Tests bot detection evasion by performing random mouse movements across the page

Starting URL: https://aashishgarg-5555.github.io/bot_detect_bot/

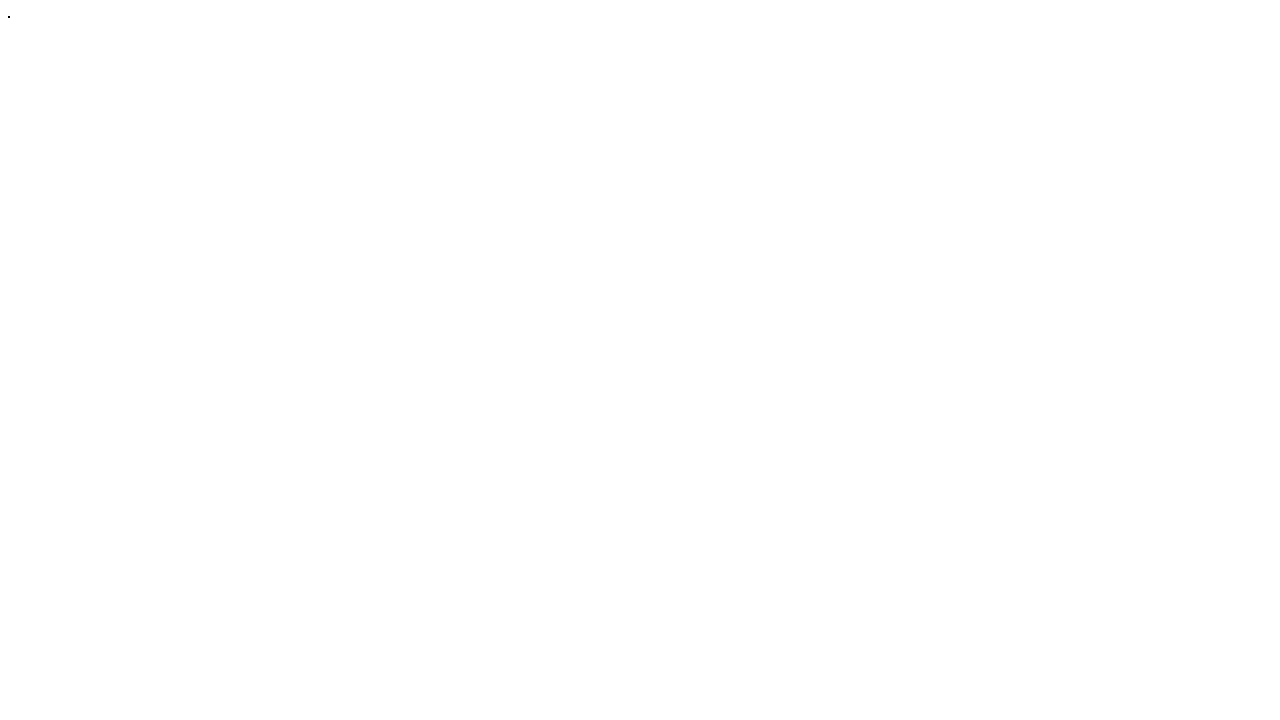

Moved mouse to position (359, 116) to evade bot detection (iteration 1/1000) at (359, 116)
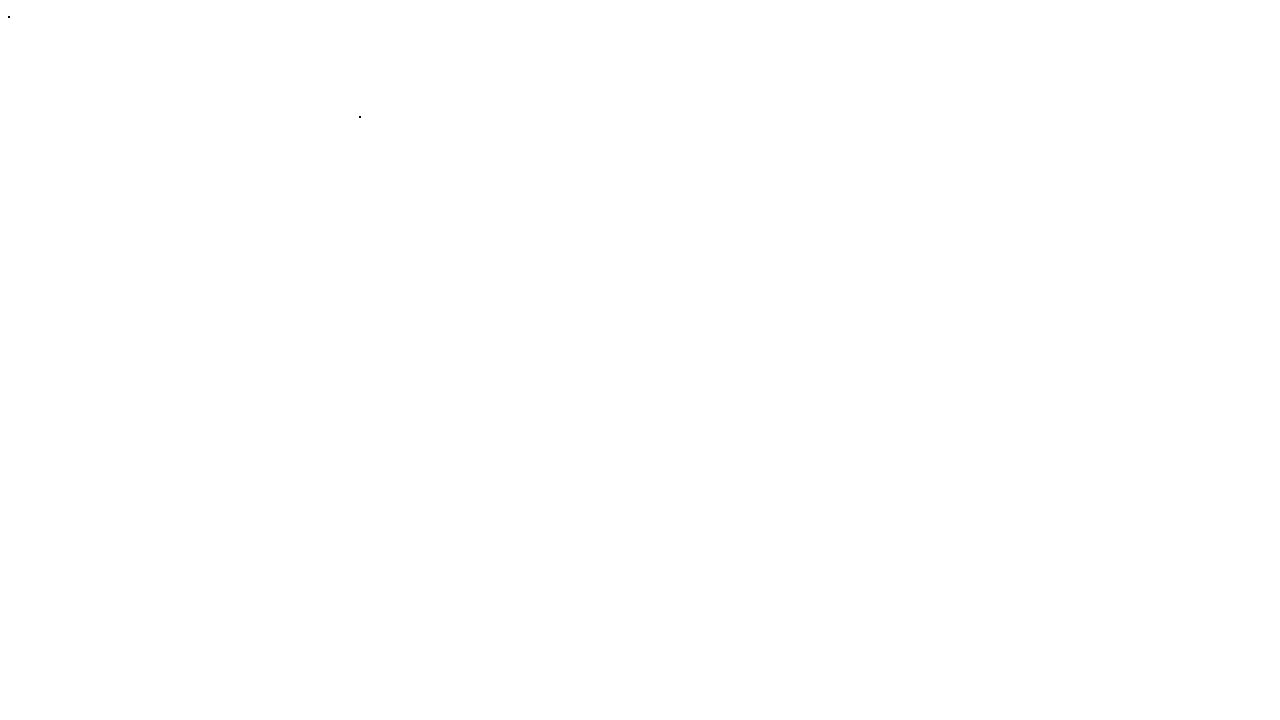

Moved mouse to position (926, 606) to evade bot detection (iteration 2/1000) at (926, 606)
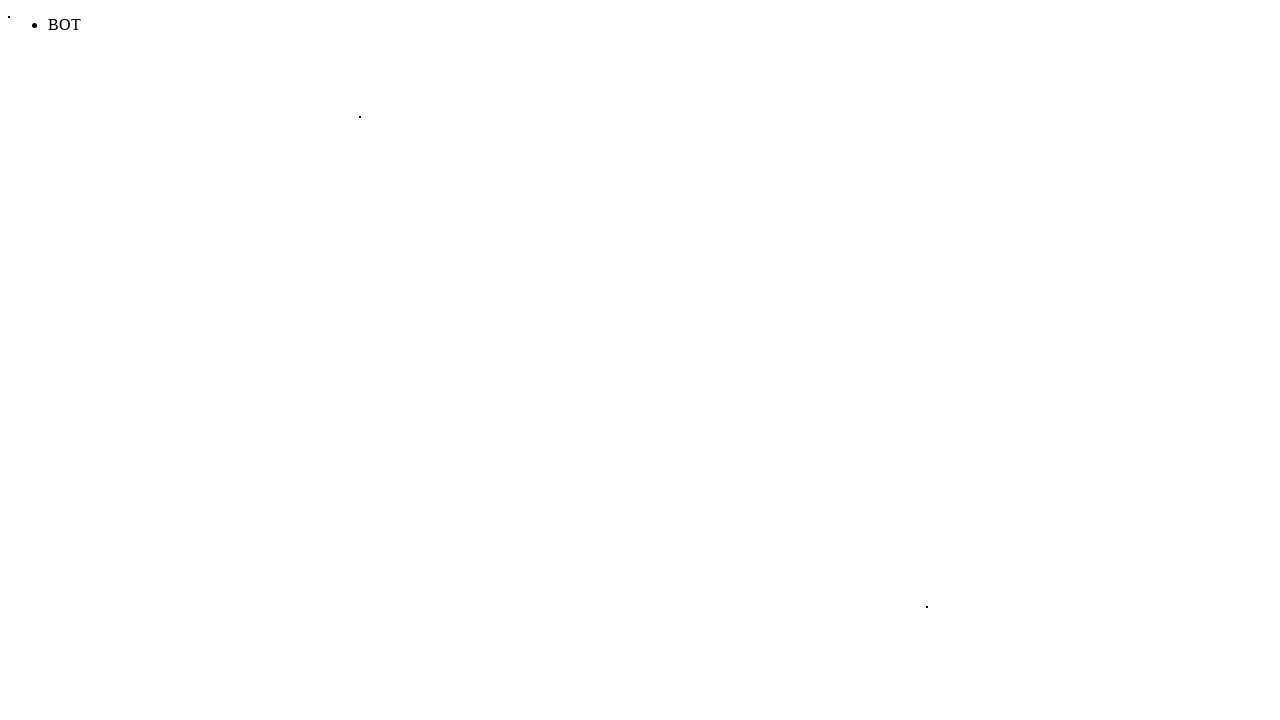

Moved mouse to position (365, 114) to evade bot detection (iteration 3/1000) at (365, 114)
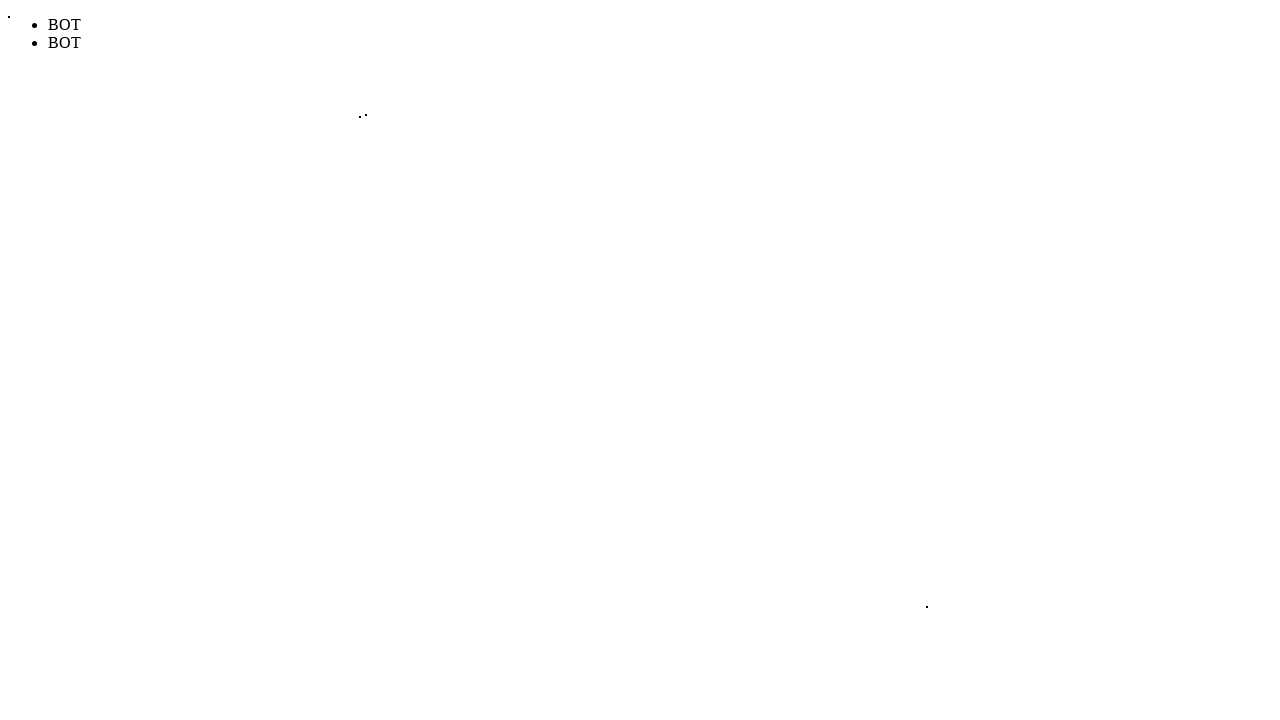

Moved mouse to position (927, 602) to evade bot detection (iteration 4/1000) at (927, 602)
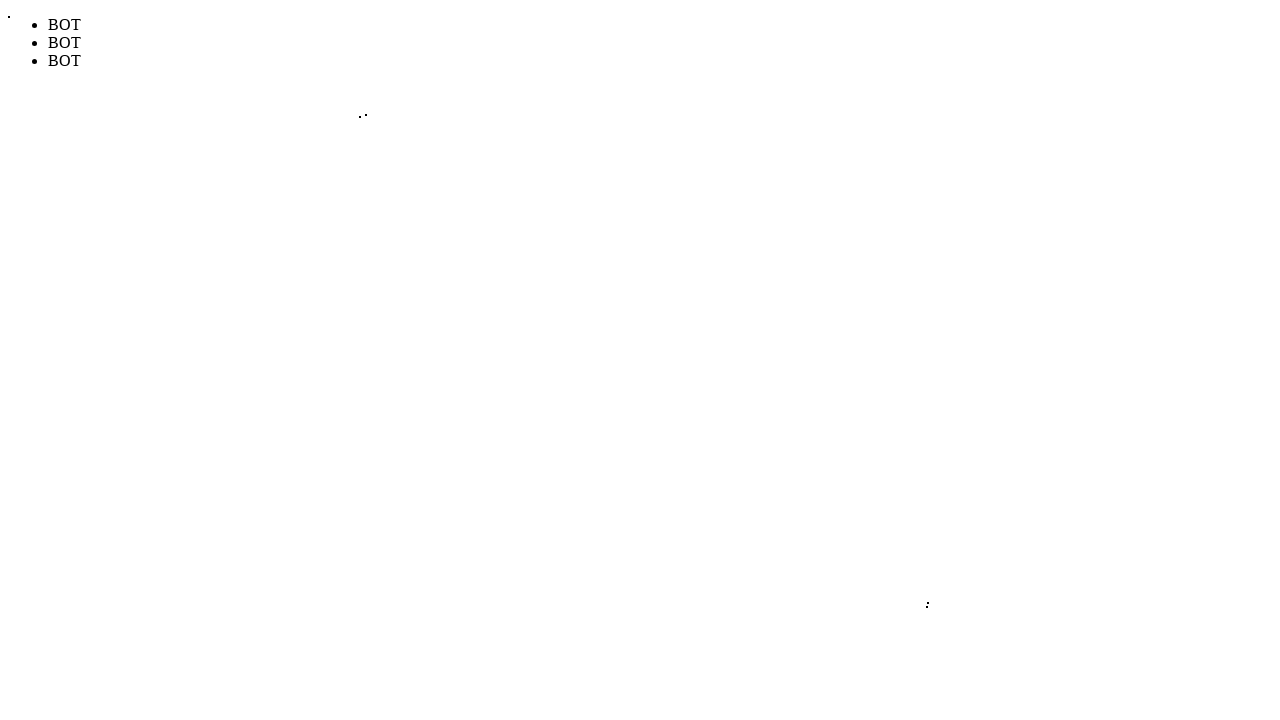

Moved mouse to position (868, 120) to evade bot detection (iteration 5/1000) at (868, 120)
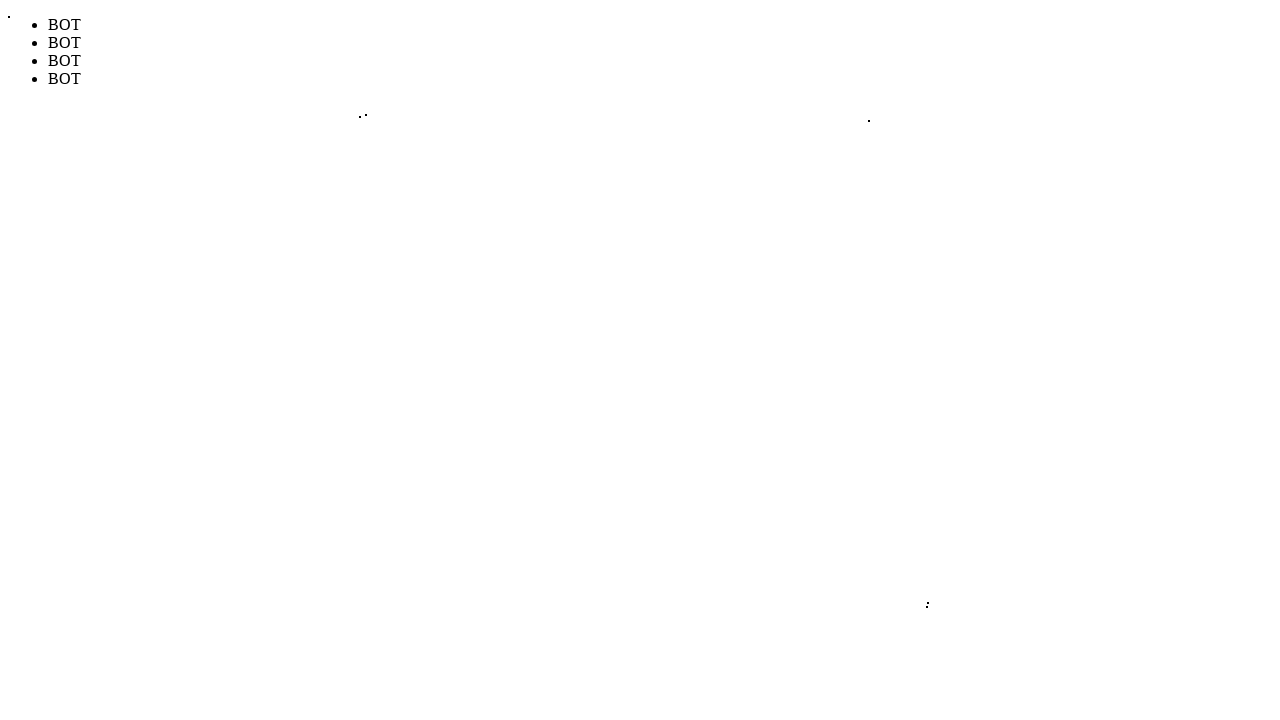

Moved mouse to position (346, 152) to evade bot detection (iteration 6/1000) at (346, 152)
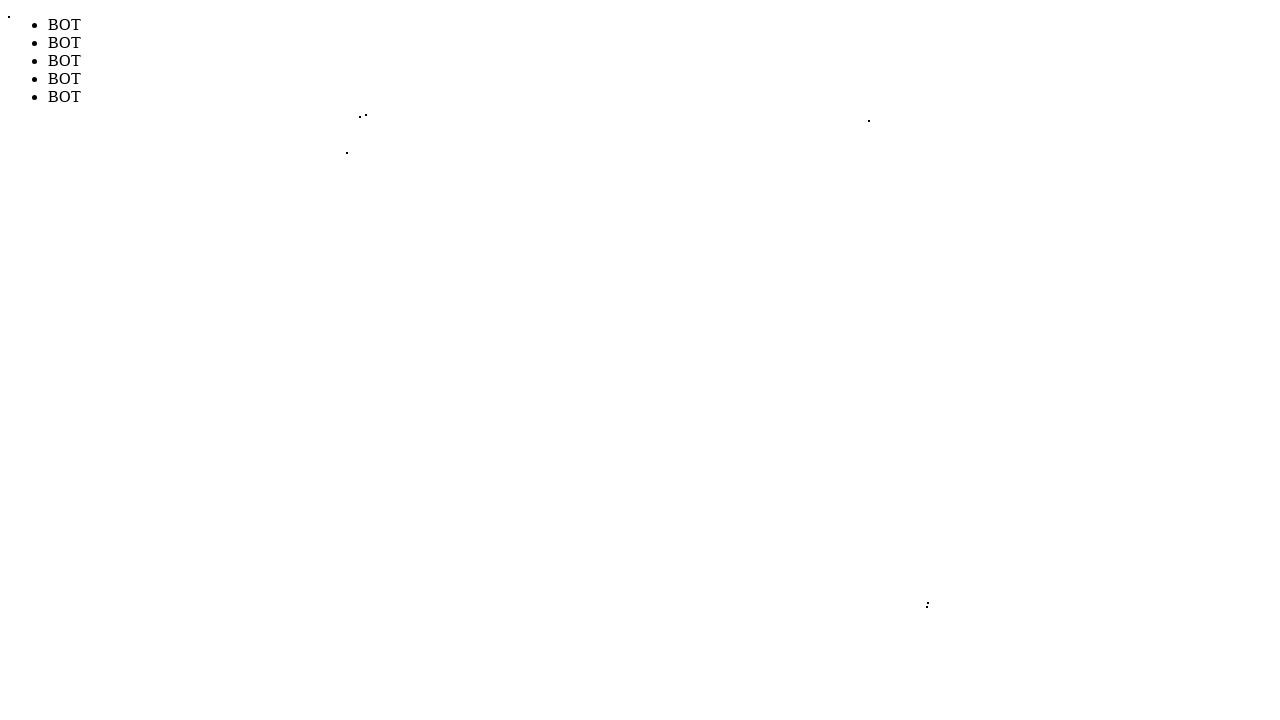

Moved mouse to position (873, 634) to evade bot detection (iteration 7/1000) at (873, 634)
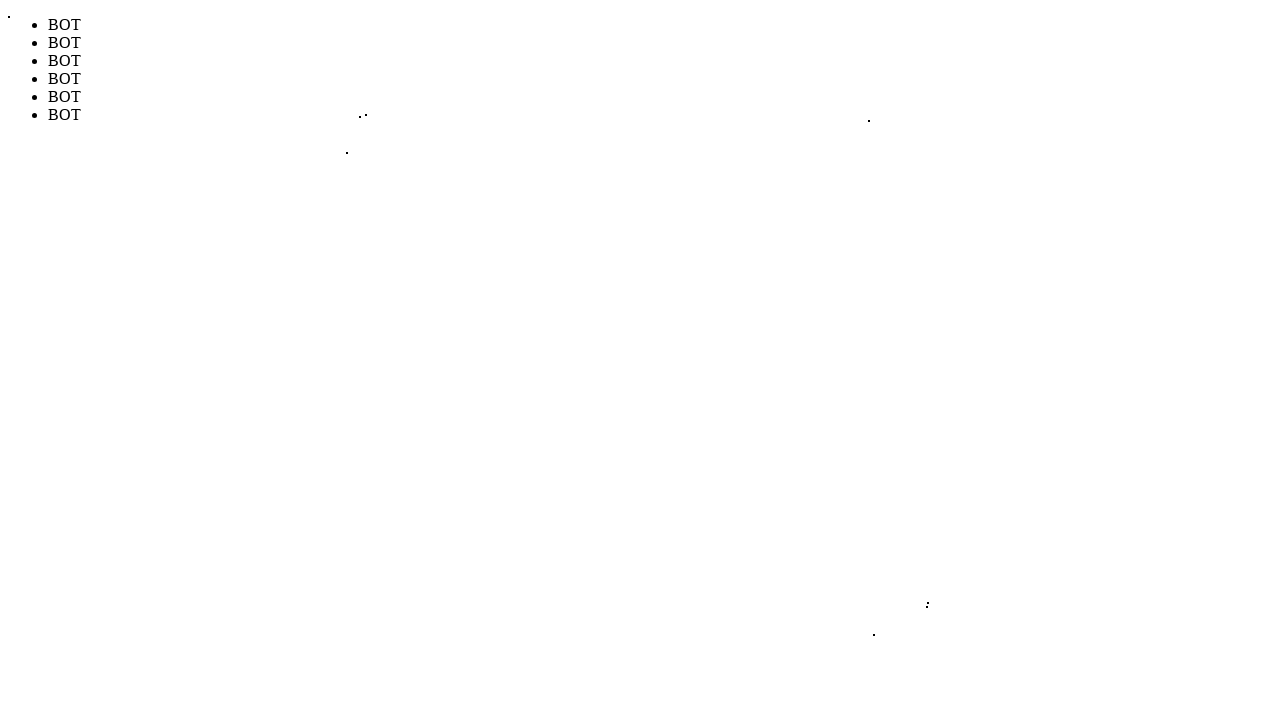

Moved mouse to position (418, 140) to evade bot detection (iteration 8/1000) at (418, 140)
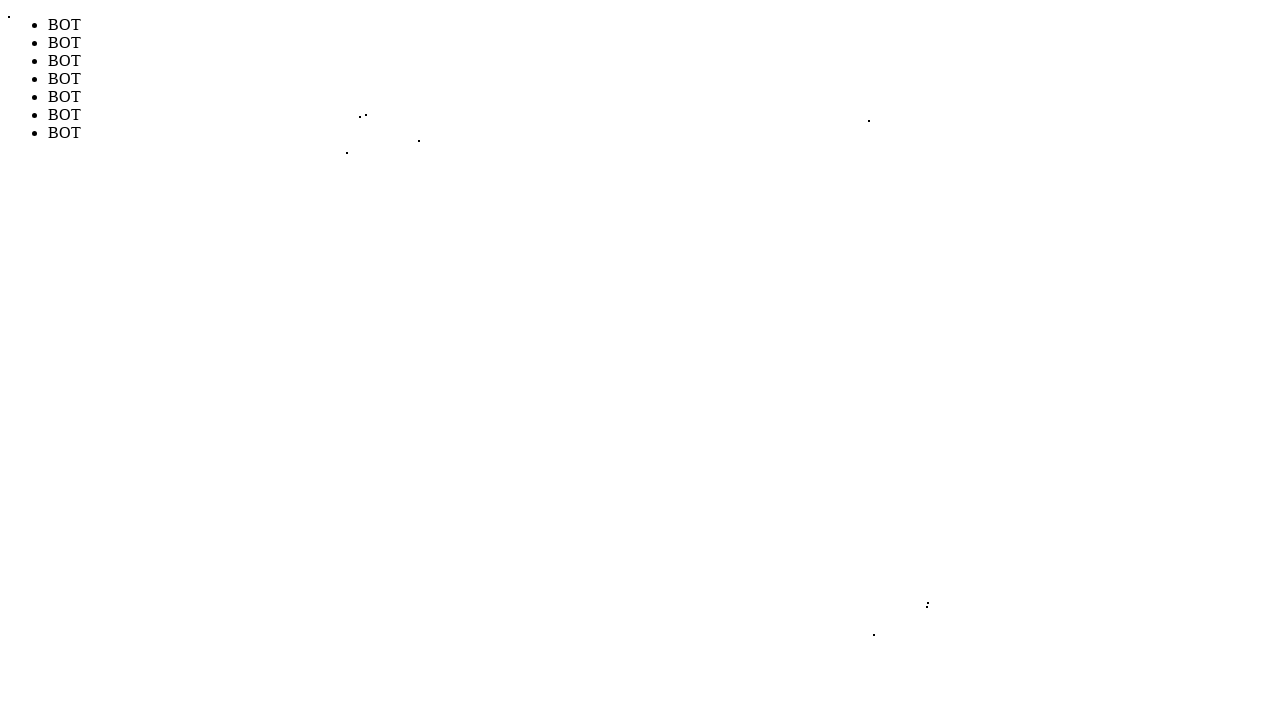

Moved mouse to position (422, 111) to evade bot detection (iteration 9/1000) at (422, 111)
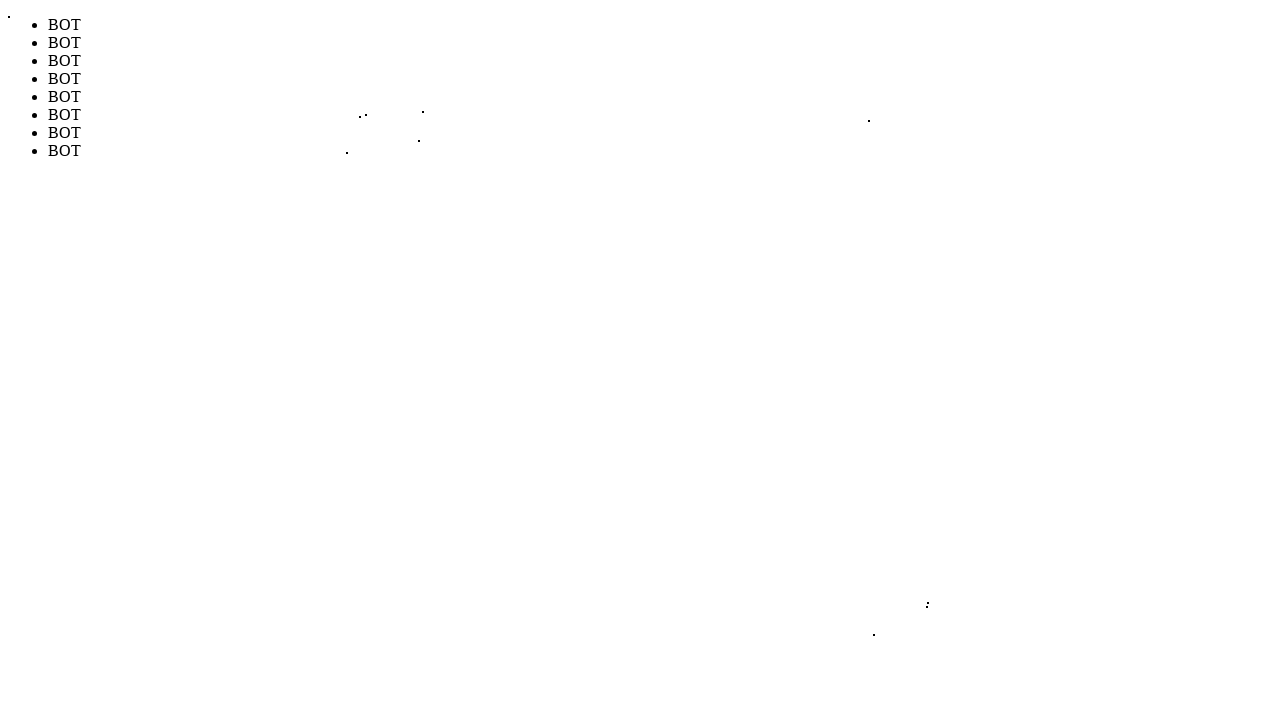

Moved mouse to position (438, 655) to evade bot detection (iteration 10/1000) at (438, 655)
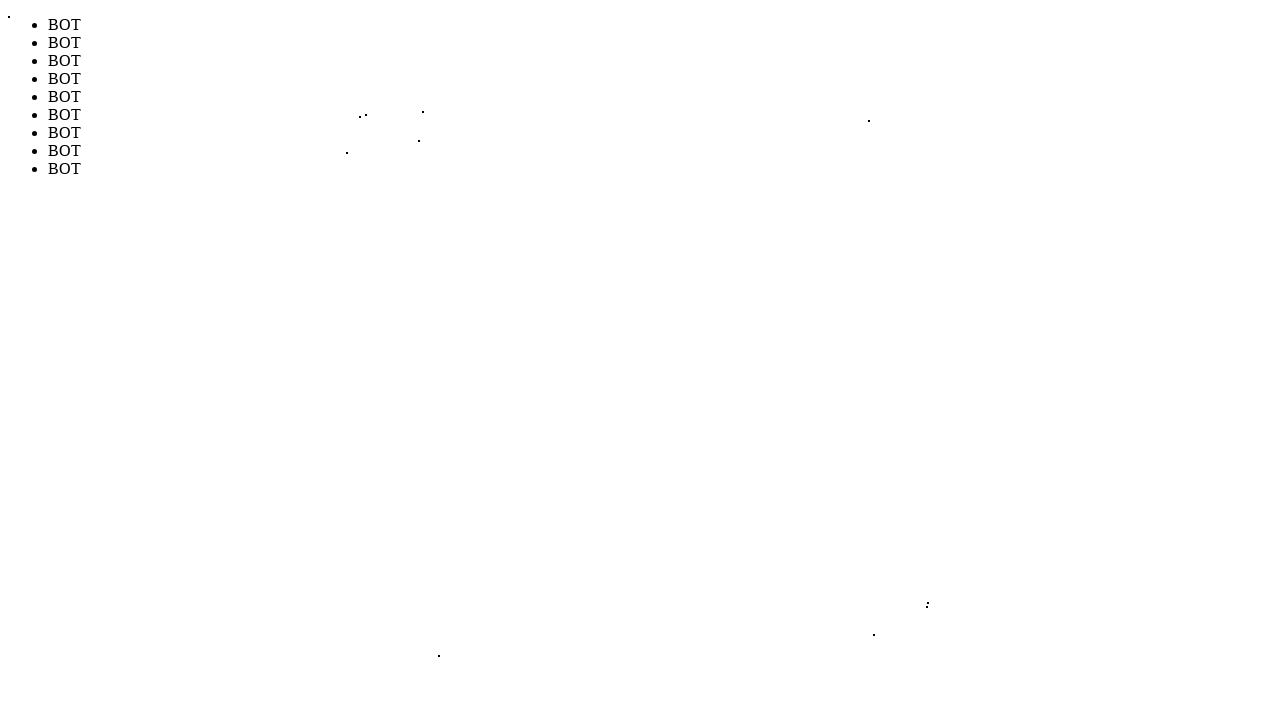

Moved mouse to position (910, 82) to evade bot detection (iteration 11/1000) at (910, 82)
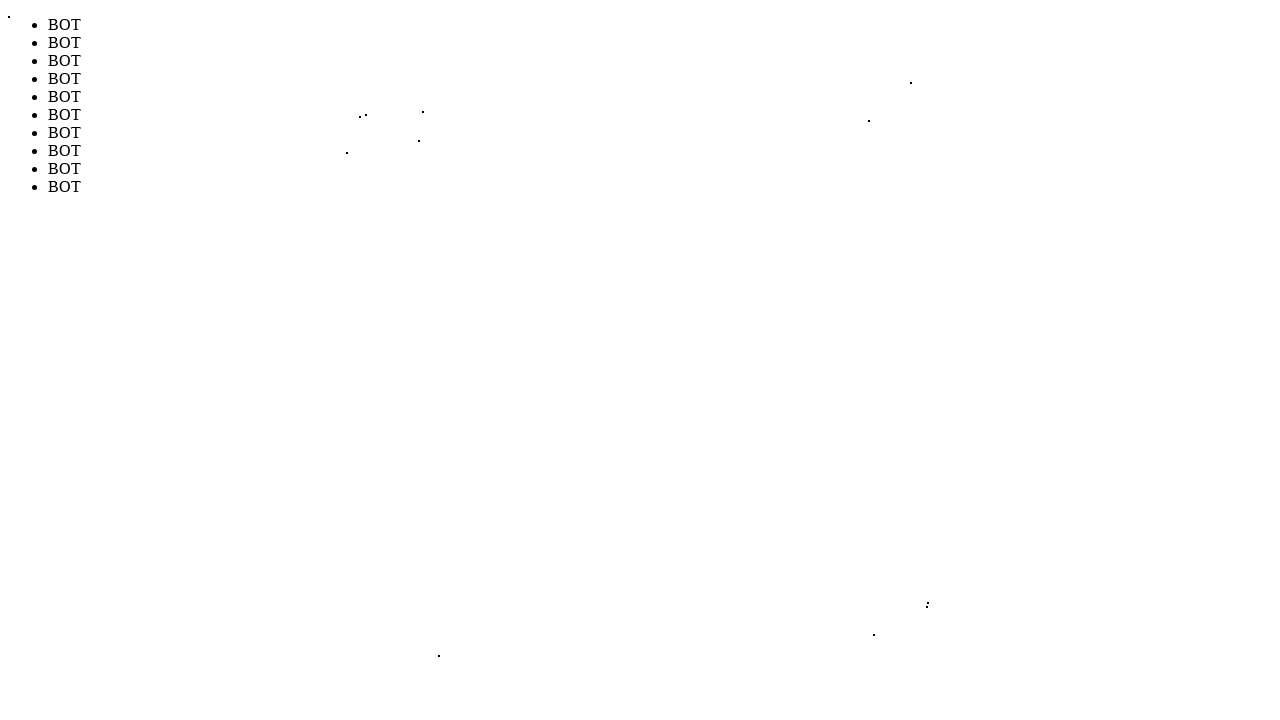

Moved mouse to position (347, 94) to evade bot detection (iteration 12/1000) at (347, 94)
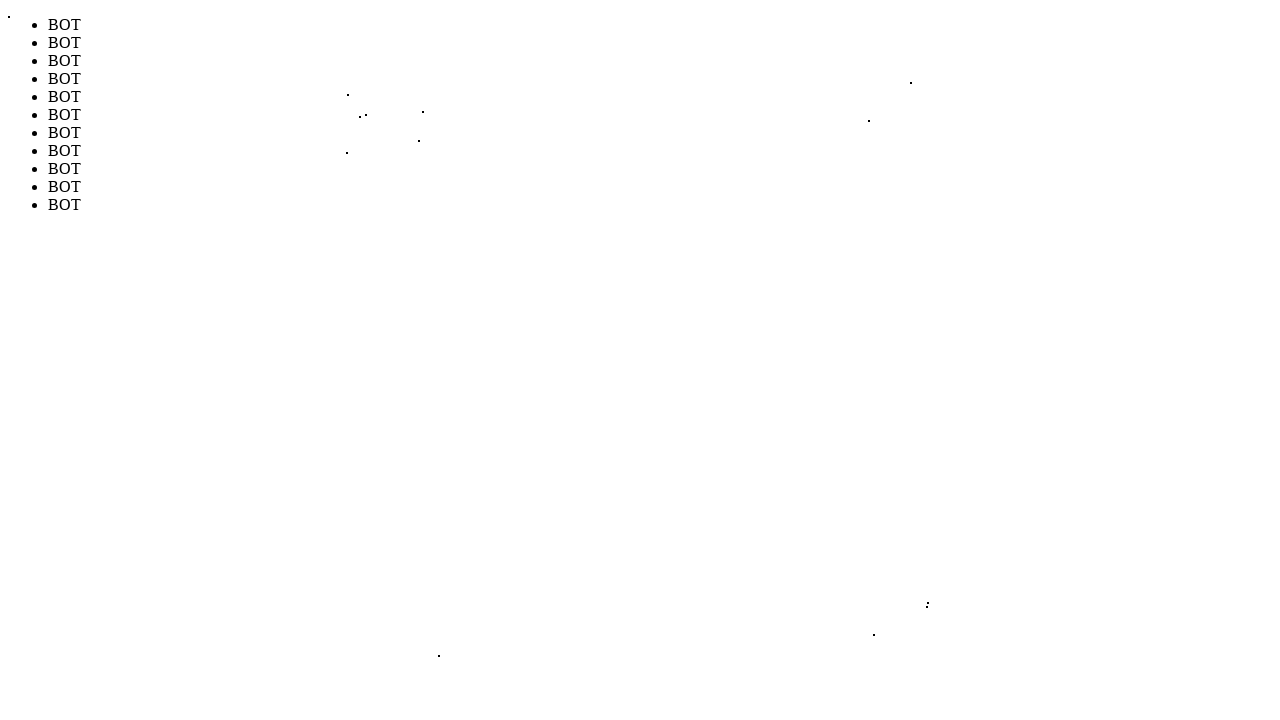

Moved mouse to position (873, 652) to evade bot detection (iteration 13/1000) at (873, 652)
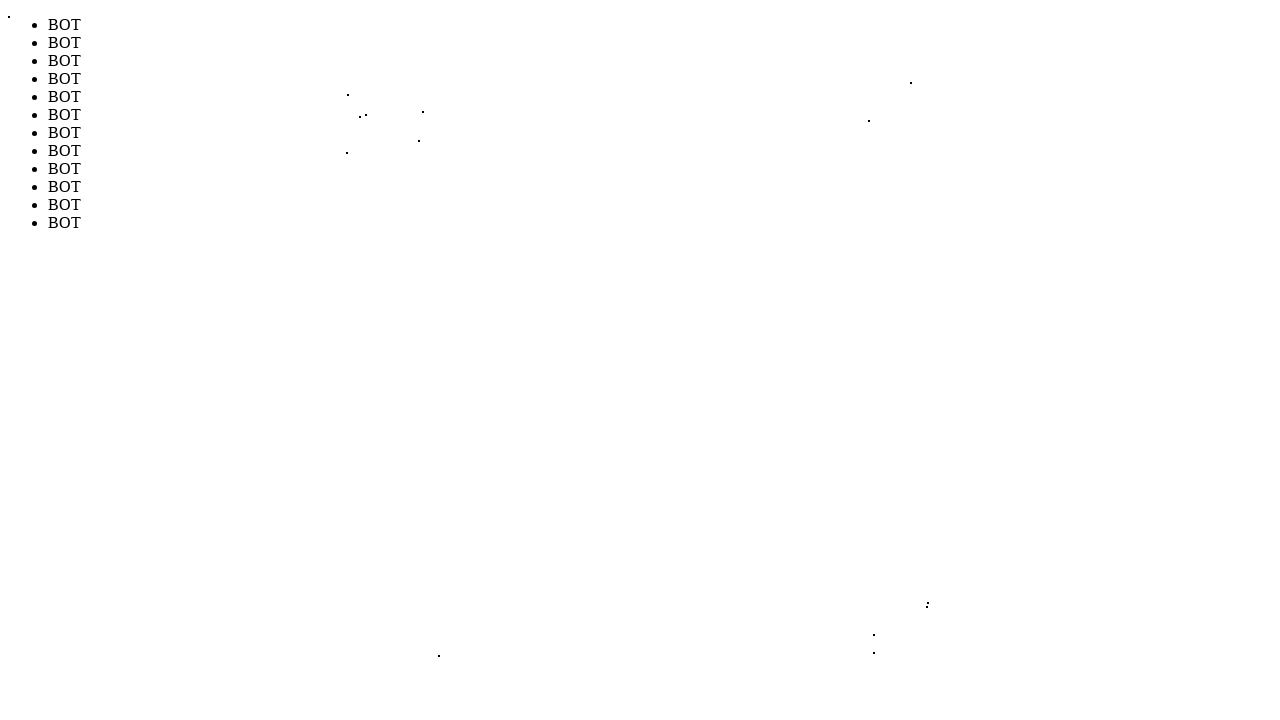

Moved mouse to position (375, 609) to evade bot detection (iteration 14/1000) at (375, 609)
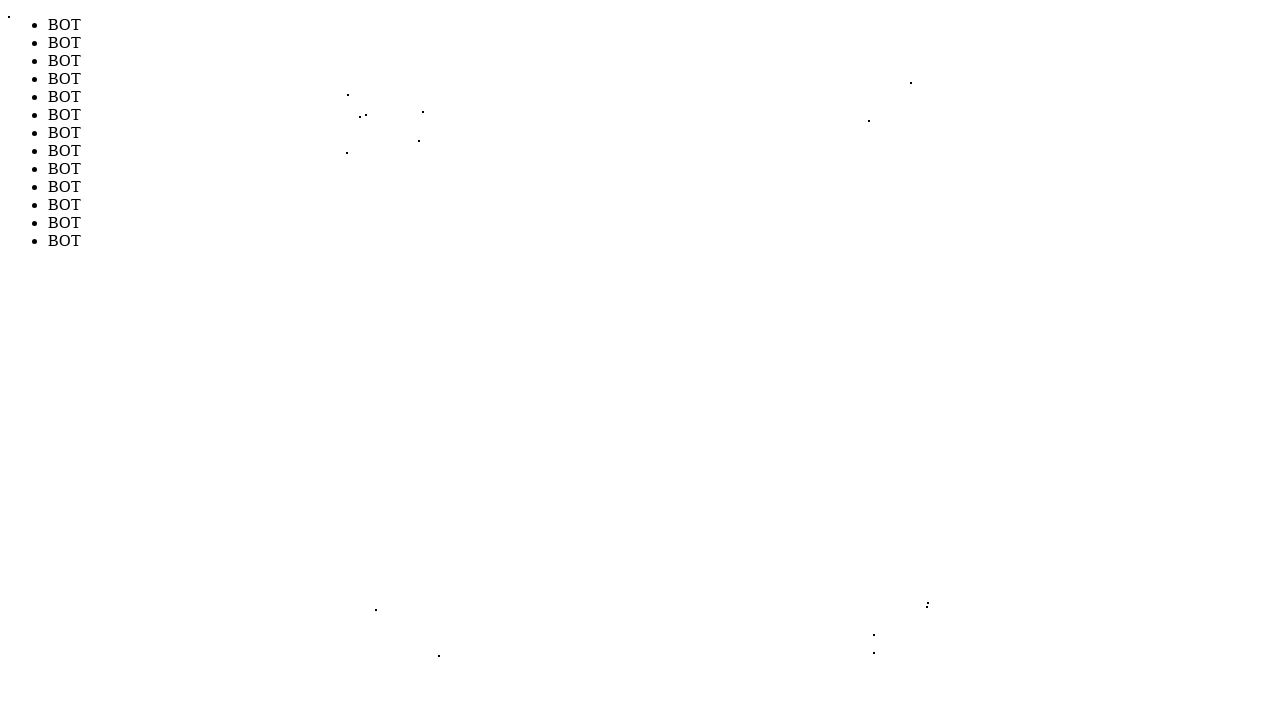

Moved mouse to position (429, 562) to evade bot detection (iteration 15/1000) at (429, 562)
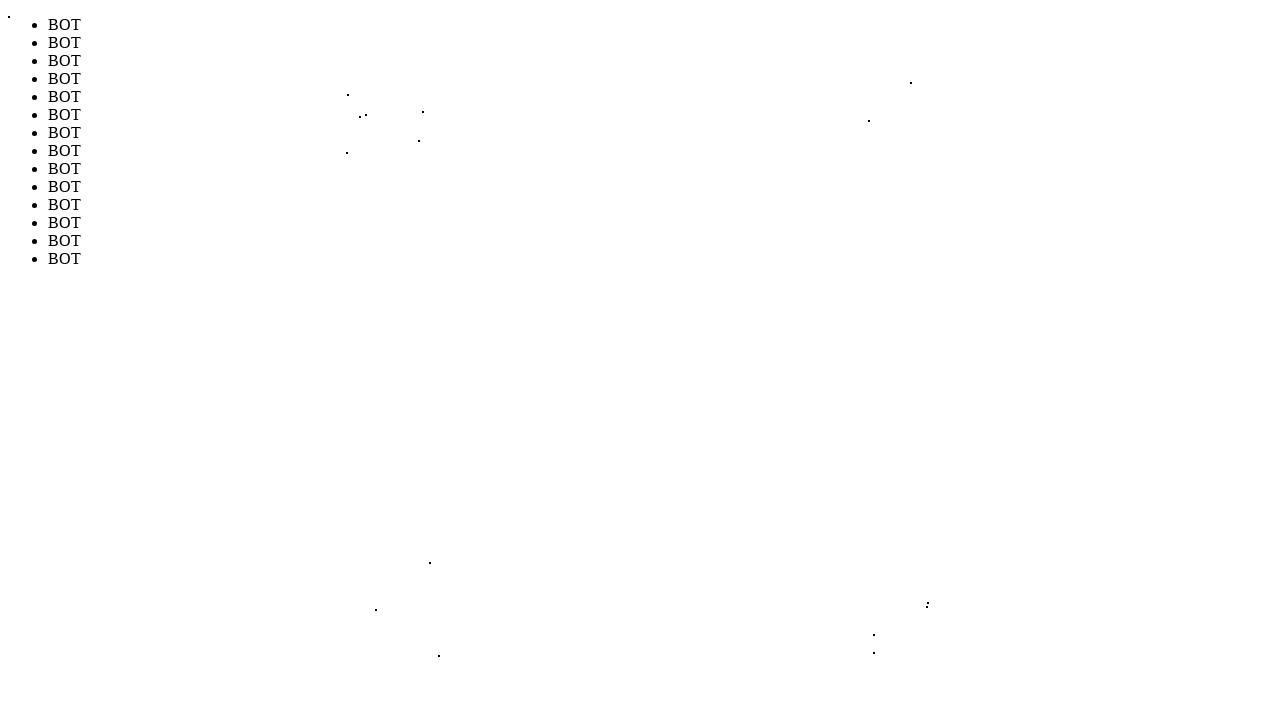

Moved mouse to position (940, 582) to evade bot detection (iteration 16/1000) at (940, 582)
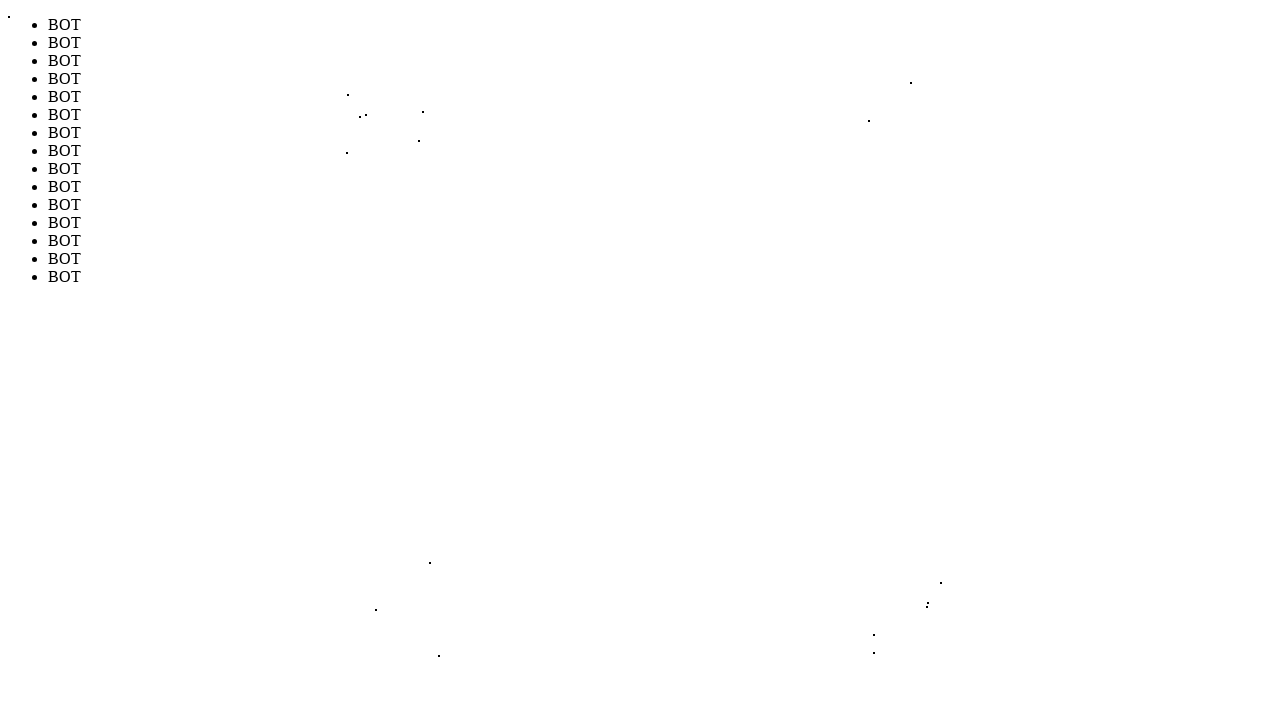

Moved mouse to position (904, 74) to evade bot detection (iteration 17/1000) at (904, 74)
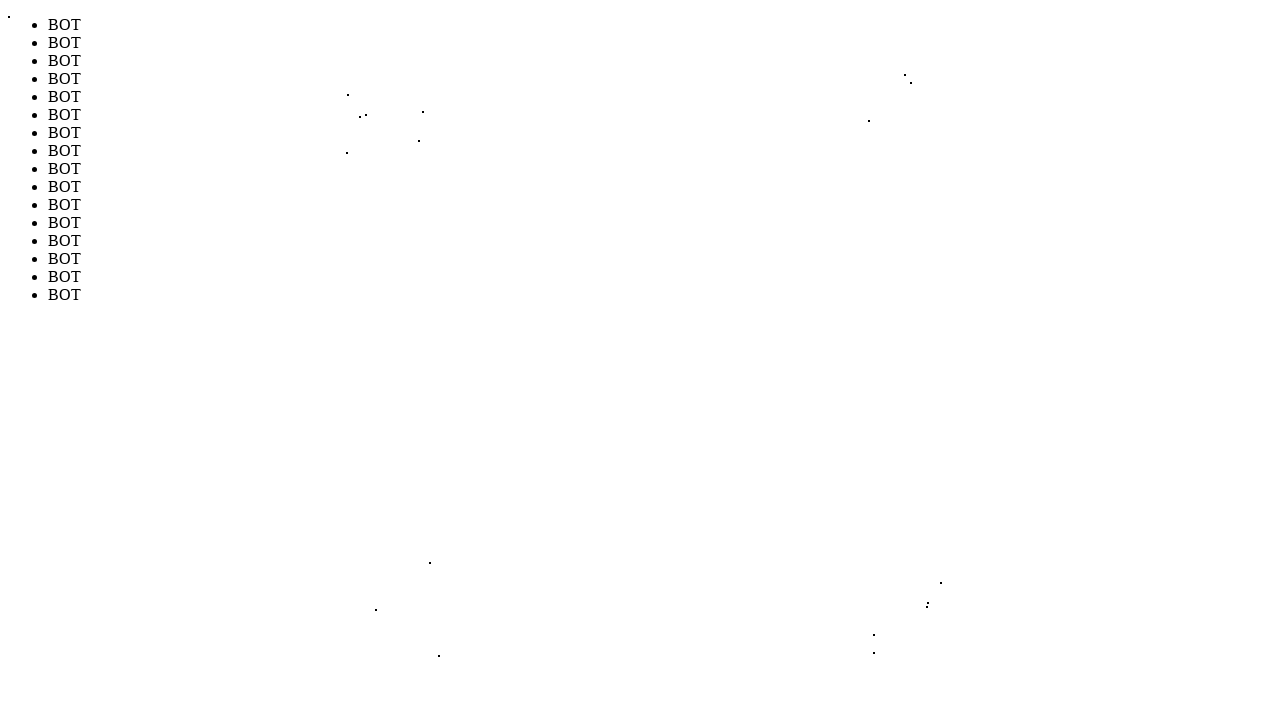

Moved mouse to position (371, 615) to evade bot detection (iteration 18/1000) at (371, 615)
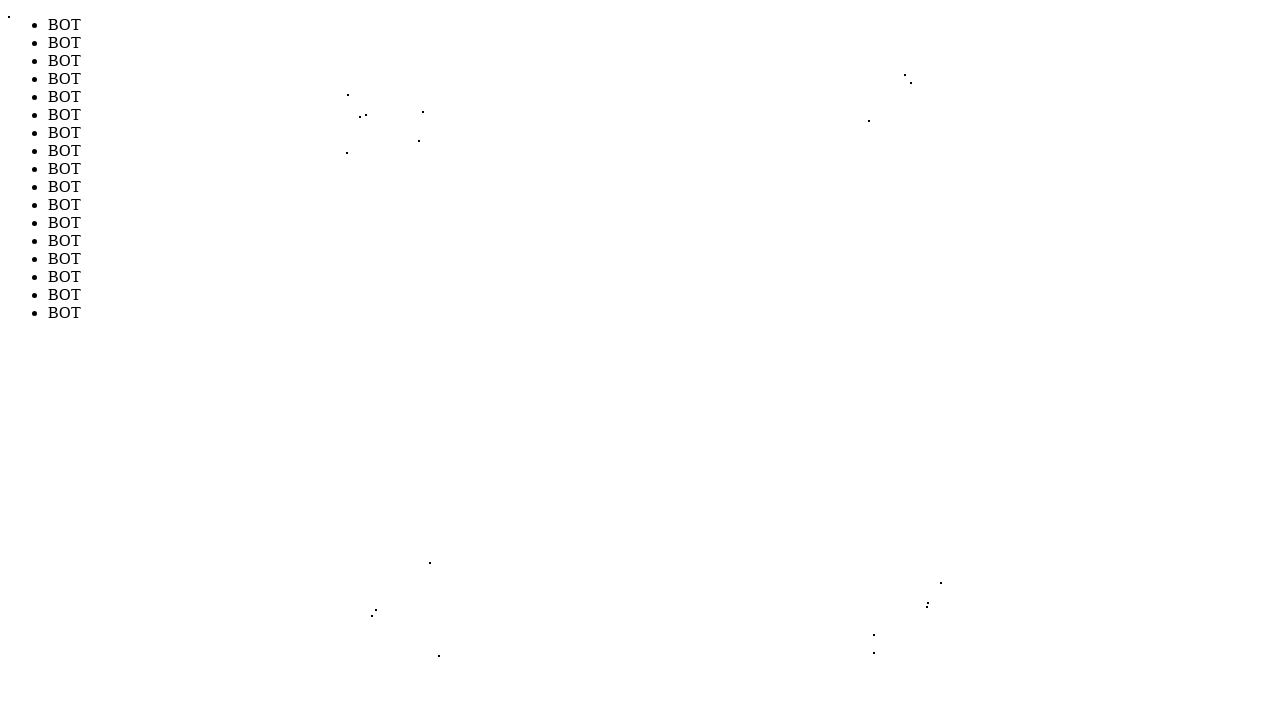

Moved mouse to position (430, 113) to evade bot detection (iteration 19/1000) at (430, 113)
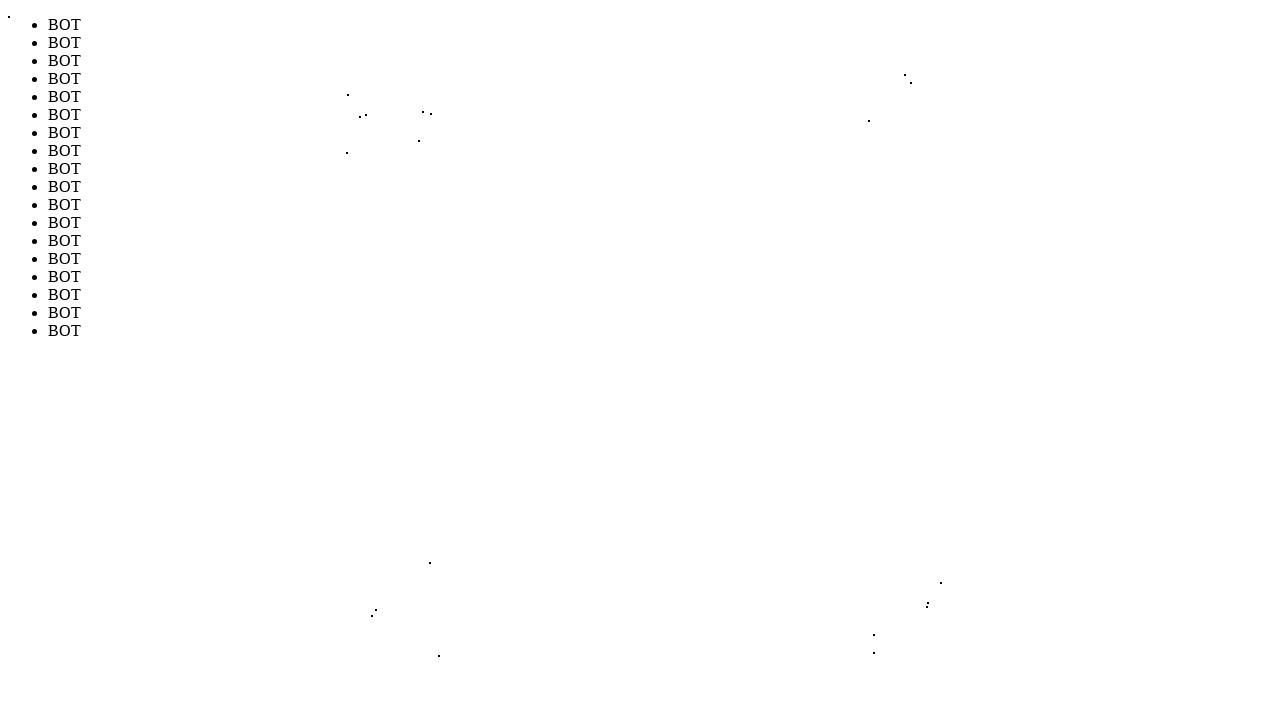

Moved mouse to position (890, 603) to evade bot detection (iteration 20/1000) at (890, 603)
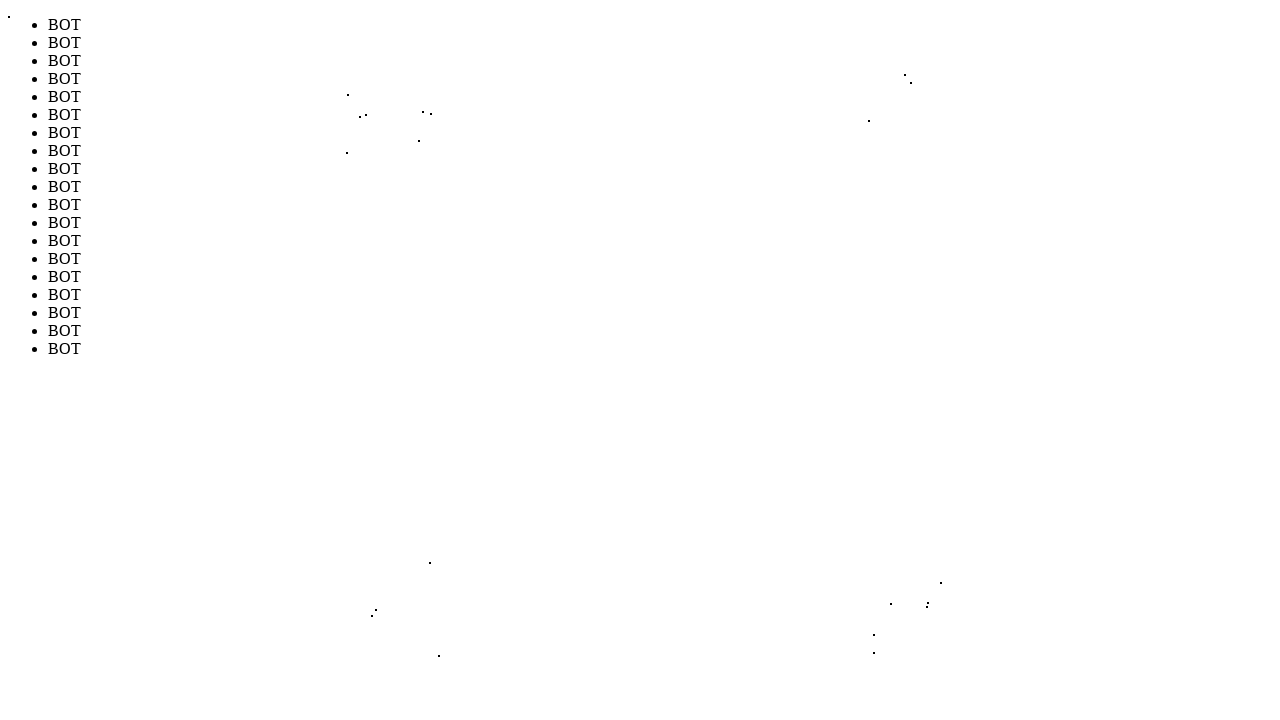

Moved mouse to position (415, 64) to evade bot detection (iteration 21/1000) at (415, 64)
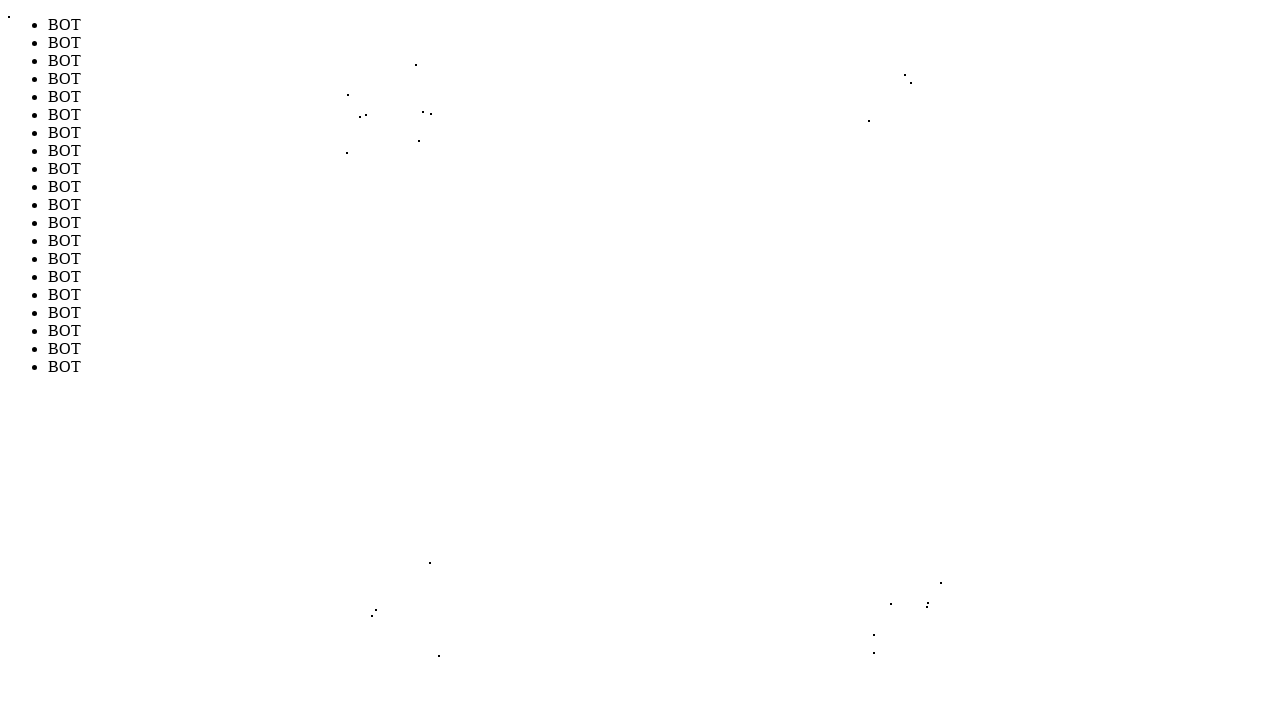

Moved mouse to position (852, 80) to evade bot detection (iteration 22/1000) at (852, 80)
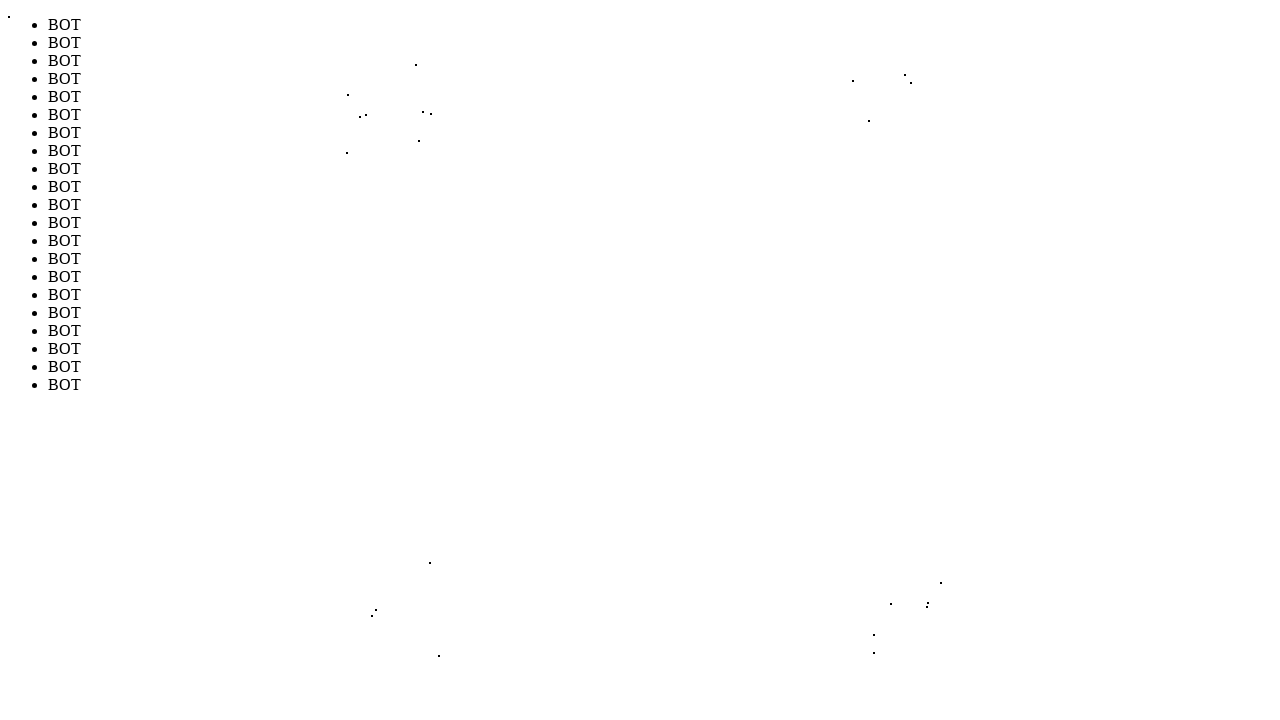

Moved mouse to position (365, 637) to evade bot detection (iteration 23/1000) at (365, 637)
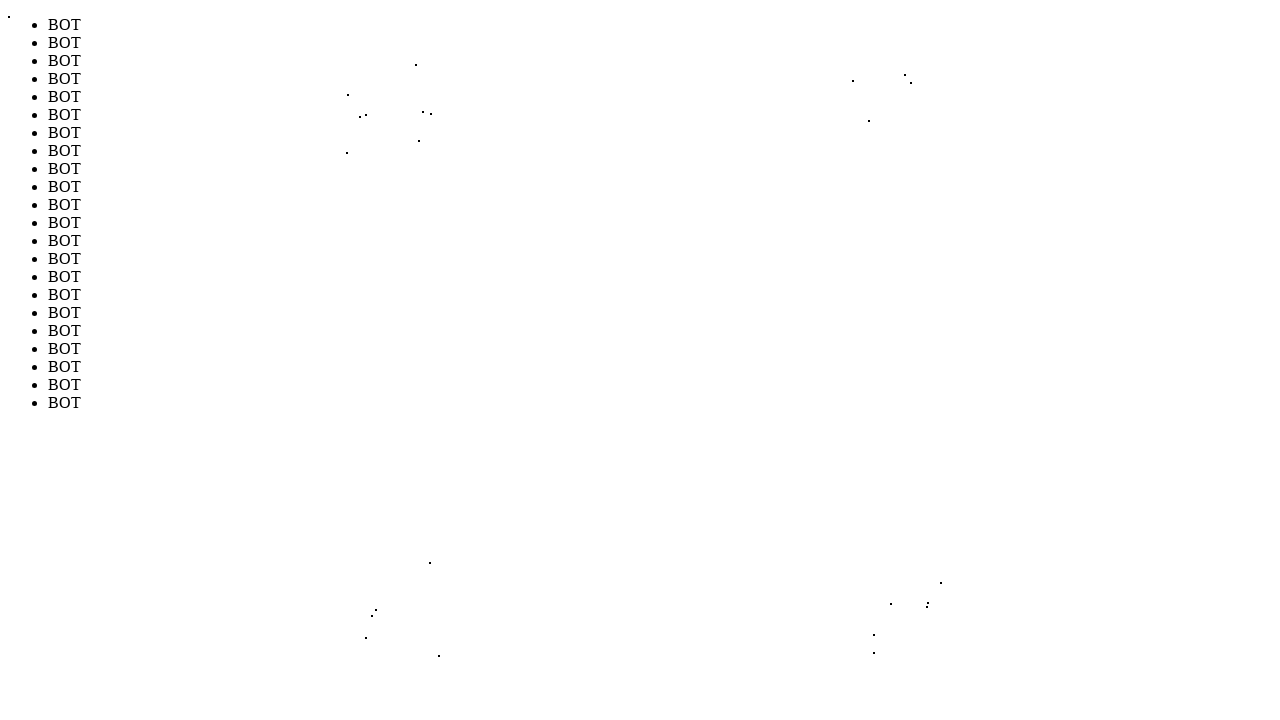

Moved mouse to position (897, 603) to evade bot detection (iteration 24/1000) at (897, 603)
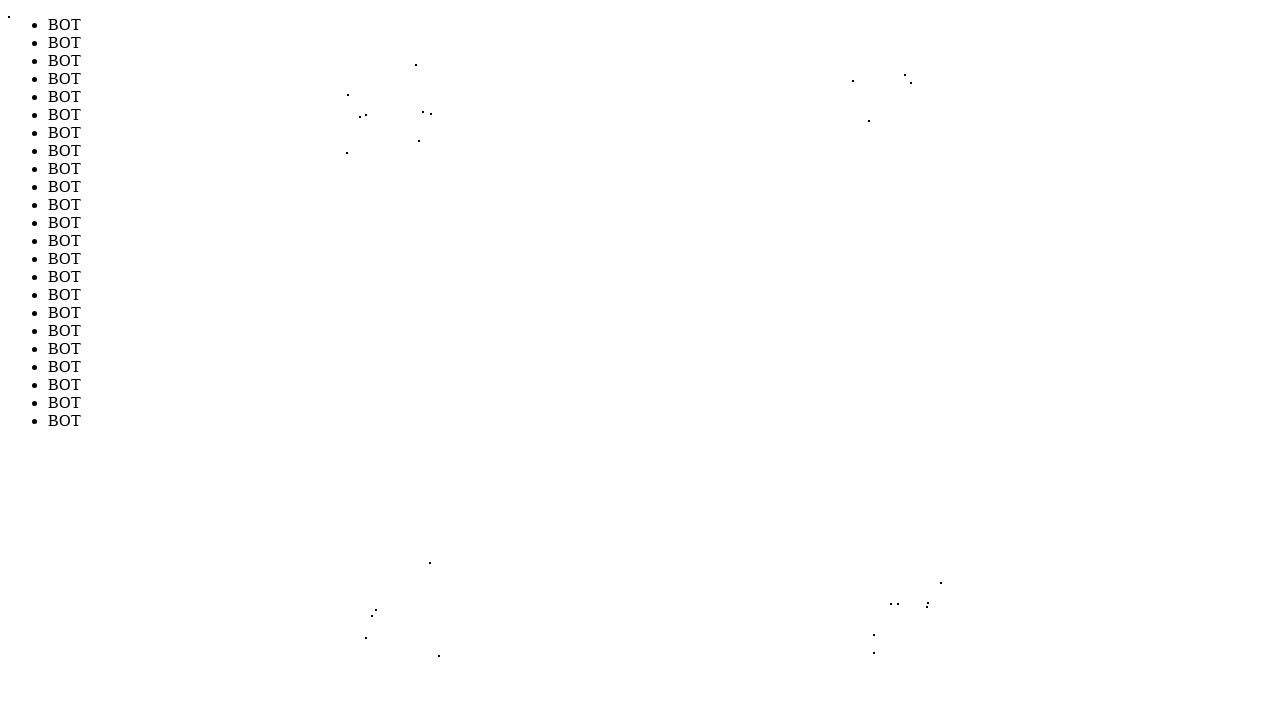

Moved mouse to position (853, 95) to evade bot detection (iteration 25/1000) at (853, 95)
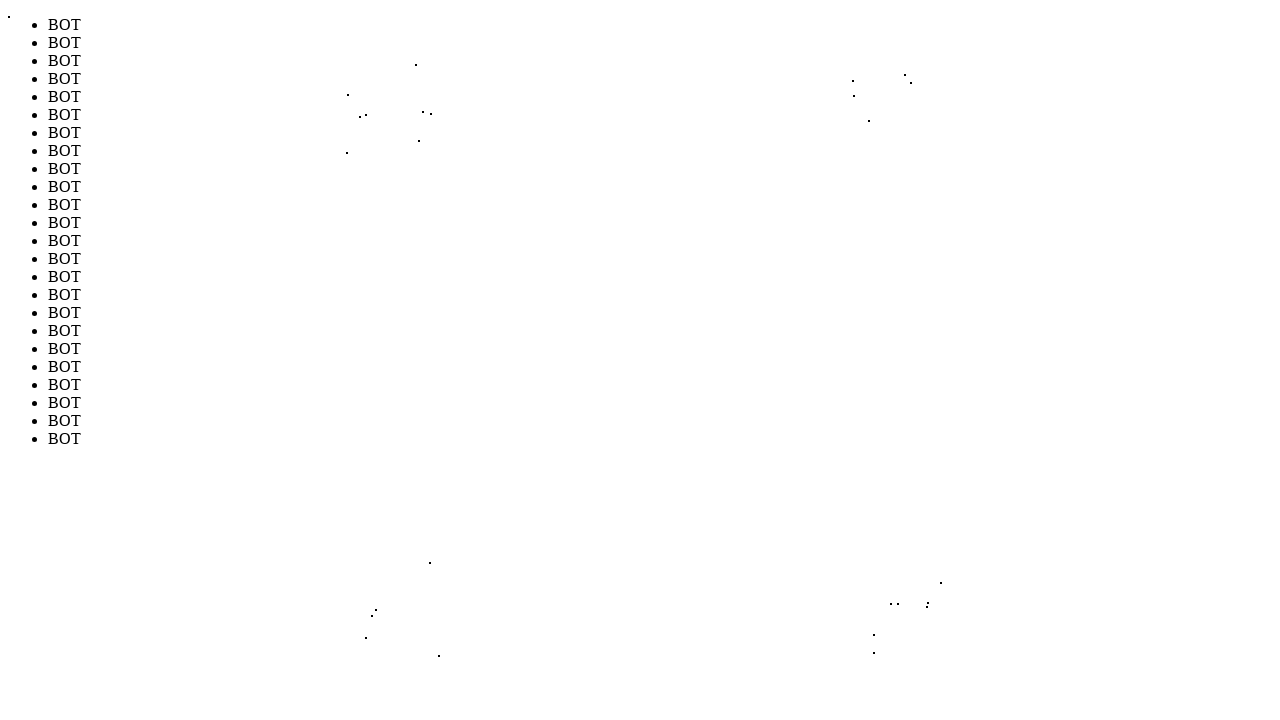

Moved mouse to position (414, 635) to evade bot detection (iteration 26/1000) at (414, 635)
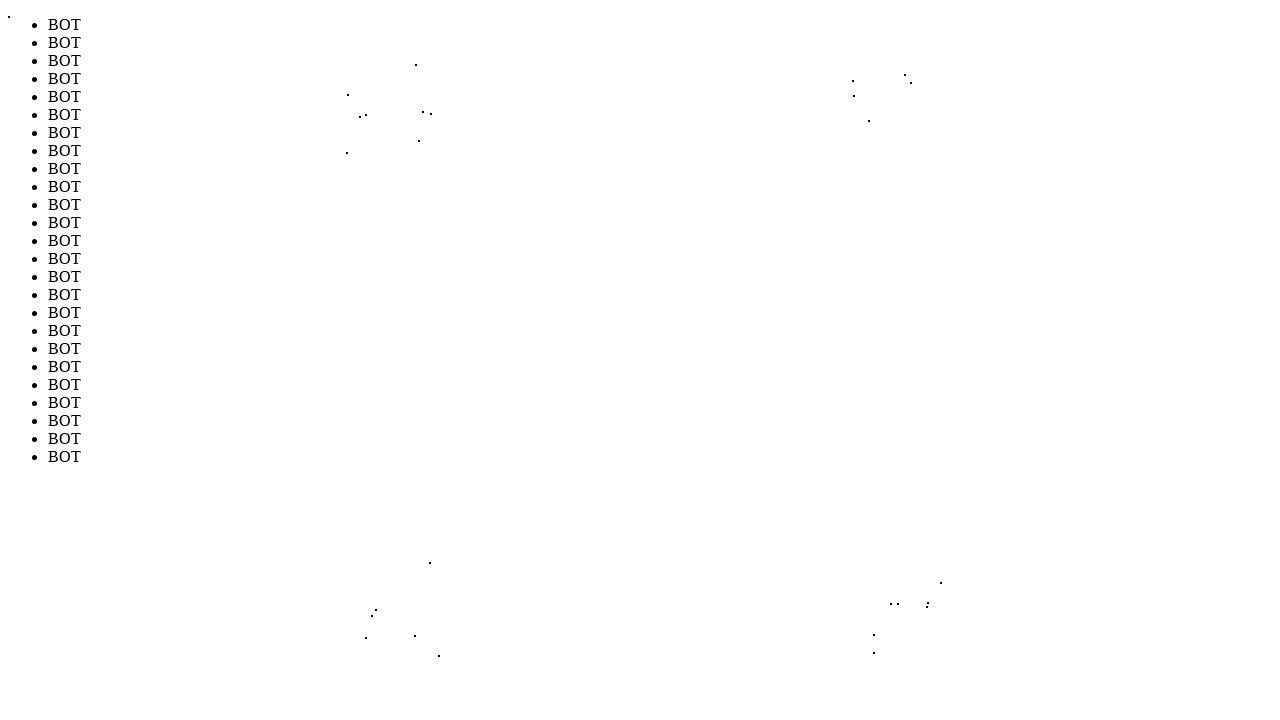

Moved mouse to position (377, 594) to evade bot detection (iteration 27/1000) at (377, 594)
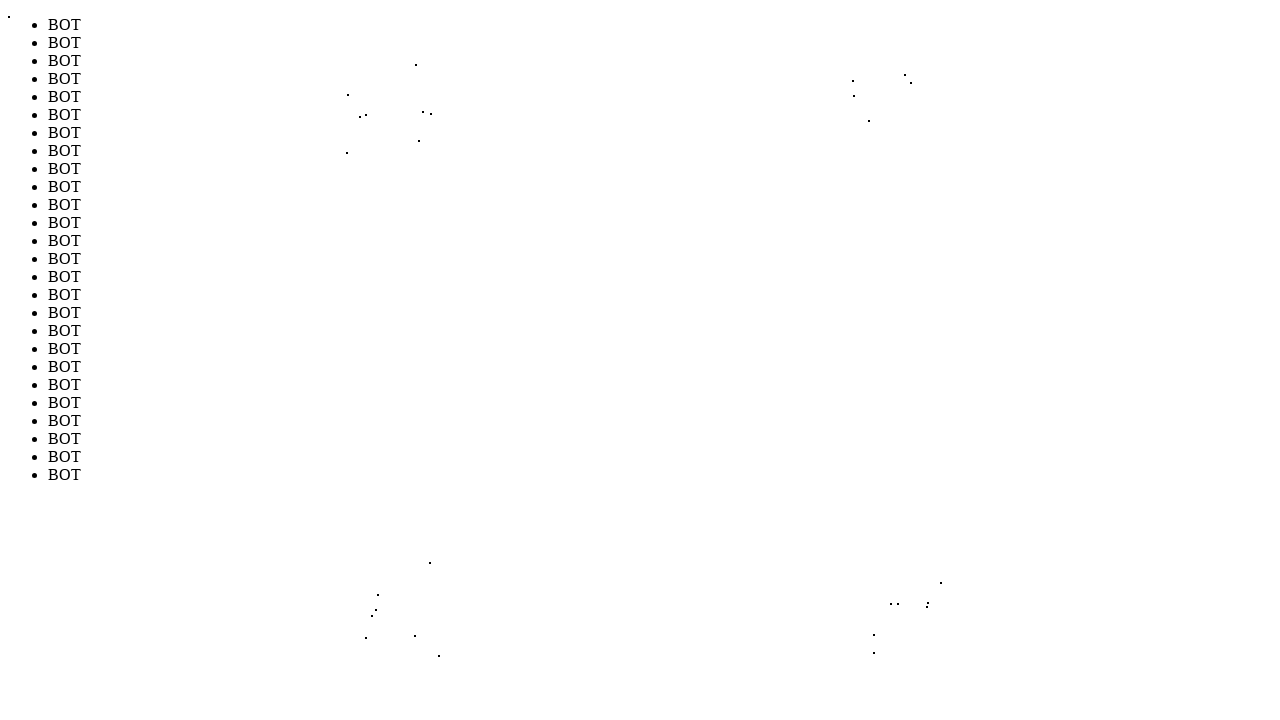

Moved mouse to position (433, 575) to evade bot detection (iteration 28/1000) at (433, 575)
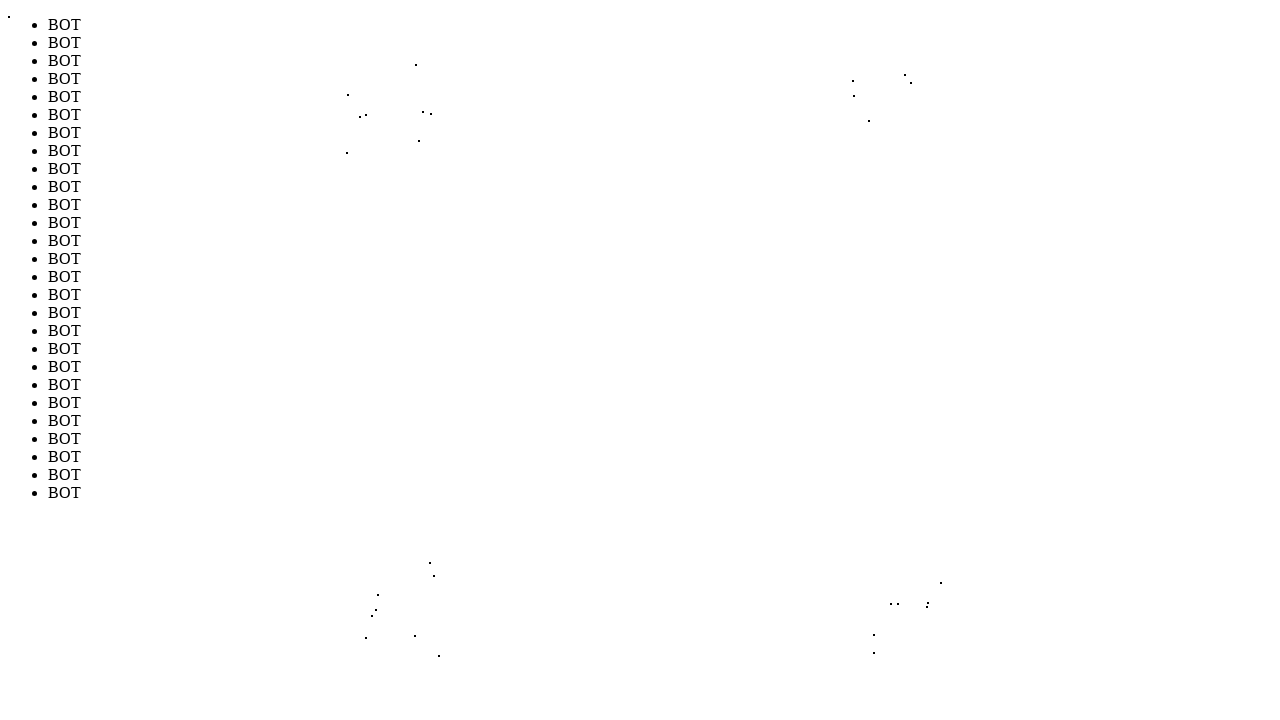

Moved mouse to position (401, 84) to evade bot detection (iteration 29/1000) at (401, 84)
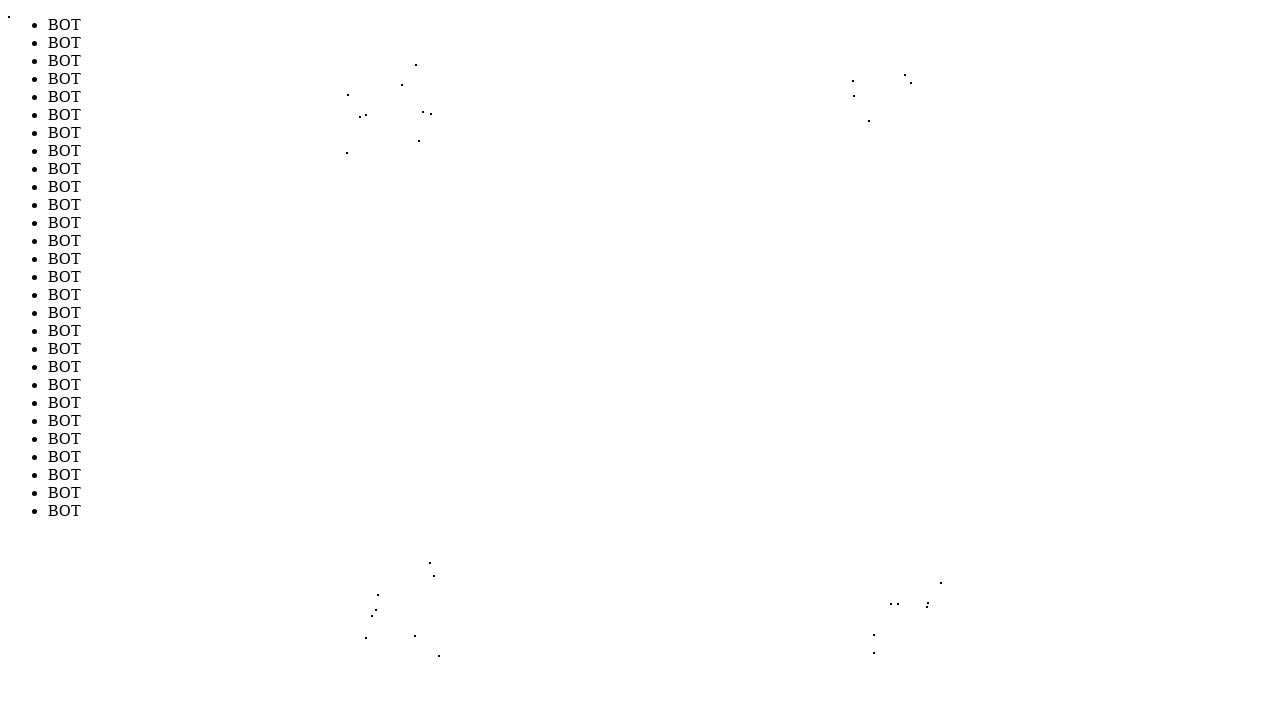

Moved mouse to position (870, 119) to evade bot detection (iteration 30/1000) at (870, 119)
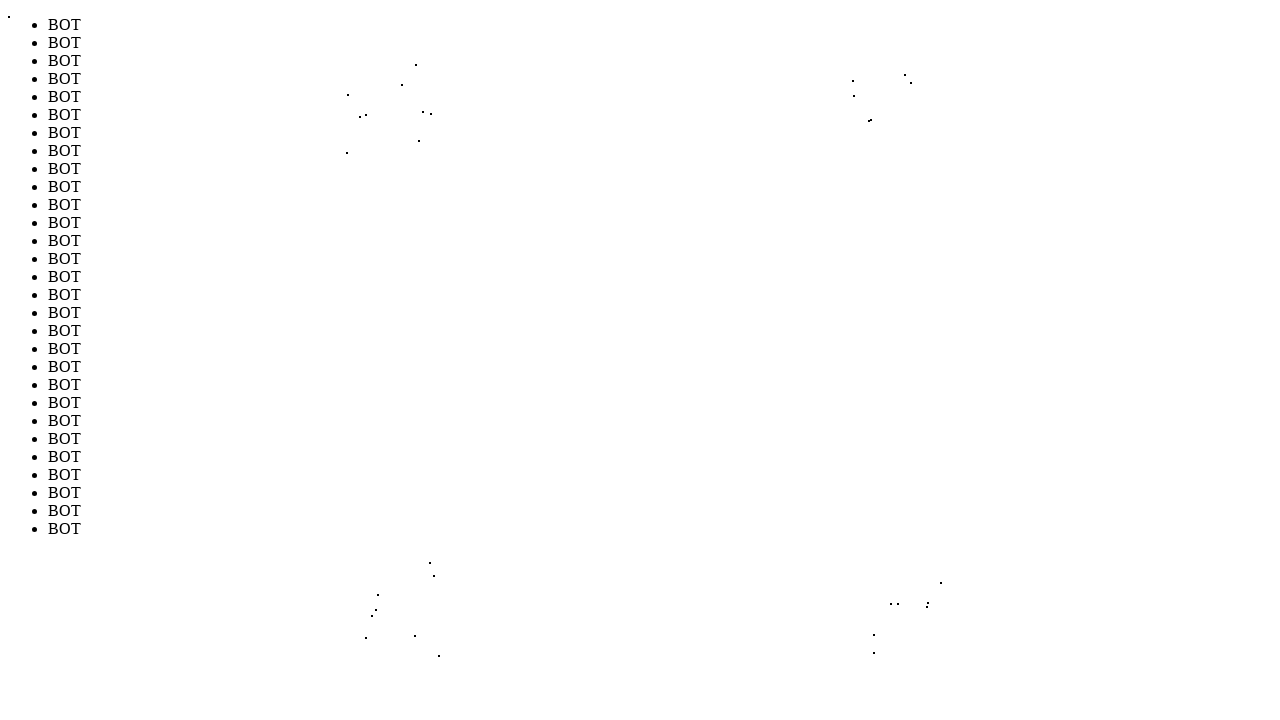

Moved mouse to position (425, 581) to evade bot detection (iteration 31/1000) at (425, 581)
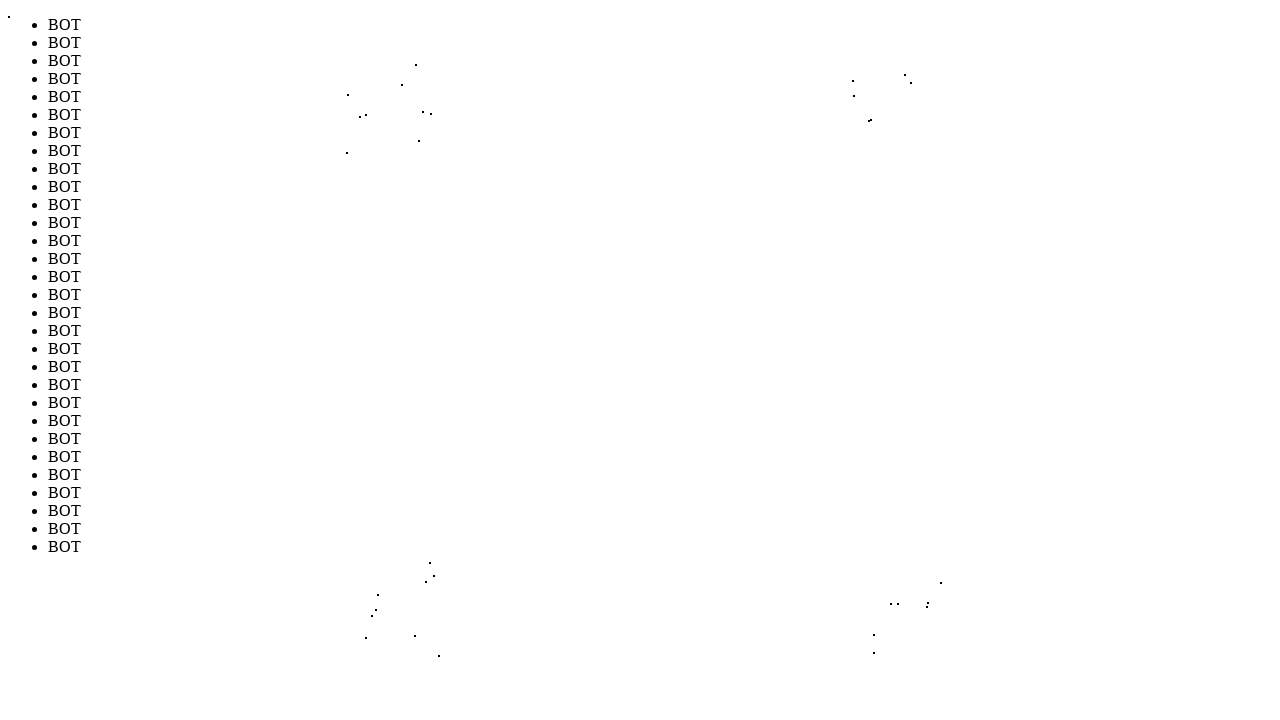

Moved mouse to position (849, 595) to evade bot detection (iteration 32/1000) at (849, 595)
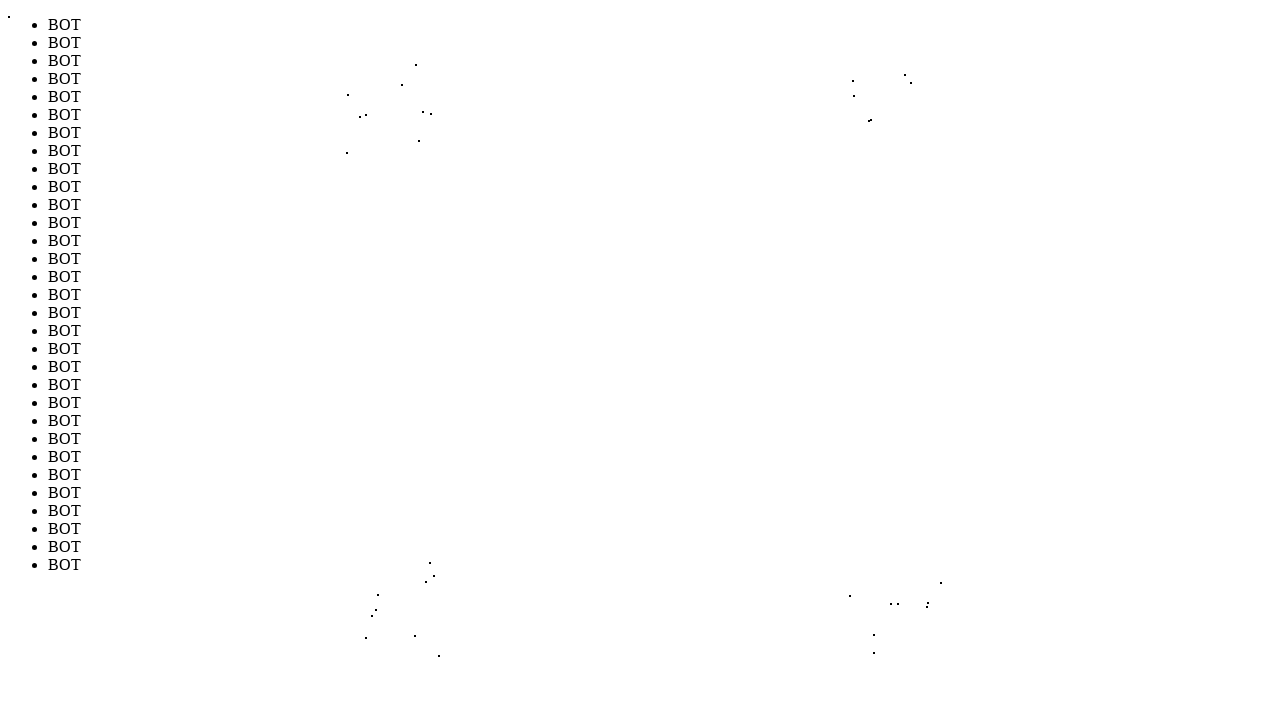

Moved mouse to position (867, 113) to evade bot detection (iteration 33/1000) at (867, 113)
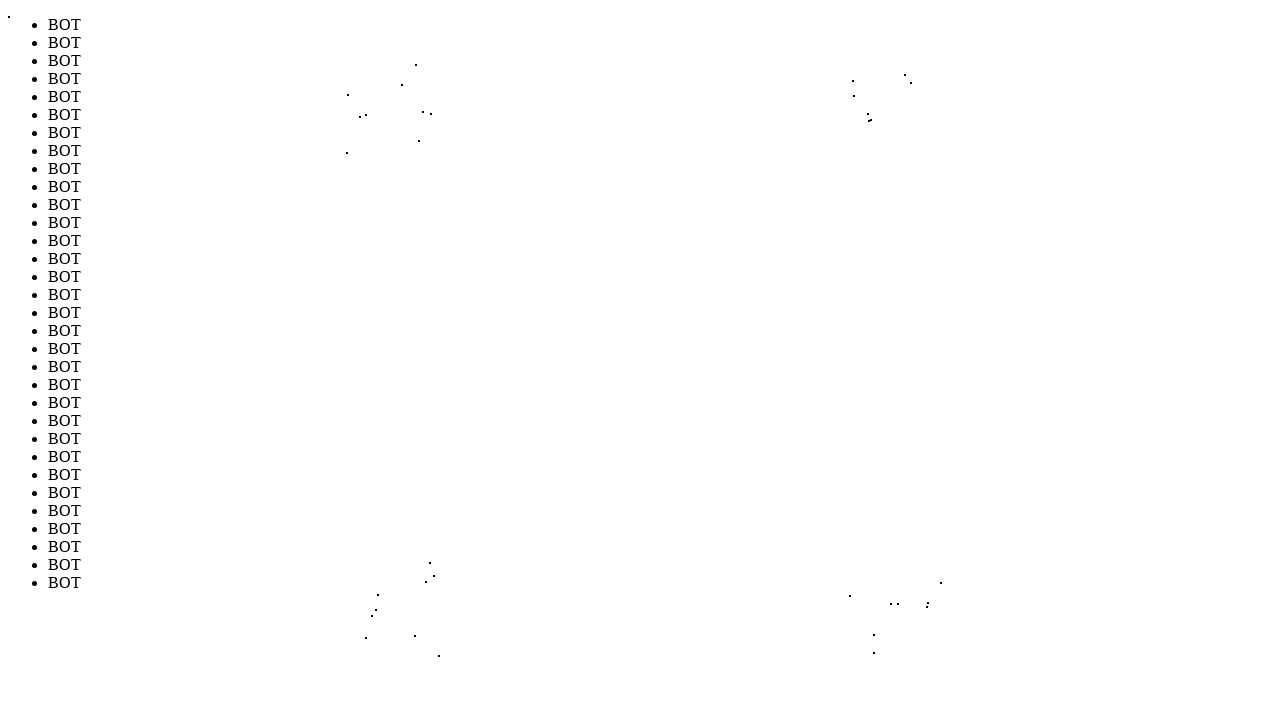

Moved mouse to position (921, 595) to evade bot detection (iteration 34/1000) at (921, 595)
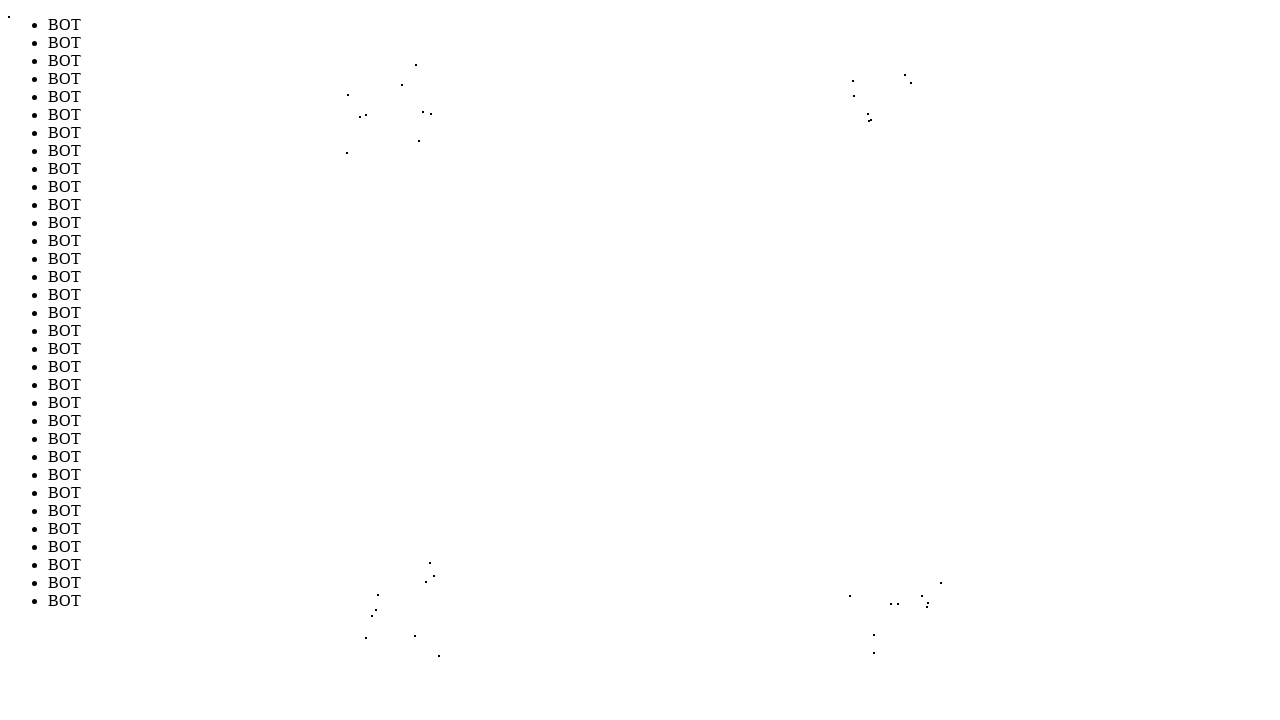

Moved mouse to position (908, 646) to evade bot detection (iteration 35/1000) at (908, 646)
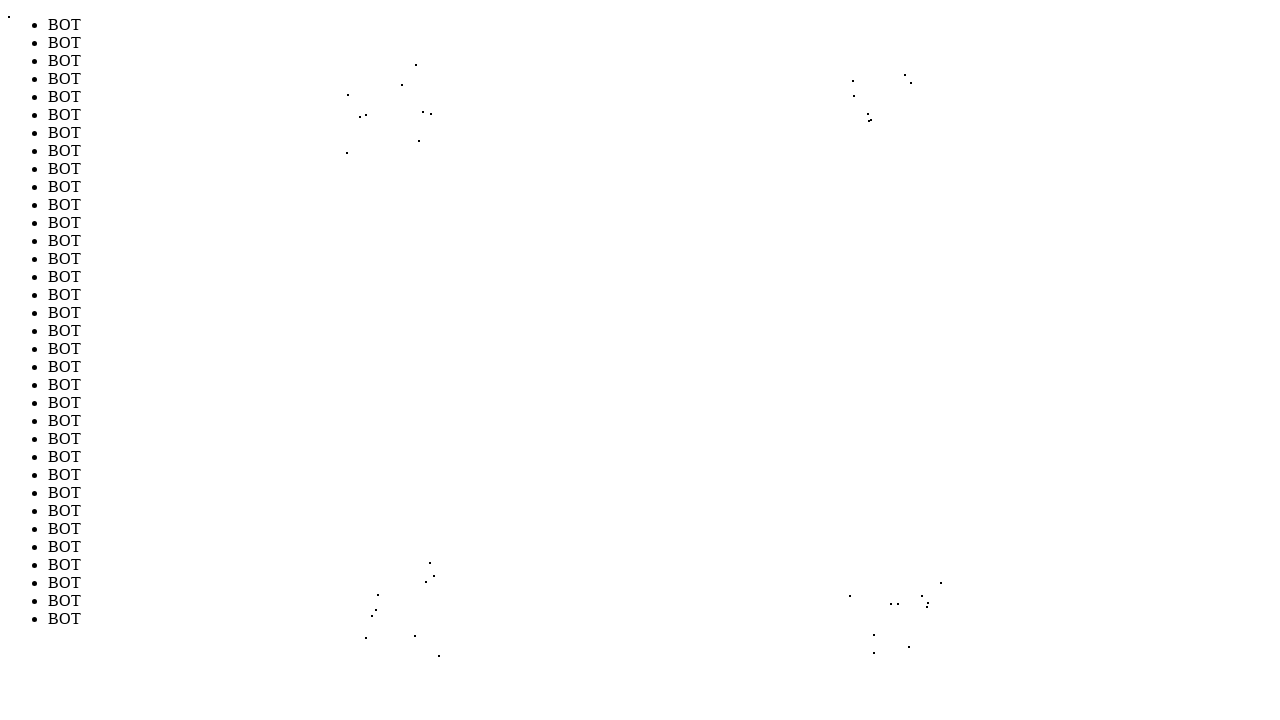

Moved mouse to position (352, 649) to evade bot detection (iteration 36/1000) at (352, 649)
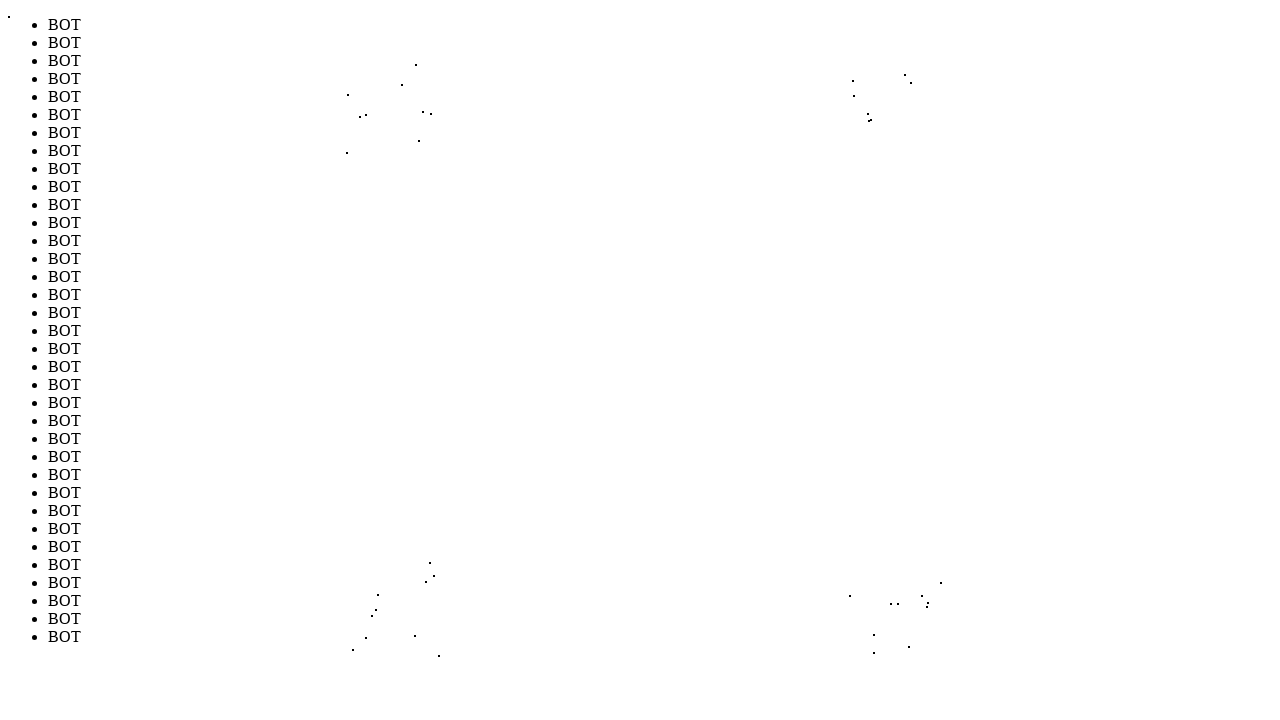

Moved mouse to position (926, 616) to evade bot detection (iteration 37/1000) at (926, 616)
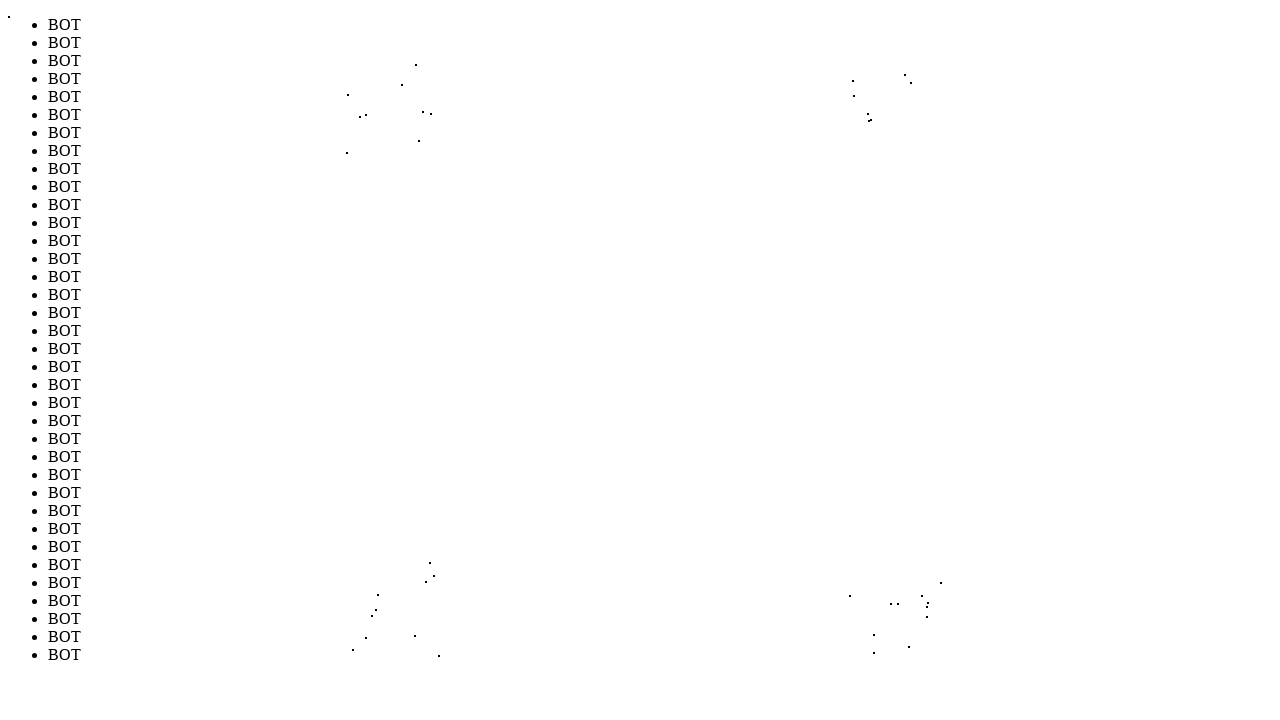

Moved mouse to position (398, 585) to evade bot detection (iteration 38/1000) at (398, 585)
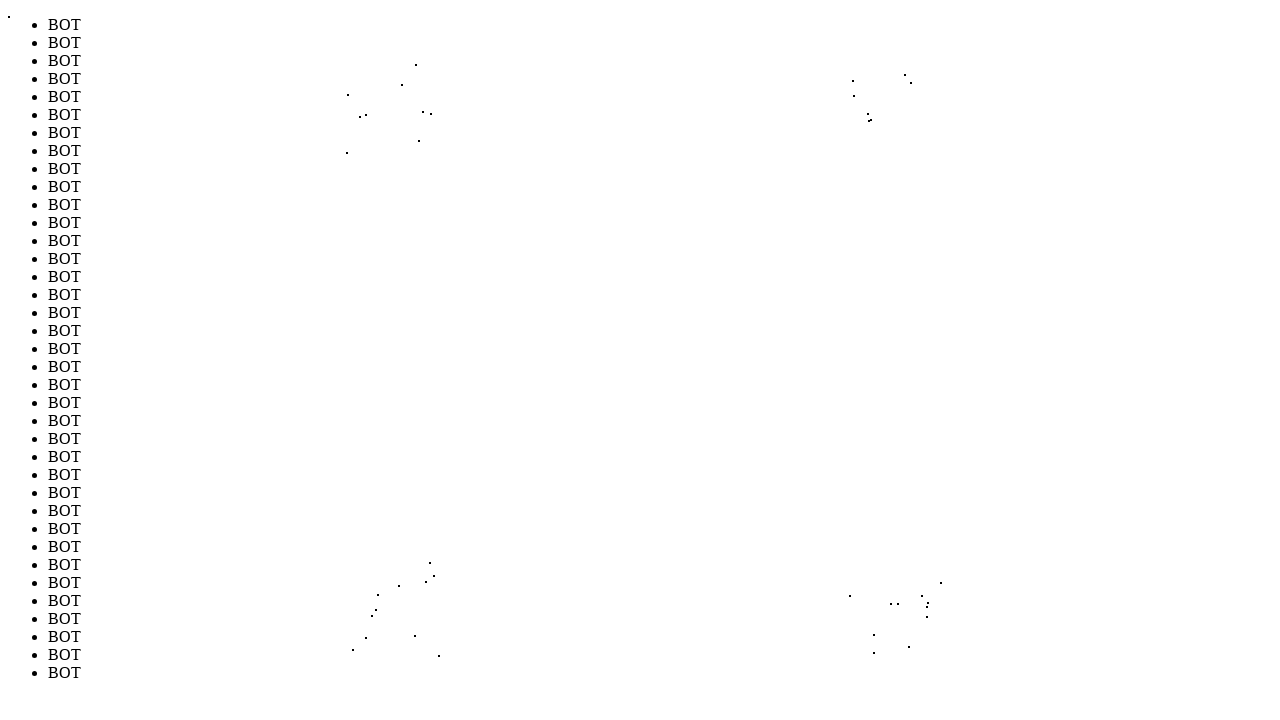

Moved mouse to position (434, 619) to evade bot detection (iteration 39/1000) at (434, 619)
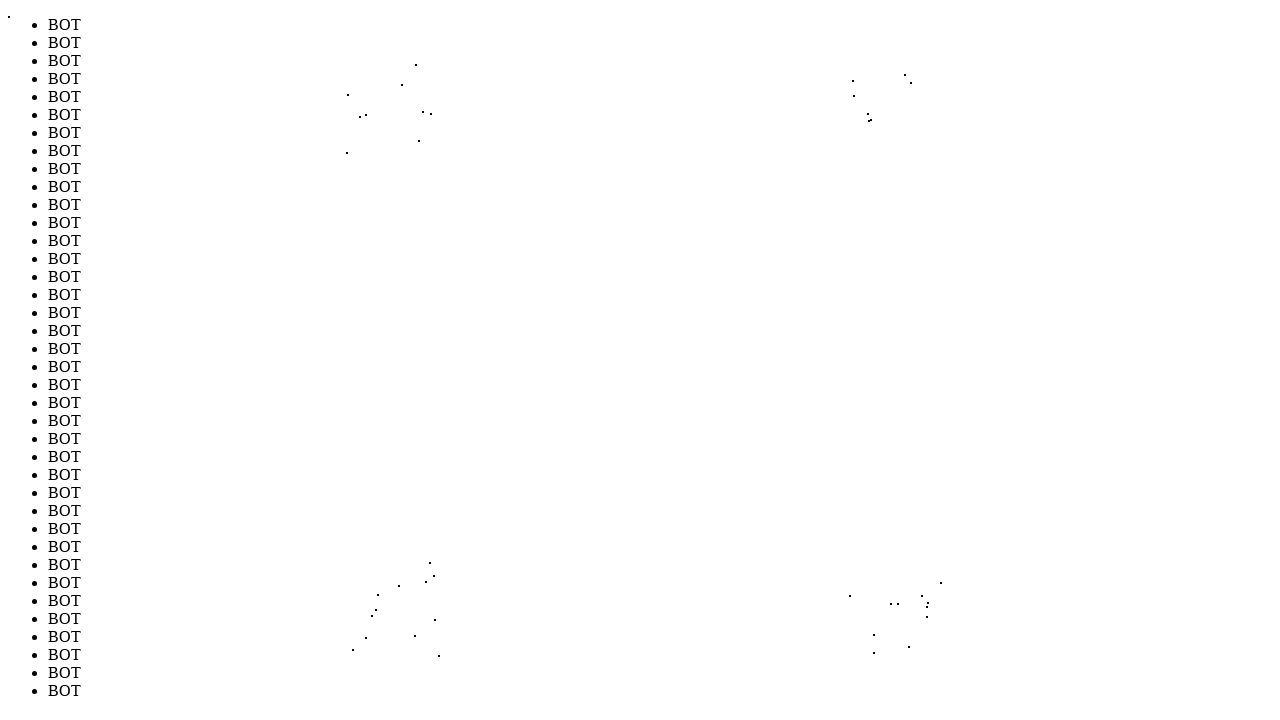

Moved mouse to position (404, 617) to evade bot detection (iteration 40/1000) at (404, 617)
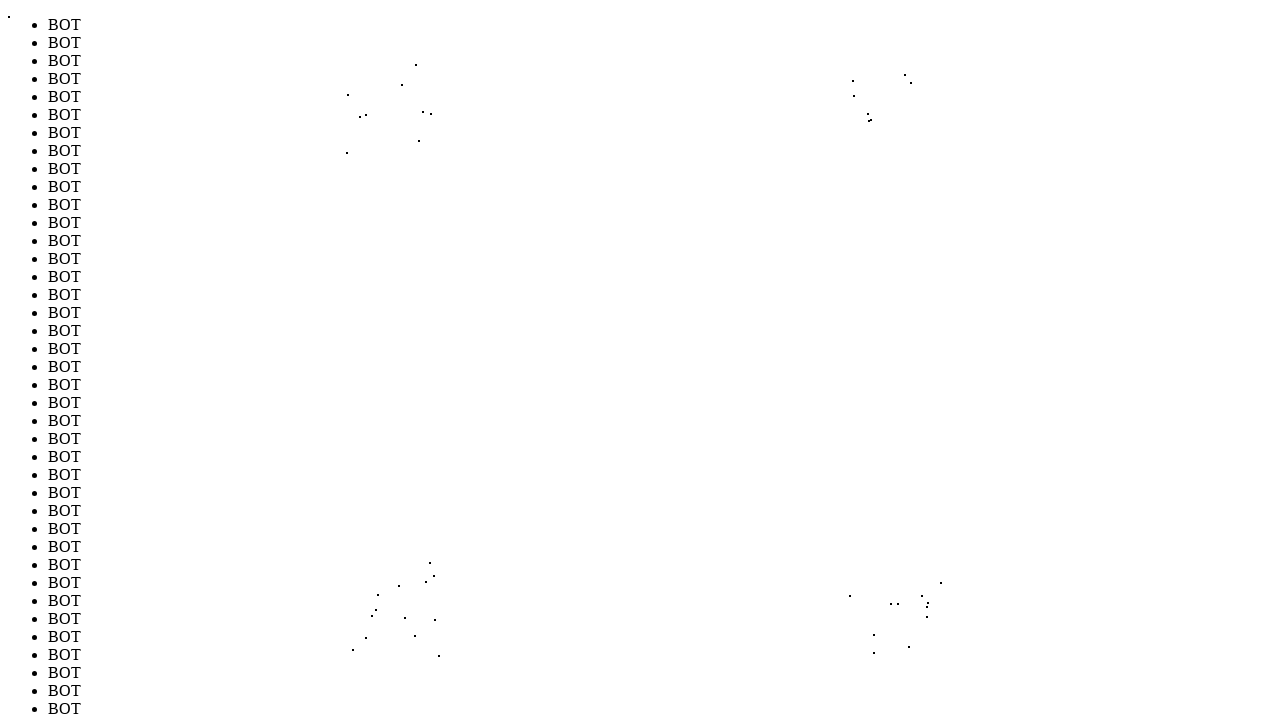

Moved mouse to position (387, 655) to evade bot detection (iteration 41/1000) at (387, 655)
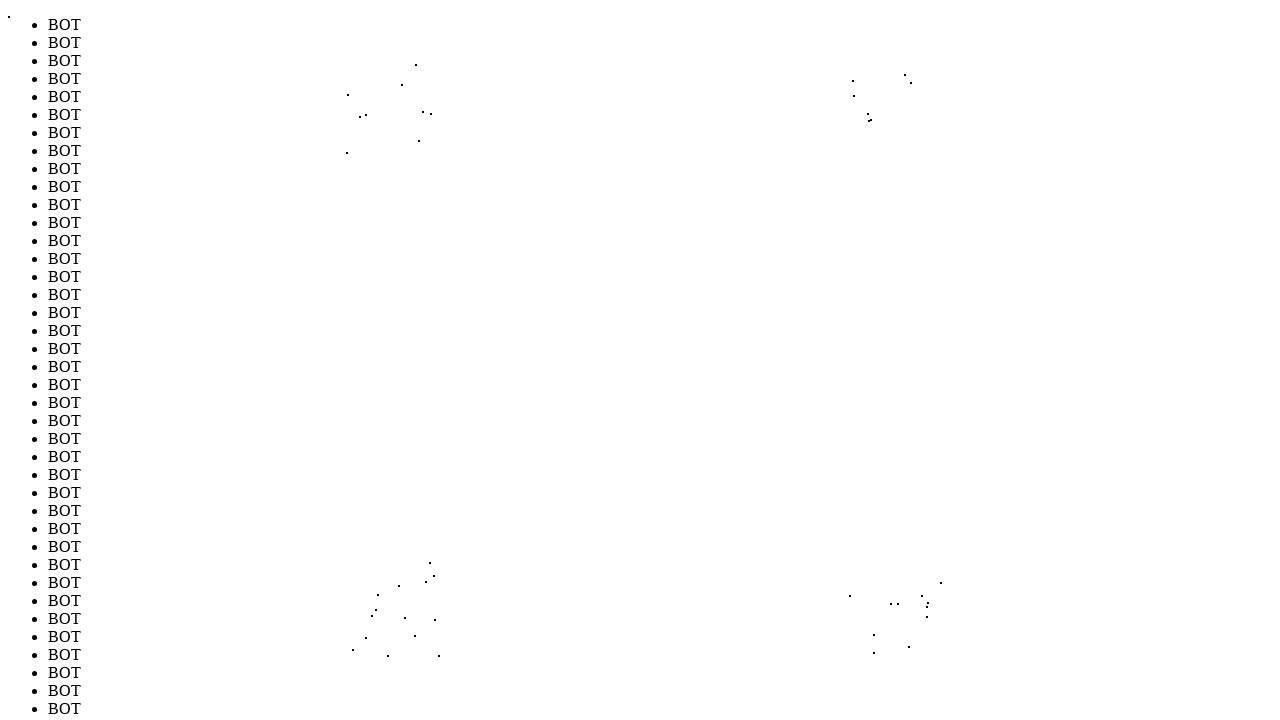

Moved mouse to position (351, 83) to evade bot detection (iteration 42/1000) at (351, 83)
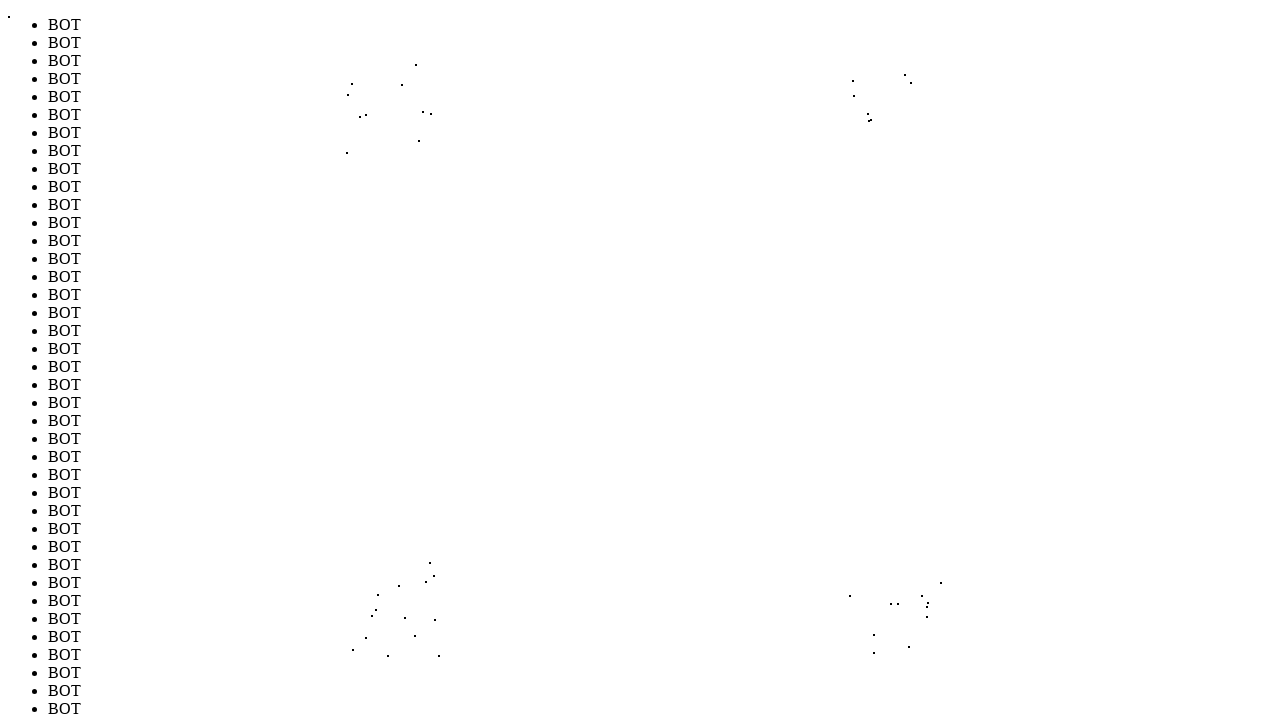

Moved mouse to position (391, 621) to evade bot detection (iteration 43/1000) at (391, 621)
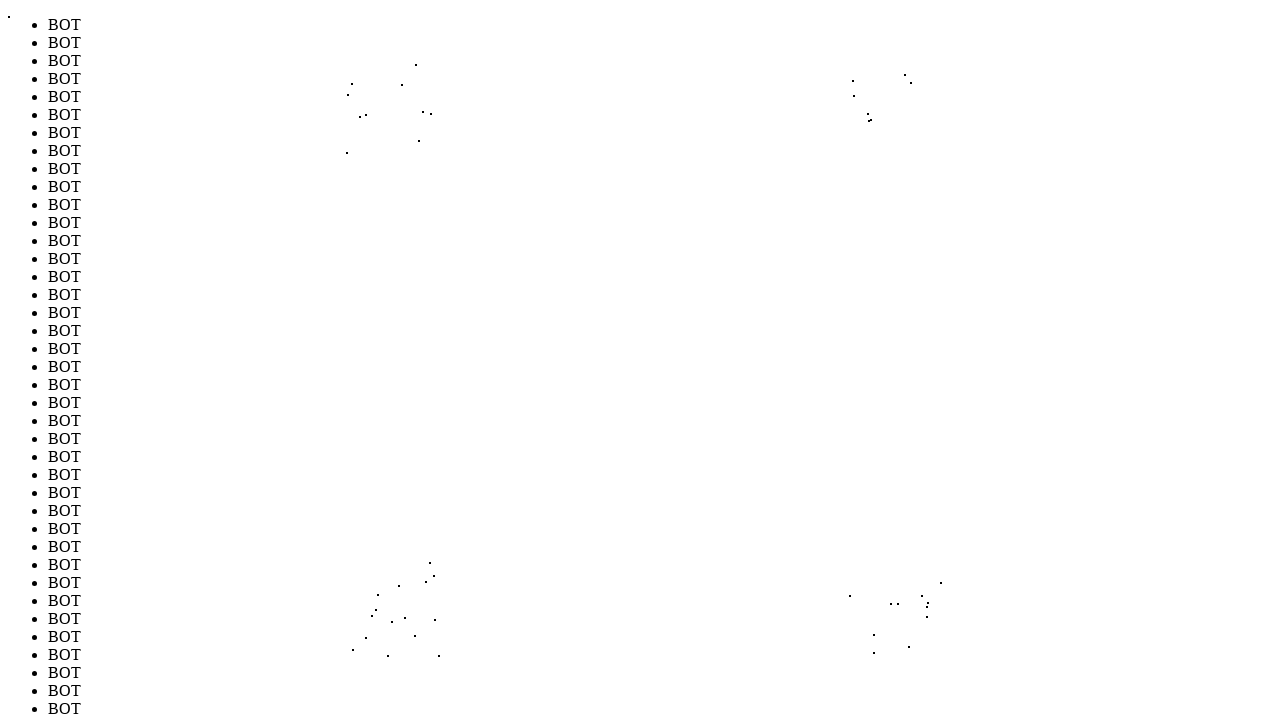

Moved mouse to position (924, 582) to evade bot detection (iteration 44/1000) at (924, 582)
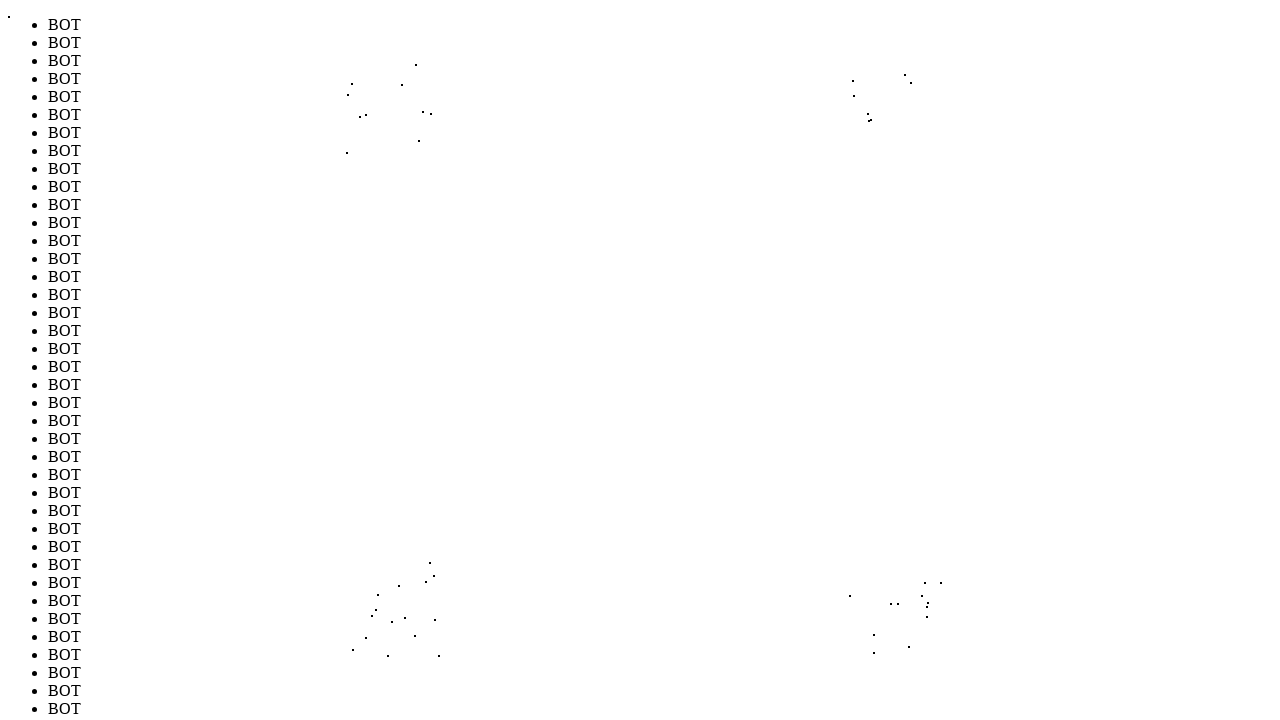

Moved mouse to position (881, 580) to evade bot detection (iteration 45/1000) at (881, 580)
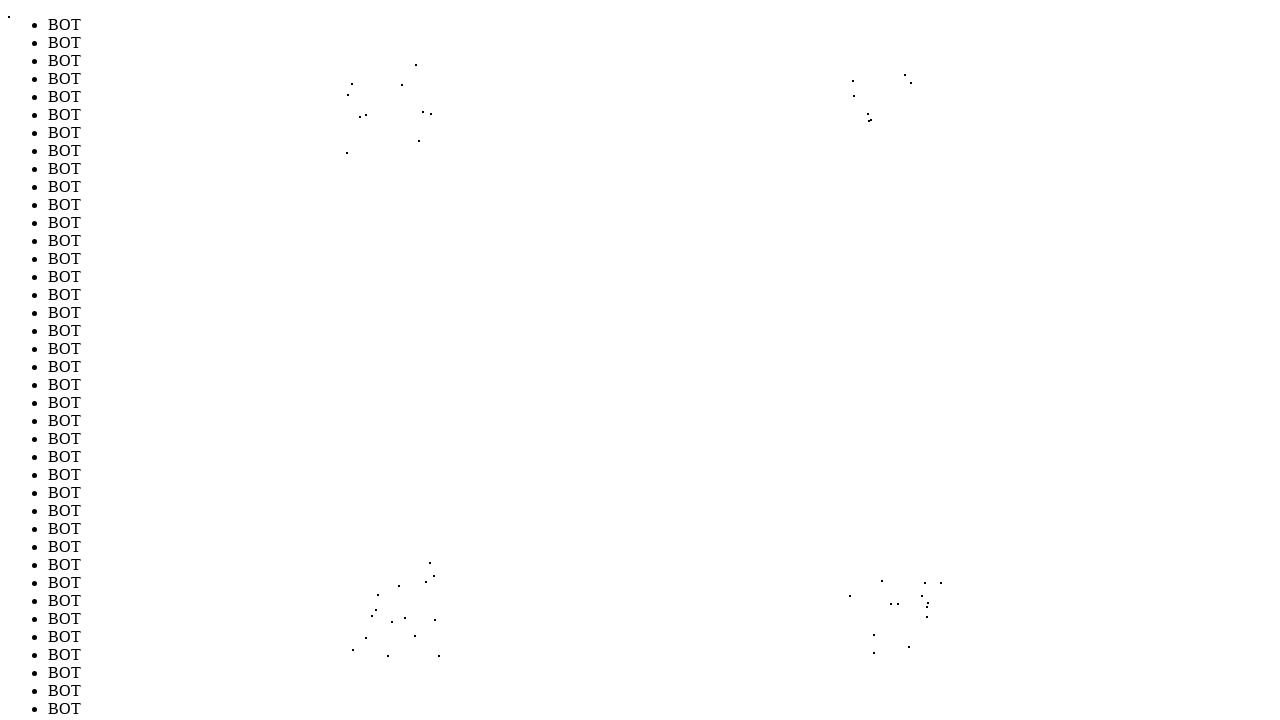

Moved mouse to position (884, 643) to evade bot detection (iteration 46/1000) at (884, 643)
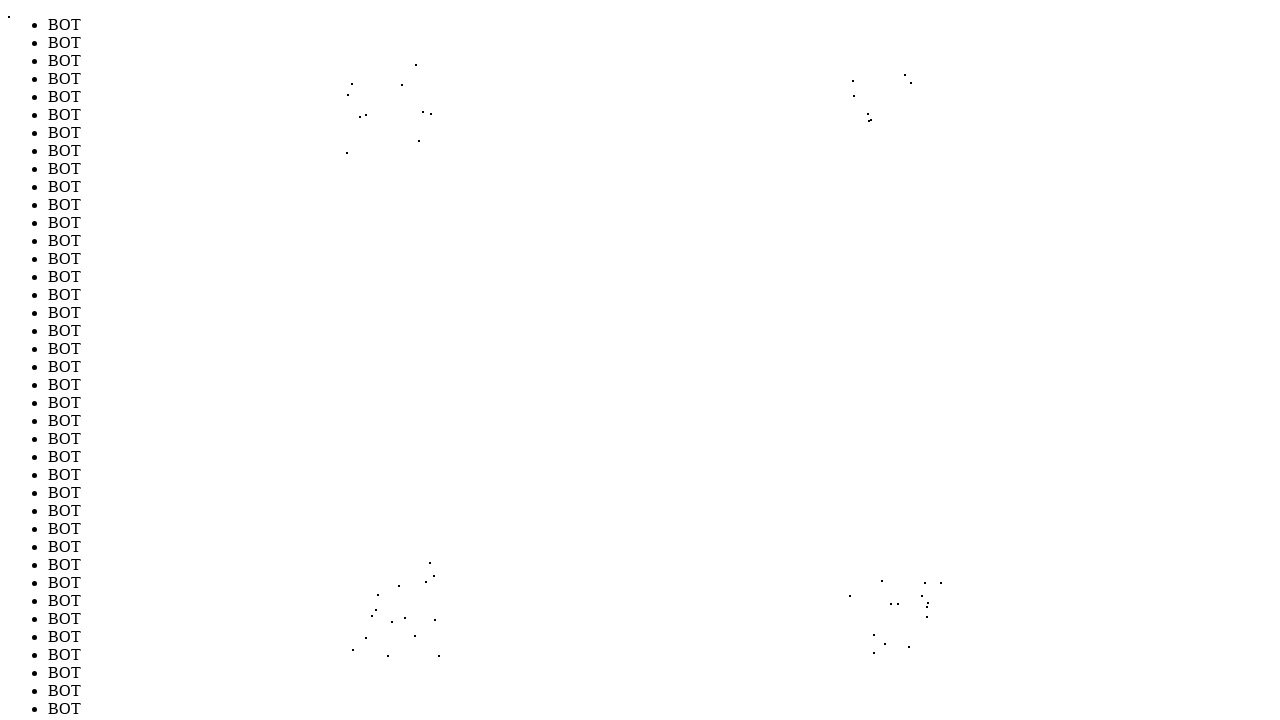

Moved mouse to position (356, 64) to evade bot detection (iteration 47/1000) at (356, 64)
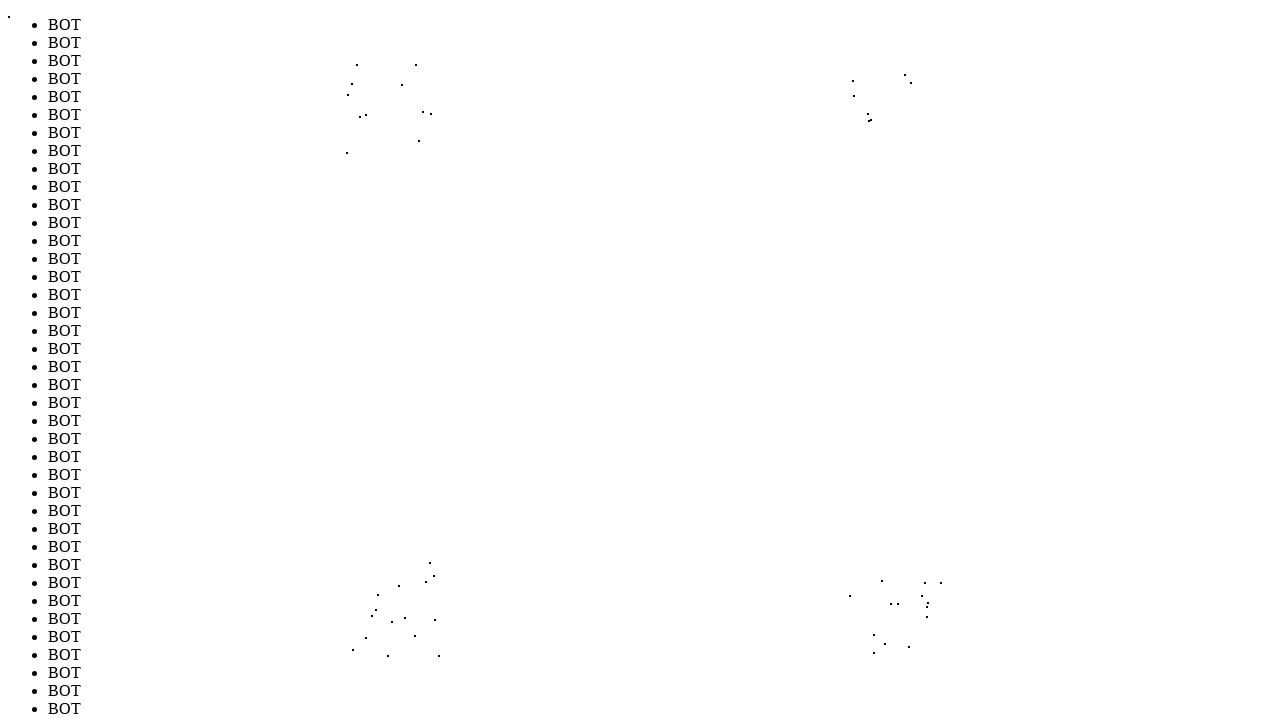

Moved mouse to position (408, 562) to evade bot detection (iteration 48/1000) at (408, 562)
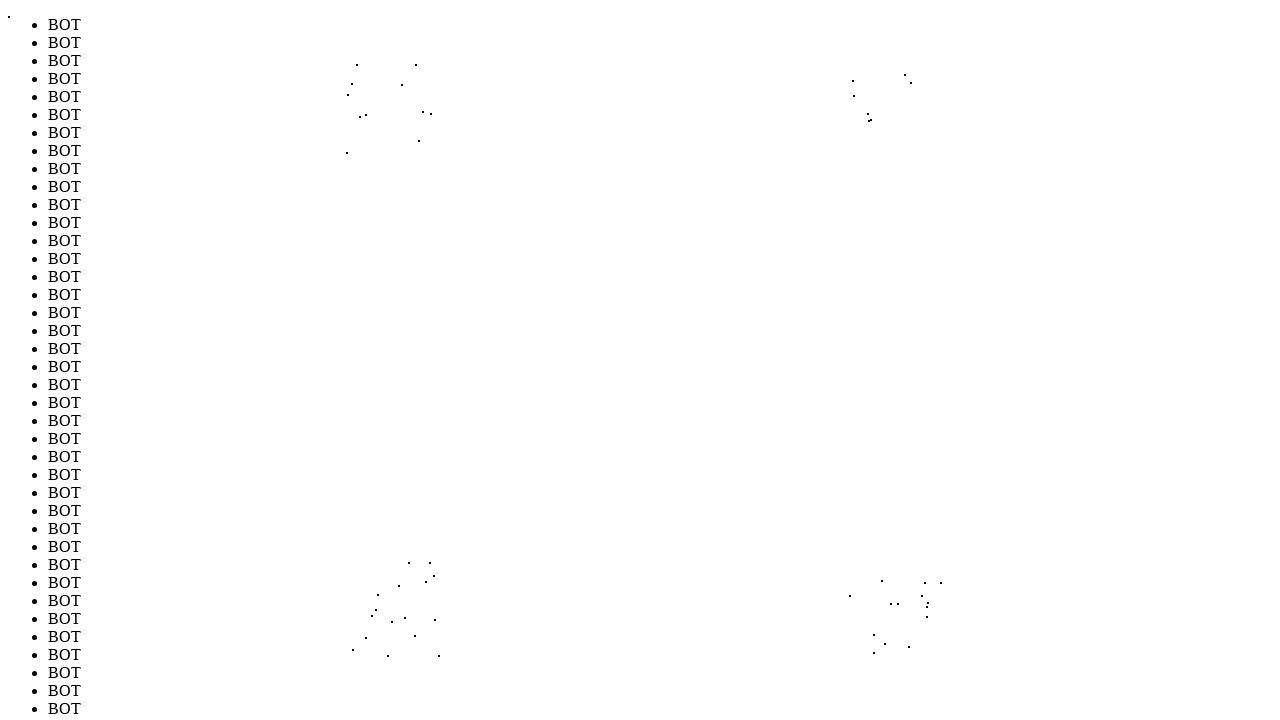

Moved mouse to position (365, 107) to evade bot detection (iteration 49/1000) at (365, 107)
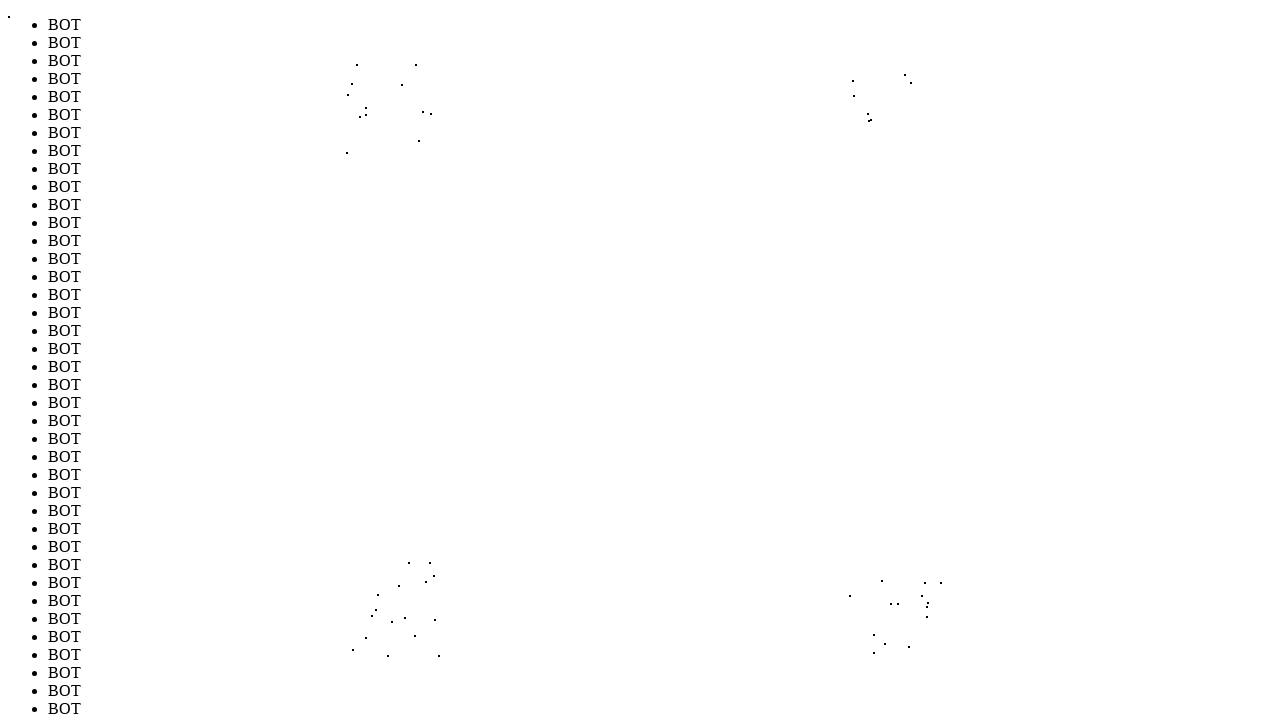

Moved mouse to position (896, 150) to evade bot detection (iteration 50/1000) at (896, 150)
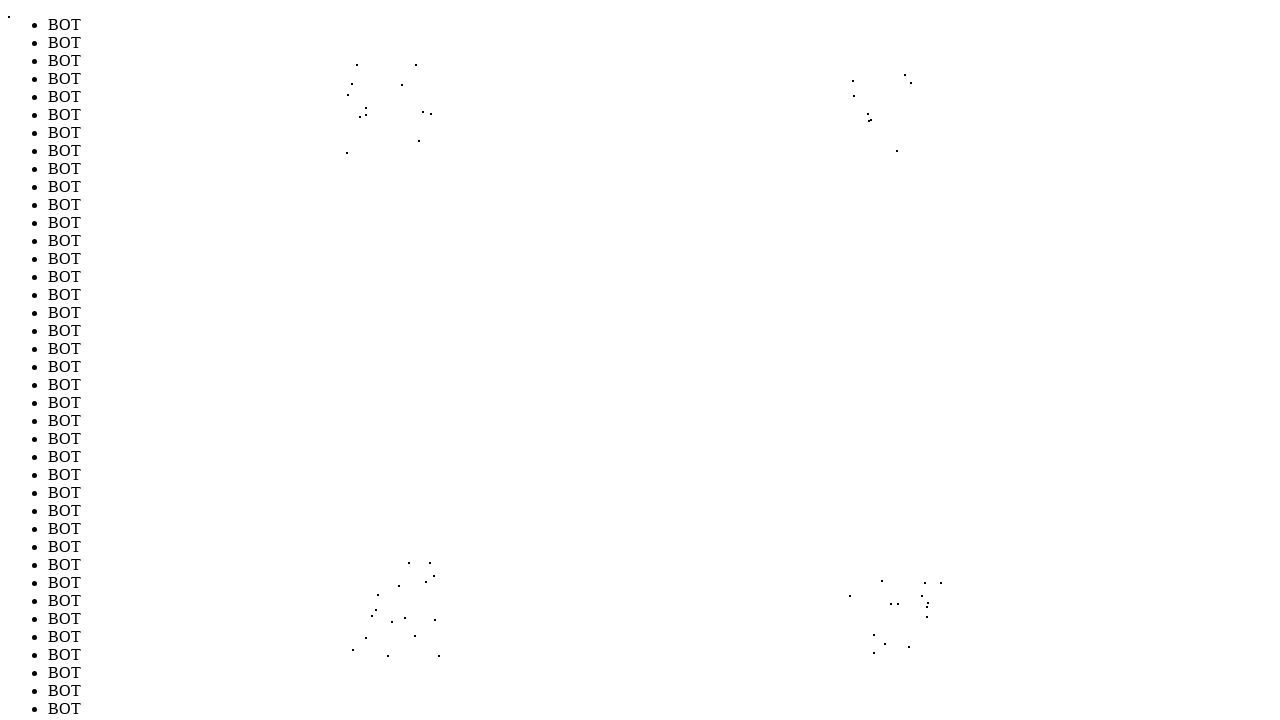

Moved mouse to position (901, 112) to evade bot detection (iteration 51/1000) at (901, 112)
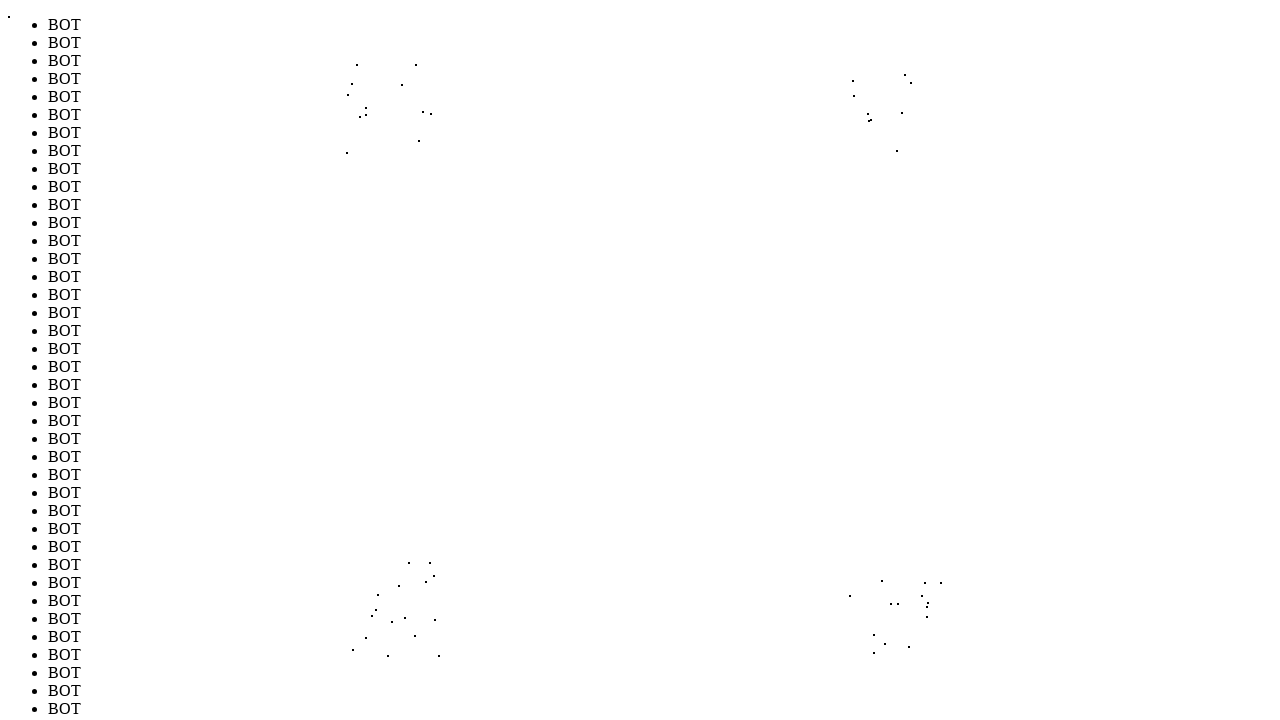

Moved mouse to position (433, 116) to evade bot detection (iteration 52/1000) at (433, 116)
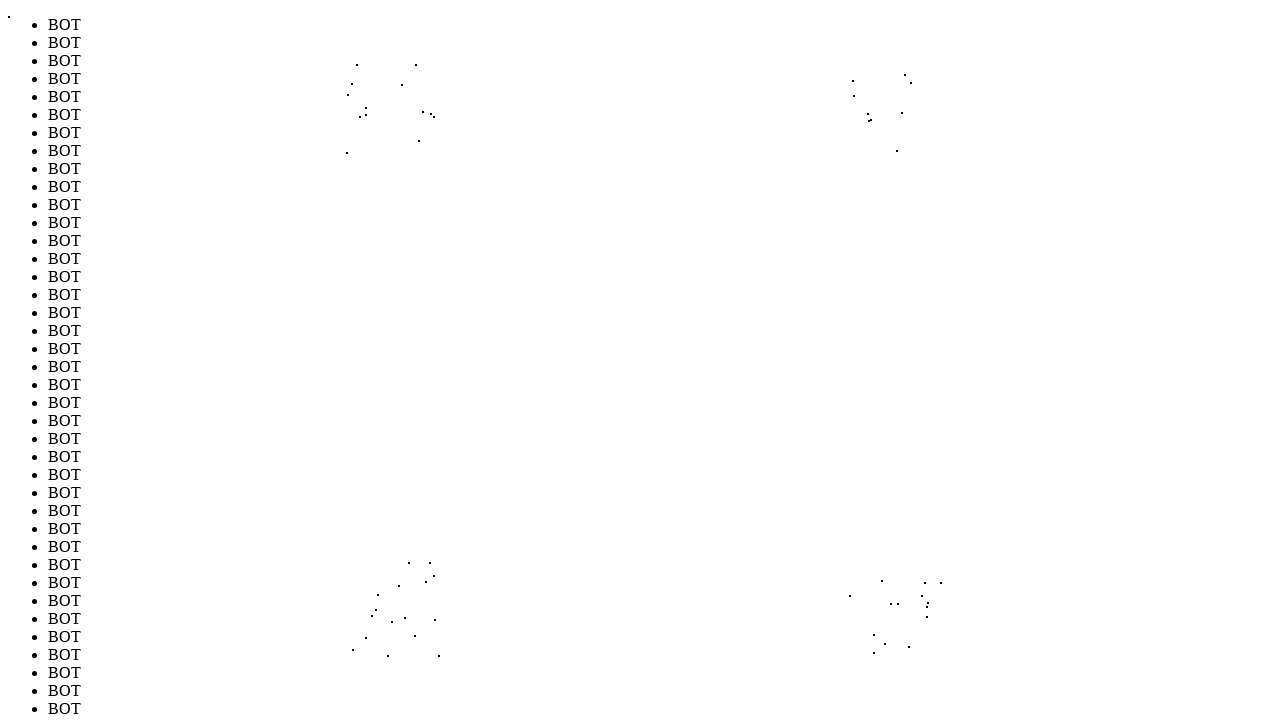

Moved mouse to position (387, 641) to evade bot detection (iteration 53/1000) at (387, 641)
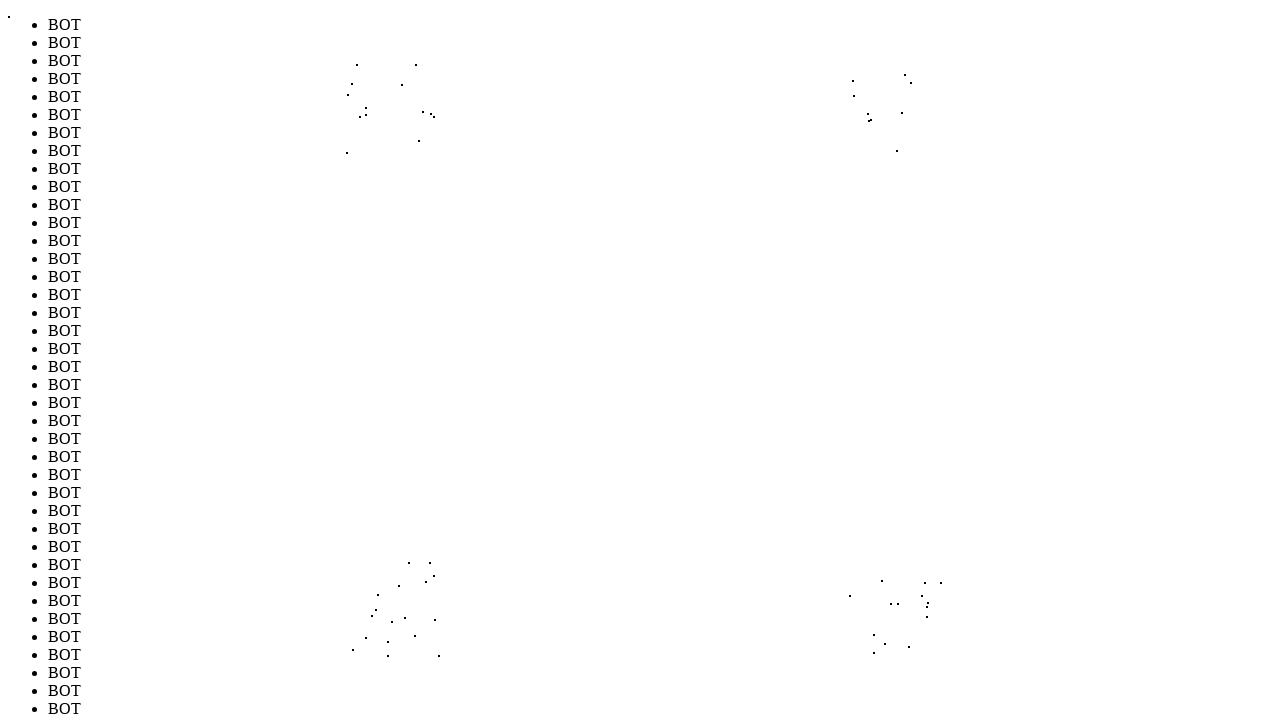

Moved mouse to position (406, 630) to evade bot detection (iteration 54/1000) at (406, 630)
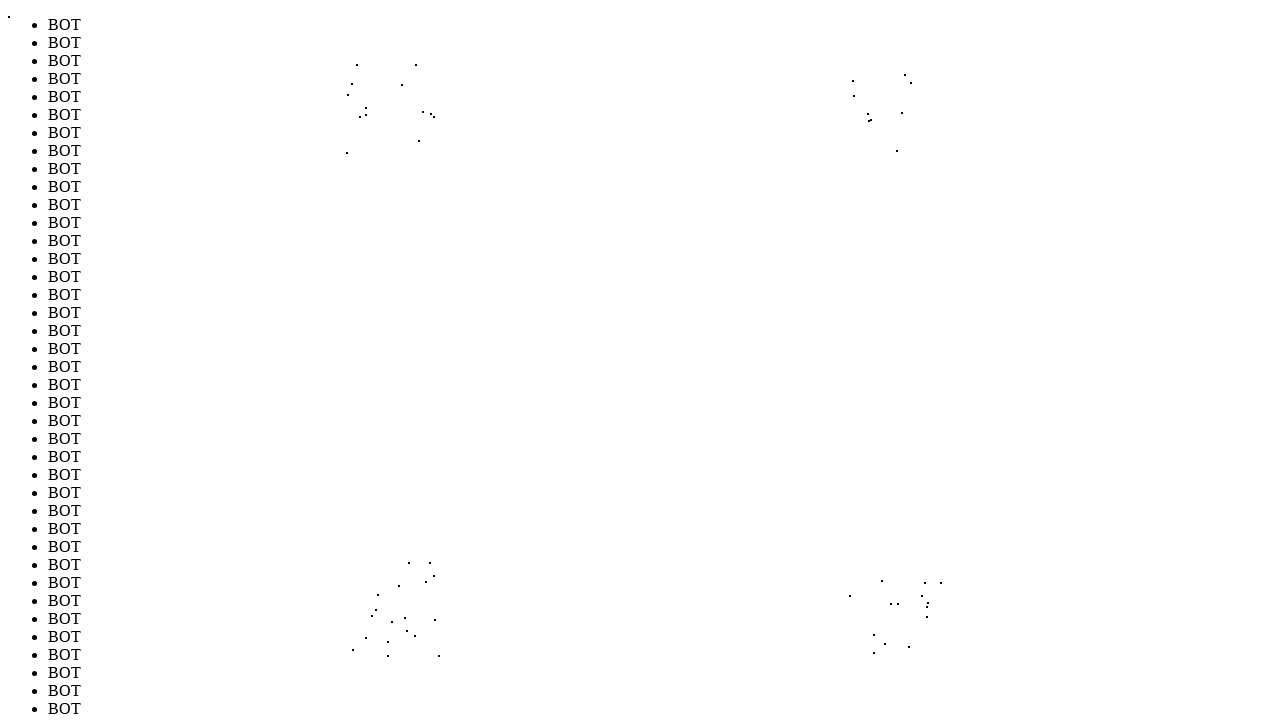

Moved mouse to position (841, 646) to evade bot detection (iteration 55/1000) at (841, 646)
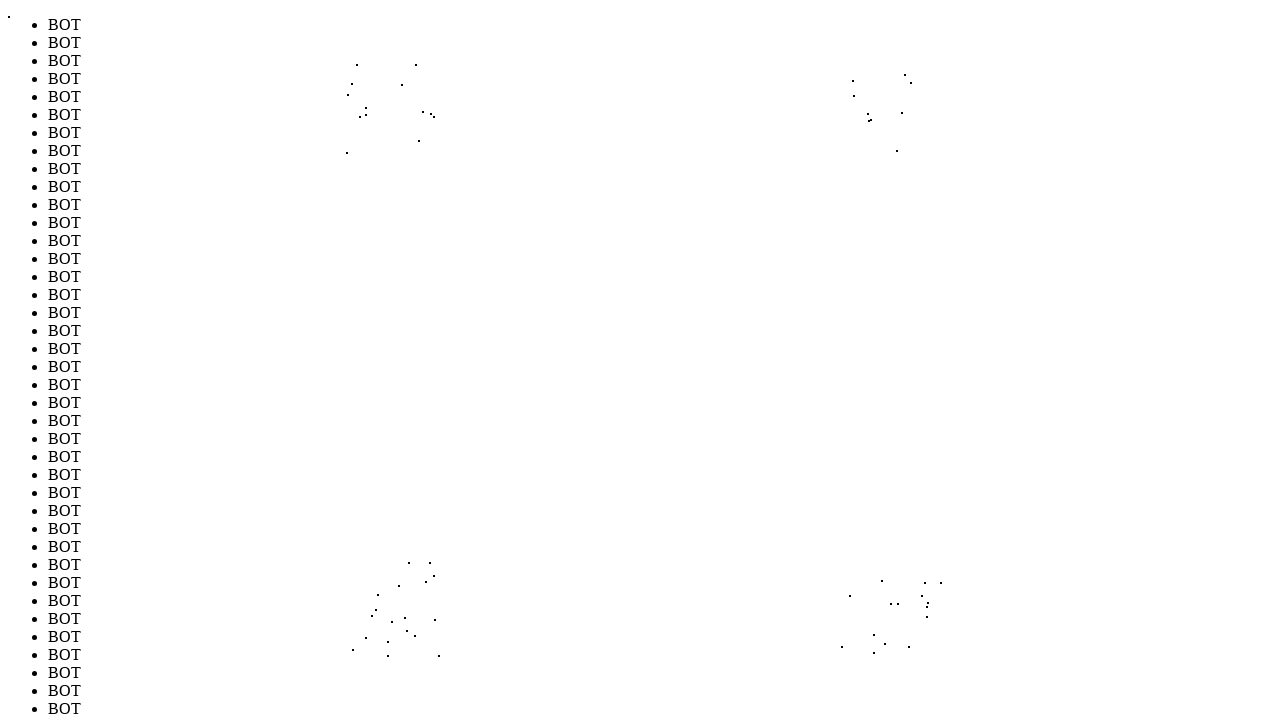

Moved mouse to position (911, 636) to evade bot detection (iteration 56/1000) at (911, 636)
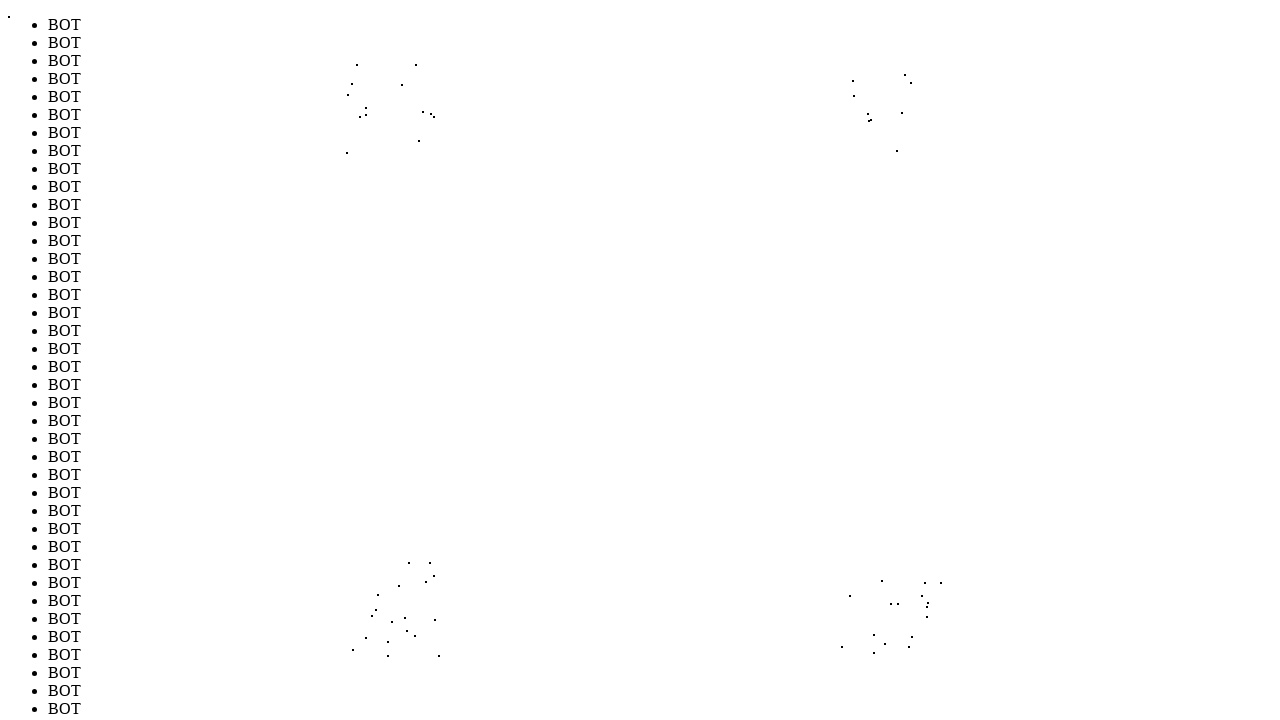

Moved mouse to position (415, 604) to evade bot detection (iteration 57/1000) at (415, 604)
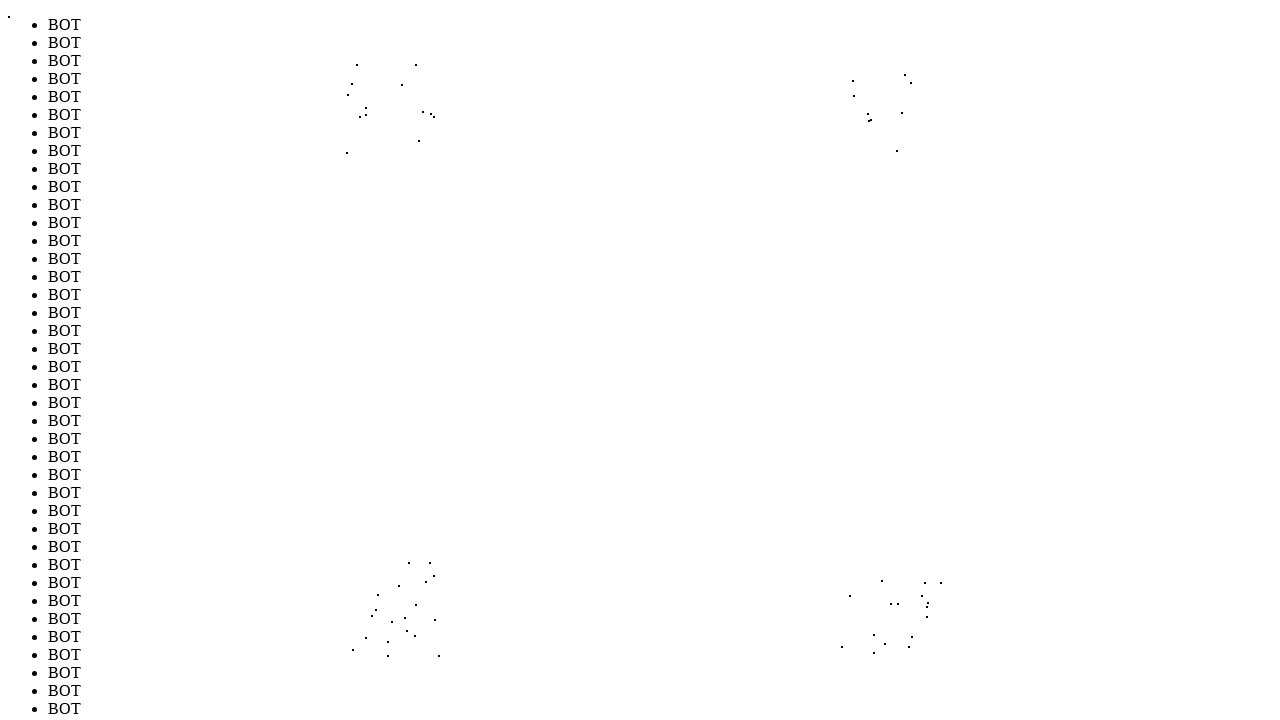

Moved mouse to position (360, 153) to evade bot detection (iteration 58/1000) at (360, 153)
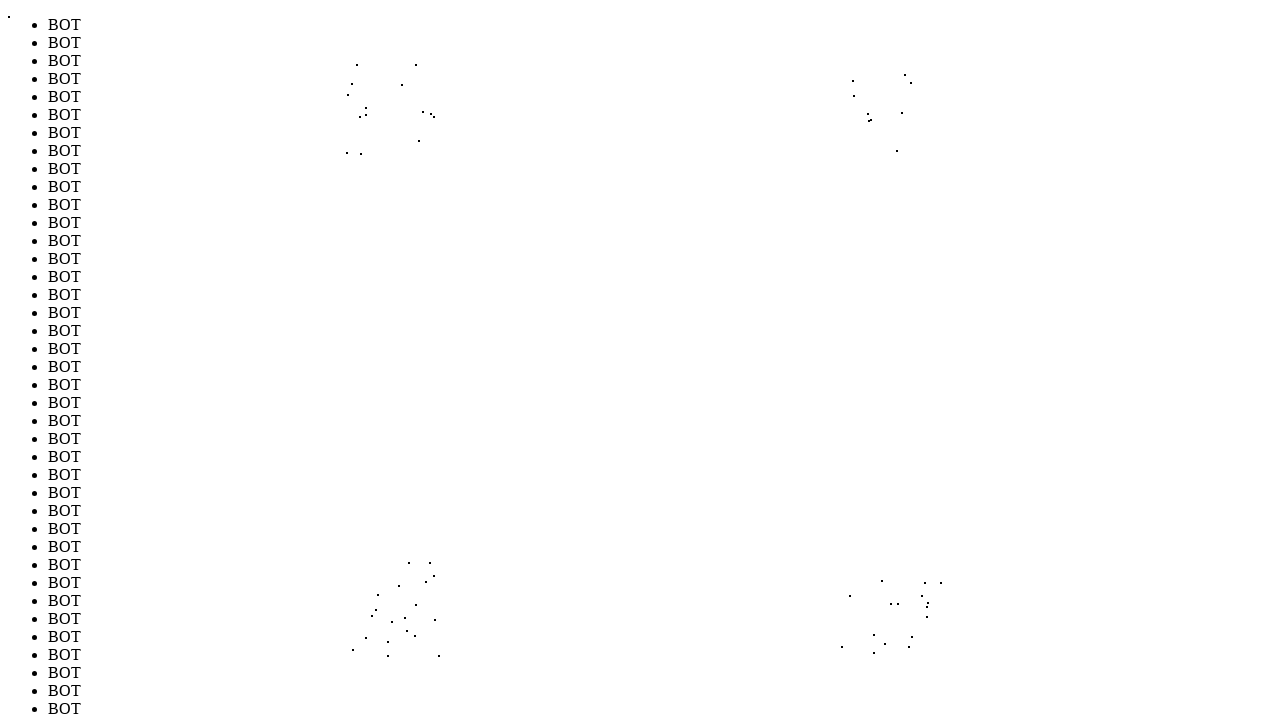

Moved mouse to position (364, 136) to evade bot detection (iteration 59/1000) at (364, 136)
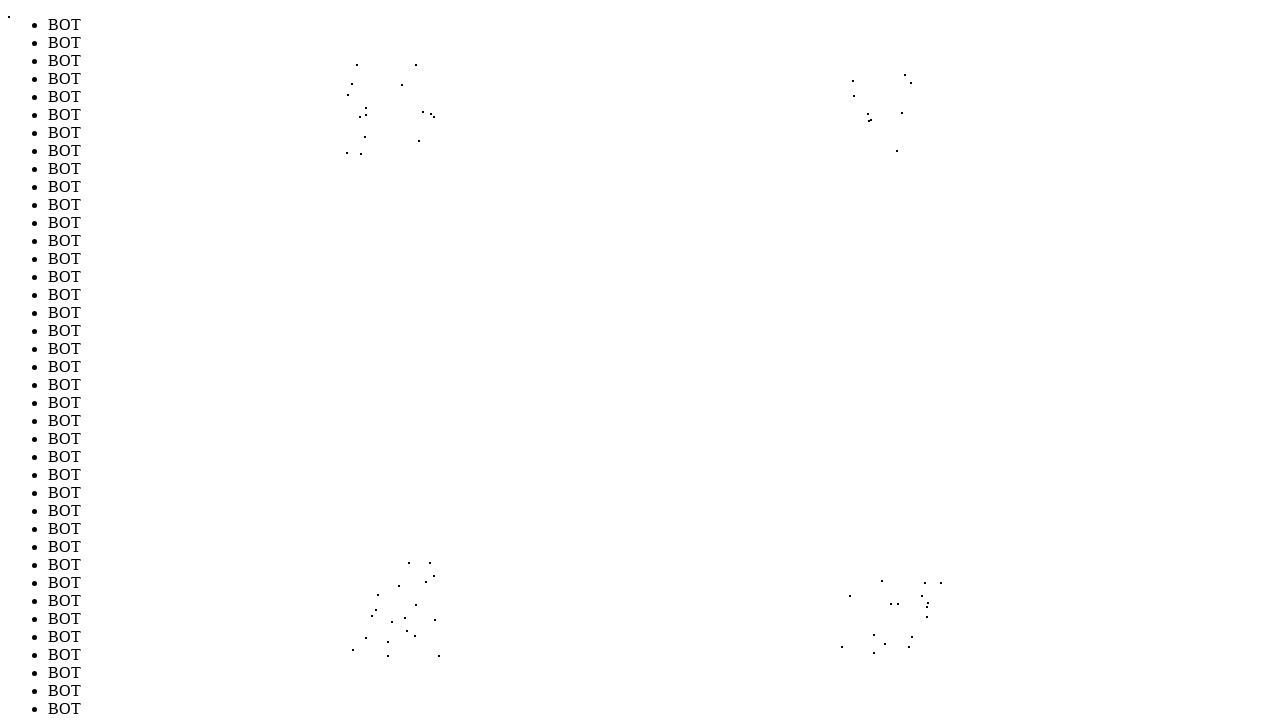

Moved mouse to position (858, 117) to evade bot detection (iteration 60/1000) at (858, 117)
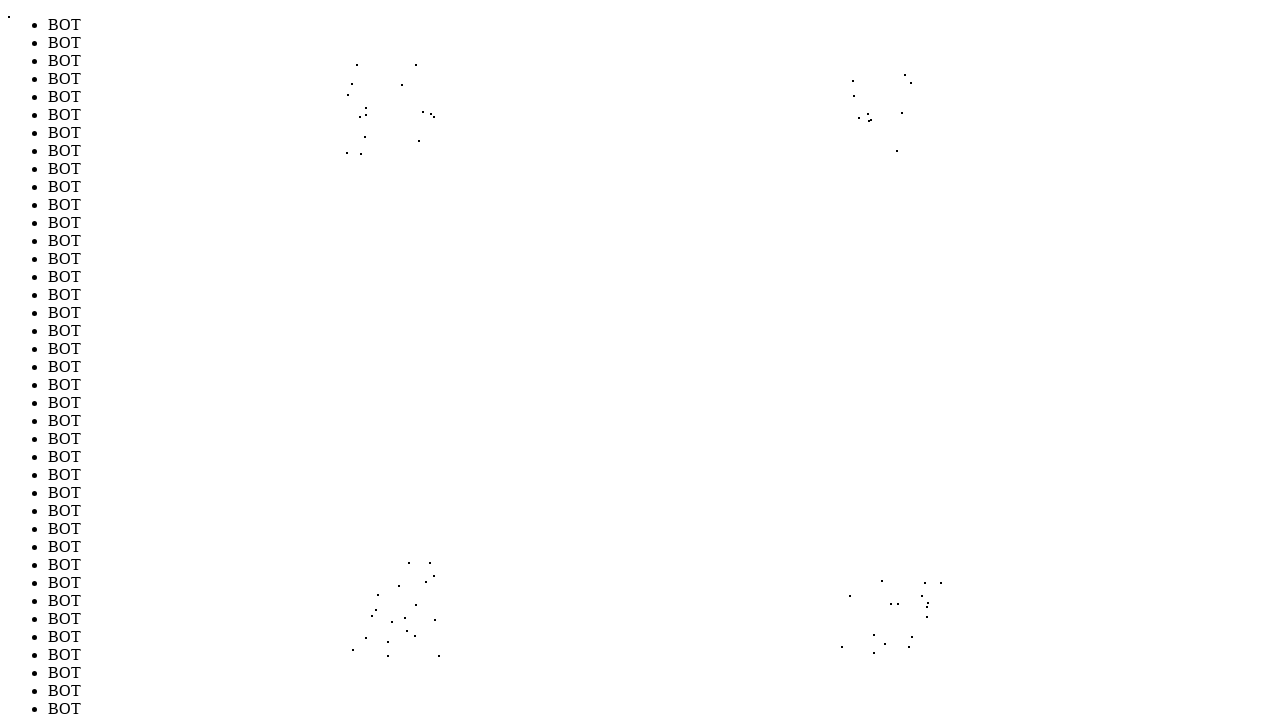

Moved mouse to position (868, 145) to evade bot detection (iteration 61/1000) at (868, 145)
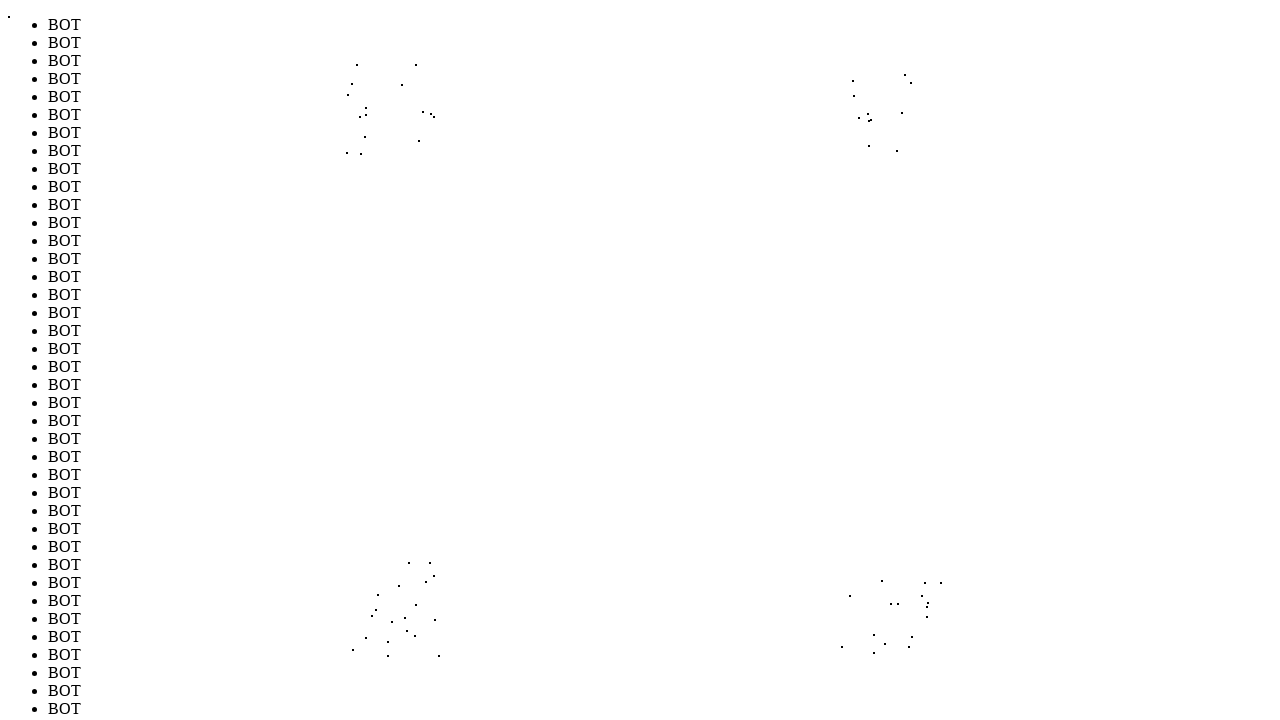

Moved mouse to position (872, 618) to evade bot detection (iteration 62/1000) at (872, 618)
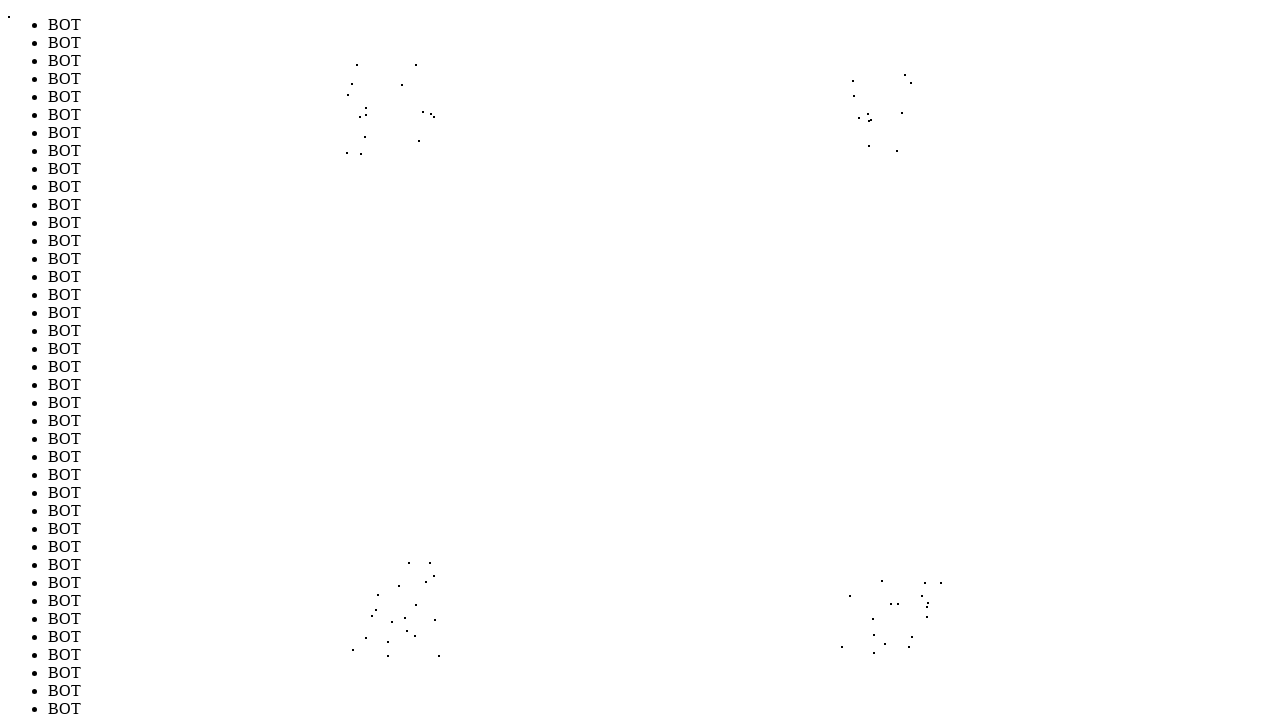

Moved mouse to position (362, 149) to evade bot detection (iteration 63/1000) at (362, 149)
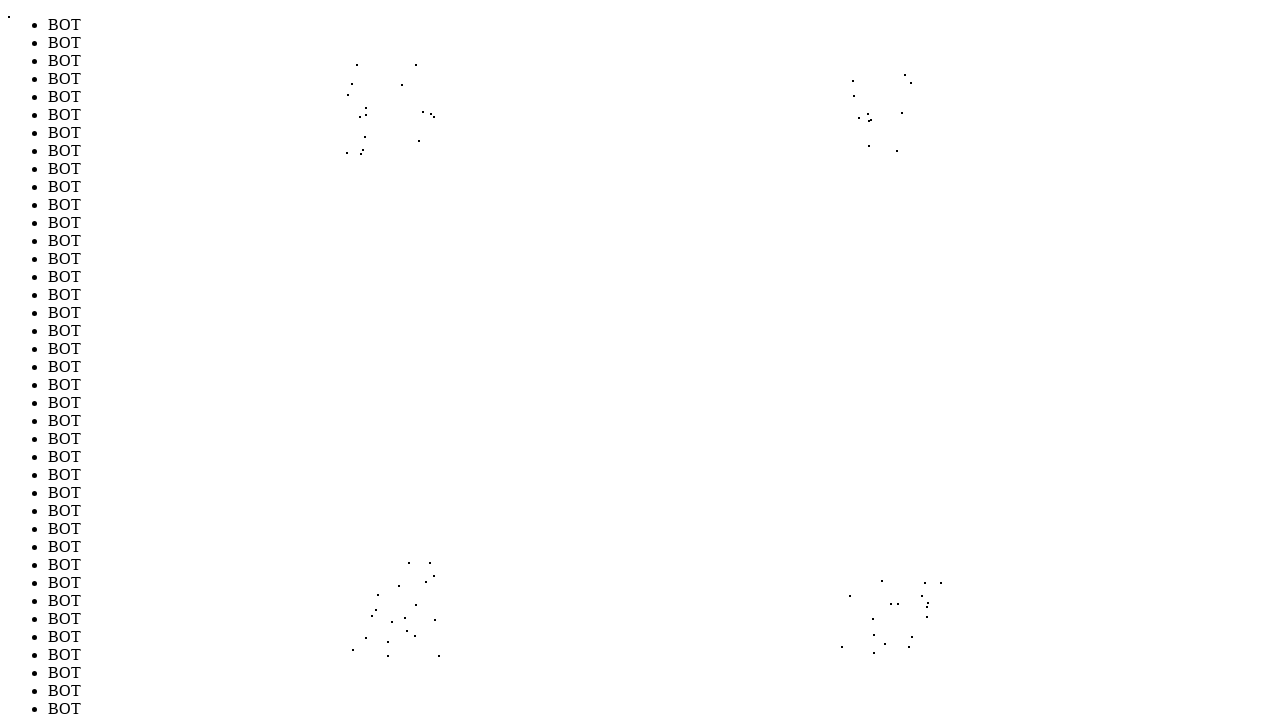

Moved mouse to position (440, 573) to evade bot detection (iteration 64/1000) at (440, 573)
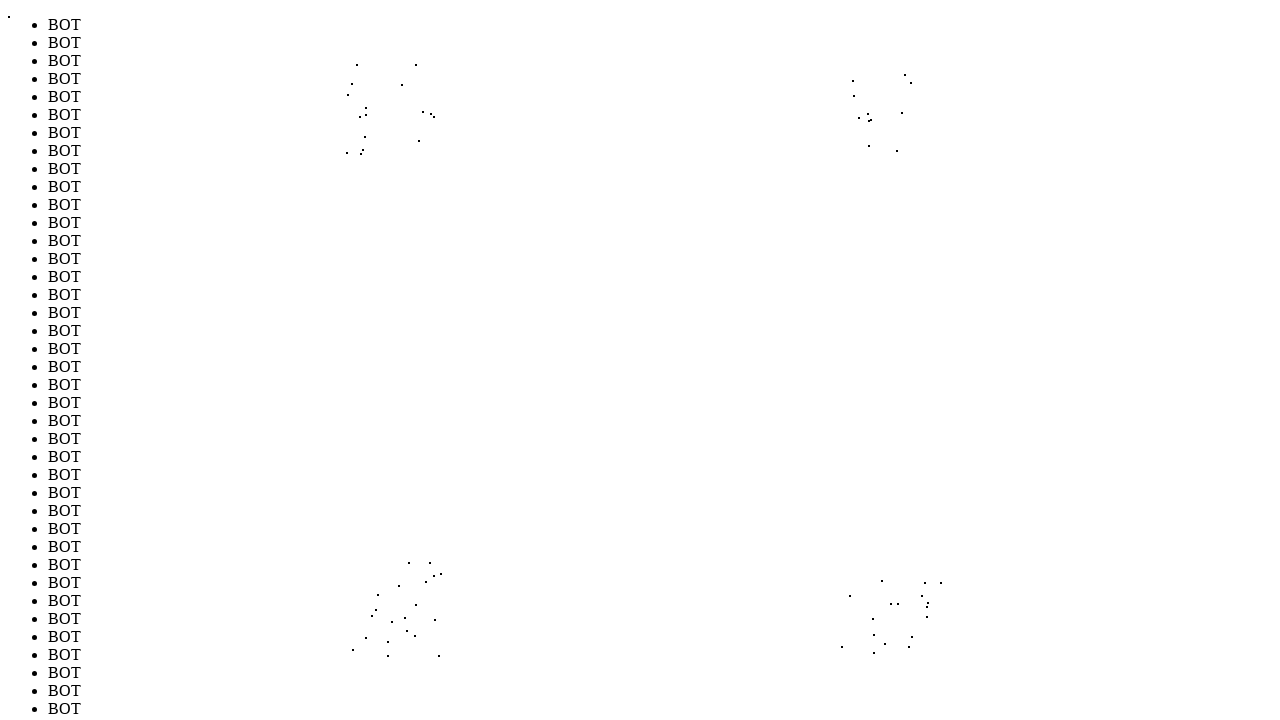

Moved mouse to position (920, 615) to evade bot detection (iteration 65/1000) at (920, 615)
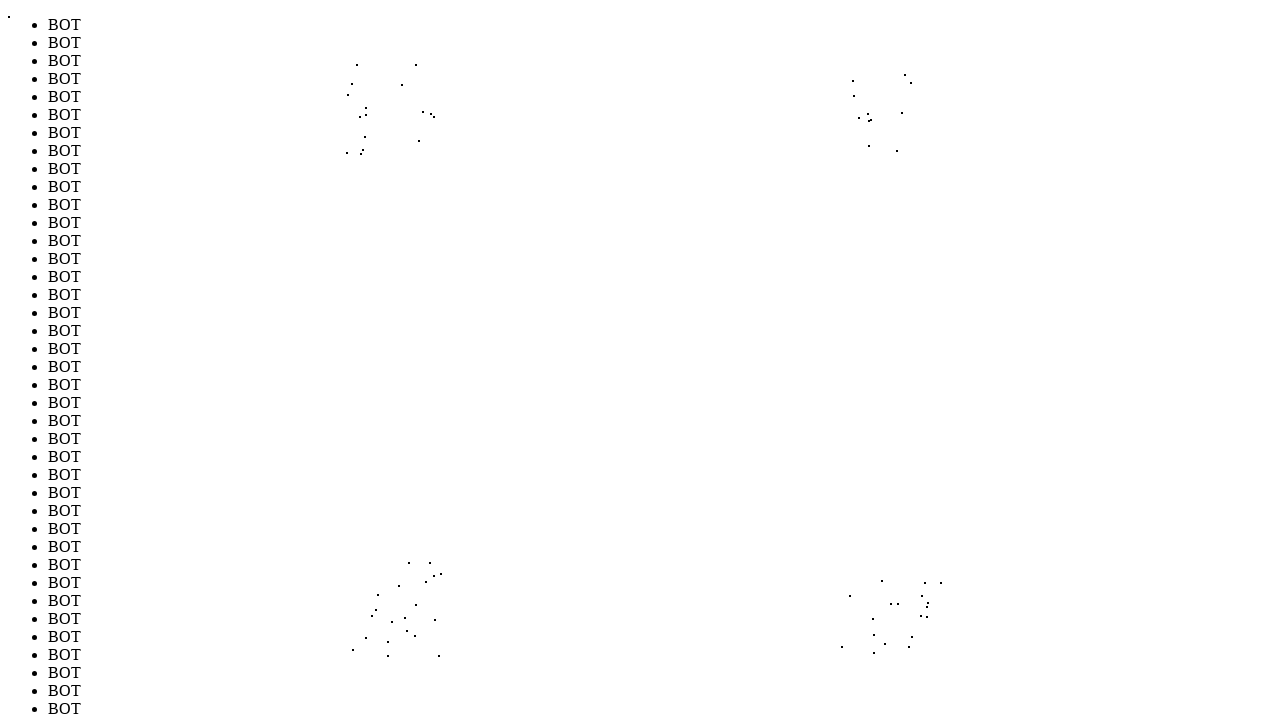

Moved mouse to position (869, 150) to evade bot detection (iteration 66/1000) at (869, 150)
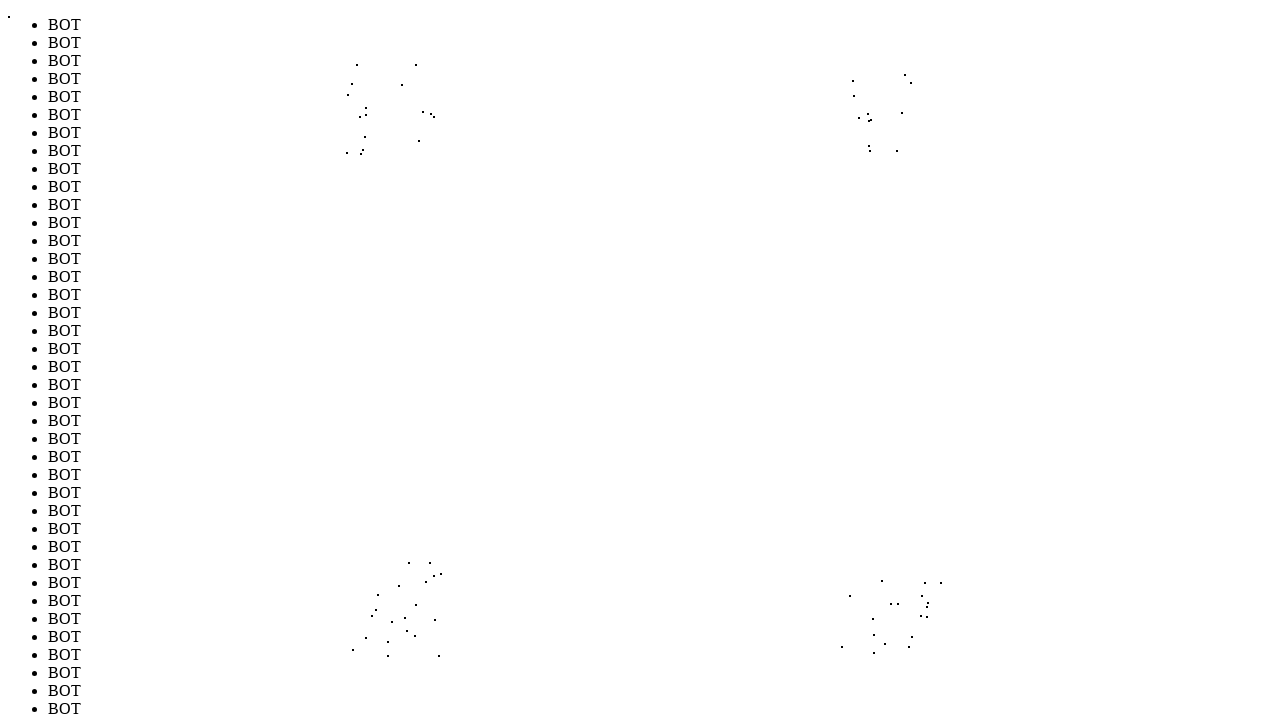

Moved mouse to position (424, 589) to evade bot detection (iteration 67/1000) at (424, 589)
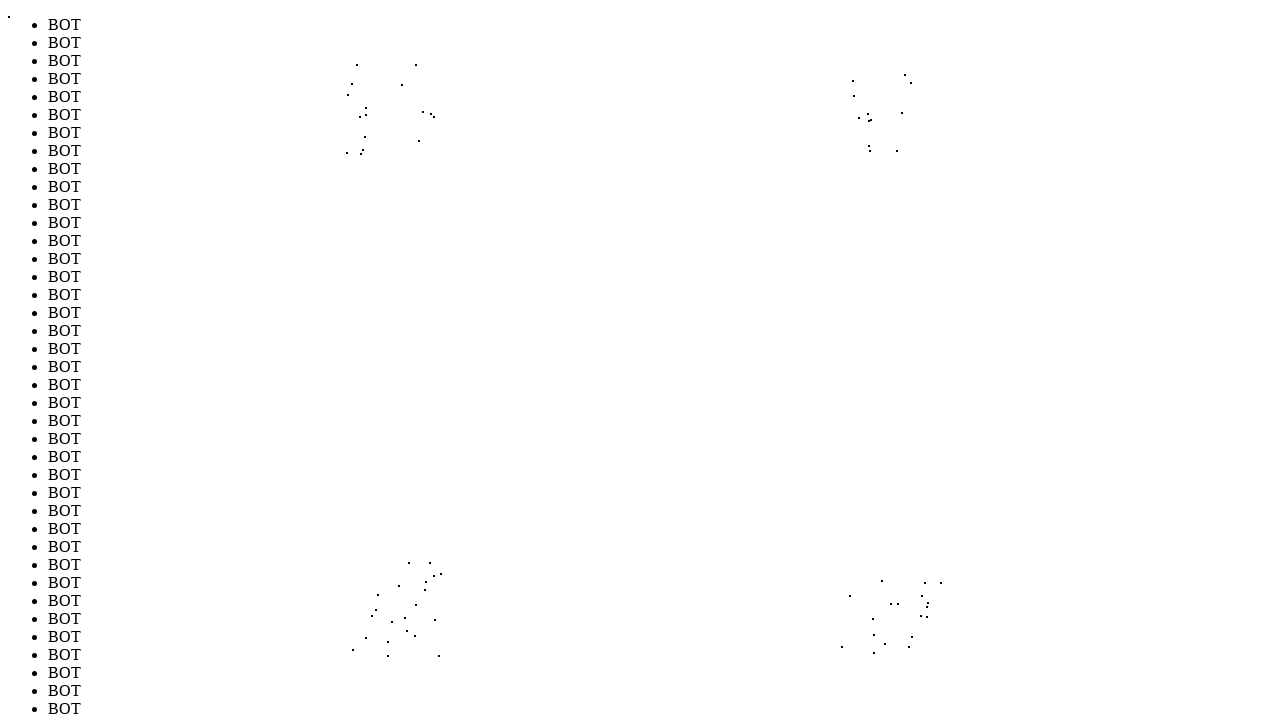

Moved mouse to position (369, 104) to evade bot detection (iteration 68/1000) at (369, 104)
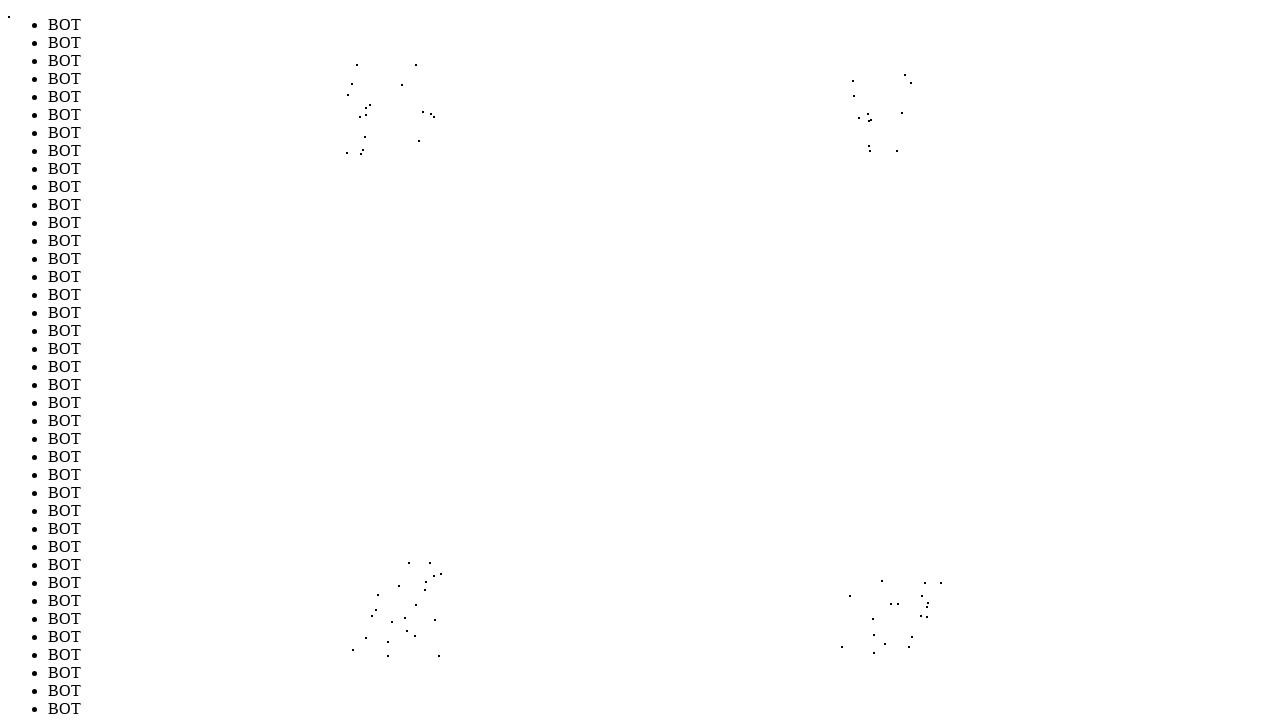

Moved mouse to position (370, 149) to evade bot detection (iteration 69/1000) at (370, 149)
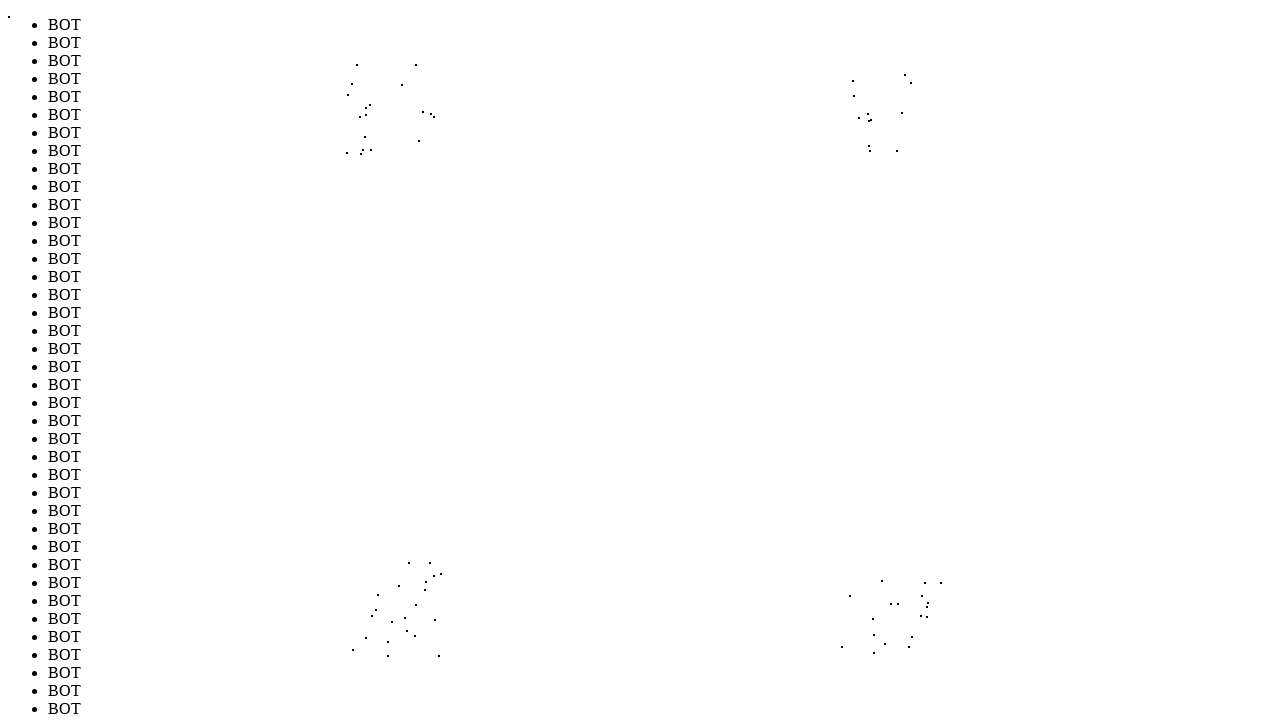

Moved mouse to position (863, 578) to evade bot detection (iteration 70/1000) at (863, 578)
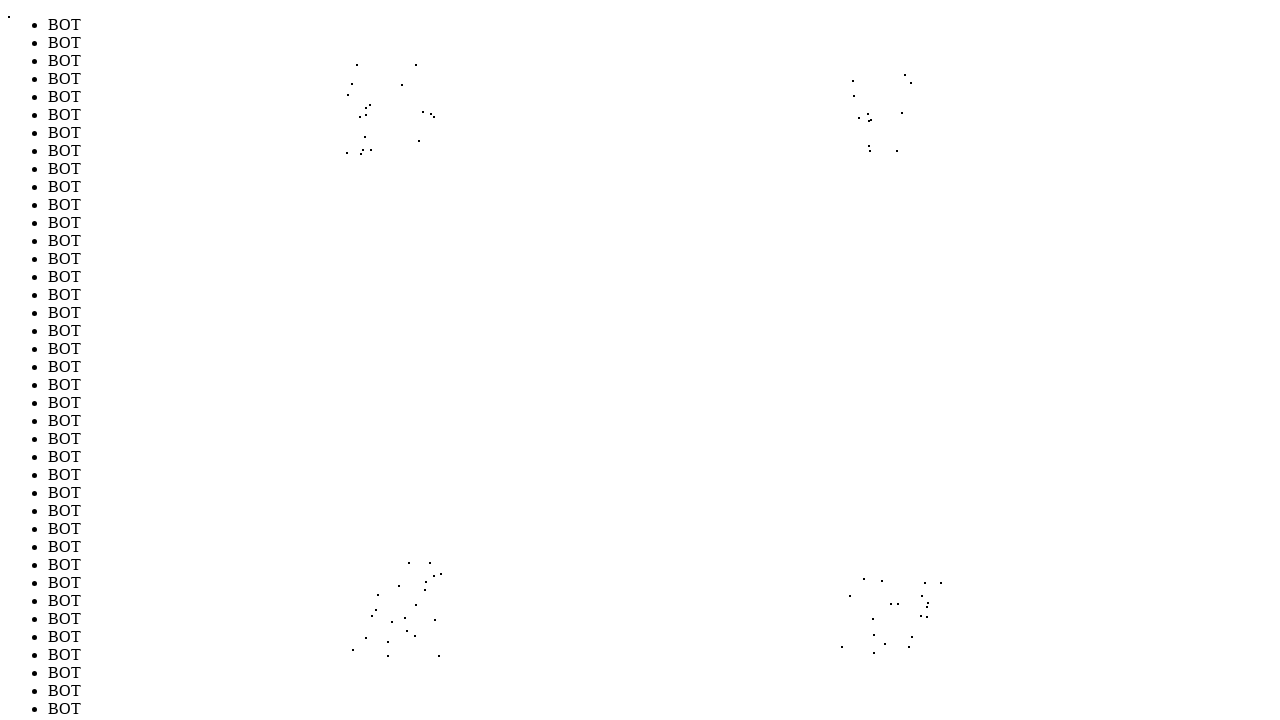

Moved mouse to position (874, 654) to evade bot detection (iteration 71/1000) at (874, 654)
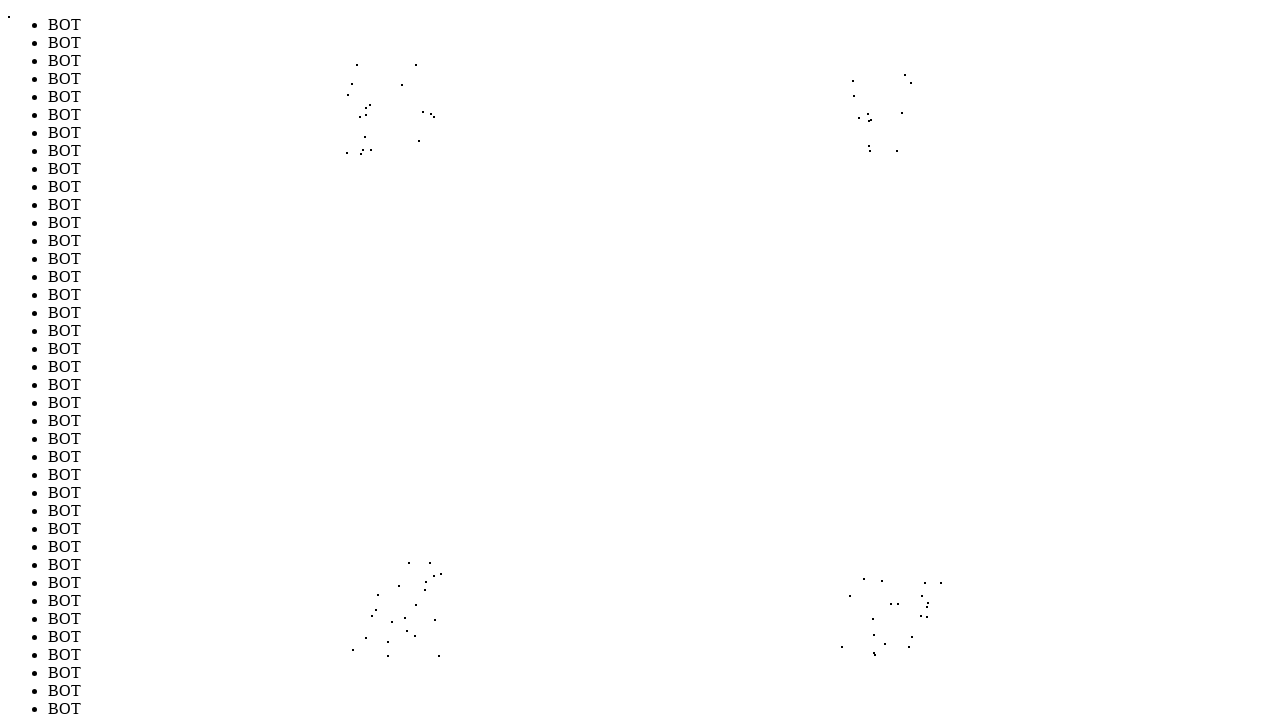

Moved mouse to position (854, 81) to evade bot detection (iteration 72/1000) at (854, 81)
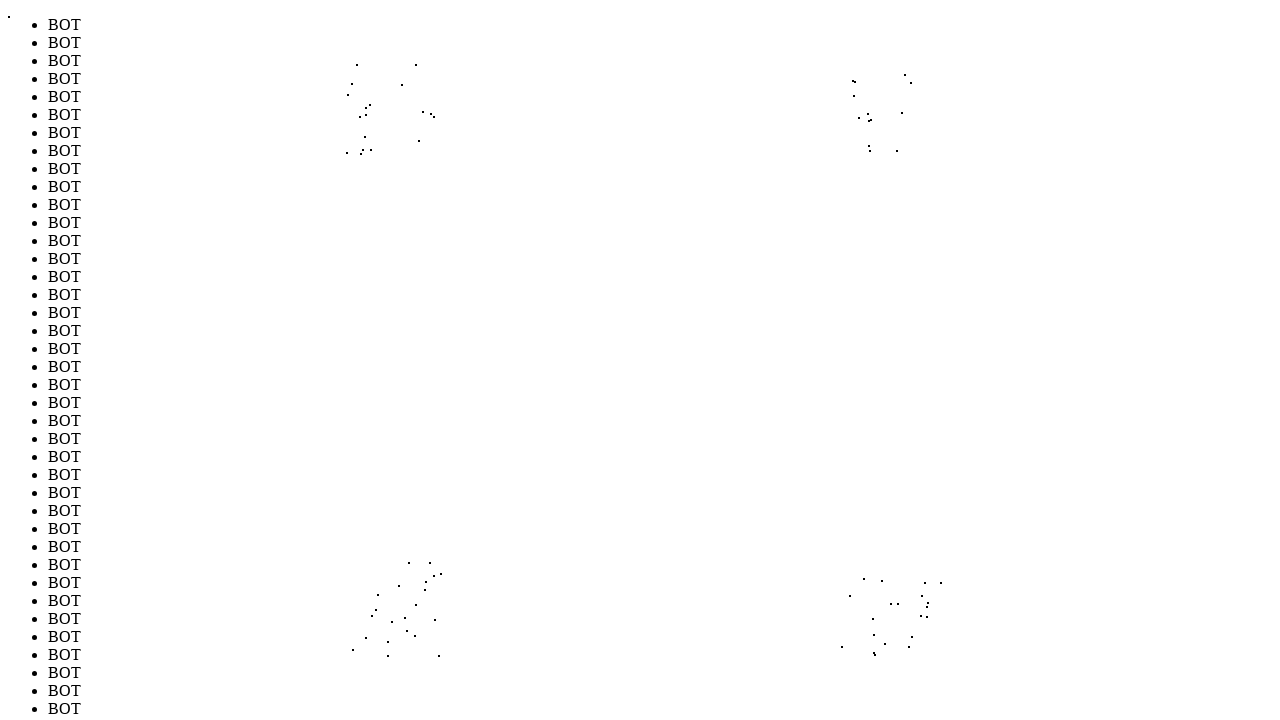

Moved mouse to position (847, 148) to evade bot detection (iteration 73/1000) at (847, 148)
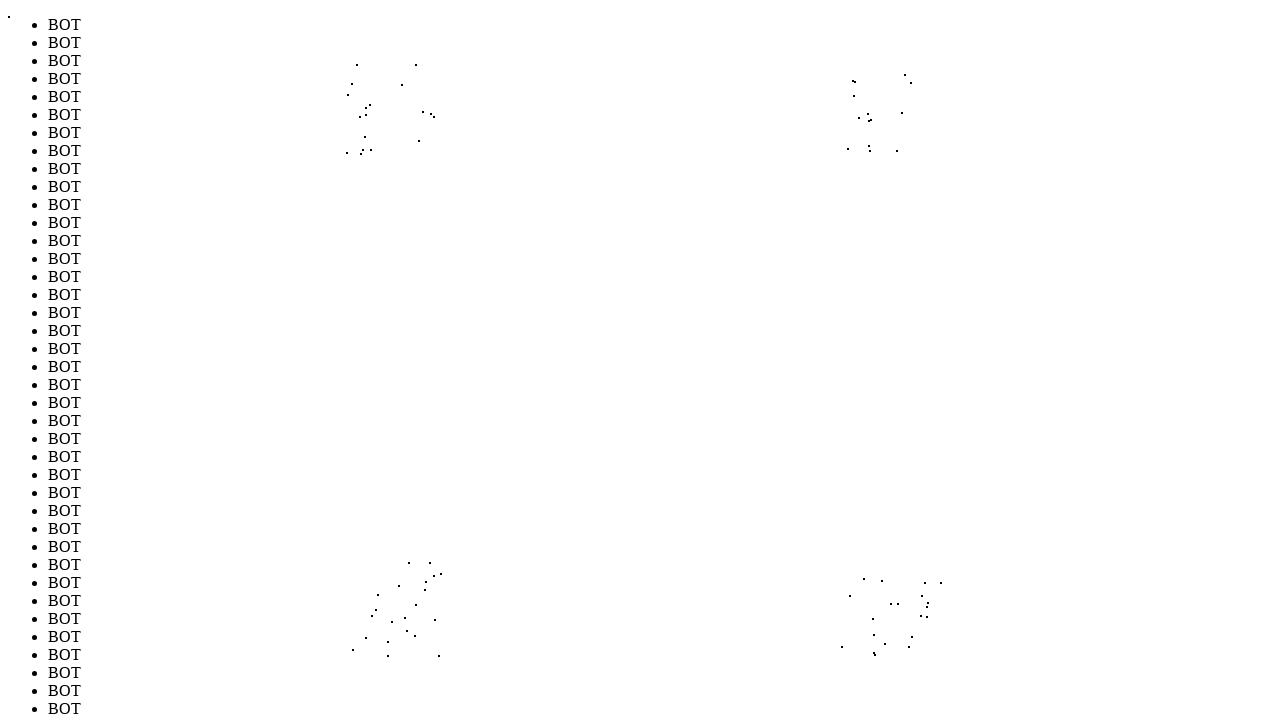

Moved mouse to position (847, 589) to evade bot detection (iteration 74/1000) at (847, 589)
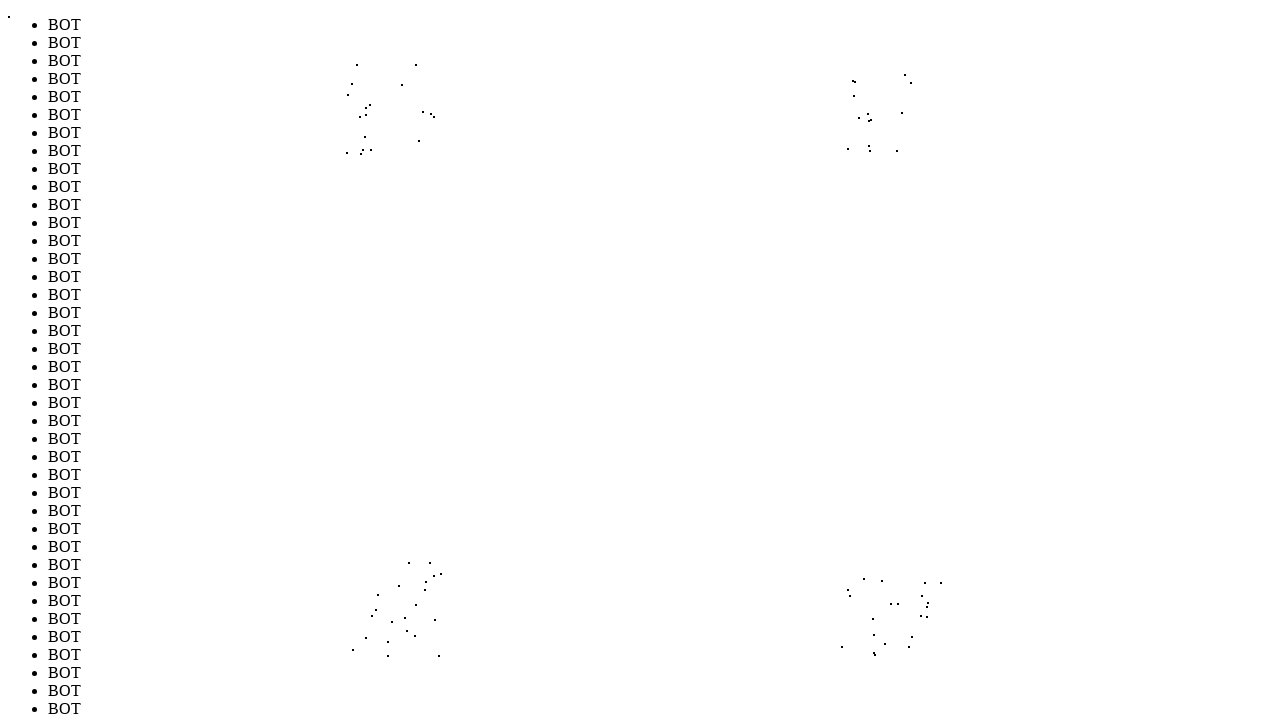

Moved mouse to position (918, 597) to evade bot detection (iteration 75/1000) at (918, 597)
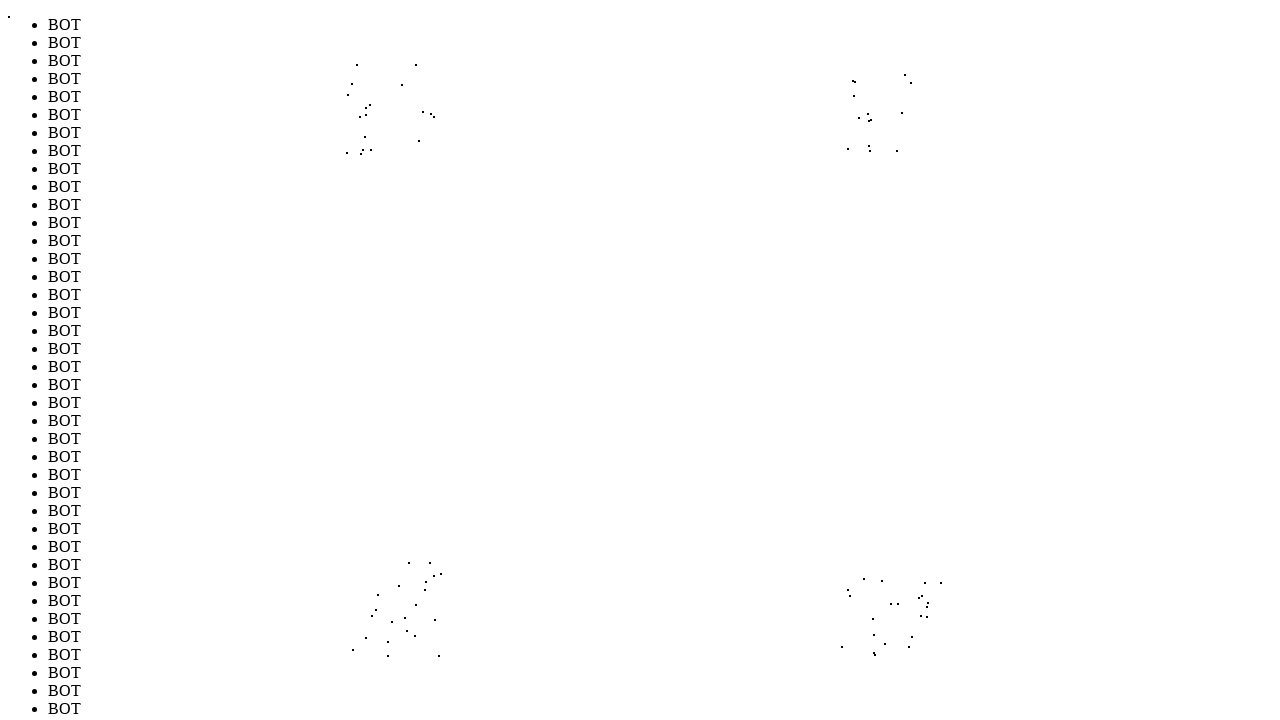

Moved mouse to position (384, 100) to evade bot detection (iteration 76/1000) at (384, 100)
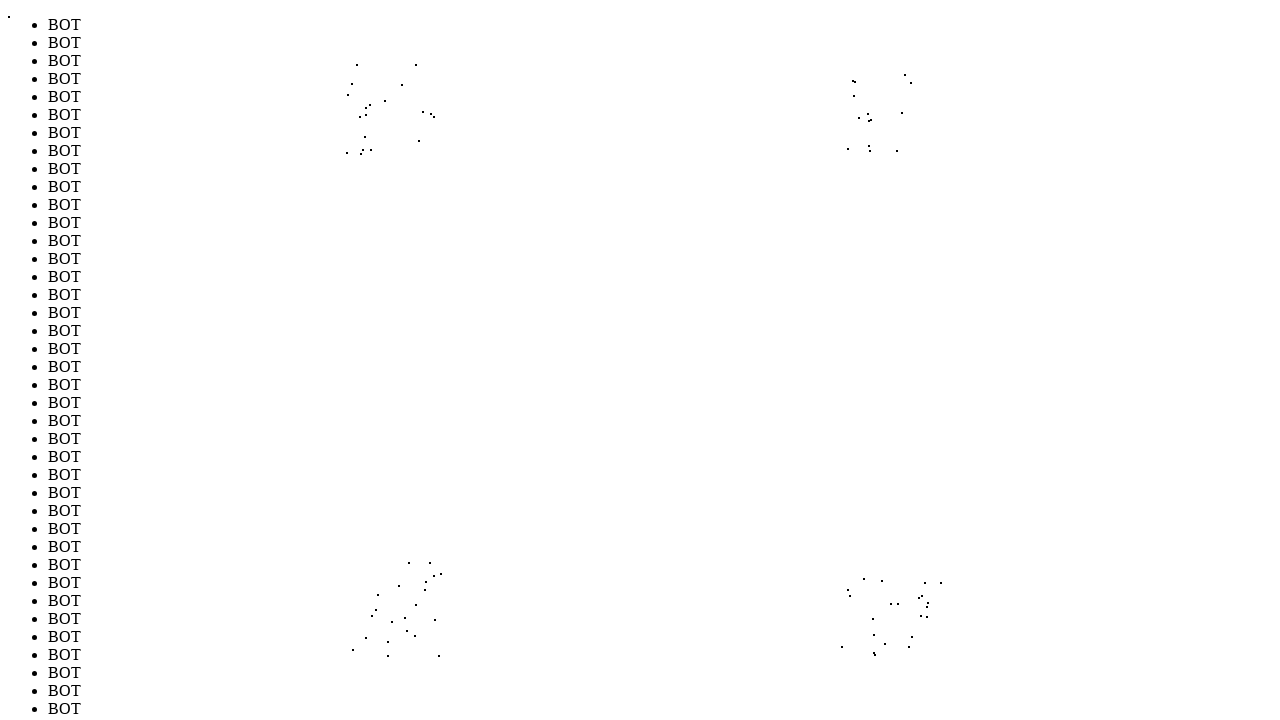

Moved mouse to position (870, 571) to evade bot detection (iteration 77/1000) at (870, 571)
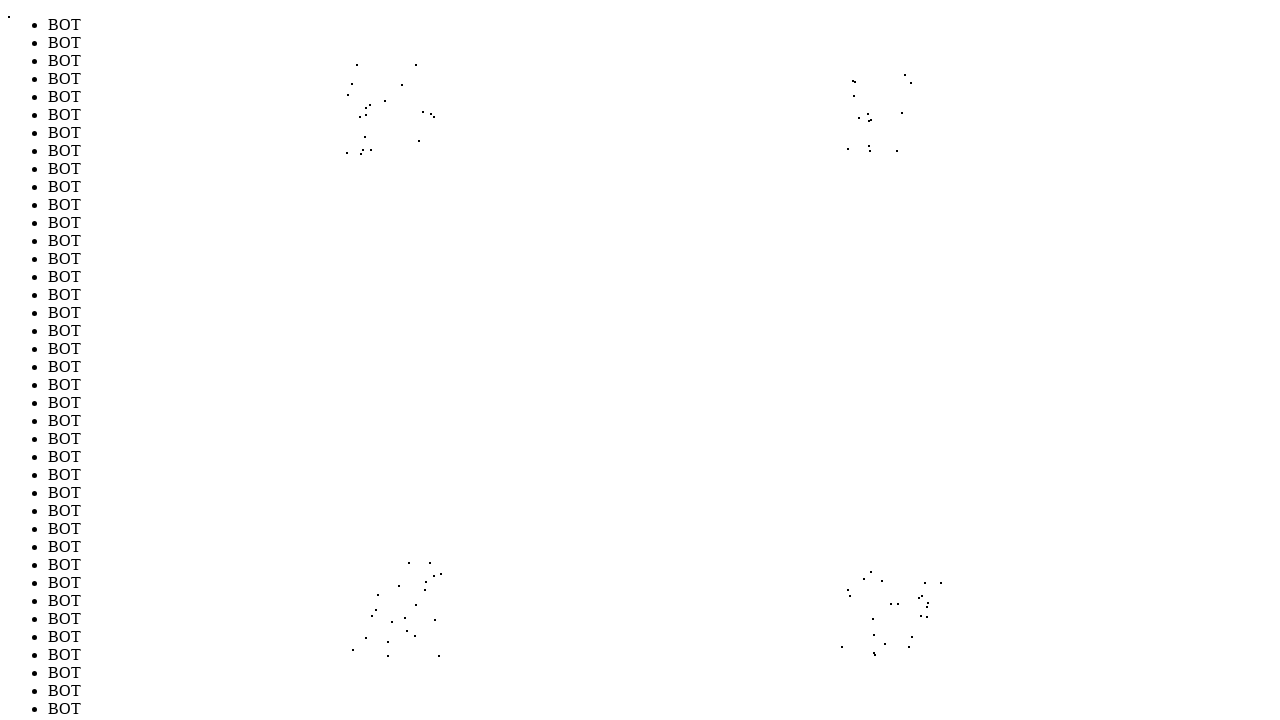

Moved mouse to position (926, 658) to evade bot detection (iteration 78/1000) at (926, 658)
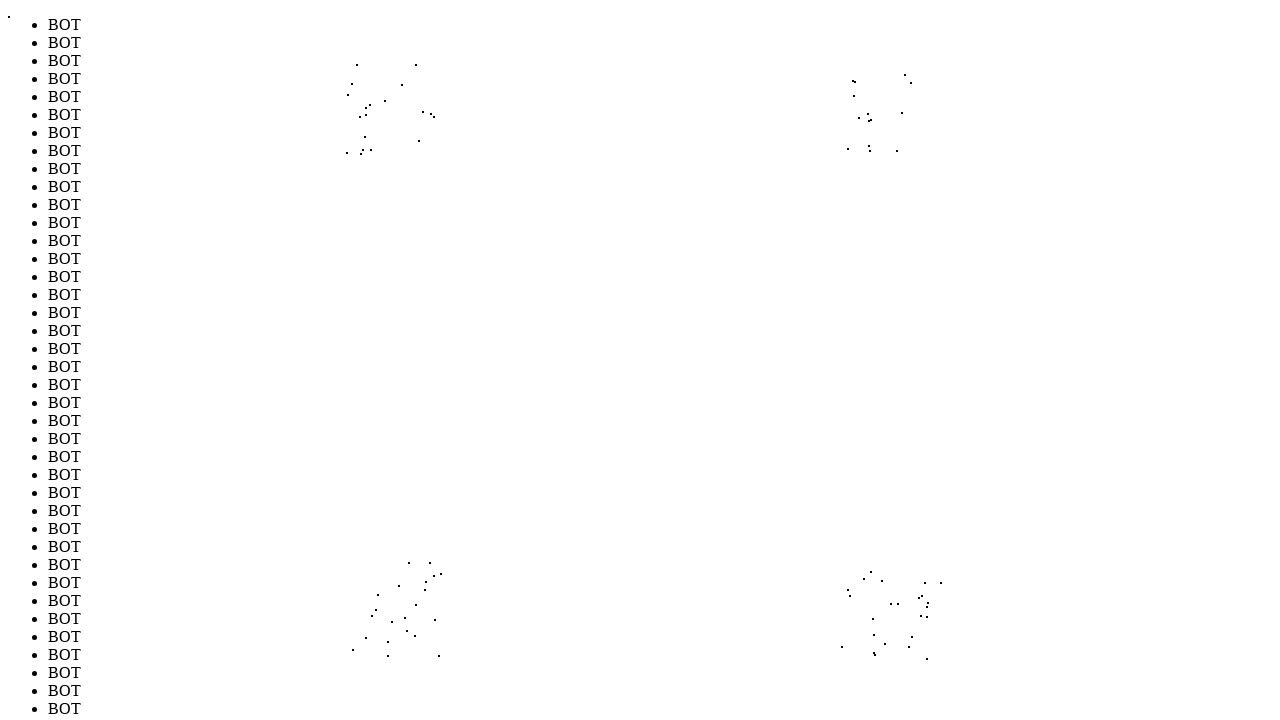

Moved mouse to position (858, 590) to evade bot detection (iteration 79/1000) at (858, 590)
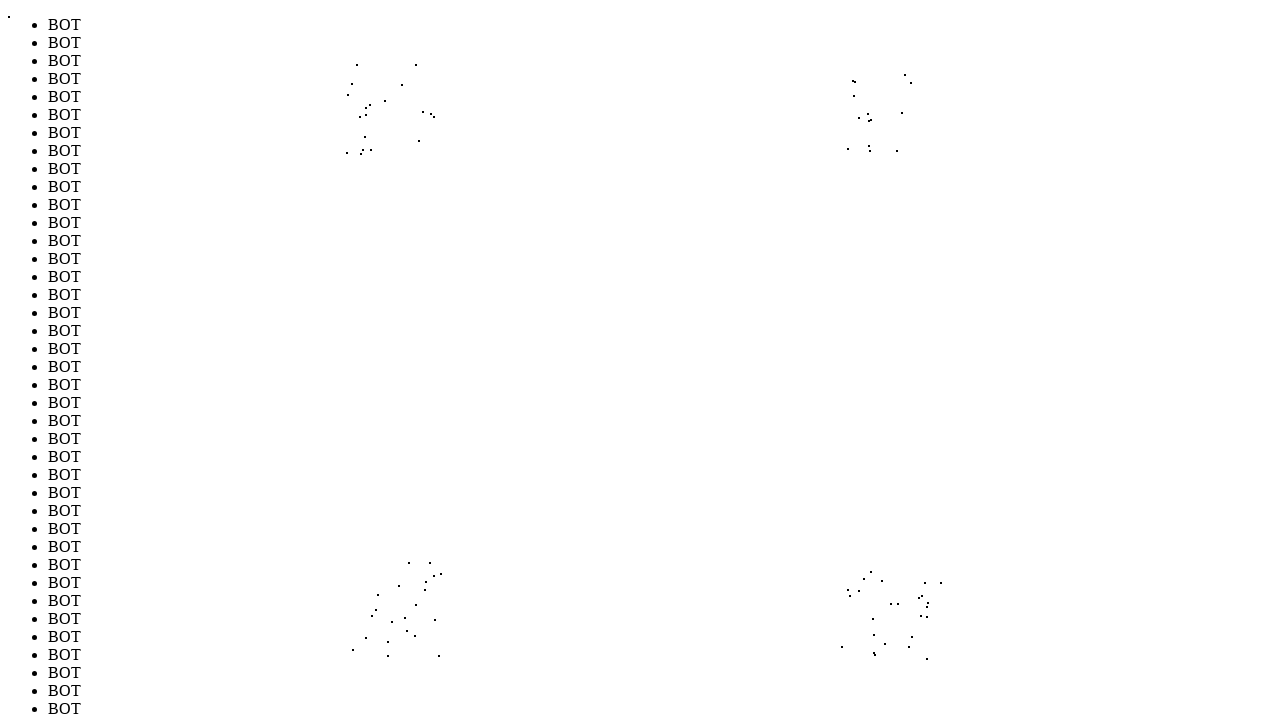

Moved mouse to position (895, 627) to evade bot detection (iteration 80/1000) at (895, 627)
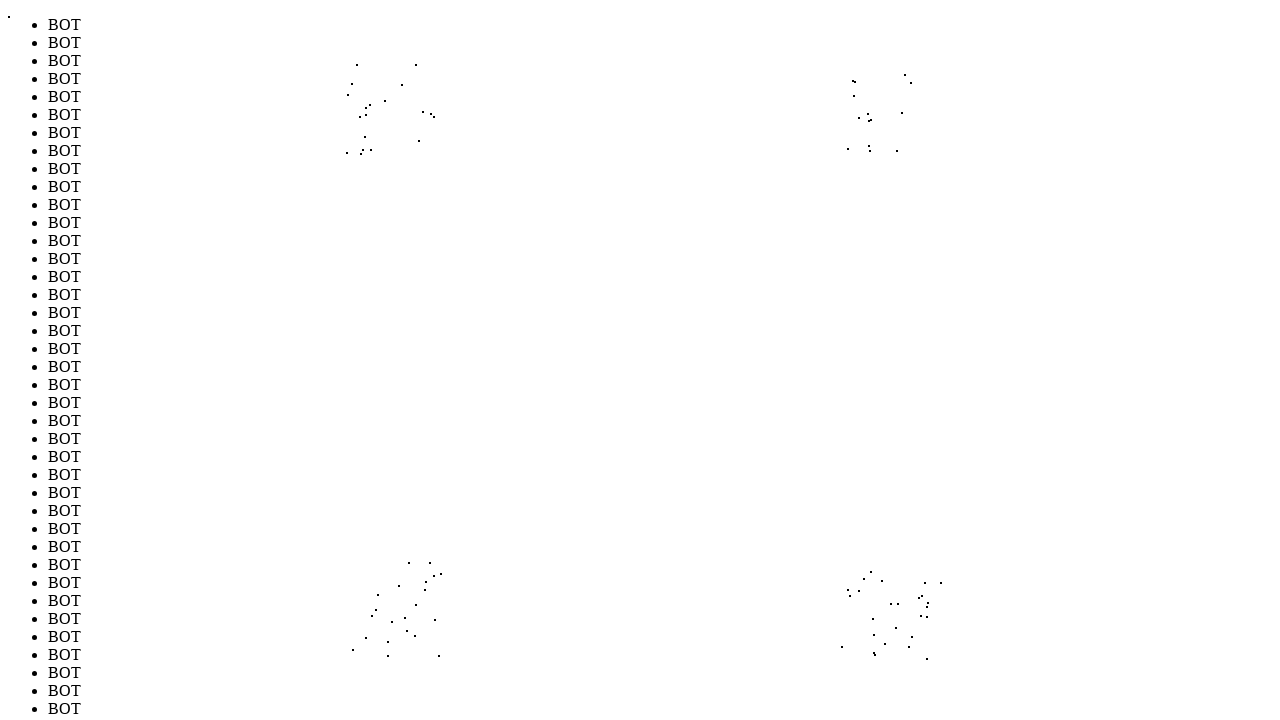

Moved mouse to position (906, 609) to evade bot detection (iteration 81/1000) at (906, 609)
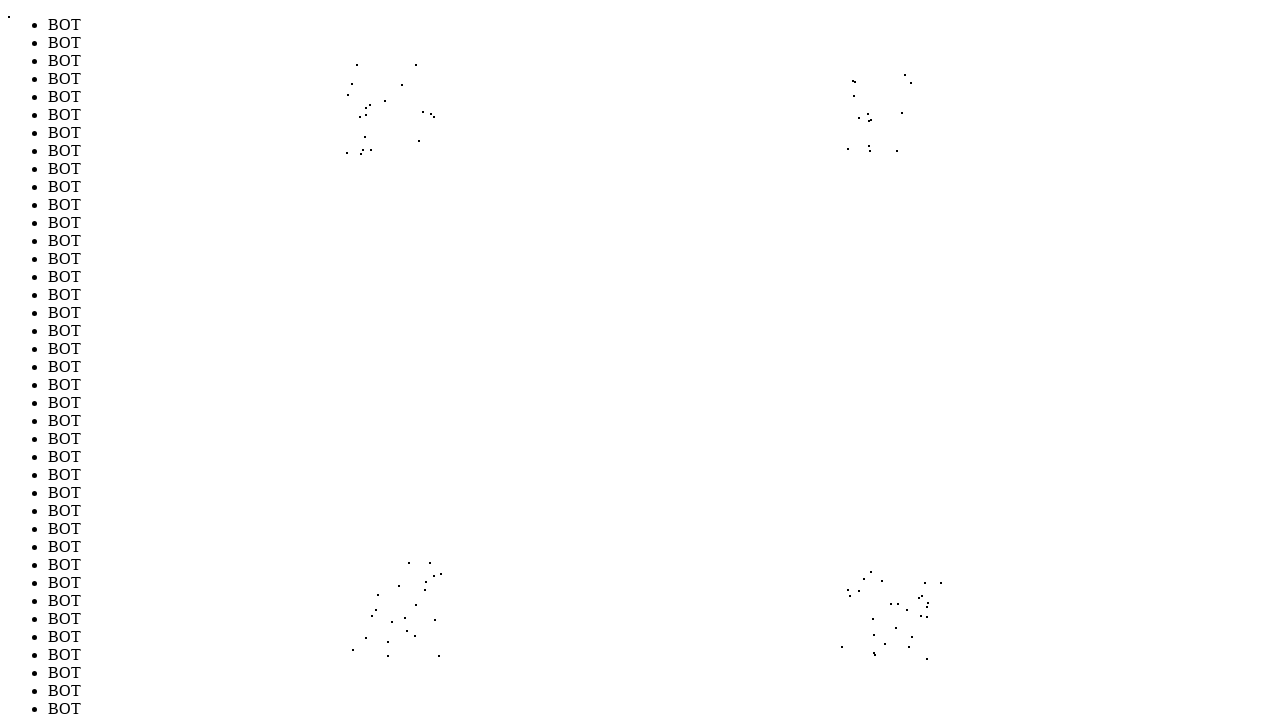

Moved mouse to position (384, 133) to evade bot detection (iteration 82/1000) at (384, 133)
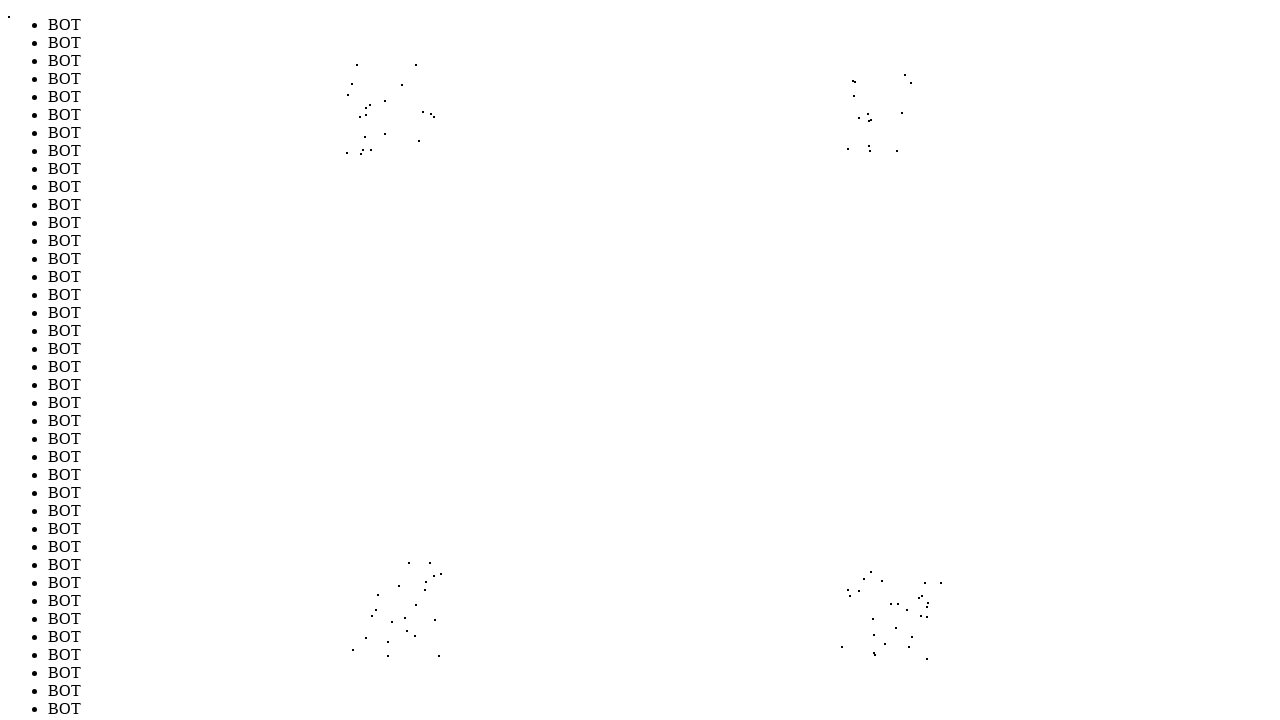

Moved mouse to position (440, 644) to evade bot detection (iteration 83/1000) at (440, 644)
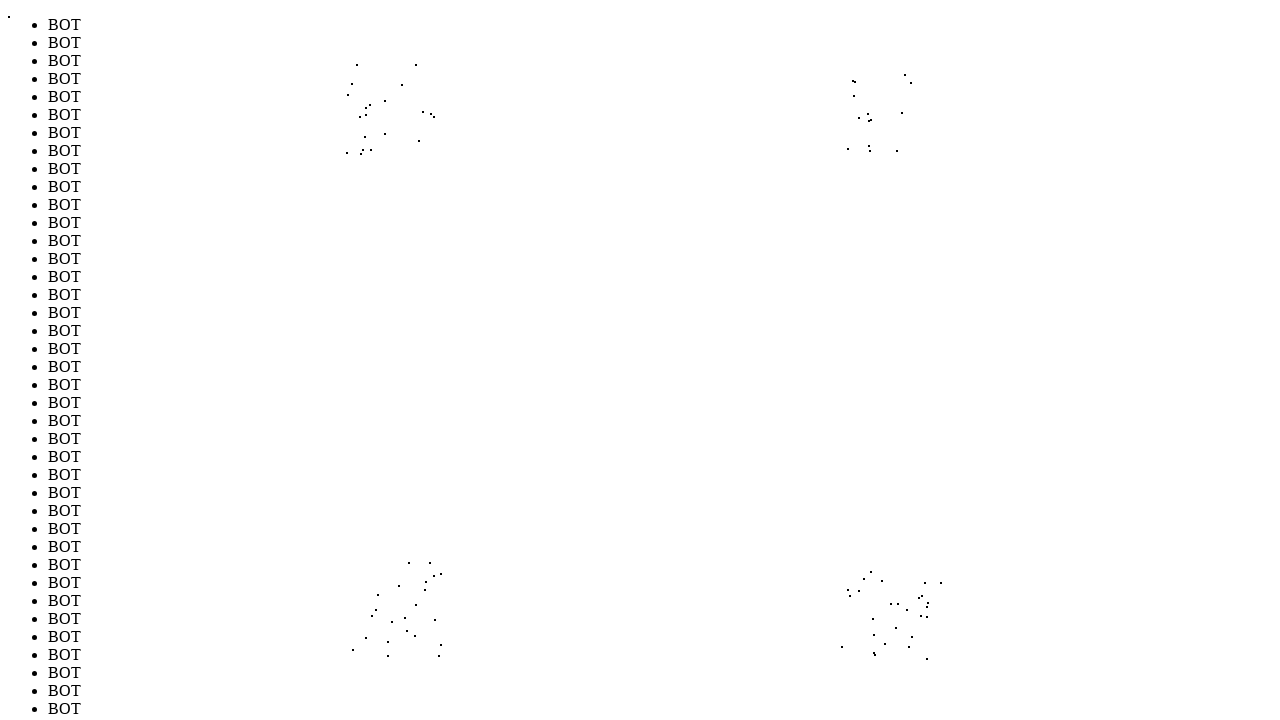

Moved mouse to position (401, 599) to evade bot detection (iteration 84/1000) at (401, 599)
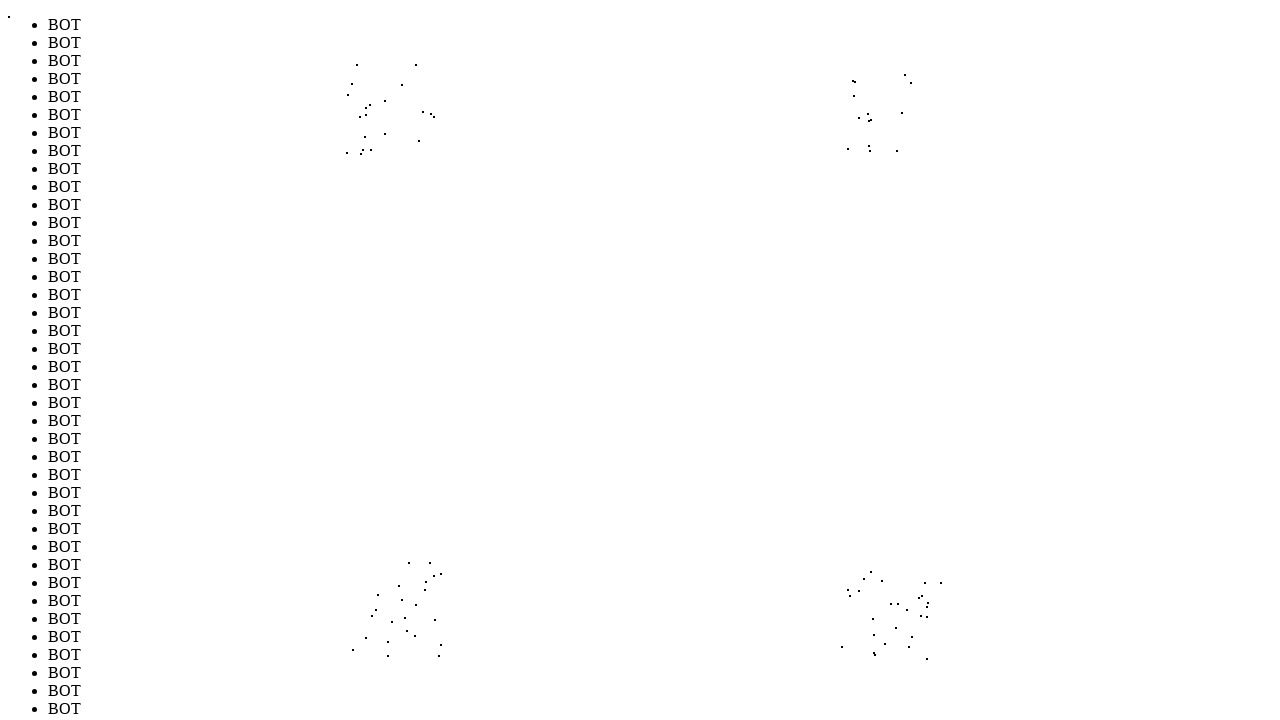

Moved mouse to position (870, 151) to evade bot detection (iteration 85/1000) at (870, 151)
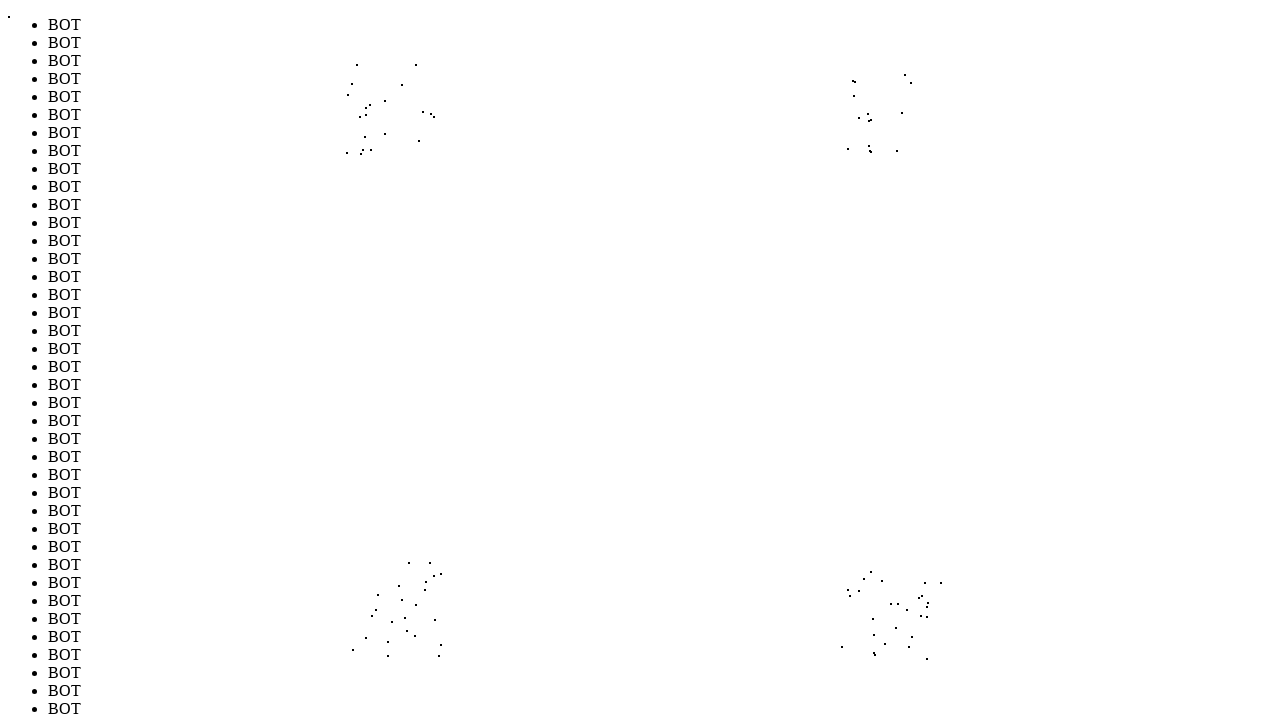

Moved mouse to position (850, 148) to evade bot detection (iteration 86/1000) at (850, 148)
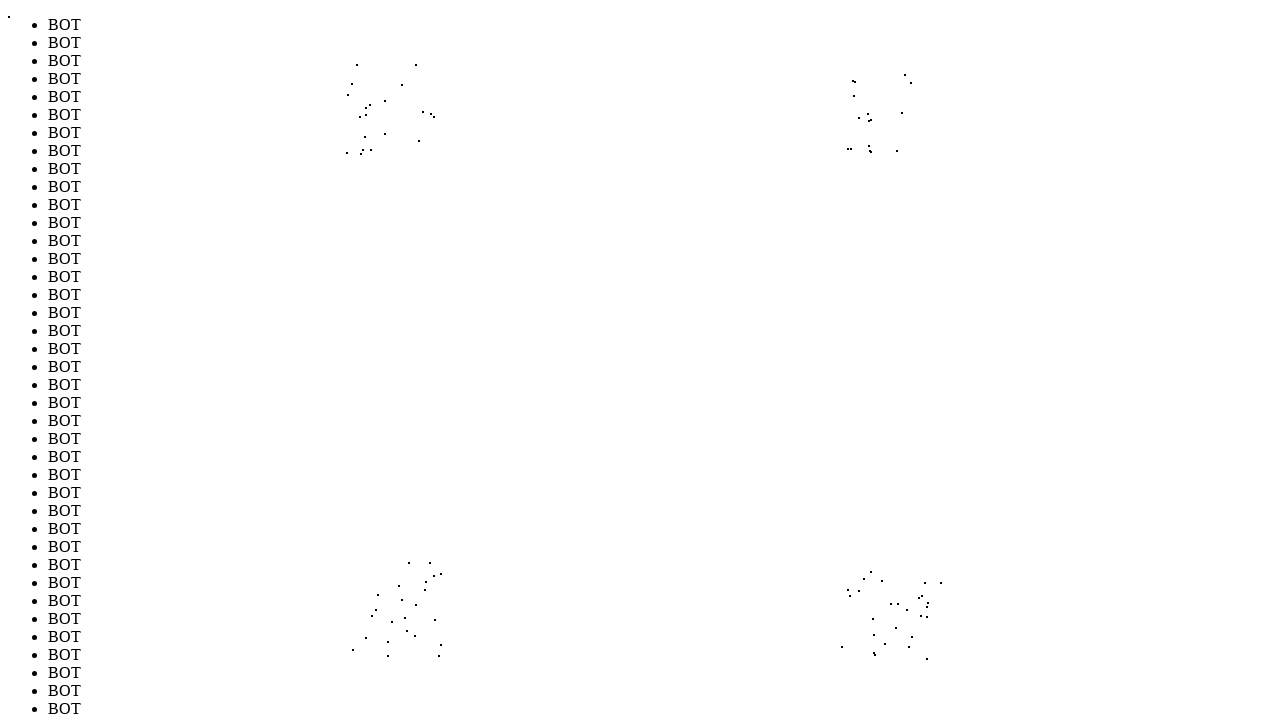

Moved mouse to position (388, 572) to evade bot detection (iteration 87/1000) at (388, 572)
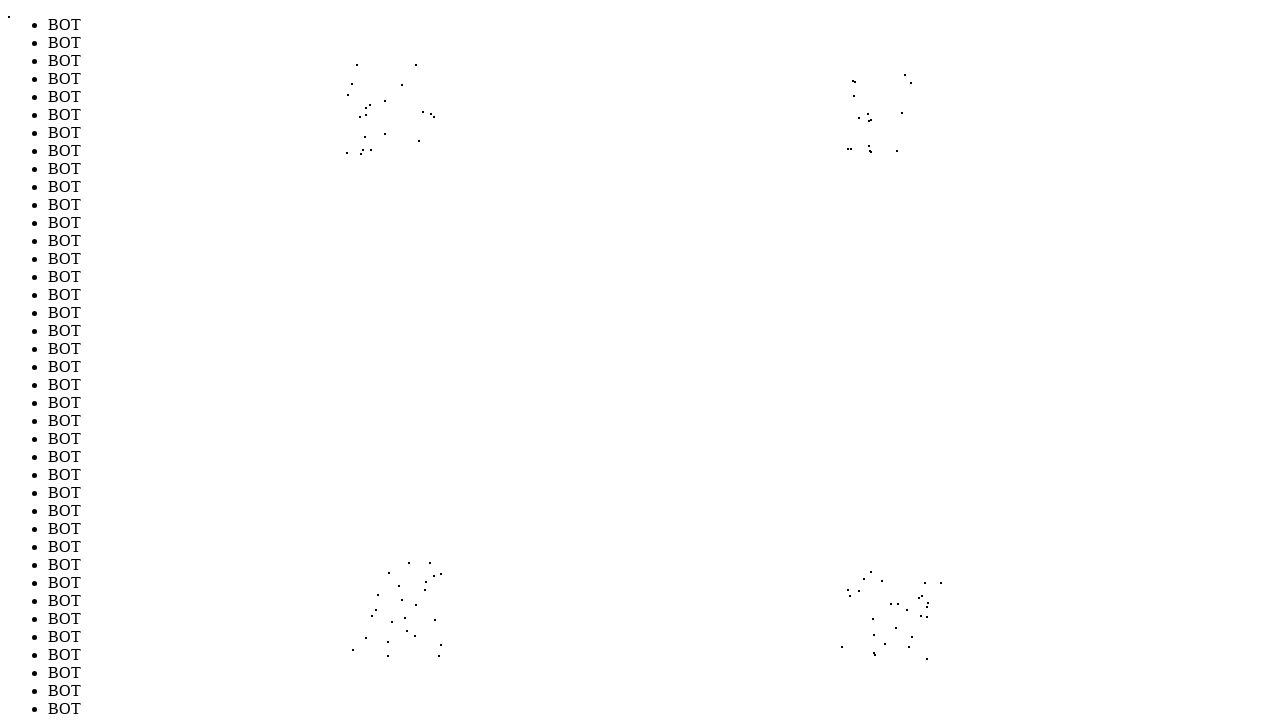

Moved mouse to position (415, 574) to evade bot detection (iteration 88/1000) at (415, 574)
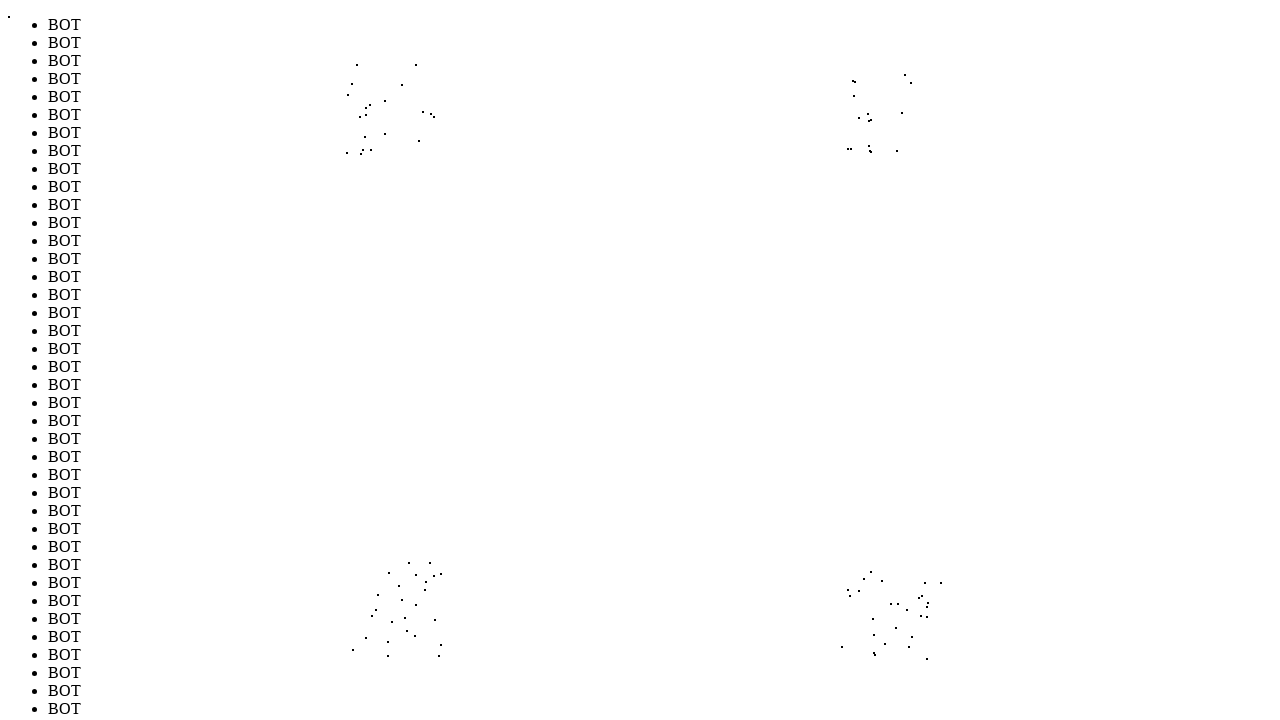

Moved mouse to position (359, 624) to evade bot detection (iteration 89/1000) at (359, 624)
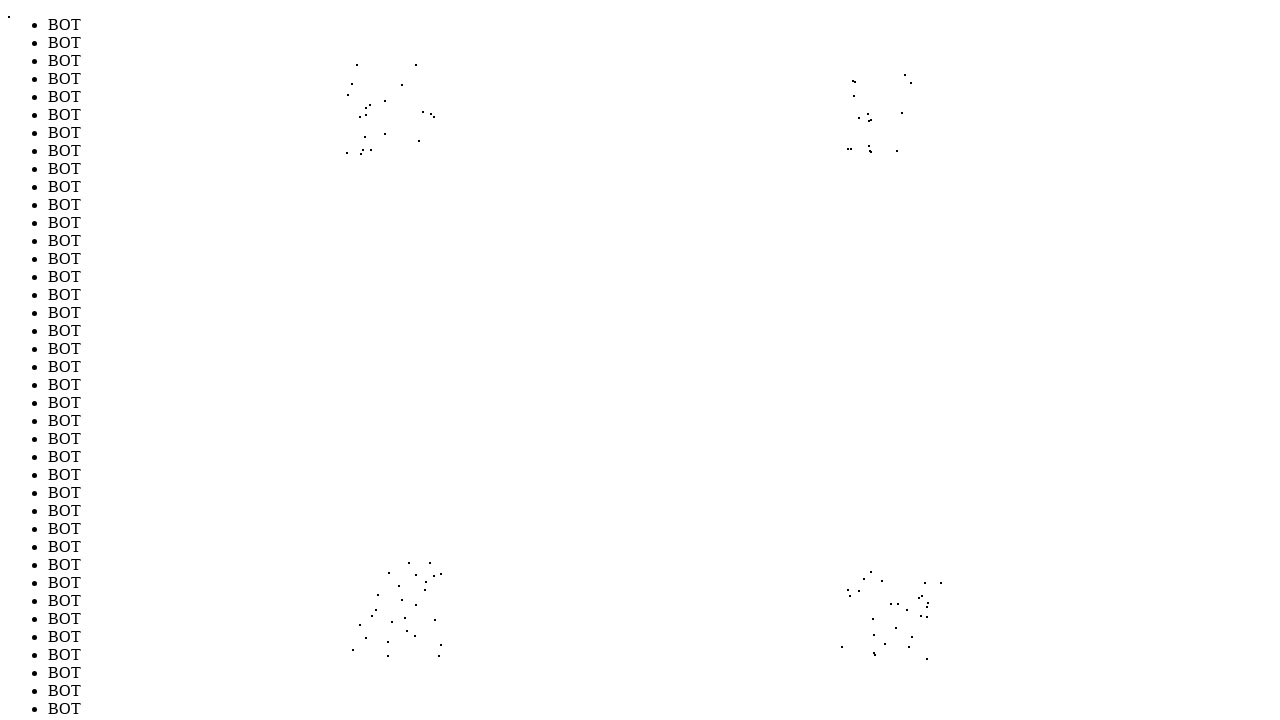

Moved mouse to position (878, 97) to evade bot detection (iteration 90/1000) at (878, 97)
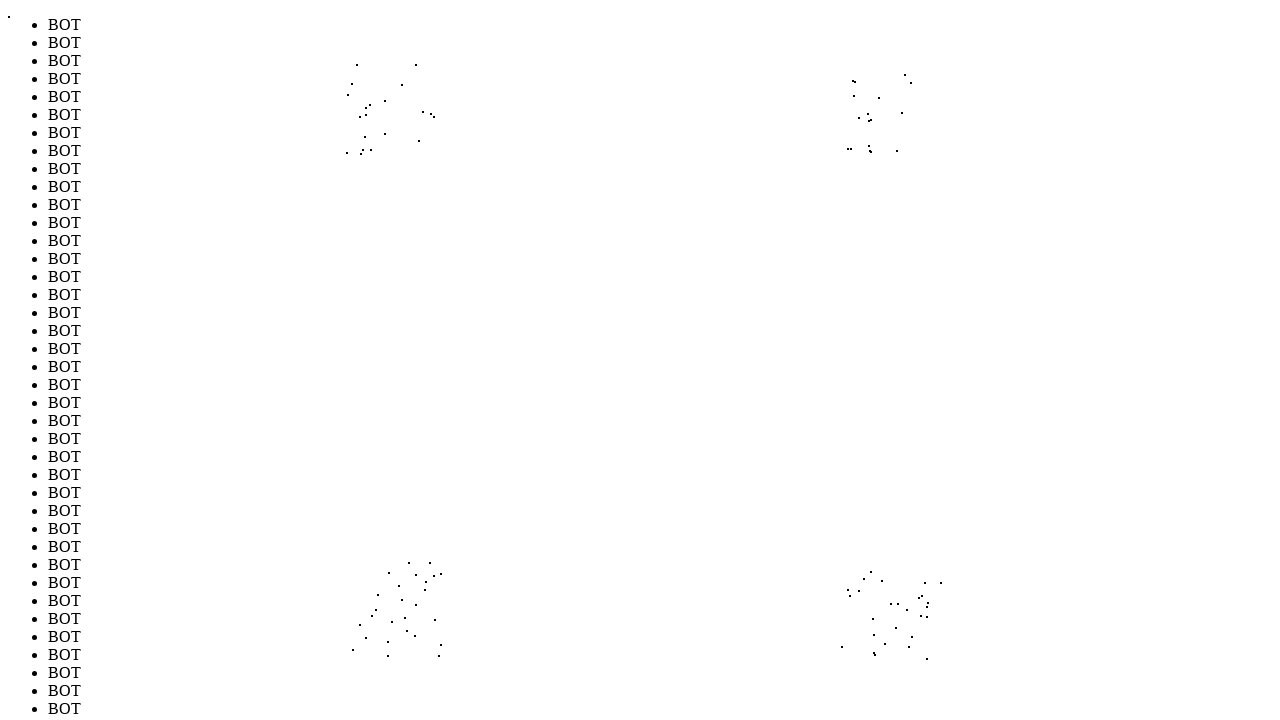

Moved mouse to position (392, 68) to evade bot detection (iteration 91/1000) at (392, 68)
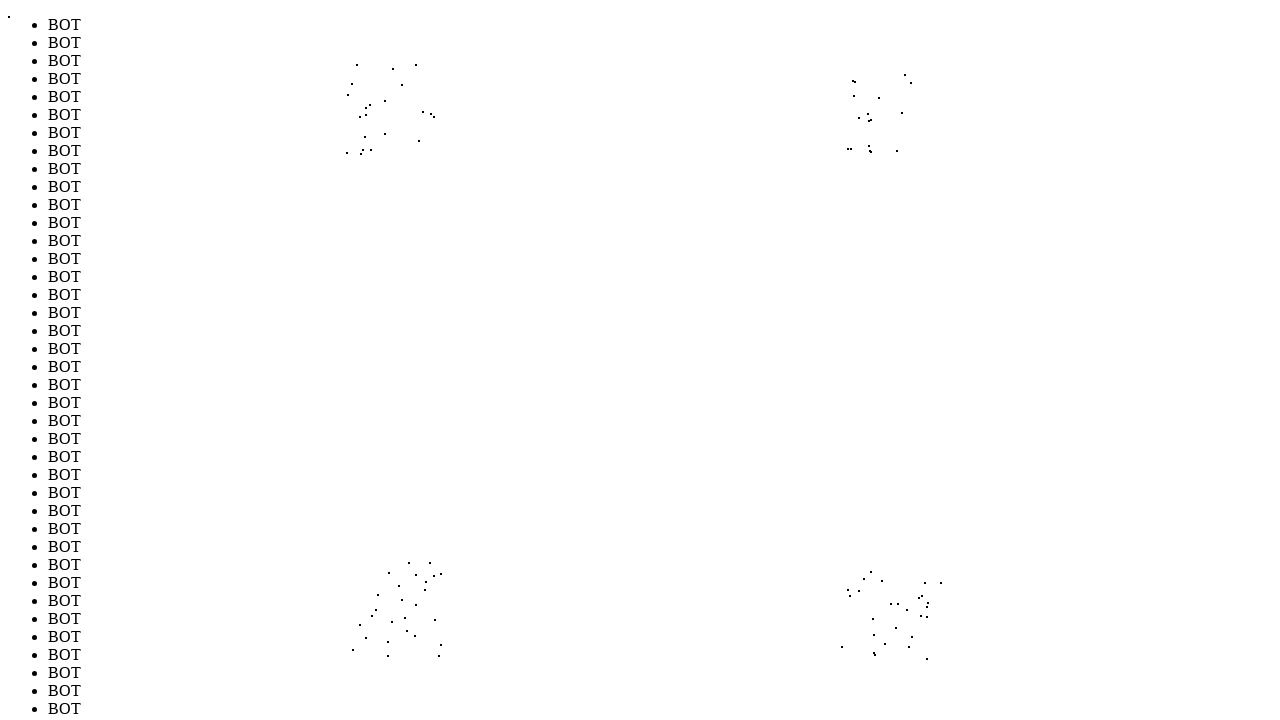

Moved mouse to position (931, 136) to evade bot detection (iteration 92/1000) at (931, 136)
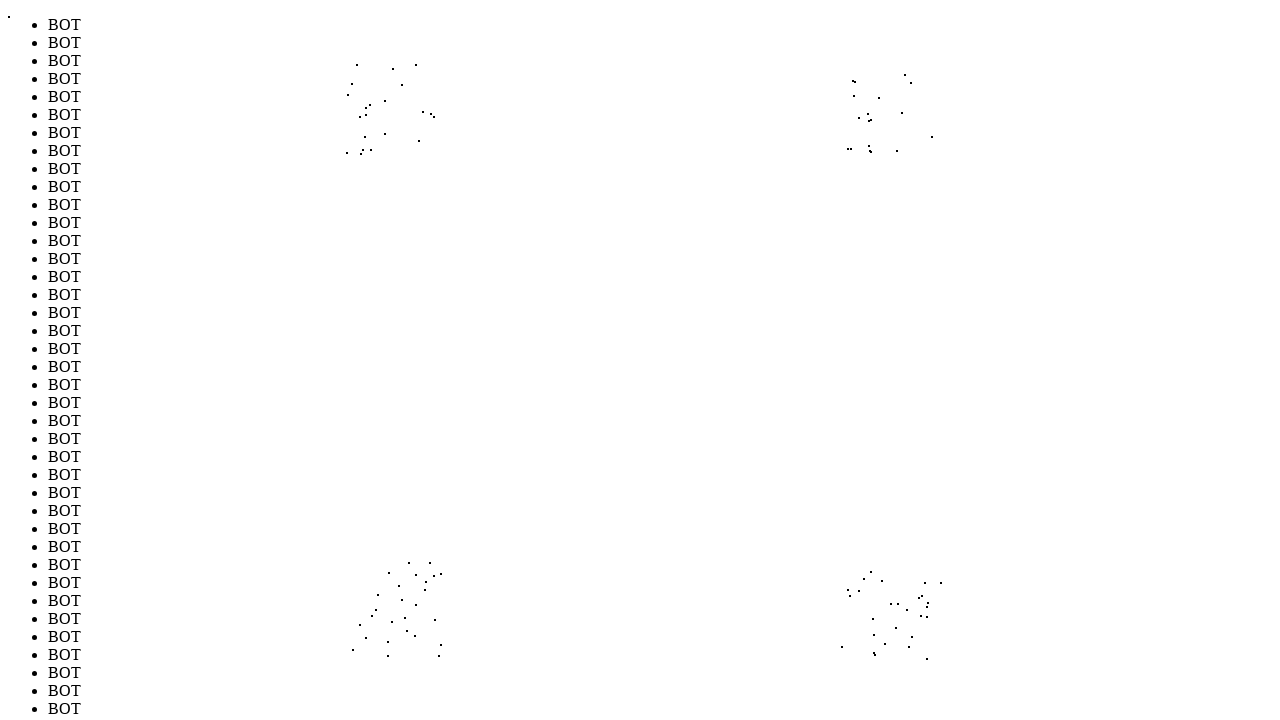

Moved mouse to position (937, 136) to evade bot detection (iteration 93/1000) at (937, 136)
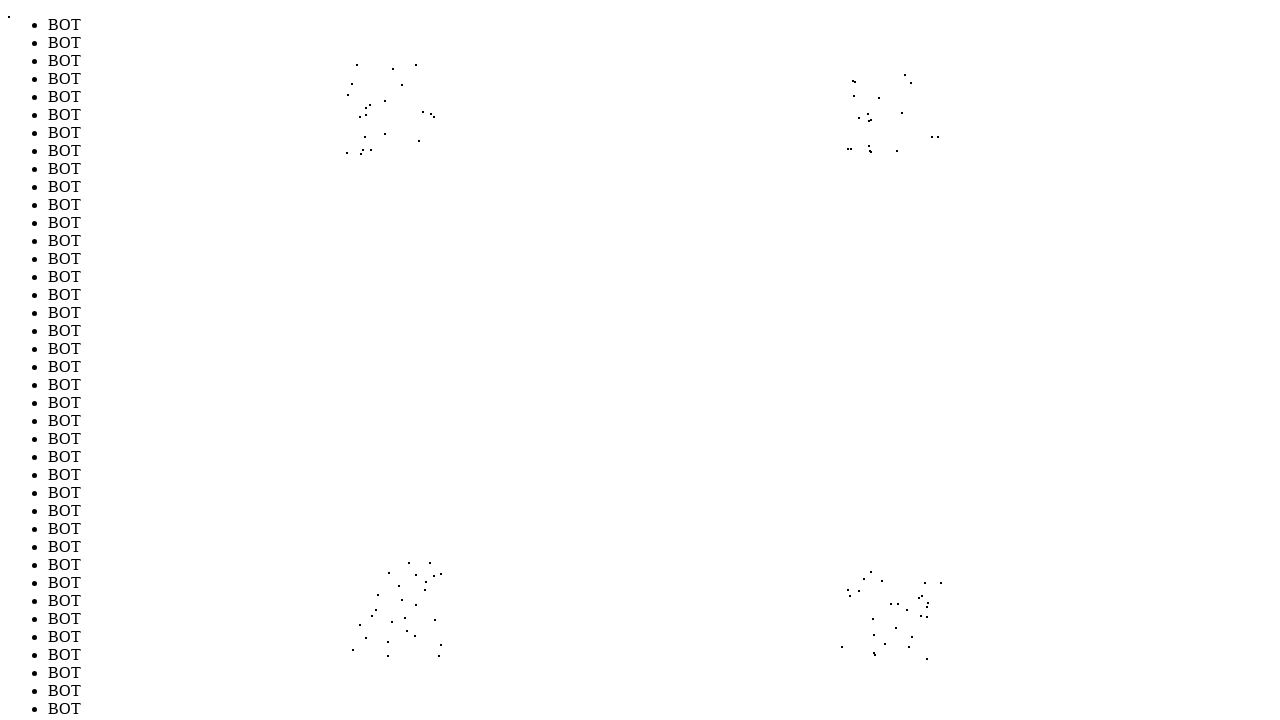

Moved mouse to position (361, 641) to evade bot detection (iteration 94/1000) at (361, 641)
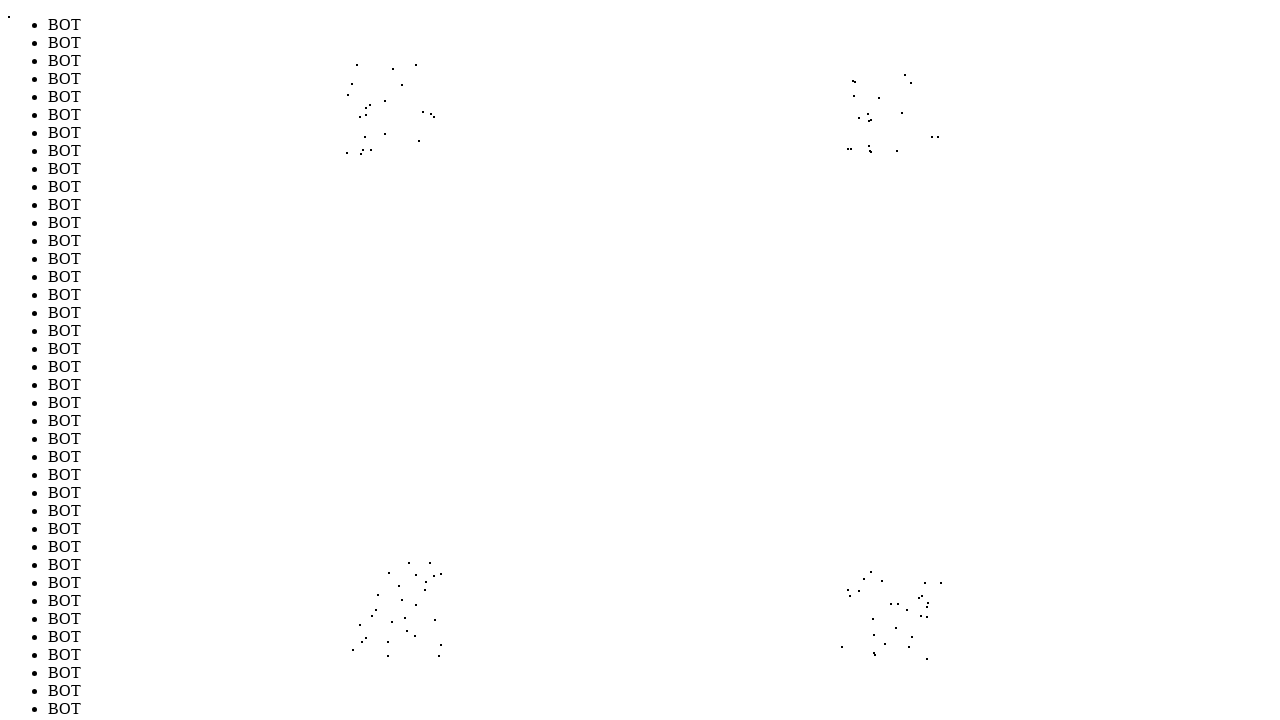

Moved mouse to position (423, 106) to evade bot detection (iteration 95/1000) at (423, 106)
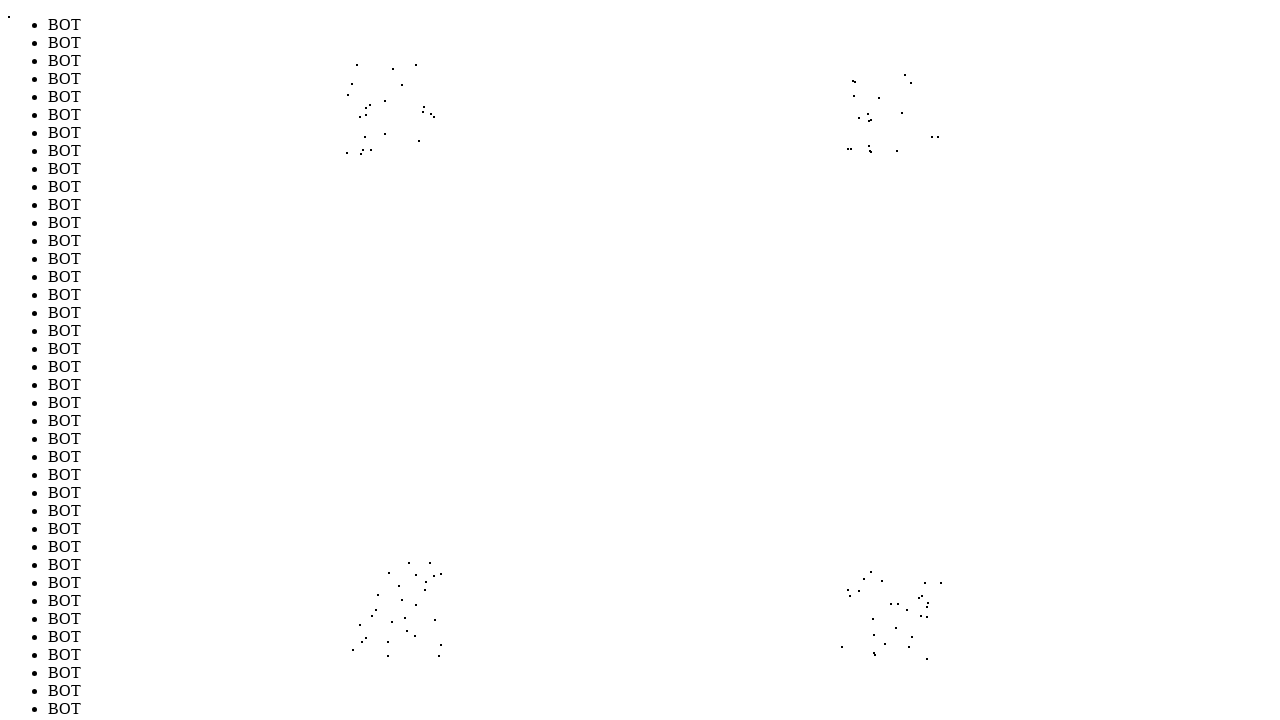

Moved mouse to position (909, 84) to evade bot detection (iteration 96/1000) at (909, 84)
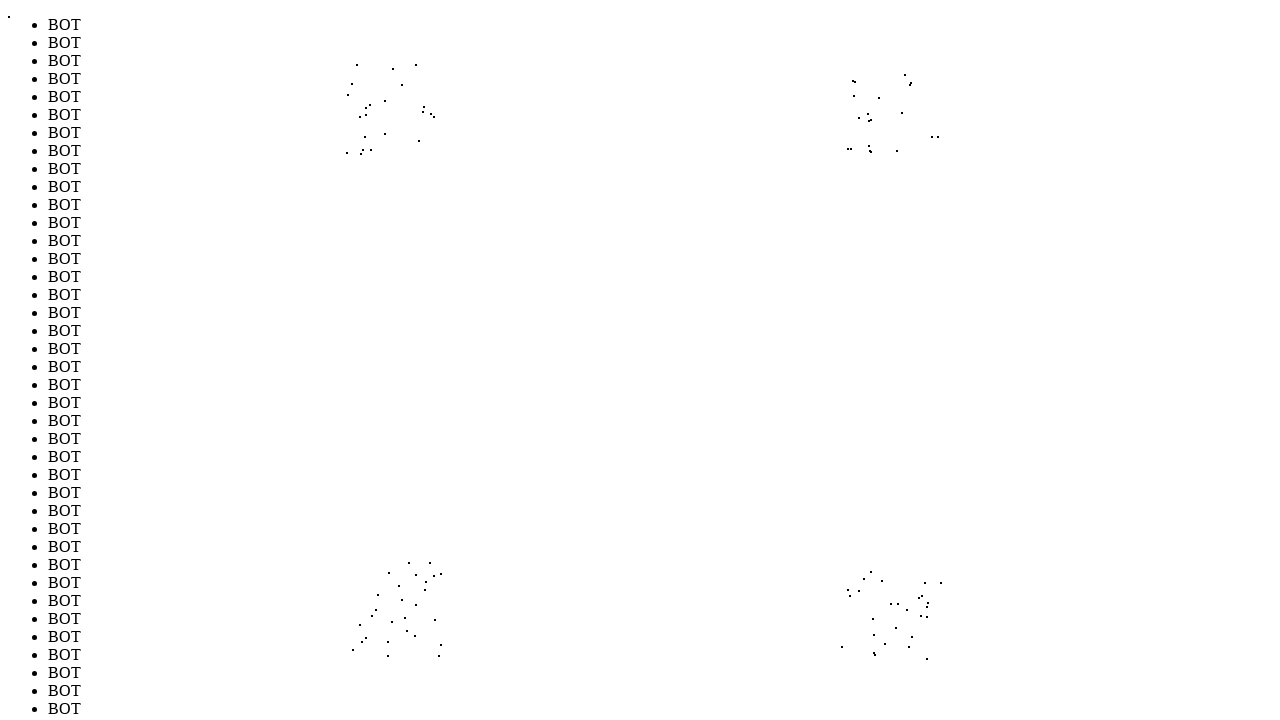

Moved mouse to position (350, 573) to evade bot detection (iteration 97/1000) at (350, 573)
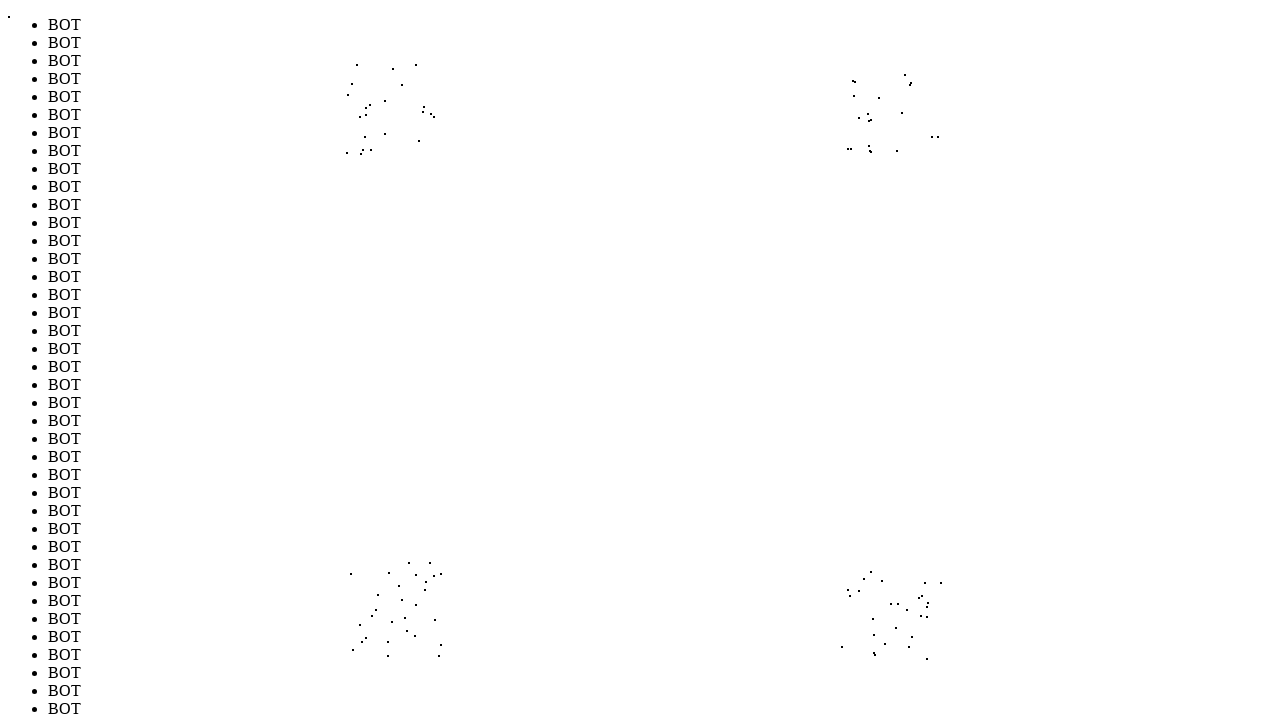

Moved mouse to position (940, 118) to evade bot detection (iteration 98/1000) at (940, 118)
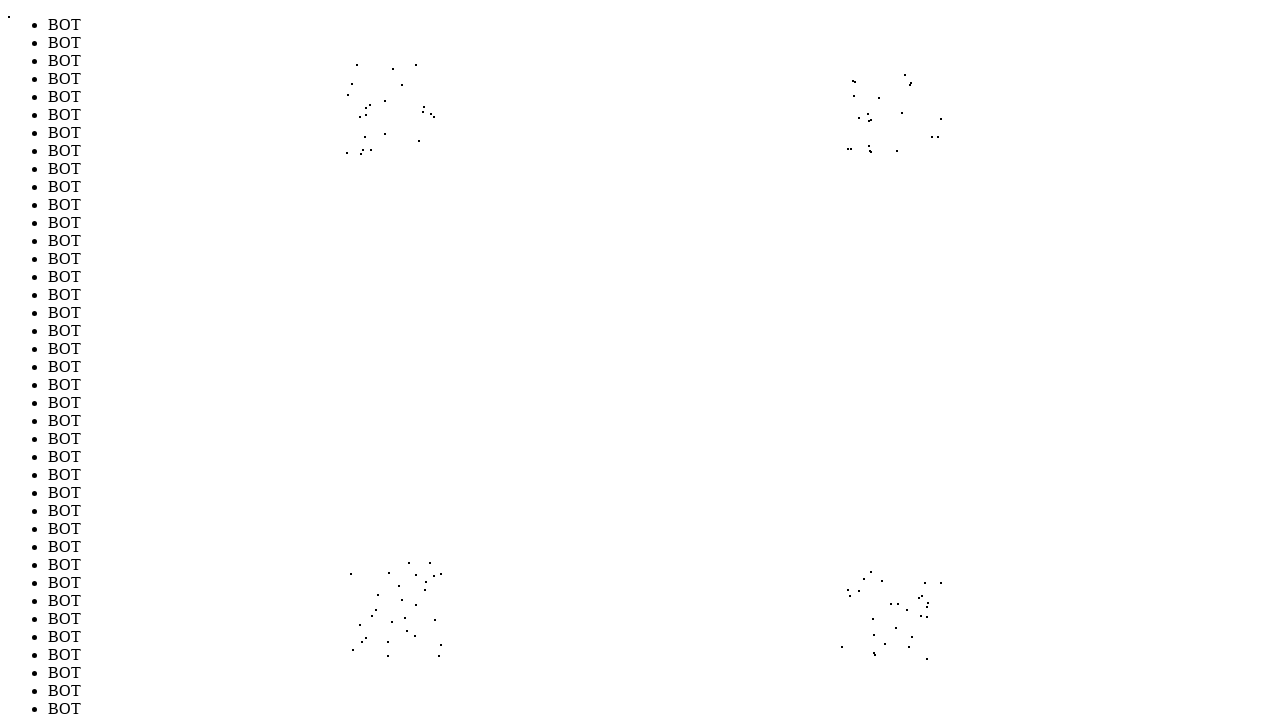

Moved mouse to position (927, 625) to evade bot detection (iteration 99/1000) at (927, 625)
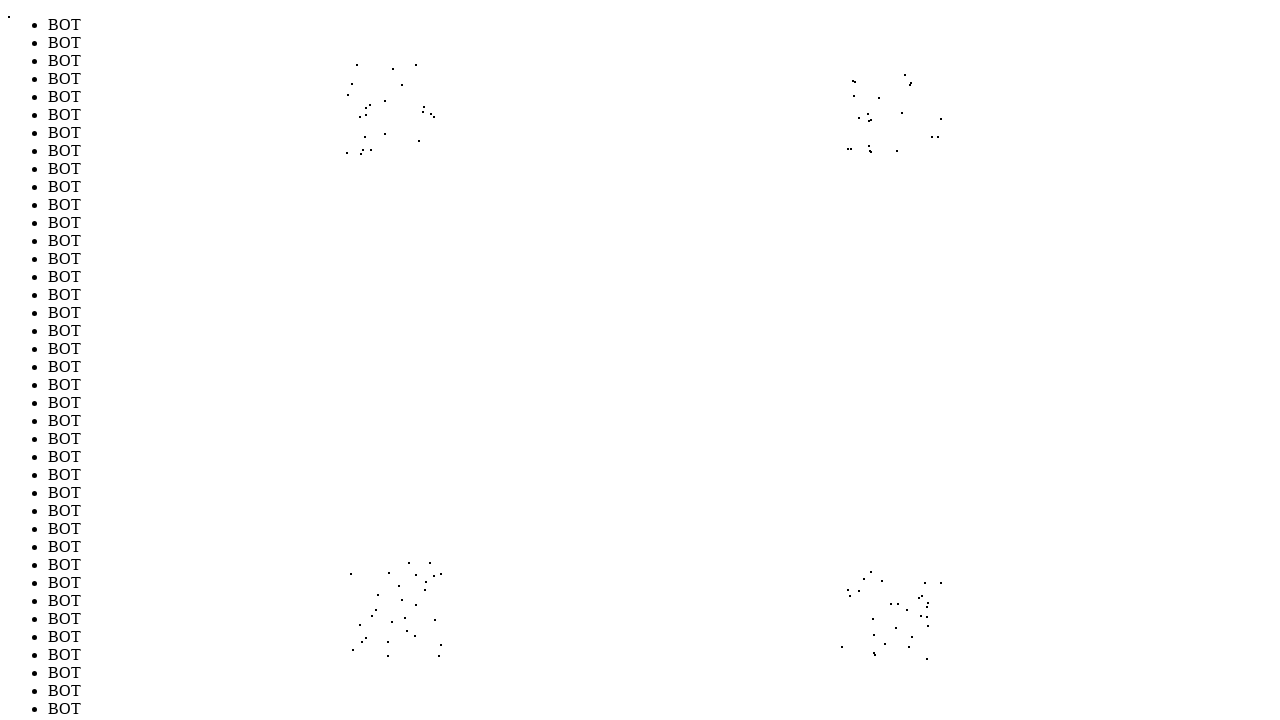

Moved mouse to position (871, 654) to evade bot detection (iteration 100/1000) at (871, 654)
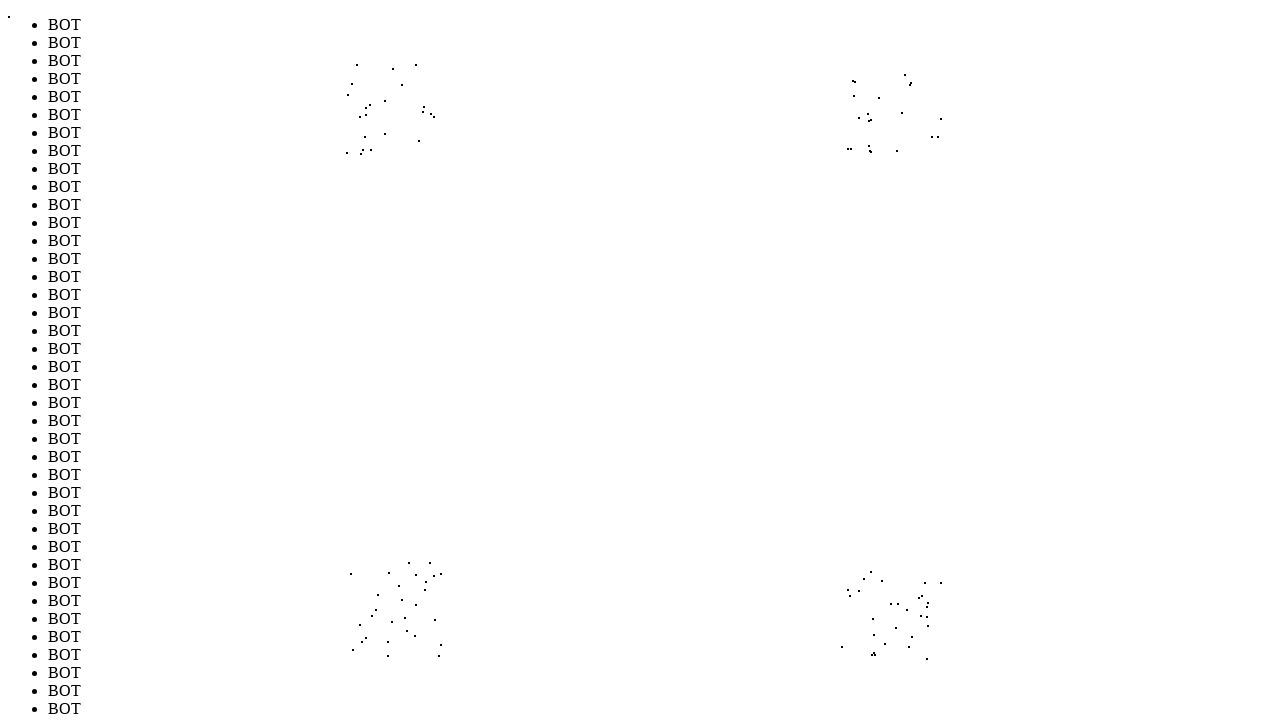

Moved mouse to position (371, 574) to evade bot detection (iteration 101/1000) at (371, 574)
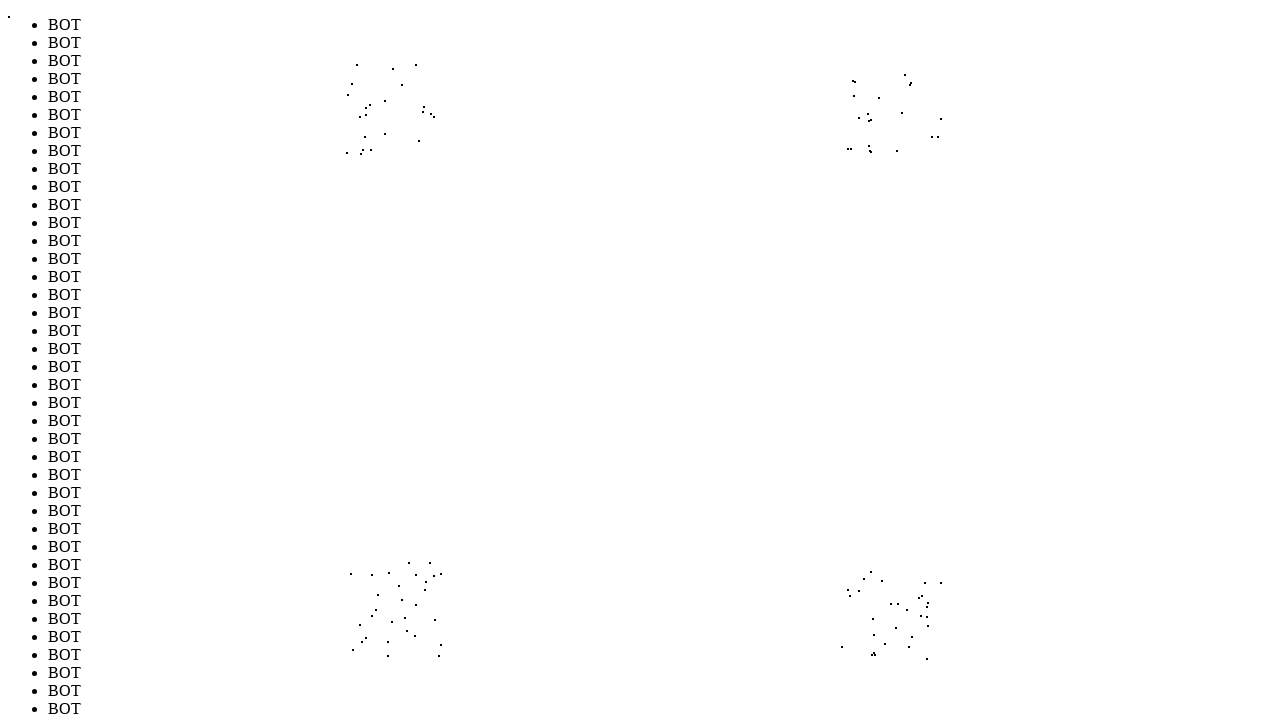

Moved mouse to position (348, 153) to evade bot detection (iteration 102/1000) at (348, 153)
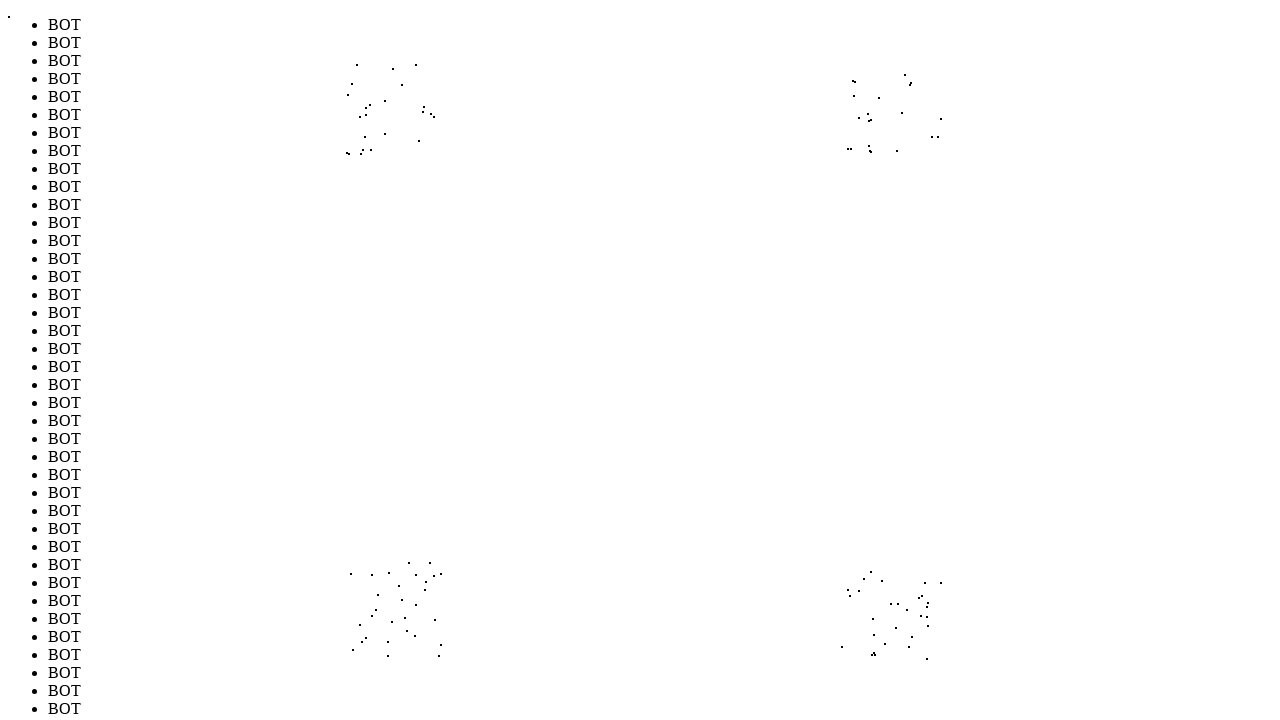

Moved mouse to position (850, 624) to evade bot detection (iteration 103/1000) at (850, 624)
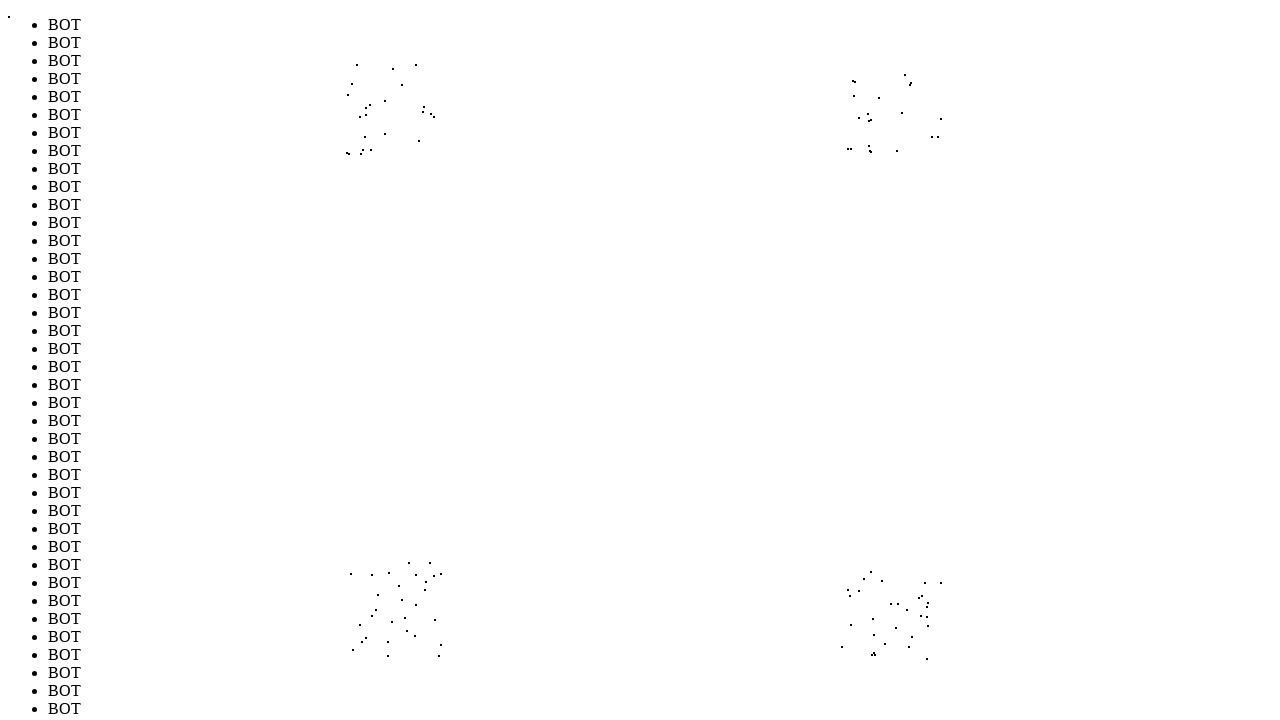

Moved mouse to position (368, 153) to evade bot detection (iteration 104/1000) at (368, 153)
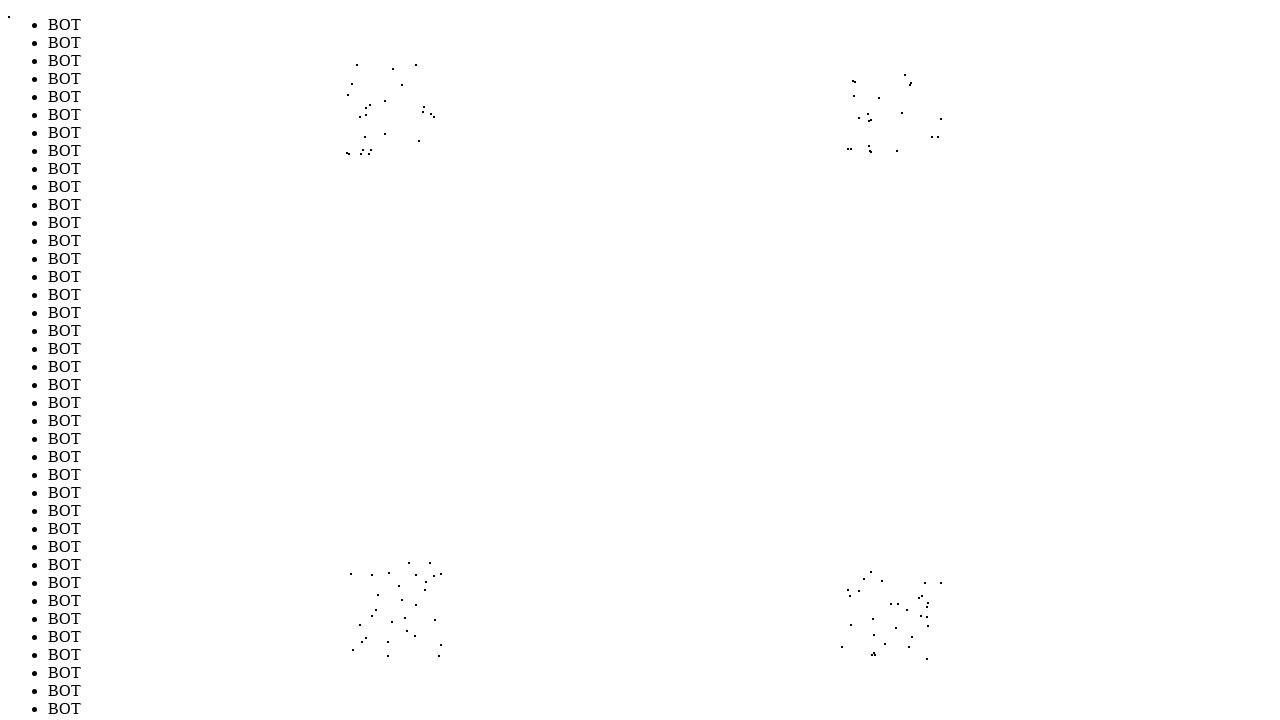

Moved mouse to position (923, 651) to evade bot detection (iteration 105/1000) at (923, 651)
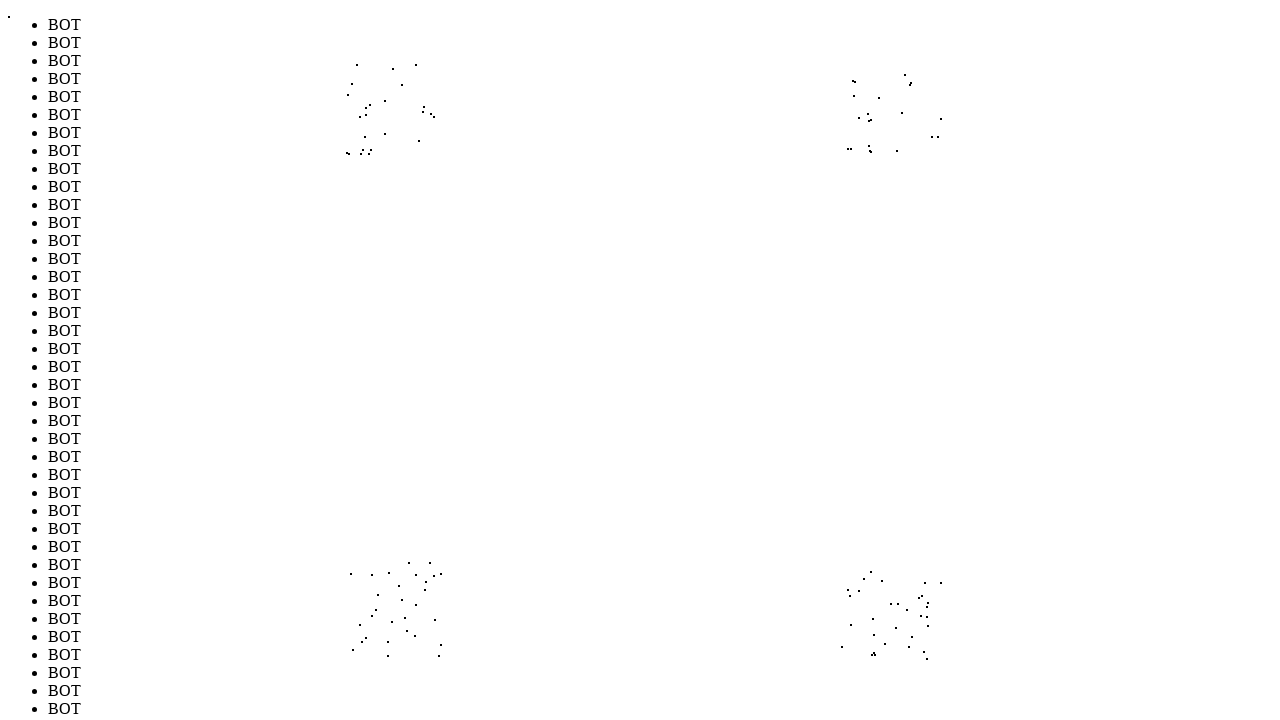

Moved mouse to position (919, 75) to evade bot detection (iteration 106/1000) at (919, 75)
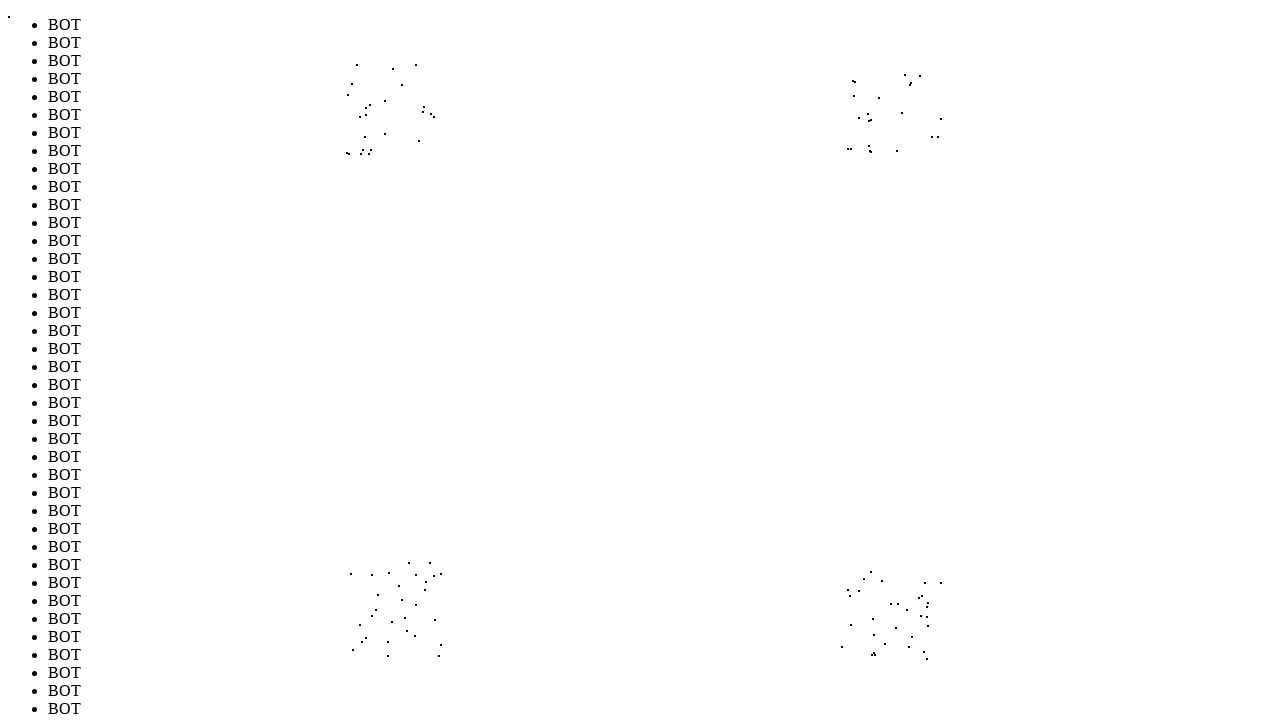

Moved mouse to position (939, 127) to evade bot detection (iteration 107/1000) at (939, 127)
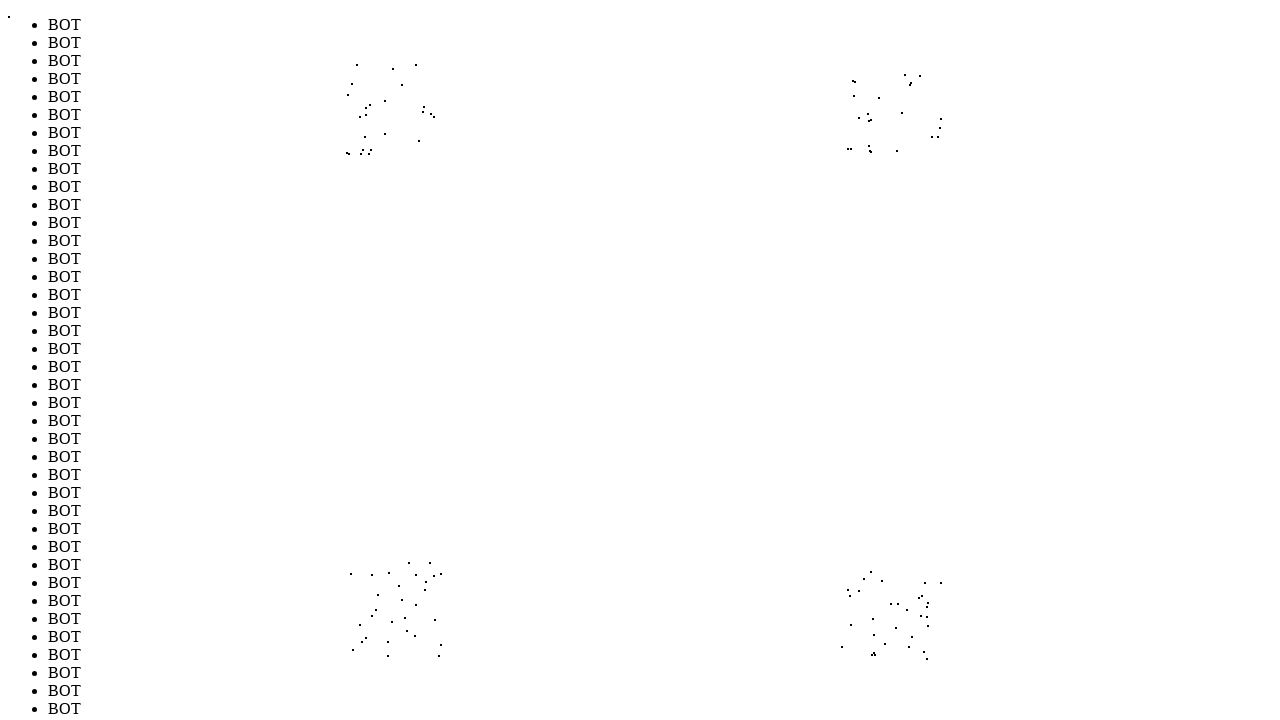

Moved mouse to position (371, 611) to evade bot detection (iteration 108/1000) at (371, 611)
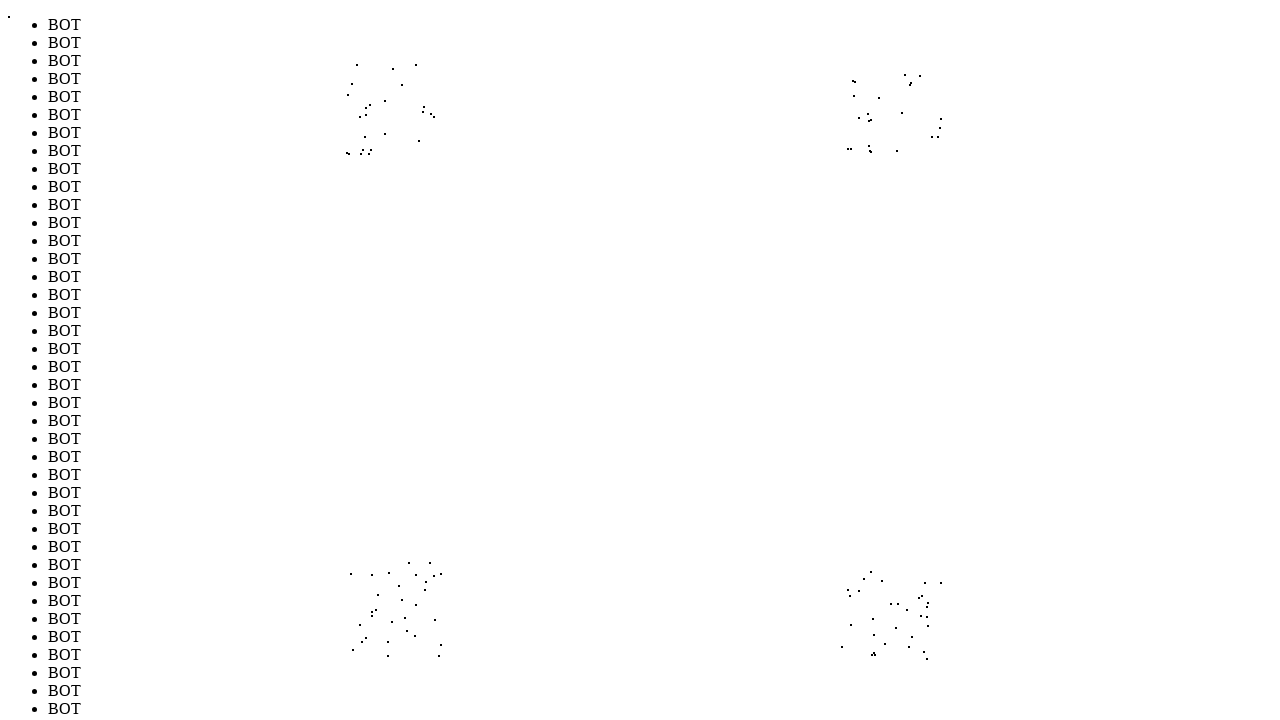

Moved mouse to position (413, 653) to evade bot detection (iteration 109/1000) at (413, 653)
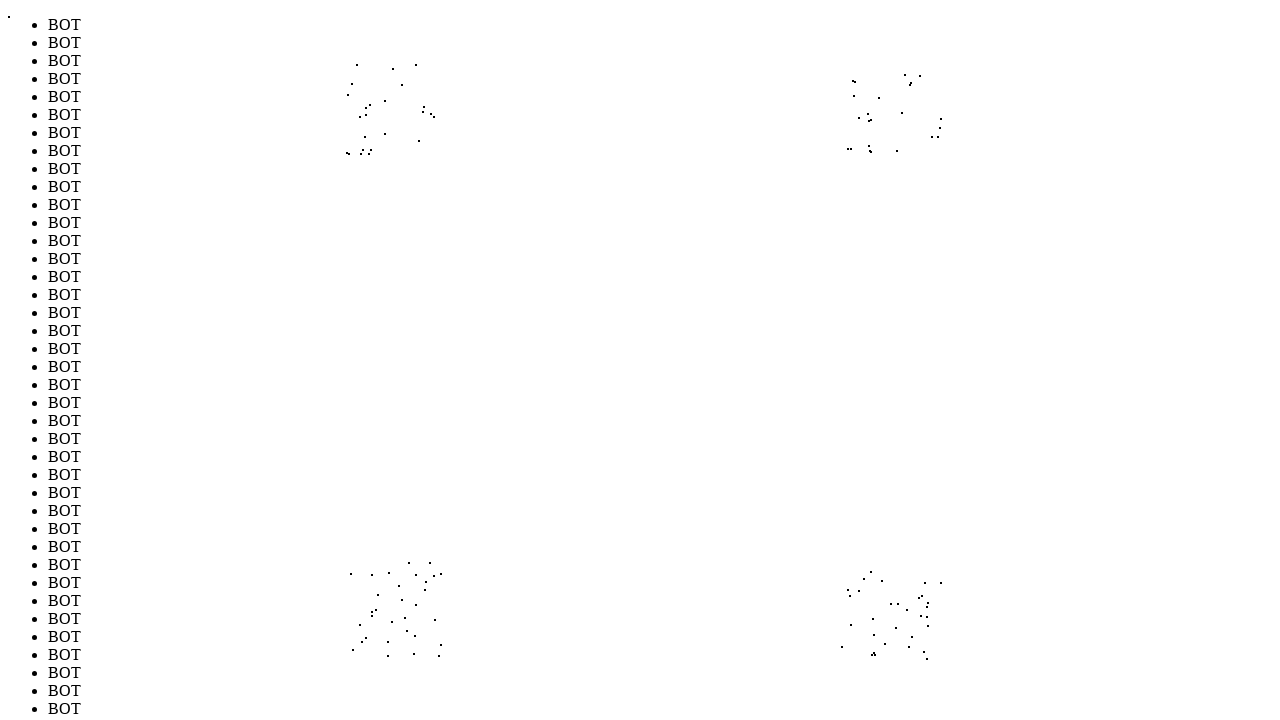

Moved mouse to position (932, 659) to evade bot detection (iteration 110/1000) at (932, 659)
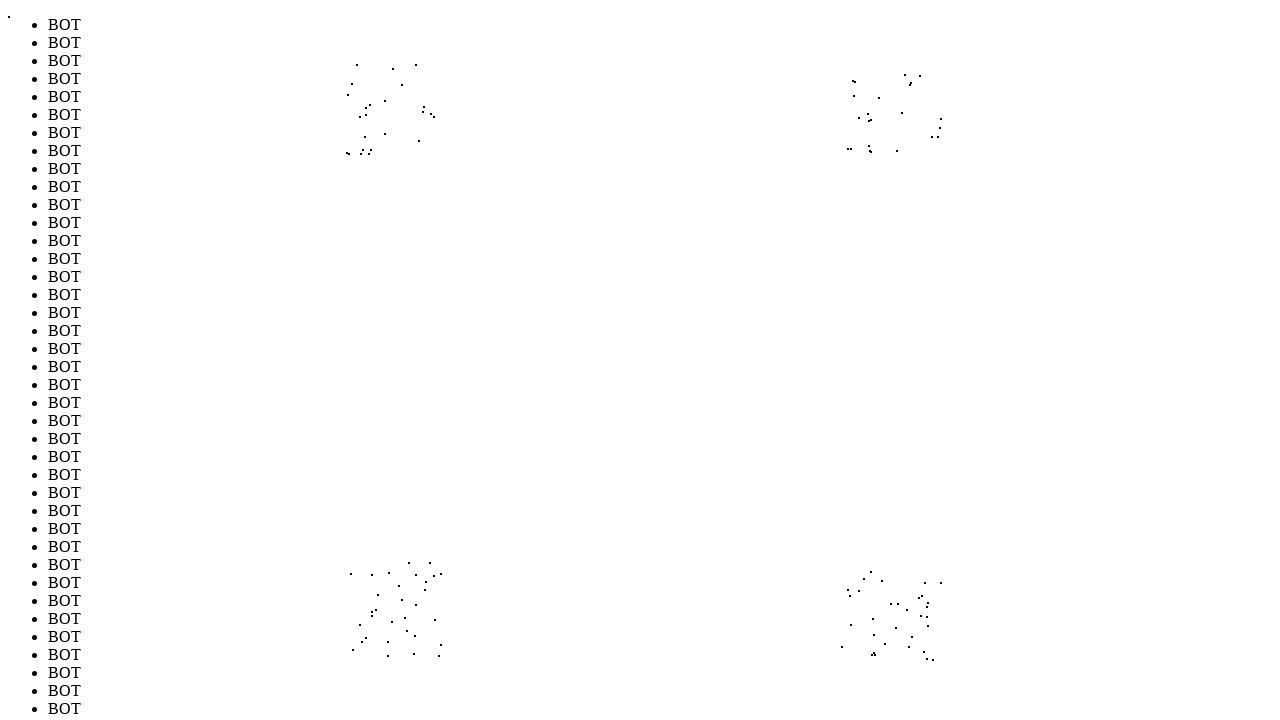

Moved mouse to position (391, 618) to evade bot detection (iteration 111/1000) at (391, 618)
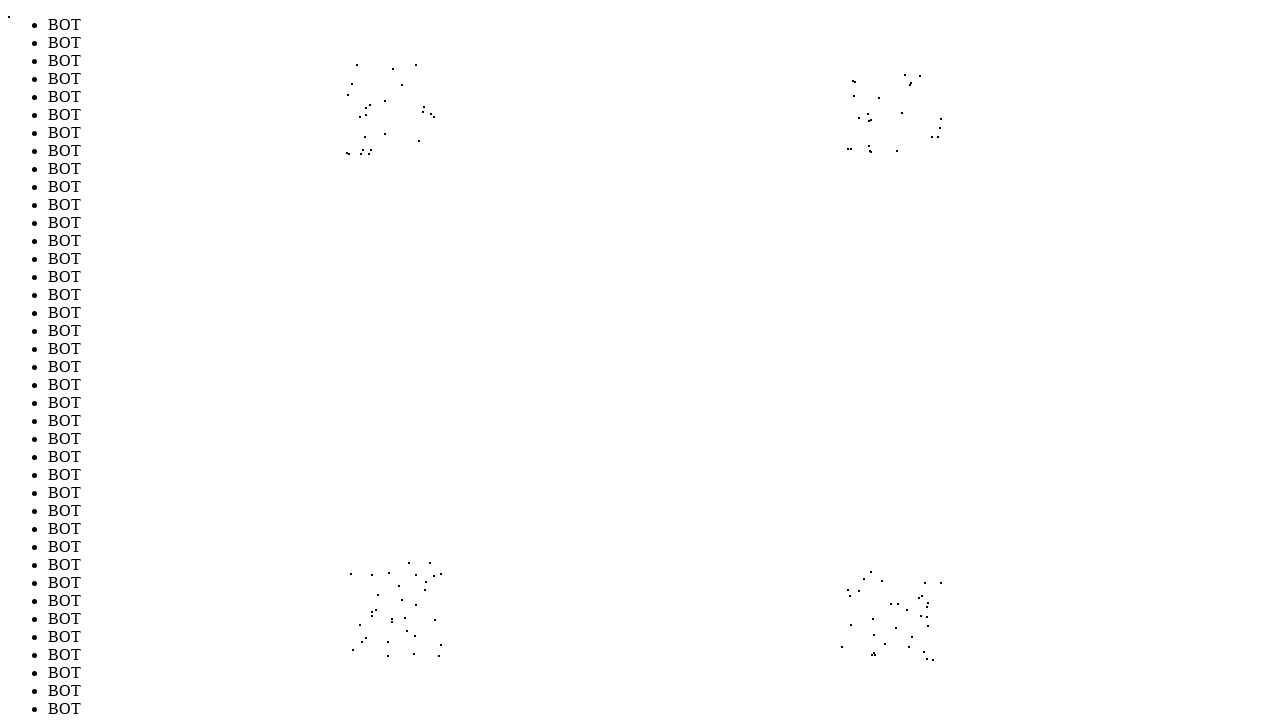

Moved mouse to position (922, 79) to evade bot detection (iteration 112/1000) at (922, 79)
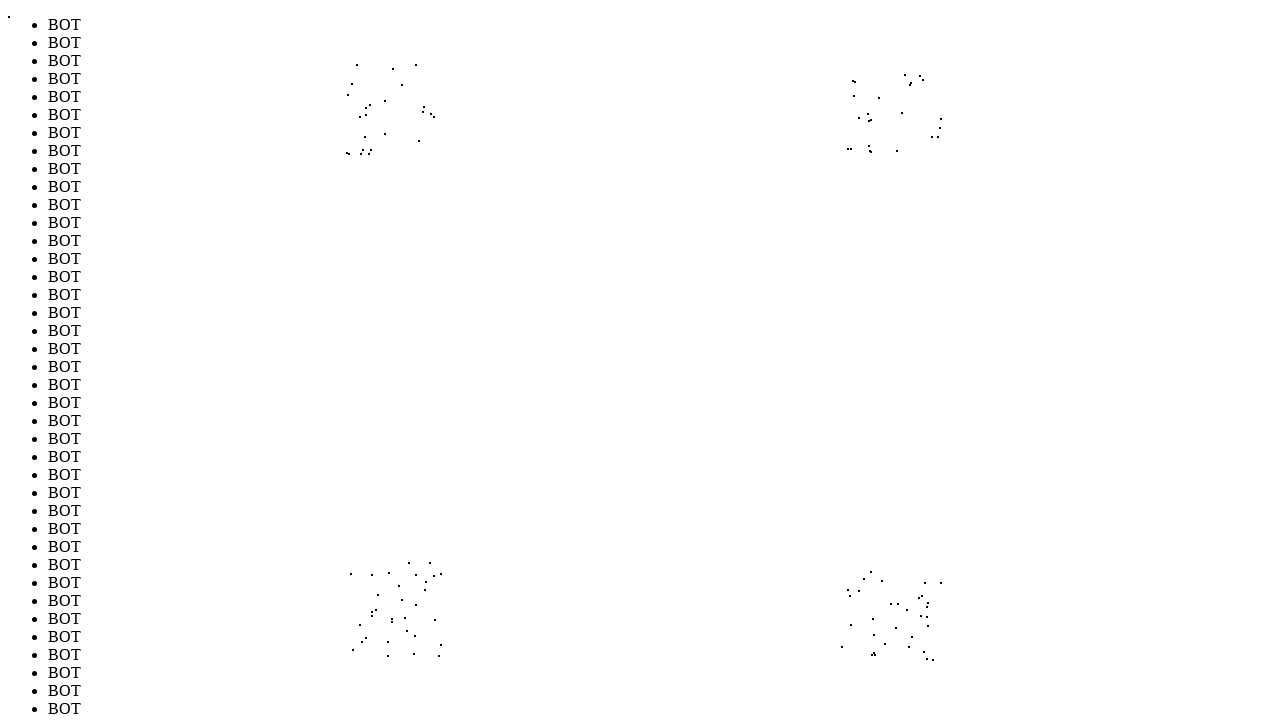

Moved mouse to position (918, 650) to evade bot detection (iteration 113/1000) at (918, 650)
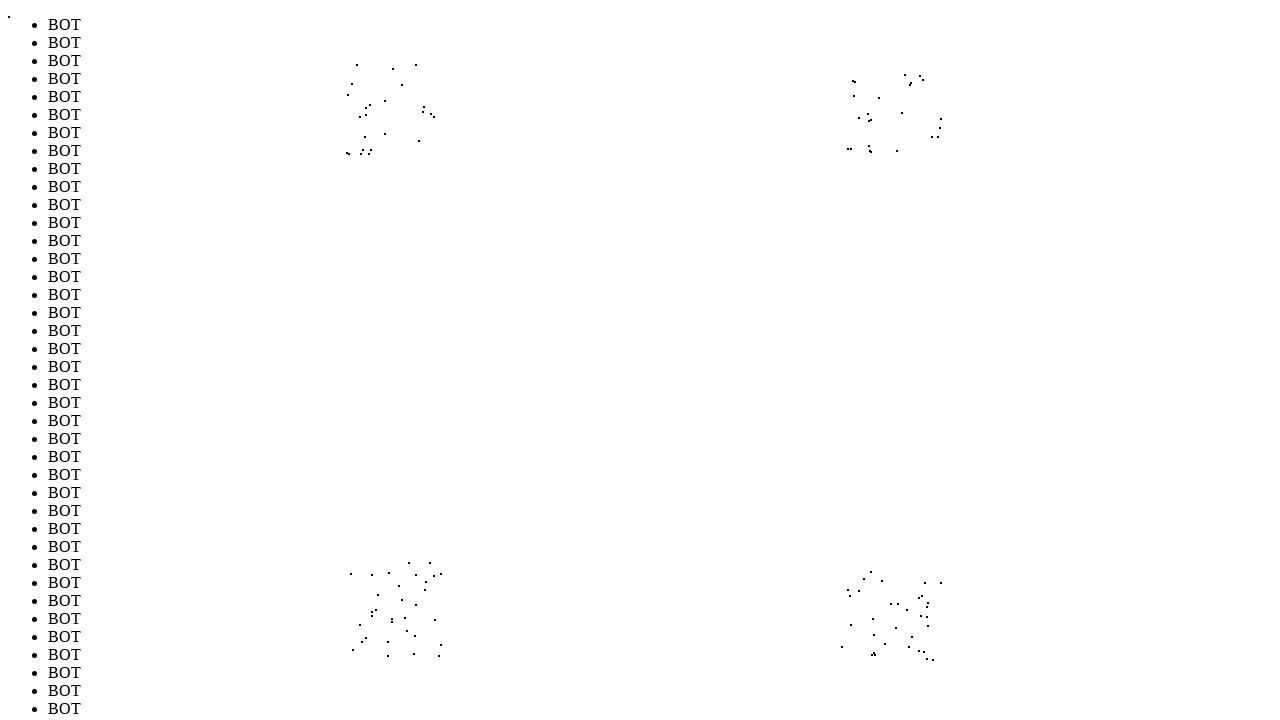

Moved mouse to position (926, 560) to evade bot detection (iteration 114/1000) at (926, 560)
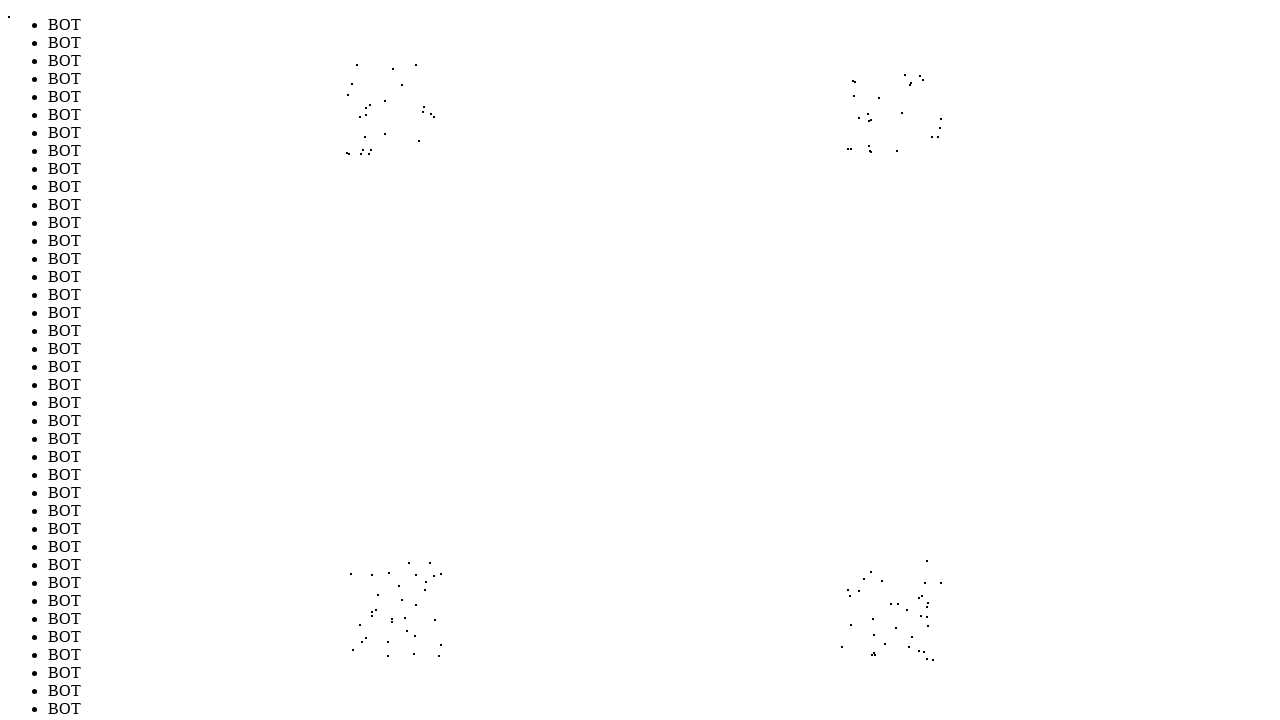

Moved mouse to position (886, 122) to evade bot detection (iteration 115/1000) at (886, 122)
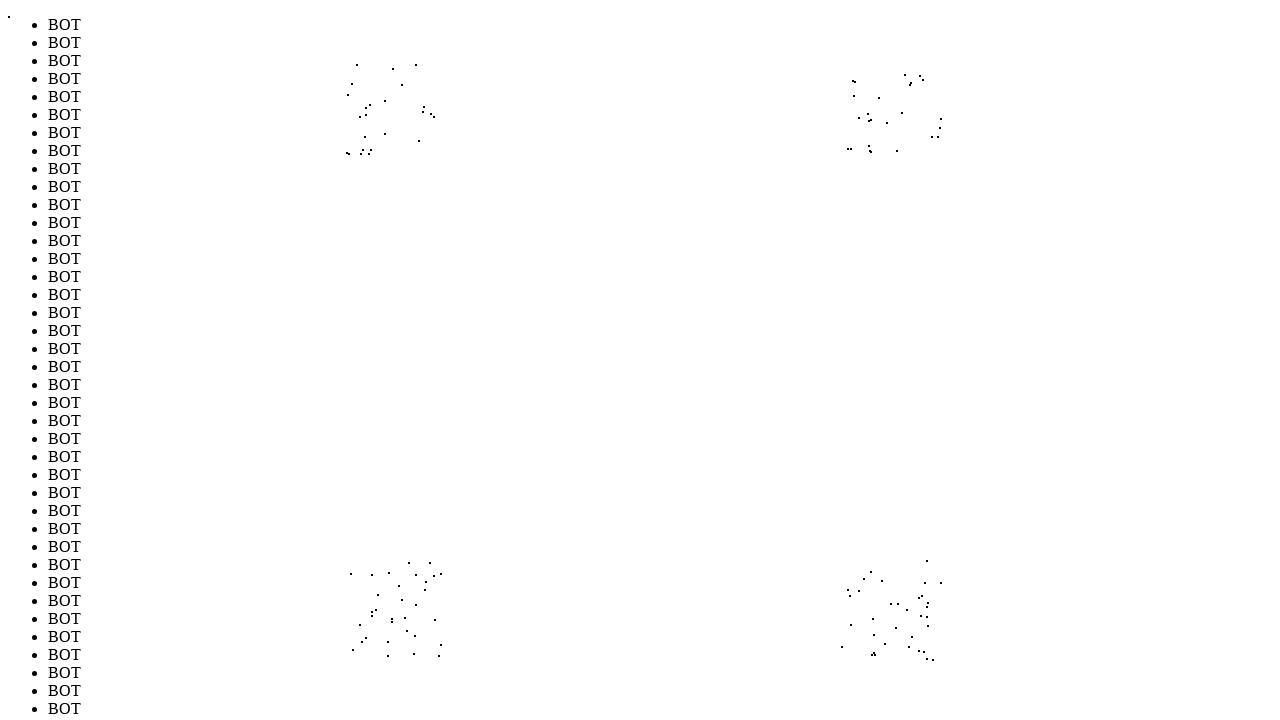

Moved mouse to position (867, 149) to evade bot detection (iteration 116/1000) at (867, 149)
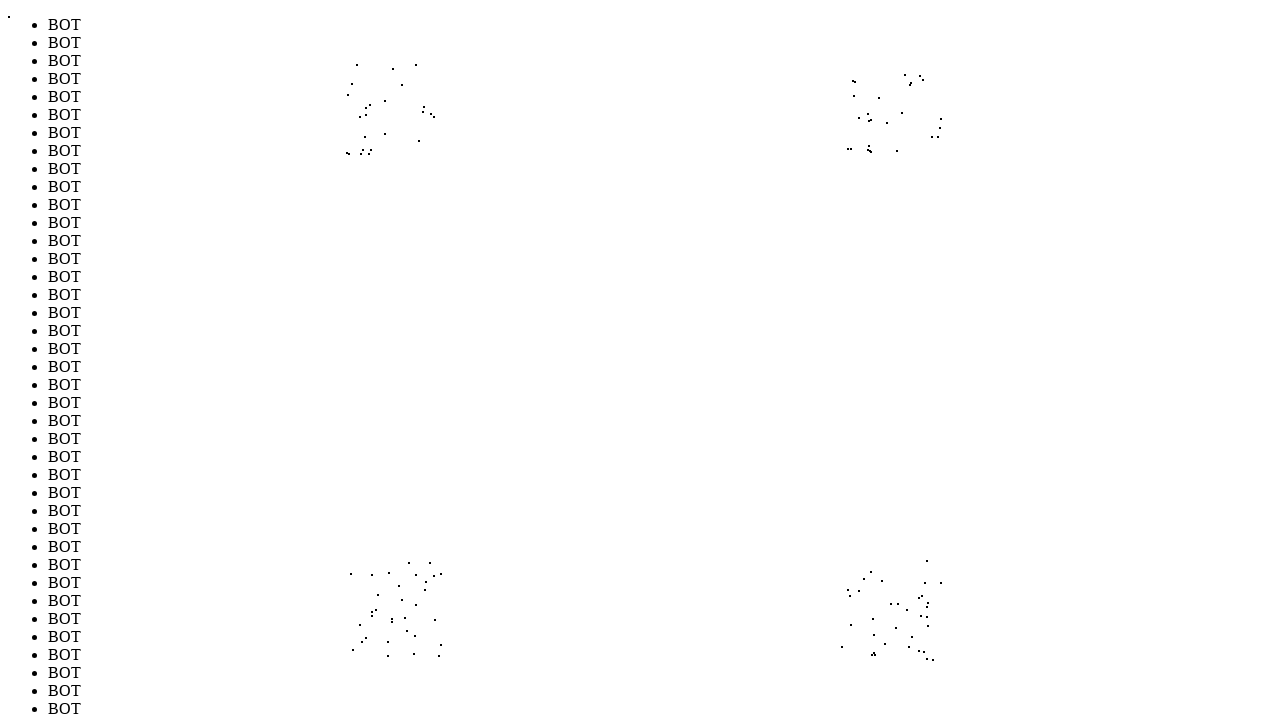

Moved mouse to position (375, 660) to evade bot detection (iteration 117/1000) at (375, 660)
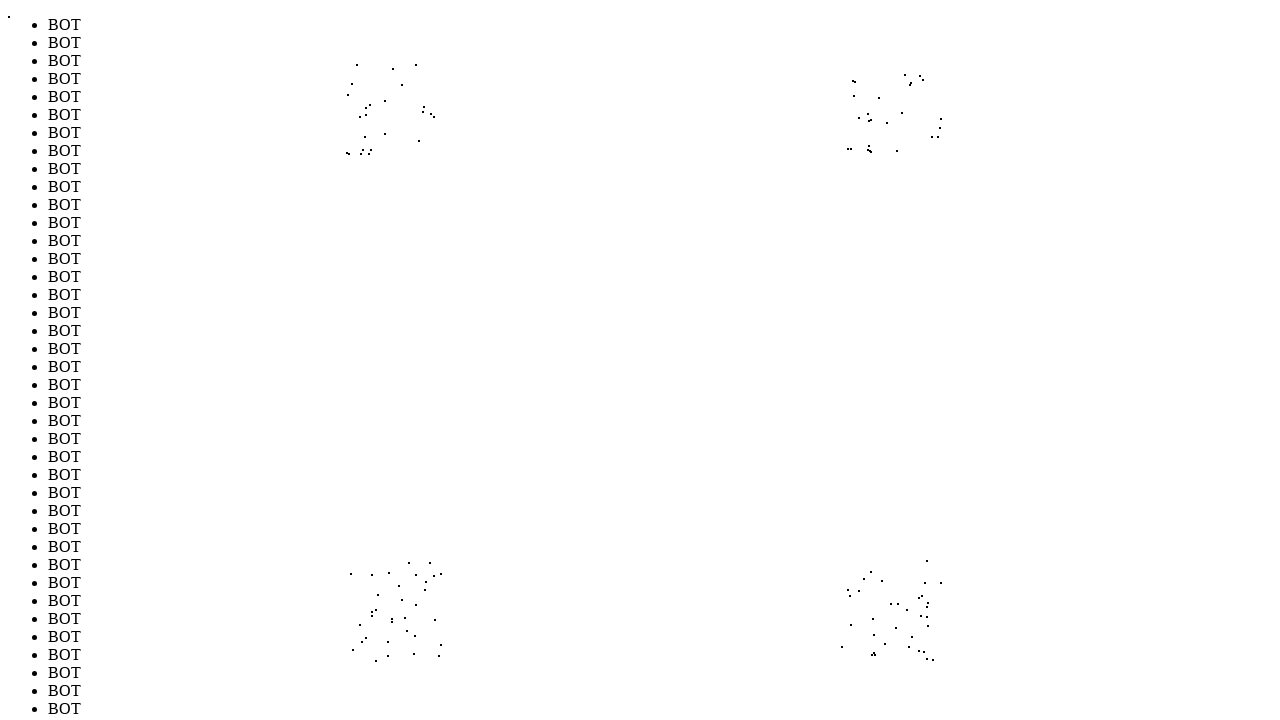

Moved mouse to position (377, 61) to evade bot detection (iteration 118/1000) at (377, 61)
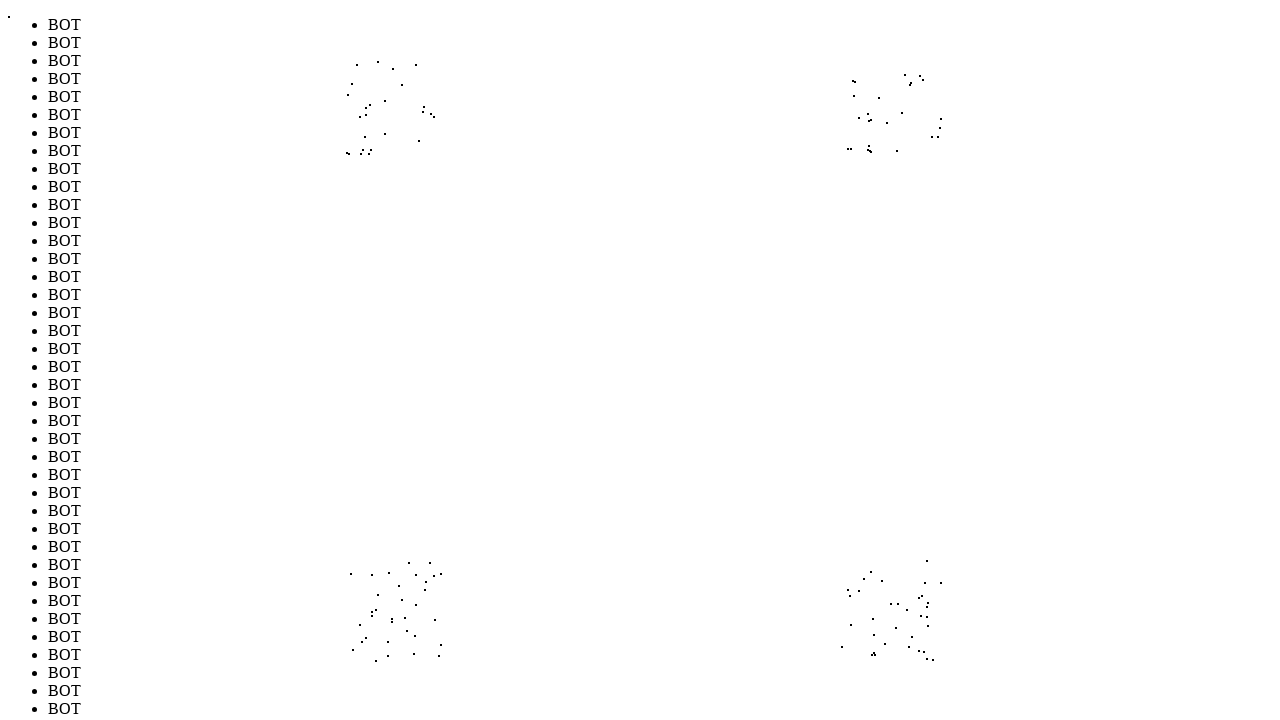

Moved mouse to position (857, 604) to evade bot detection (iteration 119/1000) at (857, 604)
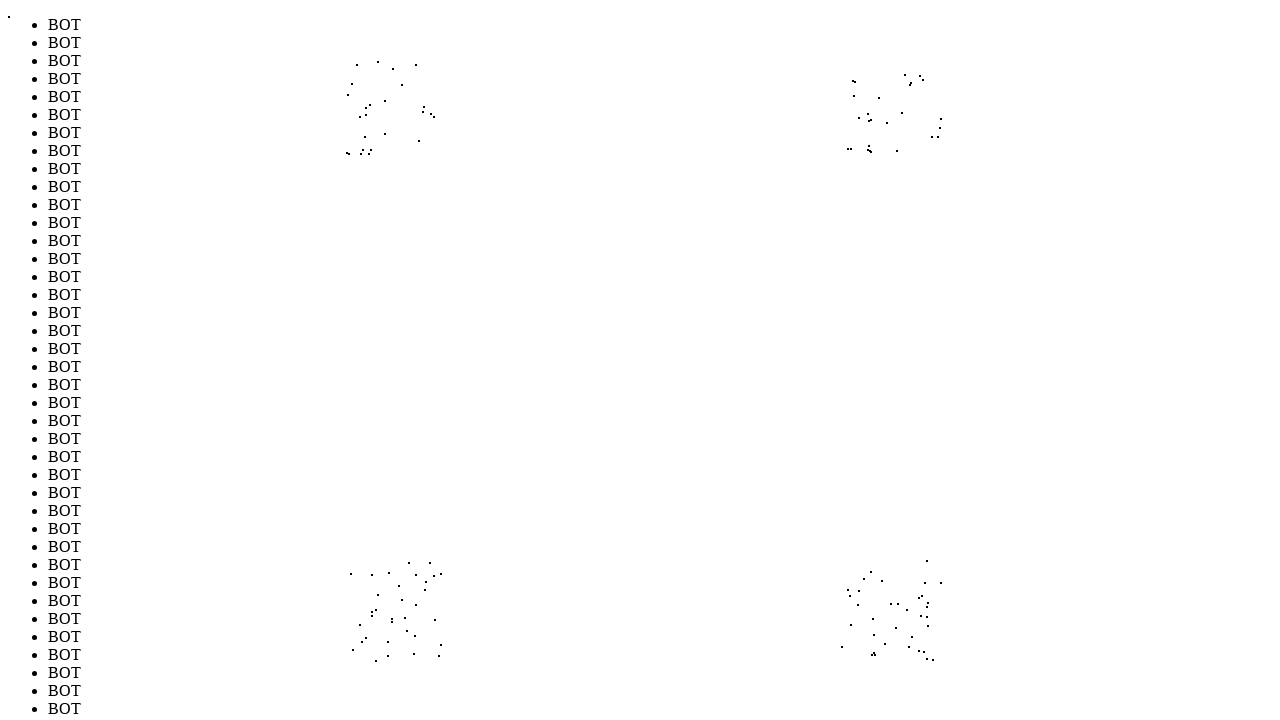

Moved mouse to position (376, 603) to evade bot detection (iteration 120/1000) at (376, 603)
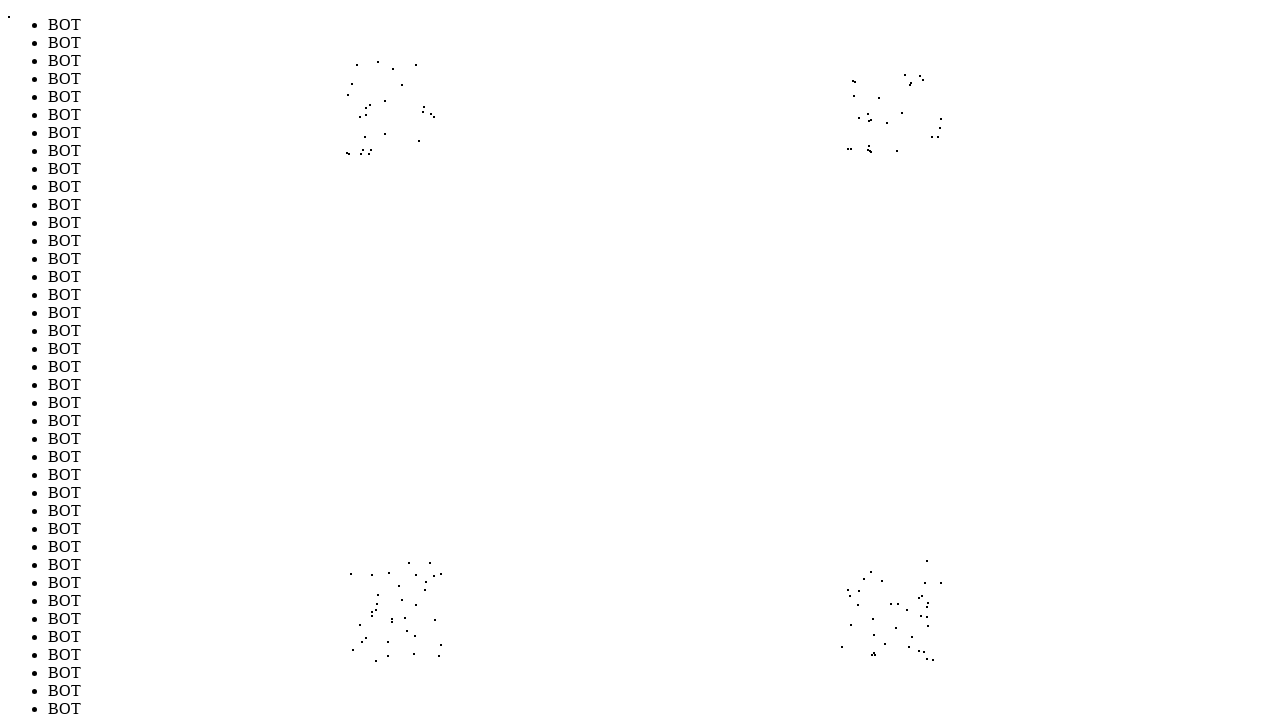

Moved mouse to position (418, 124) to evade bot detection (iteration 121/1000) at (418, 124)
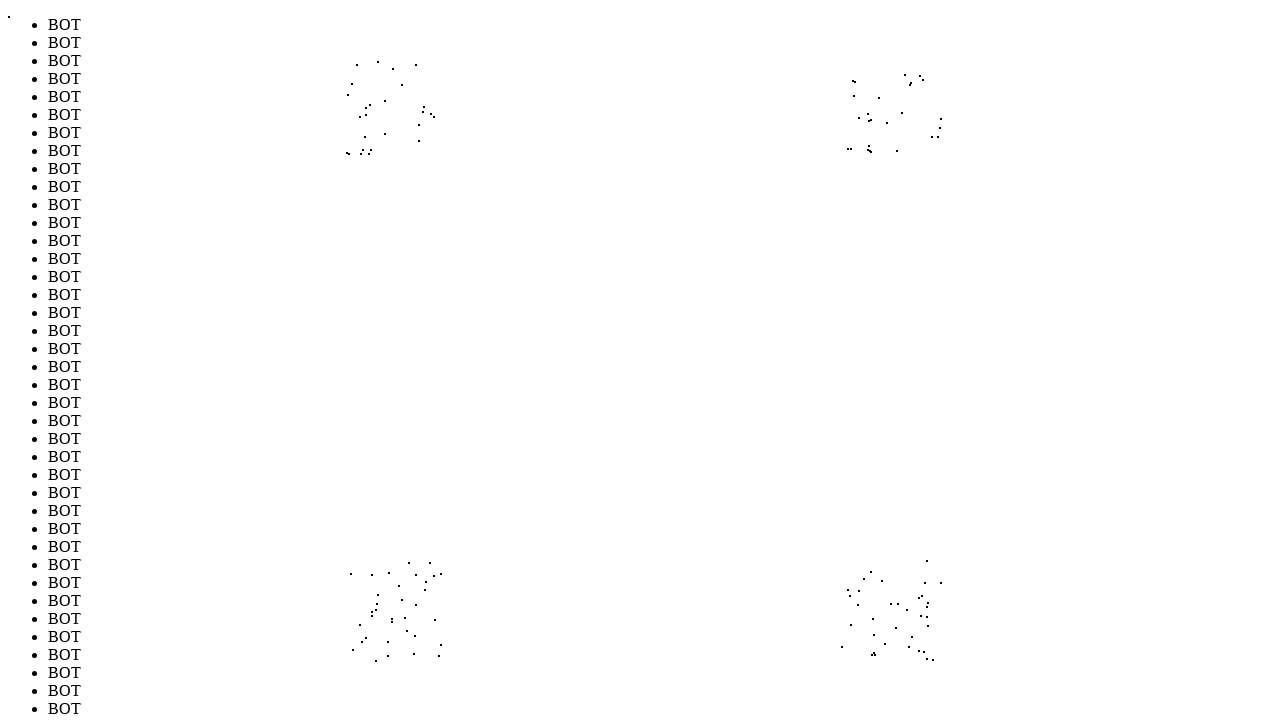

Moved mouse to position (389, 156) to evade bot detection (iteration 122/1000) at (389, 156)
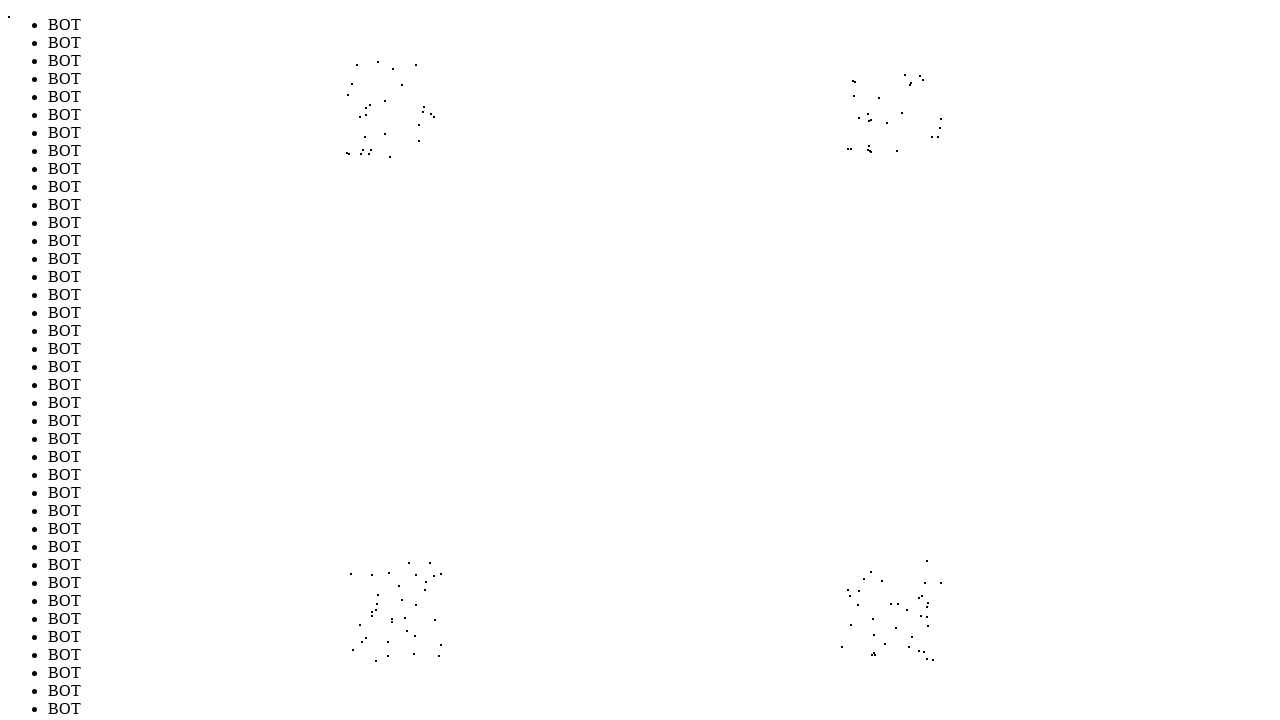

Moved mouse to position (858, 635) to evade bot detection (iteration 123/1000) at (858, 635)
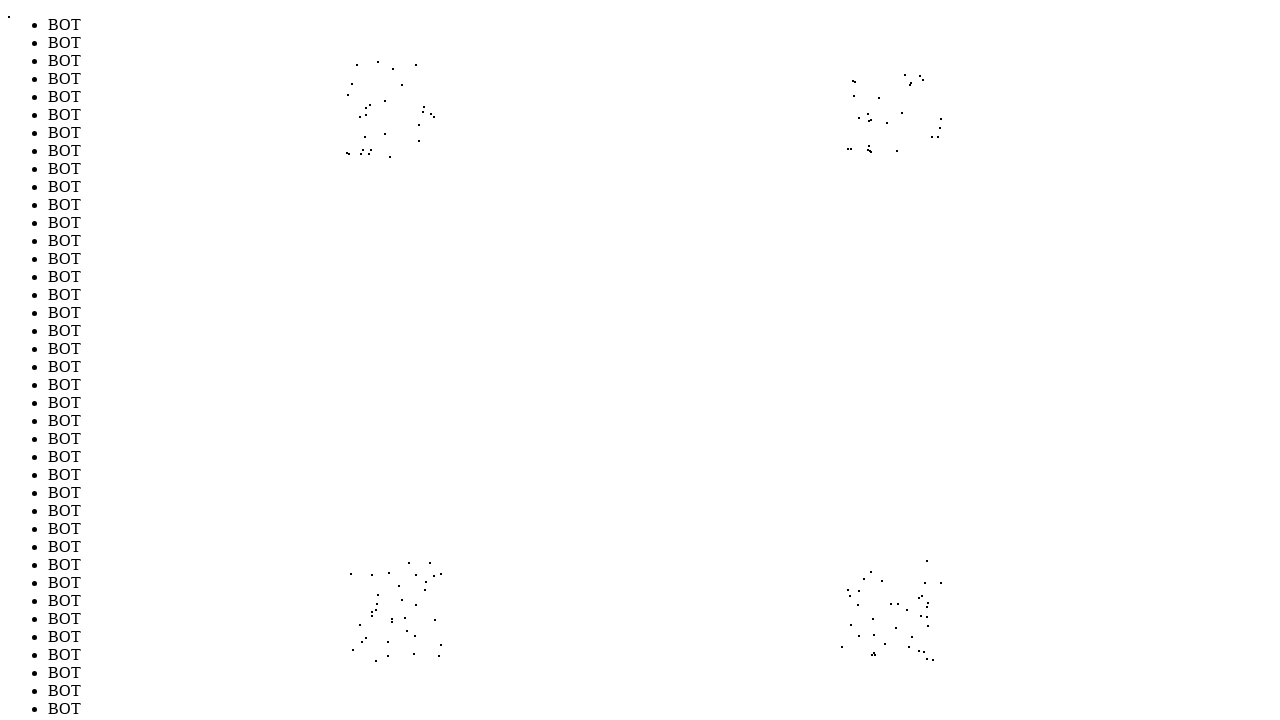

Moved mouse to position (858, 638) to evade bot detection (iteration 124/1000) at (858, 638)
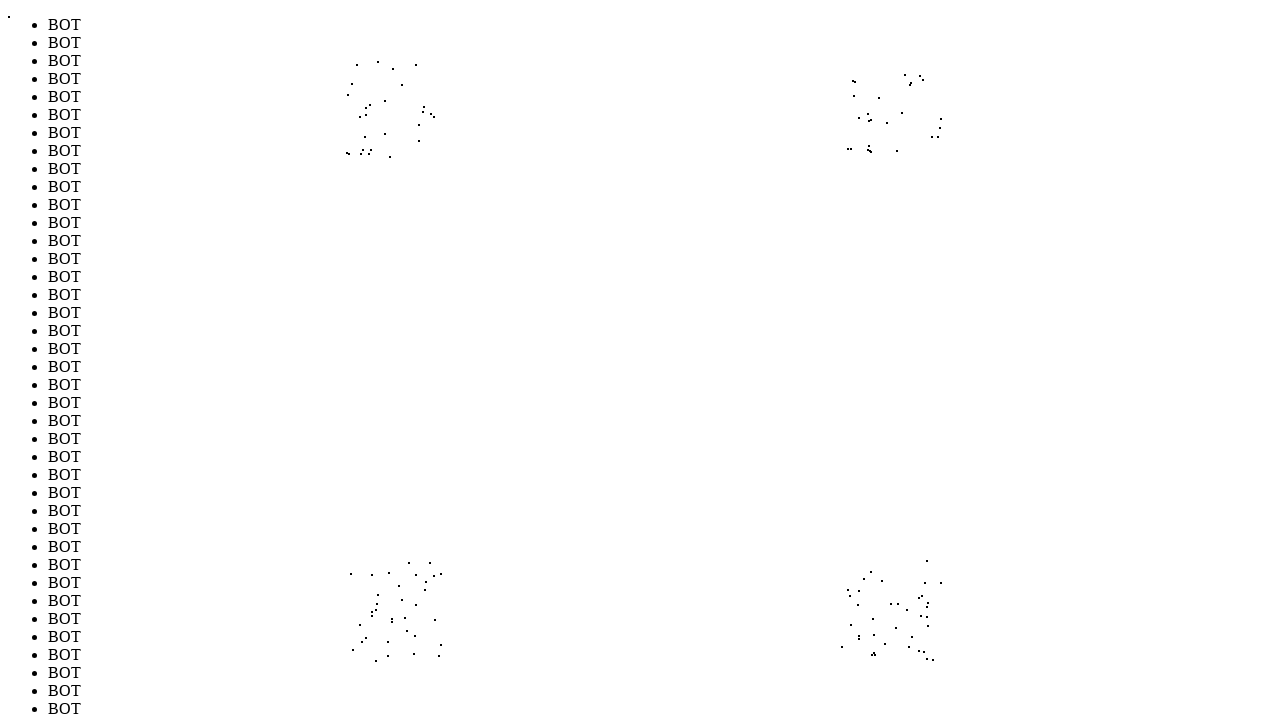

Moved mouse to position (875, 111) to evade bot detection (iteration 125/1000) at (875, 111)
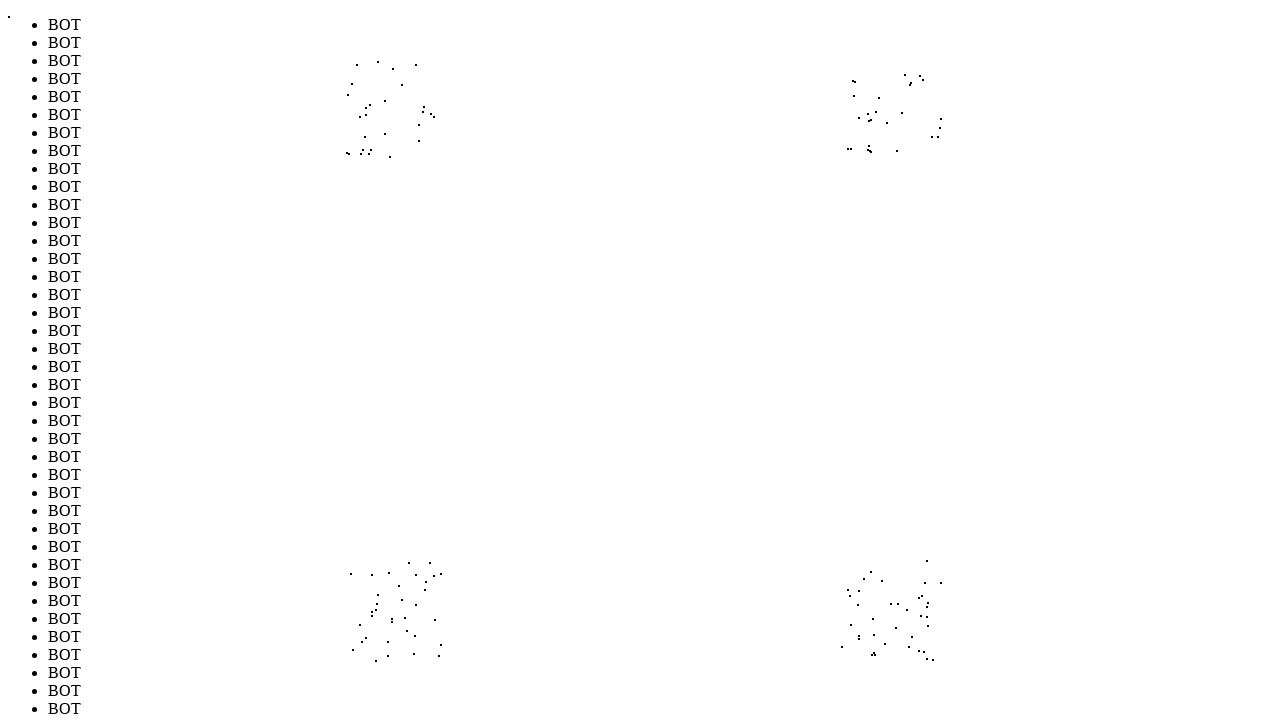

Moved mouse to position (401, 636) to evade bot detection (iteration 126/1000) at (401, 636)
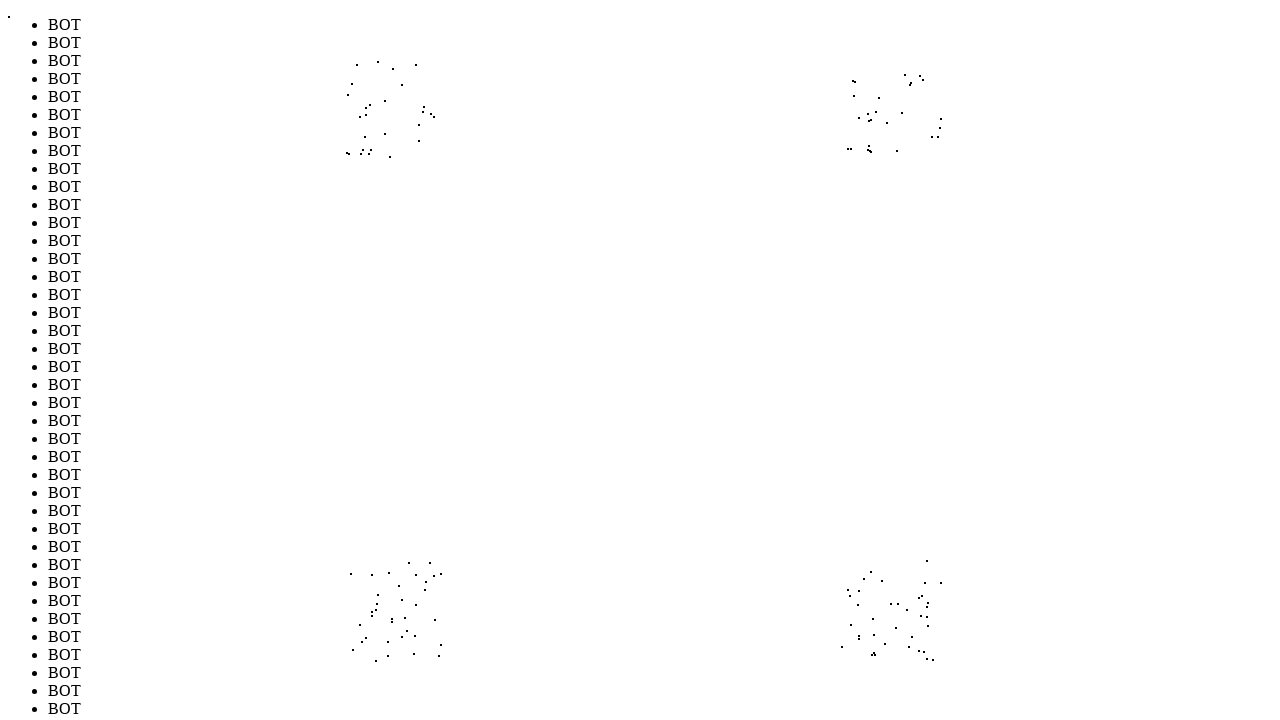

Moved mouse to position (934, 89) to evade bot detection (iteration 127/1000) at (934, 89)
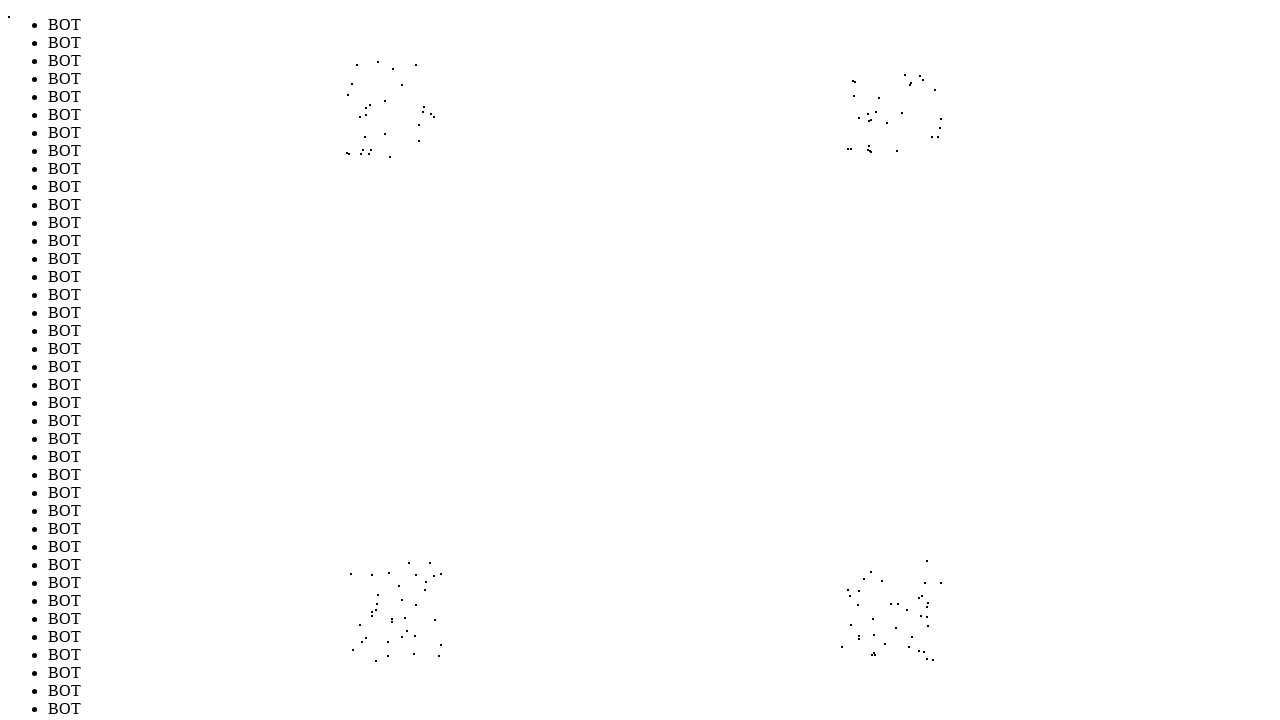

Moved mouse to position (356, 87) to evade bot detection (iteration 128/1000) at (356, 87)
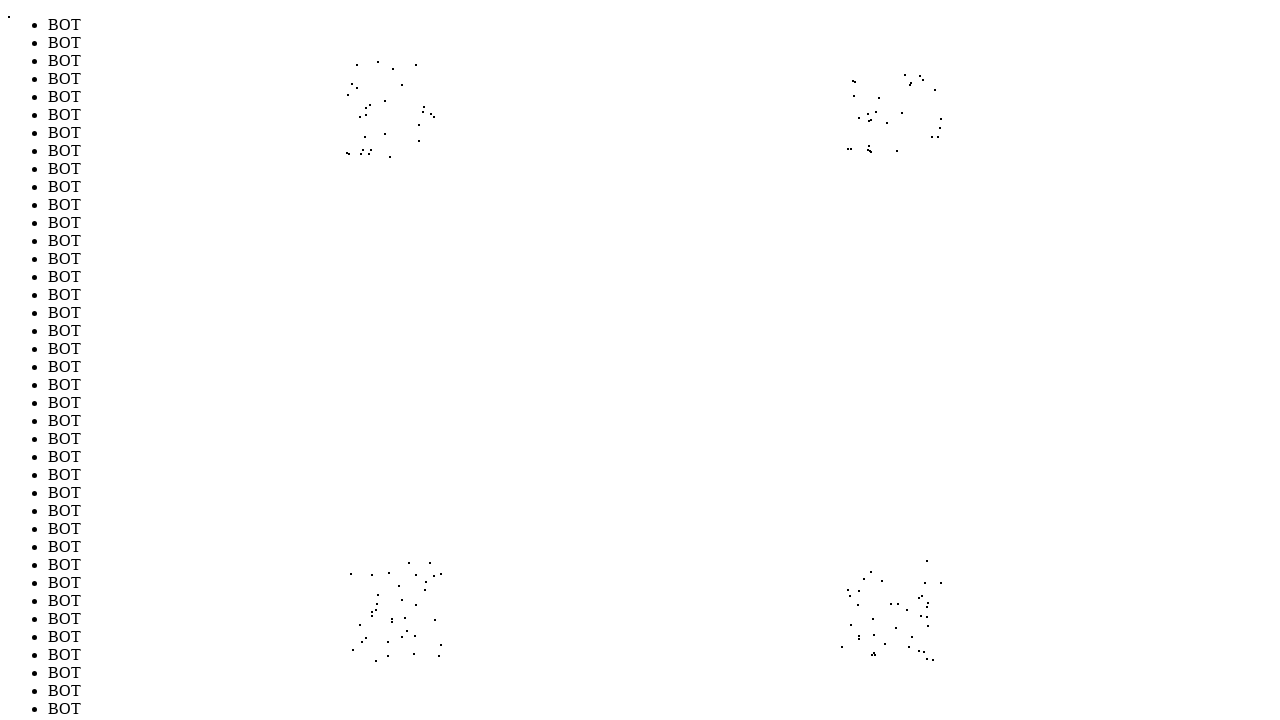

Moved mouse to position (844, 65) to evade bot detection (iteration 129/1000) at (844, 65)
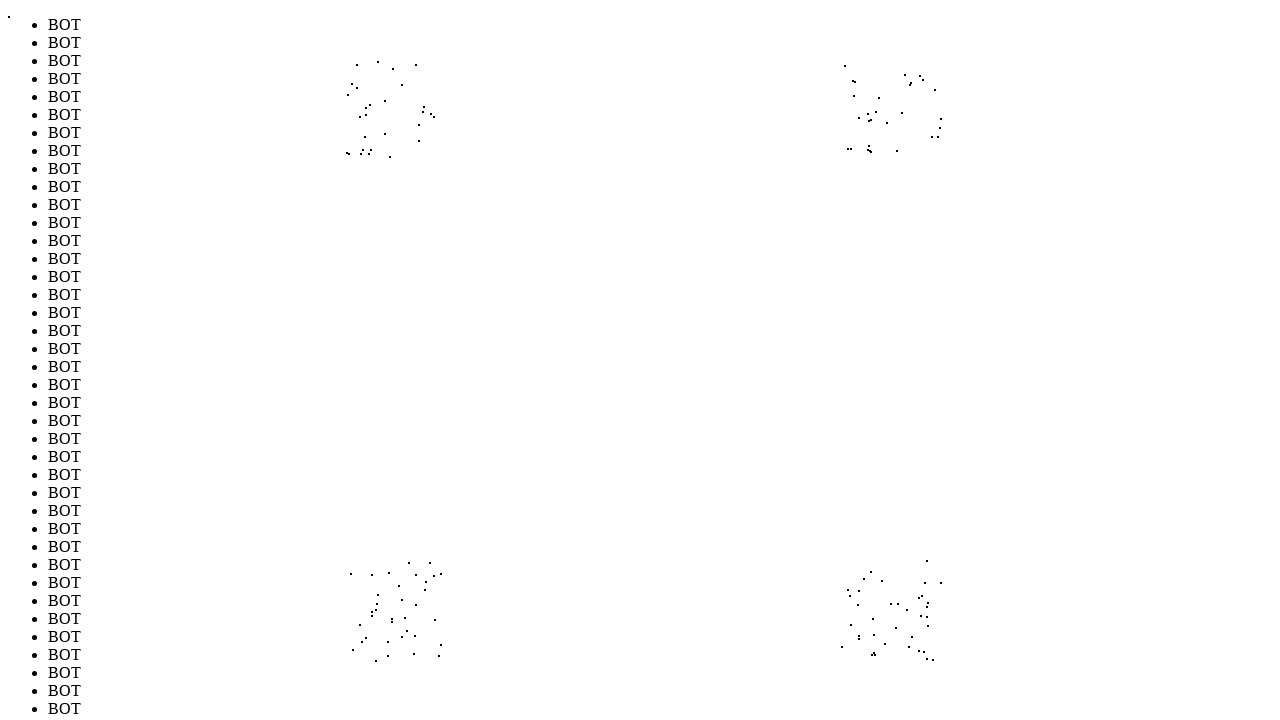

Moved mouse to position (426, 152) to evade bot detection (iteration 130/1000) at (426, 152)
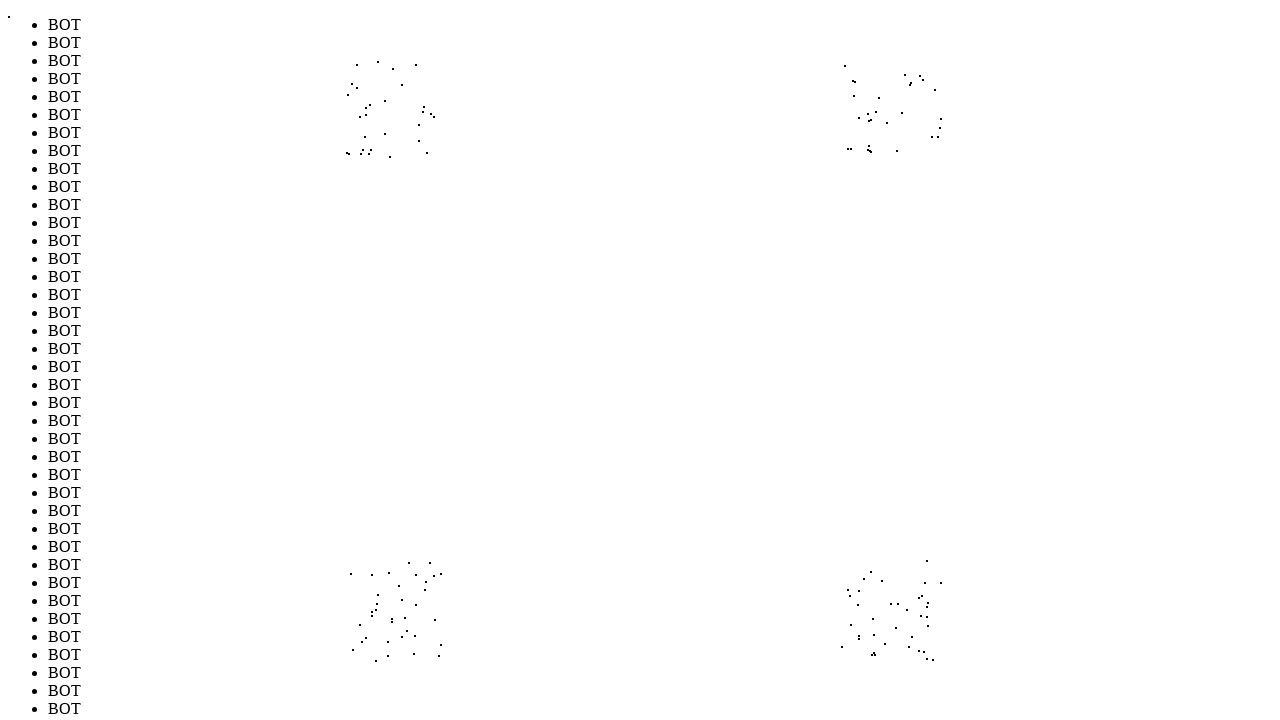

Moved mouse to position (880, 628) to evade bot detection (iteration 131/1000) at (880, 628)
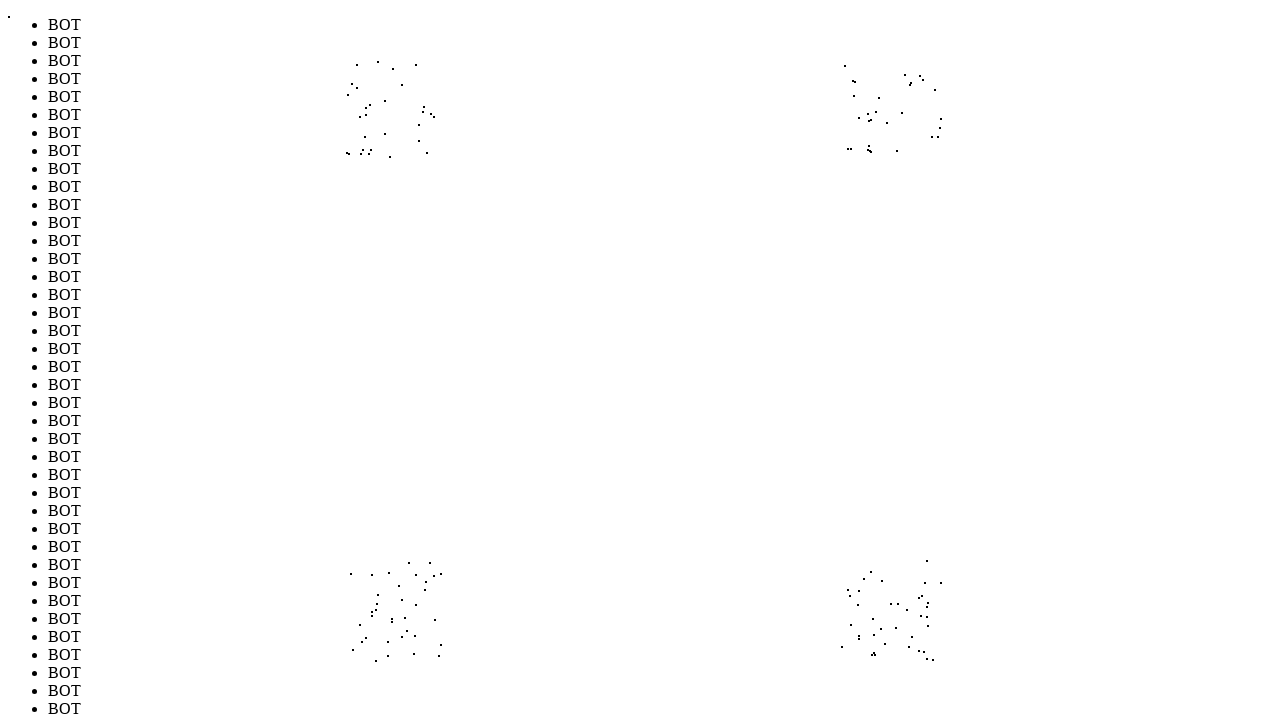

Moved mouse to position (907, 633) to evade bot detection (iteration 132/1000) at (907, 633)
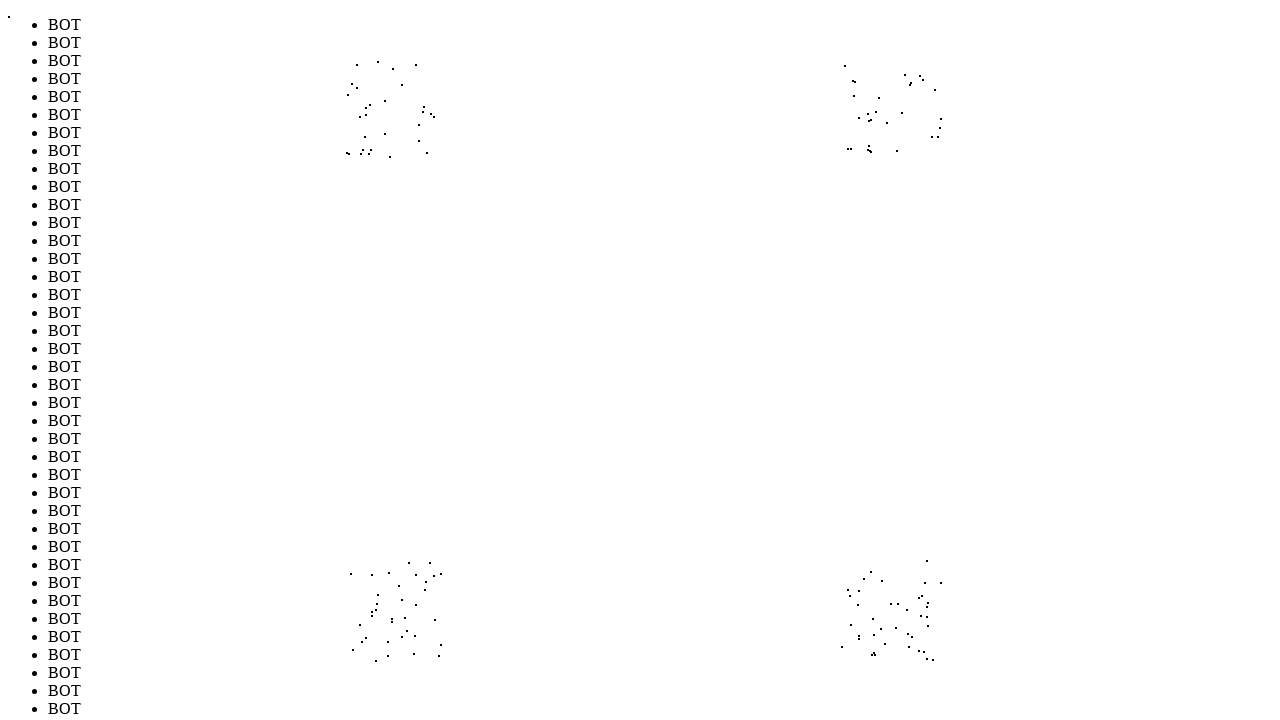

Moved mouse to position (382, 619) to evade bot detection (iteration 133/1000) at (382, 619)
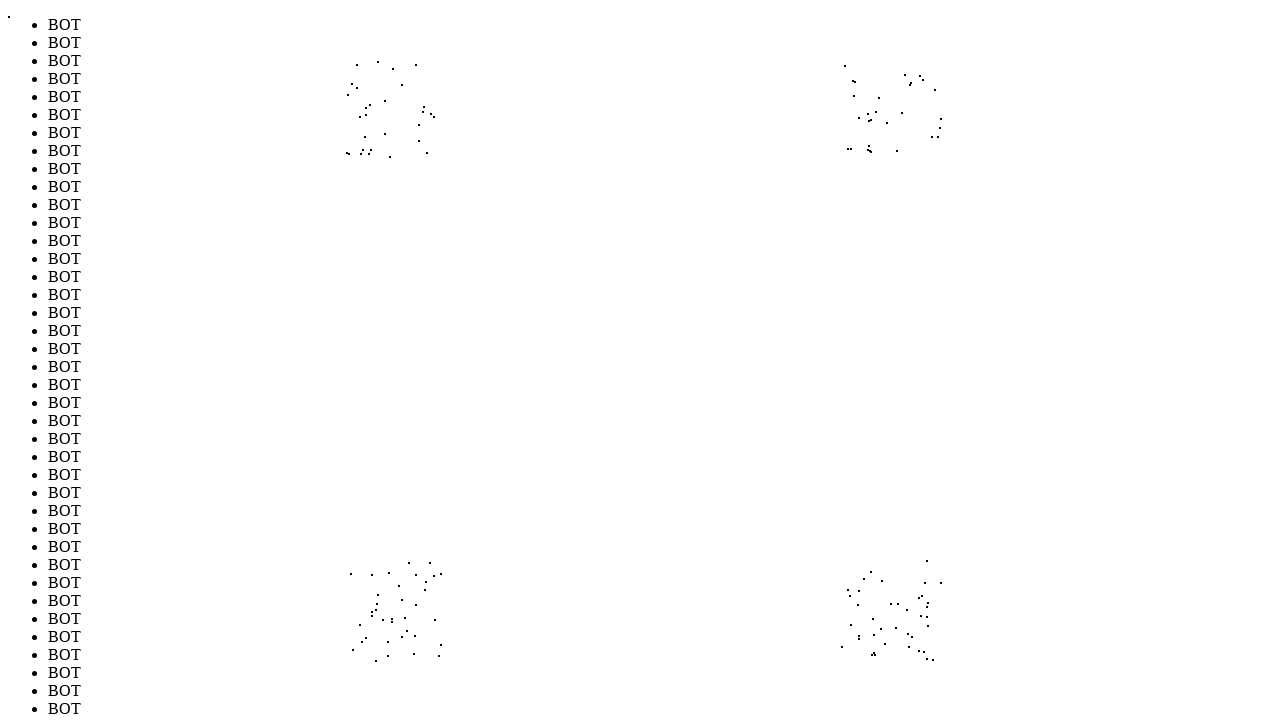

Moved mouse to position (358, 63) to evade bot detection (iteration 134/1000) at (358, 63)
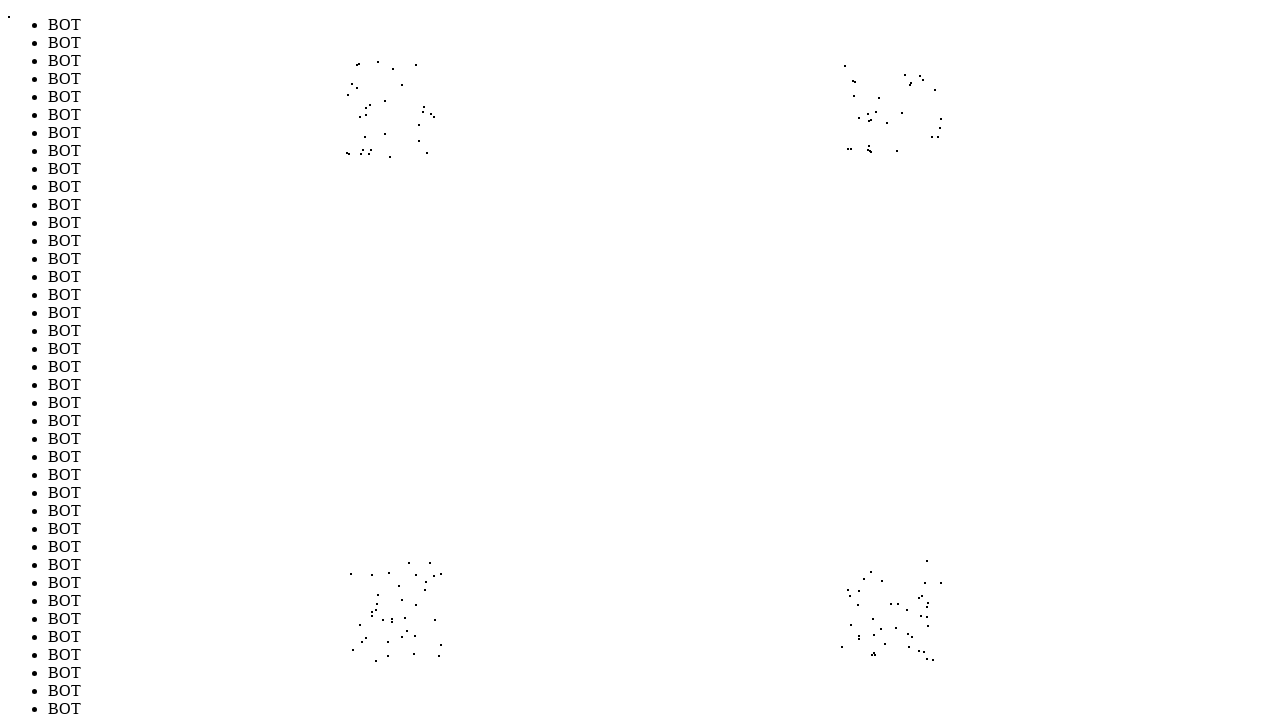

Moved mouse to position (394, 89) to evade bot detection (iteration 135/1000) at (394, 89)
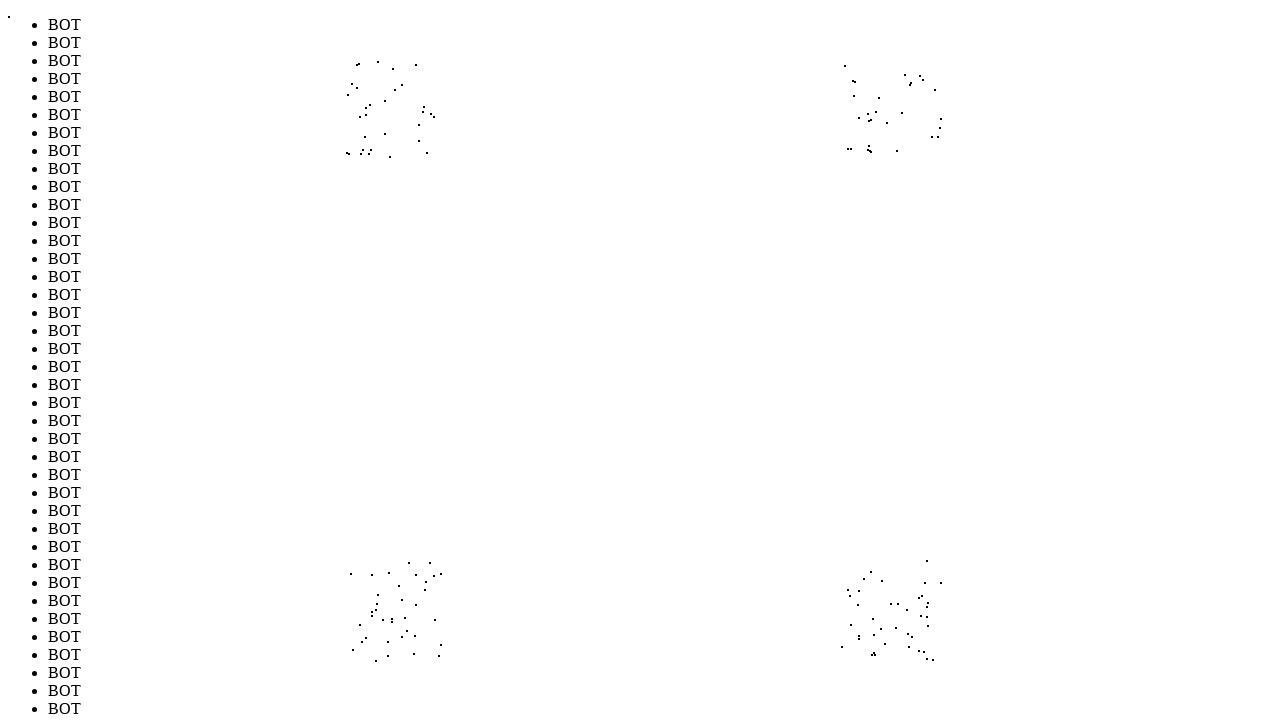

Moved mouse to position (363, 119) to evade bot detection (iteration 136/1000) at (363, 119)
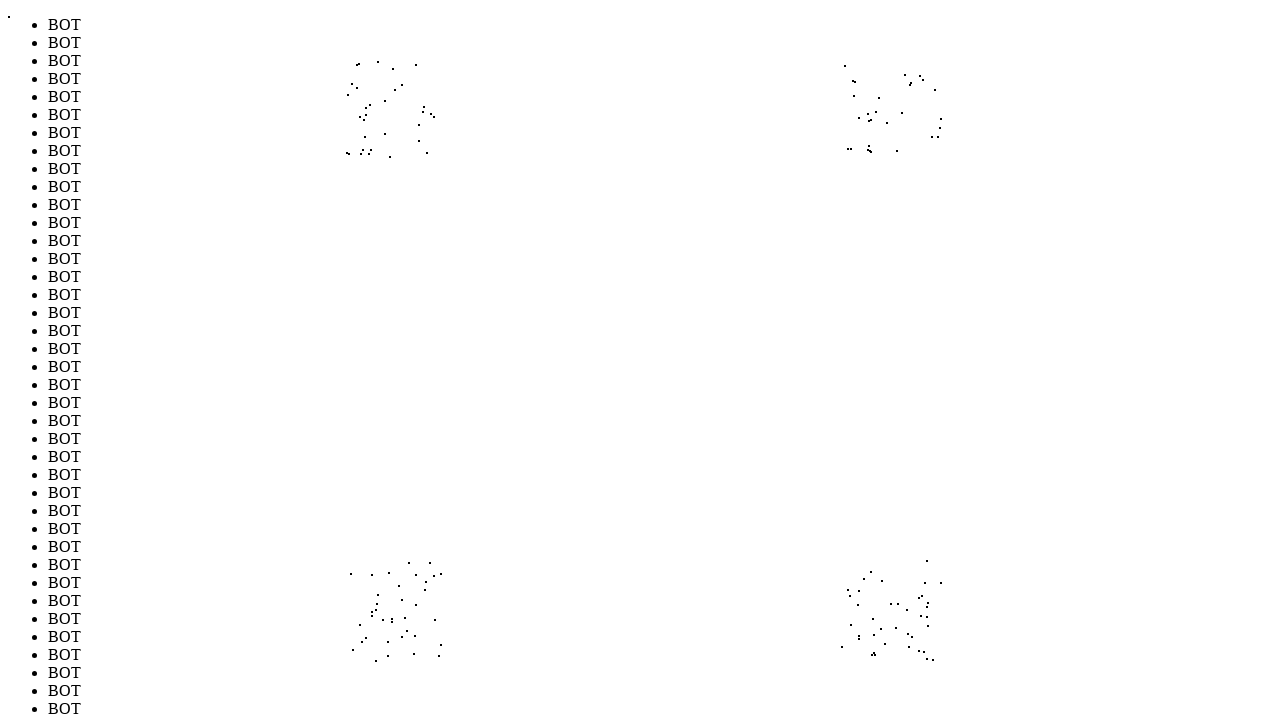

Moved mouse to position (910, 138) to evade bot detection (iteration 137/1000) at (910, 138)
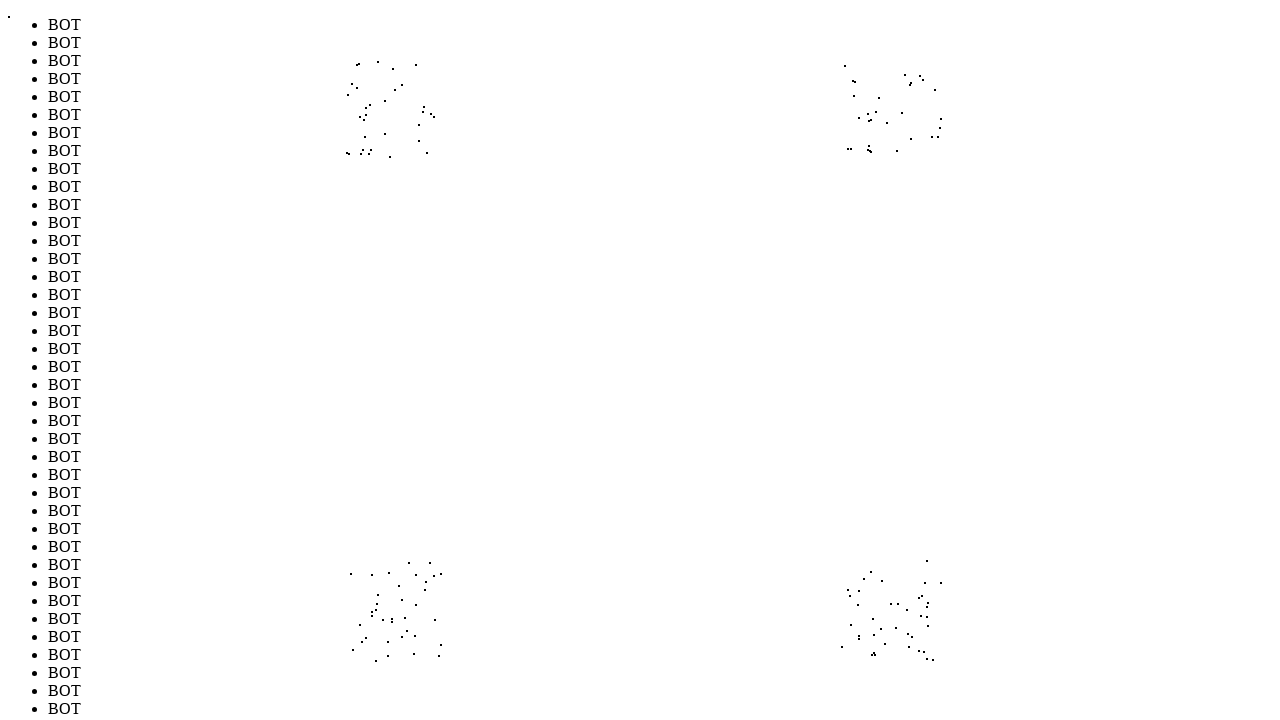

Moved mouse to position (383, 607) to evade bot detection (iteration 138/1000) at (383, 607)
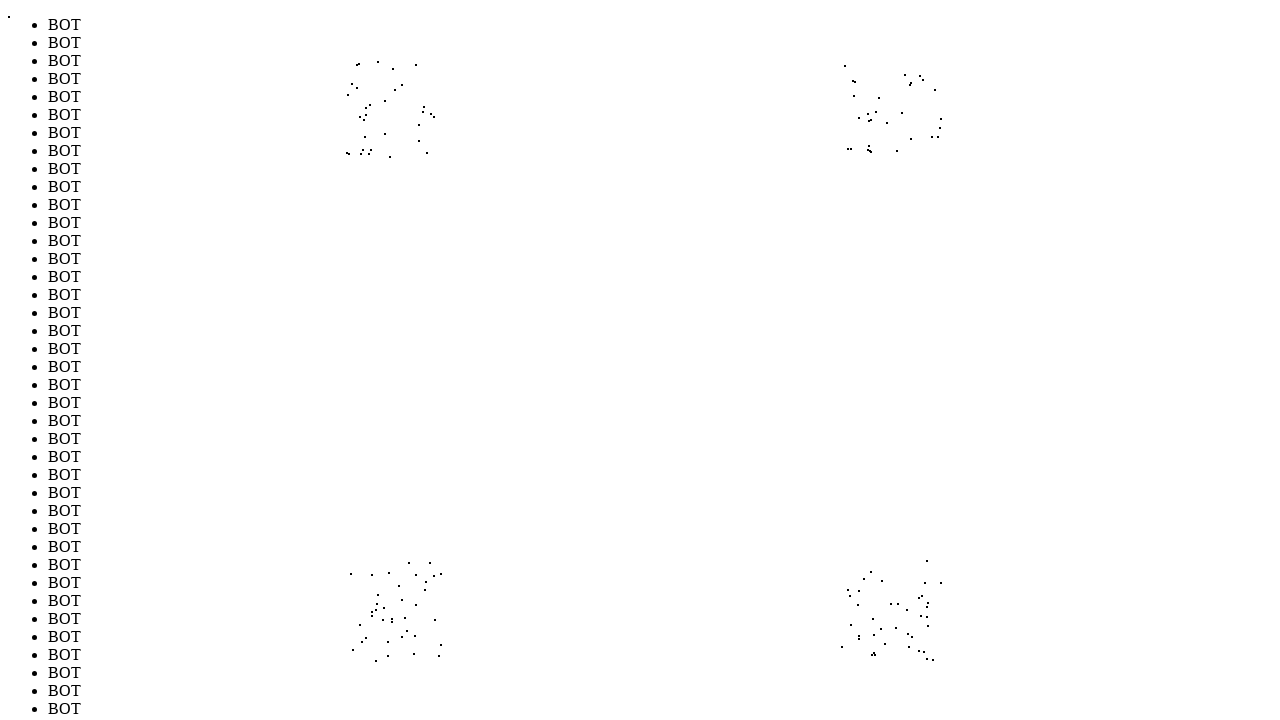

Moved mouse to position (418, 601) to evade bot detection (iteration 139/1000) at (418, 601)
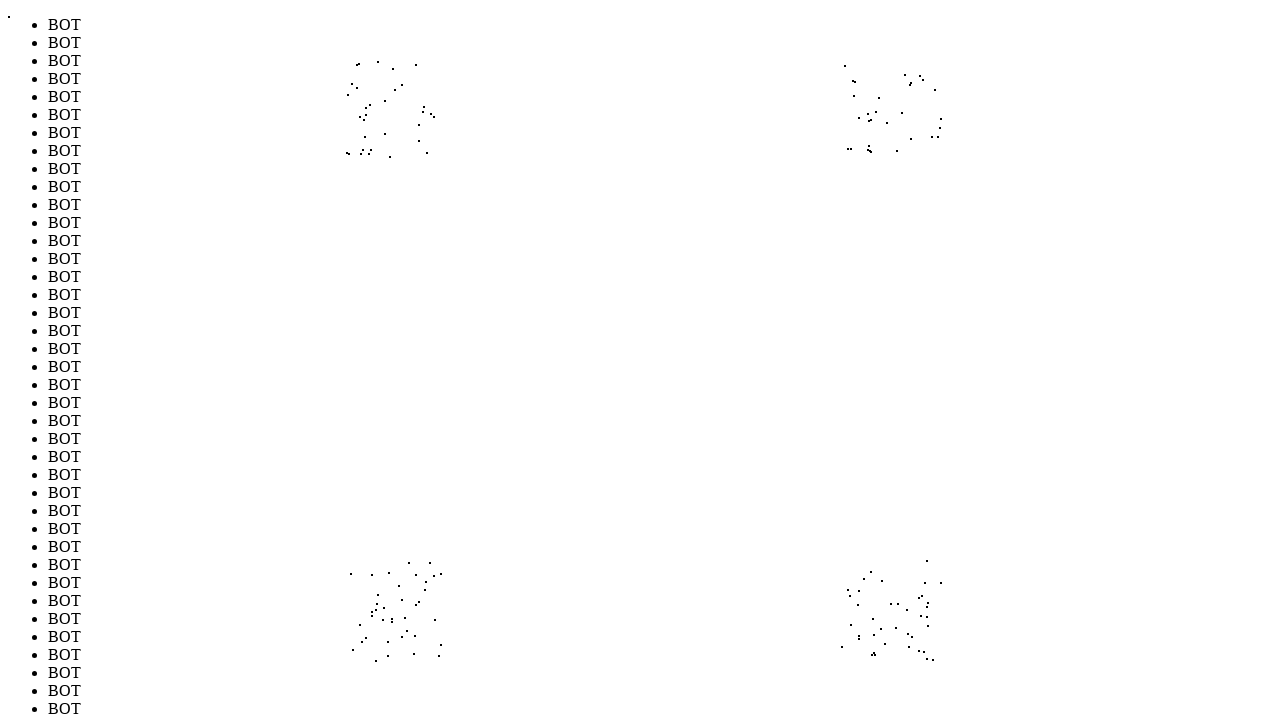

Moved mouse to position (928, 62) to evade bot detection (iteration 140/1000) at (928, 62)
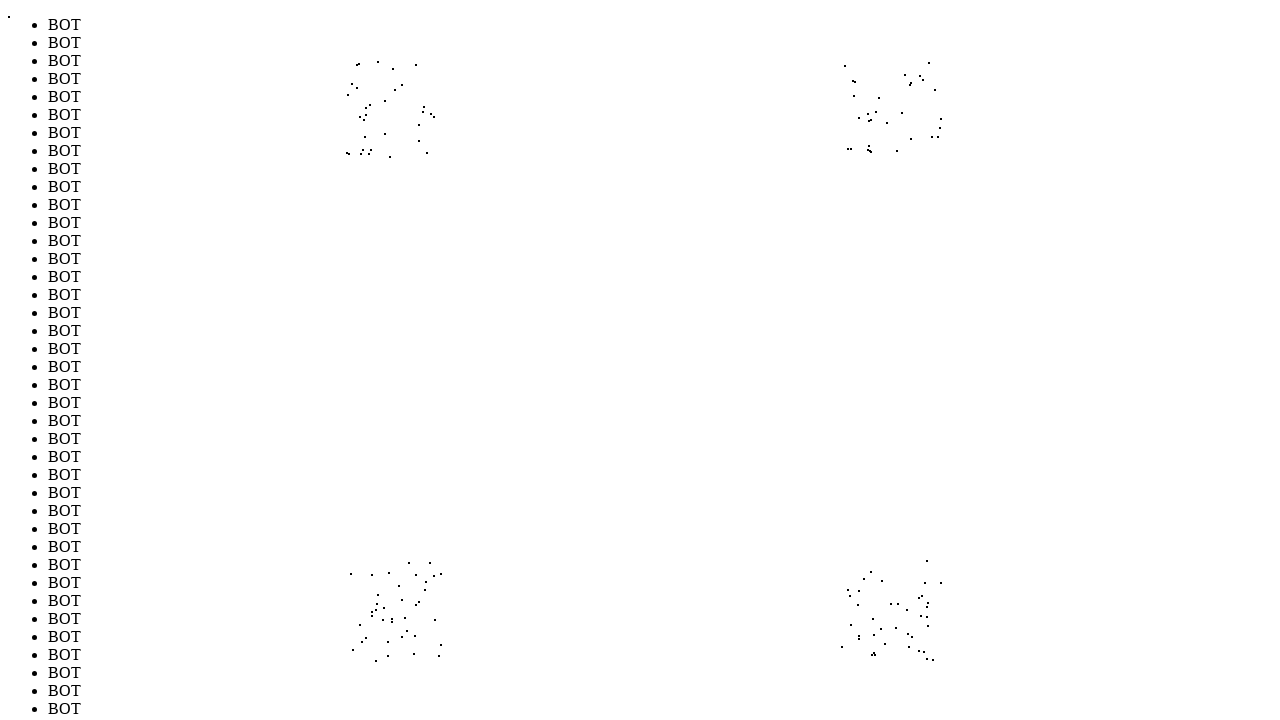

Moved mouse to position (893, 641) to evade bot detection (iteration 141/1000) at (893, 641)
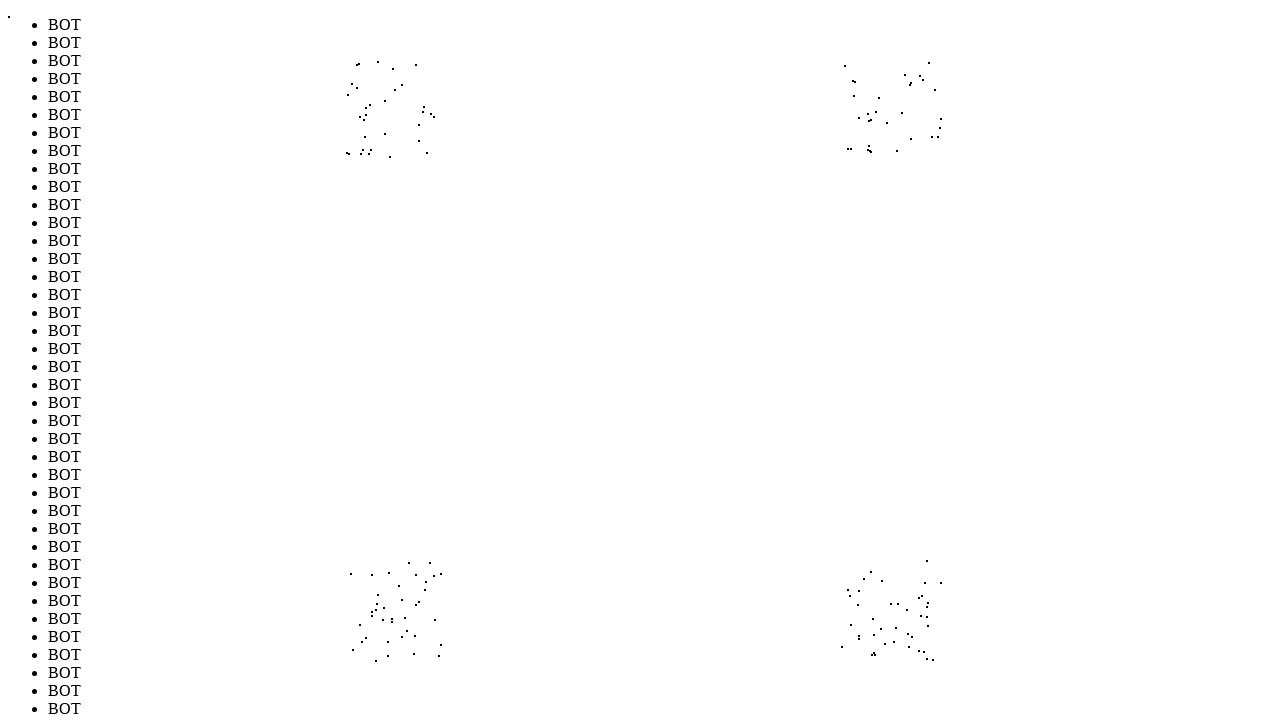

Moved mouse to position (916, 60) to evade bot detection (iteration 142/1000) at (916, 60)
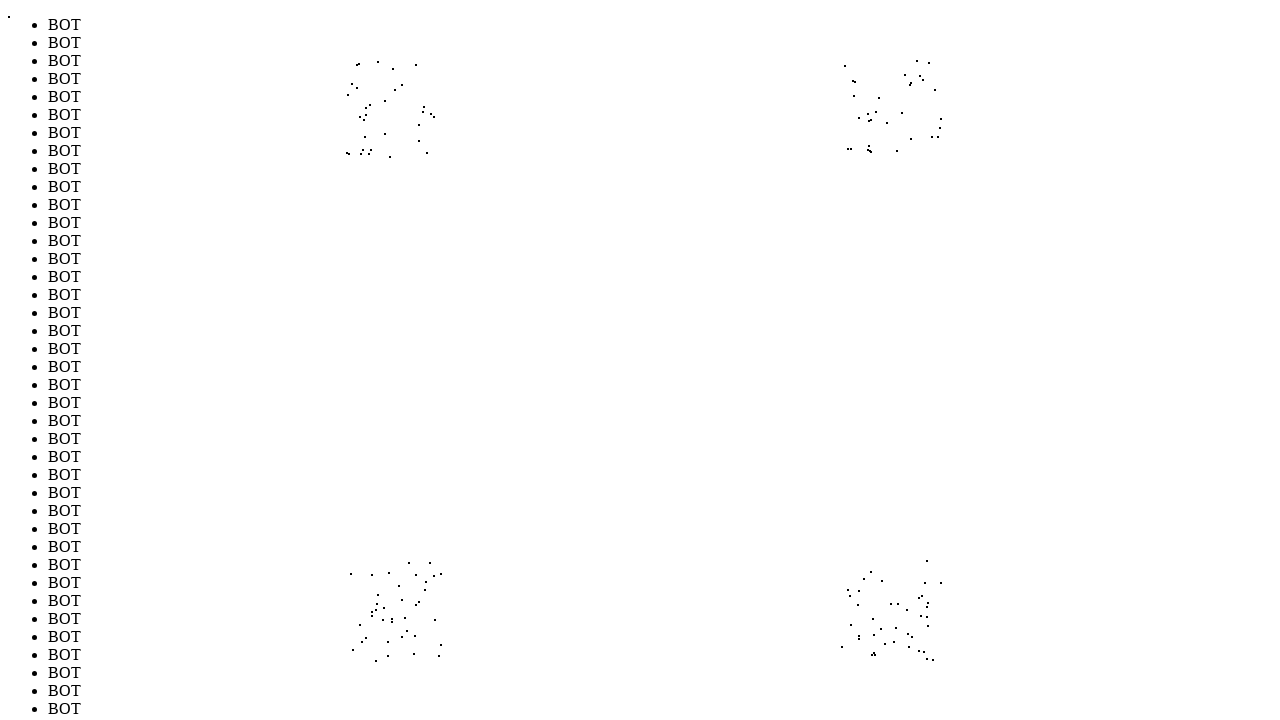

Moved mouse to position (861, 150) to evade bot detection (iteration 143/1000) at (861, 150)
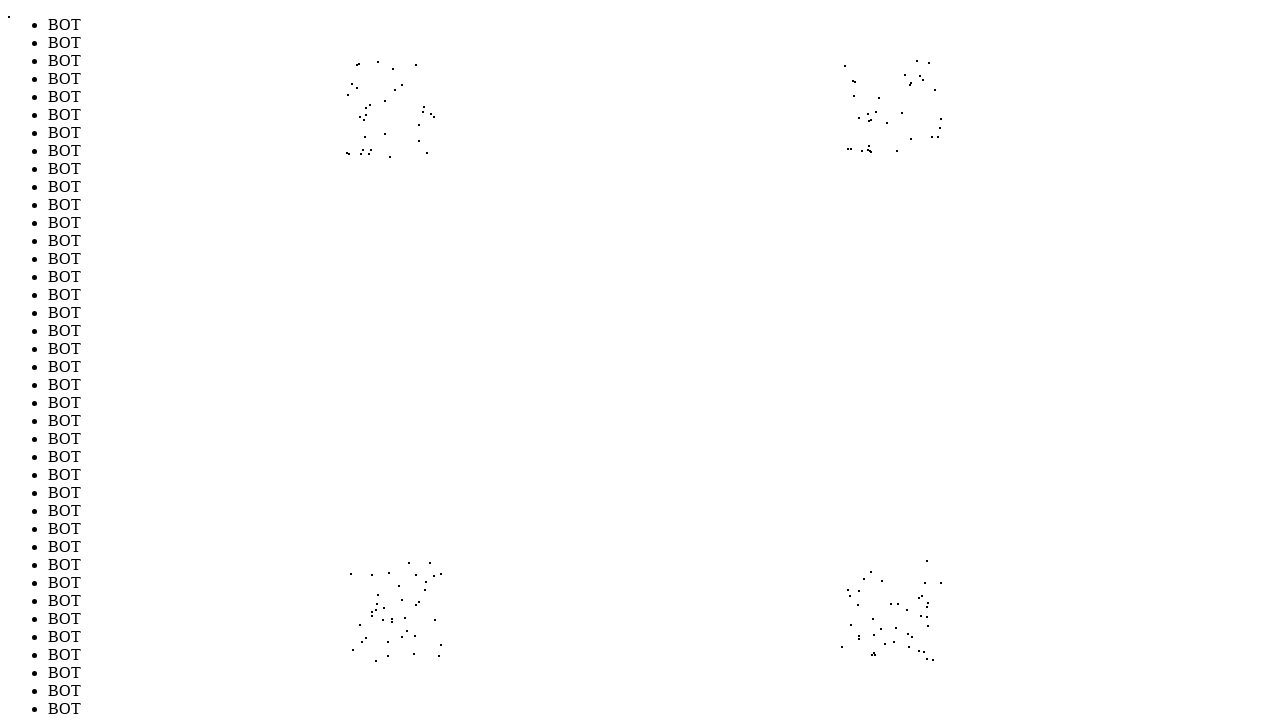

Moved mouse to position (866, 590) to evade bot detection (iteration 144/1000) at (866, 590)
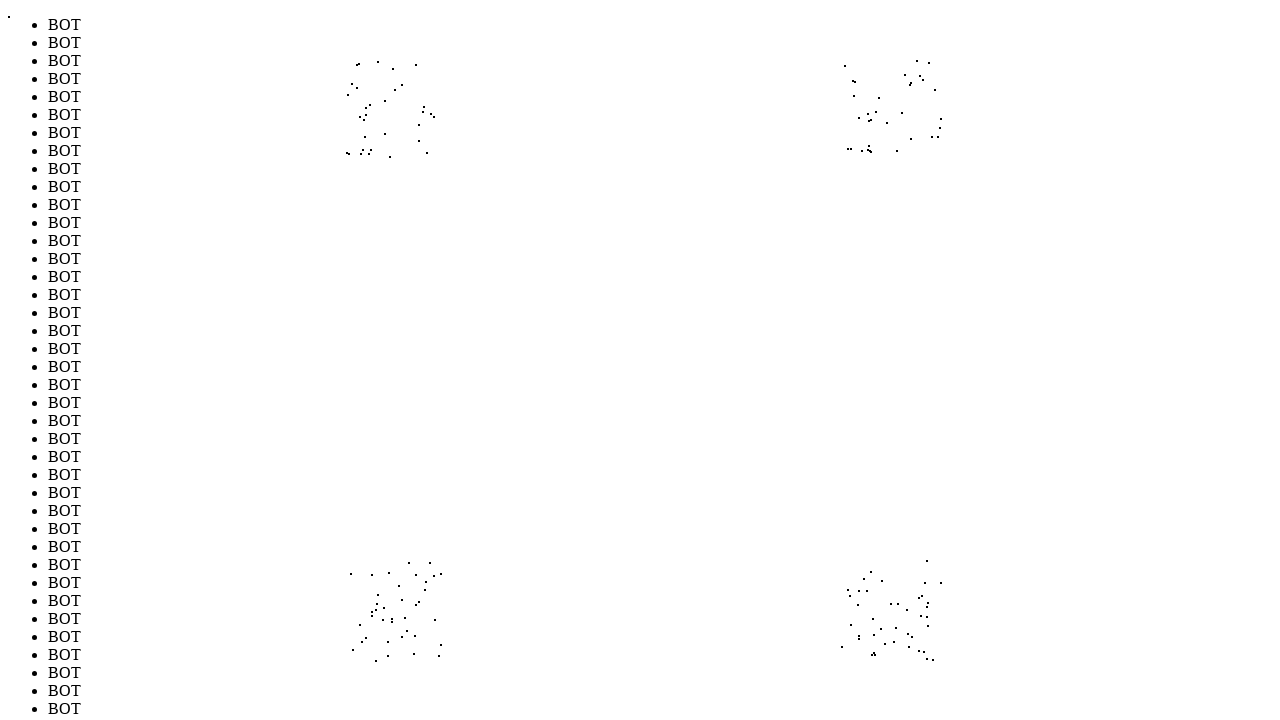

Moved mouse to position (392, 646) to evade bot detection (iteration 145/1000) at (392, 646)
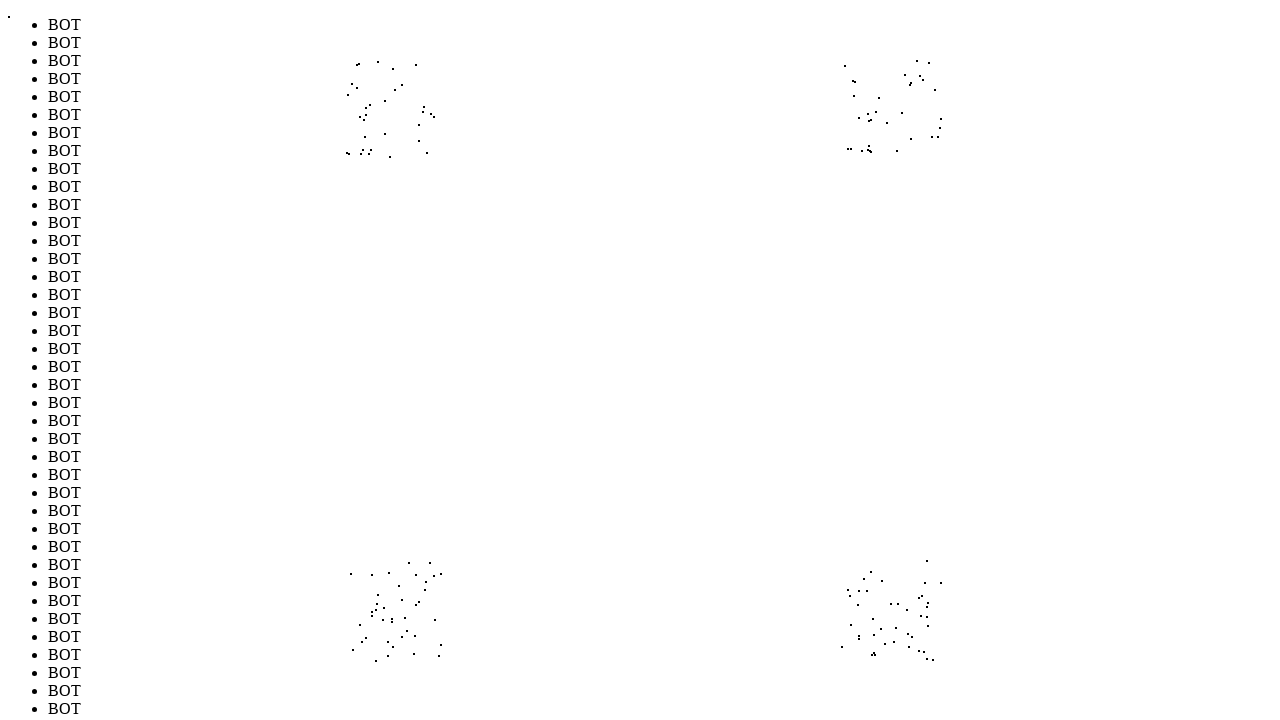

Moved mouse to position (846, 66) to evade bot detection (iteration 146/1000) at (846, 66)
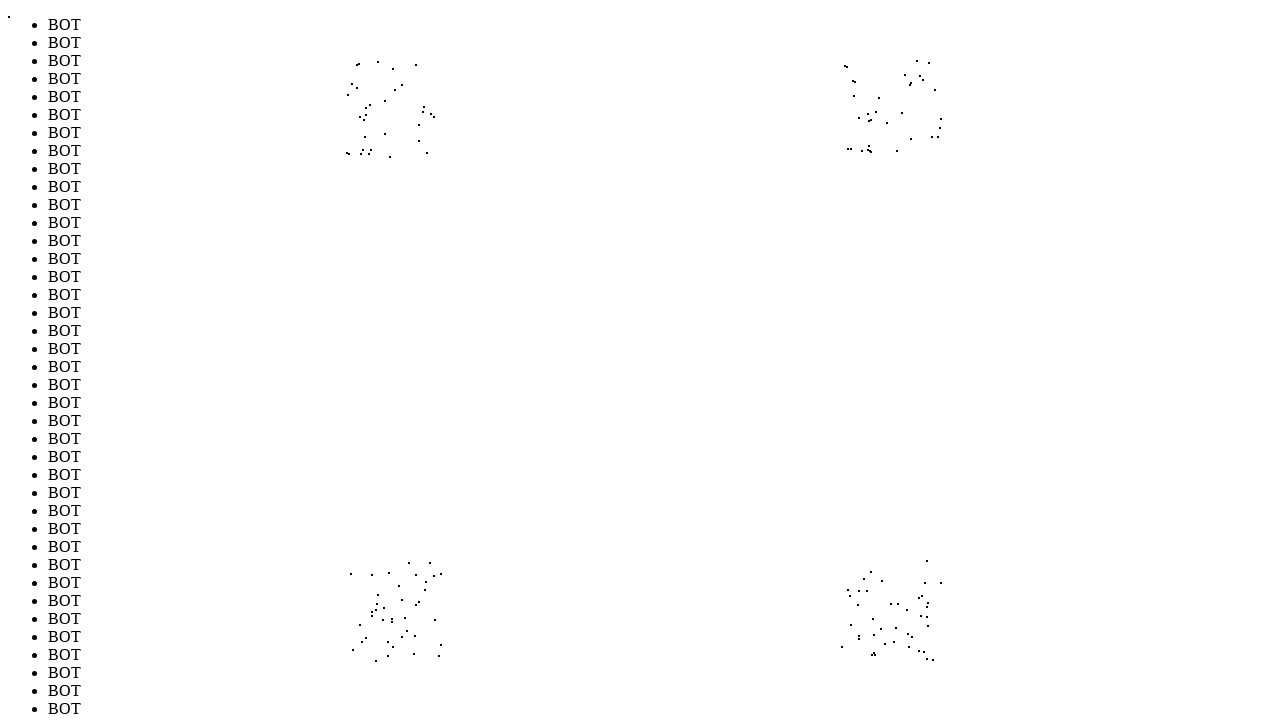

Moved mouse to position (380, 128) to evade bot detection (iteration 147/1000) at (380, 128)
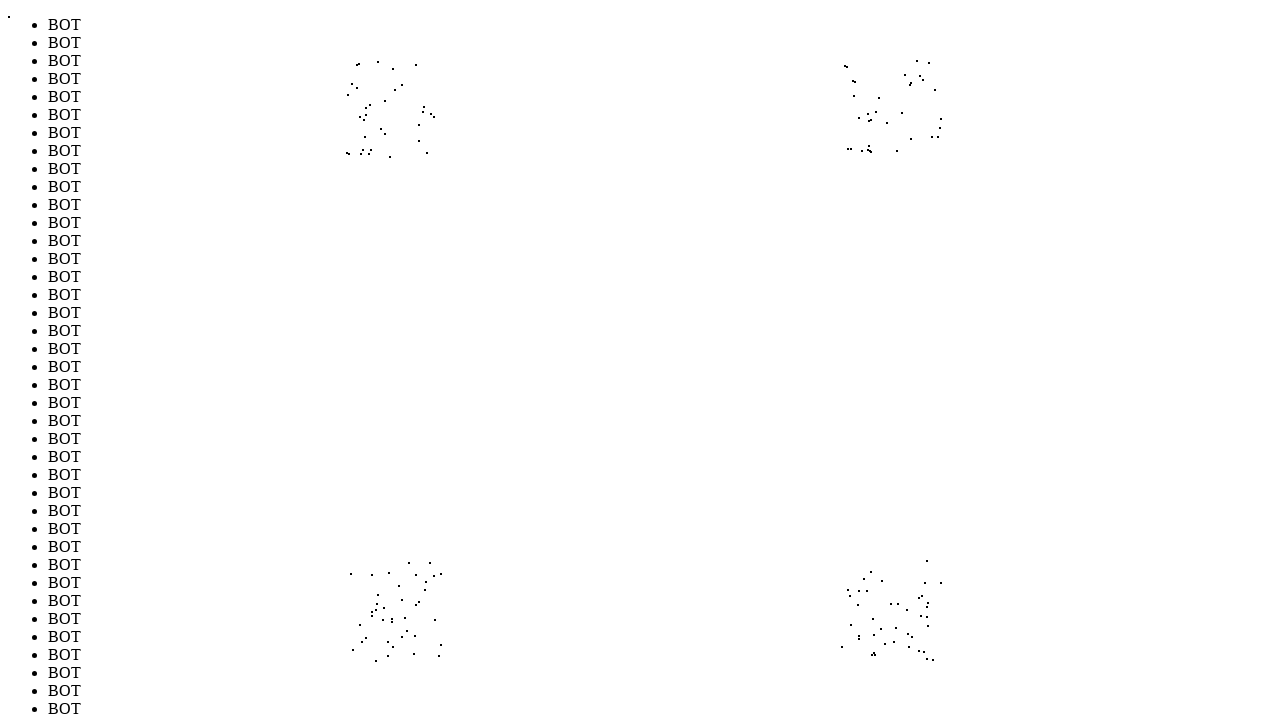

Moved mouse to position (855, 111) to evade bot detection (iteration 148/1000) at (855, 111)
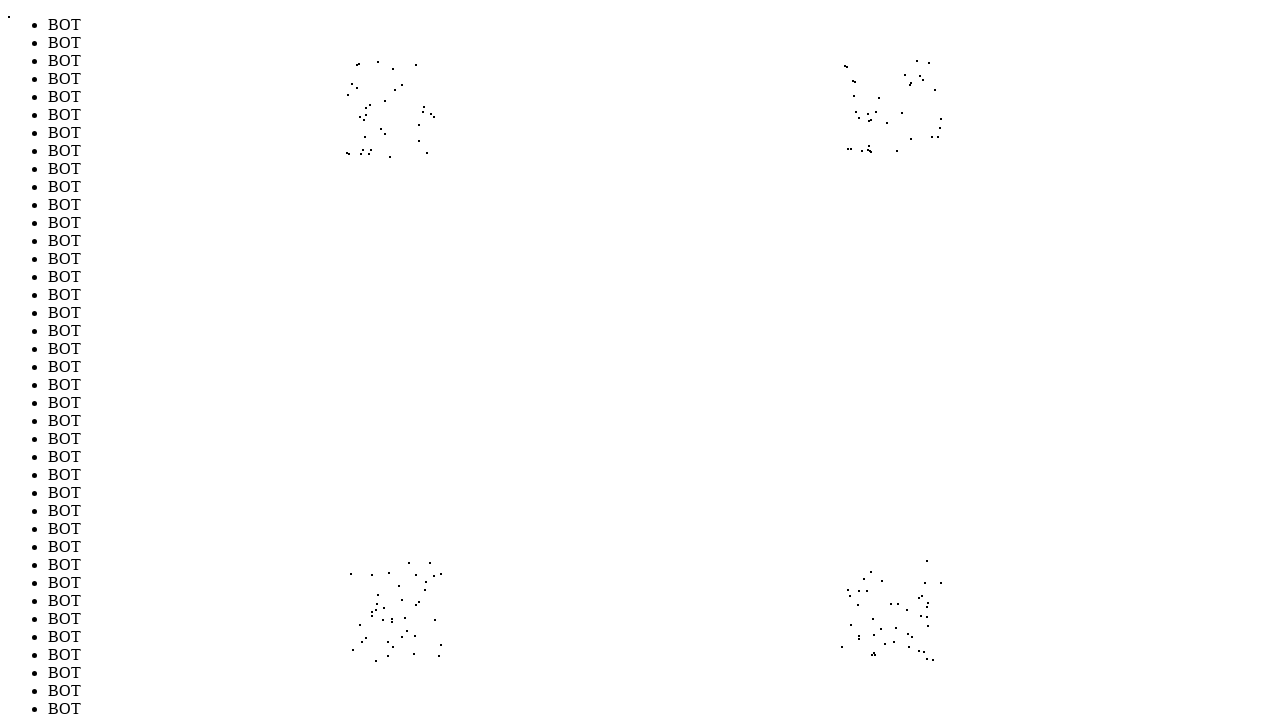

Moved mouse to position (409, 121) to evade bot detection (iteration 149/1000) at (409, 121)
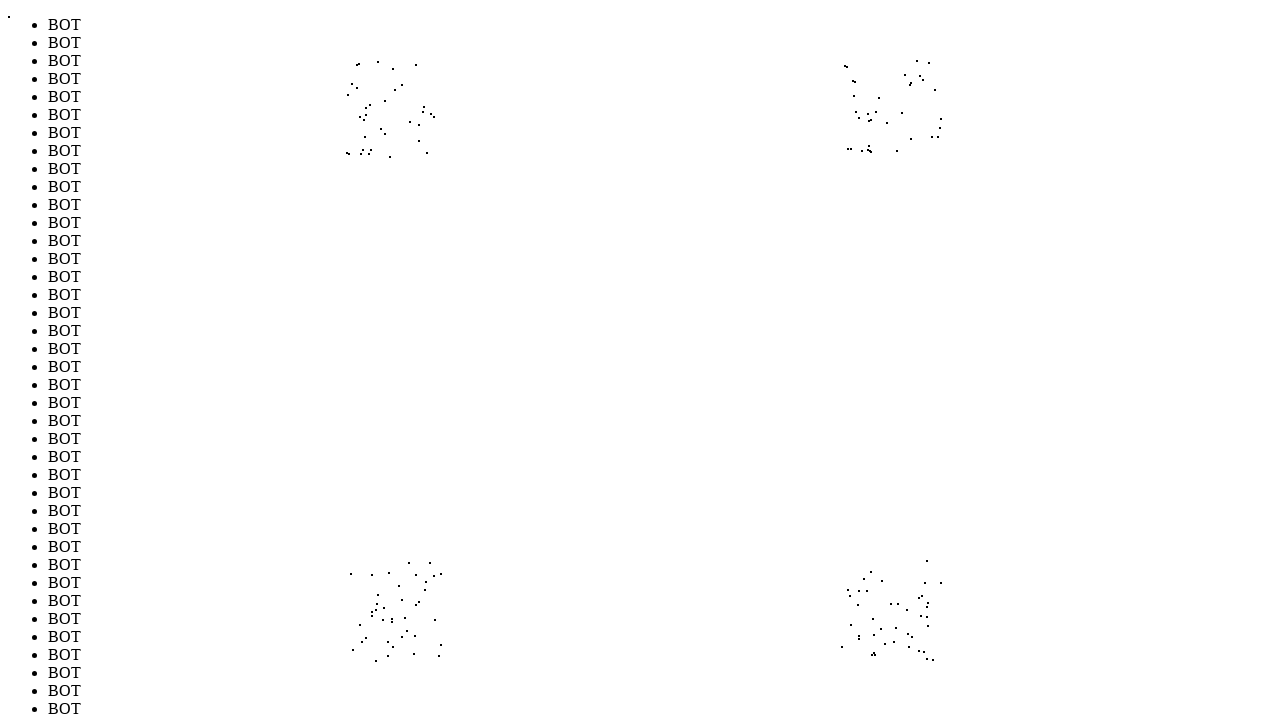

Moved mouse to position (384, 134) to evade bot detection (iteration 150/1000) at (384, 134)
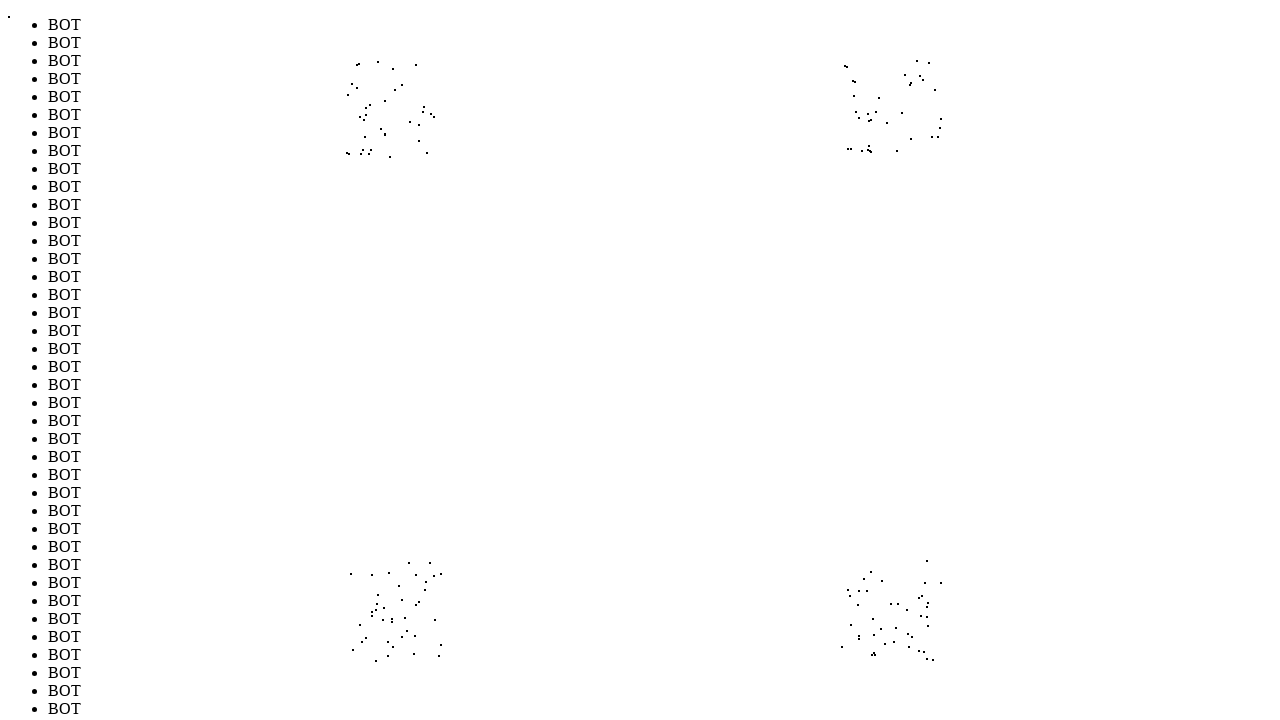

Moved mouse to position (922, 131) to evade bot detection (iteration 151/1000) at (922, 131)
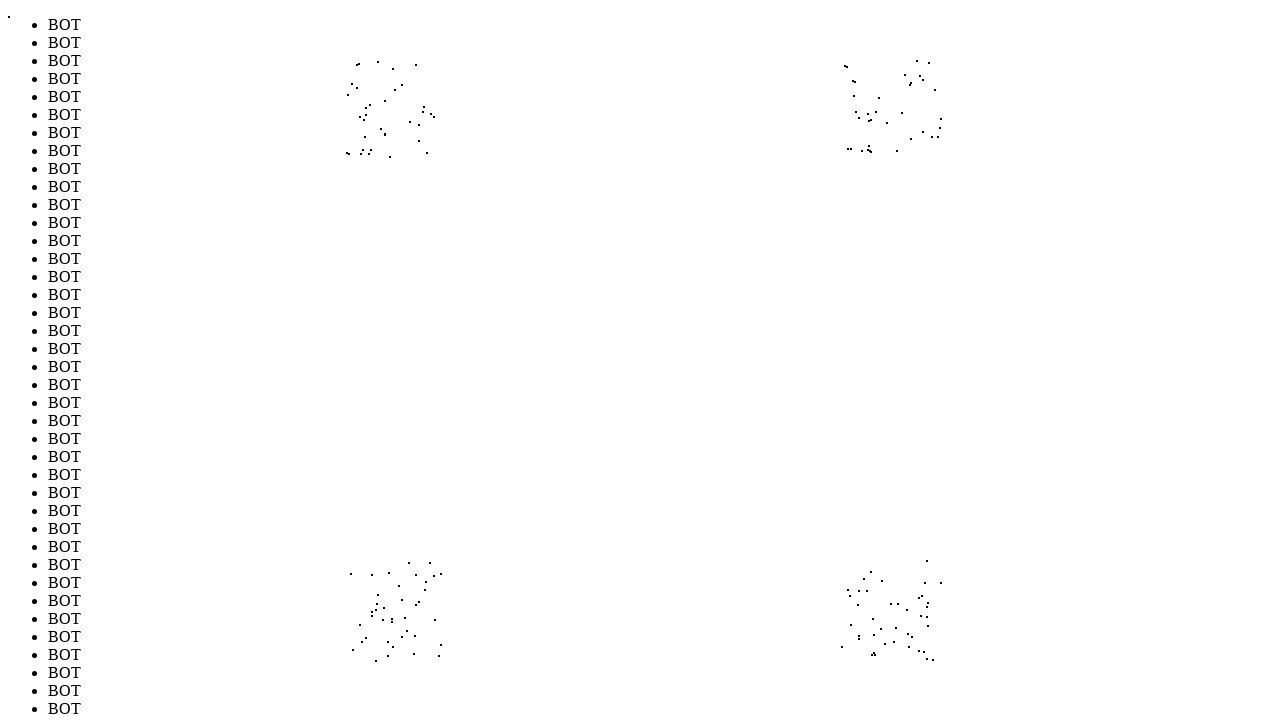

Moved mouse to position (414, 109) to evade bot detection (iteration 152/1000) at (414, 109)
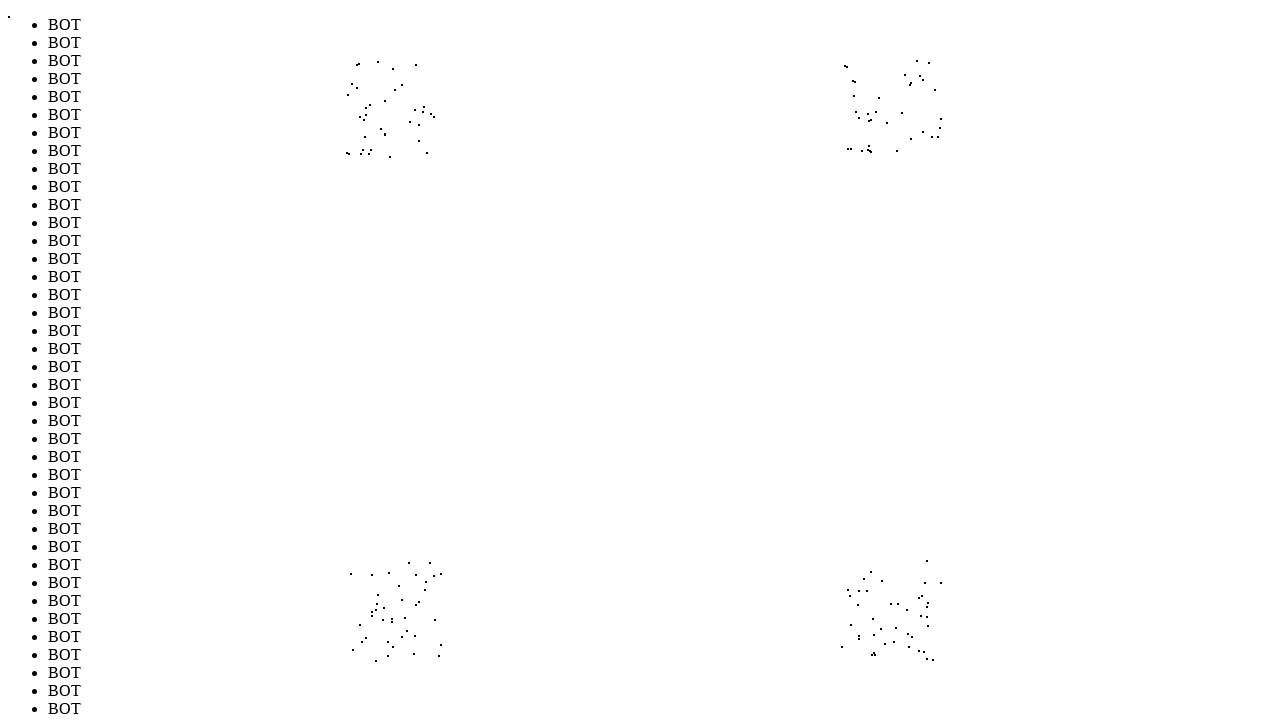

Moved mouse to position (927, 91) to evade bot detection (iteration 153/1000) at (927, 91)
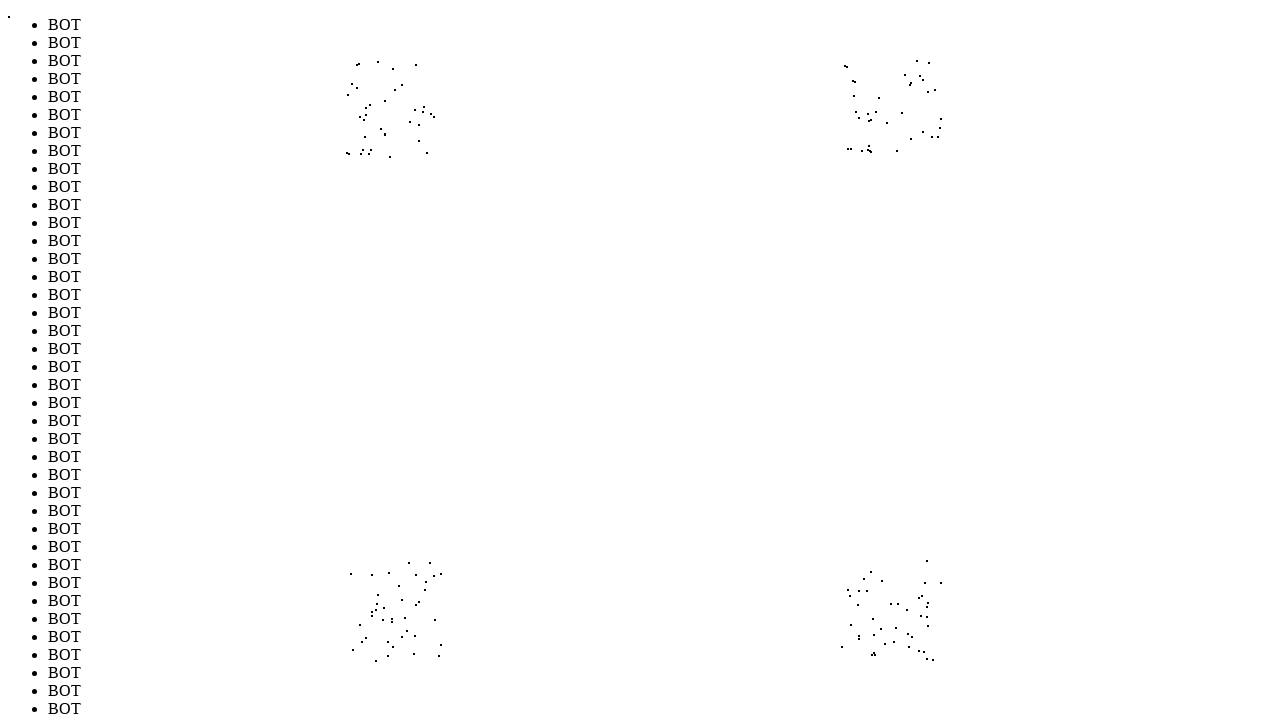

Moved mouse to position (424, 125) to evade bot detection (iteration 154/1000) at (424, 125)
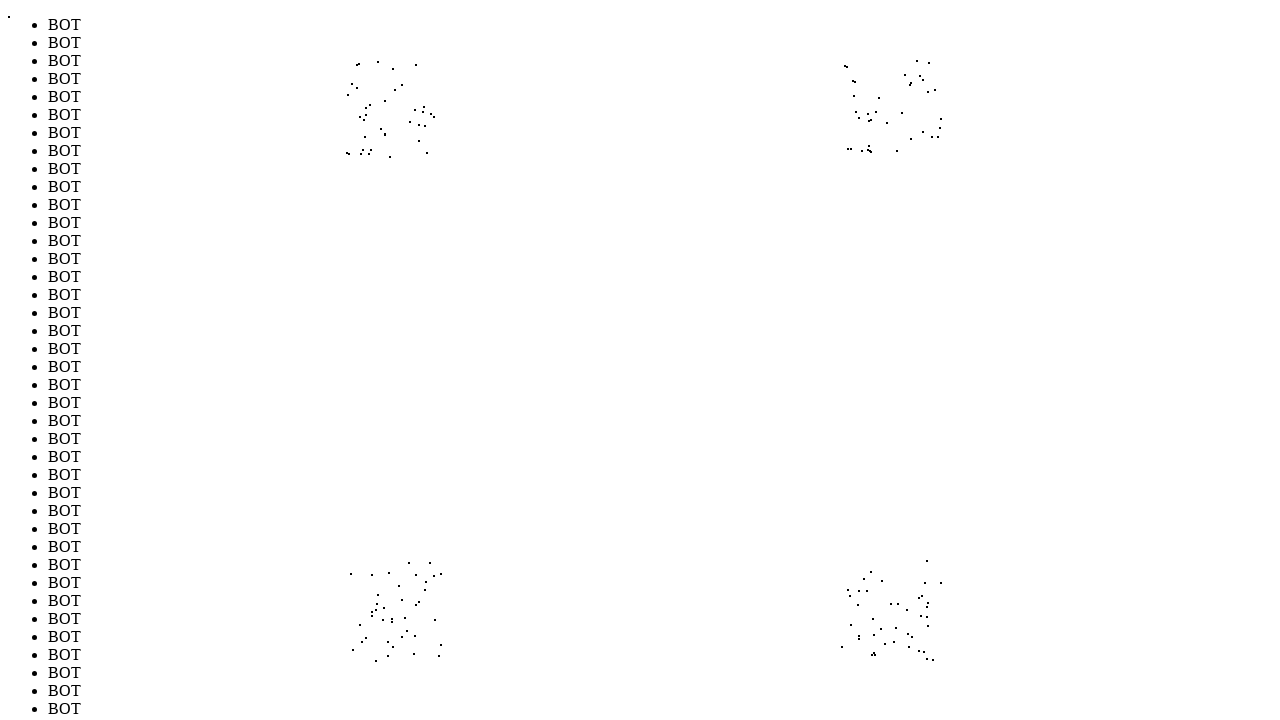

Moved mouse to position (363, 107) to evade bot detection (iteration 155/1000) at (363, 107)
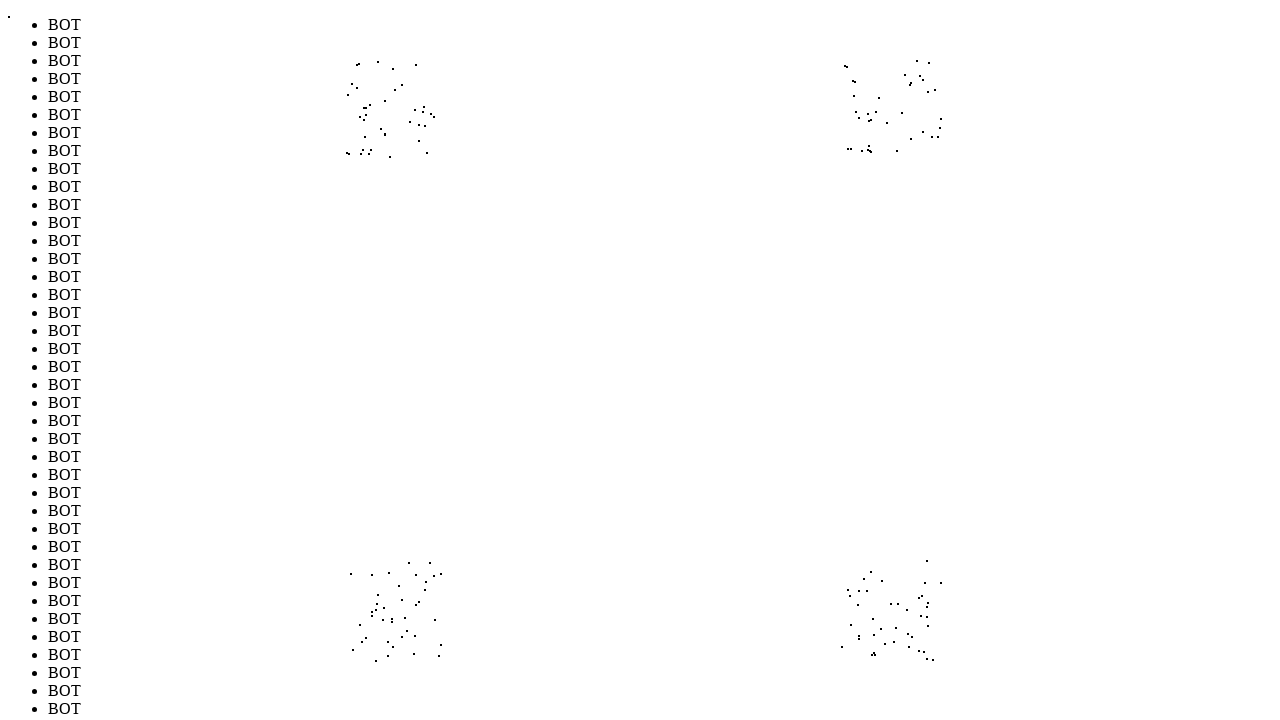

Moved mouse to position (352, 131) to evade bot detection (iteration 156/1000) at (352, 131)
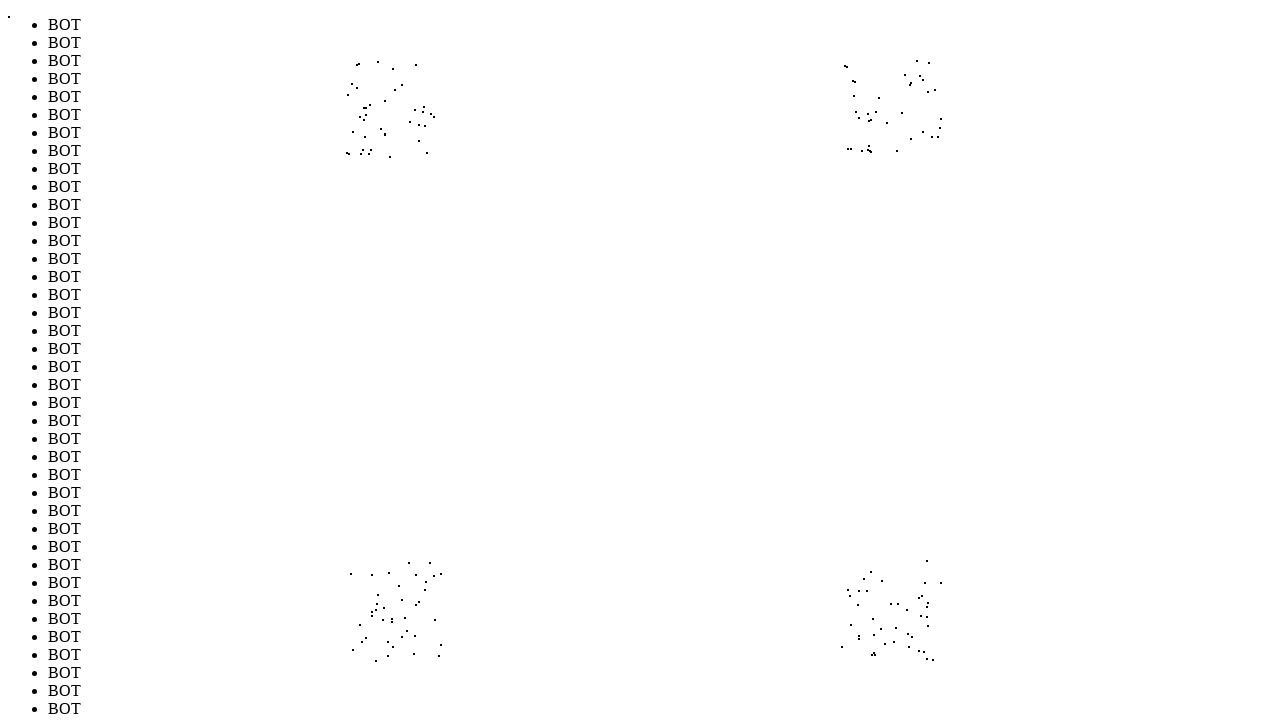

Moved mouse to position (856, 117) to evade bot detection (iteration 157/1000) at (856, 117)
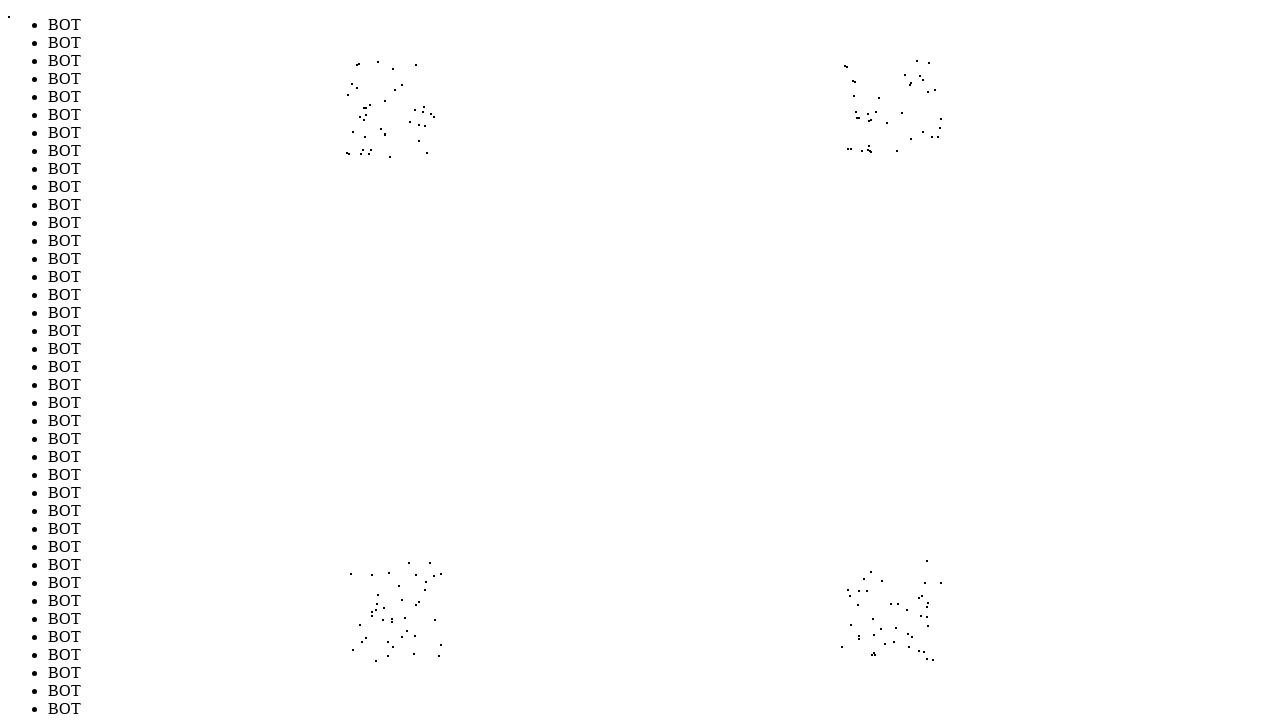

Moved mouse to position (378, 574) to evade bot detection (iteration 158/1000) at (378, 574)
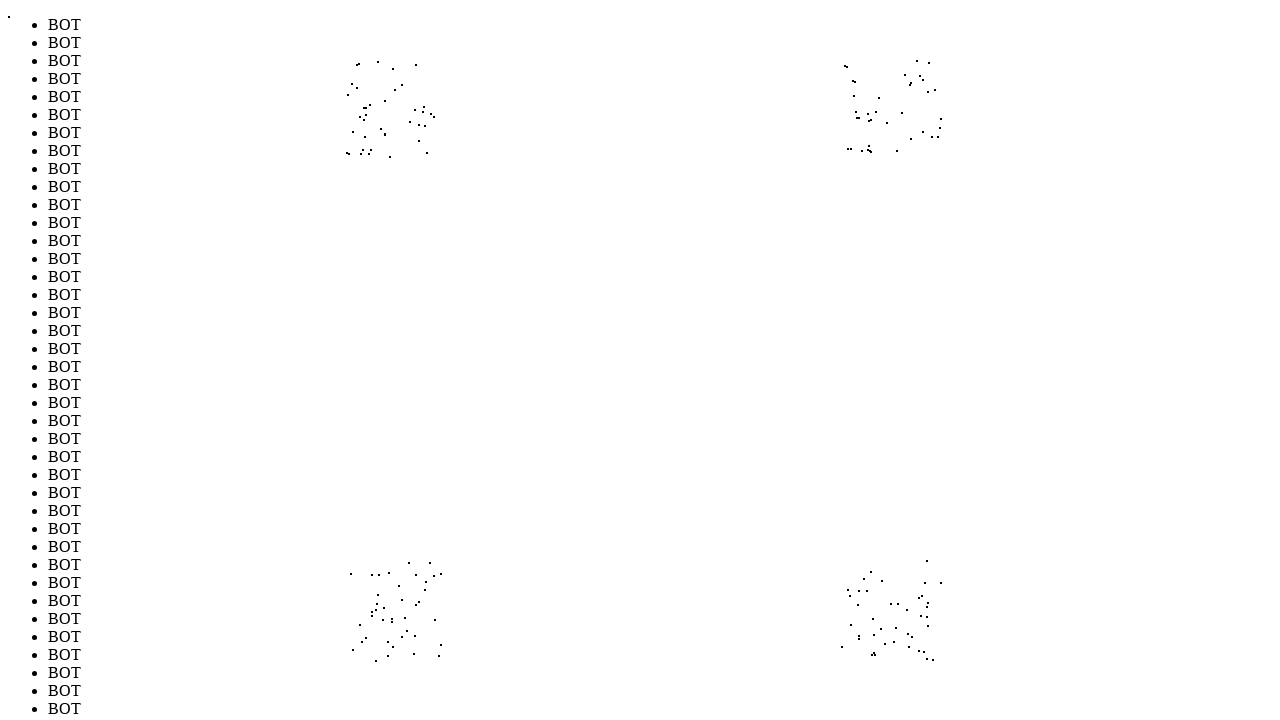

Moved mouse to position (925, 645) to evade bot detection (iteration 159/1000) at (925, 645)
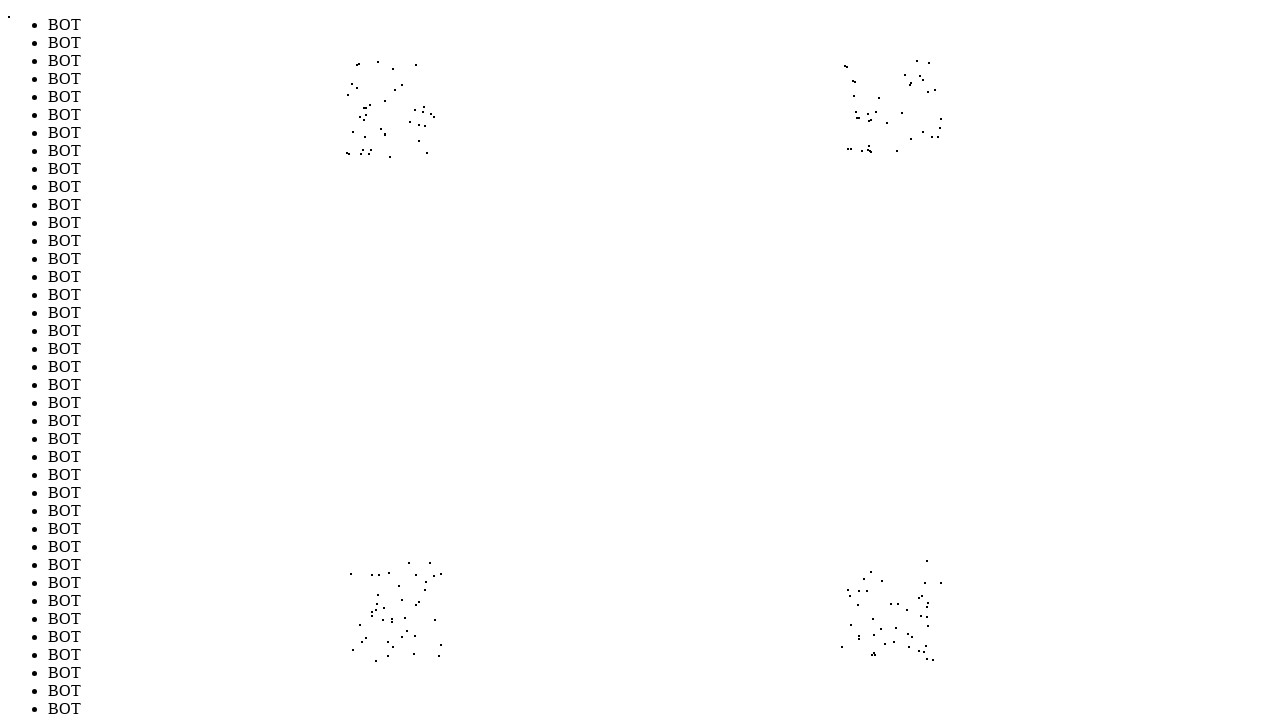

Moved mouse to position (906, 75) to evade bot detection (iteration 160/1000) at (906, 75)
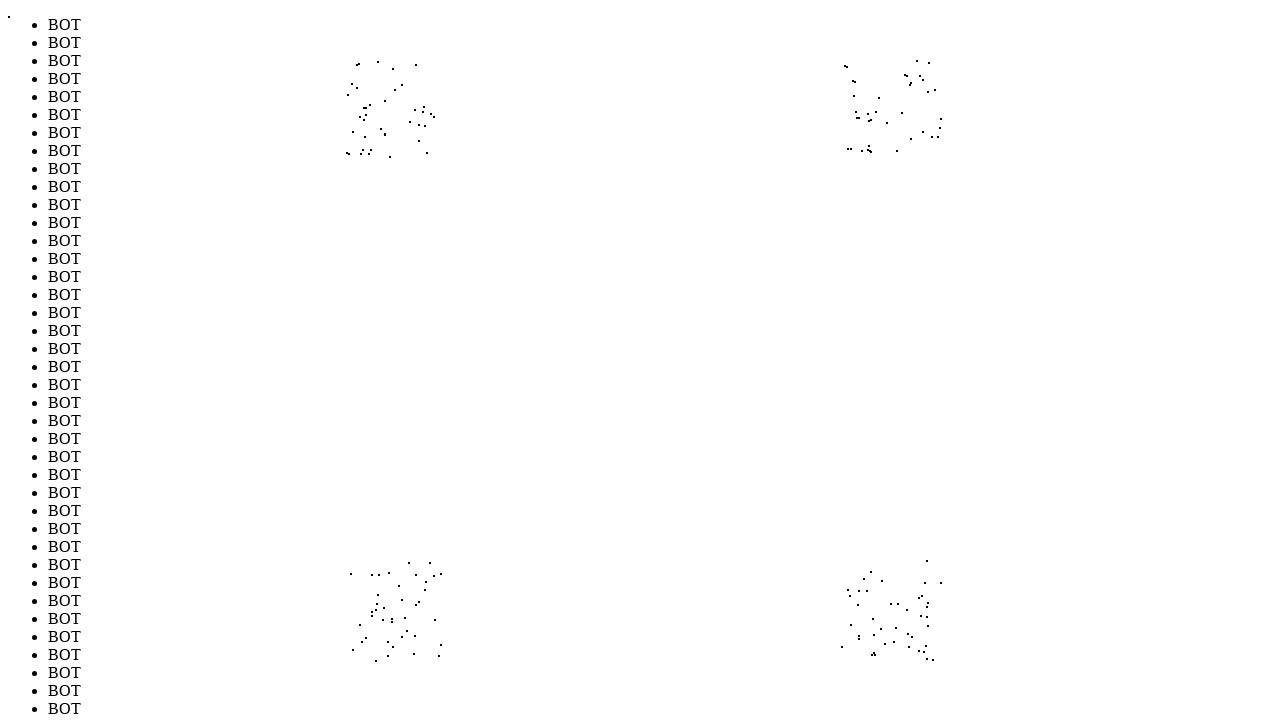

Moved mouse to position (865, 91) to evade bot detection (iteration 161/1000) at (865, 91)
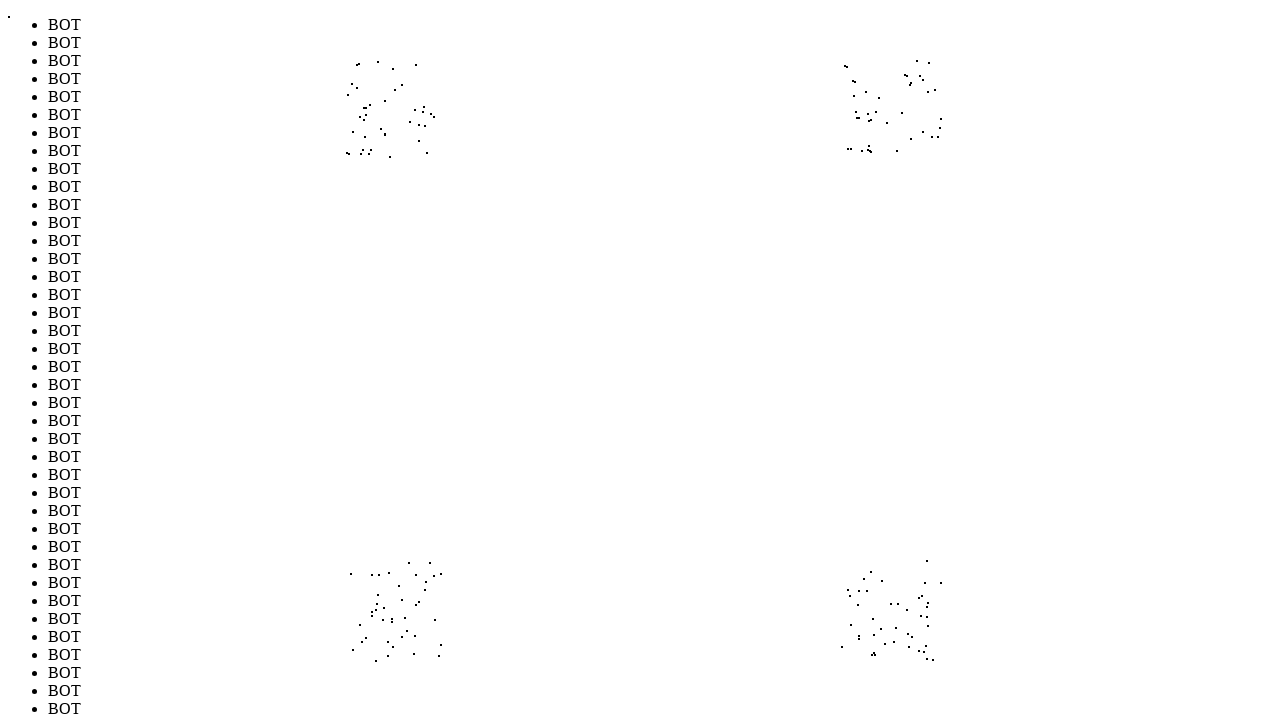

Moved mouse to position (382, 571) to evade bot detection (iteration 162/1000) at (382, 571)
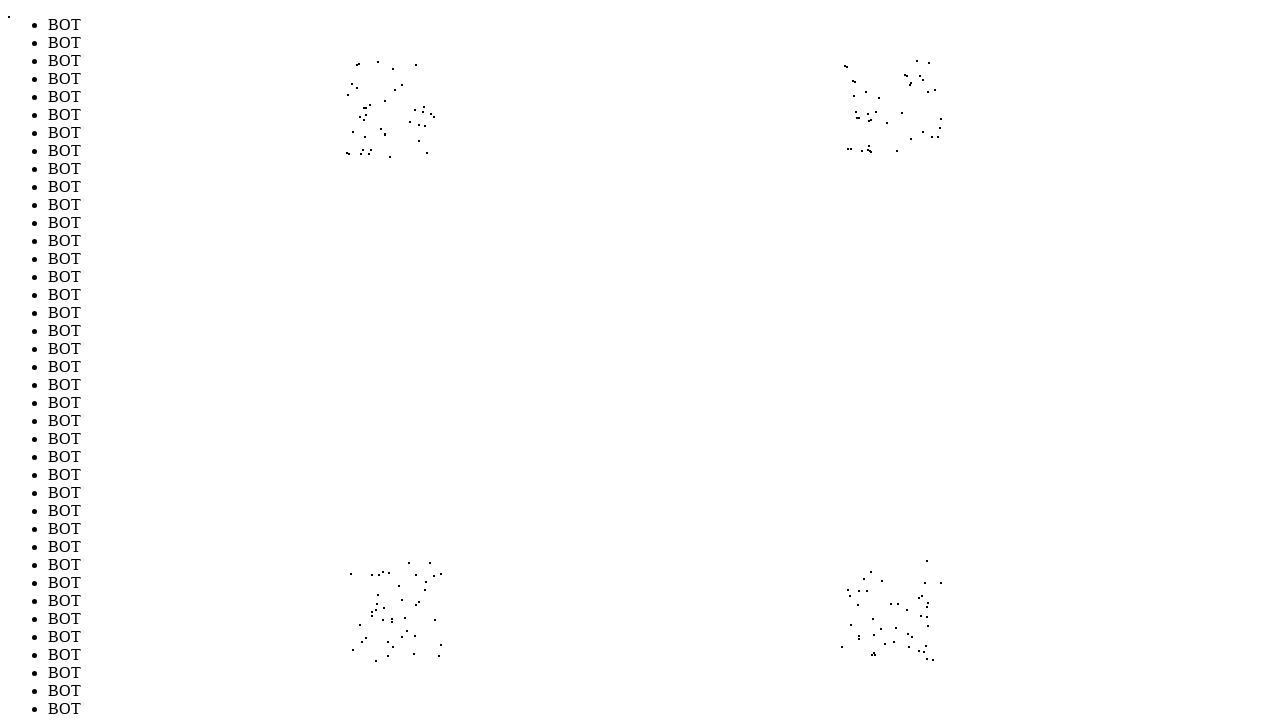

Moved mouse to position (926, 158) to evade bot detection (iteration 163/1000) at (926, 158)
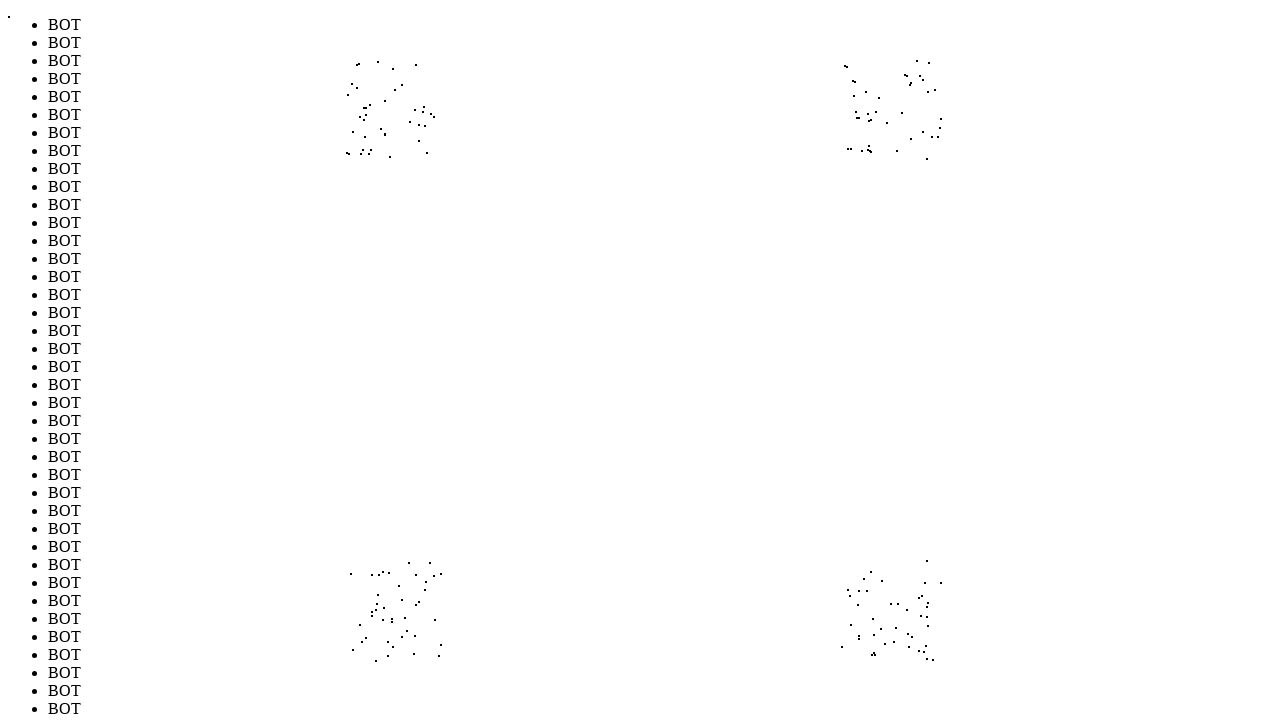

Moved mouse to position (901, 646) to evade bot detection (iteration 164/1000) at (901, 646)
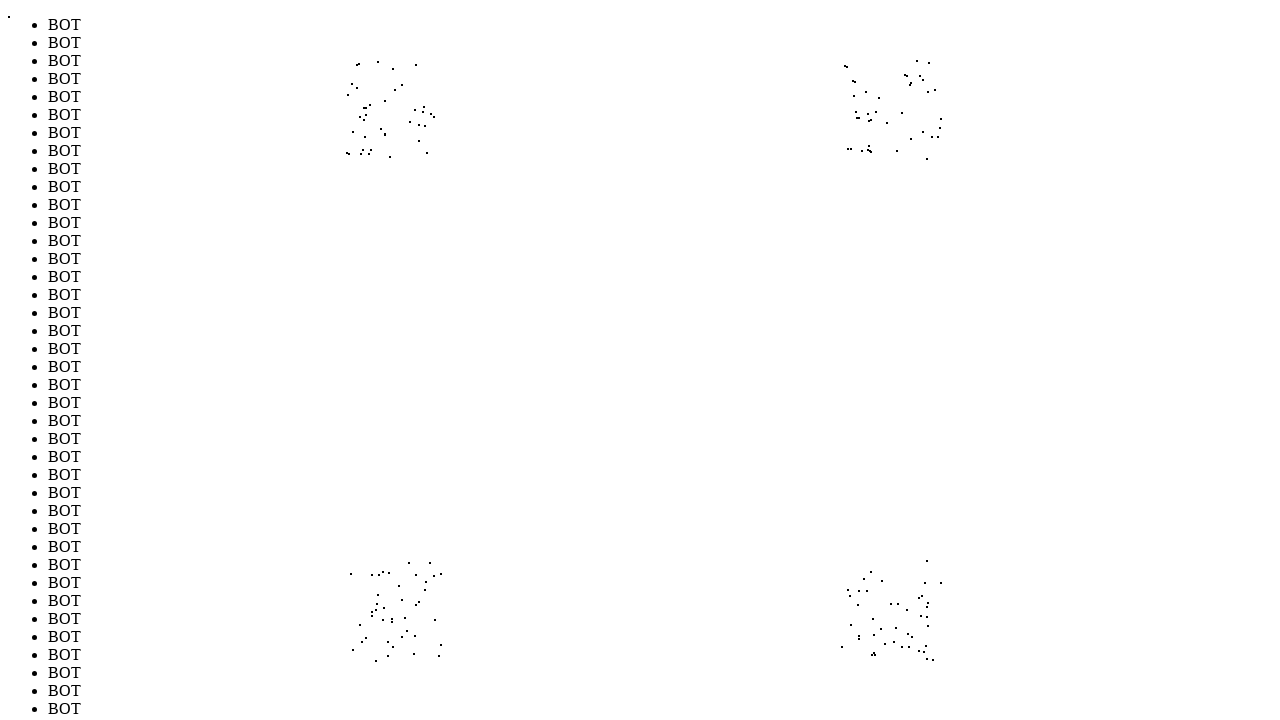

Moved mouse to position (938, 128) to evade bot detection (iteration 165/1000) at (938, 128)
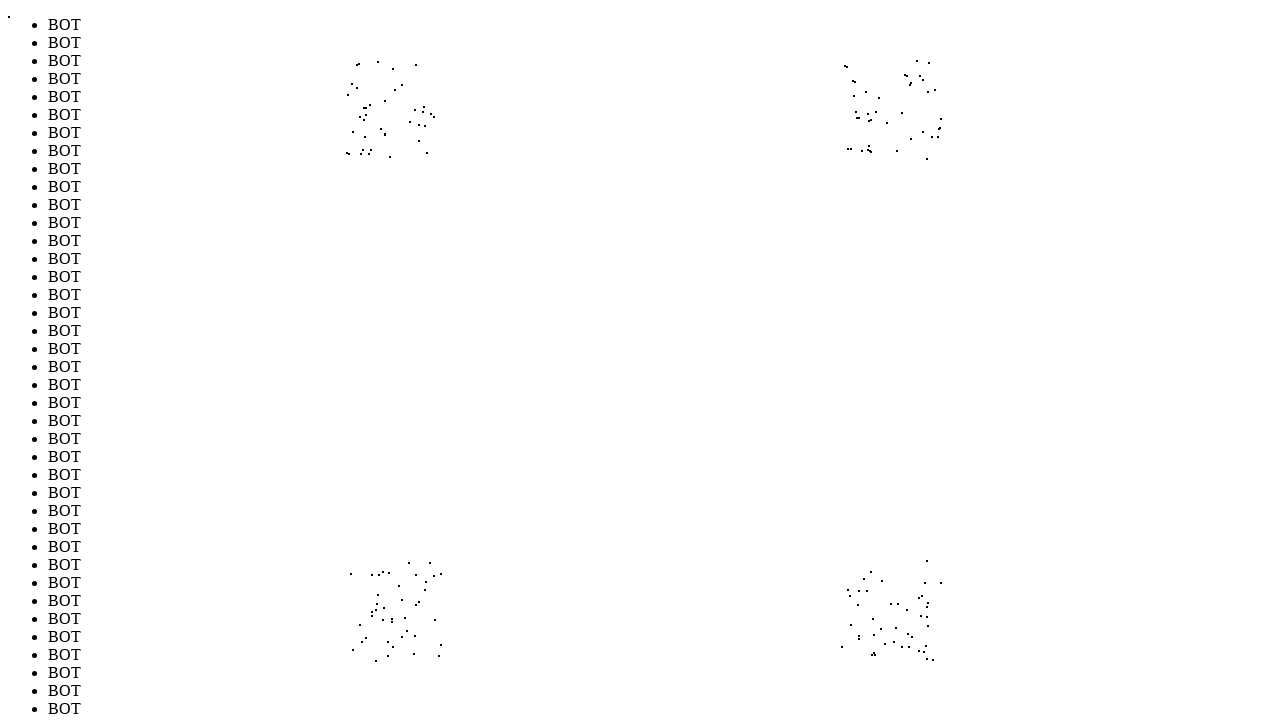

Moved mouse to position (374, 105) to evade bot detection (iteration 166/1000) at (374, 105)
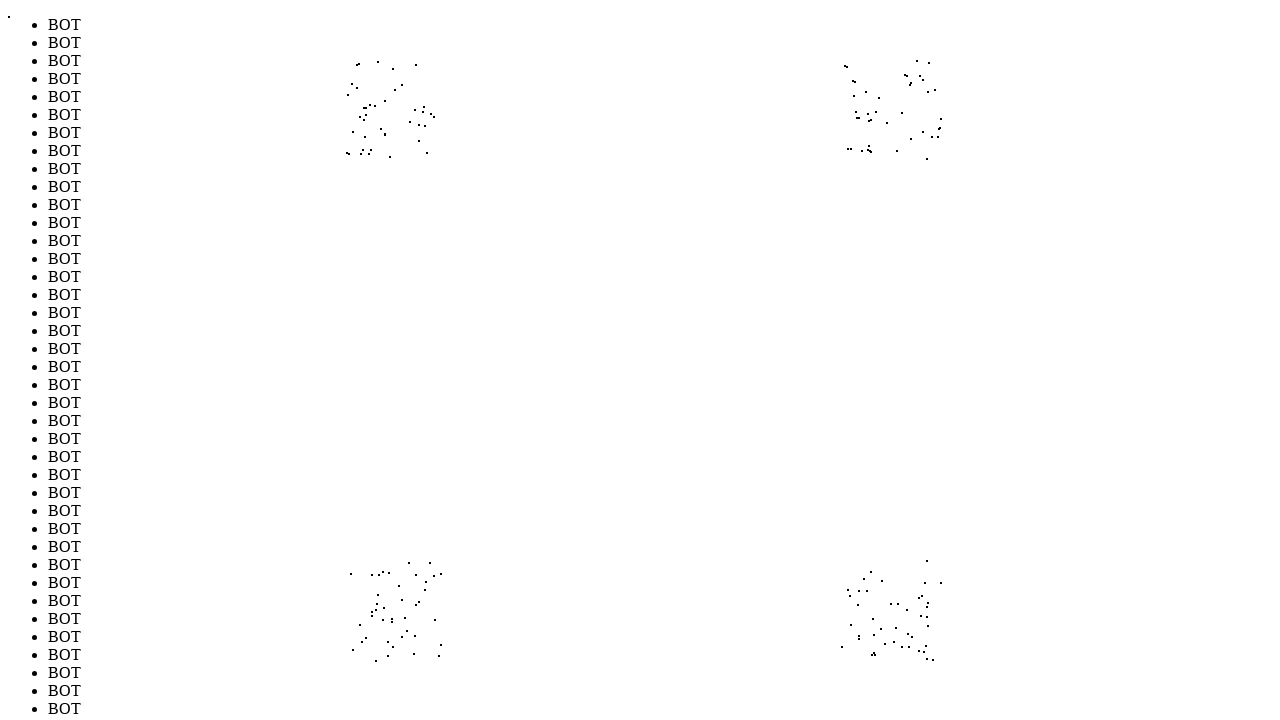

Moved mouse to position (413, 579) to evade bot detection (iteration 167/1000) at (413, 579)
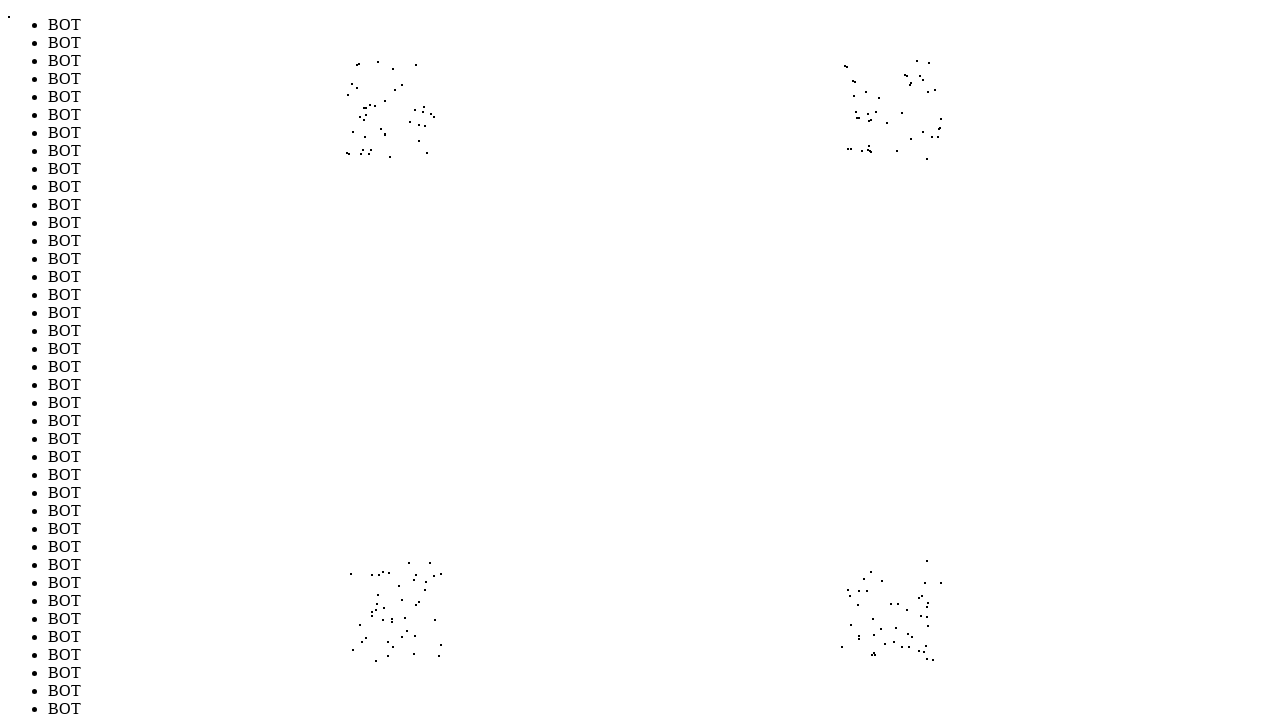

Moved mouse to position (930, 118) to evade bot detection (iteration 168/1000) at (930, 118)
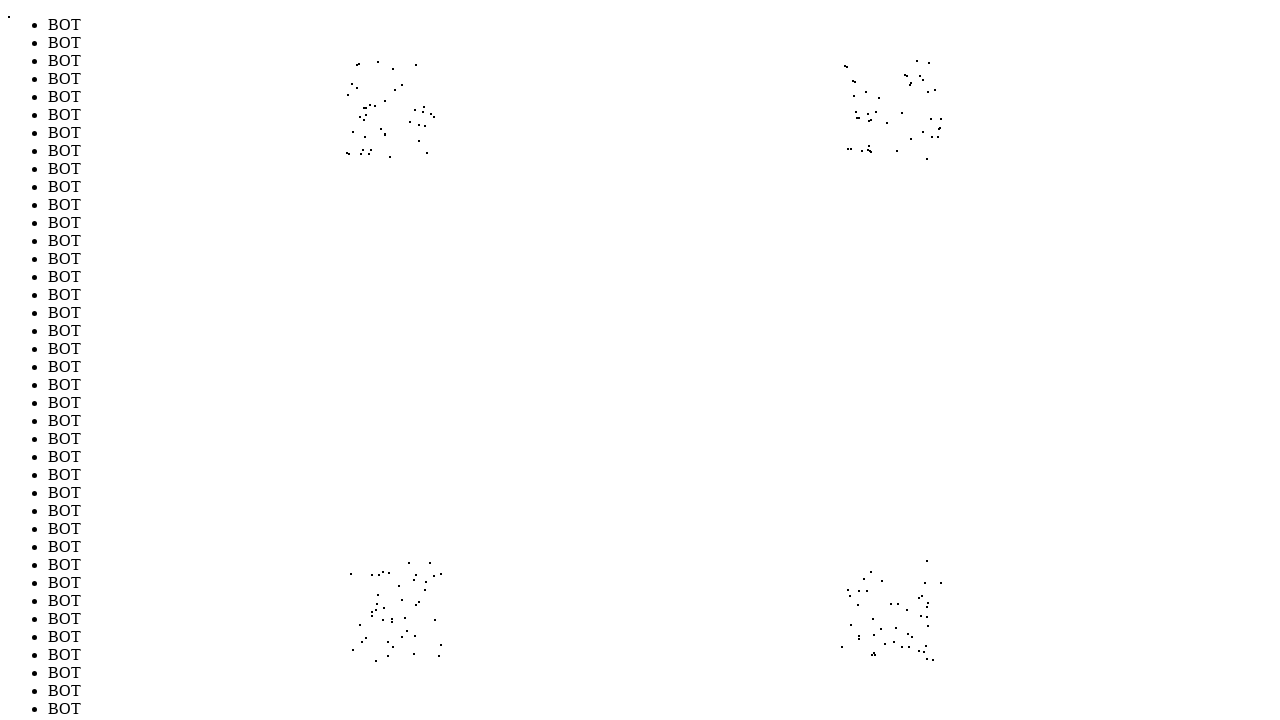

Moved mouse to position (425, 614) to evade bot detection (iteration 169/1000) at (425, 614)
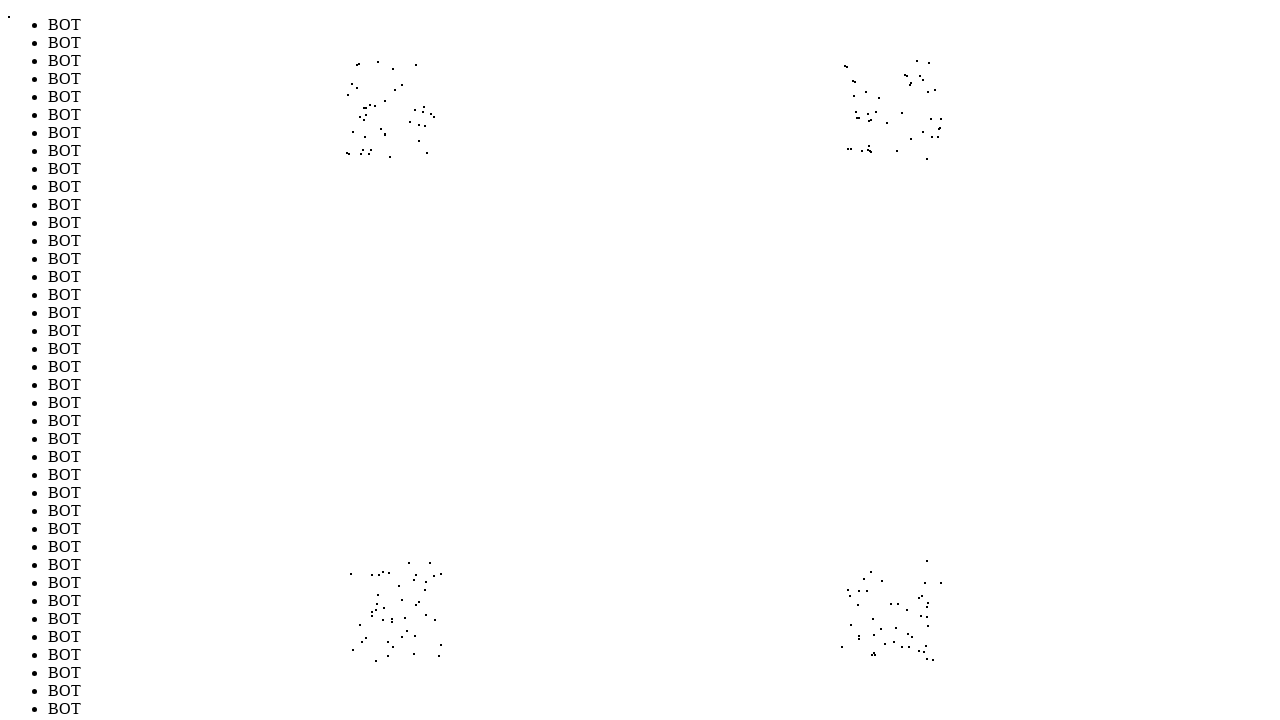

Moved mouse to position (385, 571) to evade bot detection (iteration 170/1000) at (385, 571)
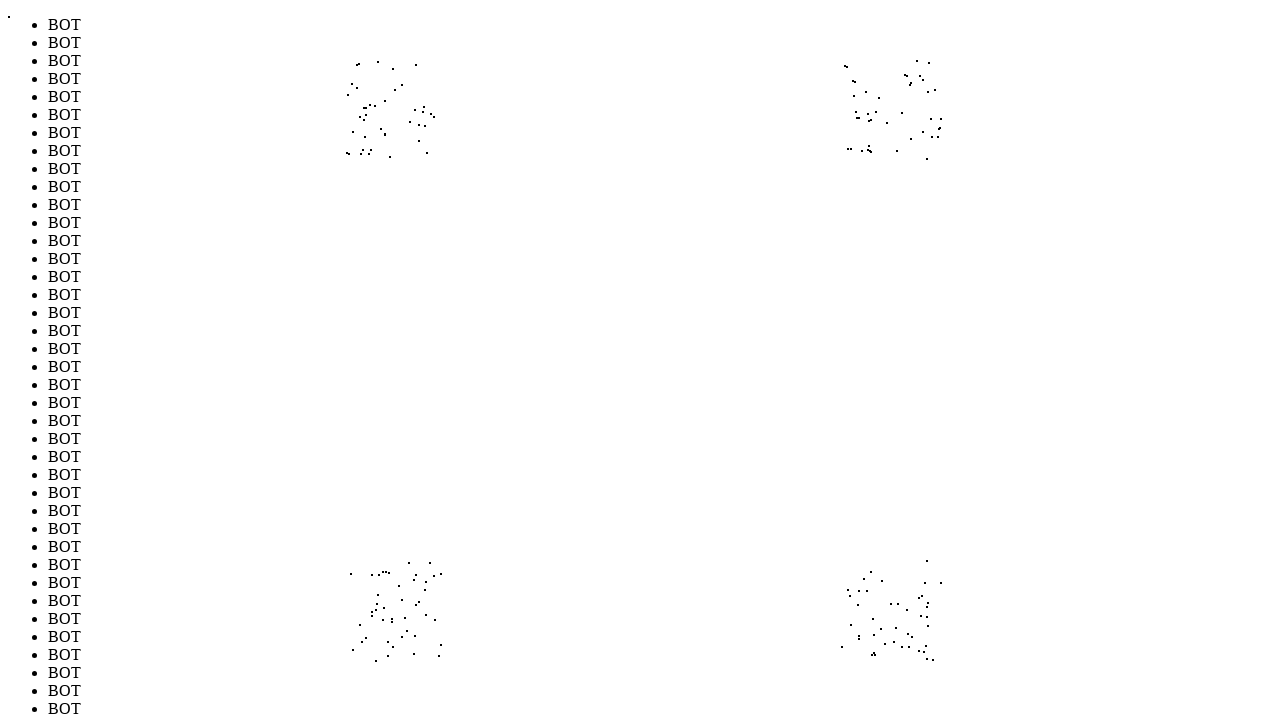

Moved mouse to position (385, 564) to evade bot detection (iteration 171/1000) at (385, 564)
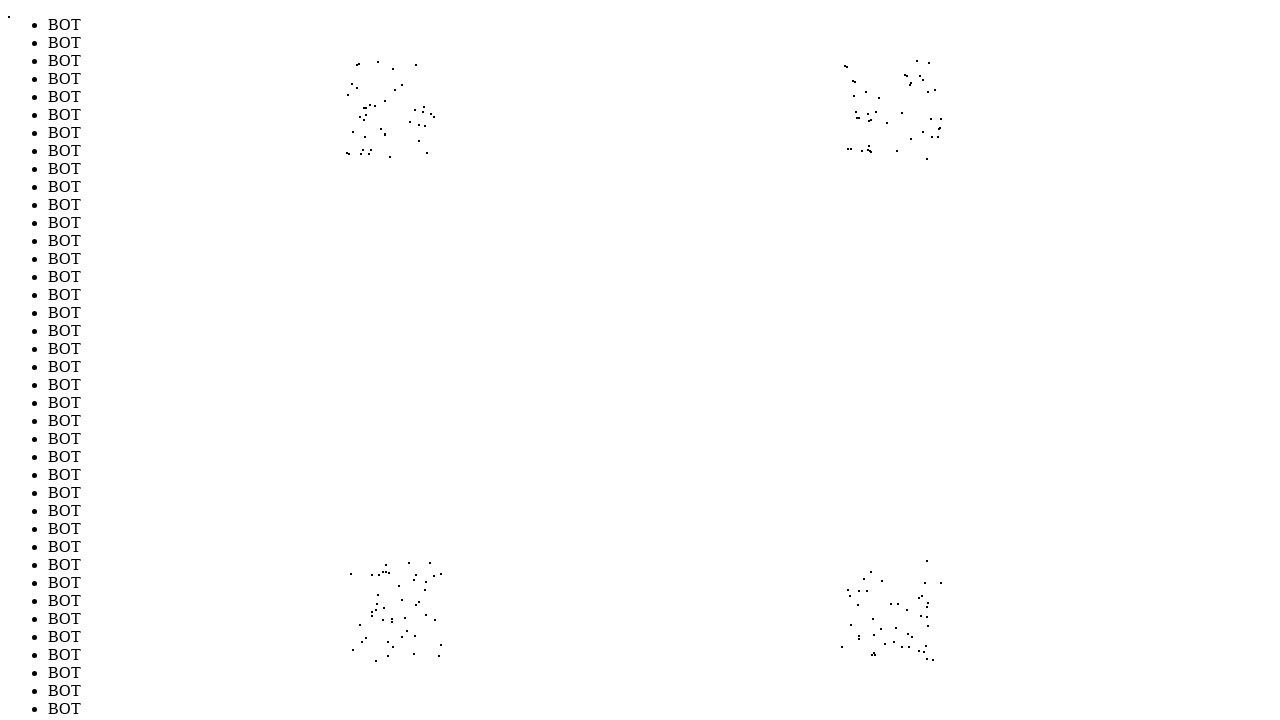

Moved mouse to position (909, 575) to evade bot detection (iteration 172/1000) at (909, 575)
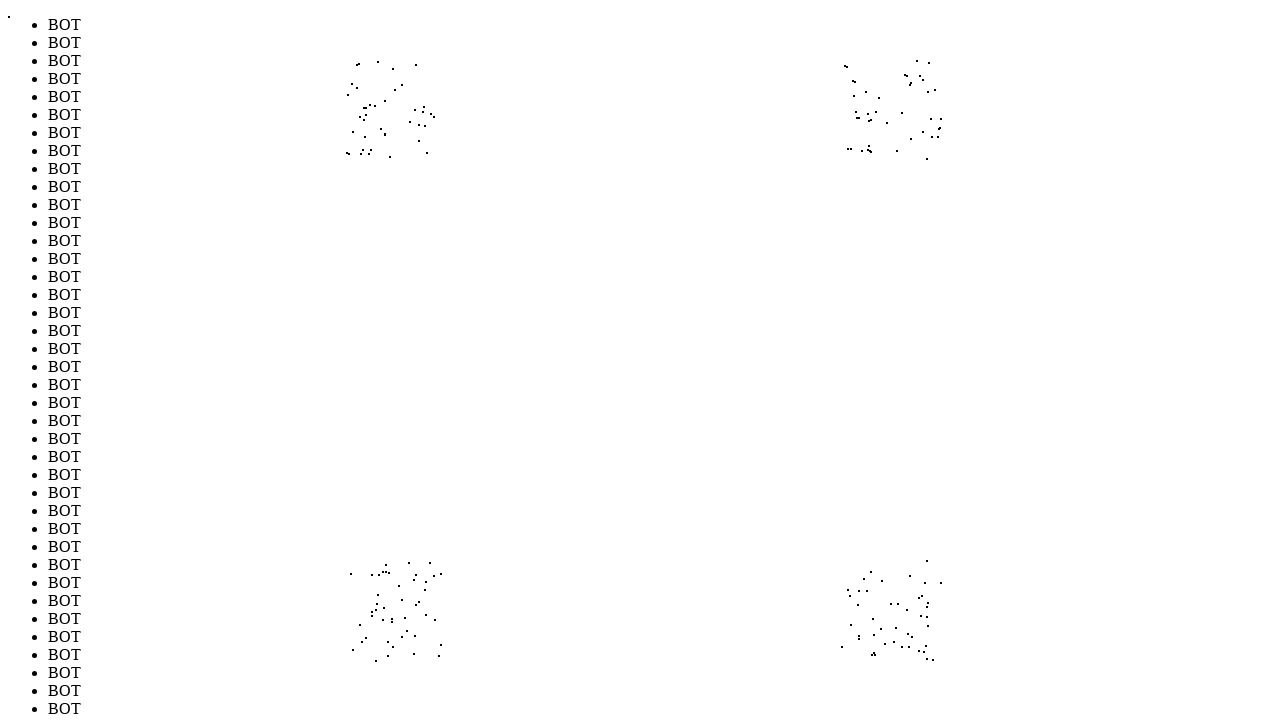

Moved mouse to position (426, 570) to evade bot detection (iteration 173/1000) at (426, 570)
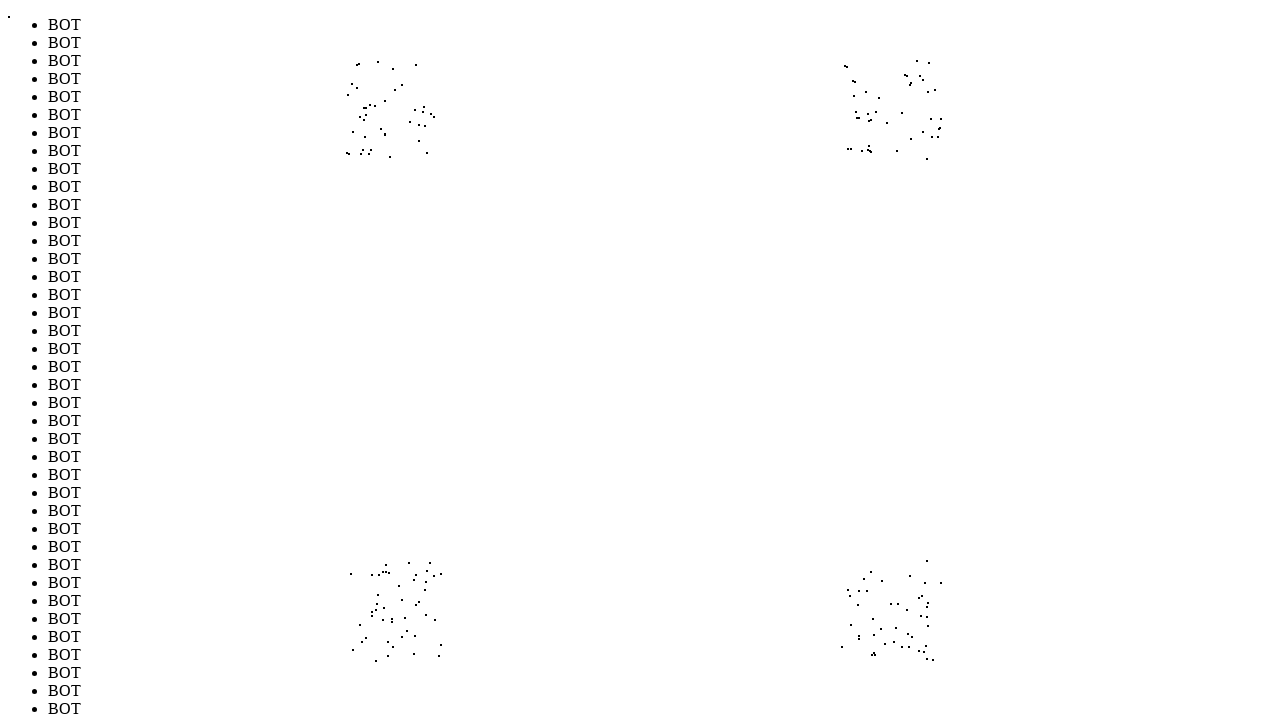

Moved mouse to position (900, 597) to evade bot detection (iteration 174/1000) at (900, 597)
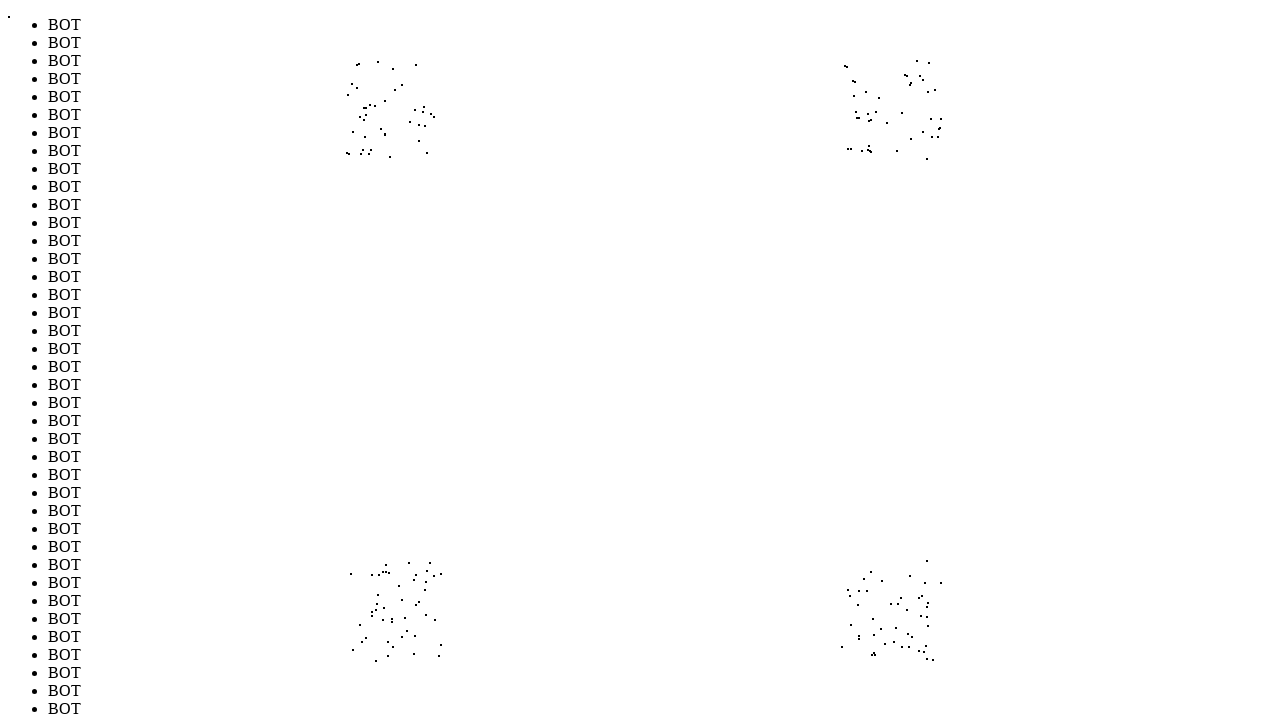

Moved mouse to position (880, 105) to evade bot detection (iteration 175/1000) at (880, 105)
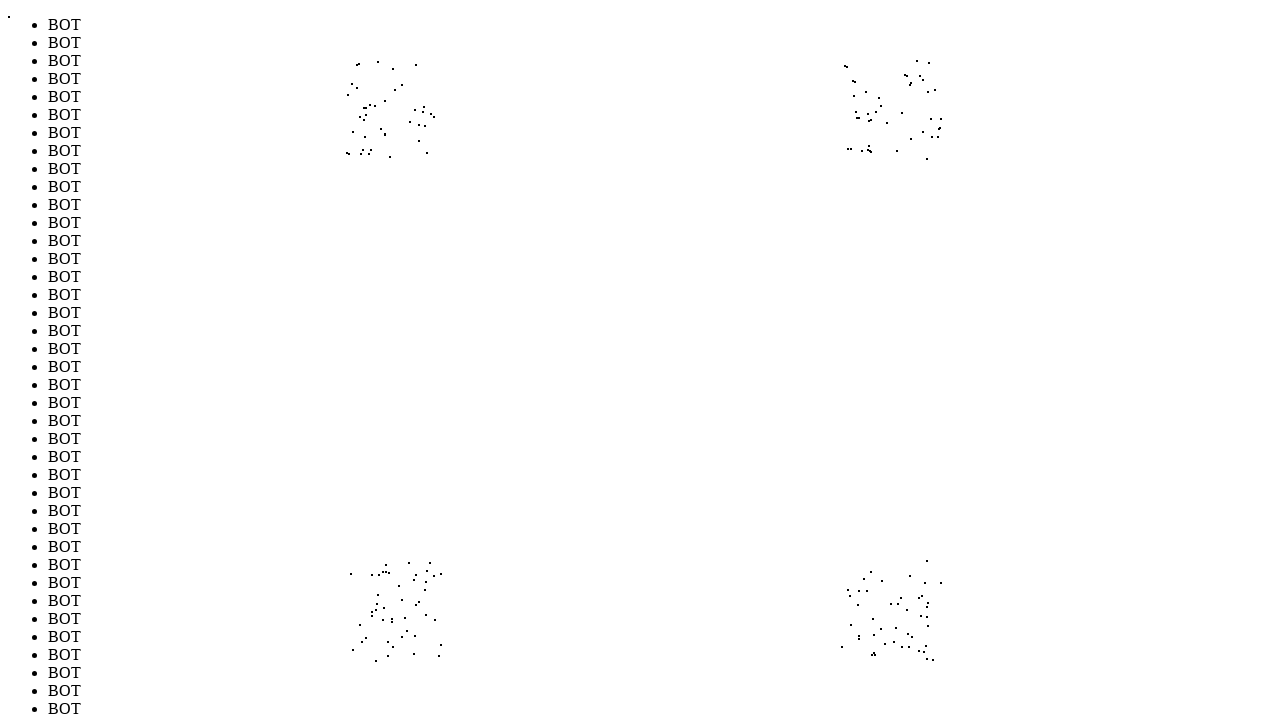

Moved mouse to position (353, 85) to evade bot detection (iteration 176/1000) at (353, 85)
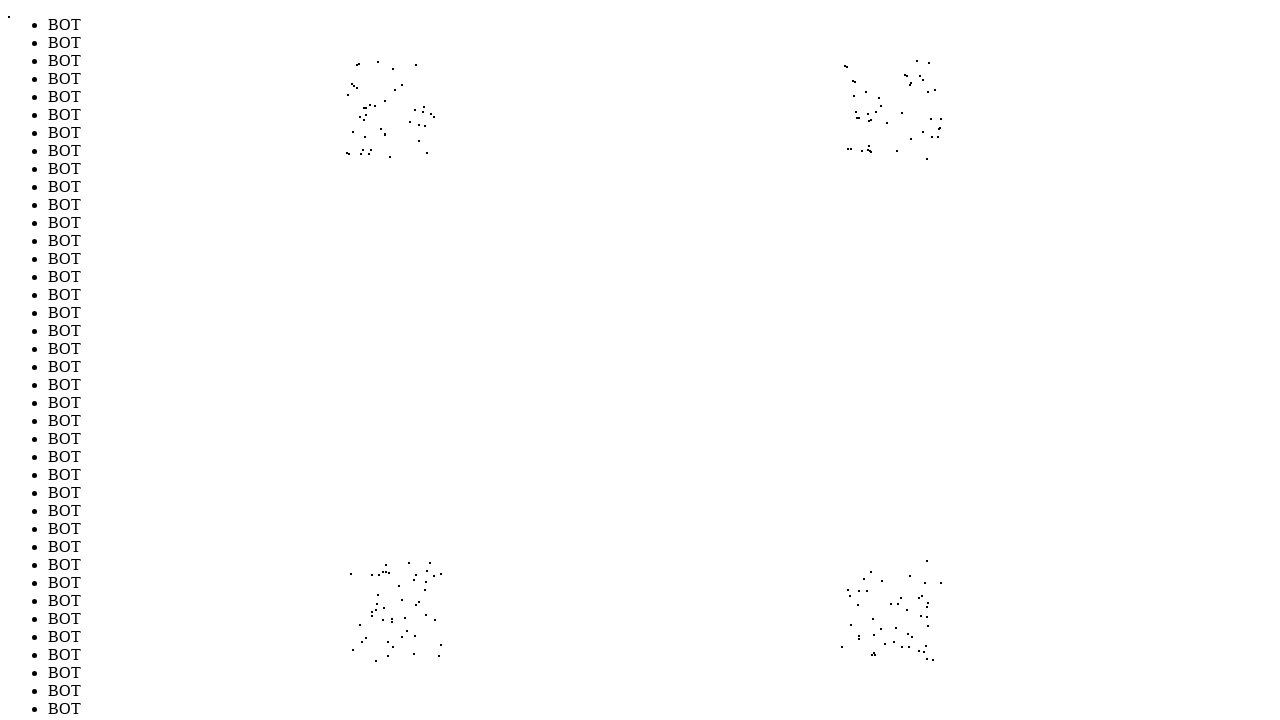

Moved mouse to position (435, 571) to evade bot detection (iteration 177/1000) at (435, 571)
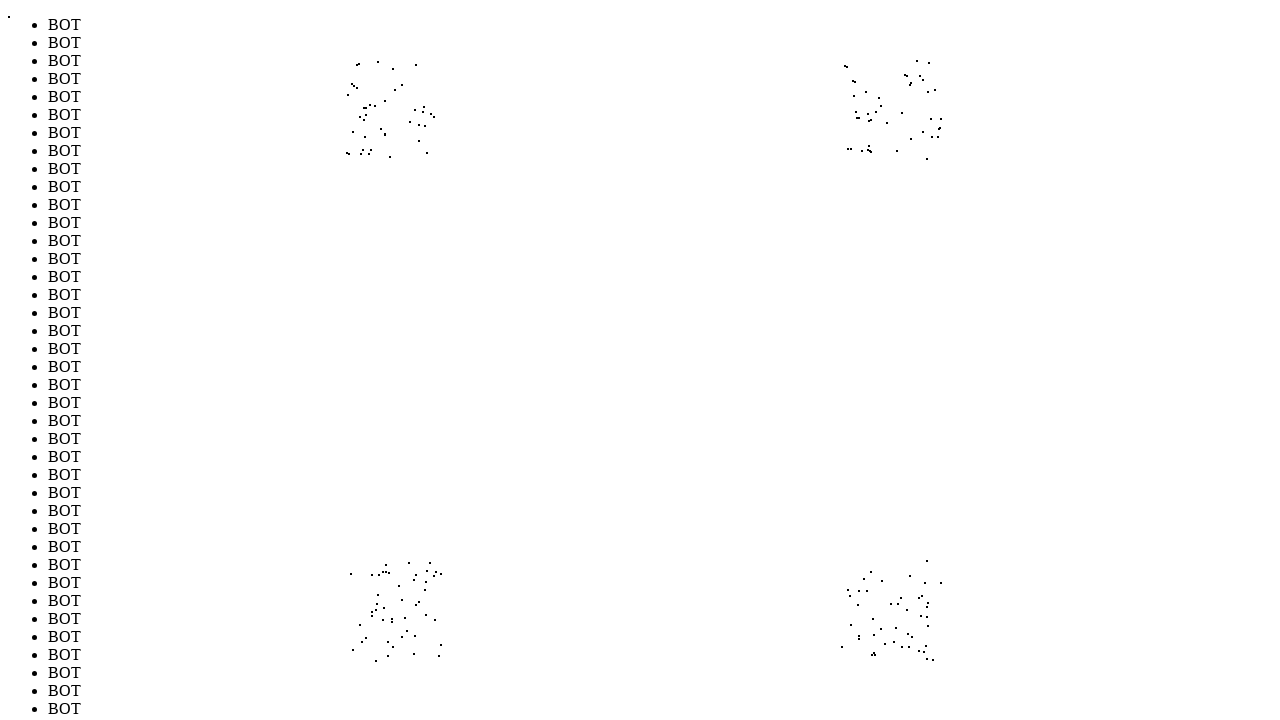

Moved mouse to position (417, 641) to evade bot detection (iteration 178/1000) at (417, 641)
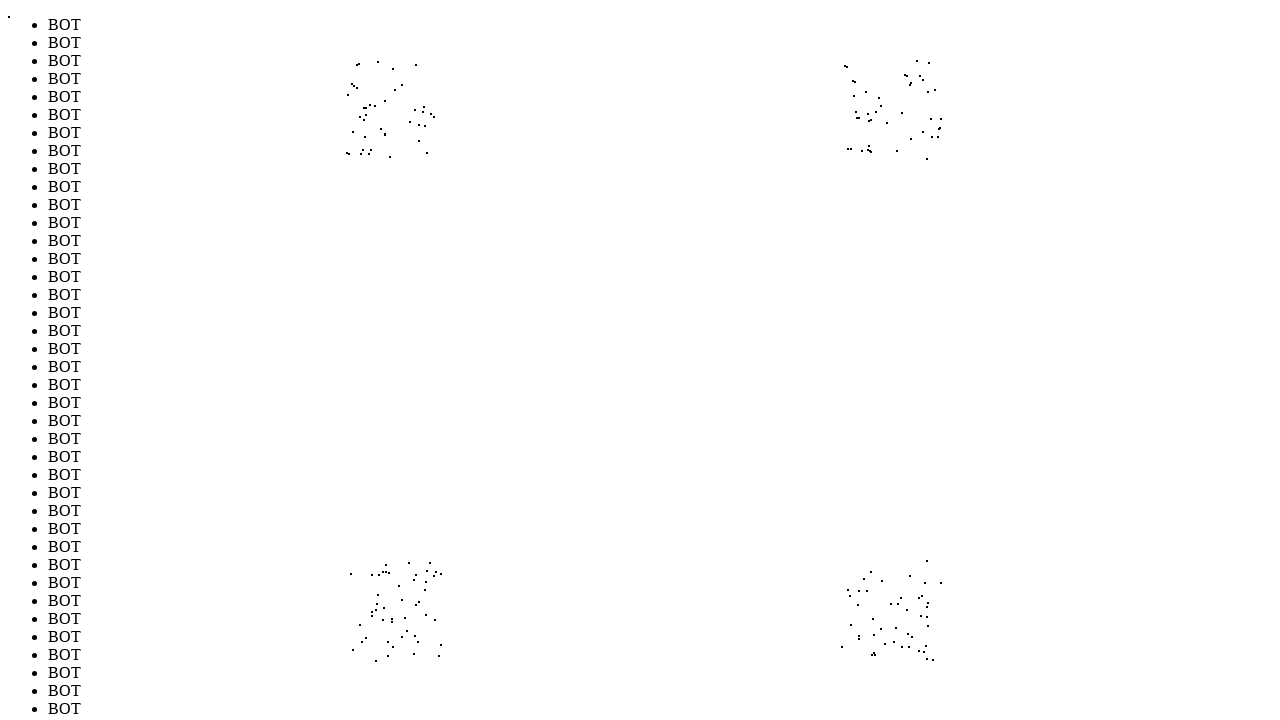

Moved mouse to position (845, 138) to evade bot detection (iteration 179/1000) at (845, 138)
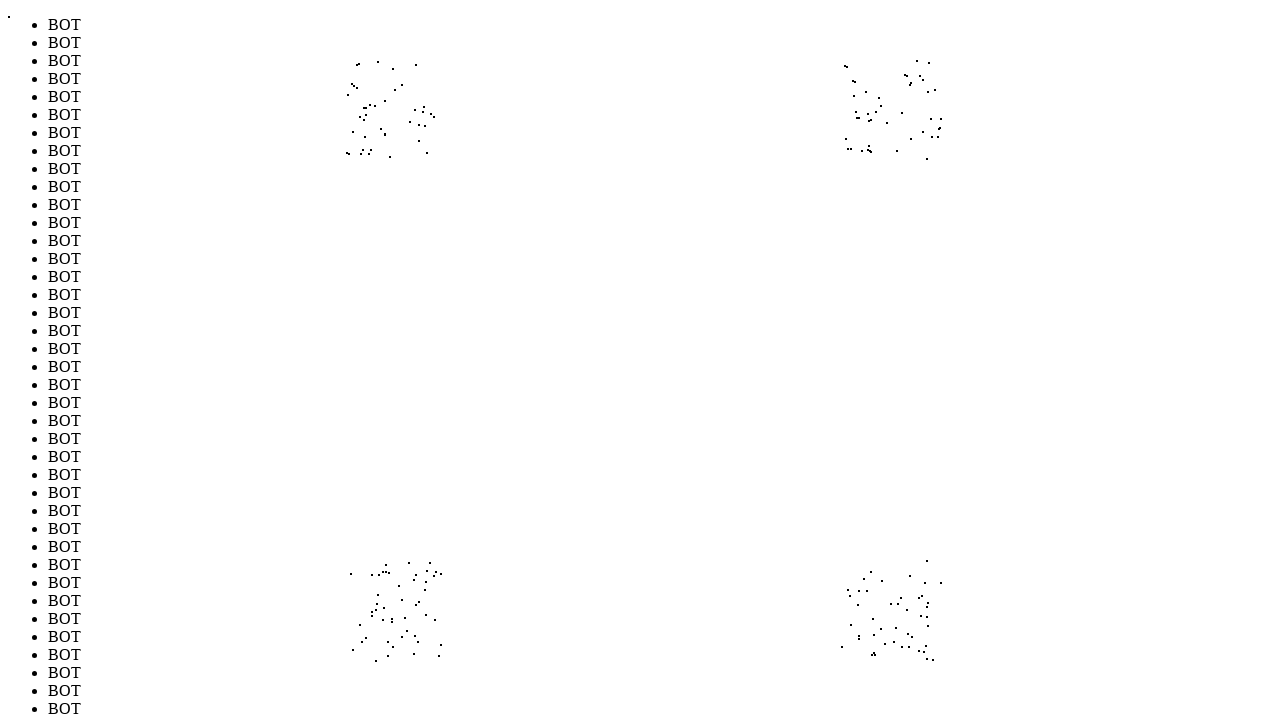

Moved mouse to position (886, 575) to evade bot detection (iteration 180/1000) at (886, 575)
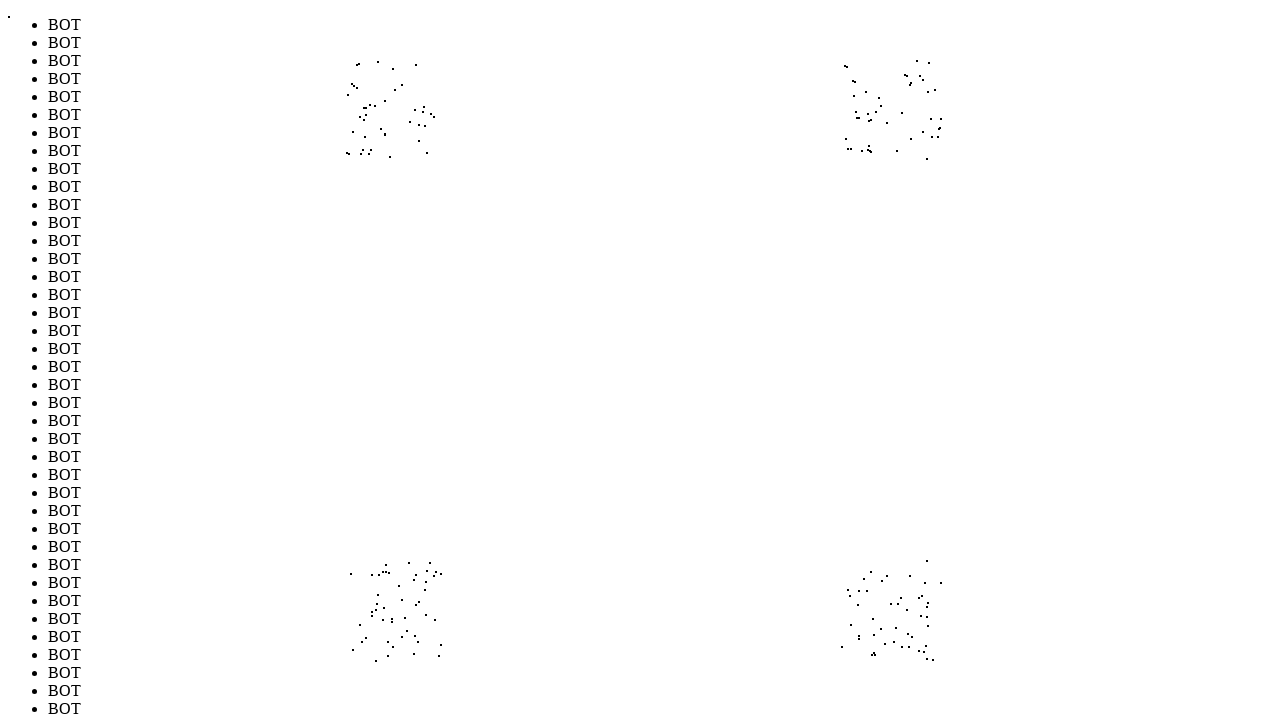

Moved mouse to position (927, 658) to evade bot detection (iteration 181/1000) at (927, 658)
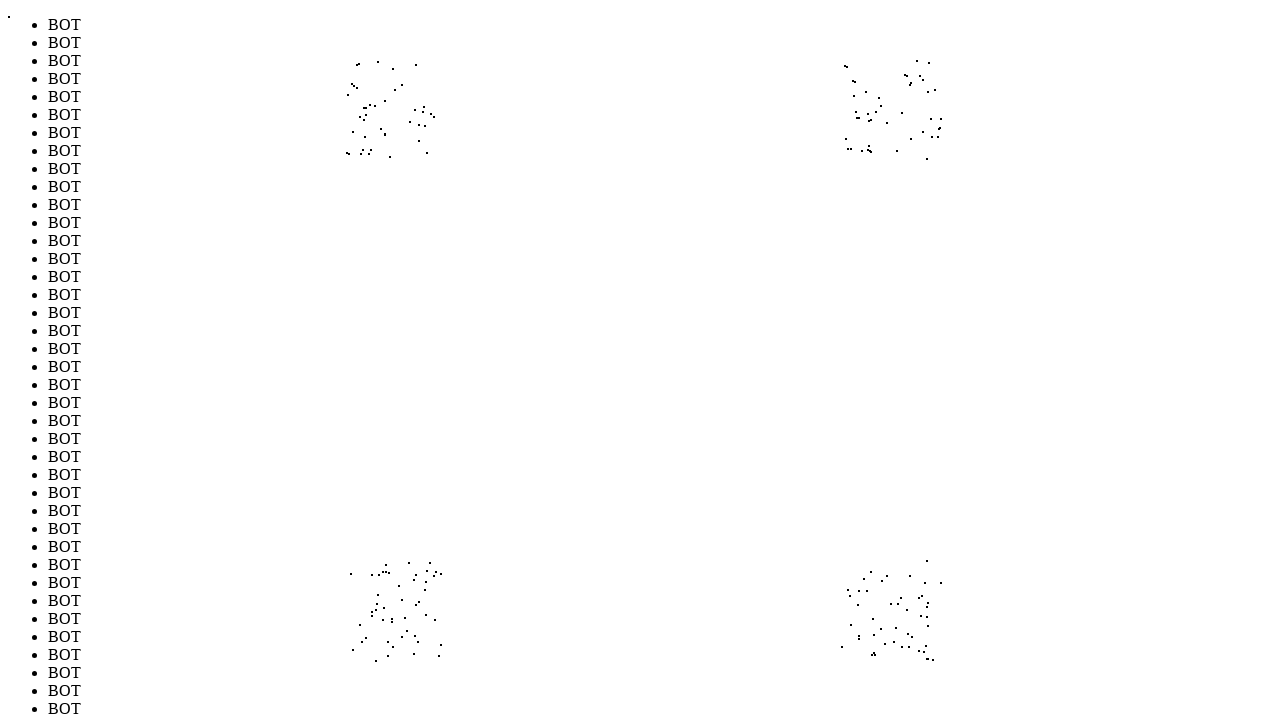

Moved mouse to position (890, 602) to evade bot detection (iteration 182/1000) at (890, 602)
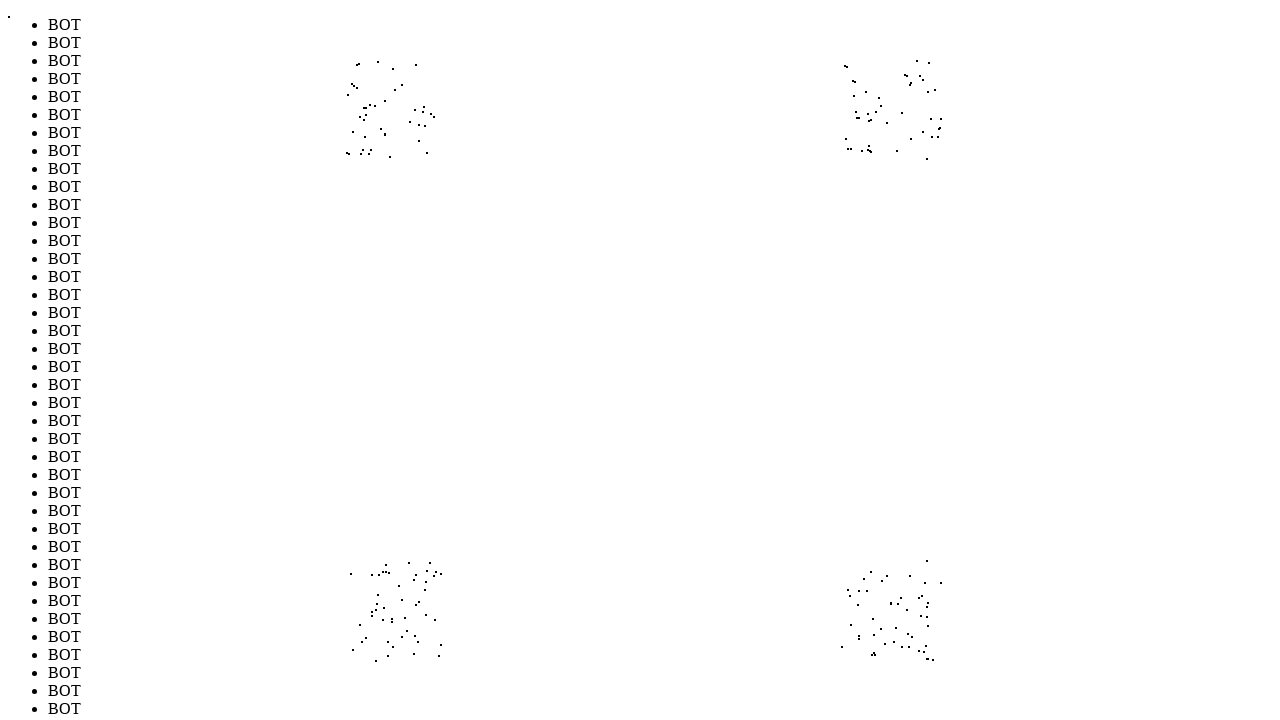

Moved mouse to position (922, 626) to evade bot detection (iteration 183/1000) at (922, 626)
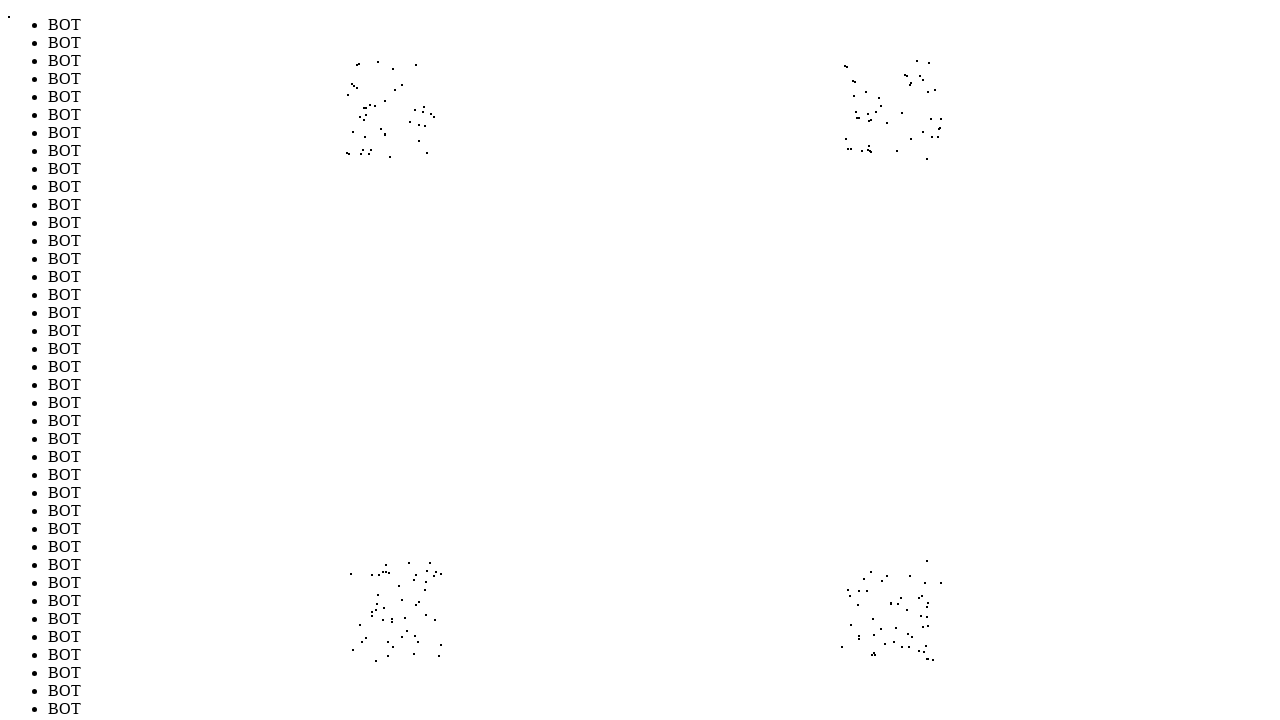

Moved mouse to position (904, 630) to evade bot detection (iteration 184/1000) at (904, 630)
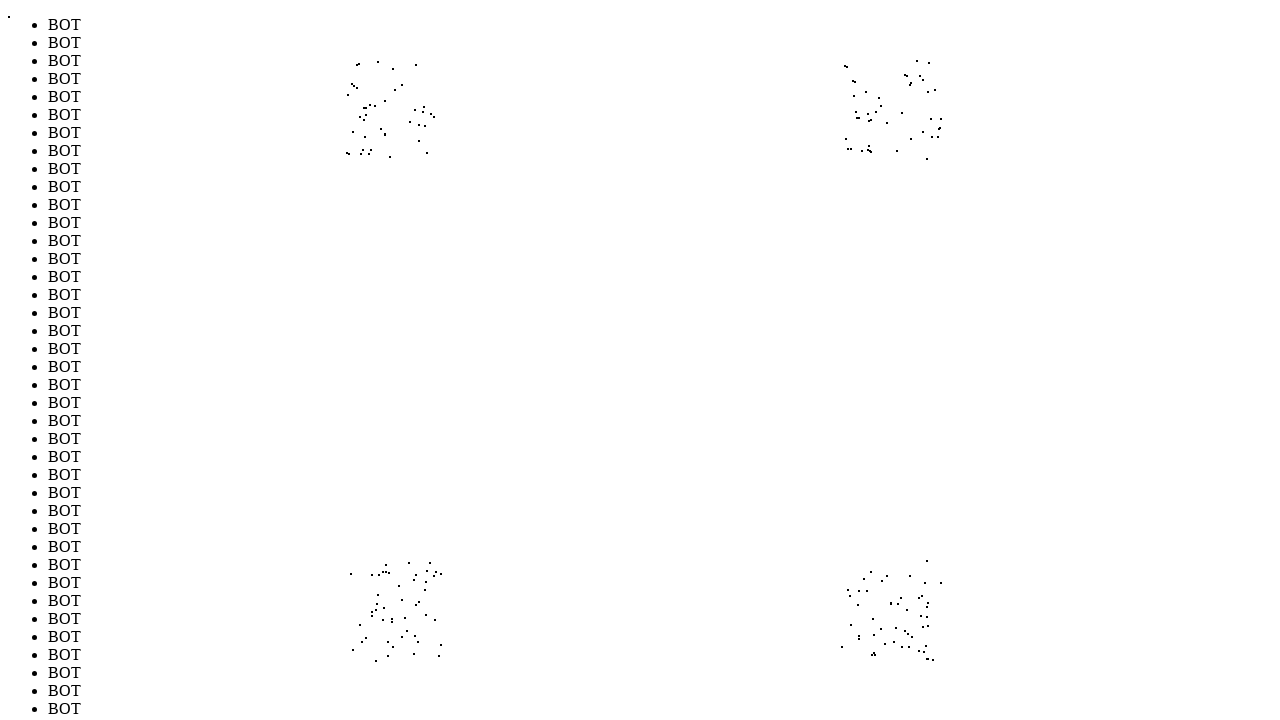

Moved mouse to position (853, 126) to evade bot detection (iteration 185/1000) at (853, 126)
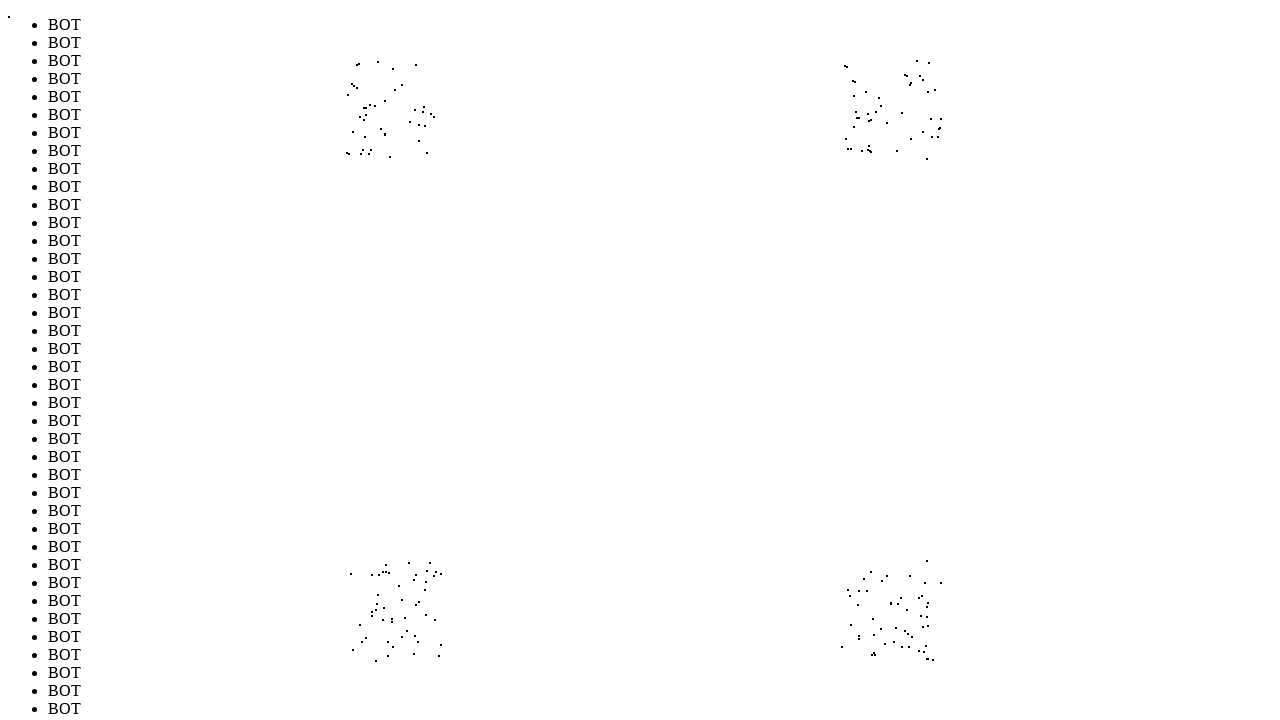

Moved mouse to position (909, 647) to evade bot detection (iteration 186/1000) at (909, 647)
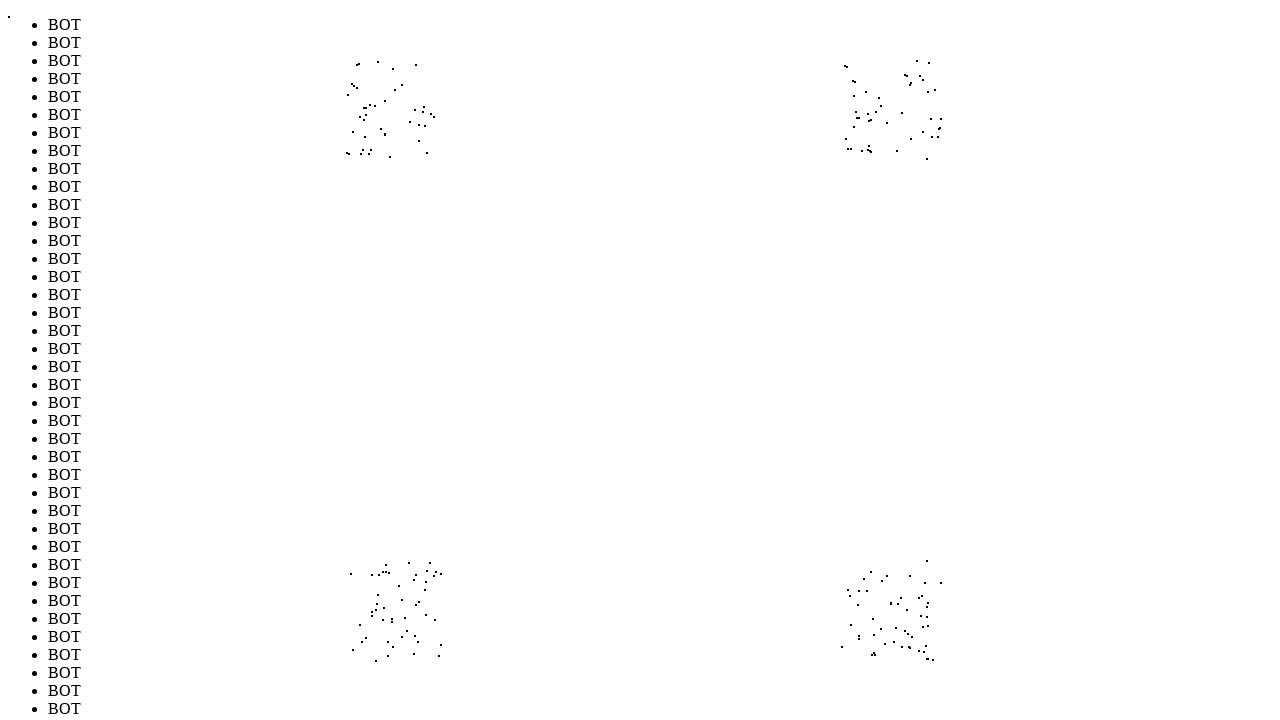

Moved mouse to position (915, 147) to evade bot detection (iteration 187/1000) at (915, 147)
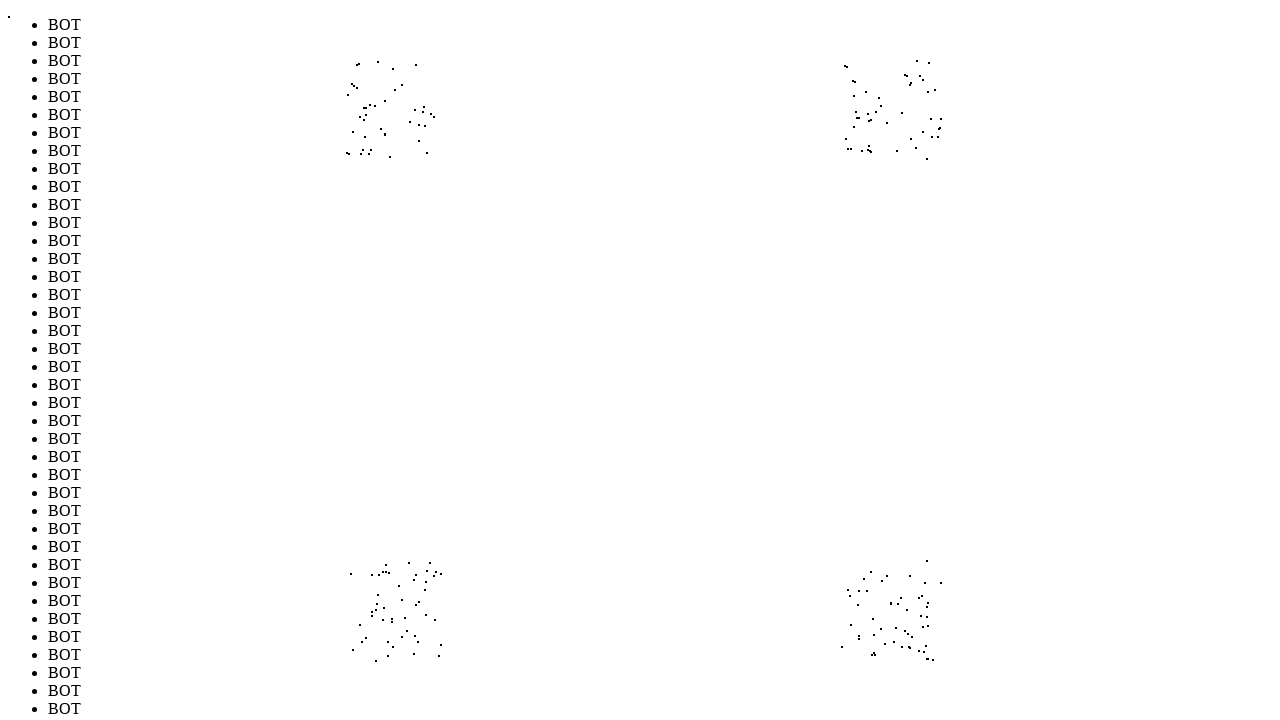

Moved mouse to position (933, 114) to evade bot detection (iteration 188/1000) at (933, 114)
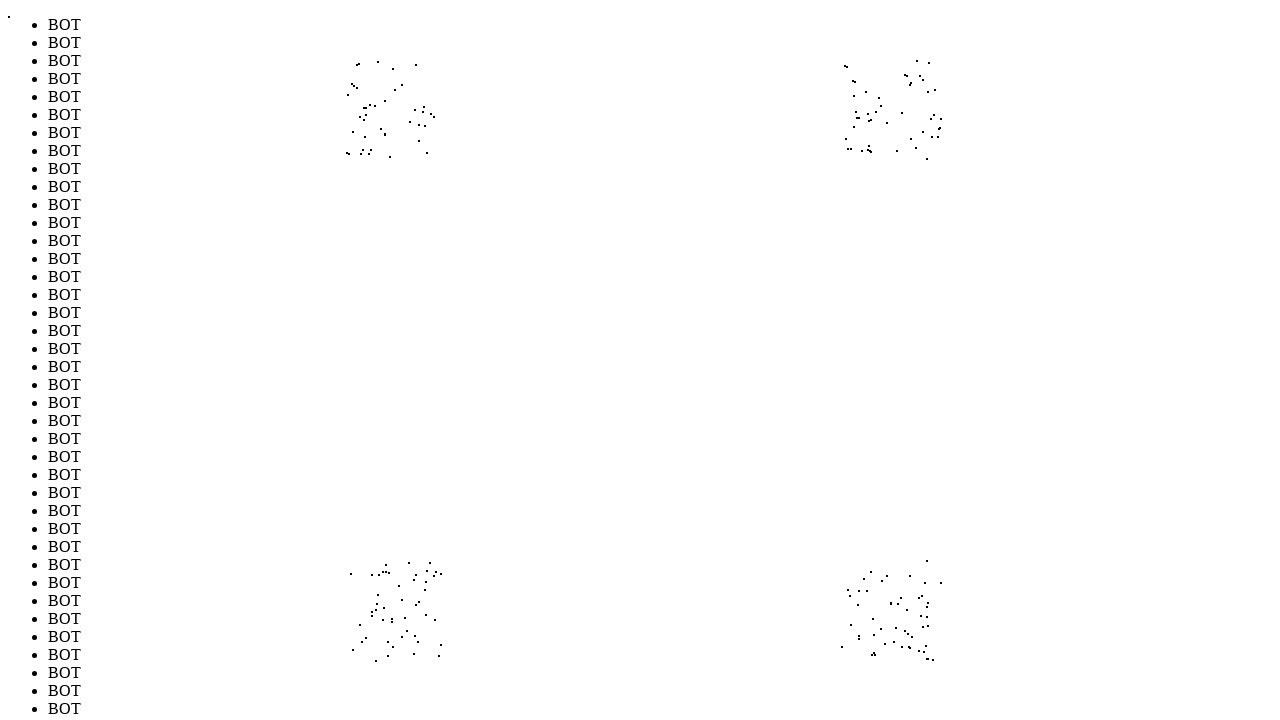

Moved mouse to position (386, 564) to evade bot detection (iteration 189/1000) at (386, 564)
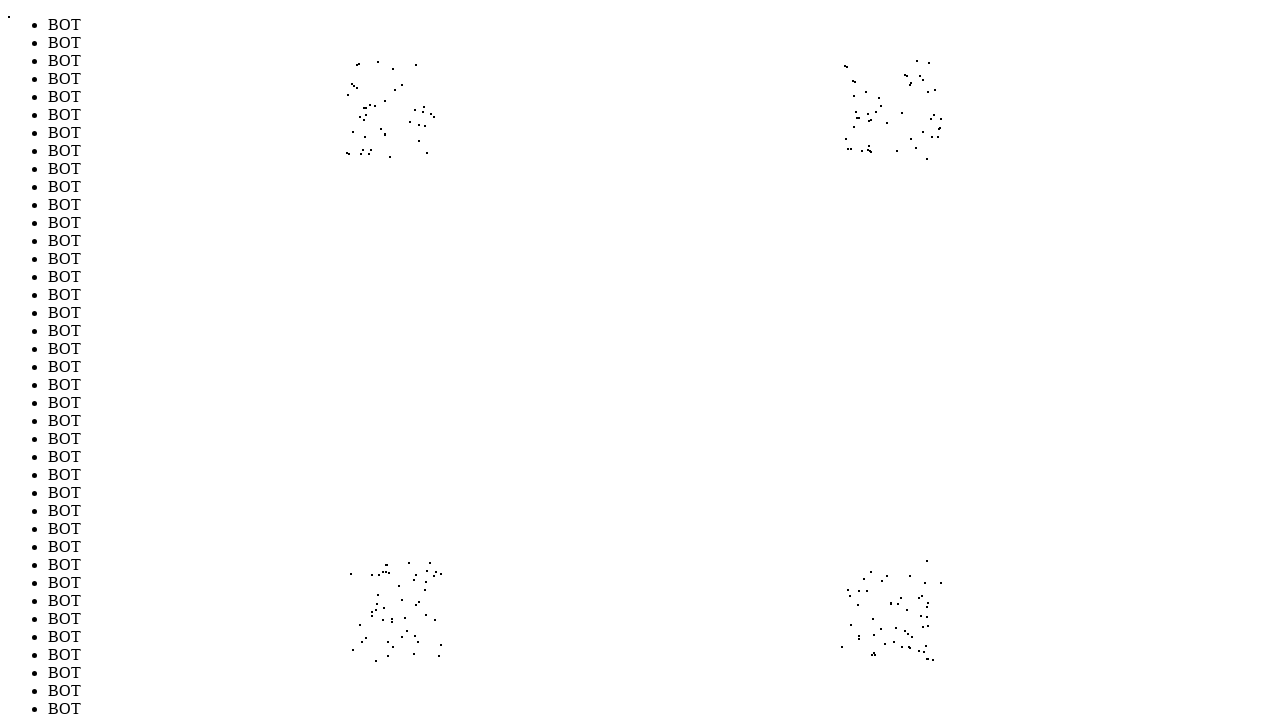

Moved mouse to position (940, 612) to evade bot detection (iteration 190/1000) at (940, 612)
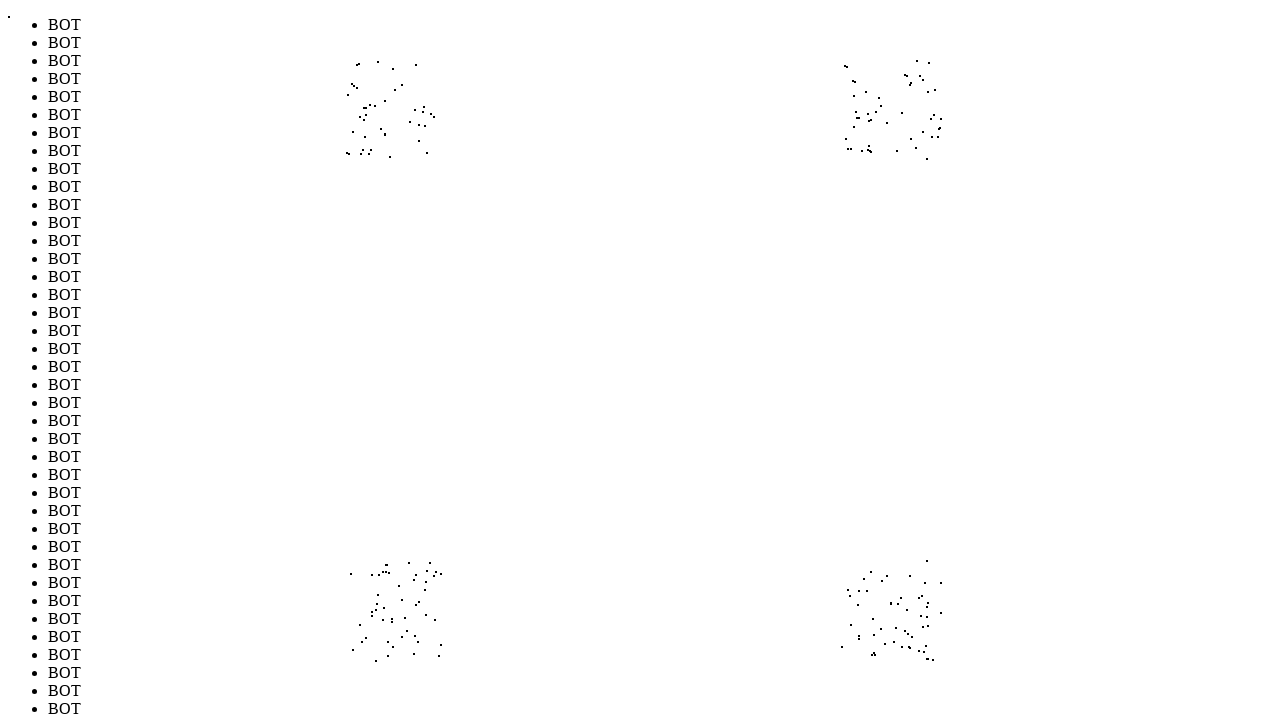

Moved mouse to position (374, 615) to evade bot detection (iteration 191/1000) at (374, 615)
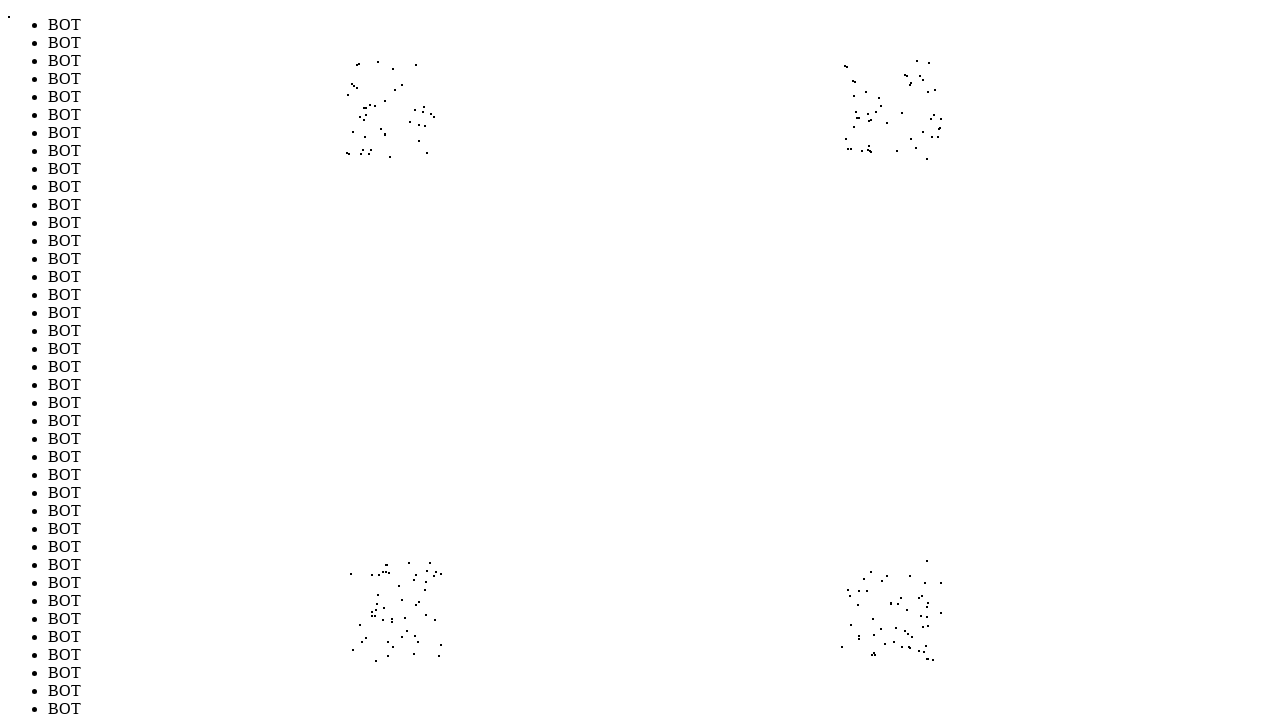

Moved mouse to position (877, 631) to evade bot detection (iteration 192/1000) at (877, 631)
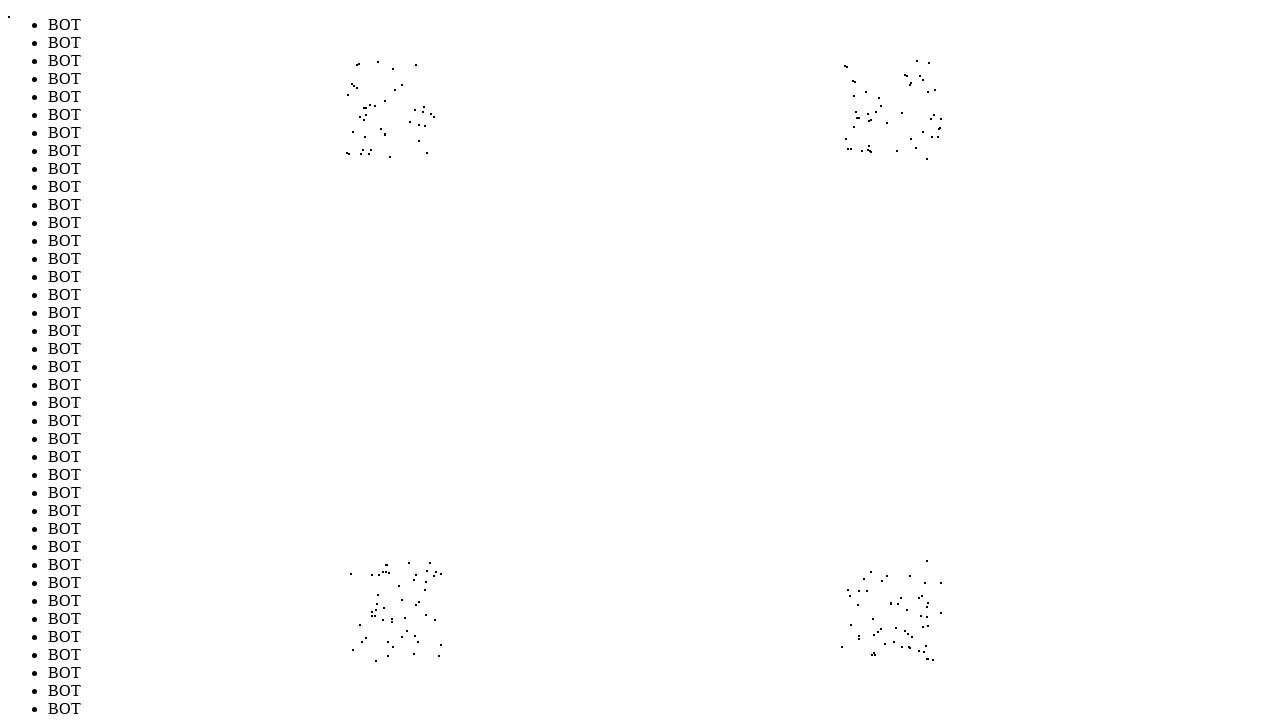

Moved mouse to position (364, 589) to evade bot detection (iteration 193/1000) at (364, 589)
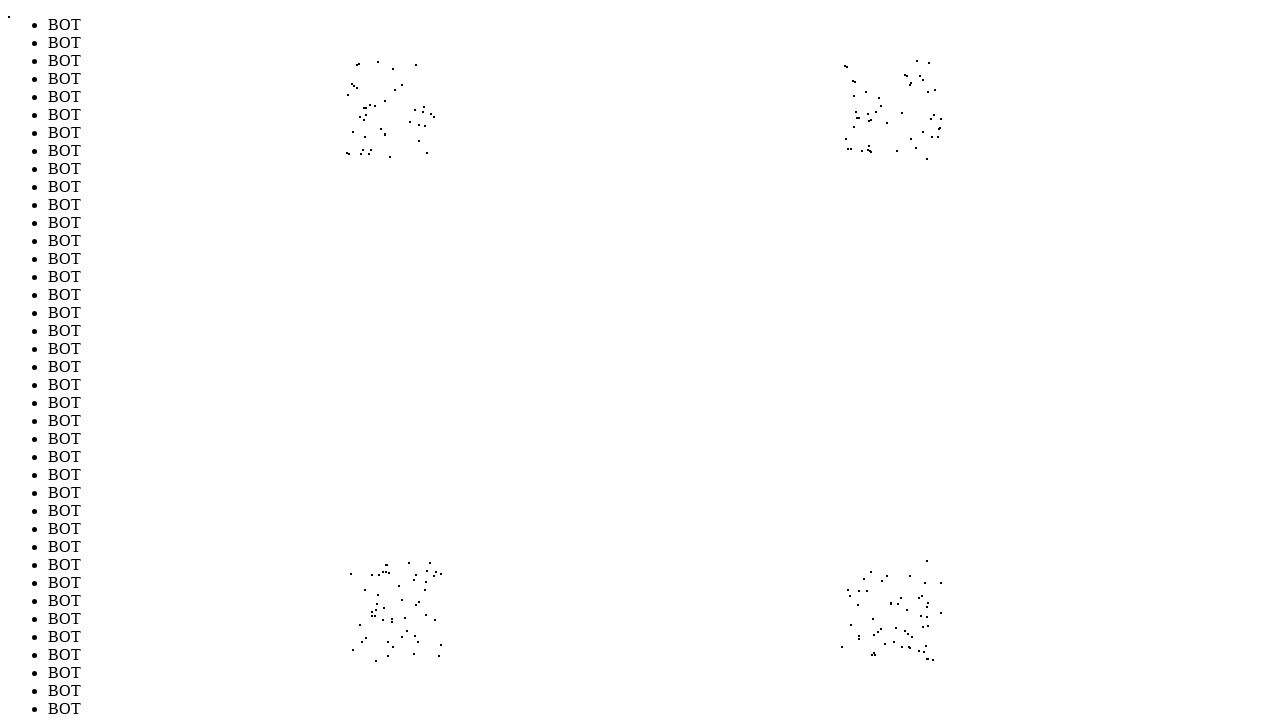

Moved mouse to position (872, 592) to evade bot detection (iteration 194/1000) at (872, 592)
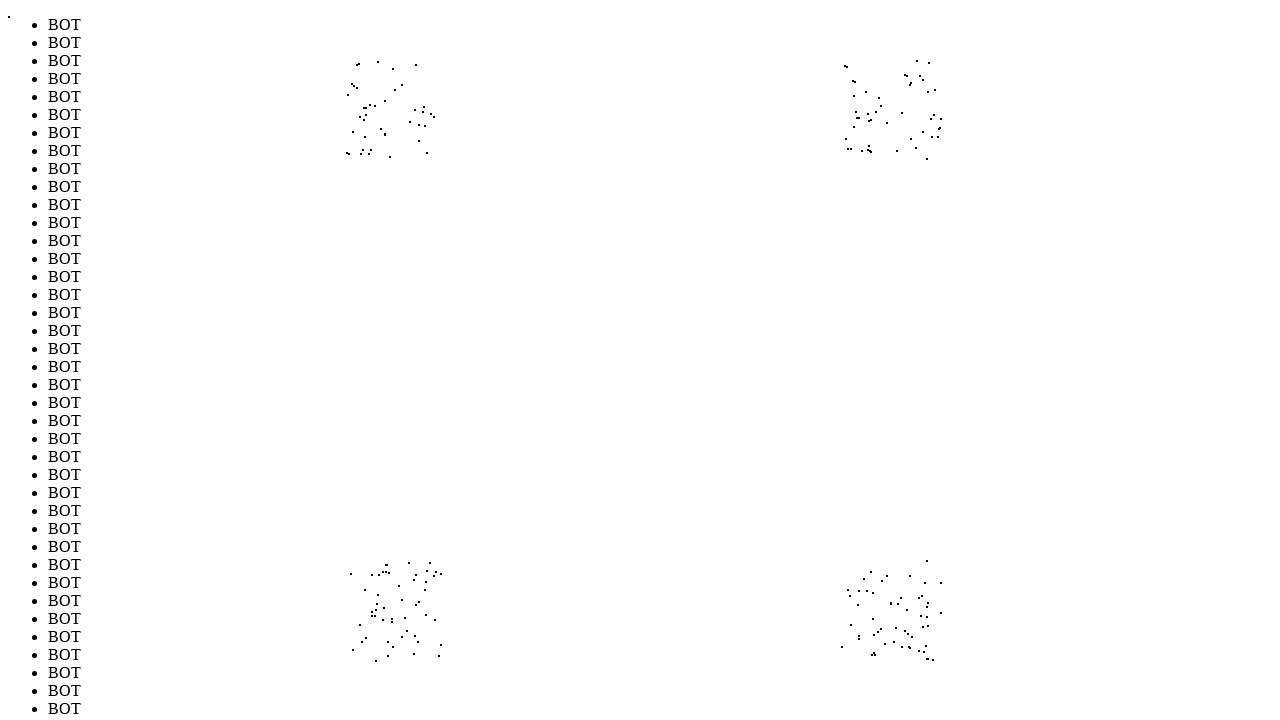

Moved mouse to position (390, 604) to evade bot detection (iteration 195/1000) at (390, 604)
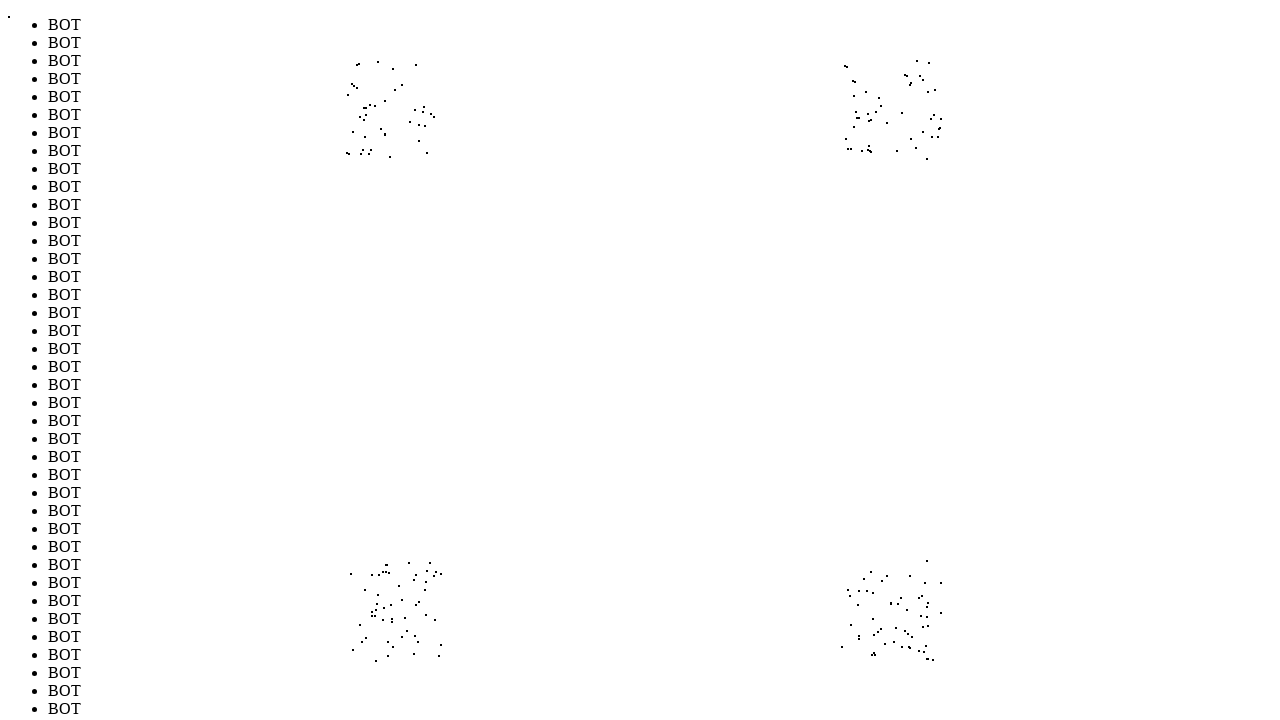

Moved mouse to position (849, 138) to evade bot detection (iteration 196/1000) at (849, 138)
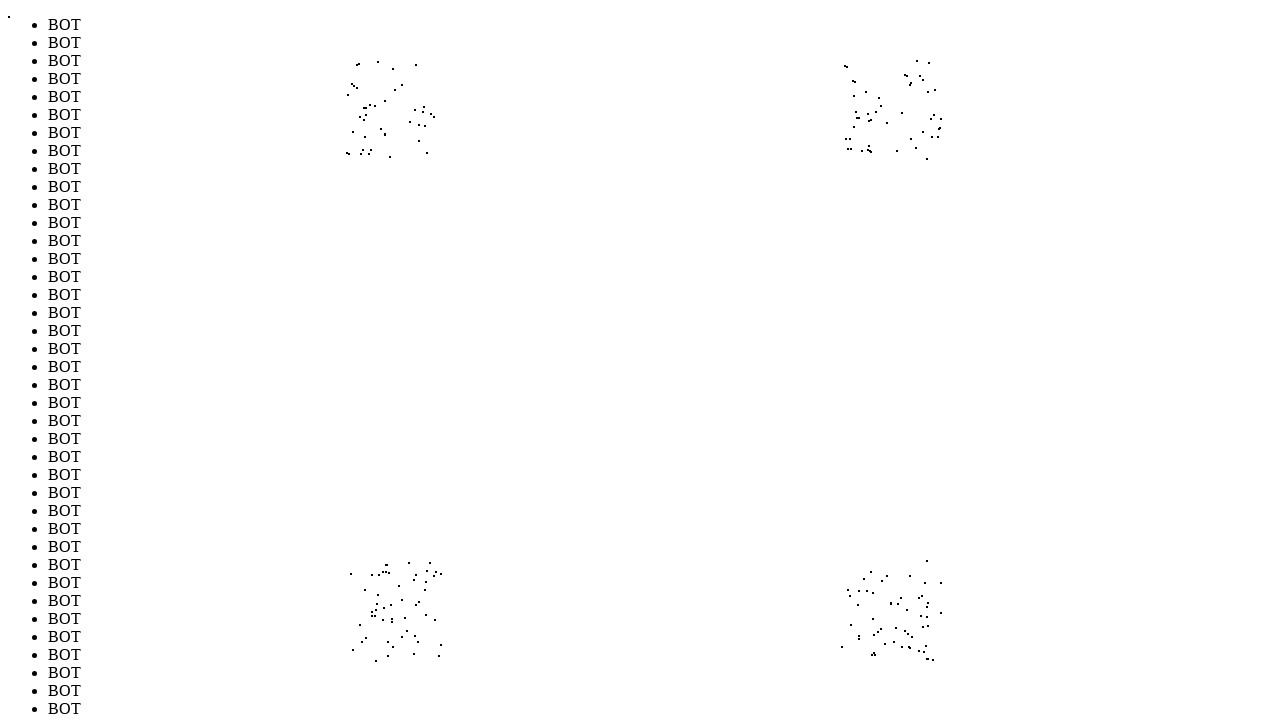

Moved mouse to position (362, 130) to evade bot detection (iteration 197/1000) at (362, 130)
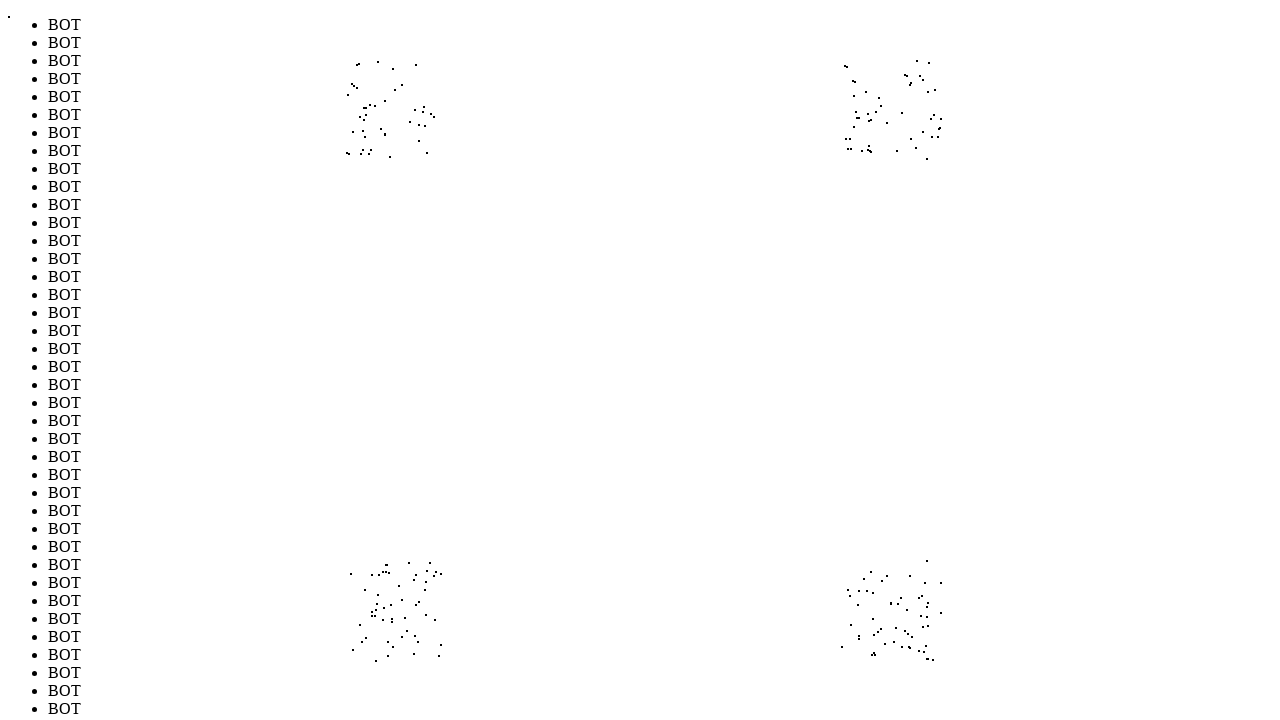

Moved mouse to position (872, 72) to evade bot detection (iteration 198/1000) at (872, 72)
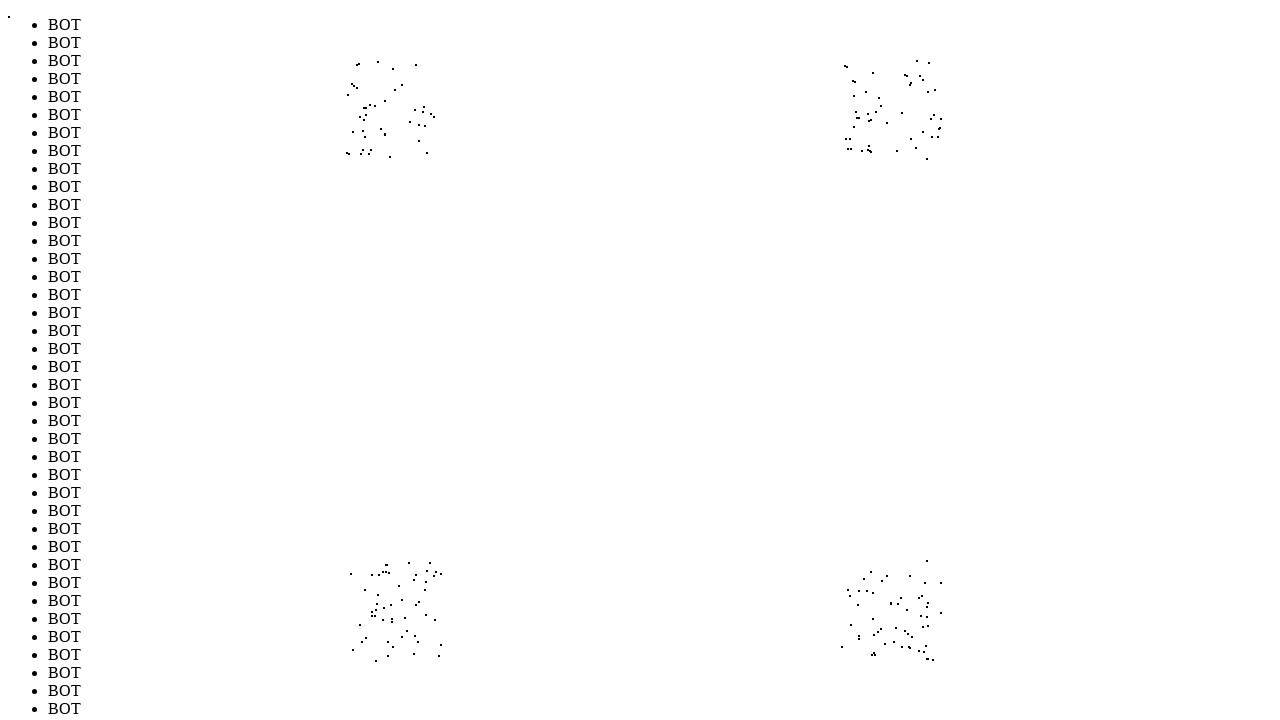

Moved mouse to position (878, 591) to evade bot detection (iteration 199/1000) at (878, 591)
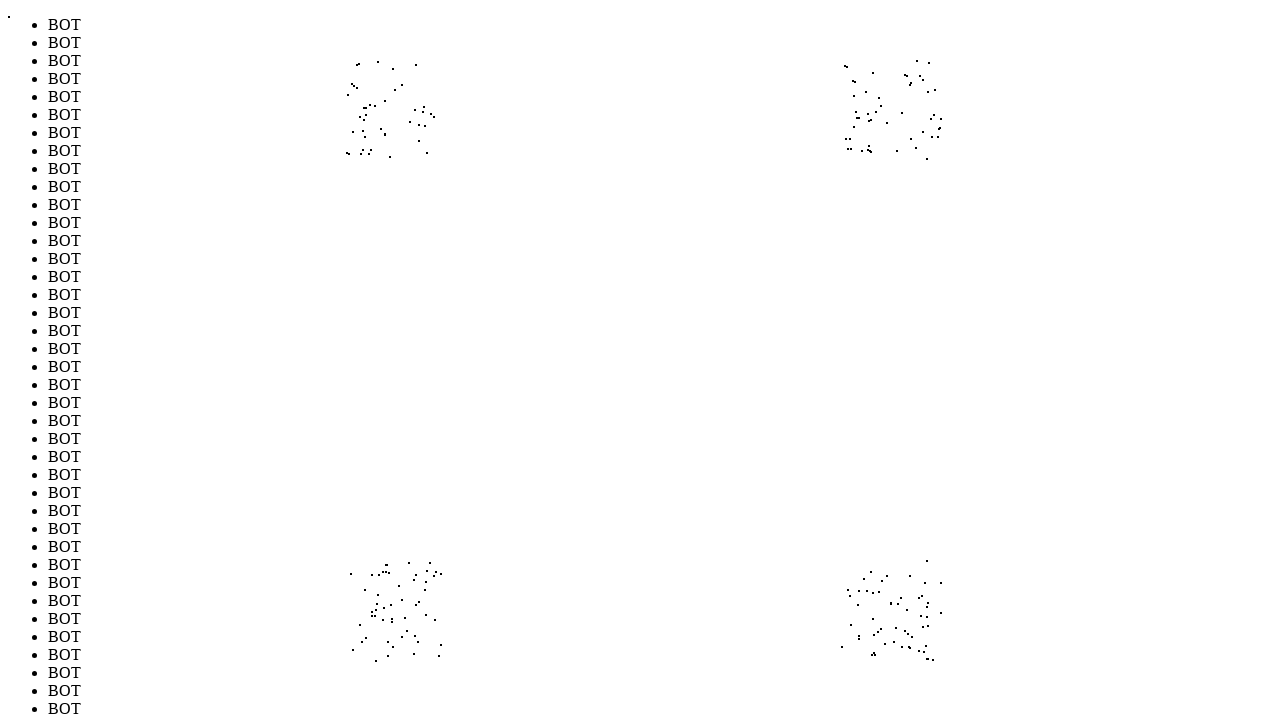

Moved mouse to position (414, 66) to evade bot detection (iteration 200/1000) at (414, 66)
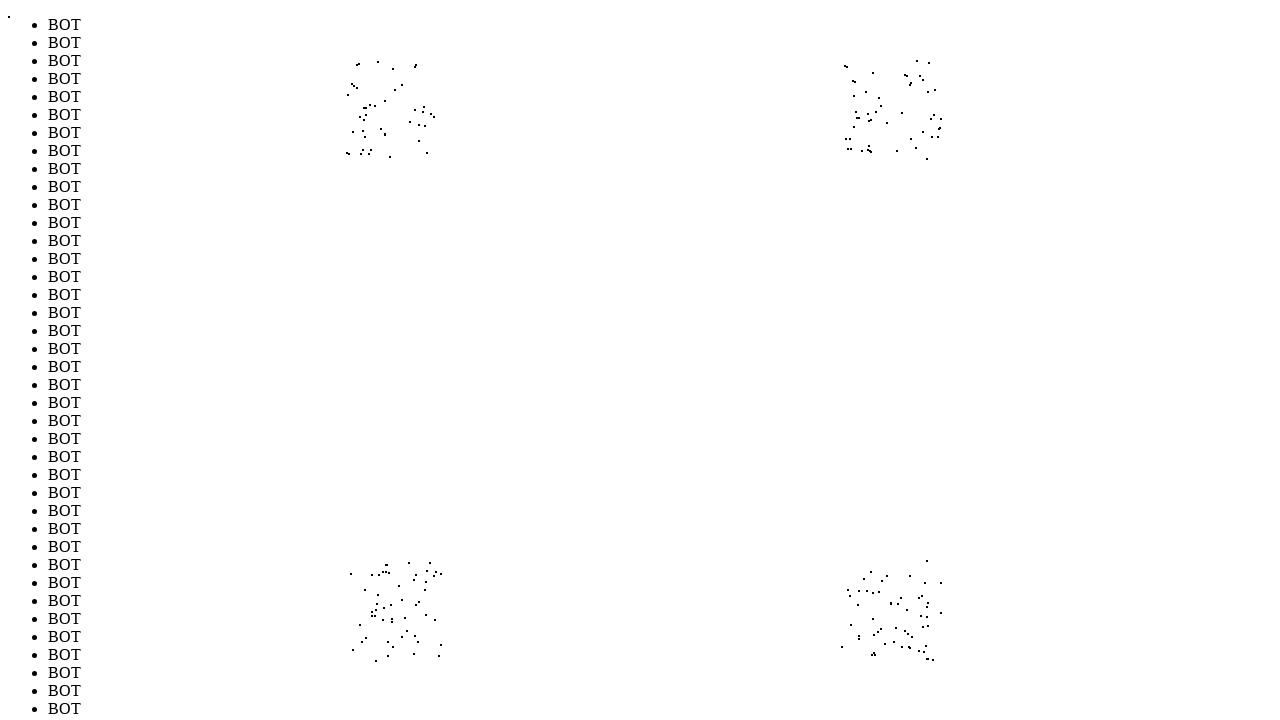

Moved mouse to position (880, 131) to evade bot detection (iteration 201/1000) at (880, 131)
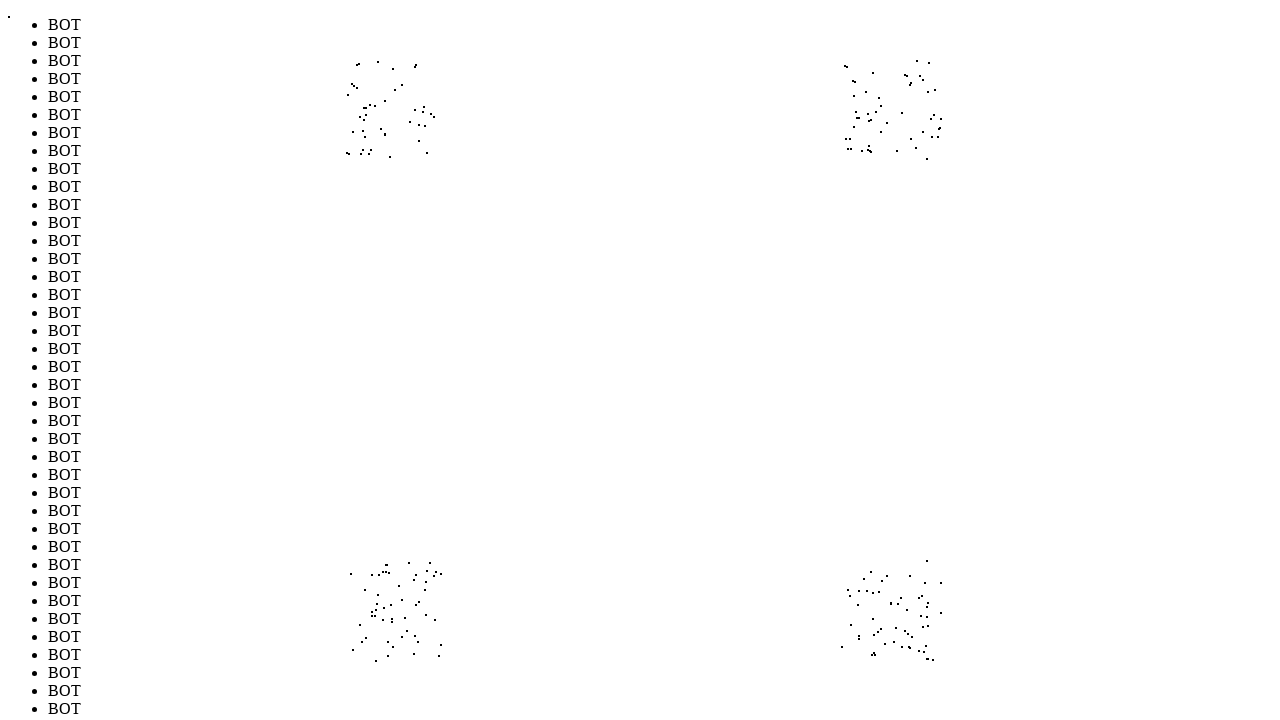

Moved mouse to position (870, 63) to evade bot detection (iteration 202/1000) at (870, 63)
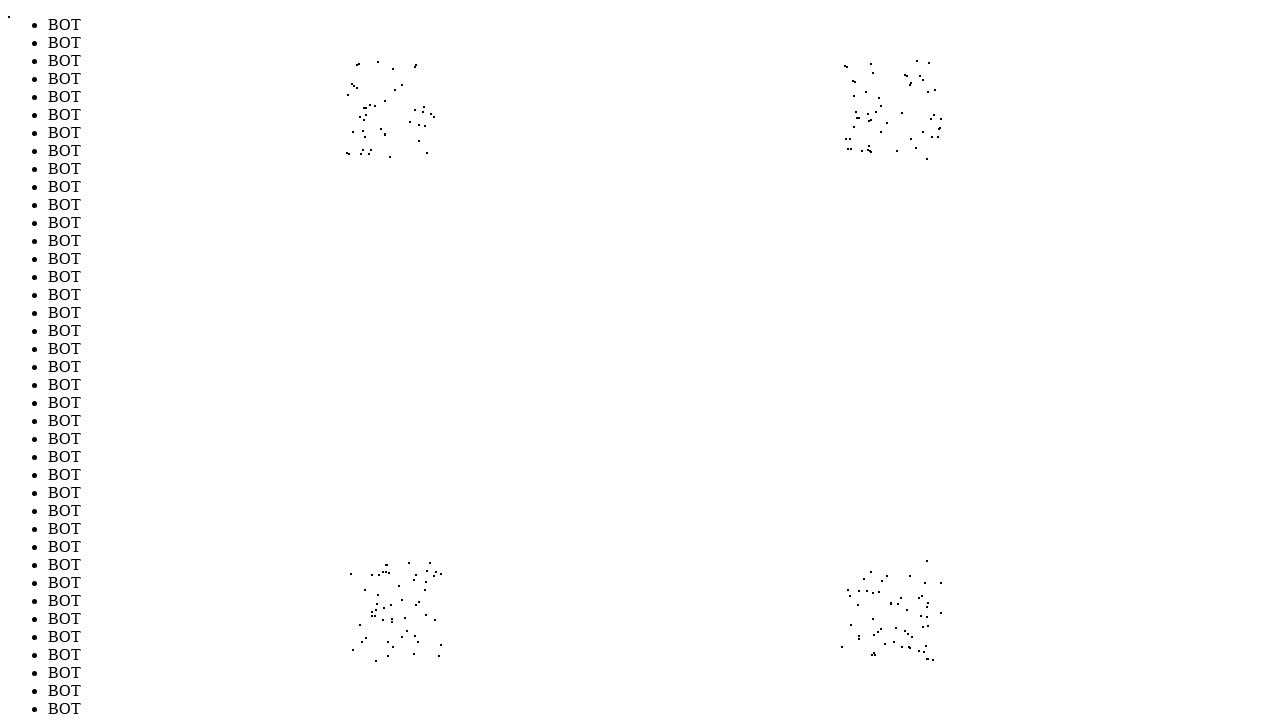

Moved mouse to position (938, 647) to evade bot detection (iteration 203/1000) at (938, 647)
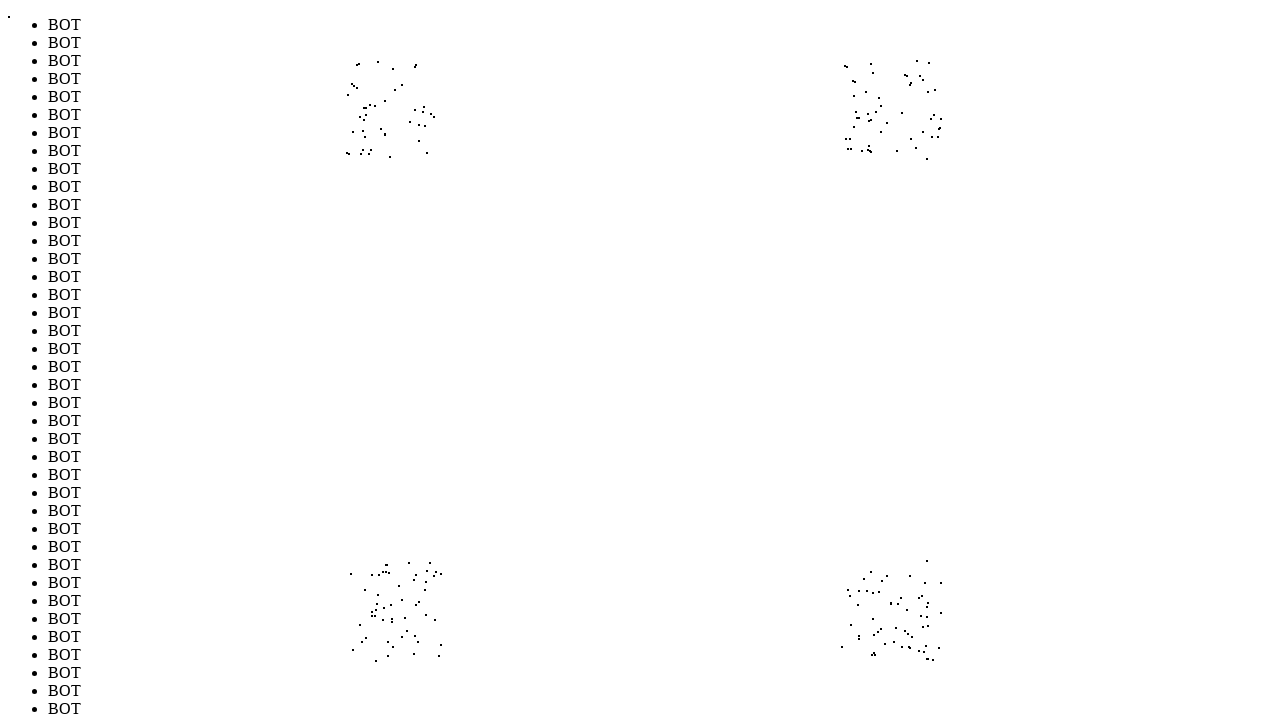

Moved mouse to position (346, 62) to evade bot detection (iteration 204/1000) at (346, 62)
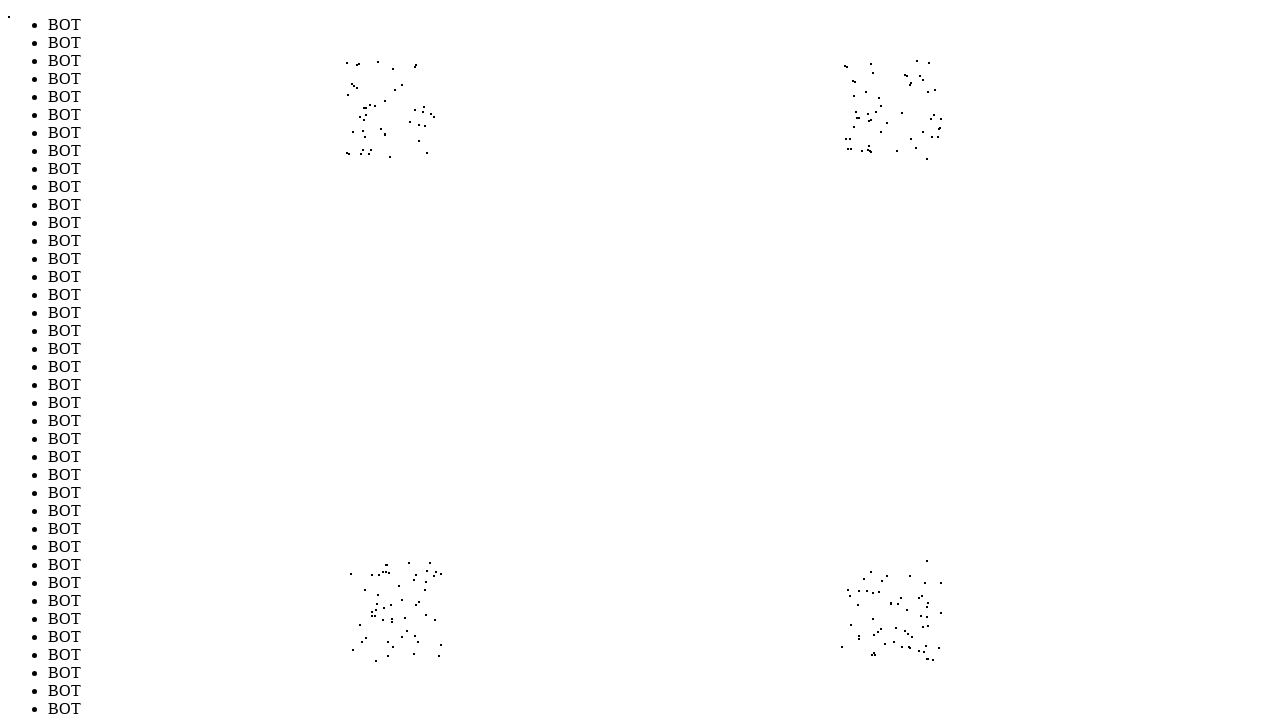

Moved mouse to position (854, 99) to evade bot detection (iteration 205/1000) at (854, 99)
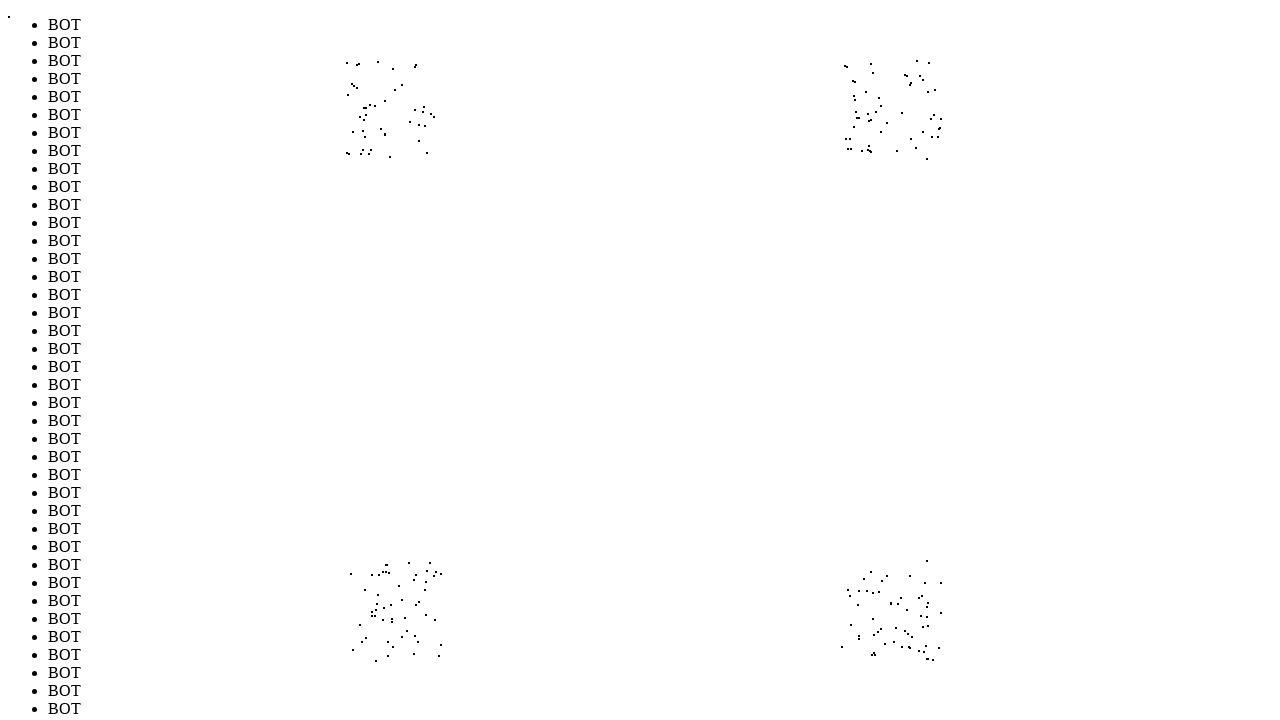

Moved mouse to position (852, 588) to evade bot detection (iteration 206/1000) at (852, 588)
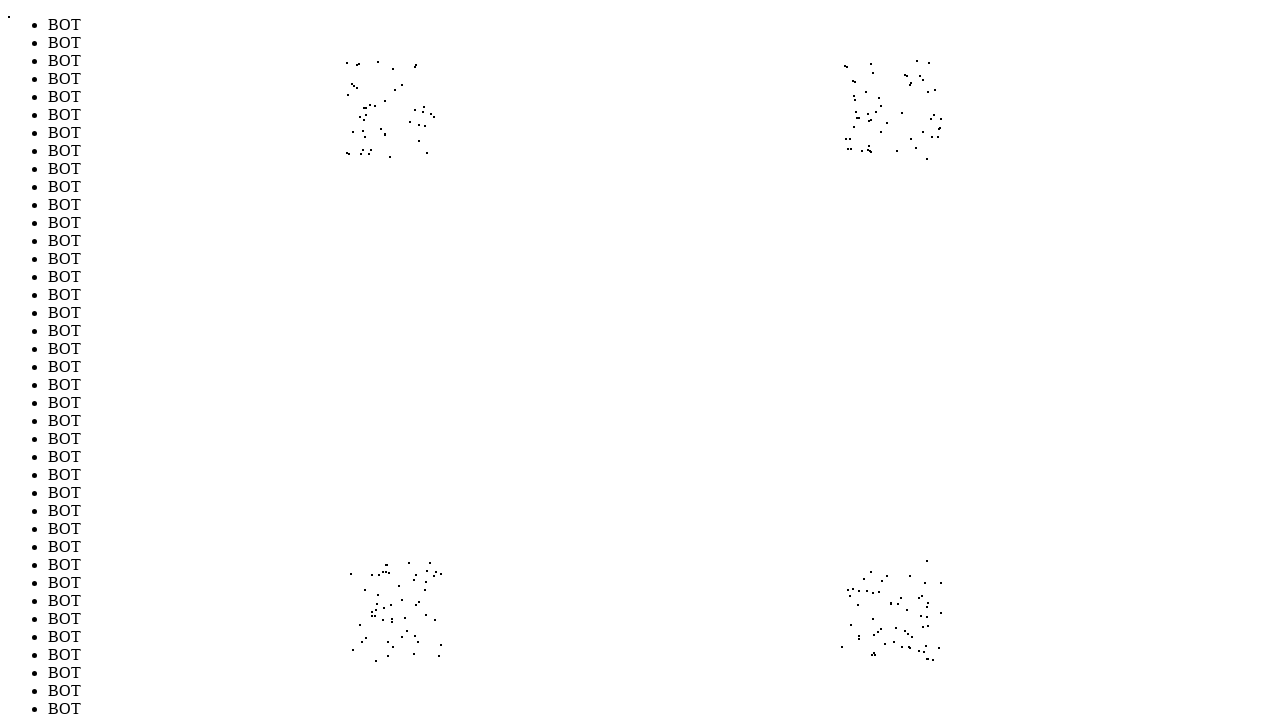

Moved mouse to position (912, 92) to evade bot detection (iteration 207/1000) at (912, 92)
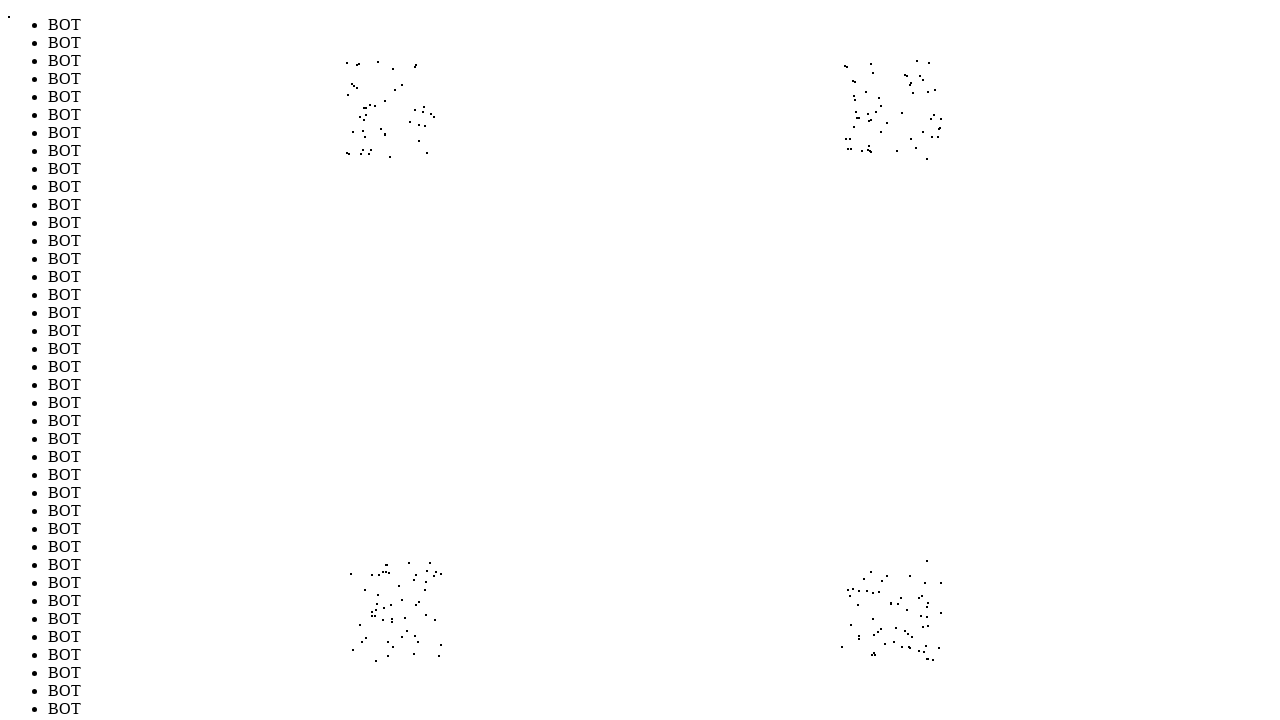

Moved mouse to position (854, 69) to evade bot detection (iteration 208/1000) at (854, 69)
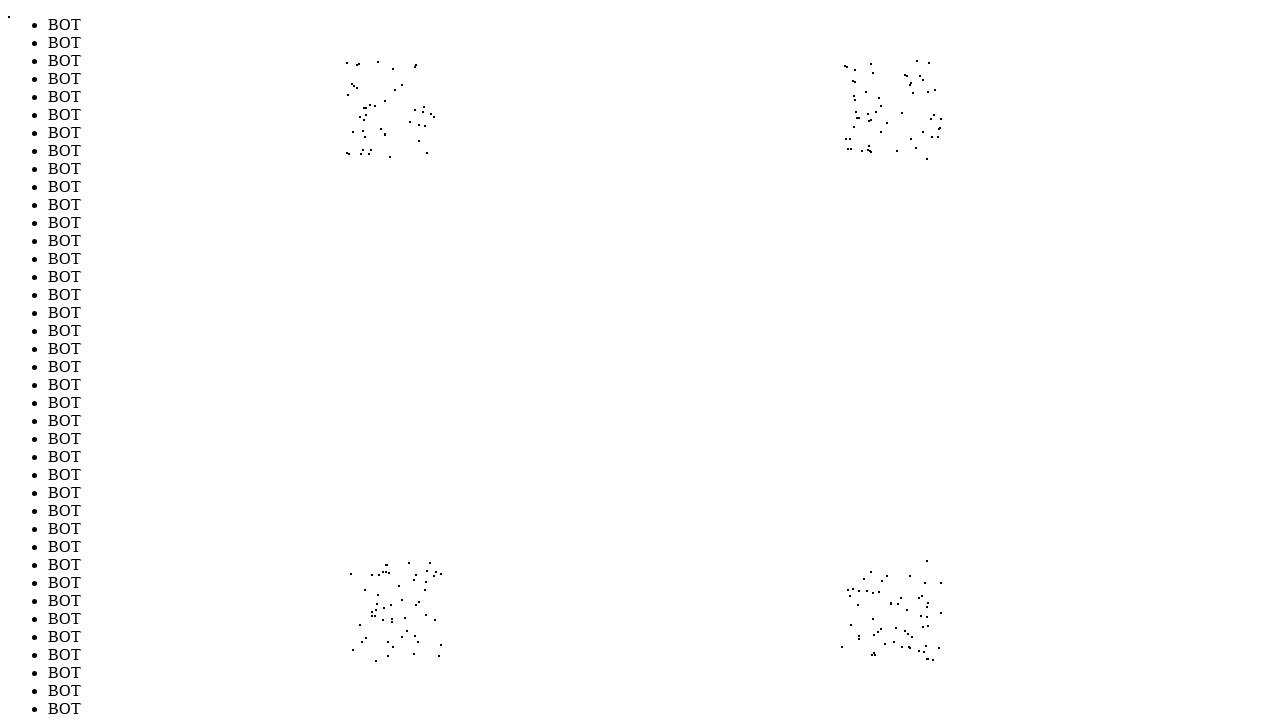

Moved mouse to position (435, 68) to evade bot detection (iteration 209/1000) at (435, 68)
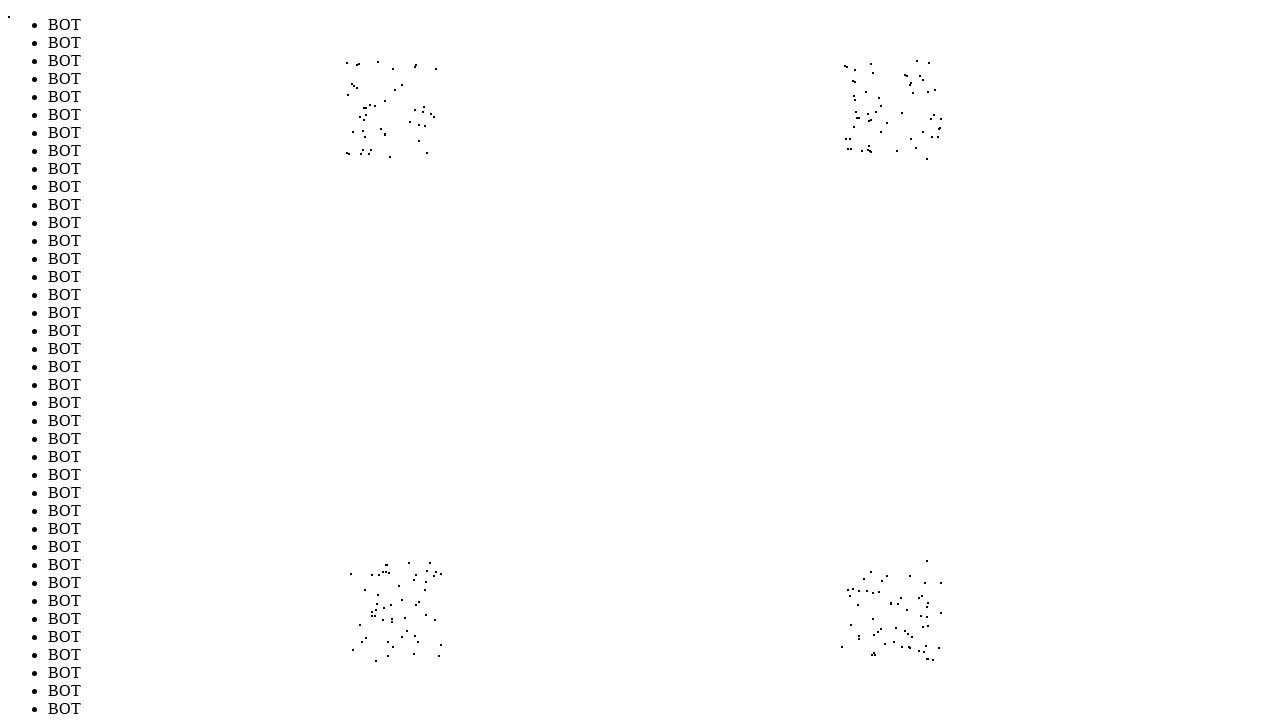

Moved mouse to position (346, 624) to evade bot detection (iteration 210/1000) at (346, 624)
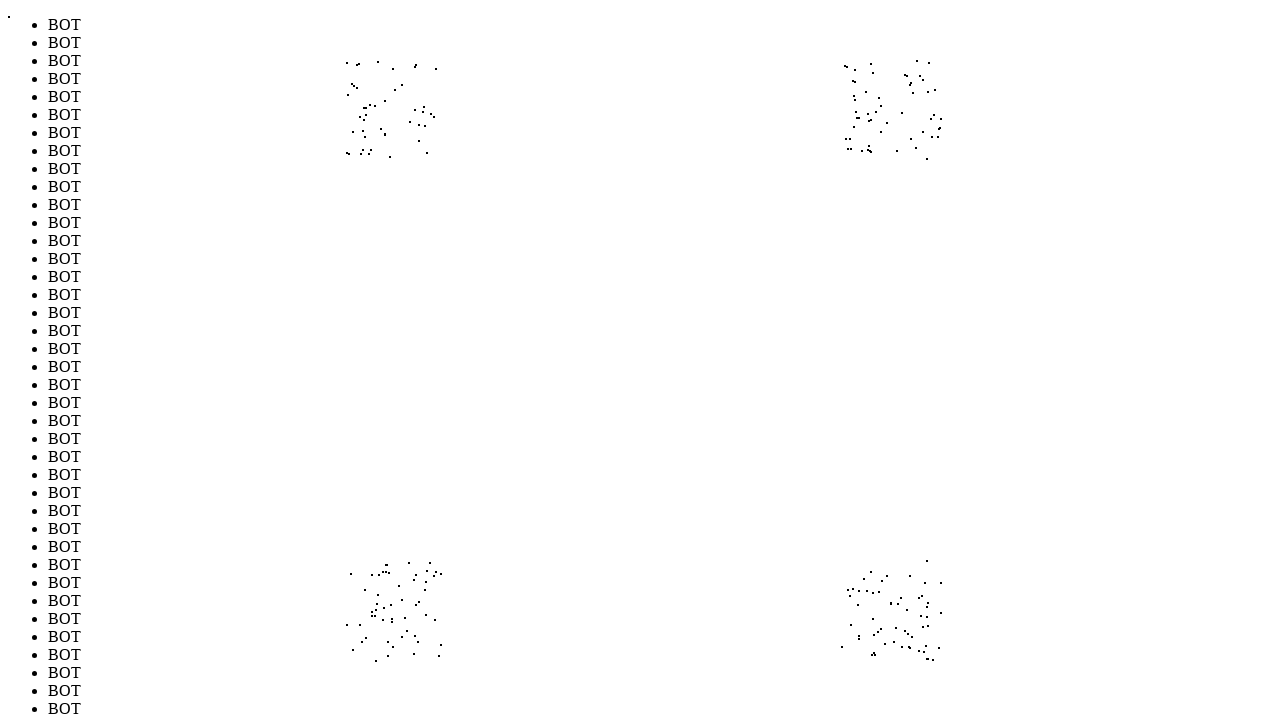

Moved mouse to position (854, 150) to evade bot detection (iteration 211/1000) at (854, 150)
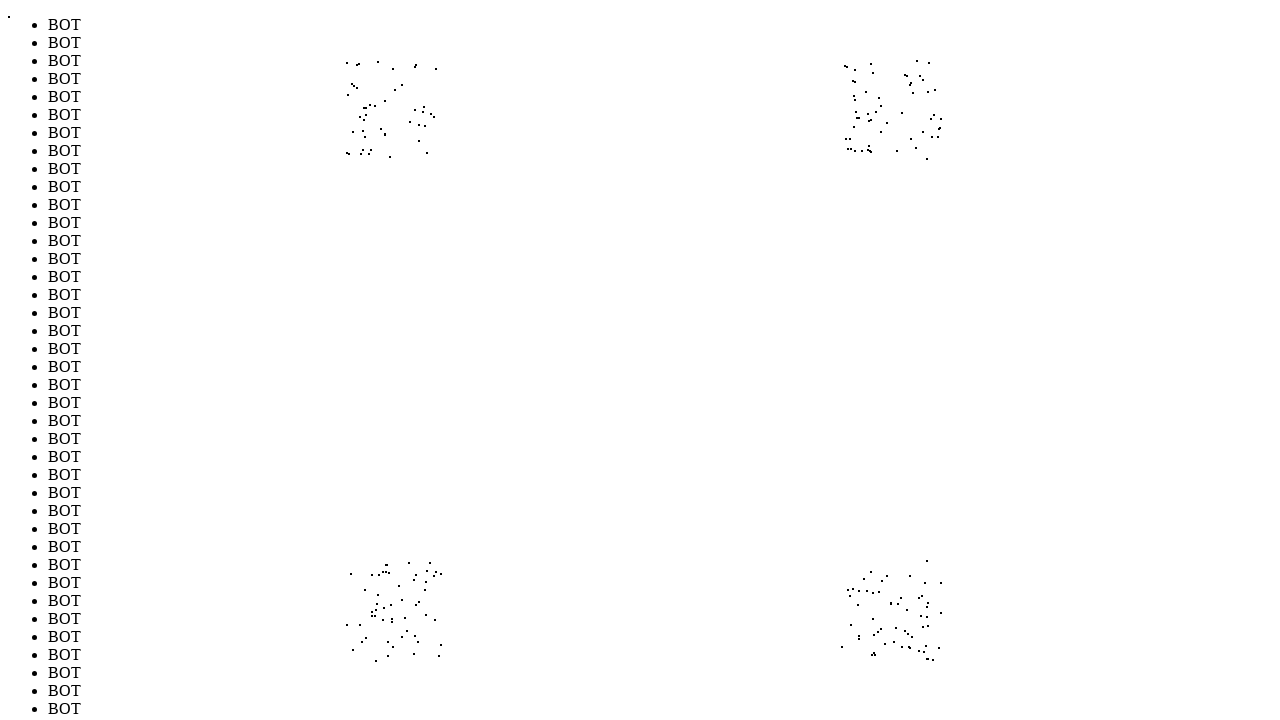

Moved mouse to position (410, 642) to evade bot detection (iteration 212/1000) at (410, 642)
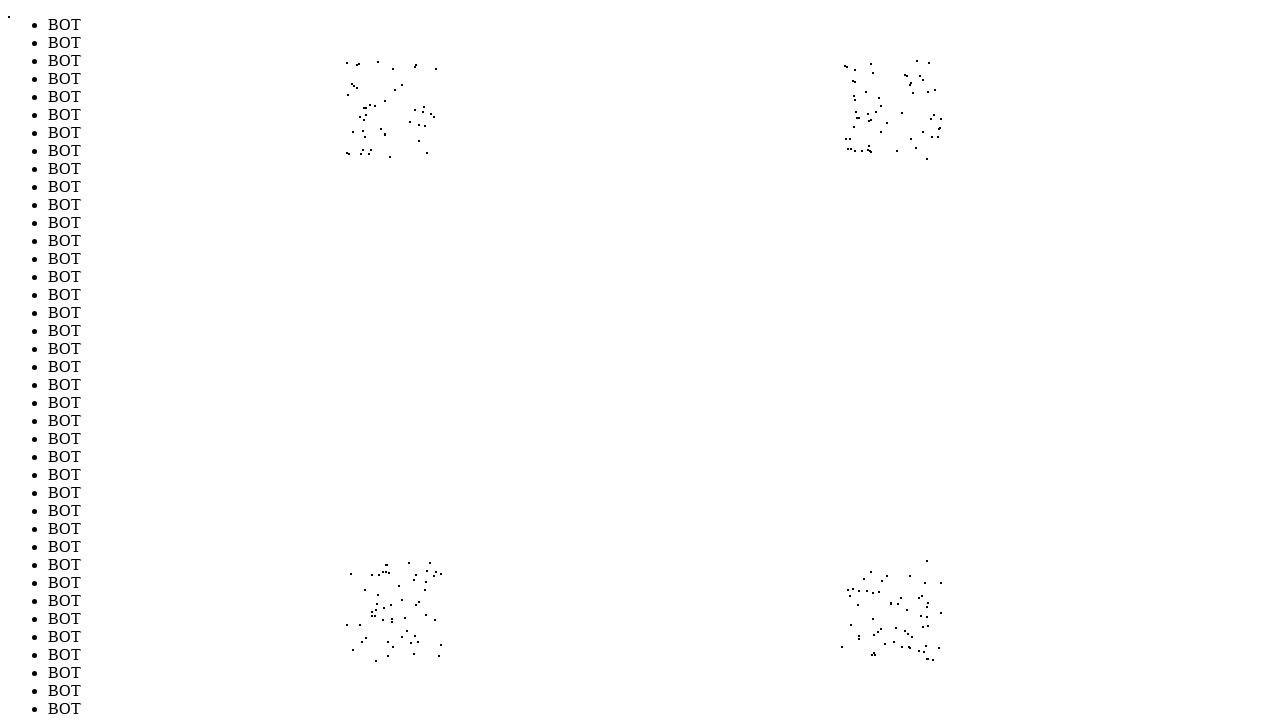

Moved mouse to position (859, 642) to evade bot detection (iteration 213/1000) at (859, 642)
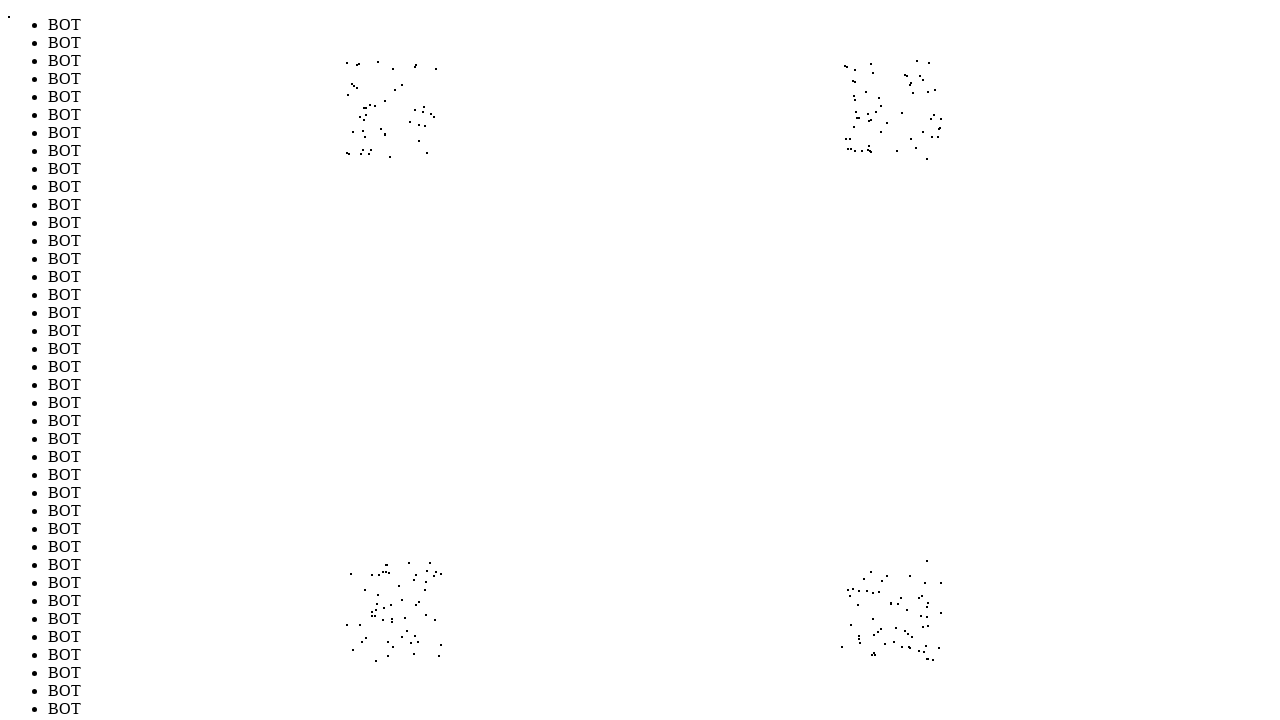

Moved mouse to position (875, 92) to evade bot detection (iteration 214/1000) at (875, 92)
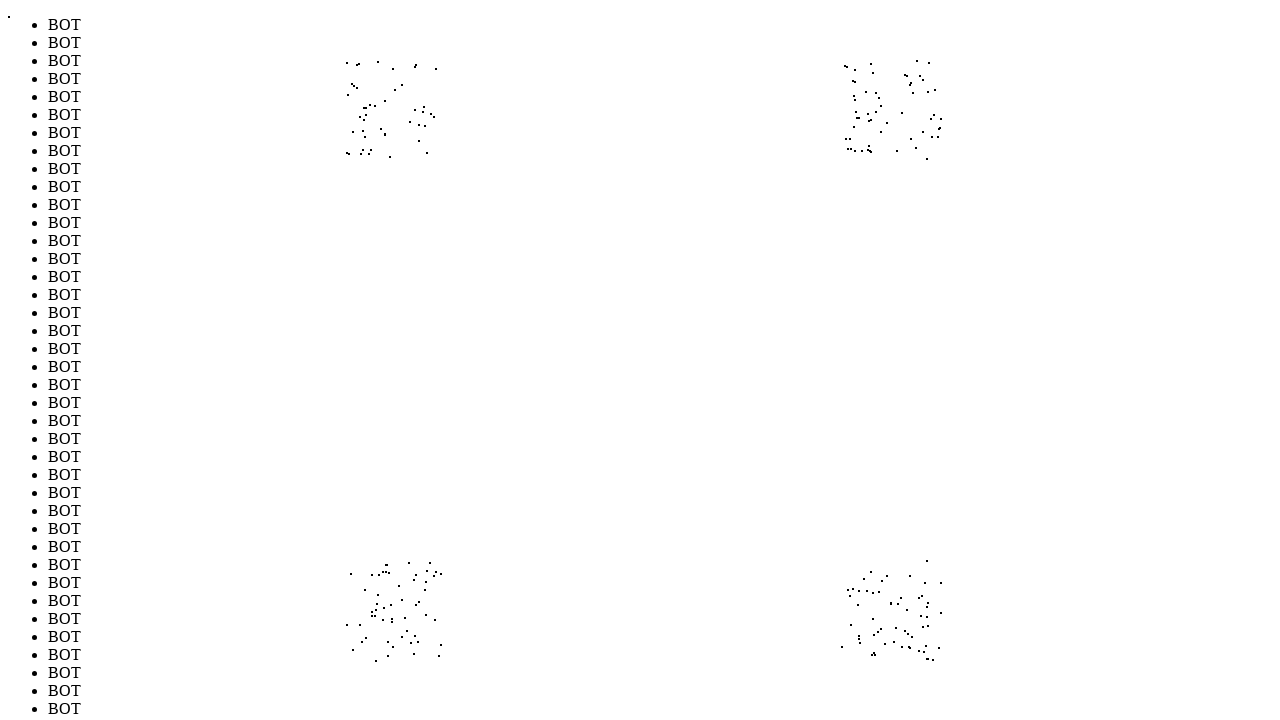

Moved mouse to position (388, 120) to evade bot detection (iteration 215/1000) at (388, 120)
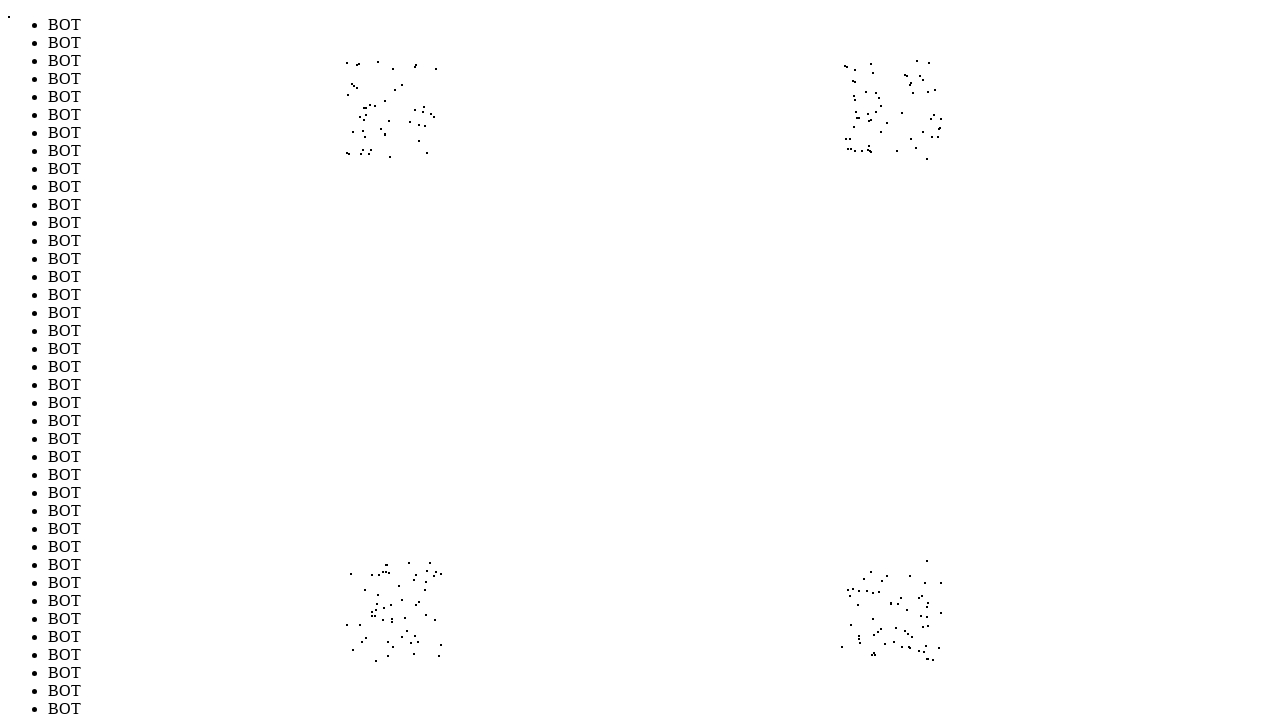

Moved mouse to position (386, 113) to evade bot detection (iteration 216/1000) at (386, 113)
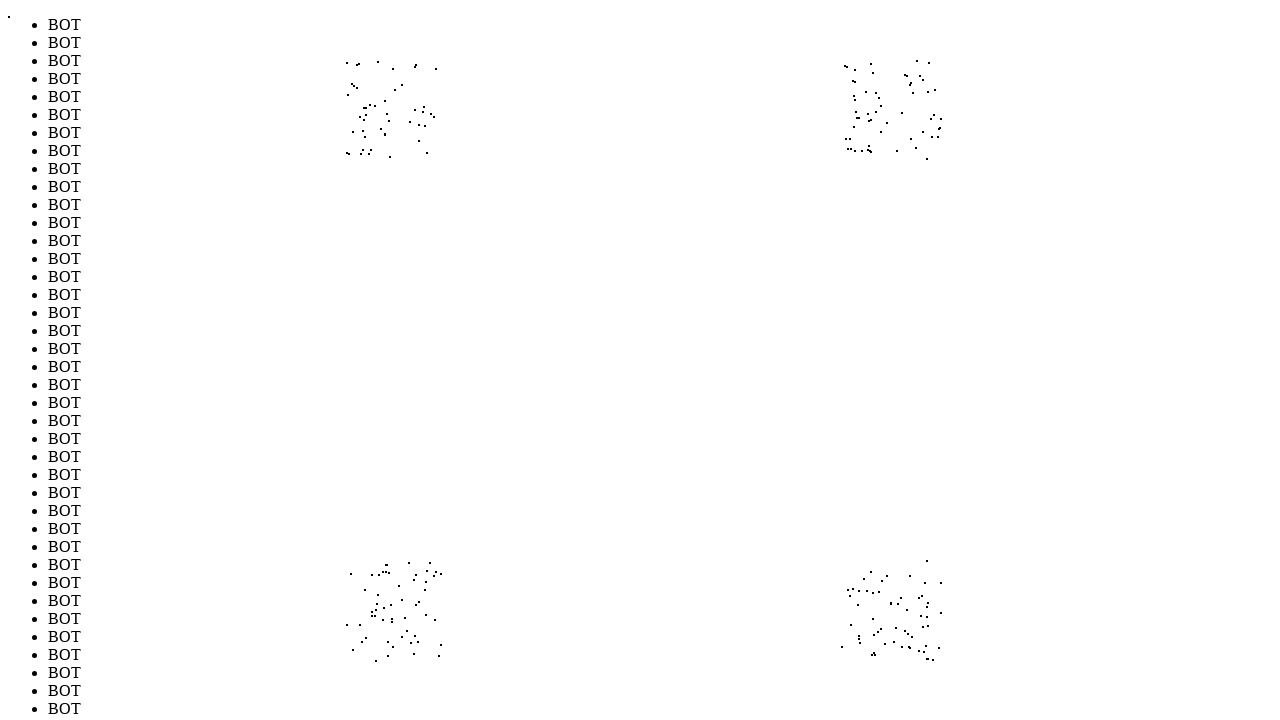

Moved mouse to position (419, 147) to evade bot detection (iteration 217/1000) at (419, 147)
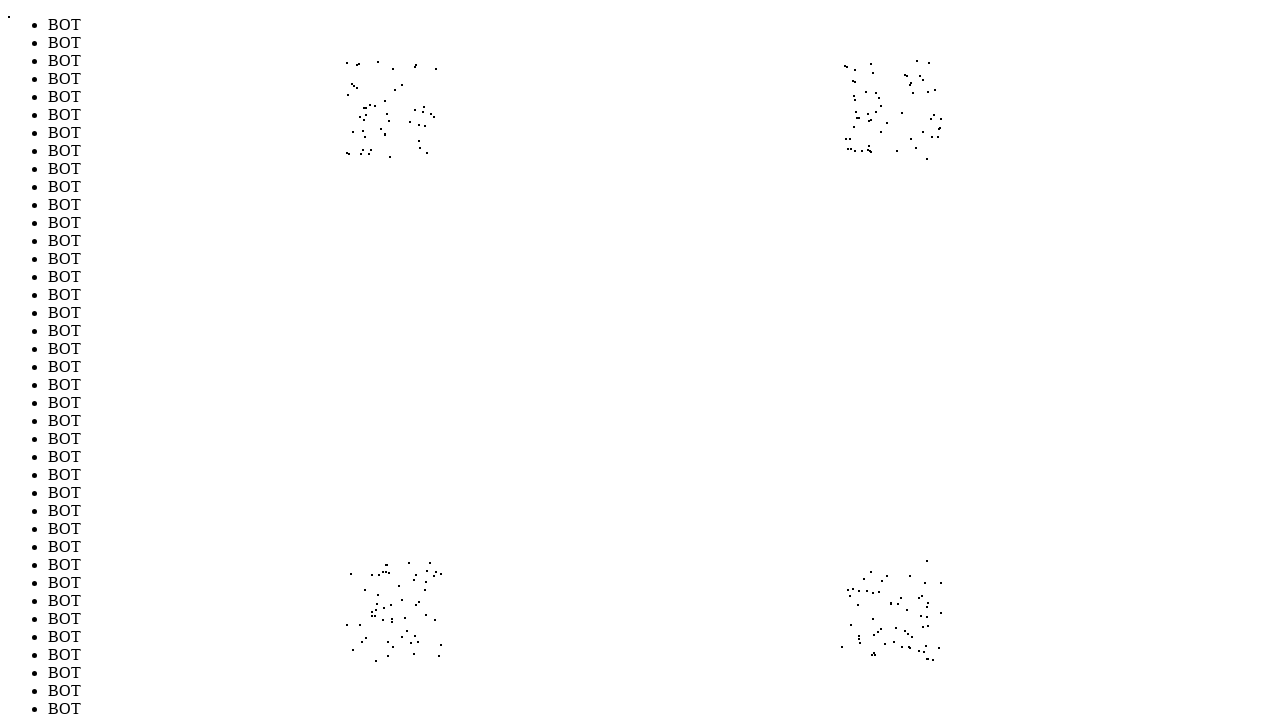

Moved mouse to position (883, 70) to evade bot detection (iteration 218/1000) at (883, 70)
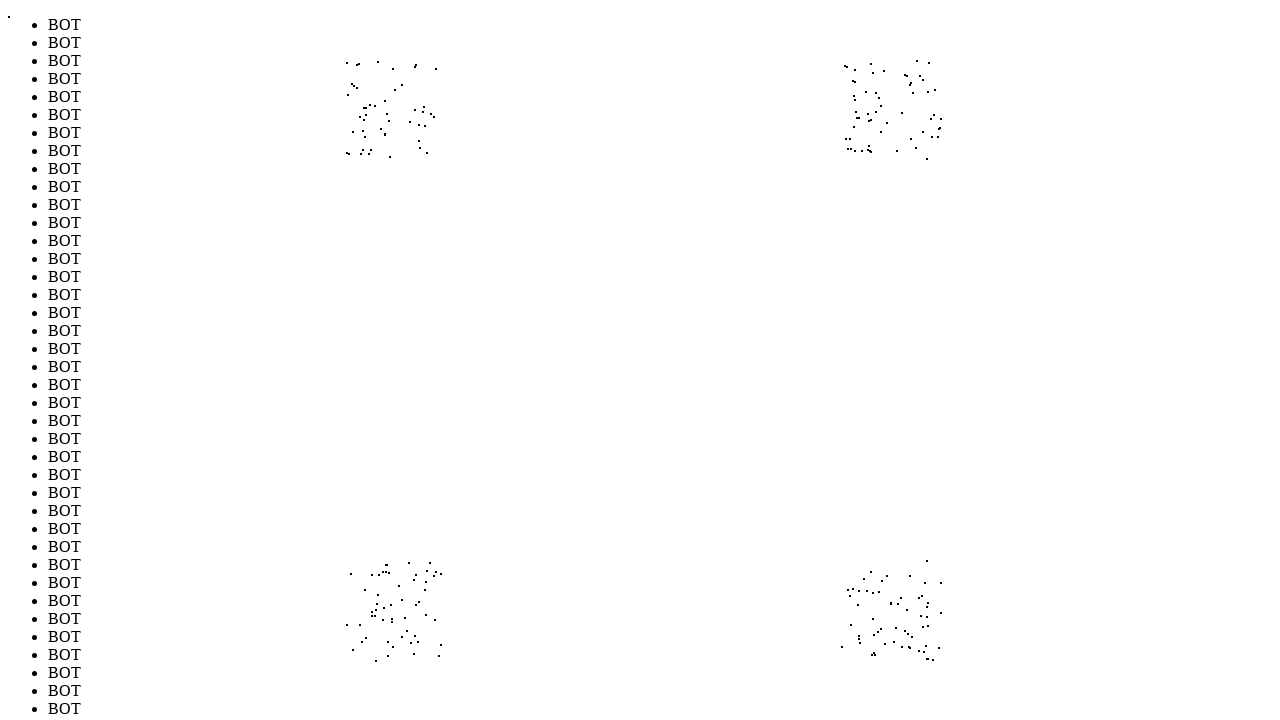

Moved mouse to position (854, 650) to evade bot detection (iteration 219/1000) at (854, 650)
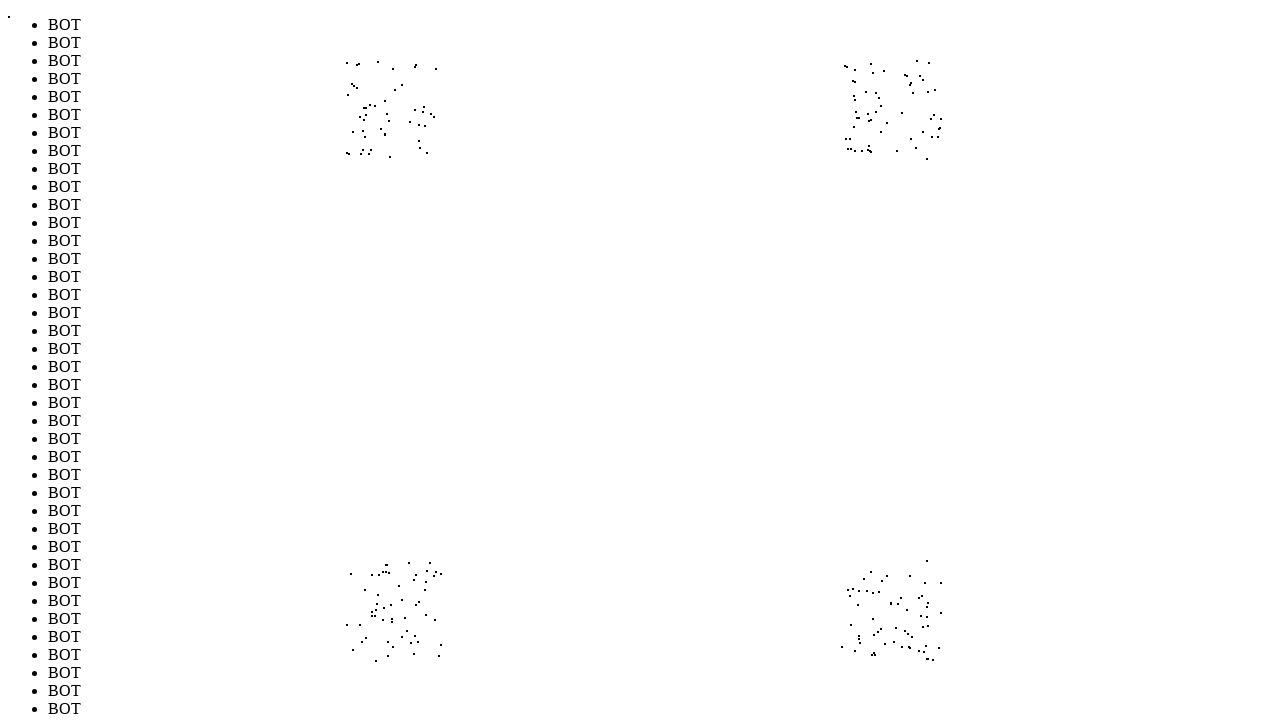

Moved mouse to position (911, 136) to evade bot detection (iteration 220/1000) at (911, 136)
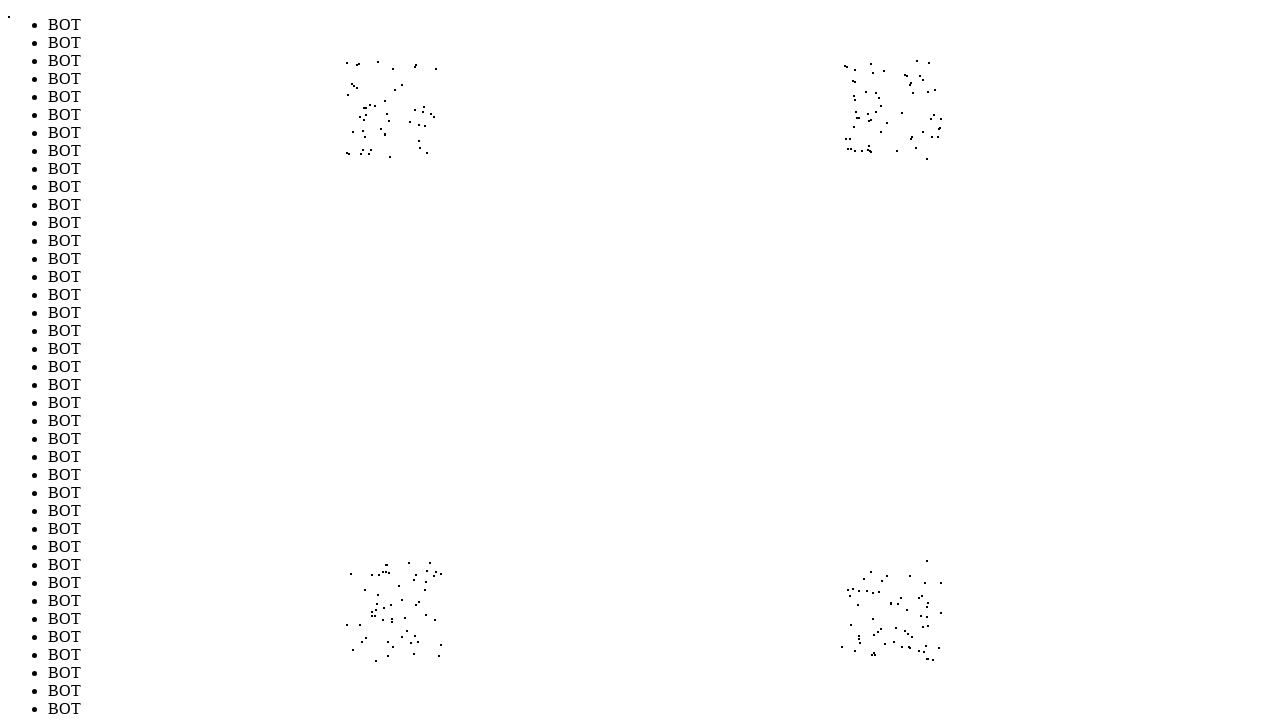

Moved mouse to position (381, 154) to evade bot detection (iteration 221/1000) at (381, 154)
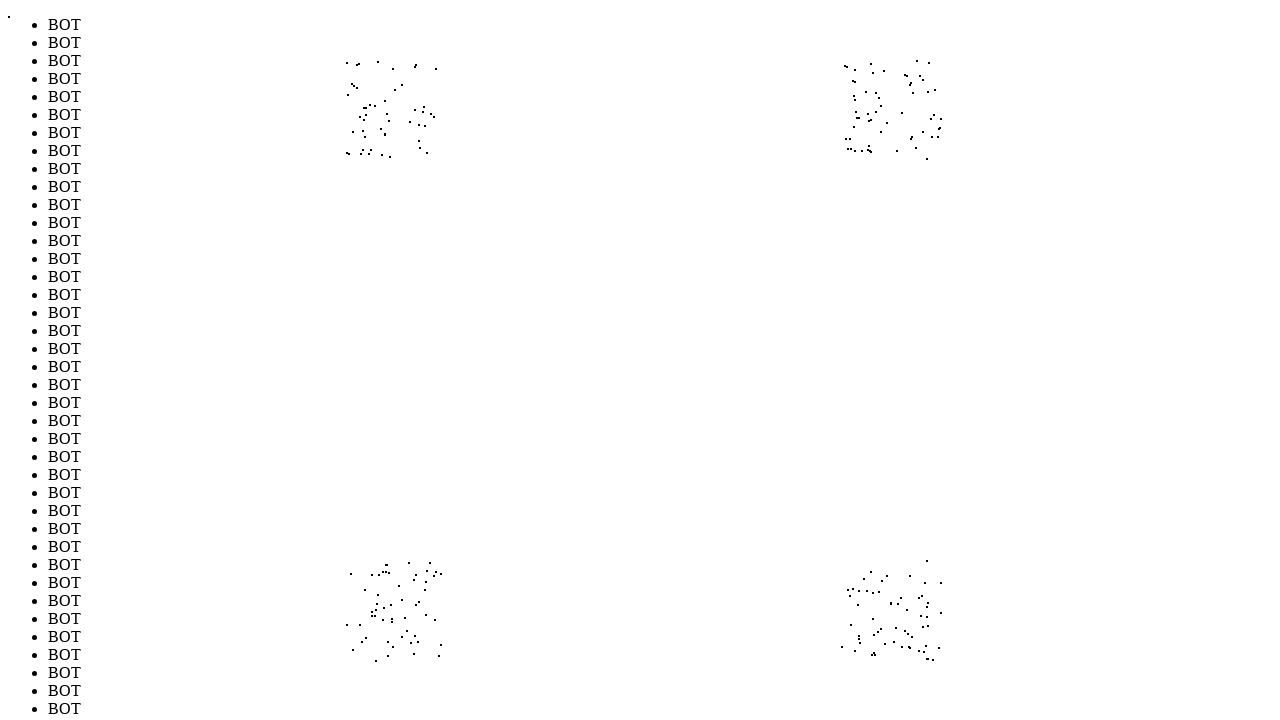

Moved mouse to position (380, 580) to evade bot detection (iteration 222/1000) at (380, 580)
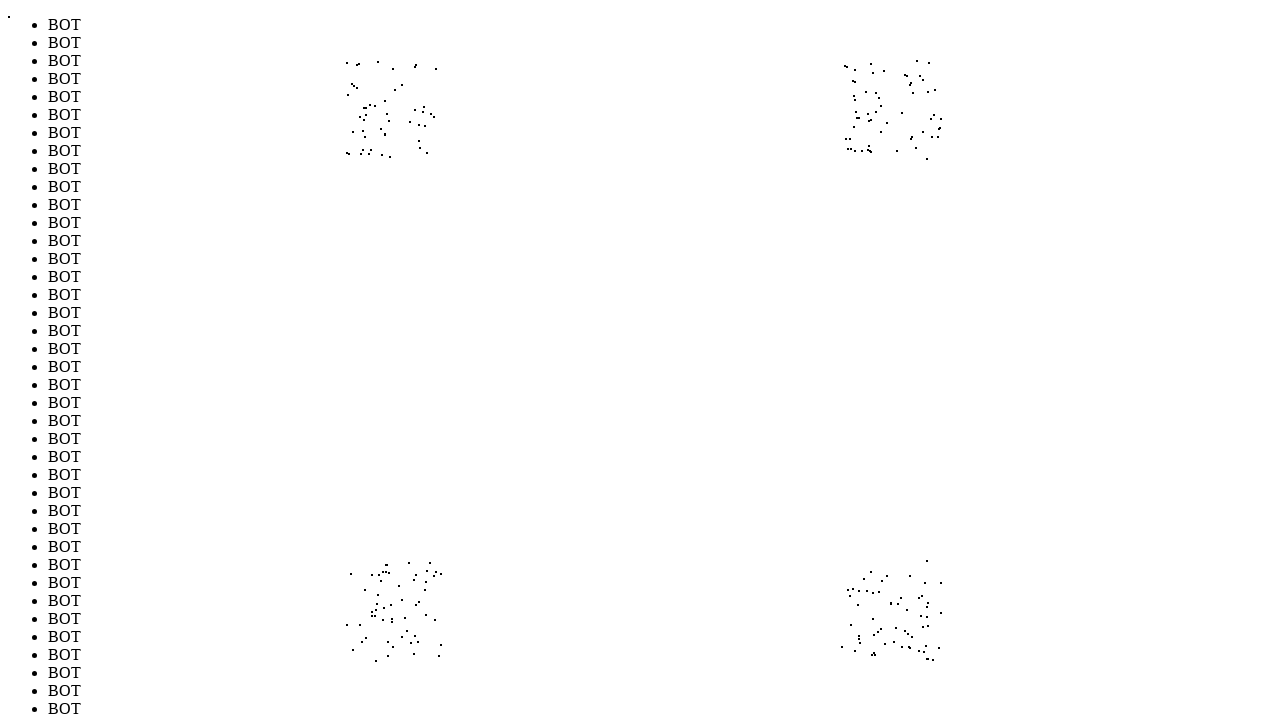

Moved mouse to position (927, 635) to evade bot detection (iteration 223/1000) at (927, 635)
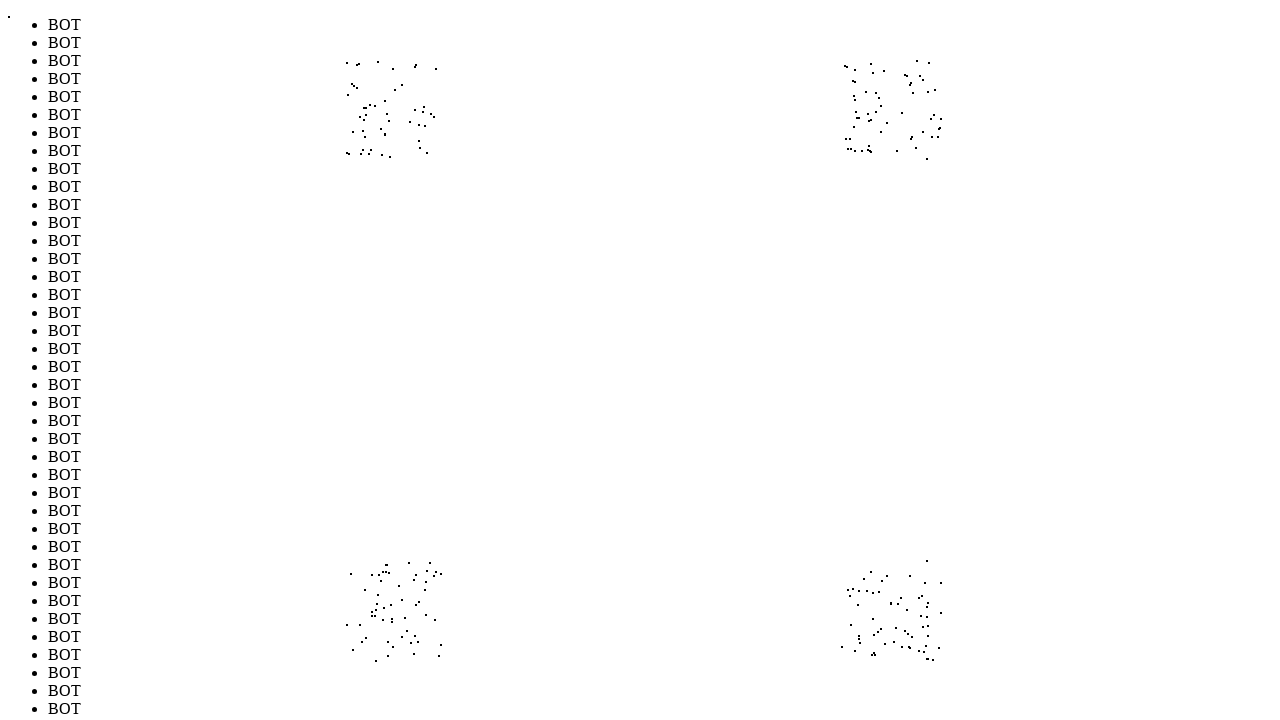

Moved mouse to position (351, 73) to evade bot detection (iteration 224/1000) at (351, 73)
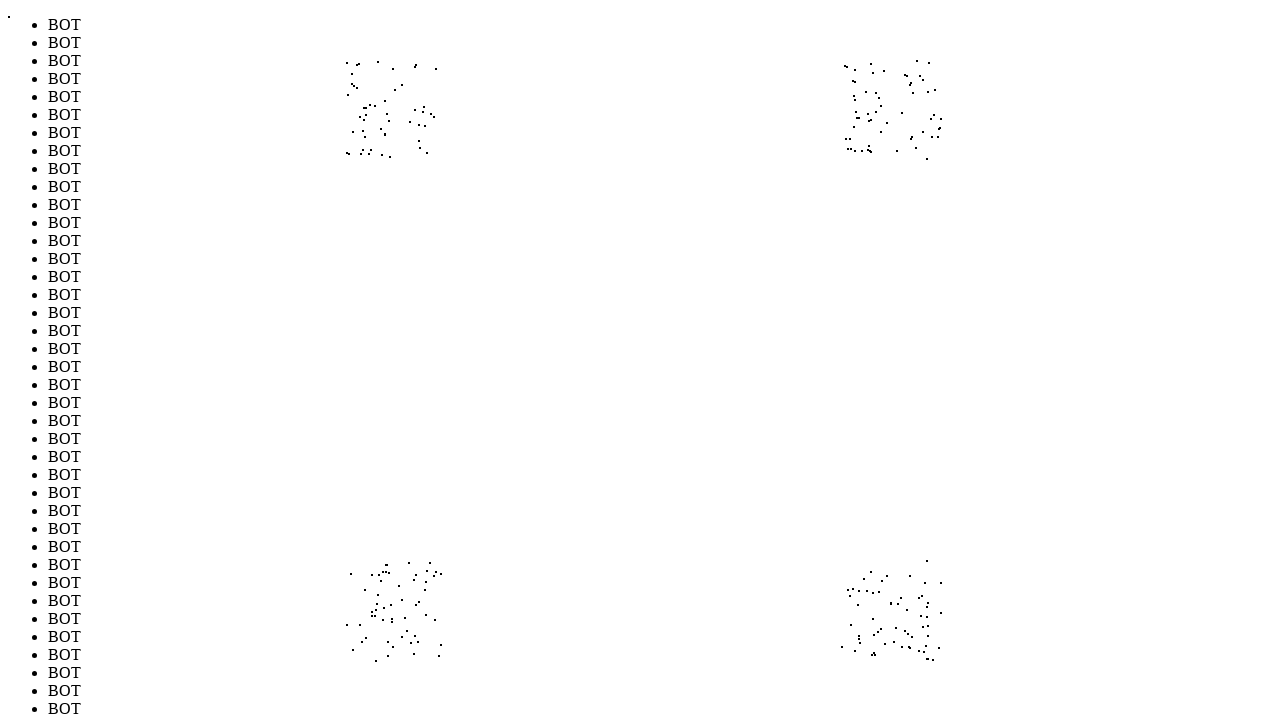

Moved mouse to position (384, 594) to evade bot detection (iteration 225/1000) at (384, 594)
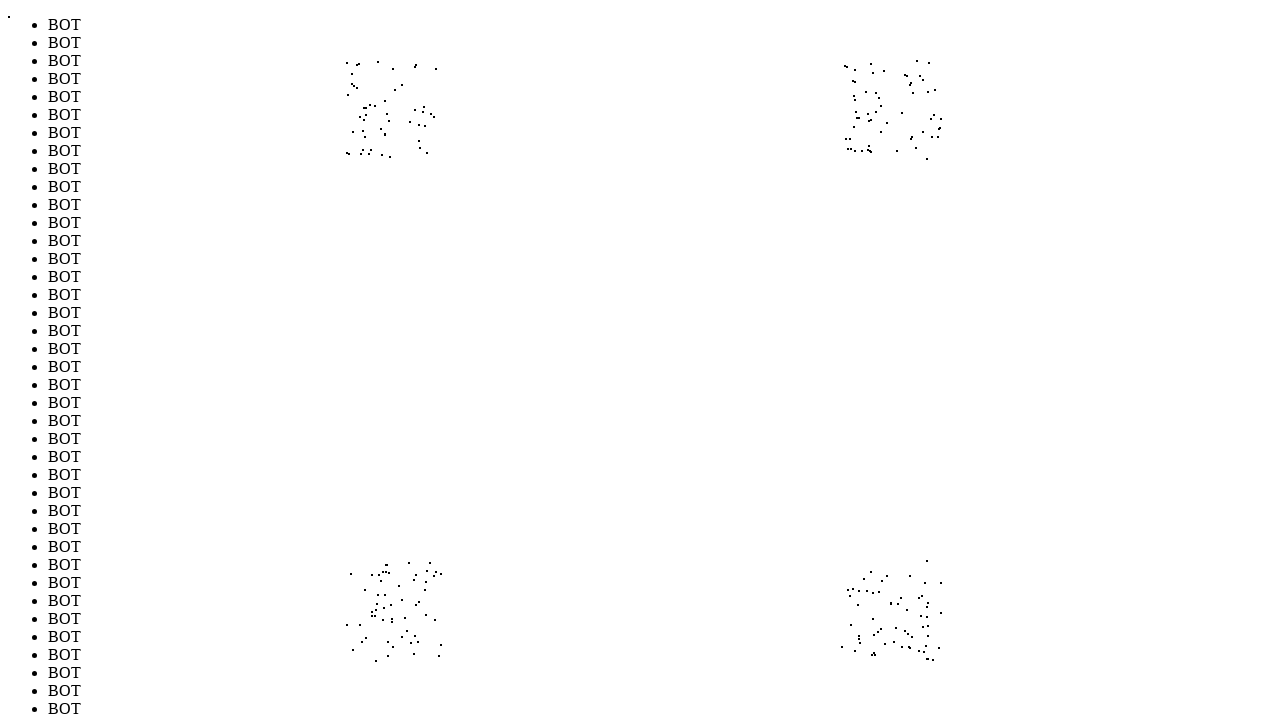

Moved mouse to position (355, 114) to evade bot detection (iteration 226/1000) at (355, 114)
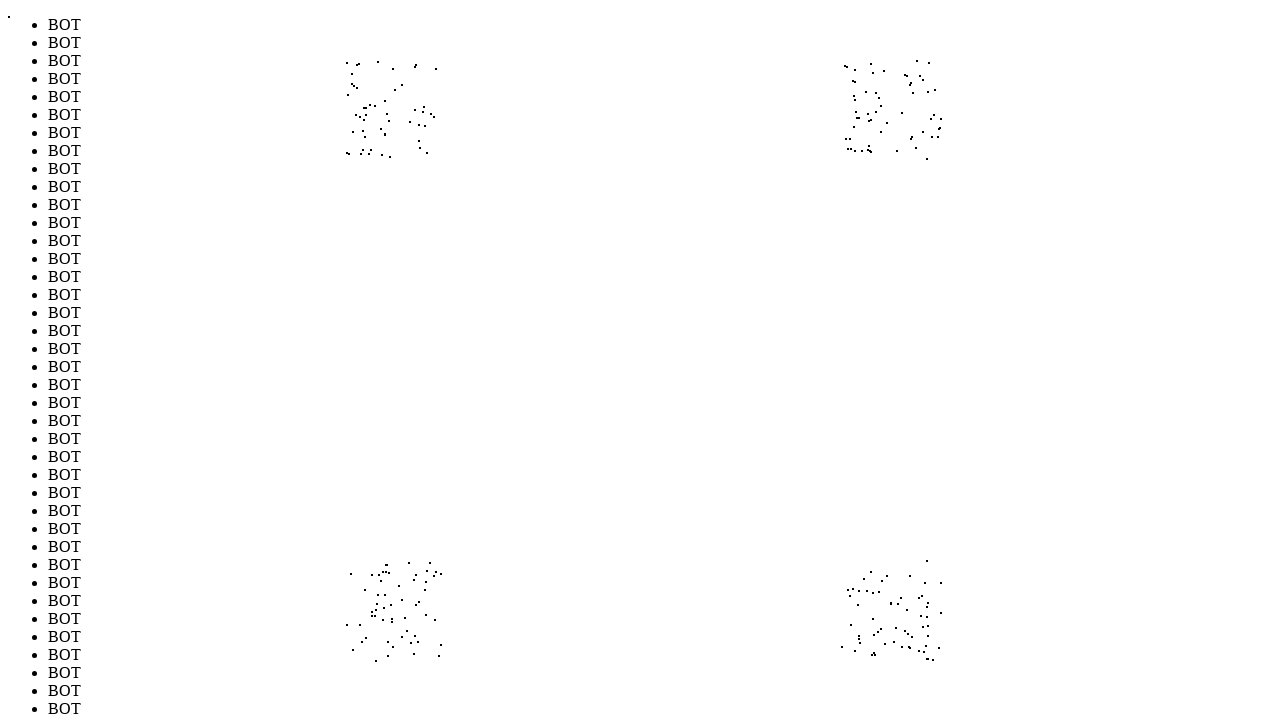

Moved mouse to position (927, 157) to evade bot detection (iteration 227/1000) at (927, 157)
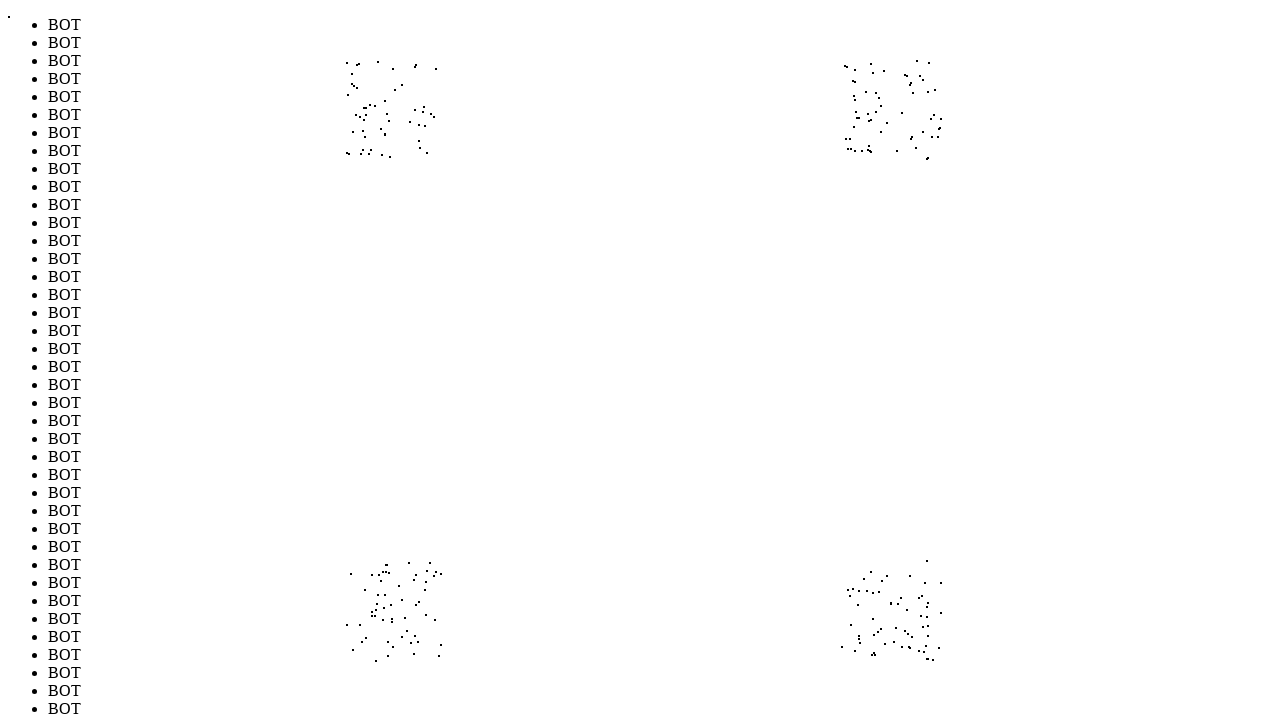

Moved mouse to position (884, 155) to evade bot detection (iteration 228/1000) at (884, 155)
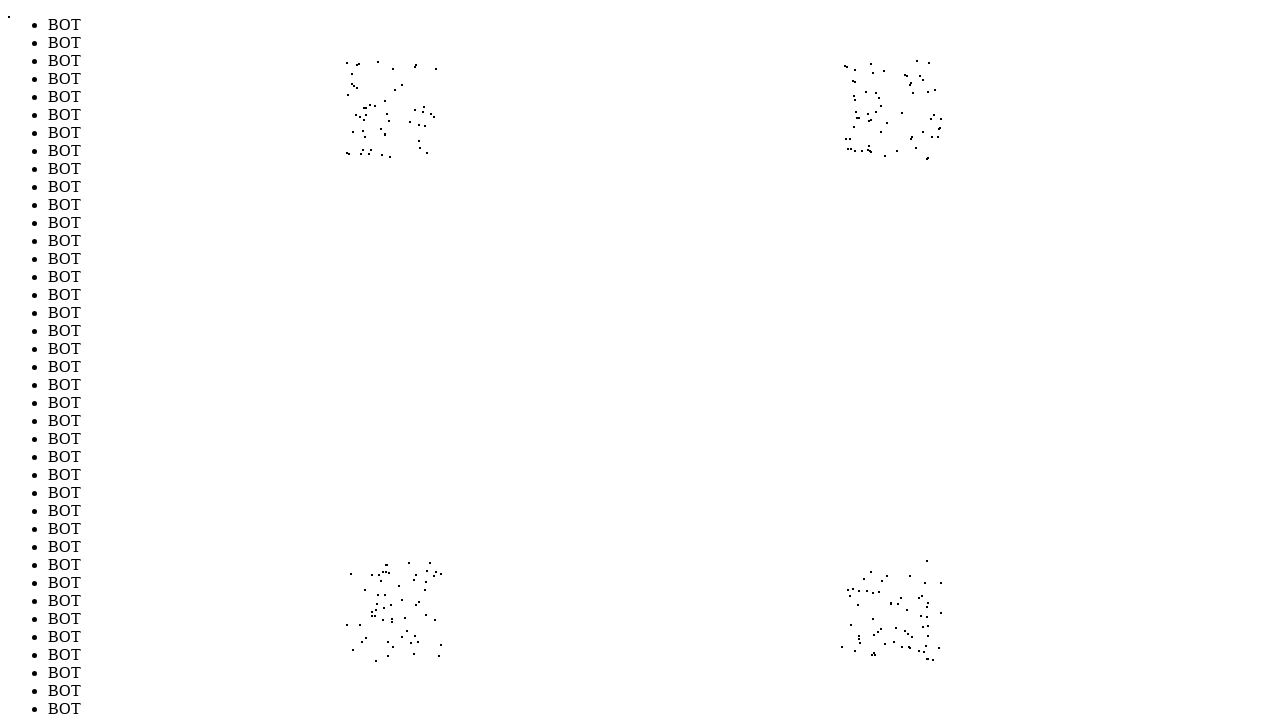

Moved mouse to position (357, 574) to evade bot detection (iteration 229/1000) at (357, 574)
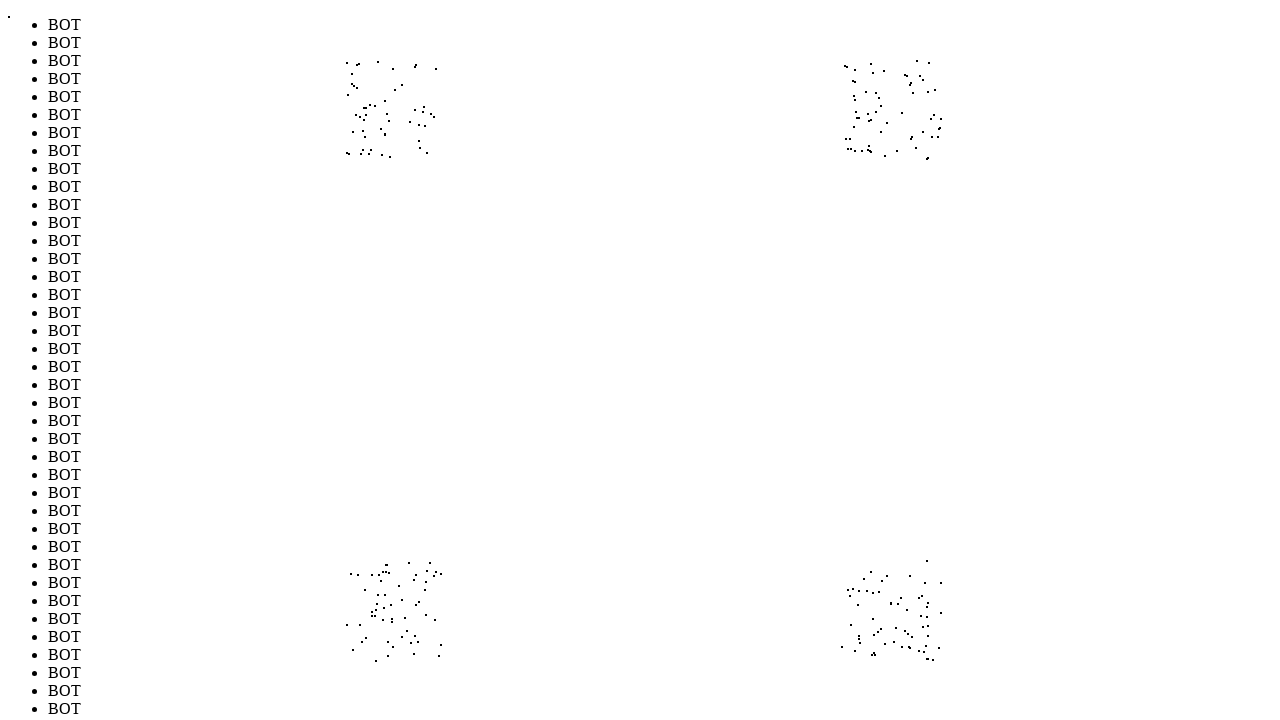

Moved mouse to position (369, 567) to evade bot detection (iteration 230/1000) at (369, 567)
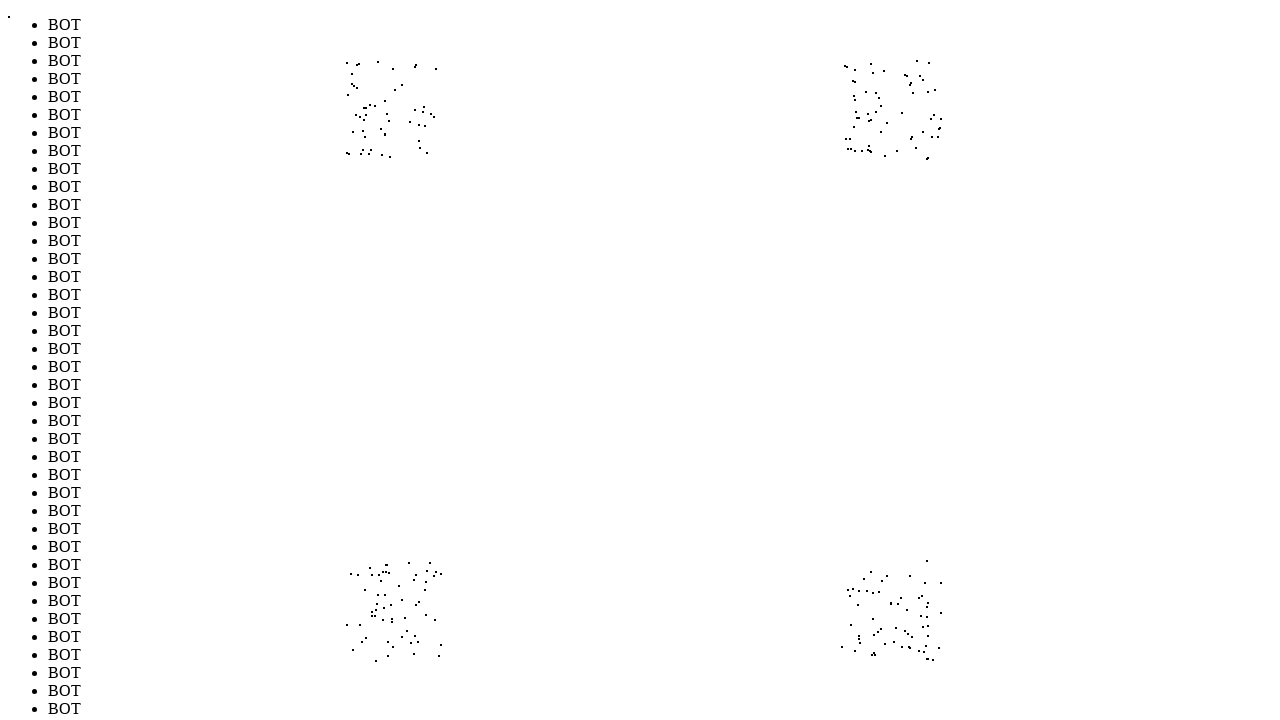

Moved mouse to position (850, 644) to evade bot detection (iteration 231/1000) at (850, 644)
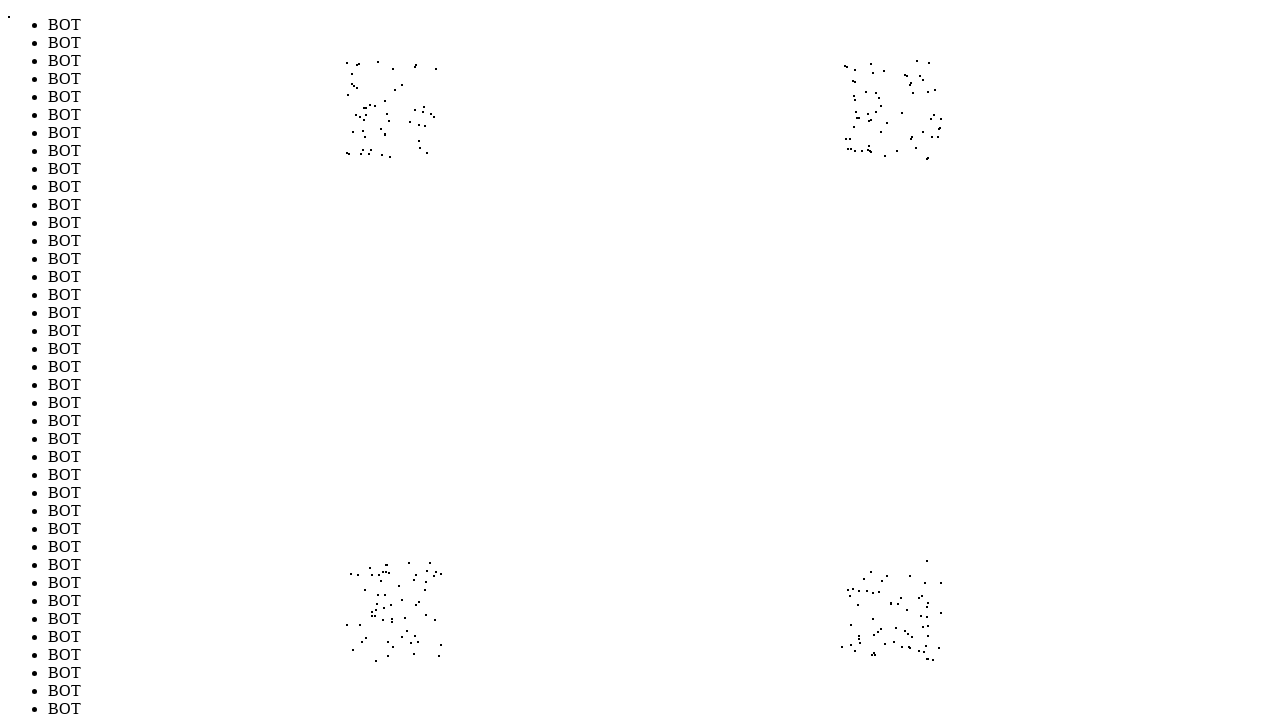

Moved mouse to position (366, 580) to evade bot detection (iteration 232/1000) at (366, 580)
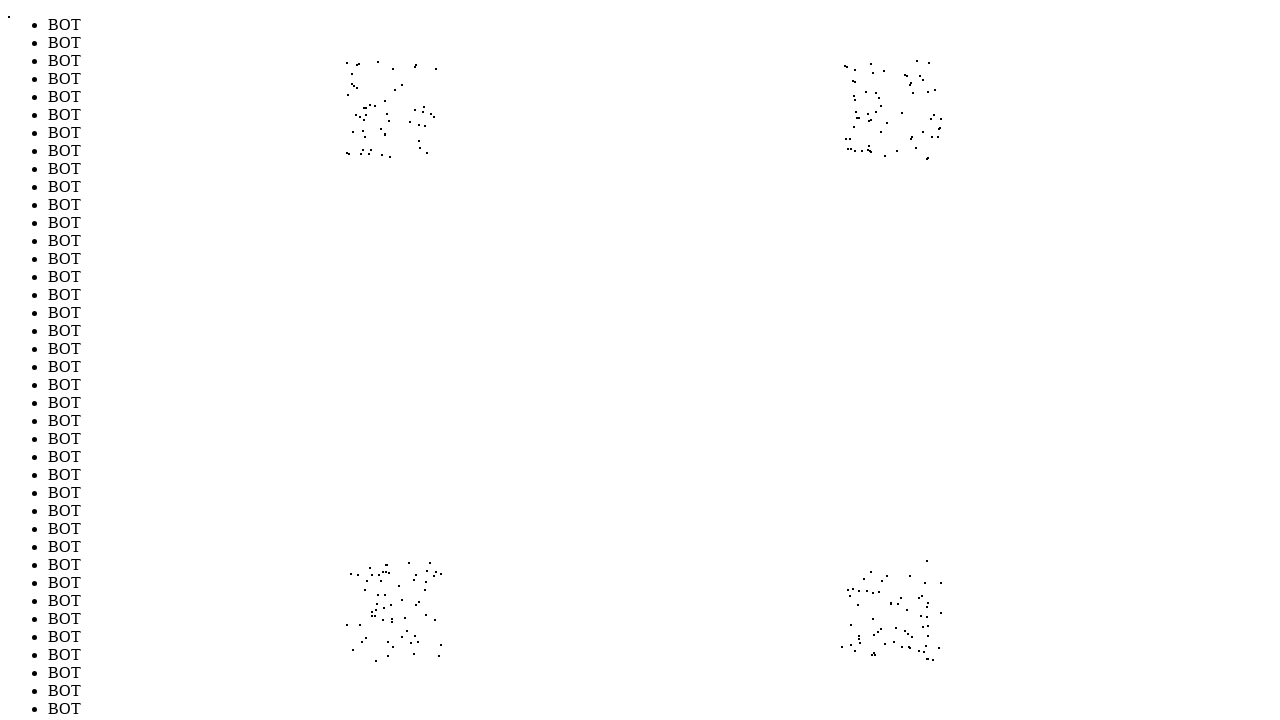

Moved mouse to position (414, 604) to evade bot detection (iteration 233/1000) at (414, 604)
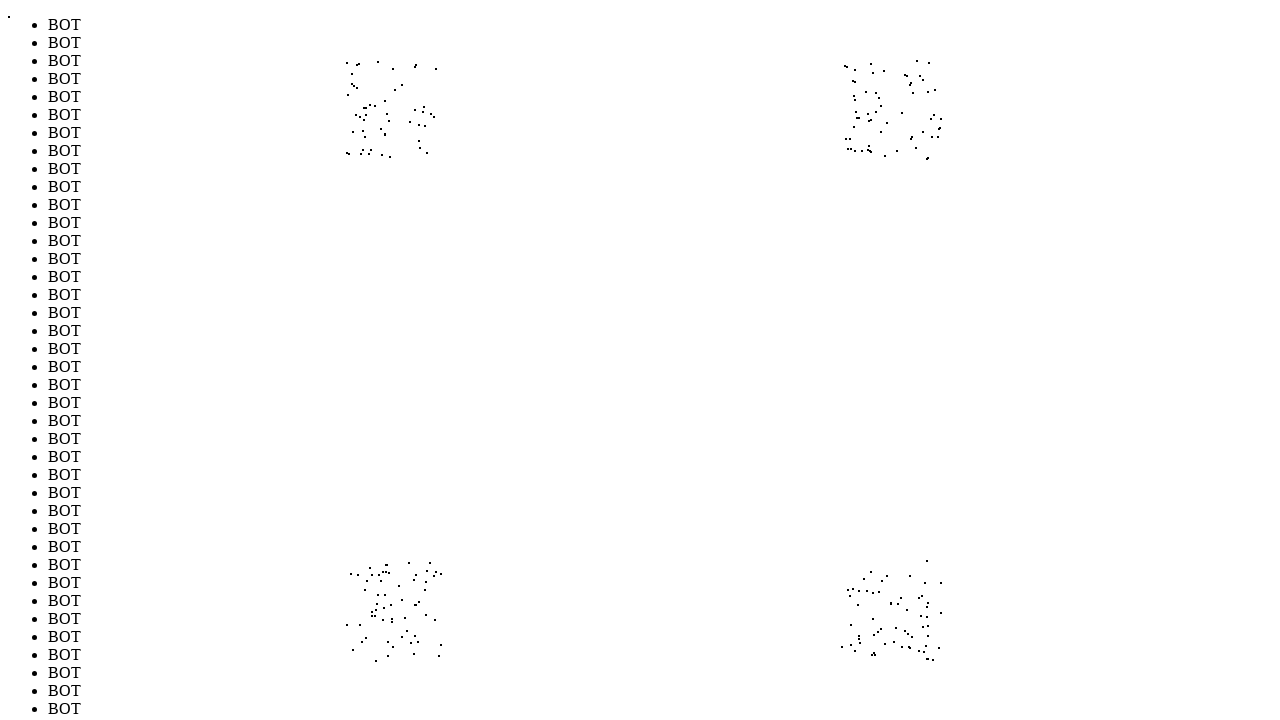

Moved mouse to position (363, 69) to evade bot detection (iteration 234/1000) at (363, 69)
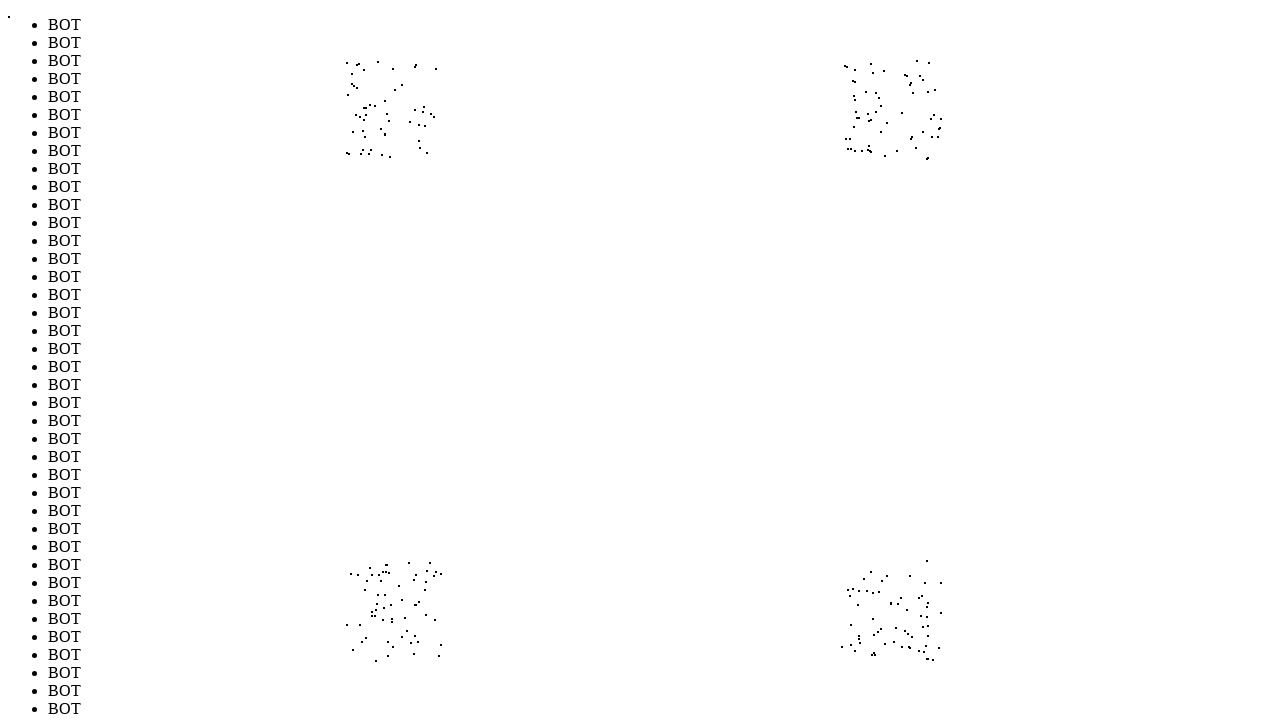

Moved mouse to position (867, 122) to evade bot detection (iteration 235/1000) at (867, 122)
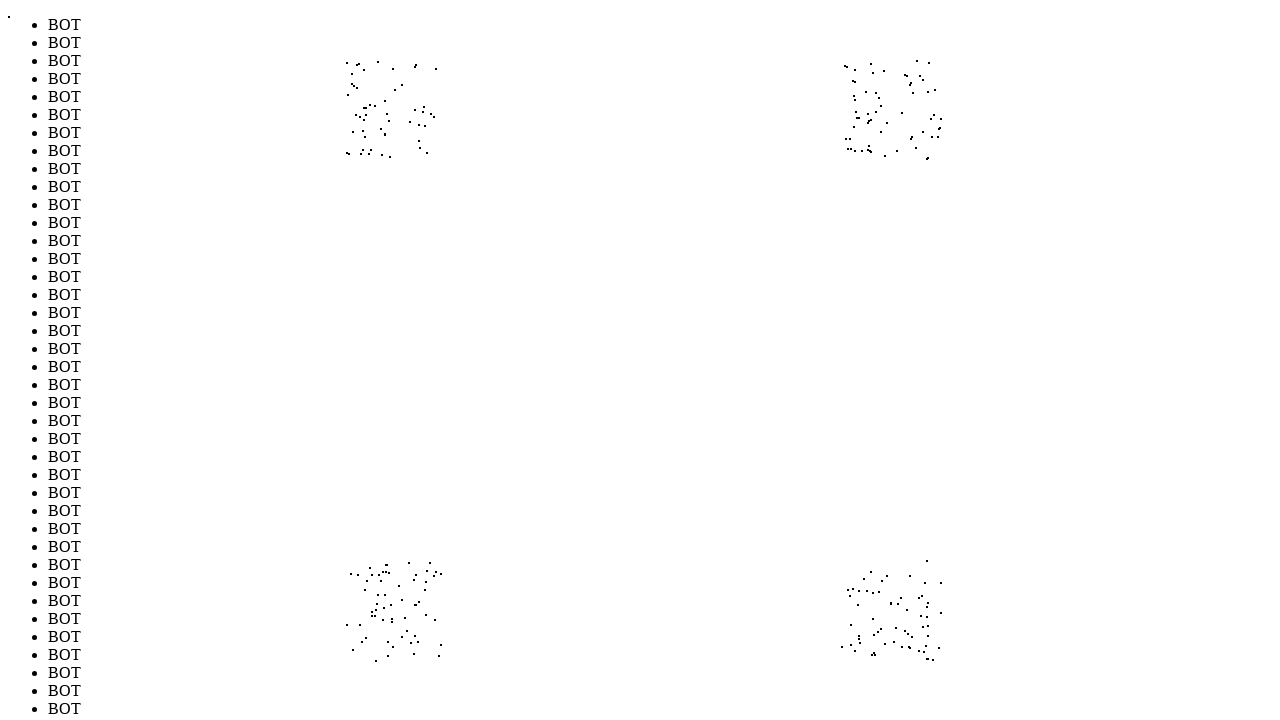

Moved mouse to position (438, 85) to evade bot detection (iteration 236/1000) at (438, 85)
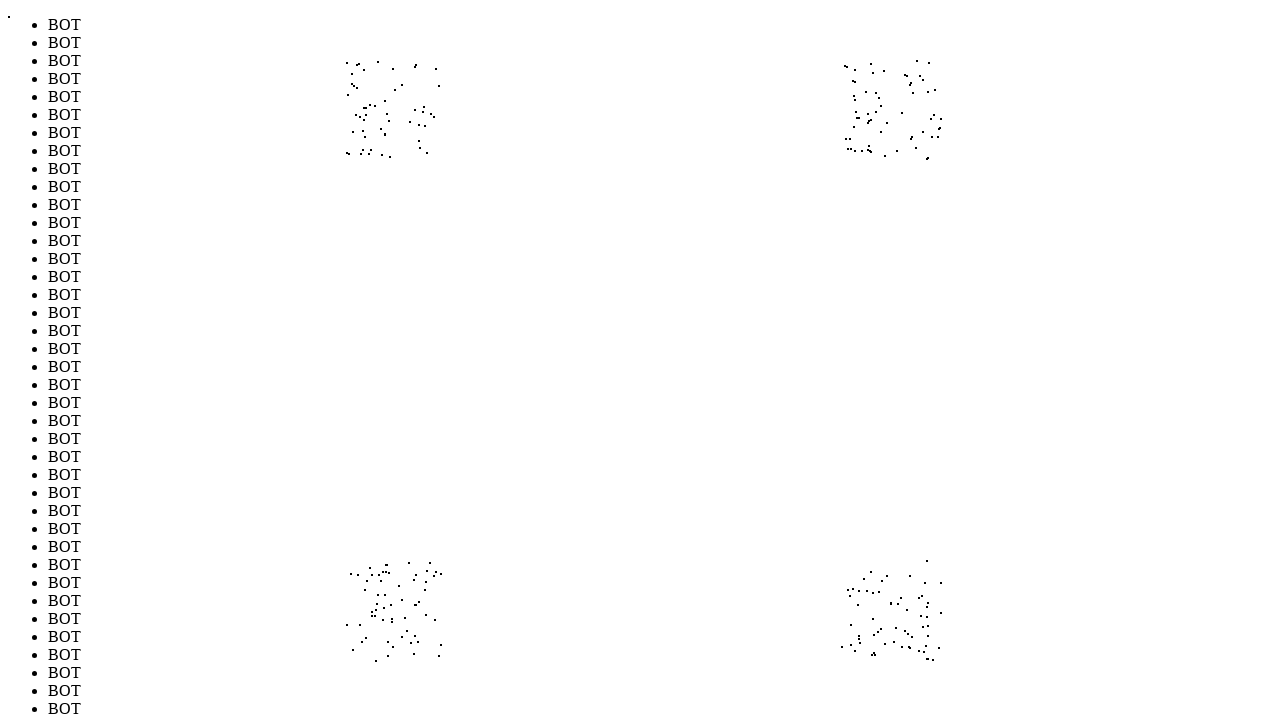

Moved mouse to position (841, 69) to evade bot detection (iteration 237/1000) at (841, 69)
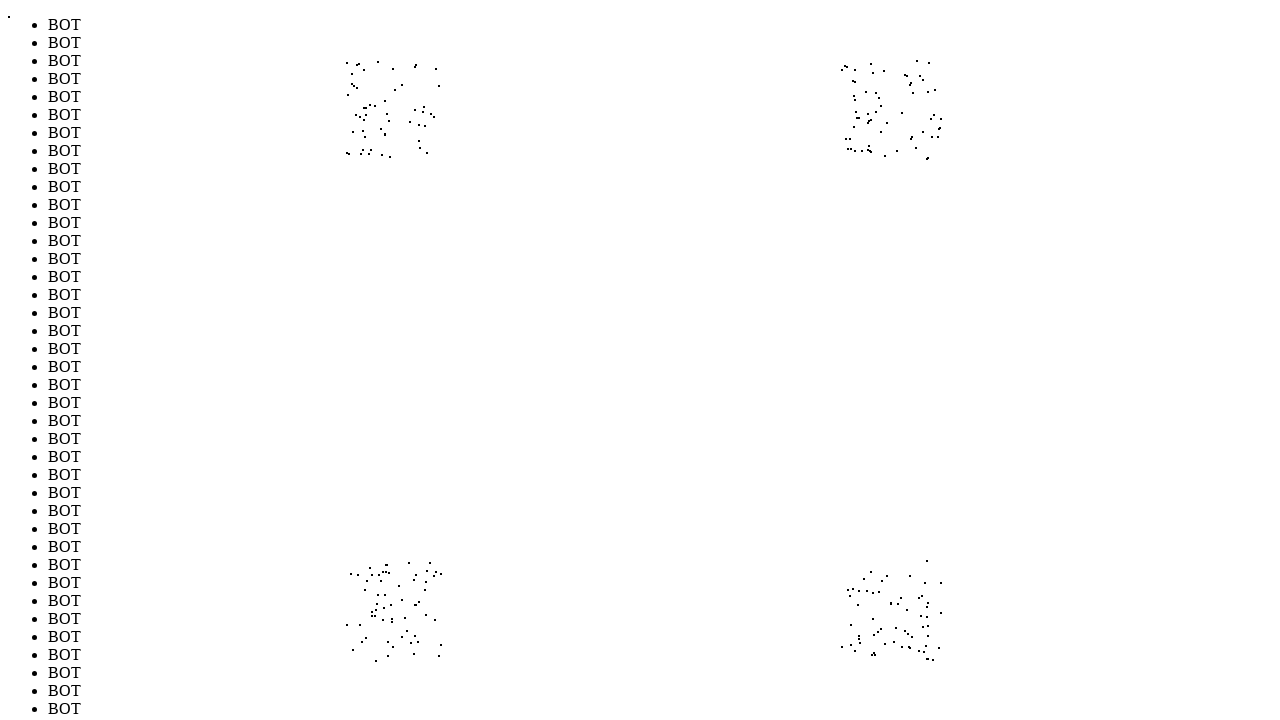

Moved mouse to position (931, 60) to evade bot detection (iteration 238/1000) at (931, 60)
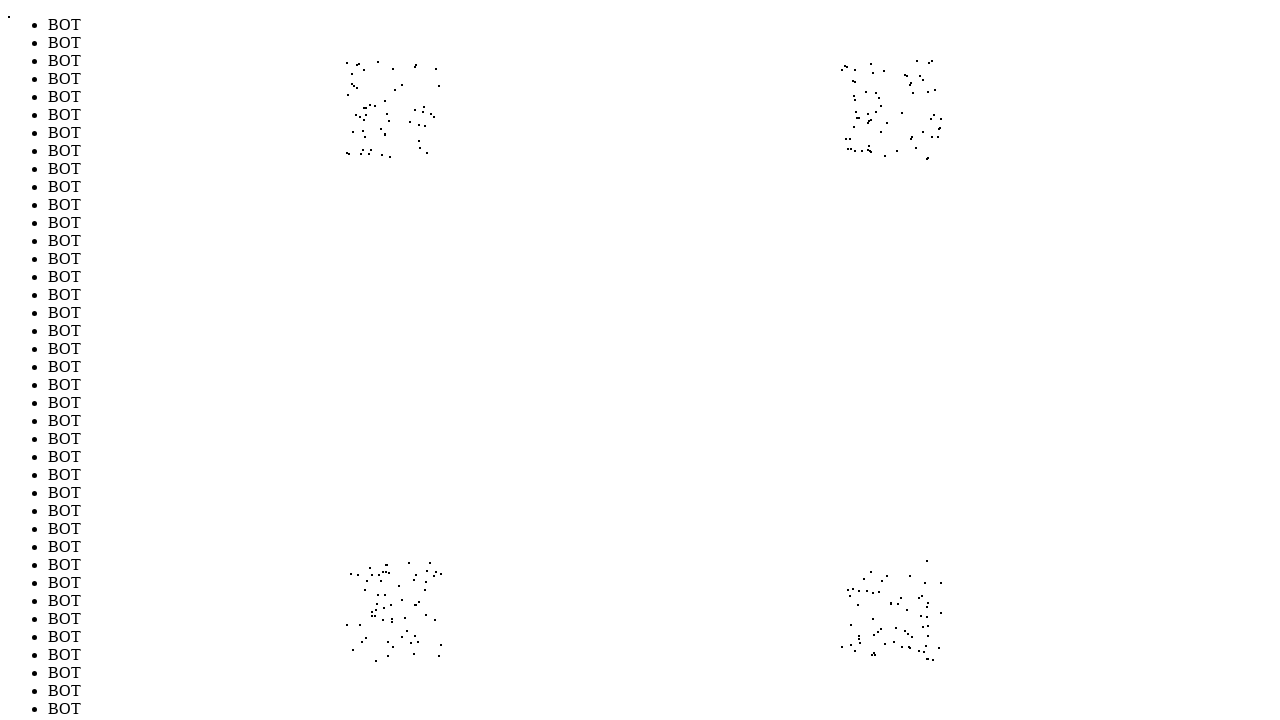

Moved mouse to position (913, 97) to evade bot detection (iteration 239/1000) at (913, 97)
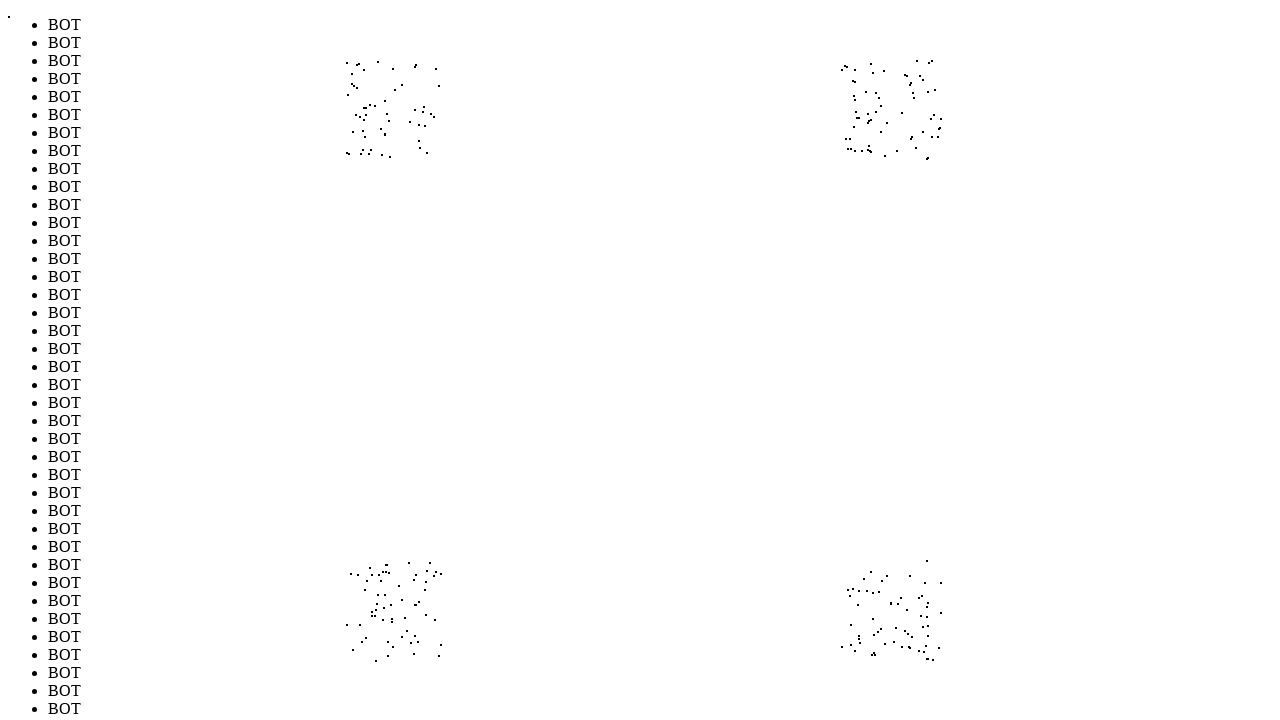

Moved mouse to position (882, 643) to evade bot detection (iteration 240/1000) at (882, 643)
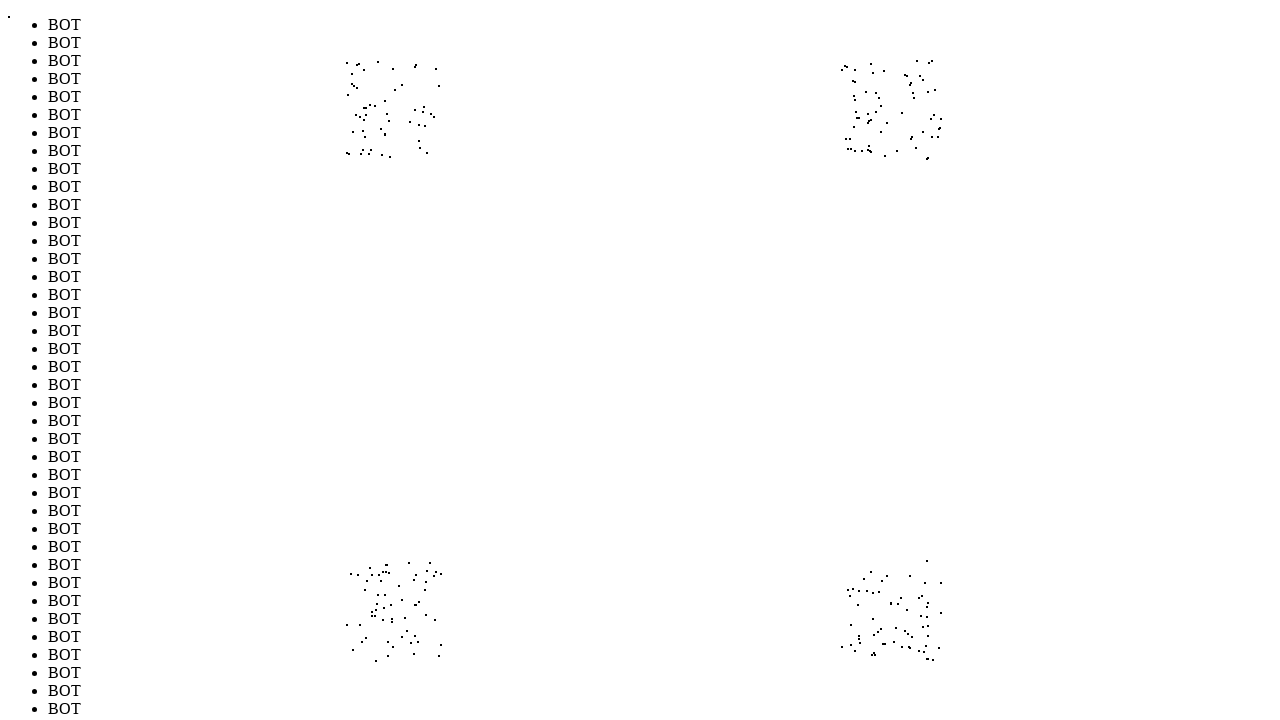

Moved mouse to position (415, 88) to evade bot detection (iteration 241/1000) at (415, 88)
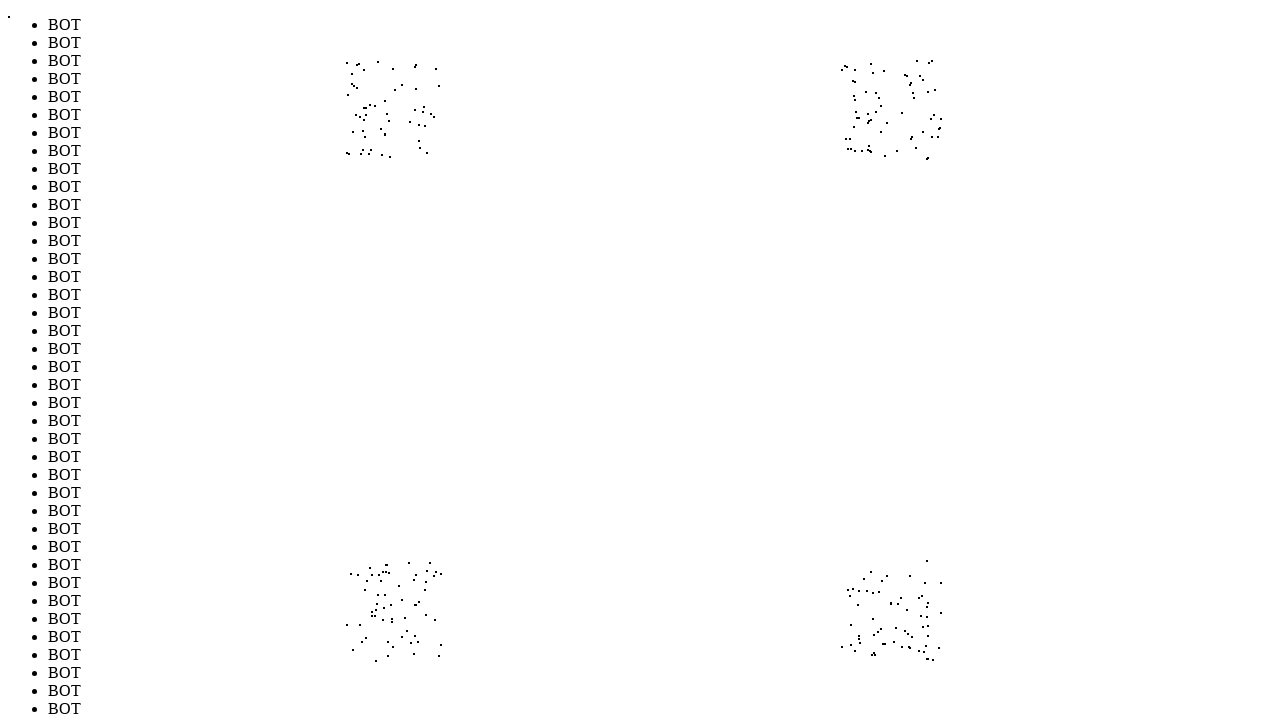

Moved mouse to position (432, 565) to evade bot detection (iteration 242/1000) at (432, 565)
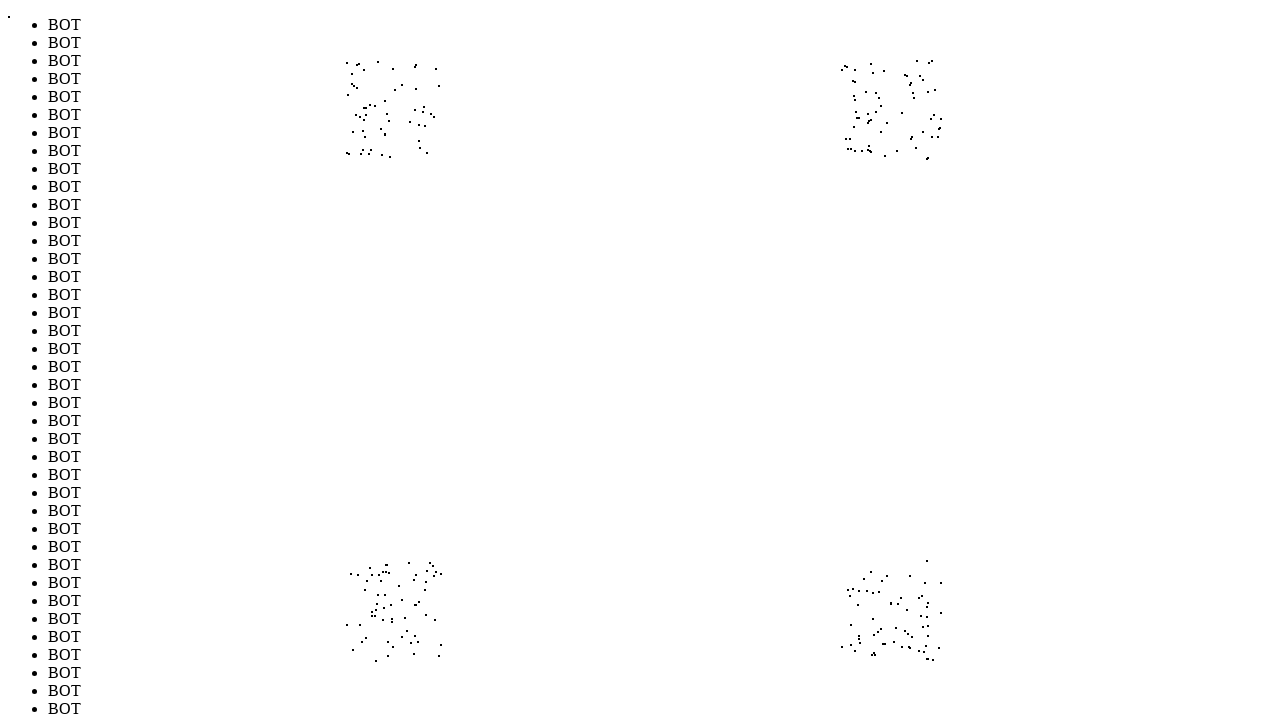

Moved mouse to position (862, 97) to evade bot detection (iteration 243/1000) at (862, 97)
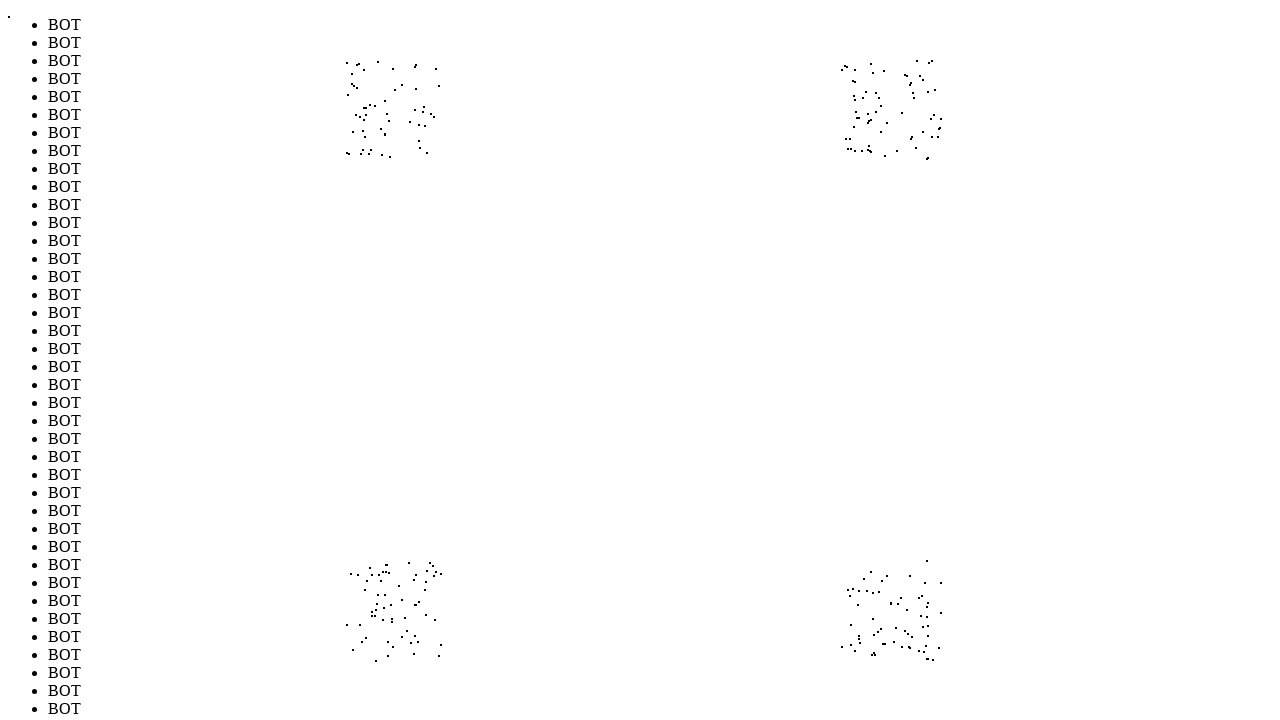

Moved mouse to position (425, 622) to evade bot detection (iteration 244/1000) at (425, 622)
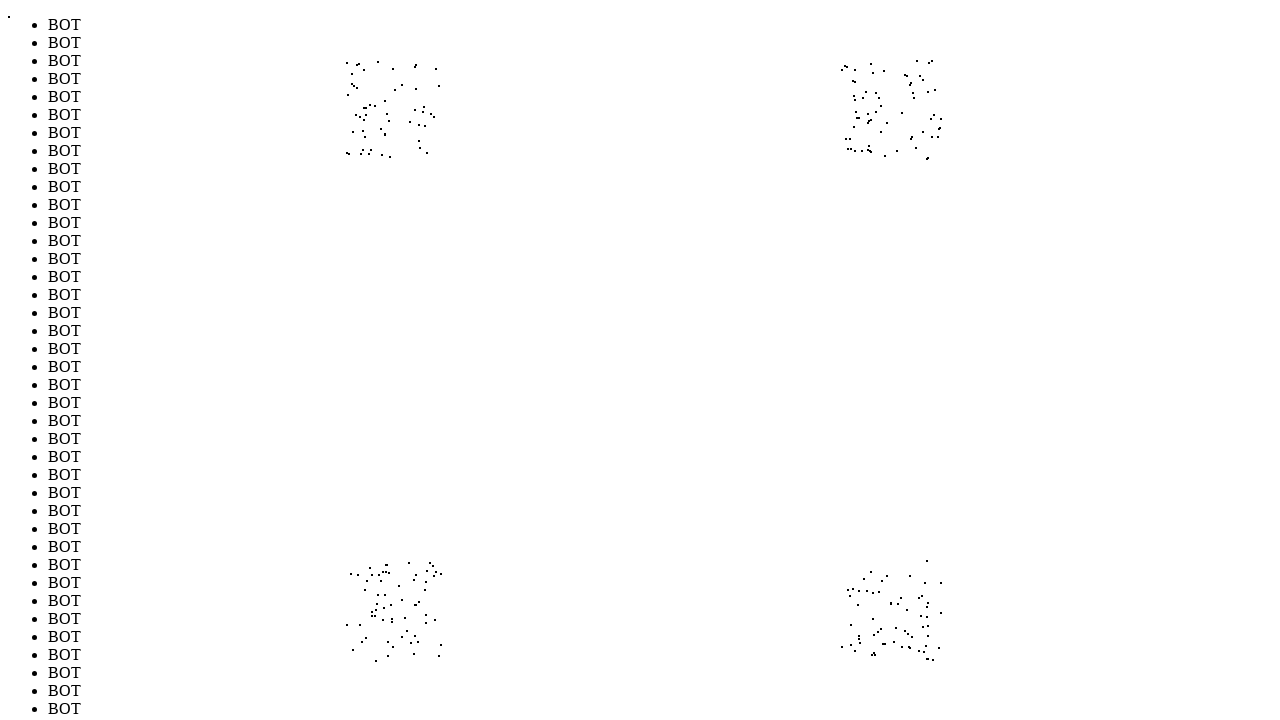

Moved mouse to position (922, 642) to evade bot detection (iteration 245/1000) at (922, 642)
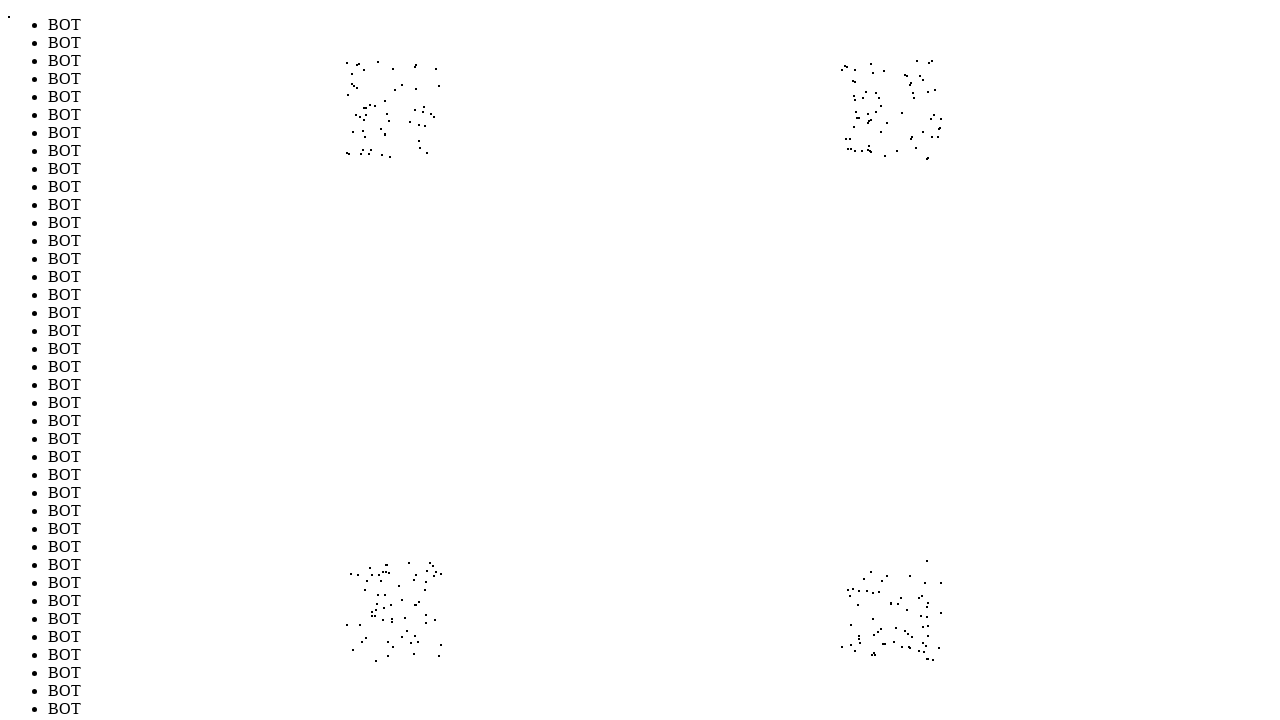

Moved mouse to position (866, 583) to evade bot detection (iteration 246/1000) at (866, 583)
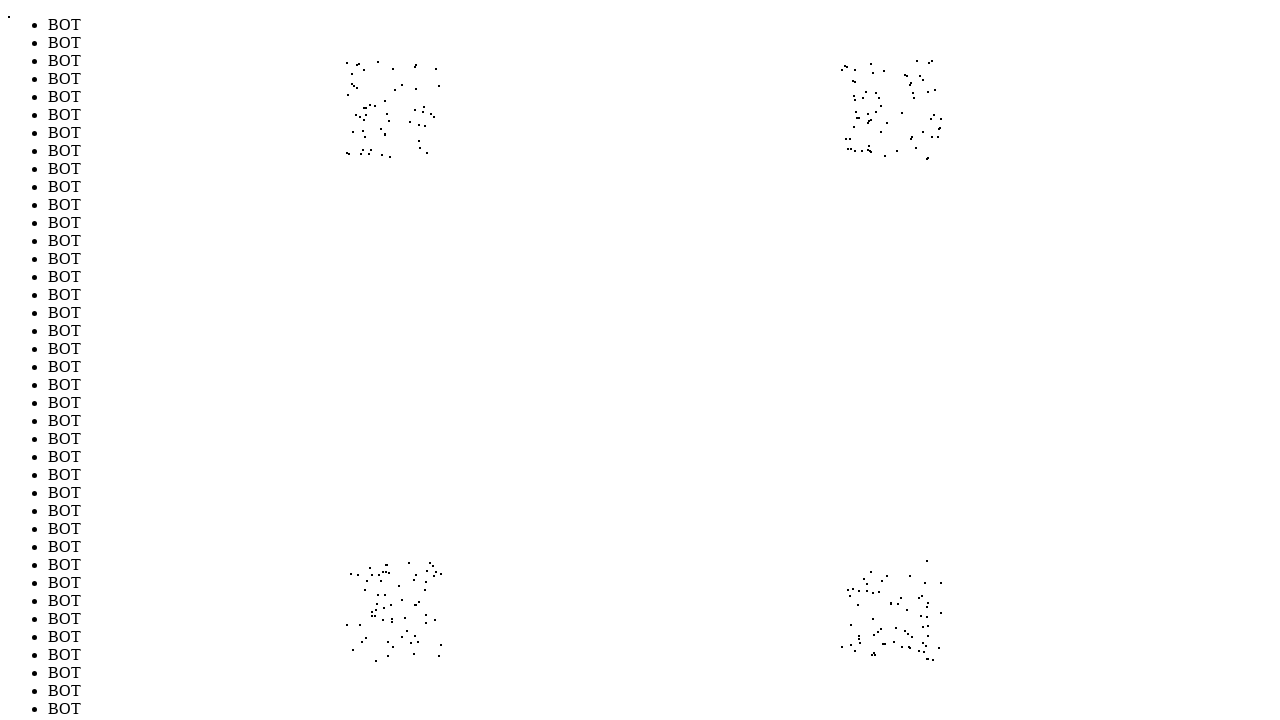

Moved mouse to position (903, 91) to evade bot detection (iteration 247/1000) at (903, 91)
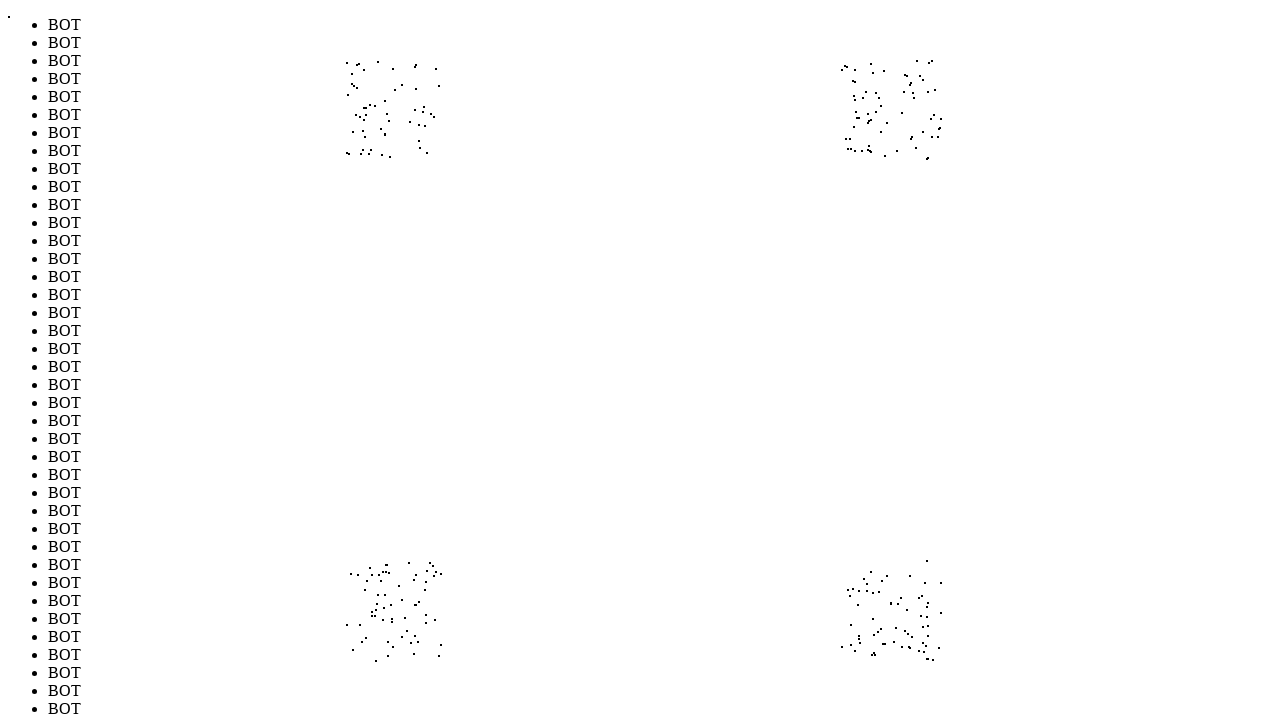

Moved mouse to position (881, 121) to evade bot detection (iteration 248/1000) at (881, 121)
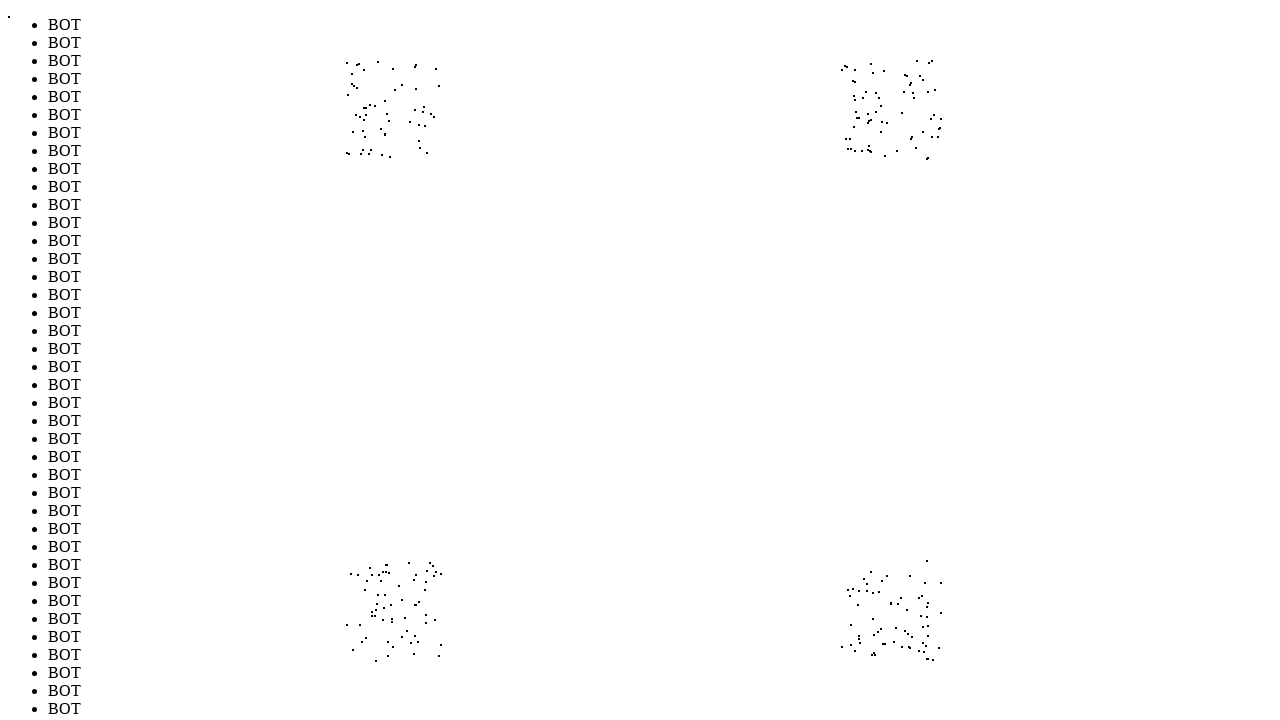

Moved mouse to position (913, 112) to evade bot detection (iteration 249/1000) at (913, 112)
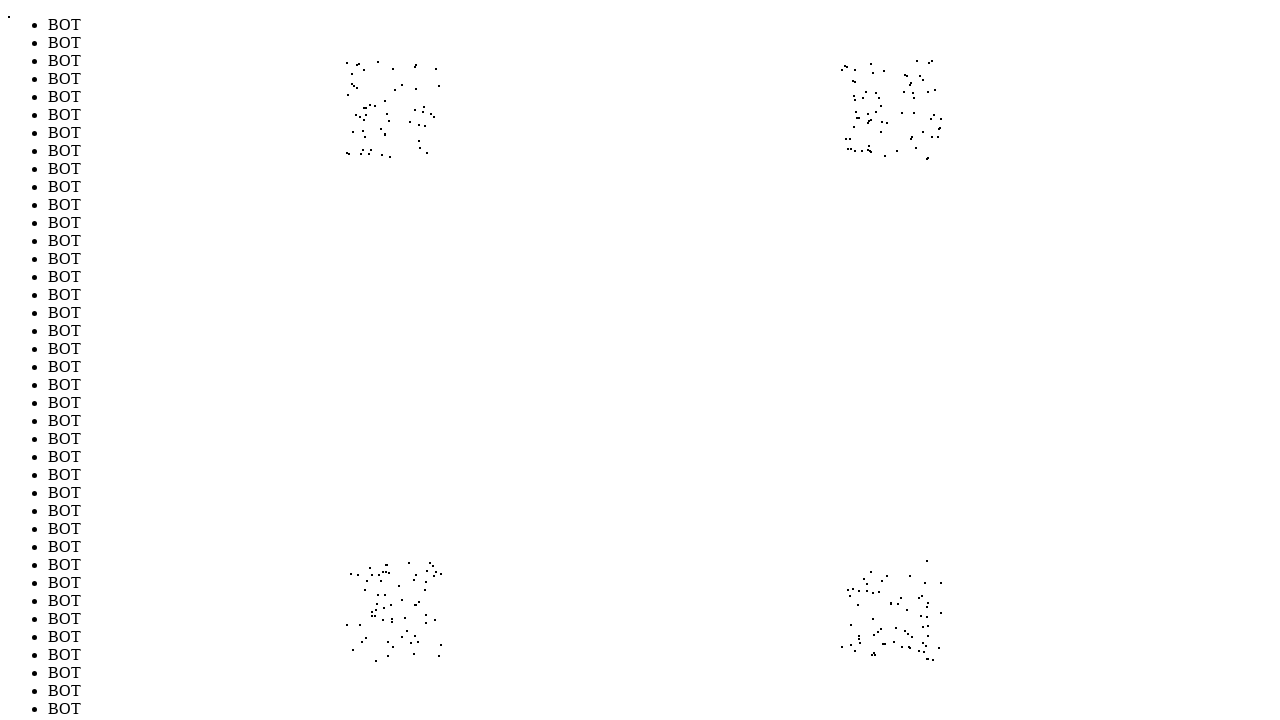

Moved mouse to position (384, 144) to evade bot detection (iteration 250/1000) at (384, 144)
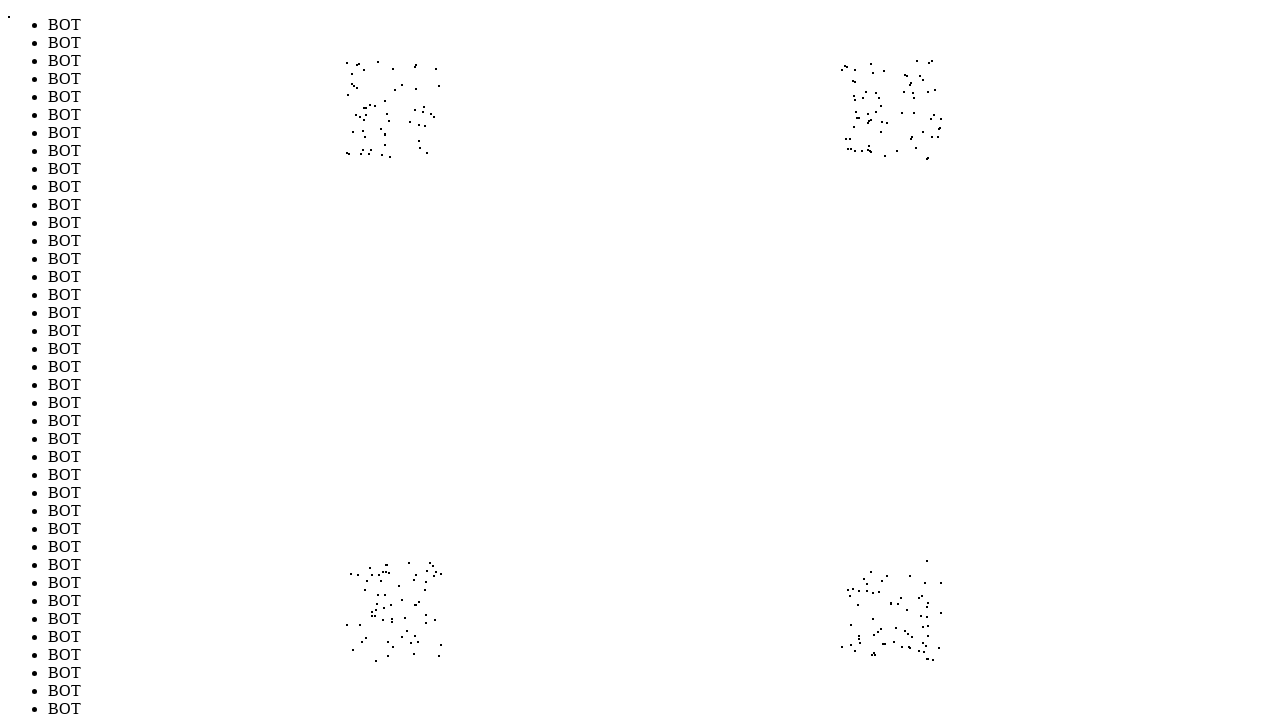

Moved mouse to position (431, 571) to evade bot detection (iteration 251/1000) at (431, 571)
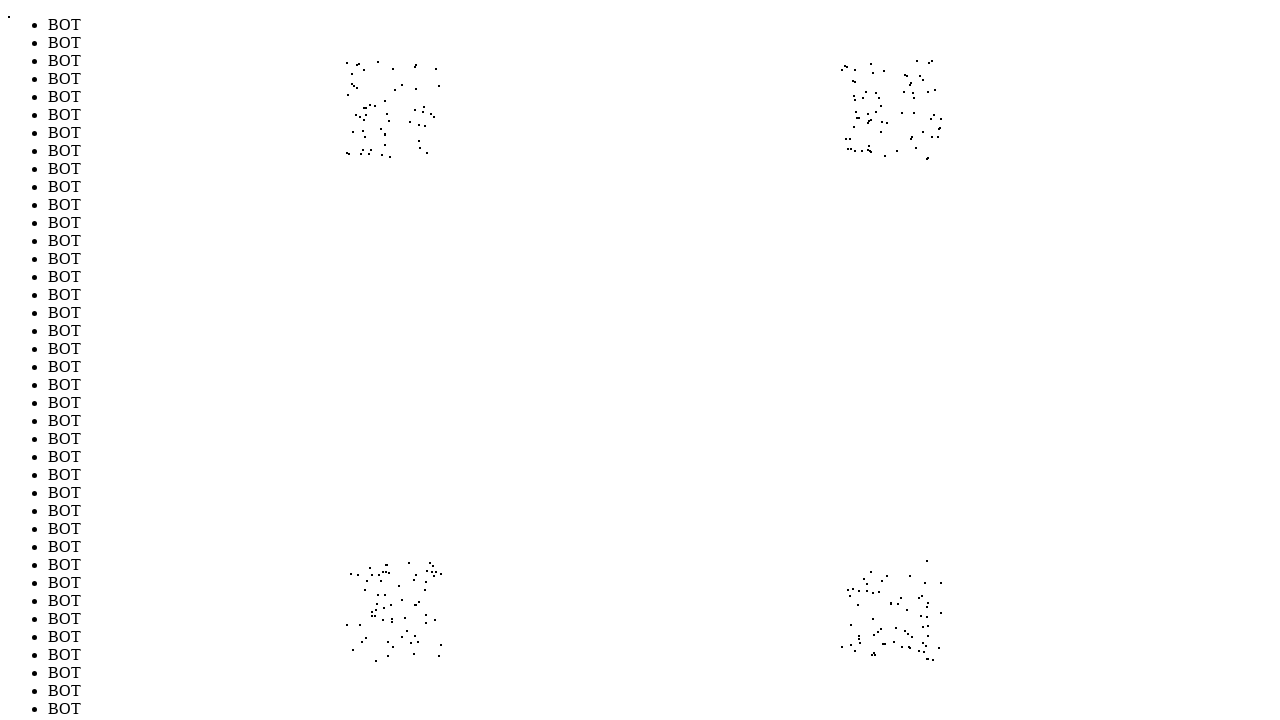

Moved mouse to position (863, 106) to evade bot detection (iteration 252/1000) at (863, 106)
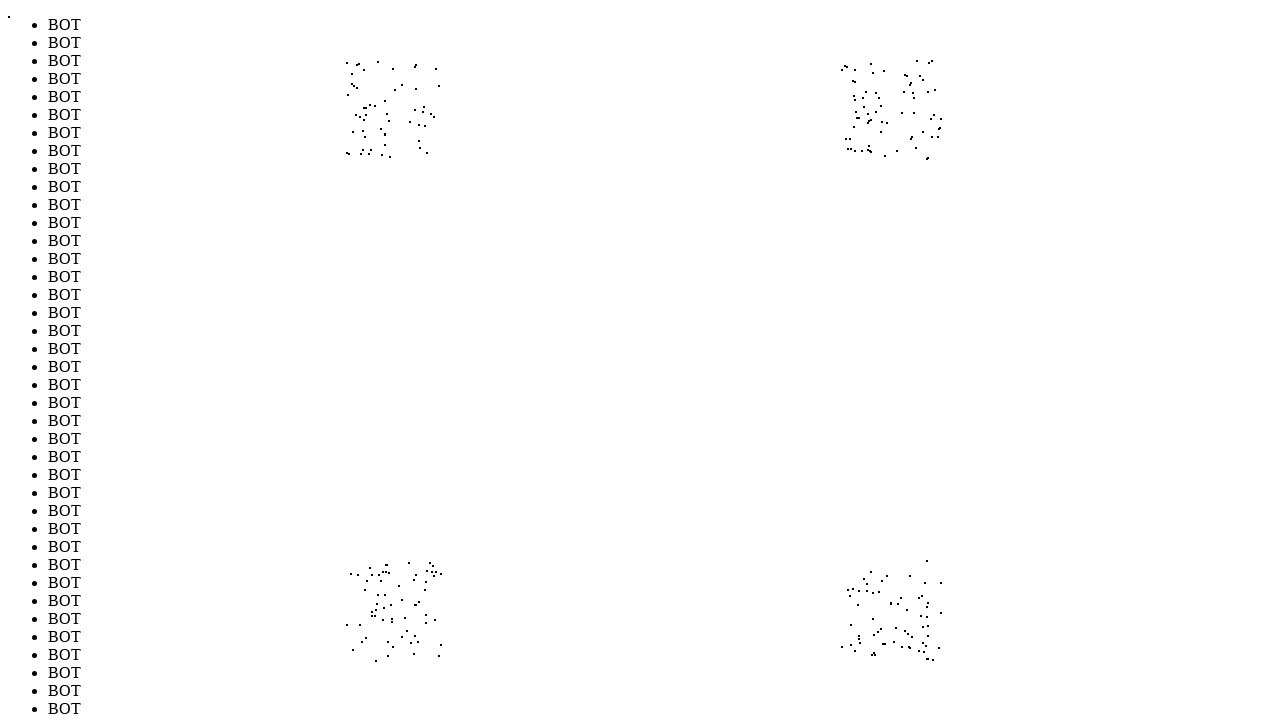

Moved mouse to position (916, 106) to evade bot detection (iteration 253/1000) at (916, 106)
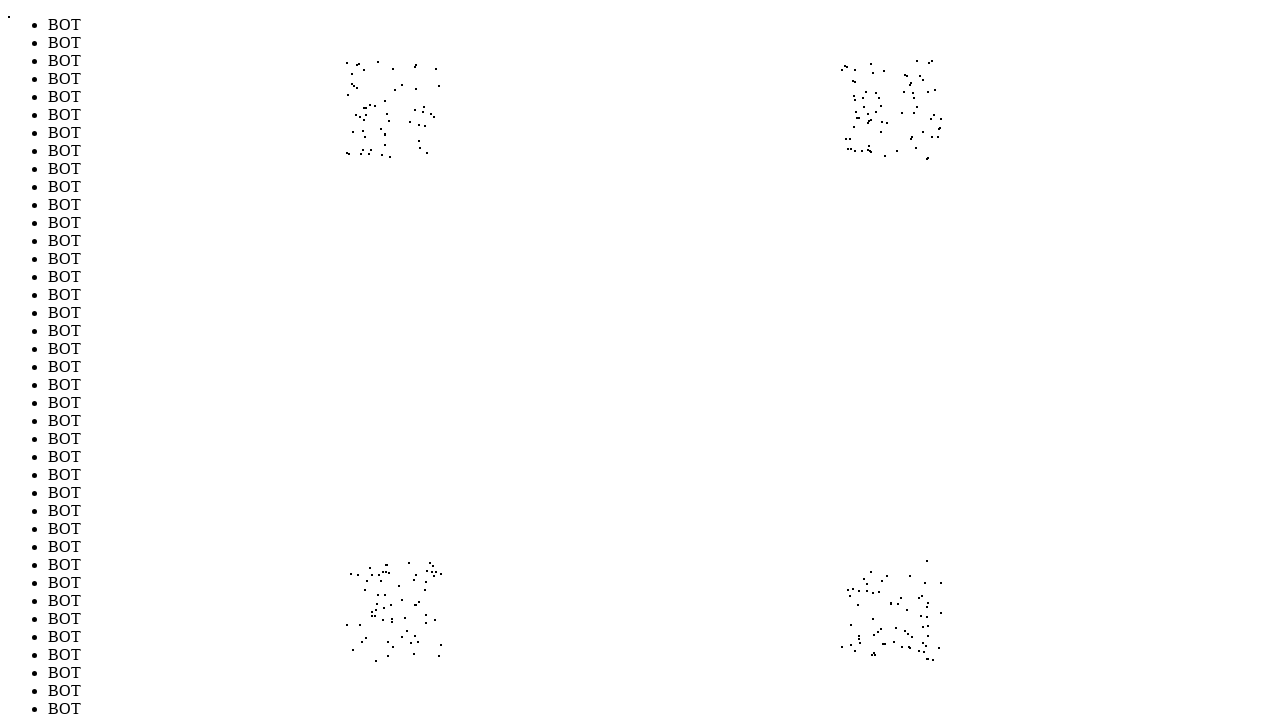

Moved mouse to position (886, 660) to evade bot detection (iteration 254/1000) at (886, 660)
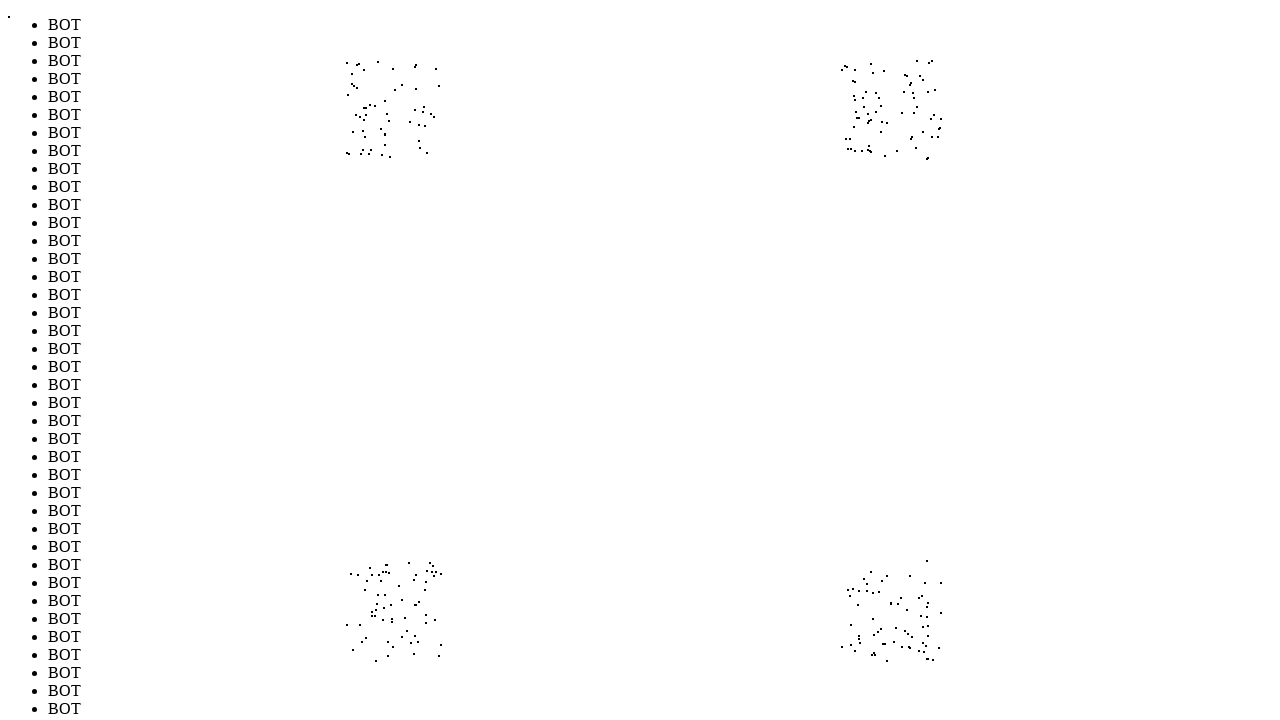

Moved mouse to position (900, 128) to evade bot detection (iteration 255/1000) at (900, 128)
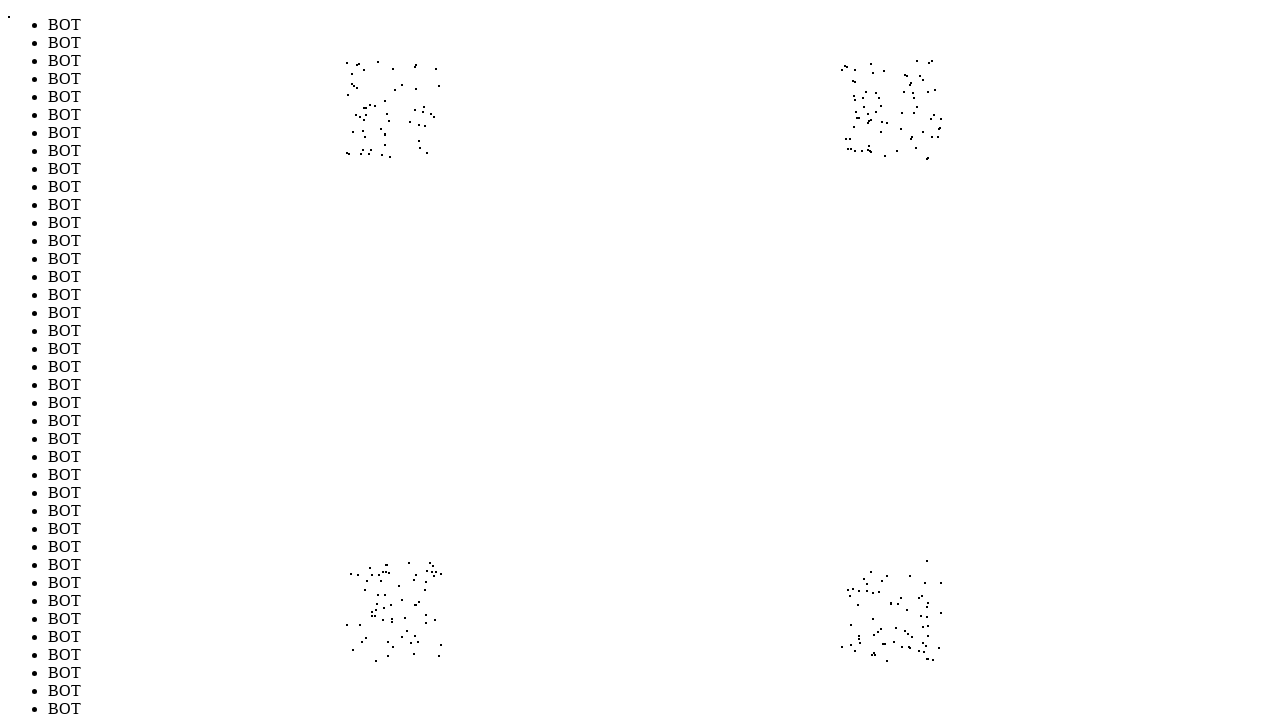

Moved mouse to position (347, 129) to evade bot detection (iteration 256/1000) at (347, 129)
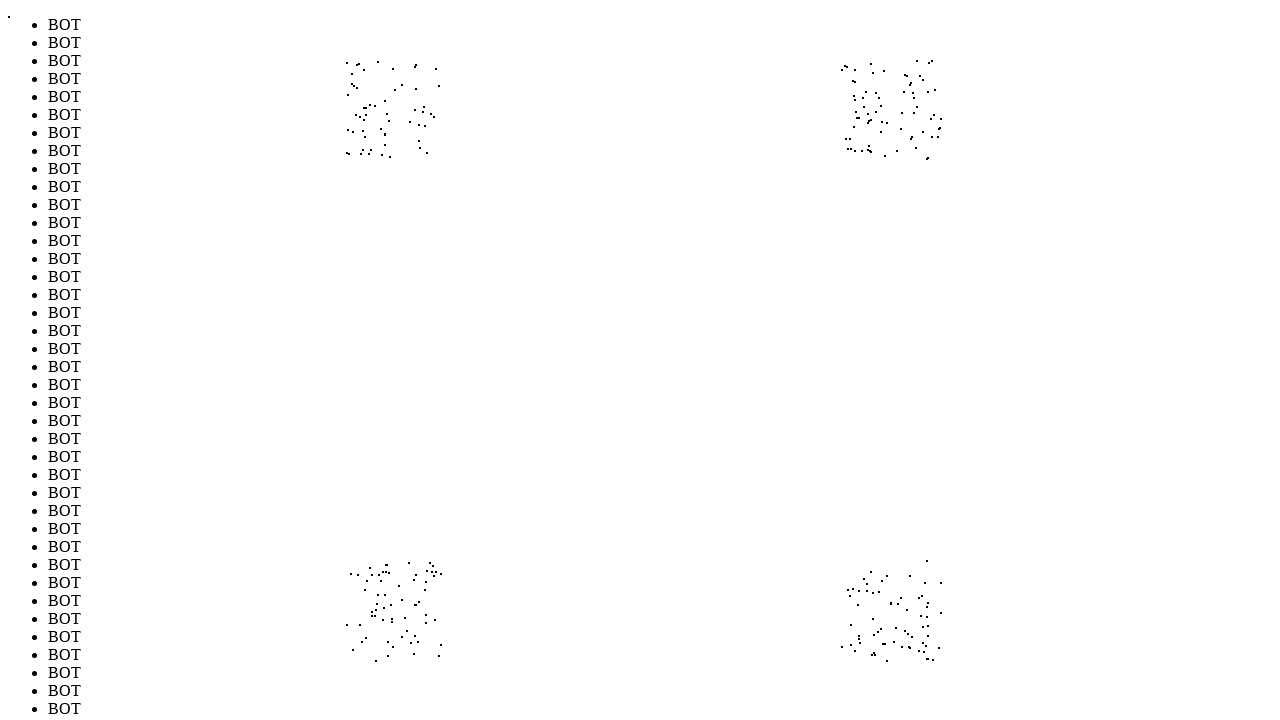

Moved mouse to position (426, 590) to evade bot detection (iteration 257/1000) at (426, 590)
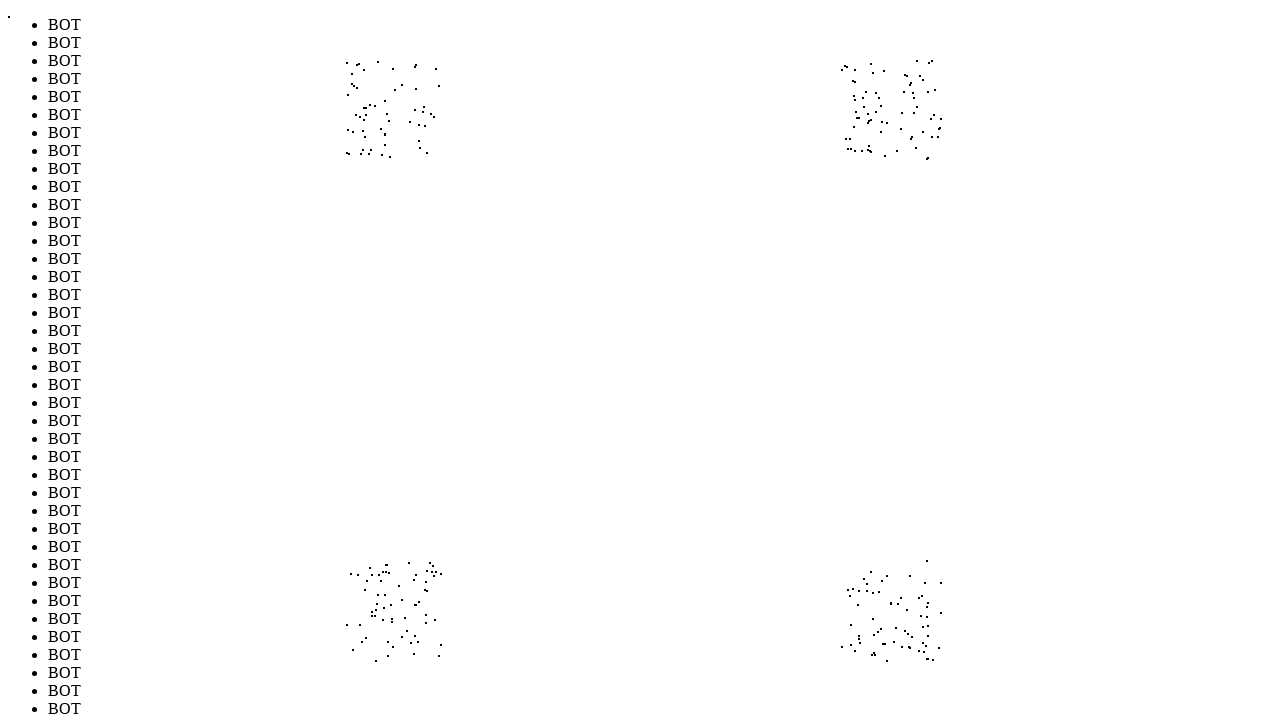

Moved mouse to position (917, 592) to evade bot detection (iteration 258/1000) at (917, 592)
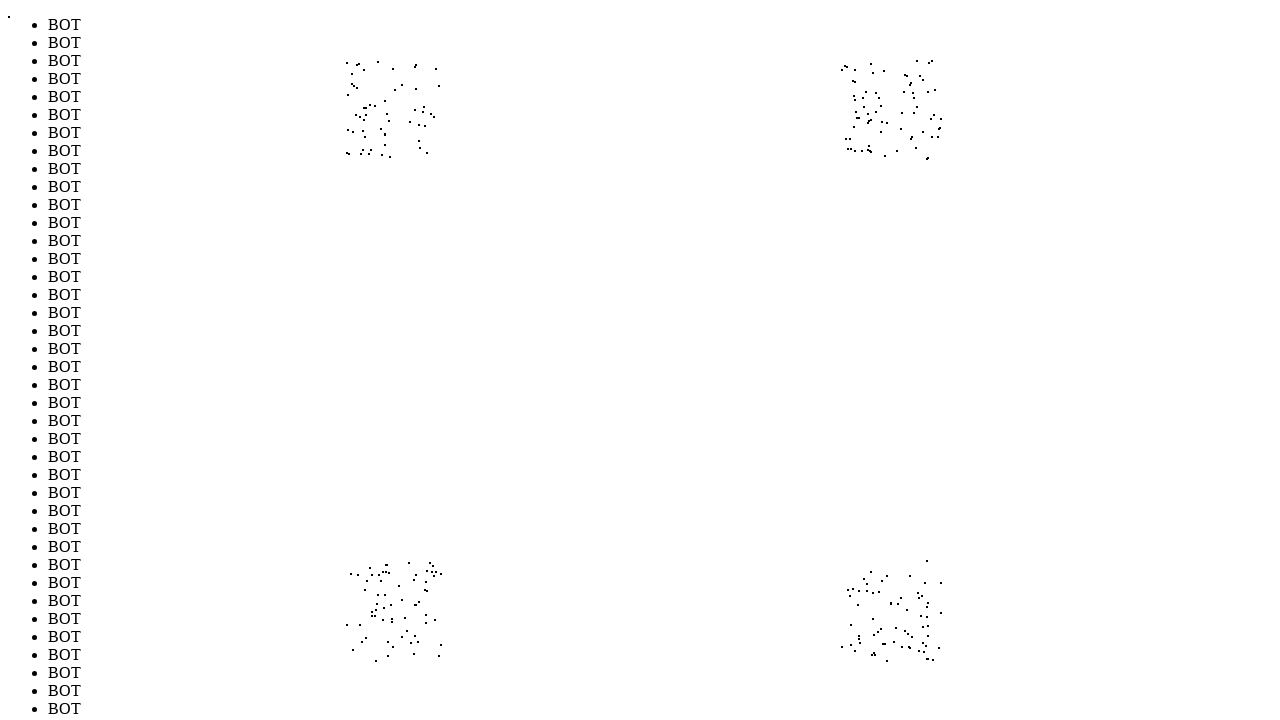

Moved mouse to position (922, 89) to evade bot detection (iteration 259/1000) at (922, 89)
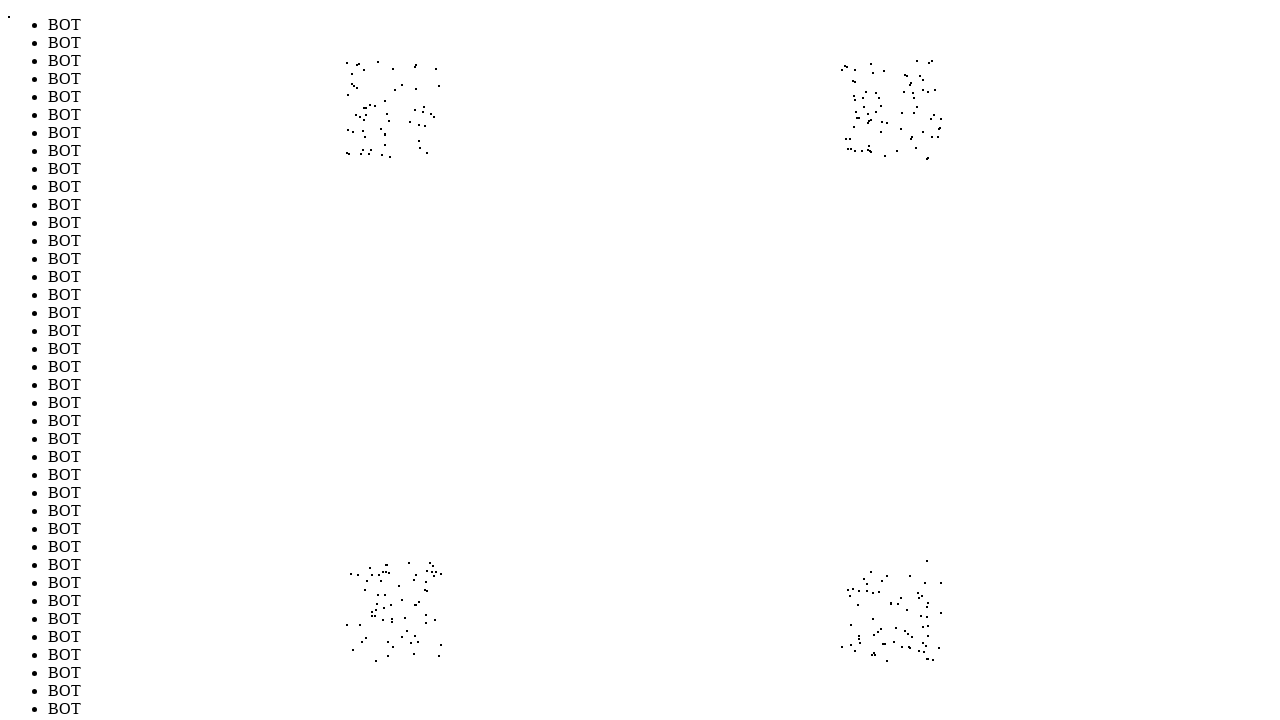

Moved mouse to position (422, 78) to evade bot detection (iteration 260/1000) at (422, 78)
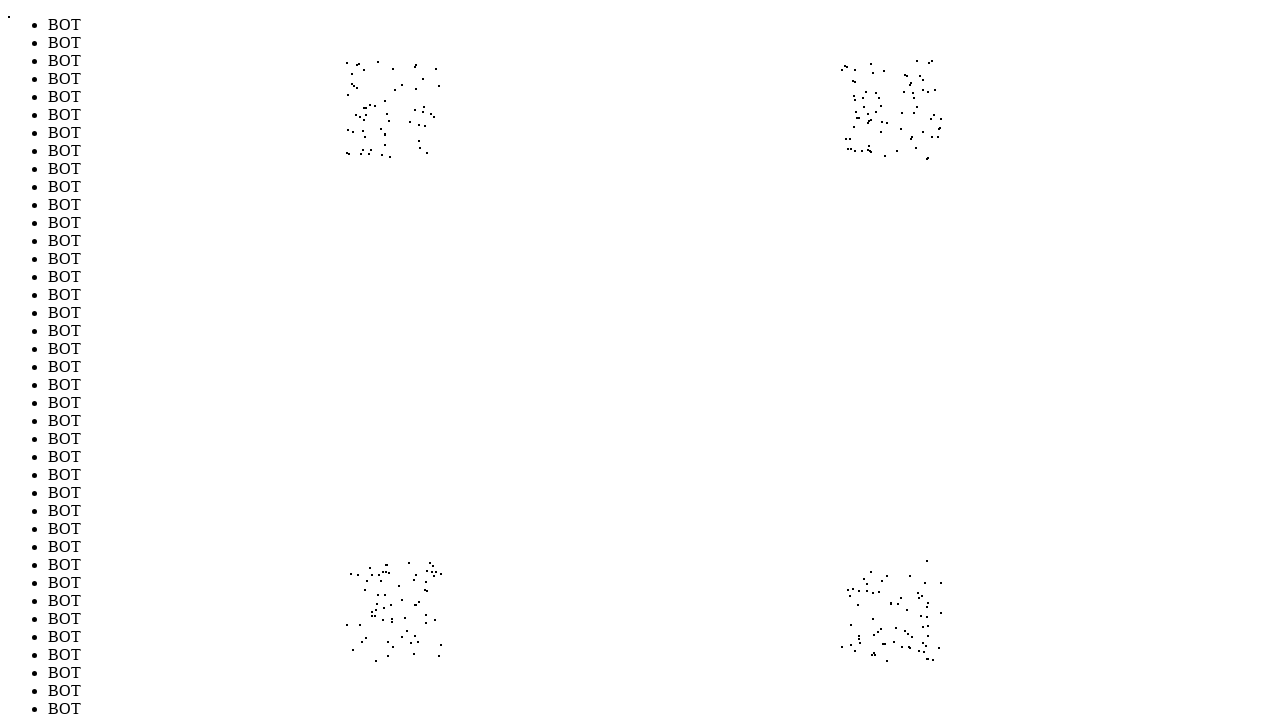

Moved mouse to position (424, 147) to evade bot detection (iteration 261/1000) at (424, 147)
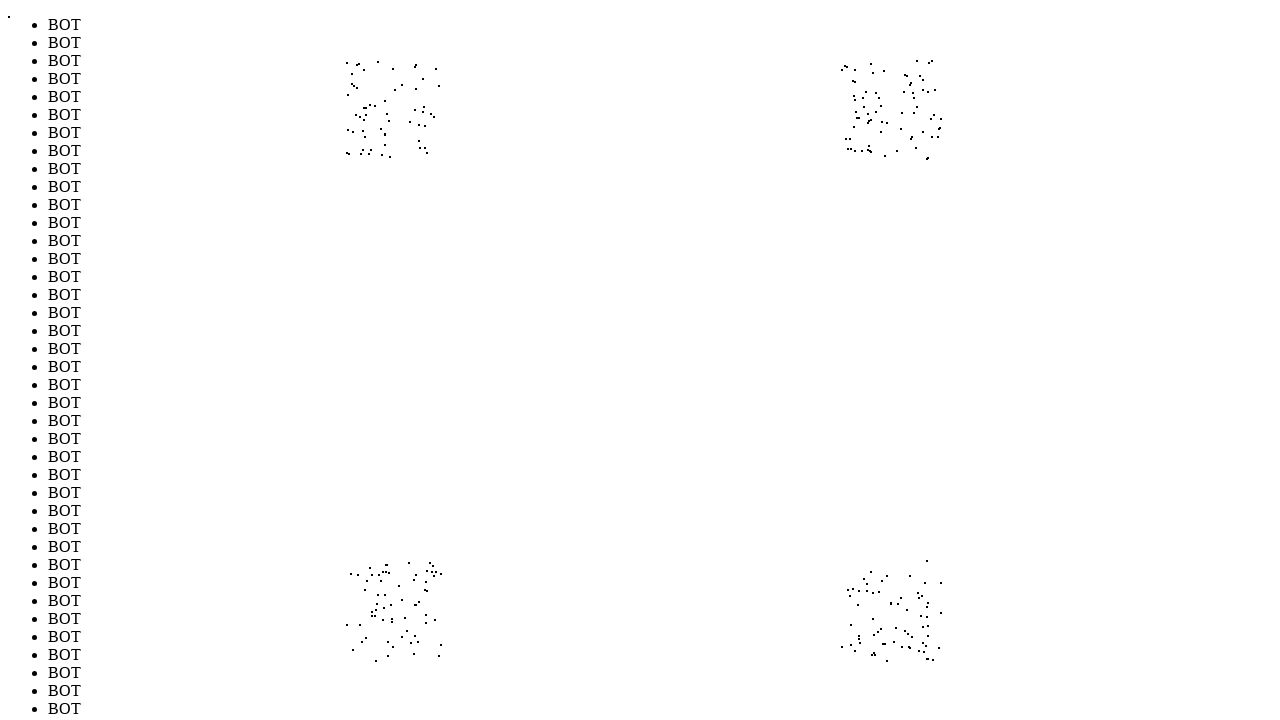

Moved mouse to position (913, 628) to evade bot detection (iteration 262/1000) at (913, 628)
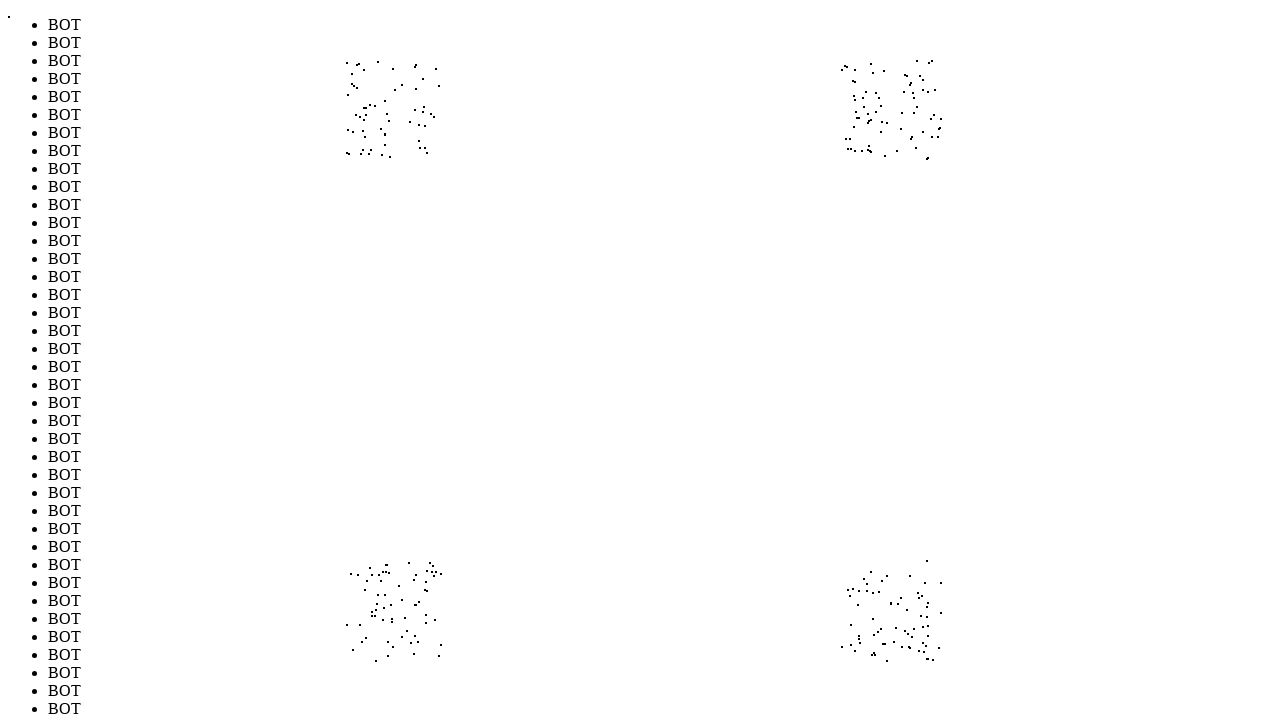

Moved mouse to position (908, 592) to evade bot detection (iteration 263/1000) at (908, 592)
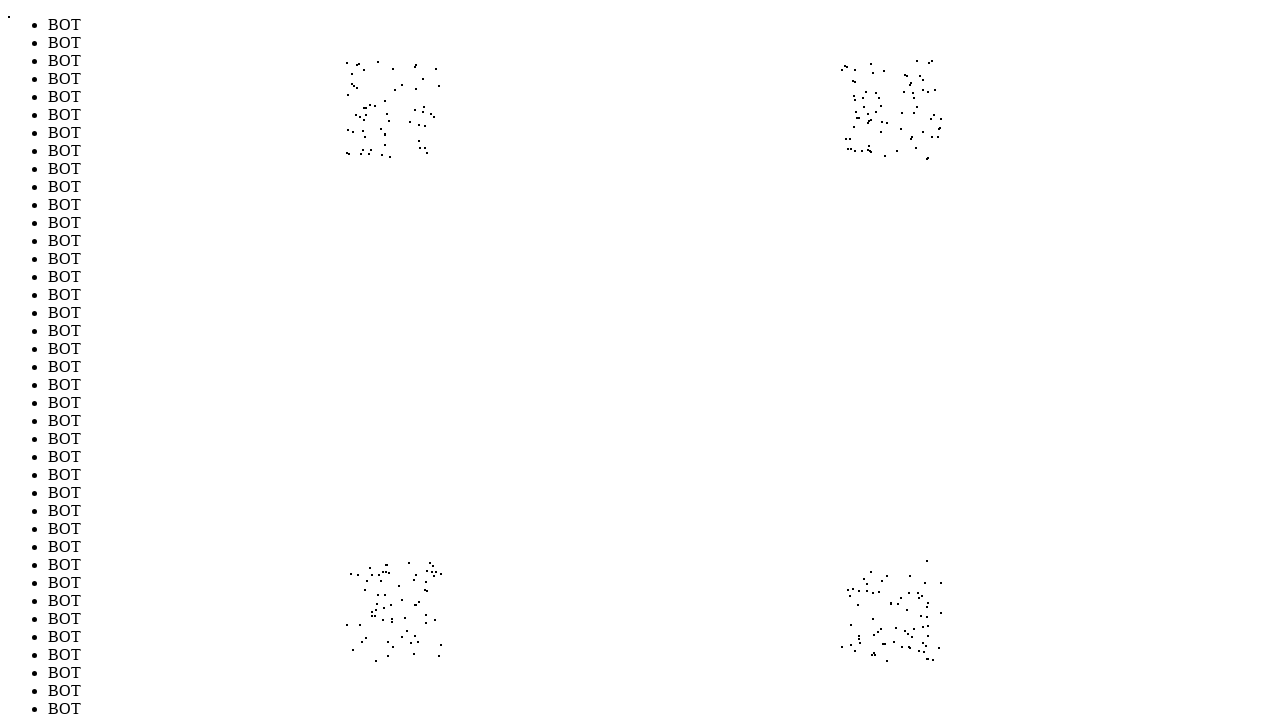

Moved mouse to position (935, 125) to evade bot detection (iteration 264/1000) at (935, 125)
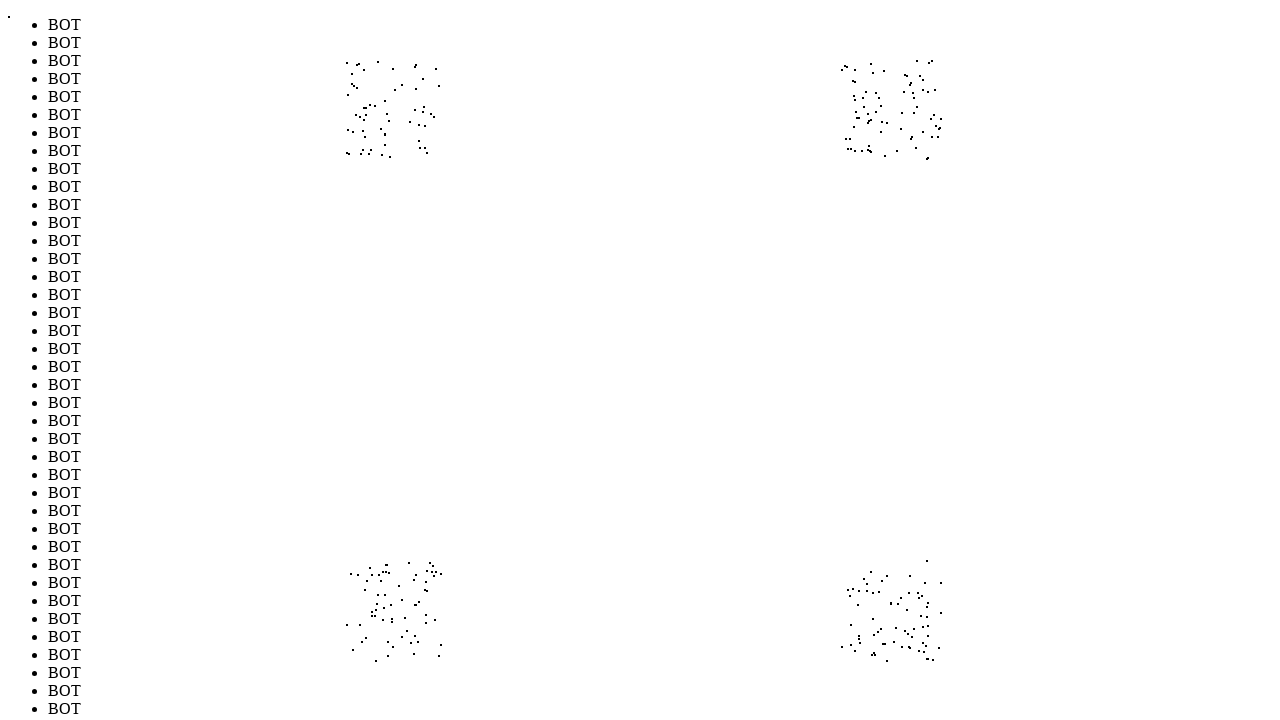

Moved mouse to position (855, 578) to evade bot detection (iteration 265/1000) at (855, 578)
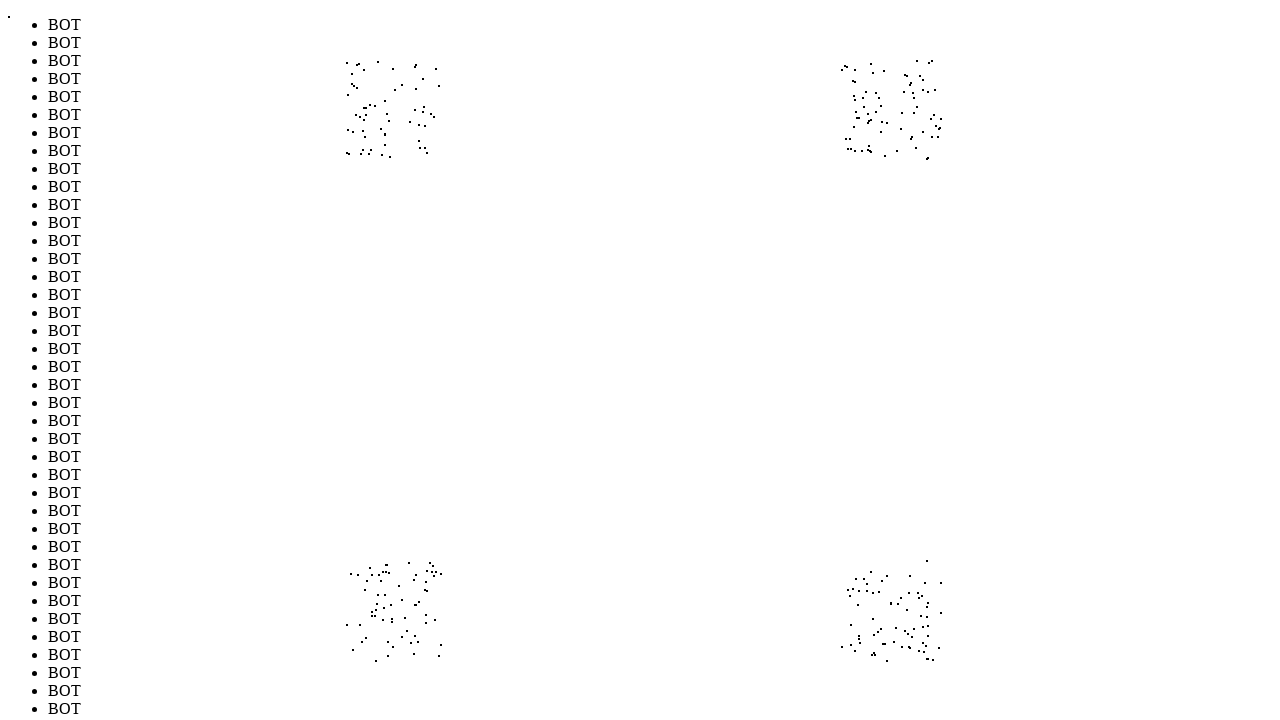

Moved mouse to position (437, 148) to evade bot detection (iteration 266/1000) at (437, 148)
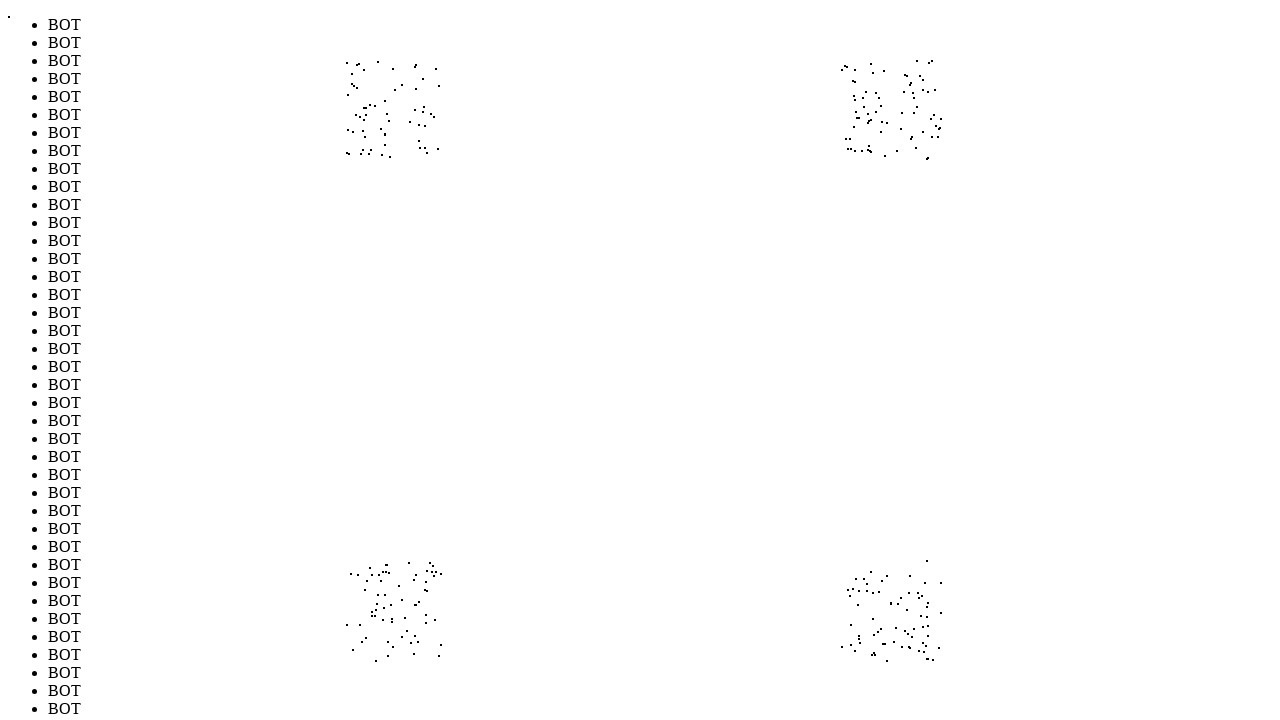

Moved mouse to position (365, 602) to evade bot detection (iteration 267/1000) at (365, 602)
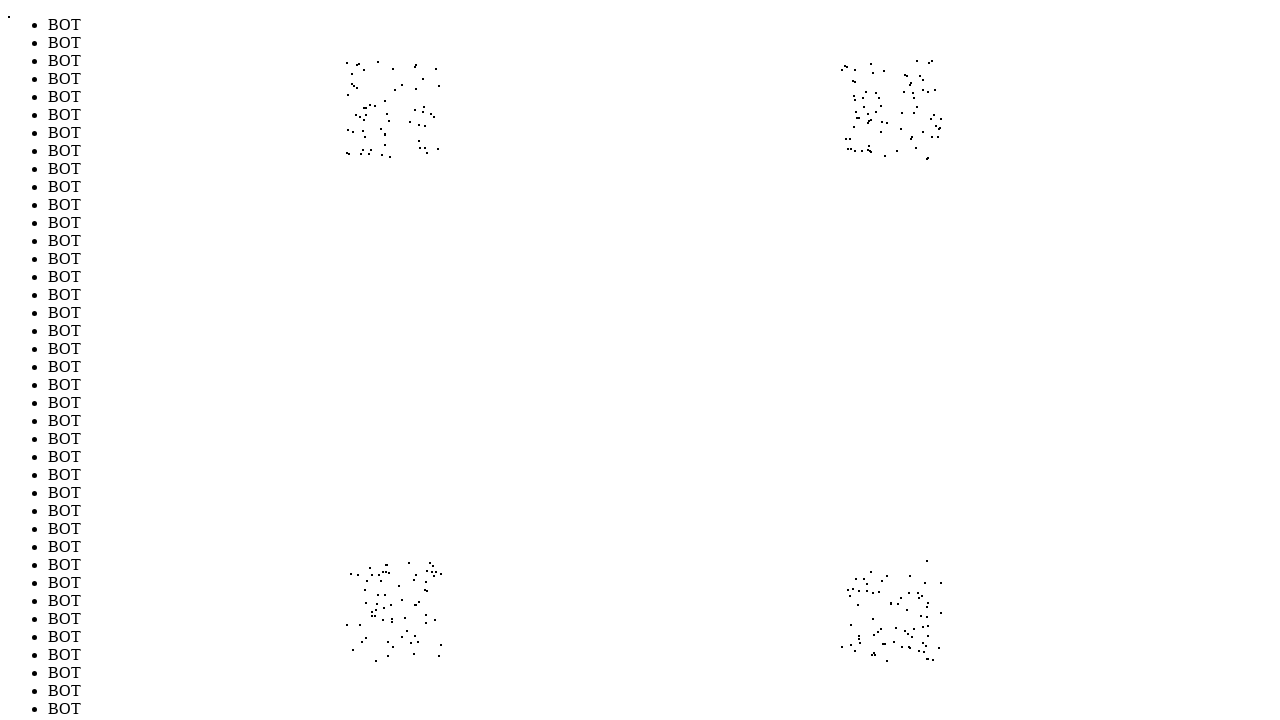

Moved mouse to position (877, 583) to evade bot detection (iteration 268/1000) at (877, 583)
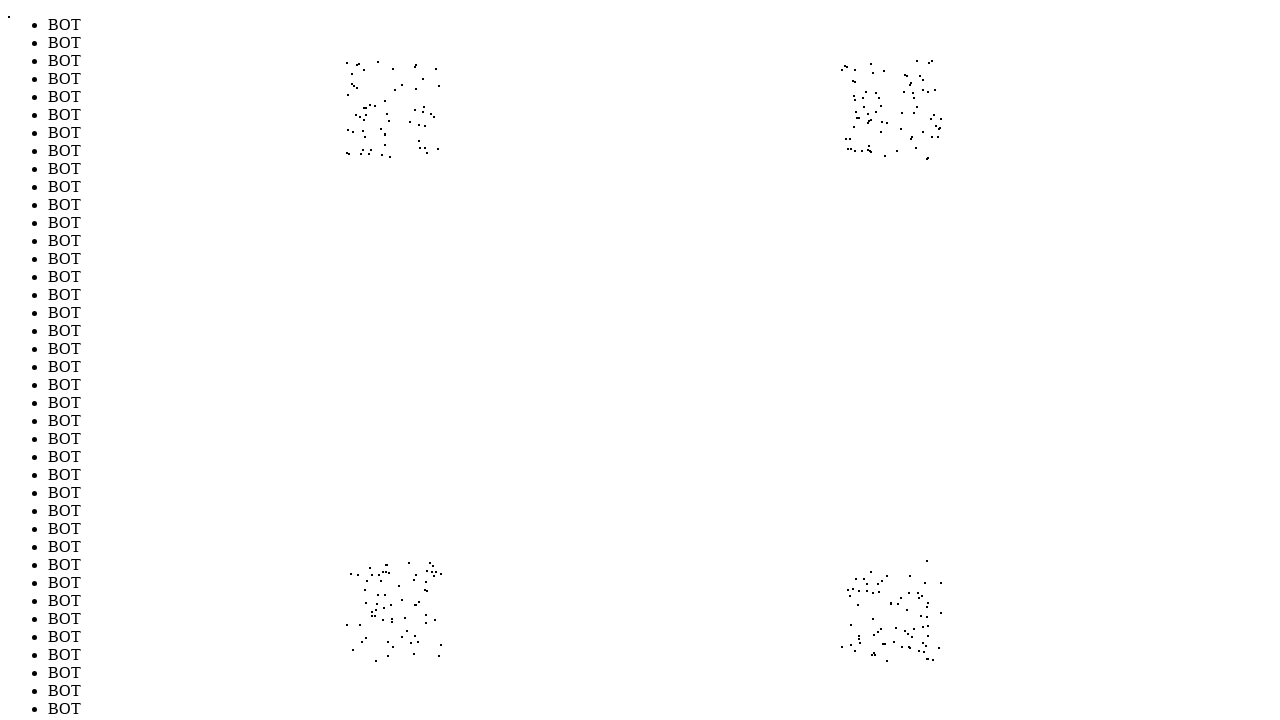

Moved mouse to position (909, 659) to evade bot detection (iteration 269/1000) at (909, 659)
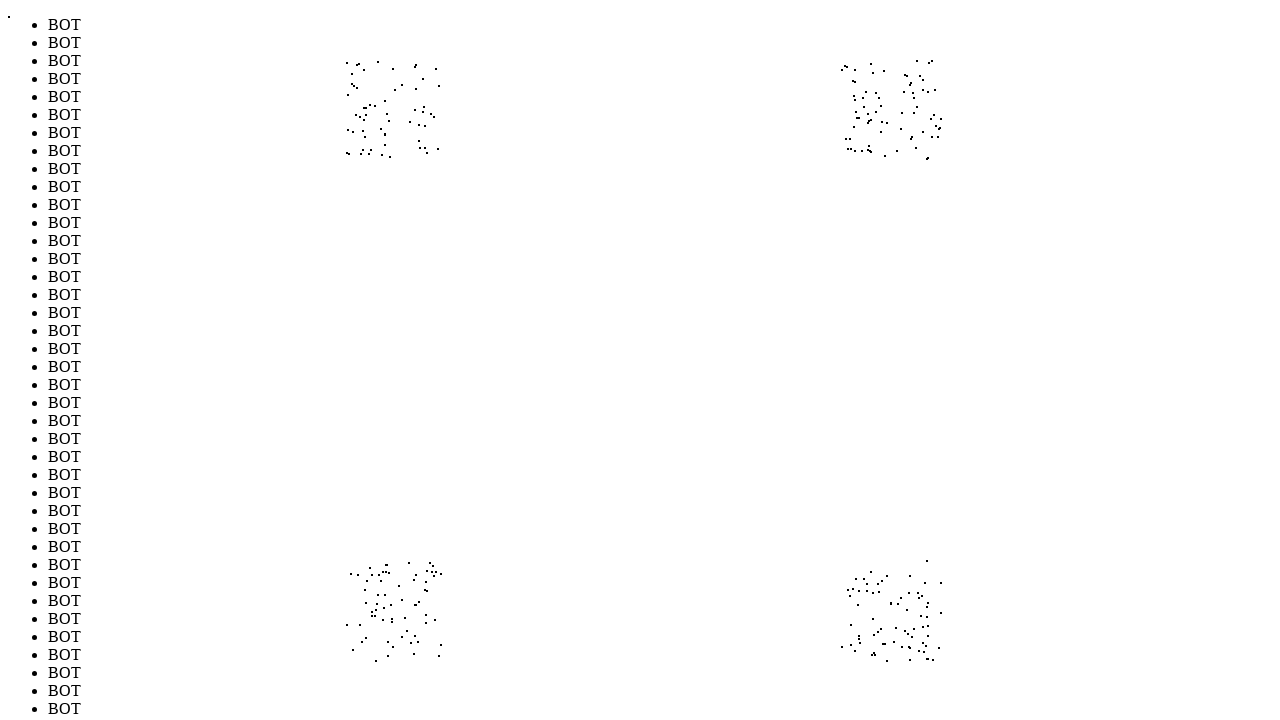

Moved mouse to position (368, 577) to evade bot detection (iteration 270/1000) at (368, 577)
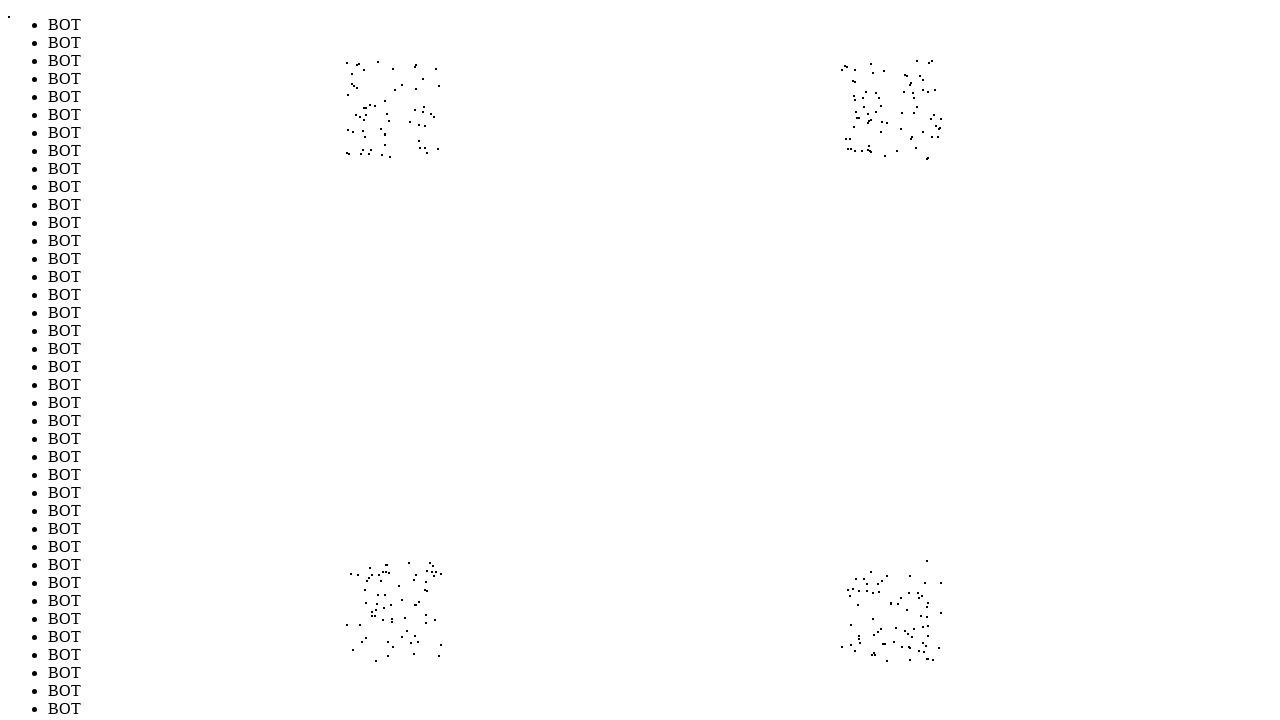

Moved mouse to position (912, 634) to evade bot detection (iteration 271/1000) at (912, 634)
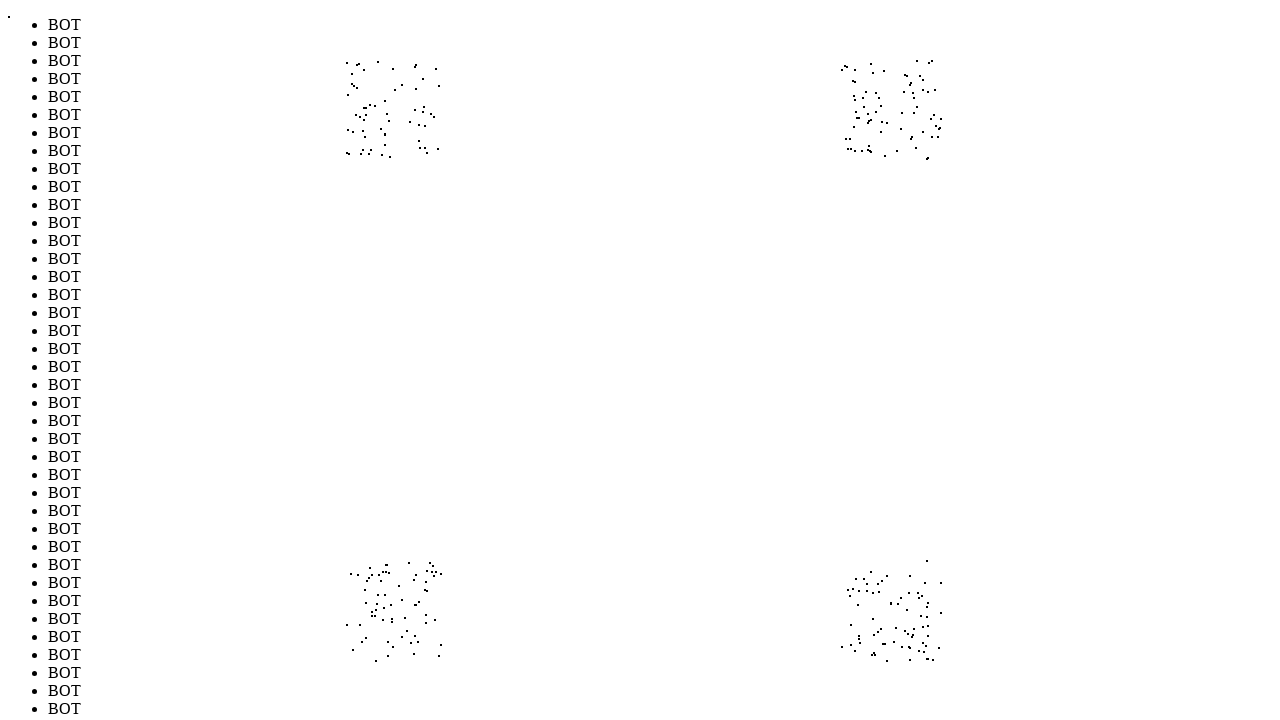

Moved mouse to position (879, 89) to evade bot detection (iteration 272/1000) at (879, 89)
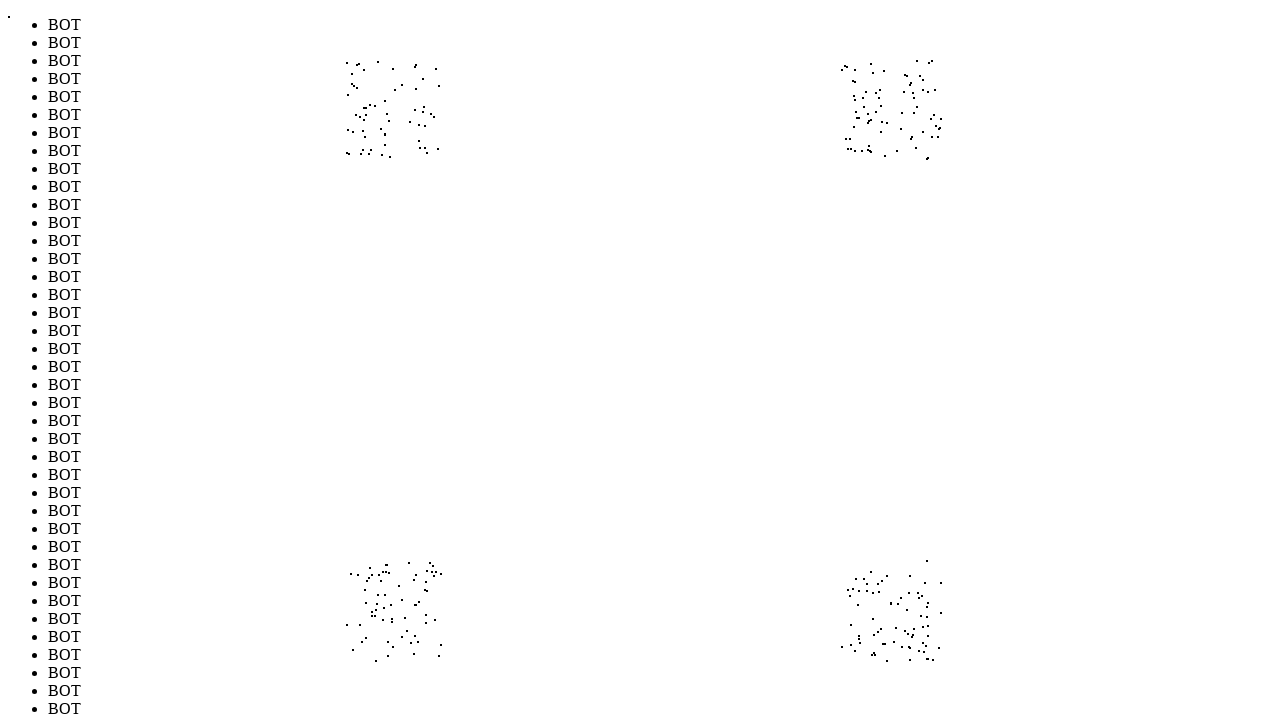

Moved mouse to position (390, 659) to evade bot detection (iteration 273/1000) at (390, 659)
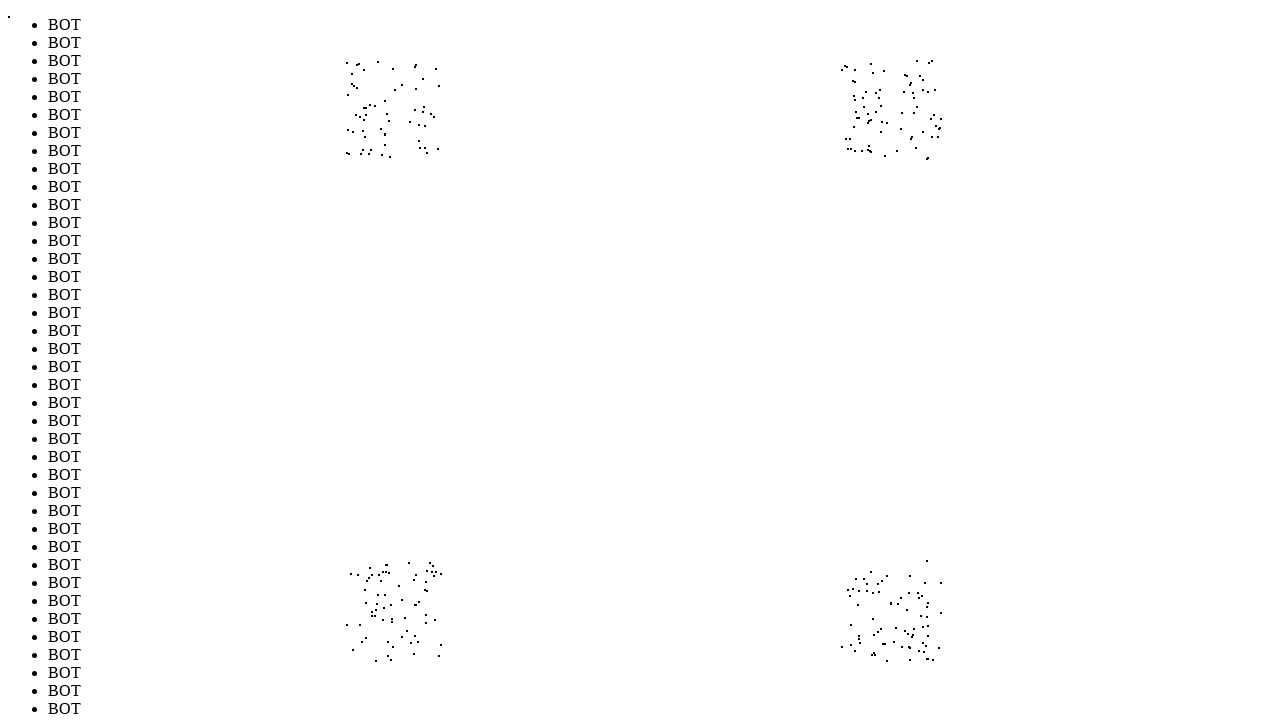

Moved mouse to position (340, 597) to evade bot detection (iteration 274/1000) at (340, 597)
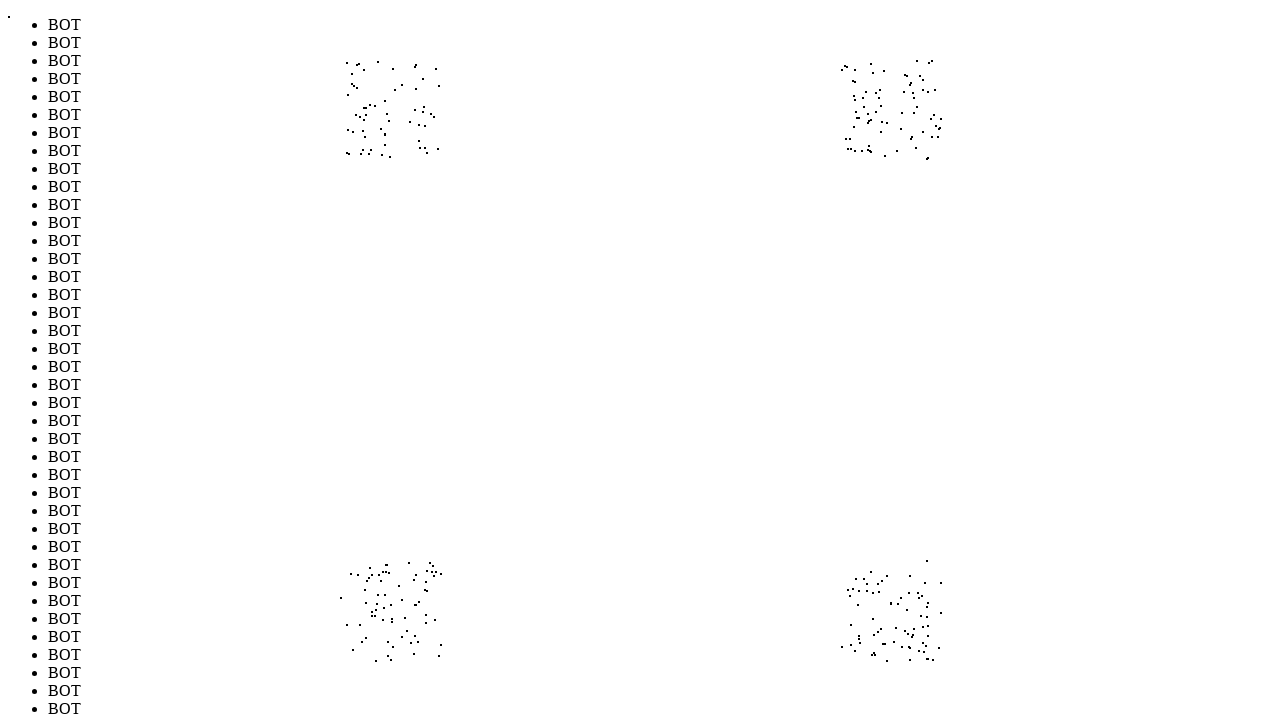

Moved mouse to position (867, 146) to evade bot detection (iteration 275/1000) at (867, 146)
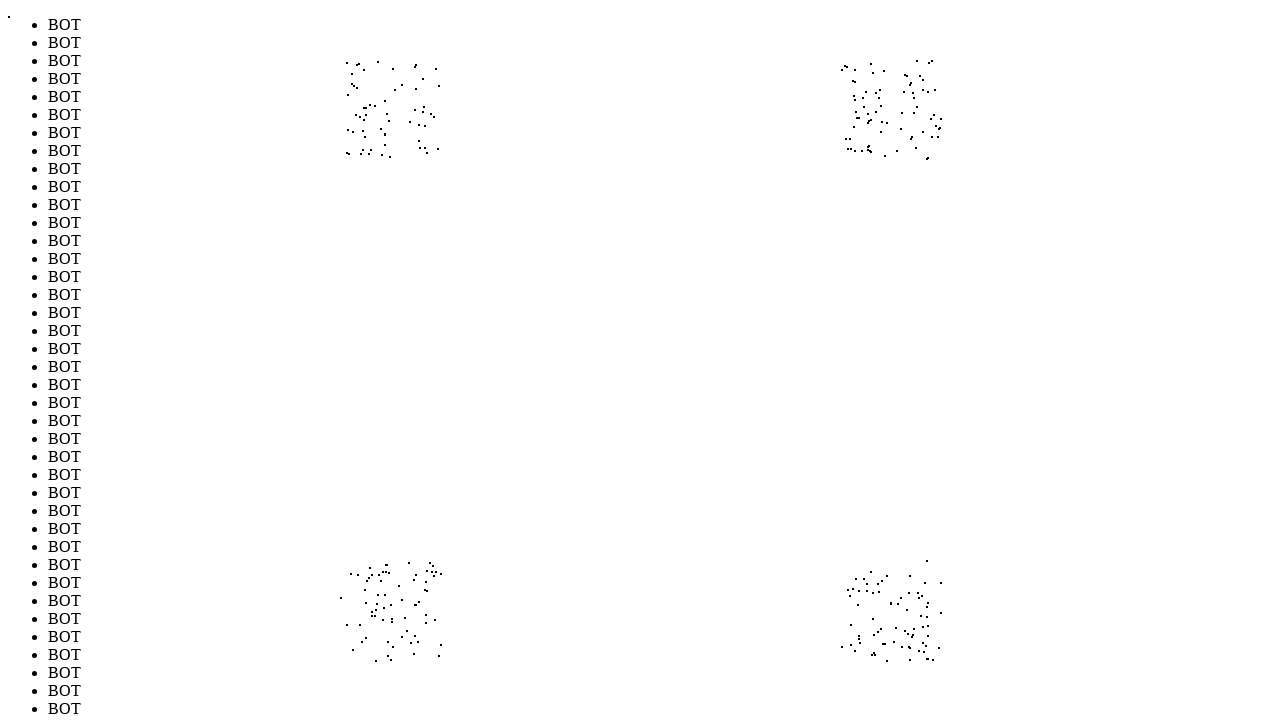

Moved mouse to position (879, 76) to evade bot detection (iteration 276/1000) at (879, 76)
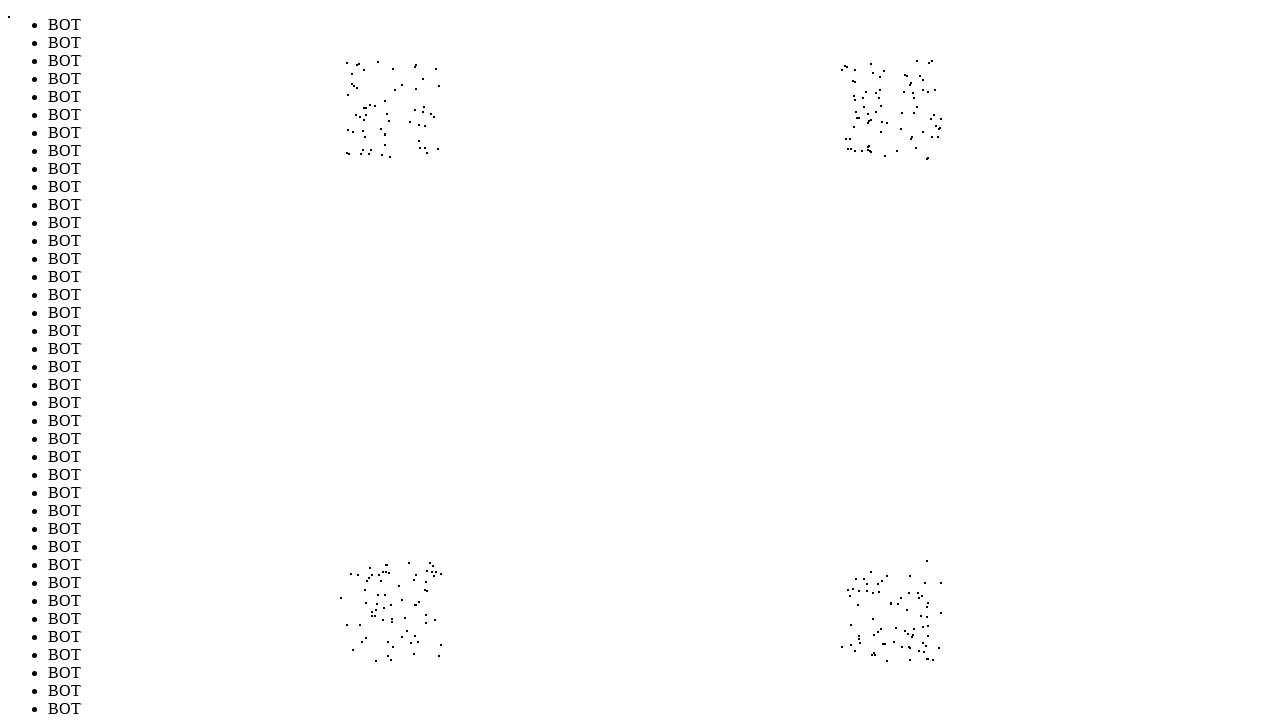

Moved mouse to position (372, 61) to evade bot detection (iteration 277/1000) at (372, 61)
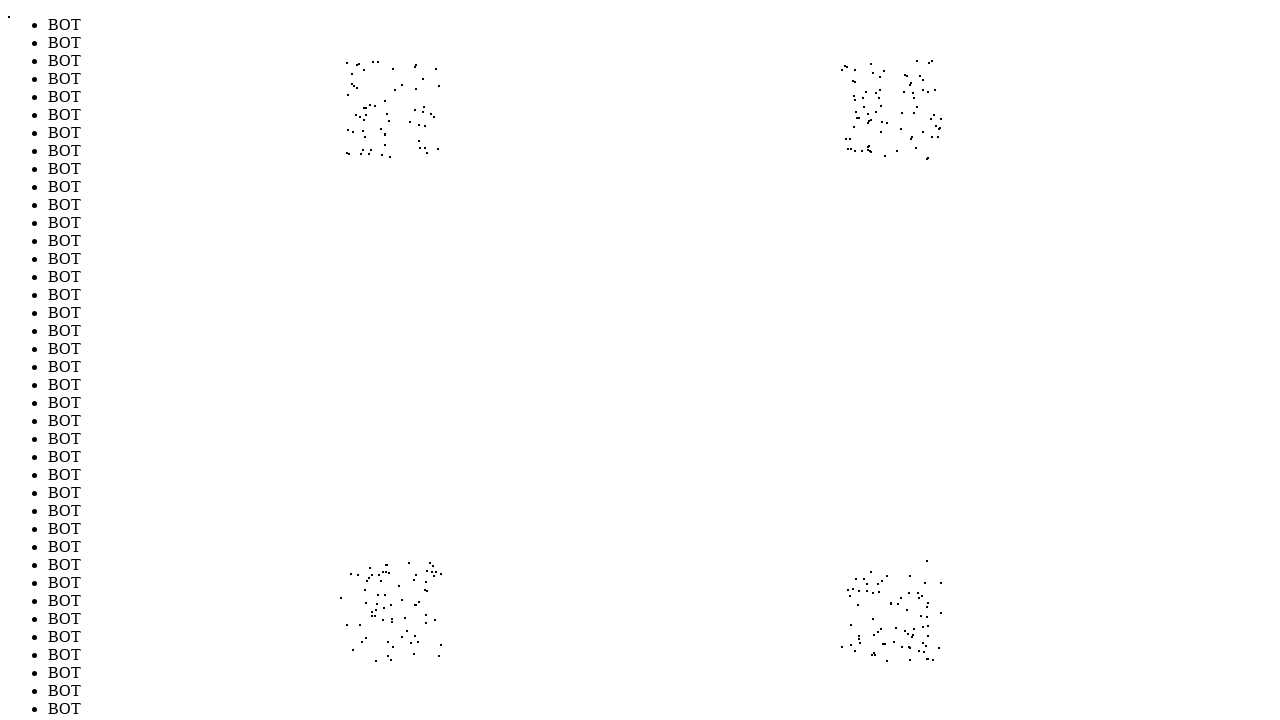

Moved mouse to position (889, 569) to evade bot detection (iteration 278/1000) at (889, 569)
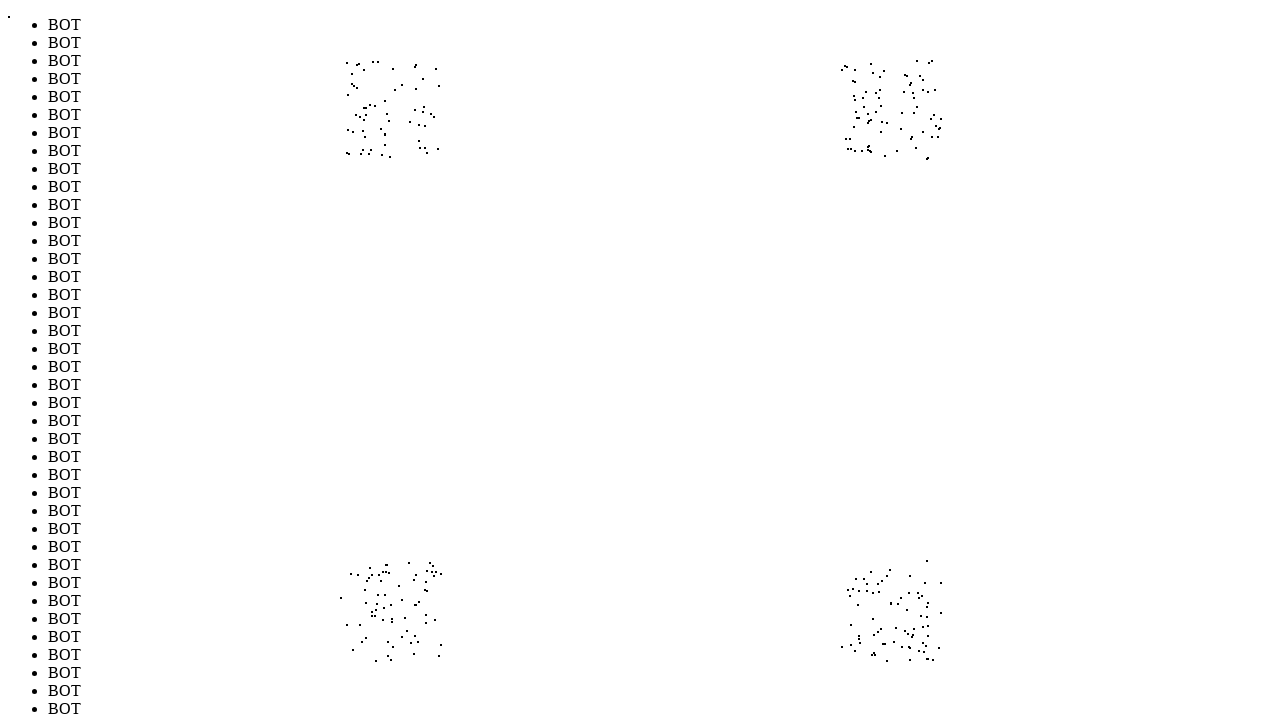

Moved mouse to position (372, 620) to evade bot detection (iteration 279/1000) at (372, 620)
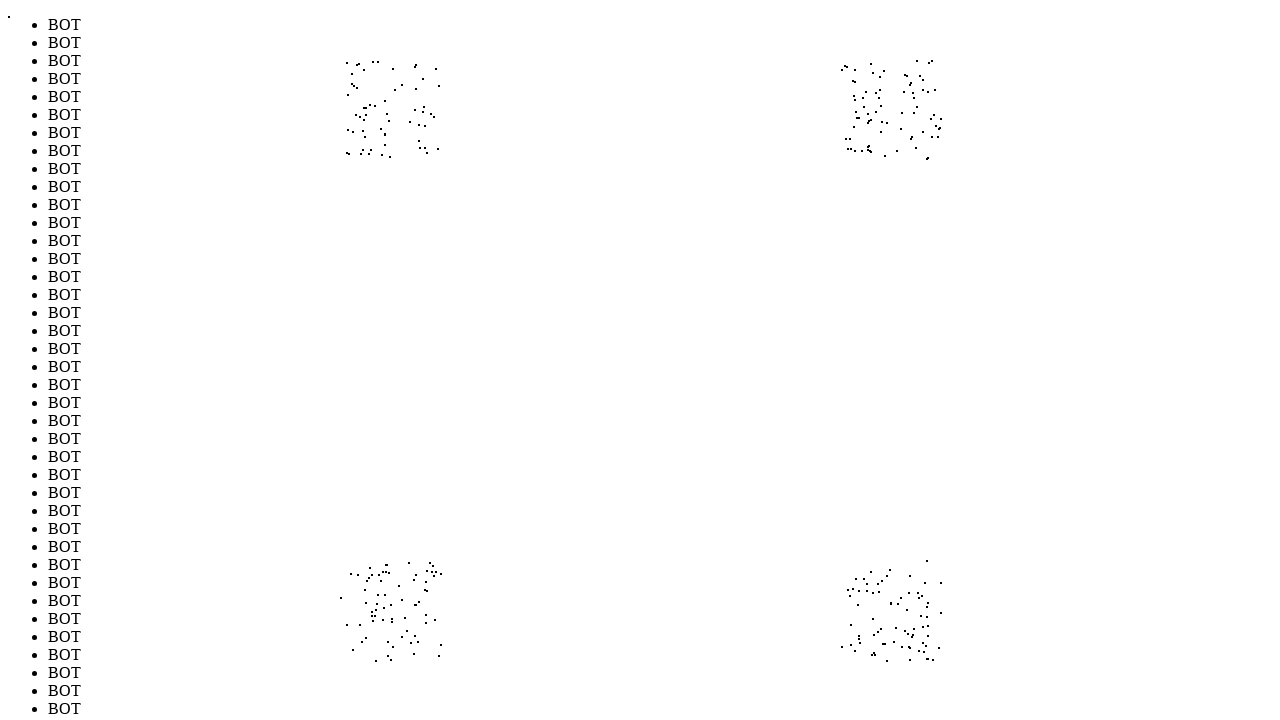

Moved mouse to position (924, 632) to evade bot detection (iteration 280/1000) at (924, 632)
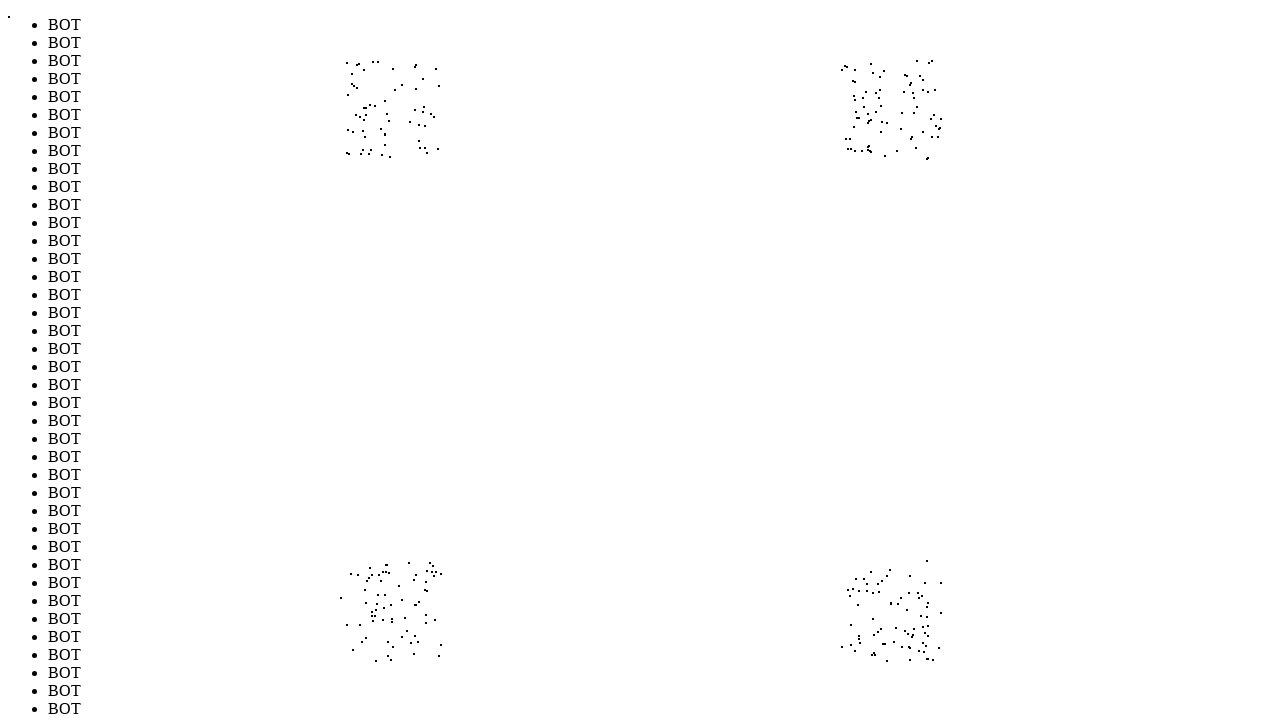

Moved mouse to position (434, 571) to evade bot detection (iteration 281/1000) at (434, 571)
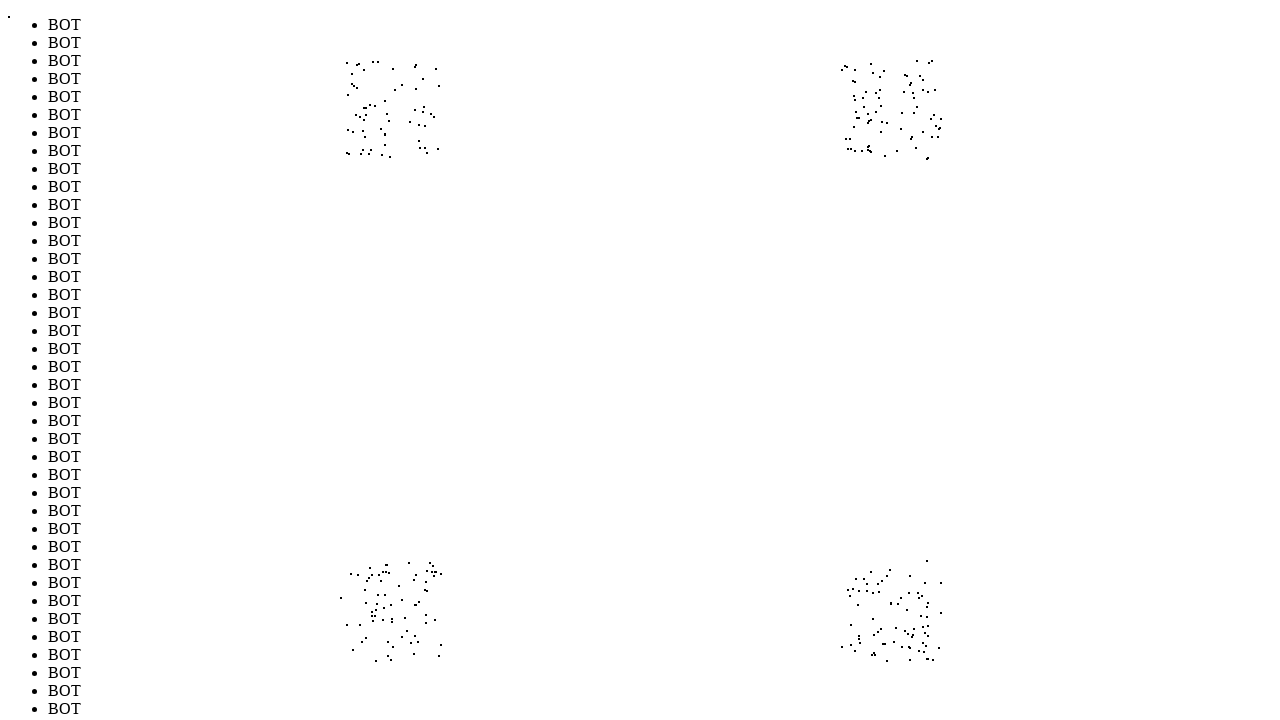

Moved mouse to position (362, 64) to evade bot detection (iteration 282/1000) at (362, 64)
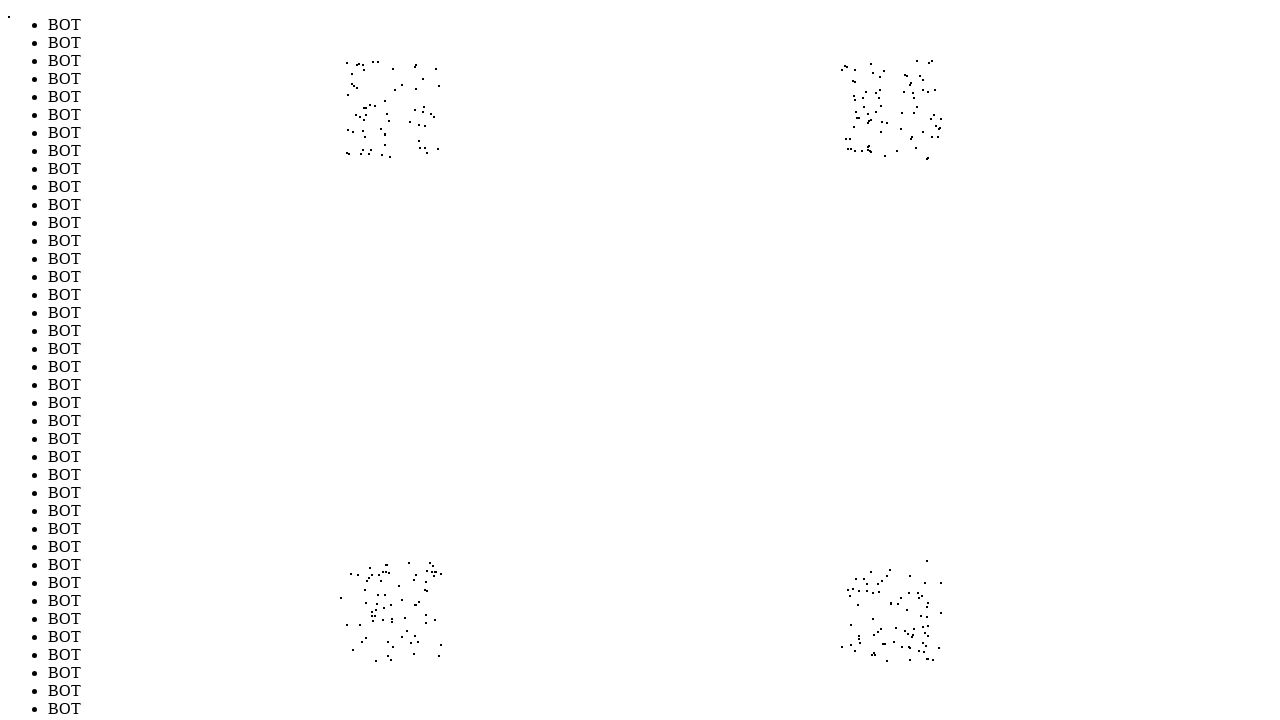

Moved mouse to position (439, 579) to evade bot detection (iteration 283/1000) at (439, 579)
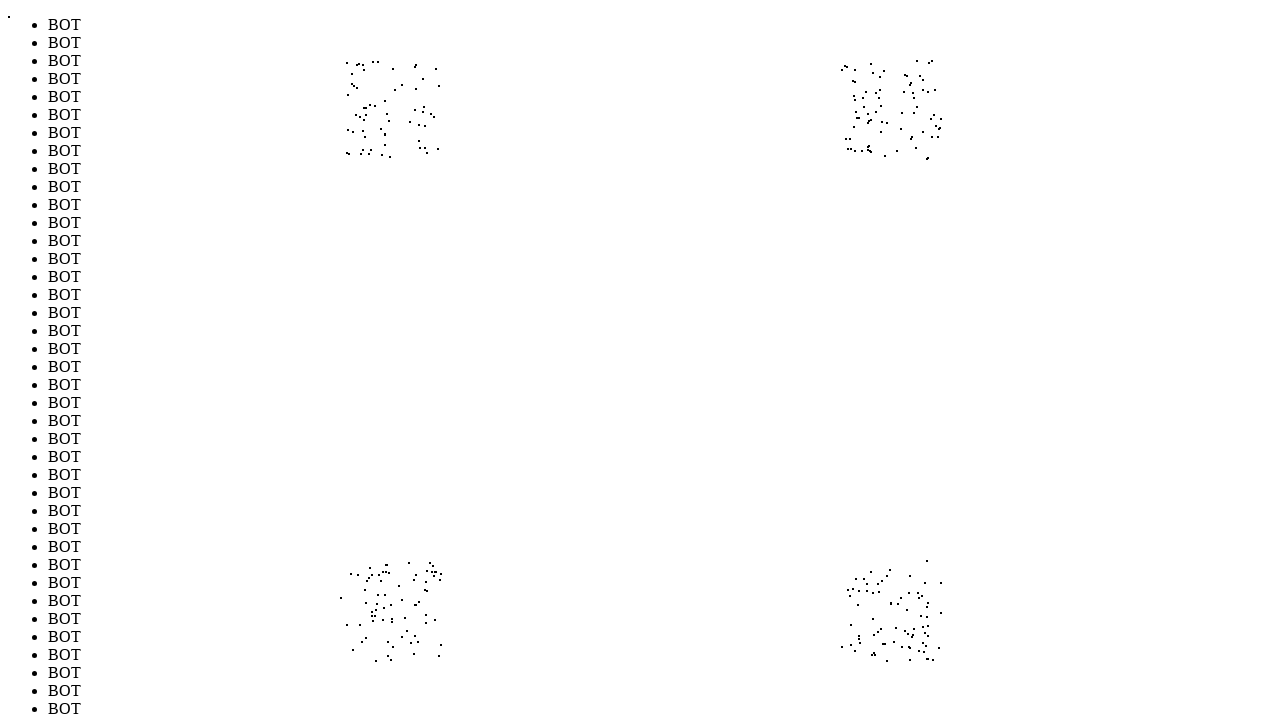

Moved mouse to position (368, 653) to evade bot detection (iteration 284/1000) at (368, 653)
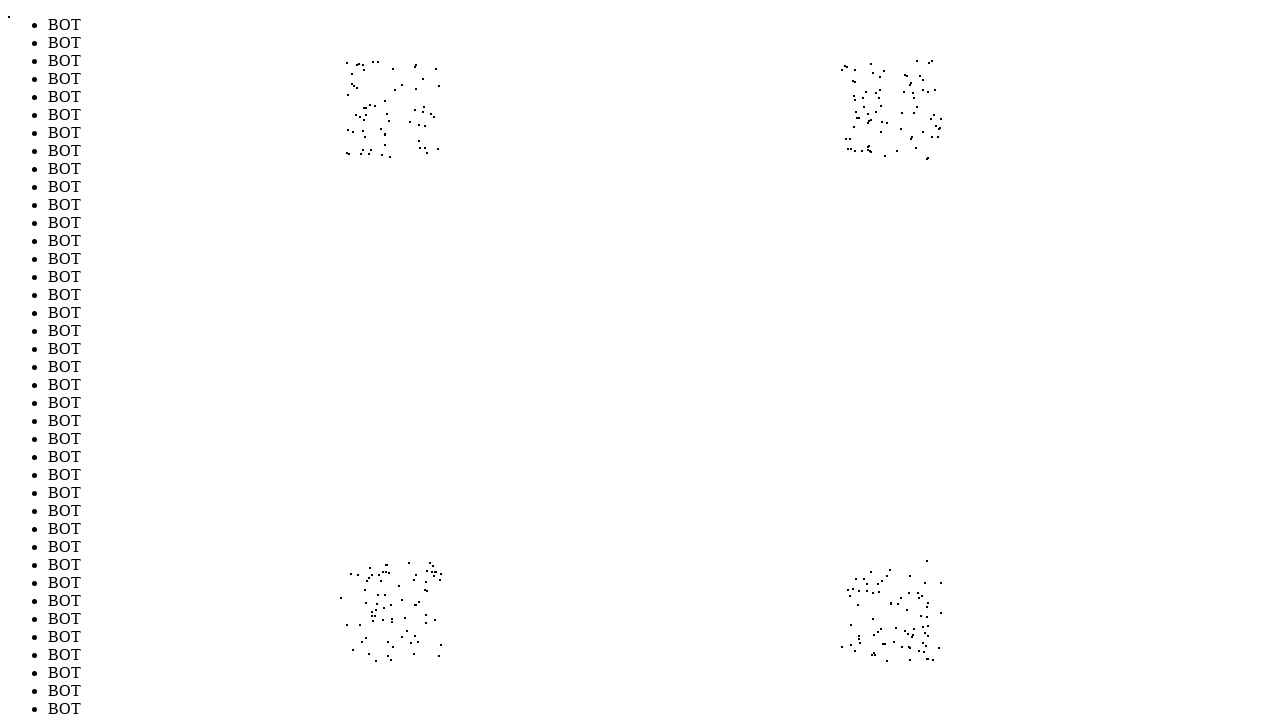

Moved mouse to position (914, 66) to evade bot detection (iteration 285/1000) at (914, 66)
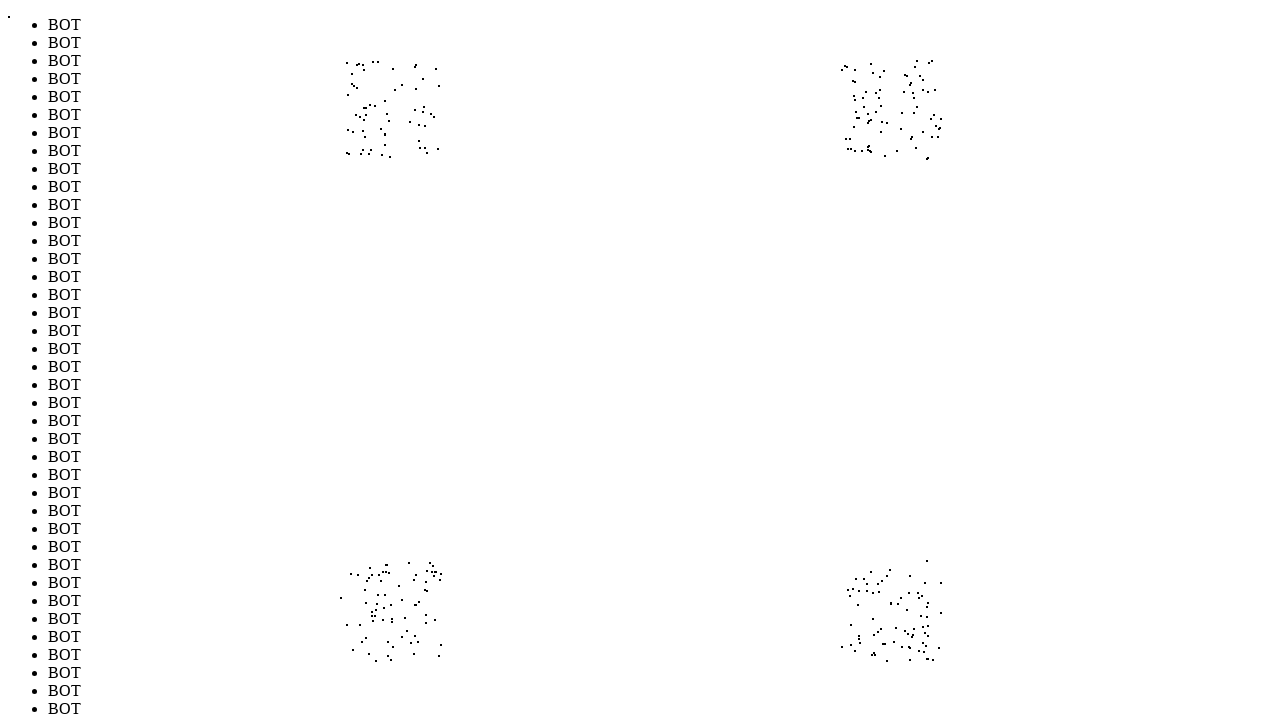

Moved mouse to position (901, 103) to evade bot detection (iteration 286/1000) at (901, 103)
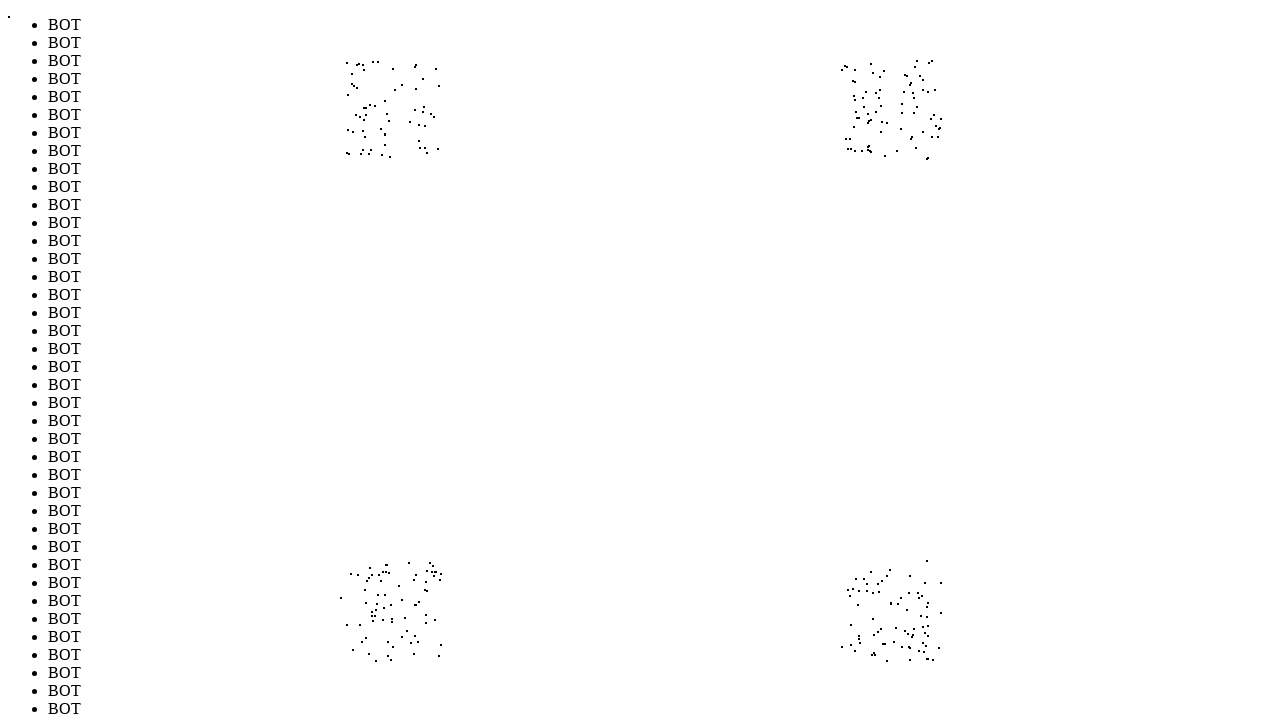

Moved mouse to position (857, 156) to evade bot detection (iteration 287/1000) at (857, 156)
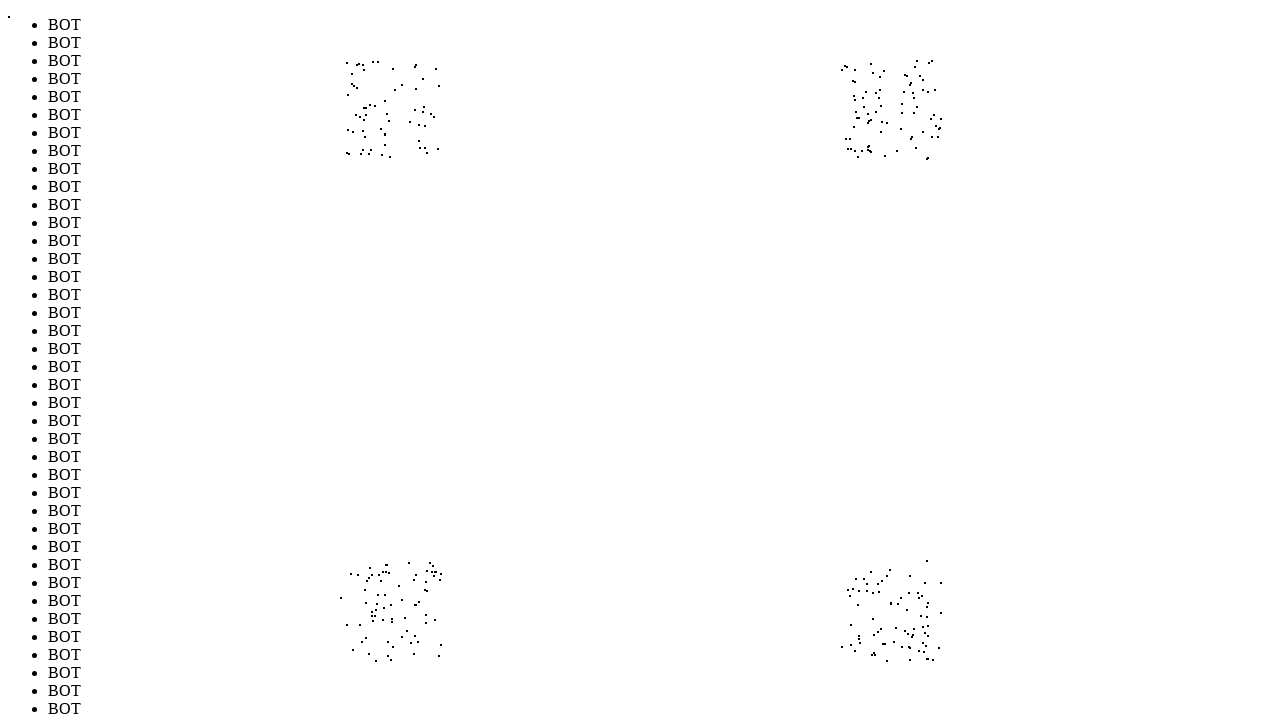

Moved mouse to position (845, 64) to evade bot detection (iteration 288/1000) at (845, 64)
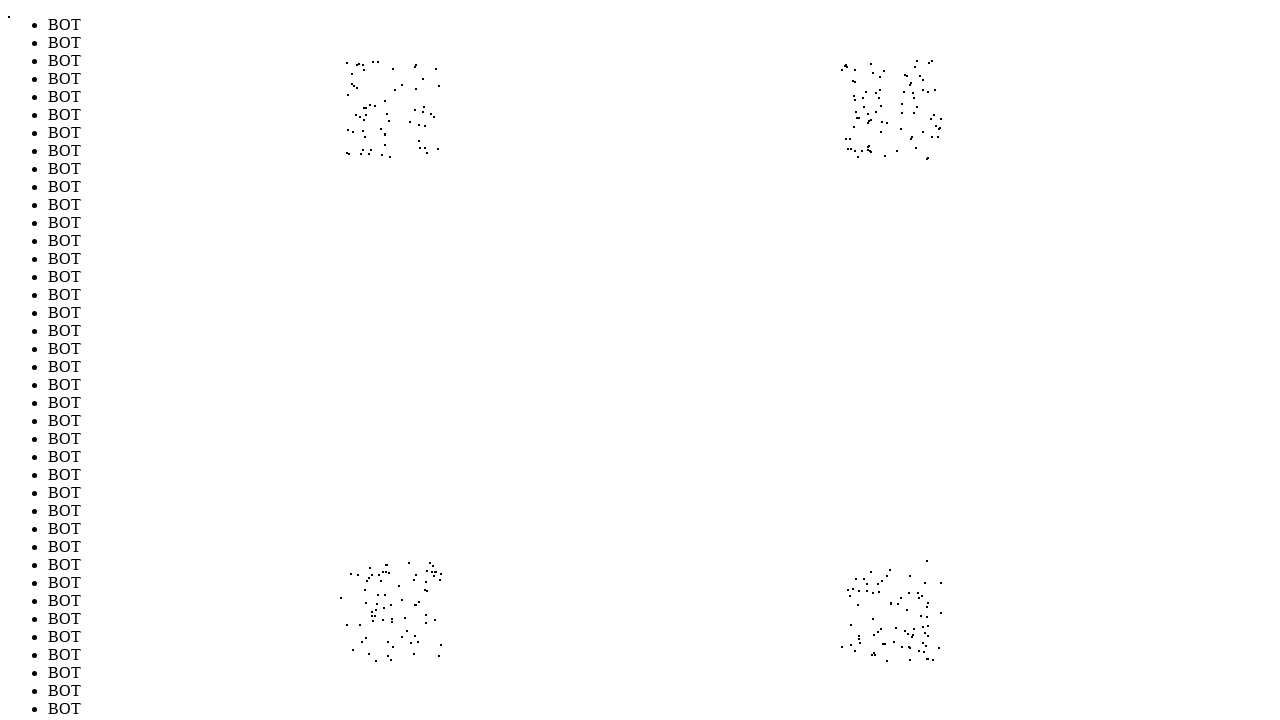

Moved mouse to position (346, 629) to evade bot detection (iteration 289/1000) at (346, 629)
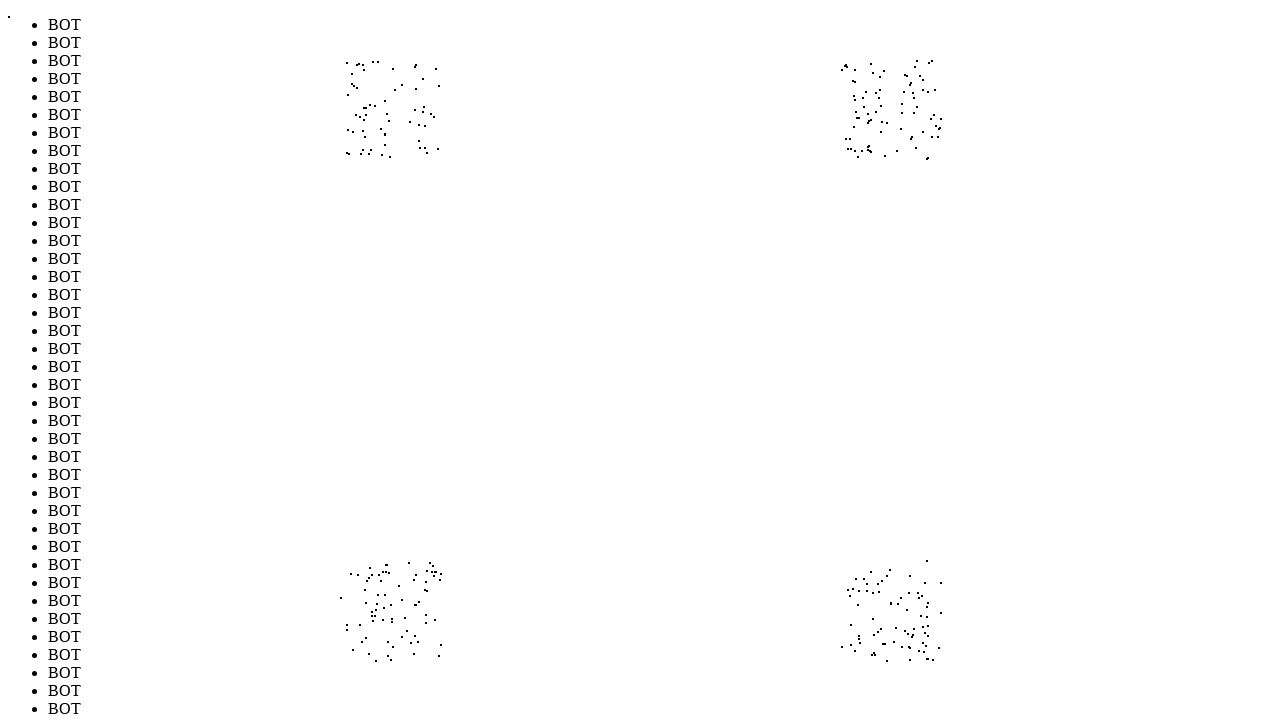

Moved mouse to position (898, 642) to evade bot detection (iteration 290/1000) at (898, 642)
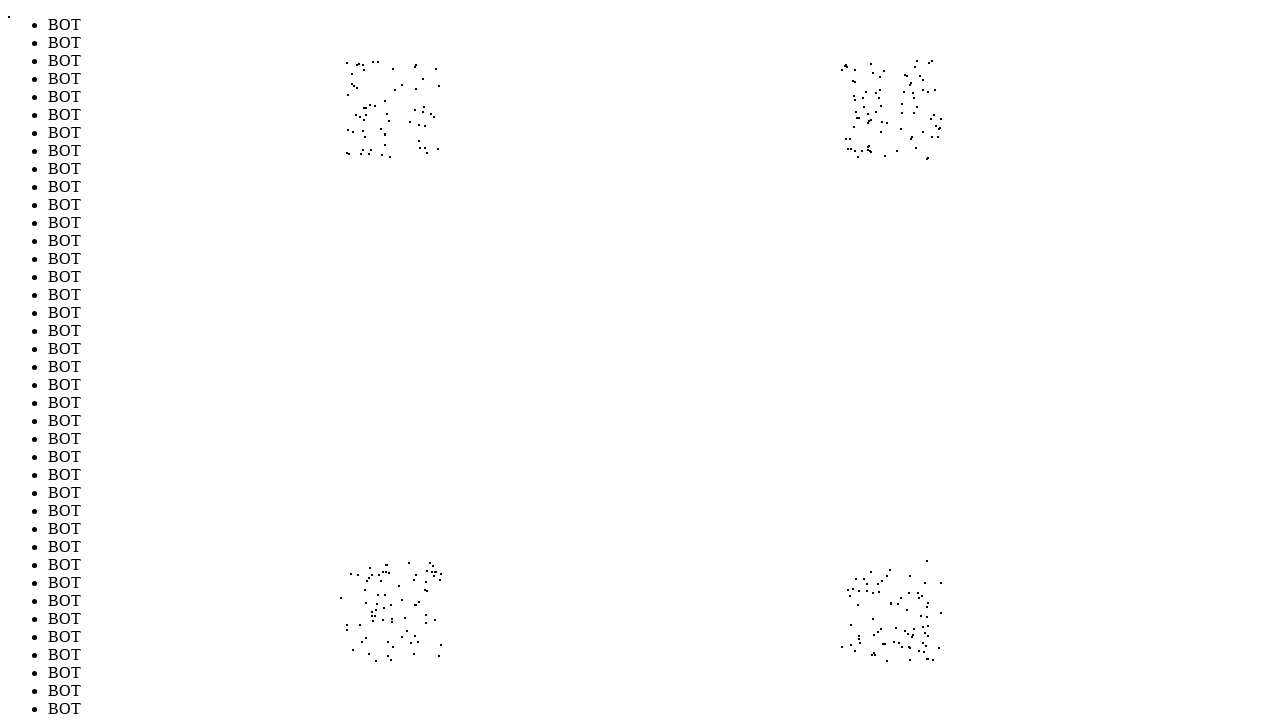

Moved mouse to position (347, 652) to evade bot detection (iteration 291/1000) at (347, 652)
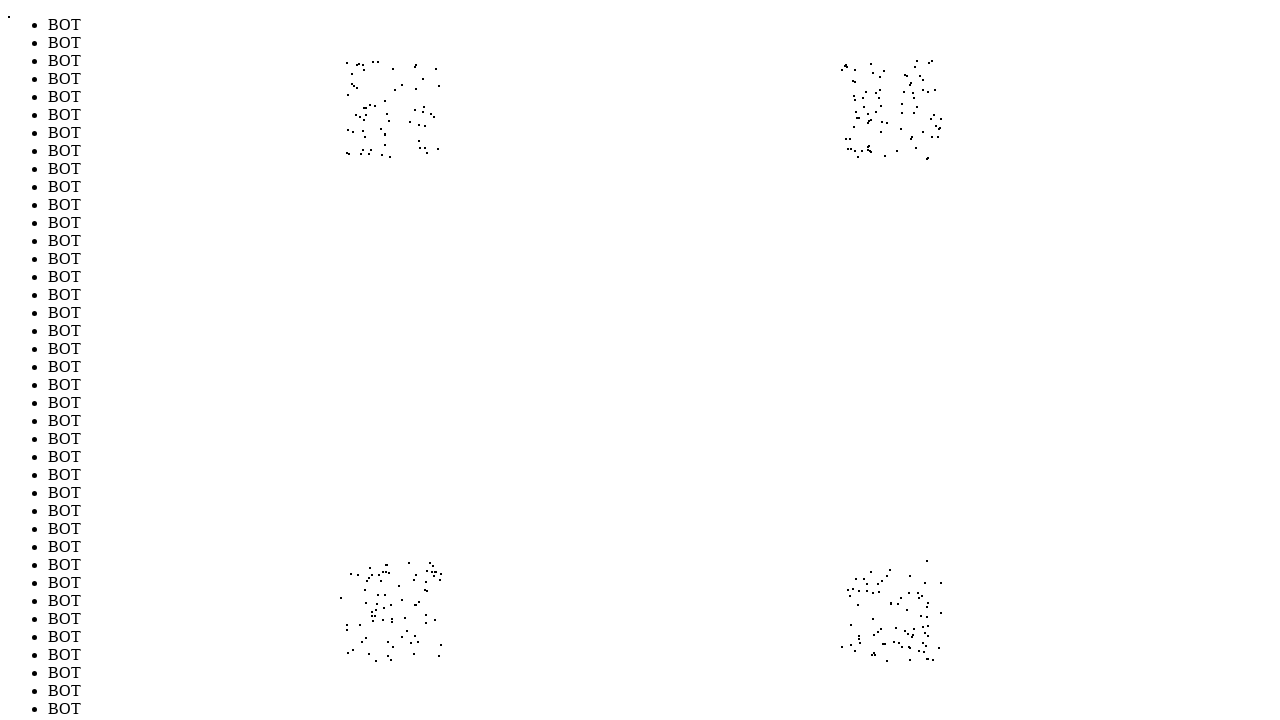

Moved mouse to position (380, 145) to evade bot detection (iteration 292/1000) at (380, 145)
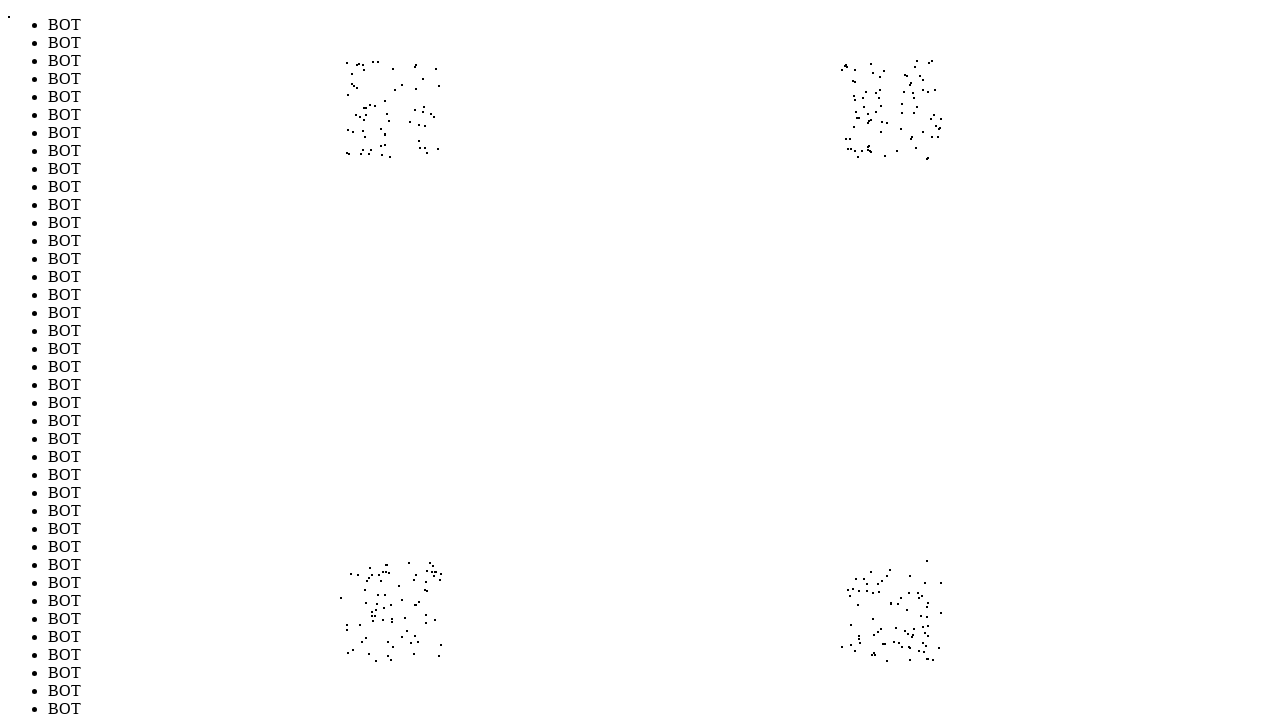

Moved mouse to position (936, 154) to evade bot detection (iteration 293/1000) at (936, 154)
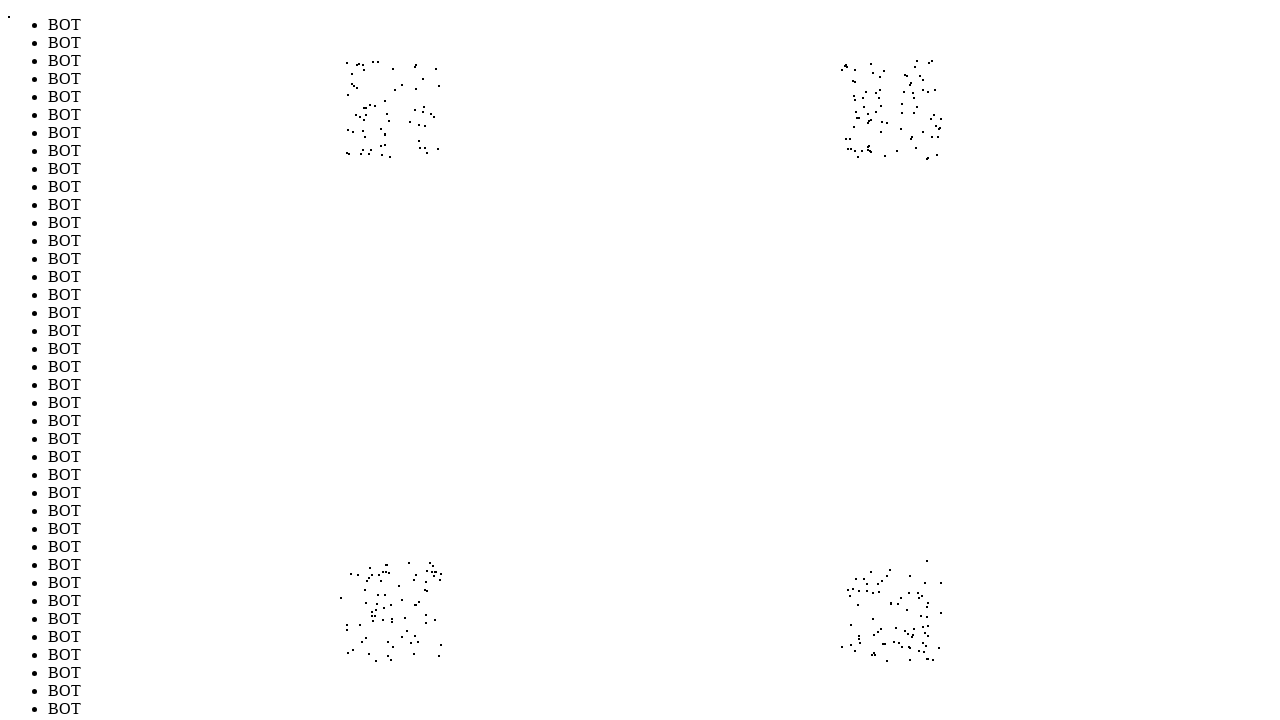

Moved mouse to position (852, 658) to evade bot detection (iteration 294/1000) at (852, 658)
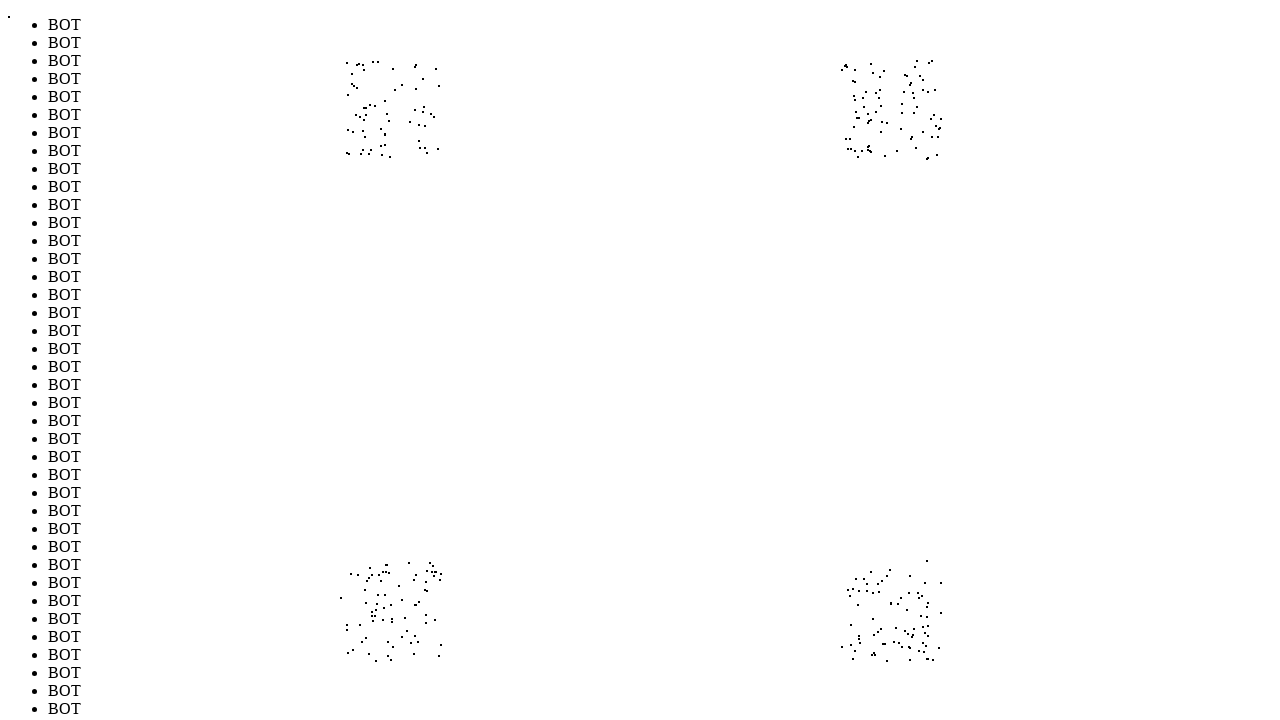

Moved mouse to position (367, 142) to evade bot detection (iteration 295/1000) at (367, 142)
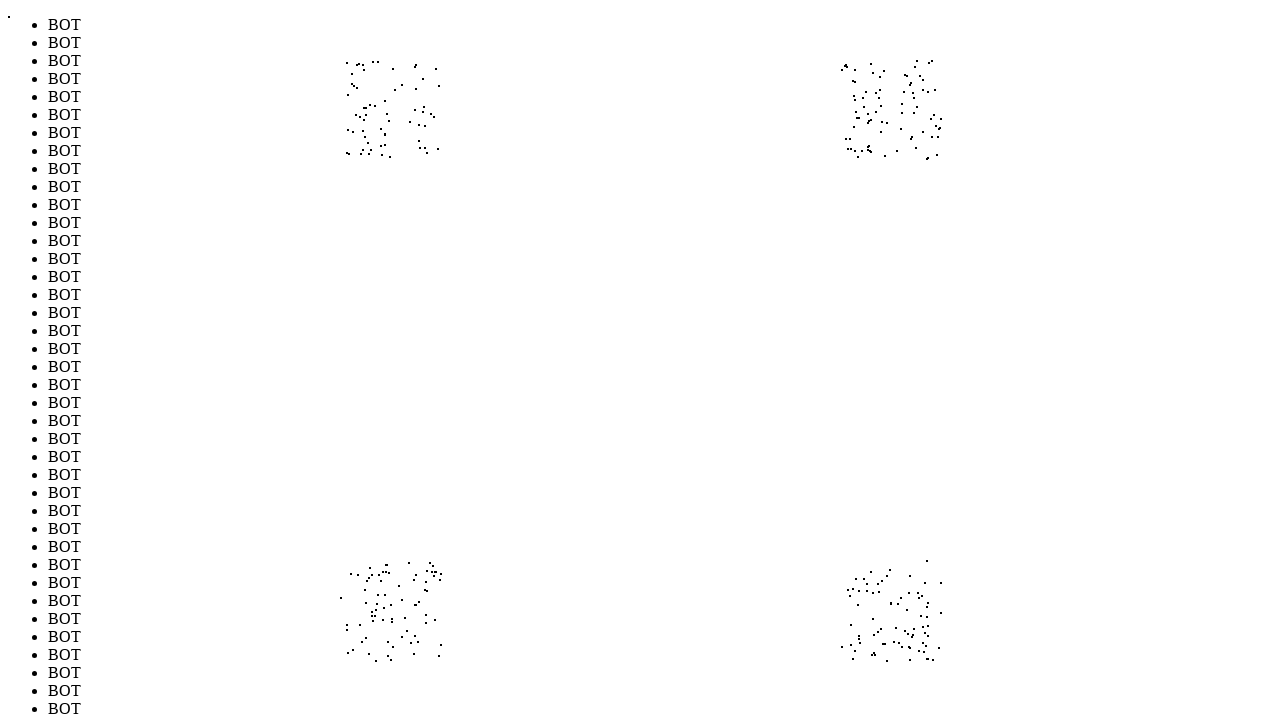

Moved mouse to position (840, 114) to evade bot detection (iteration 296/1000) at (840, 114)
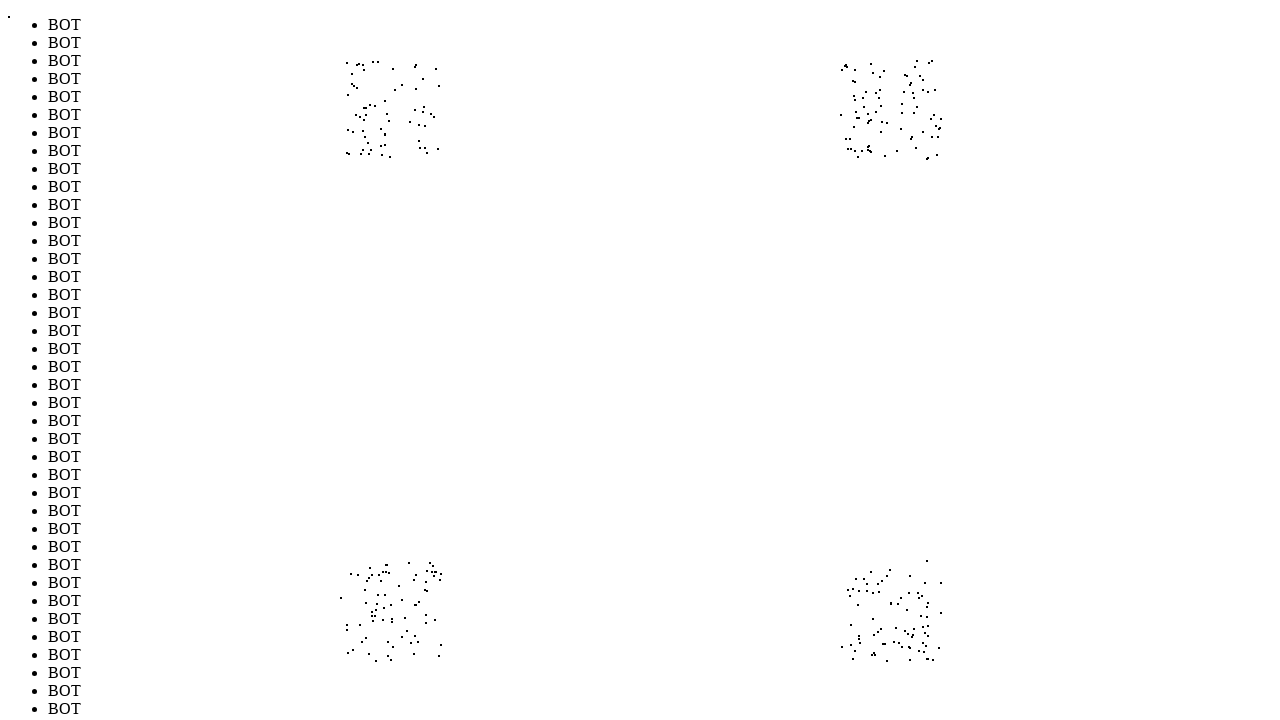

Moved mouse to position (933, 644) to evade bot detection (iteration 297/1000) at (933, 644)
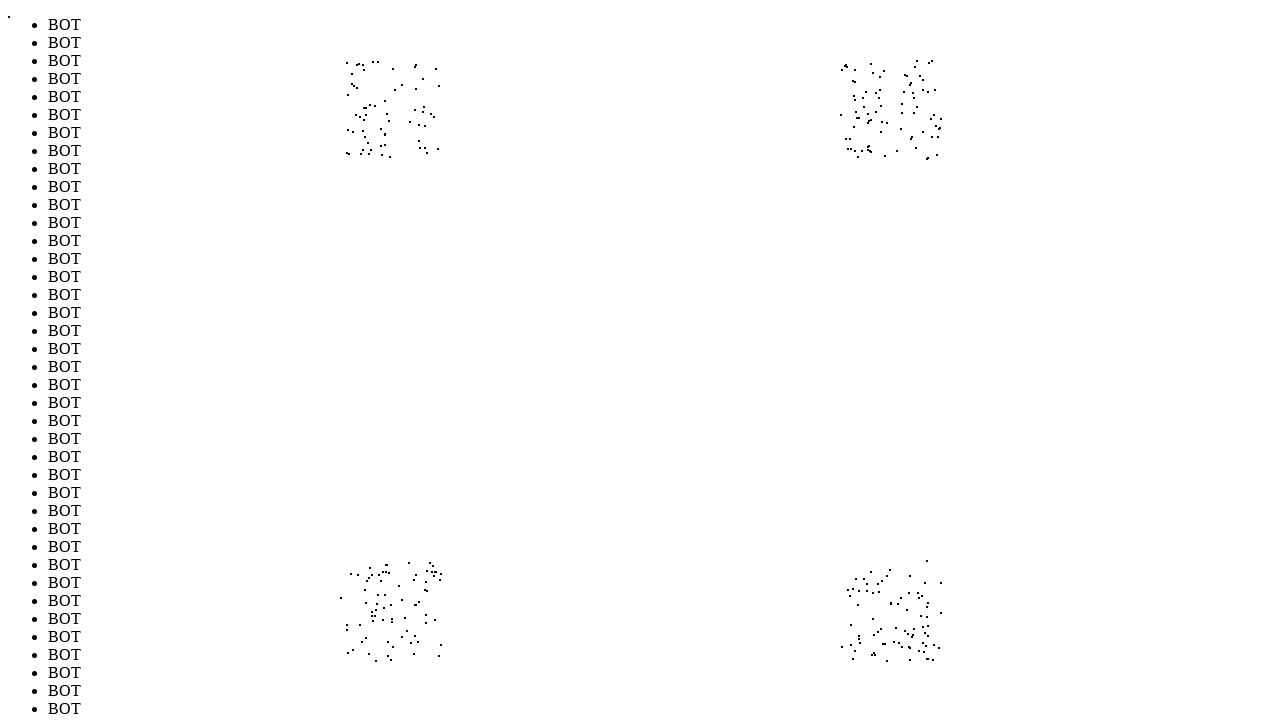

Moved mouse to position (919, 597) to evade bot detection (iteration 298/1000) at (919, 597)
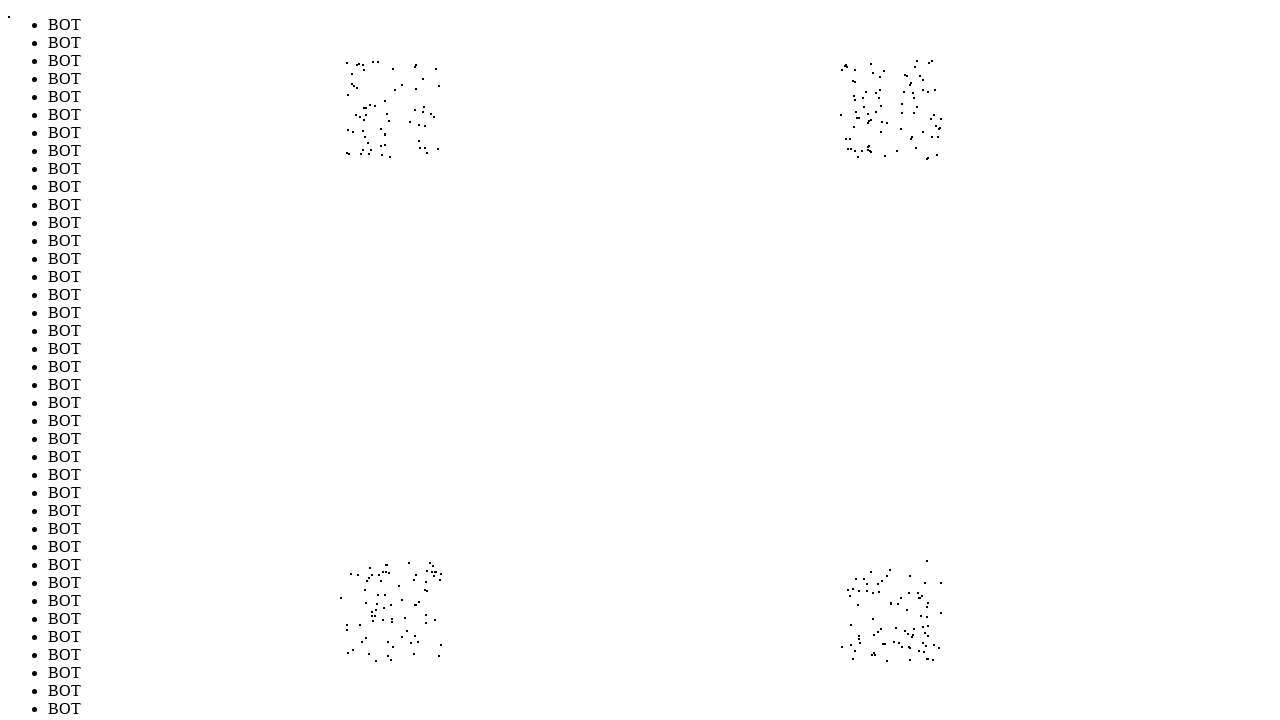

Moved mouse to position (939, 566) to evade bot detection (iteration 299/1000) at (939, 566)
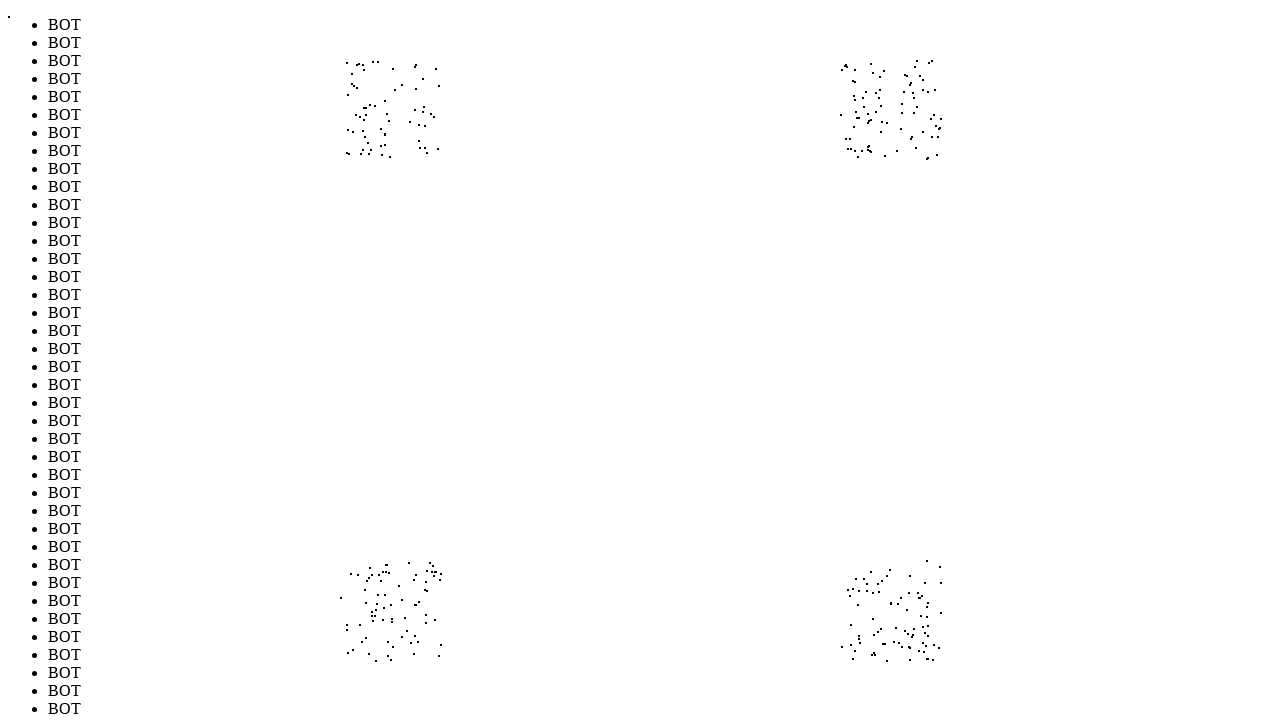

Moved mouse to position (861, 634) to evade bot detection (iteration 300/1000) at (861, 634)
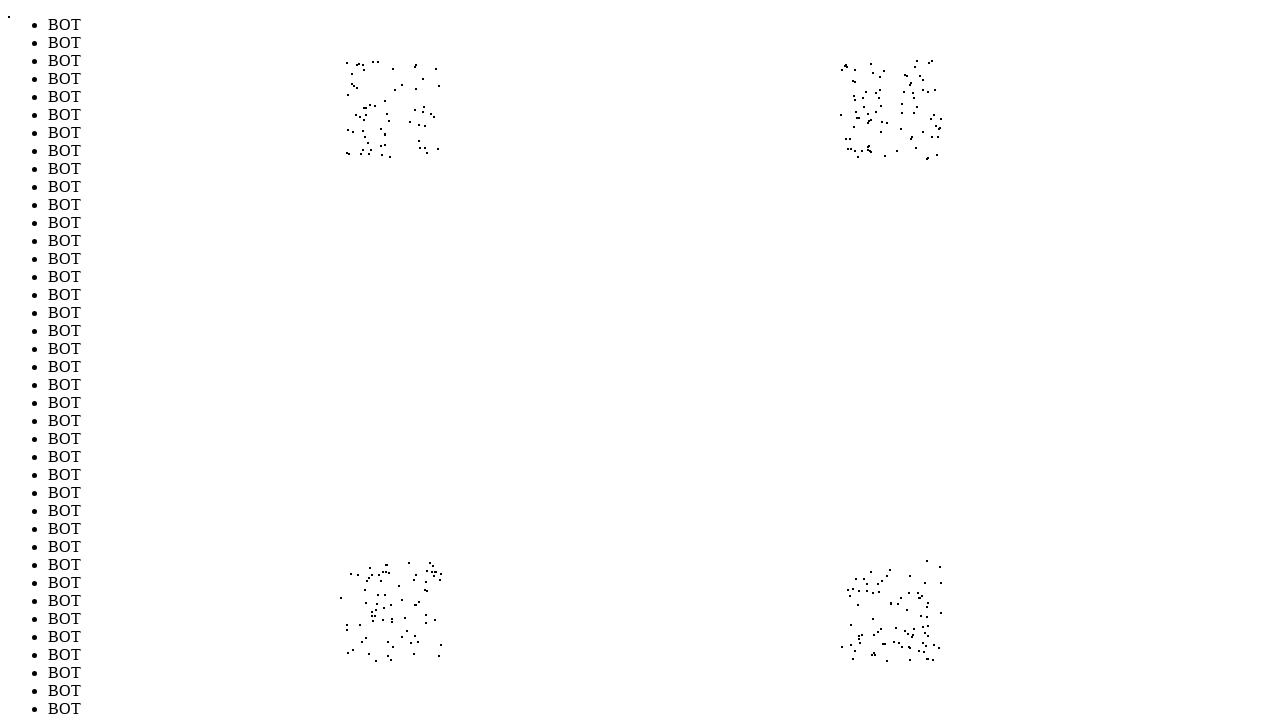

Moved mouse to position (367, 71) to evade bot detection (iteration 301/1000) at (367, 71)
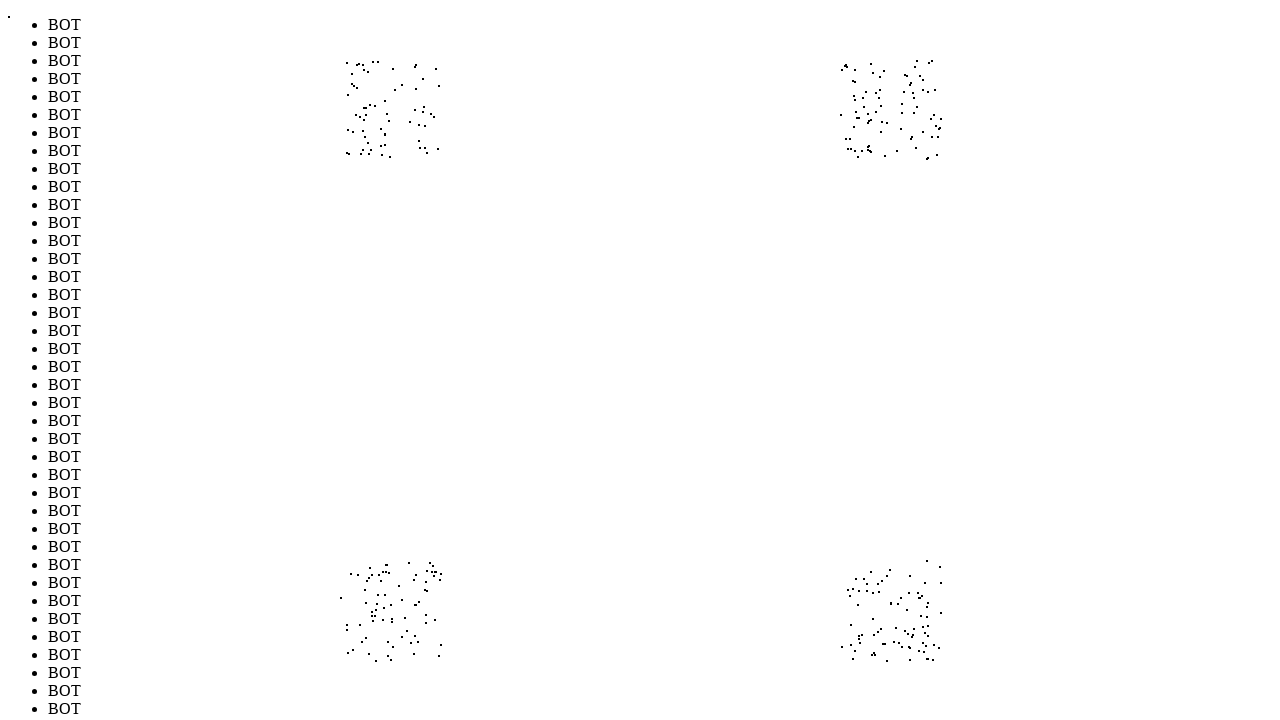

Moved mouse to position (914, 136) to evade bot detection (iteration 302/1000) at (914, 136)
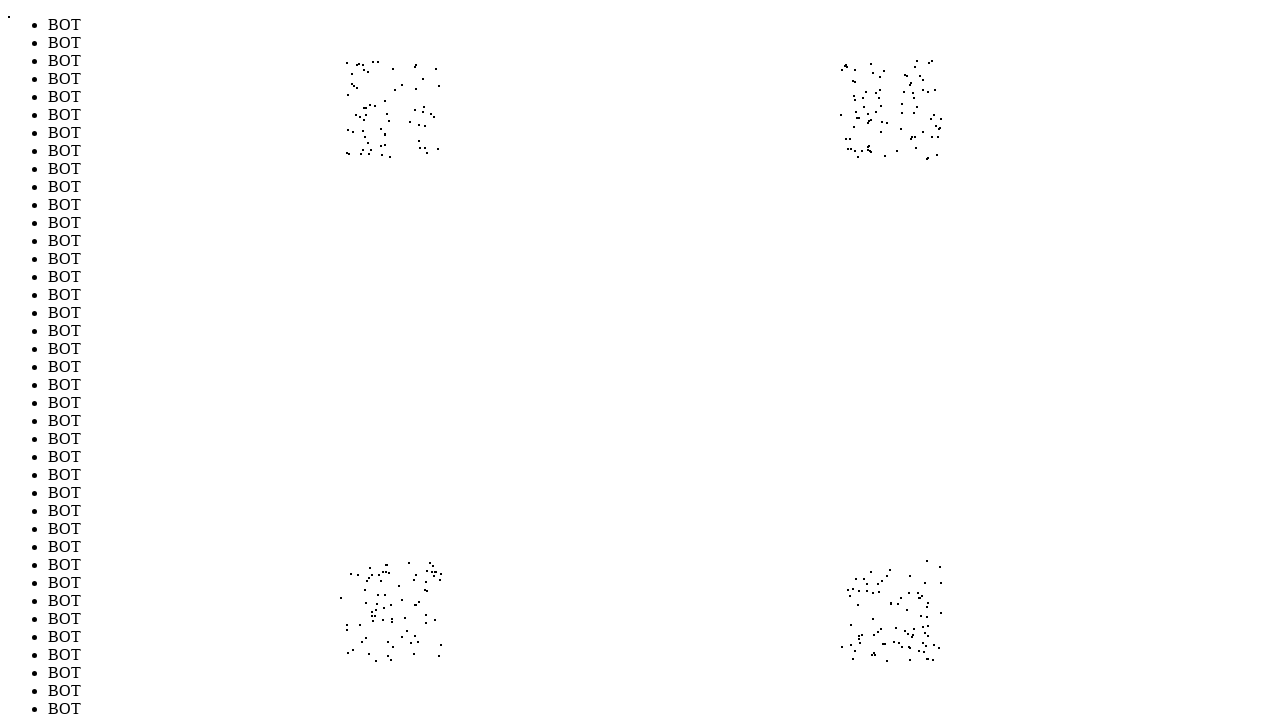

Moved mouse to position (361, 83) to evade bot detection (iteration 303/1000) at (361, 83)
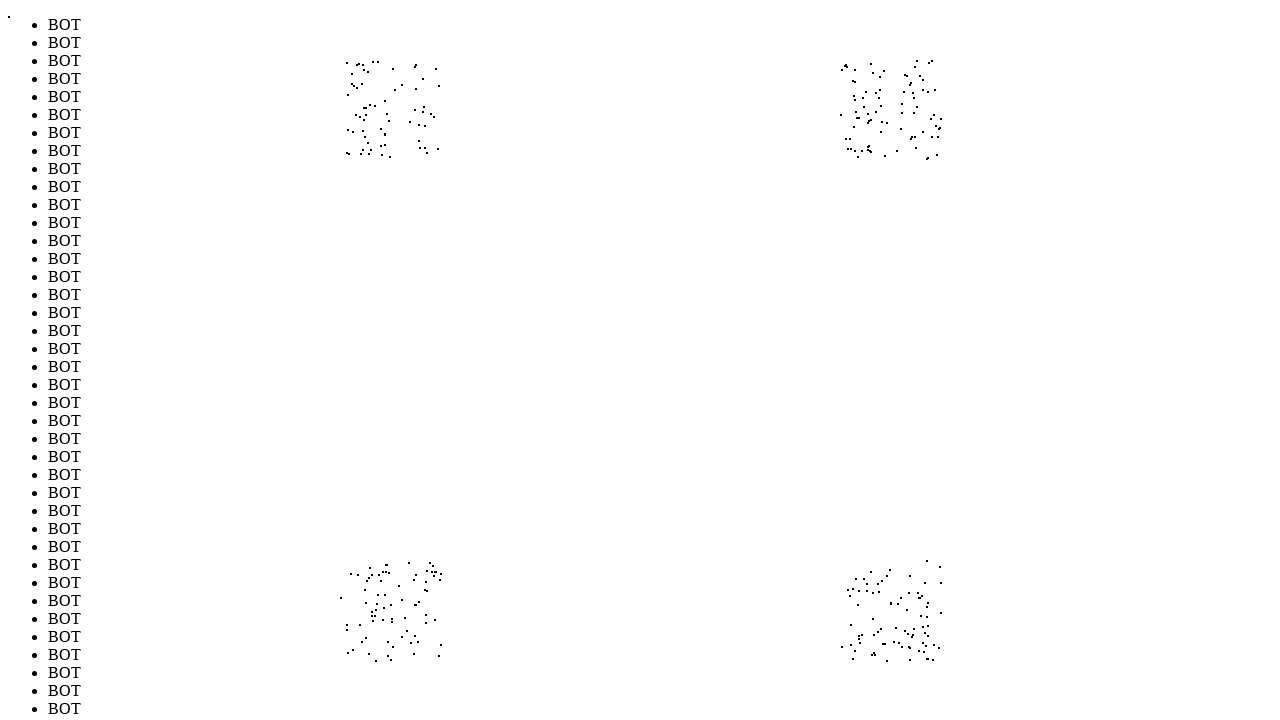

Moved mouse to position (417, 90) to evade bot detection (iteration 304/1000) at (417, 90)
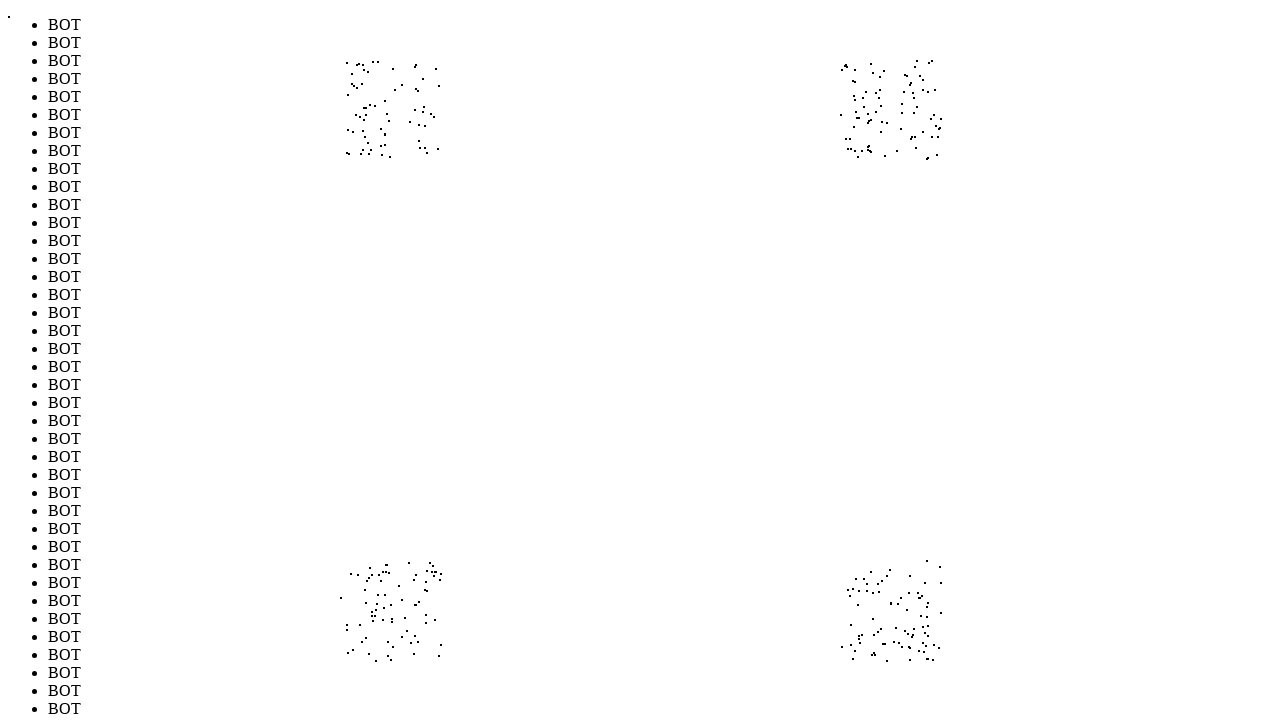

Moved mouse to position (920, 647) to evade bot detection (iteration 305/1000) at (920, 647)
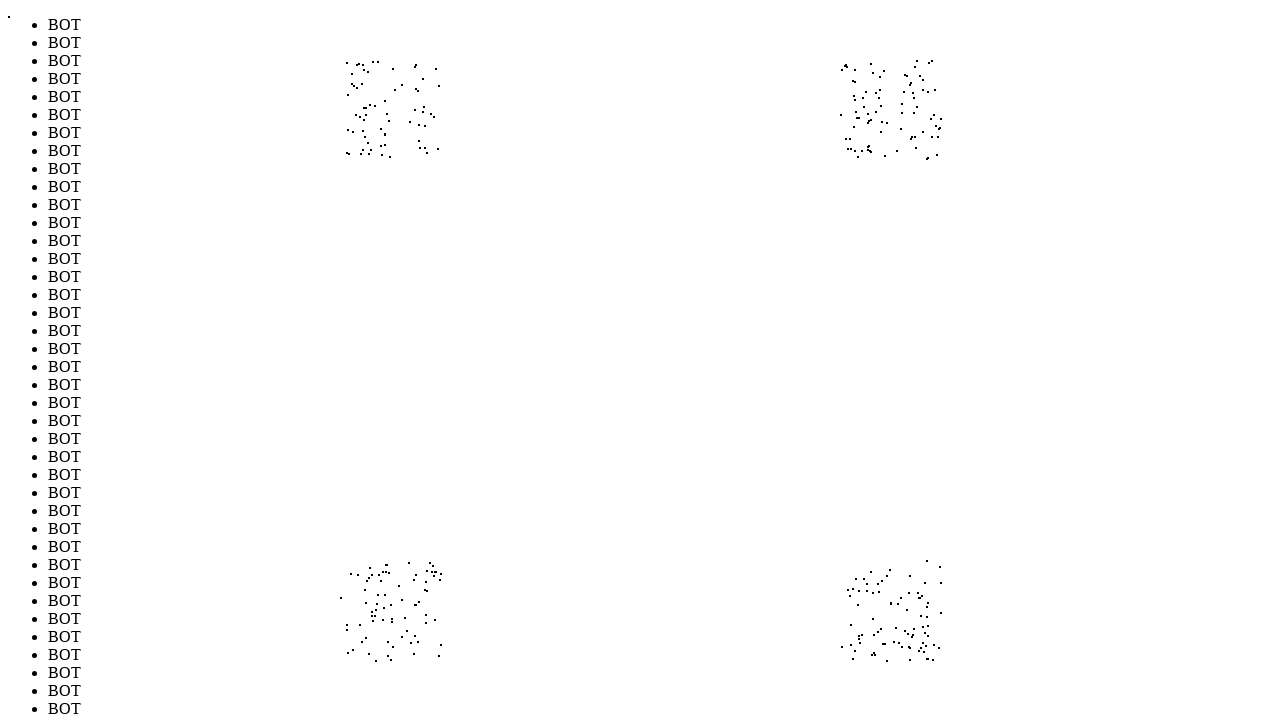

Moved mouse to position (902, 623) to evade bot detection (iteration 306/1000) at (902, 623)
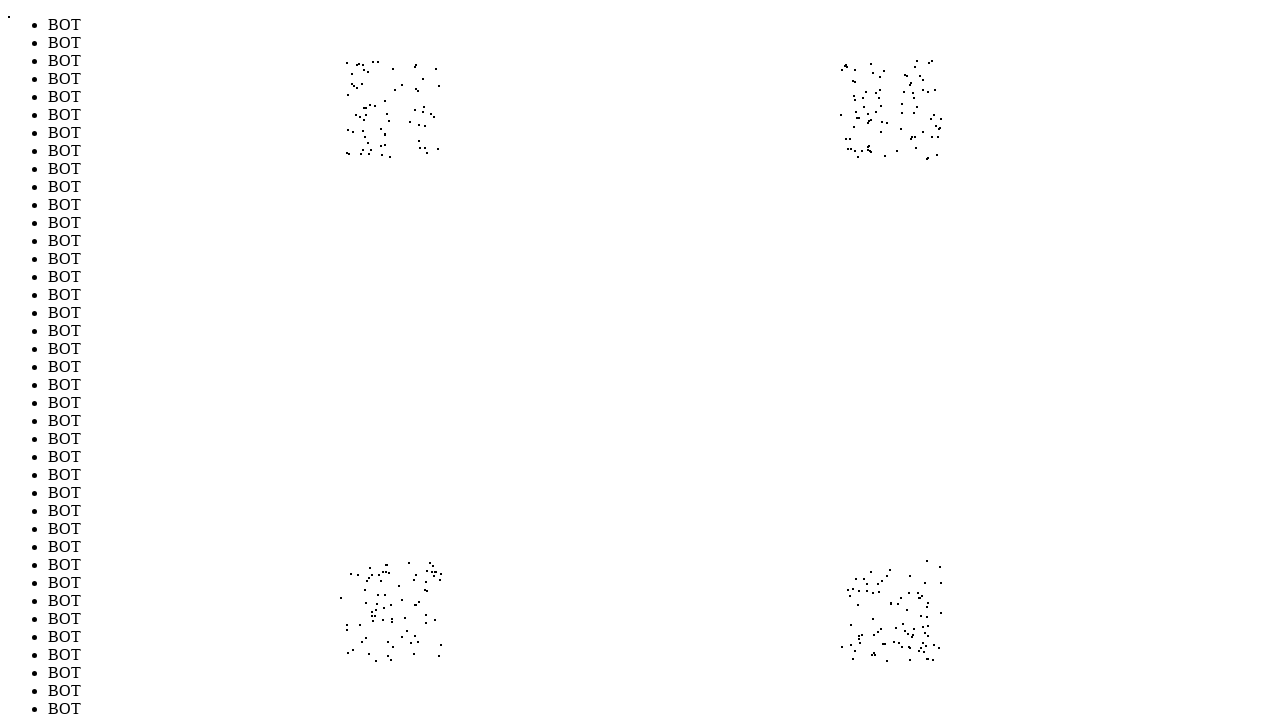

Moved mouse to position (380, 68) to evade bot detection (iteration 307/1000) at (380, 68)
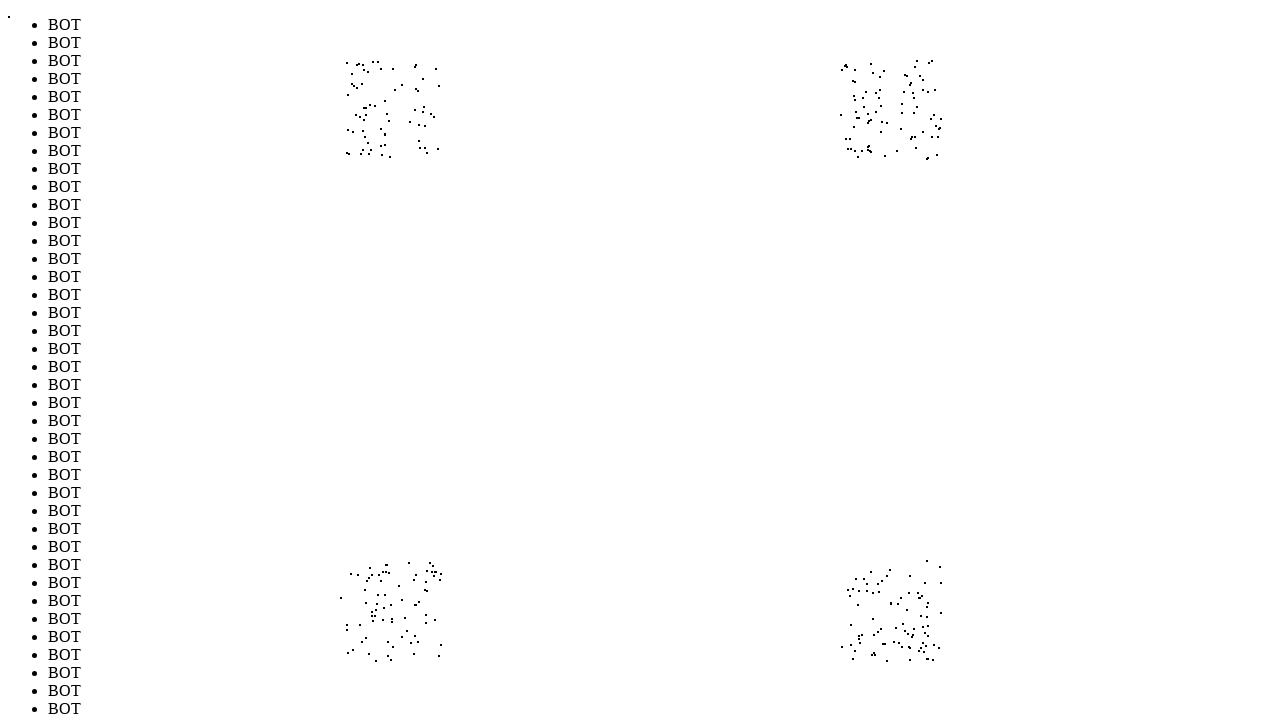

Moved mouse to position (912, 627) to evade bot detection (iteration 308/1000) at (912, 627)
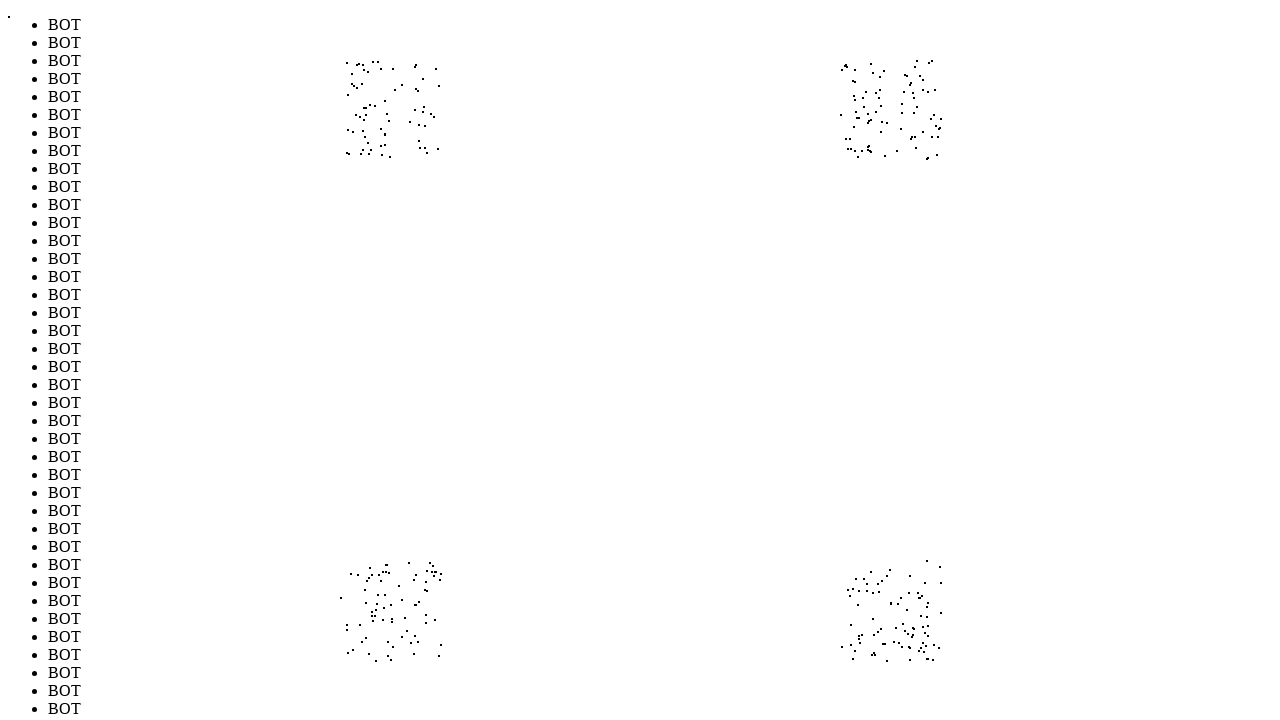

Moved mouse to position (873, 622) to evade bot detection (iteration 309/1000) at (873, 622)
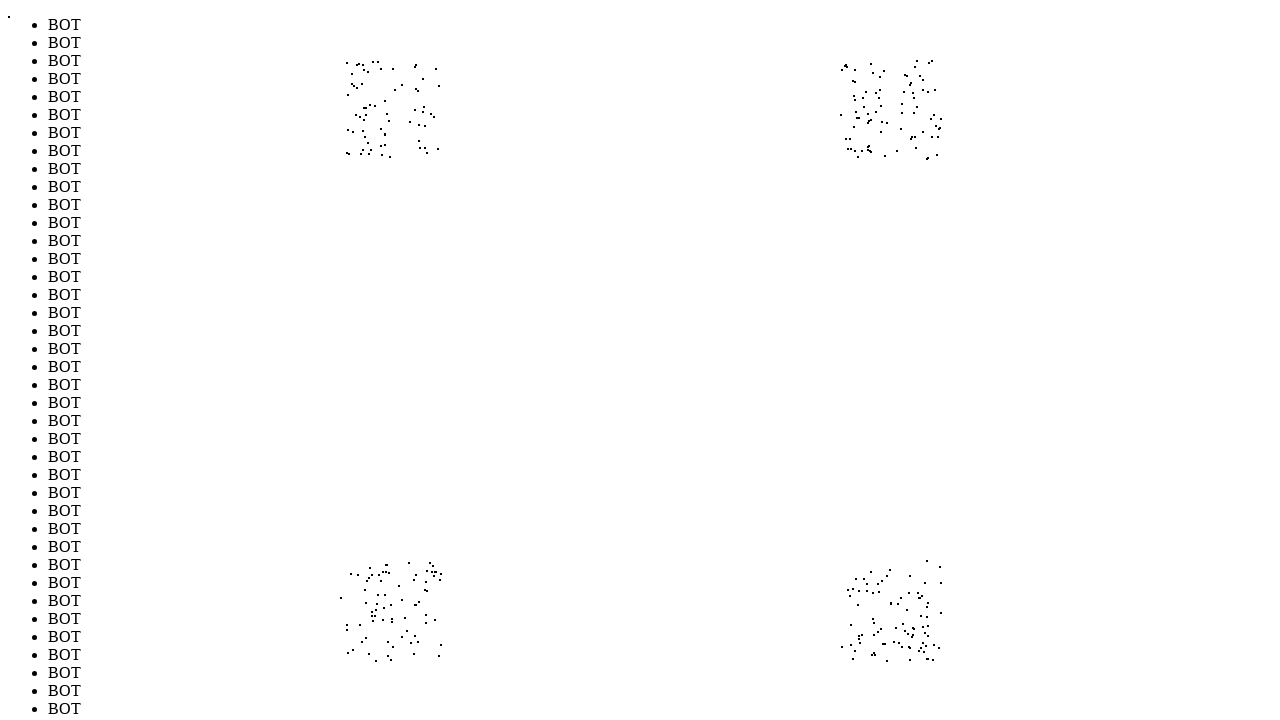

Moved mouse to position (879, 628) to evade bot detection (iteration 310/1000) at (879, 628)
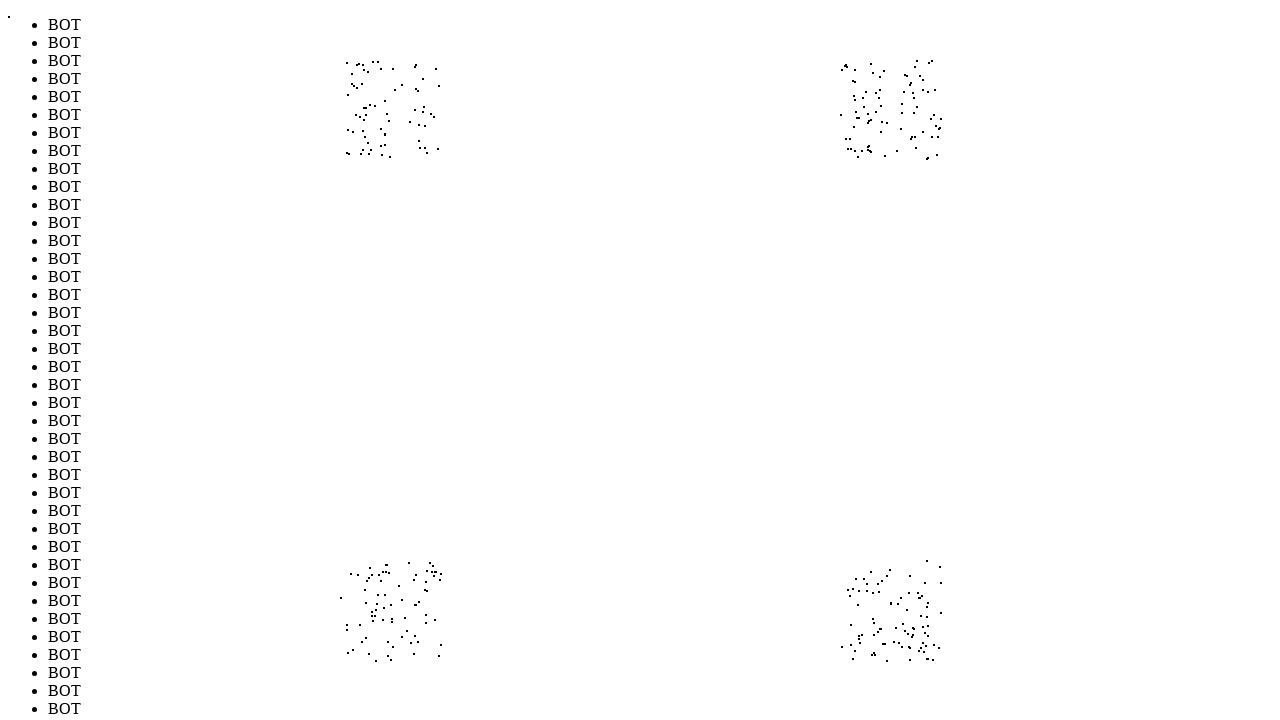

Moved mouse to position (877, 616) to evade bot detection (iteration 311/1000) at (877, 616)
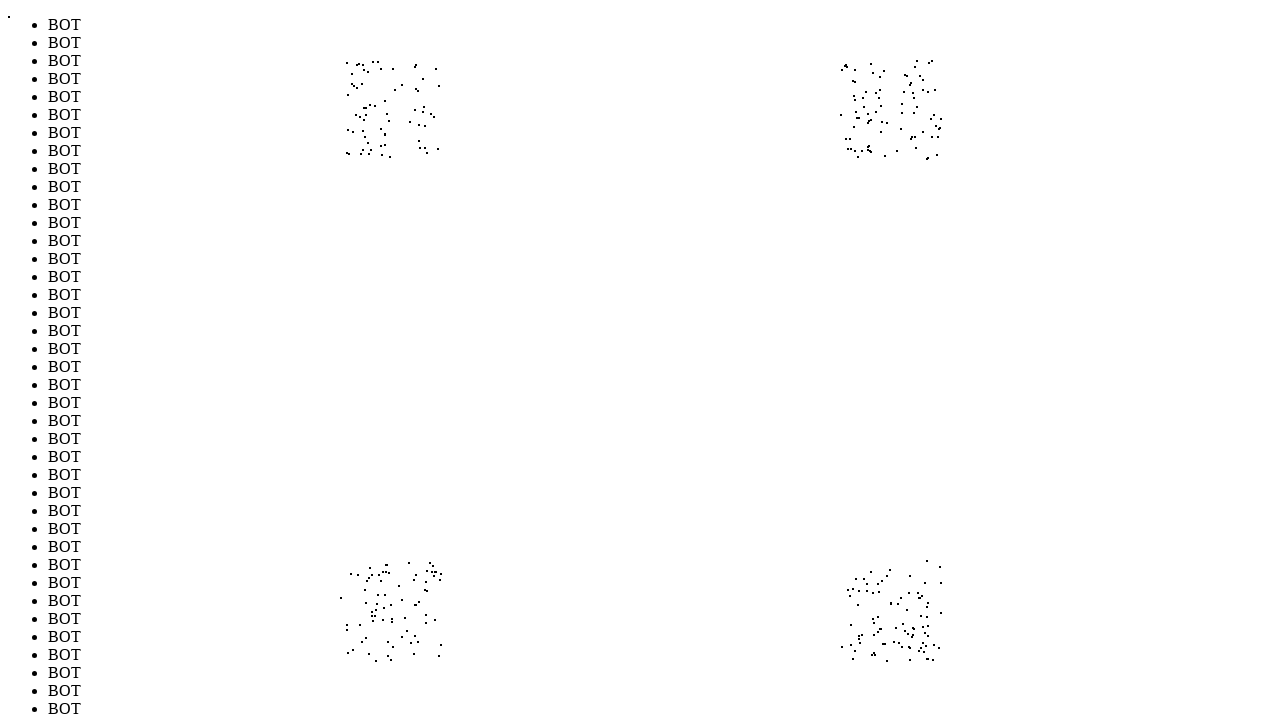

Moved mouse to position (366, 68) to evade bot detection (iteration 312/1000) at (366, 68)
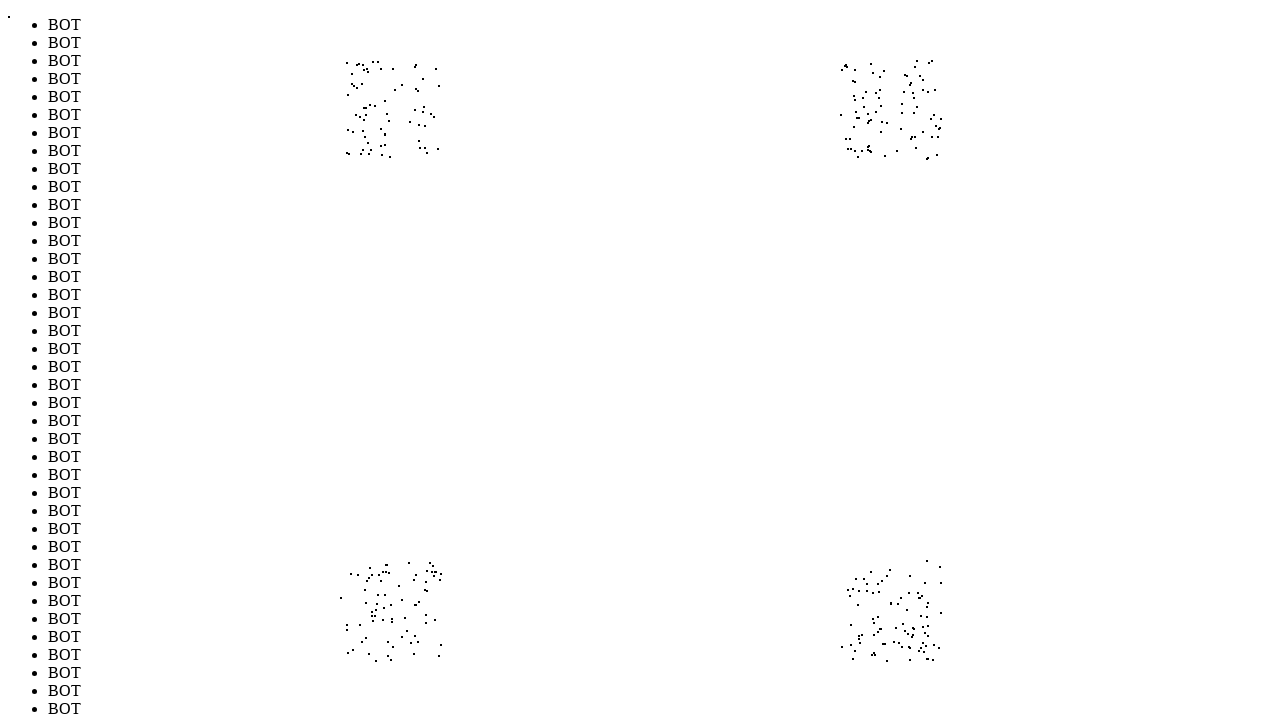

Moved mouse to position (398, 98) to evade bot detection (iteration 313/1000) at (398, 98)
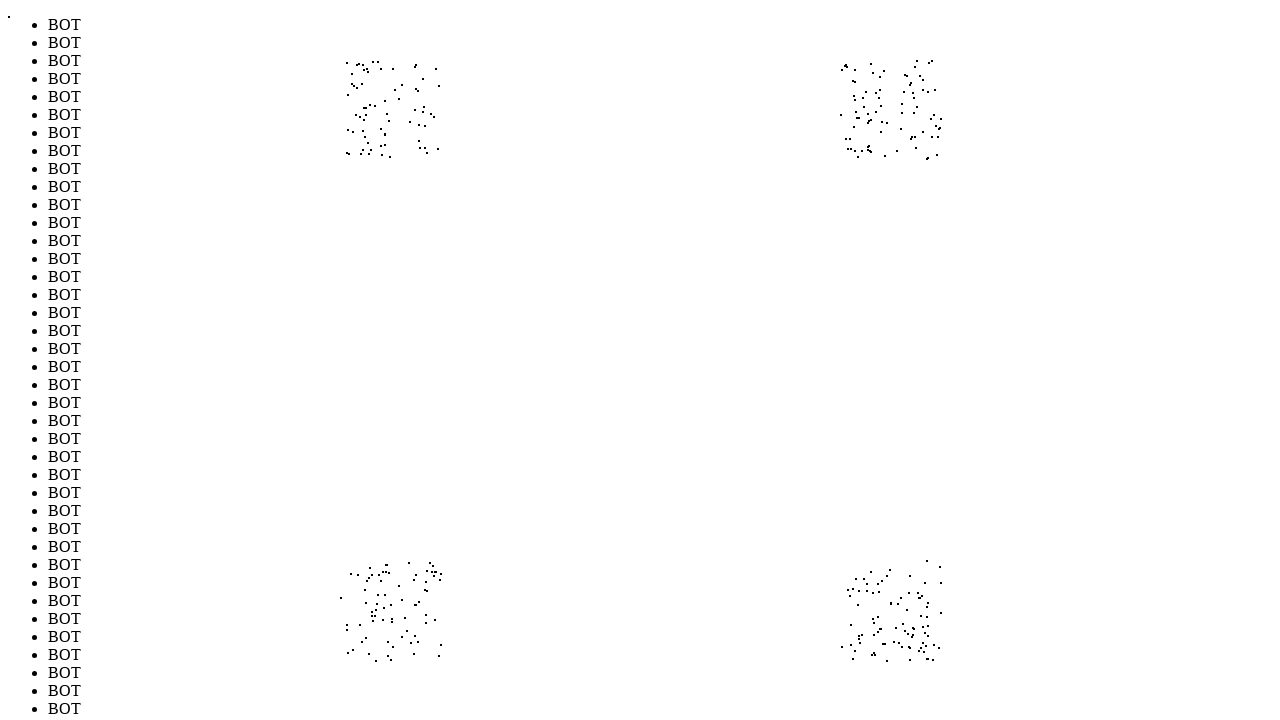

Moved mouse to position (866, 84) to evade bot detection (iteration 314/1000) at (866, 84)
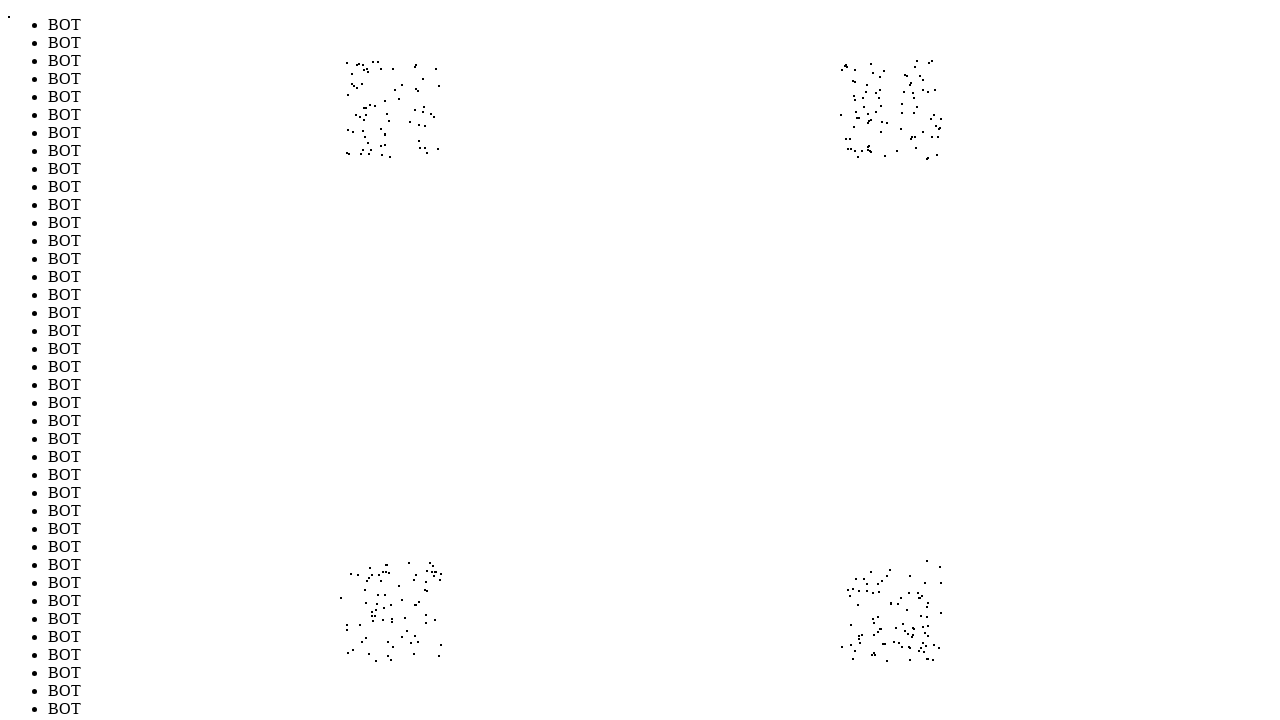

Moved mouse to position (346, 629) to evade bot detection (iteration 315/1000) at (346, 629)
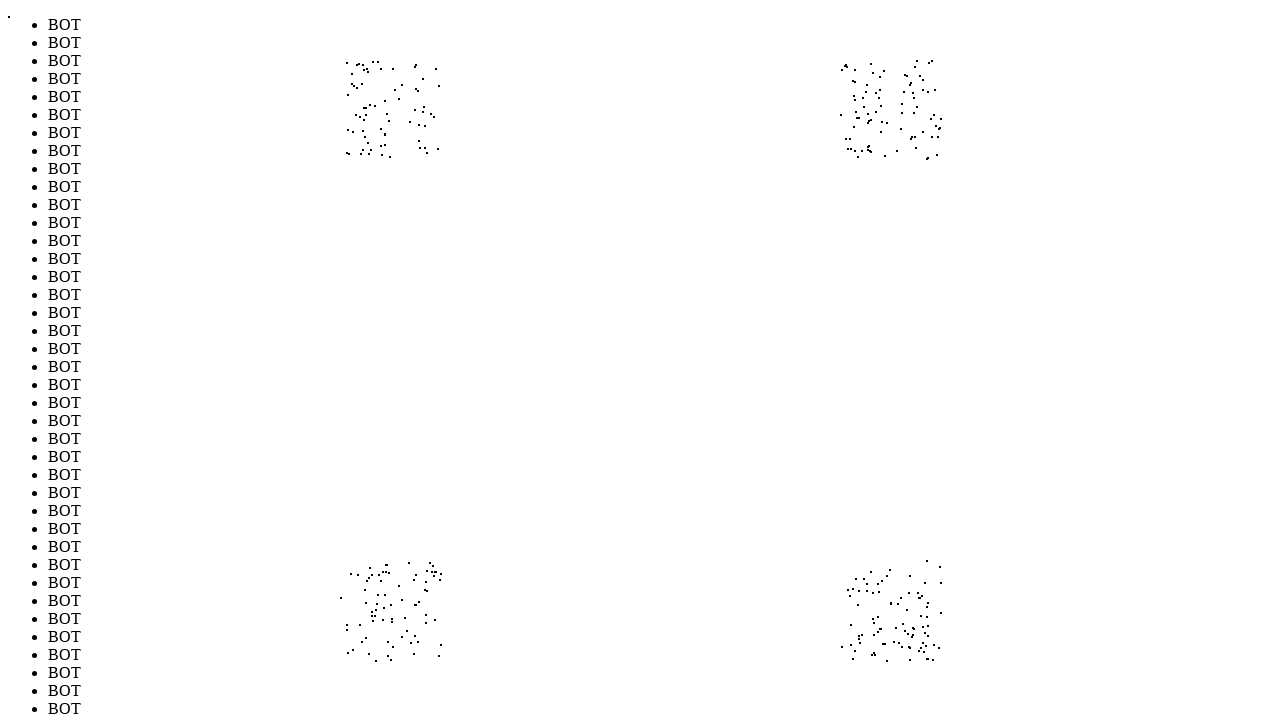

Moved mouse to position (352, 596) to evade bot detection (iteration 316/1000) at (352, 596)
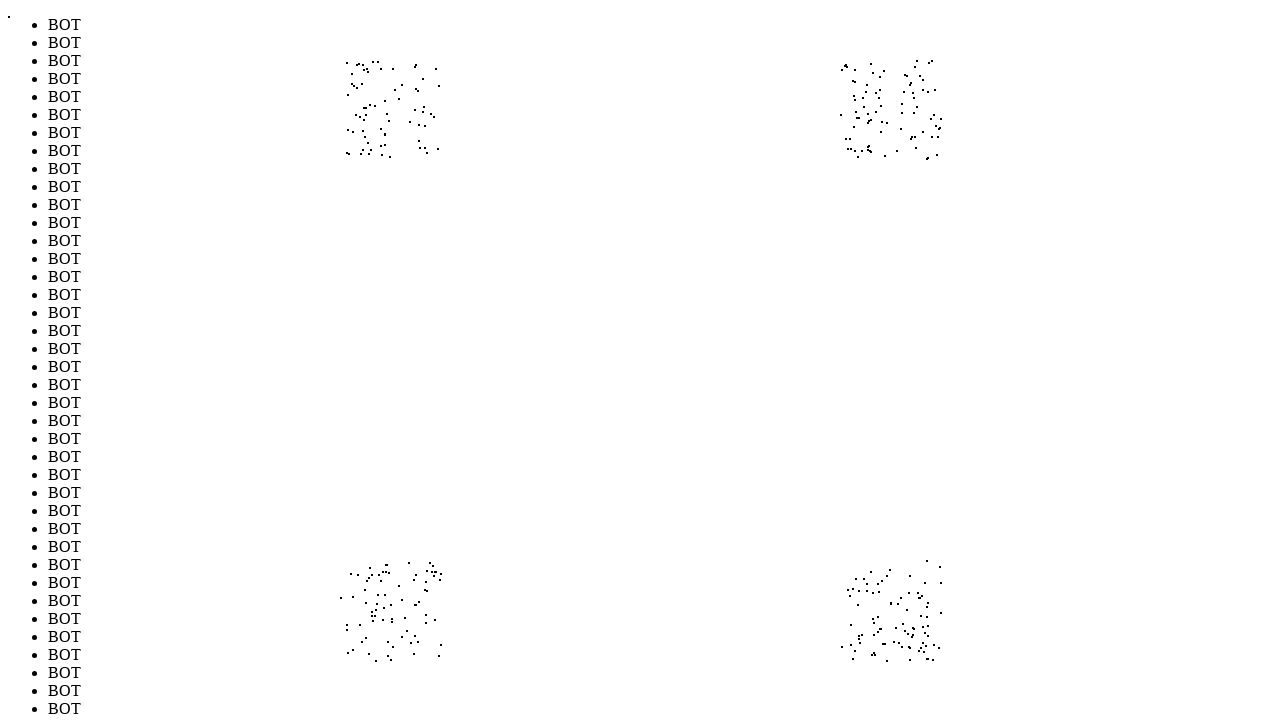

Moved mouse to position (414, 645) to evade bot detection (iteration 317/1000) at (414, 645)
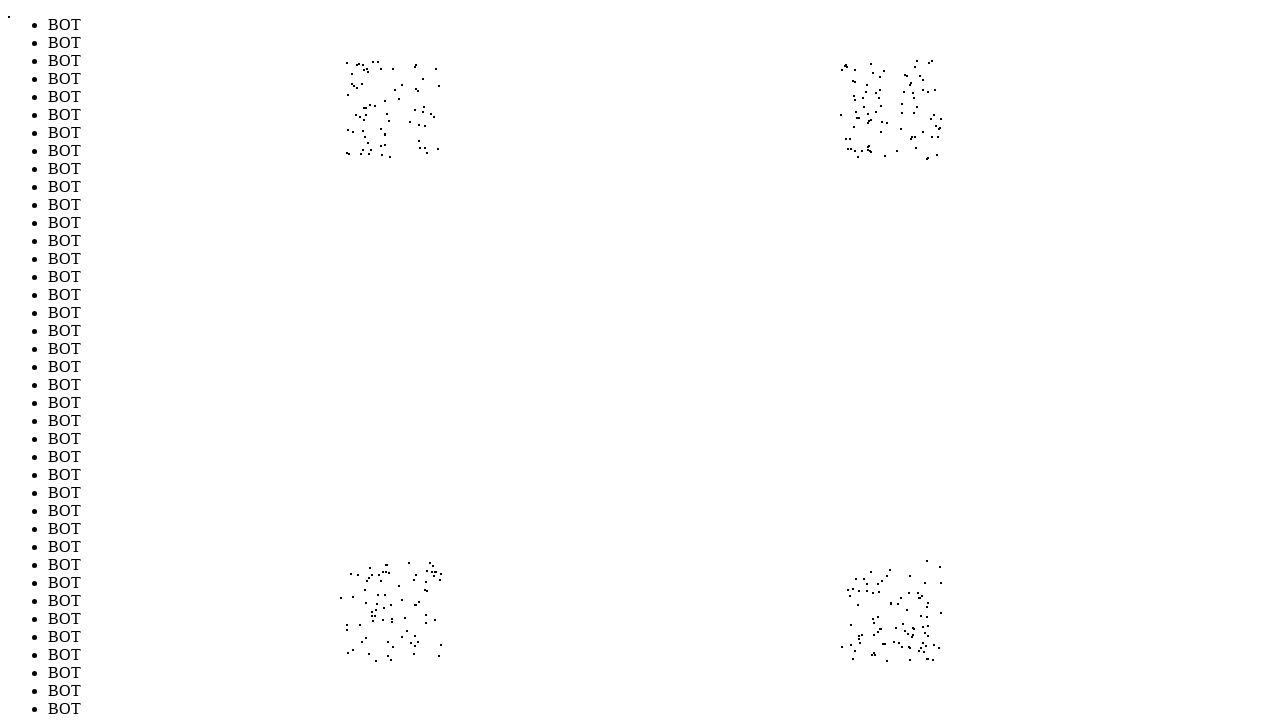

Moved mouse to position (926, 635) to evade bot detection (iteration 318/1000) at (926, 635)
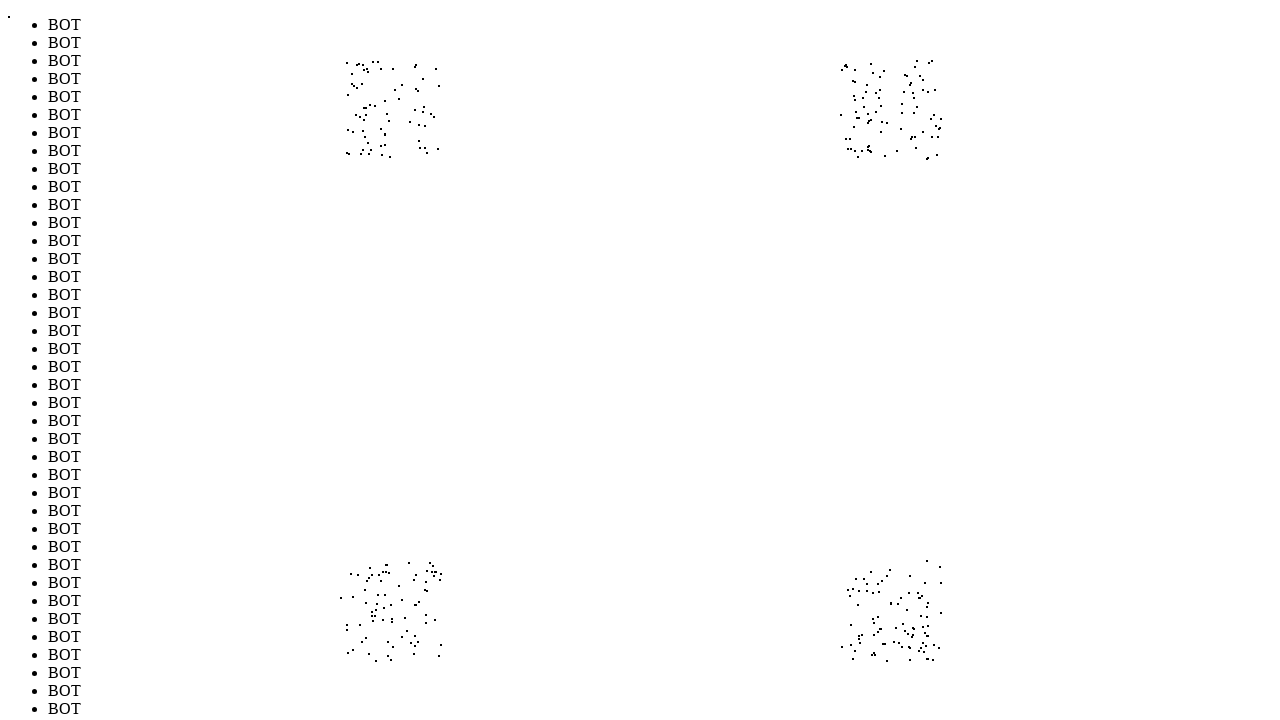

Moved mouse to position (851, 79) to evade bot detection (iteration 319/1000) at (851, 79)
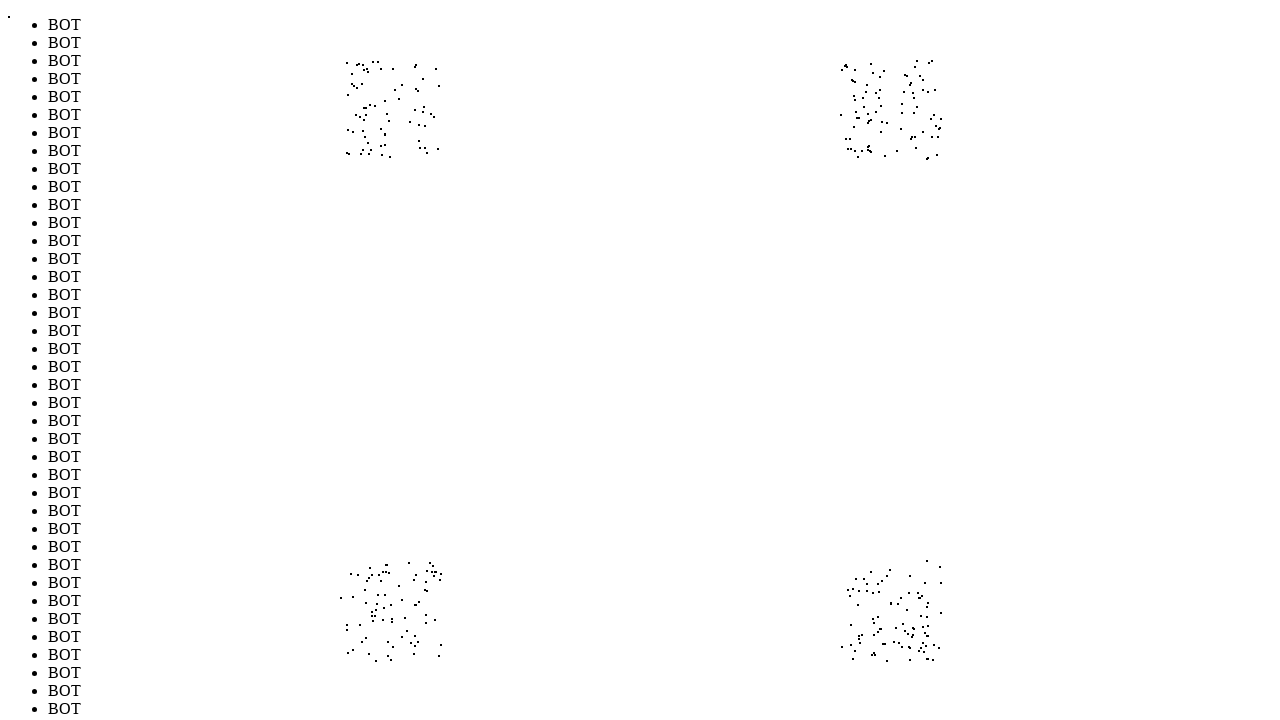

Moved mouse to position (434, 127) to evade bot detection (iteration 320/1000) at (434, 127)
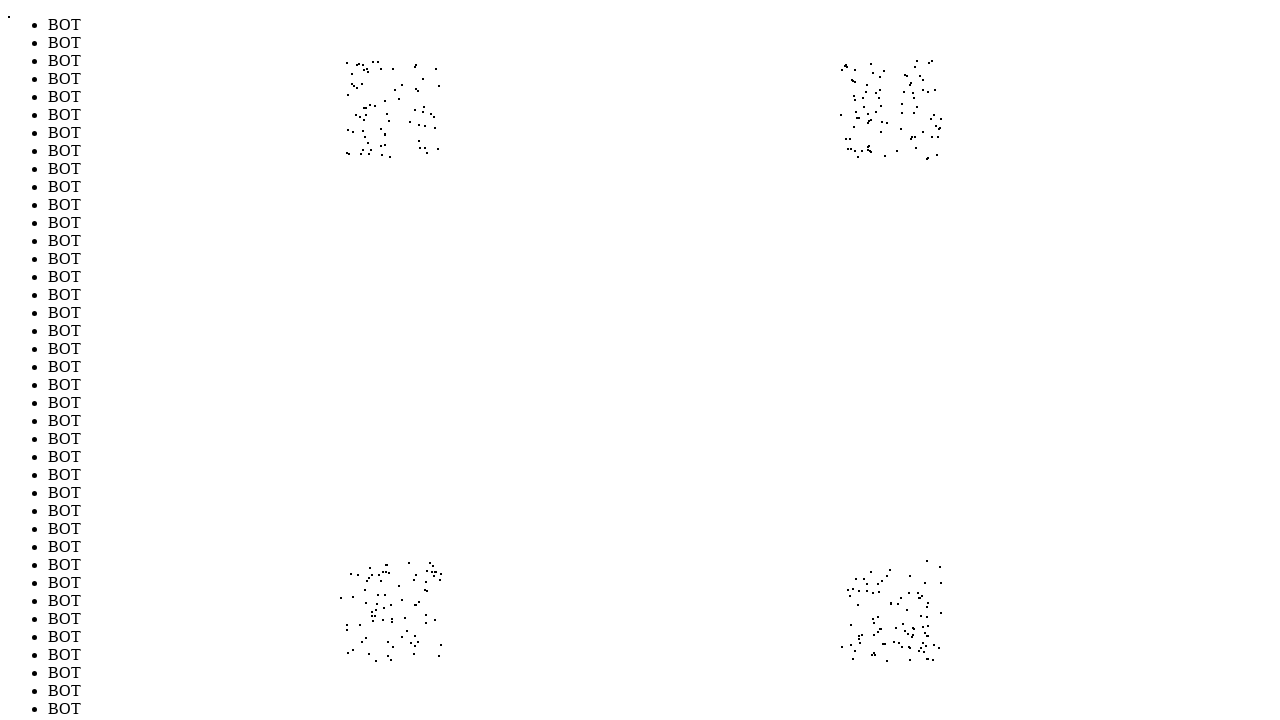

Moved mouse to position (394, 599) to evade bot detection (iteration 321/1000) at (394, 599)
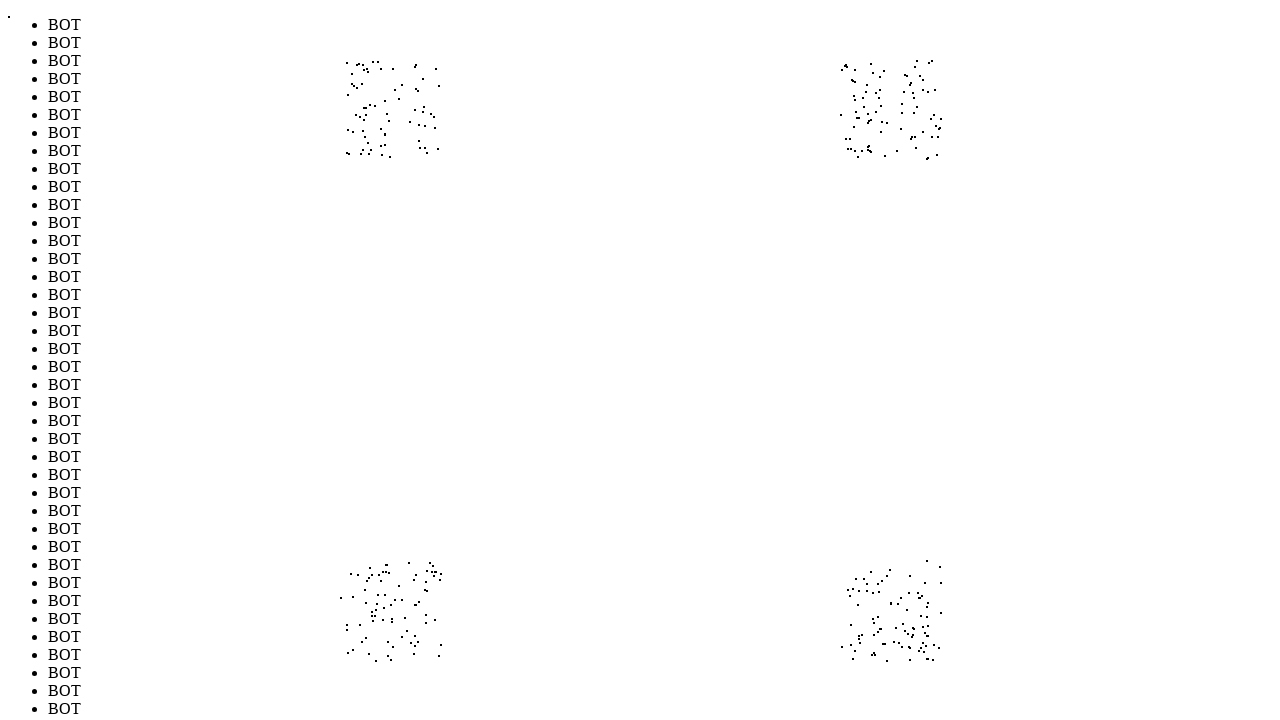

Moved mouse to position (363, 600) to evade bot detection (iteration 322/1000) at (363, 600)
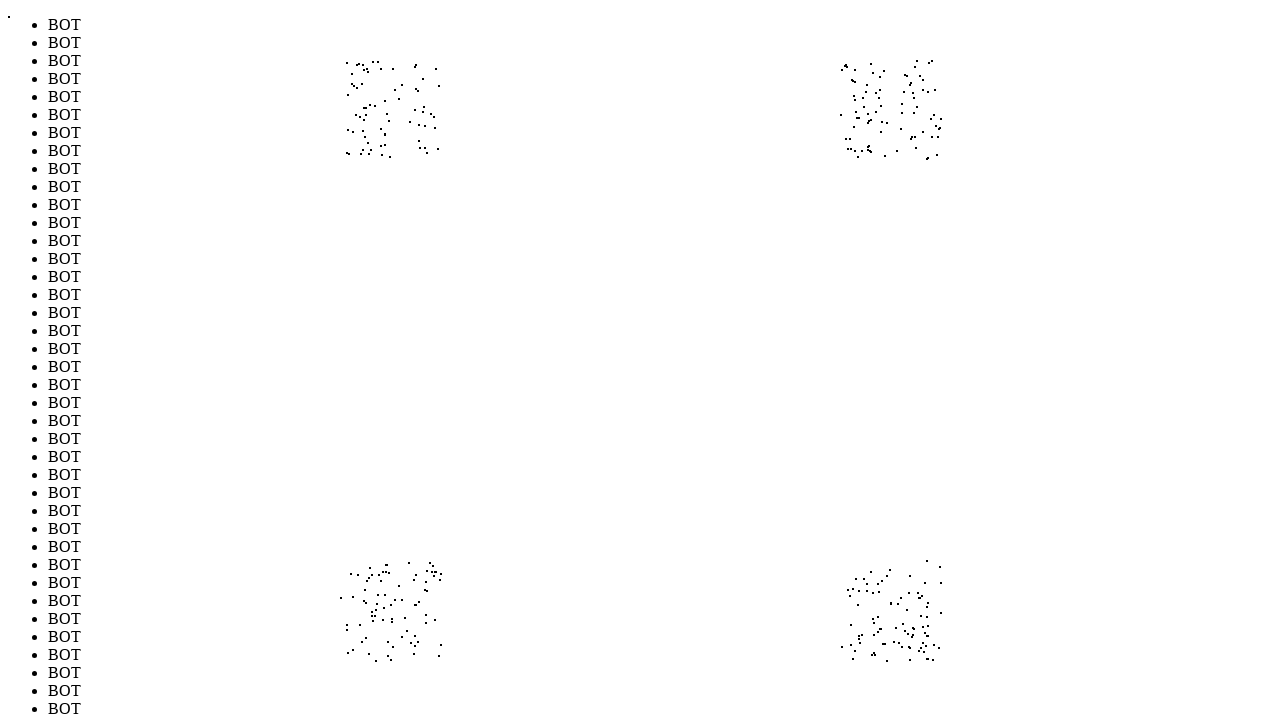

Moved mouse to position (912, 657) to evade bot detection (iteration 323/1000) at (912, 657)
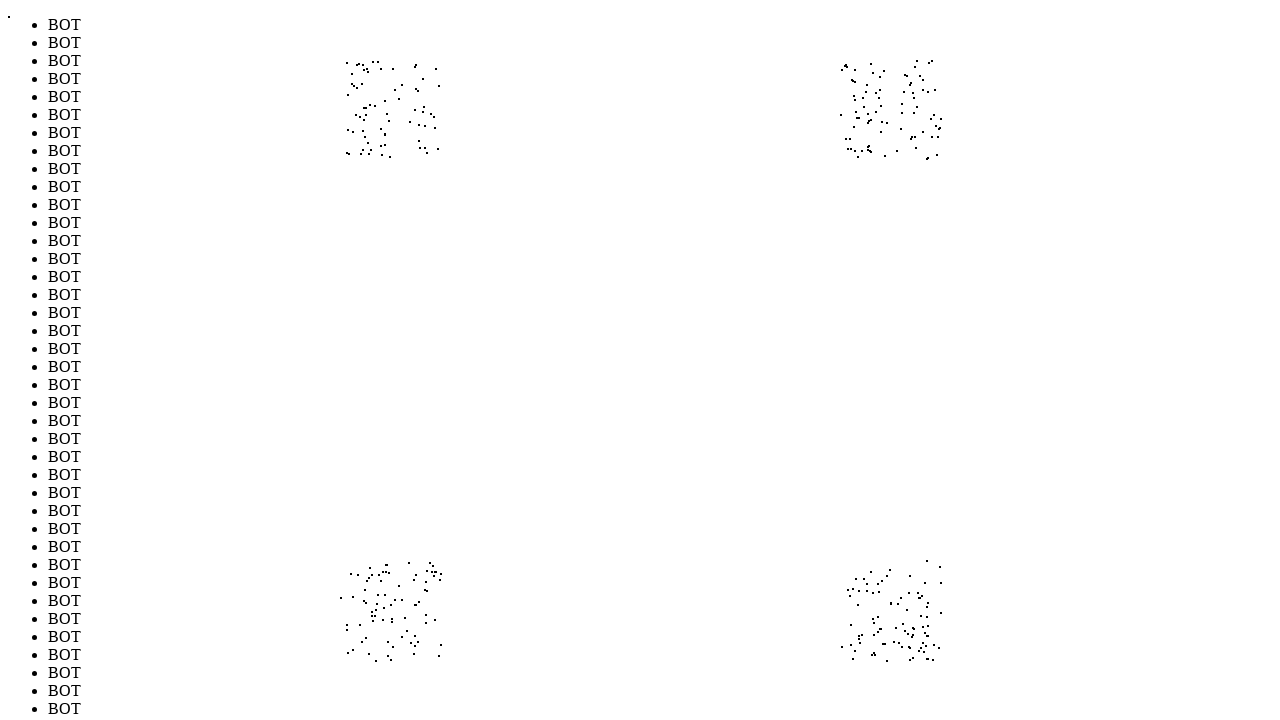

Moved mouse to position (401, 599) to evade bot detection (iteration 324/1000) at (401, 599)
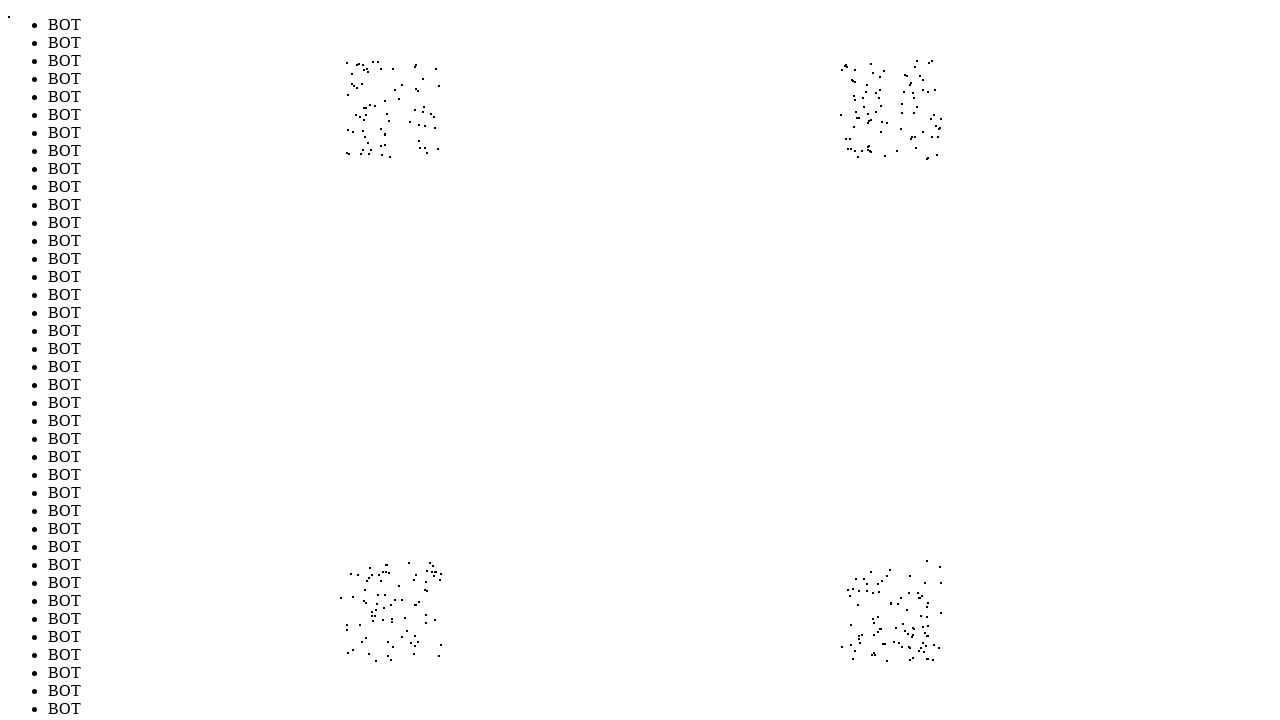

Moved mouse to position (870, 618) to evade bot detection (iteration 325/1000) at (870, 618)
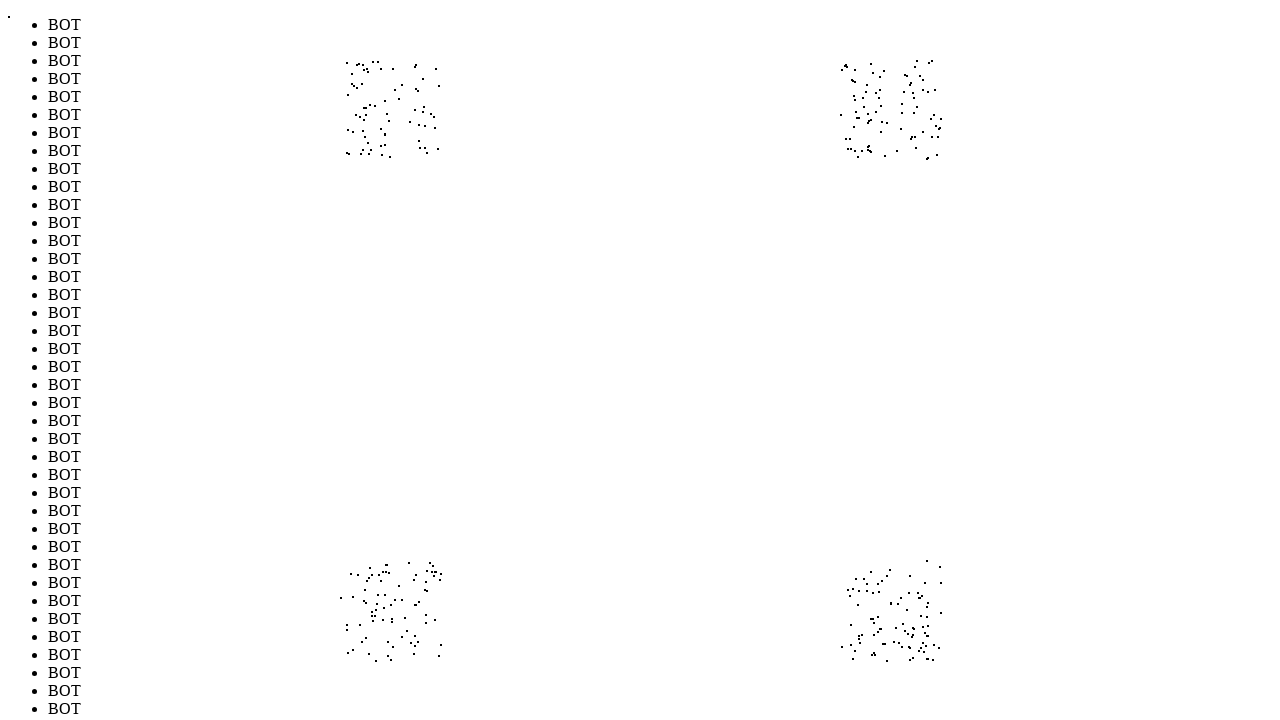

Moved mouse to position (873, 80) to evade bot detection (iteration 326/1000) at (873, 80)
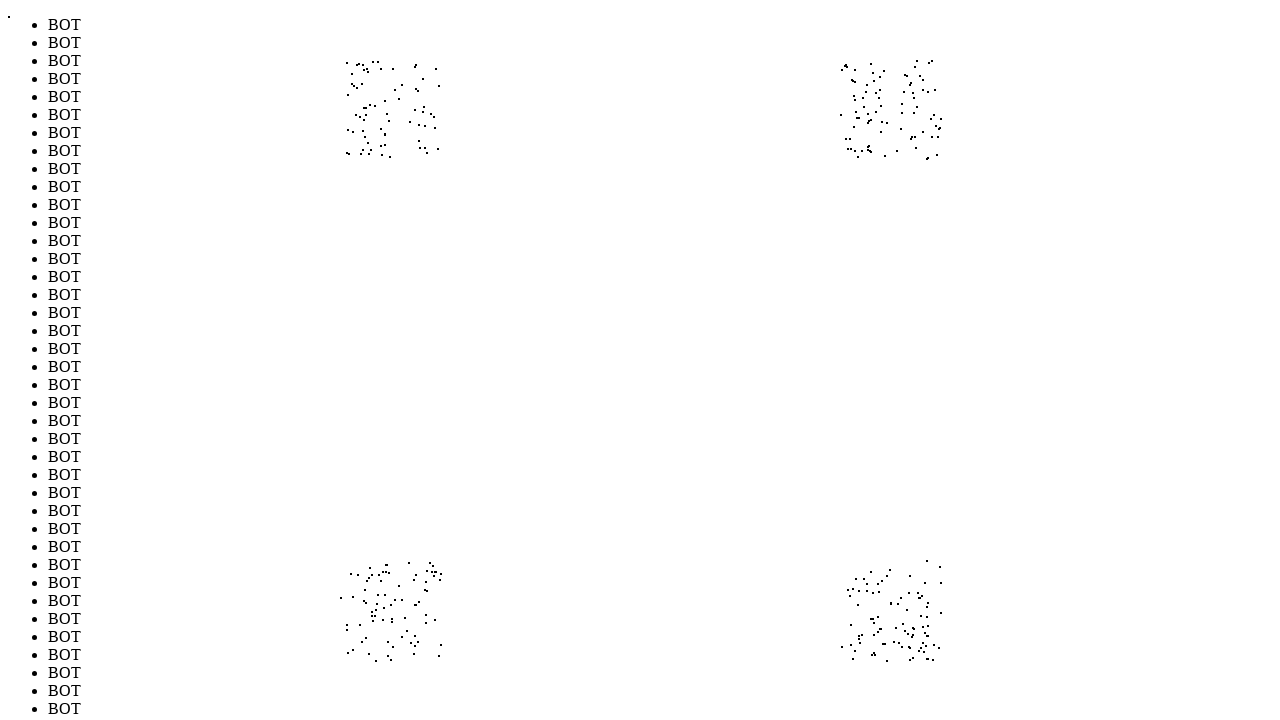

Moved mouse to position (901, 607) to evade bot detection (iteration 327/1000) at (901, 607)
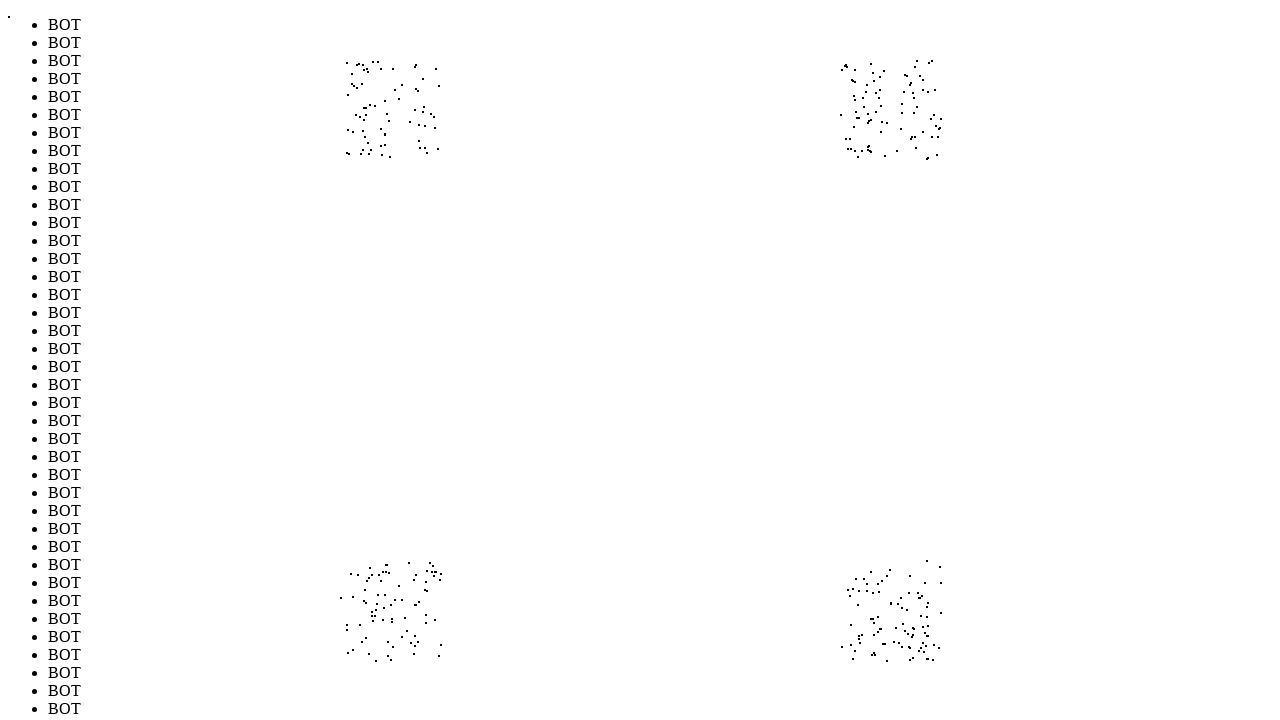

Moved mouse to position (346, 117) to evade bot detection (iteration 328/1000) at (346, 117)
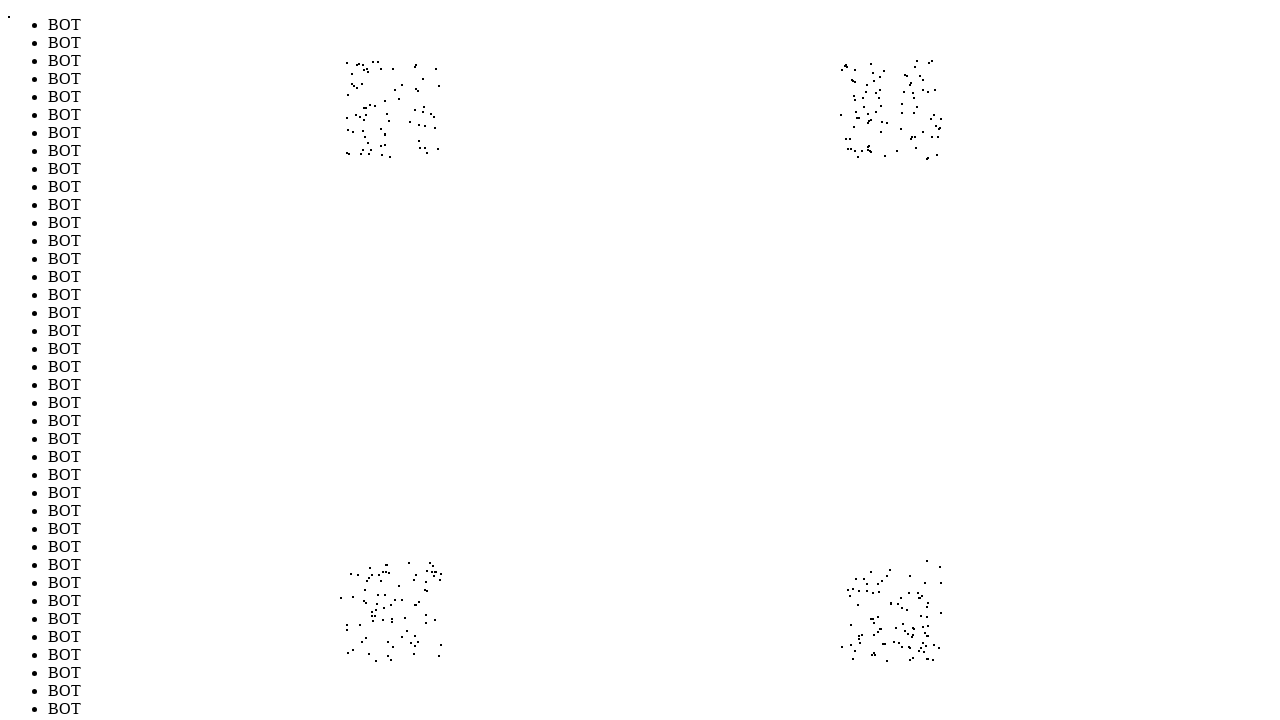

Moved mouse to position (935, 105) to evade bot detection (iteration 329/1000) at (935, 105)
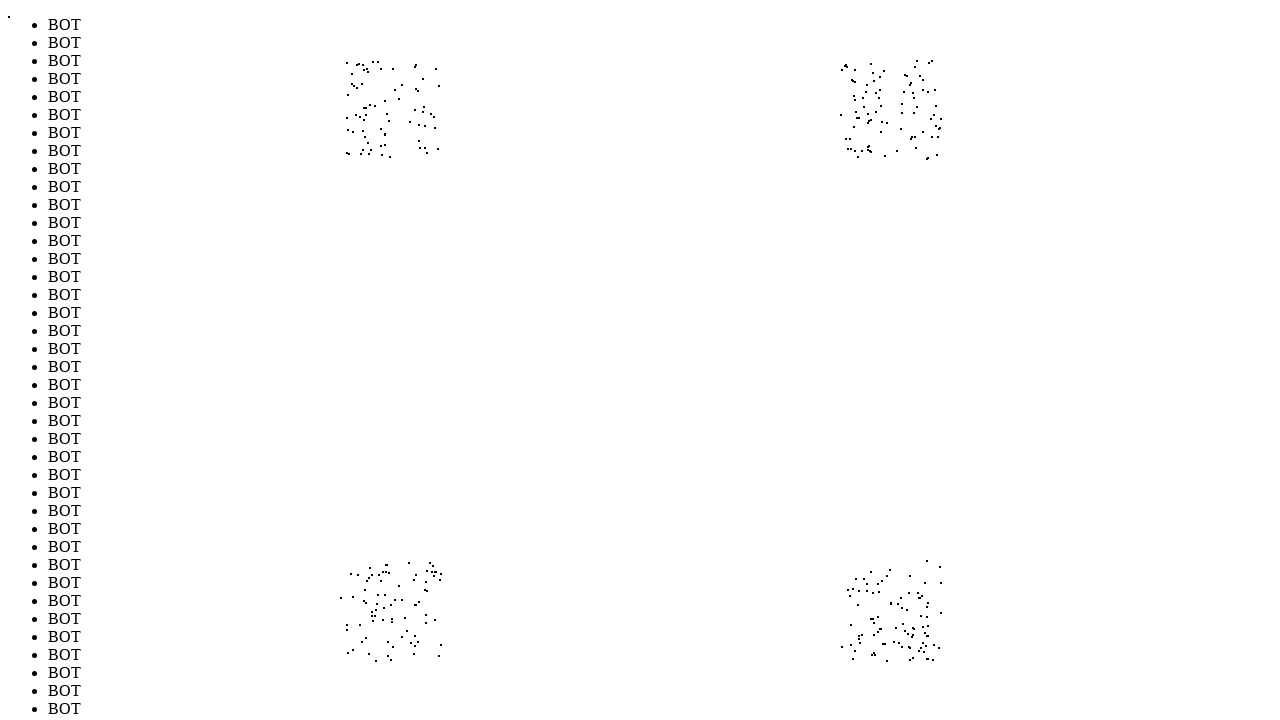

Moved mouse to position (854, 85) to evade bot detection (iteration 330/1000) at (854, 85)
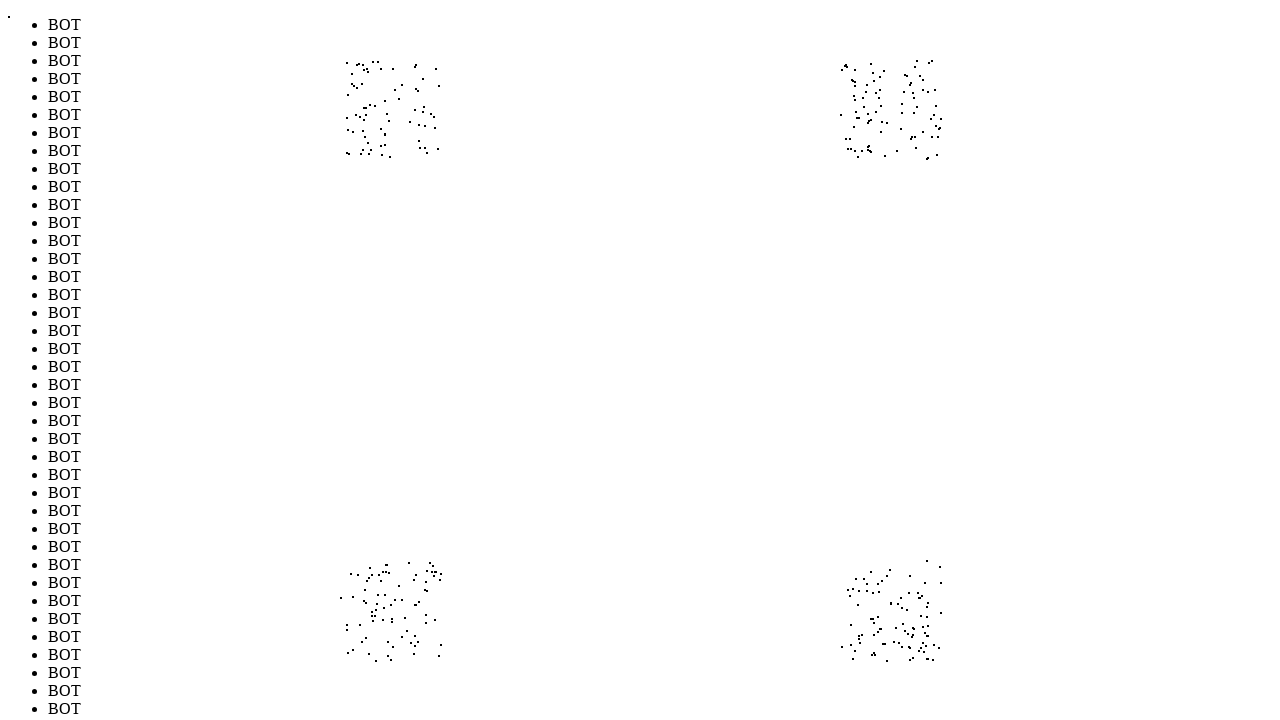

Moved mouse to position (861, 95) to evade bot detection (iteration 331/1000) at (861, 95)
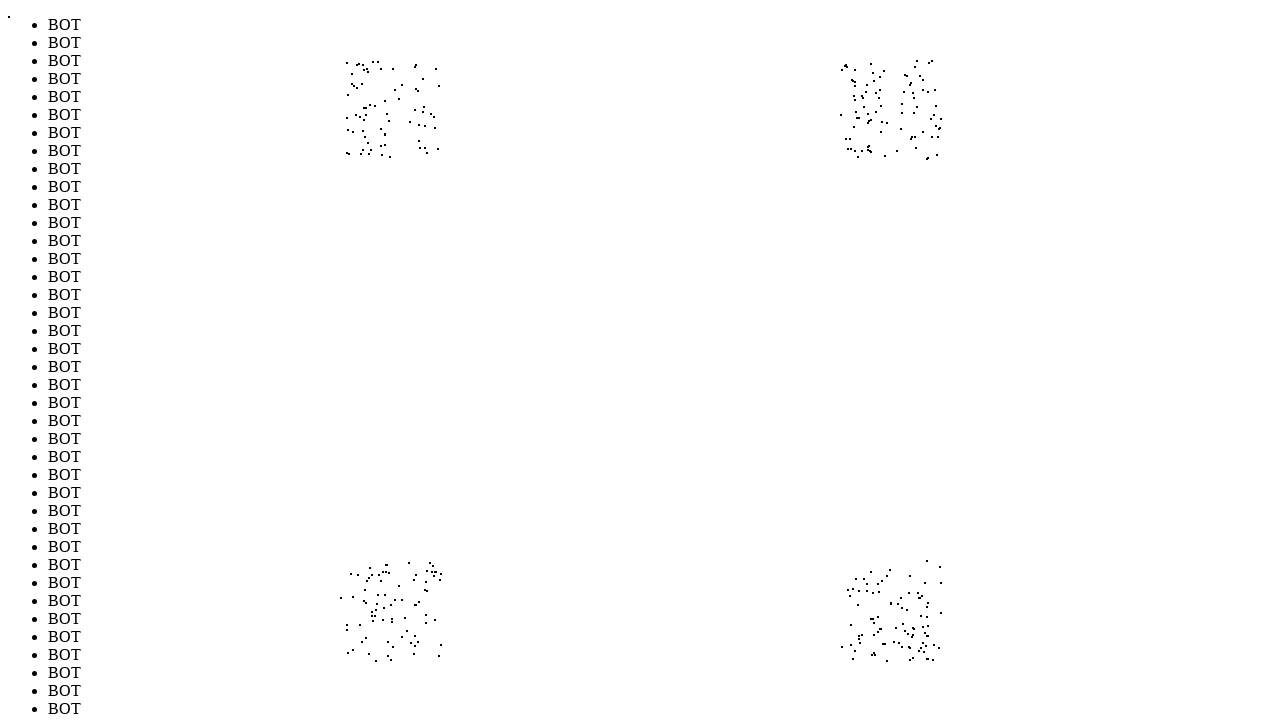

Moved mouse to position (865, 577) to evade bot detection (iteration 332/1000) at (865, 577)
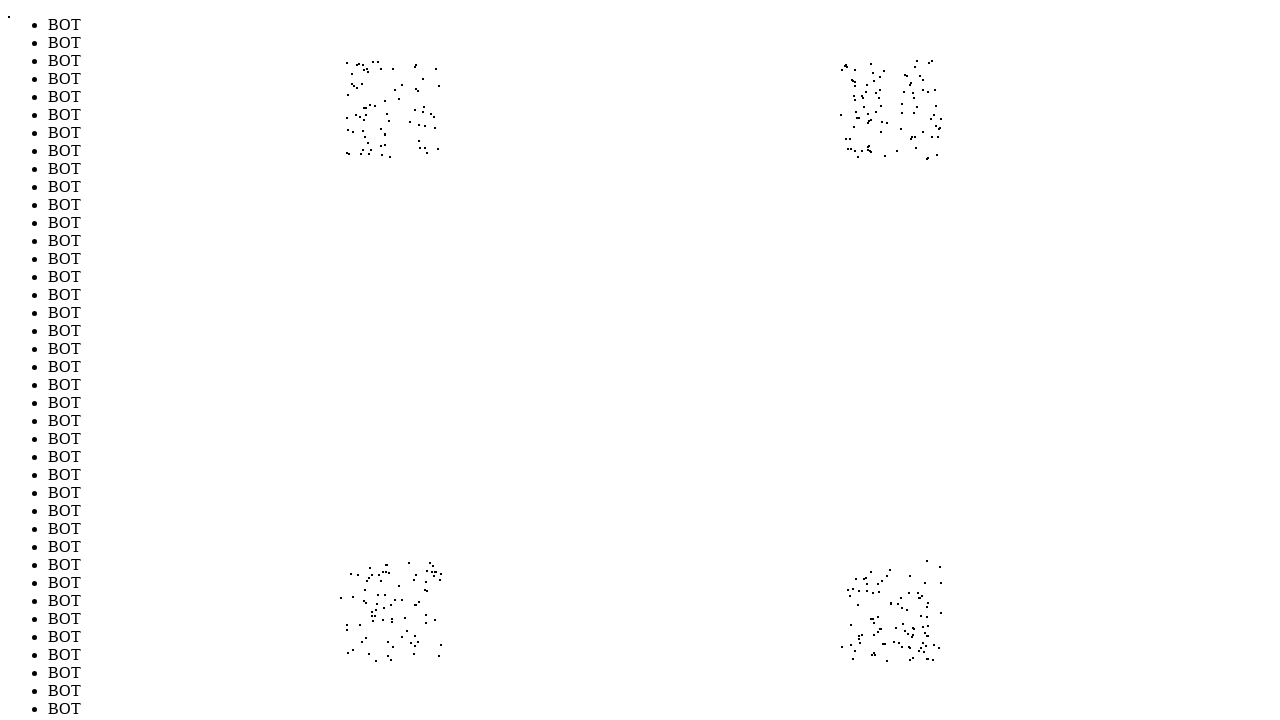

Moved mouse to position (917, 638) to evade bot detection (iteration 333/1000) at (917, 638)
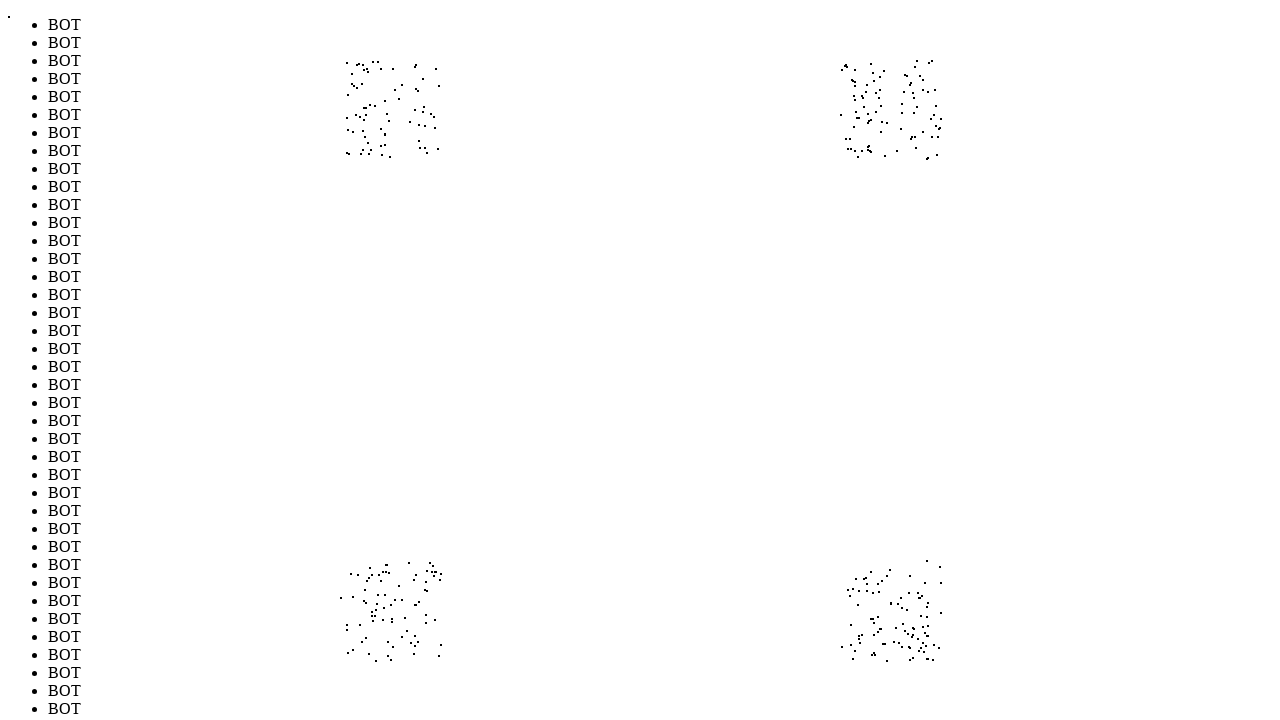

Moved mouse to position (860, 125) to evade bot detection (iteration 334/1000) at (860, 125)
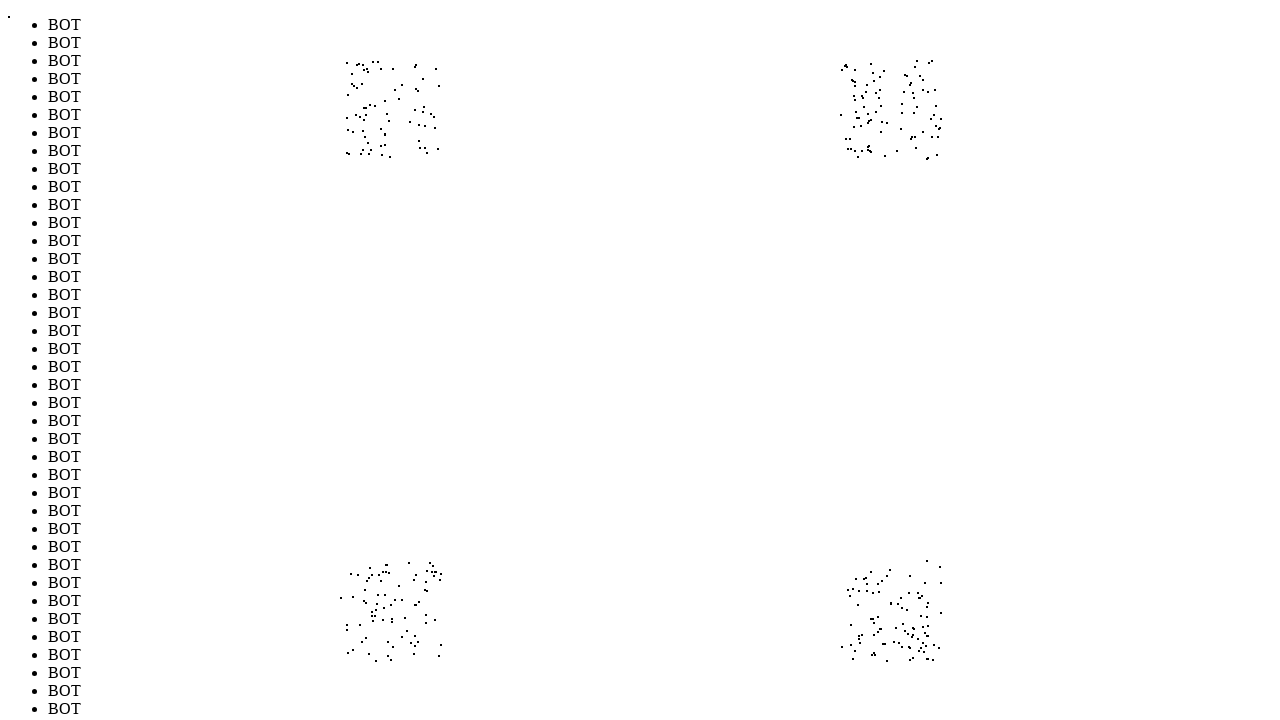

Moved mouse to position (913, 609) to evade bot detection (iteration 335/1000) at (913, 609)
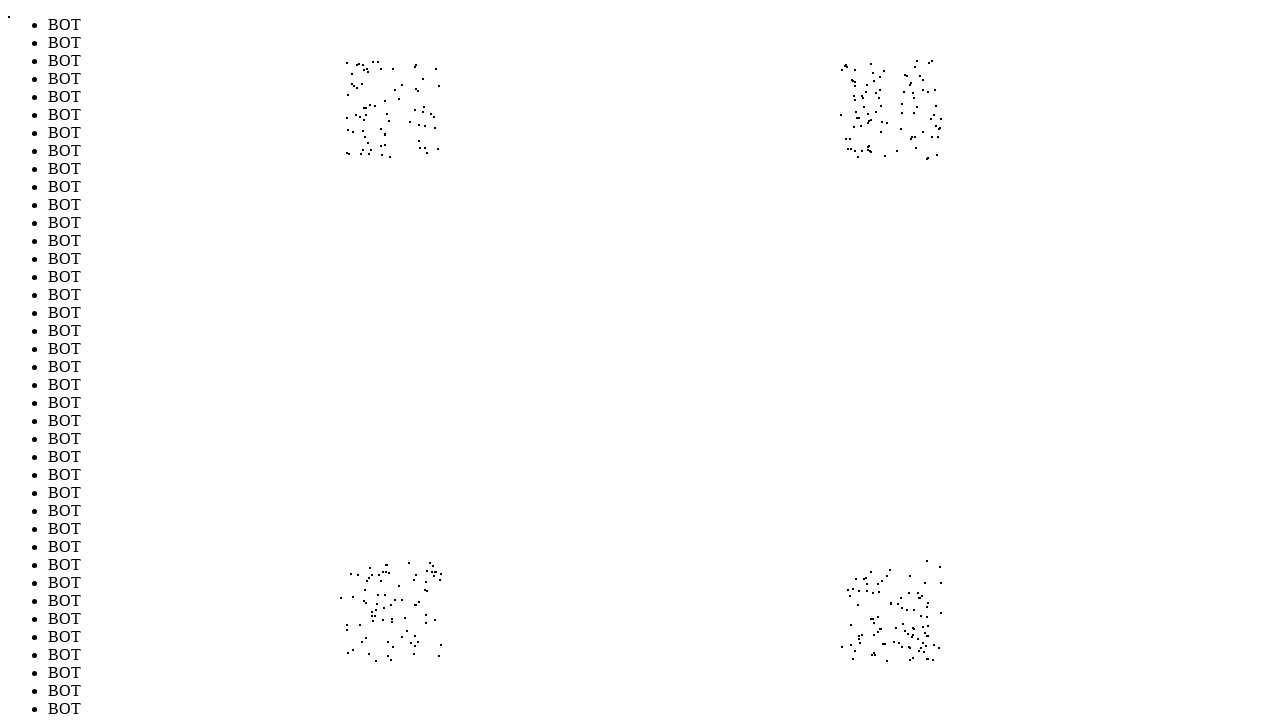

Moved mouse to position (922, 66) to evade bot detection (iteration 336/1000) at (922, 66)
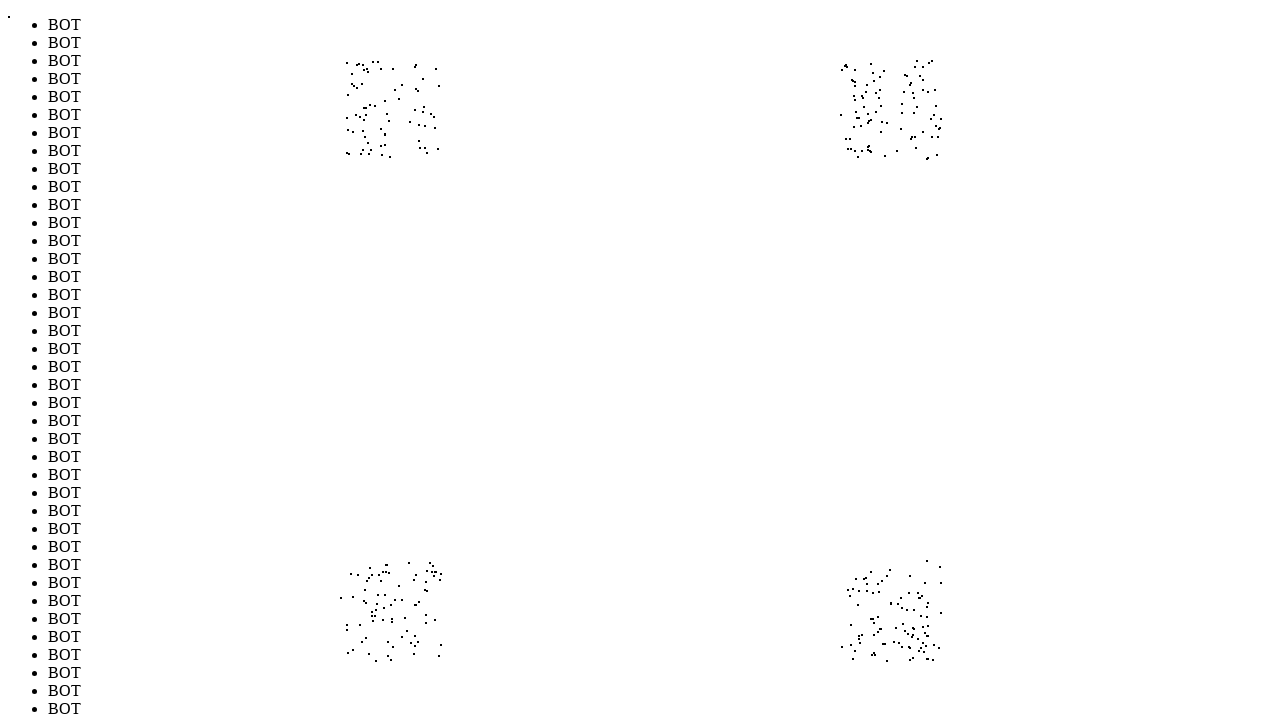

Moved mouse to position (407, 655) to evade bot detection (iteration 337/1000) at (407, 655)
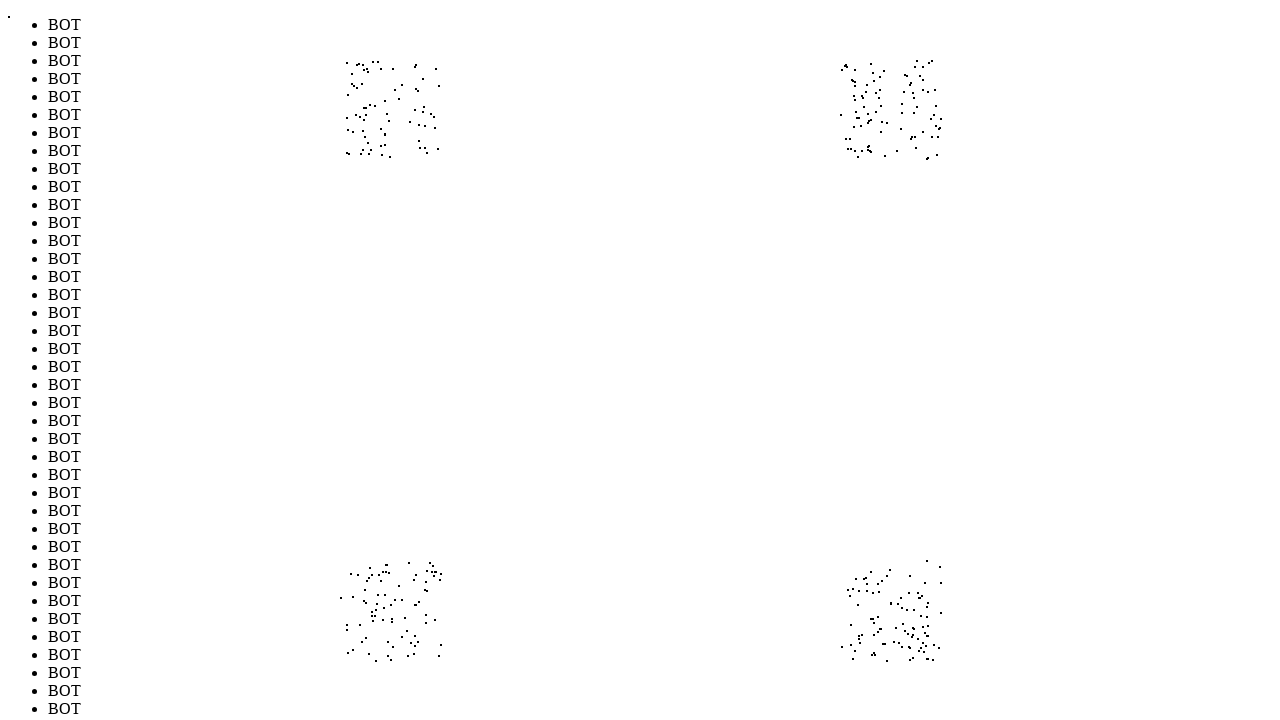

Moved mouse to position (347, 120) to evade bot detection (iteration 338/1000) at (347, 120)
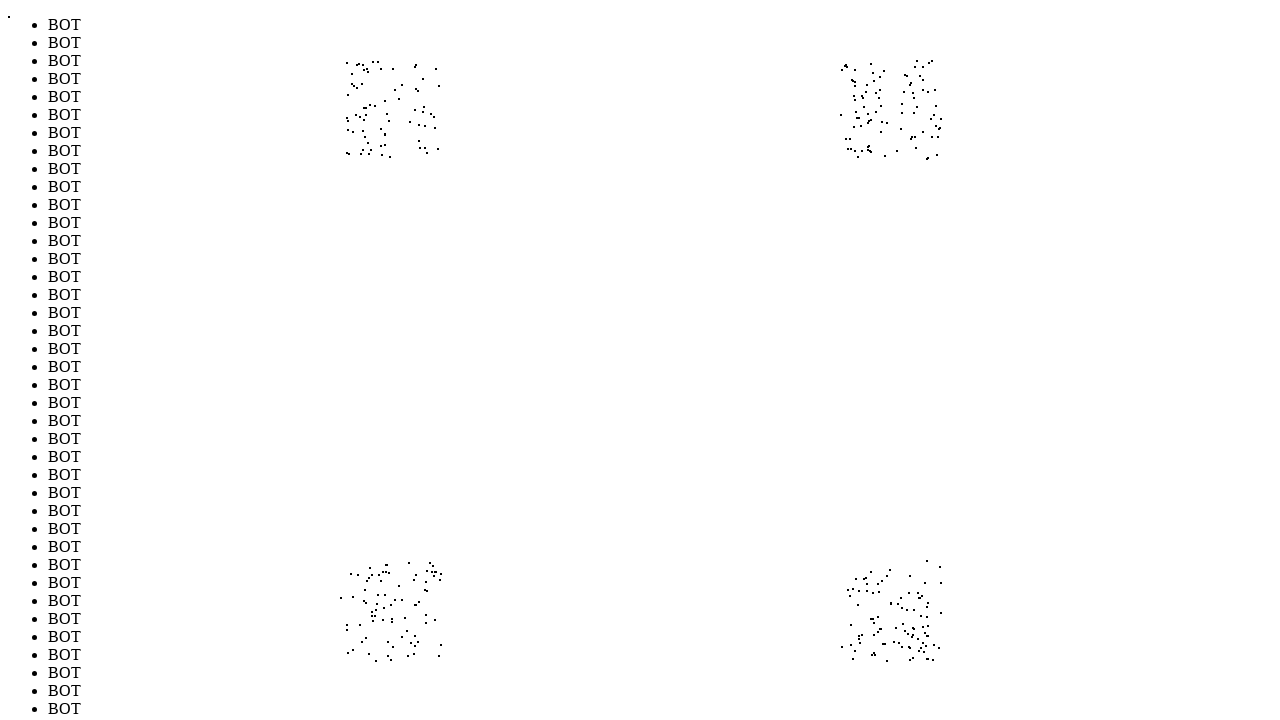

Moved mouse to position (913, 635) to evade bot detection (iteration 339/1000) at (913, 635)
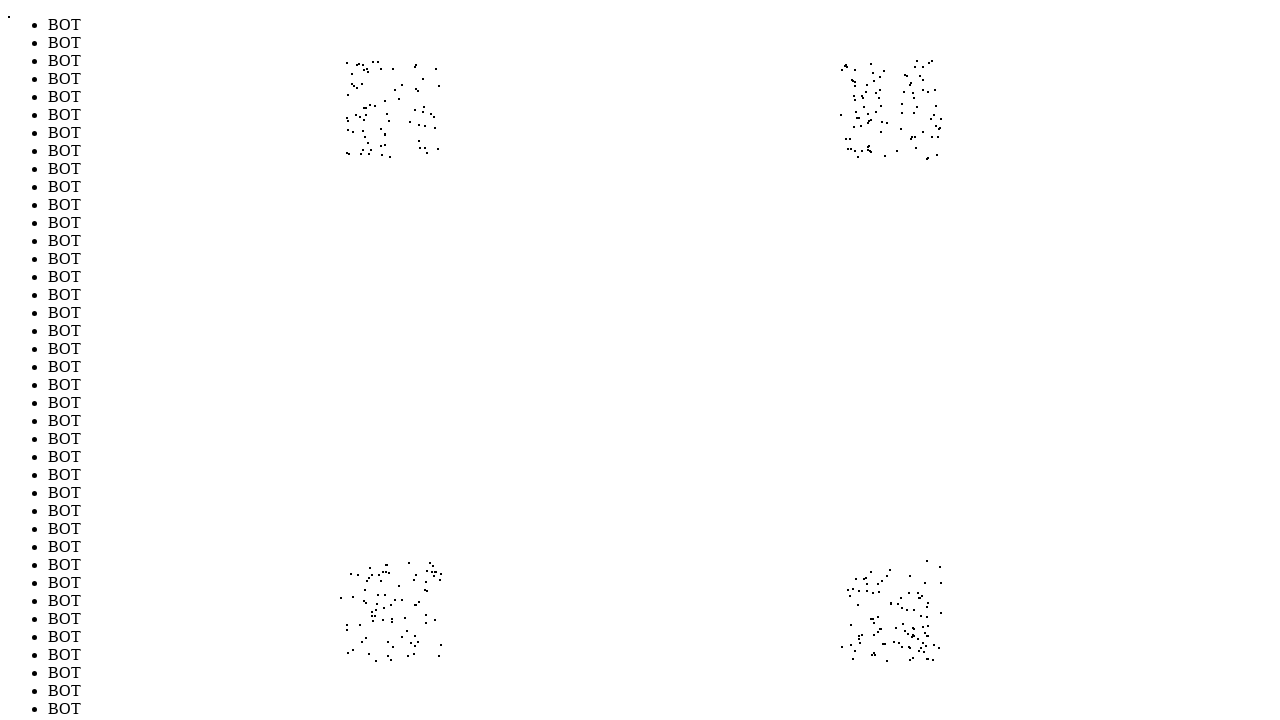

Moved mouse to position (887, 89) to evade bot detection (iteration 340/1000) at (887, 89)
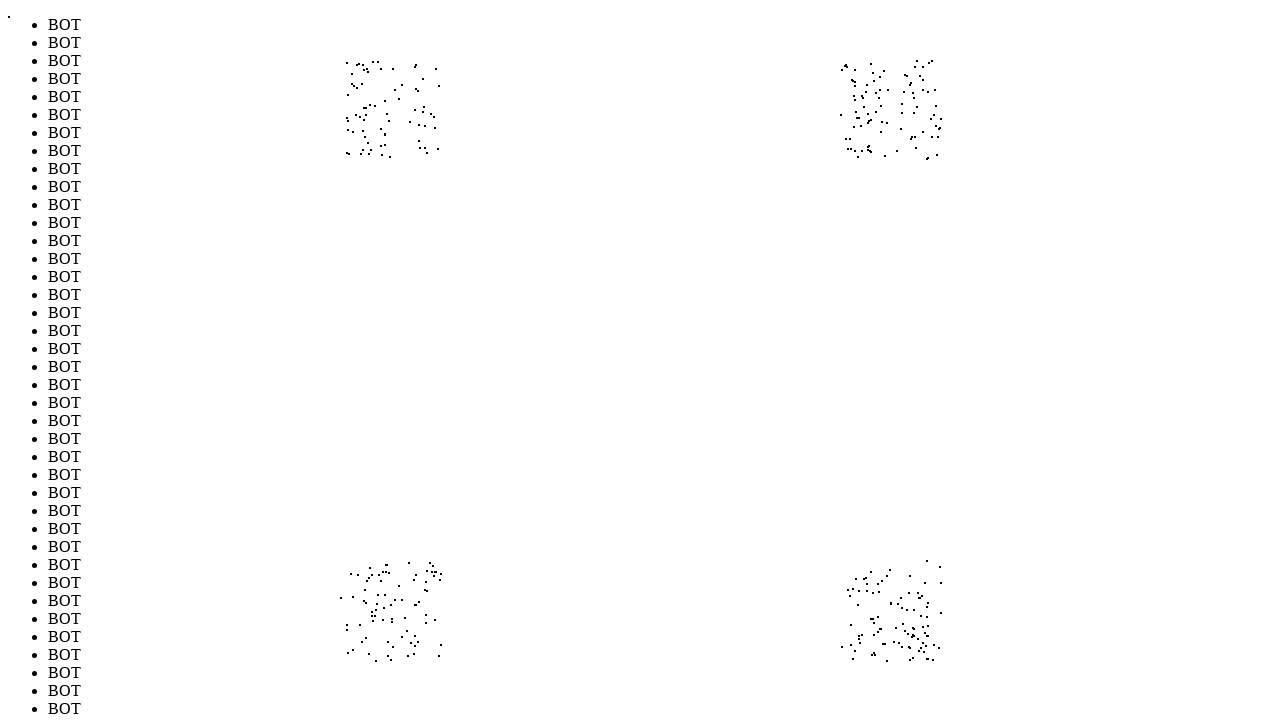

Moved mouse to position (343, 135) to evade bot detection (iteration 341/1000) at (343, 135)
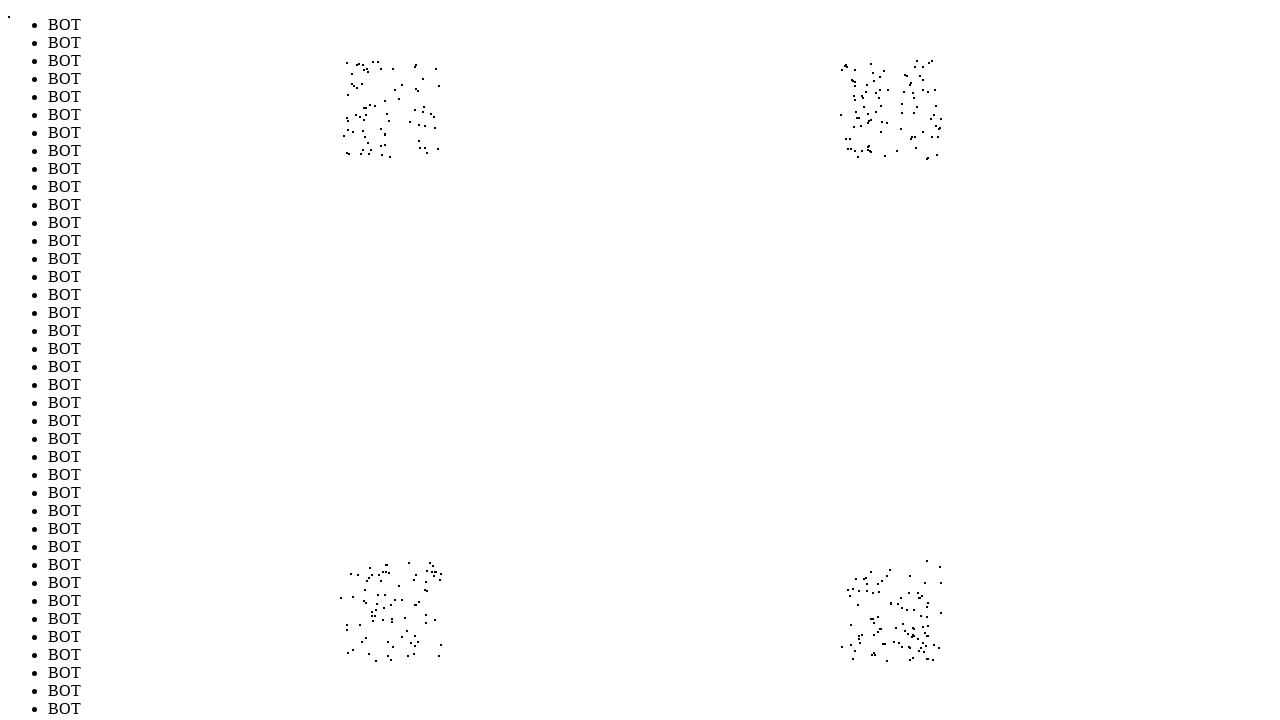

Moved mouse to position (891, 615) to evade bot detection (iteration 342/1000) at (891, 615)
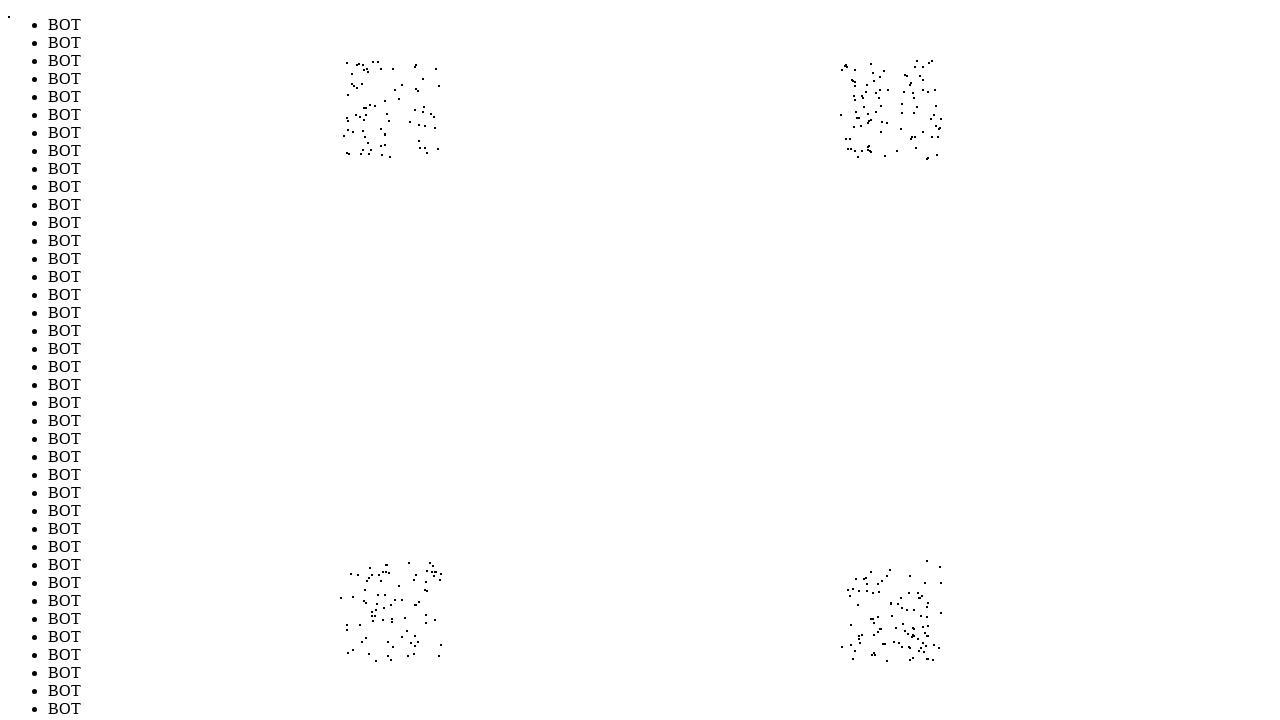

Moved mouse to position (430, 118) to evade bot detection (iteration 343/1000) at (430, 118)
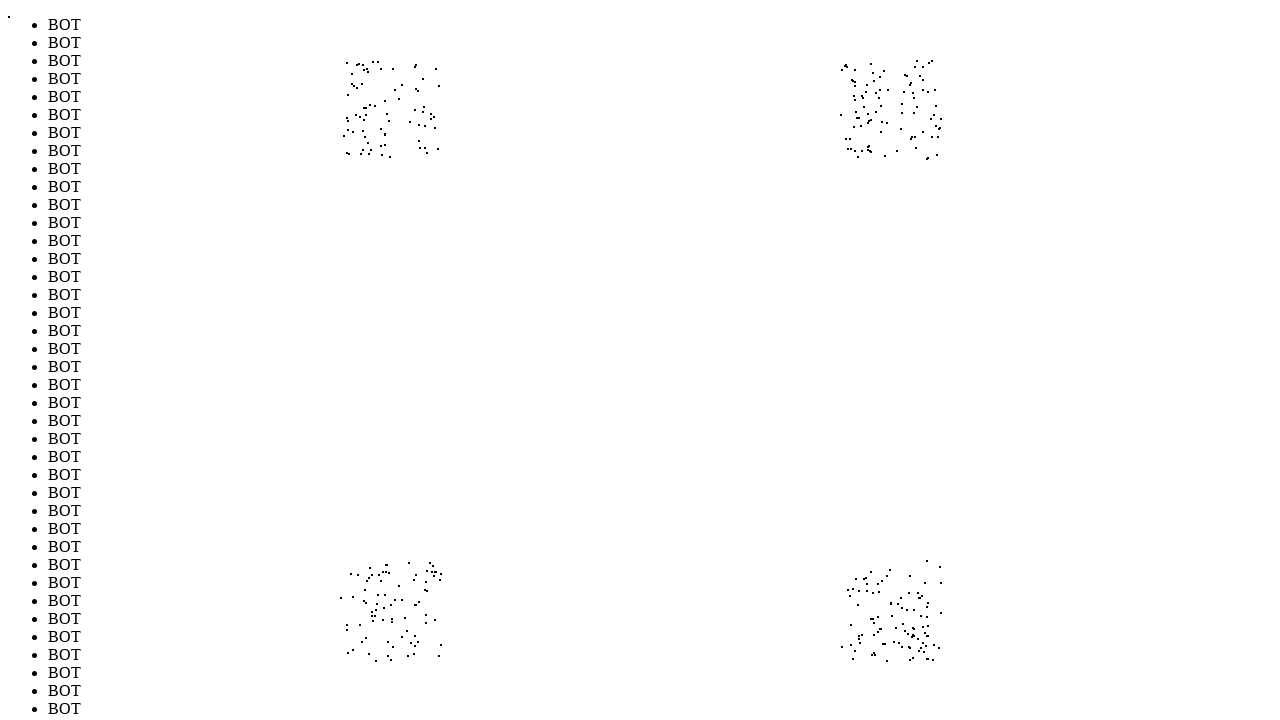

Moved mouse to position (882, 603) to evade bot detection (iteration 344/1000) at (882, 603)
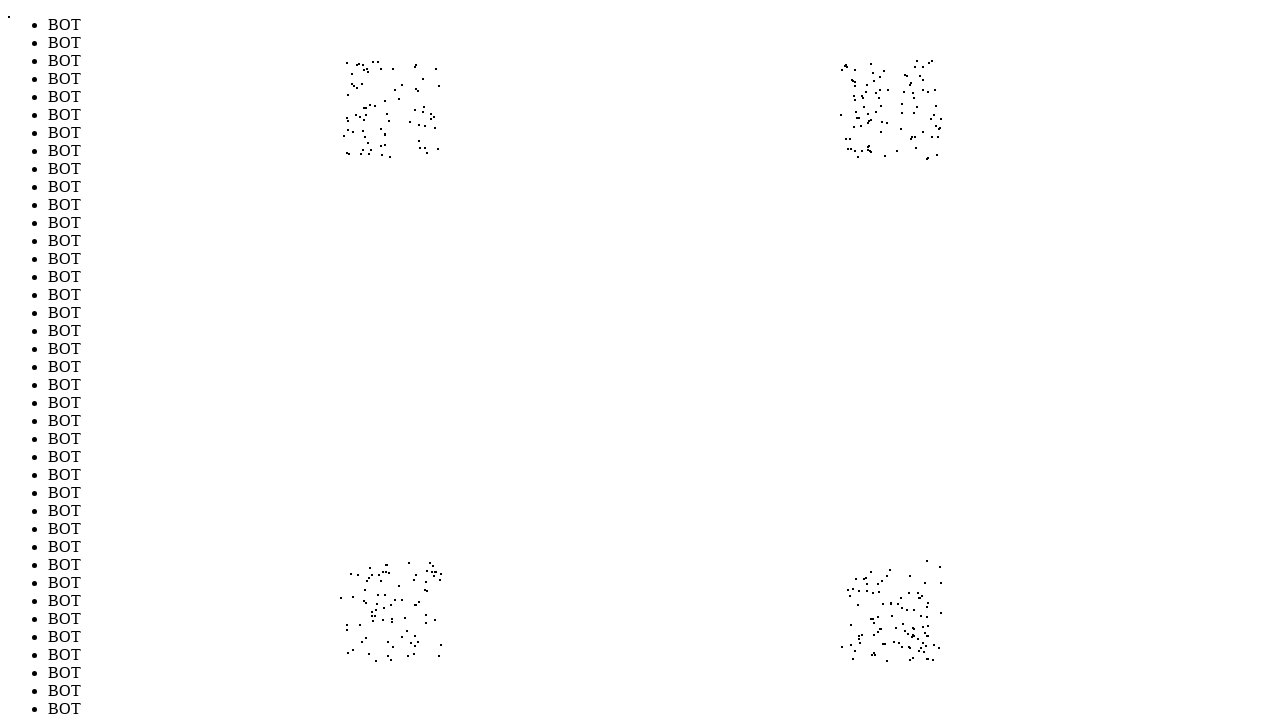

Moved mouse to position (362, 61) to evade bot detection (iteration 345/1000) at (362, 61)
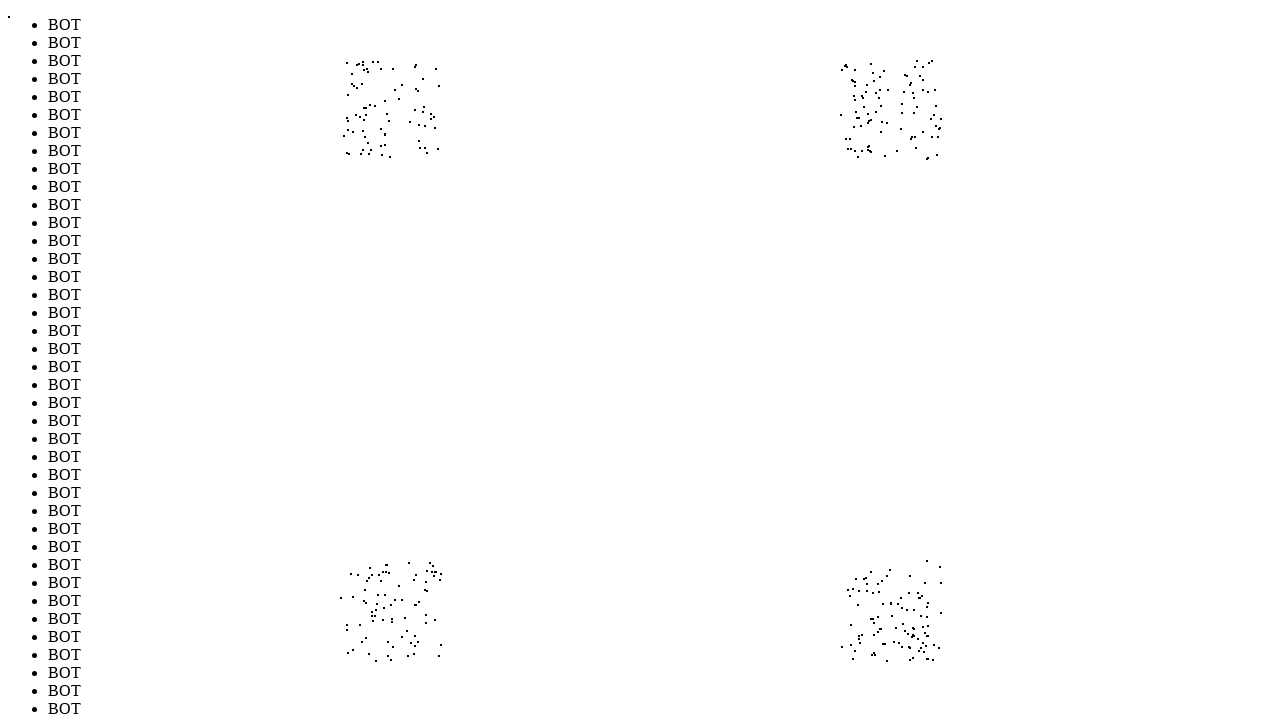

Moved mouse to position (898, 592) to evade bot detection (iteration 346/1000) at (898, 592)
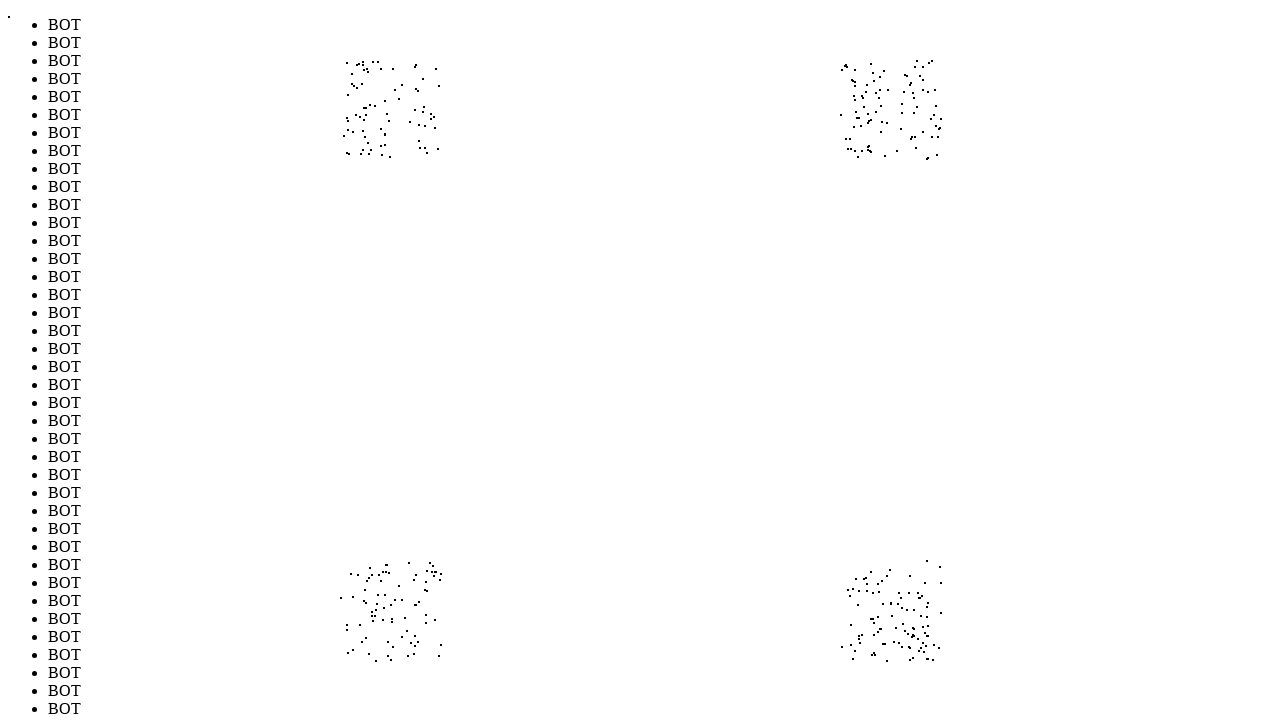

Moved mouse to position (379, 618) to evade bot detection (iteration 347/1000) at (379, 618)
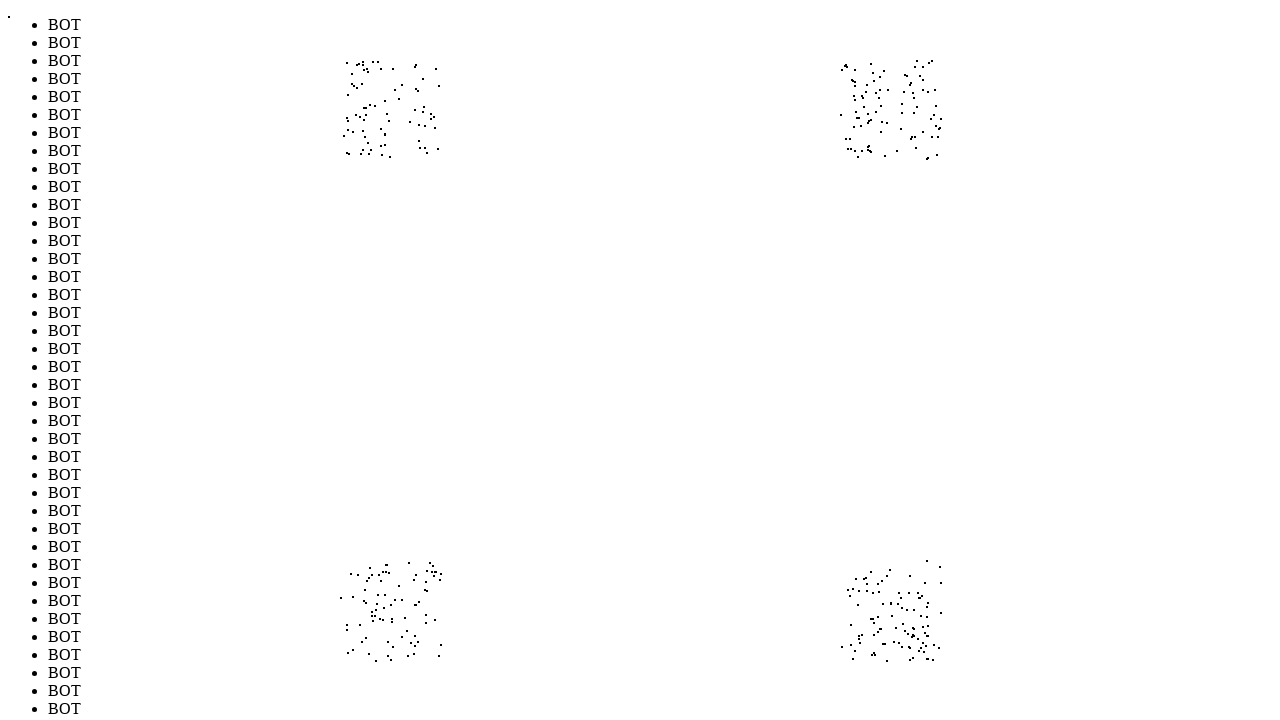

Moved mouse to position (386, 603) to evade bot detection (iteration 348/1000) at (386, 603)
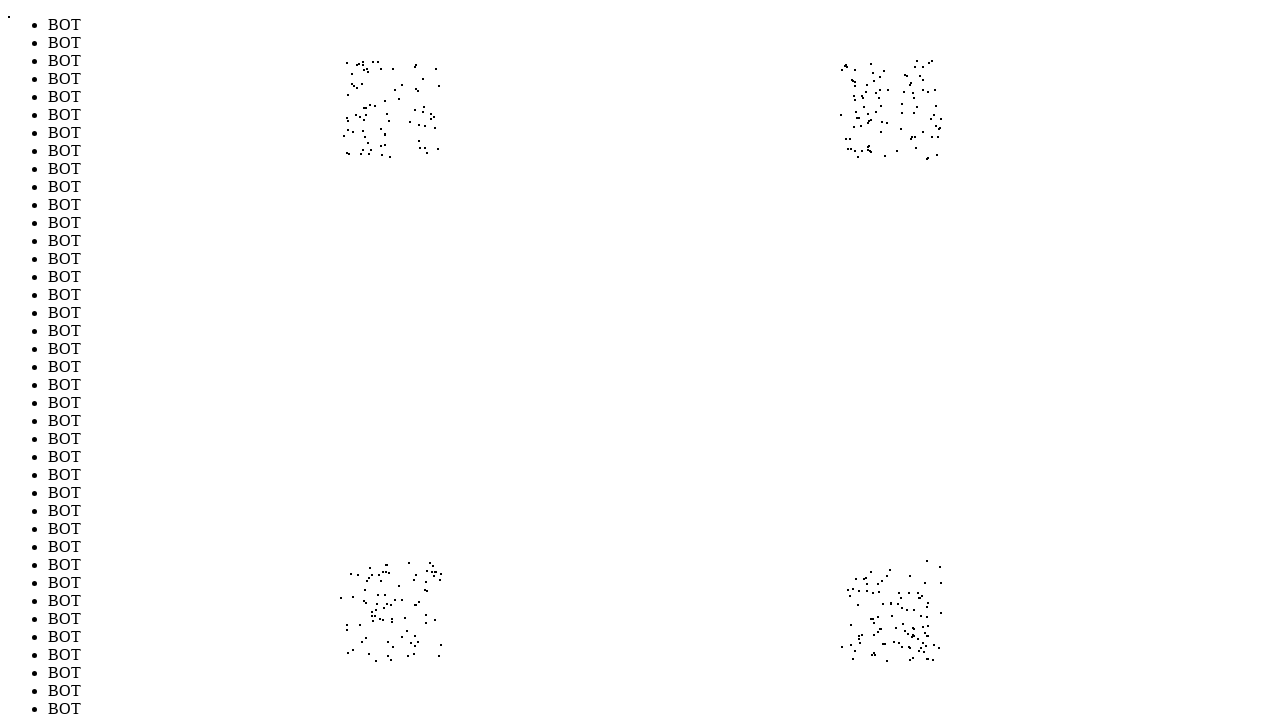

Moved mouse to position (369, 89) to evade bot detection (iteration 349/1000) at (369, 89)
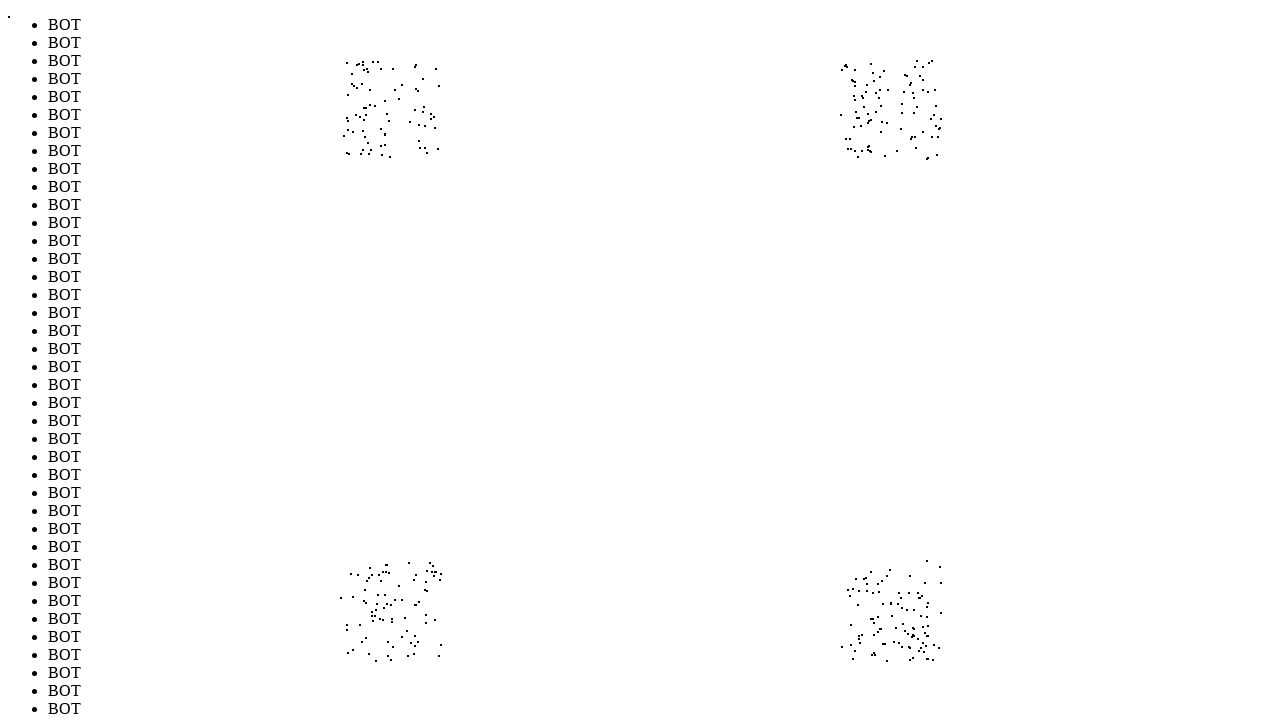

Moved mouse to position (850, 560) to evade bot detection (iteration 350/1000) at (850, 560)
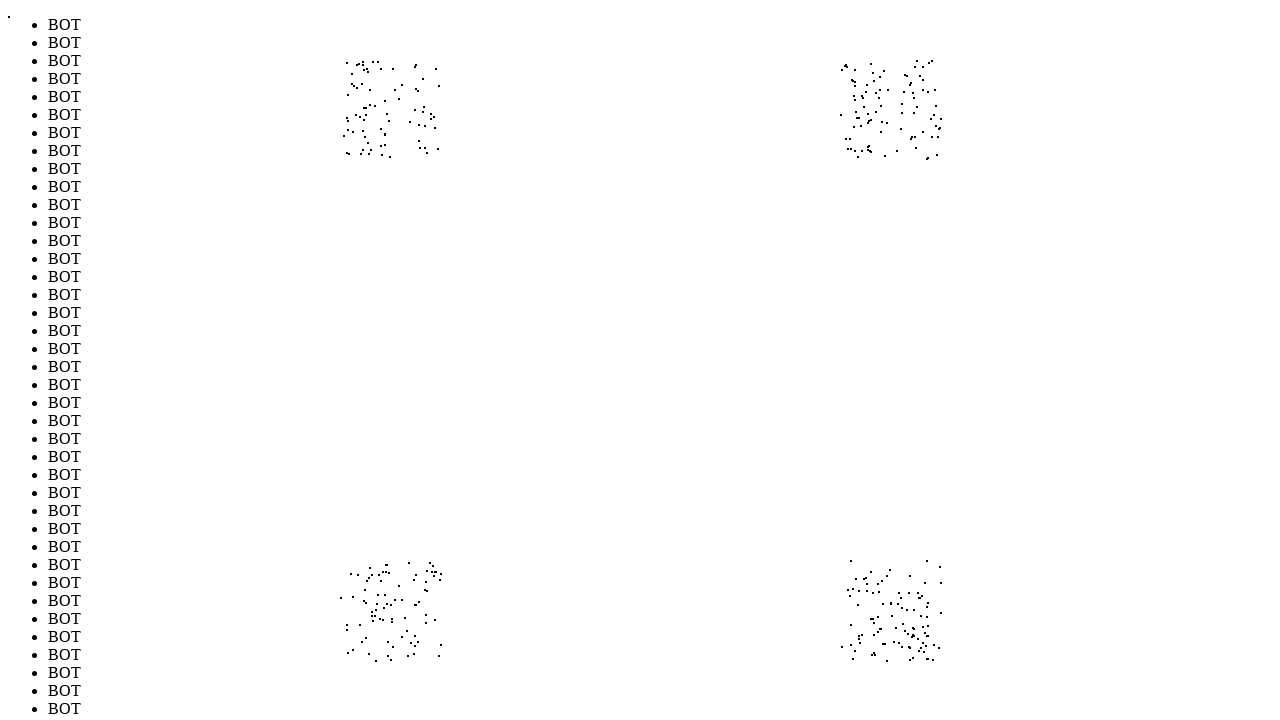

Moved mouse to position (393, 641) to evade bot detection (iteration 351/1000) at (393, 641)
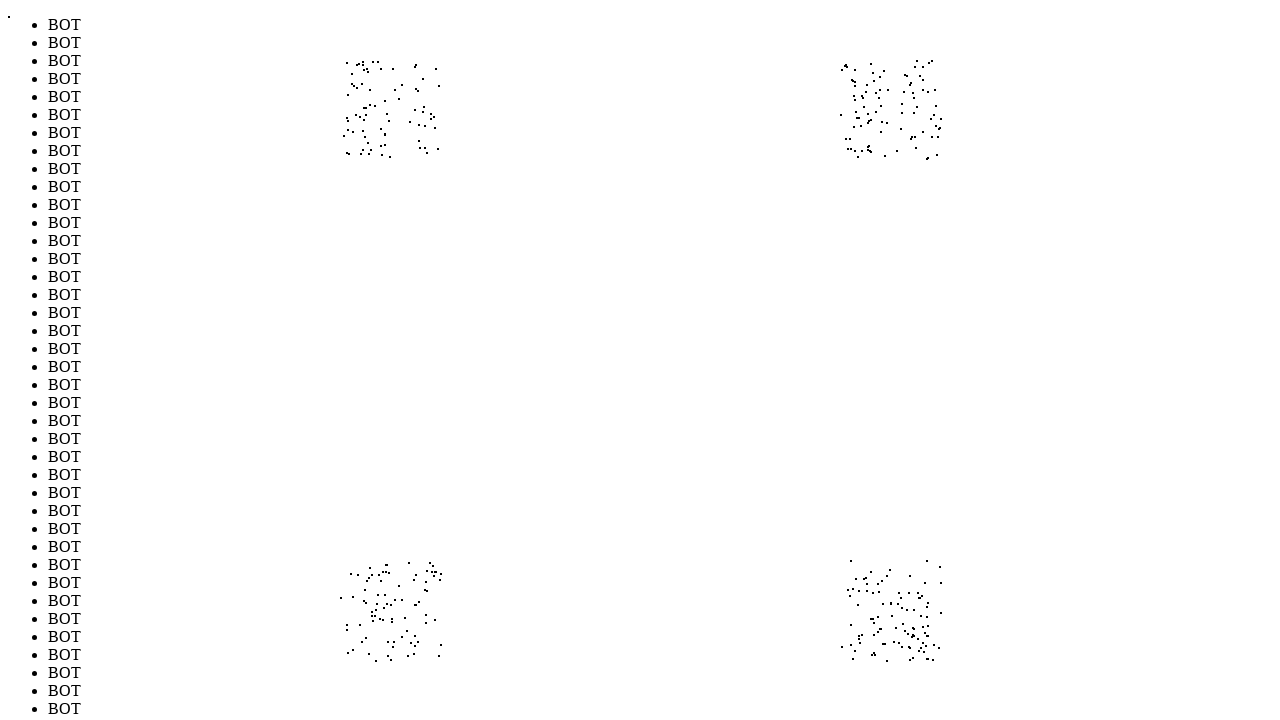

Moved mouse to position (391, 67) to evade bot detection (iteration 352/1000) at (391, 67)
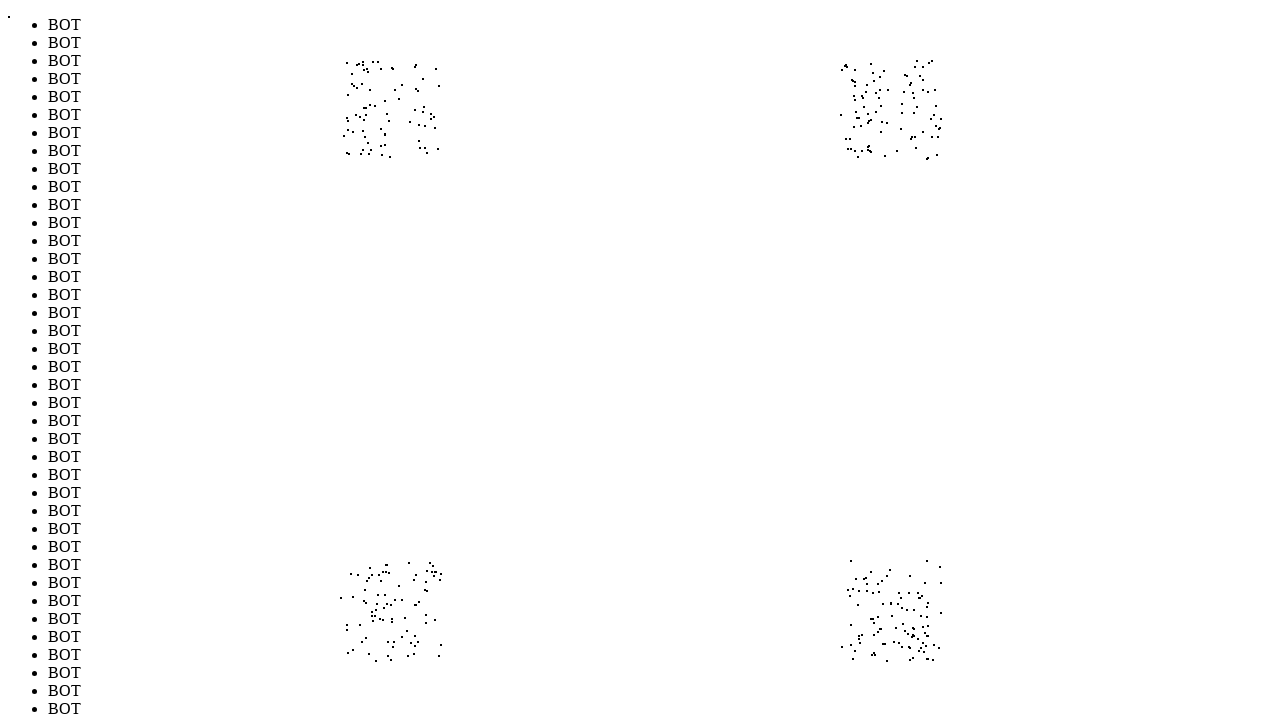

Moved mouse to position (361, 106) to evade bot detection (iteration 353/1000) at (361, 106)
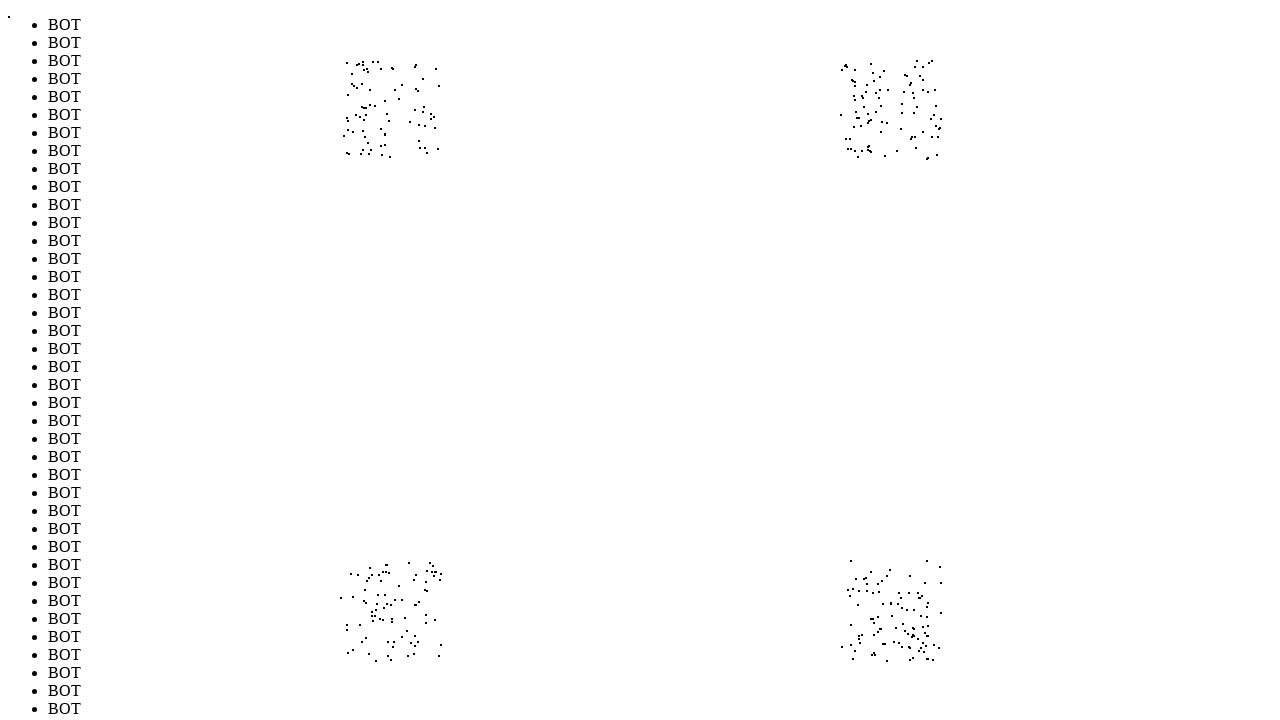

Moved mouse to position (882, 645) to evade bot detection (iteration 354/1000) at (882, 645)
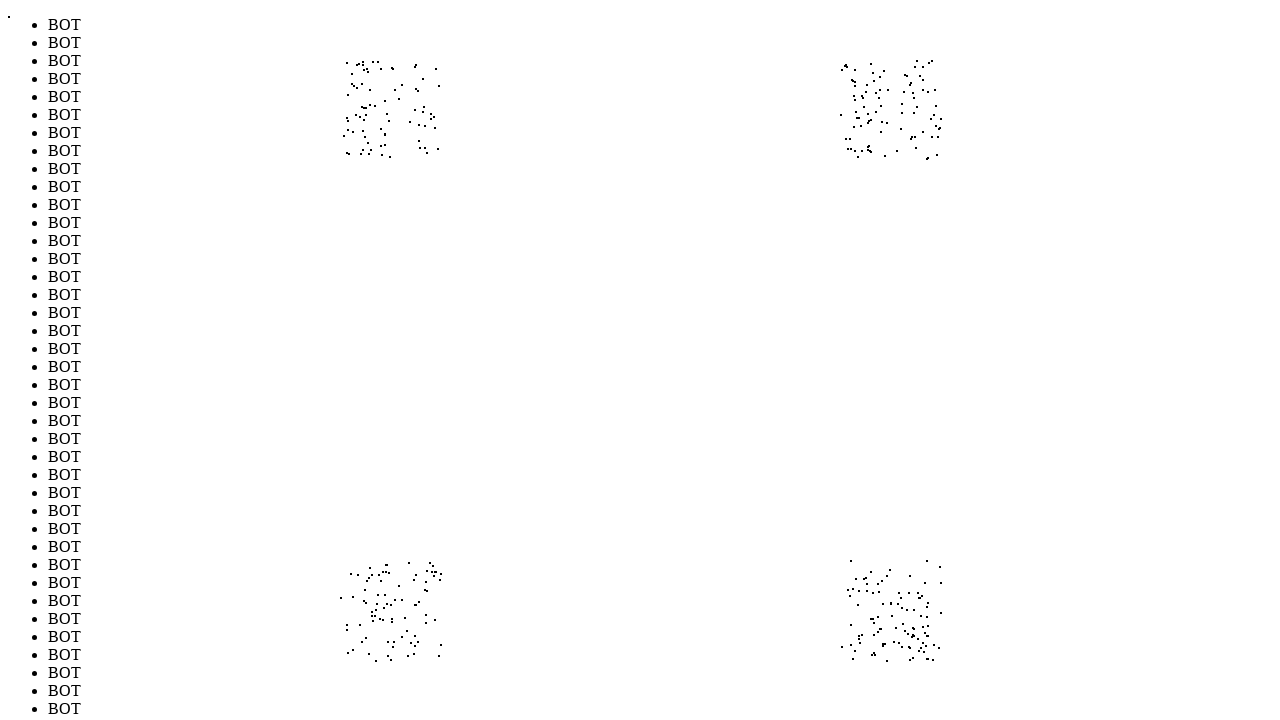

Moved mouse to position (873, 114) to evade bot detection (iteration 355/1000) at (873, 114)
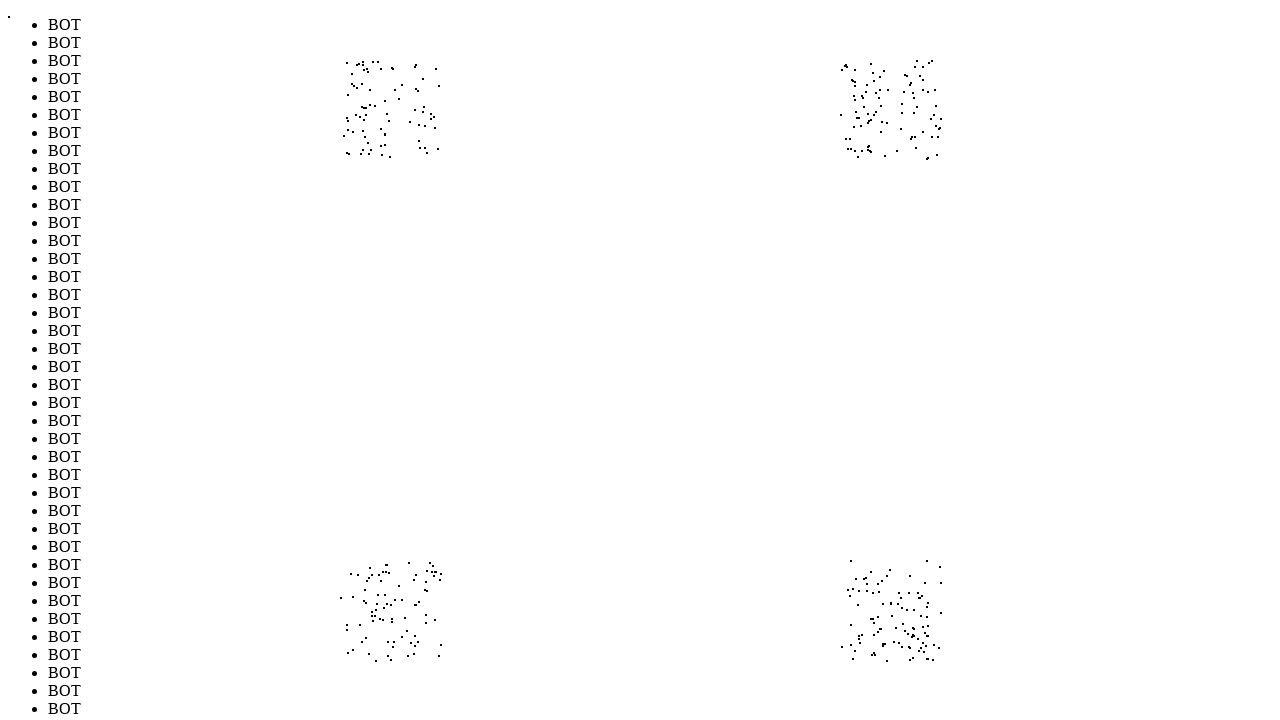

Moved mouse to position (360, 76) to evade bot detection (iteration 356/1000) at (360, 76)
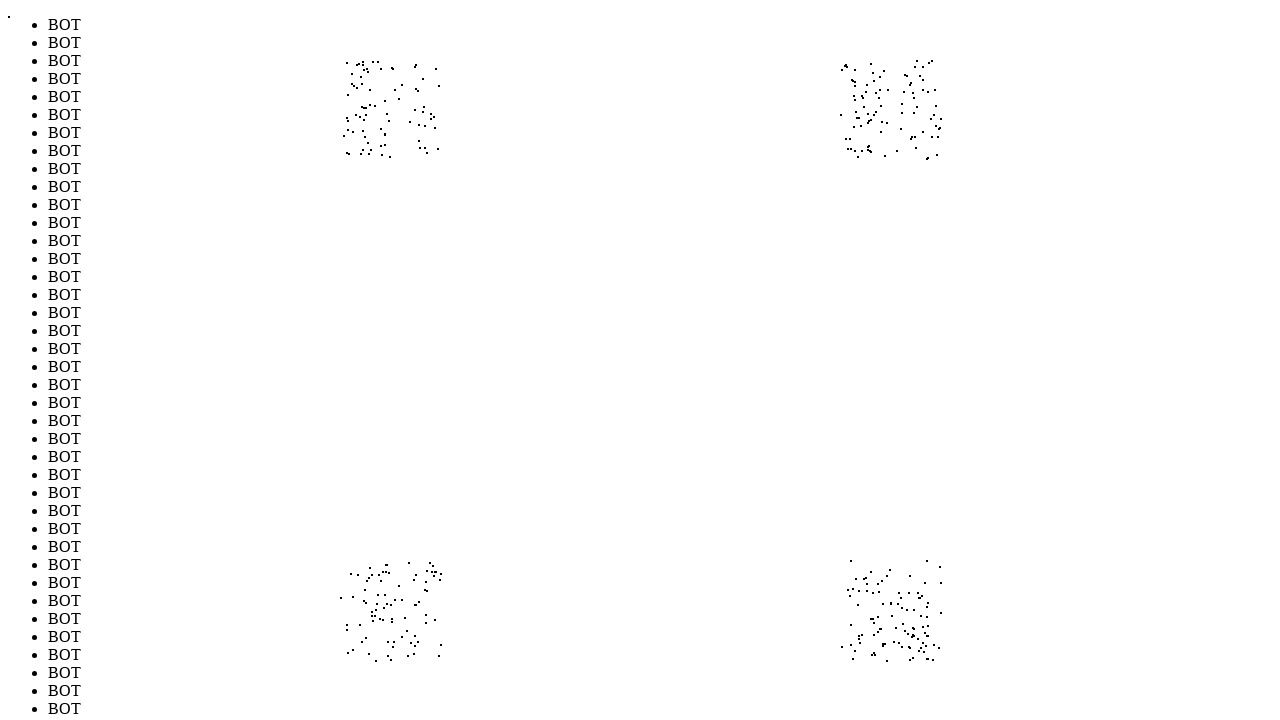

Moved mouse to position (397, 85) to evade bot detection (iteration 357/1000) at (397, 85)
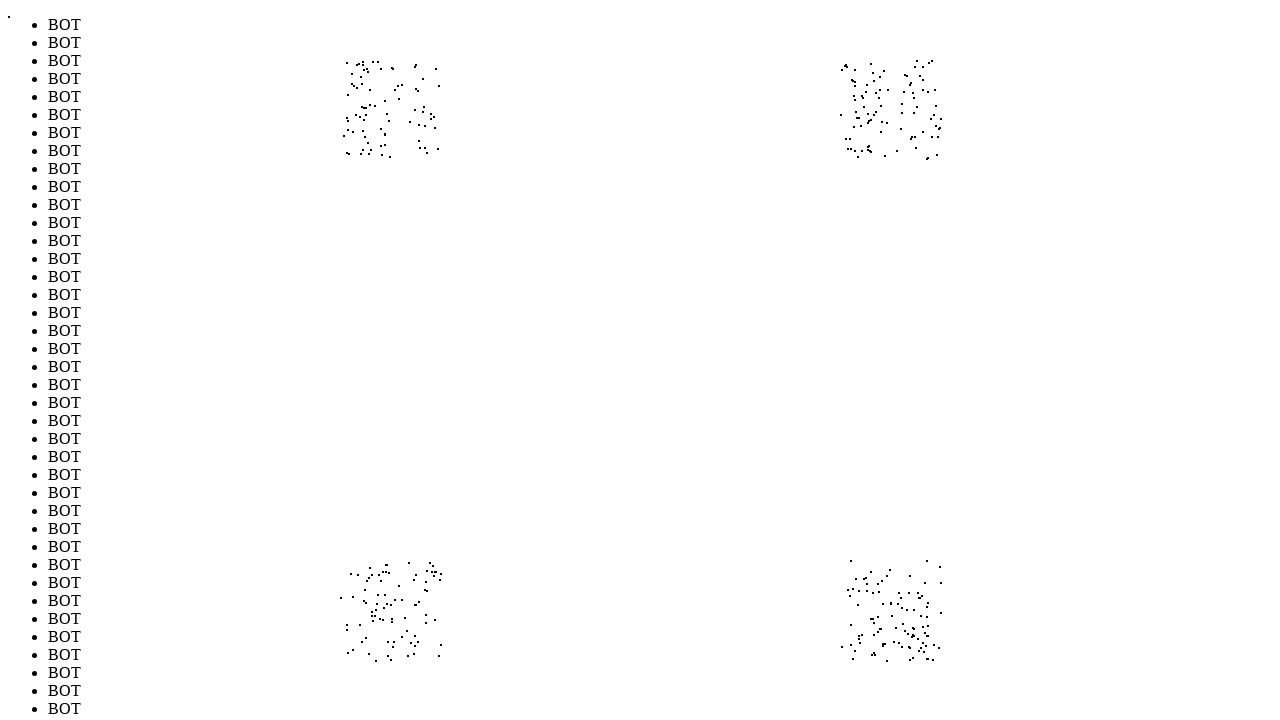

Moved mouse to position (852, 651) to evade bot detection (iteration 358/1000) at (852, 651)
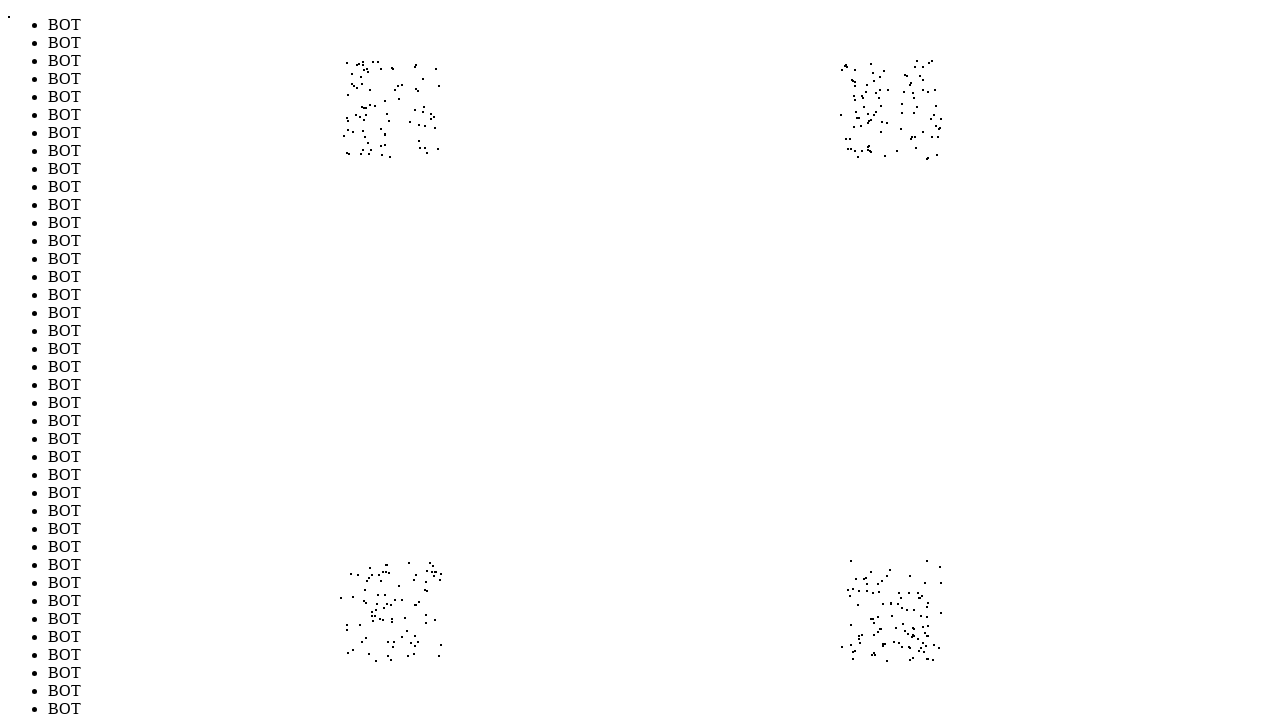

Moved mouse to position (911, 112) to evade bot detection (iteration 359/1000) at (911, 112)
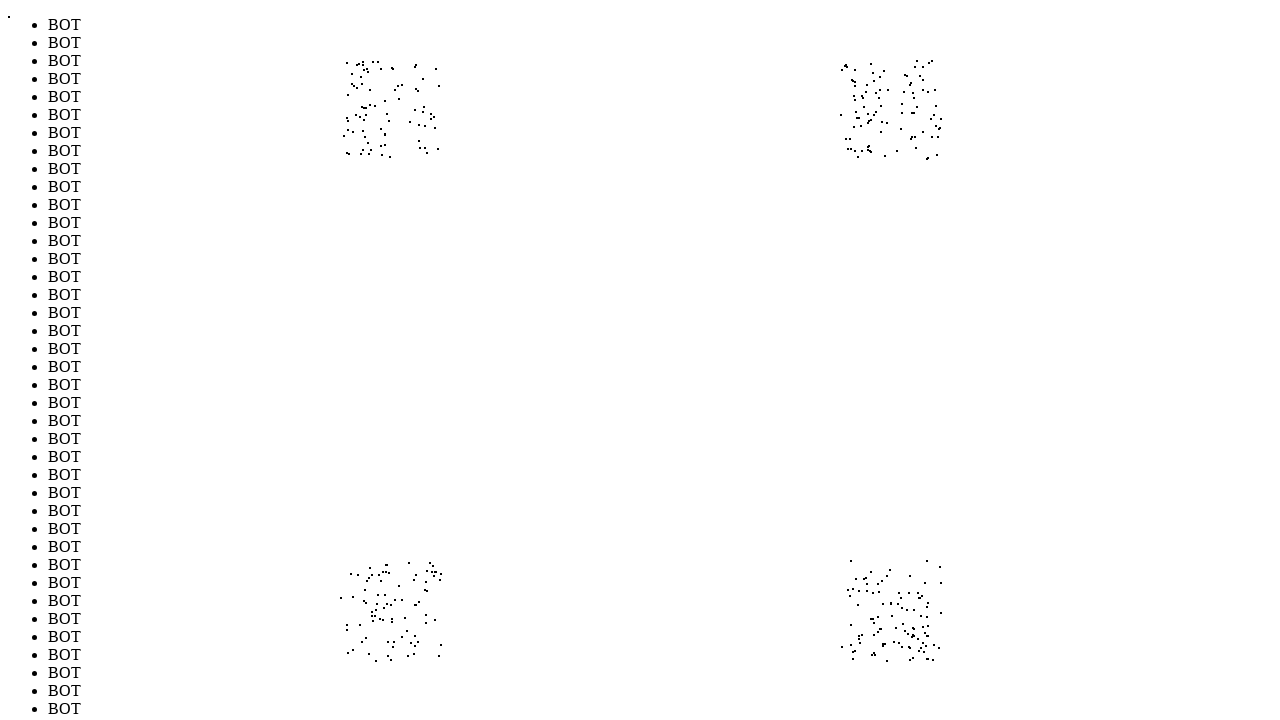

Moved mouse to position (437, 140) to evade bot detection (iteration 360/1000) at (437, 140)
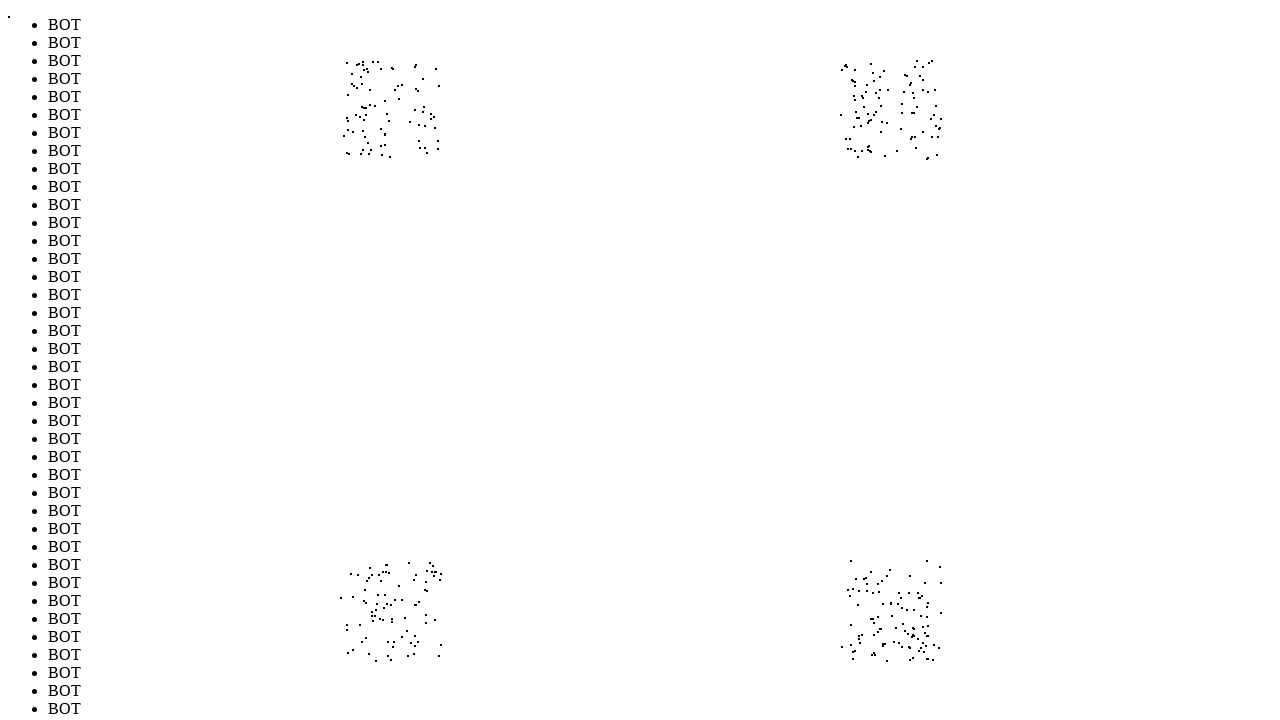

Moved mouse to position (892, 90) to evade bot detection (iteration 361/1000) at (892, 90)
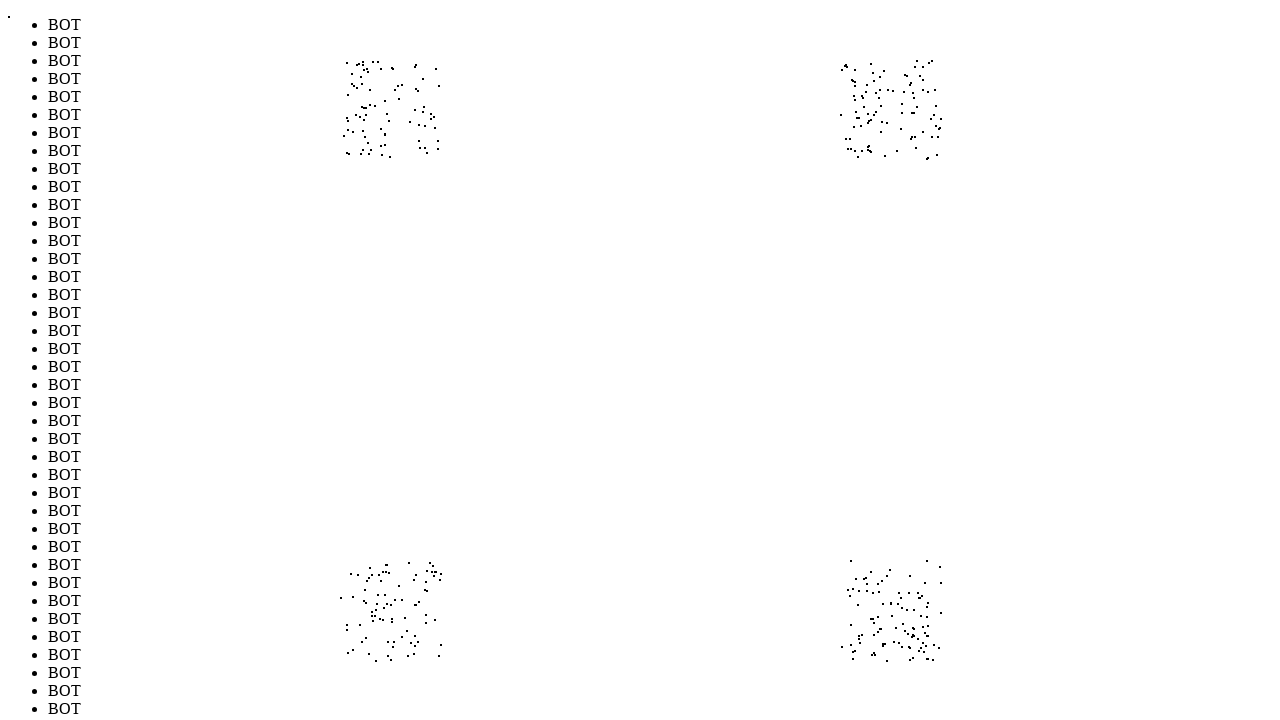

Moved mouse to position (341, 578) to evade bot detection (iteration 362/1000) at (341, 578)
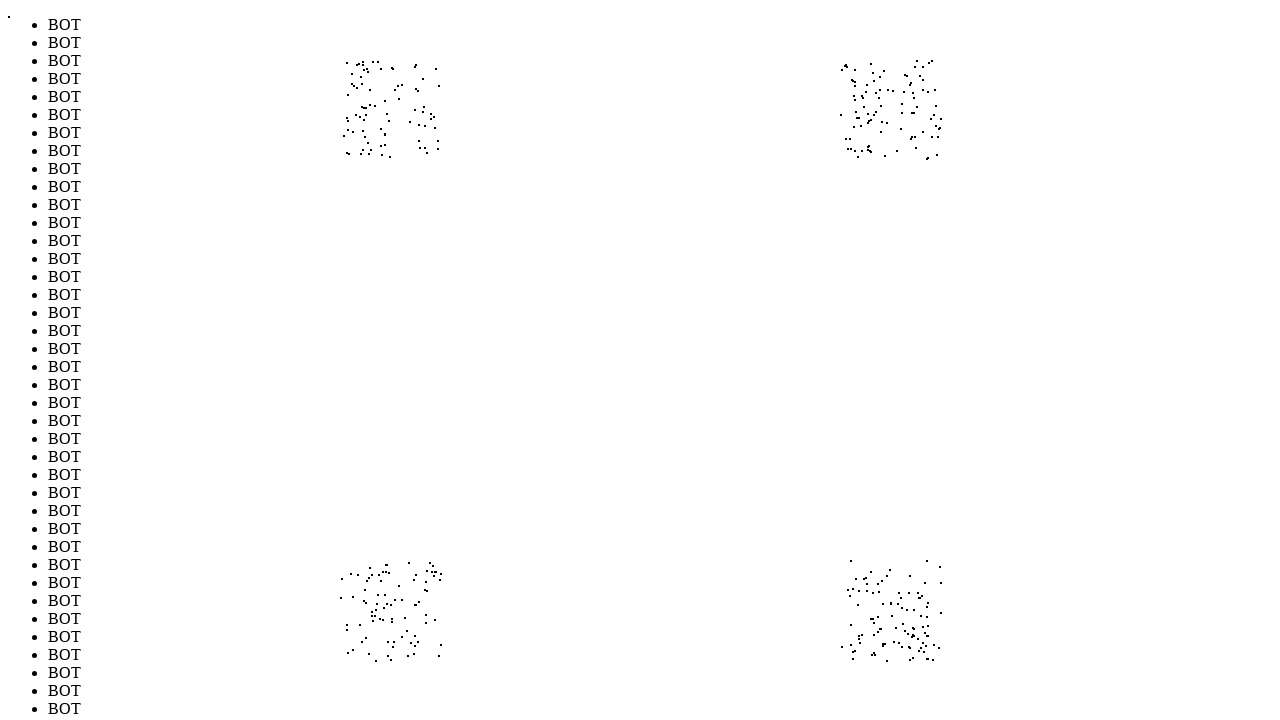

Moved mouse to position (410, 607) to evade bot detection (iteration 363/1000) at (410, 607)
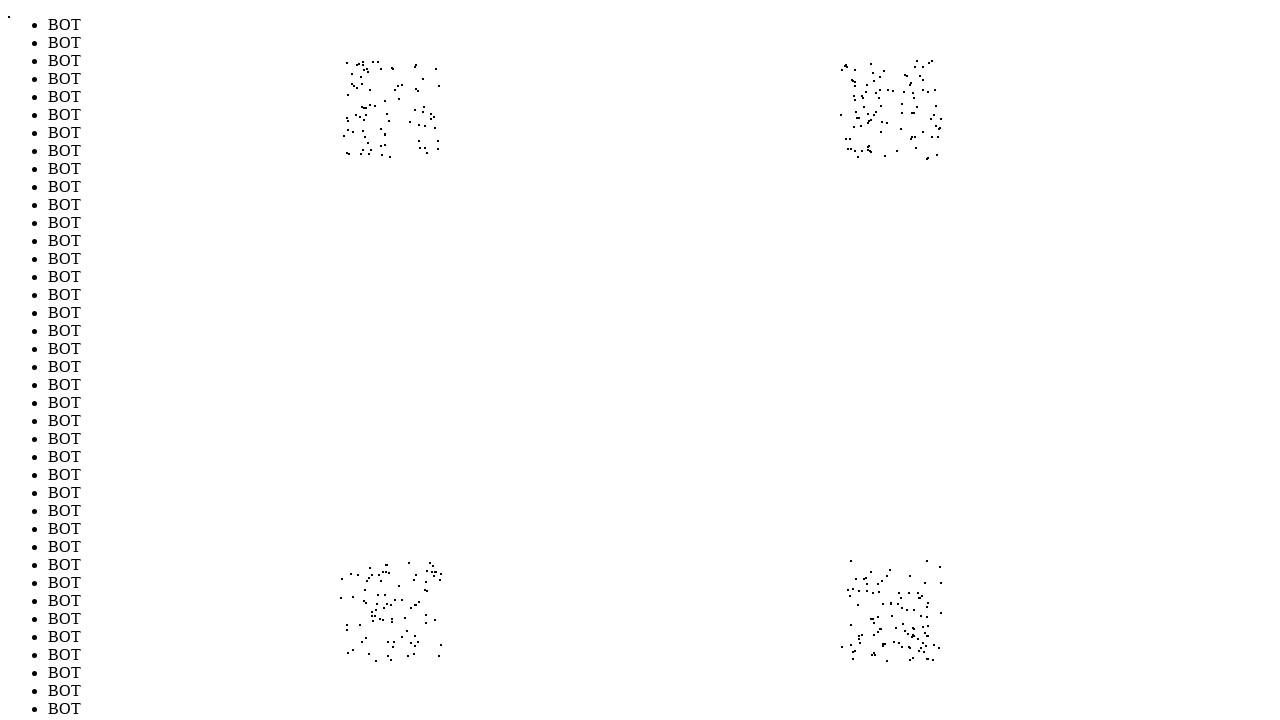

Moved mouse to position (389, 153) to evade bot detection (iteration 364/1000) at (389, 153)
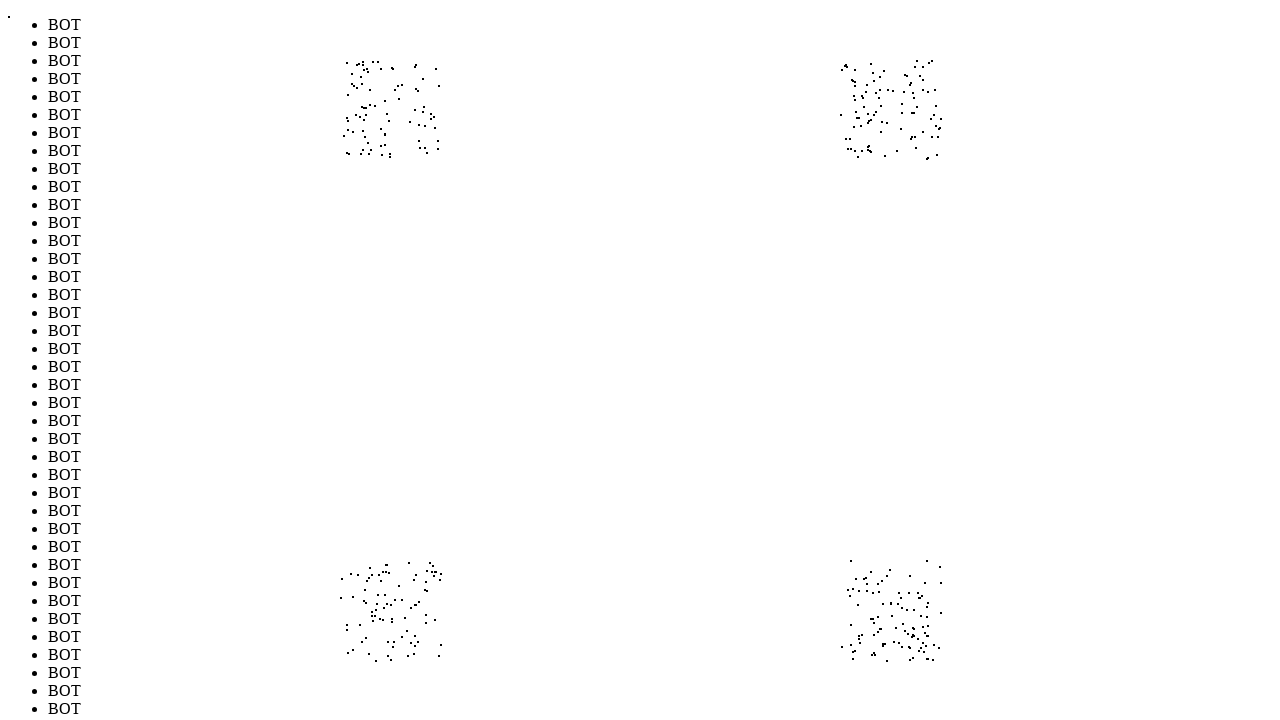

Moved mouse to position (926, 631) to evade bot detection (iteration 365/1000) at (926, 631)
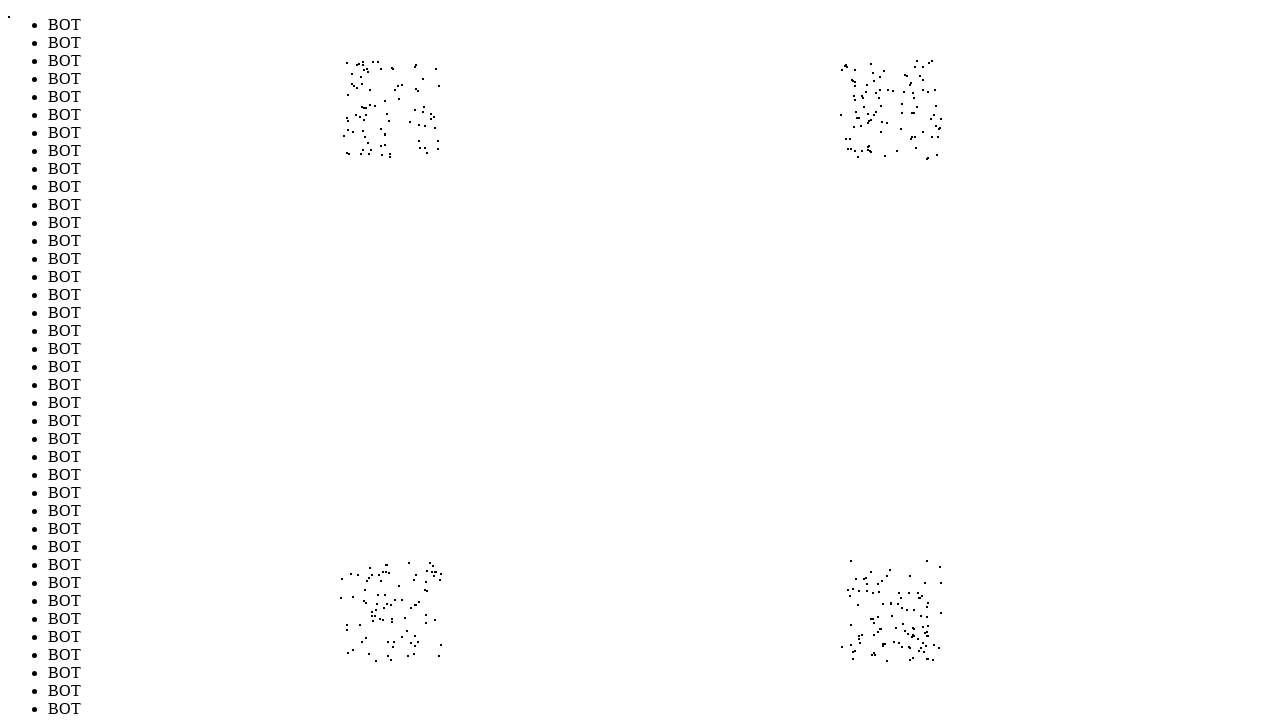

Moved mouse to position (881, 625) to evade bot detection (iteration 366/1000) at (881, 625)
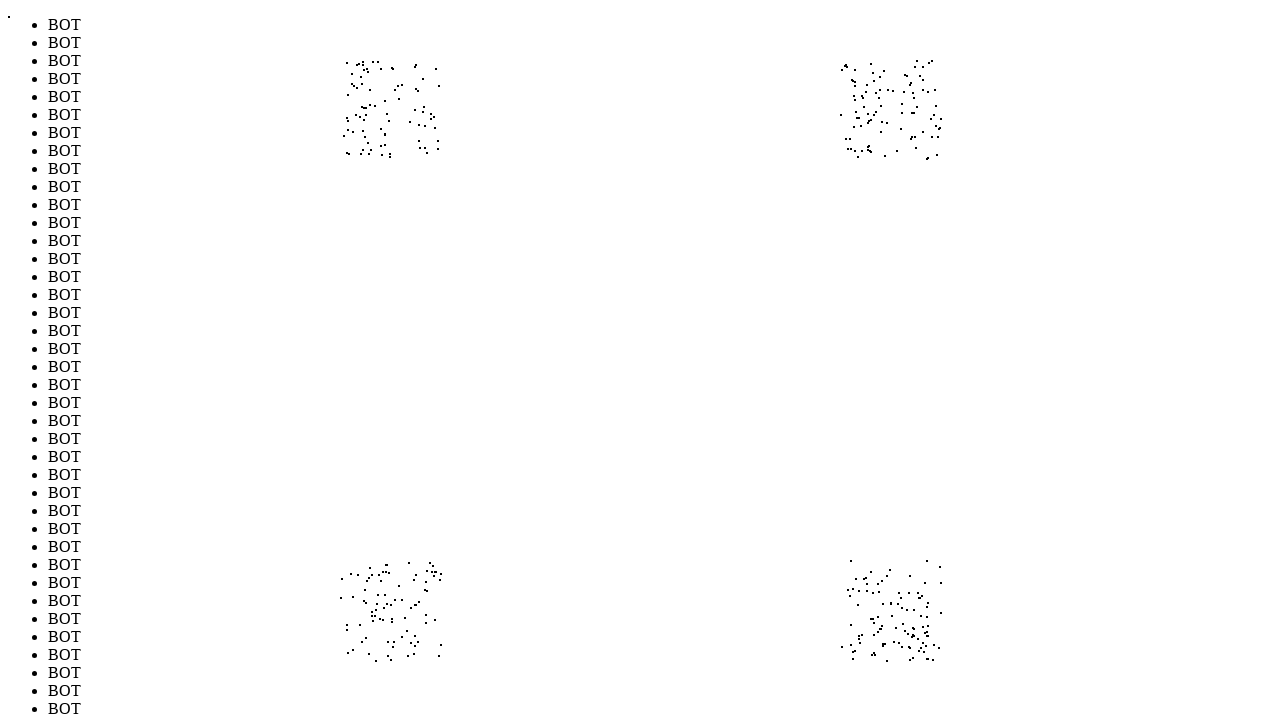

Moved mouse to position (921, 117) to evade bot detection (iteration 367/1000) at (921, 117)
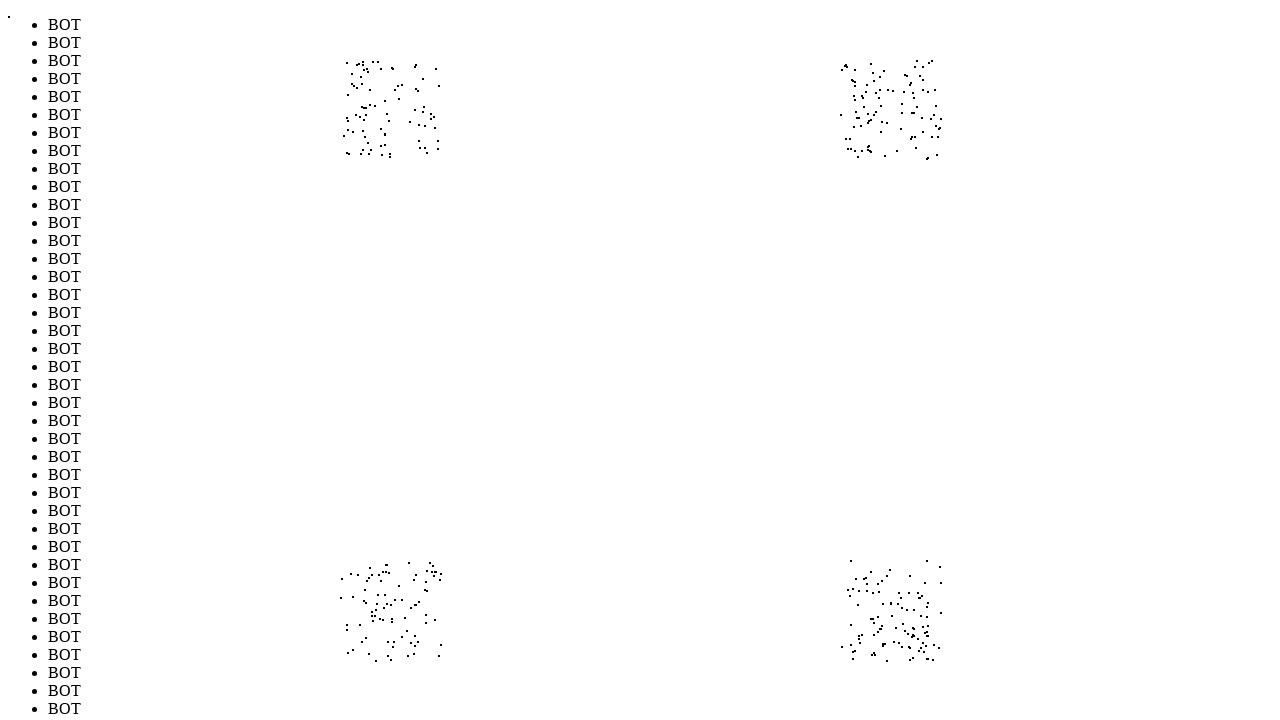

Moved mouse to position (374, 606) to evade bot detection (iteration 368/1000) at (374, 606)
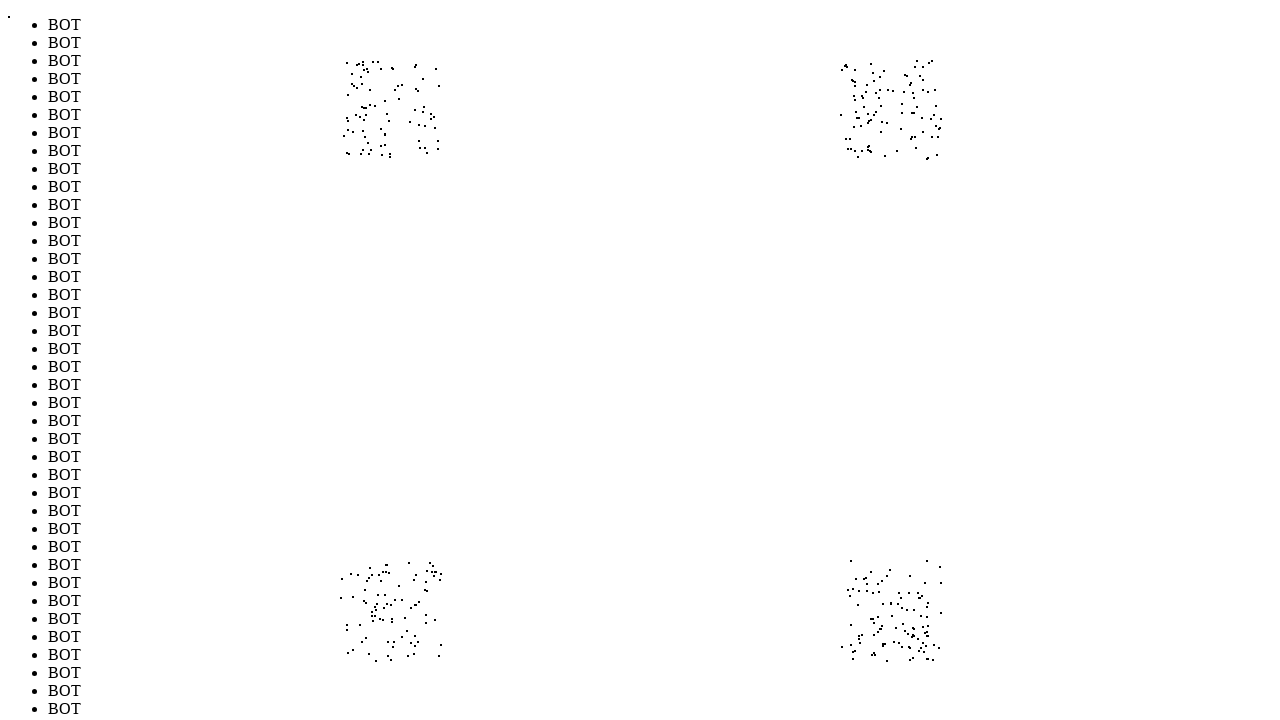

Moved mouse to position (361, 67) to evade bot detection (iteration 369/1000) at (361, 67)
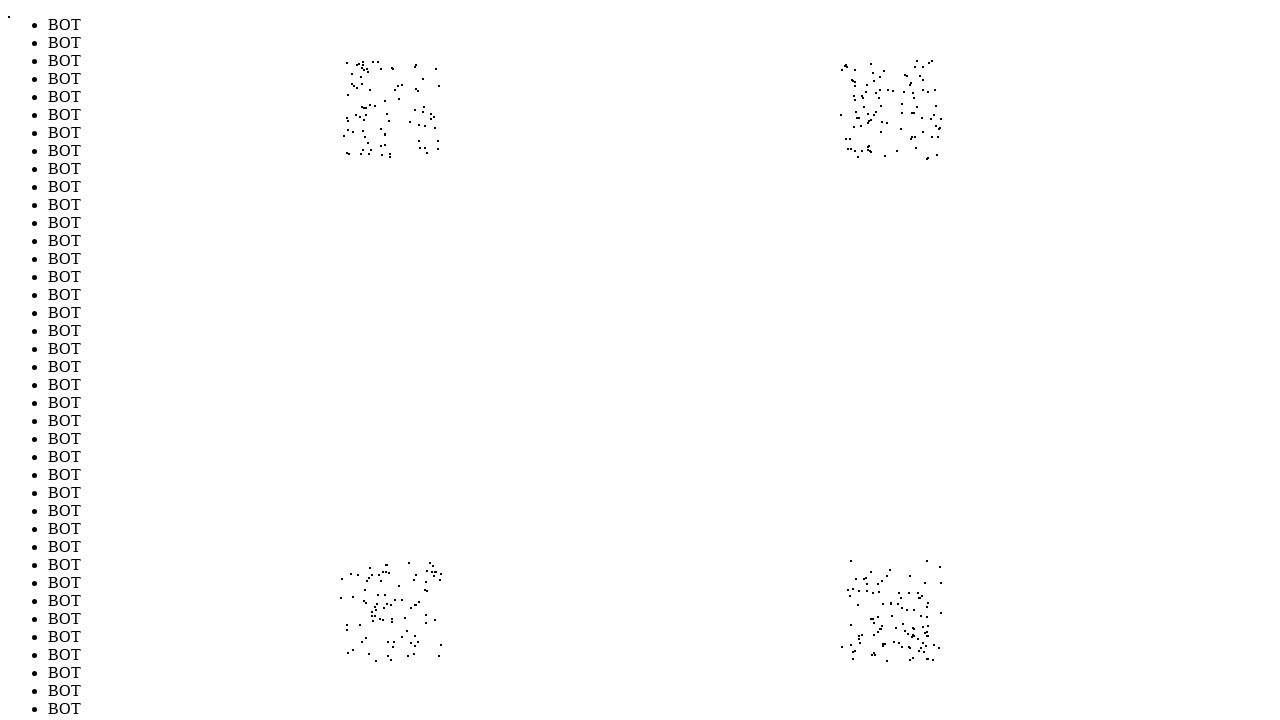

Moved mouse to position (888, 655) to evade bot detection (iteration 370/1000) at (888, 655)
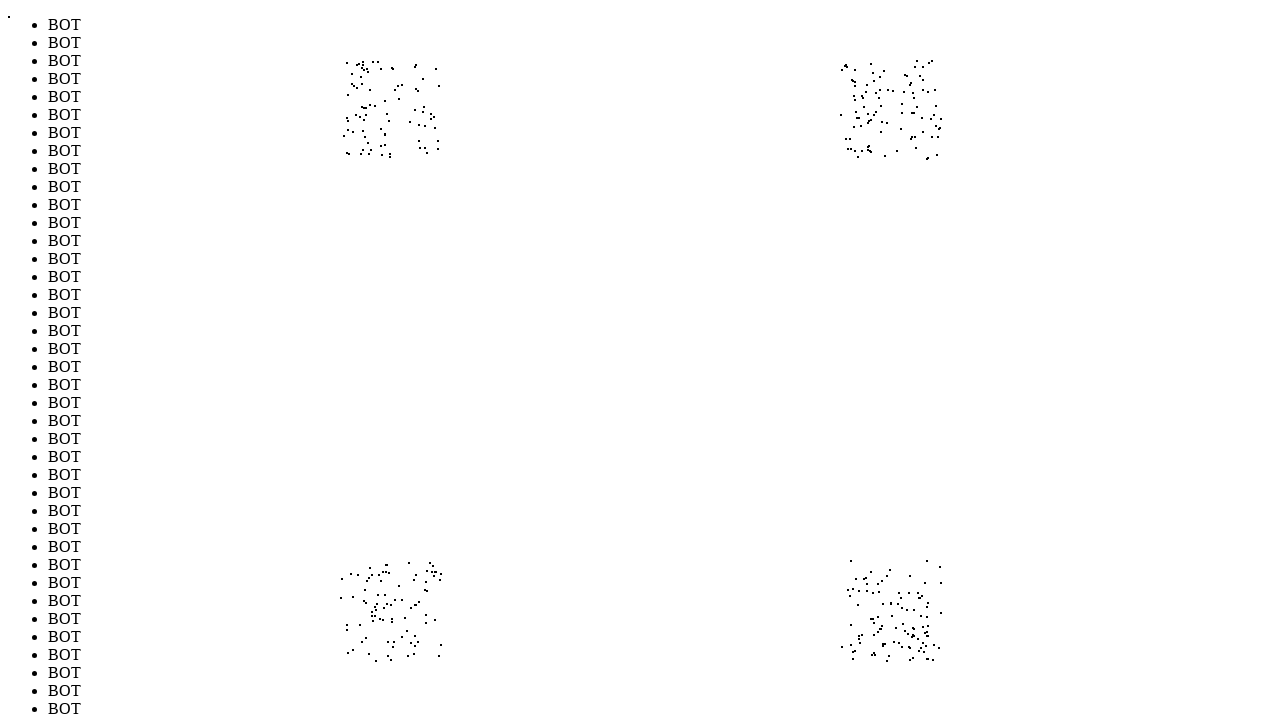

Moved mouse to position (869, 577) to evade bot detection (iteration 371/1000) at (869, 577)
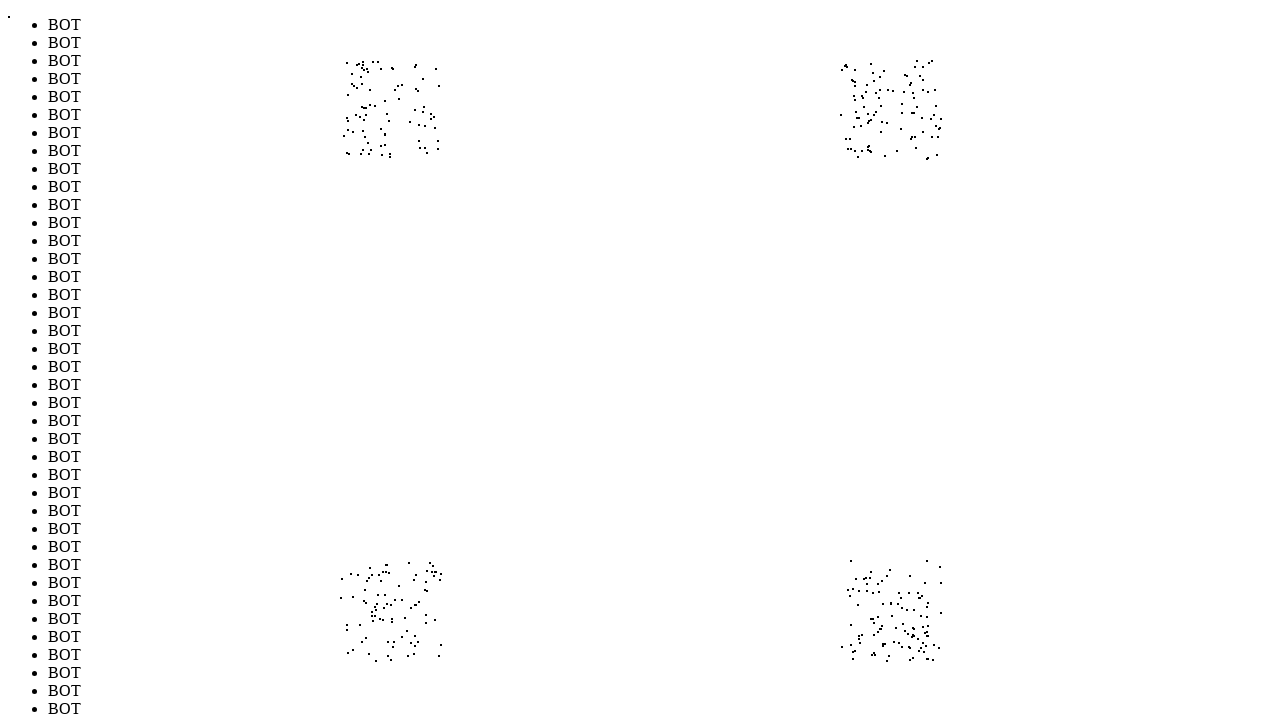

Moved mouse to position (854, 124) to evade bot detection (iteration 372/1000) at (854, 124)
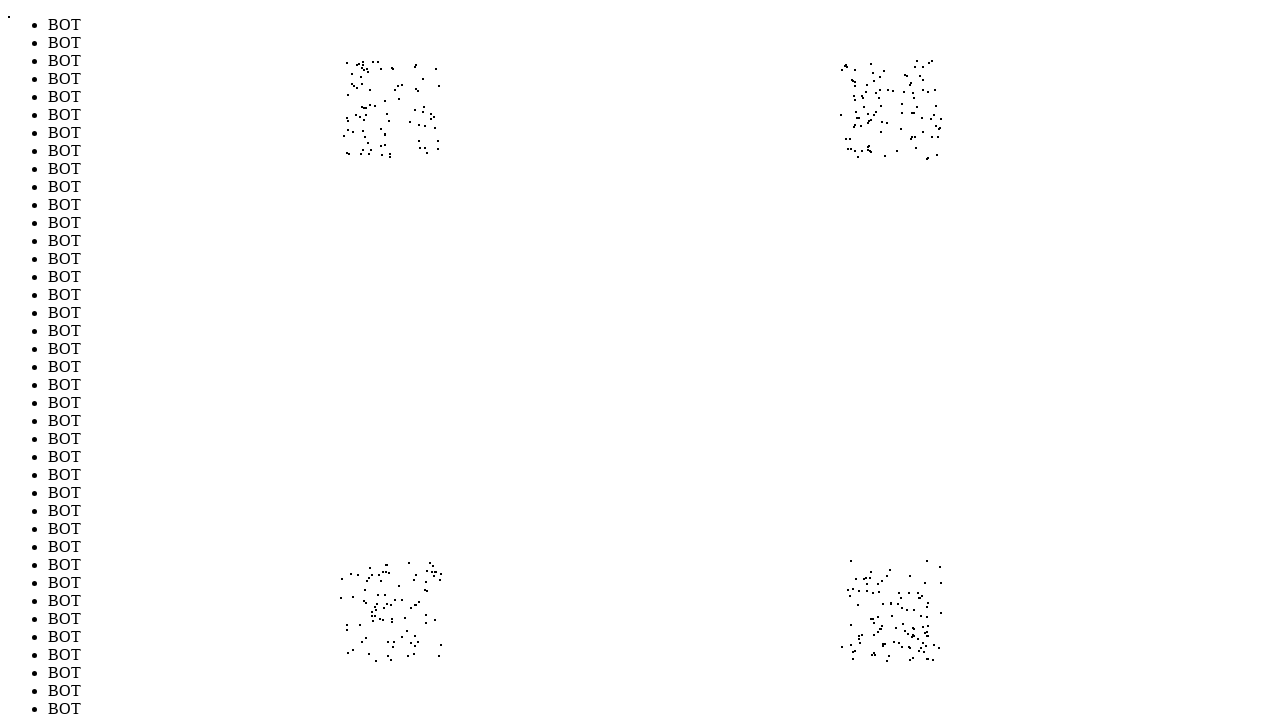

Moved mouse to position (348, 110) to evade bot detection (iteration 373/1000) at (348, 110)
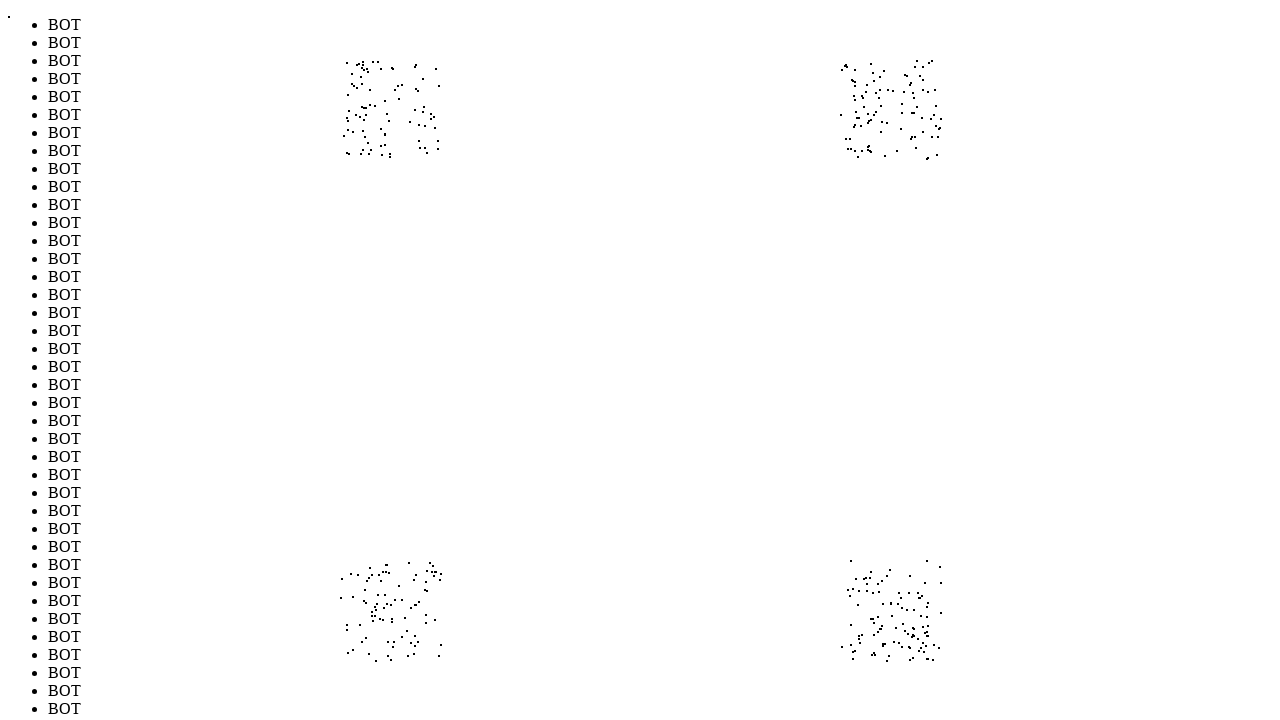

Moved mouse to position (863, 587) to evade bot detection (iteration 374/1000) at (863, 587)
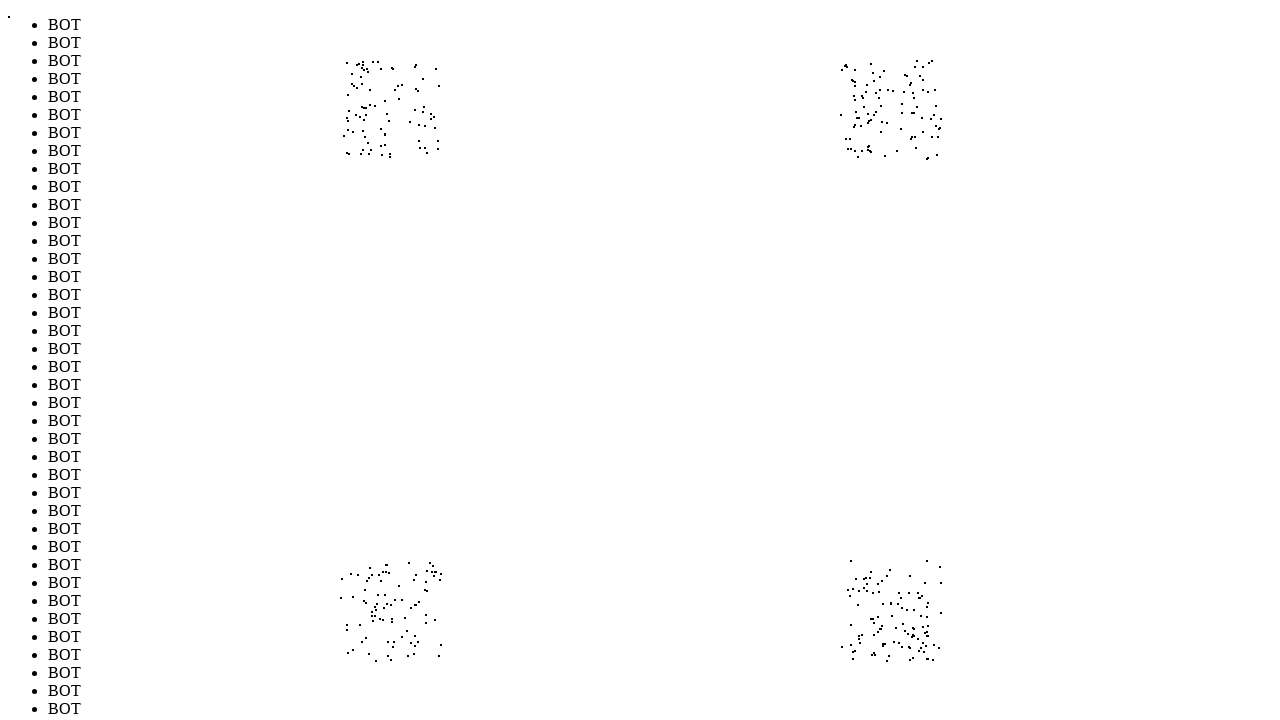

Moved mouse to position (923, 606) to evade bot detection (iteration 375/1000) at (923, 606)
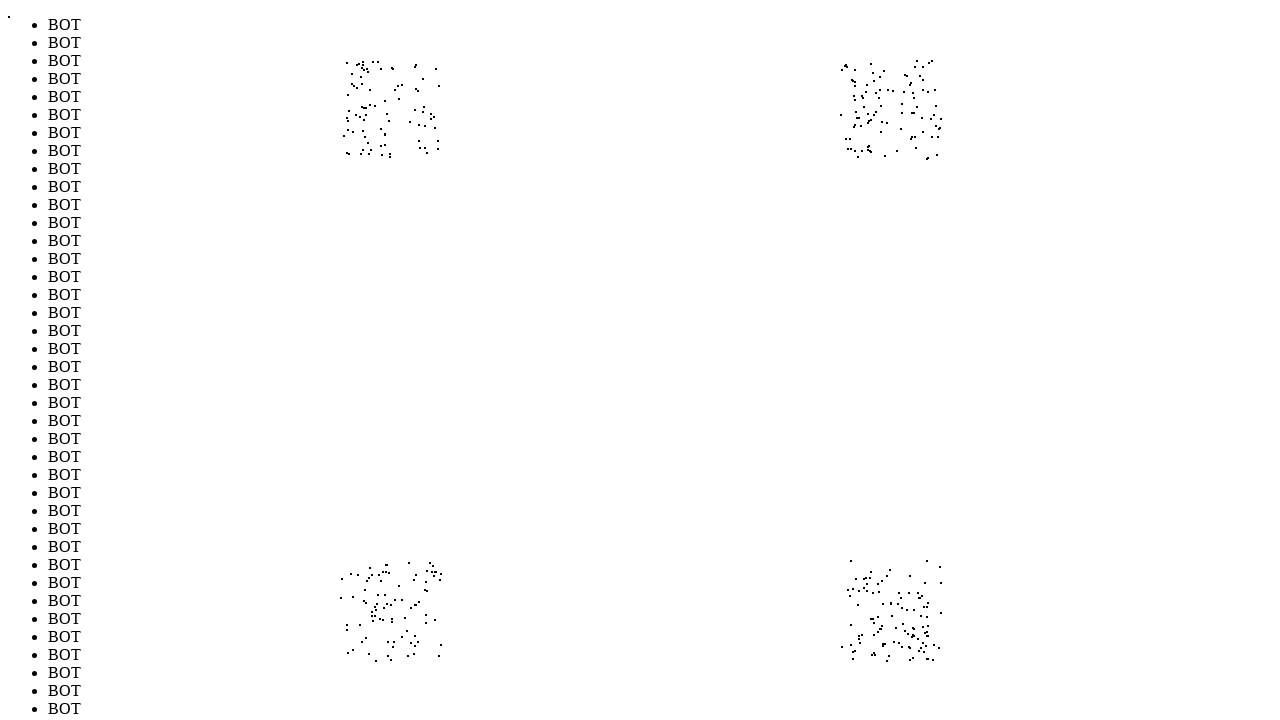

Moved mouse to position (416, 60) to evade bot detection (iteration 376/1000) at (416, 60)
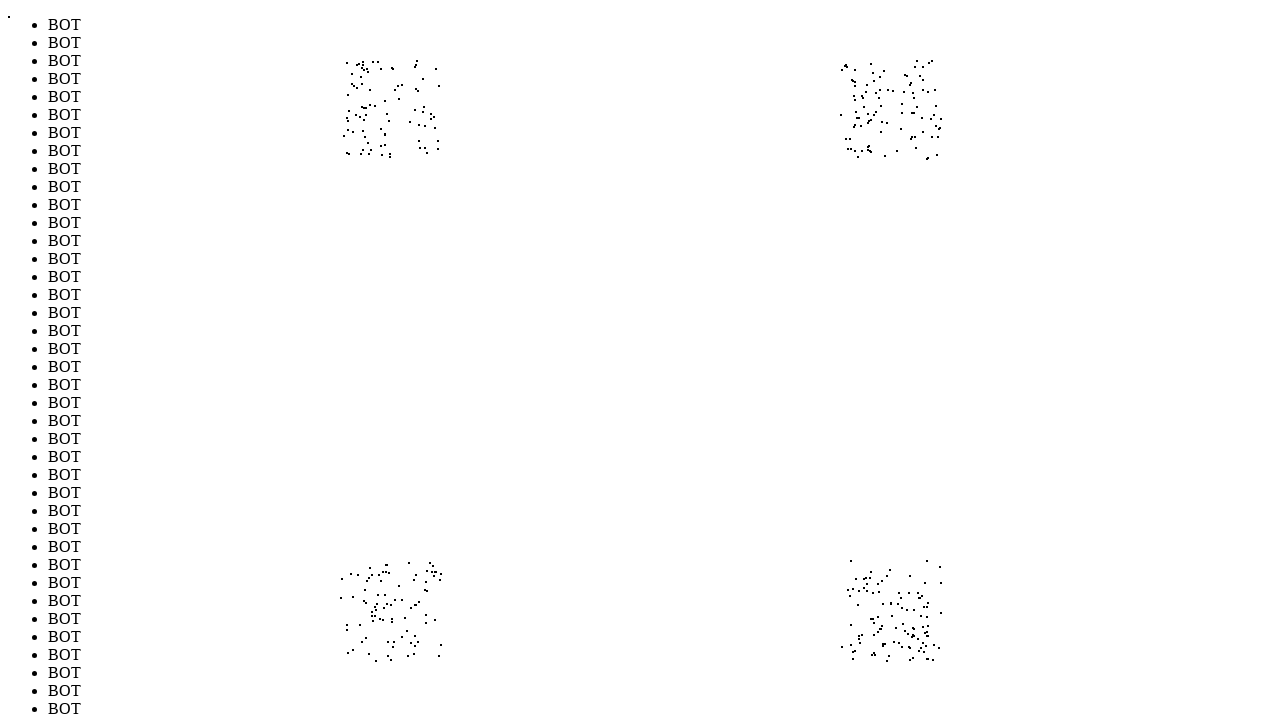

Moved mouse to position (909, 637) to evade bot detection (iteration 377/1000) at (909, 637)
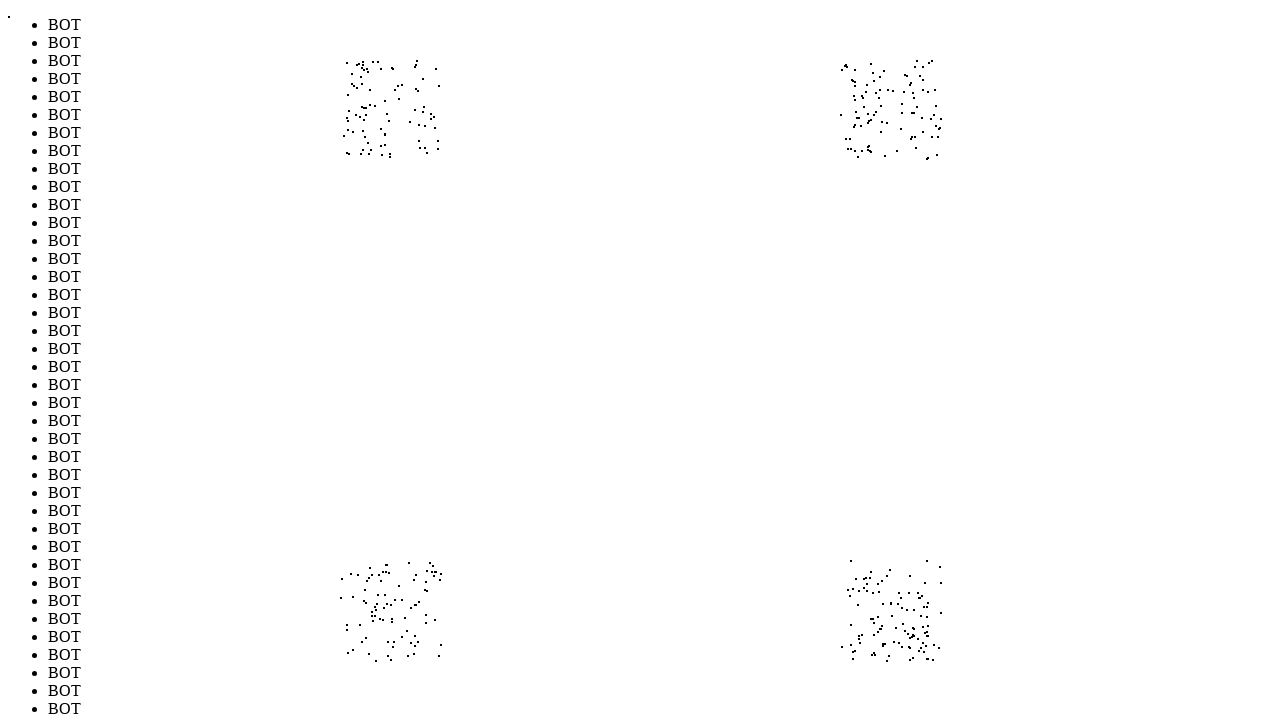

Moved mouse to position (892, 79) to evade bot detection (iteration 378/1000) at (892, 79)
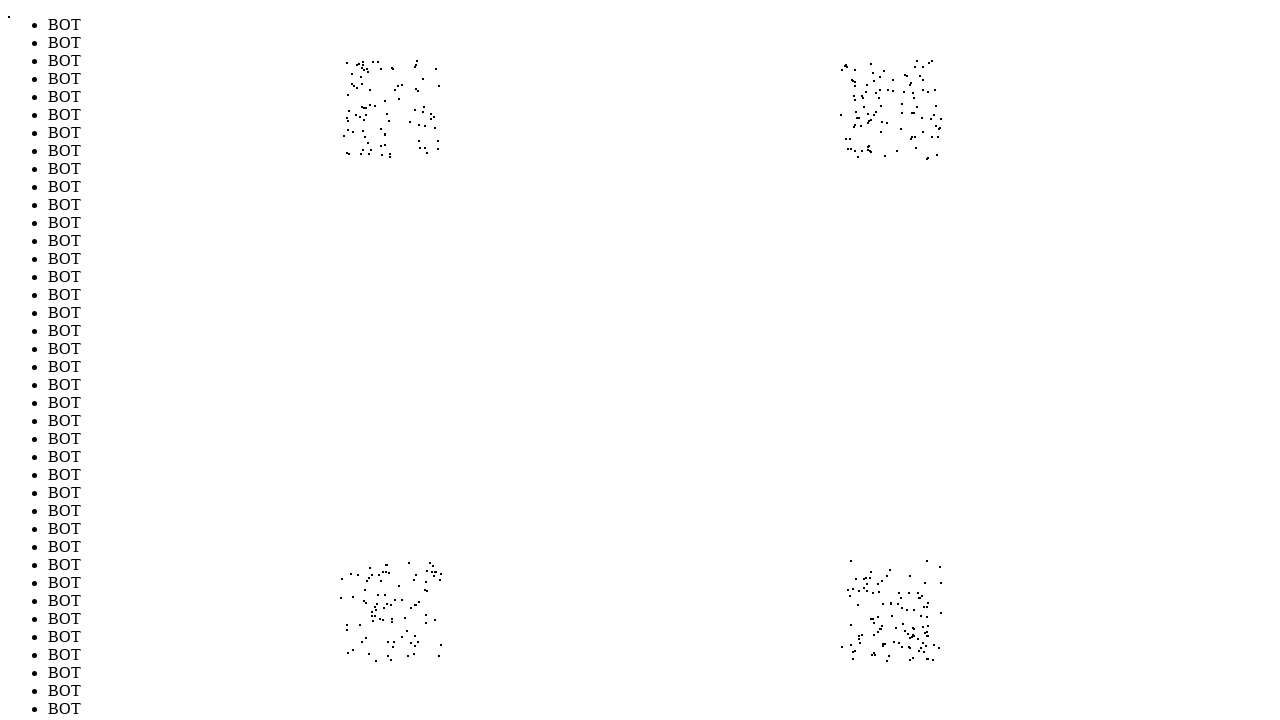

Moved mouse to position (380, 636) to evade bot detection (iteration 379/1000) at (380, 636)
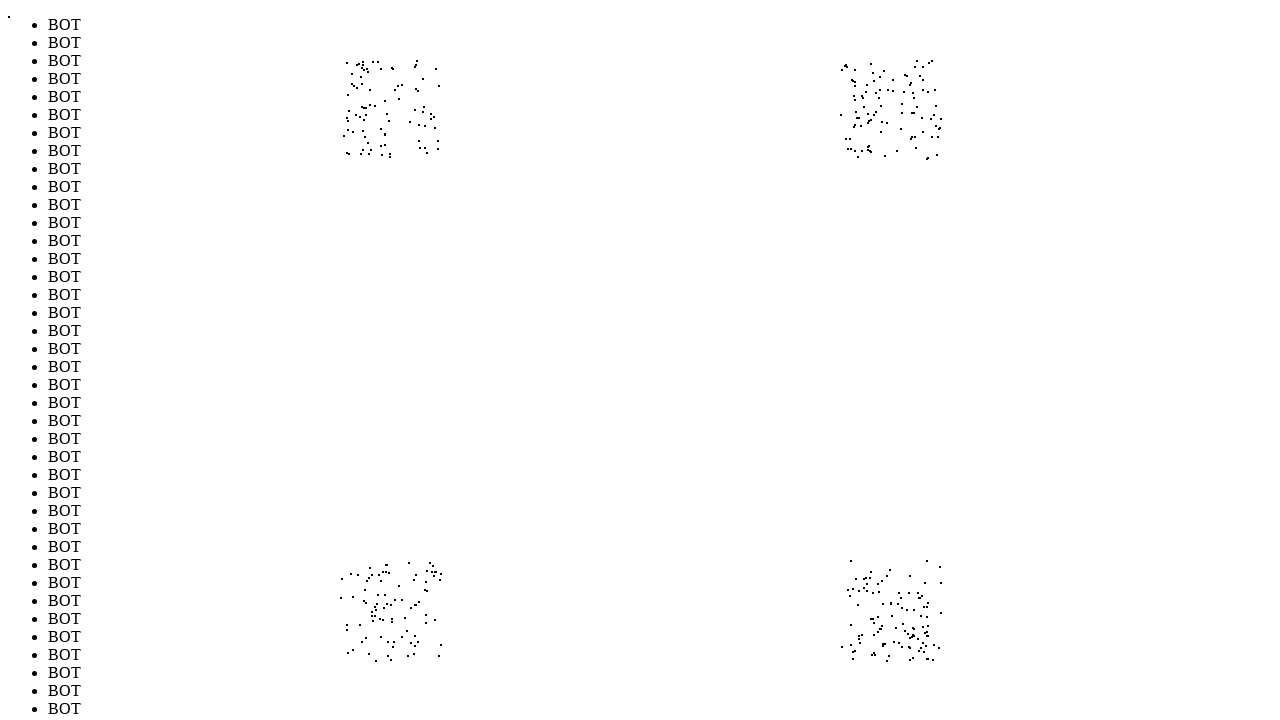

Moved mouse to position (361, 77) to evade bot detection (iteration 380/1000) at (361, 77)
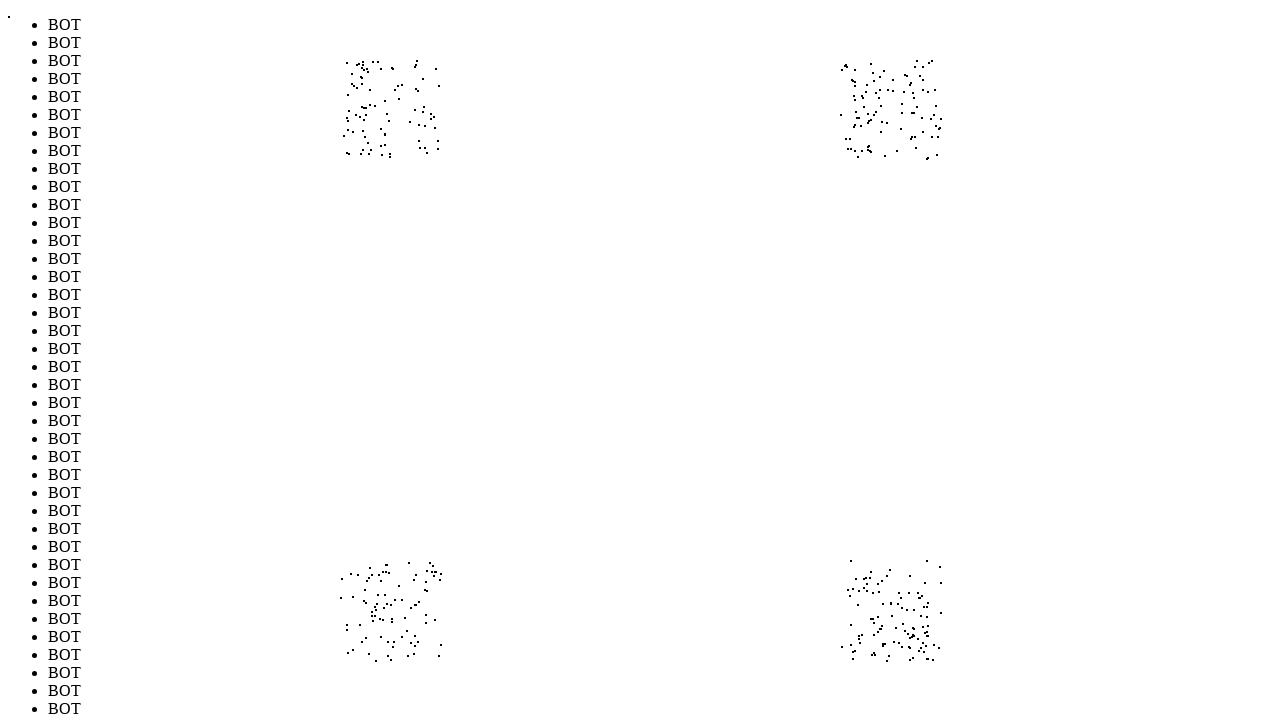

Moved mouse to position (913, 88) to evade bot detection (iteration 381/1000) at (913, 88)
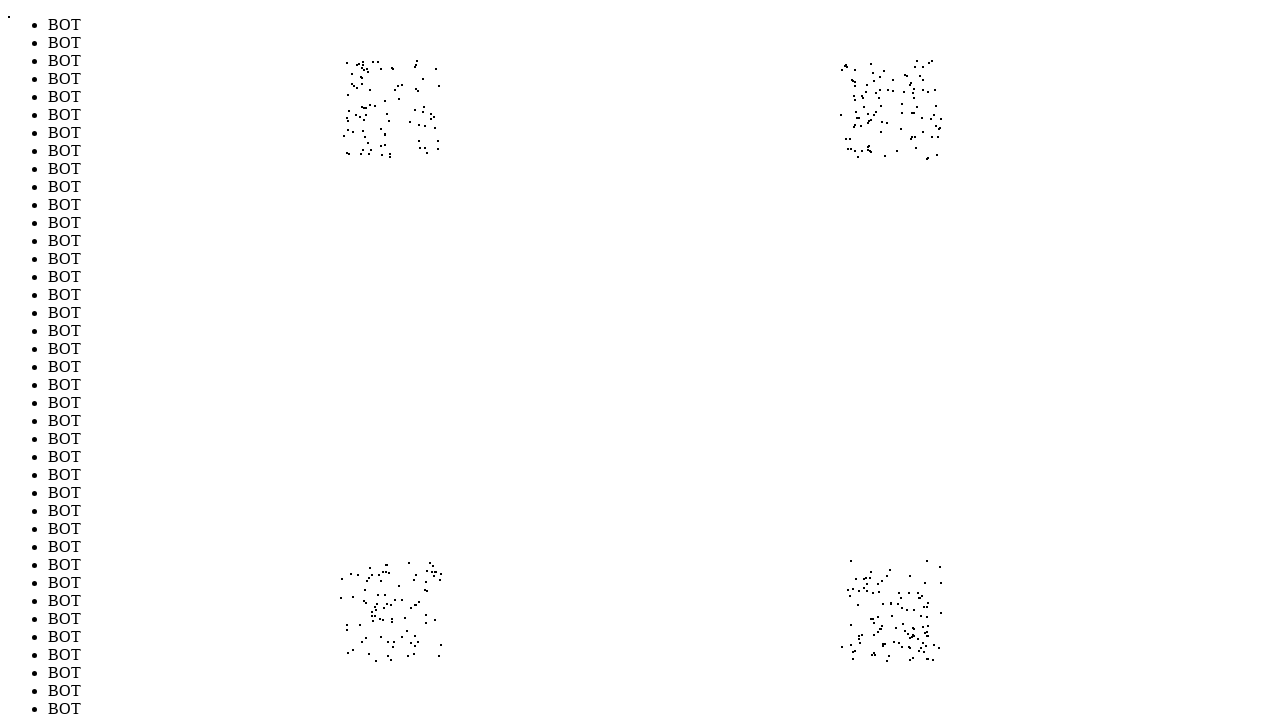

Moved mouse to position (418, 97) to evade bot detection (iteration 382/1000) at (418, 97)
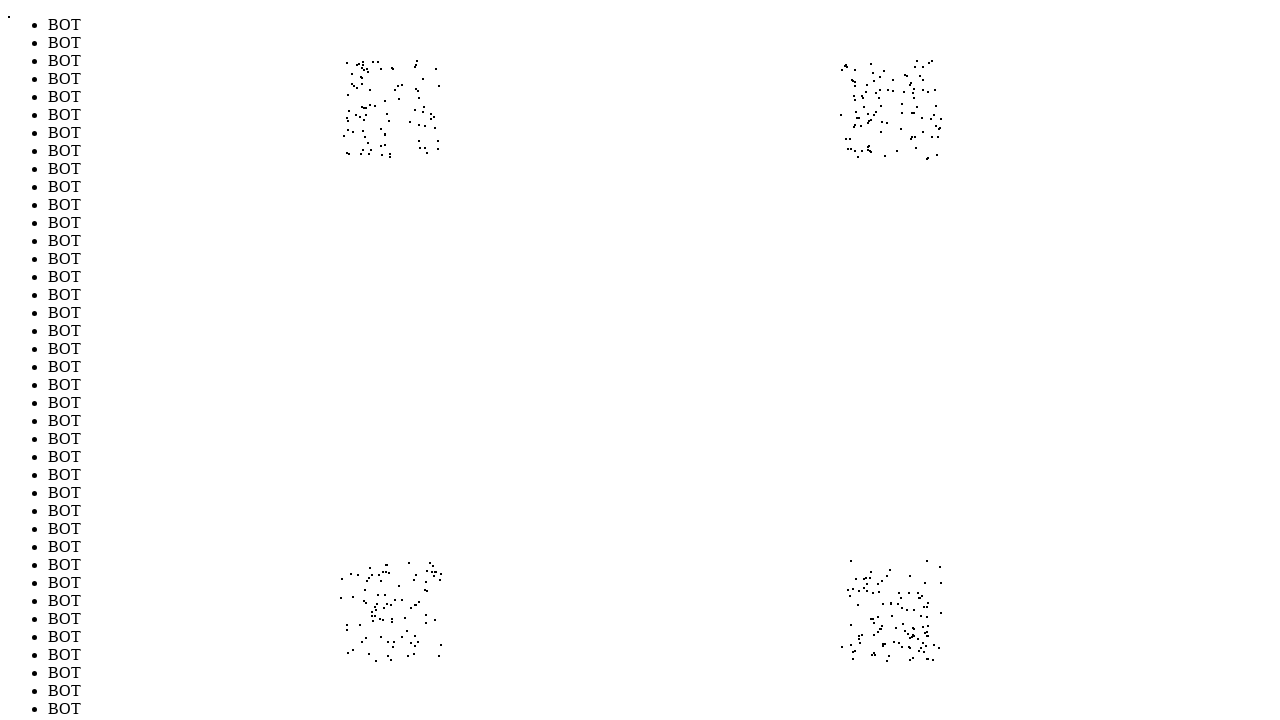

Moved mouse to position (897, 628) to evade bot detection (iteration 383/1000) at (897, 628)
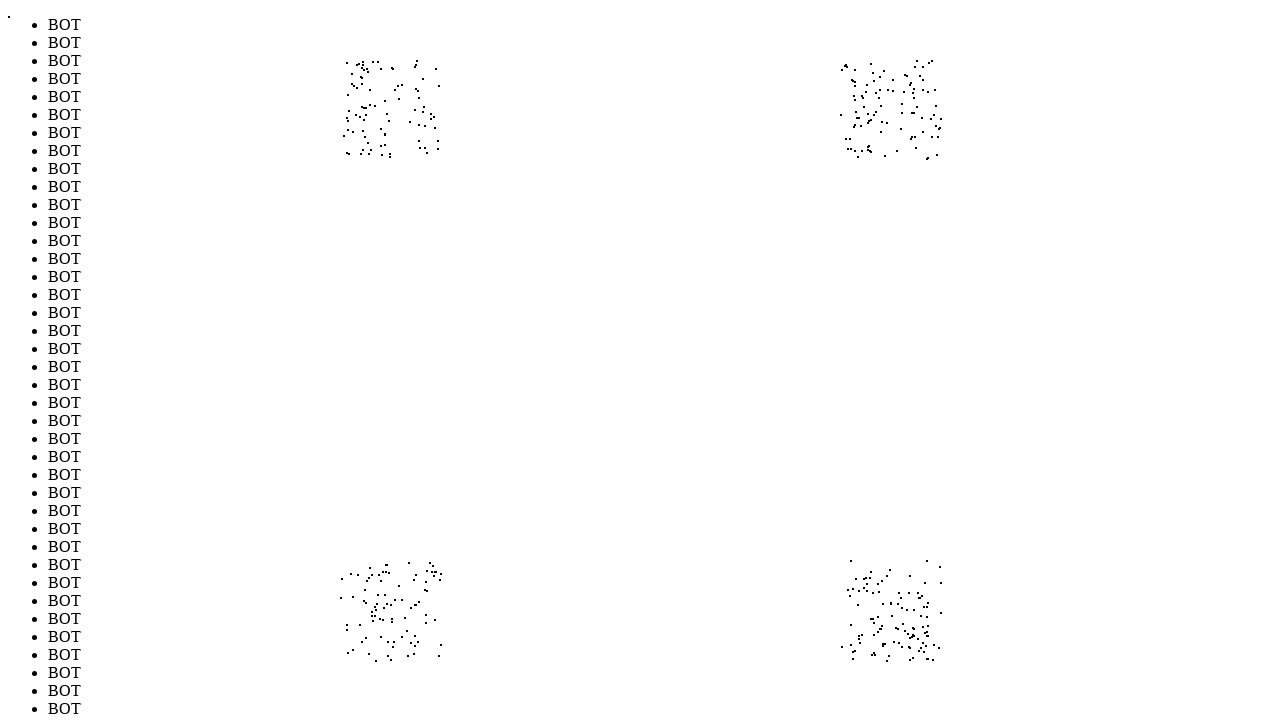

Moved mouse to position (931, 151) to evade bot detection (iteration 384/1000) at (931, 151)
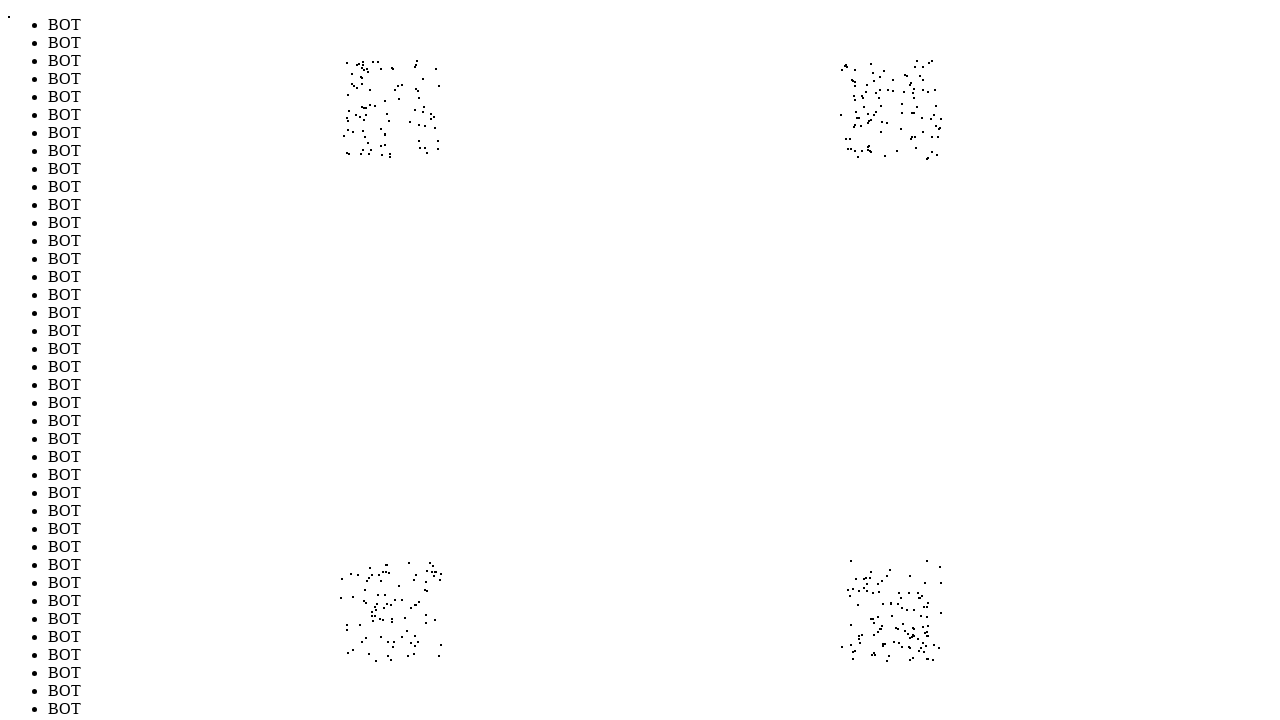

Moved mouse to position (936, 623) to evade bot detection (iteration 385/1000) at (936, 623)
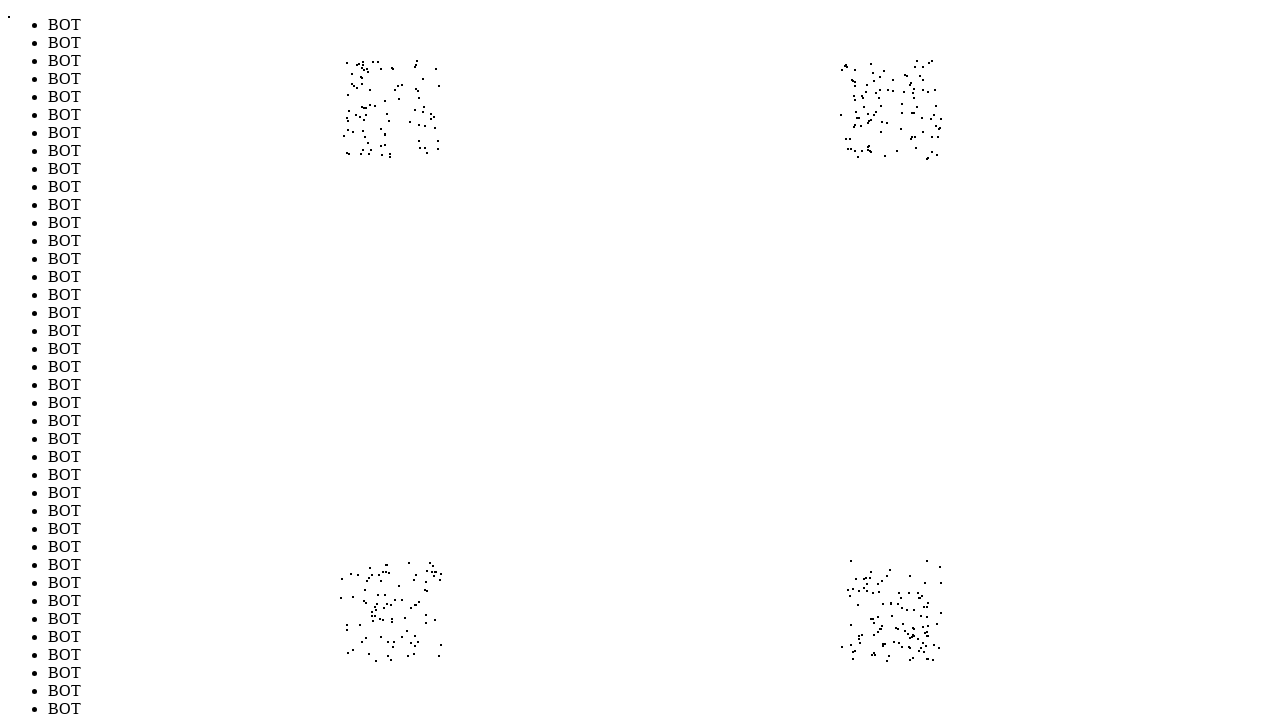

Moved mouse to position (406, 588) to evade bot detection (iteration 386/1000) at (406, 588)
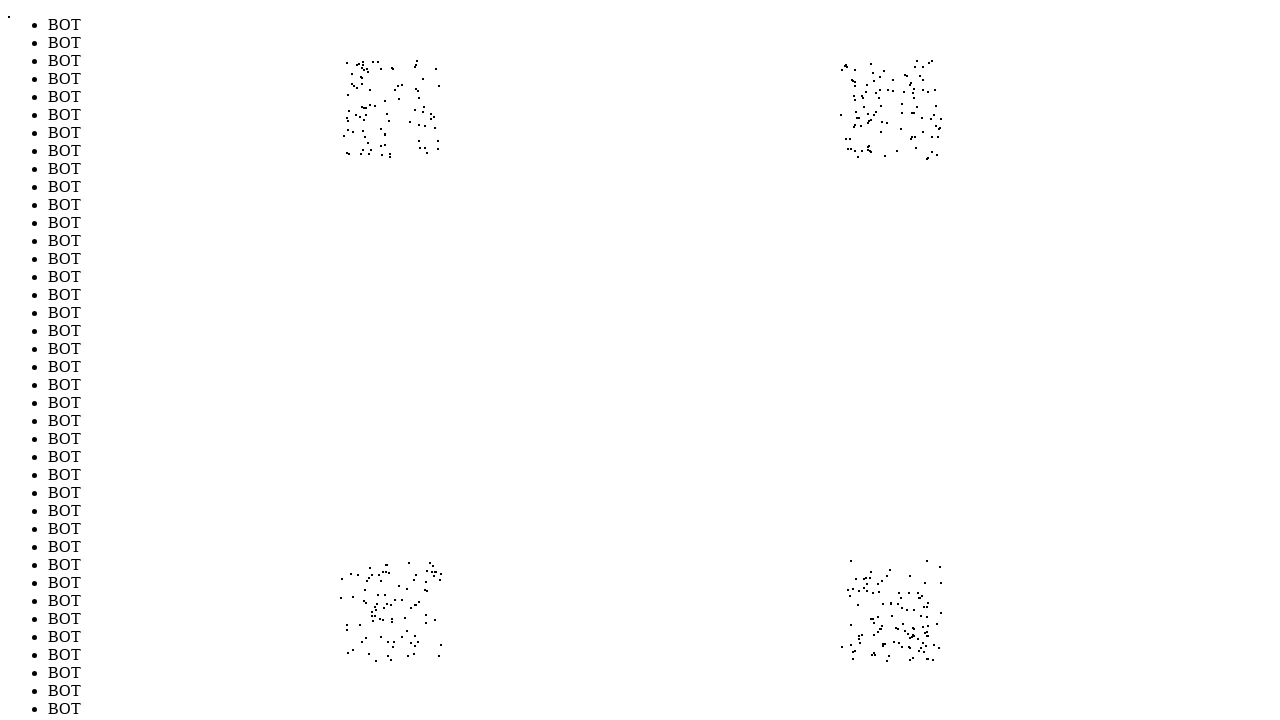

Moved mouse to position (410, 70) to evade bot detection (iteration 387/1000) at (410, 70)
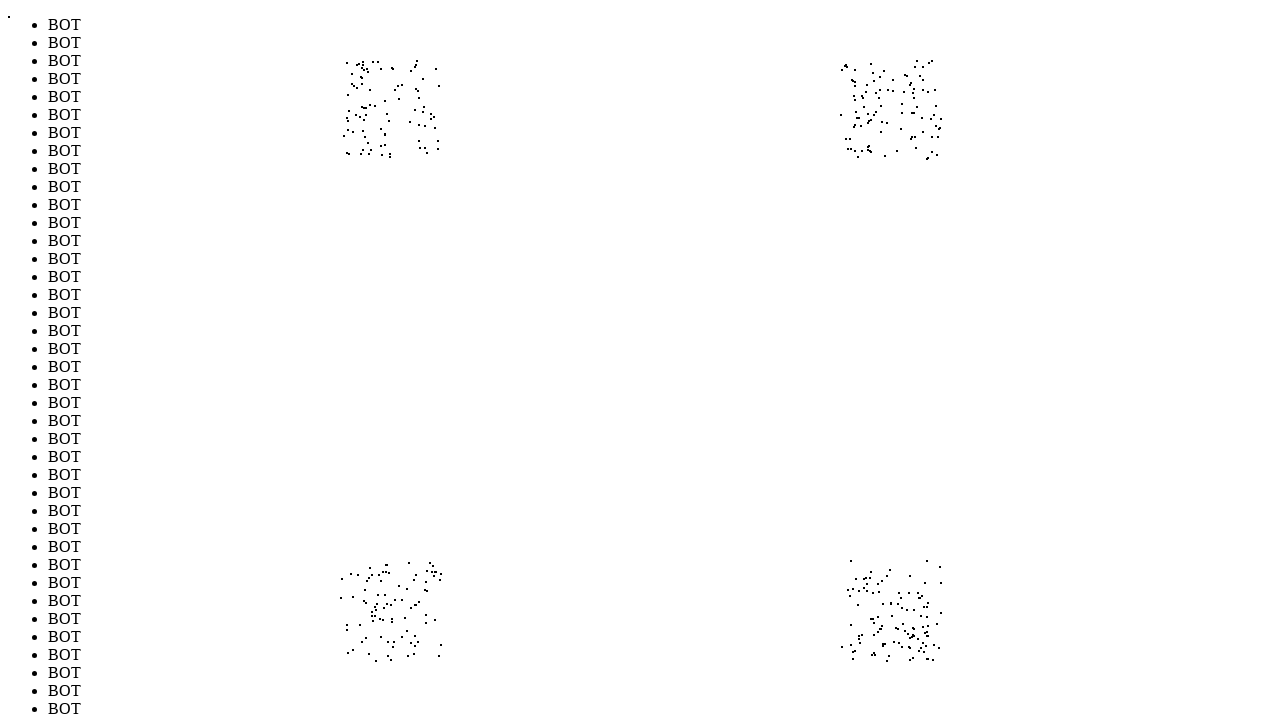

Moved mouse to position (913, 69) to evade bot detection (iteration 388/1000) at (913, 69)
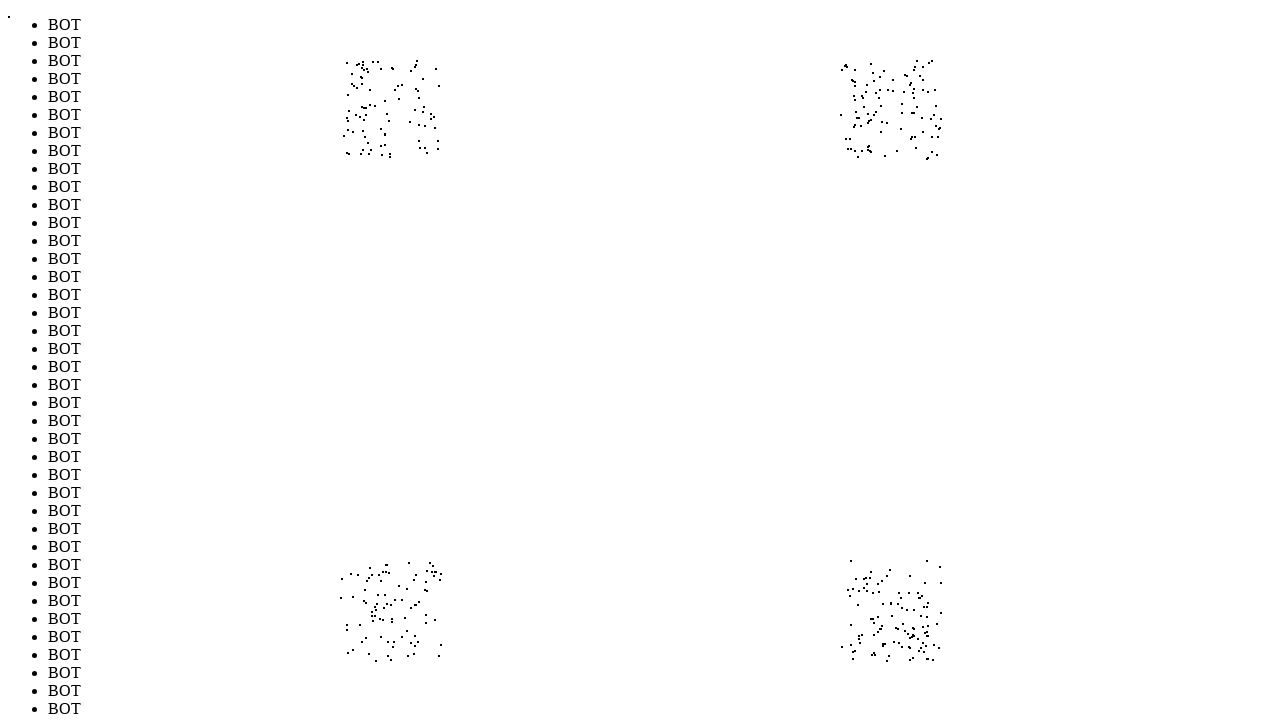

Moved mouse to position (929, 131) to evade bot detection (iteration 389/1000) at (929, 131)
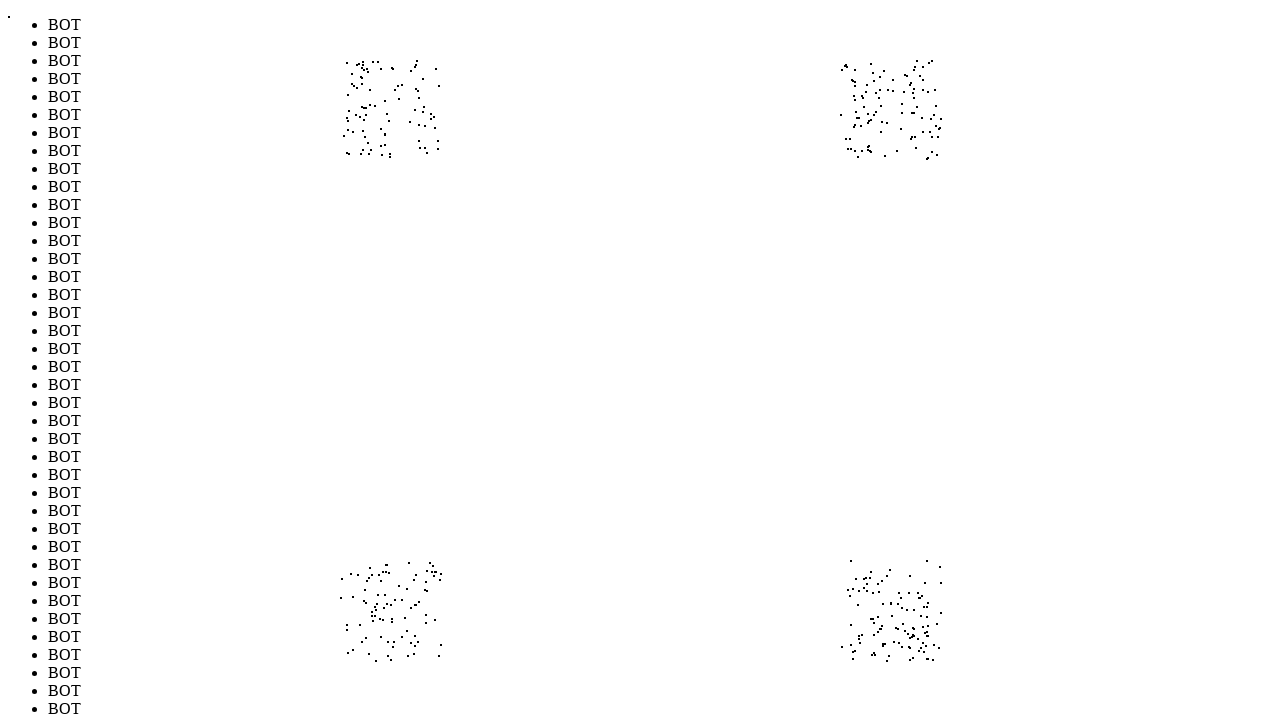

Moved mouse to position (343, 106) to evade bot detection (iteration 390/1000) at (343, 106)
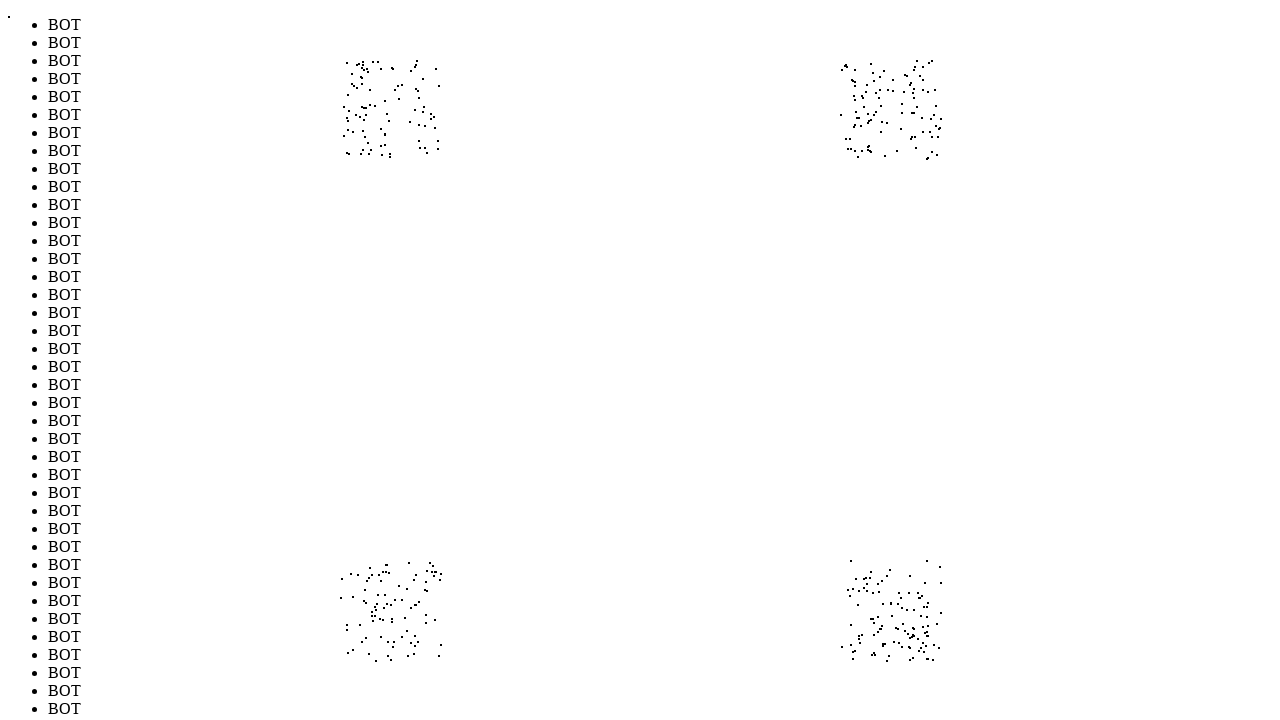

Moved mouse to position (346, 563) to evade bot detection (iteration 391/1000) at (346, 563)
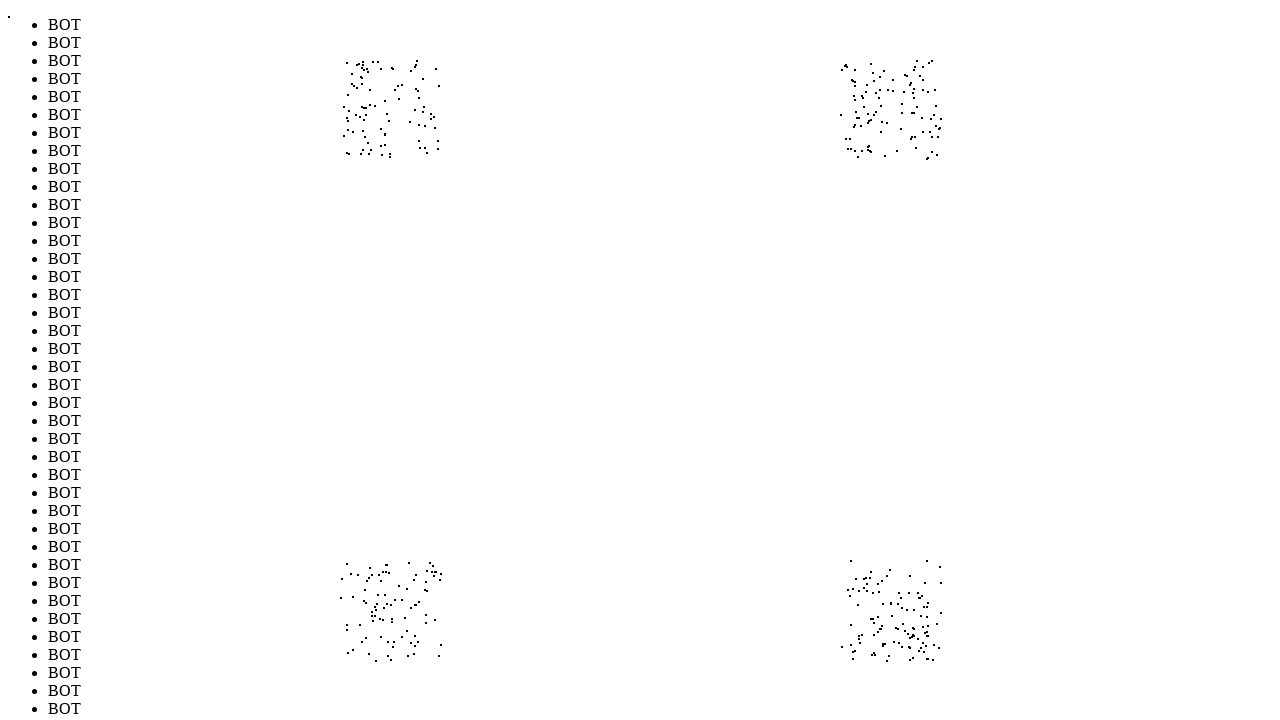

Moved mouse to position (862, 629) to evade bot detection (iteration 392/1000) at (862, 629)
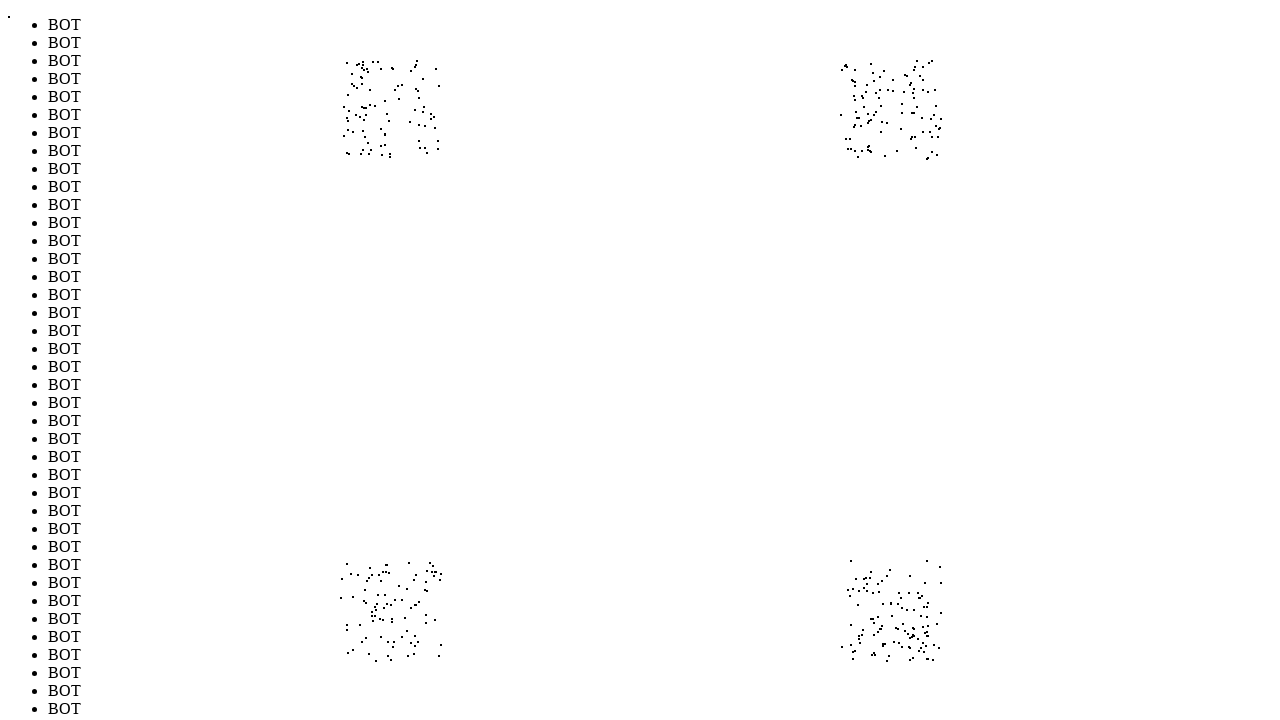

Moved mouse to position (843, 585) to evade bot detection (iteration 393/1000) at (843, 585)
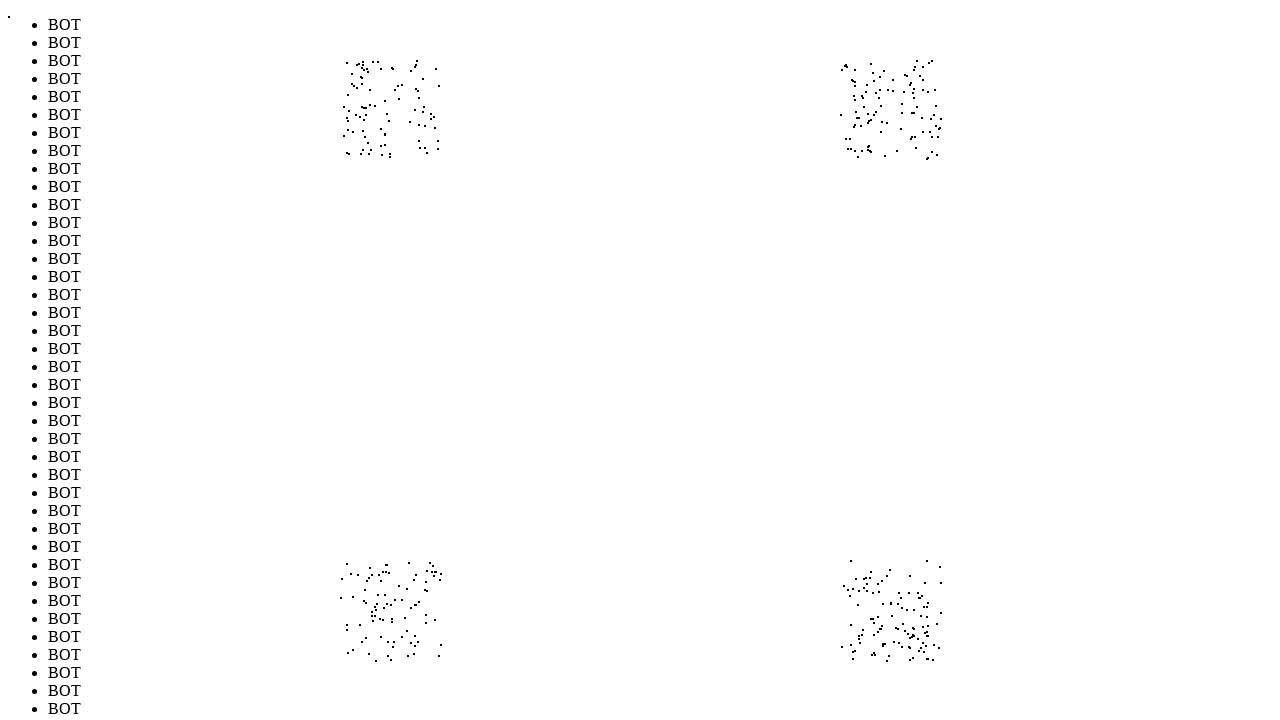

Moved mouse to position (370, 644) to evade bot detection (iteration 394/1000) at (370, 644)
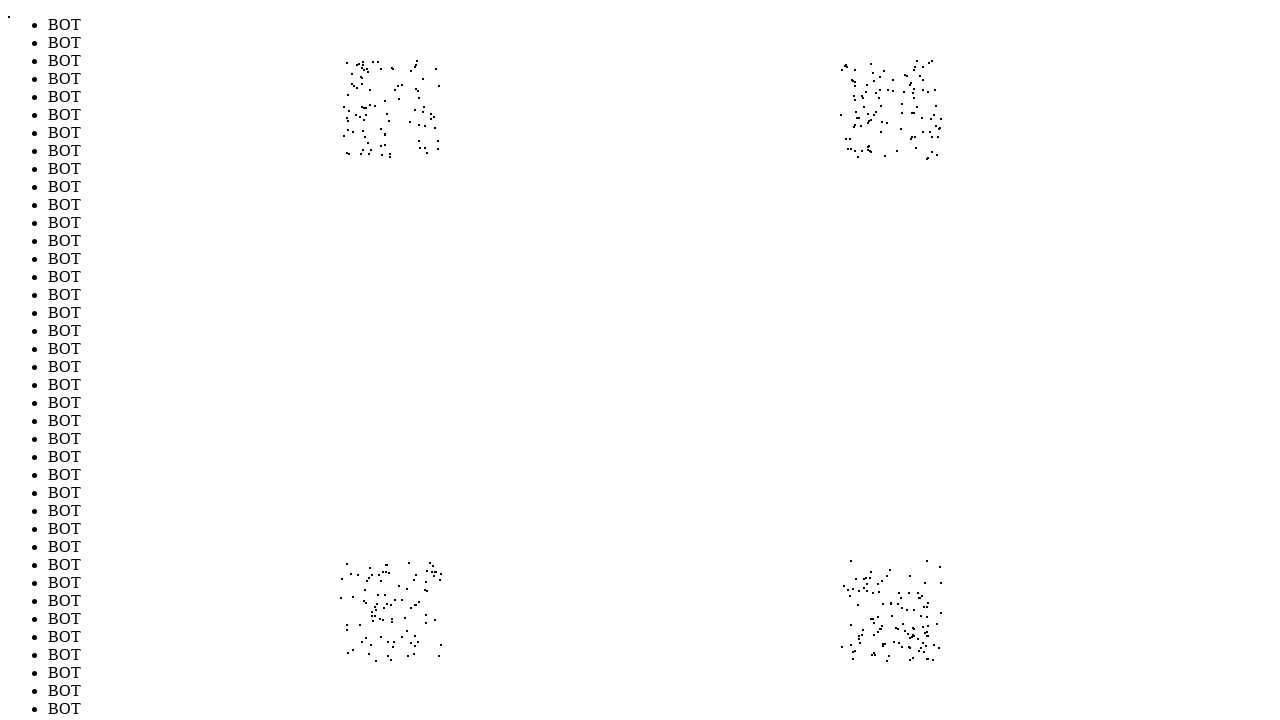

Moved mouse to position (375, 130) to evade bot detection (iteration 395/1000) at (375, 130)
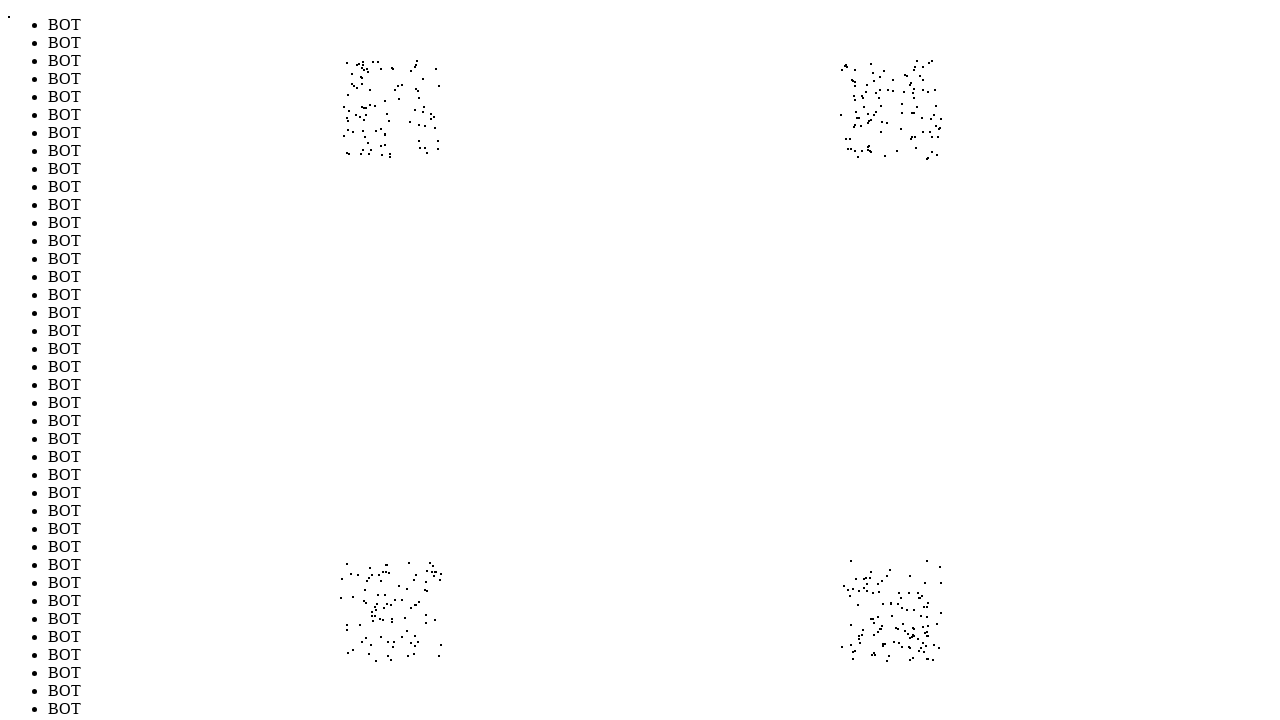

Moved mouse to position (367, 119) to evade bot detection (iteration 396/1000) at (367, 119)
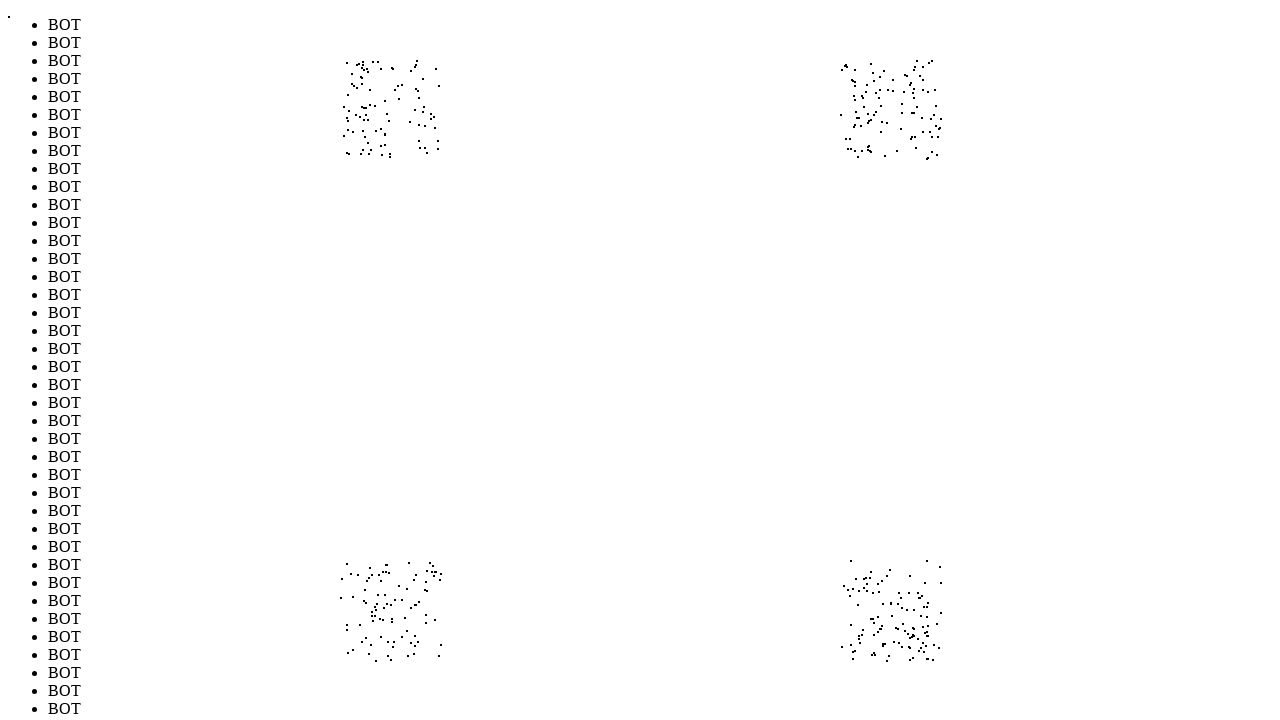

Moved mouse to position (434, 585) to evade bot detection (iteration 397/1000) at (434, 585)
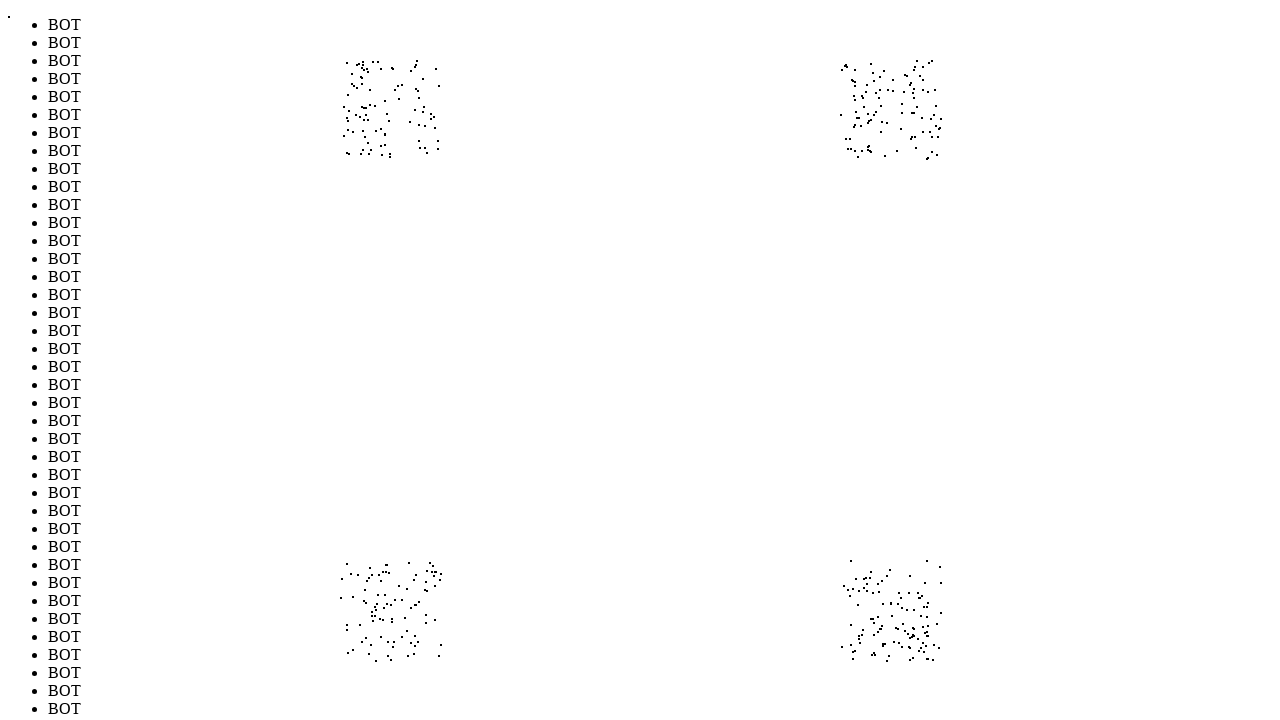

Moved mouse to position (896, 633) to evade bot detection (iteration 398/1000) at (896, 633)
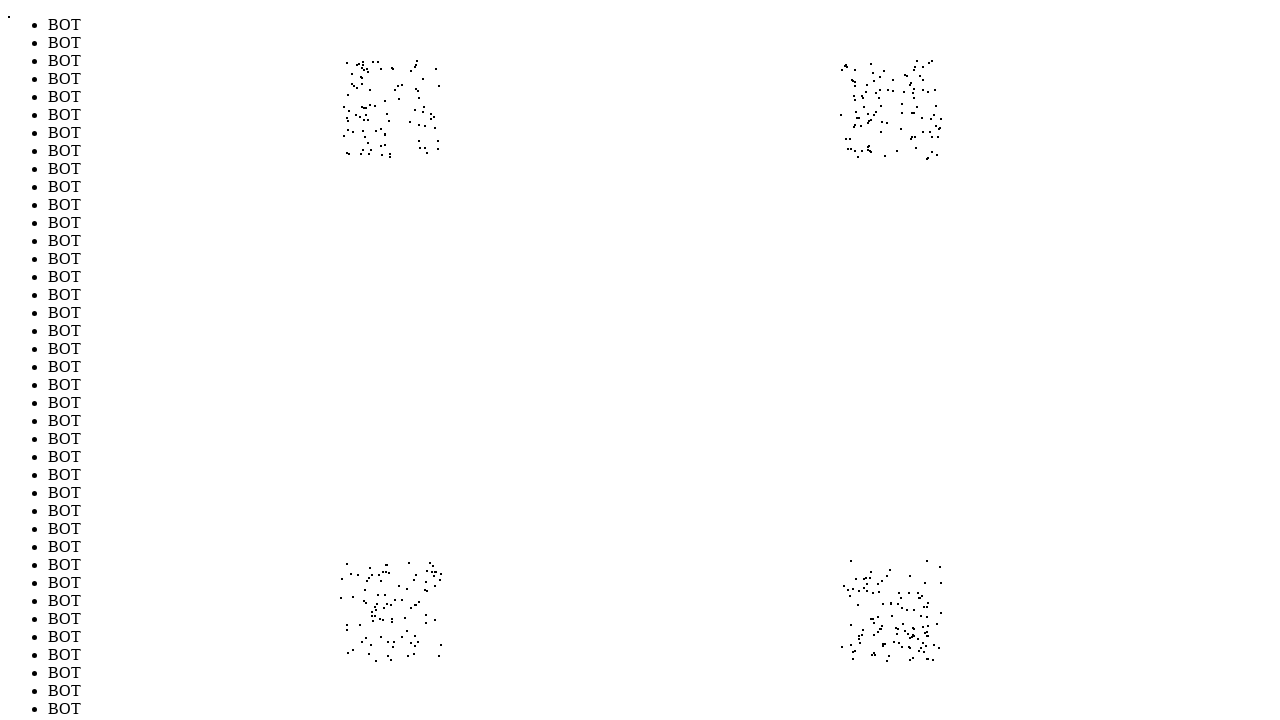

Moved mouse to position (354, 125) to evade bot detection (iteration 399/1000) at (354, 125)
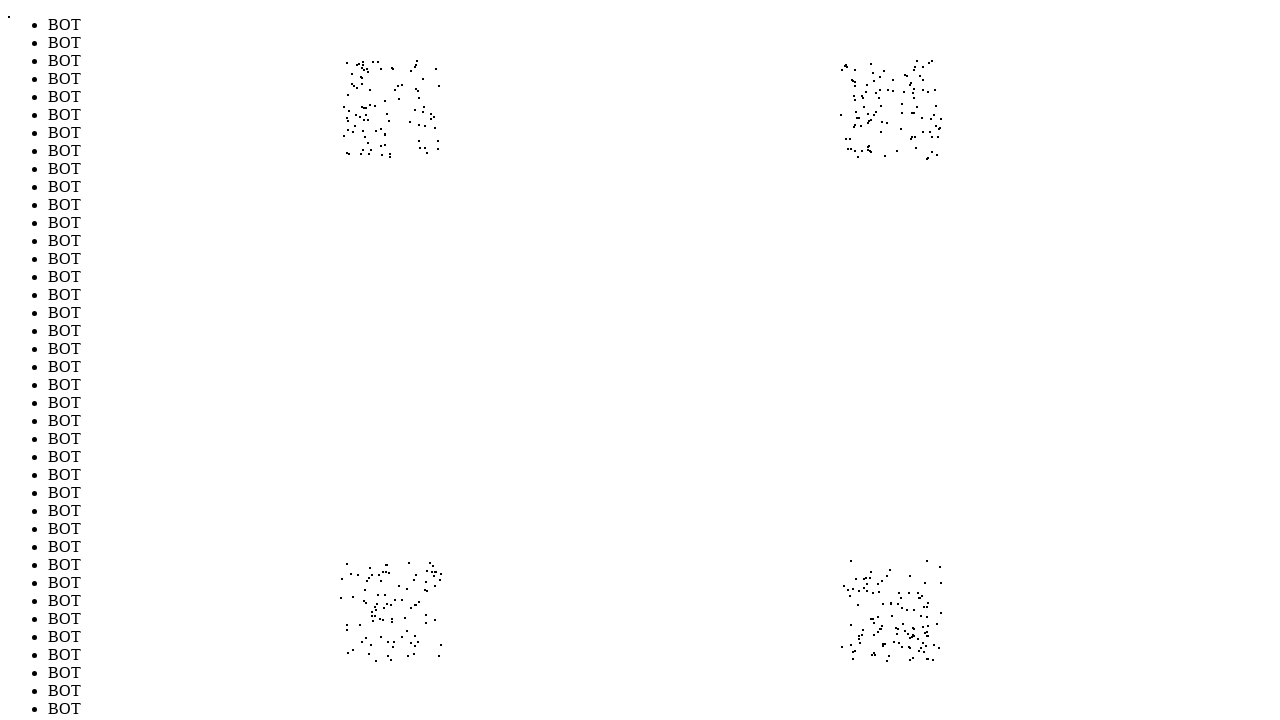

Moved mouse to position (382, 106) to evade bot detection (iteration 400/1000) at (382, 106)
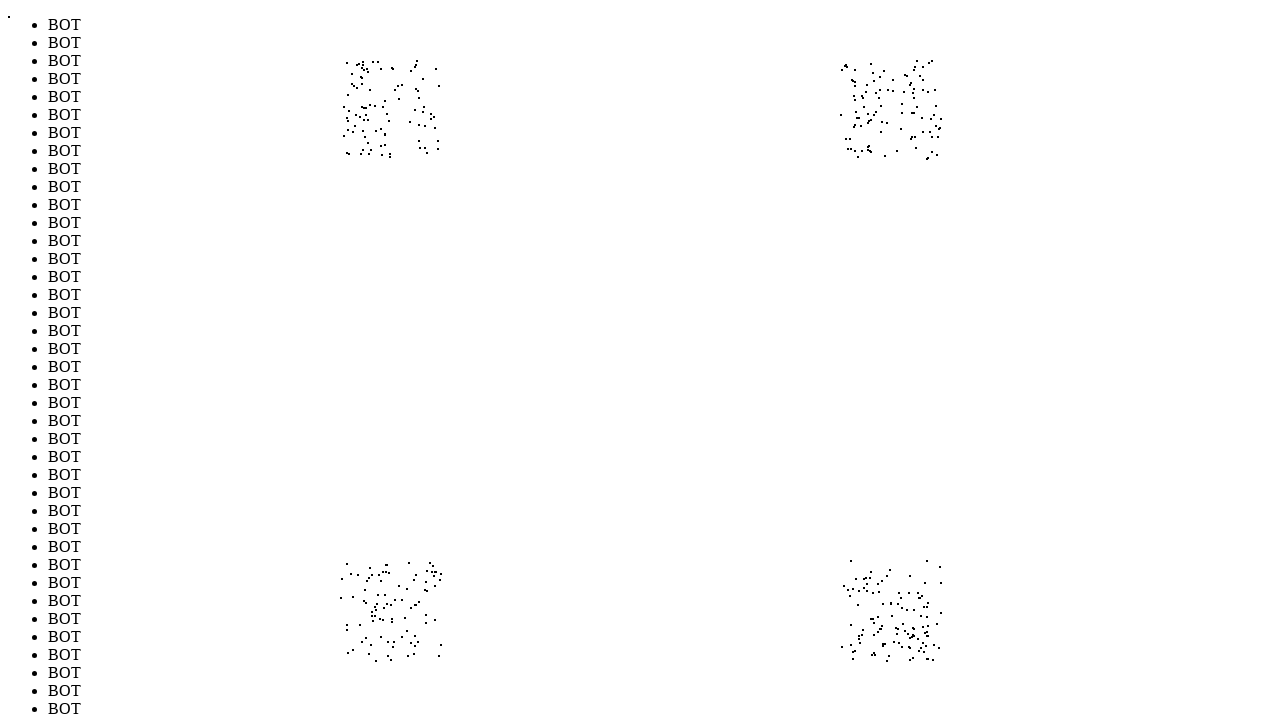

Moved mouse to position (412, 642) to evade bot detection (iteration 401/1000) at (412, 642)
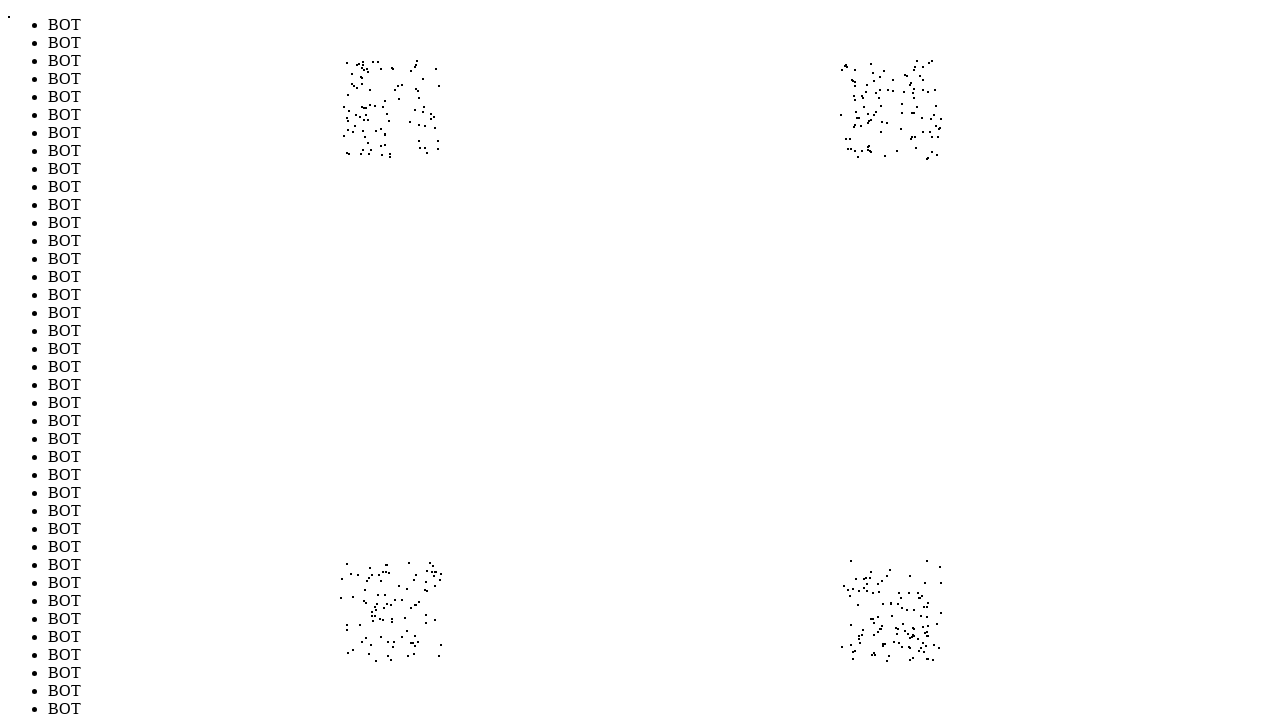

Moved mouse to position (925, 631) to evade bot detection (iteration 402/1000) at (925, 631)
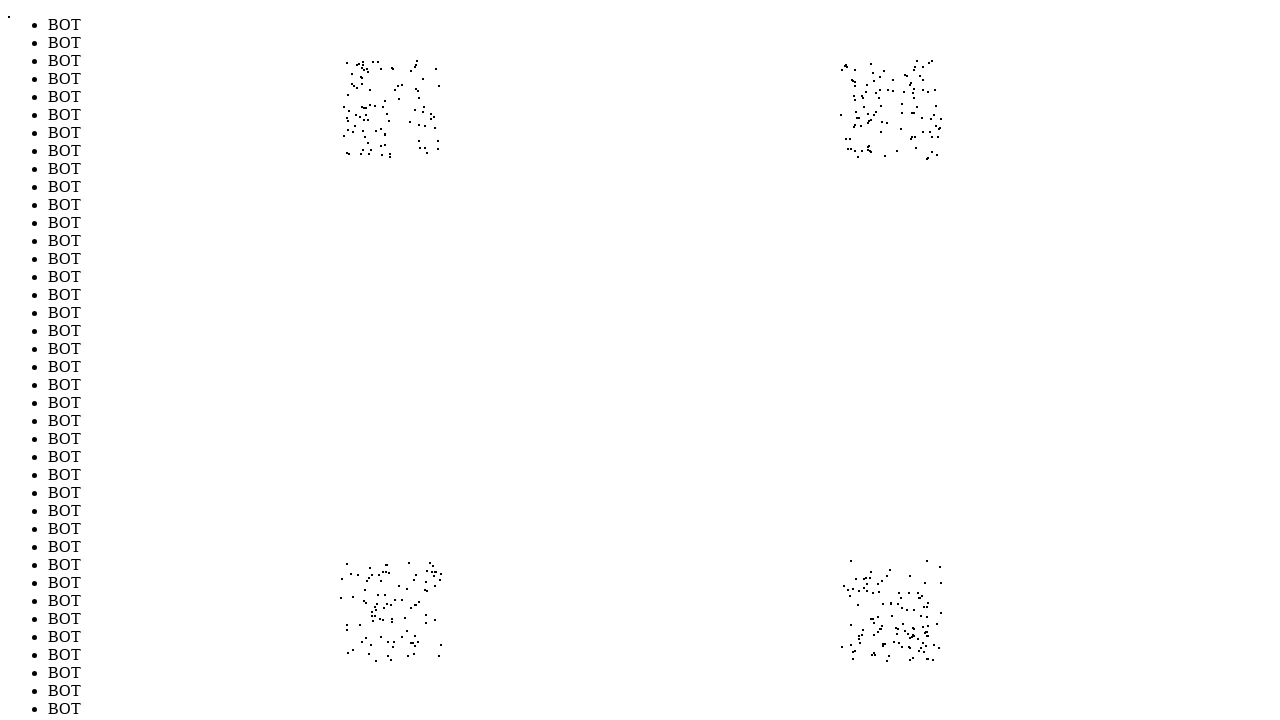

Moved mouse to position (363, 75) to evade bot detection (iteration 403/1000) at (363, 75)
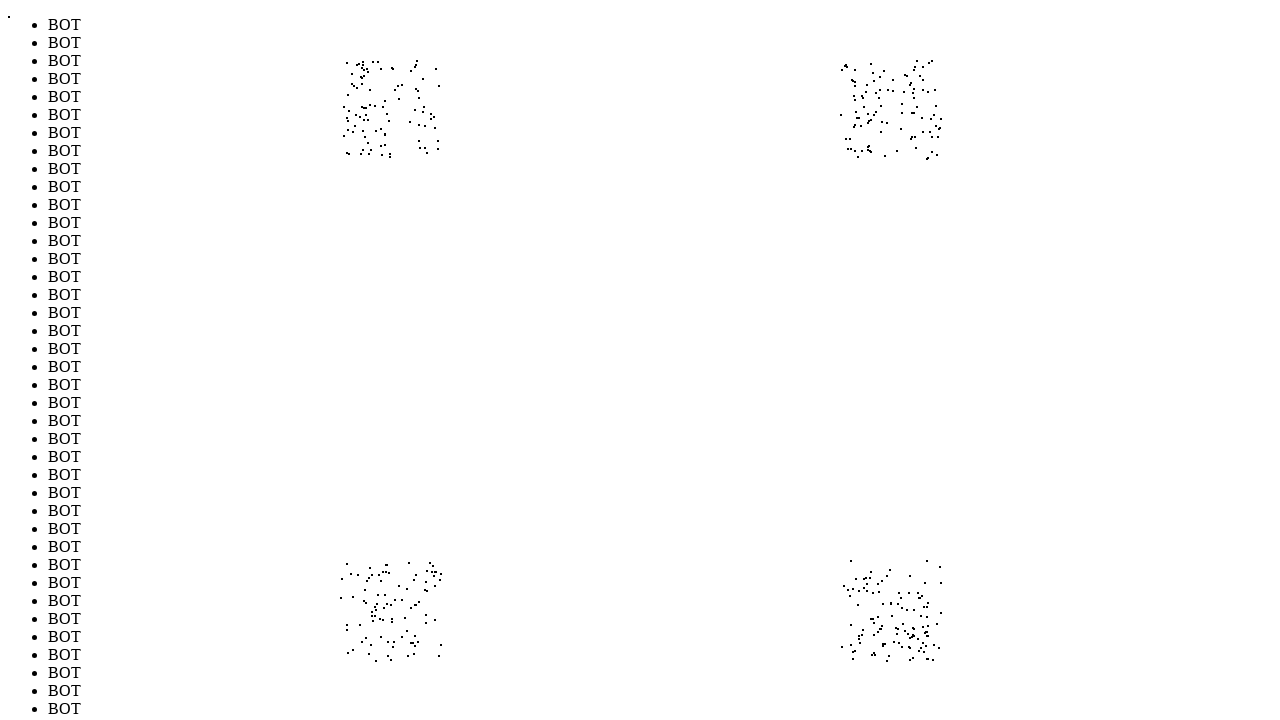

Moved mouse to position (408, 645) to evade bot detection (iteration 404/1000) at (408, 645)
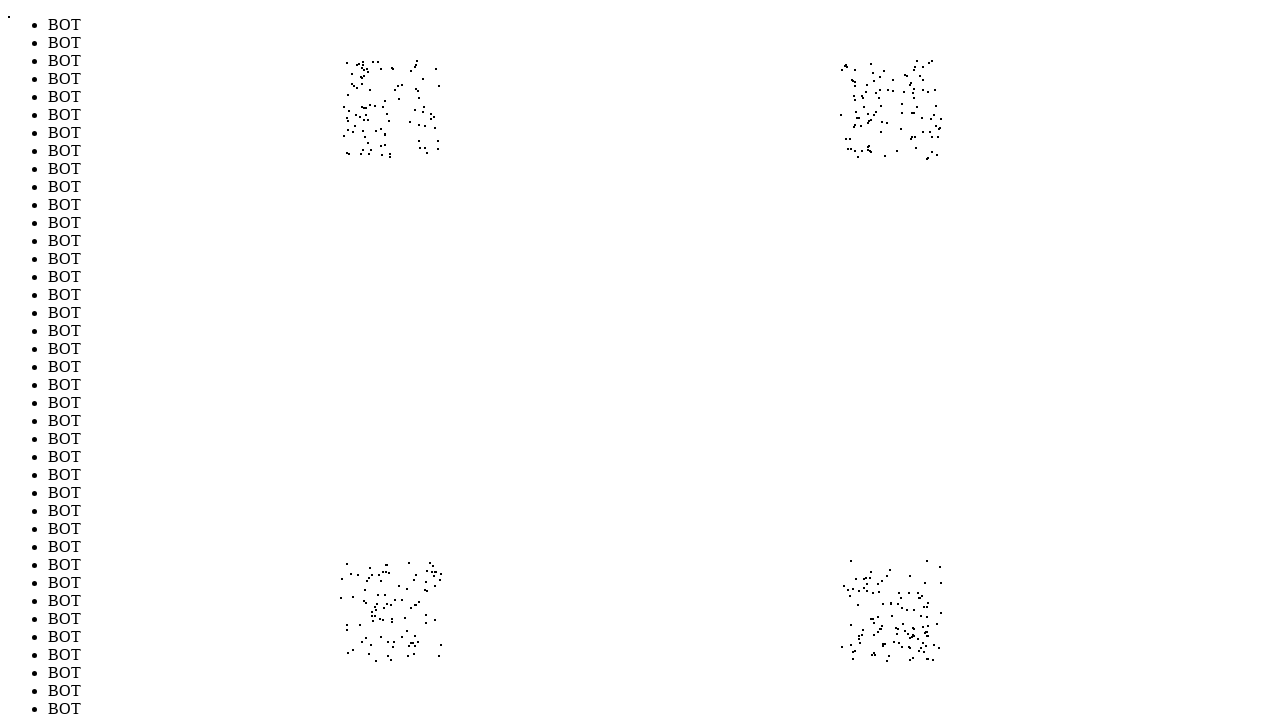

Moved mouse to position (344, 639) to evade bot detection (iteration 405/1000) at (344, 639)
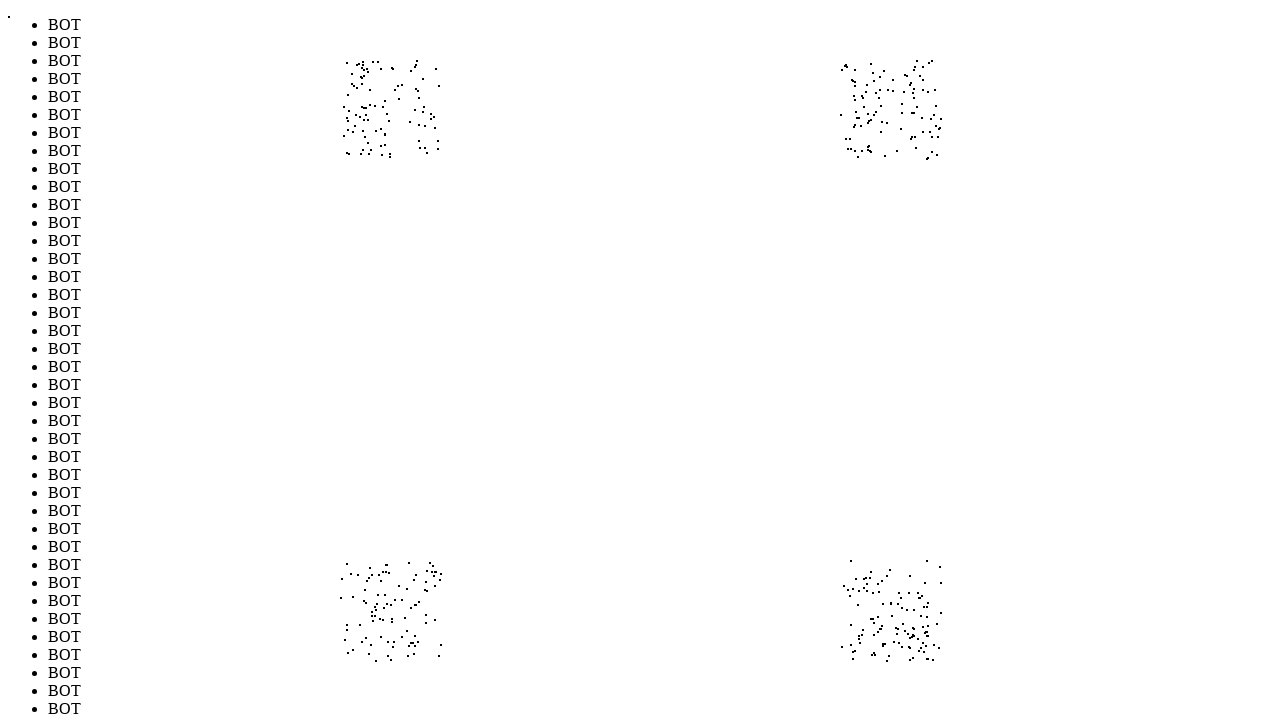

Moved mouse to position (365, 106) to evade bot detection (iteration 406/1000) at (365, 106)
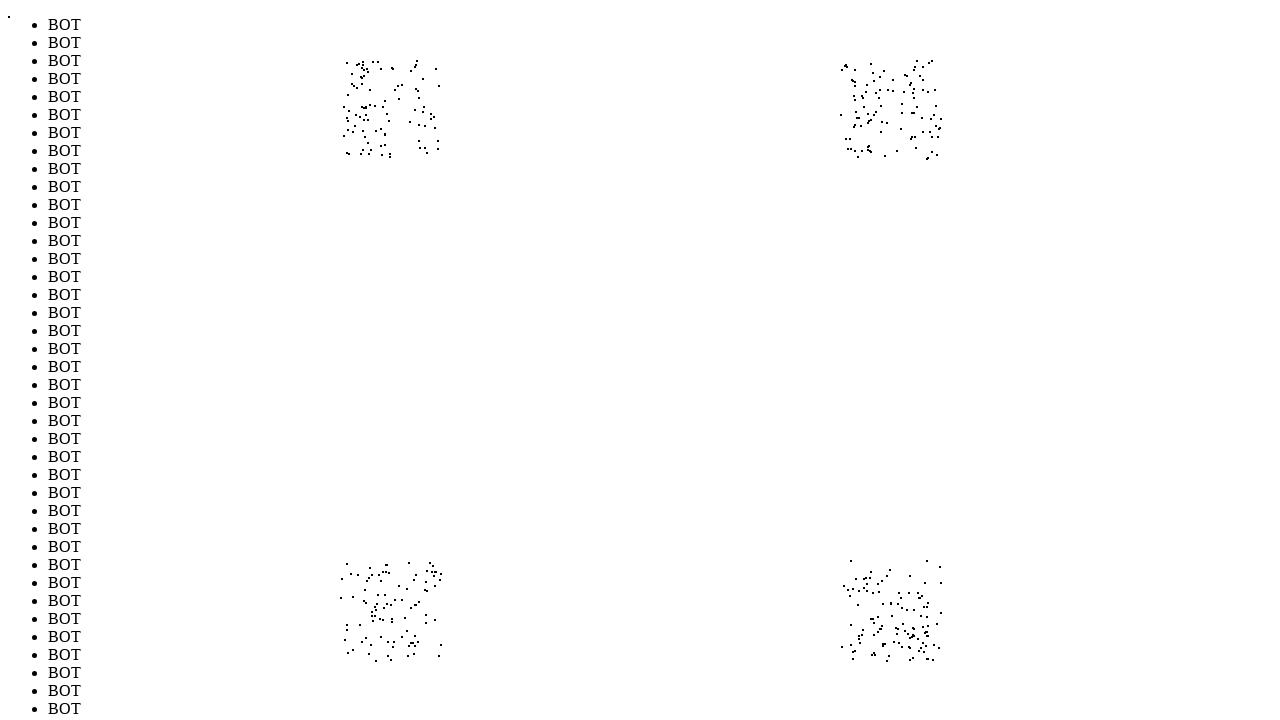

Moved mouse to position (397, 614) to evade bot detection (iteration 407/1000) at (397, 614)
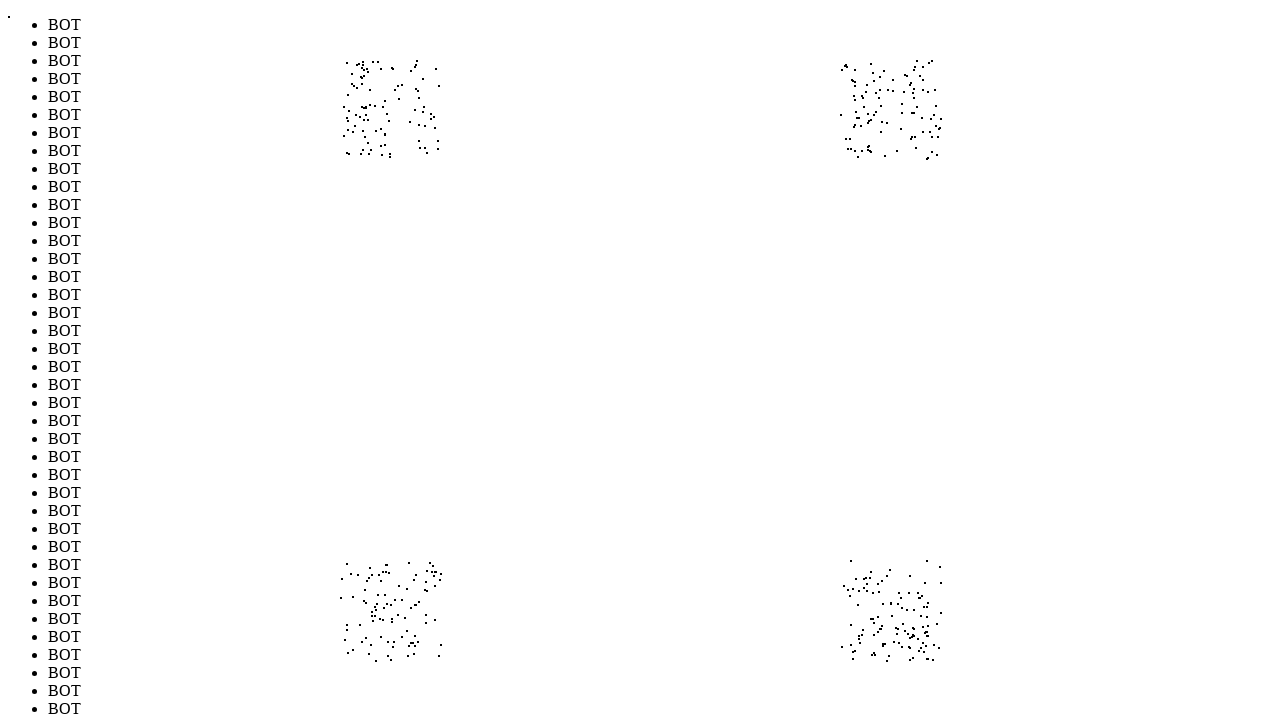

Moved mouse to position (874, 100) to evade bot detection (iteration 408/1000) at (874, 100)
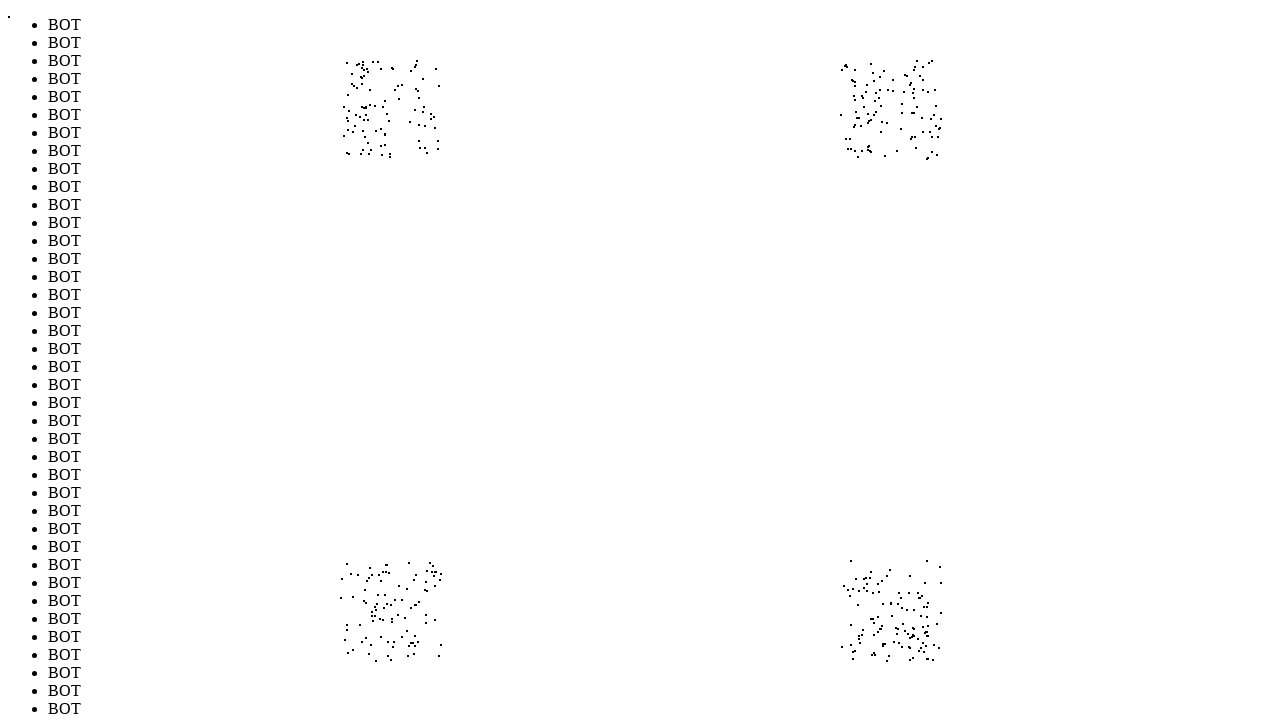

Moved mouse to position (889, 107) to evade bot detection (iteration 409/1000) at (889, 107)
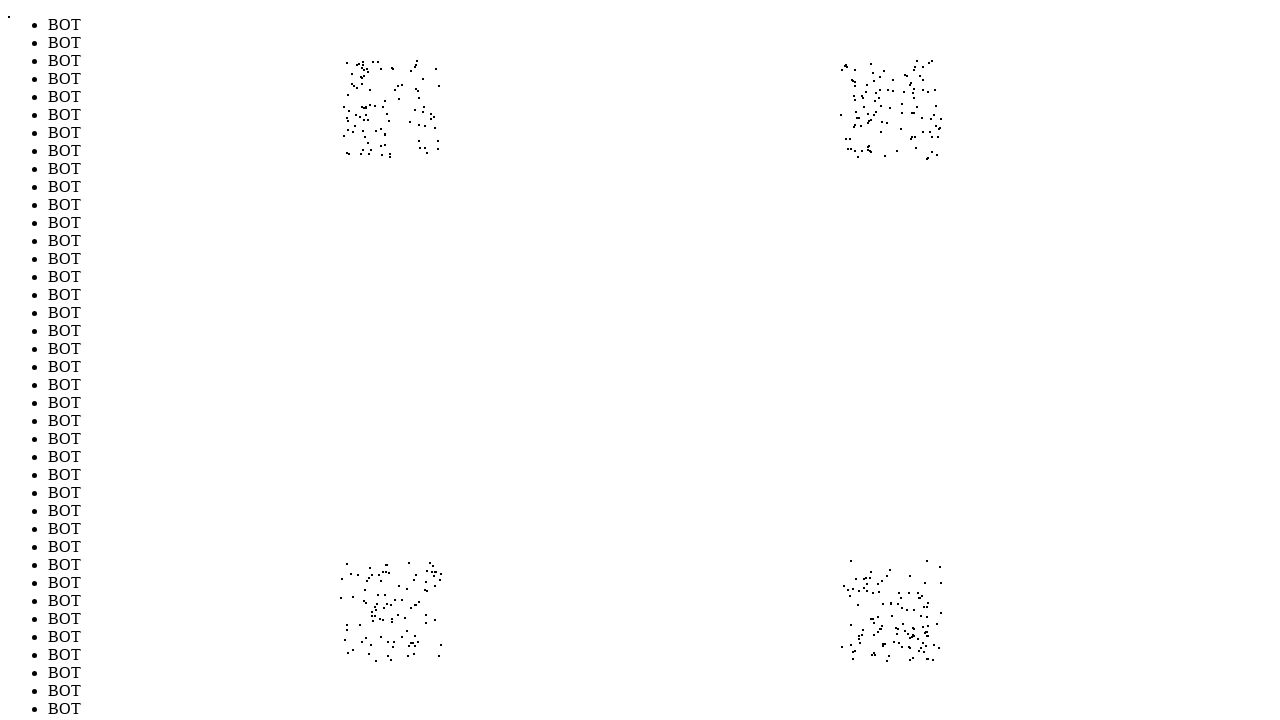

Moved mouse to position (421, 128) to evade bot detection (iteration 410/1000) at (421, 128)
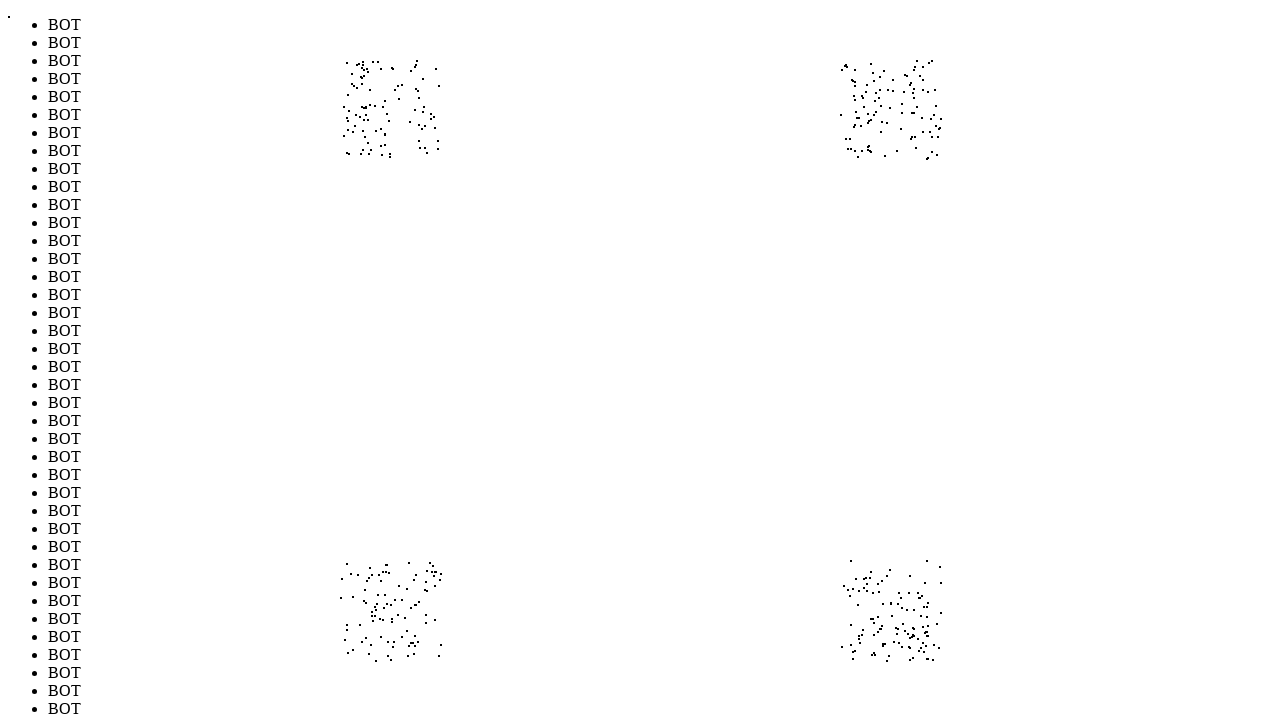

Moved mouse to position (916, 128) to evade bot detection (iteration 411/1000) at (916, 128)
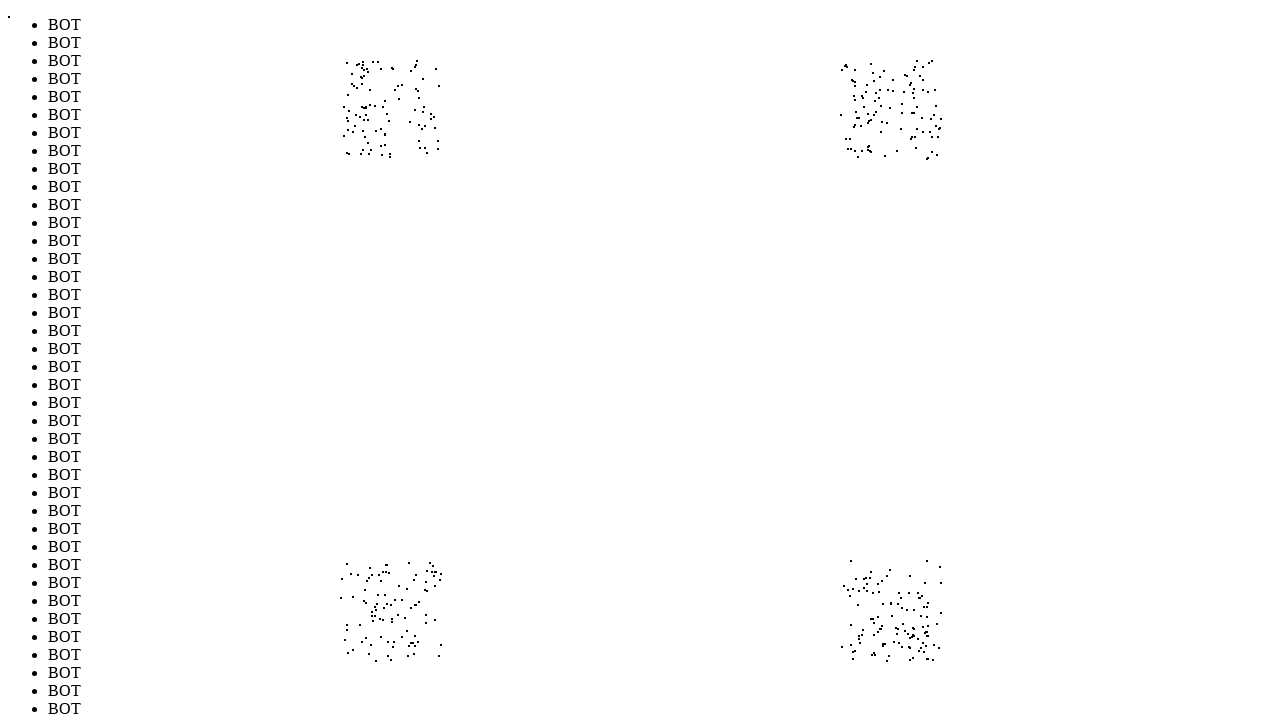

Moved mouse to position (928, 70) to evade bot detection (iteration 412/1000) at (928, 70)
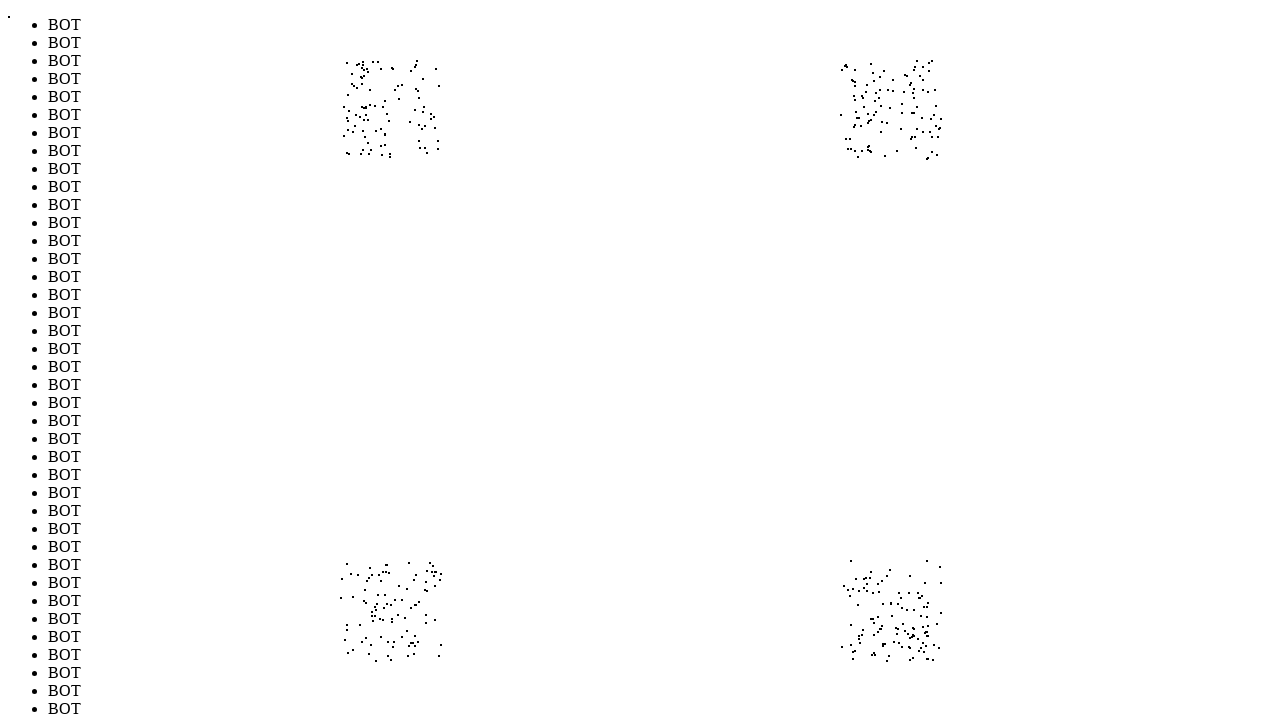

Moved mouse to position (894, 151) to evade bot detection (iteration 413/1000) at (894, 151)
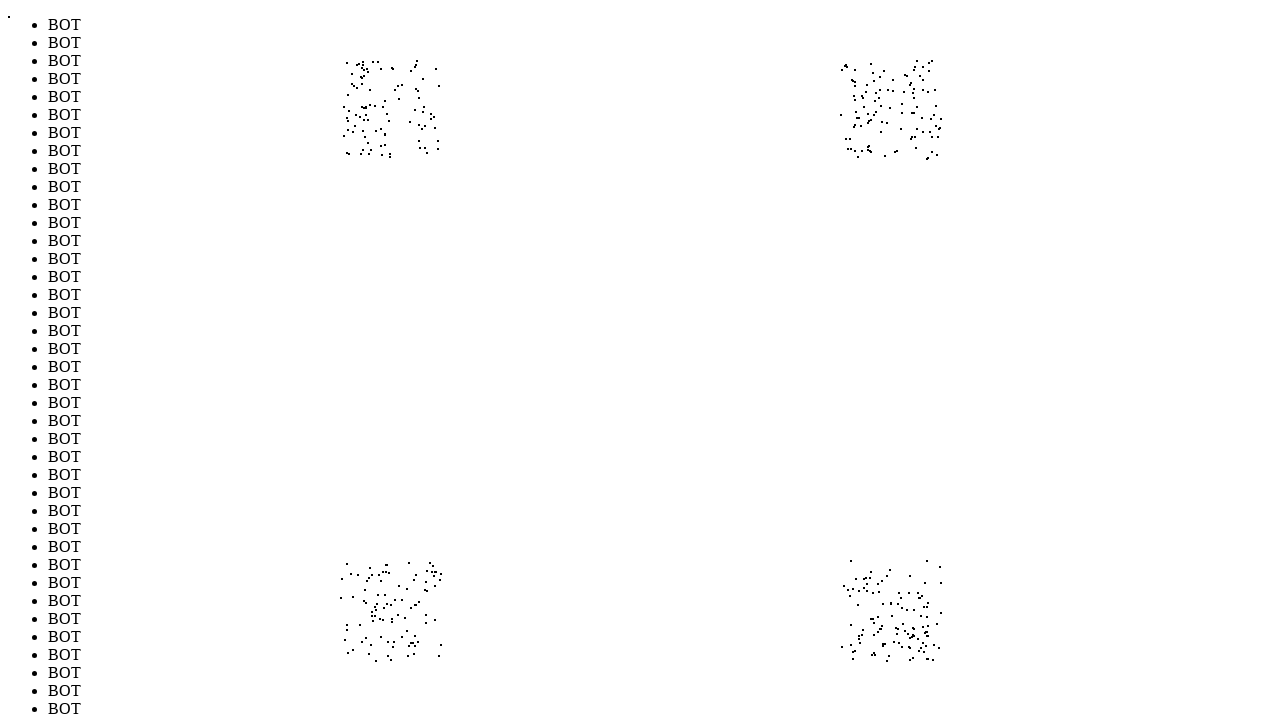

Moved mouse to position (440, 155) to evade bot detection (iteration 414/1000) at (440, 155)
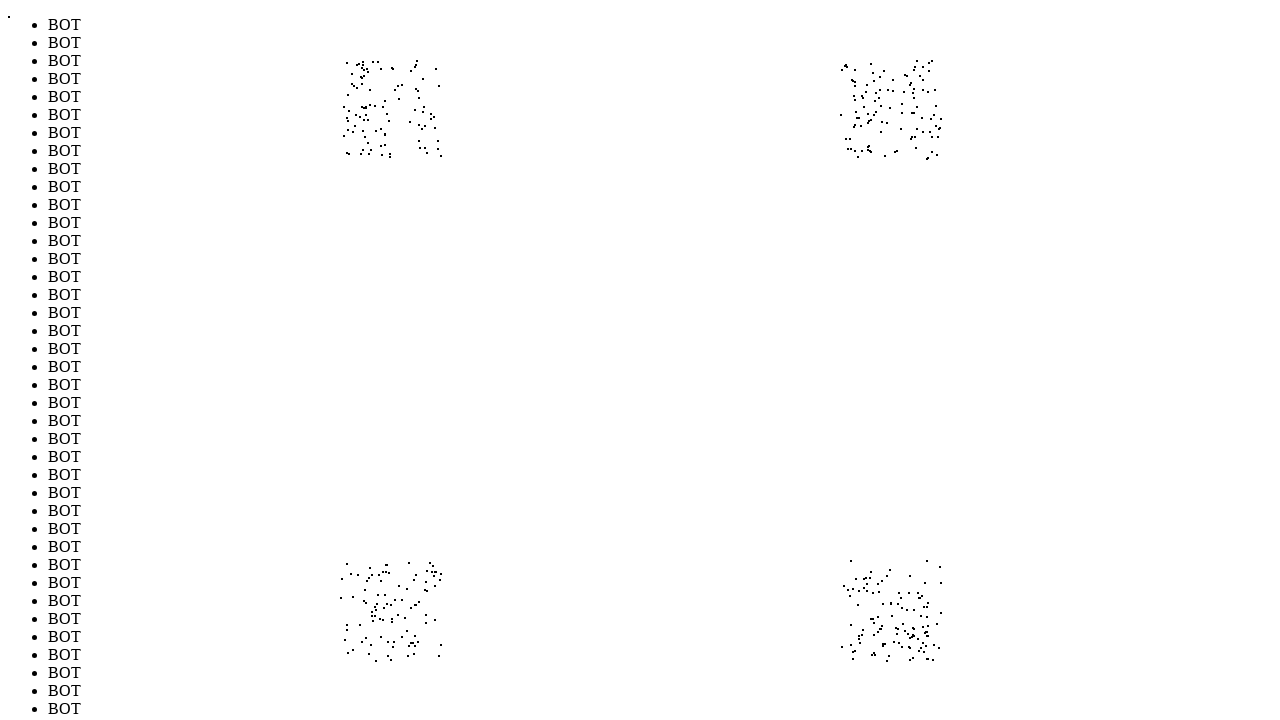

Moved mouse to position (412, 577) to evade bot detection (iteration 415/1000) at (412, 577)
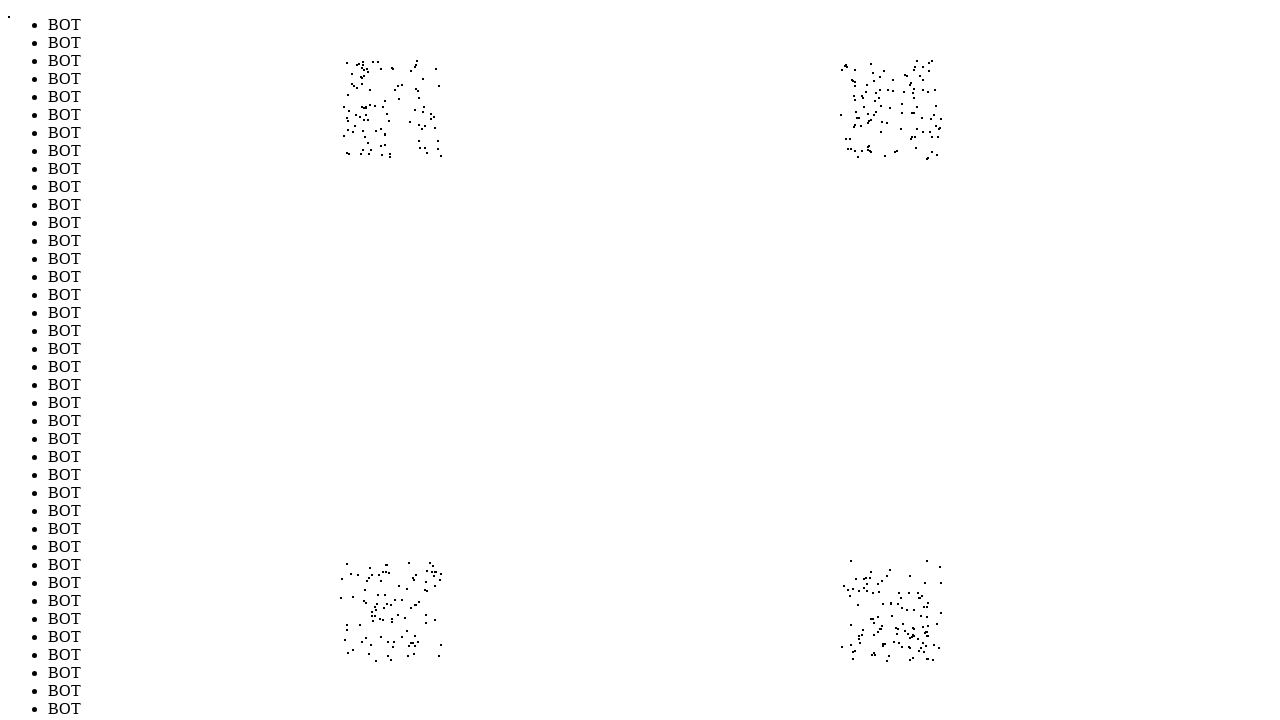

Moved mouse to position (935, 77) to evade bot detection (iteration 416/1000) at (935, 77)
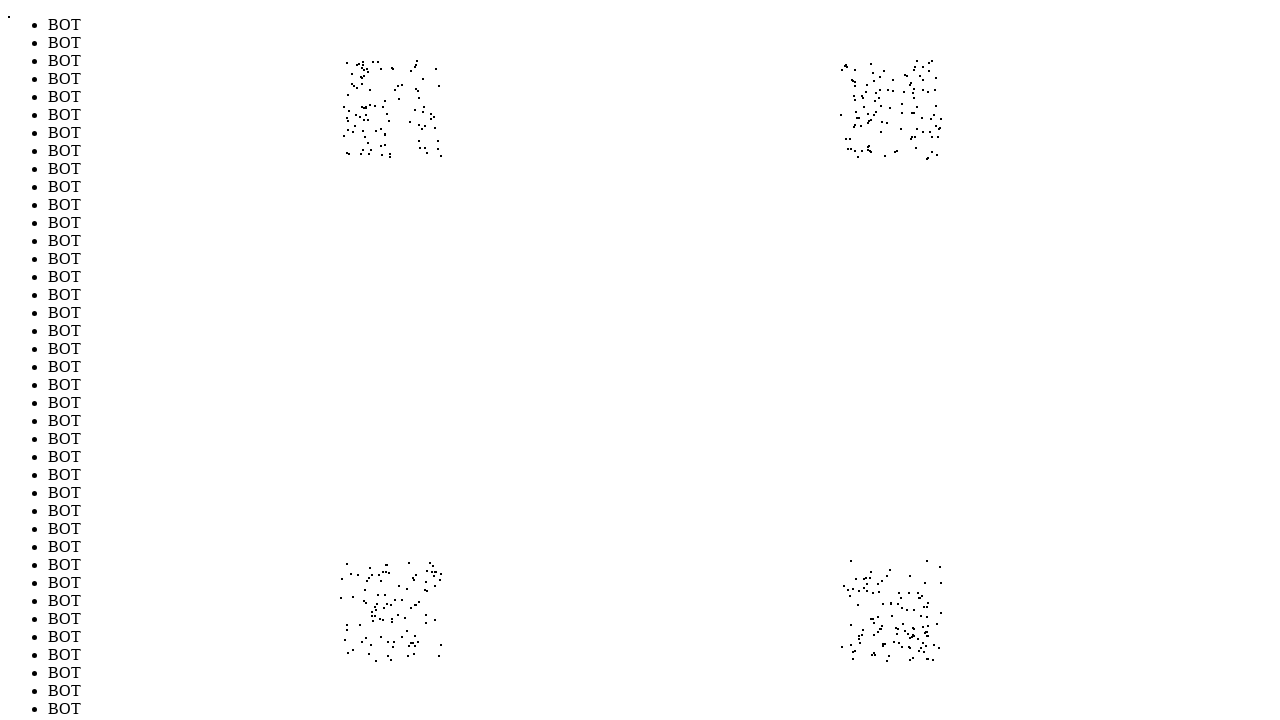

Moved mouse to position (865, 584) to evade bot detection (iteration 417/1000) at (865, 584)
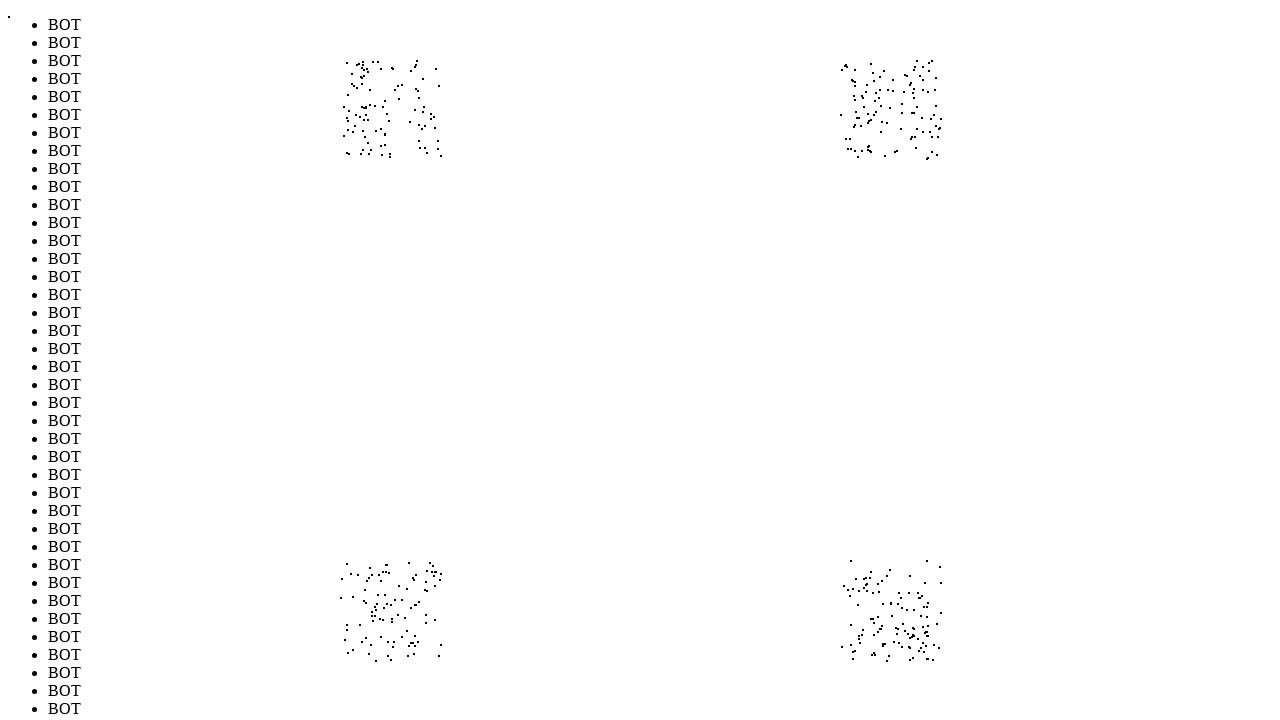

Moved mouse to position (934, 123) to evade bot detection (iteration 418/1000) at (934, 123)
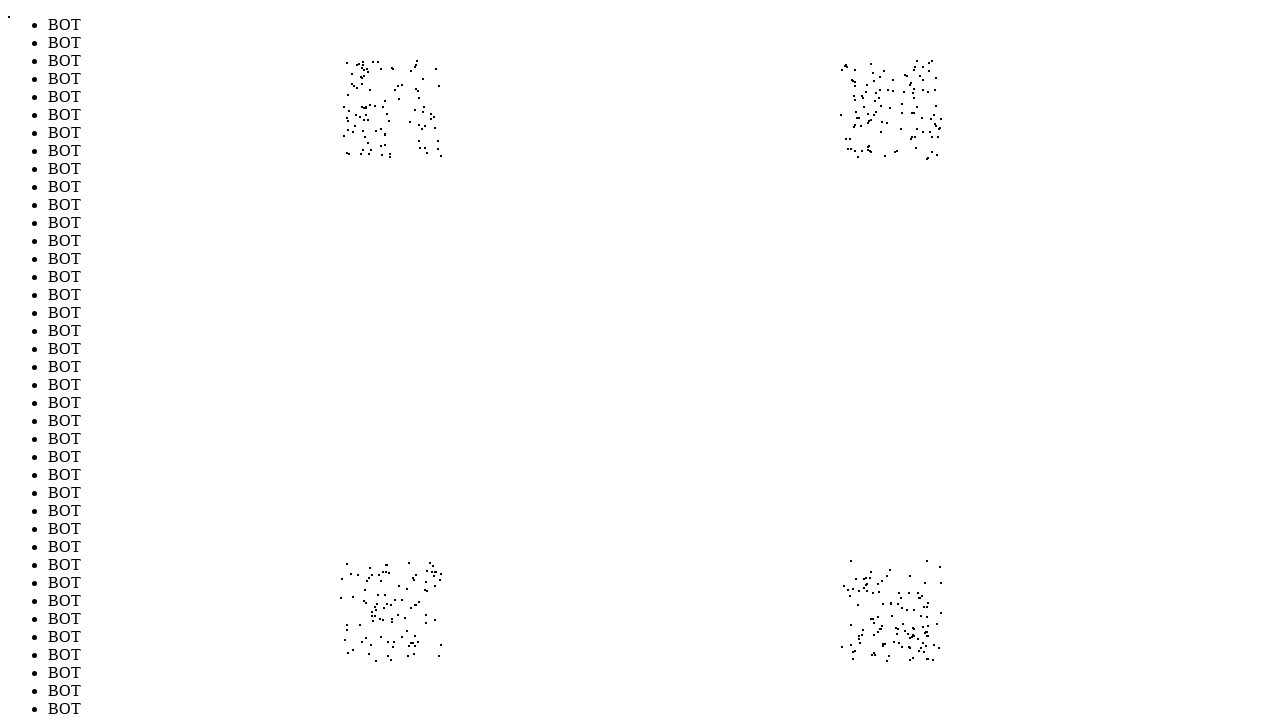

Moved mouse to position (409, 108) to evade bot detection (iteration 419/1000) at (409, 108)
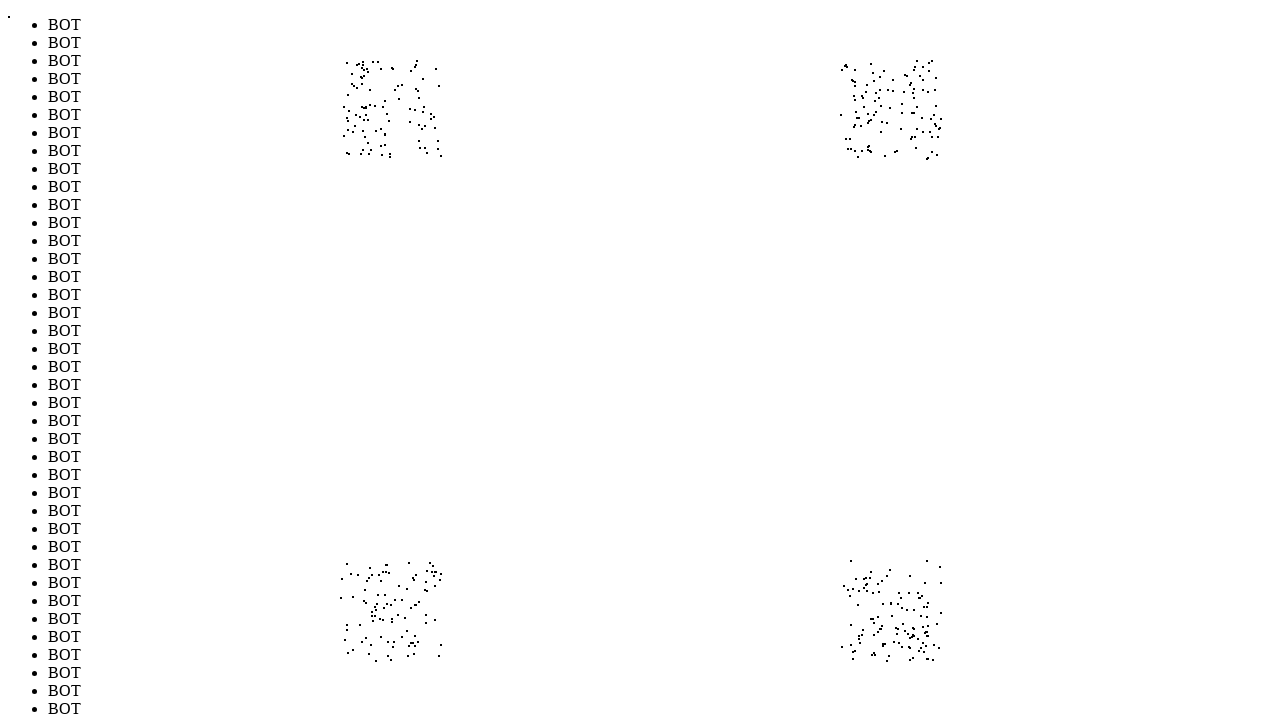

Moved mouse to position (914, 94) to evade bot detection (iteration 420/1000) at (914, 94)
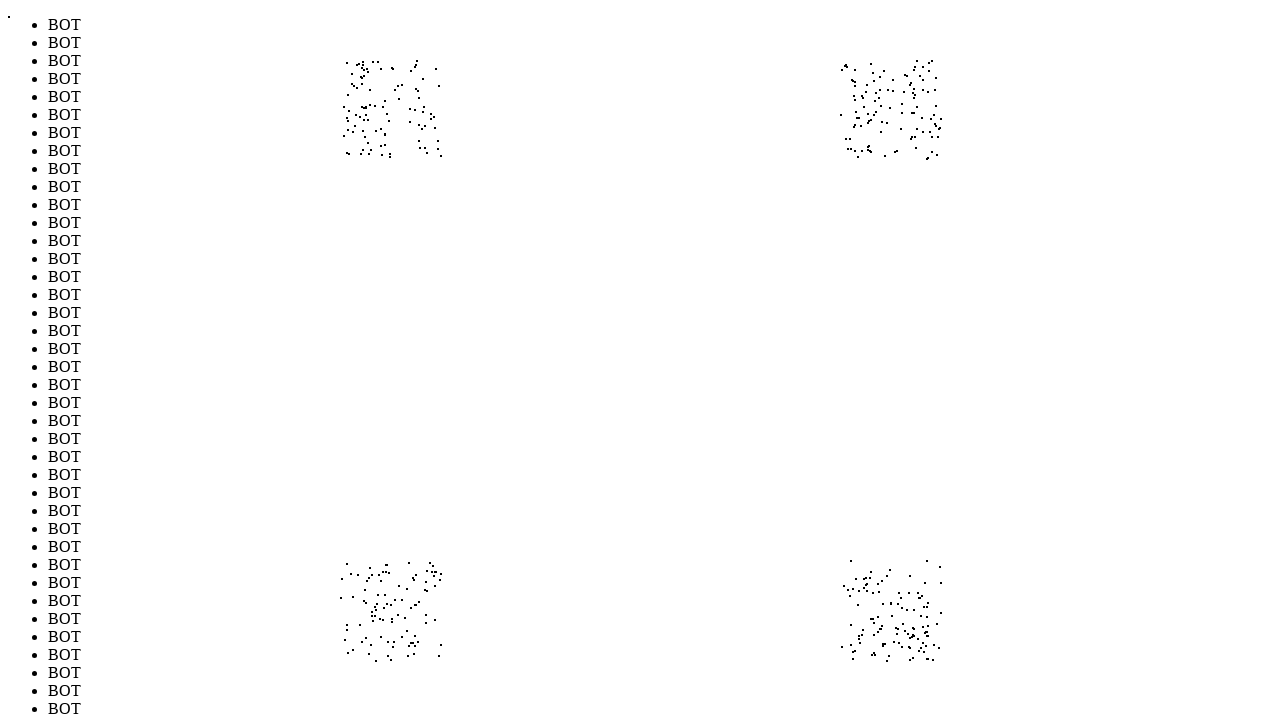

Moved mouse to position (853, 74) to evade bot detection (iteration 421/1000) at (853, 74)
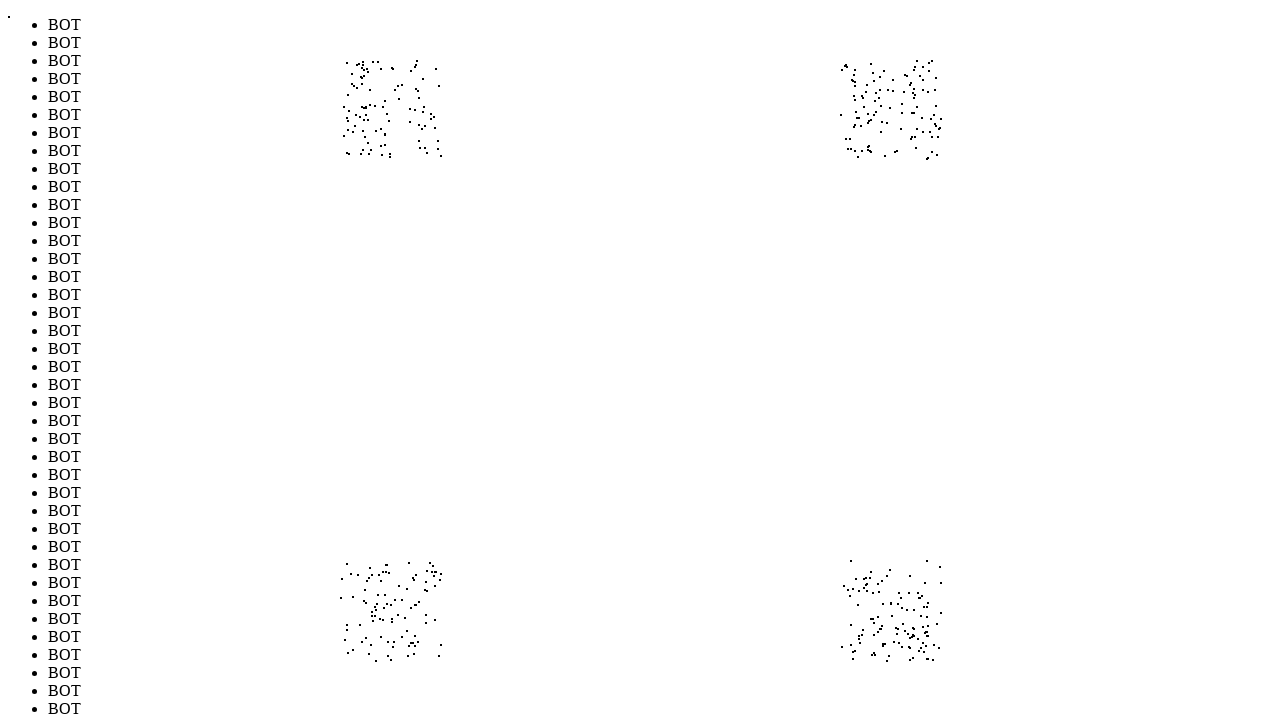

Moved mouse to position (404, 107) to evade bot detection (iteration 422/1000) at (404, 107)
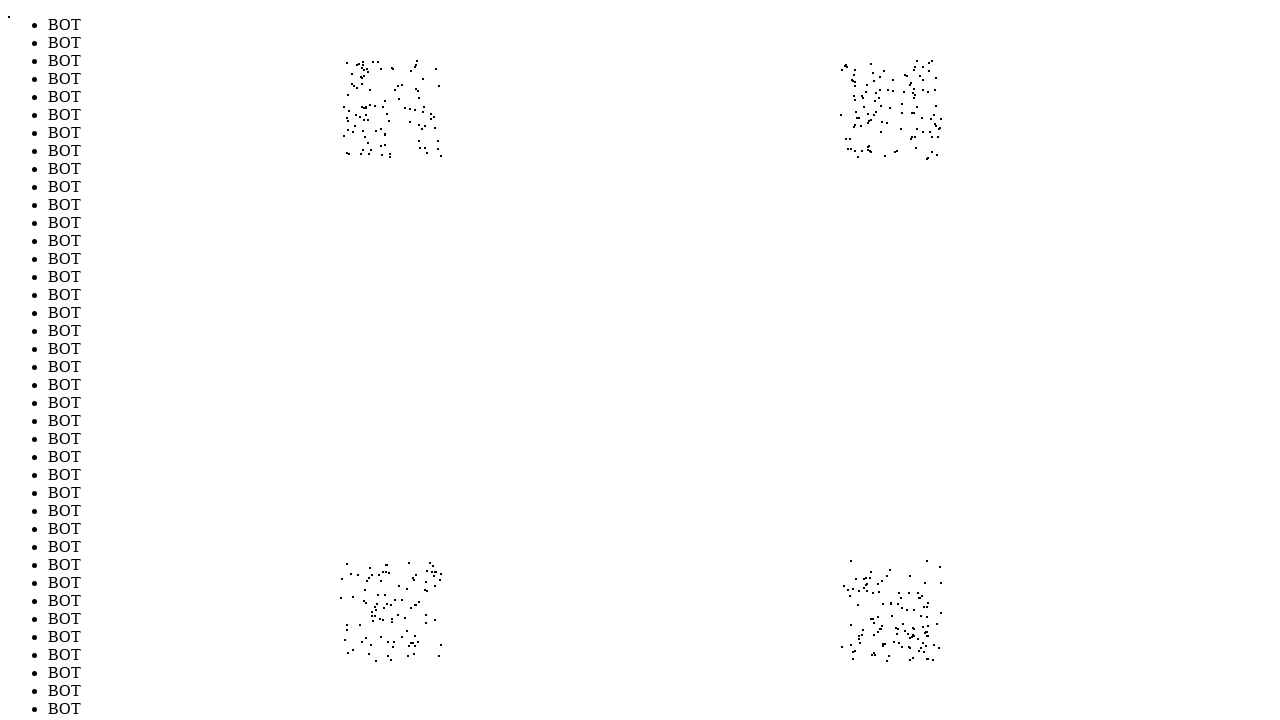

Moved mouse to position (849, 147) to evade bot detection (iteration 423/1000) at (849, 147)
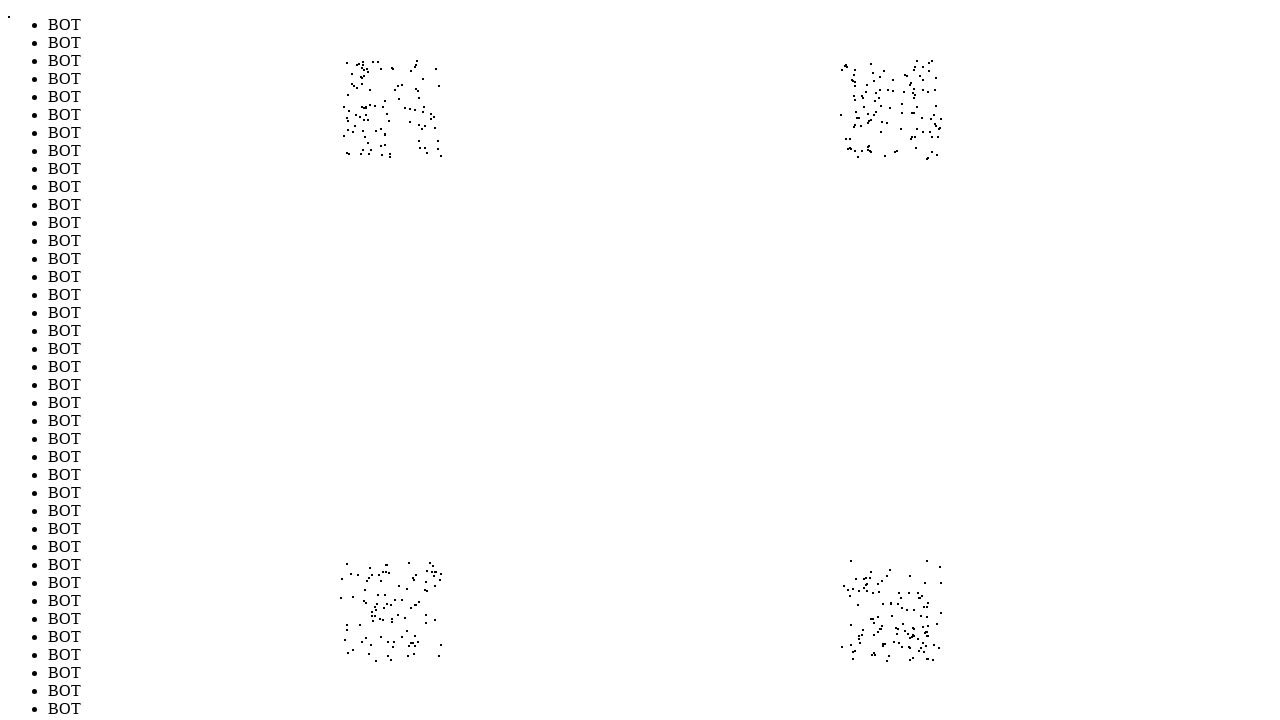

Moved mouse to position (374, 70) to evade bot detection (iteration 424/1000) at (374, 70)
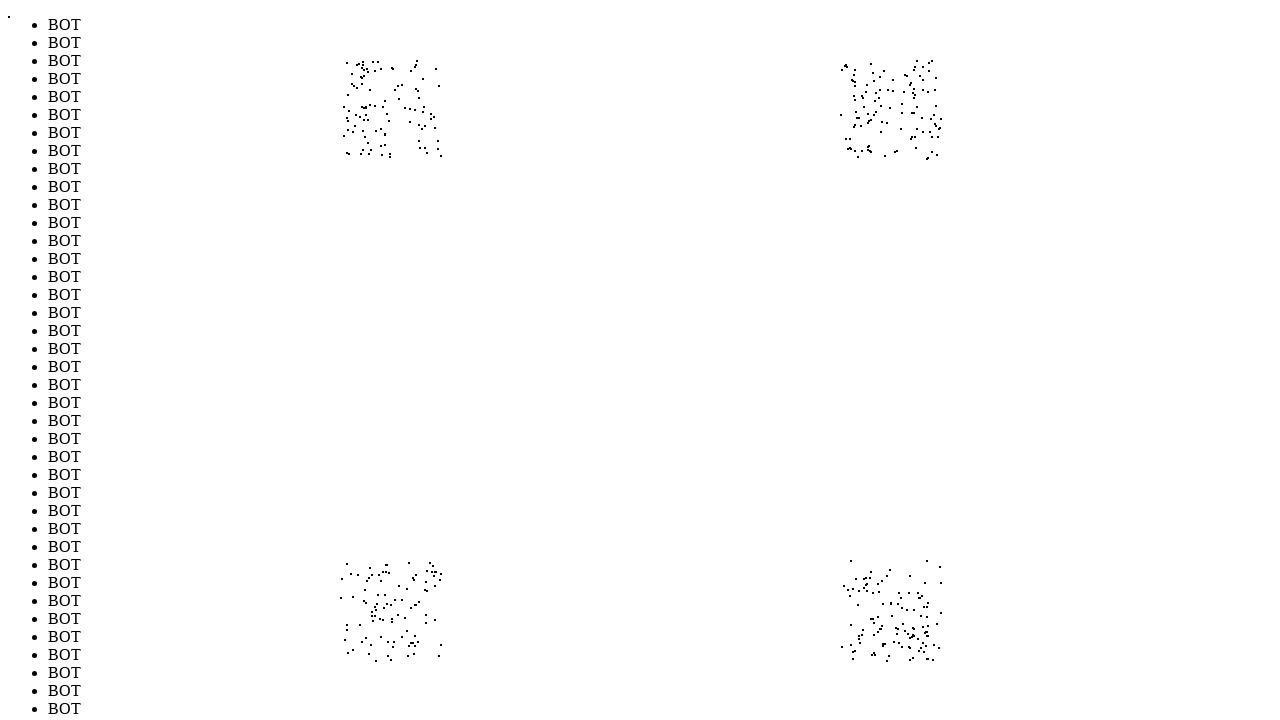

Moved mouse to position (895, 114) to evade bot detection (iteration 425/1000) at (895, 114)
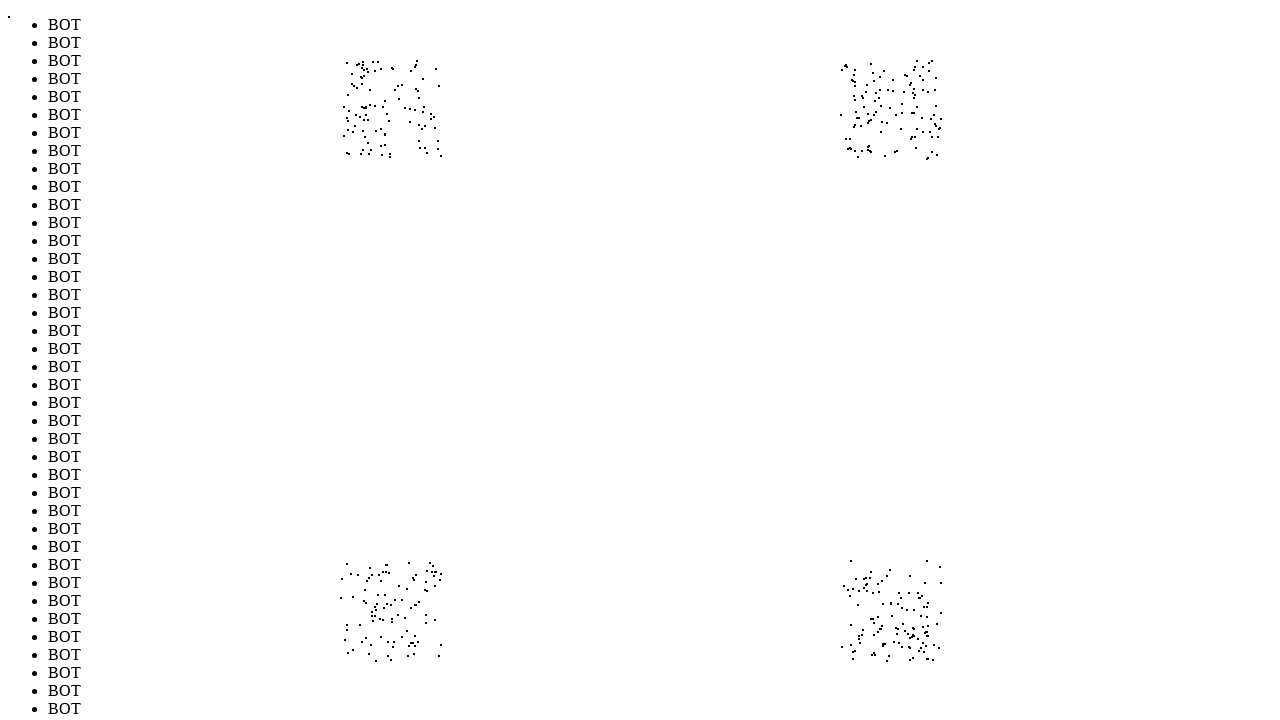

Moved mouse to position (859, 629) to evade bot detection (iteration 426/1000) at (859, 629)
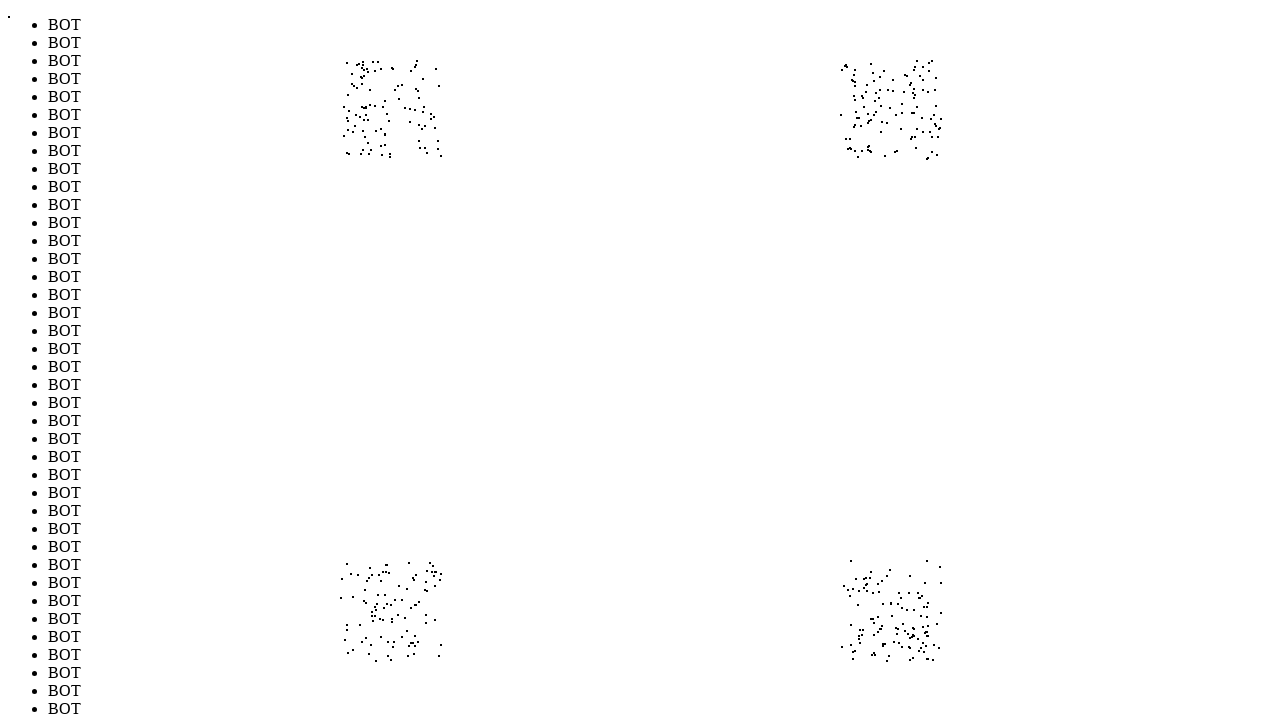

Moved mouse to position (927, 606) to evade bot detection (iteration 427/1000) at (927, 606)
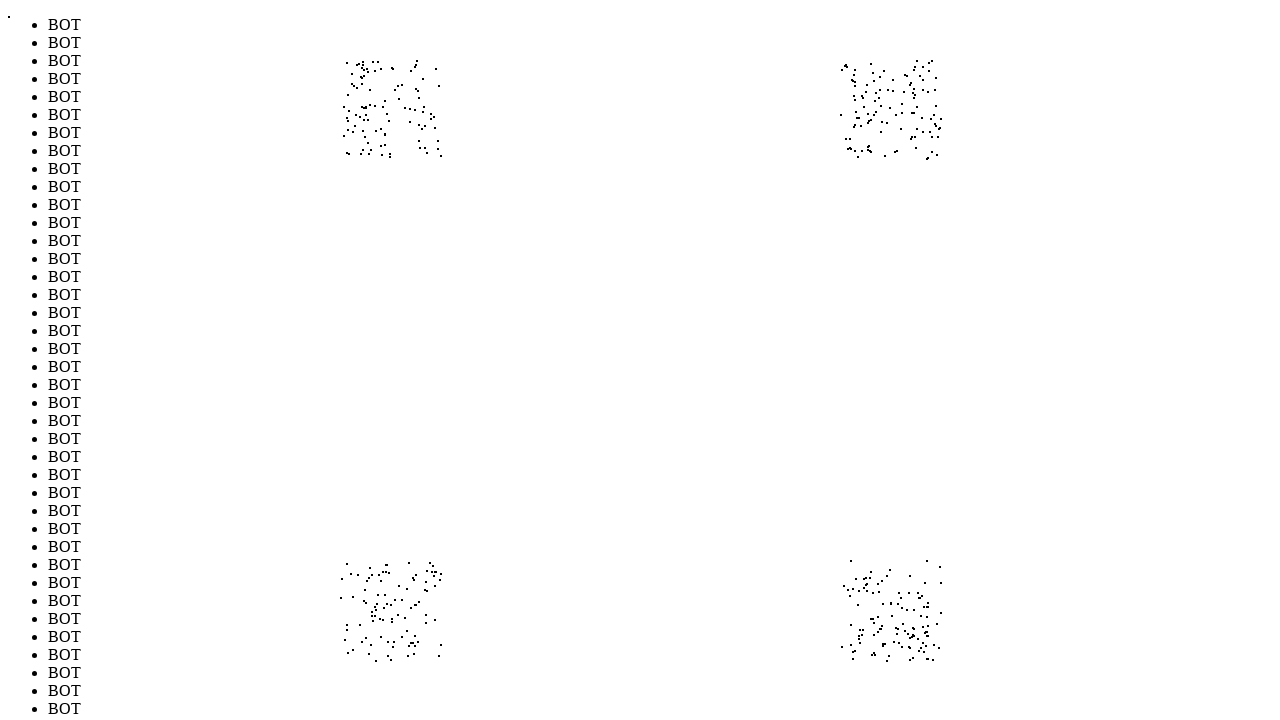

Moved mouse to position (345, 601) to evade bot detection (iteration 428/1000) at (345, 601)
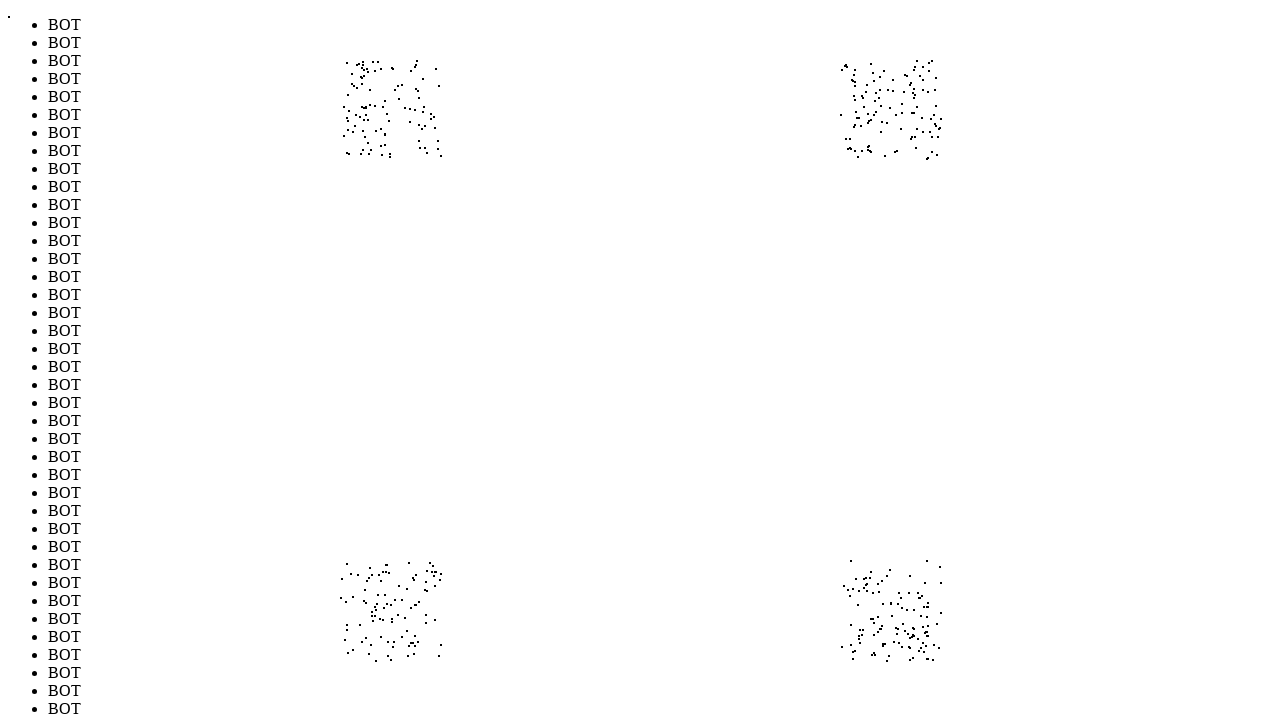

Moved mouse to position (388, 136) to evade bot detection (iteration 429/1000) at (388, 136)
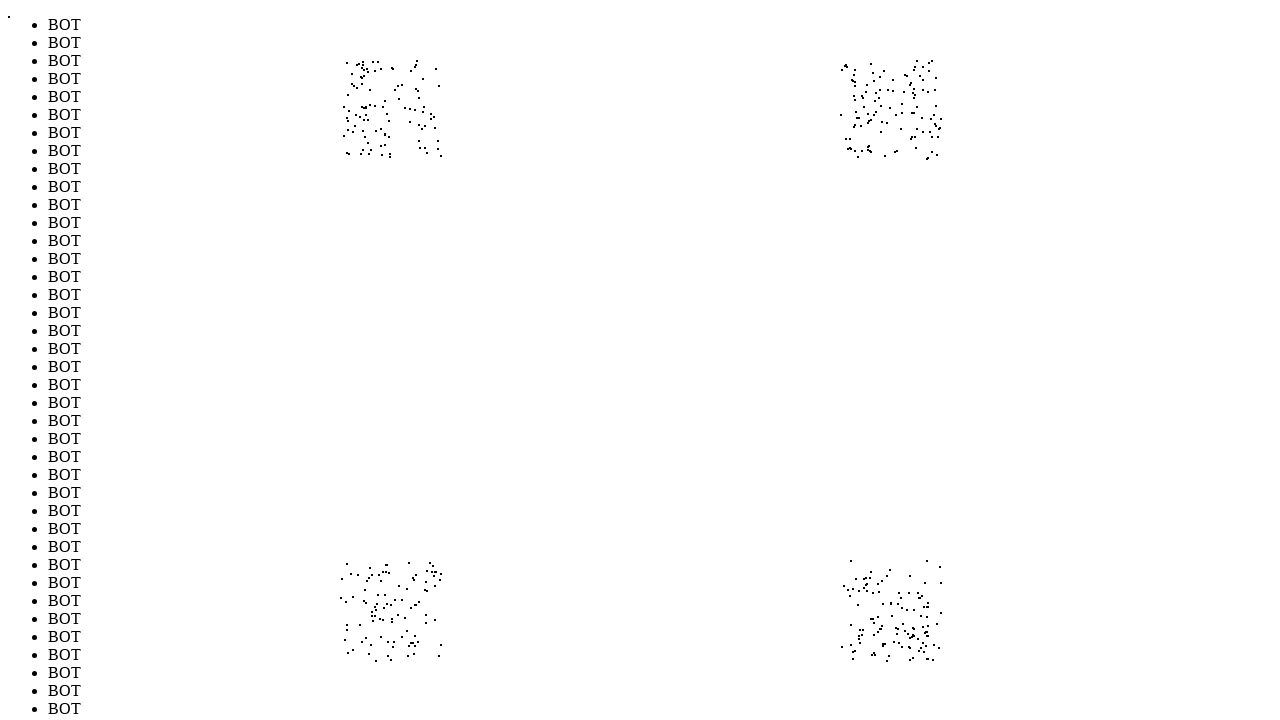

Moved mouse to position (906, 120) to evade bot detection (iteration 430/1000) at (906, 120)
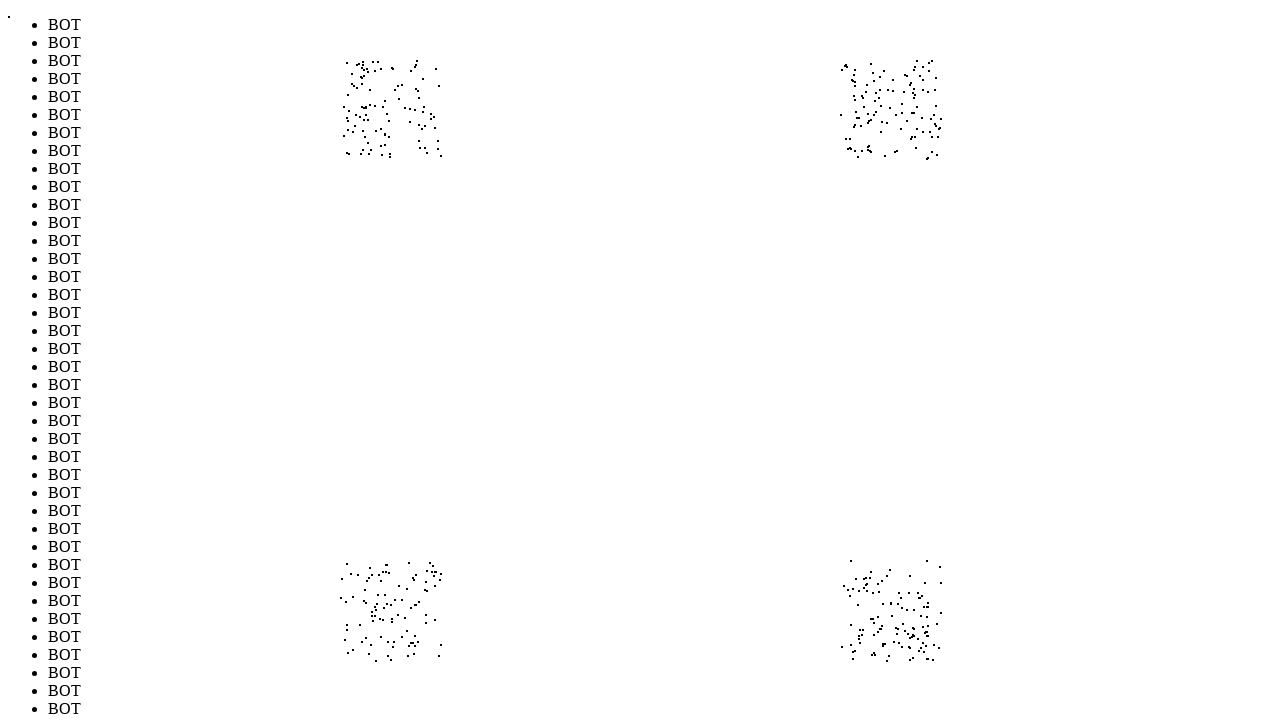

Moved mouse to position (382, 131) to evade bot detection (iteration 431/1000) at (382, 131)
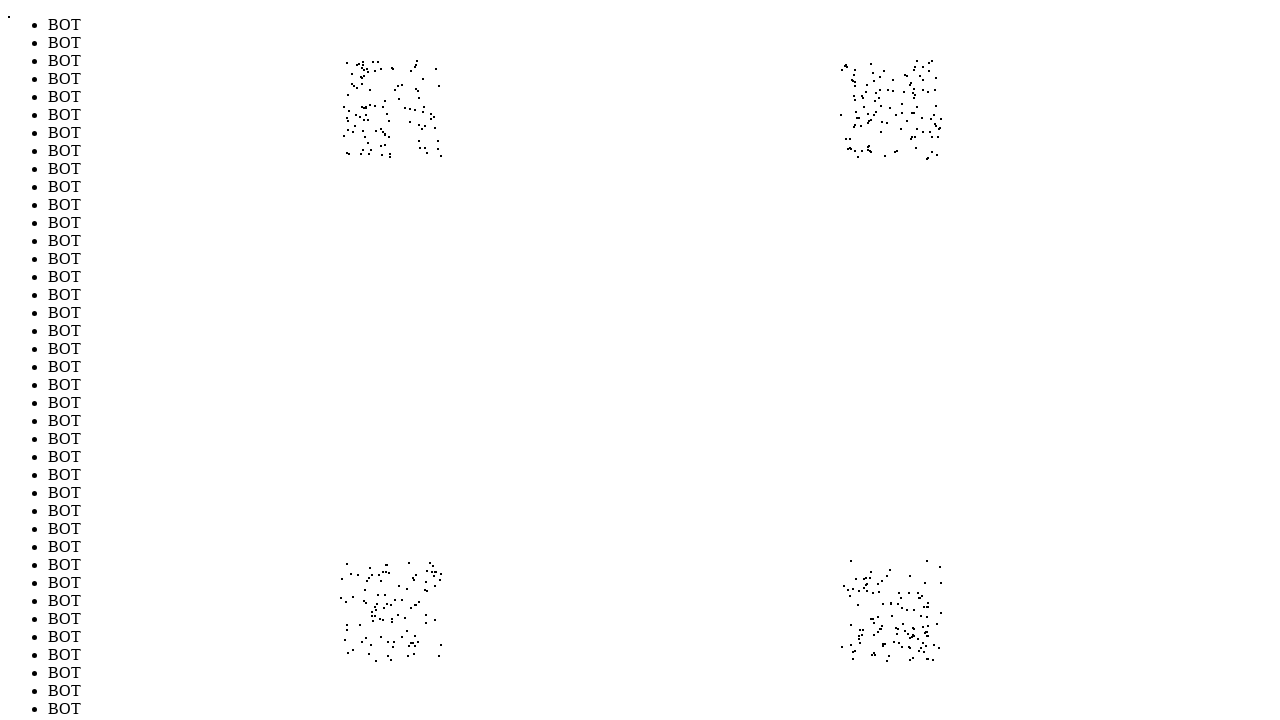

Moved mouse to position (392, 614) to evade bot detection (iteration 432/1000) at (392, 614)
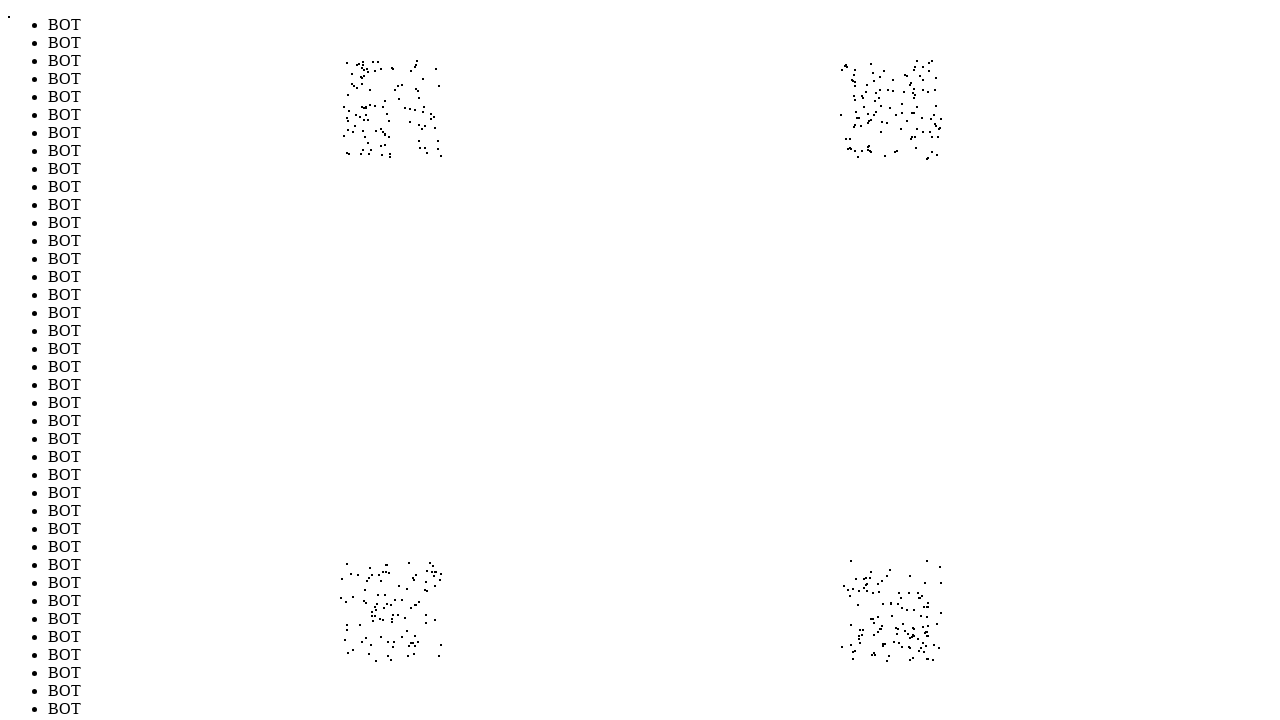

Moved mouse to position (873, 620) to evade bot detection (iteration 433/1000) at (873, 620)
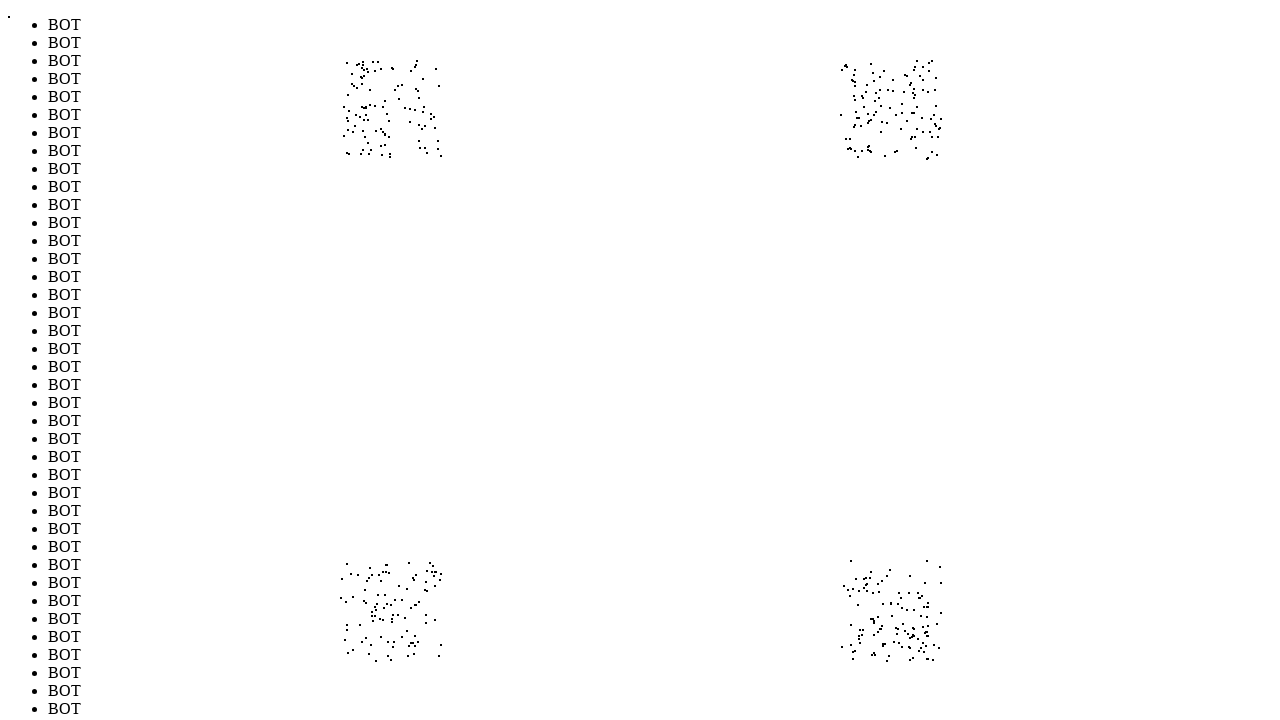

Moved mouse to position (841, 575) to evade bot detection (iteration 434/1000) at (841, 575)
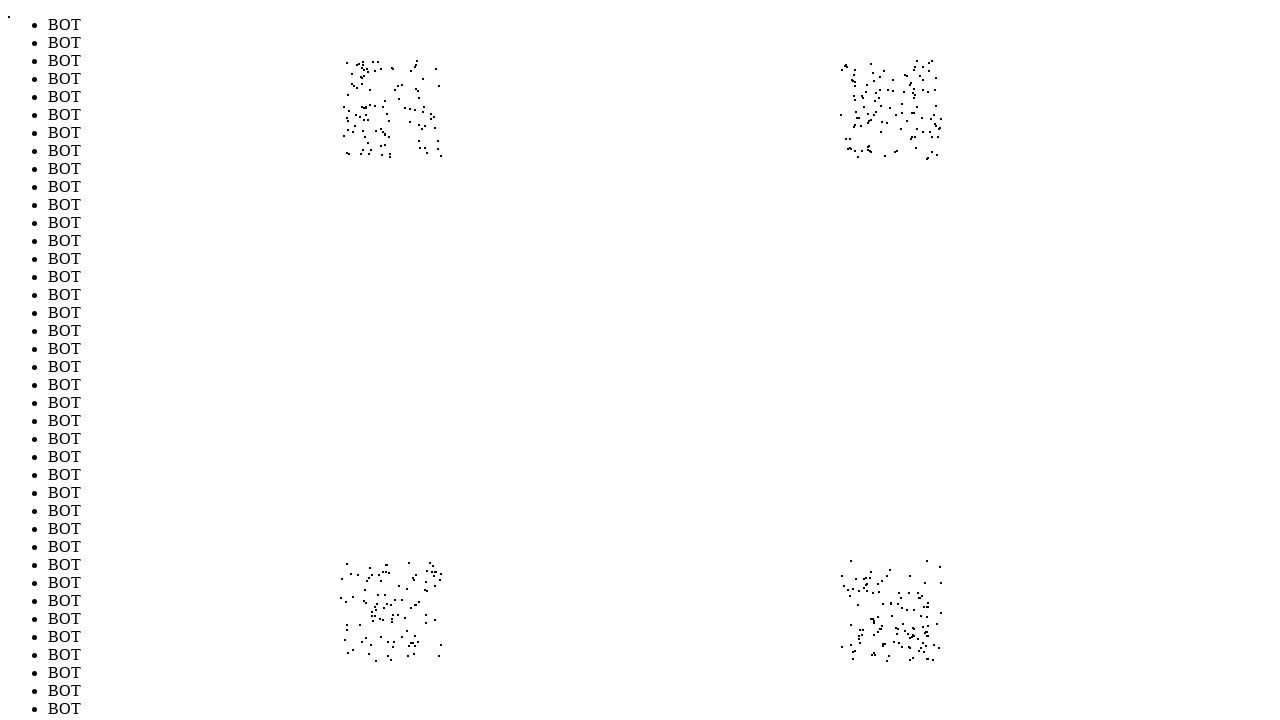

Moved mouse to position (361, 600) to evade bot detection (iteration 435/1000) at (361, 600)
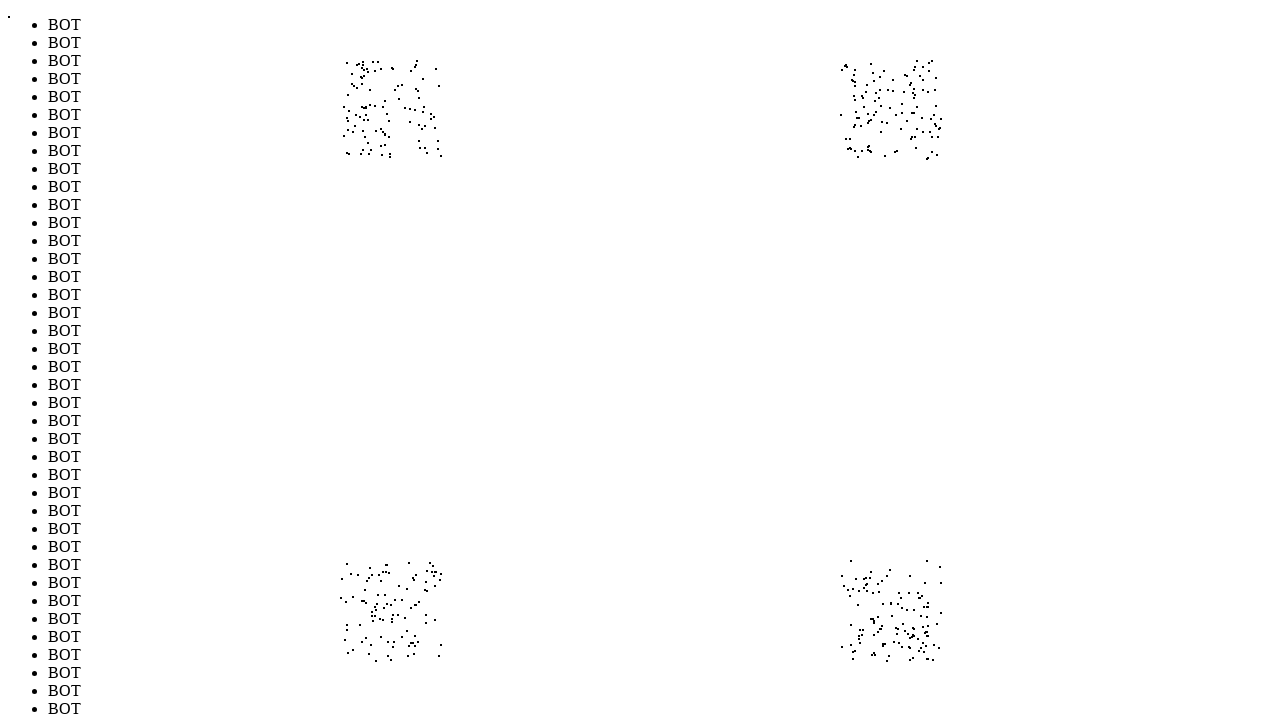

Moved mouse to position (848, 649) to evade bot detection (iteration 436/1000) at (848, 649)
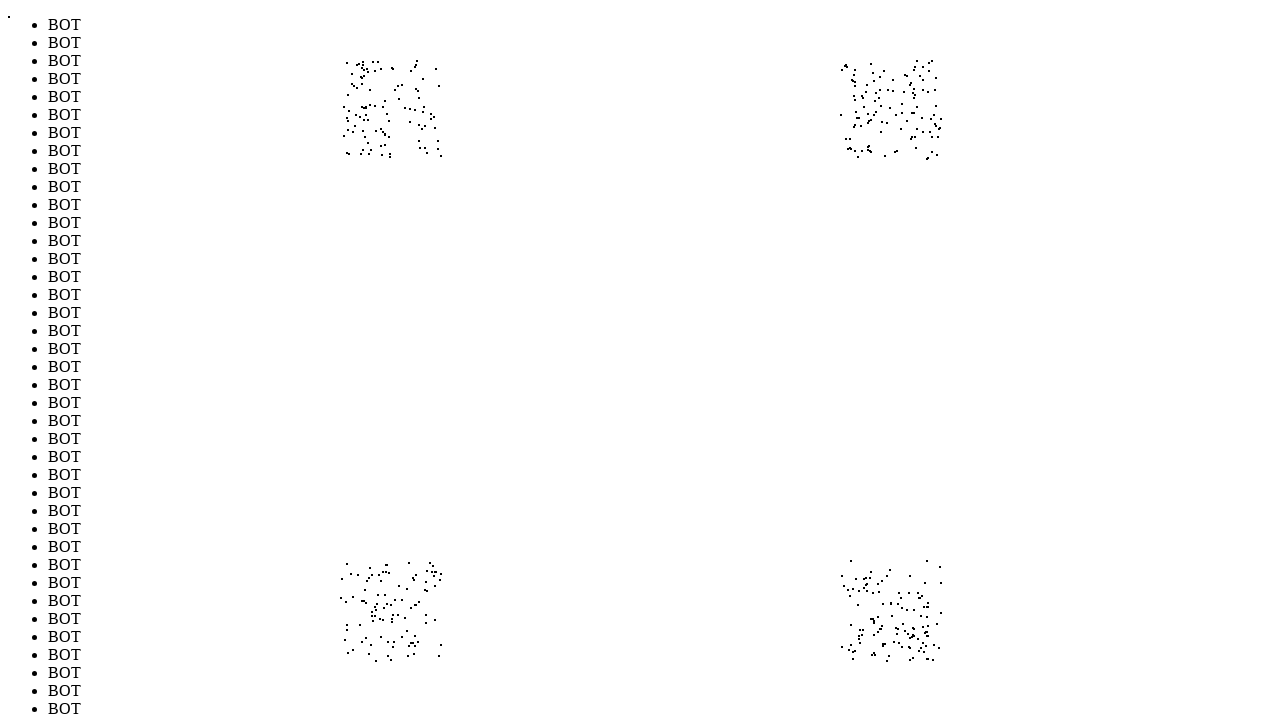

Moved mouse to position (898, 614) to evade bot detection (iteration 437/1000) at (898, 614)
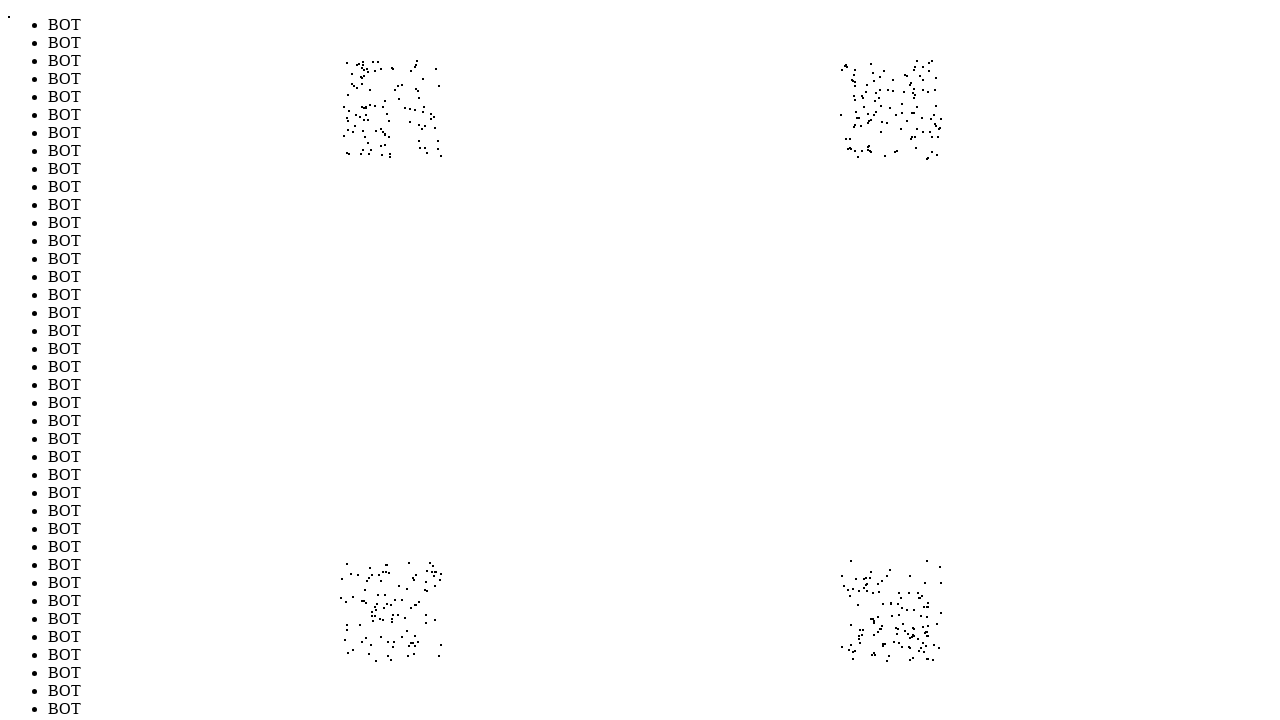

Moved mouse to position (403, 108) to evade bot detection (iteration 438/1000) at (403, 108)
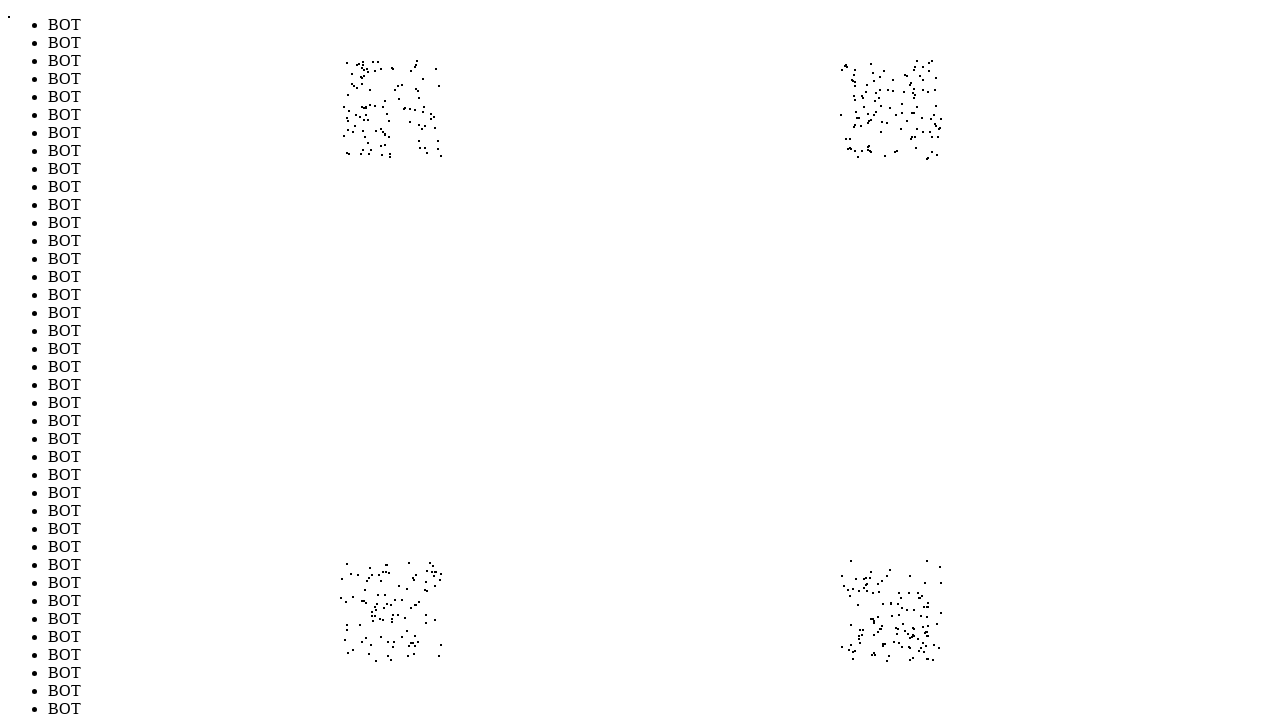

Moved mouse to position (403, 77) to evade bot detection (iteration 439/1000) at (403, 77)
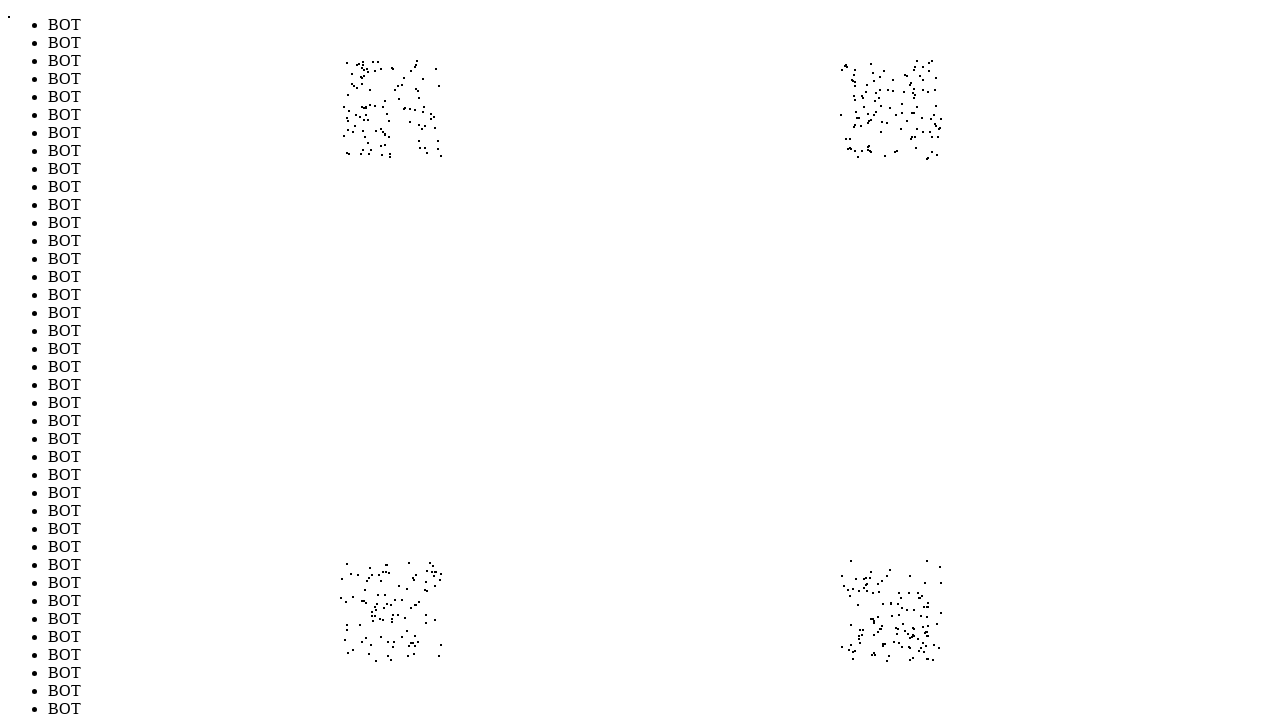

Moved mouse to position (918, 652) to evade bot detection (iteration 440/1000) at (918, 652)
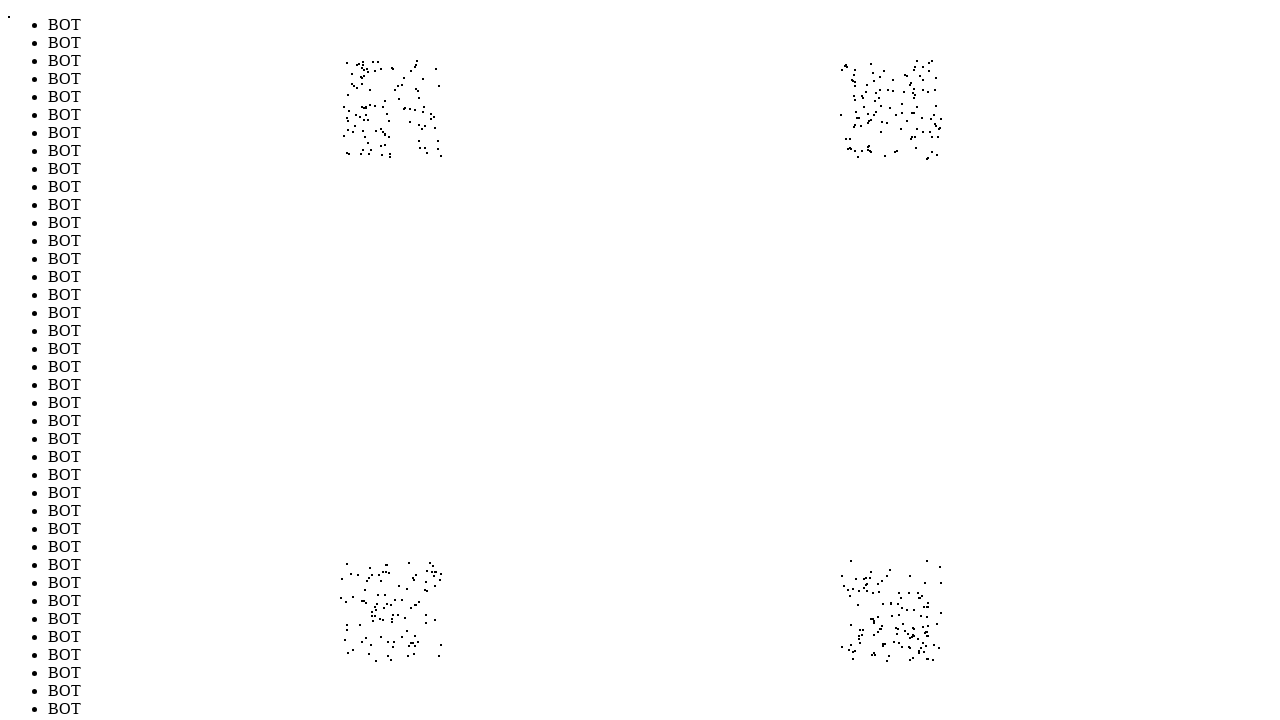

Moved mouse to position (404, 105) to evade bot detection (iteration 441/1000) at (404, 105)
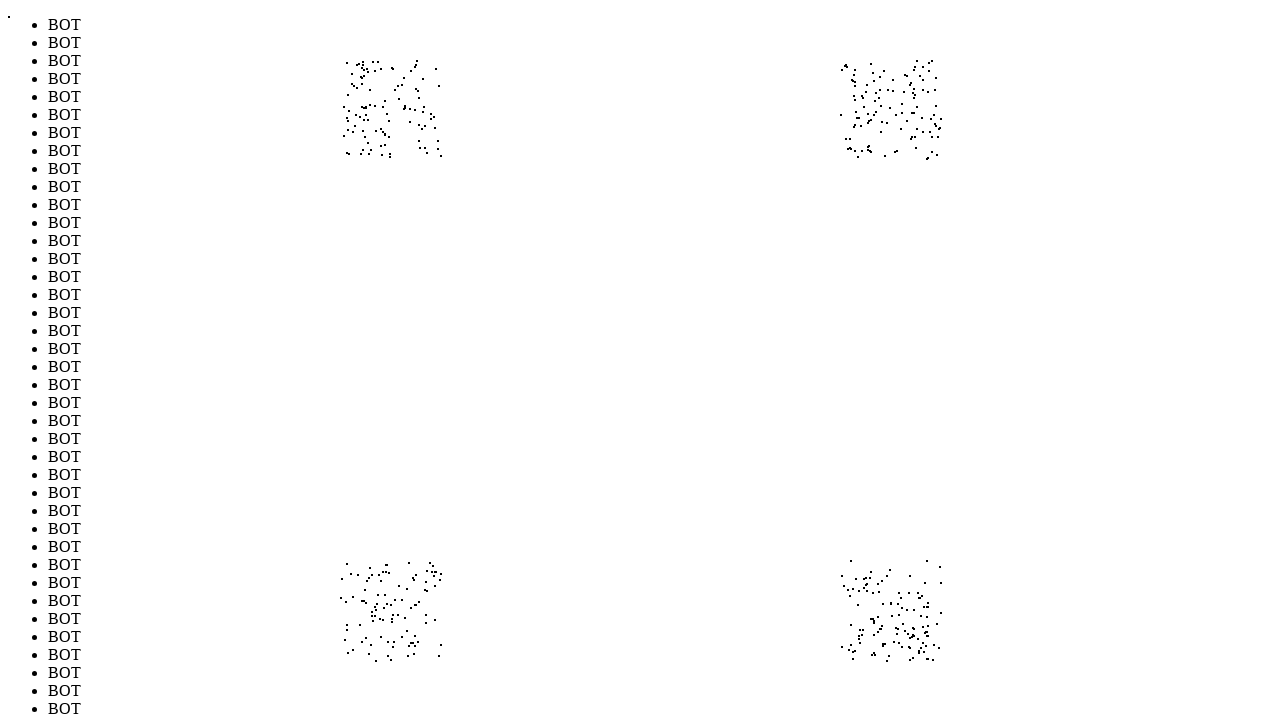

Moved mouse to position (932, 147) to evade bot detection (iteration 442/1000) at (932, 147)
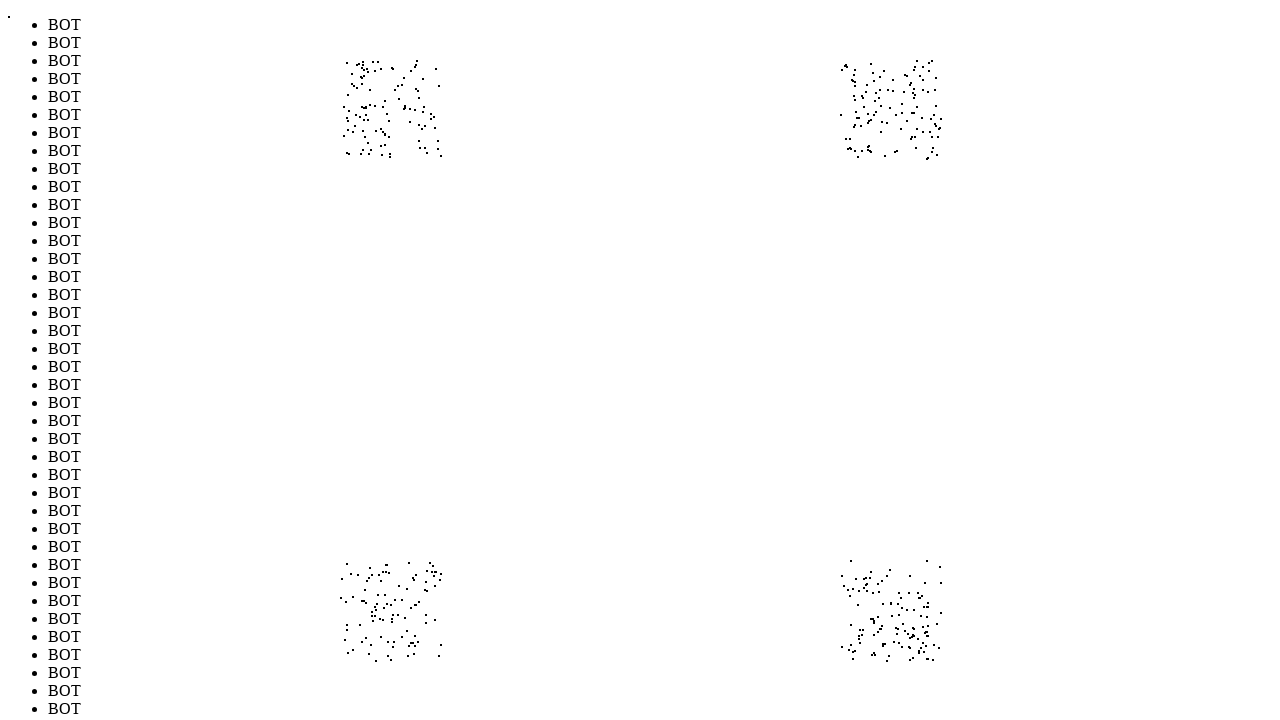

Moved mouse to position (421, 599) to evade bot detection (iteration 443/1000) at (421, 599)
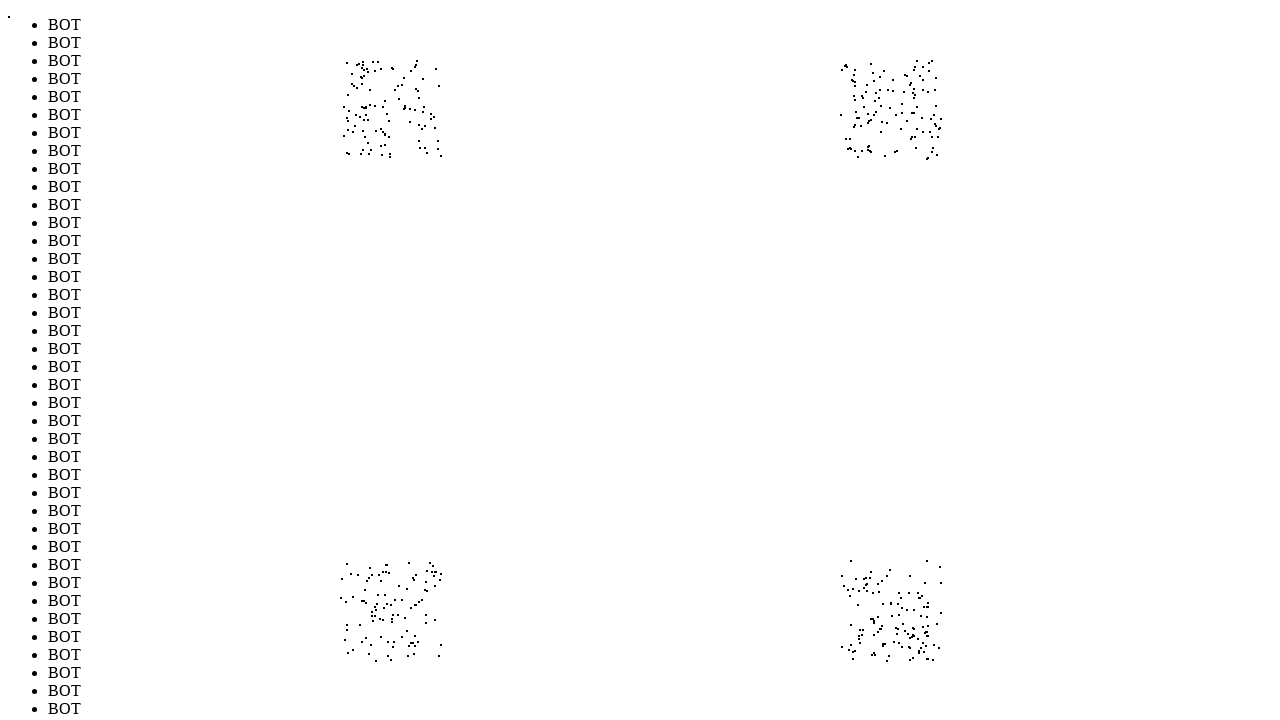

Moved mouse to position (867, 618) to evade bot detection (iteration 444/1000) at (867, 618)
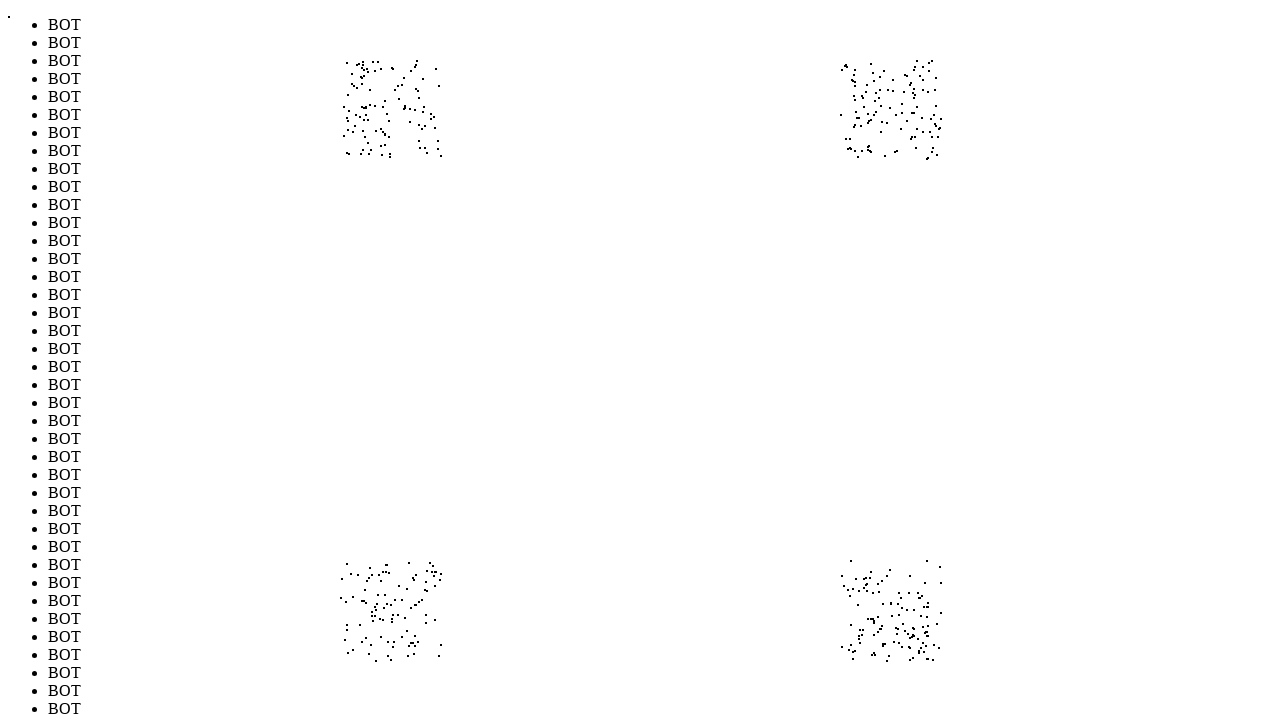

Moved mouse to position (396, 620) to evade bot detection (iteration 445/1000) at (396, 620)
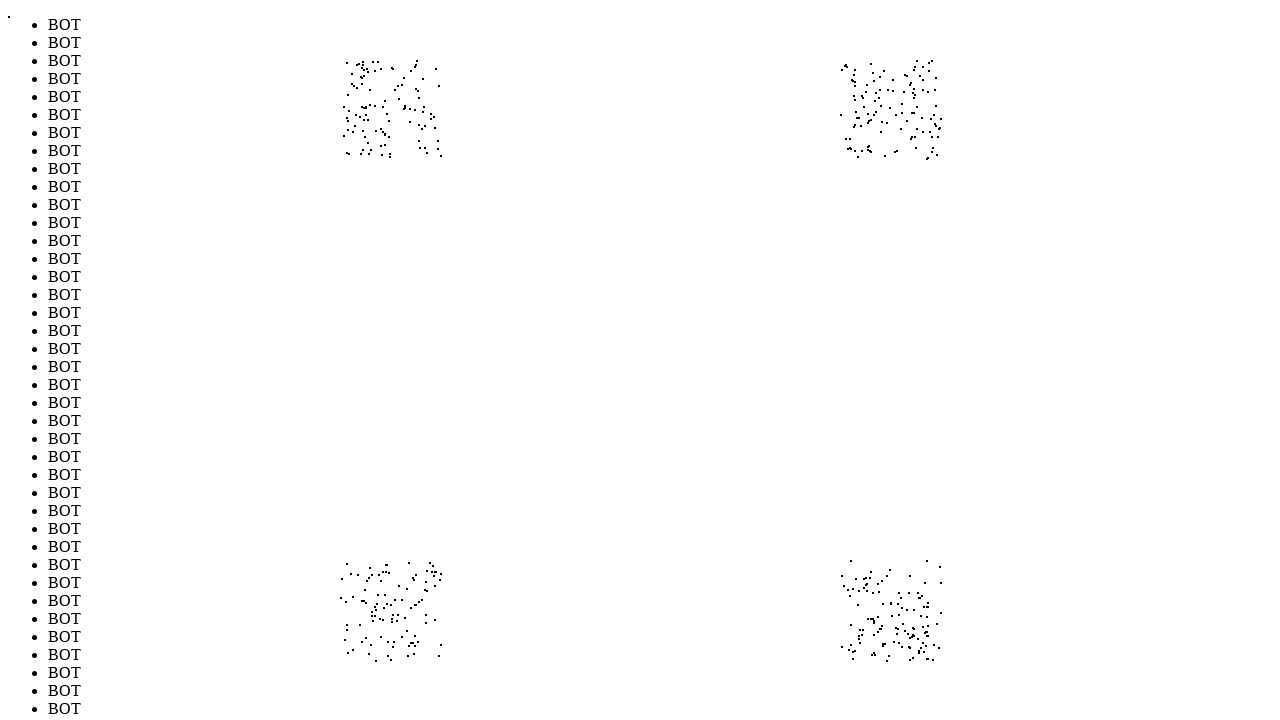

Moved mouse to position (342, 71) to evade bot detection (iteration 446/1000) at (342, 71)
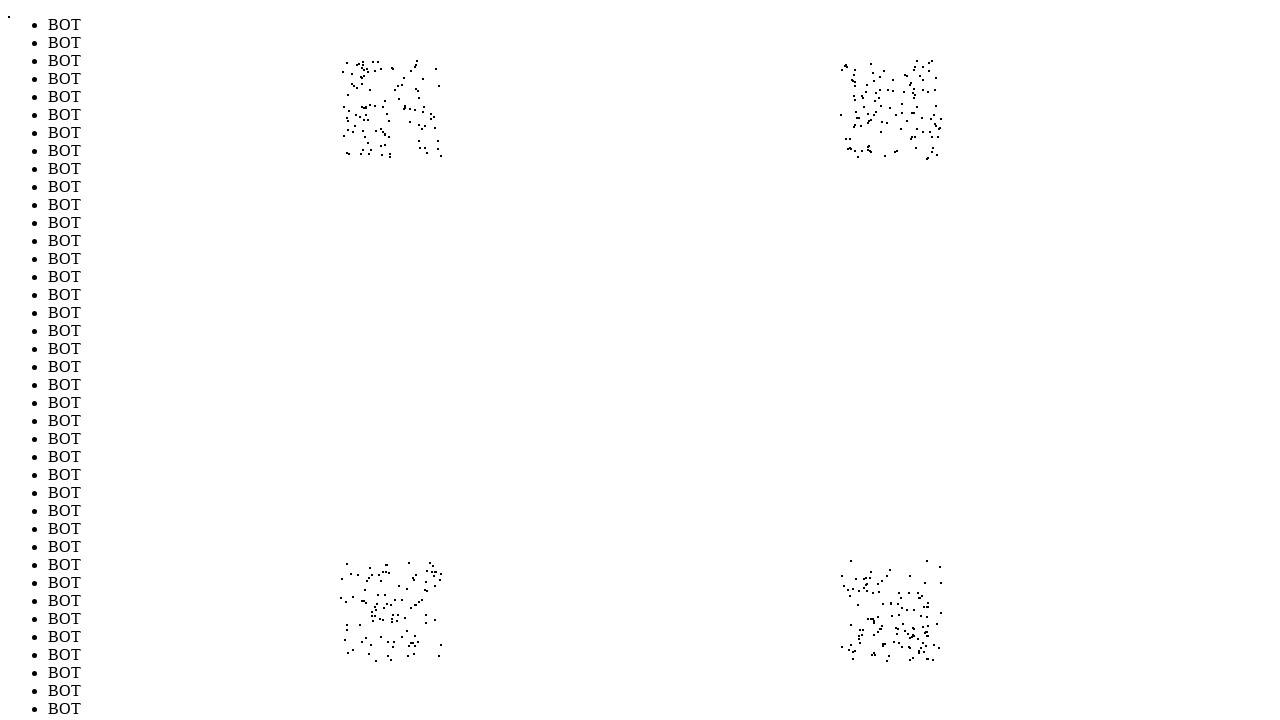

Moved mouse to position (916, 596) to evade bot detection (iteration 447/1000) at (916, 596)
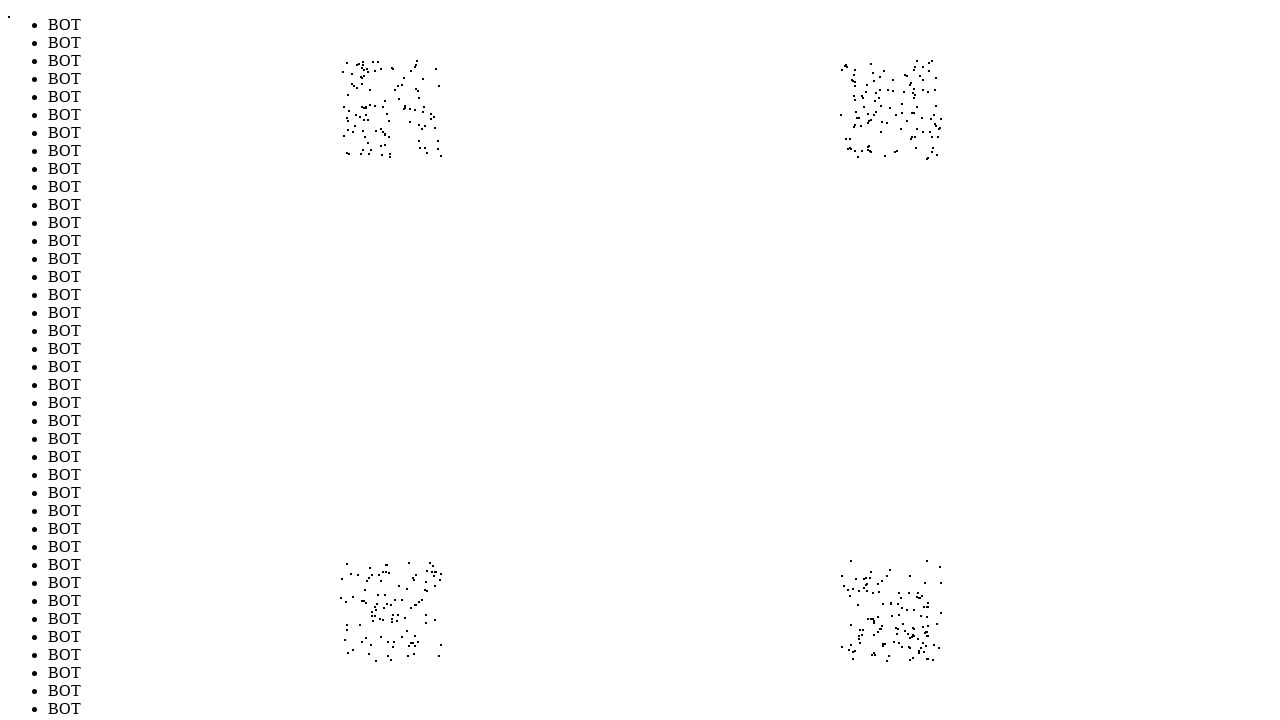

Moved mouse to position (853, 68) to evade bot detection (iteration 448/1000) at (853, 68)
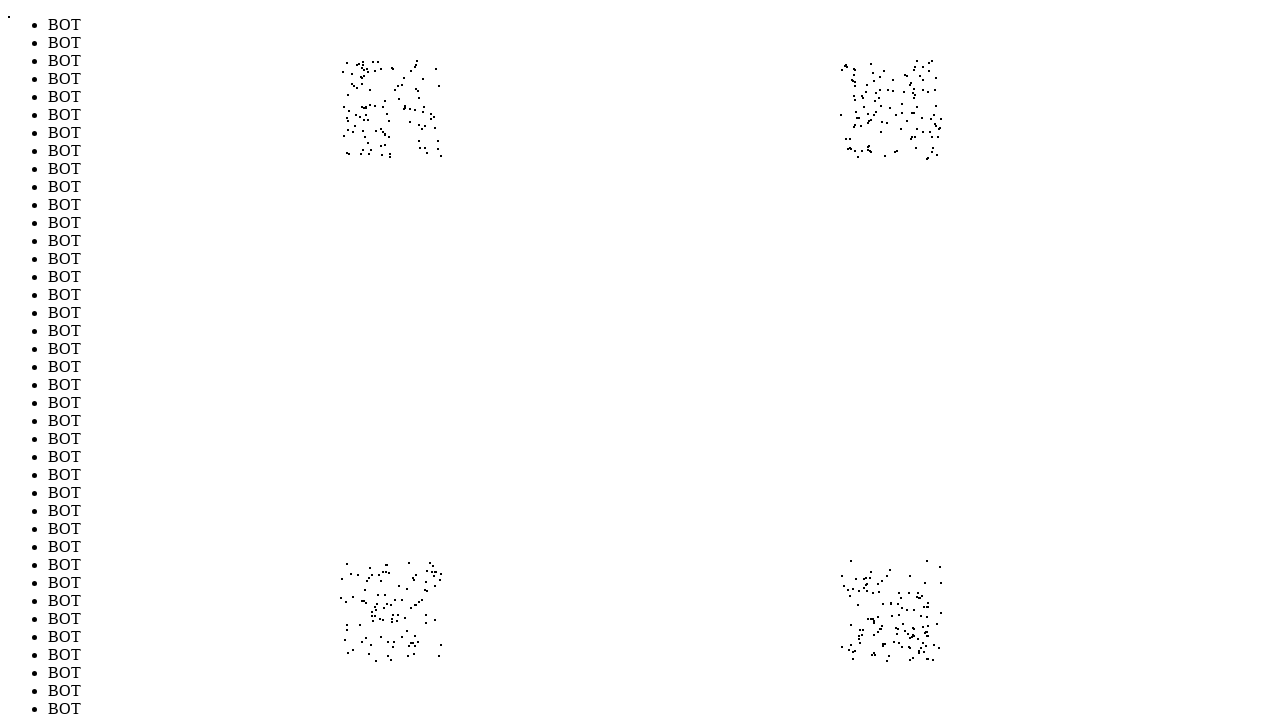

Moved mouse to position (379, 599) to evade bot detection (iteration 449/1000) at (379, 599)
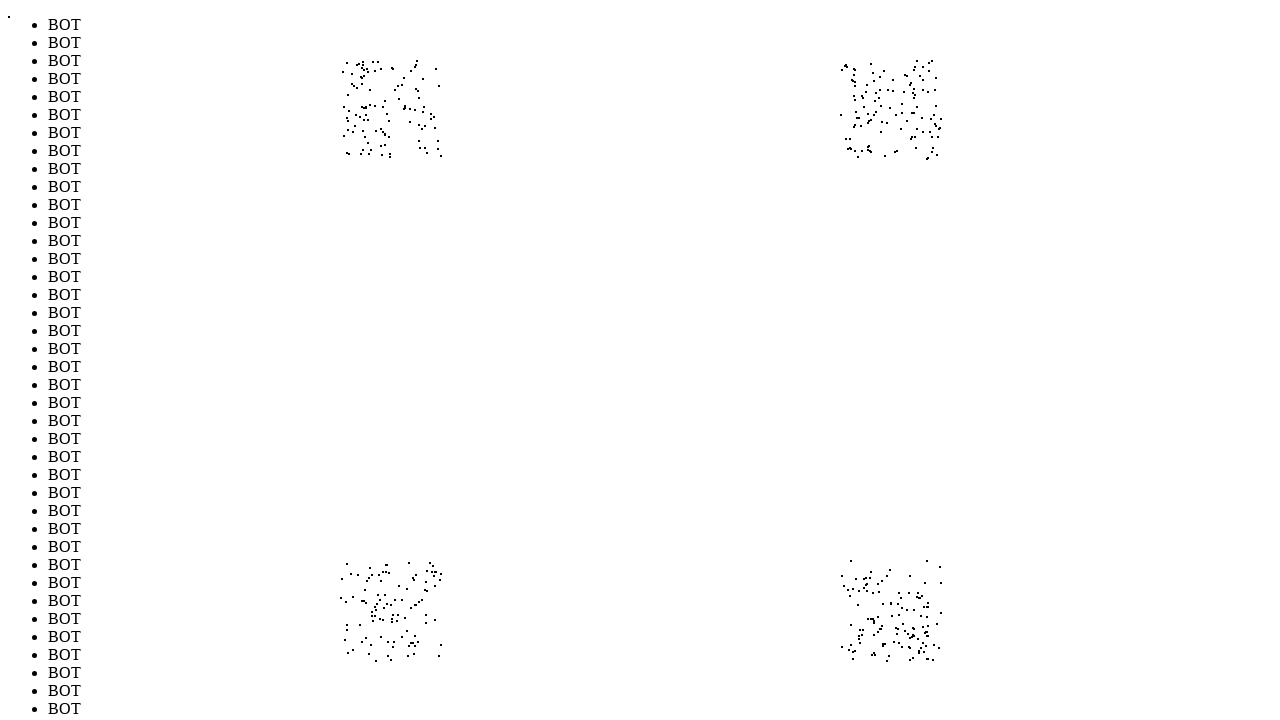

Moved mouse to position (926, 628) to evade bot detection (iteration 450/1000) at (926, 628)
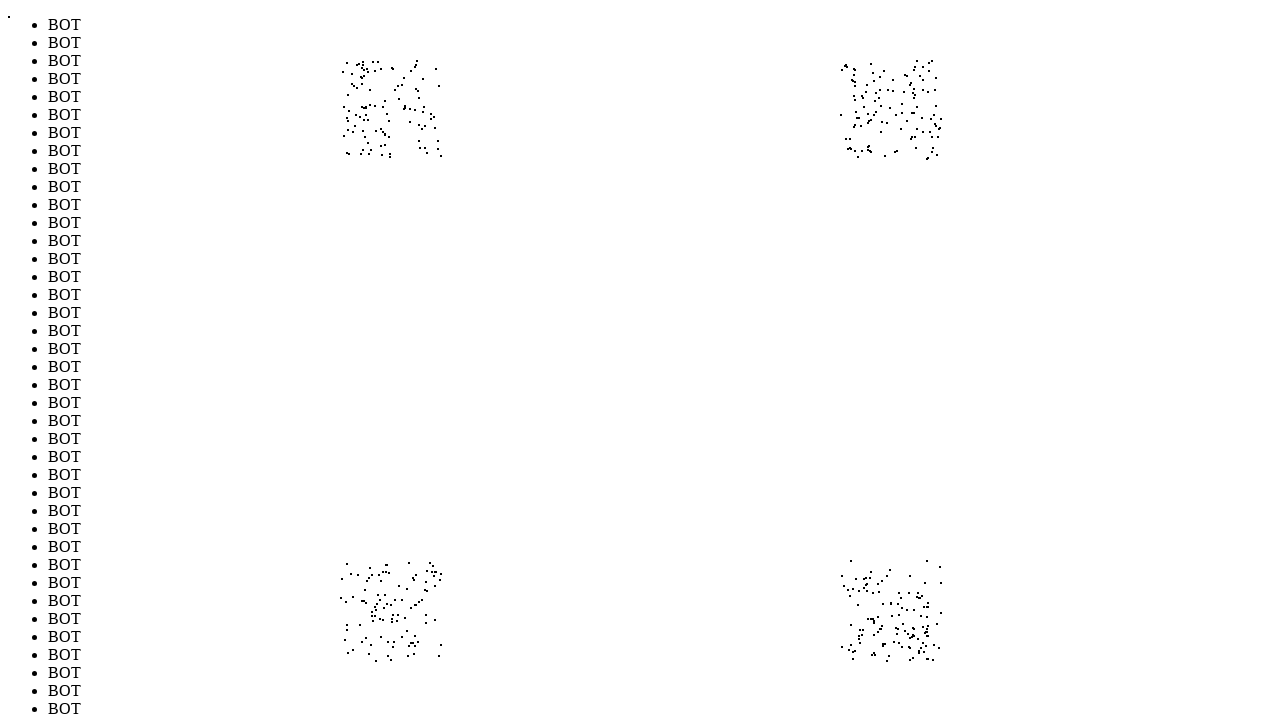

Moved mouse to position (406, 561) to evade bot detection (iteration 451/1000) at (406, 561)
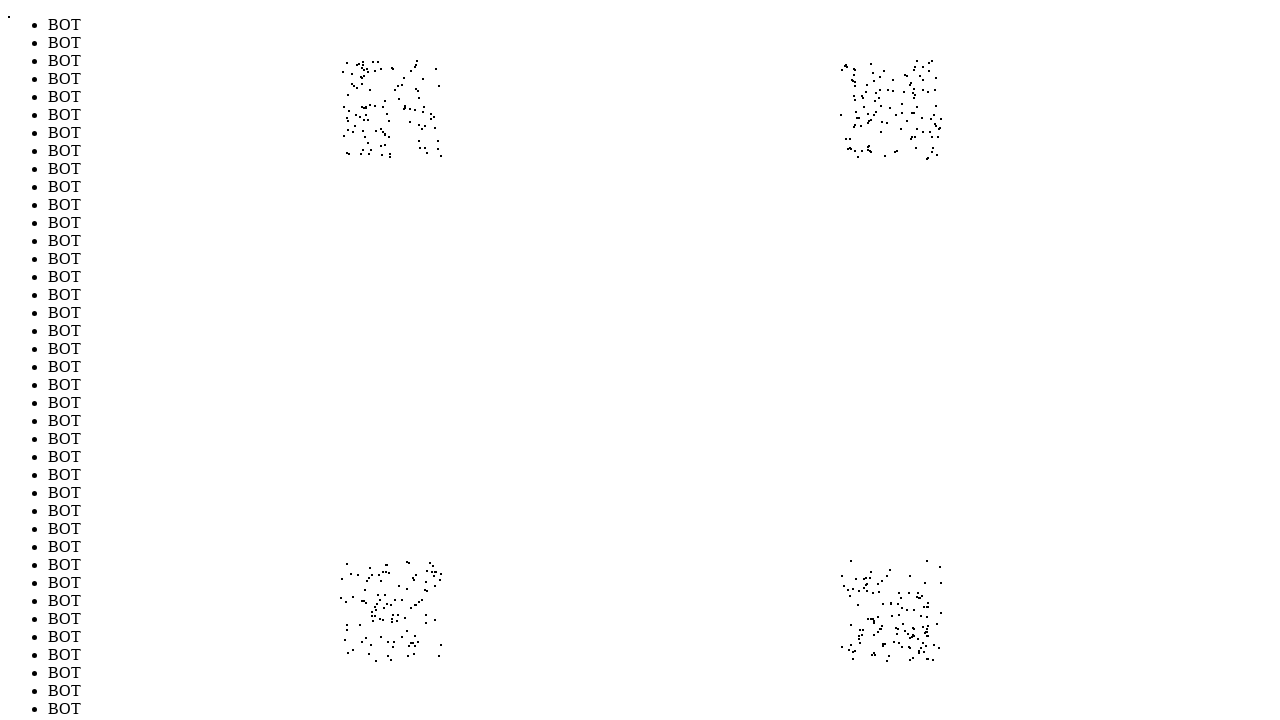

Moved mouse to position (378, 141) to evade bot detection (iteration 452/1000) at (378, 141)
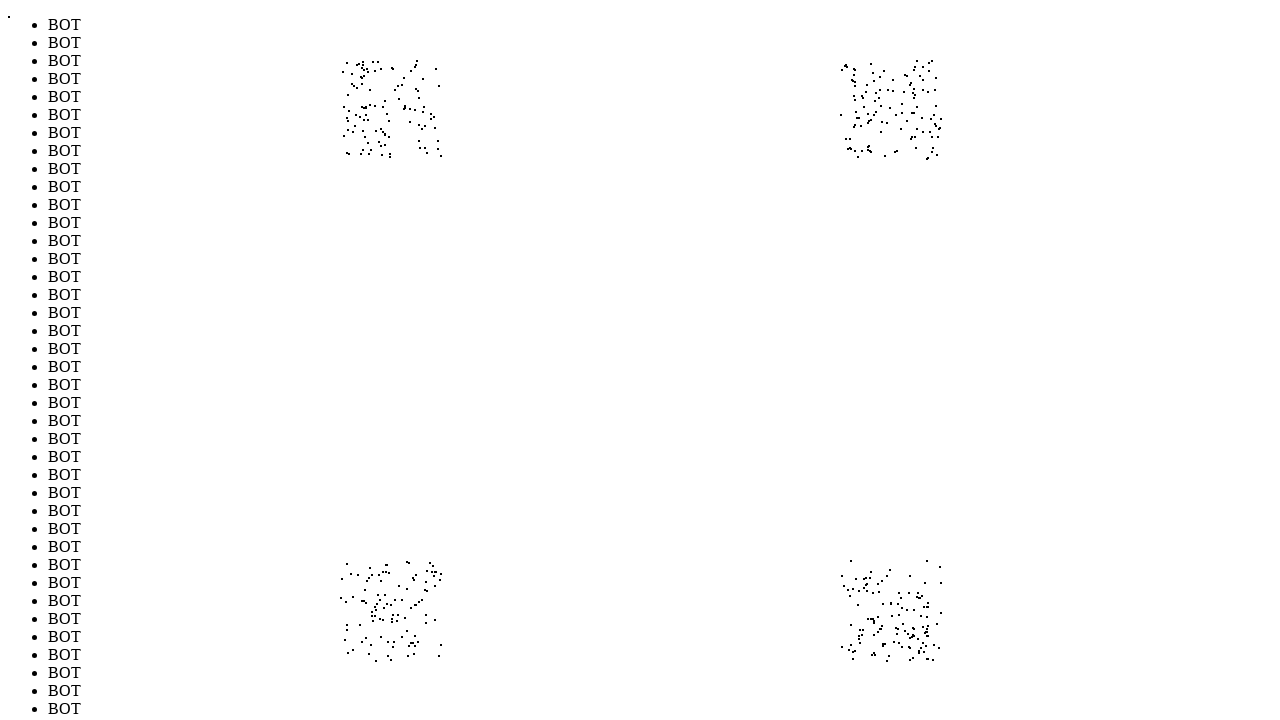

Moved mouse to position (888, 642) to evade bot detection (iteration 453/1000) at (888, 642)
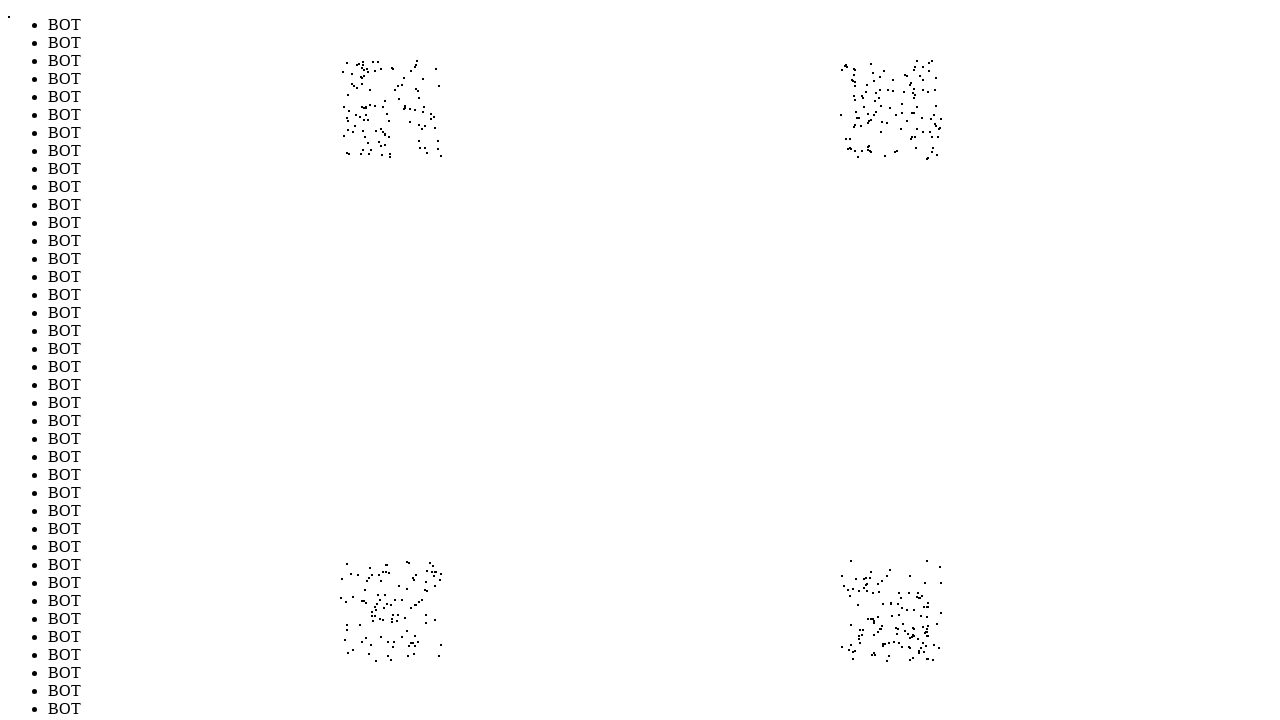

Moved mouse to position (912, 598) to evade bot detection (iteration 454/1000) at (912, 598)
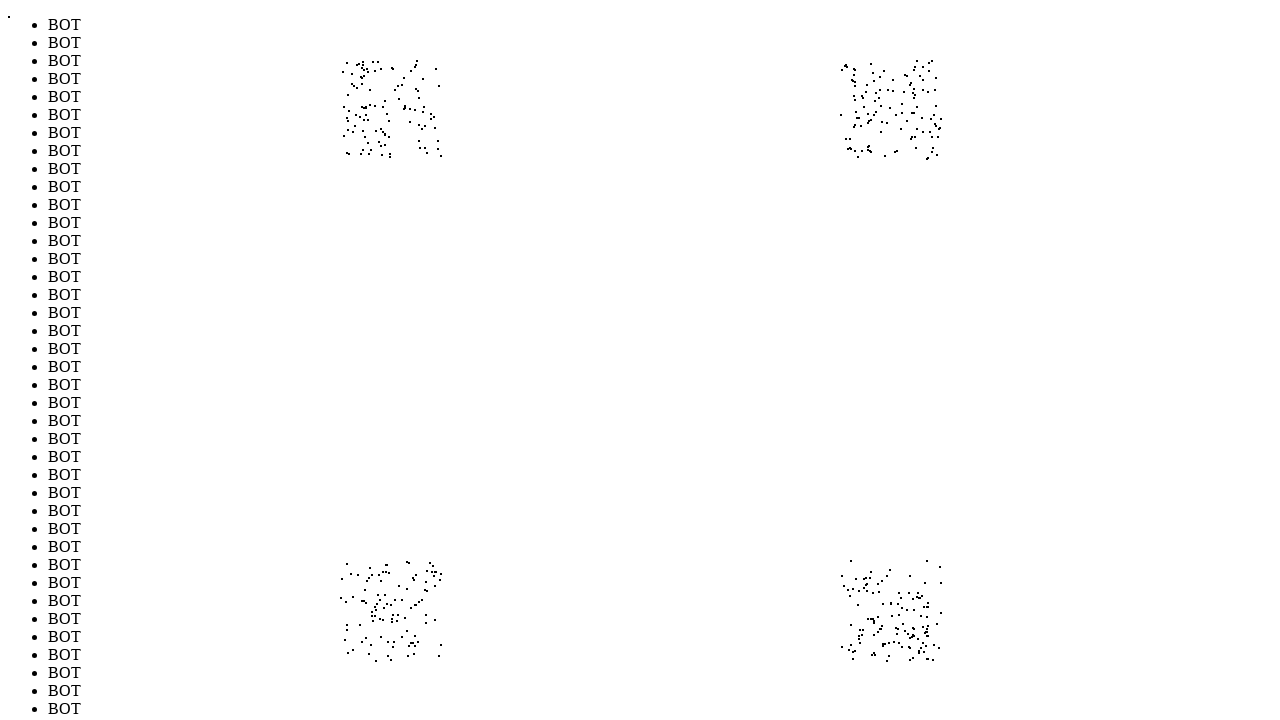

Moved mouse to position (908, 68) to evade bot detection (iteration 455/1000) at (908, 68)
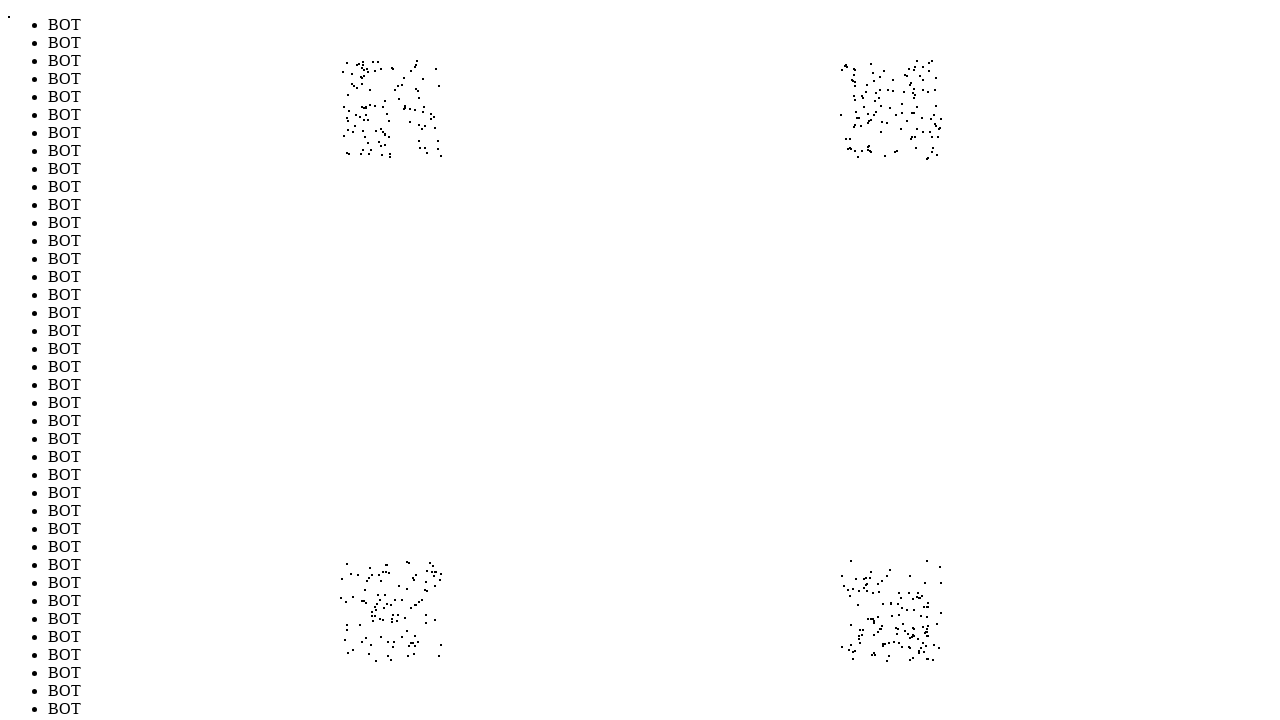

Moved mouse to position (356, 629) to evade bot detection (iteration 456/1000) at (356, 629)
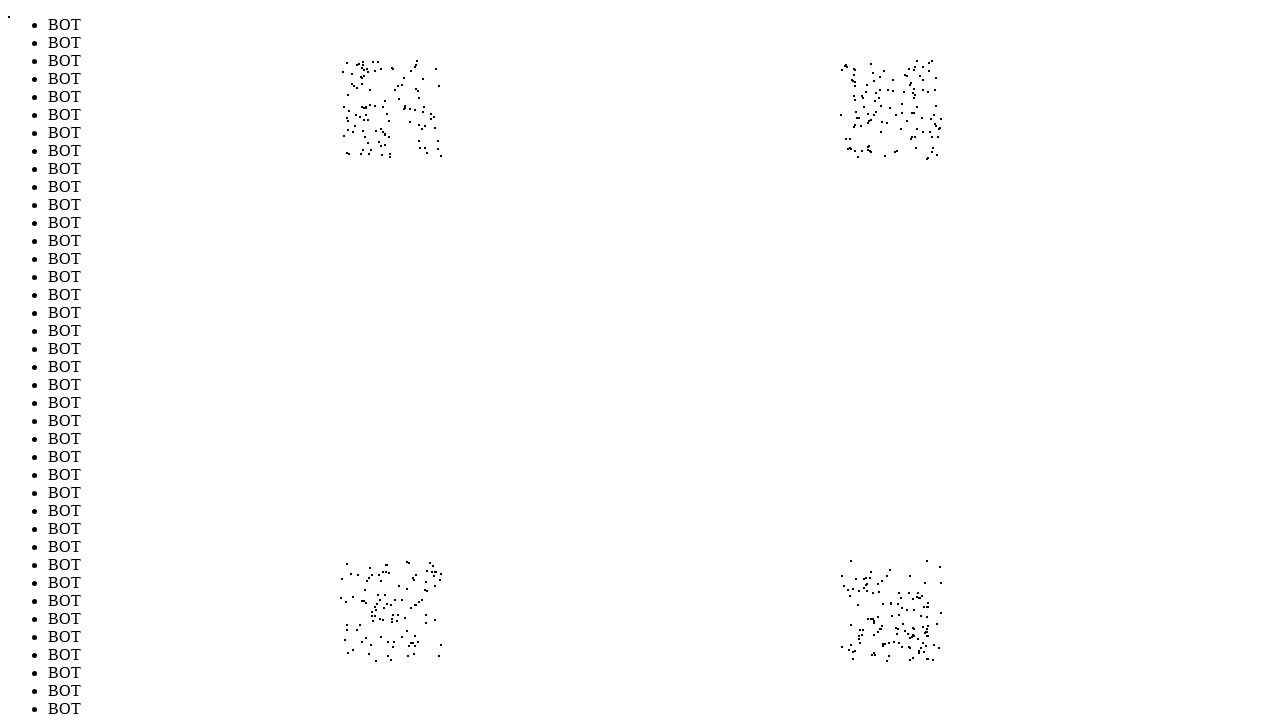

Moved mouse to position (426, 563) to evade bot detection (iteration 457/1000) at (426, 563)
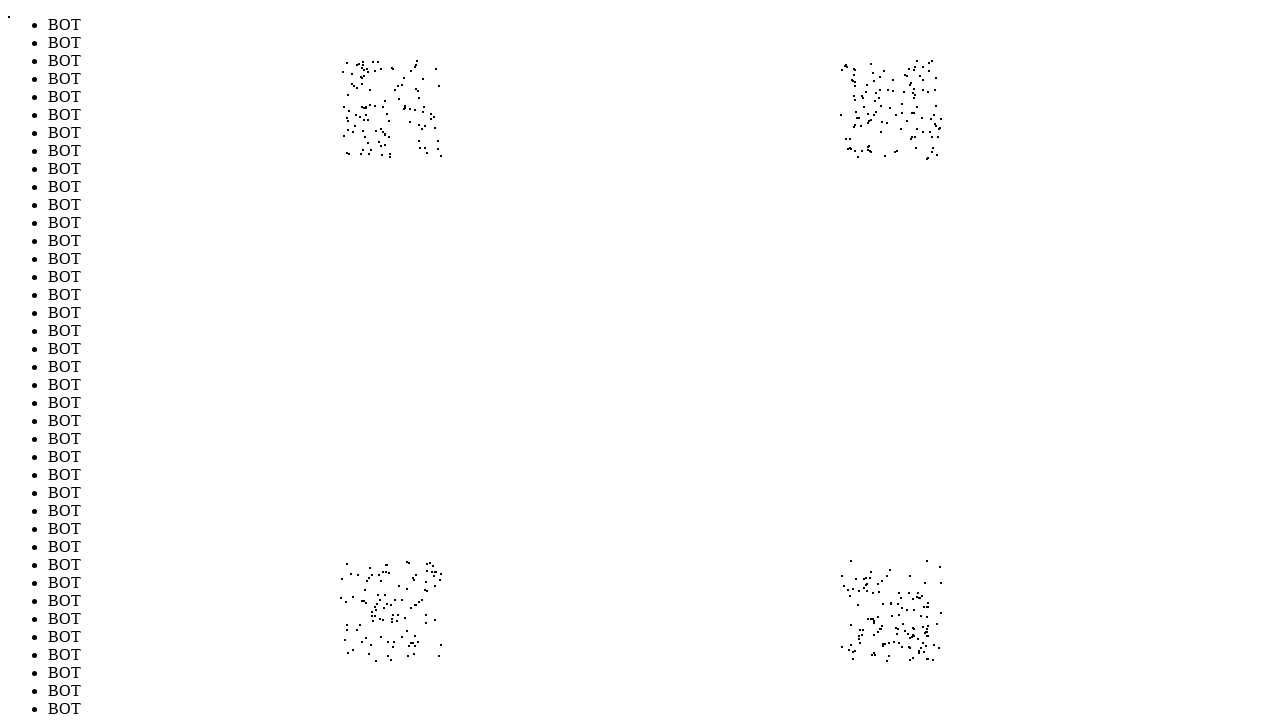

Moved mouse to position (910, 565) to evade bot detection (iteration 458/1000) at (910, 565)
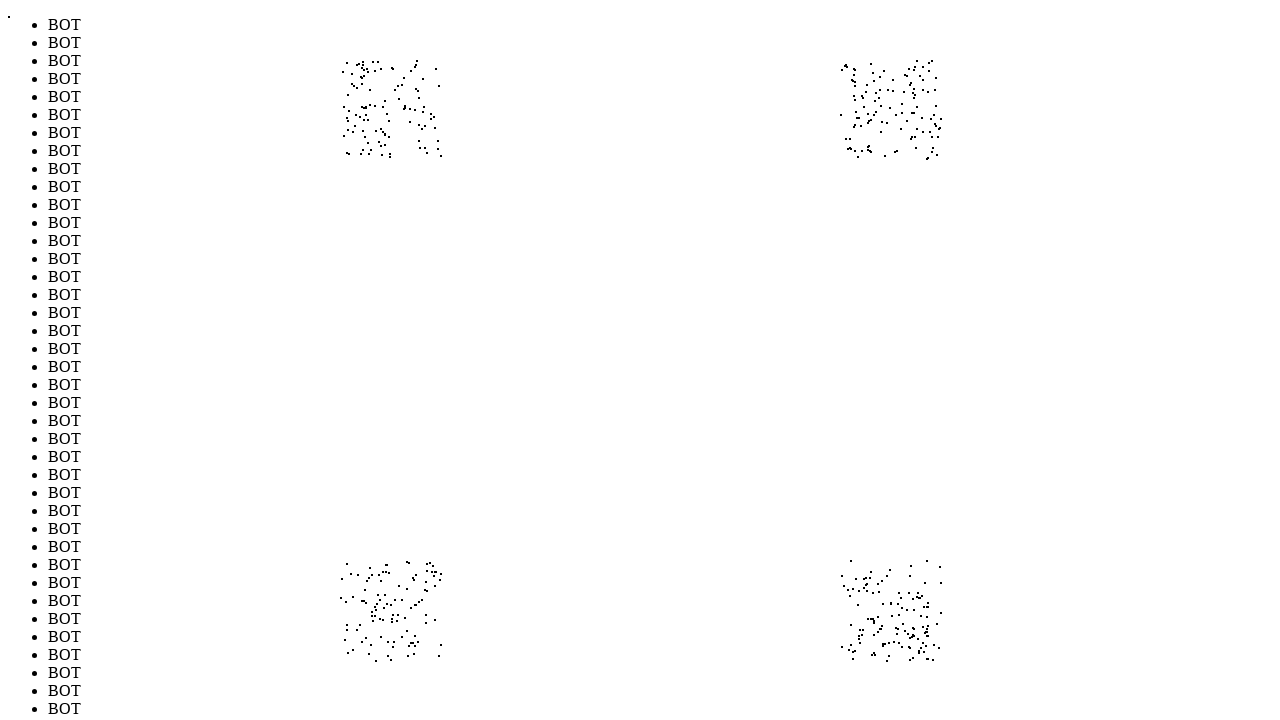

Moved mouse to position (402, 117) to evade bot detection (iteration 459/1000) at (402, 117)
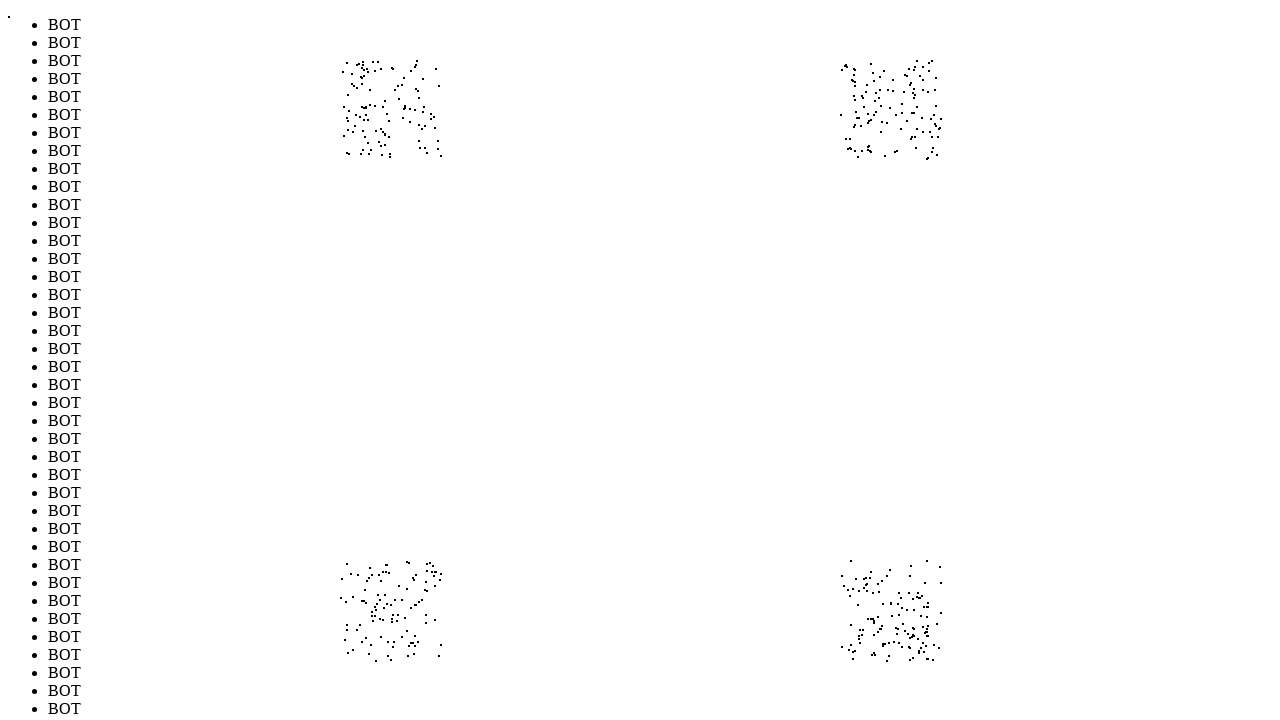

Moved mouse to position (372, 62) to evade bot detection (iteration 460/1000) at (372, 62)
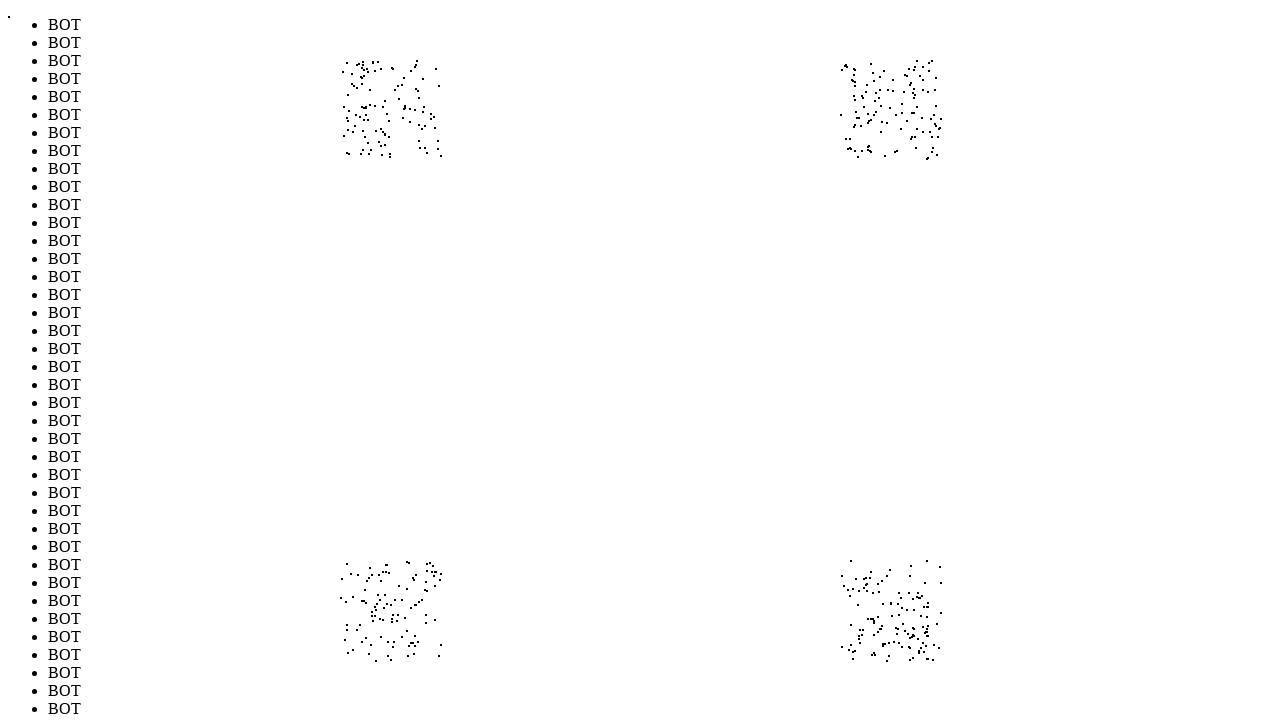

Moved mouse to position (393, 641) to evade bot detection (iteration 461/1000) at (393, 641)
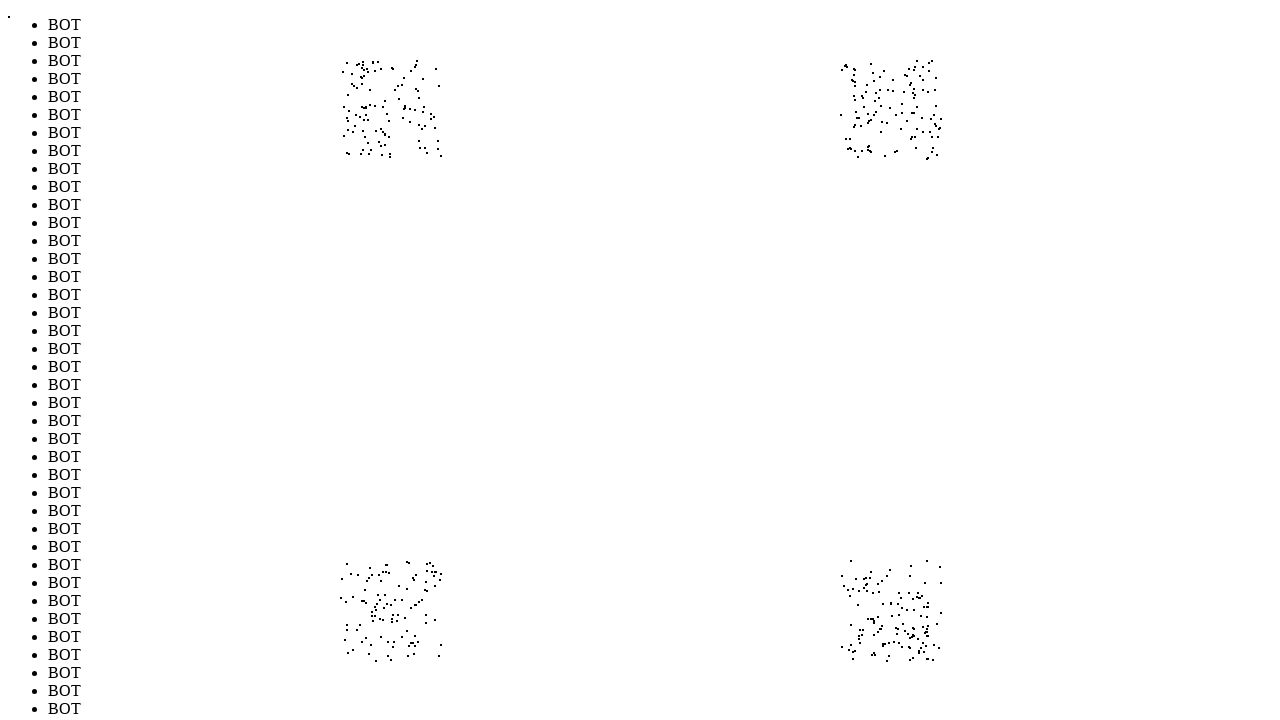

Moved mouse to position (391, 73) to evade bot detection (iteration 462/1000) at (391, 73)
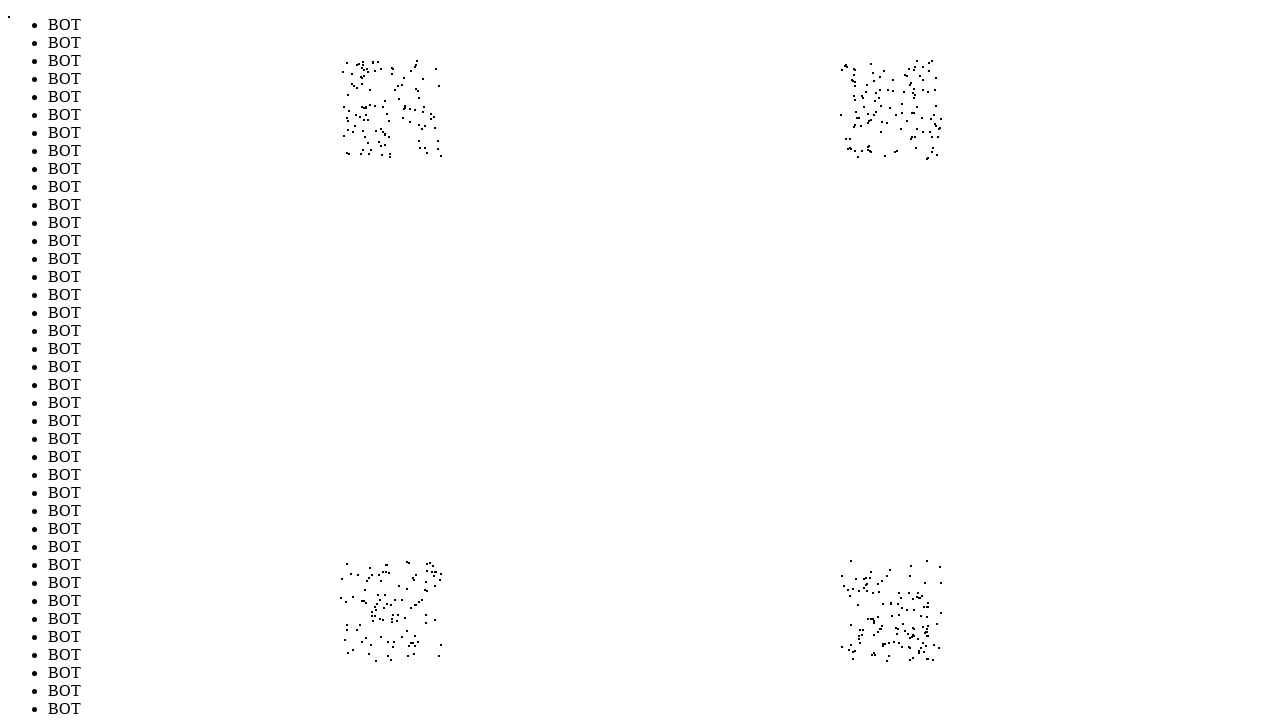

Moved mouse to position (408, 576) to evade bot detection (iteration 463/1000) at (408, 576)
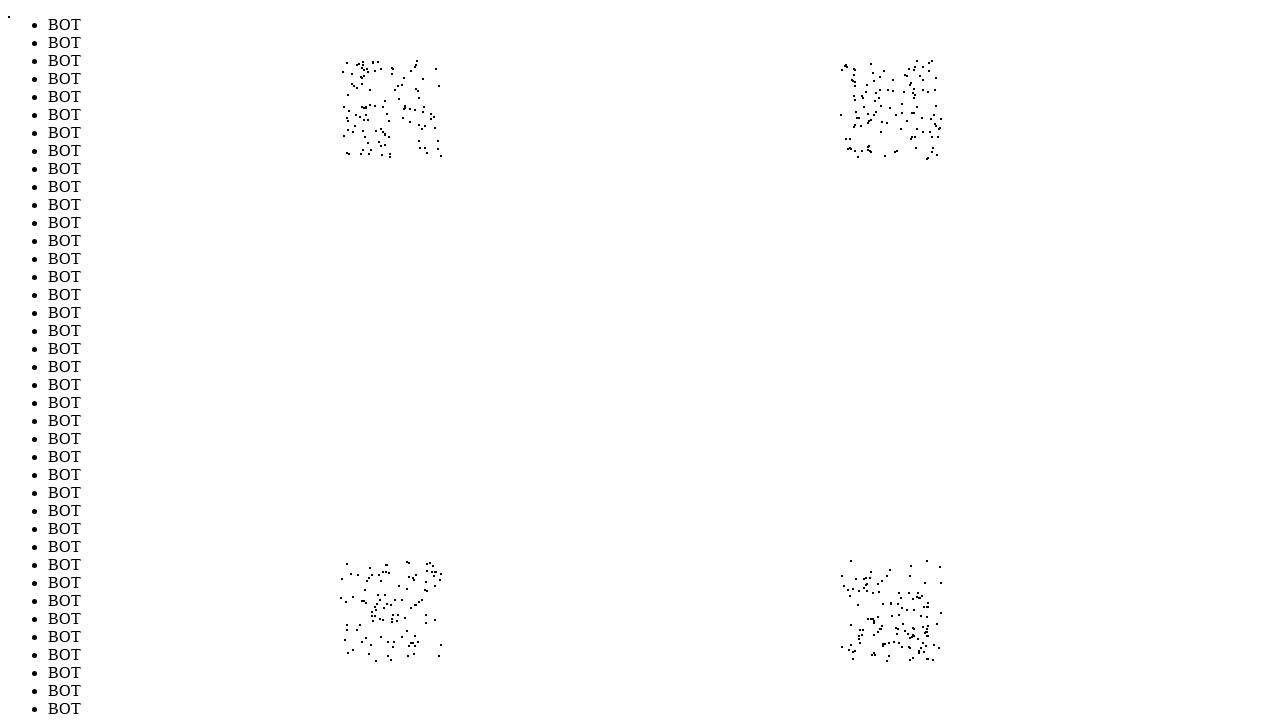

Moved mouse to position (873, 150) to evade bot detection (iteration 464/1000) at (873, 150)
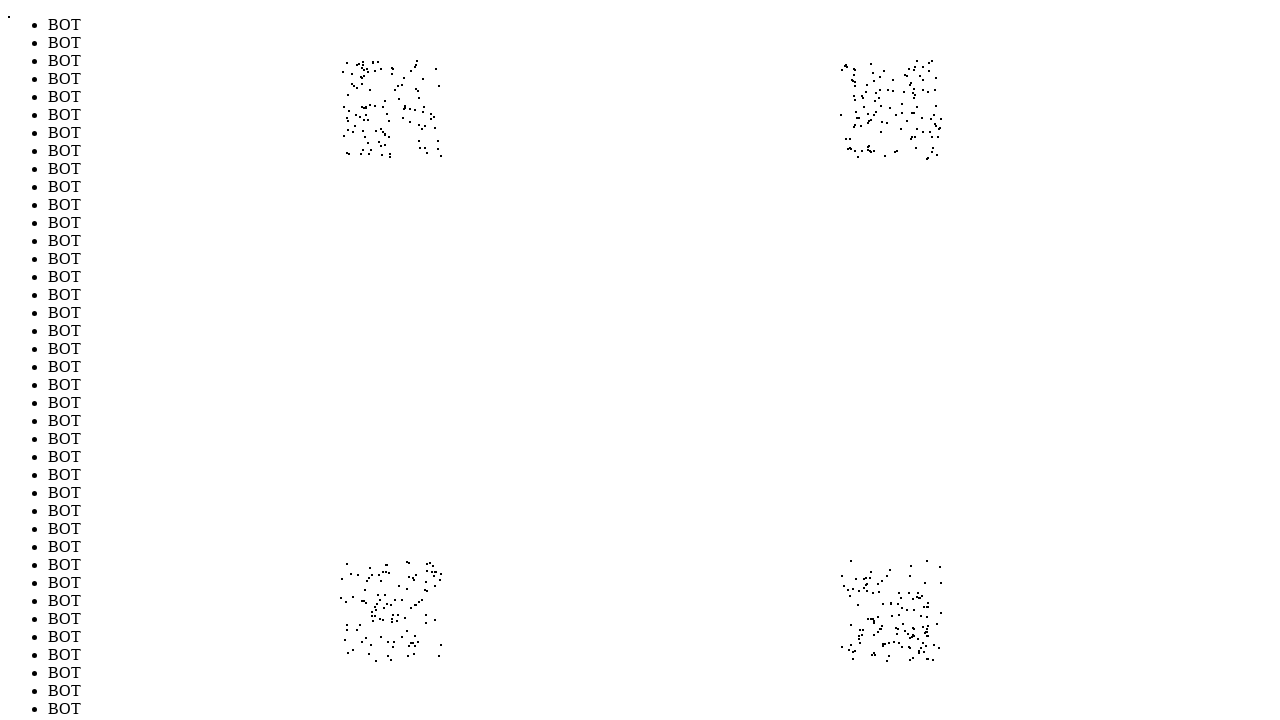

Moved mouse to position (350, 137) to evade bot detection (iteration 465/1000) at (350, 137)
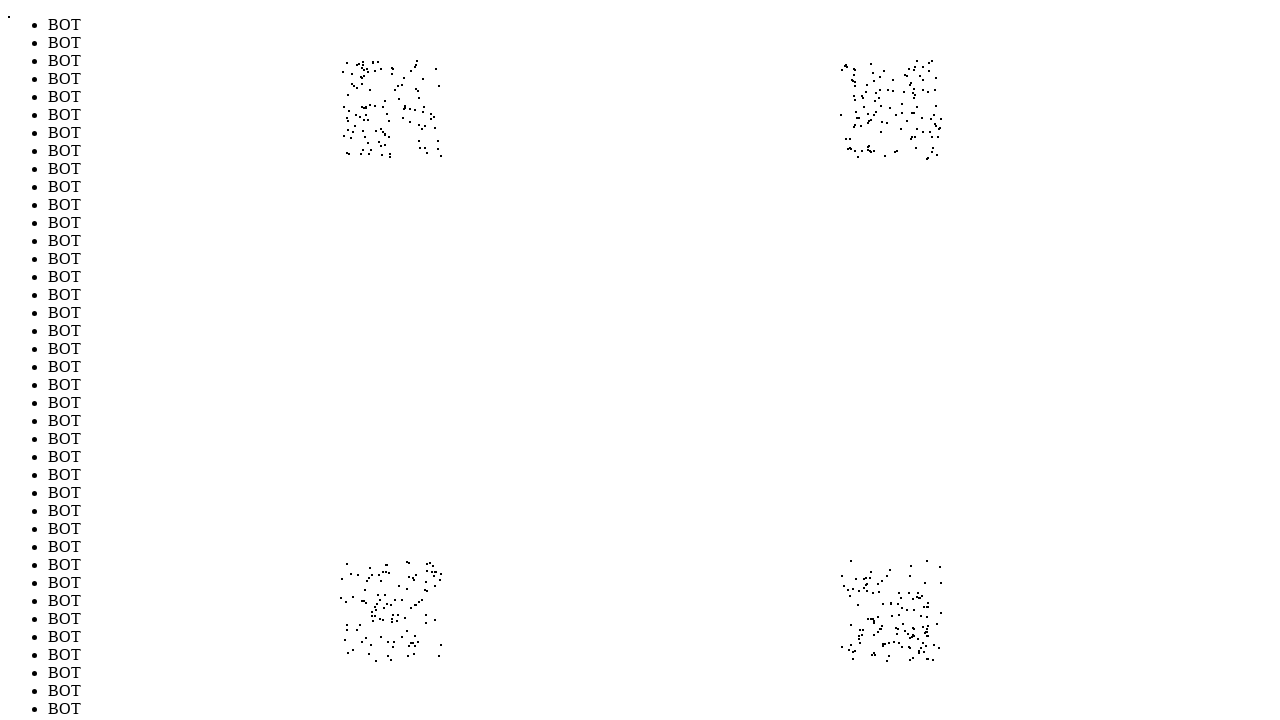

Moved mouse to position (416, 151) to evade bot detection (iteration 466/1000) at (416, 151)
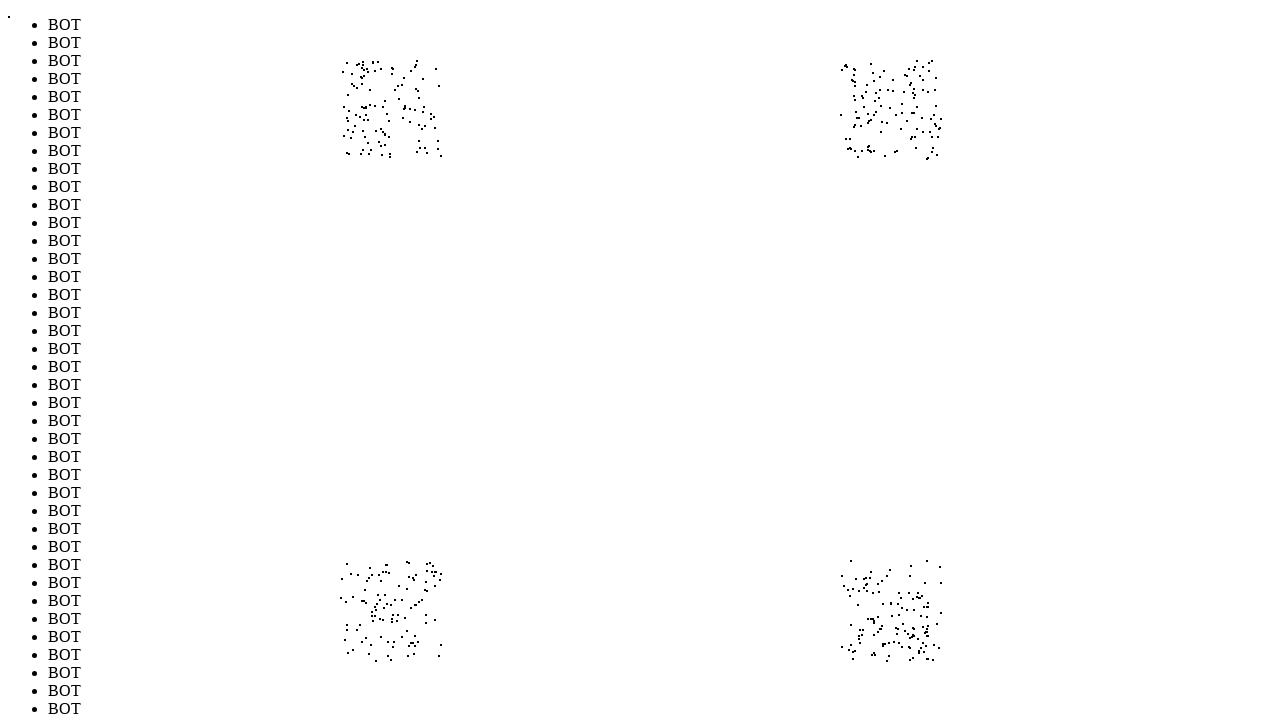

Moved mouse to position (923, 122) to evade bot detection (iteration 467/1000) at (923, 122)
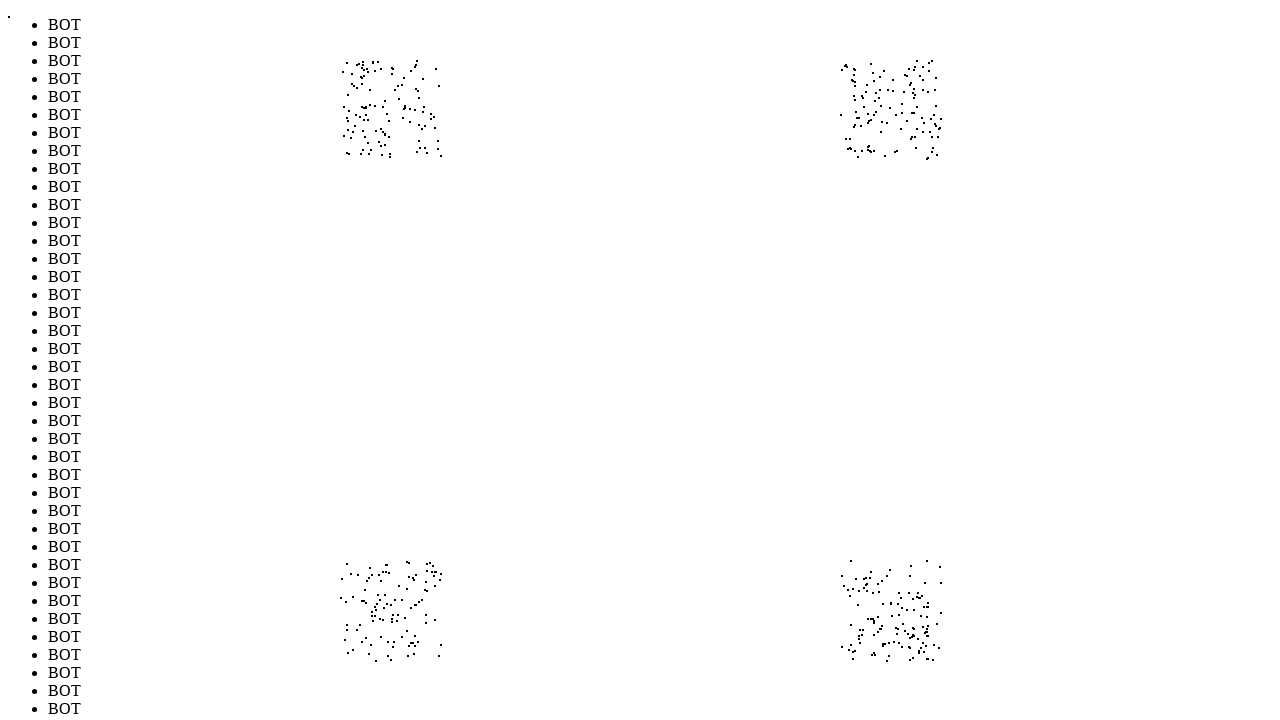

Moved mouse to position (910, 572) to evade bot detection (iteration 468/1000) at (910, 572)
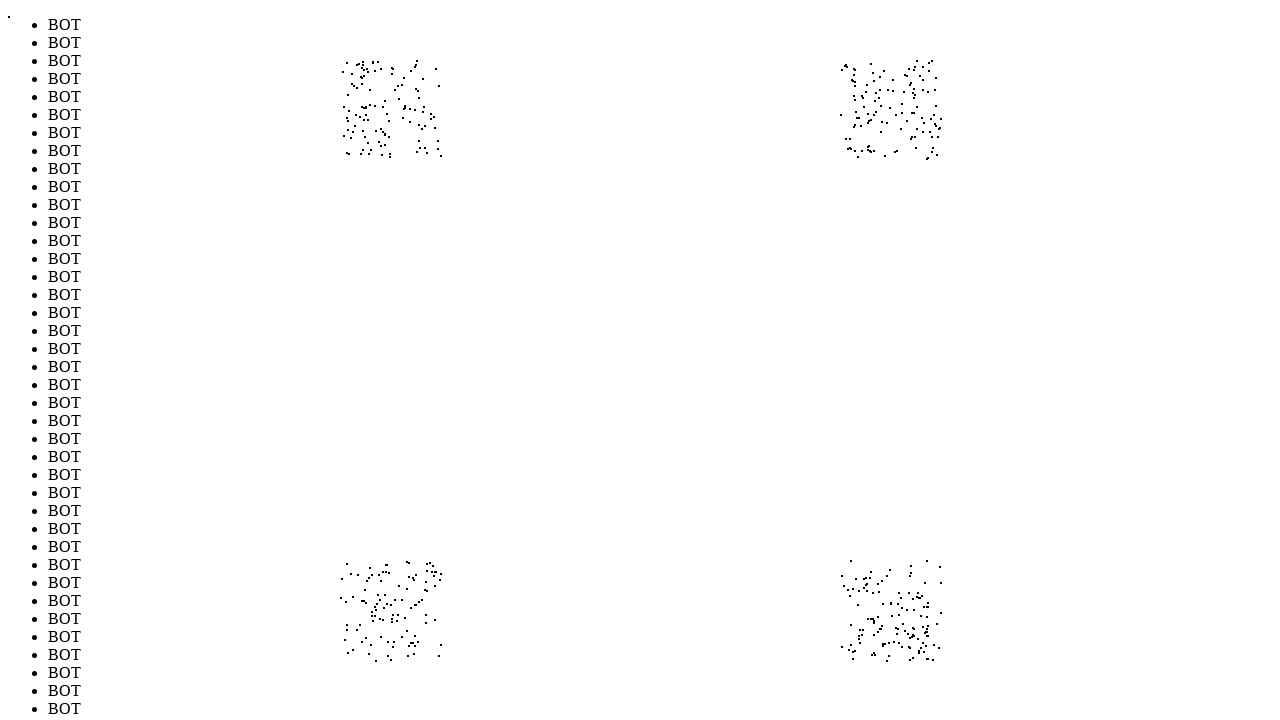

Moved mouse to position (925, 635) to evade bot detection (iteration 469/1000) at (925, 635)
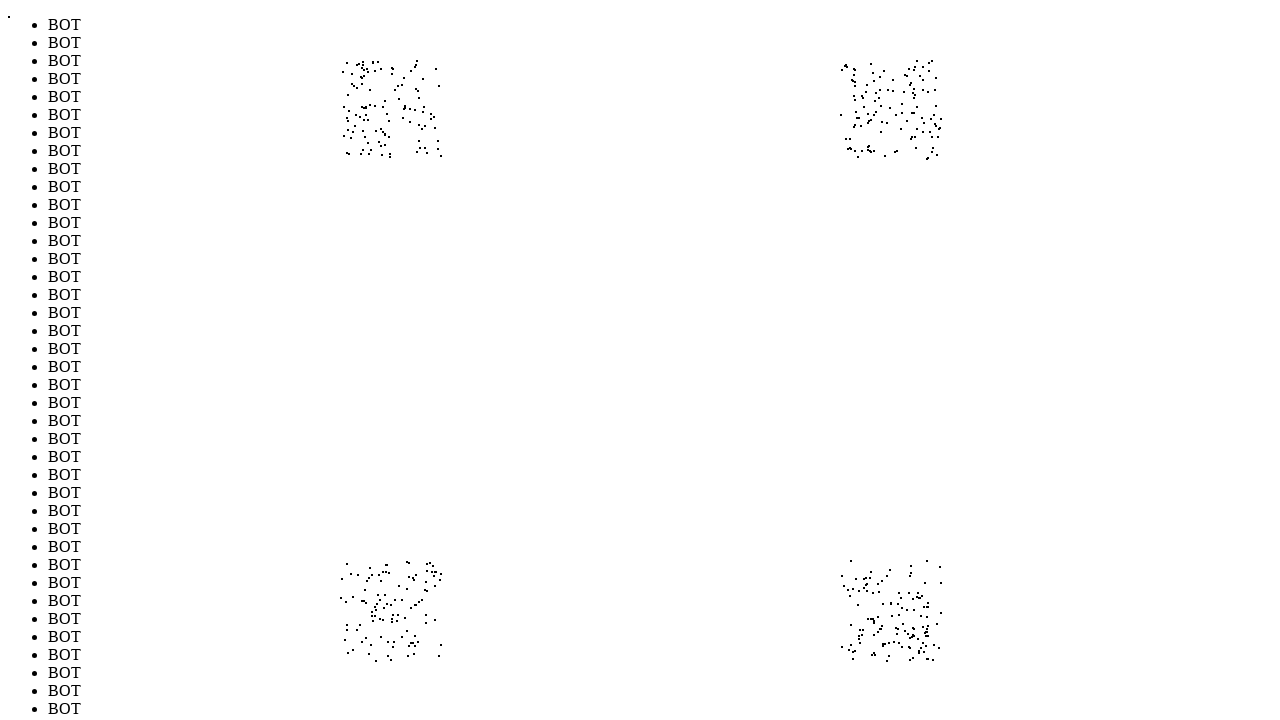

Moved mouse to position (342, 656) to evade bot detection (iteration 470/1000) at (342, 656)
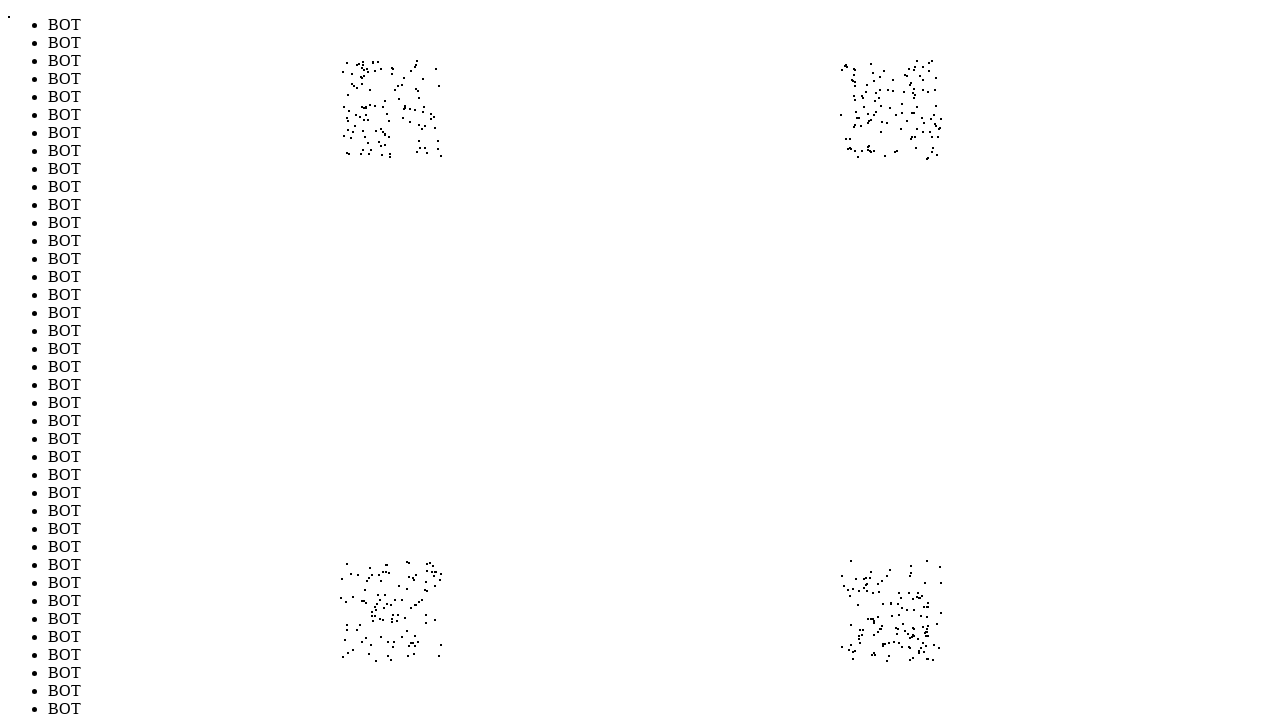

Moved mouse to position (392, 596) to evade bot detection (iteration 471/1000) at (392, 596)
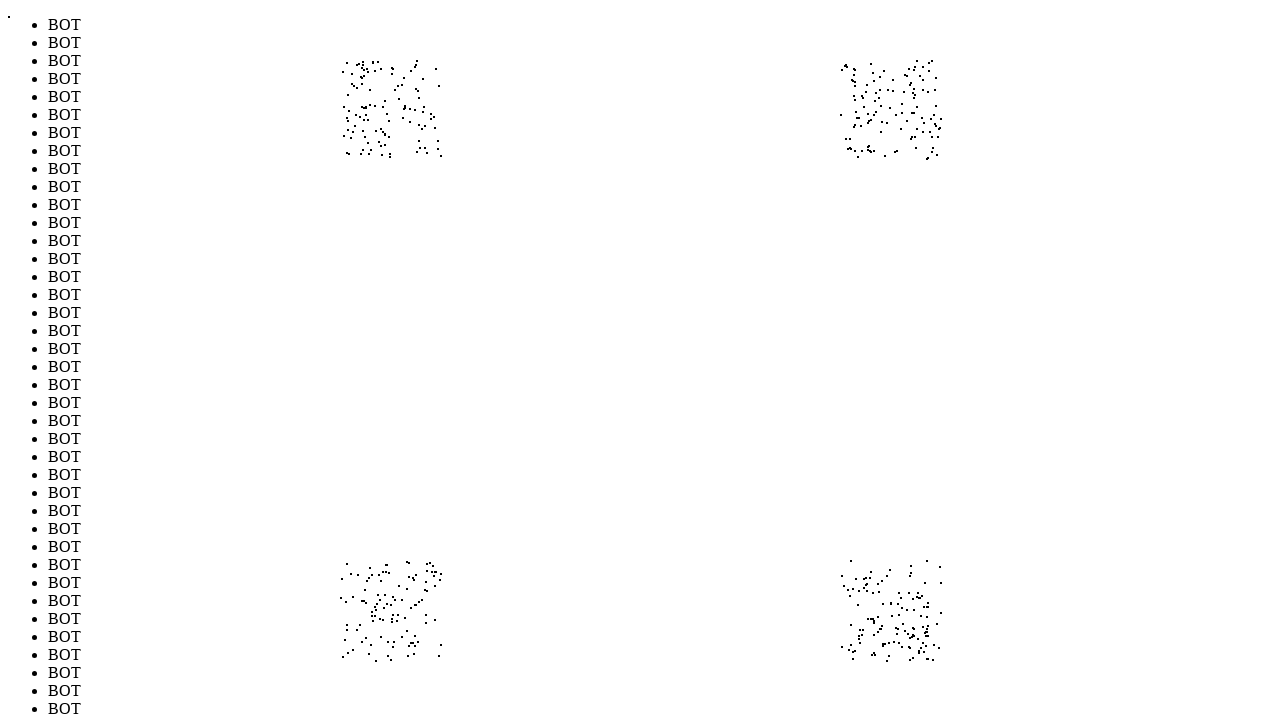

Moved mouse to position (880, 103) to evade bot detection (iteration 472/1000) at (880, 103)
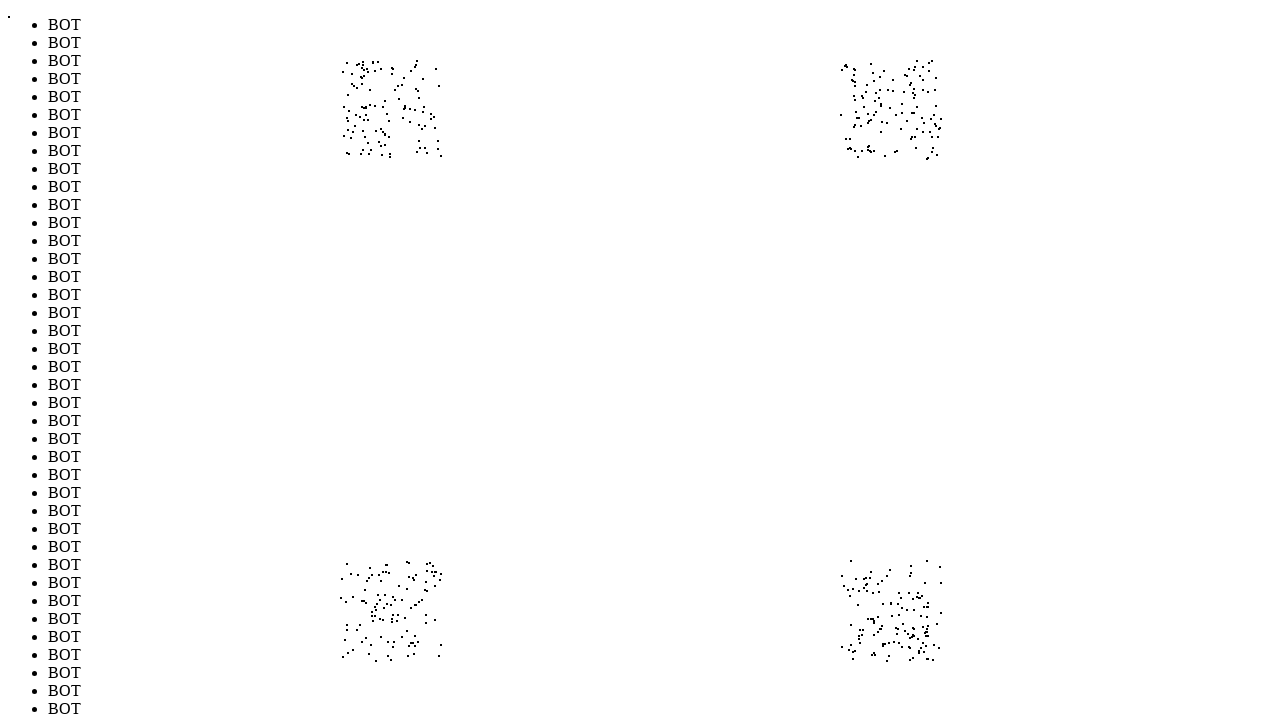

Moved mouse to position (359, 140) to evade bot detection (iteration 473/1000) at (359, 140)
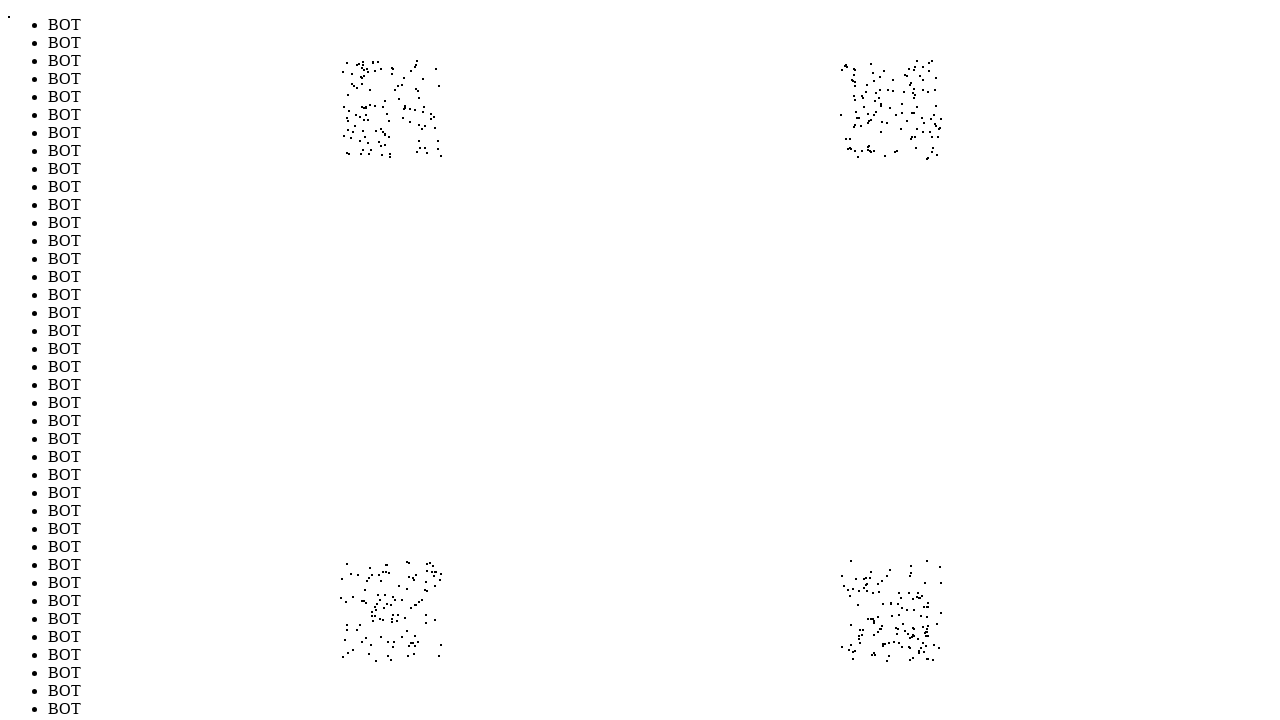

Moved mouse to position (396, 84) to evade bot detection (iteration 474/1000) at (396, 84)
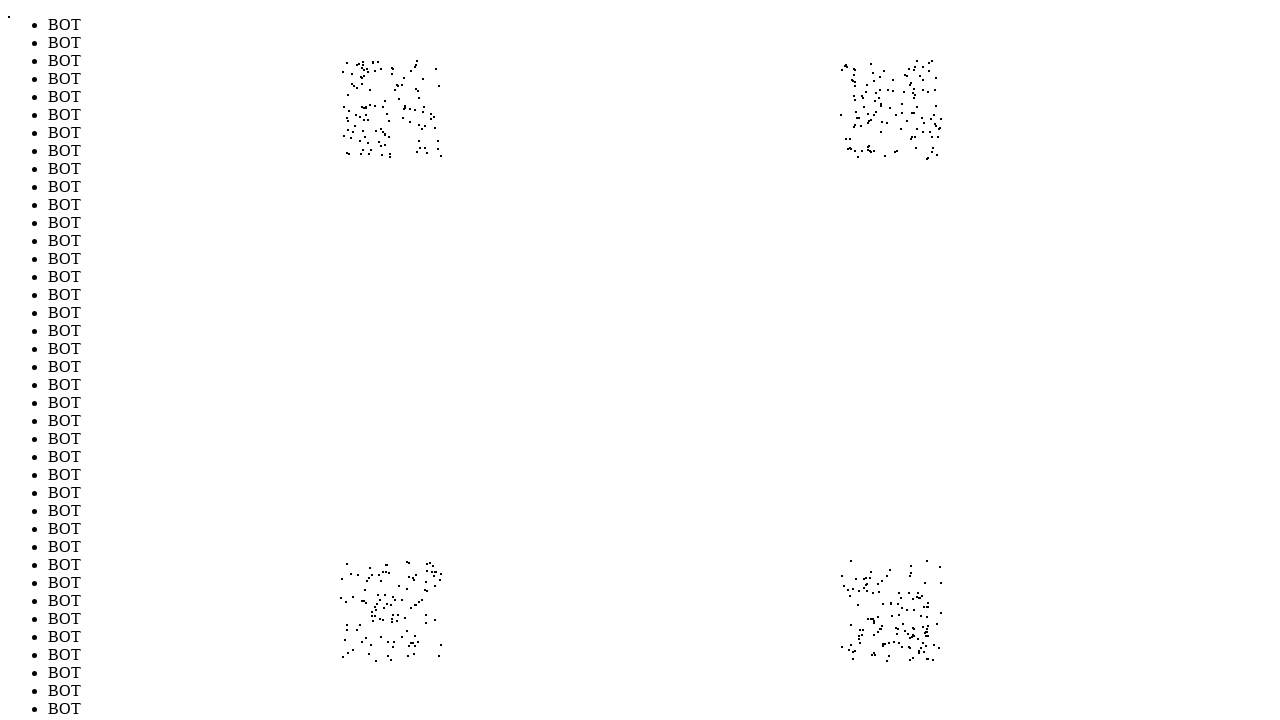

Moved mouse to position (384, 616) to evade bot detection (iteration 475/1000) at (384, 616)
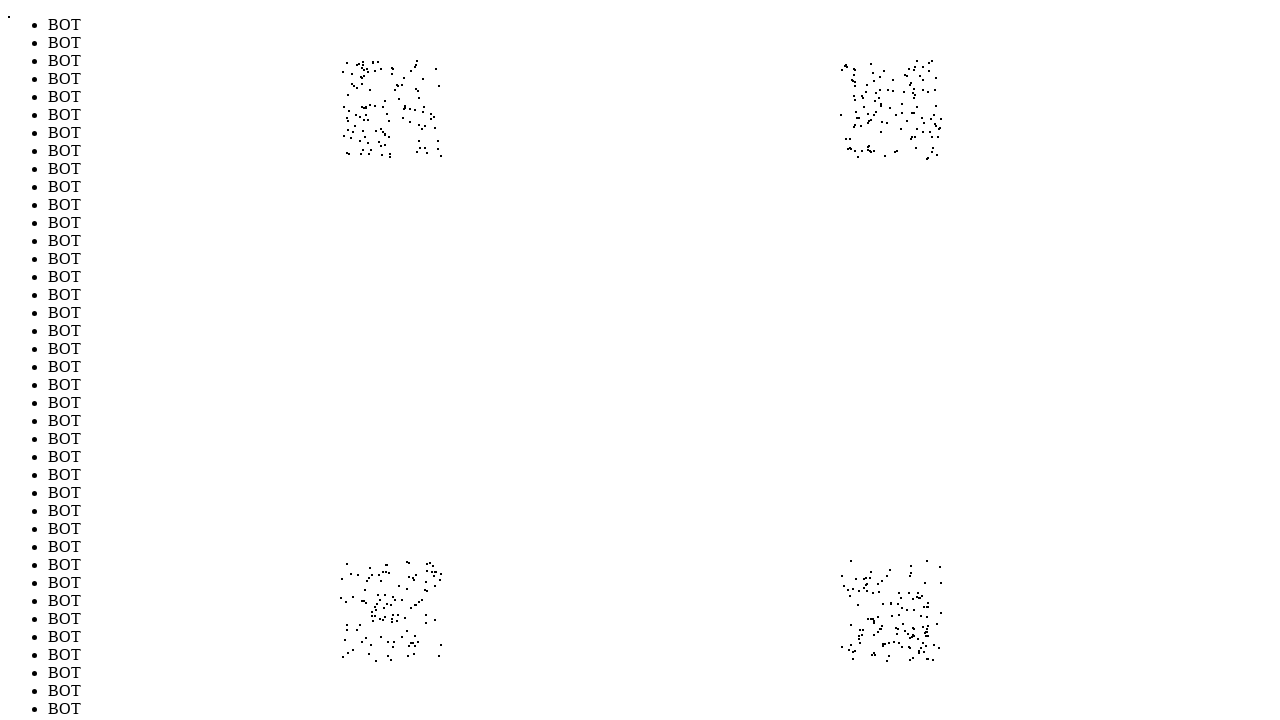

Moved mouse to position (431, 107) to evade bot detection (iteration 476/1000) at (431, 107)
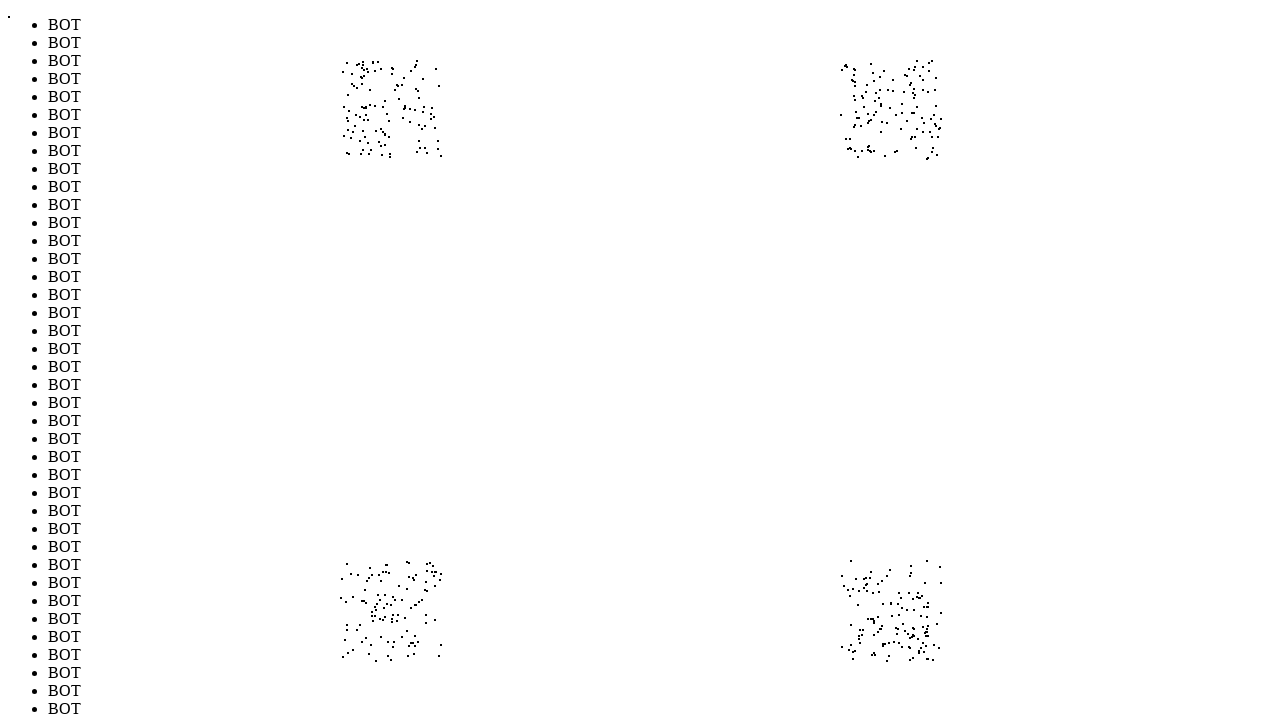

Moved mouse to position (365, 107) to evade bot detection (iteration 477/1000) at (365, 107)
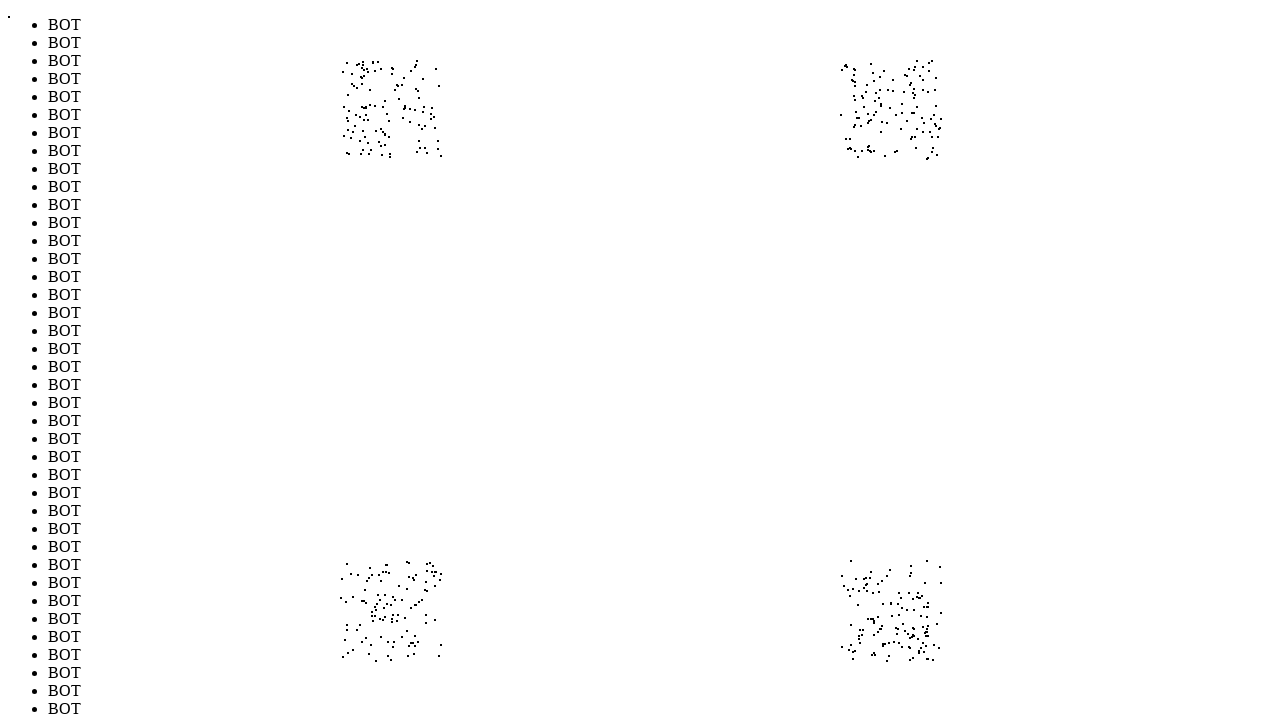

Moved mouse to position (399, 79) to evade bot detection (iteration 478/1000) at (399, 79)
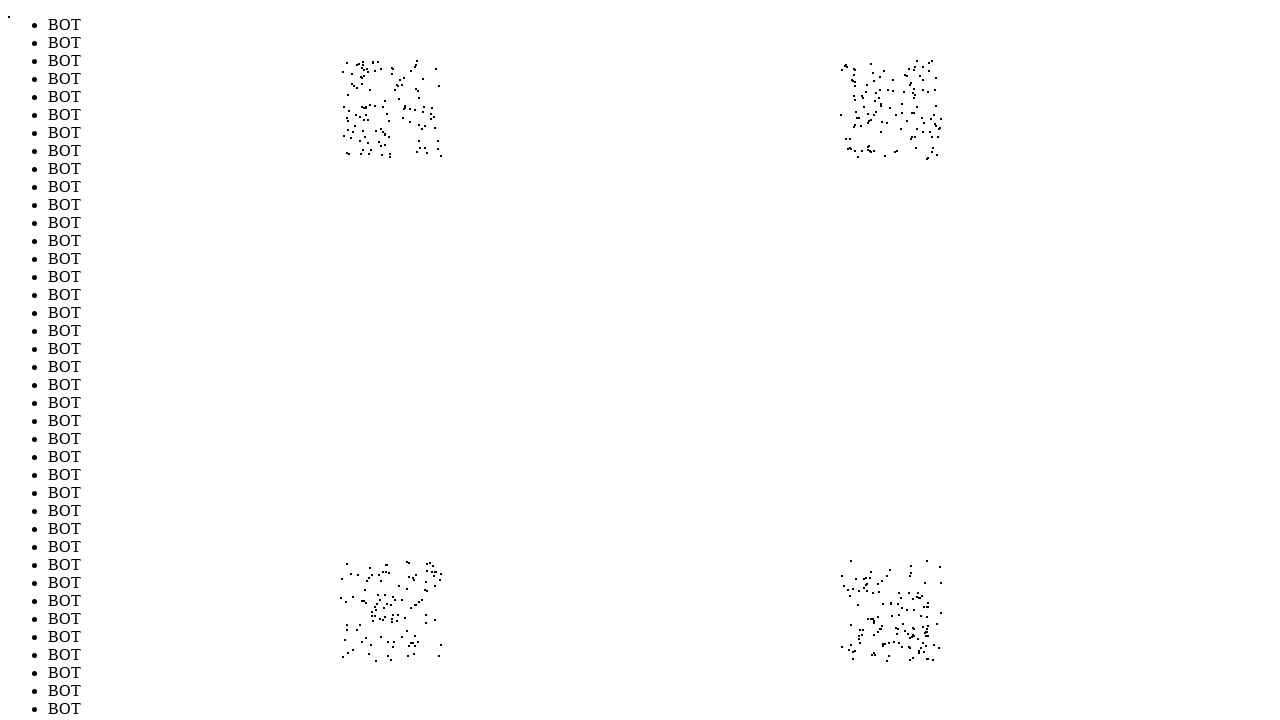

Moved mouse to position (841, 132) to evade bot detection (iteration 479/1000) at (841, 132)
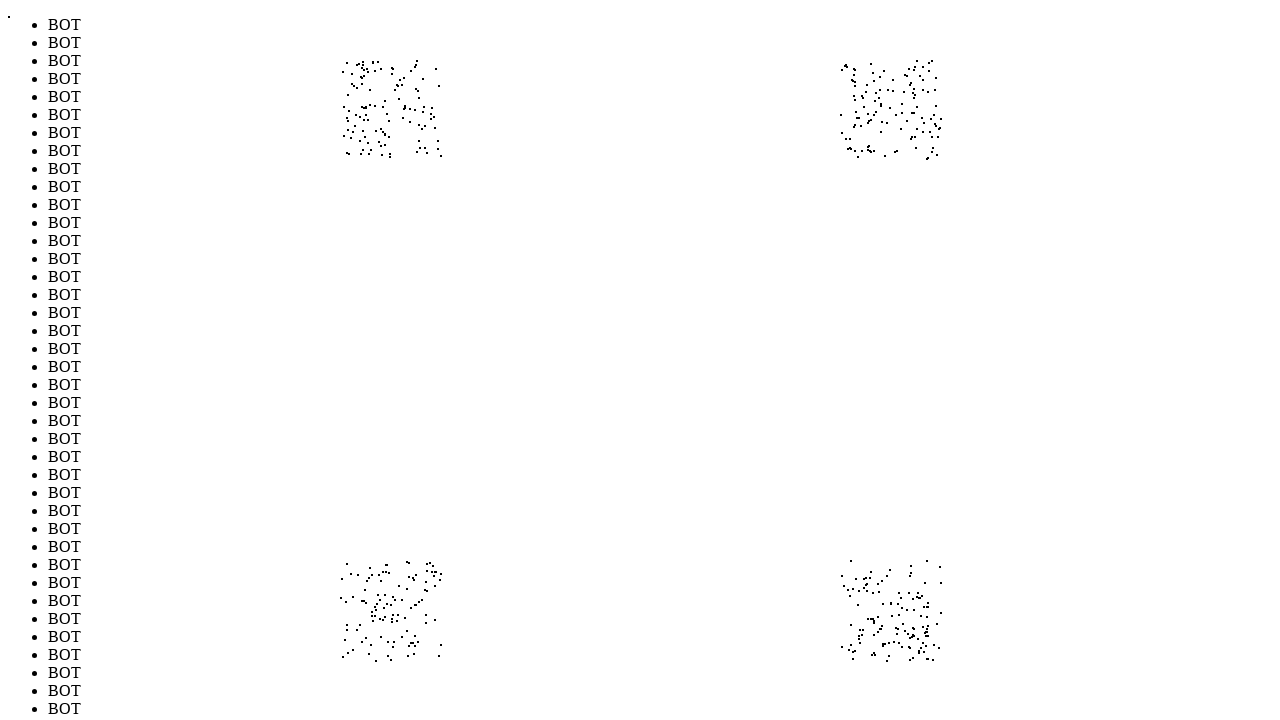

Moved mouse to position (350, 620) to evade bot detection (iteration 480/1000) at (350, 620)
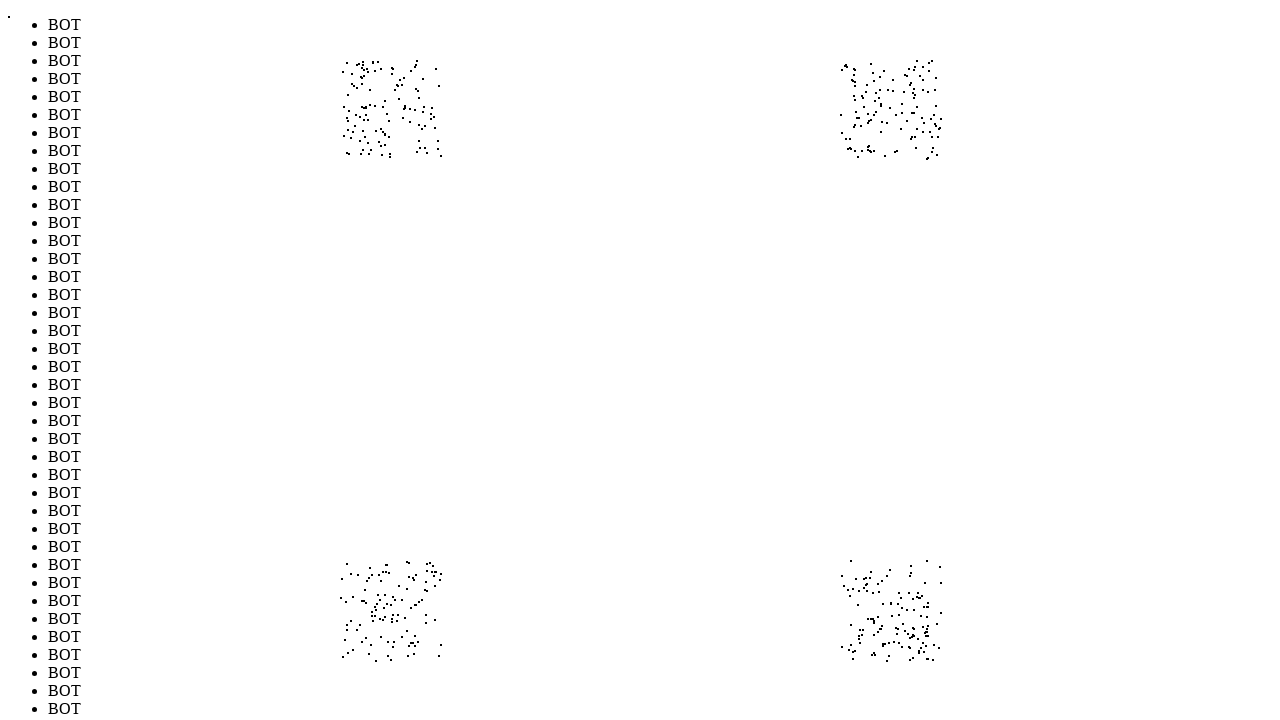

Moved mouse to position (934, 657) to evade bot detection (iteration 481/1000) at (934, 657)
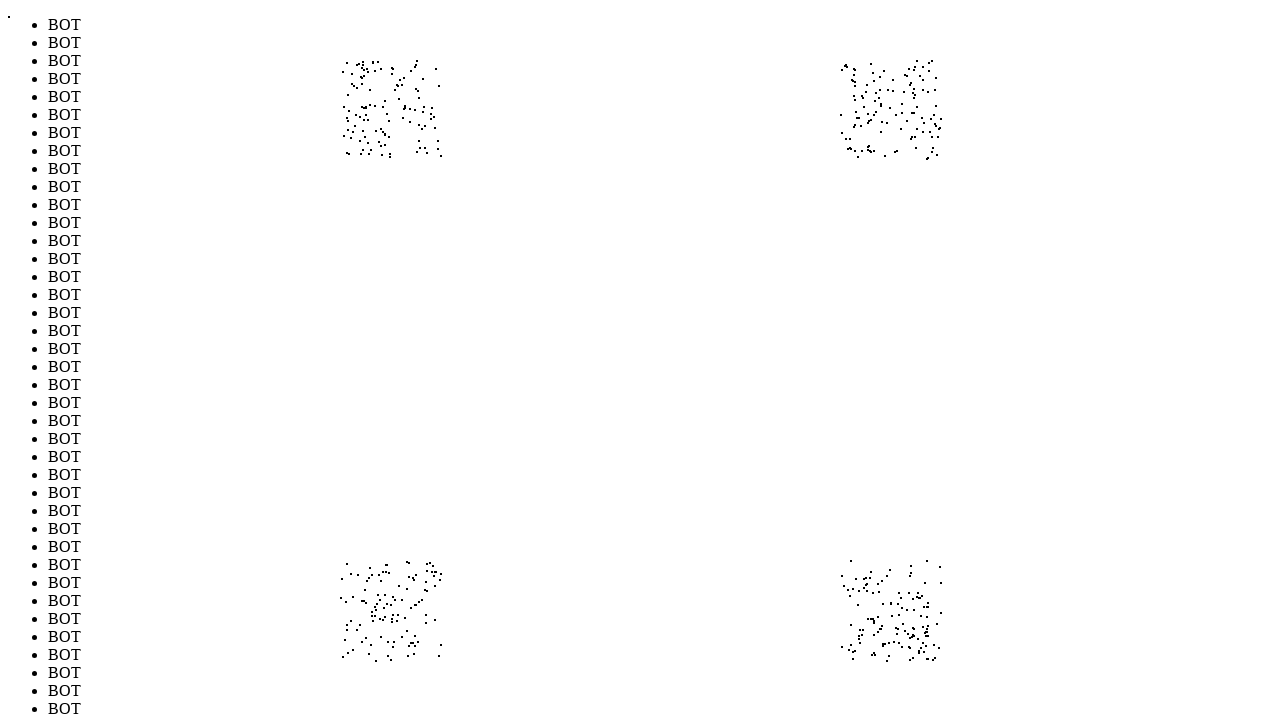

Moved mouse to position (910, 71) to evade bot detection (iteration 482/1000) at (910, 71)
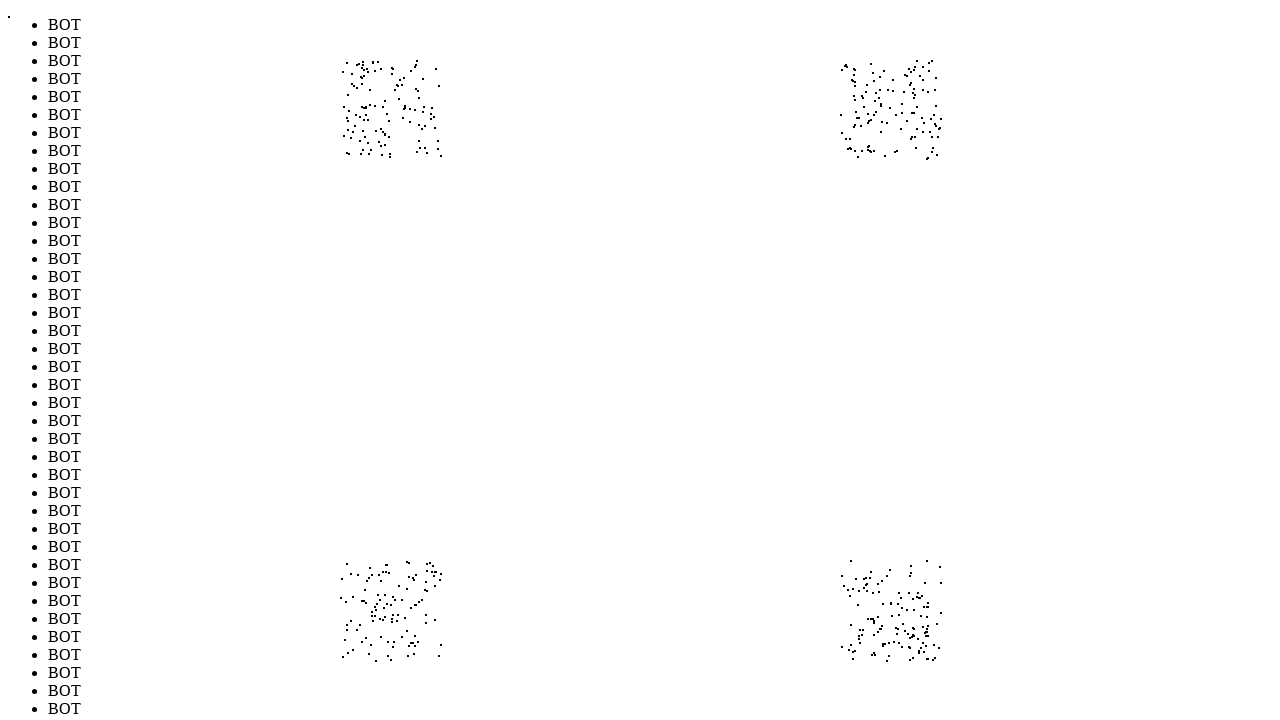

Moved mouse to position (895, 597) to evade bot detection (iteration 483/1000) at (895, 597)
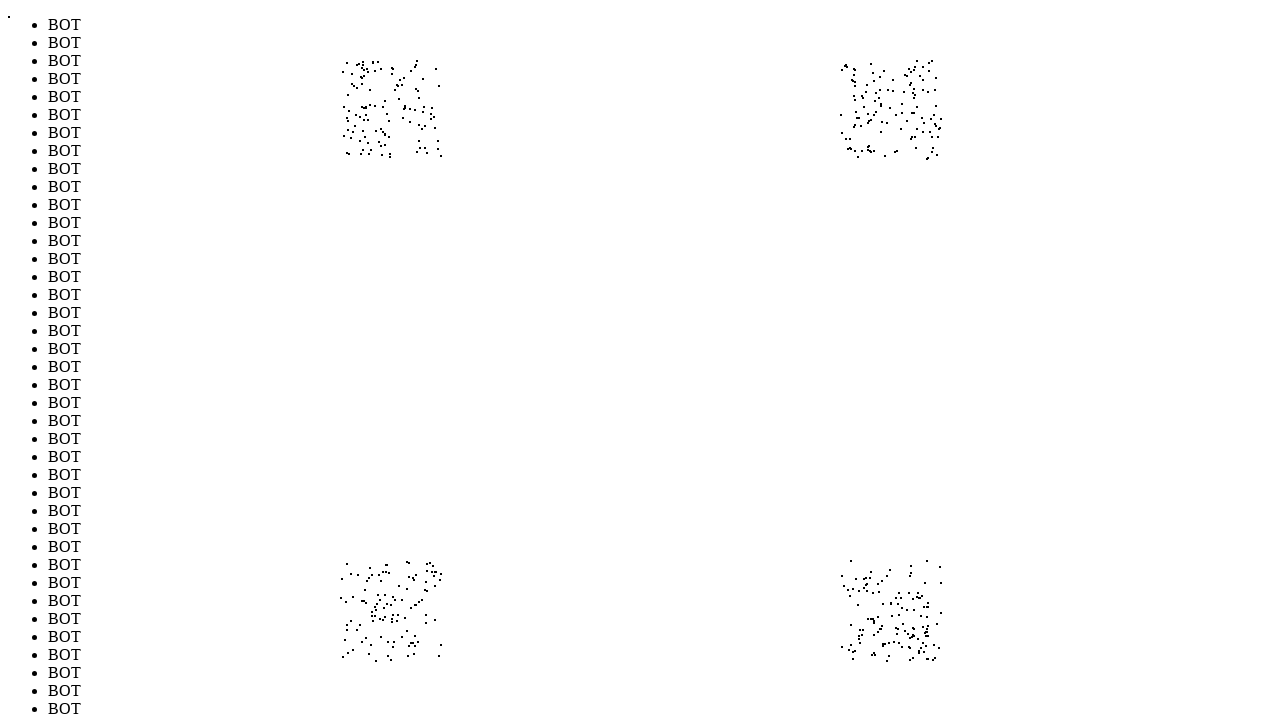

Moved mouse to position (882, 613) to evade bot detection (iteration 484/1000) at (882, 613)
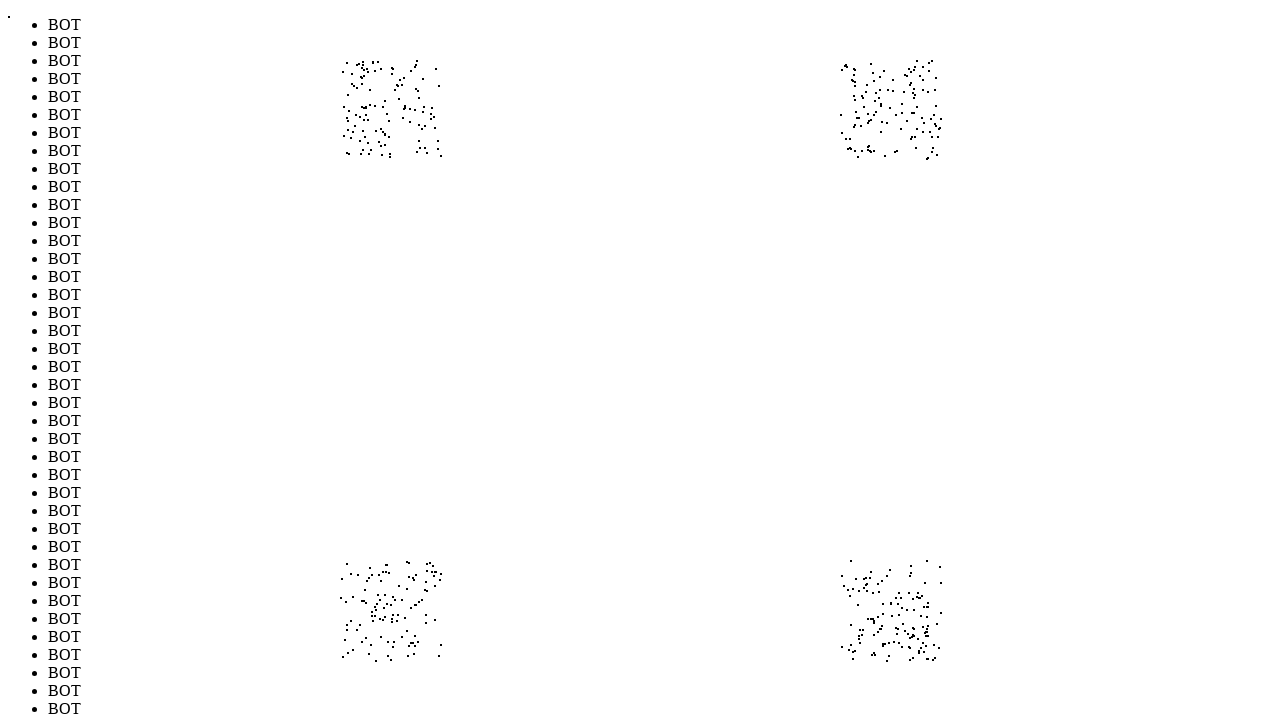

Moved mouse to position (923, 108) to evade bot detection (iteration 485/1000) at (923, 108)
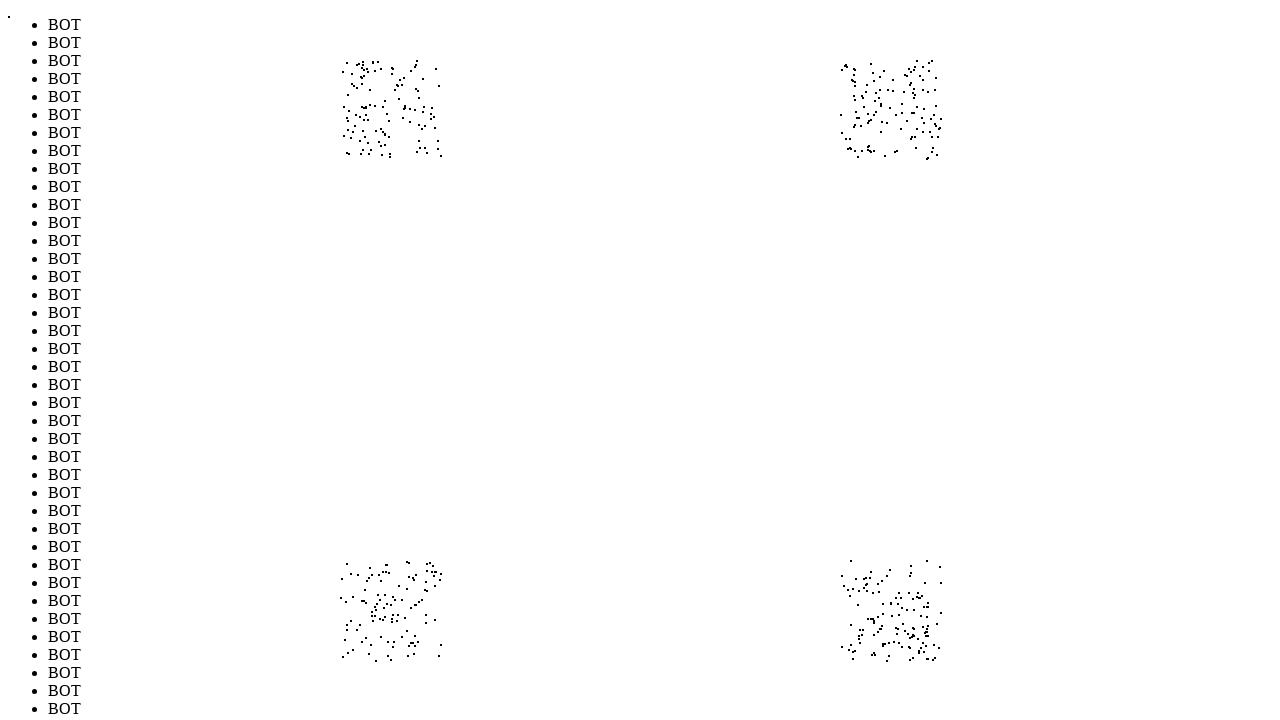

Moved mouse to position (431, 648) to evade bot detection (iteration 486/1000) at (431, 648)
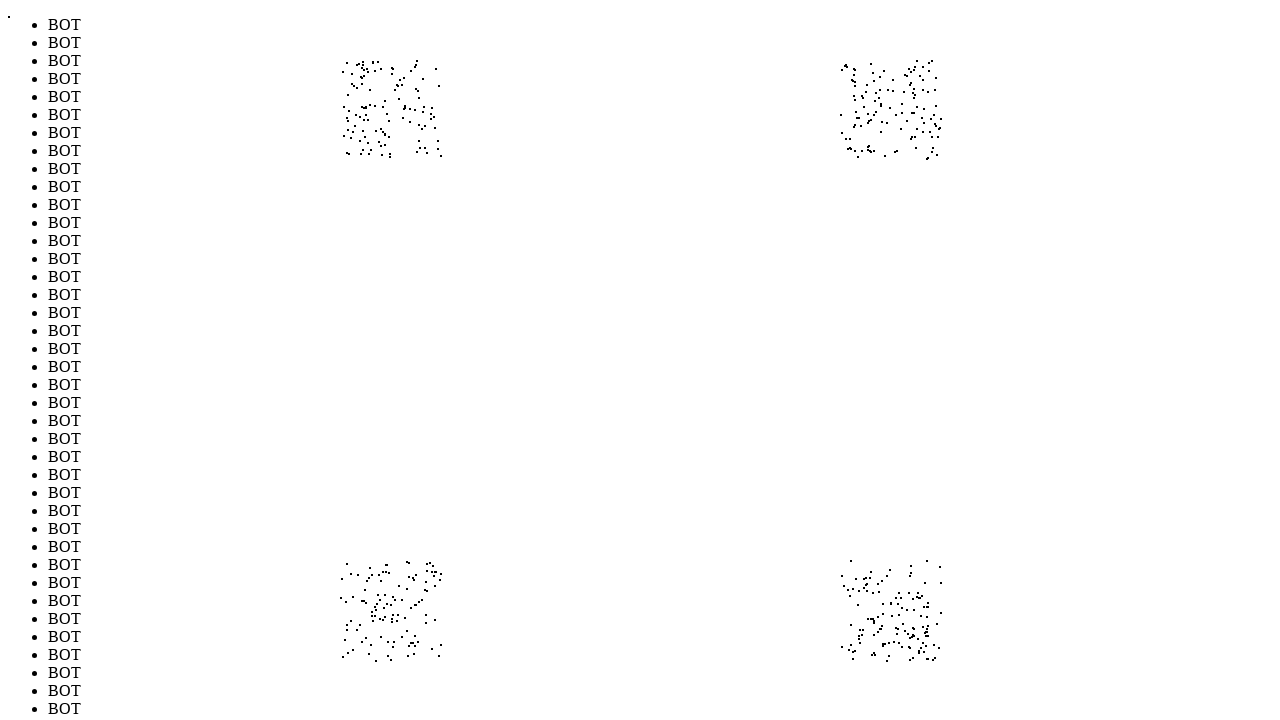

Moved mouse to position (351, 69) to evade bot detection (iteration 487/1000) at (351, 69)
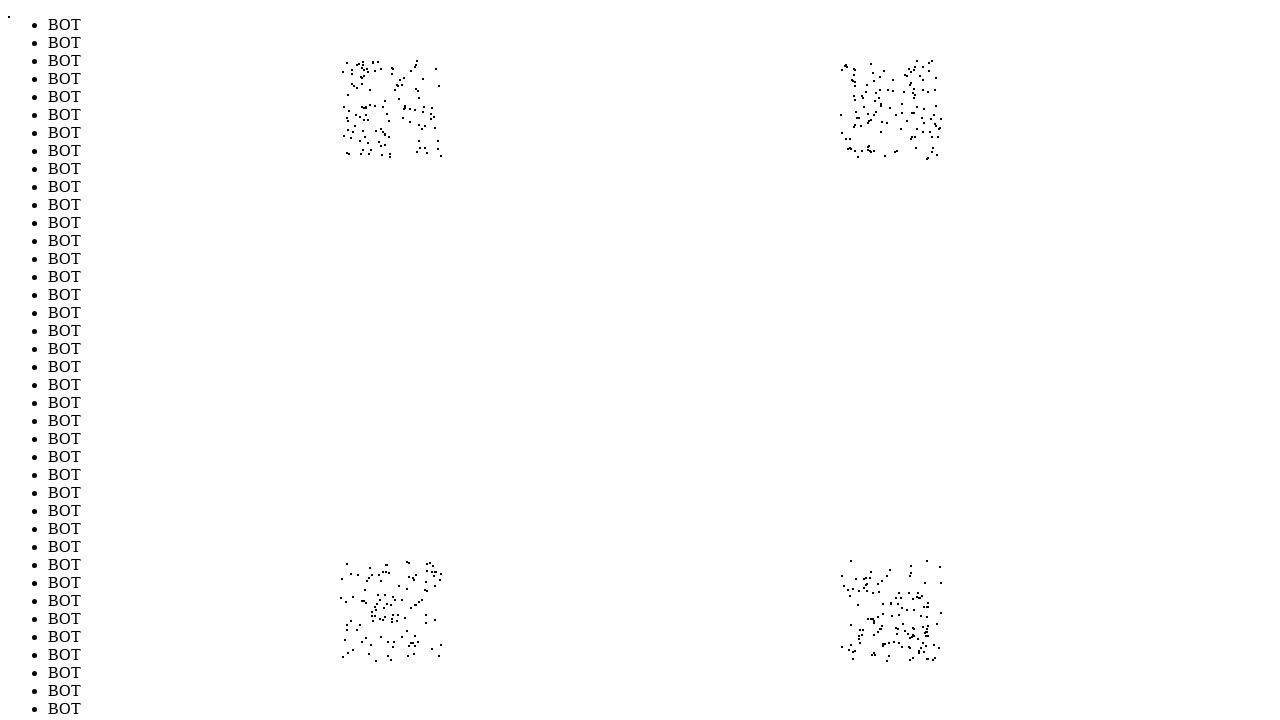

Moved mouse to position (939, 134) to evade bot detection (iteration 488/1000) at (939, 134)
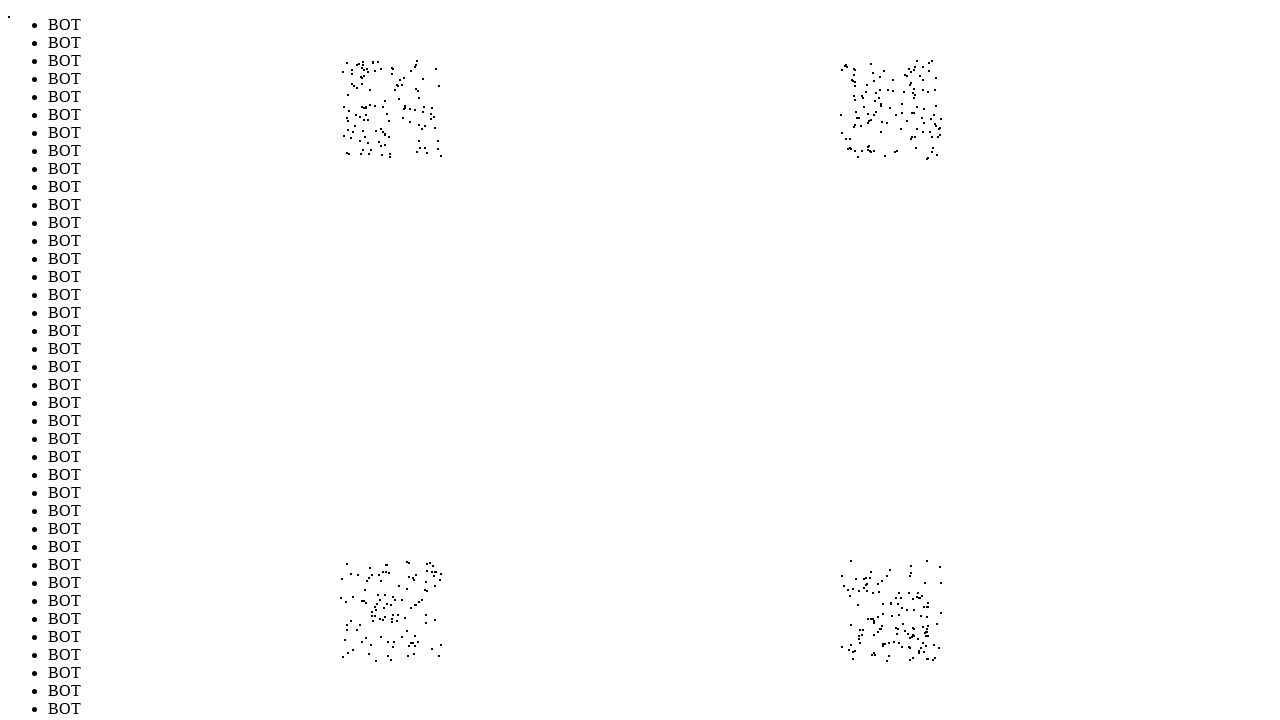

Moved mouse to position (398, 619) to evade bot detection (iteration 489/1000) at (398, 619)
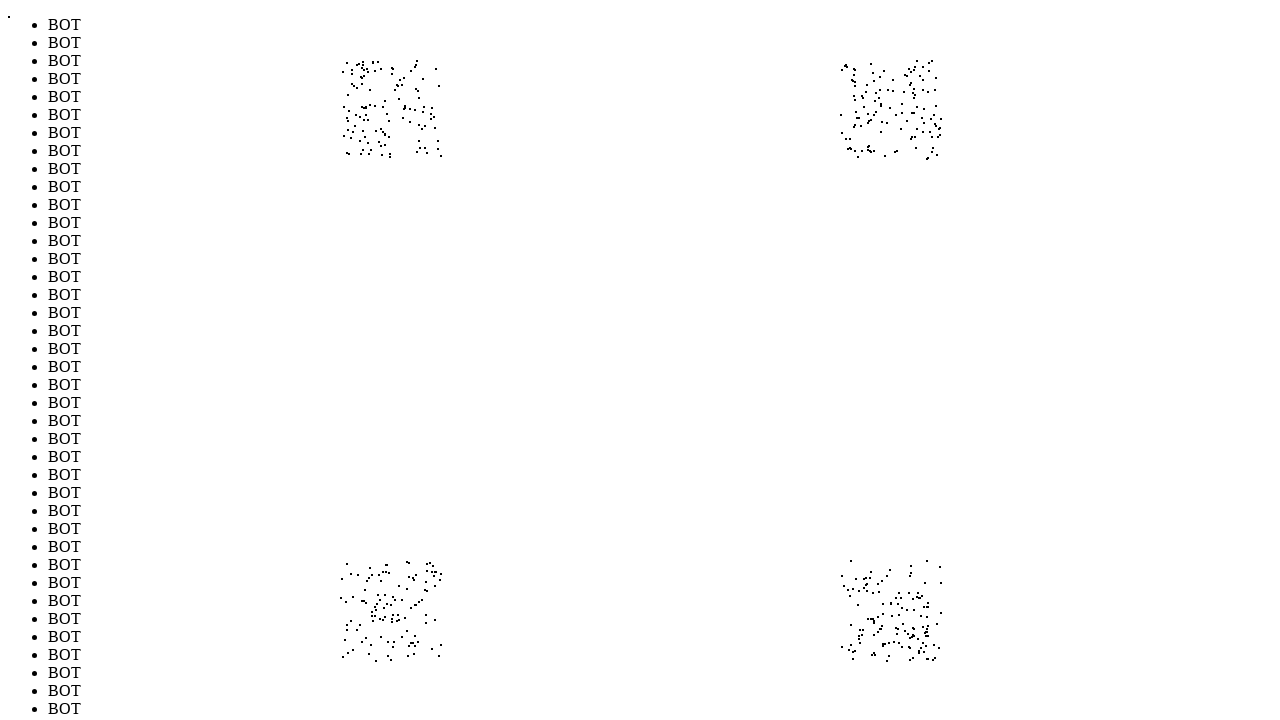

Moved mouse to position (891, 654) to evade bot detection (iteration 490/1000) at (891, 654)
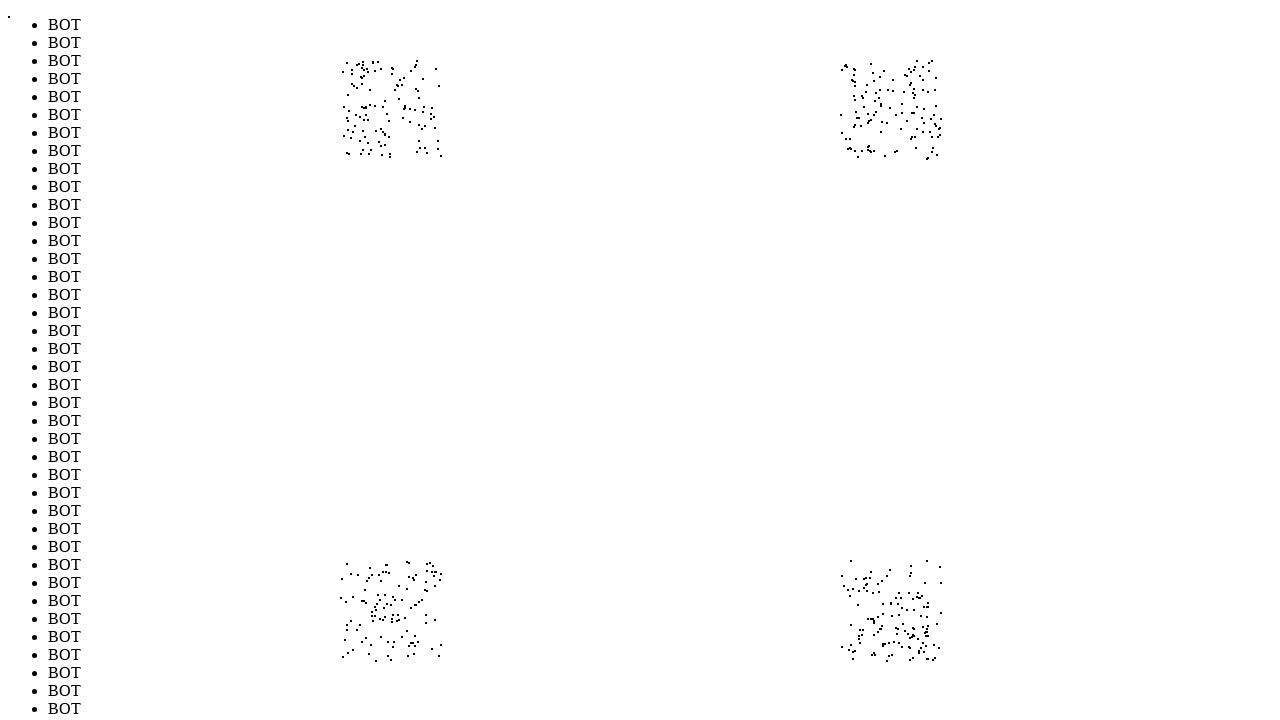

Moved mouse to position (842, 631) to evade bot detection (iteration 491/1000) at (842, 631)
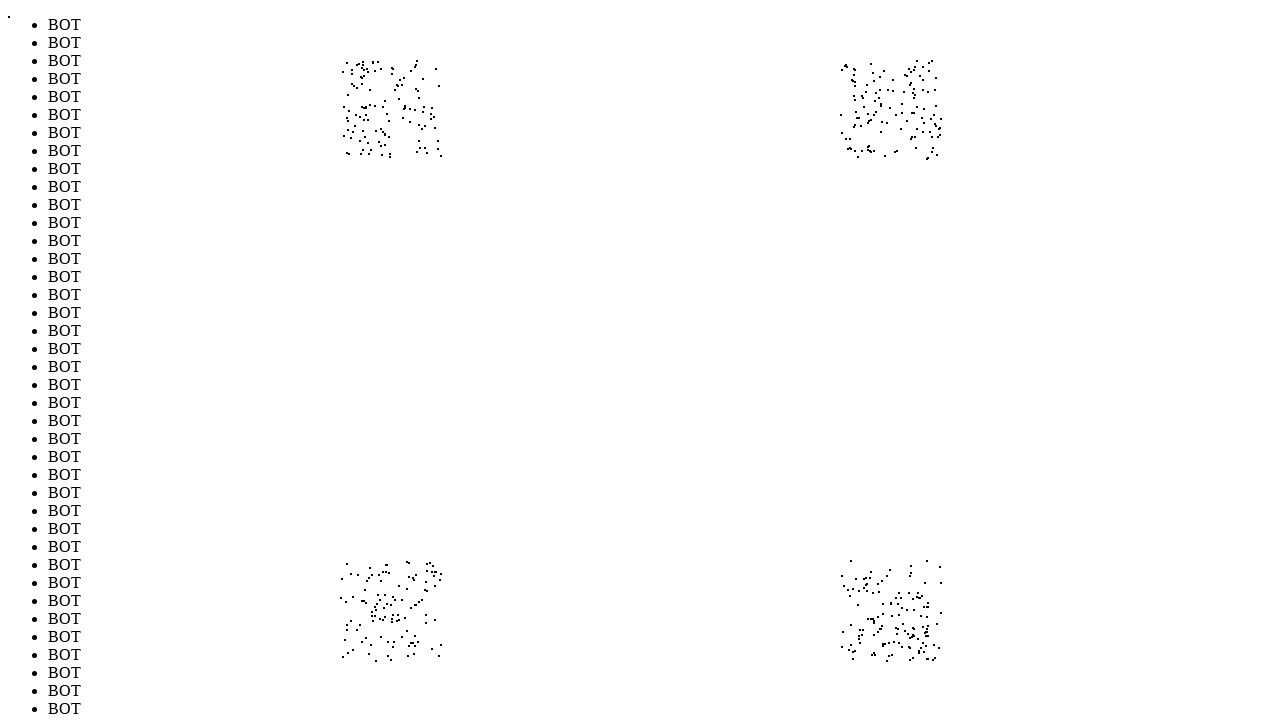

Moved mouse to position (400, 137) to evade bot detection (iteration 492/1000) at (400, 137)
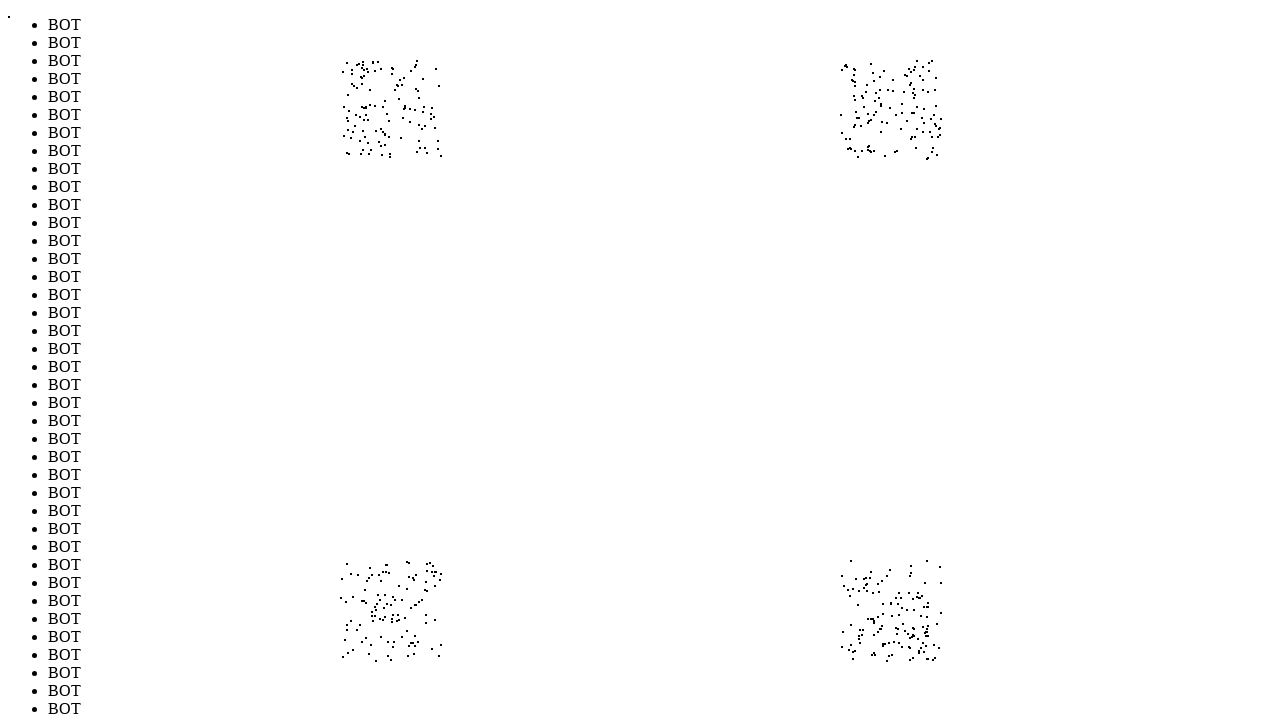

Moved mouse to position (393, 86) to evade bot detection (iteration 493/1000) at (393, 86)
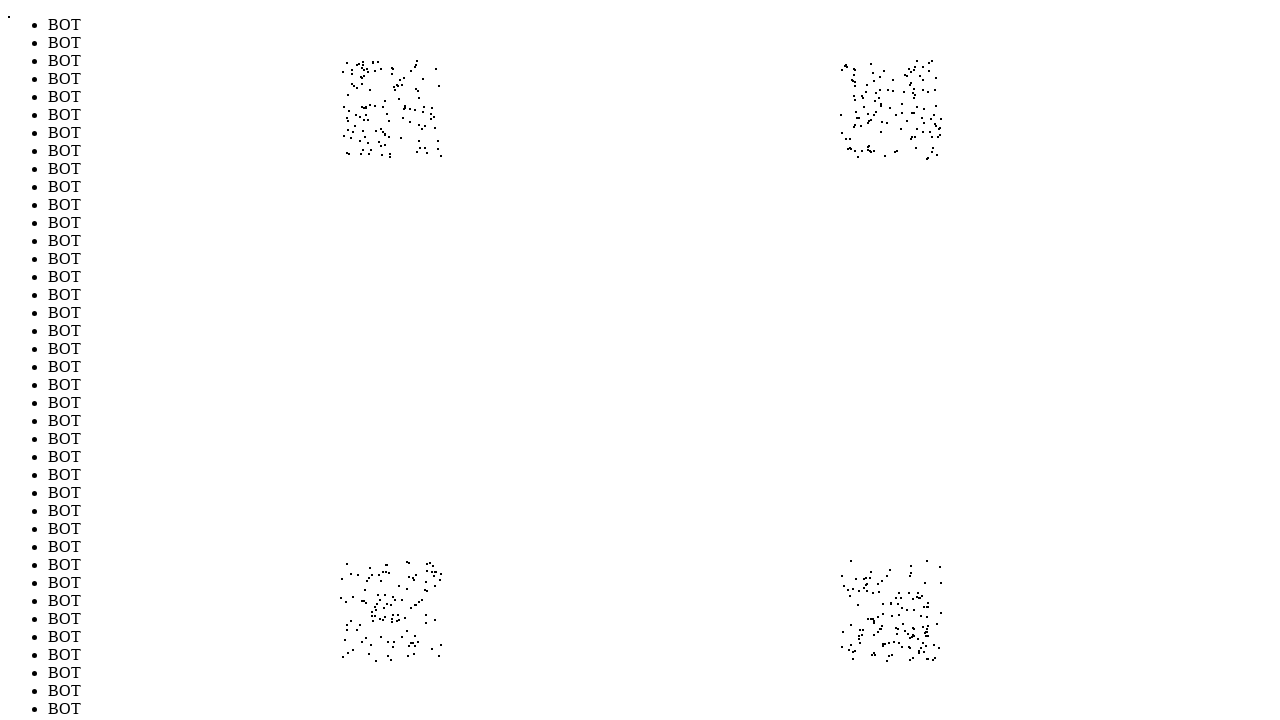

Moved mouse to position (871, 645) to evade bot detection (iteration 494/1000) at (871, 645)
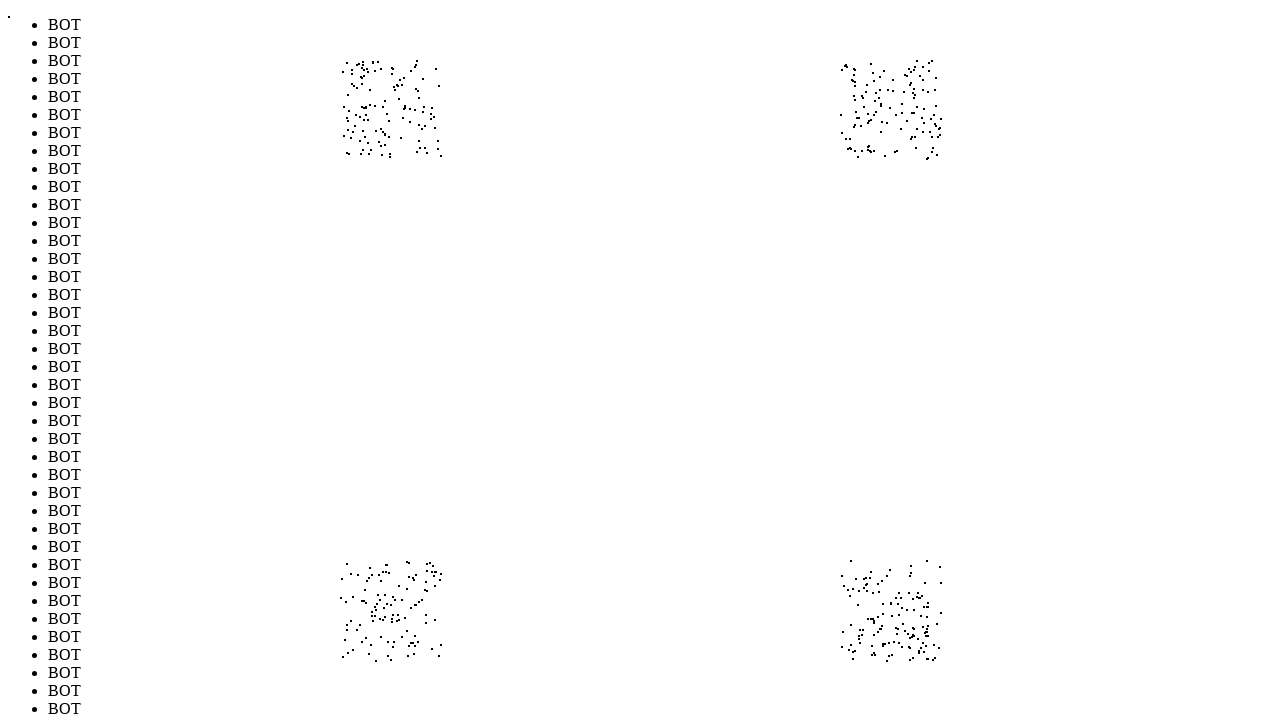

Moved mouse to position (411, 580) to evade bot detection (iteration 495/1000) at (411, 580)
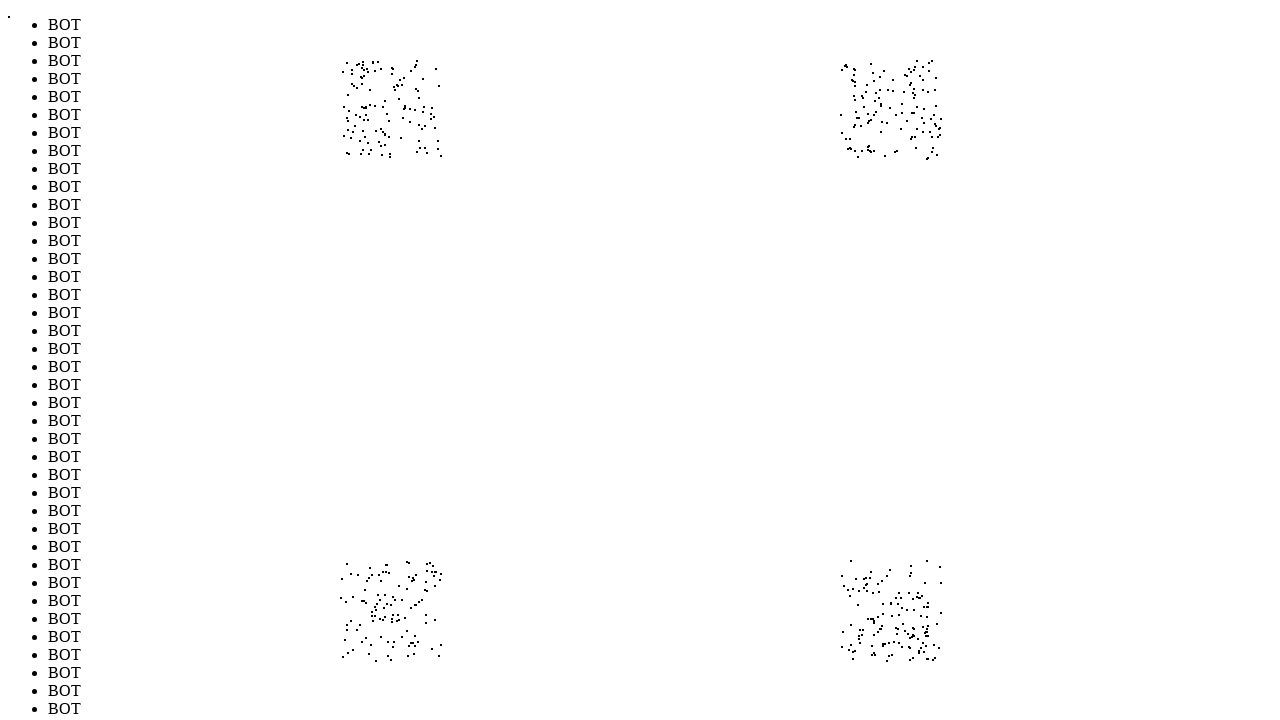

Moved mouse to position (925, 629) to evade bot detection (iteration 496/1000) at (925, 629)
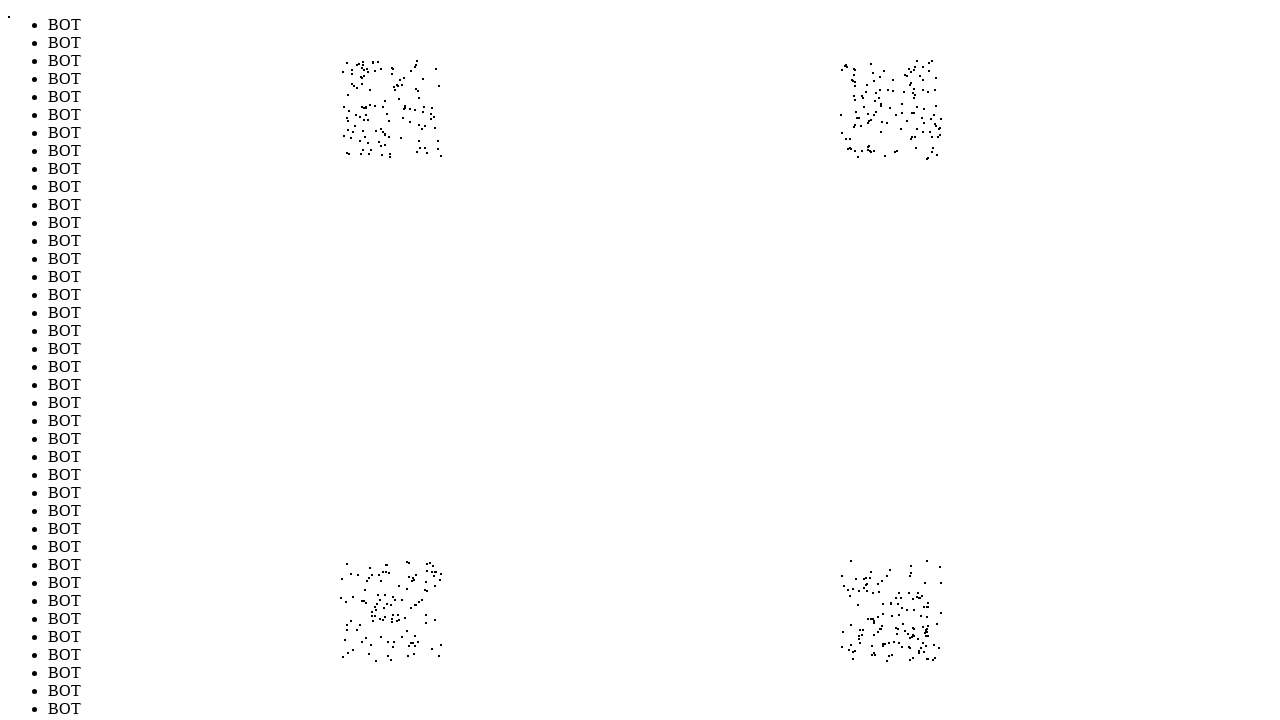

Moved mouse to position (939, 645) to evade bot detection (iteration 497/1000) at (939, 645)
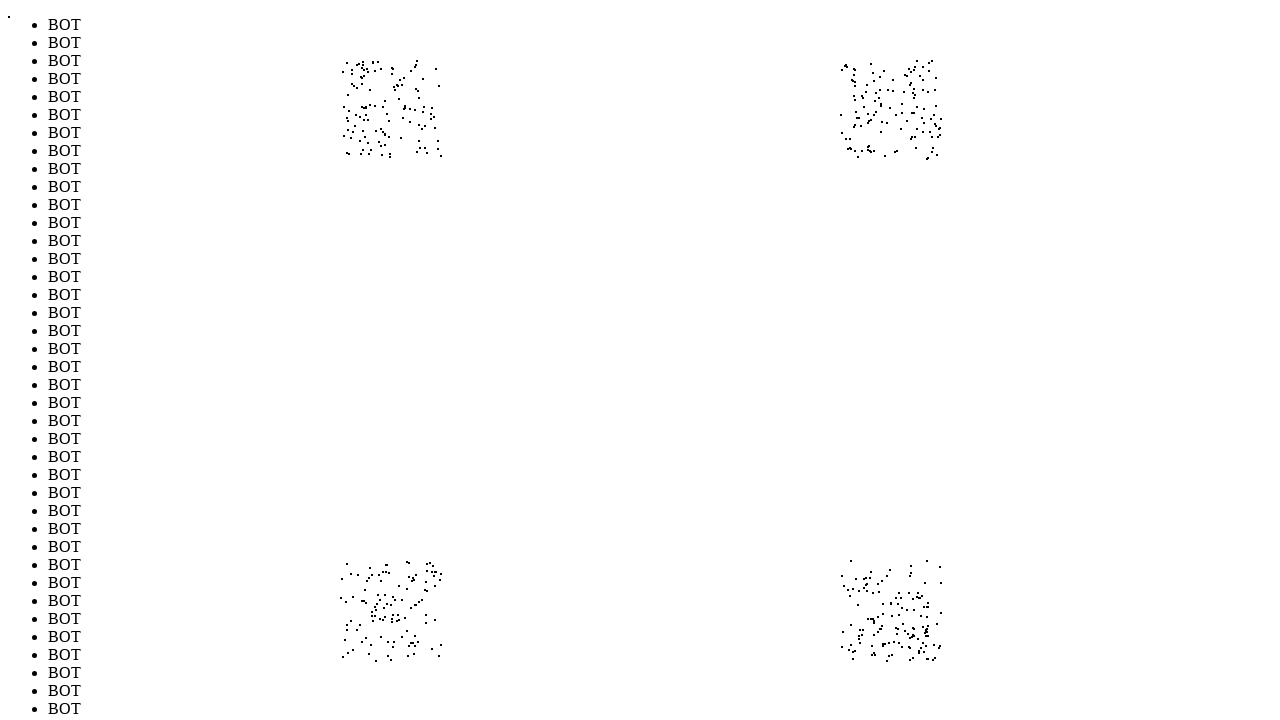

Moved mouse to position (930, 566) to evade bot detection (iteration 498/1000) at (930, 566)
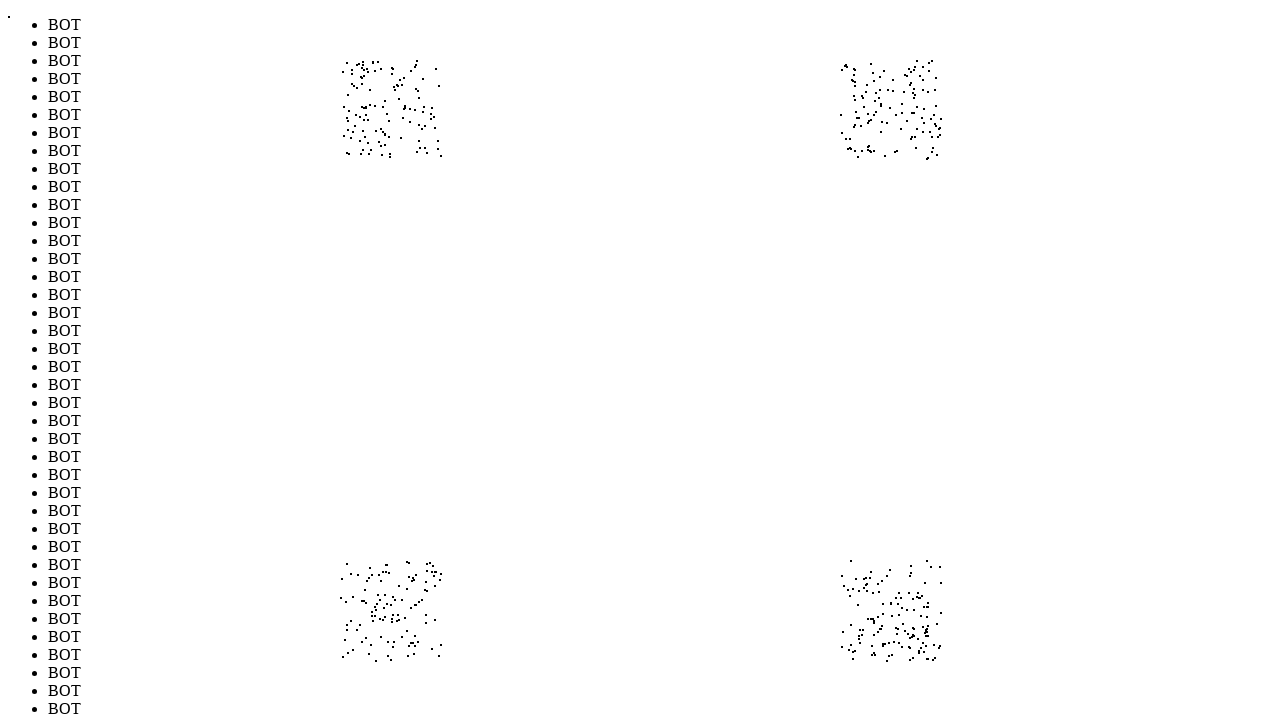

Moved mouse to position (414, 577) to evade bot detection (iteration 499/1000) at (414, 577)
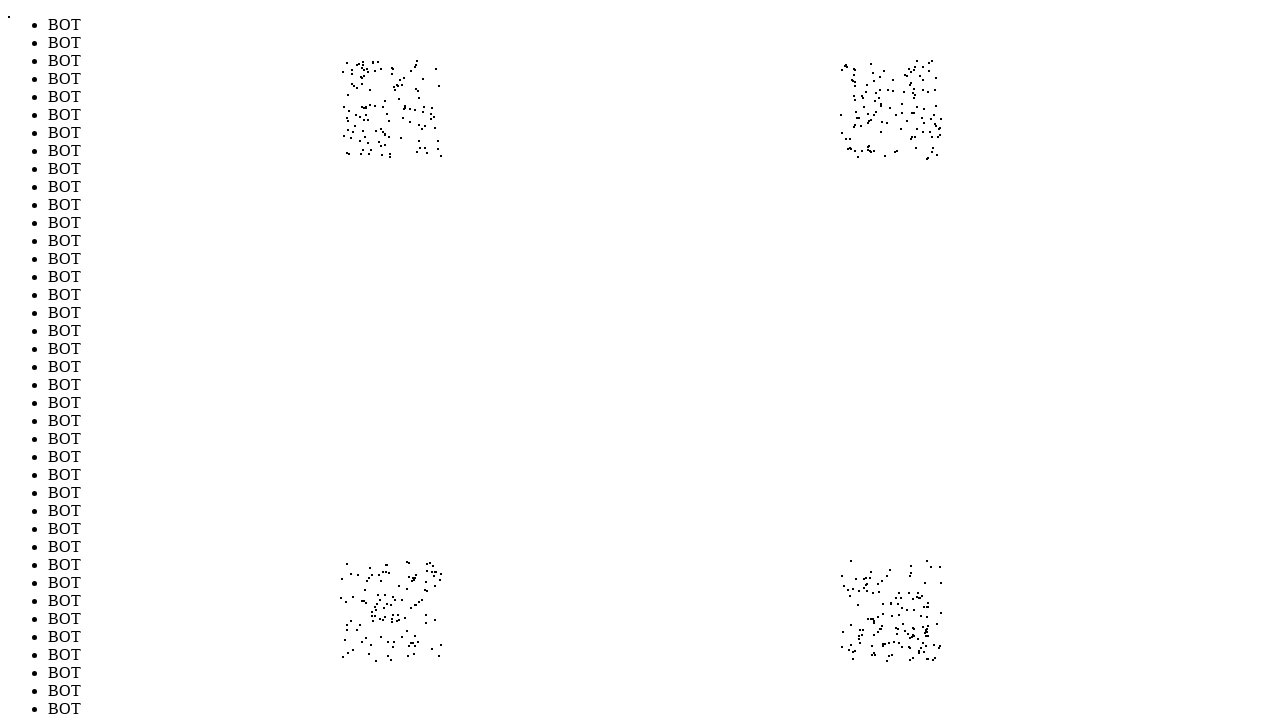

Moved mouse to position (924, 606) to evade bot detection (iteration 500/1000) at (924, 606)
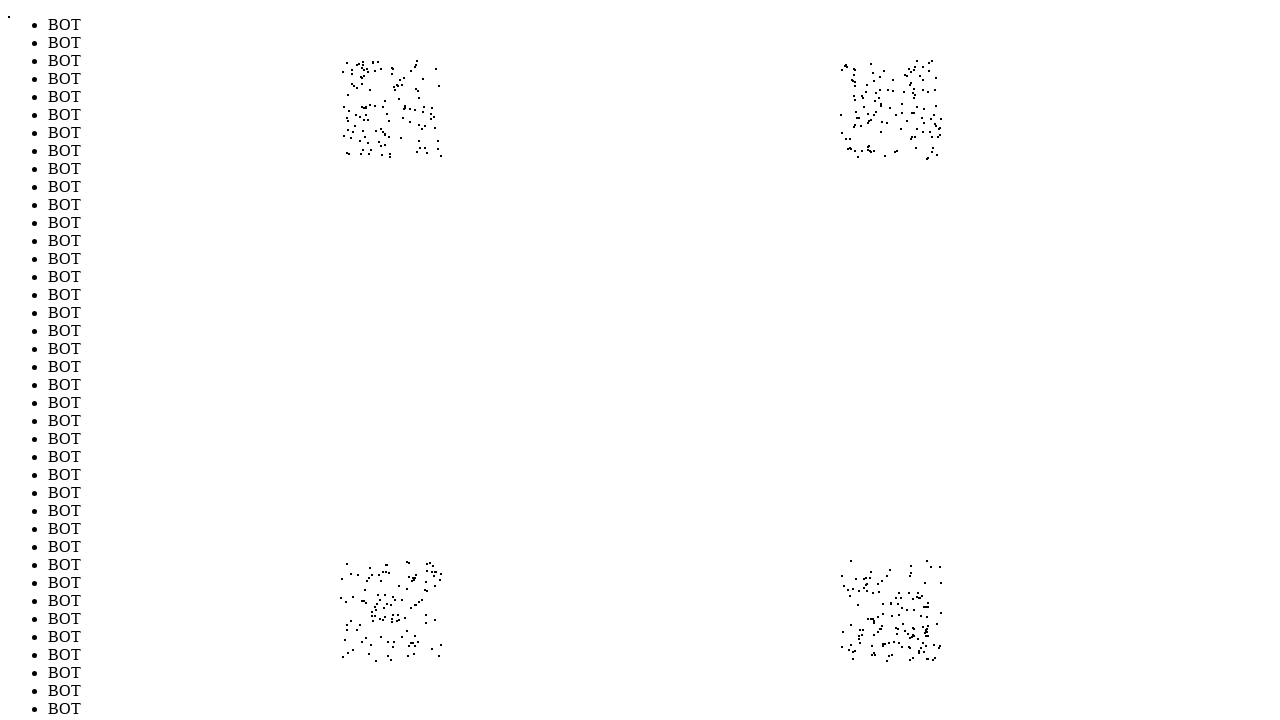

Moved mouse to position (915, 155) to evade bot detection (iteration 501/1000) at (915, 155)
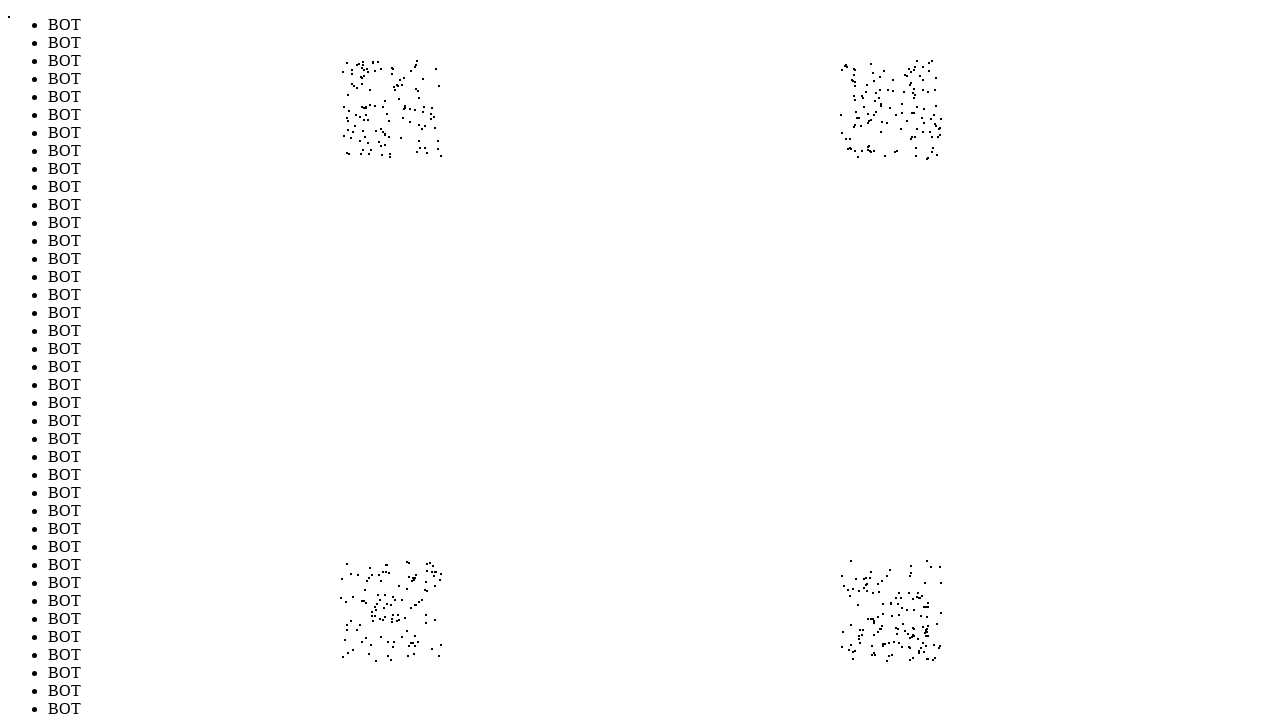

Moved mouse to position (916, 83) to evade bot detection (iteration 502/1000) at (916, 83)
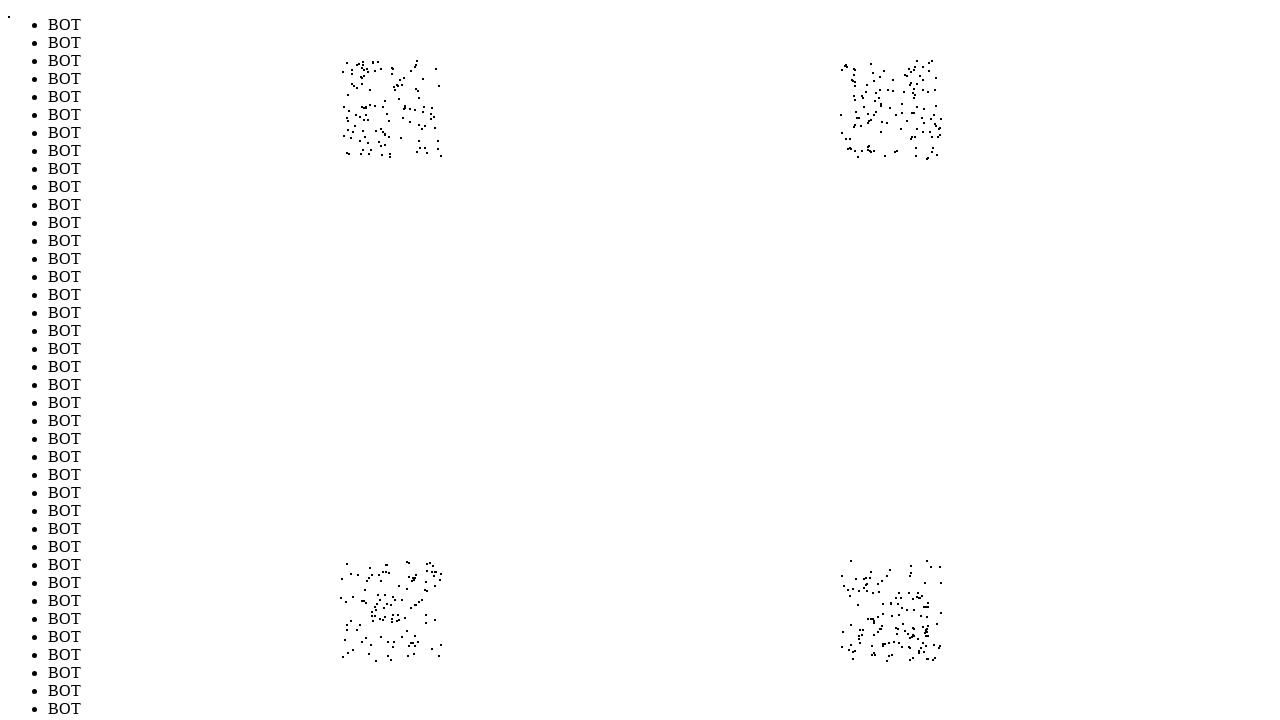

Moved mouse to position (373, 127) to evade bot detection (iteration 503/1000) at (373, 127)
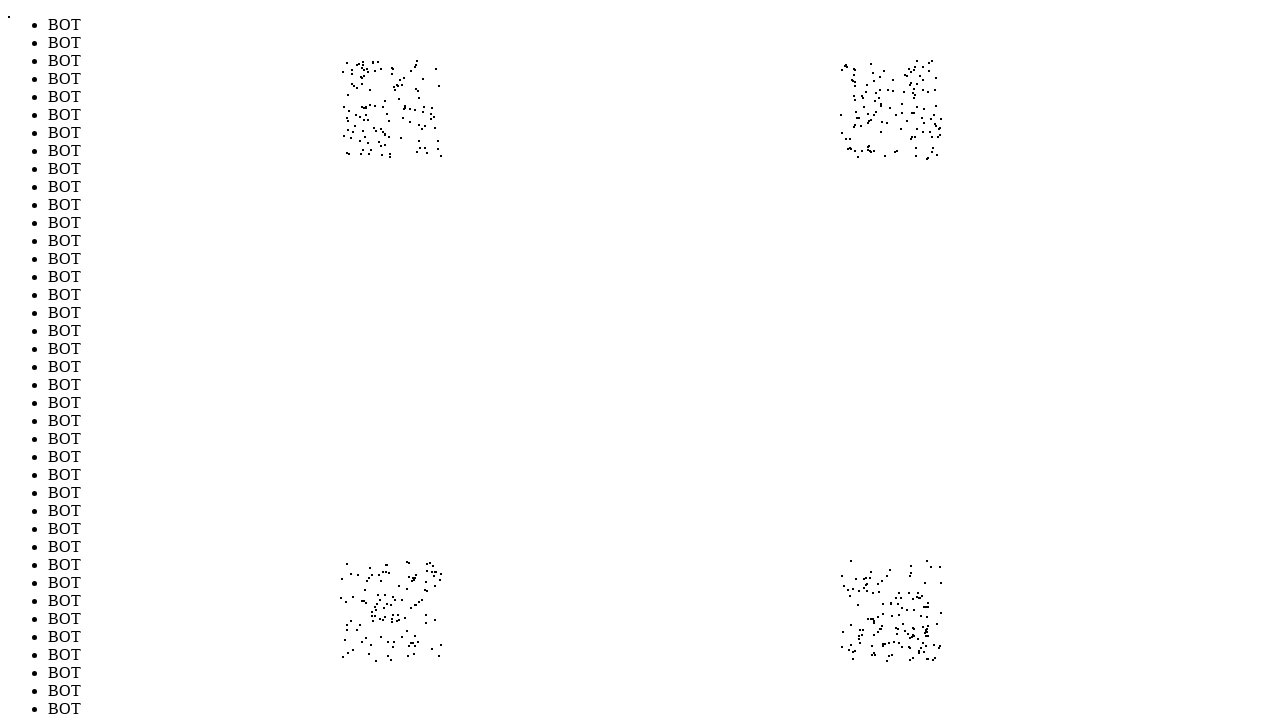

Moved mouse to position (861, 590) to evade bot detection (iteration 504/1000) at (861, 590)
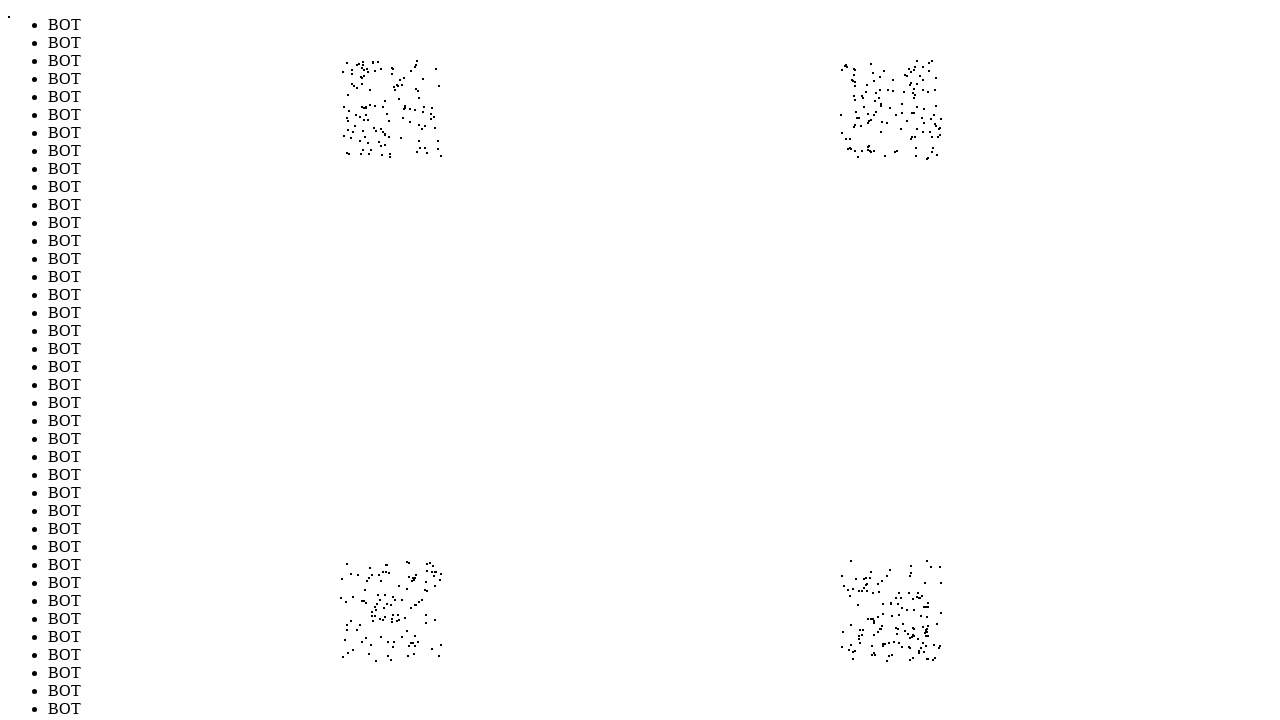

Moved mouse to position (921, 566) to evade bot detection (iteration 505/1000) at (921, 566)
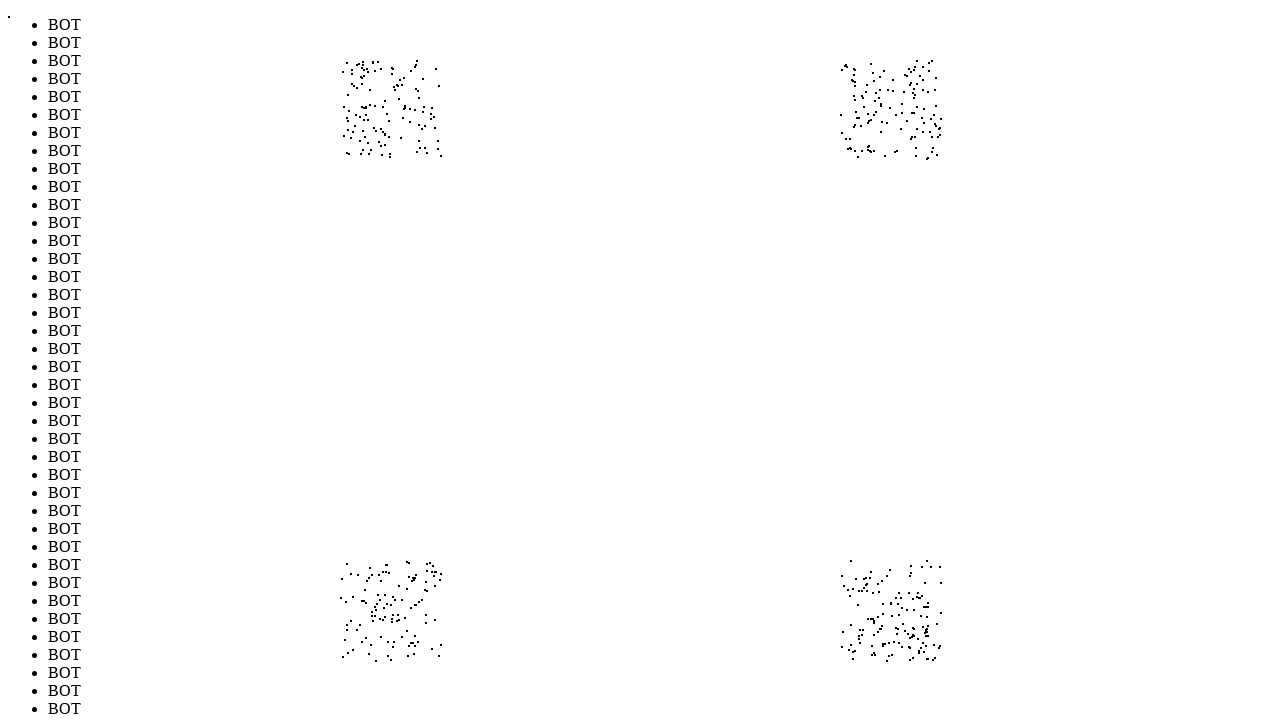

Moved mouse to position (883, 625) to evade bot detection (iteration 506/1000) at (883, 625)
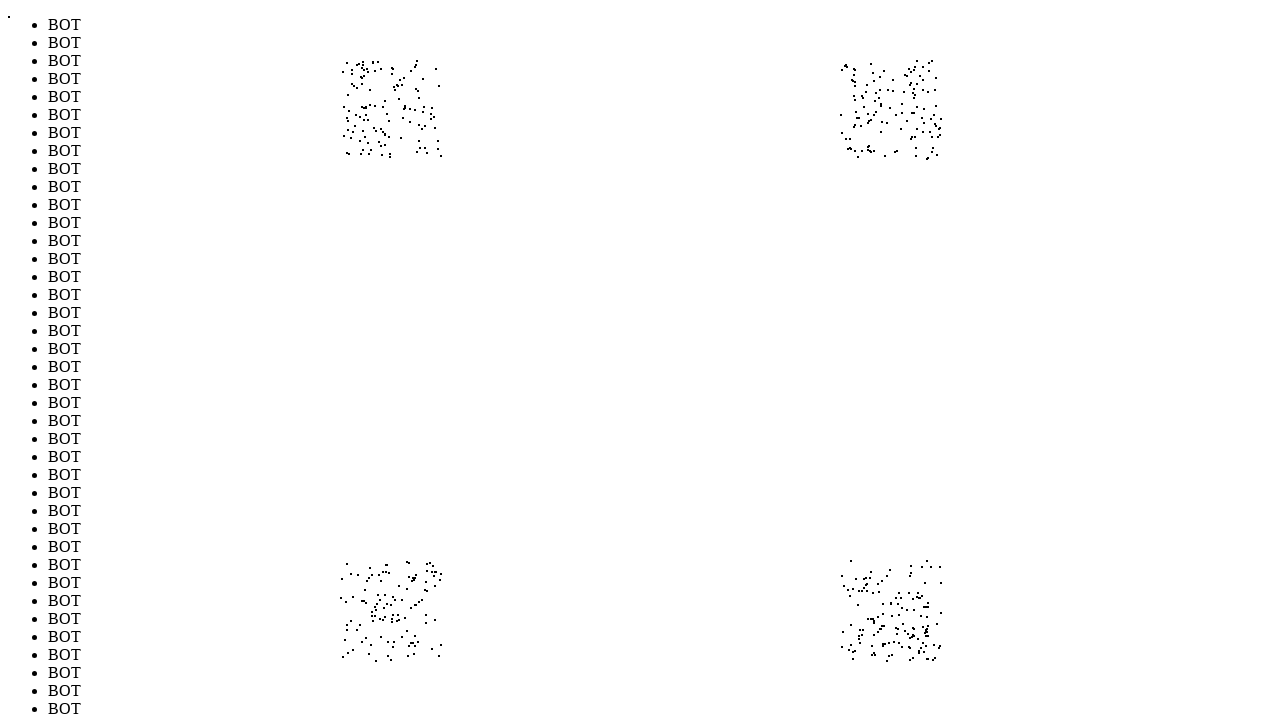

Moved mouse to position (921, 621) to evade bot detection (iteration 507/1000) at (921, 621)
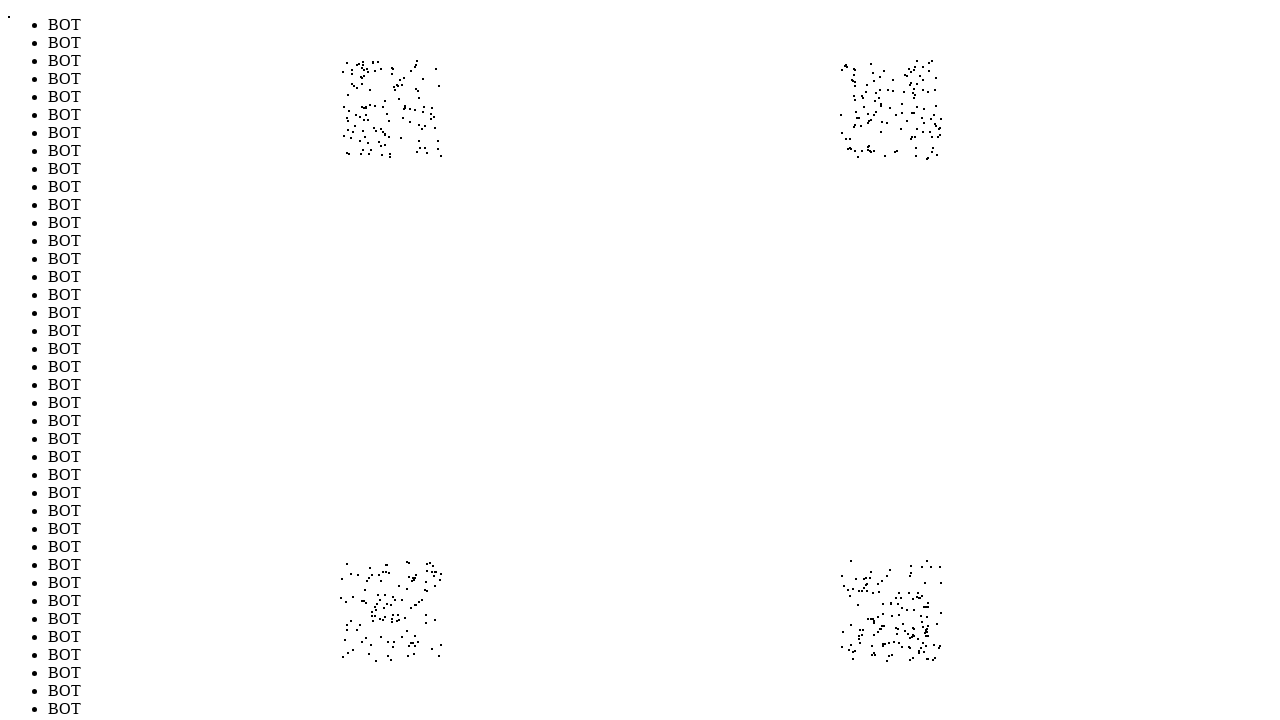

Moved mouse to position (904, 129) to evade bot detection (iteration 508/1000) at (904, 129)
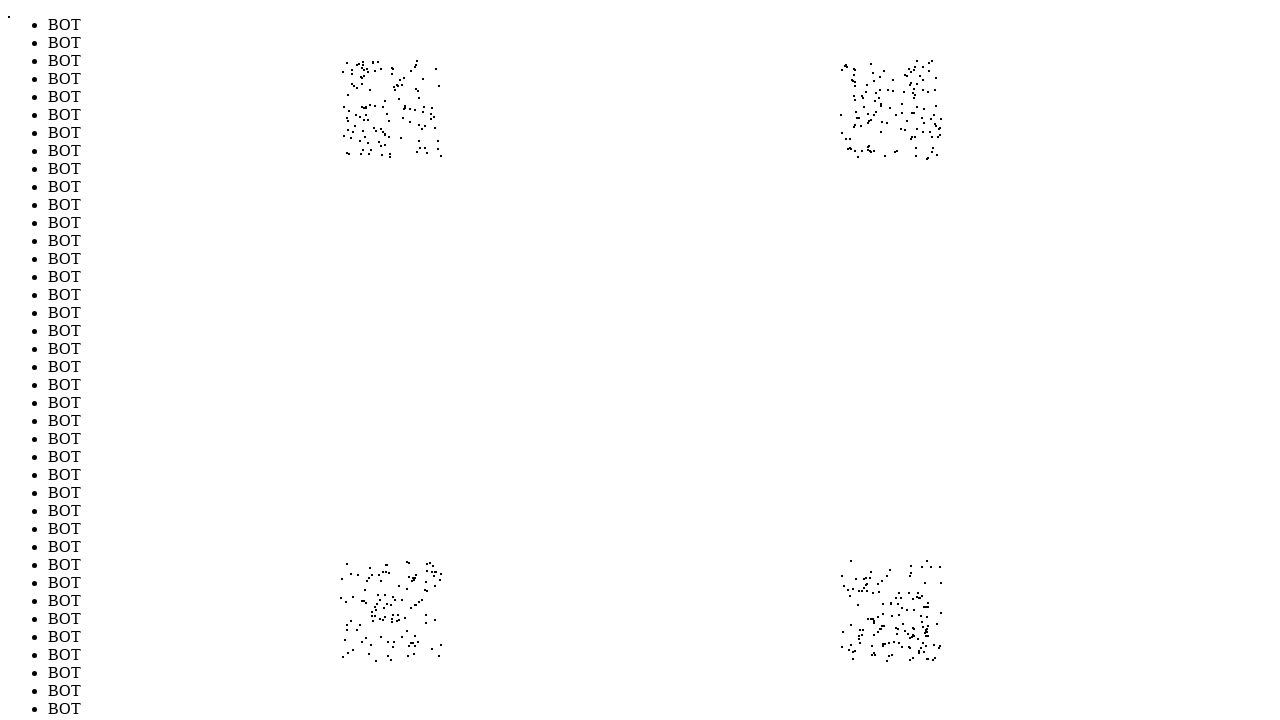

Moved mouse to position (377, 613) to evade bot detection (iteration 509/1000) at (377, 613)
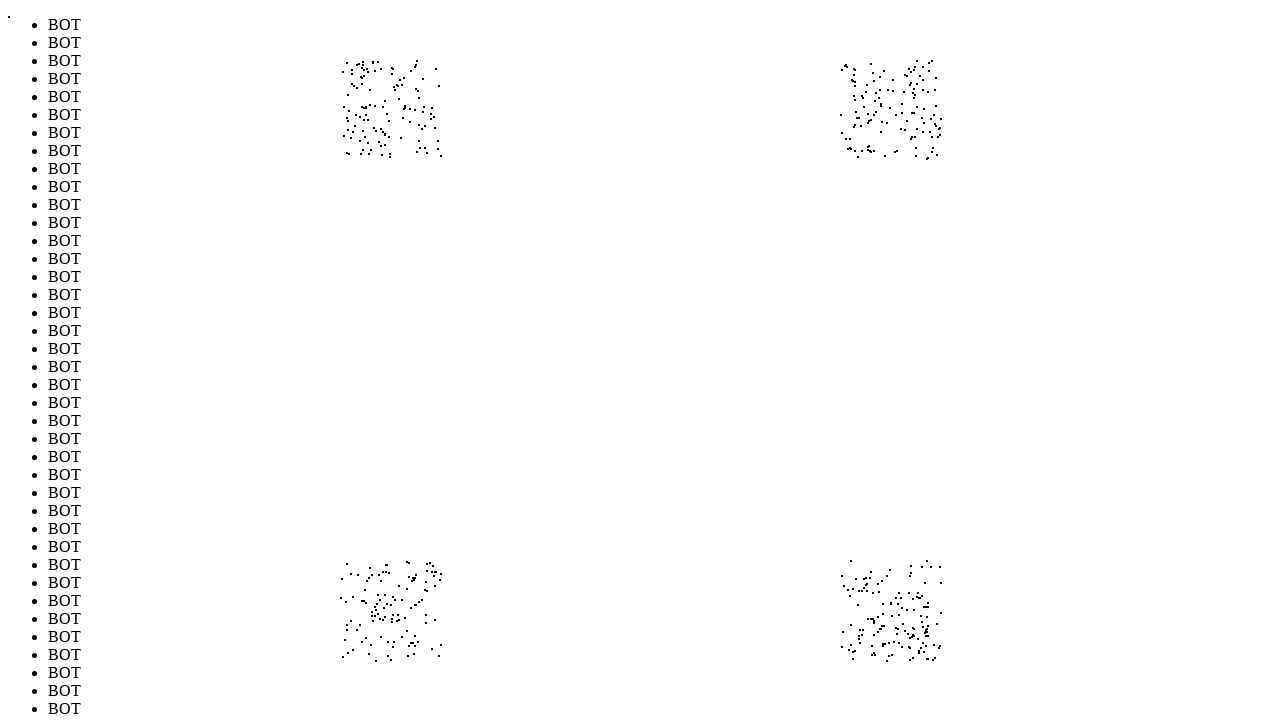

Moved mouse to position (361, 69) to evade bot detection (iteration 510/1000) at (361, 69)
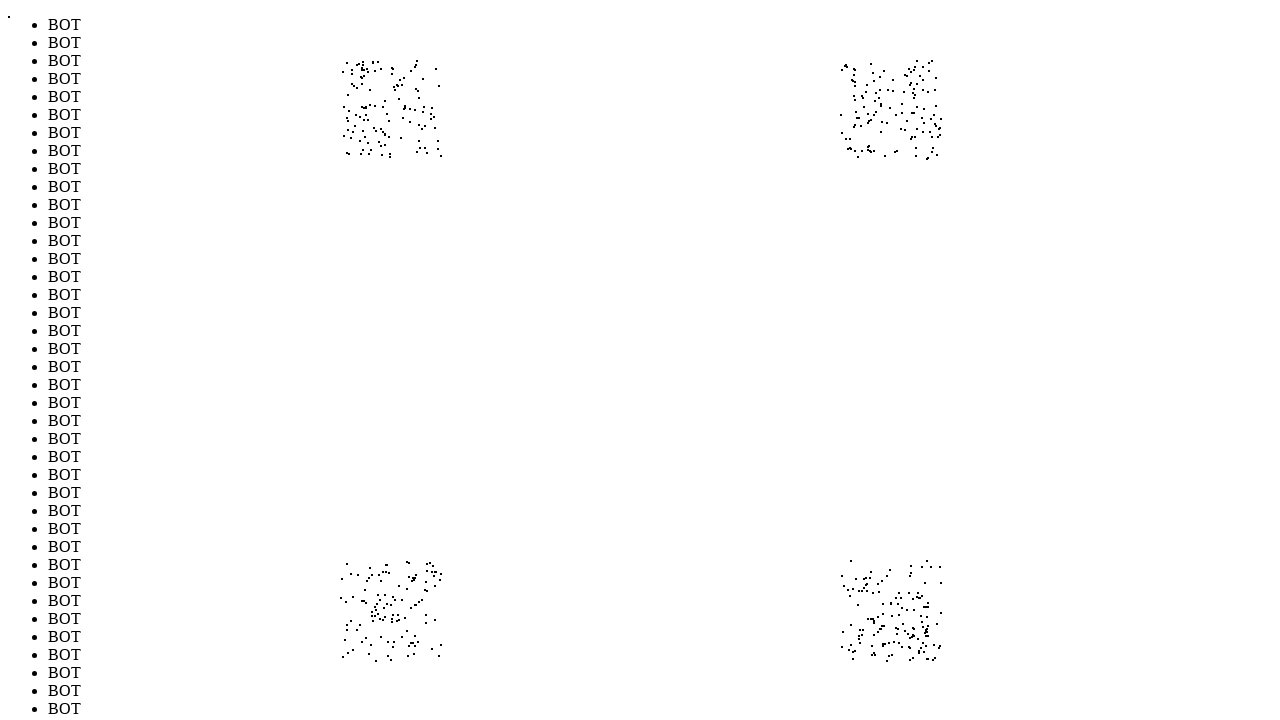

Moved mouse to position (351, 651) to evade bot detection (iteration 511/1000) at (351, 651)
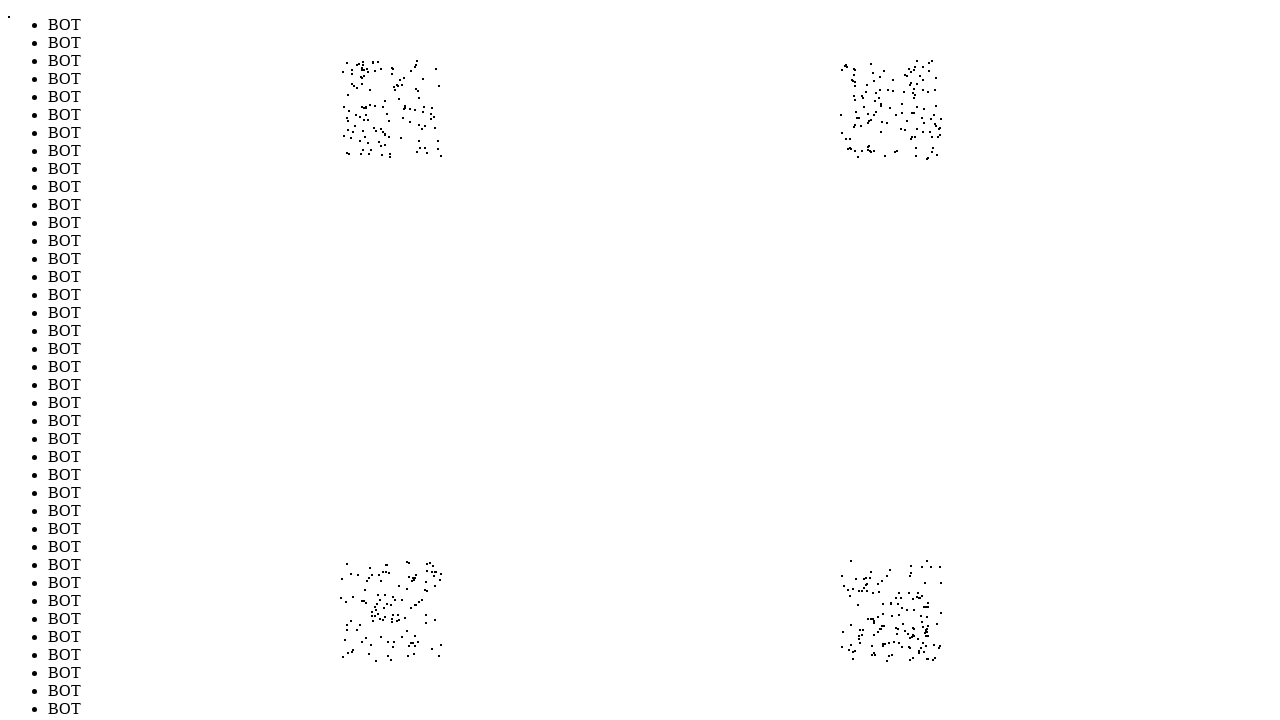

Moved mouse to position (384, 108) to evade bot detection (iteration 512/1000) at (384, 108)
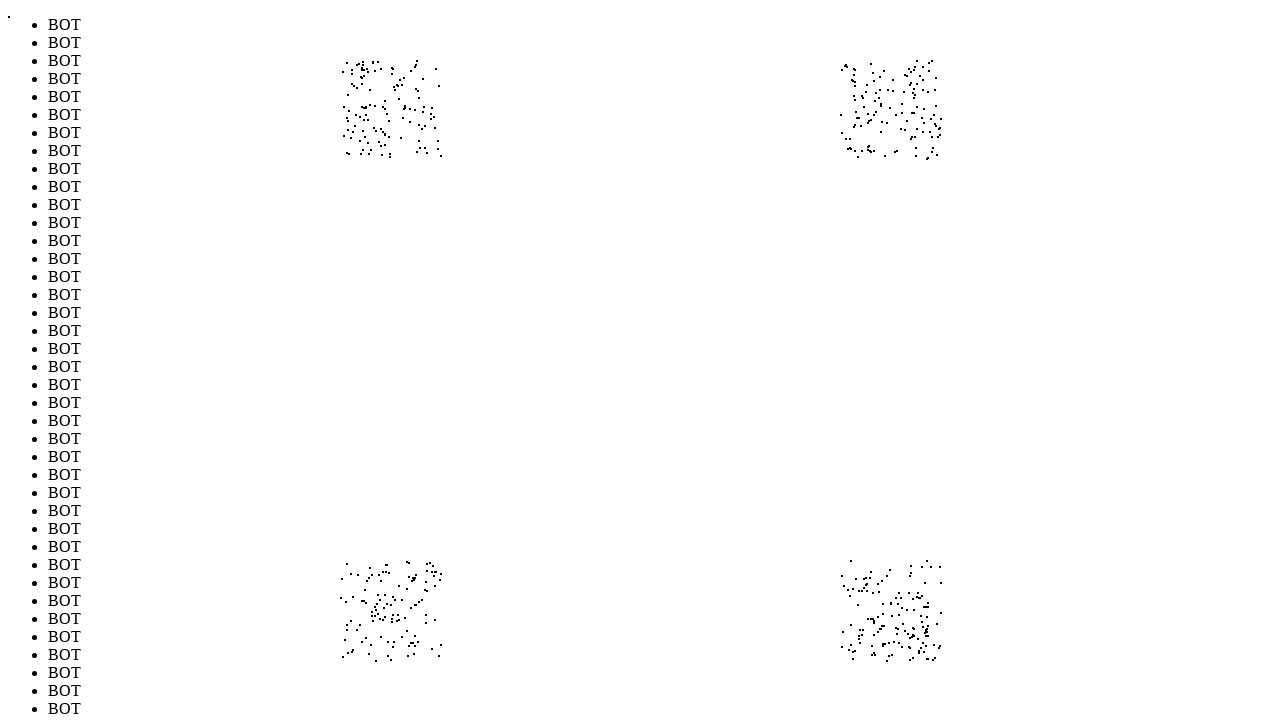

Moved mouse to position (431, 565) to evade bot detection (iteration 513/1000) at (431, 565)
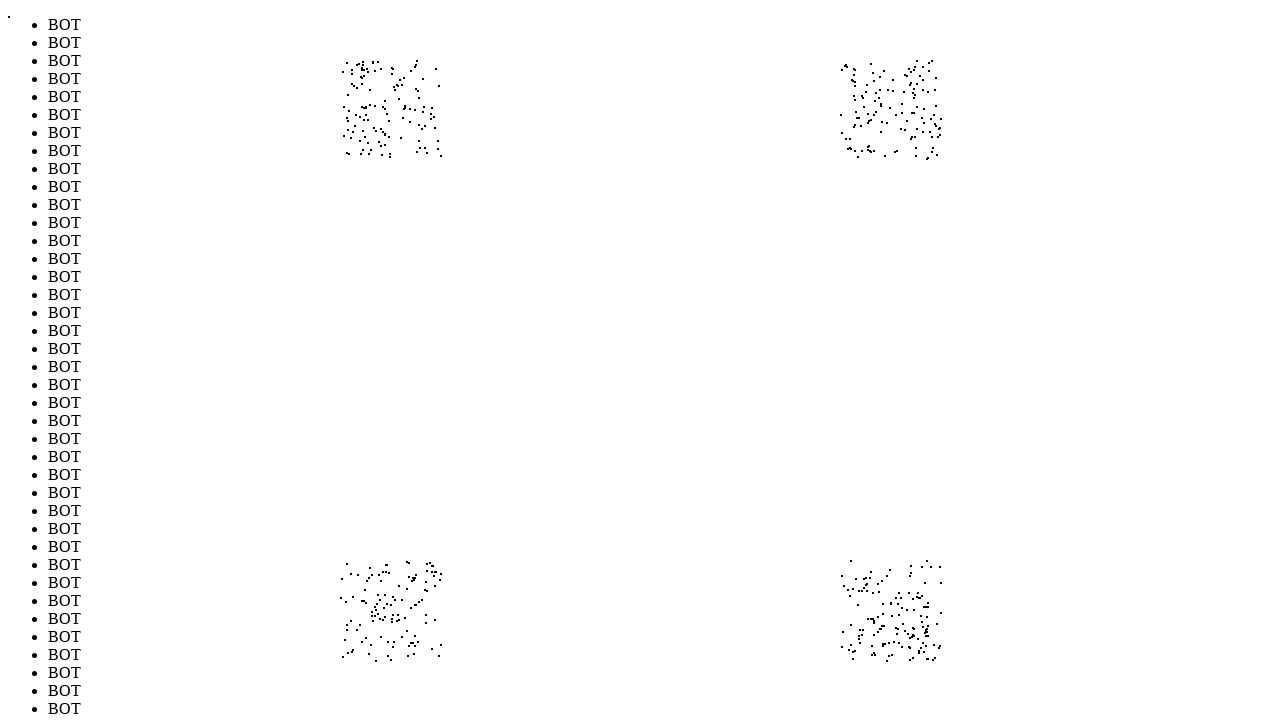

Moved mouse to position (903, 118) to evade bot detection (iteration 514/1000) at (903, 118)
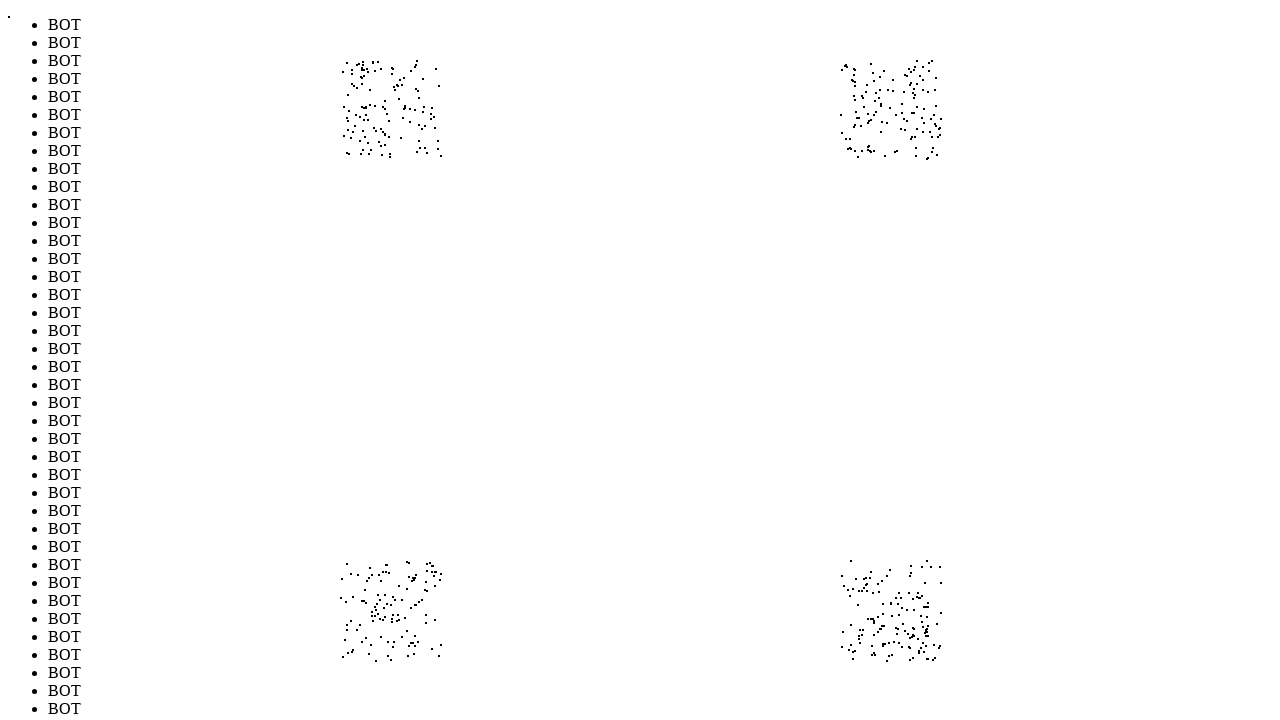

Moved mouse to position (396, 115) to evade bot detection (iteration 515/1000) at (396, 115)
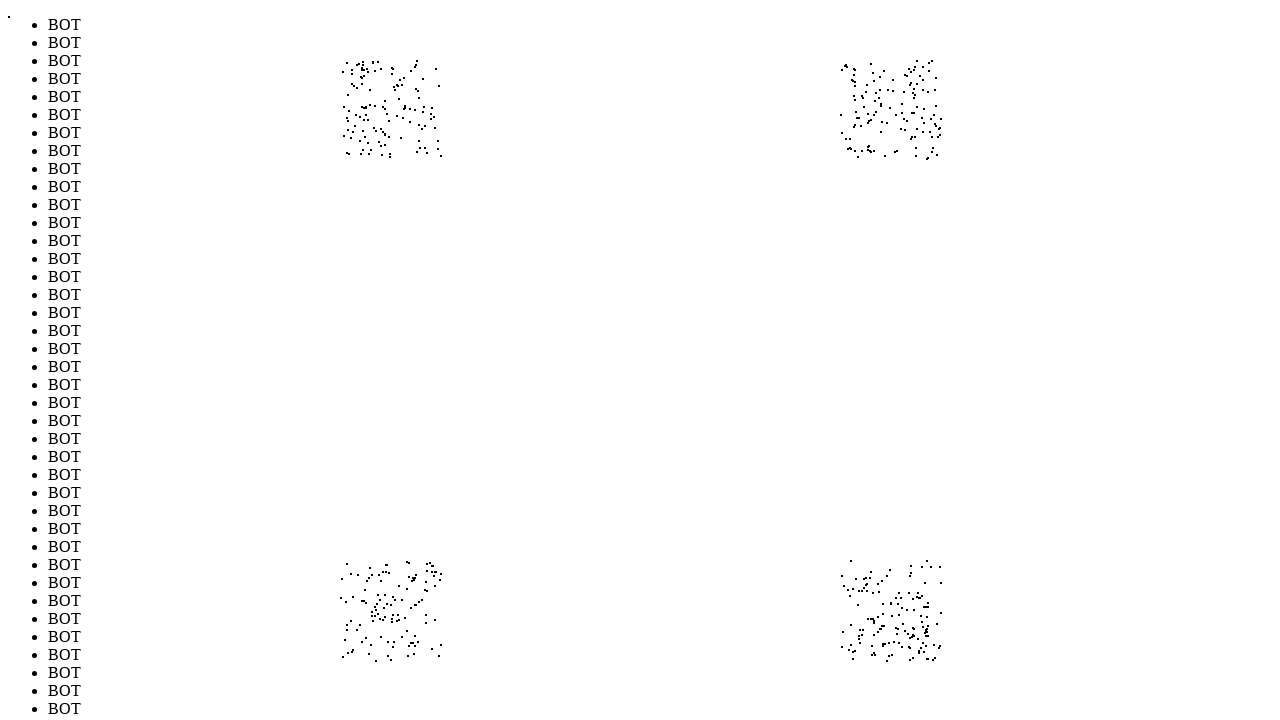

Moved mouse to position (871, 636) to evade bot detection (iteration 516/1000) at (871, 636)
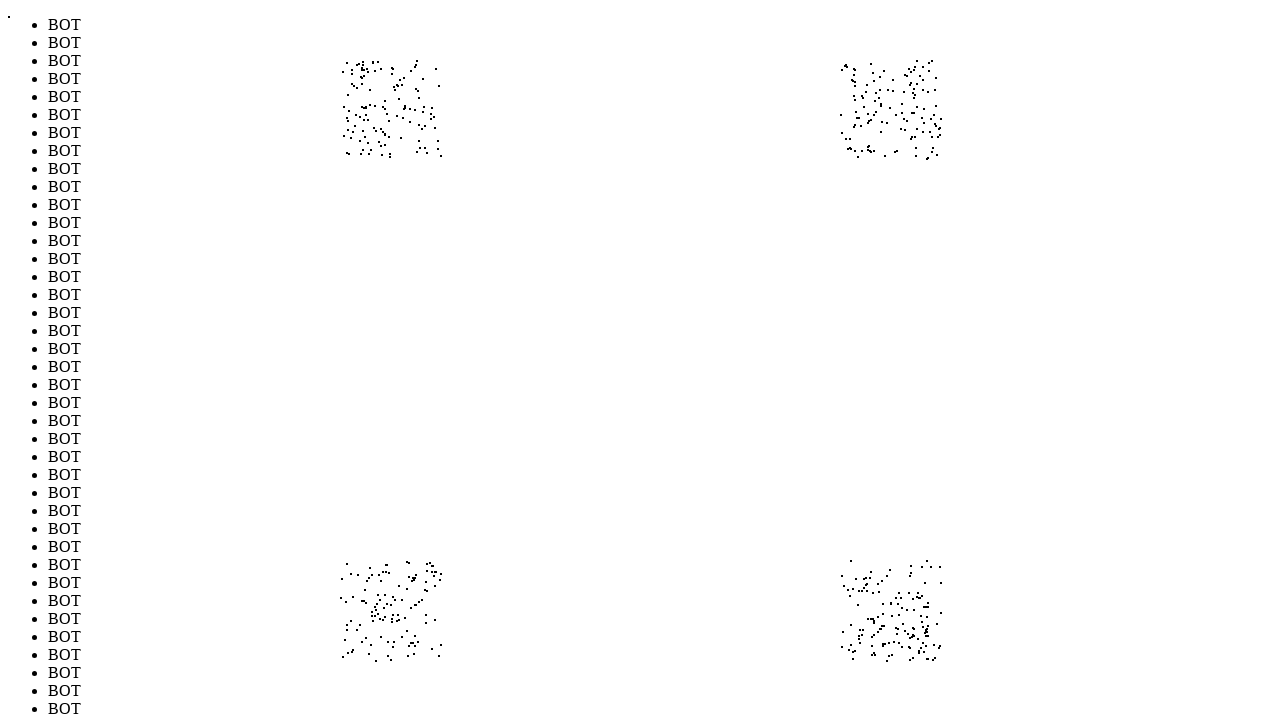

Moved mouse to position (895, 112) to evade bot detection (iteration 517/1000) at (895, 112)
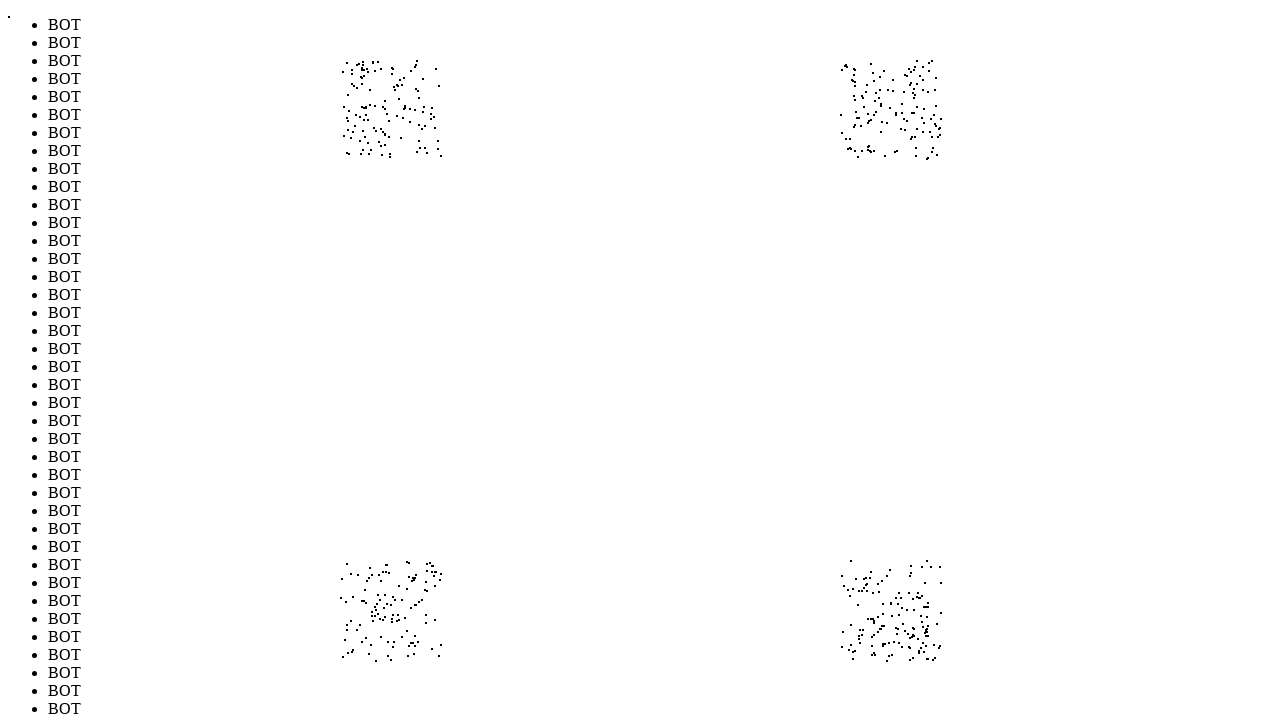

Moved mouse to position (411, 117) to evade bot detection (iteration 518/1000) at (411, 117)
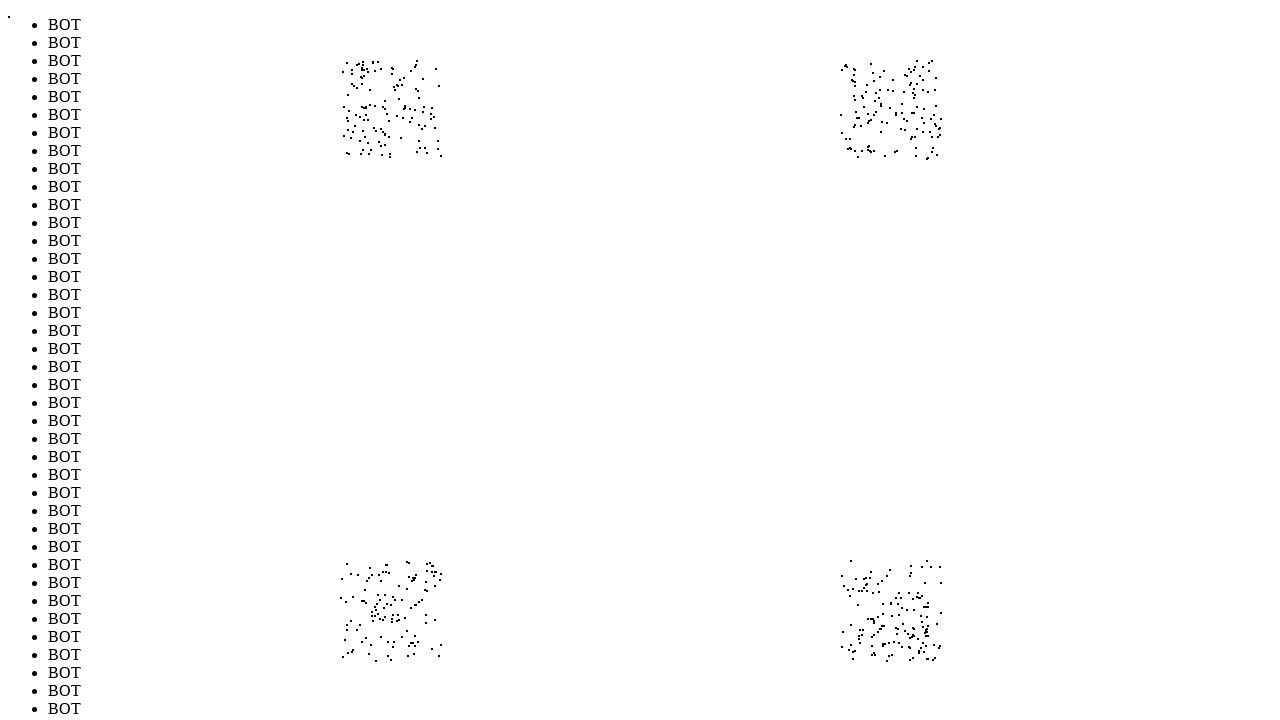

Moved mouse to position (882, 569) to evade bot detection (iteration 519/1000) at (882, 569)
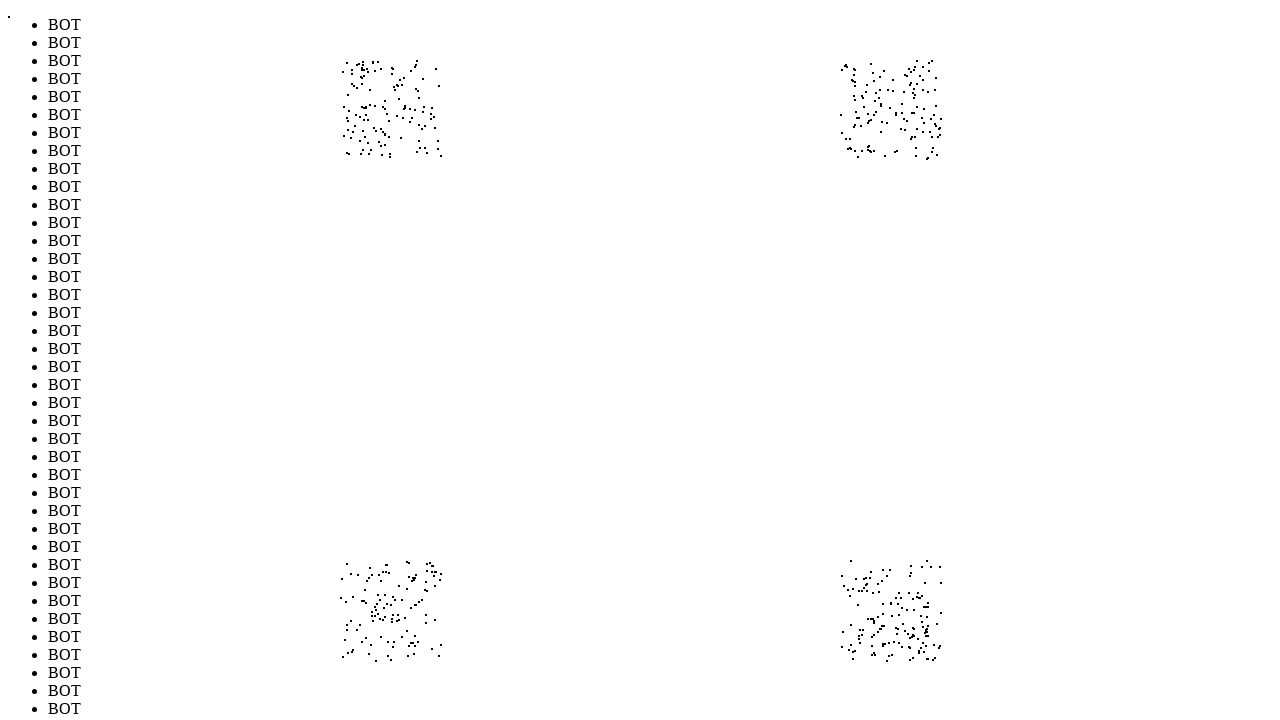

Moved mouse to position (916, 103) to evade bot detection (iteration 520/1000) at (916, 103)
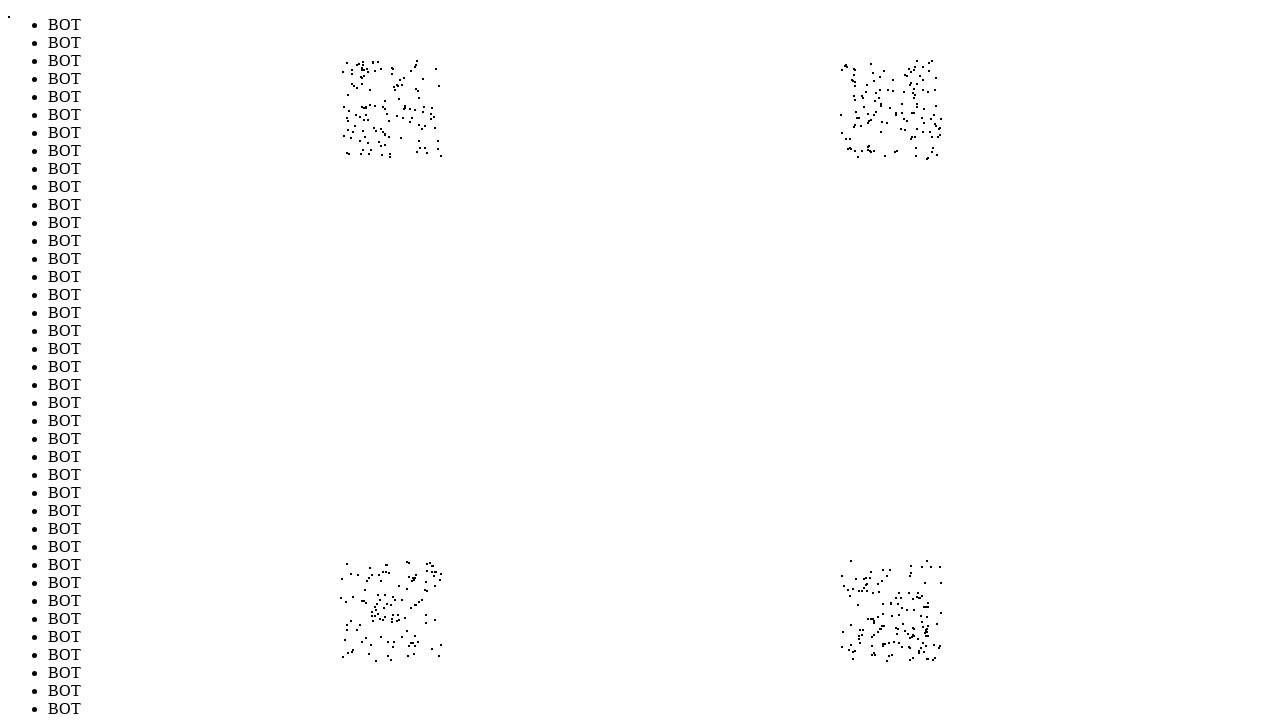

Moved mouse to position (853, 641) to evade bot detection (iteration 521/1000) at (853, 641)
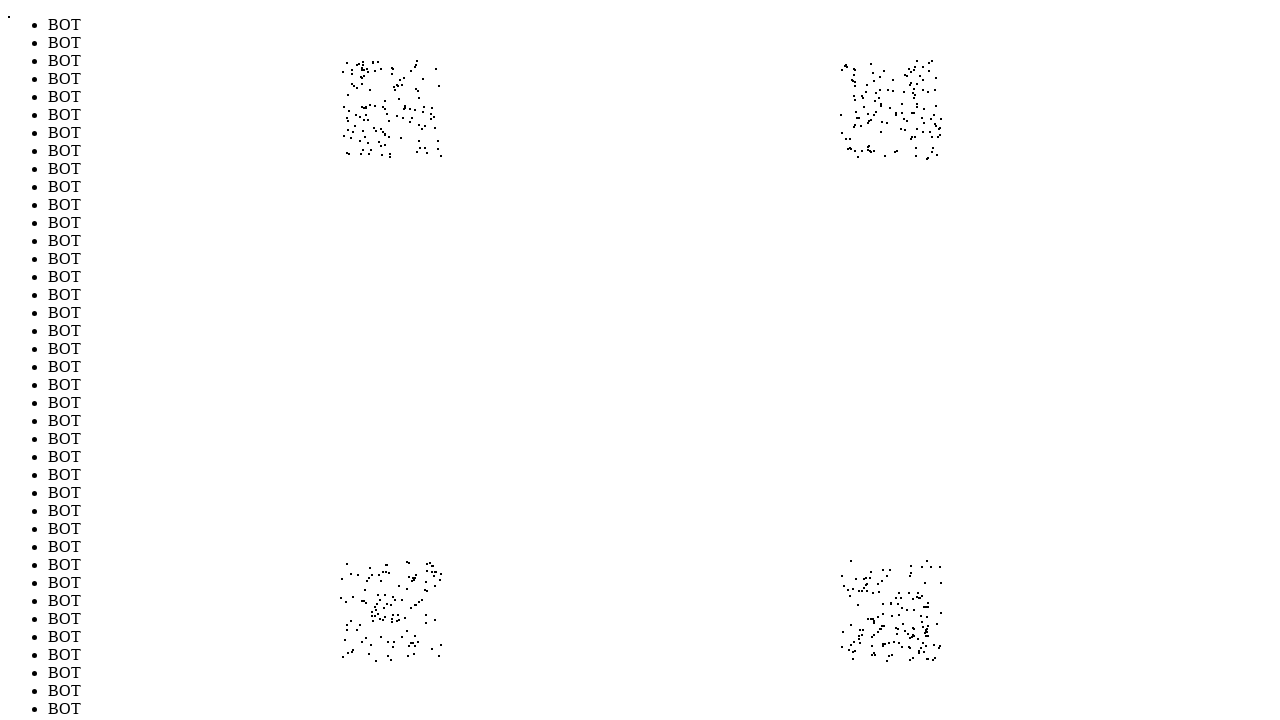

Moved mouse to position (352, 659) to evade bot detection (iteration 522/1000) at (352, 659)
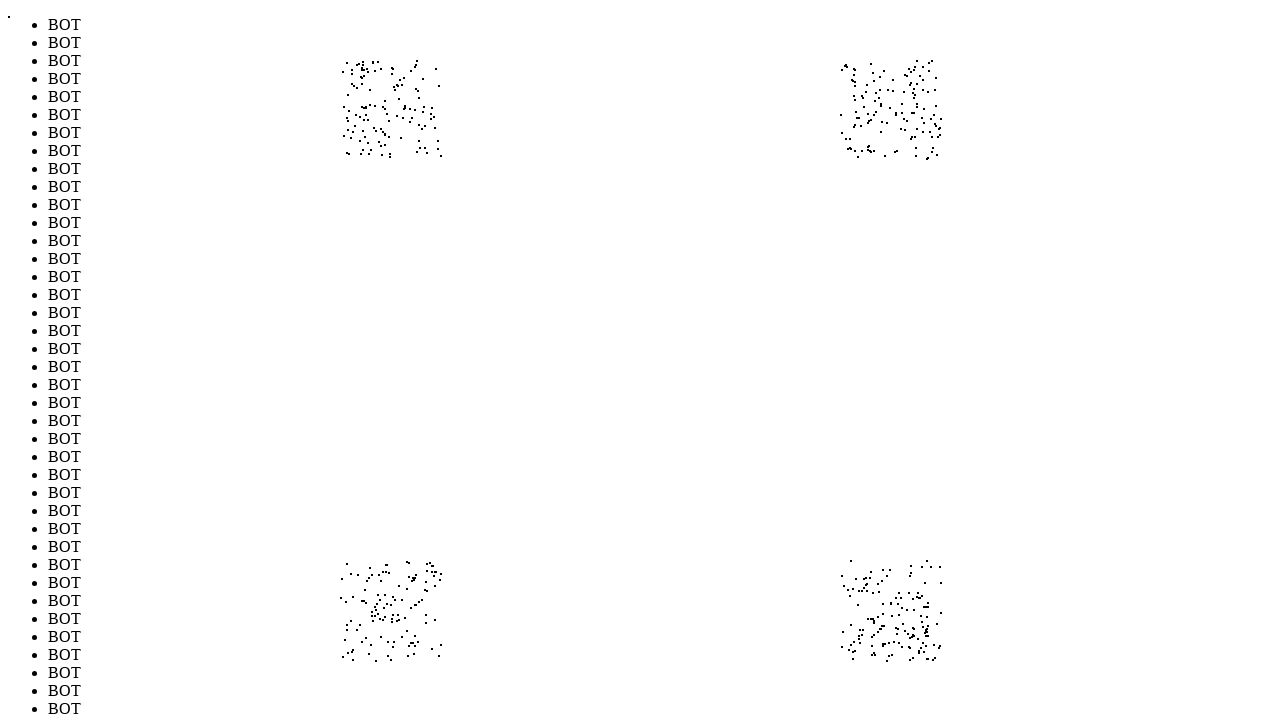

Moved mouse to position (926, 145) to evade bot detection (iteration 523/1000) at (926, 145)
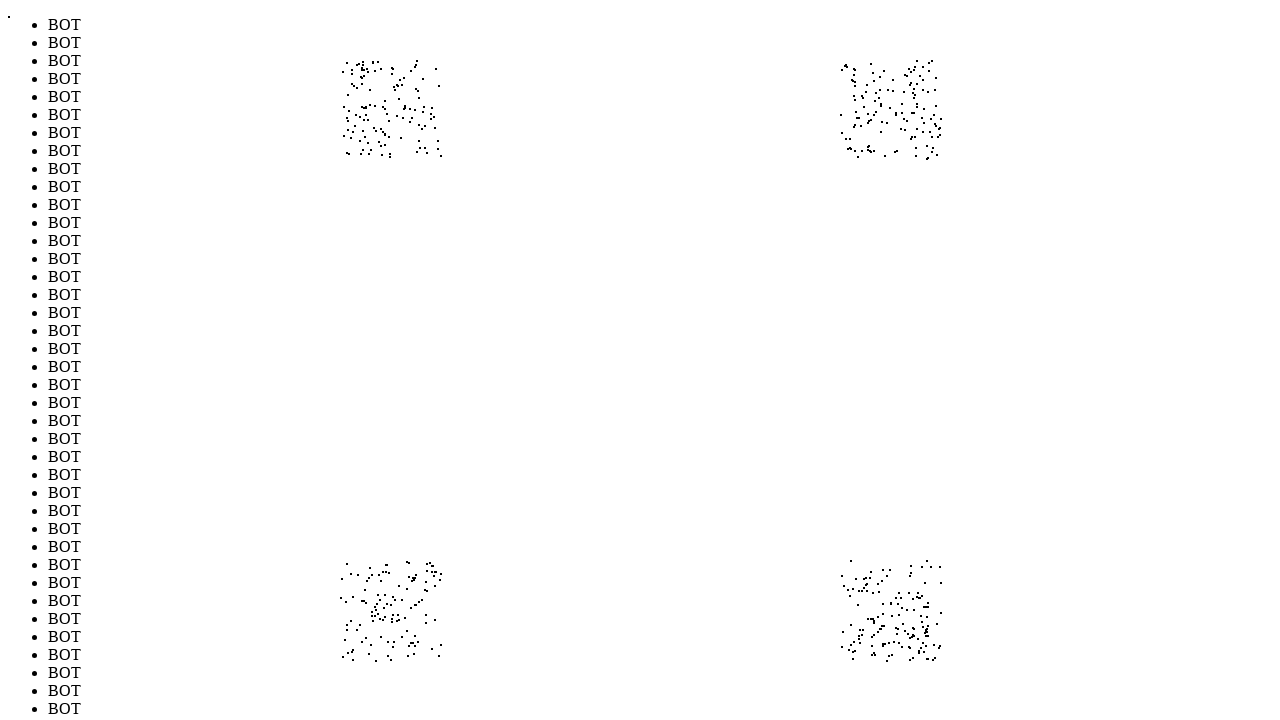

Moved mouse to position (349, 572) to evade bot detection (iteration 524/1000) at (349, 572)
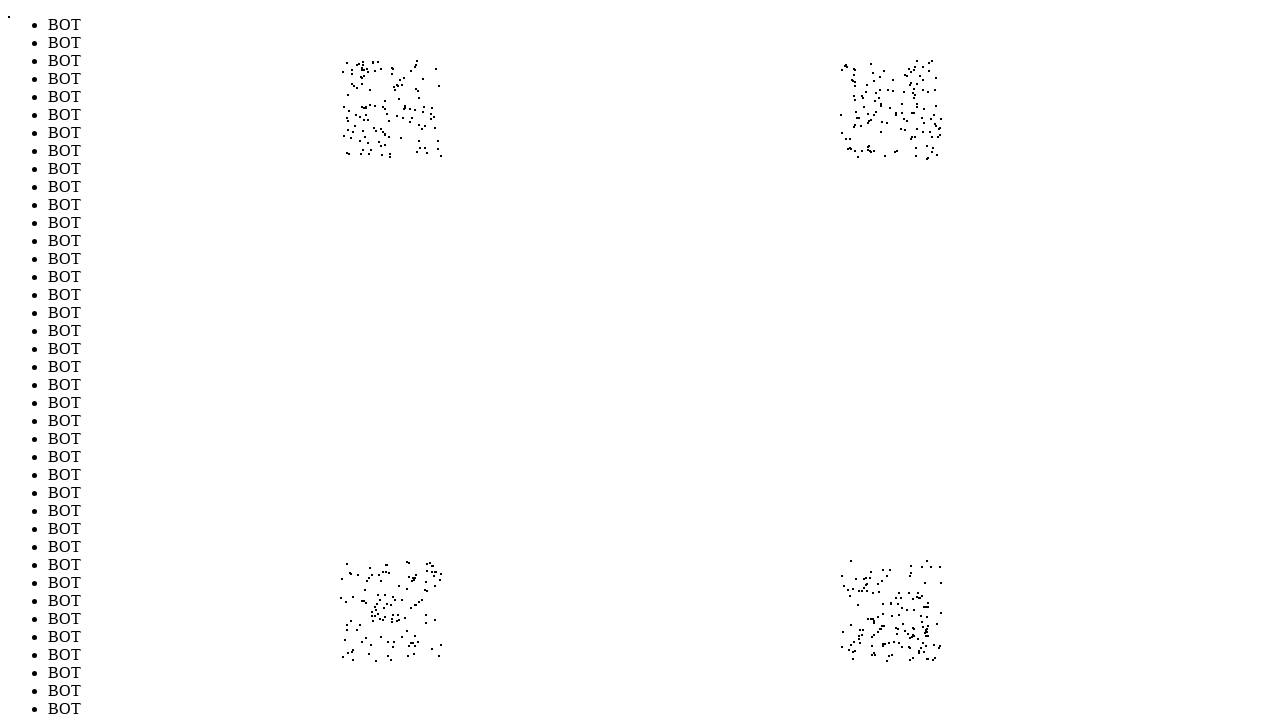

Moved mouse to position (906, 90) to evade bot detection (iteration 525/1000) at (906, 90)
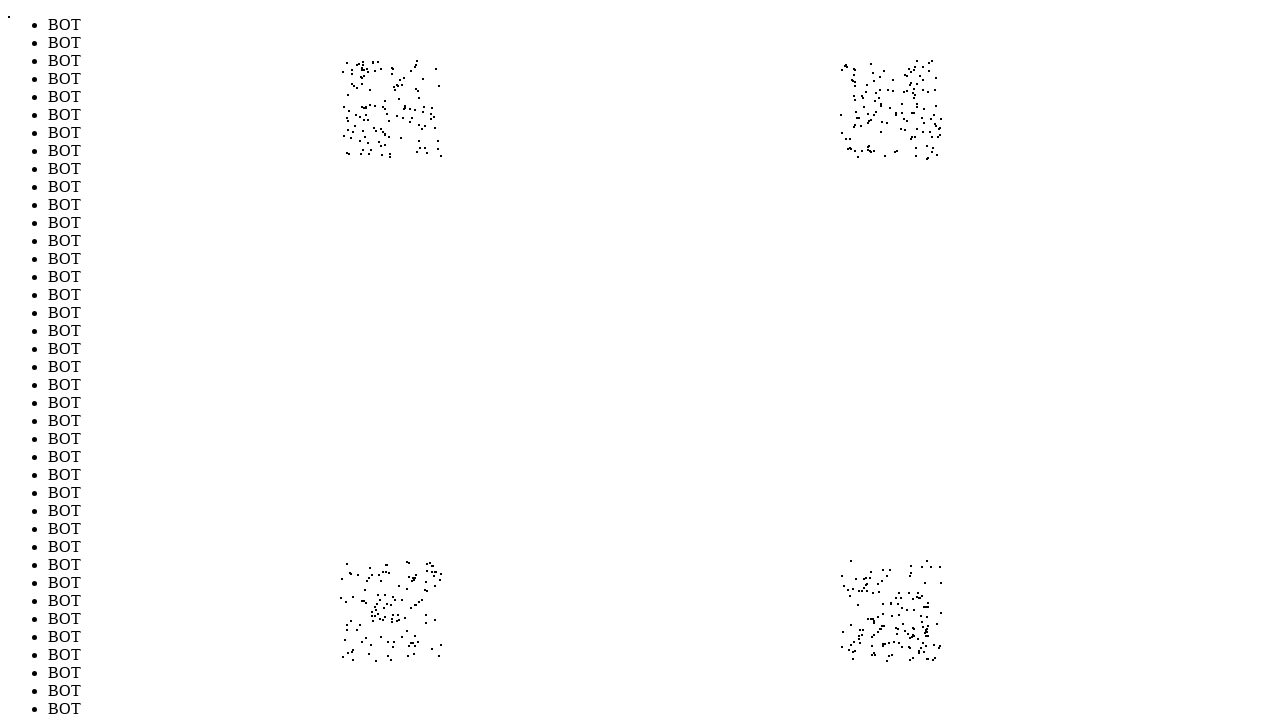

Moved mouse to position (844, 649) to evade bot detection (iteration 526/1000) at (844, 649)
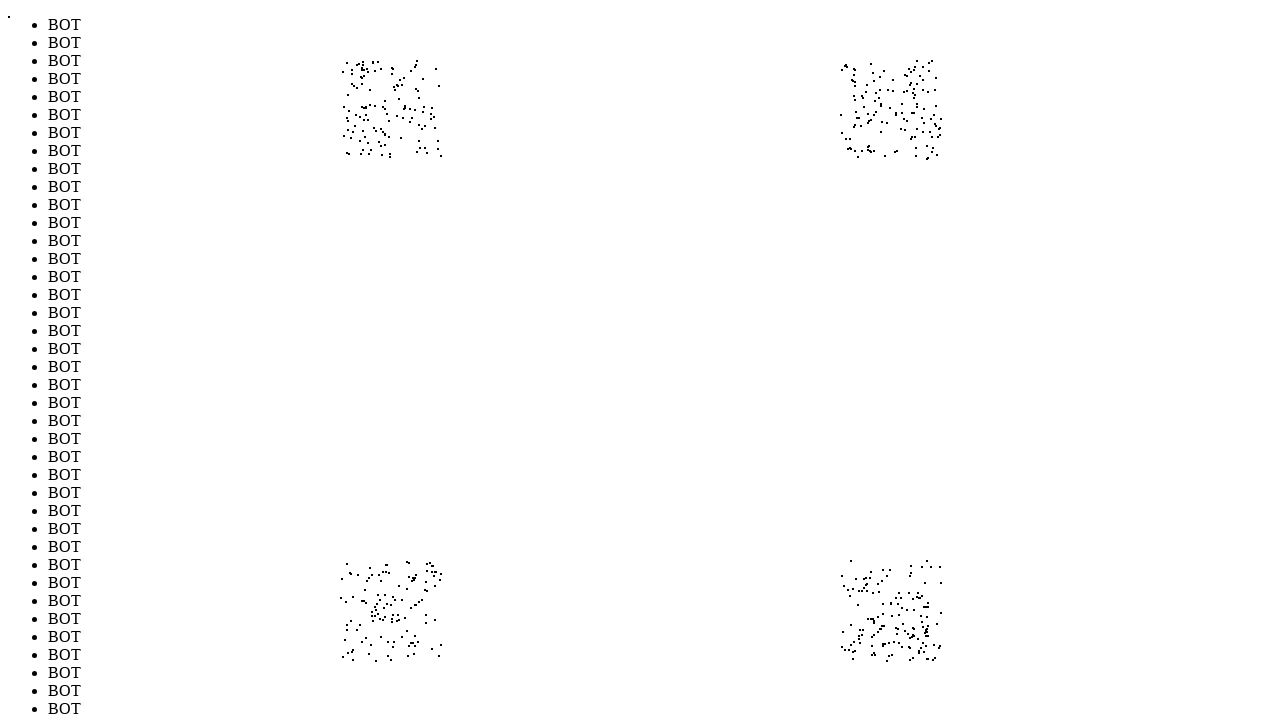

Moved mouse to position (934, 581) to evade bot detection (iteration 527/1000) at (934, 581)
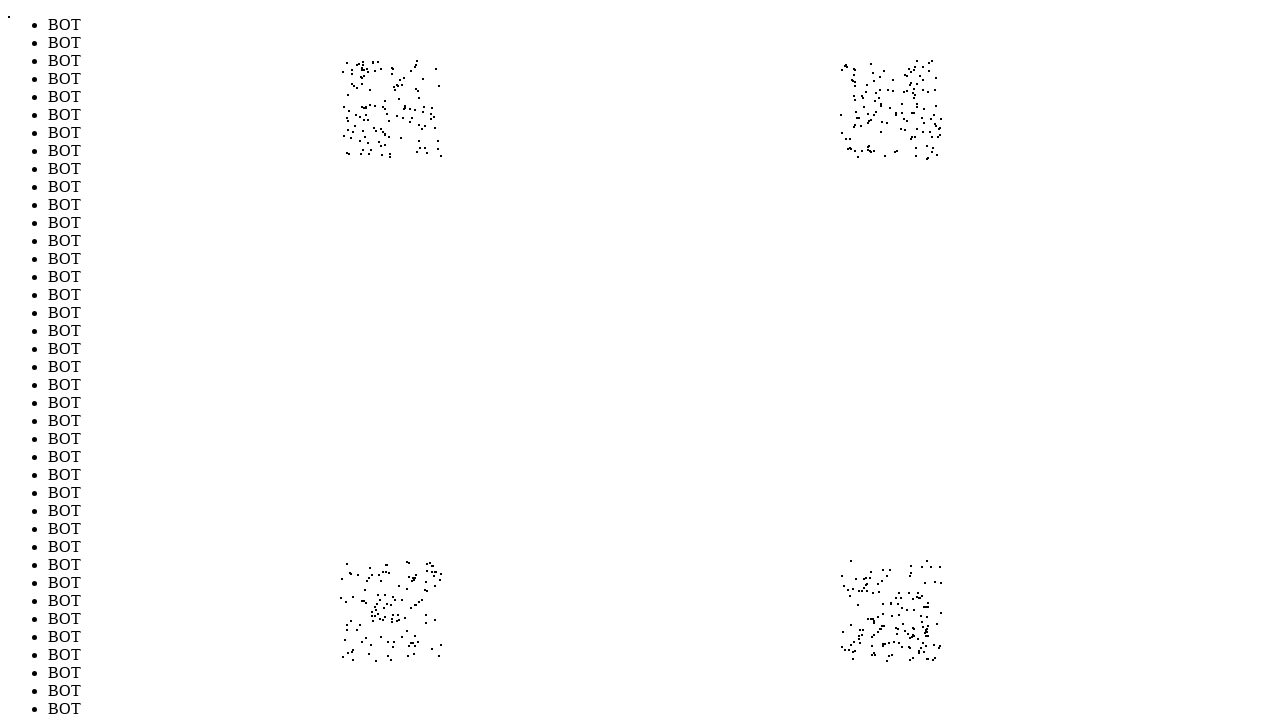

Moved mouse to position (394, 572) to evade bot detection (iteration 528/1000) at (394, 572)
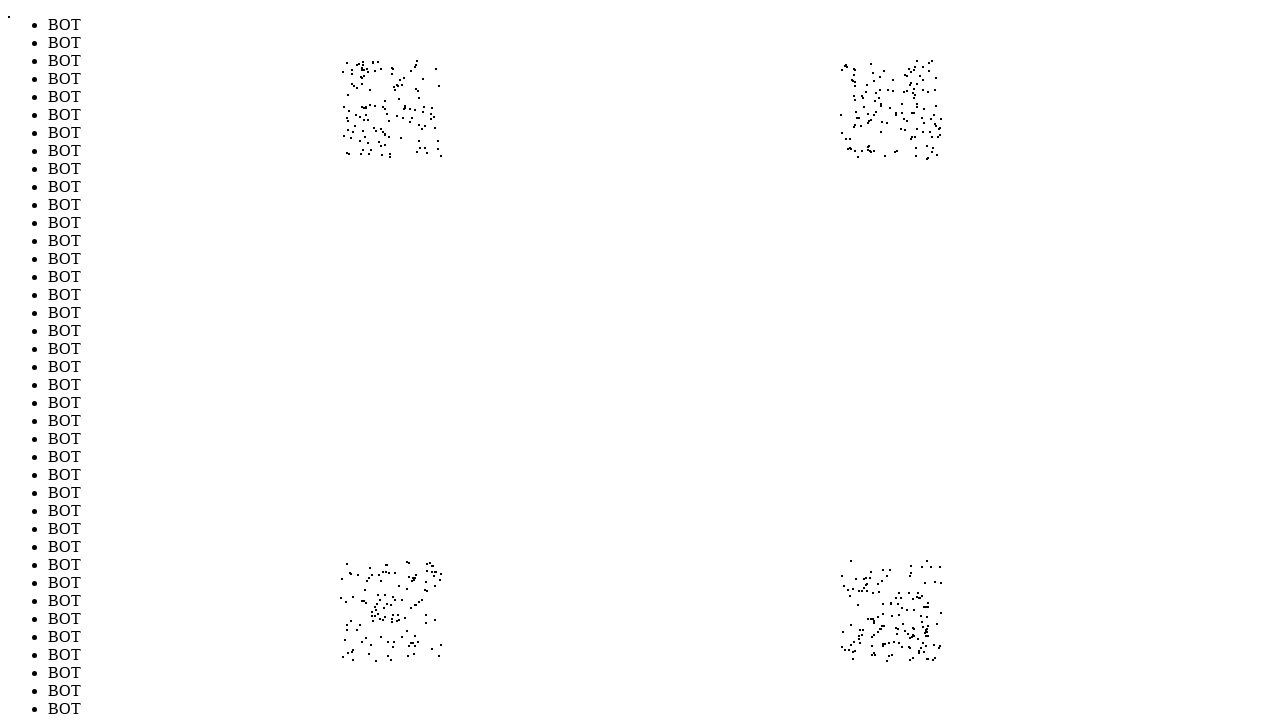

Moved mouse to position (857, 73) to evade bot detection (iteration 529/1000) at (857, 73)
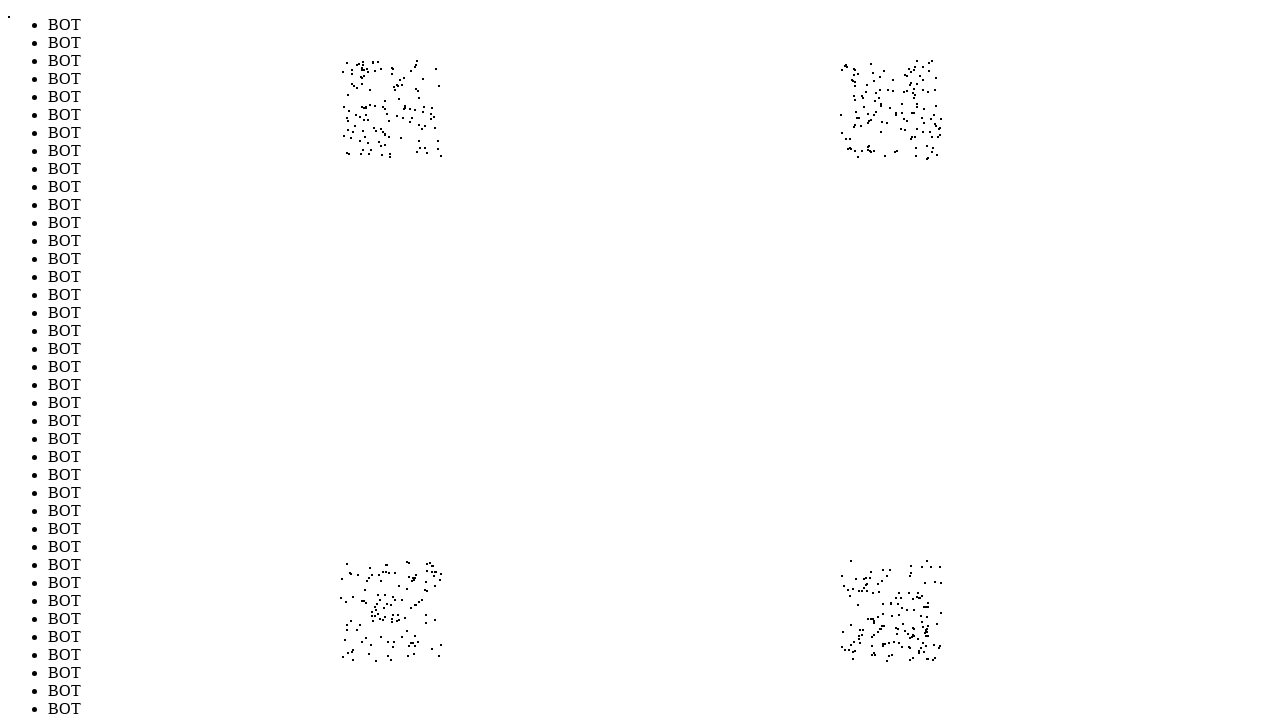

Moved mouse to position (873, 649) to evade bot detection (iteration 530/1000) at (873, 649)
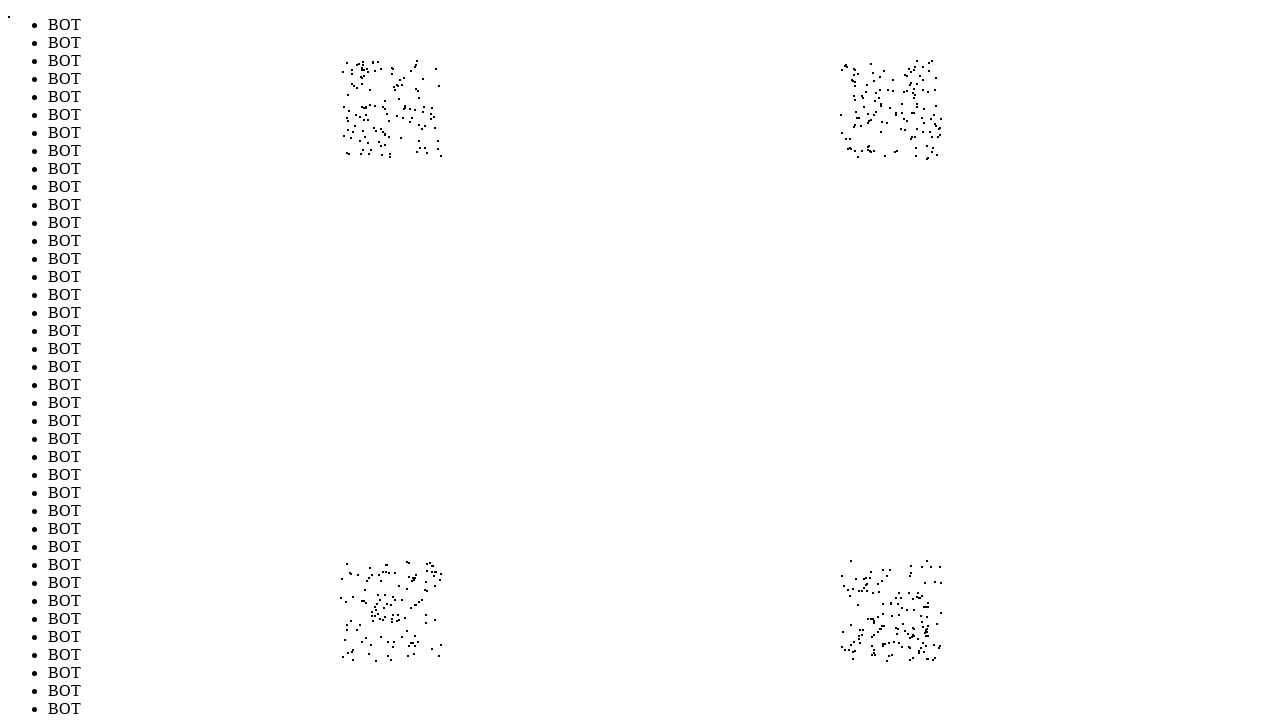

Moved mouse to position (366, 614) to evade bot detection (iteration 531/1000) at (366, 614)
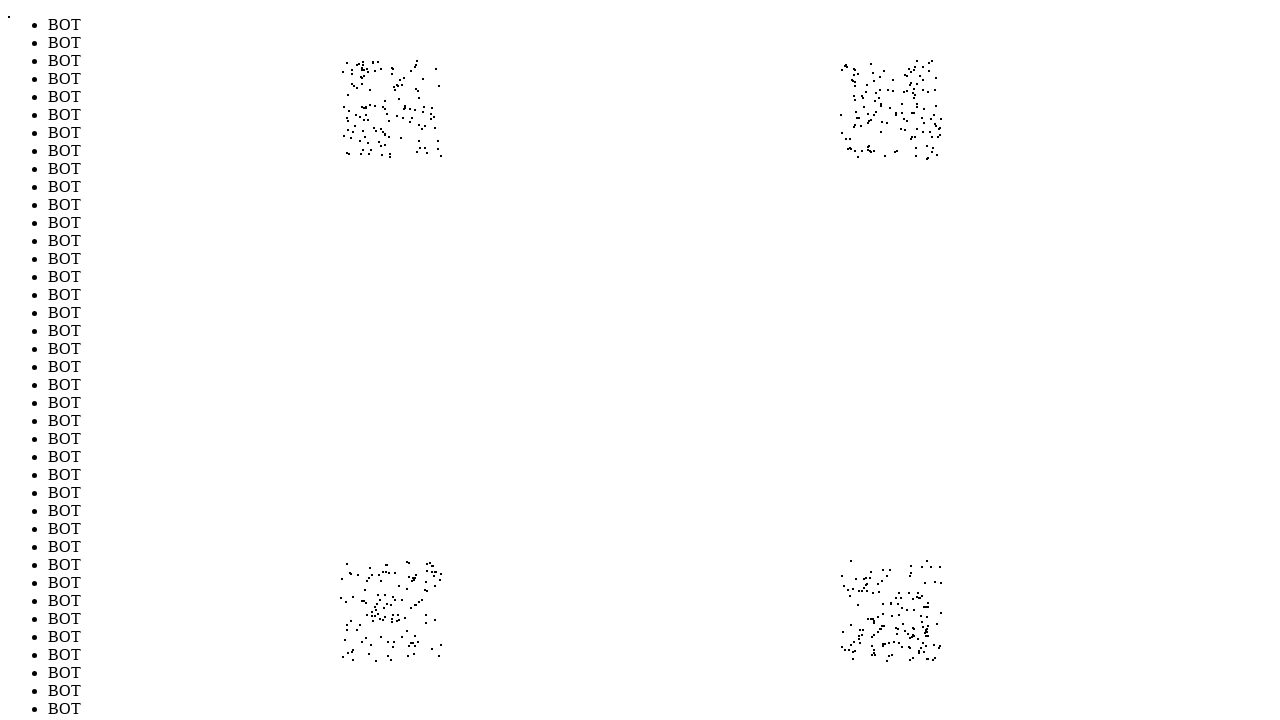

Moved mouse to position (421, 141) to evade bot detection (iteration 532/1000) at (421, 141)
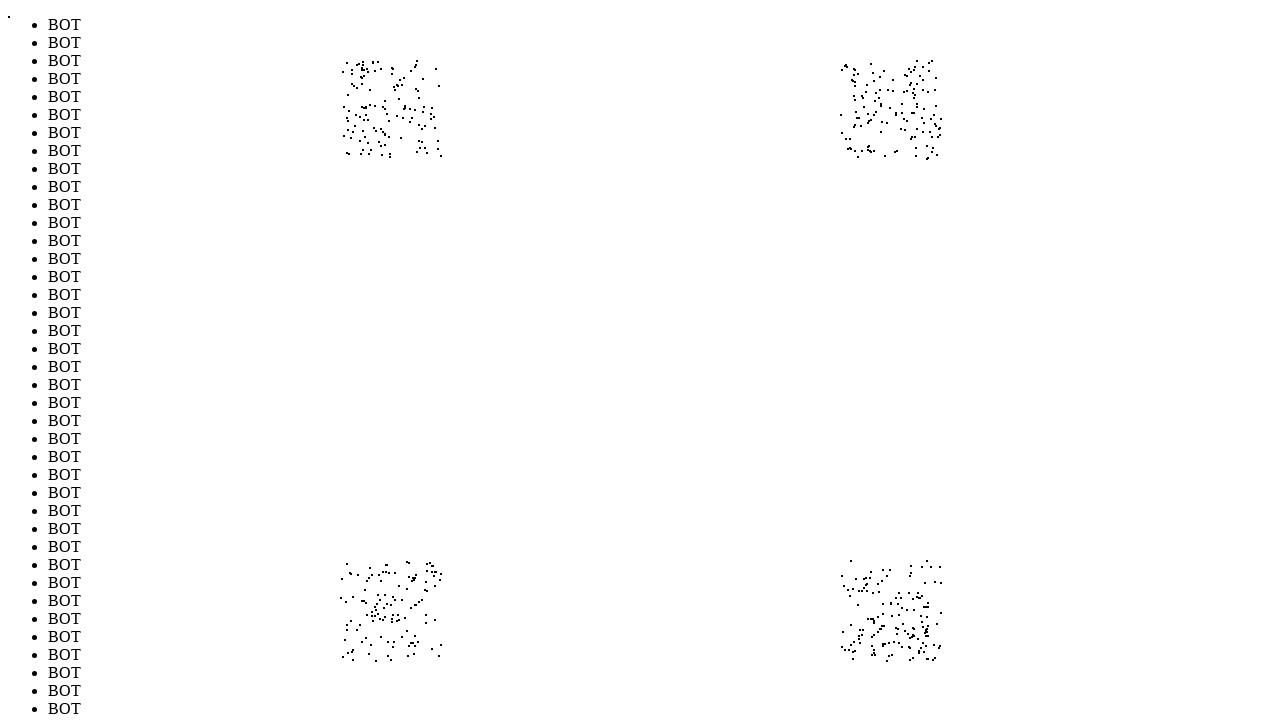

Moved mouse to position (370, 571) to evade bot detection (iteration 533/1000) at (370, 571)
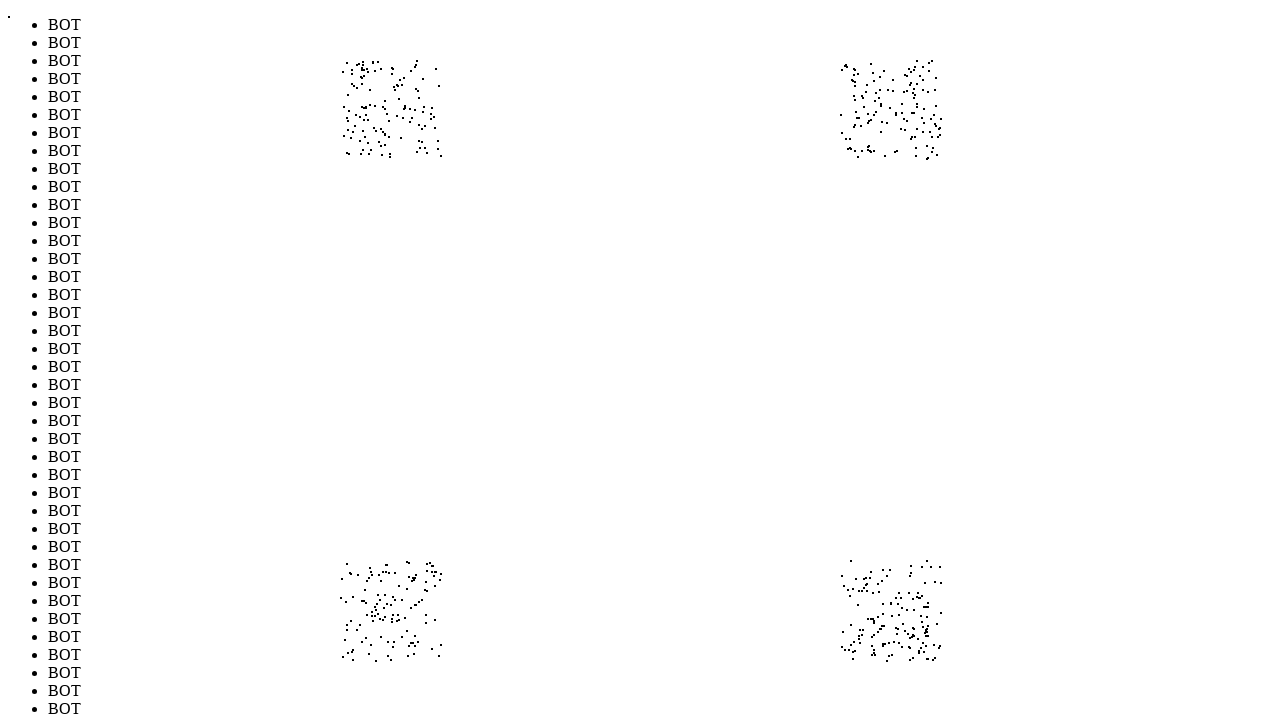

Moved mouse to position (404, 607) to evade bot detection (iteration 534/1000) at (404, 607)
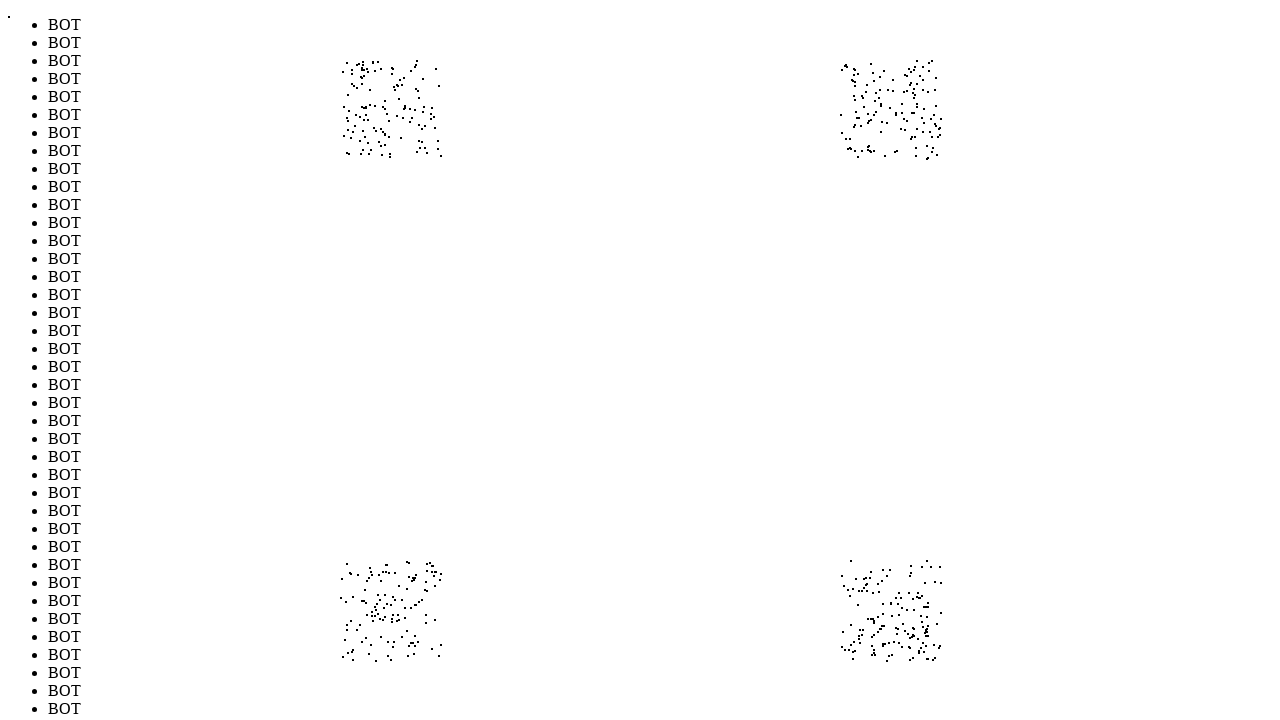

Moved mouse to position (438, 573) to evade bot detection (iteration 535/1000) at (438, 573)
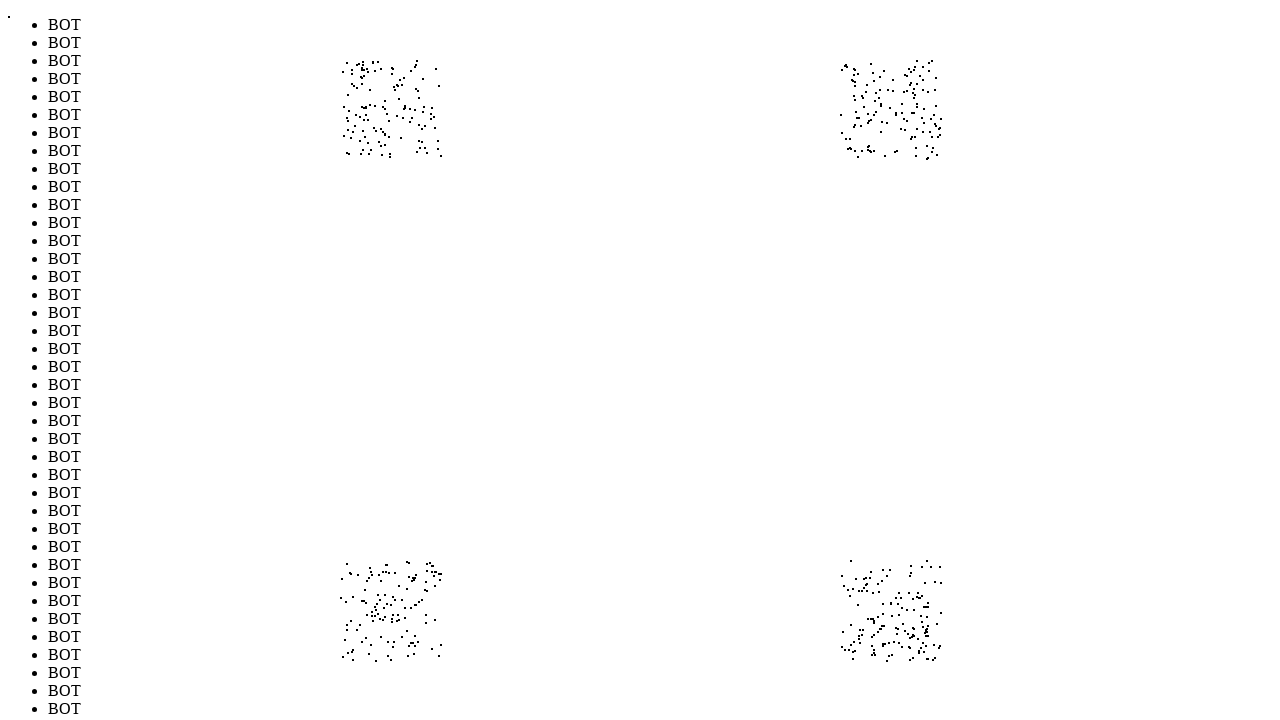

Moved mouse to position (358, 588) to evade bot detection (iteration 536/1000) at (358, 588)
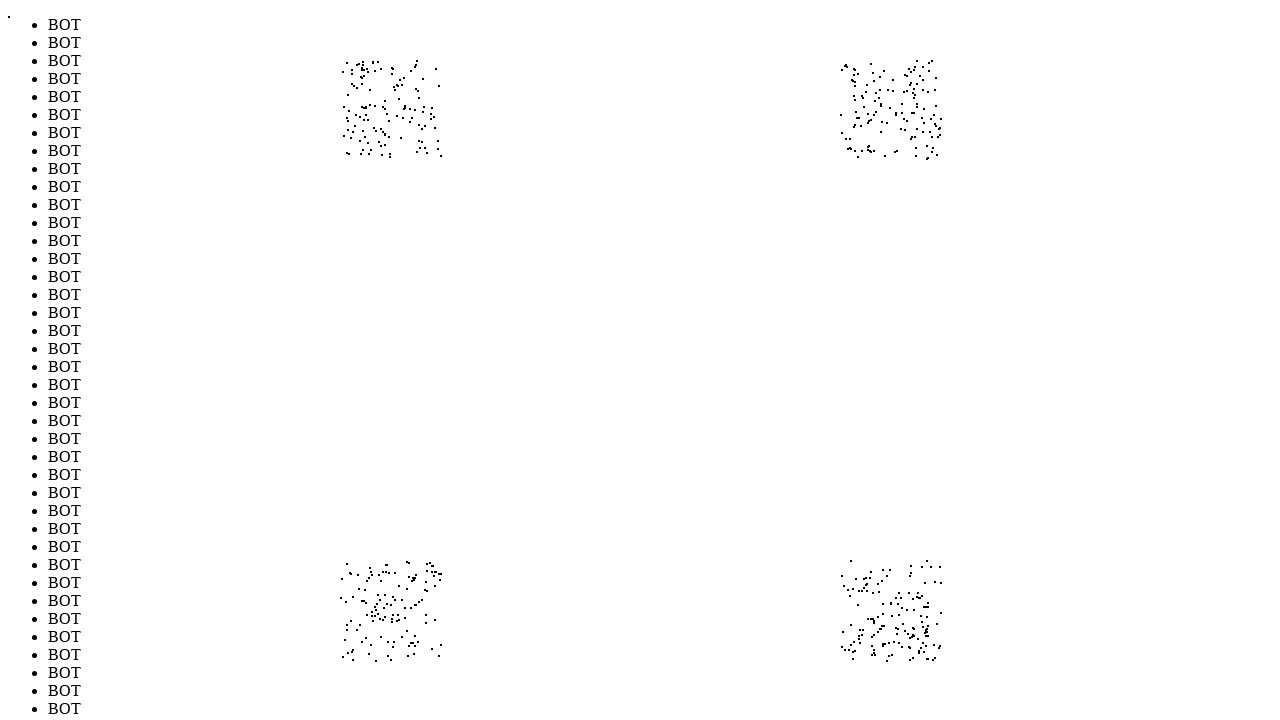

Moved mouse to position (381, 113) to evade bot detection (iteration 537/1000) at (381, 113)
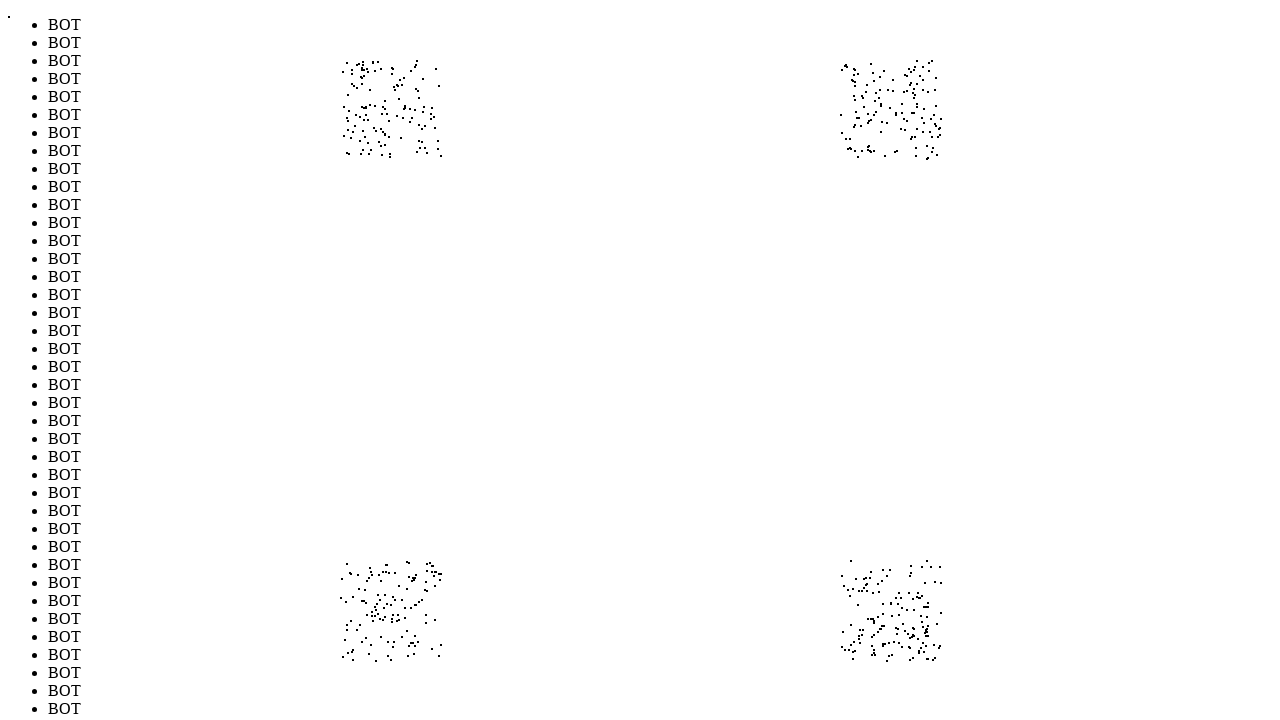

Moved mouse to position (357, 659) to evade bot detection (iteration 538/1000) at (357, 659)
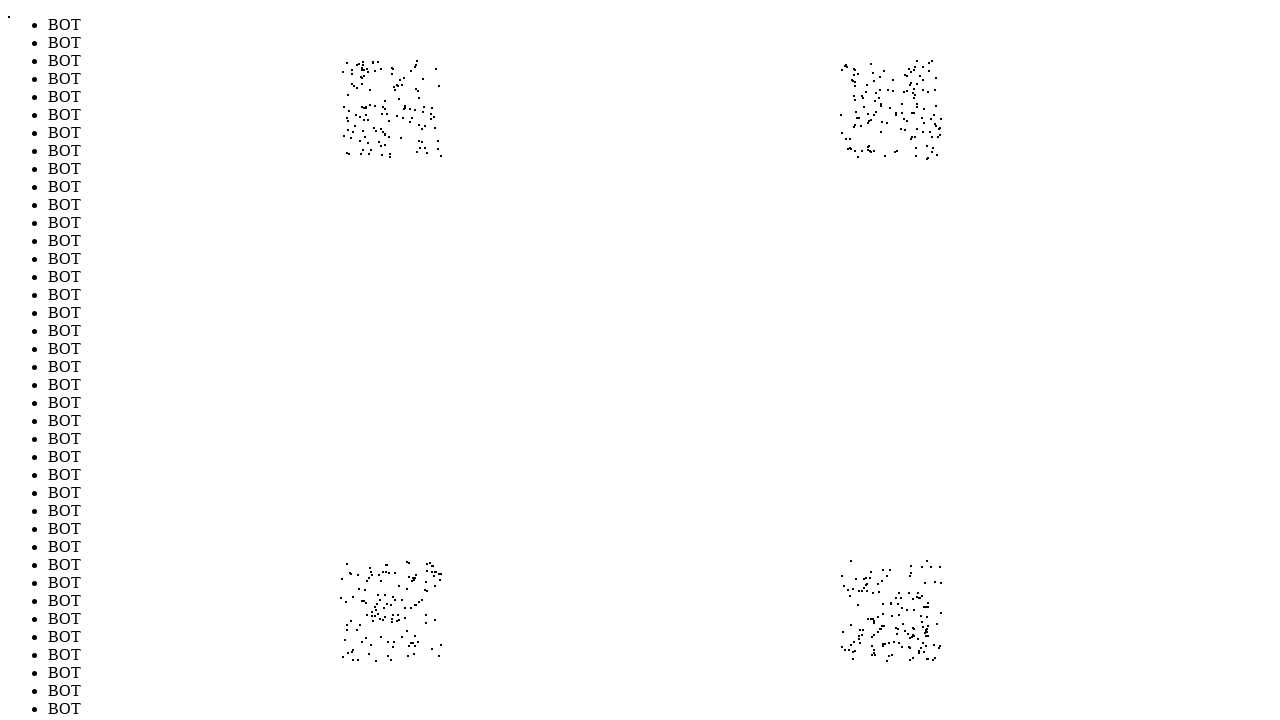

Moved mouse to position (389, 101) to evade bot detection (iteration 539/1000) at (389, 101)
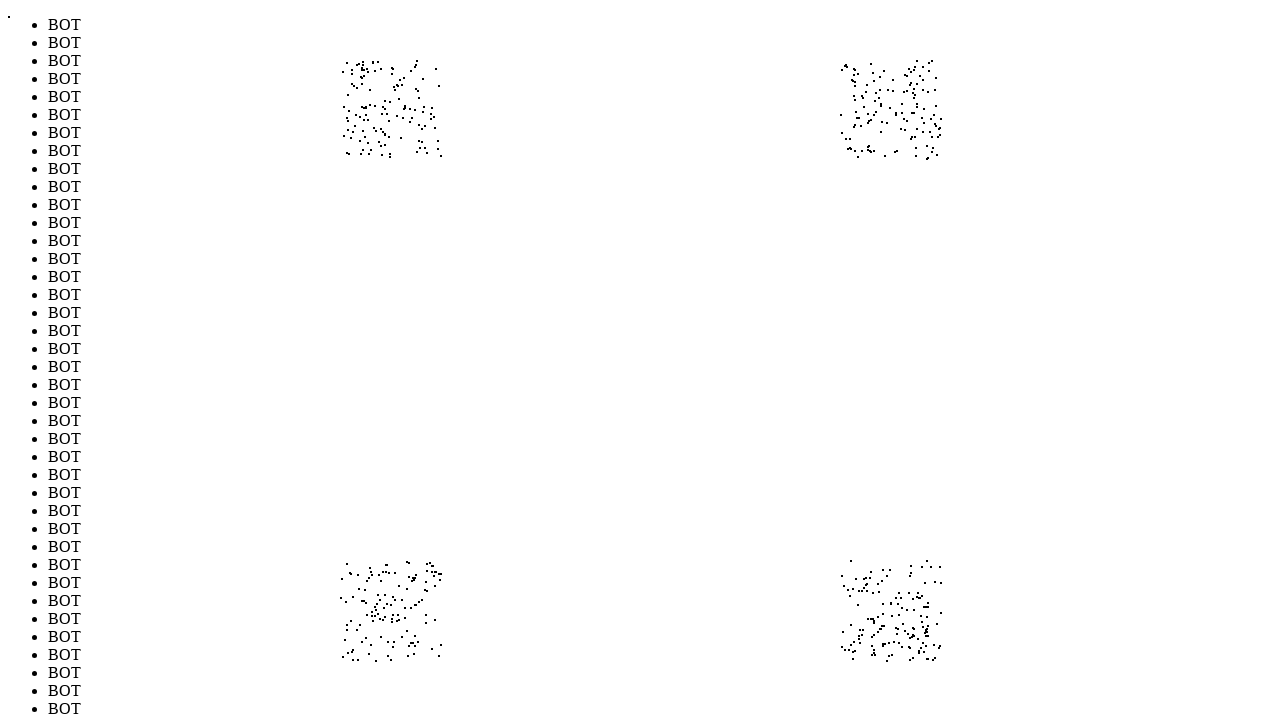

Moved mouse to position (381, 113) to evade bot detection (iteration 540/1000) at (381, 113)
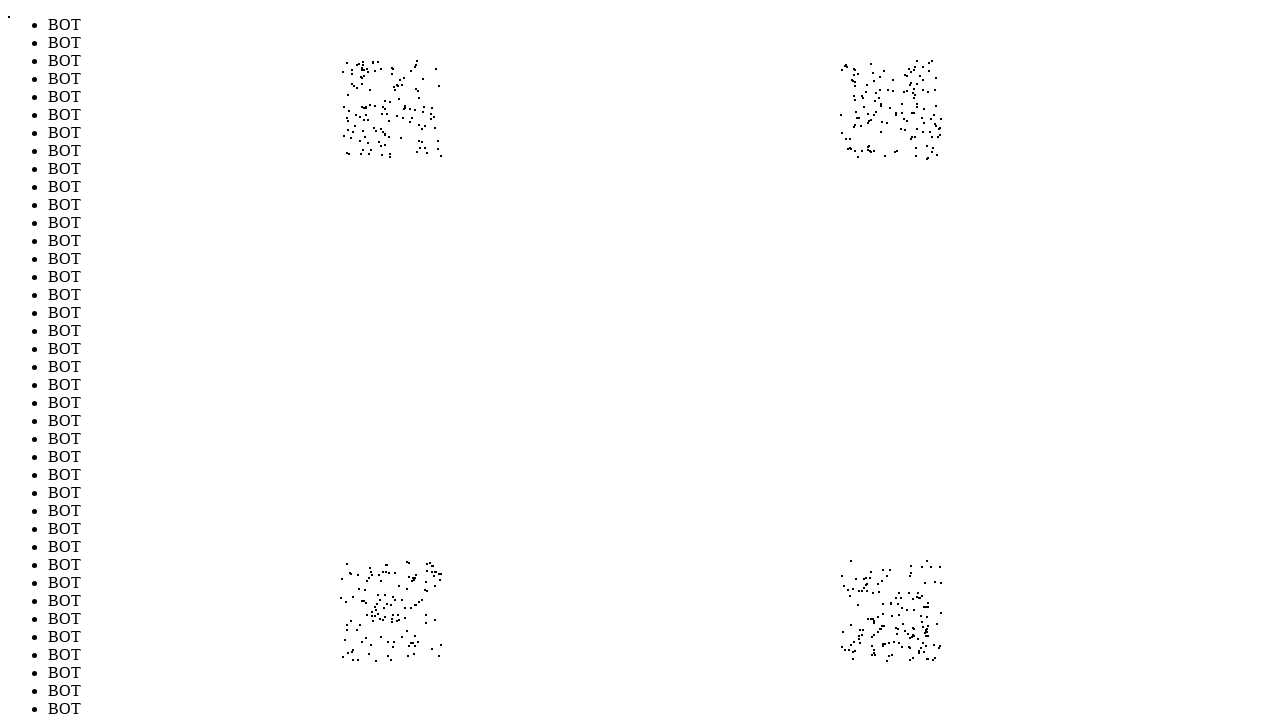

Moved mouse to position (362, 146) to evade bot detection (iteration 541/1000) at (362, 146)
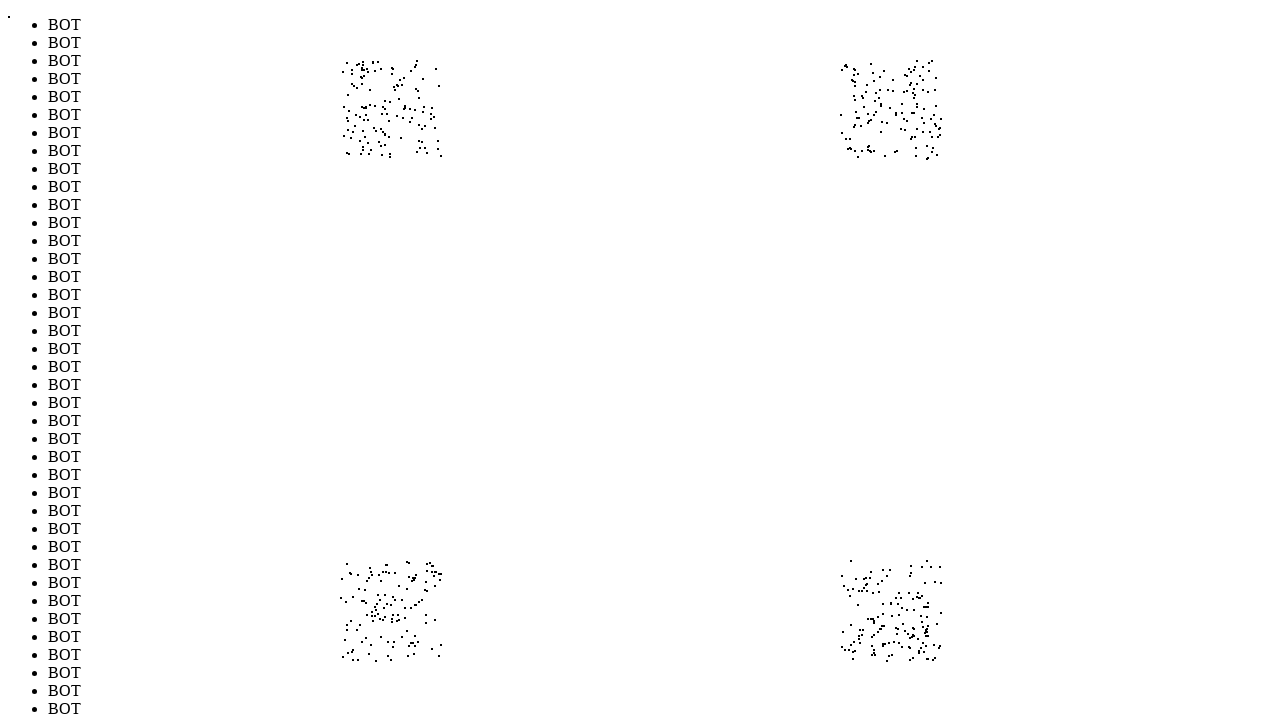

Moved mouse to position (382, 157) to evade bot detection (iteration 542/1000) at (382, 157)
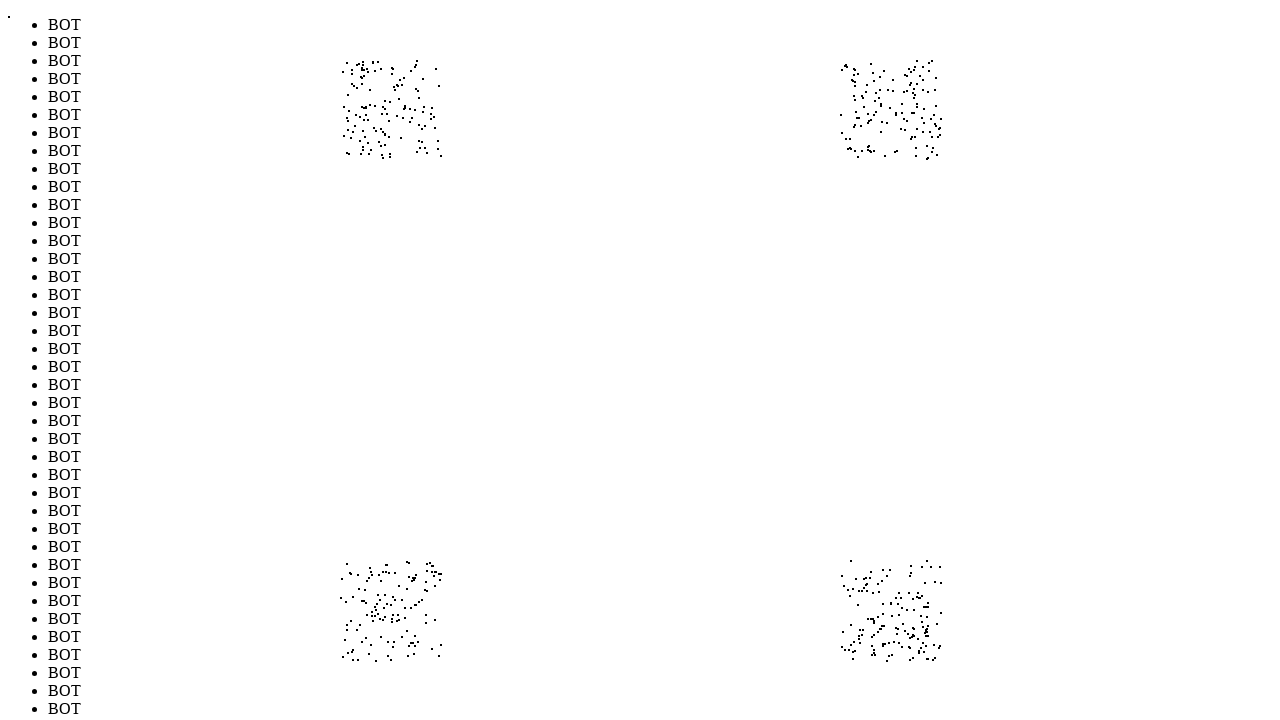

Moved mouse to position (425, 93) to evade bot detection (iteration 543/1000) at (425, 93)
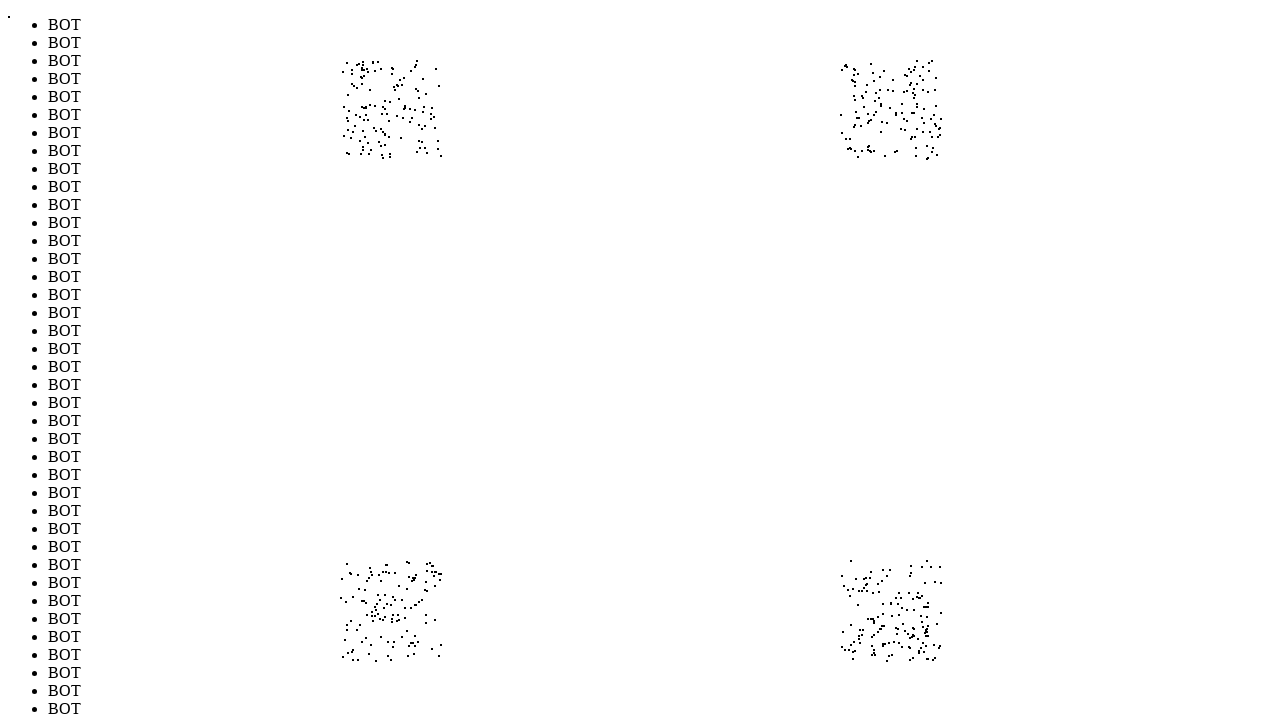

Moved mouse to position (353, 638) to evade bot detection (iteration 544/1000) at (353, 638)
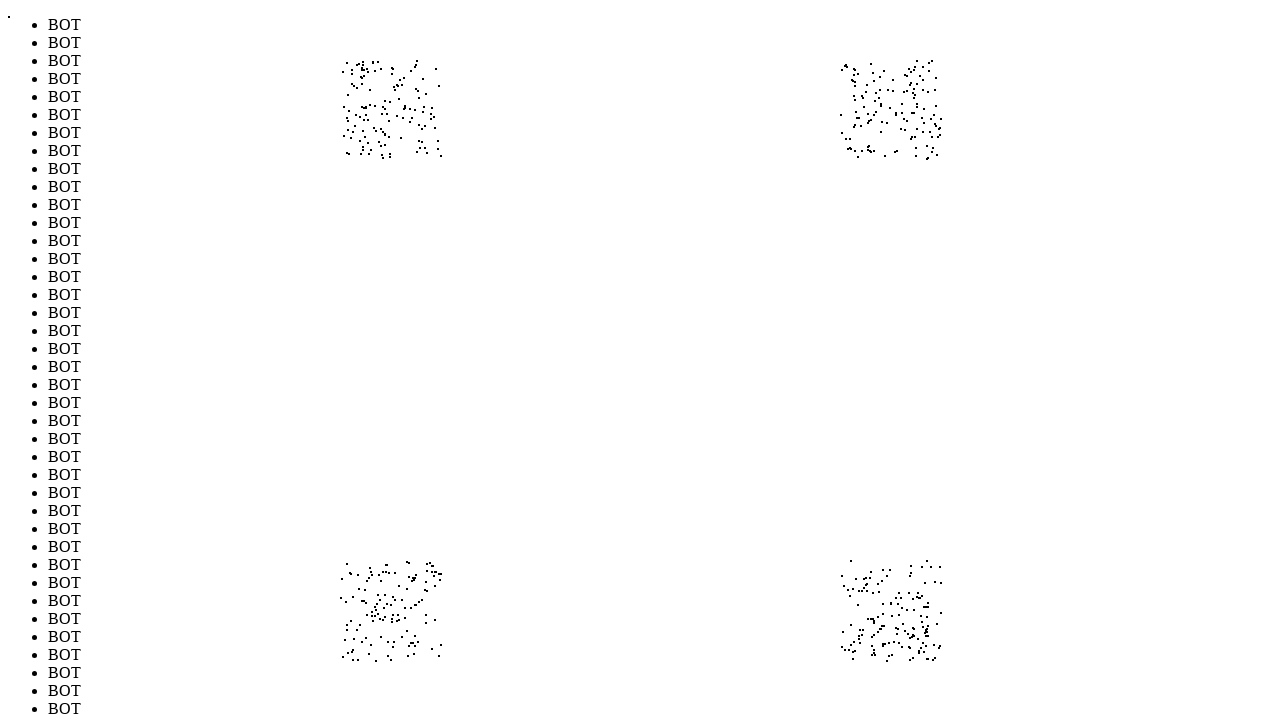

Moved mouse to position (365, 107) to evade bot detection (iteration 545/1000) at (365, 107)
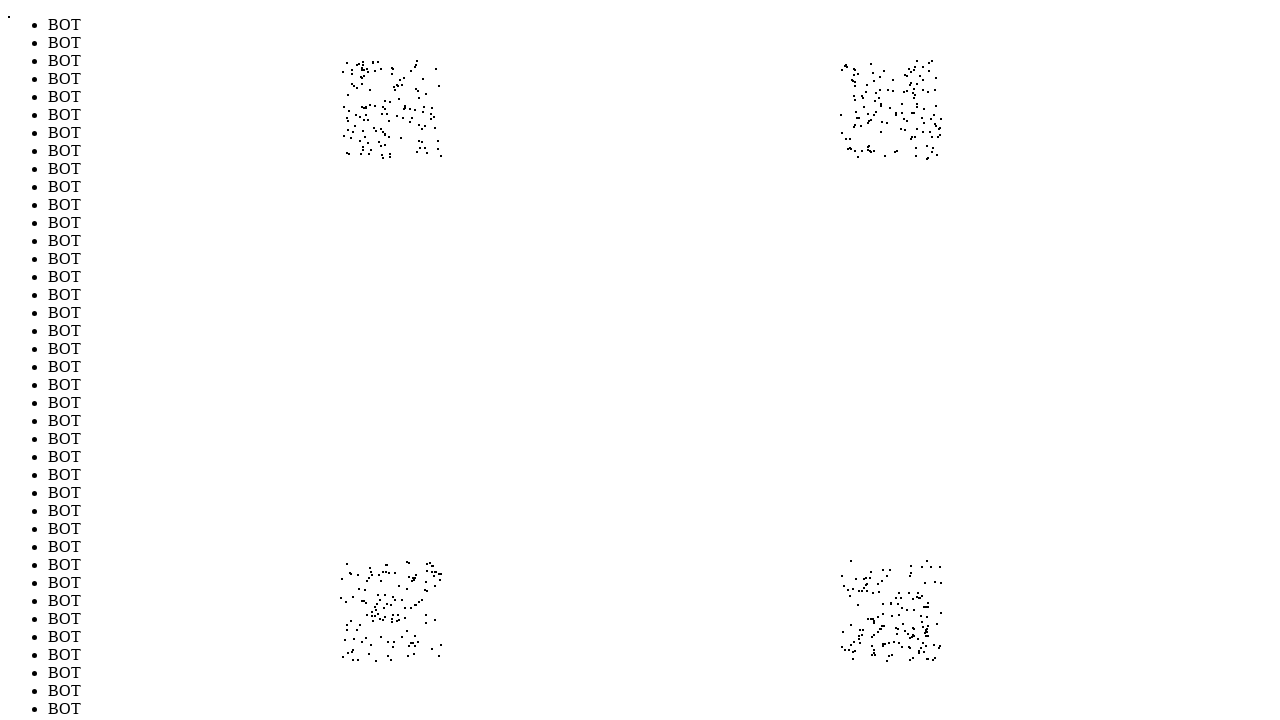

Moved mouse to position (374, 151) to evade bot detection (iteration 546/1000) at (374, 151)
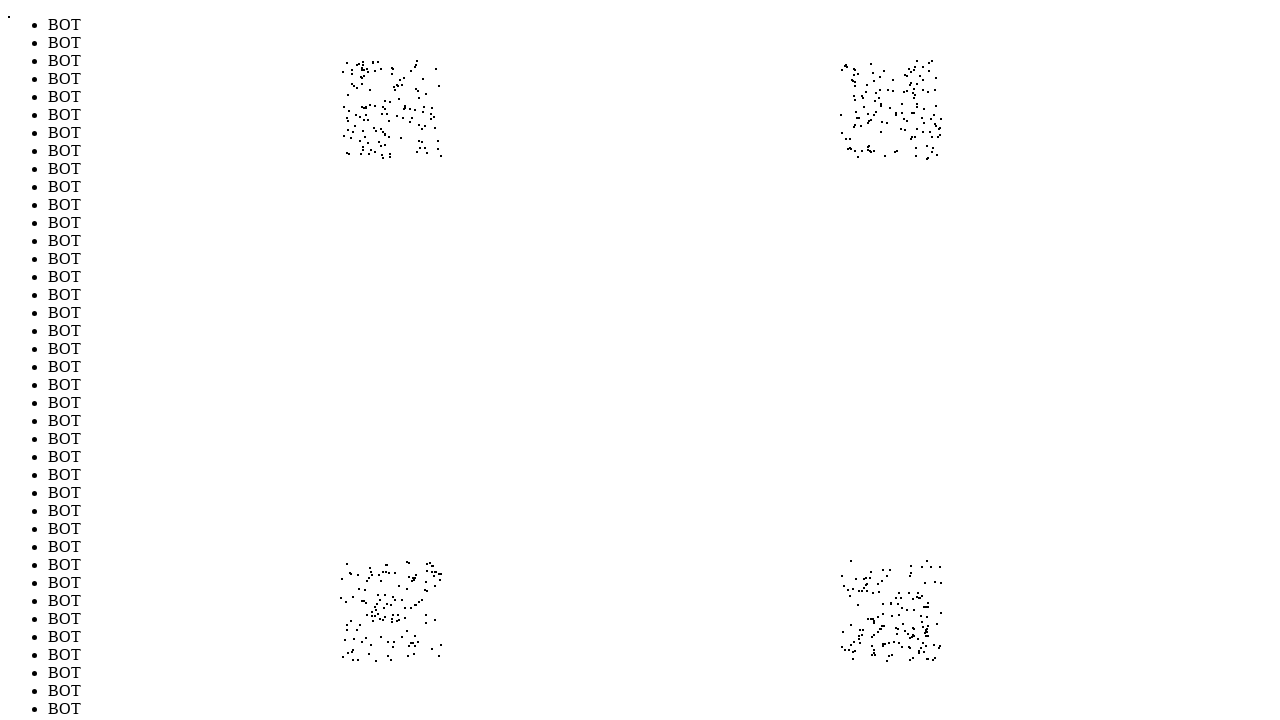

Moved mouse to position (902, 117) to evade bot detection (iteration 547/1000) at (902, 117)
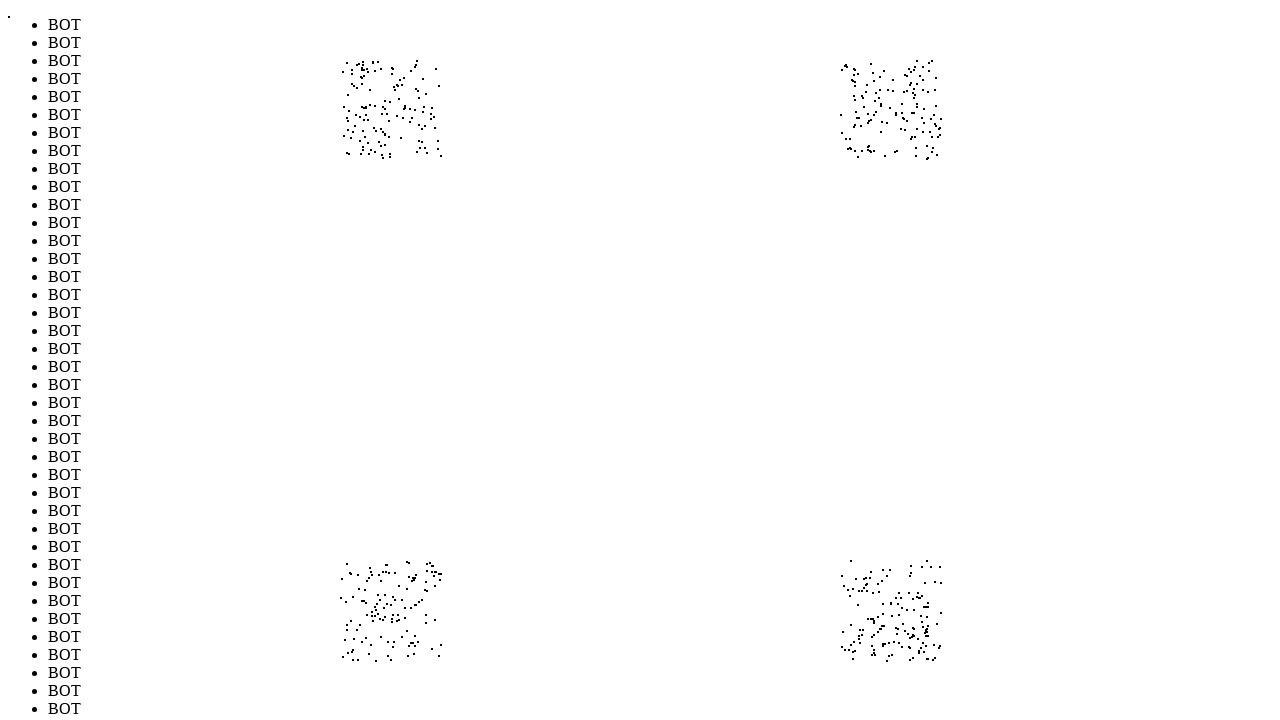

Moved mouse to position (361, 64) to evade bot detection (iteration 548/1000) at (361, 64)
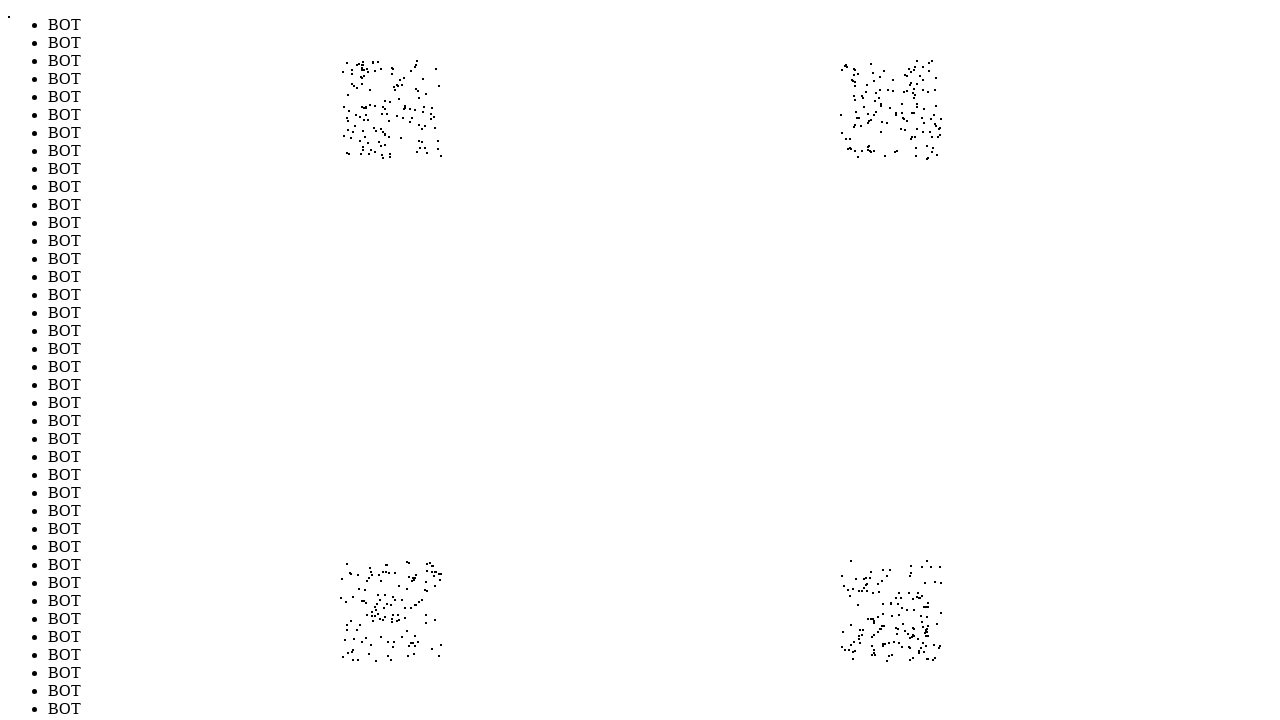

Moved mouse to position (891, 586) to evade bot detection (iteration 549/1000) at (891, 586)
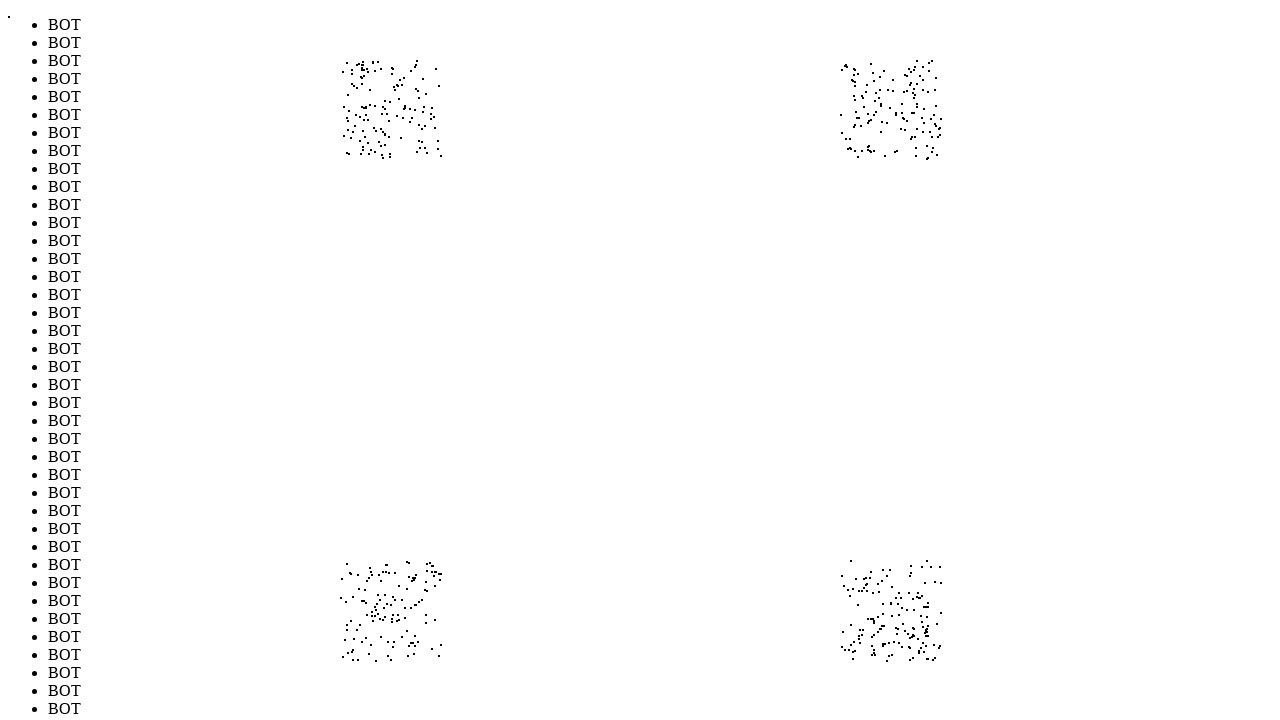

Moved mouse to position (889, 573) to evade bot detection (iteration 550/1000) at (889, 573)
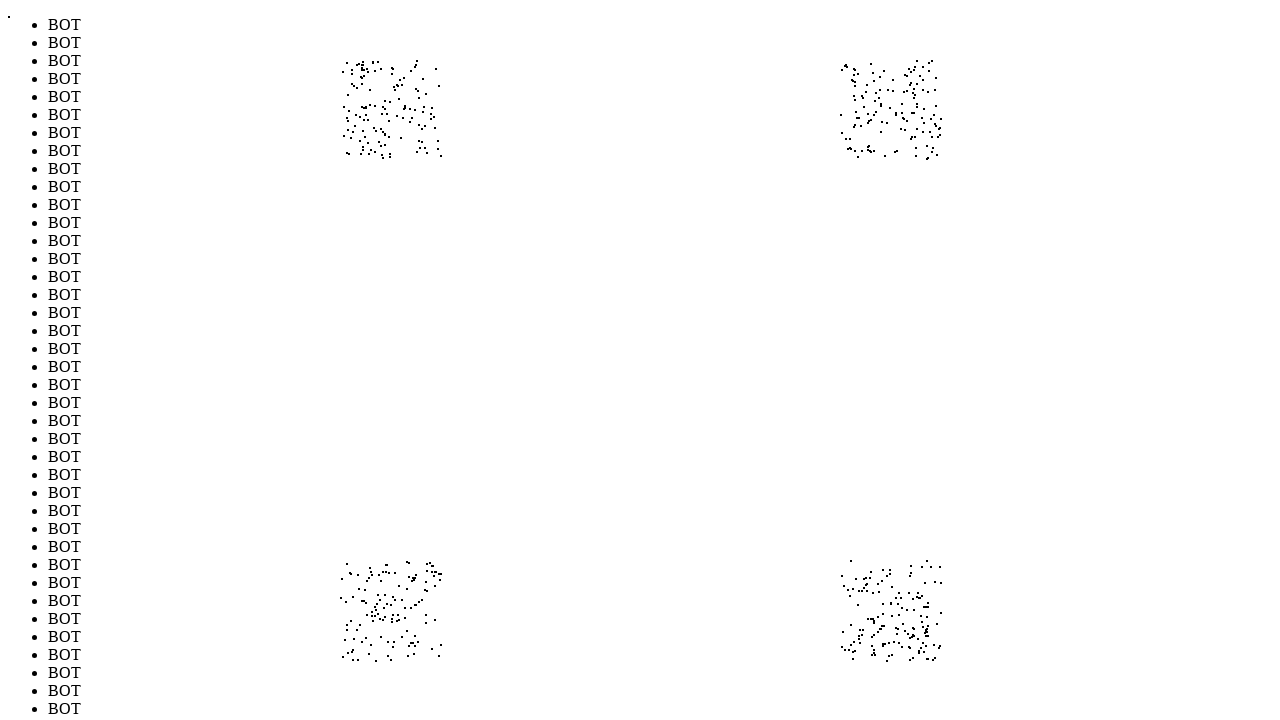

Moved mouse to position (901, 140) to evade bot detection (iteration 551/1000) at (901, 140)
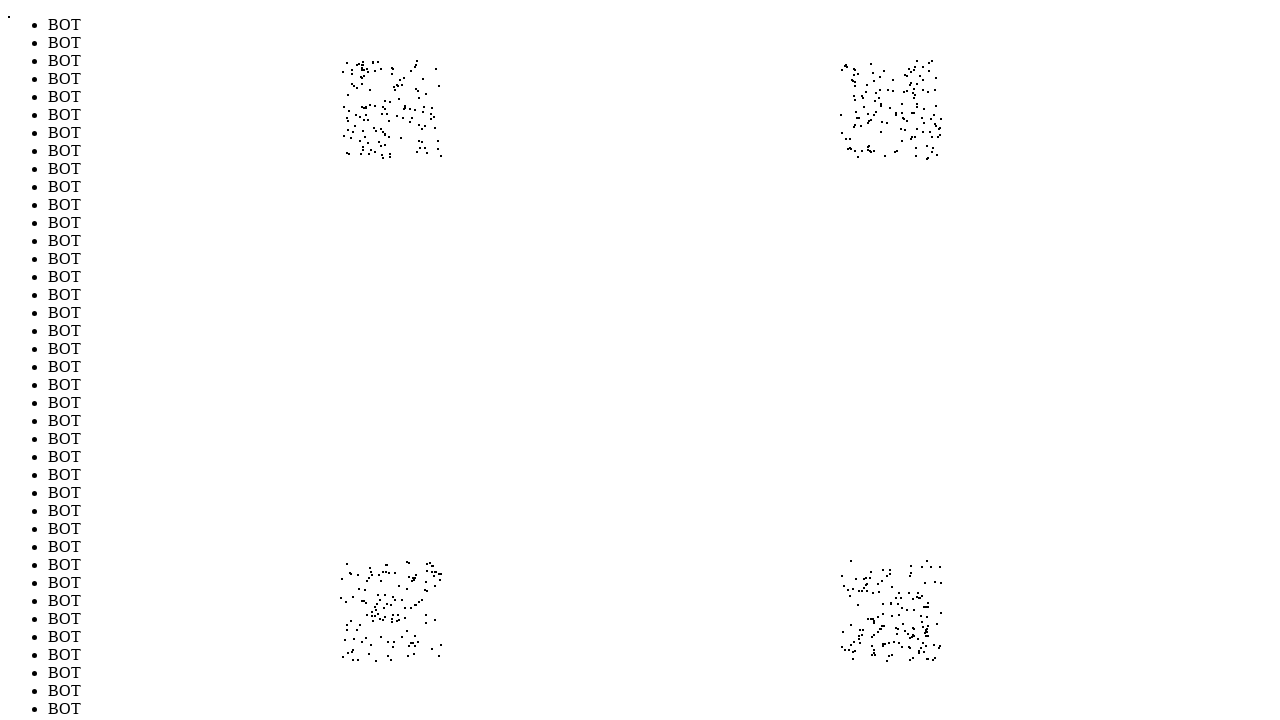

Moved mouse to position (845, 633) to evade bot detection (iteration 552/1000) at (845, 633)
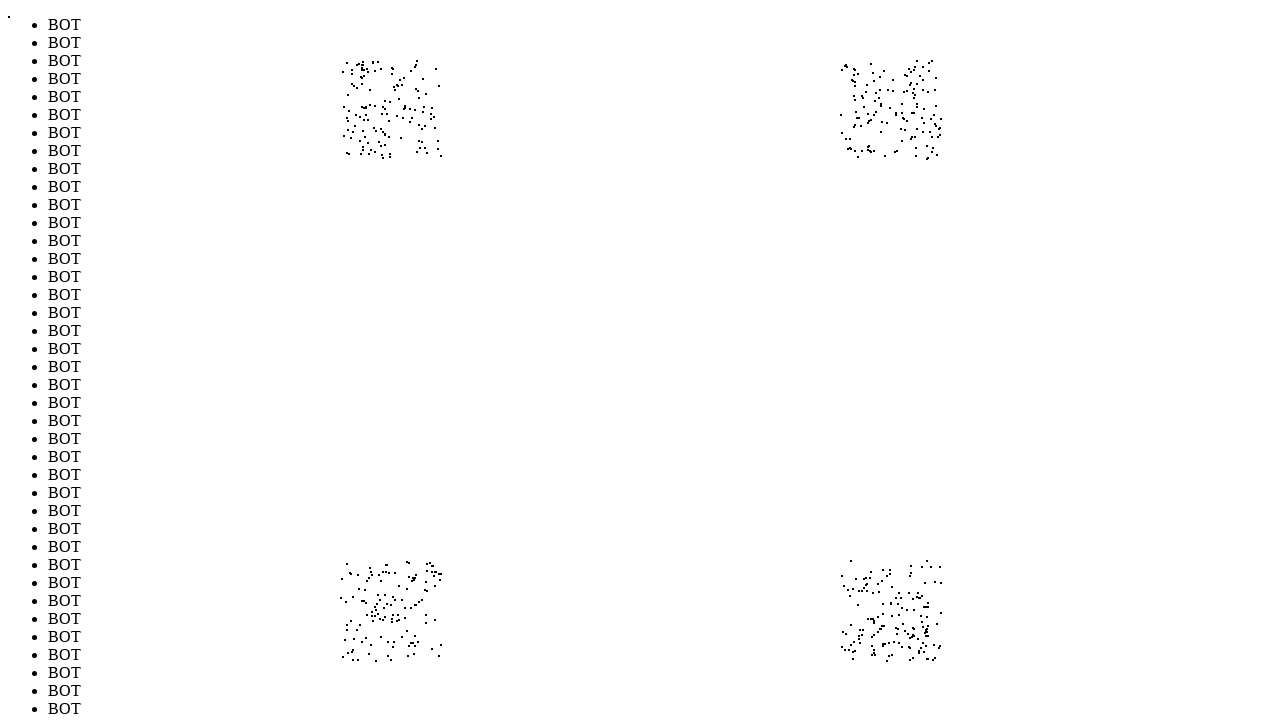

Moved mouse to position (924, 660) to evade bot detection (iteration 553/1000) at (924, 660)
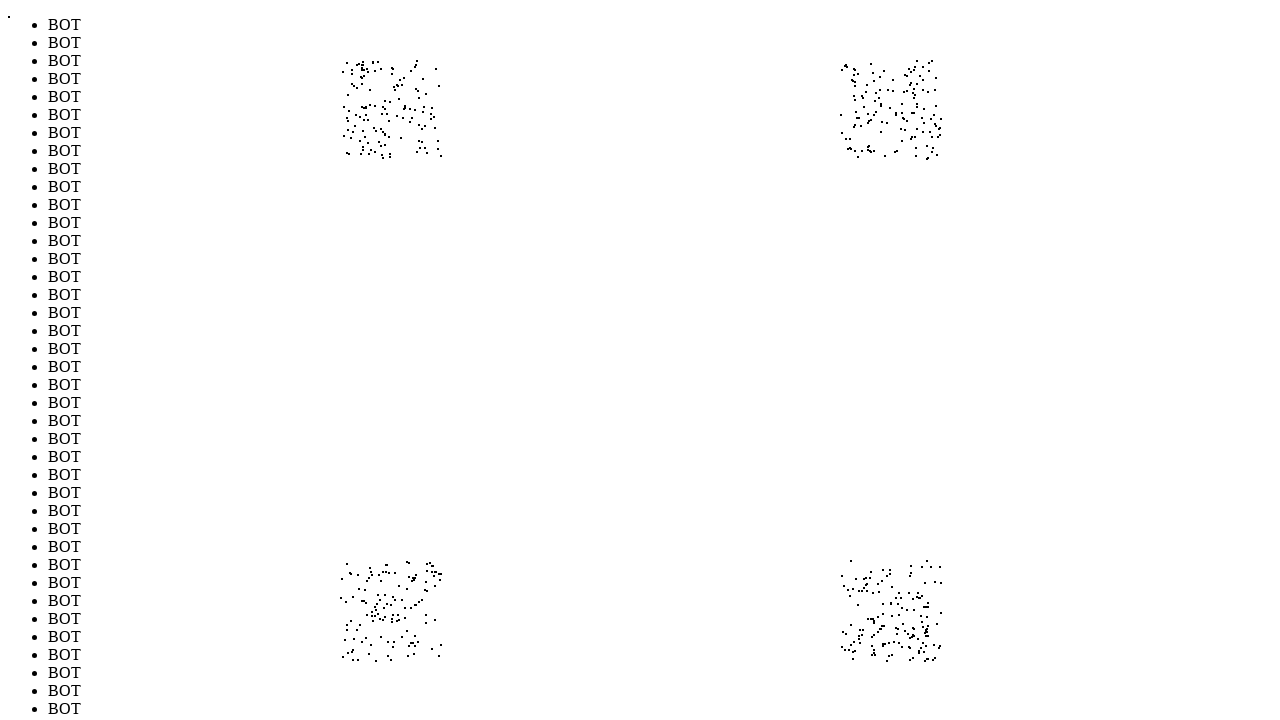

Moved mouse to position (386, 574) to evade bot detection (iteration 554/1000) at (386, 574)
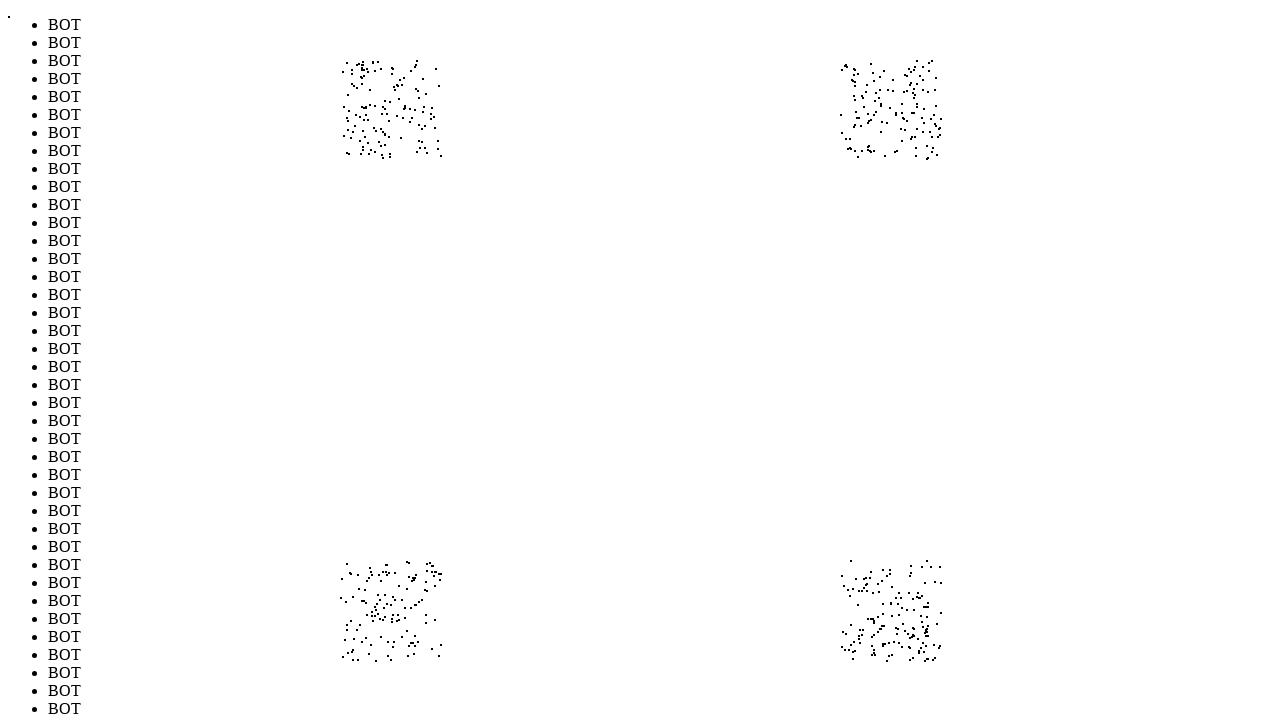

Moved mouse to position (384, 141) to evade bot detection (iteration 555/1000) at (384, 141)
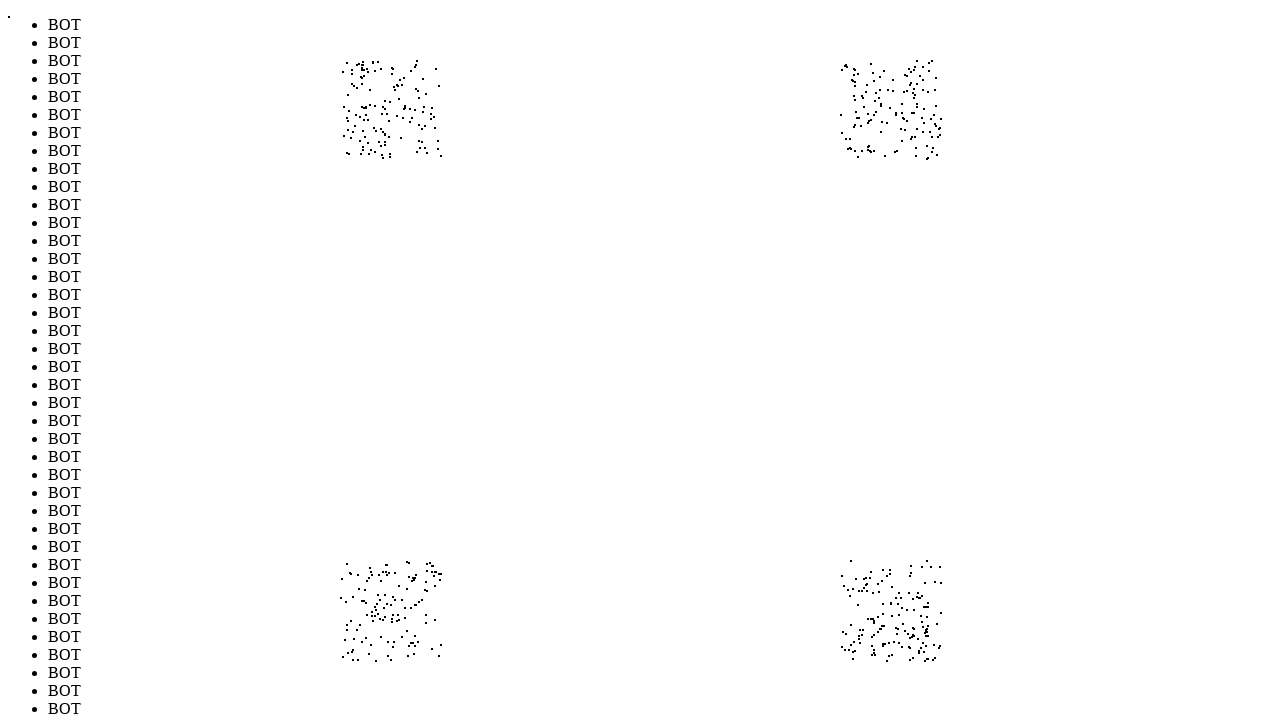

Moved mouse to position (906, 118) to evade bot detection (iteration 556/1000) at (906, 118)
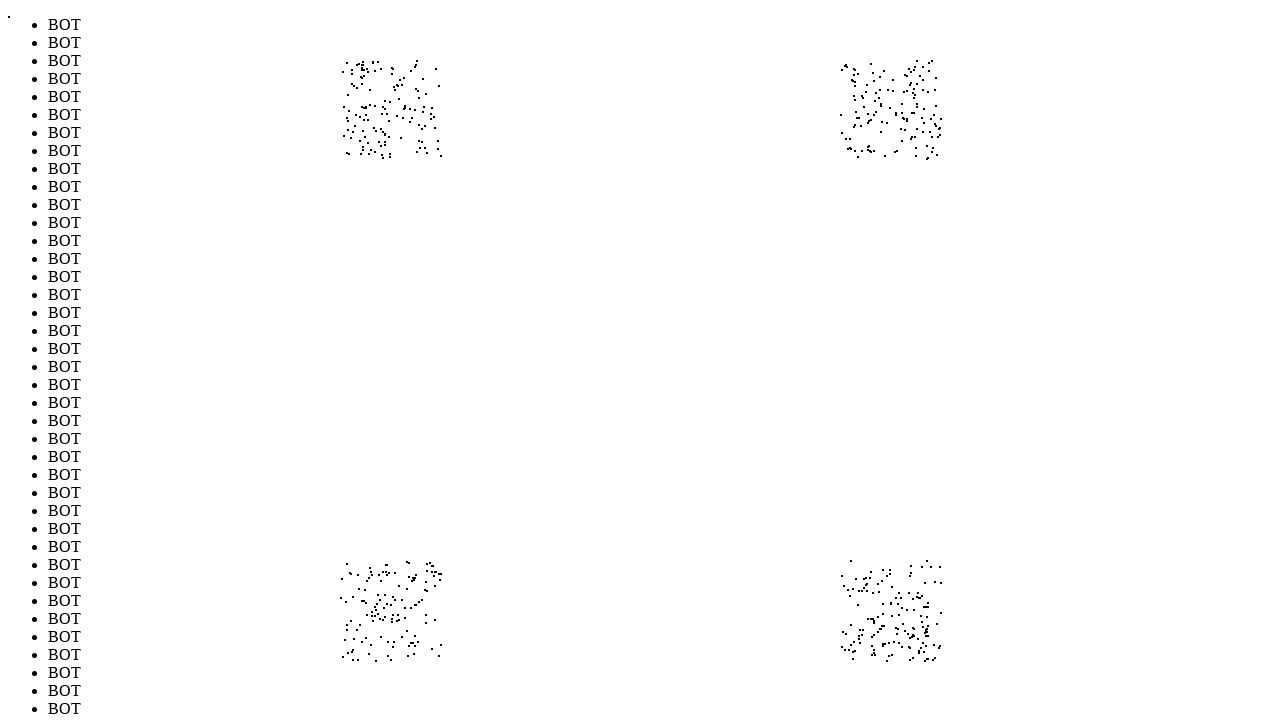

Moved mouse to position (359, 154) to evade bot detection (iteration 557/1000) at (359, 154)
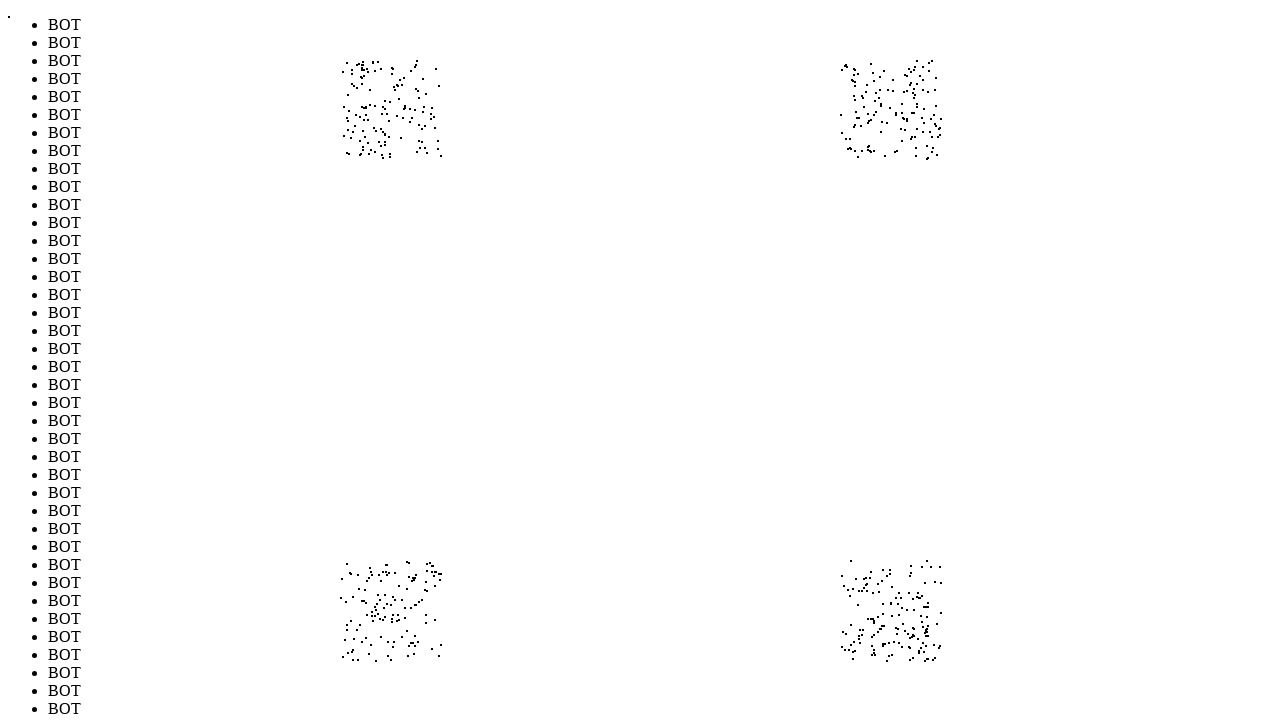

Moved mouse to position (907, 582) to evade bot detection (iteration 558/1000) at (907, 582)
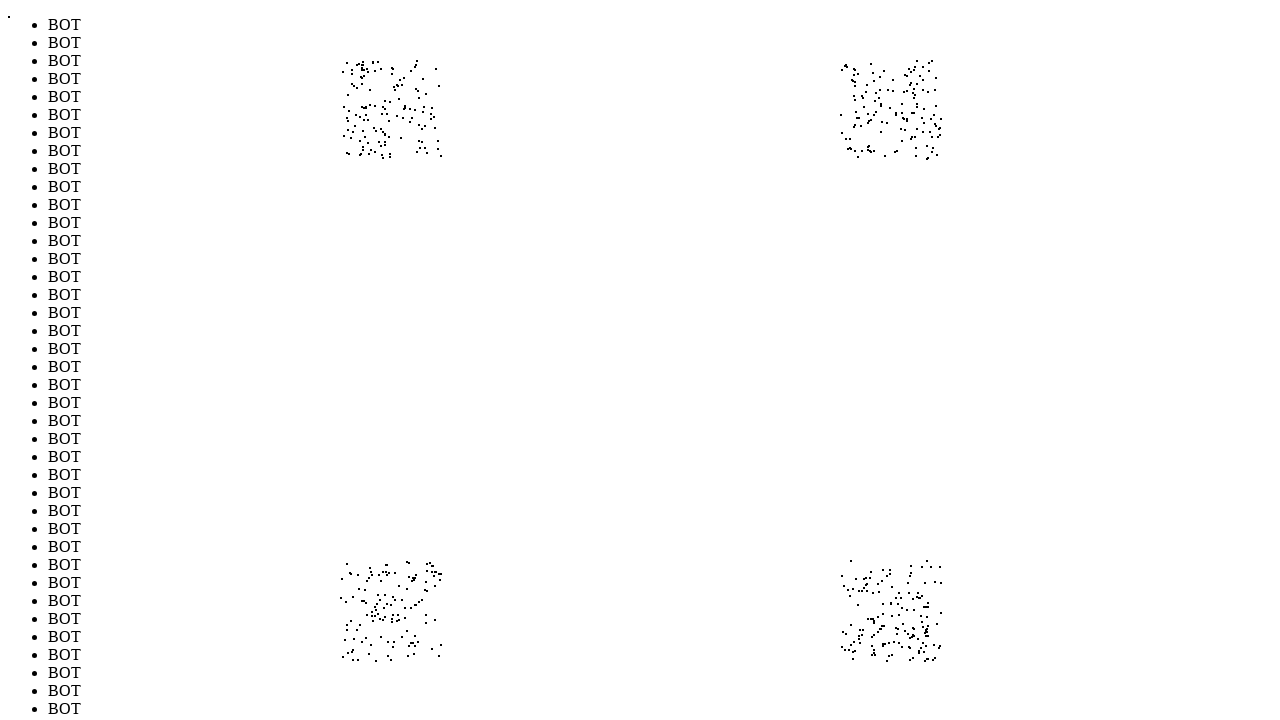

Moved mouse to position (898, 115) to evade bot detection (iteration 559/1000) at (898, 115)
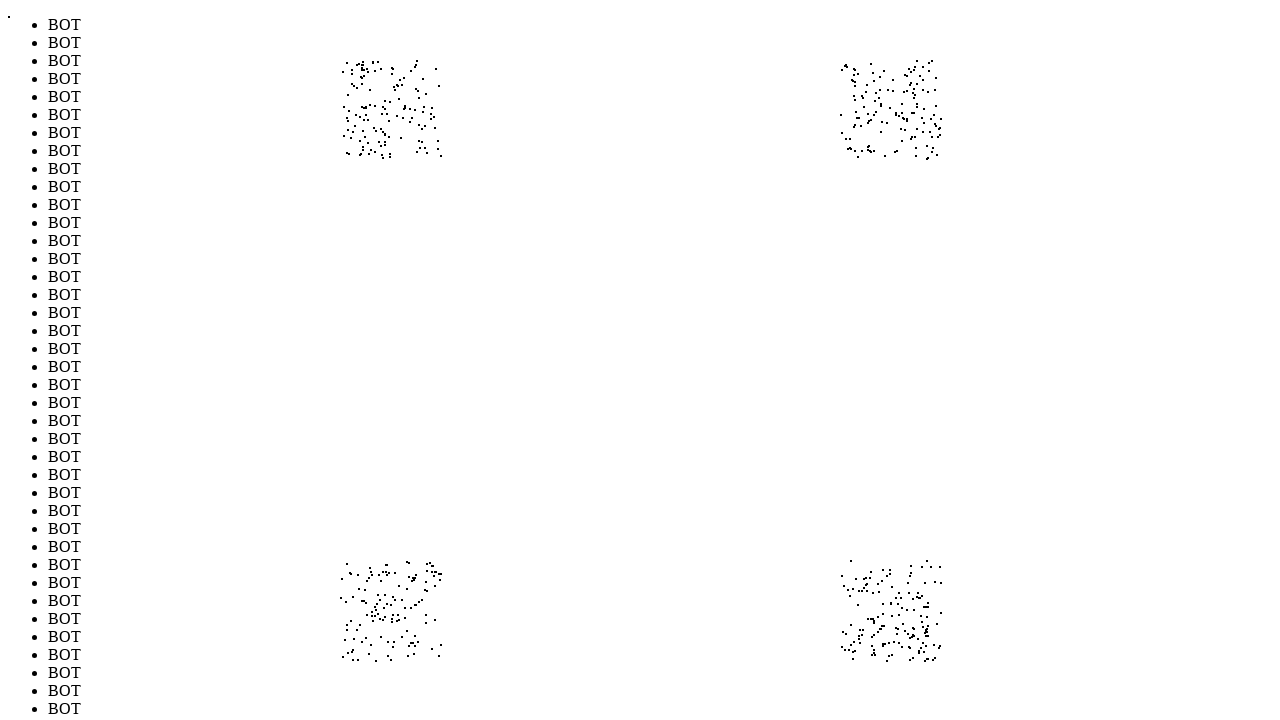

Moved mouse to position (424, 108) to evade bot detection (iteration 560/1000) at (424, 108)
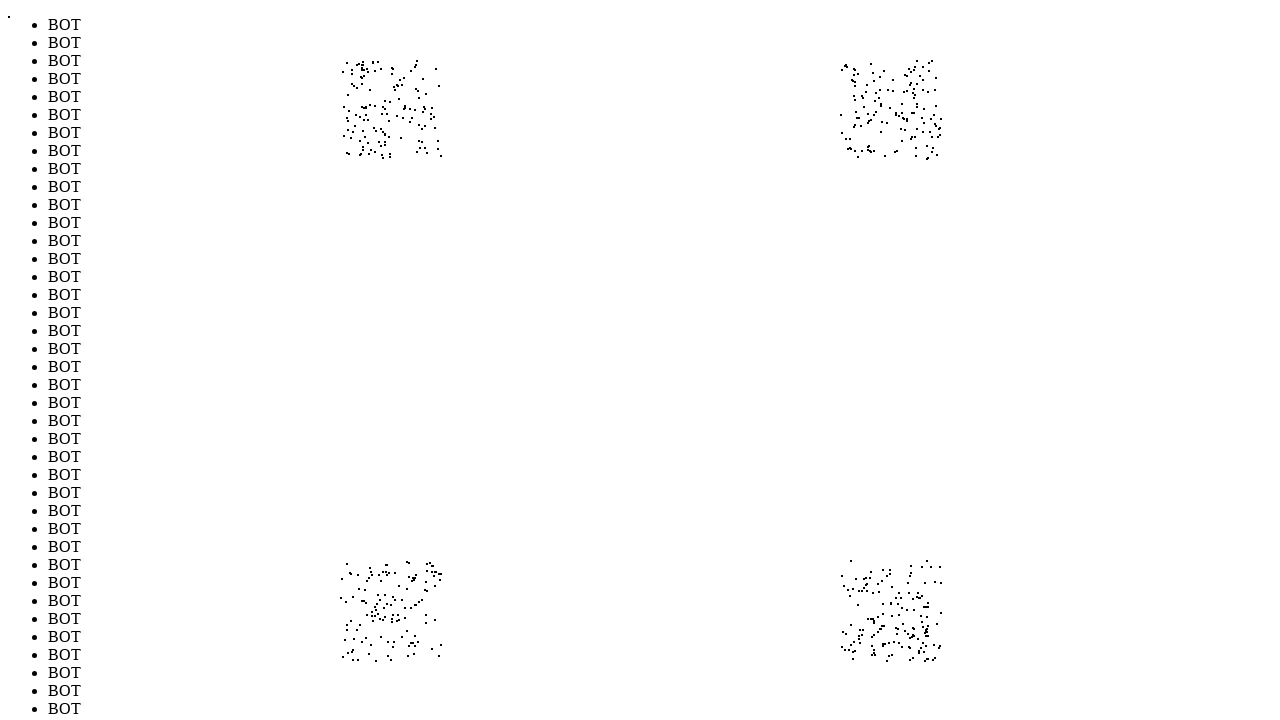

Moved mouse to position (388, 149) to evade bot detection (iteration 561/1000) at (388, 149)
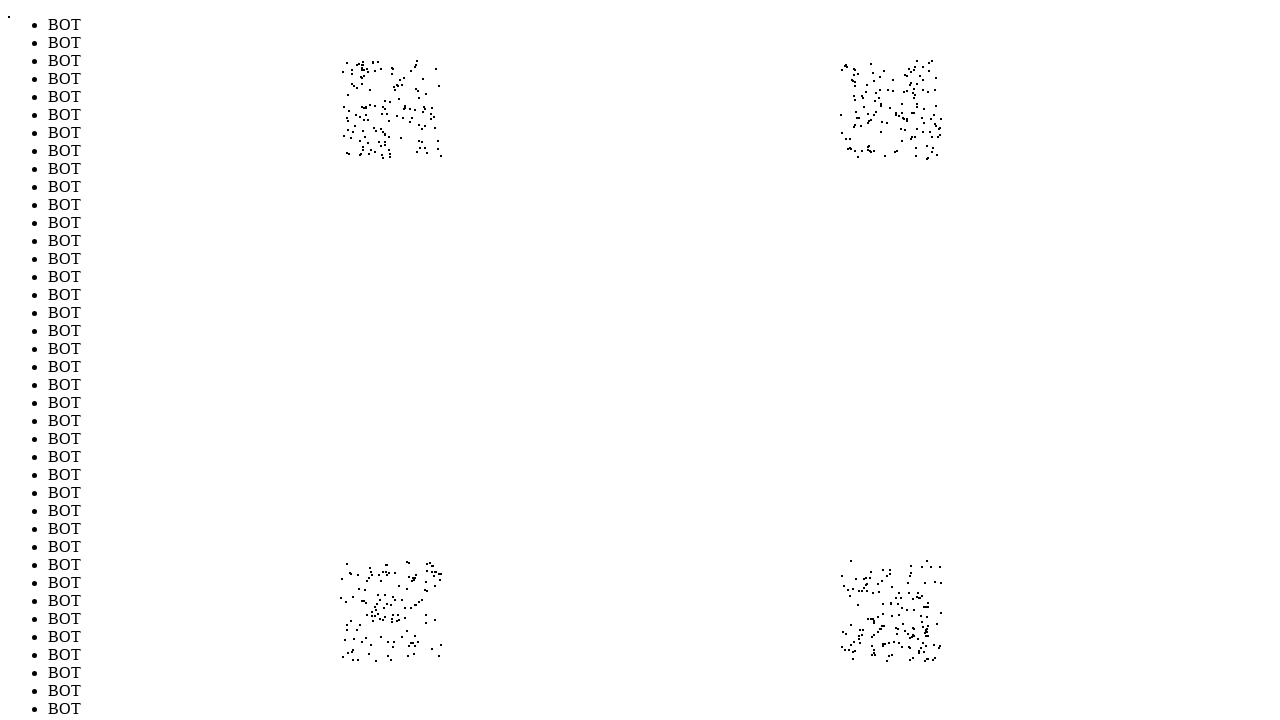

Moved mouse to position (847, 113) to evade bot detection (iteration 562/1000) at (847, 113)
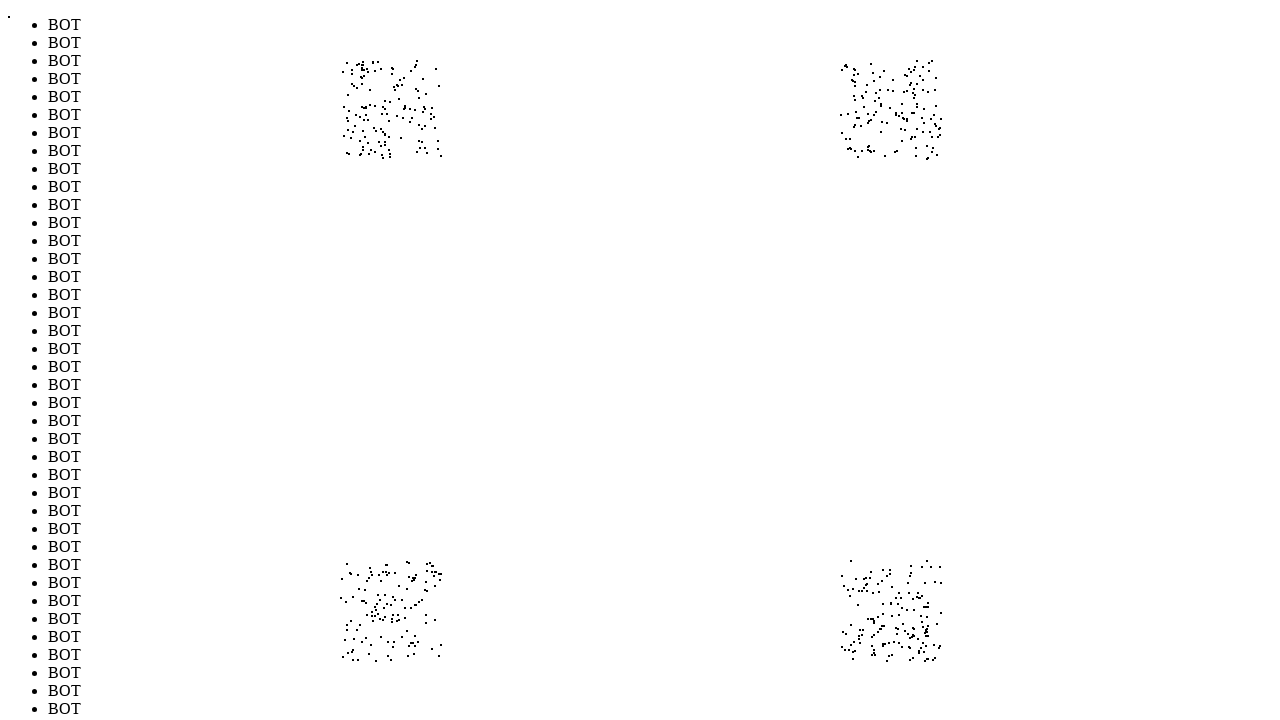

Moved mouse to position (366, 641) to evade bot detection (iteration 563/1000) at (366, 641)
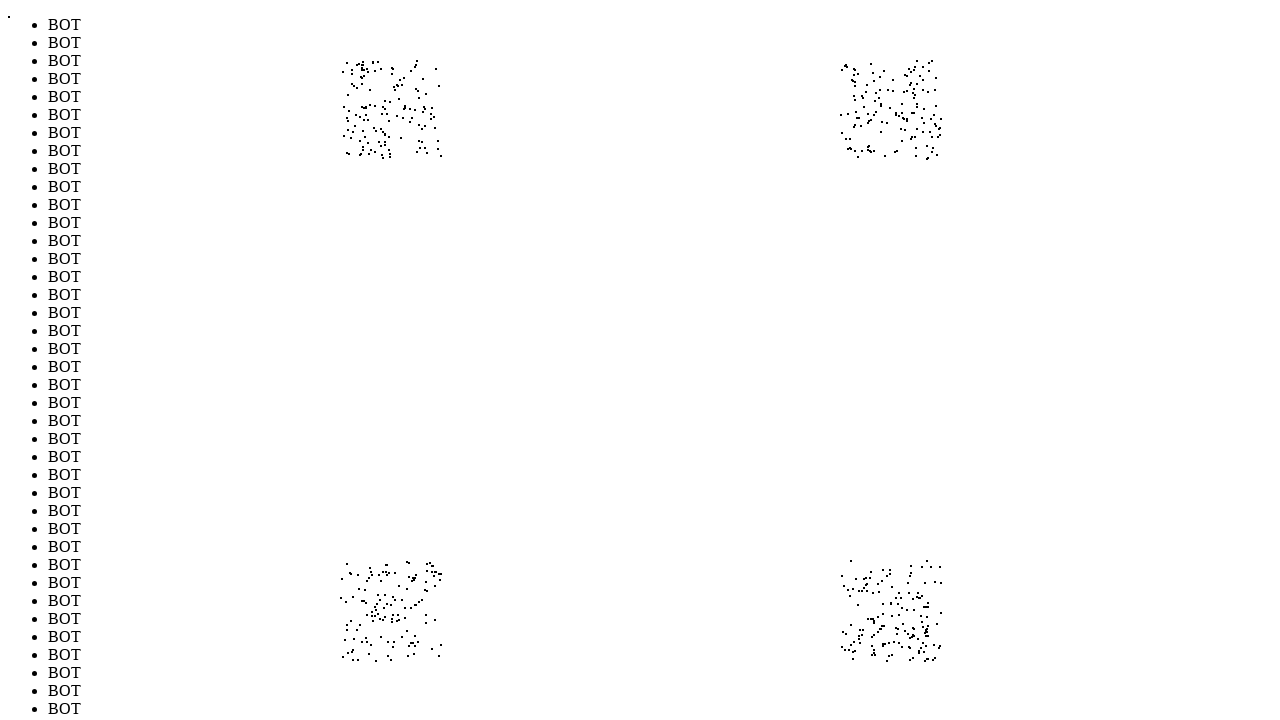

Moved mouse to position (840, 592) to evade bot detection (iteration 564/1000) at (840, 592)
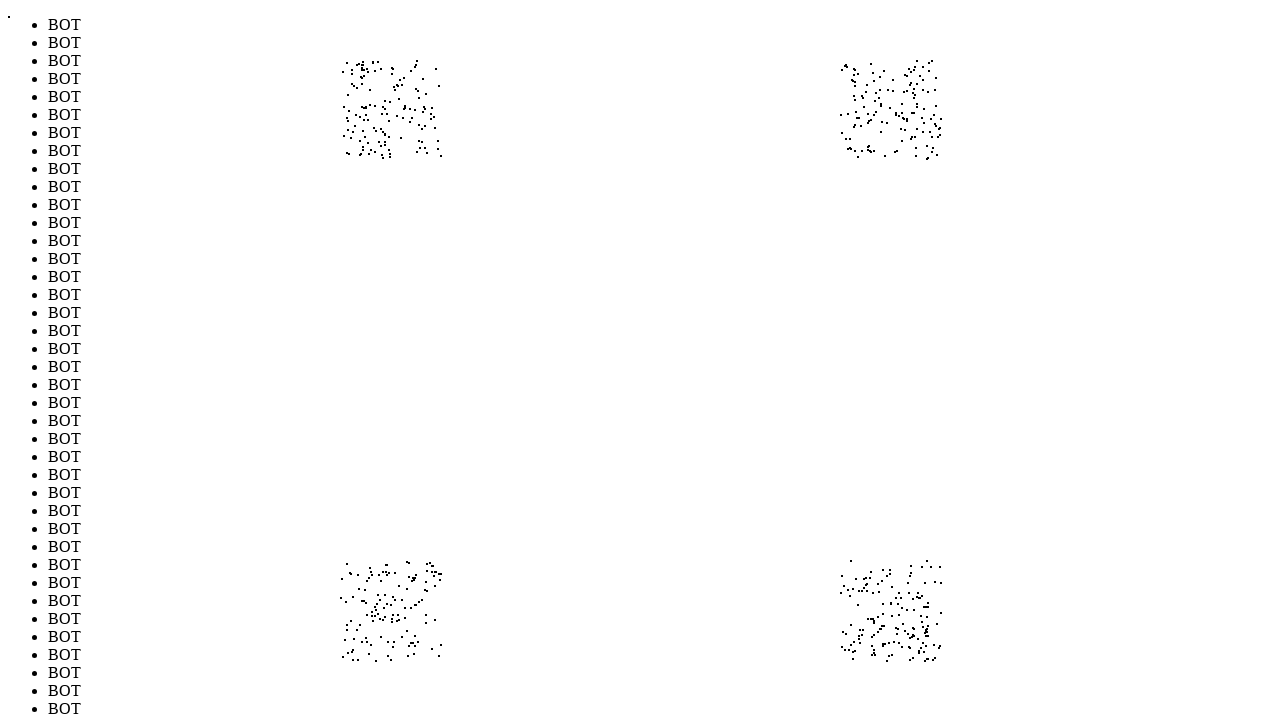

Moved mouse to position (847, 154) to evade bot detection (iteration 565/1000) at (847, 154)
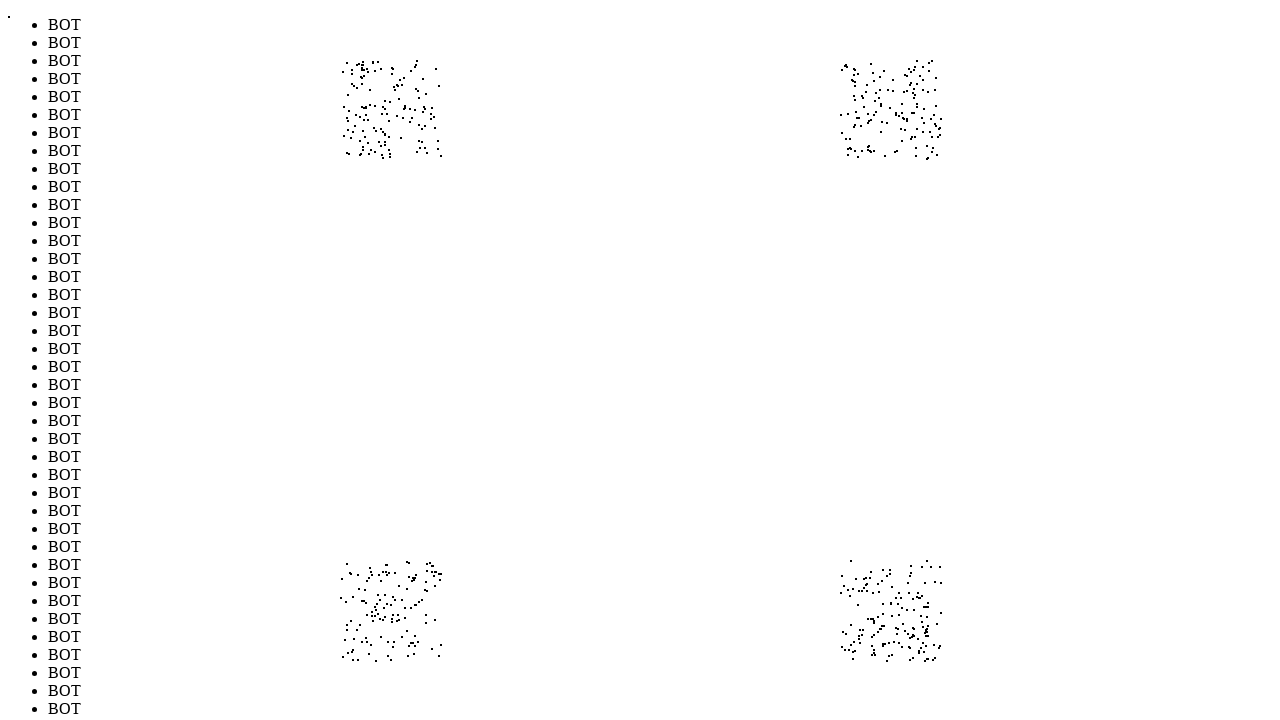

Moved mouse to position (360, 594) to evade bot detection (iteration 566/1000) at (360, 594)
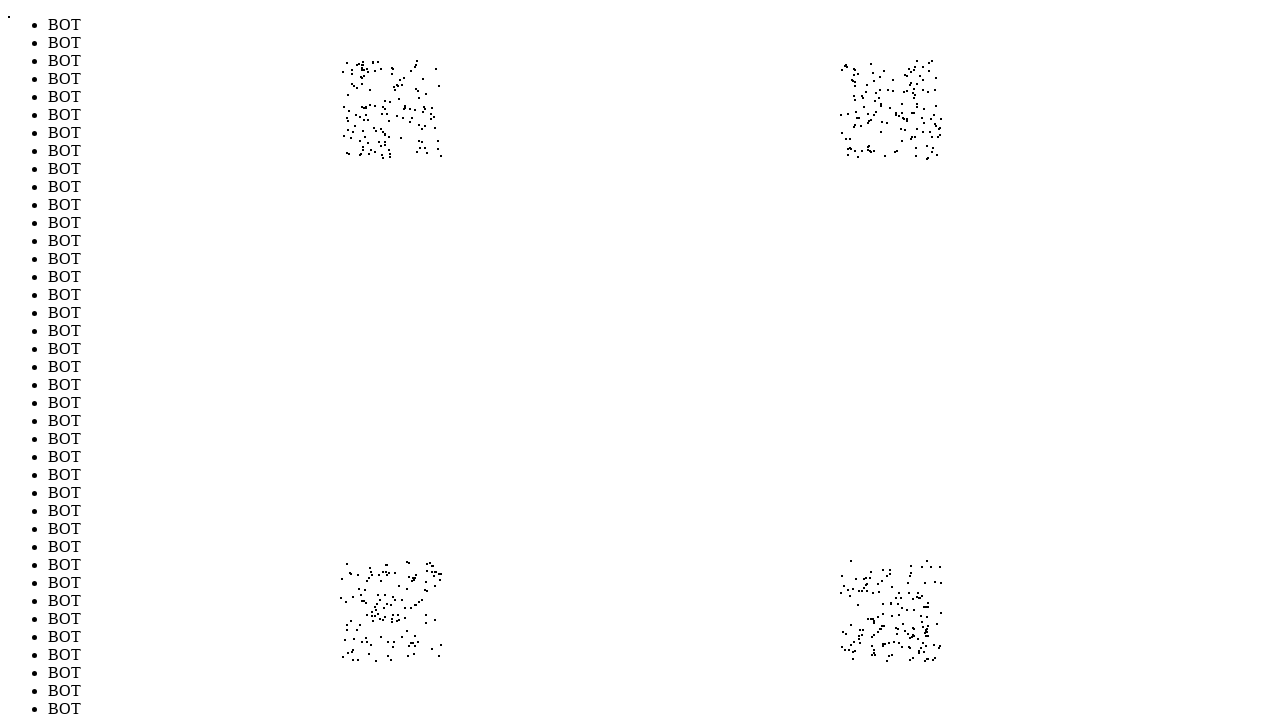

Moved mouse to position (920, 82) to evade bot detection (iteration 567/1000) at (920, 82)
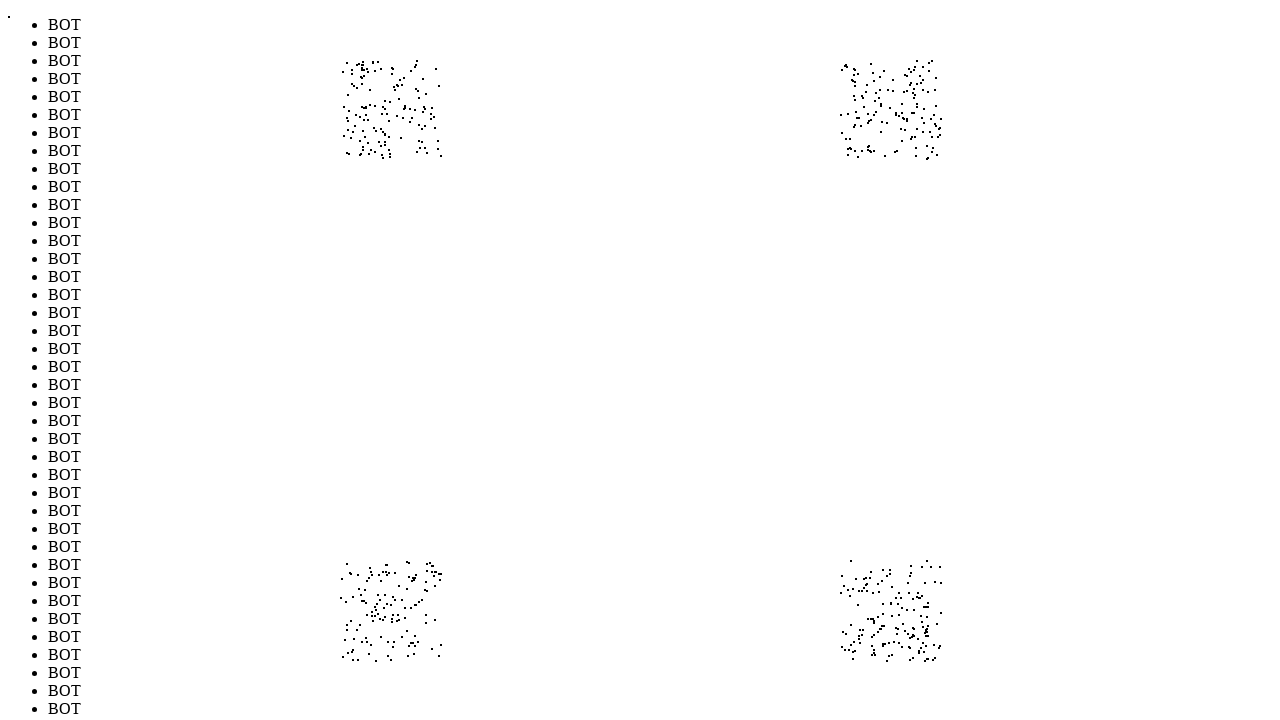

Moved mouse to position (346, 85) to evade bot detection (iteration 568/1000) at (346, 85)
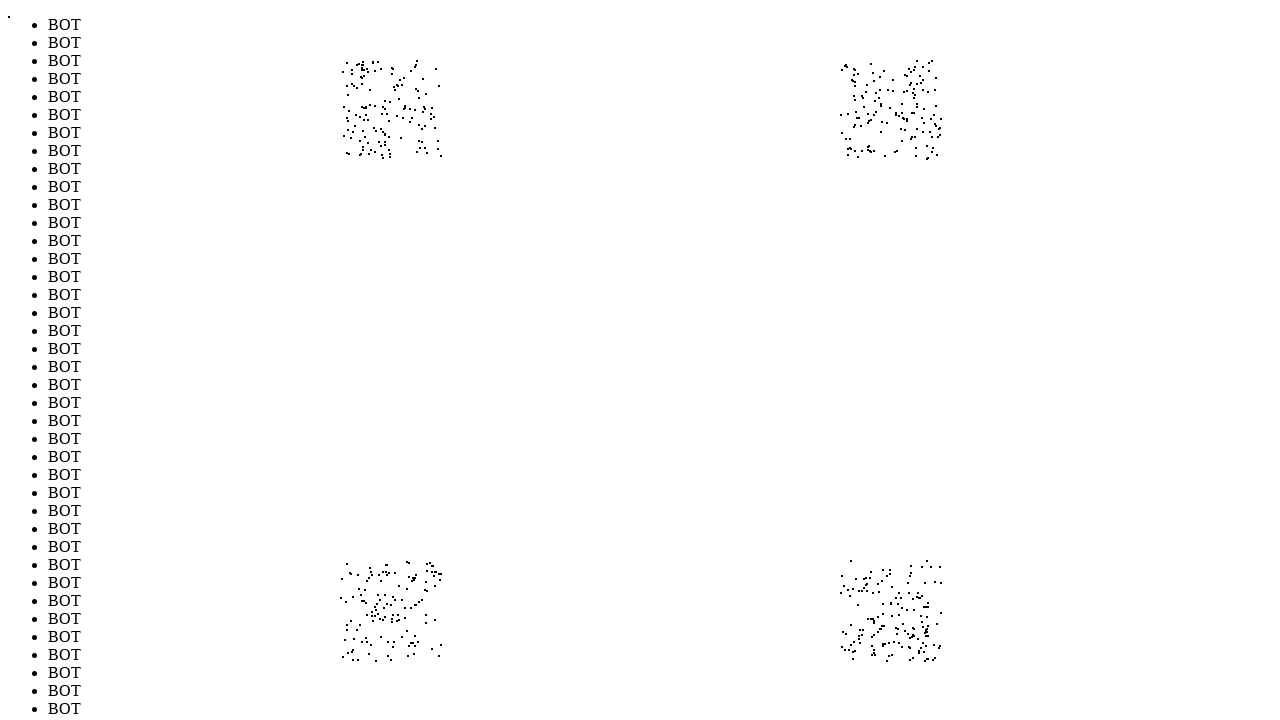

Moved mouse to position (875, 140) to evade bot detection (iteration 569/1000) at (875, 140)
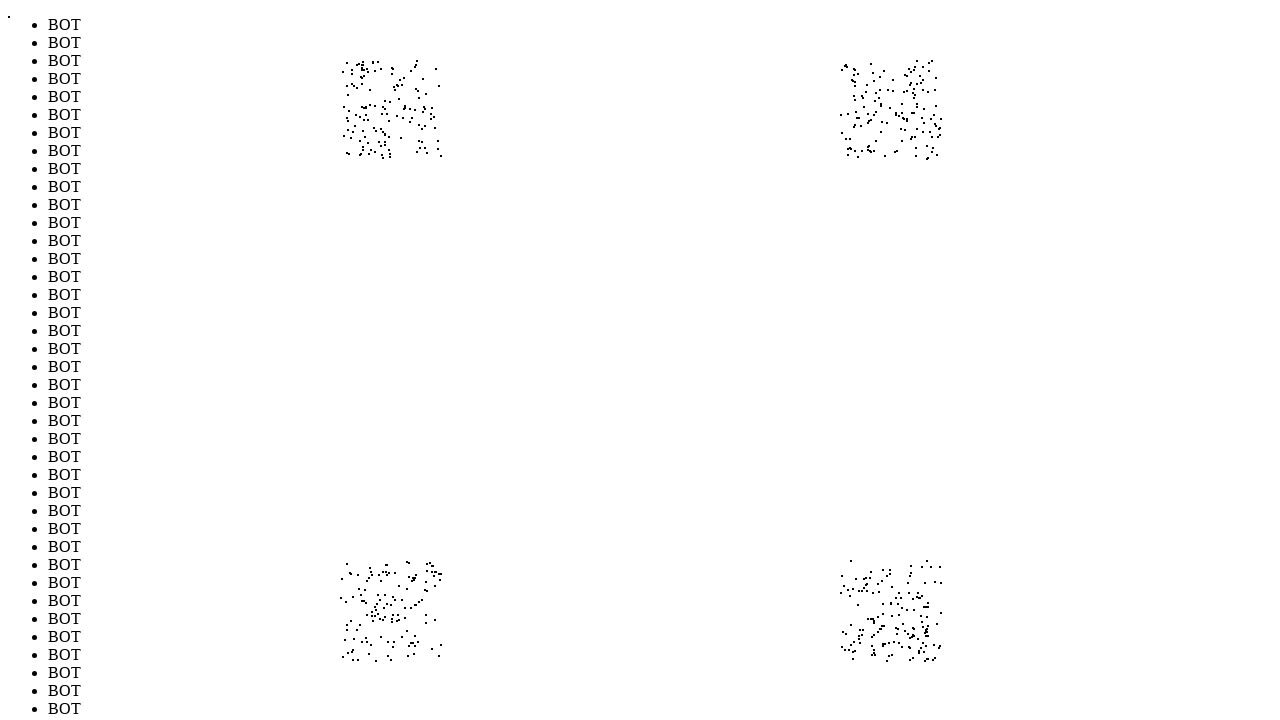

Moved mouse to position (434, 648) to evade bot detection (iteration 570/1000) at (434, 648)
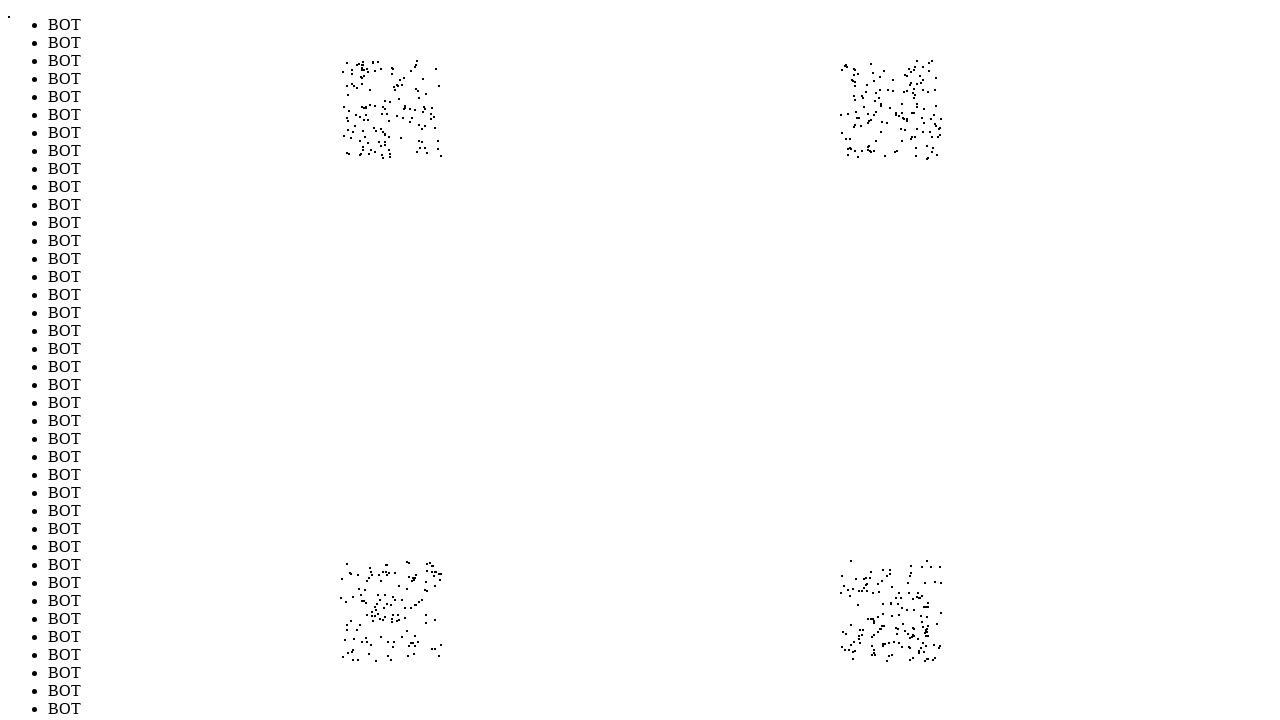

Moved mouse to position (874, 652) to evade bot detection (iteration 571/1000) at (874, 652)
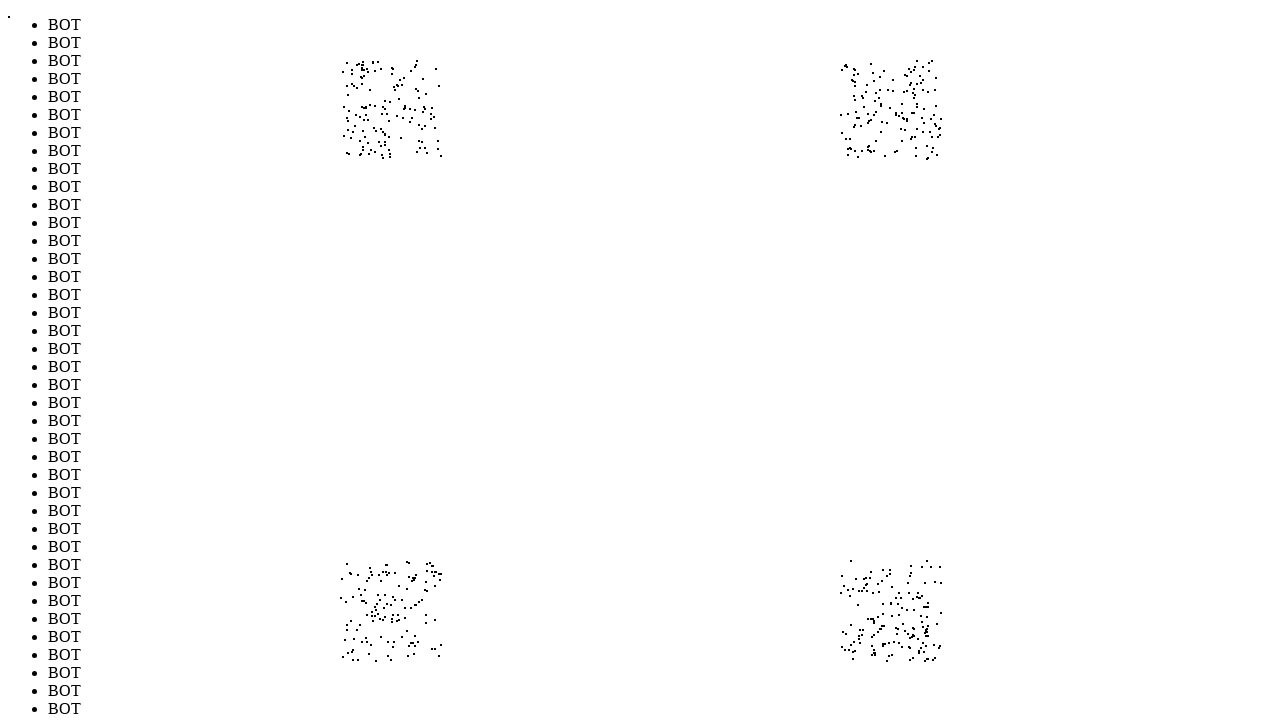

Moved mouse to position (867, 67) to evade bot detection (iteration 572/1000) at (867, 67)
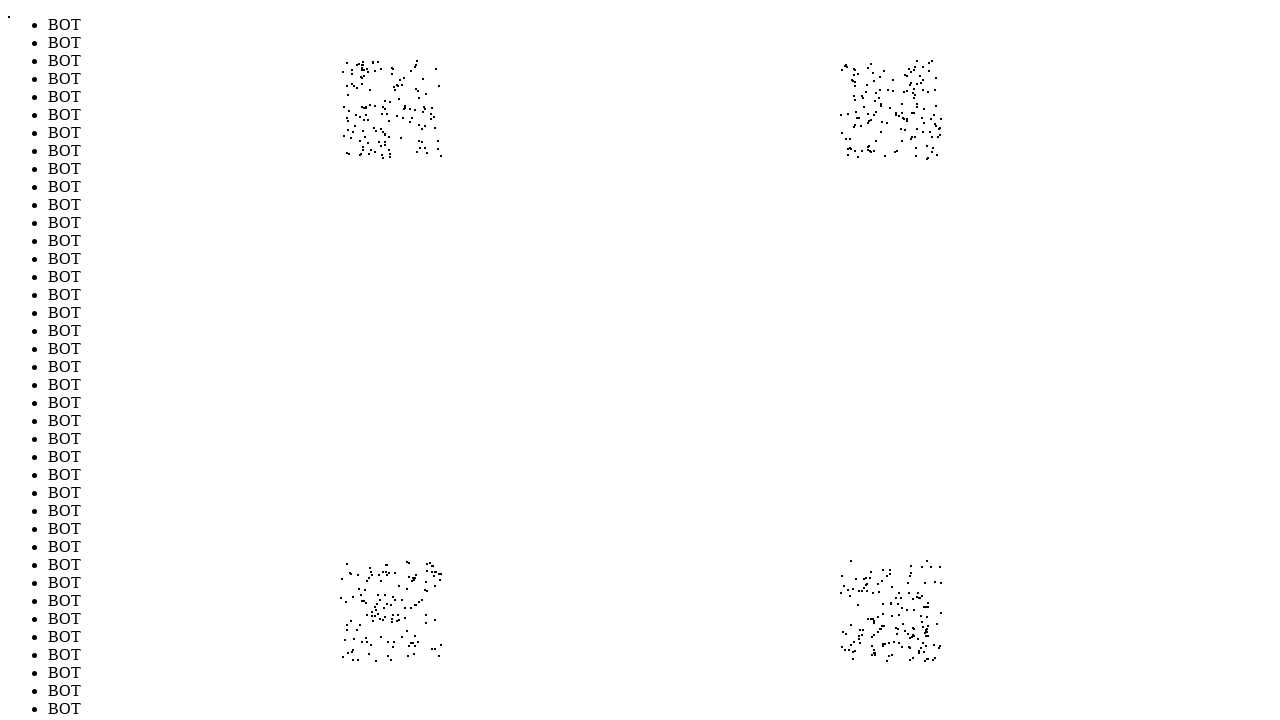

Moved mouse to position (367, 600) to evade bot detection (iteration 573/1000) at (367, 600)
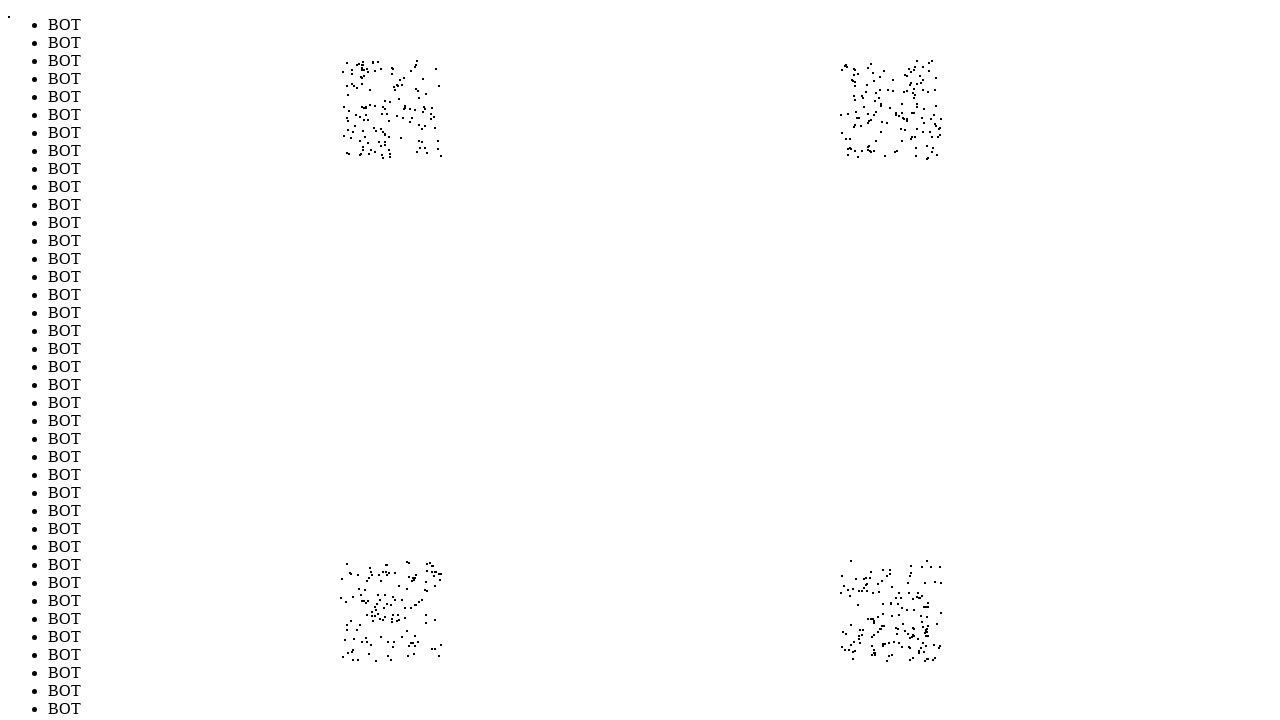

Moved mouse to position (354, 600) to evade bot detection (iteration 574/1000) at (354, 600)
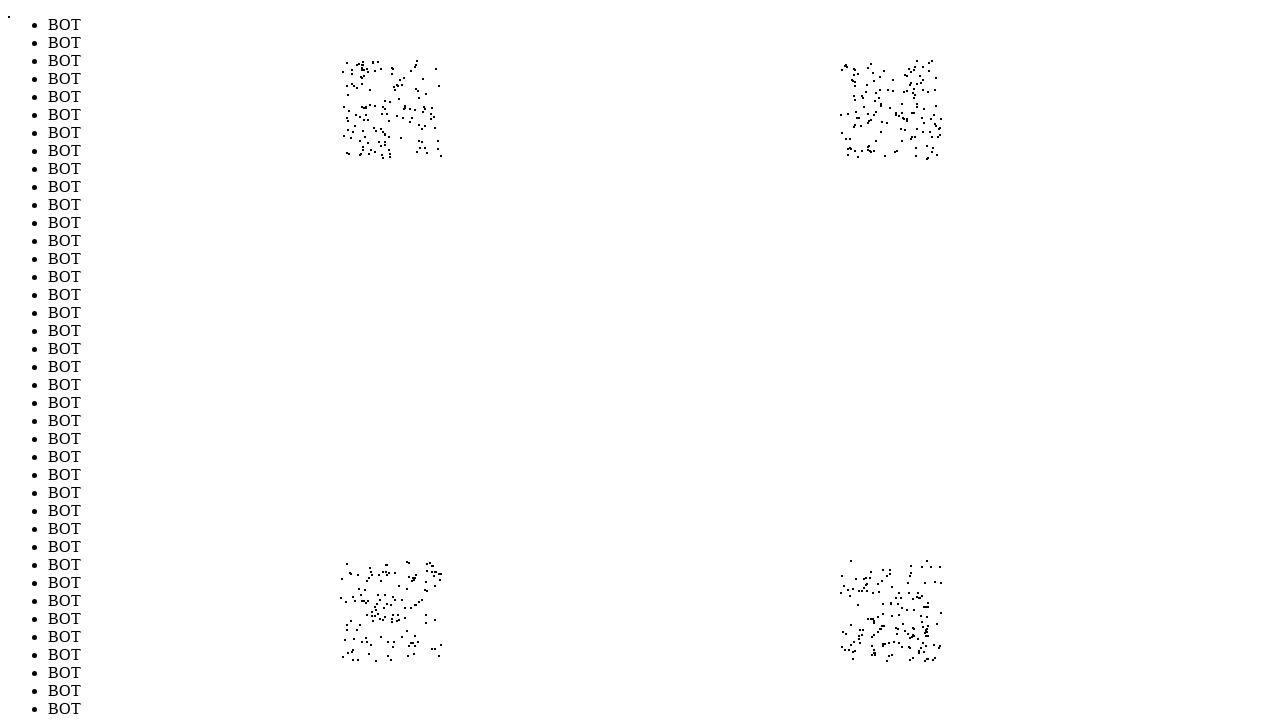

Moved mouse to position (894, 615) to evade bot detection (iteration 575/1000) at (894, 615)
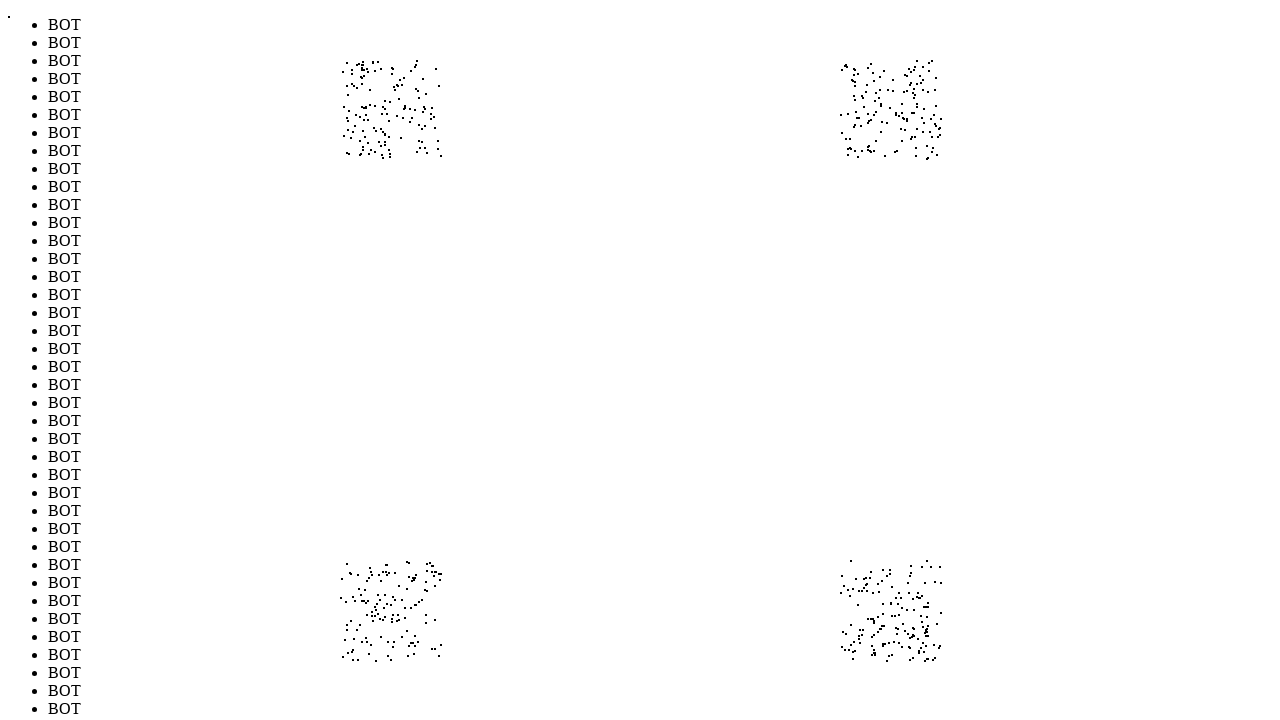

Moved mouse to position (886, 626) to evade bot detection (iteration 576/1000) at (886, 626)
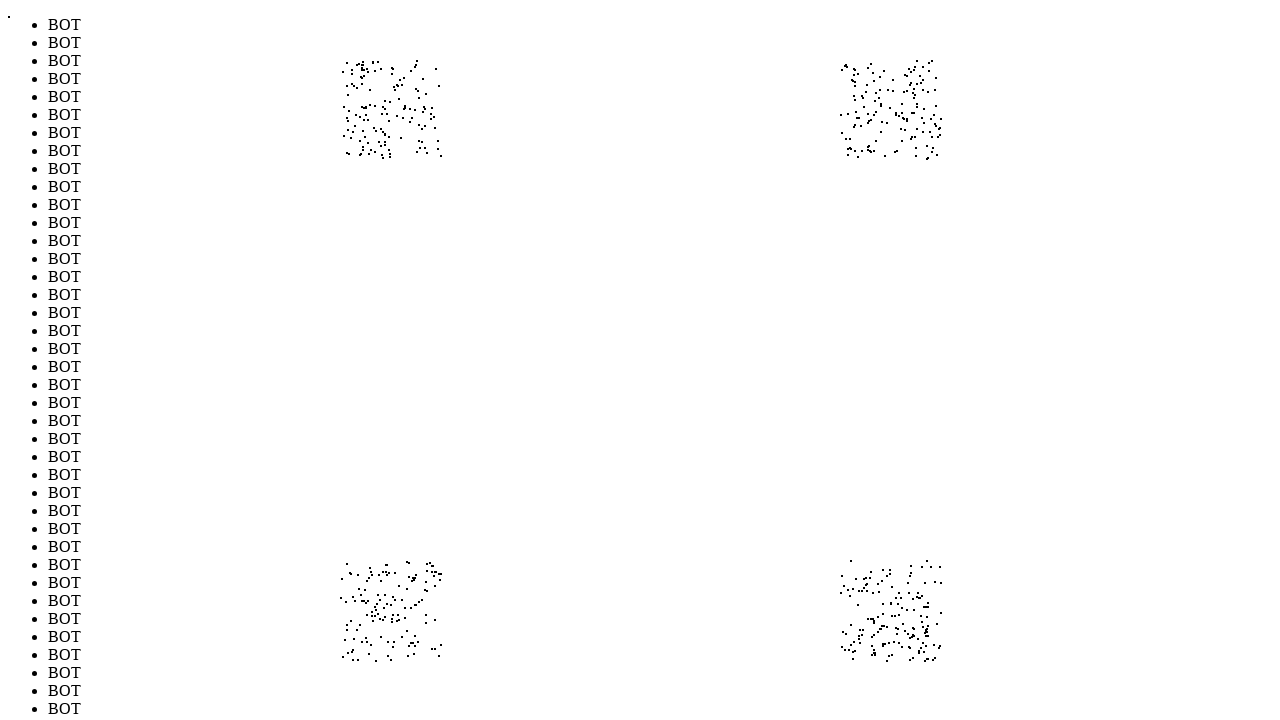

Moved mouse to position (351, 633) to evade bot detection (iteration 577/1000) at (351, 633)
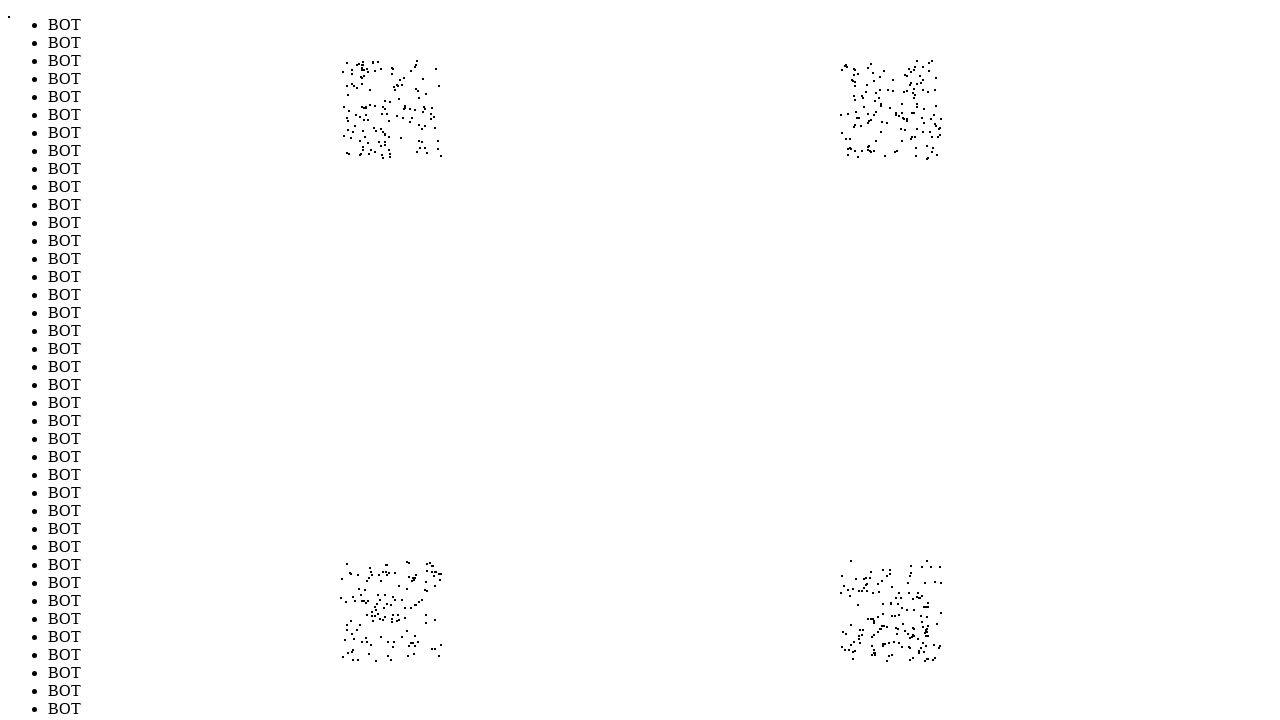

Moved mouse to position (346, 157) to evade bot detection (iteration 578/1000) at (346, 157)
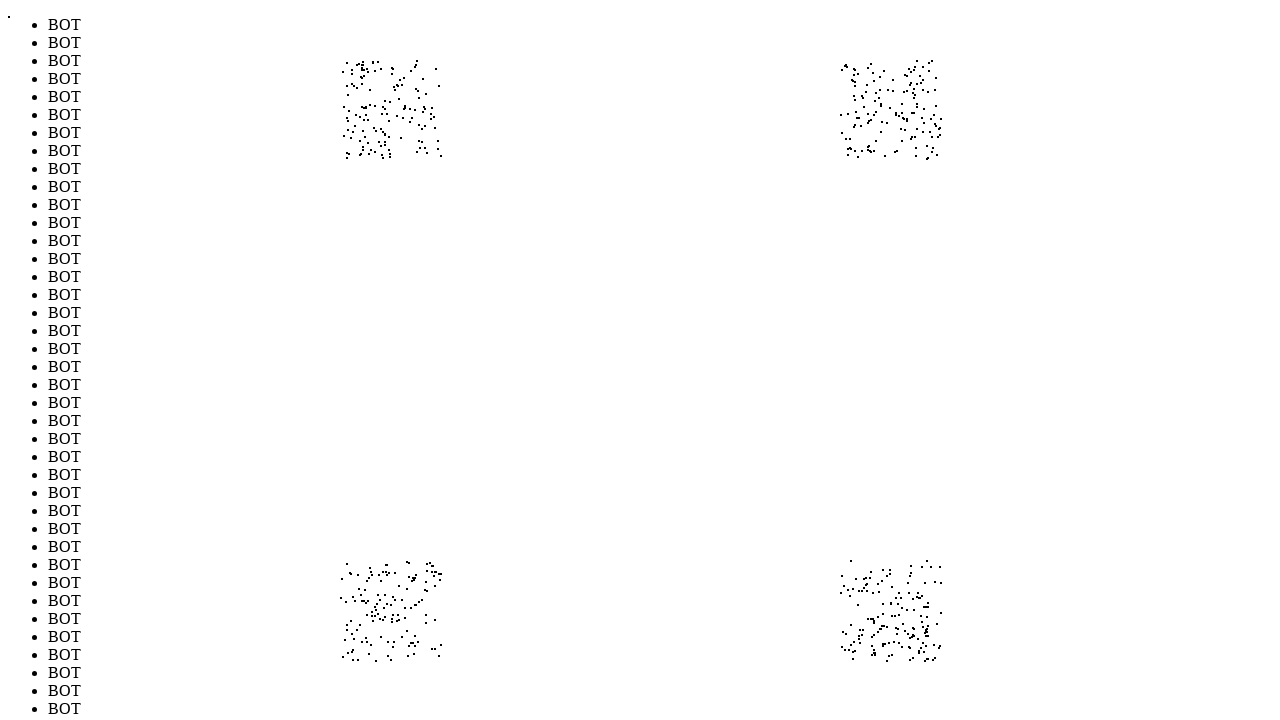

Moved mouse to position (927, 606) to evade bot detection (iteration 579/1000) at (927, 606)
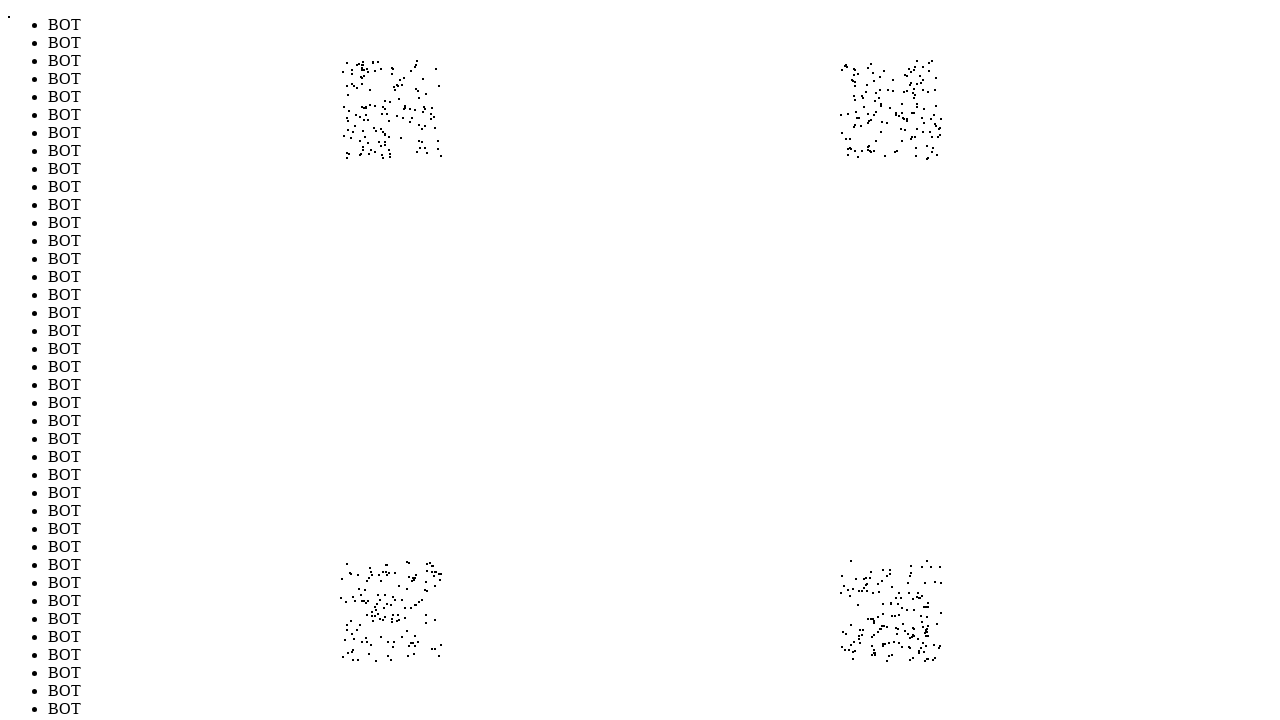

Moved mouse to position (932, 568) to evade bot detection (iteration 580/1000) at (932, 568)
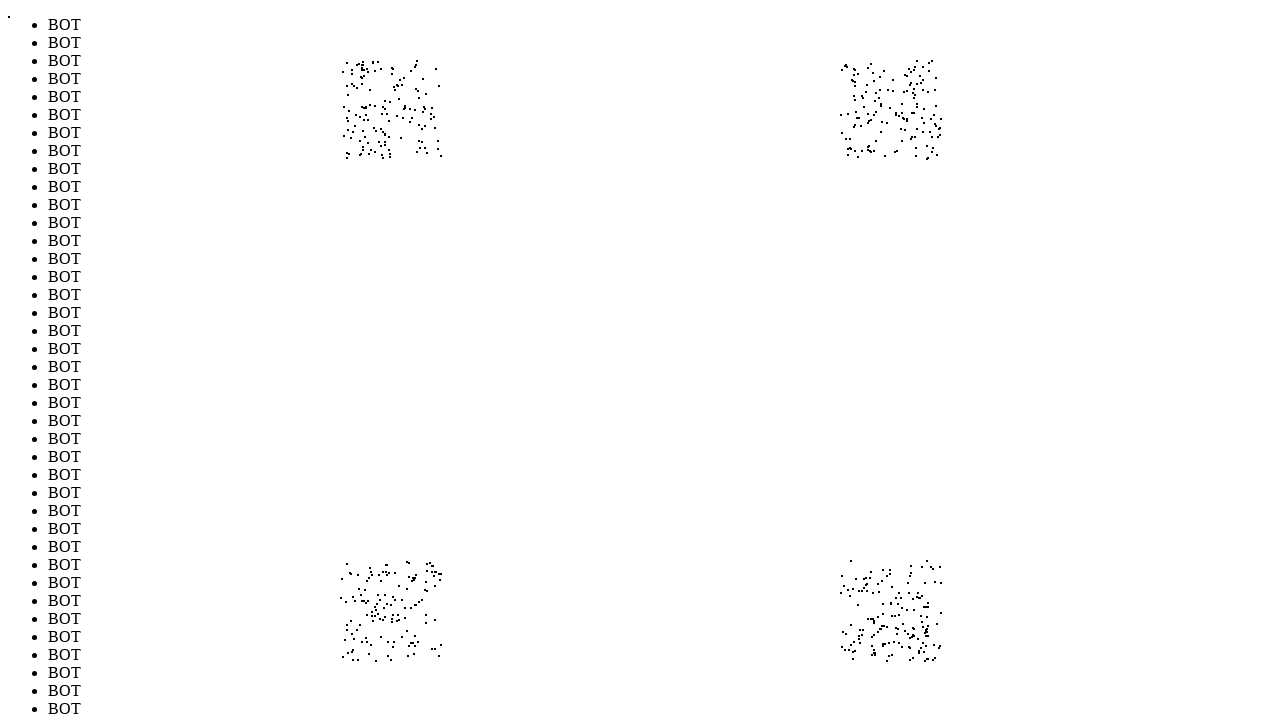

Moved mouse to position (878, 151) to evade bot detection (iteration 581/1000) at (878, 151)
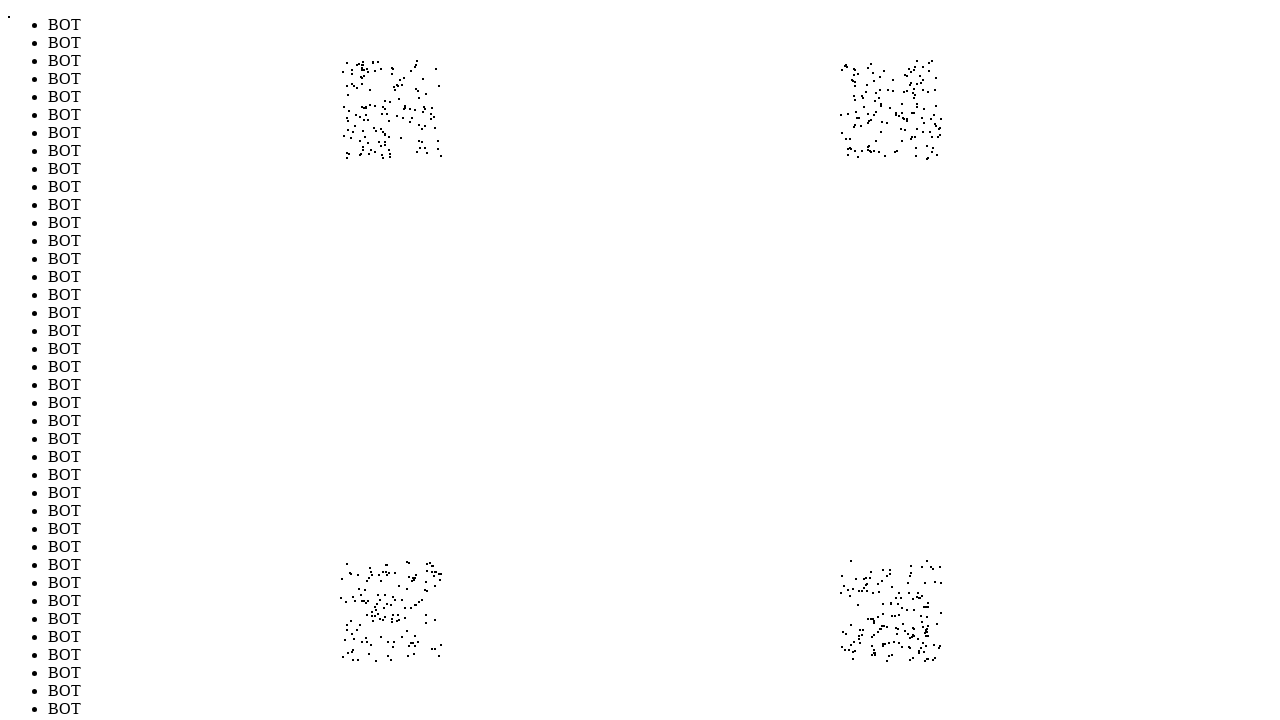

Moved mouse to position (913, 129) to evade bot detection (iteration 582/1000) at (913, 129)
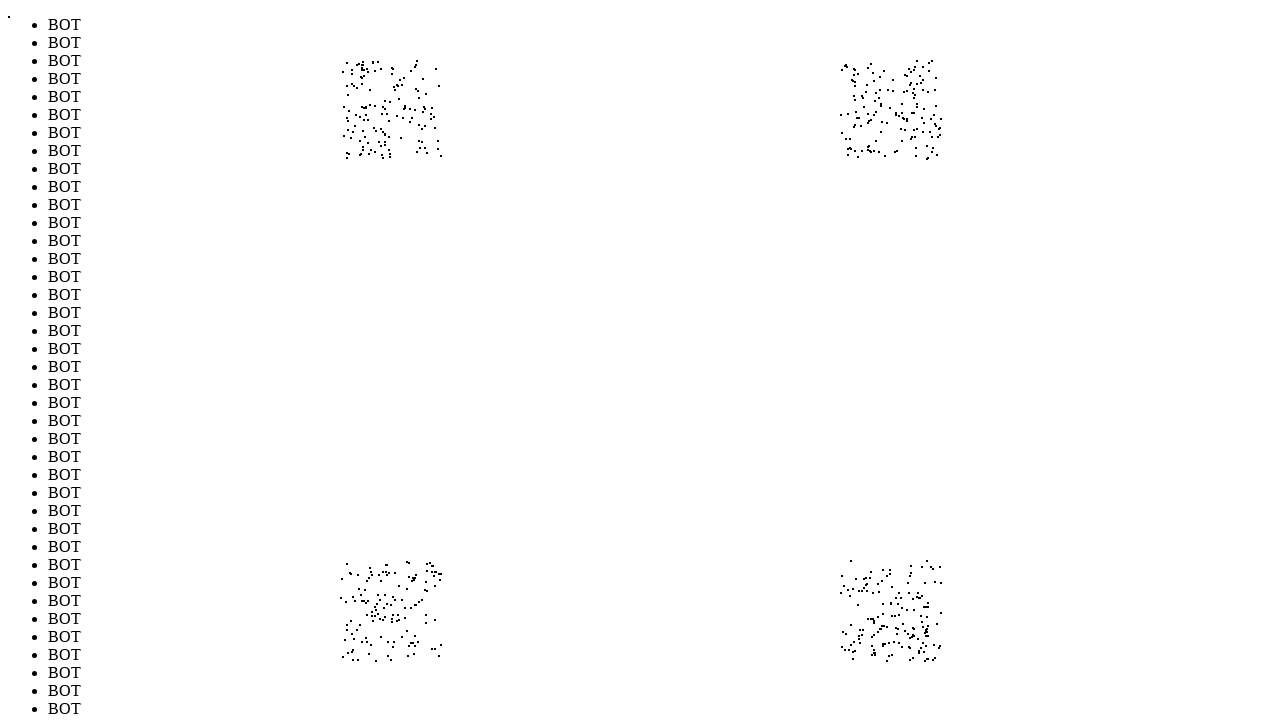

Moved mouse to position (929, 158) to evade bot detection (iteration 583/1000) at (929, 158)
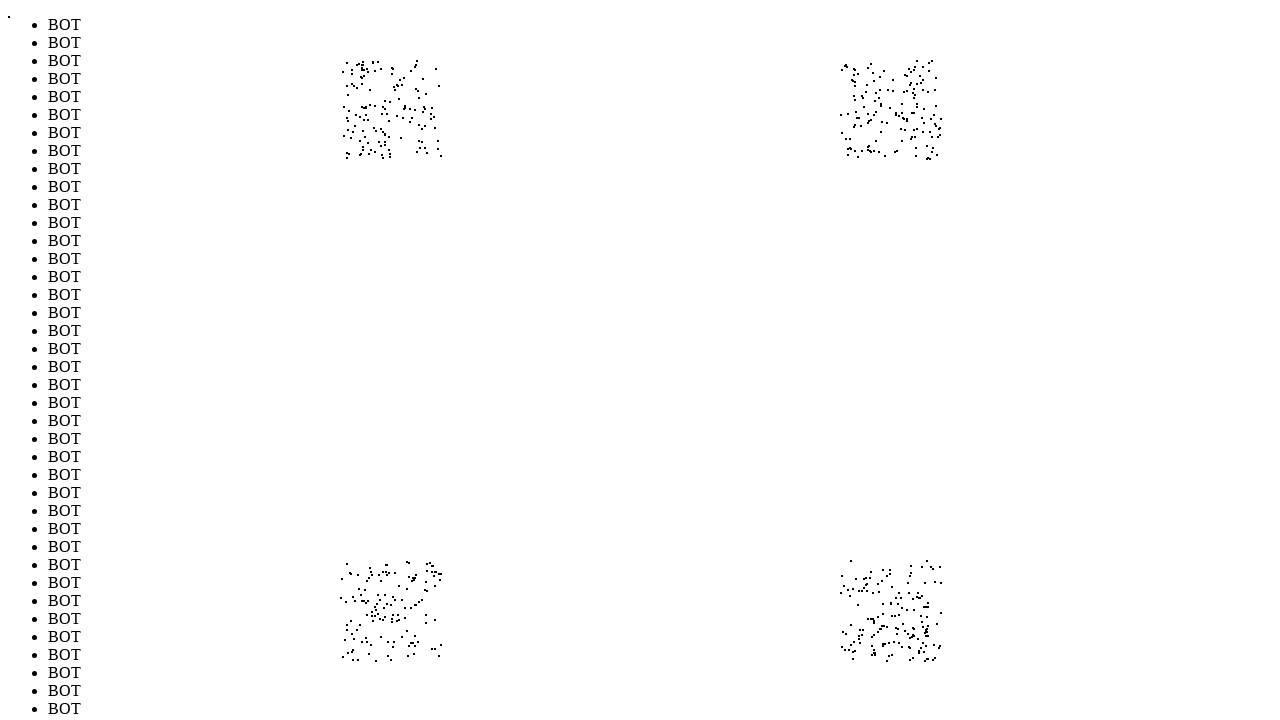

Moved mouse to position (360, 122) to evade bot detection (iteration 584/1000) at (360, 122)
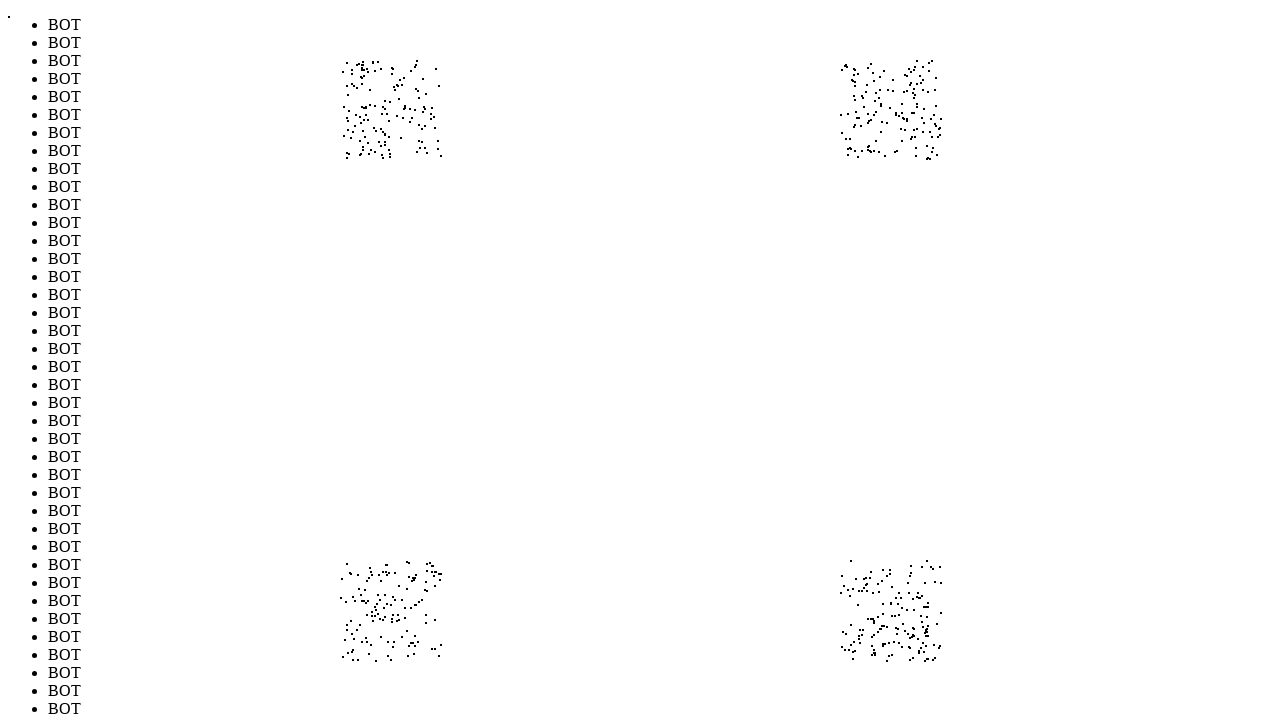

Moved mouse to position (853, 575) to evade bot detection (iteration 585/1000) at (853, 575)
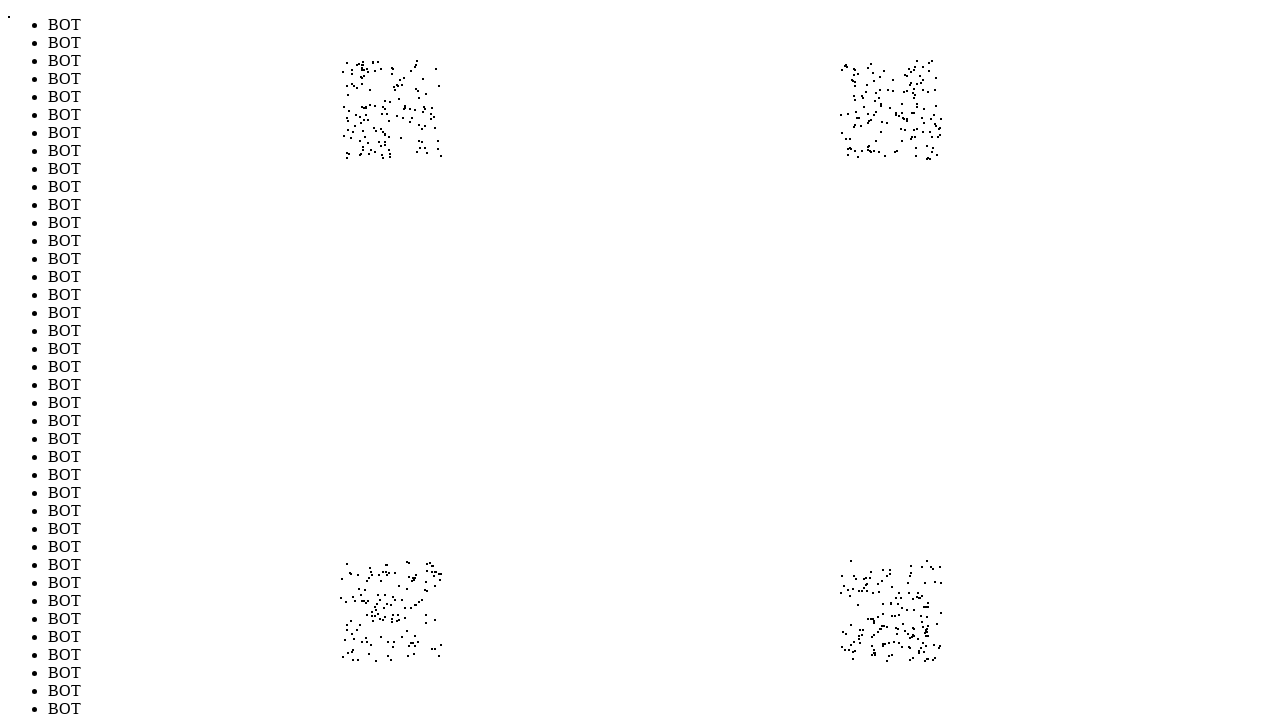

Moved mouse to position (356, 562) to evade bot detection (iteration 586/1000) at (356, 562)
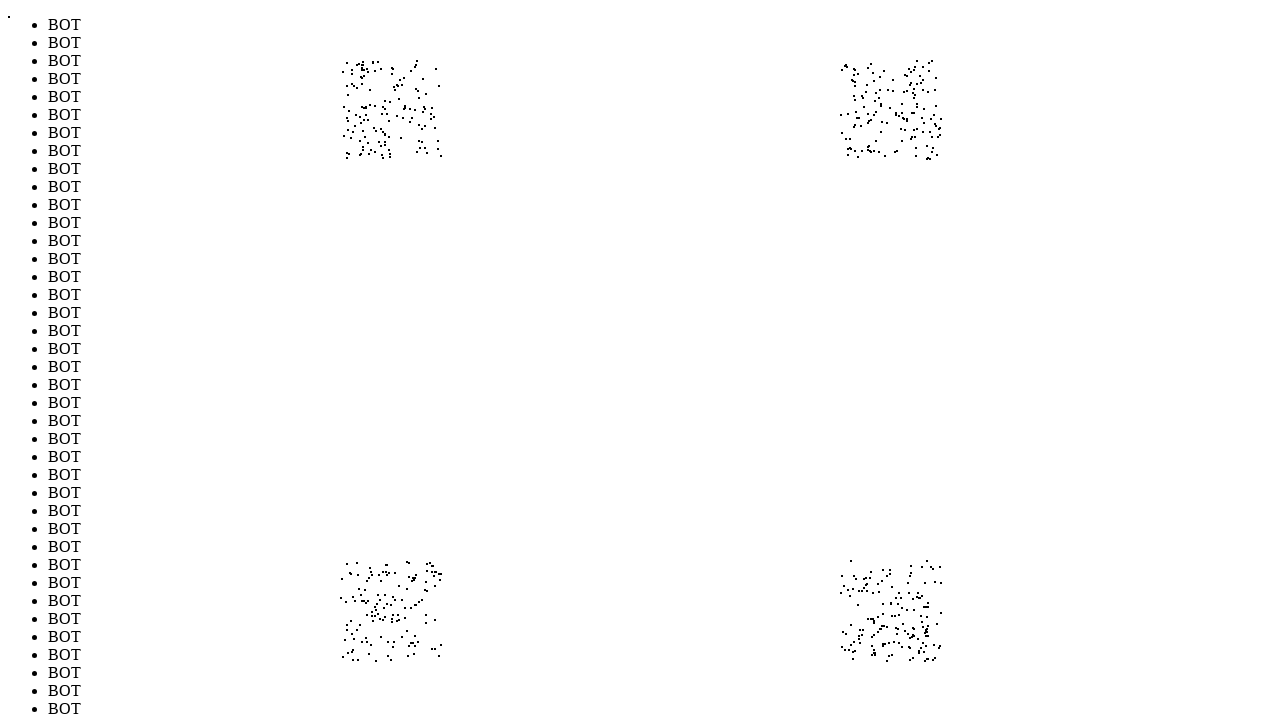

Moved mouse to position (358, 64) to evade bot detection (iteration 587/1000) at (358, 64)
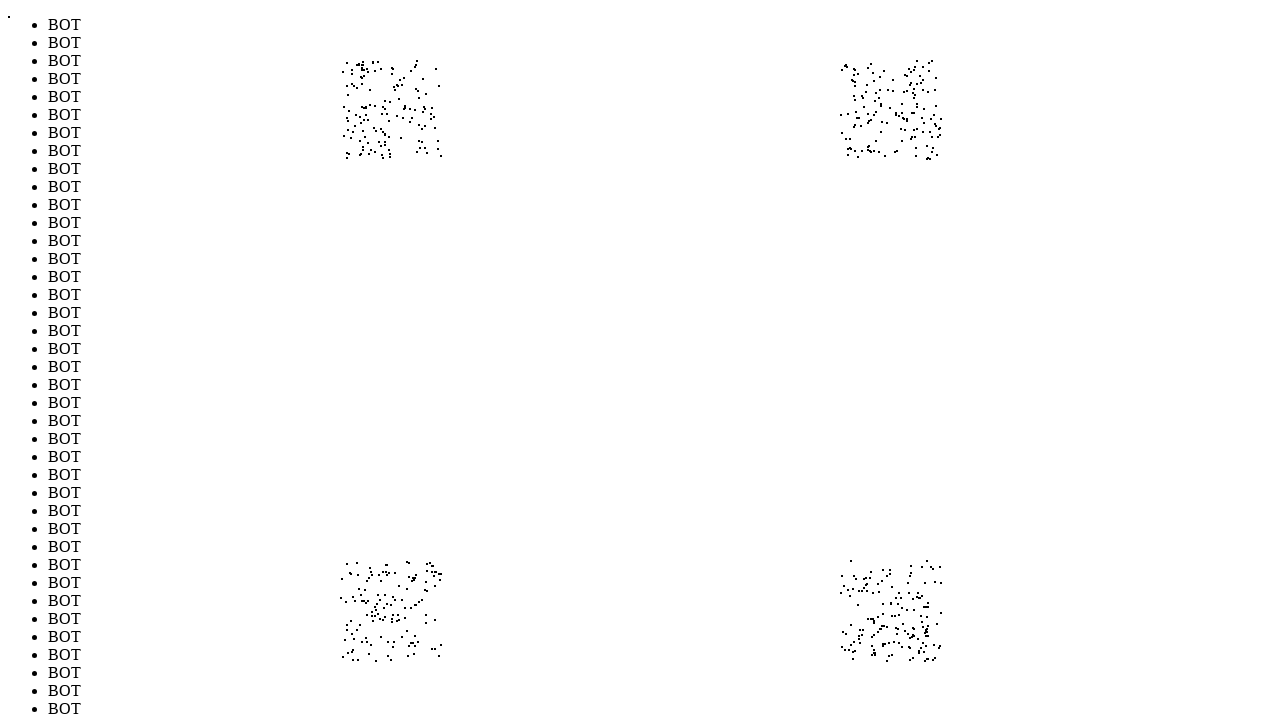

Moved mouse to position (866, 119) to evade bot detection (iteration 588/1000) at (866, 119)
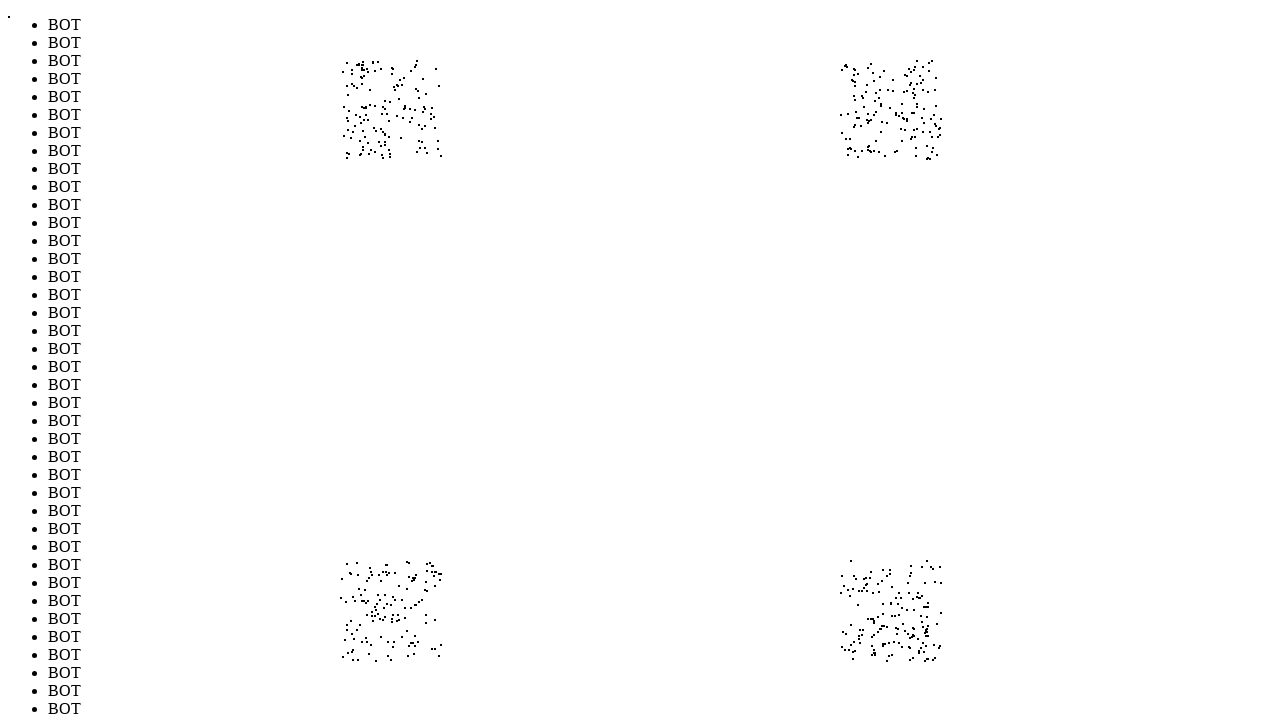

Moved mouse to position (416, 629) to evade bot detection (iteration 589/1000) at (416, 629)
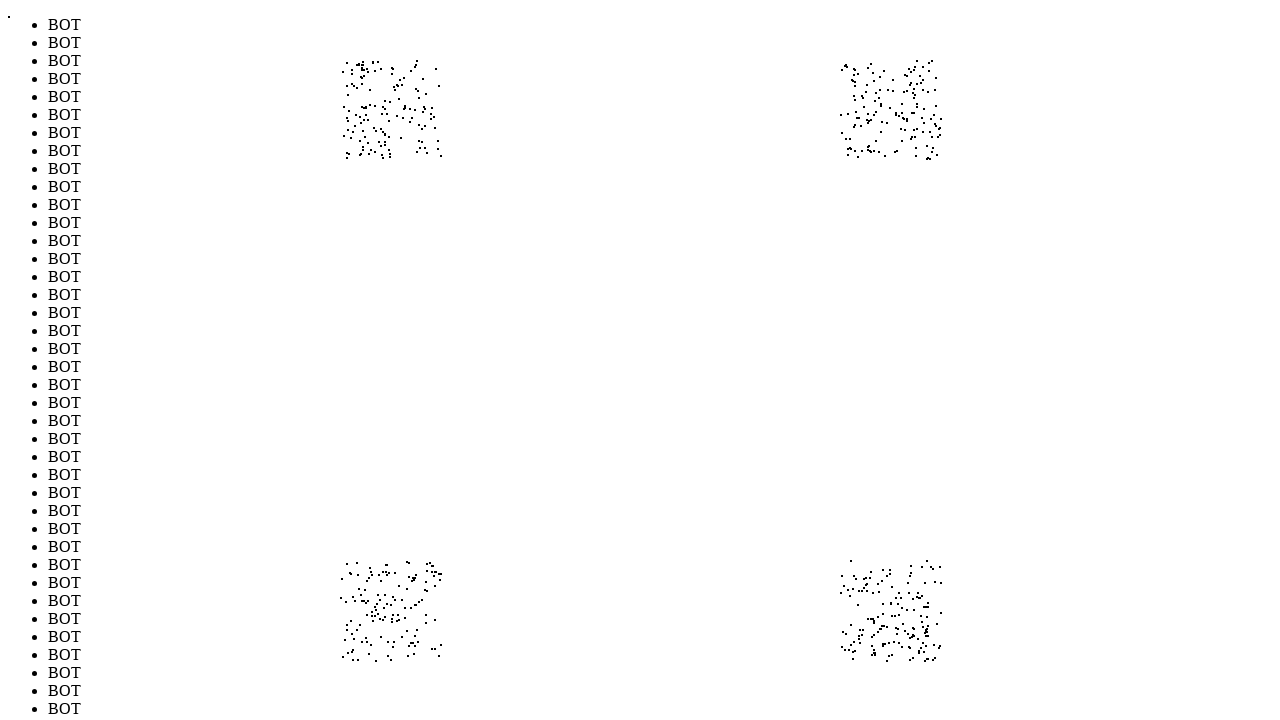

Moved mouse to position (856, 122) to evade bot detection (iteration 590/1000) at (856, 122)
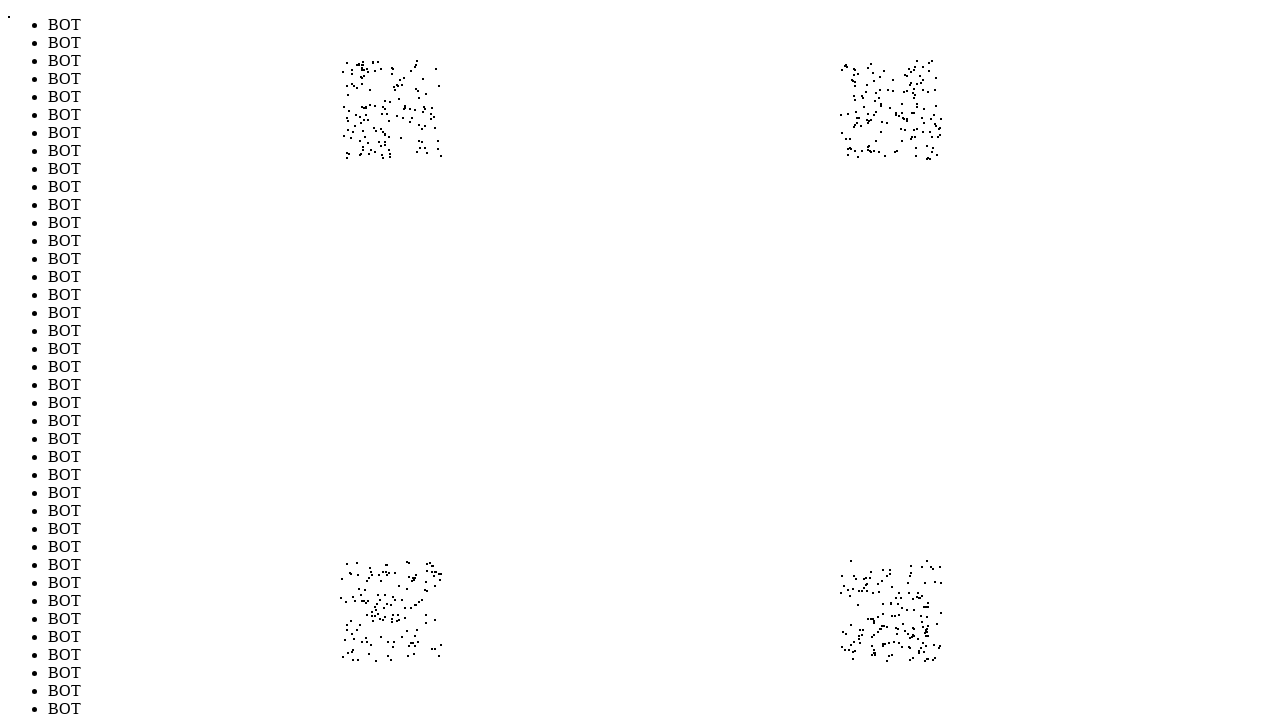

Moved mouse to position (906, 589) to evade bot detection (iteration 591/1000) at (906, 589)
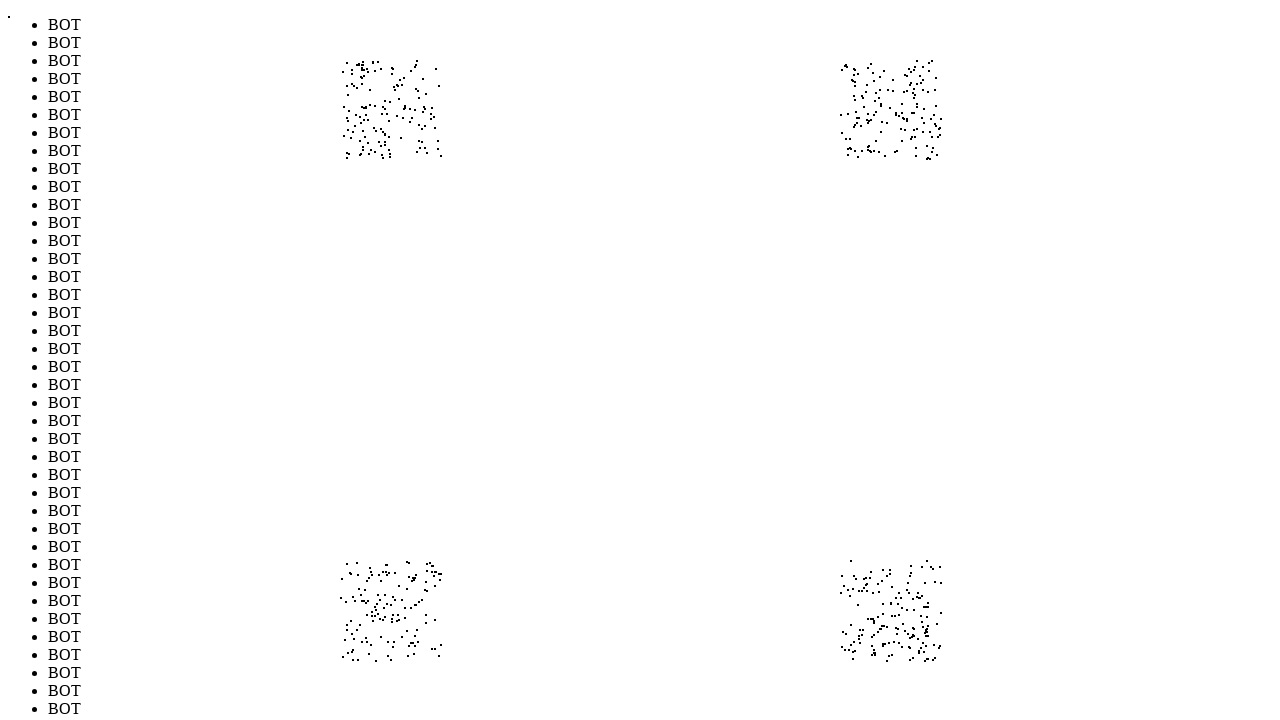

Moved mouse to position (864, 148) to evade bot detection (iteration 592/1000) at (864, 148)
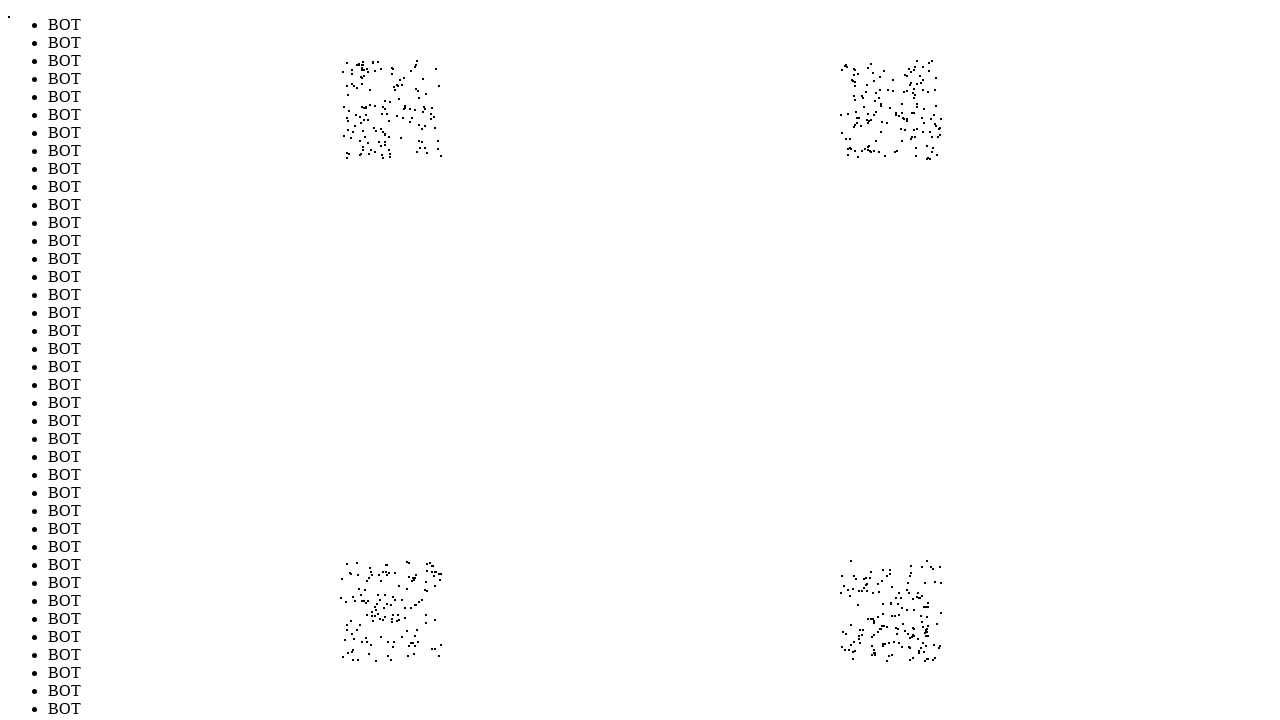

Moved mouse to position (895, 595) to evade bot detection (iteration 593/1000) at (895, 595)
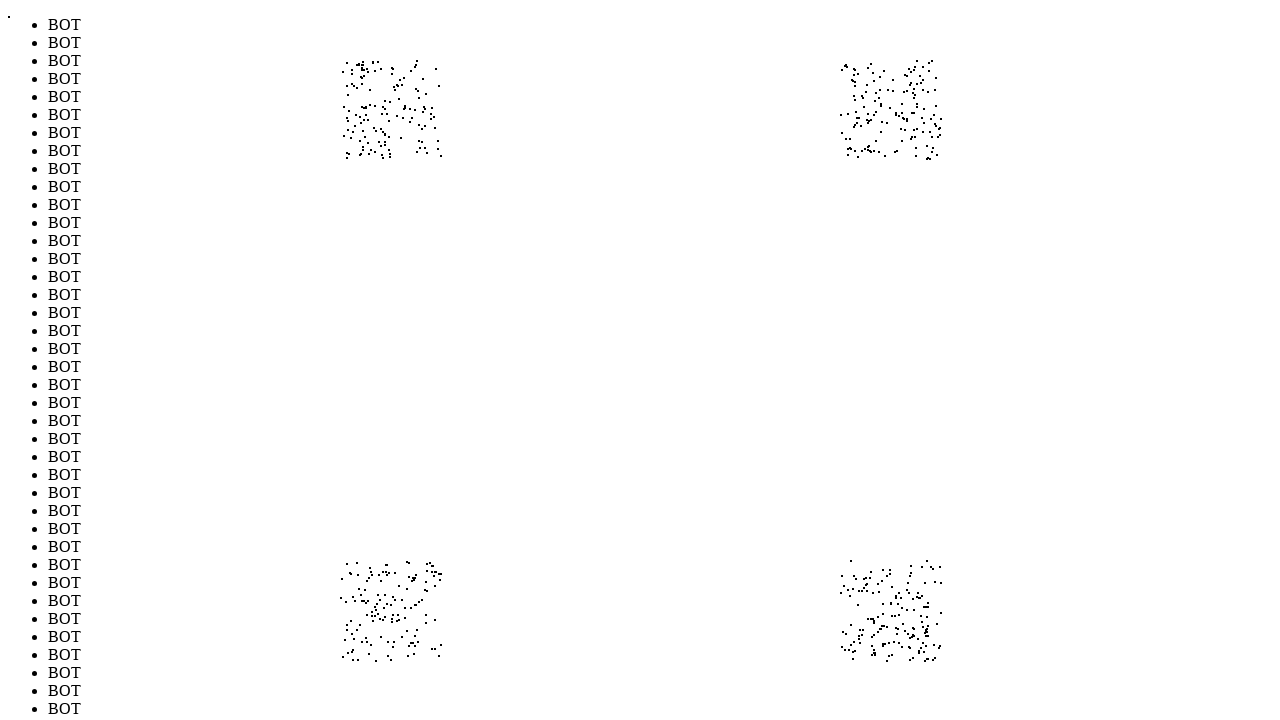

Moved mouse to position (358, 602) to evade bot detection (iteration 594/1000) at (358, 602)
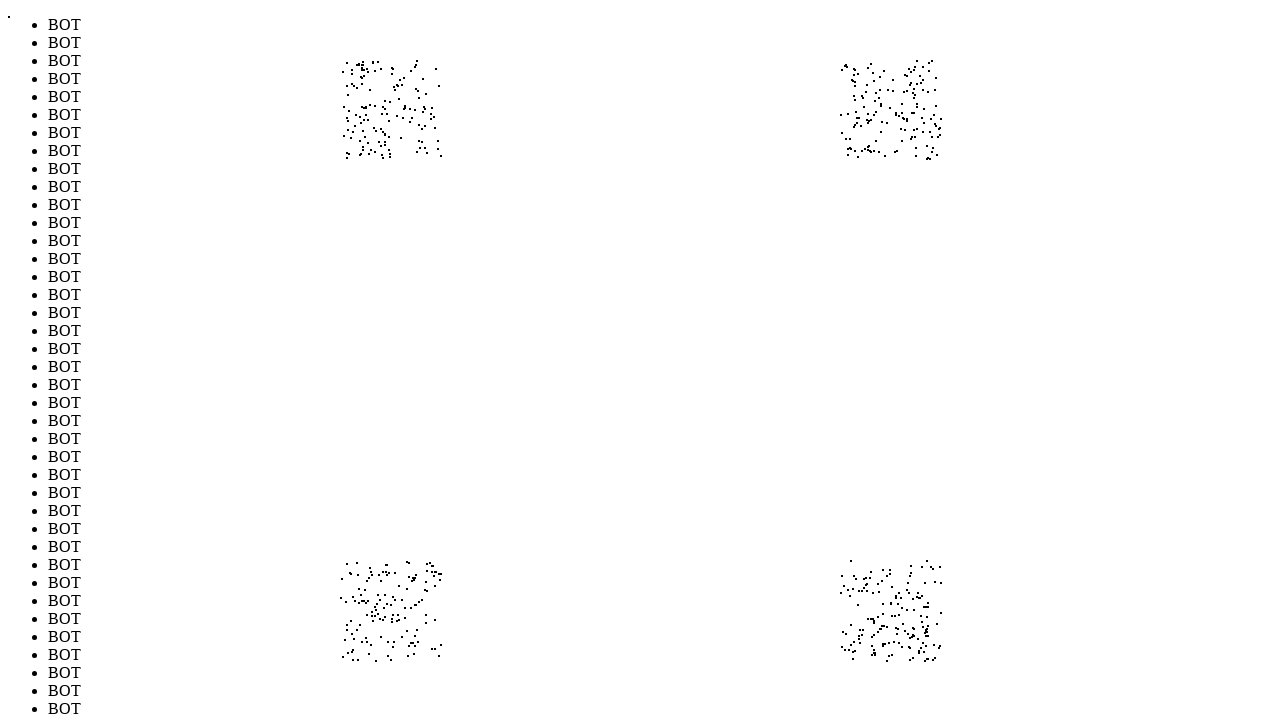

Moved mouse to position (853, 568) to evade bot detection (iteration 595/1000) at (853, 568)
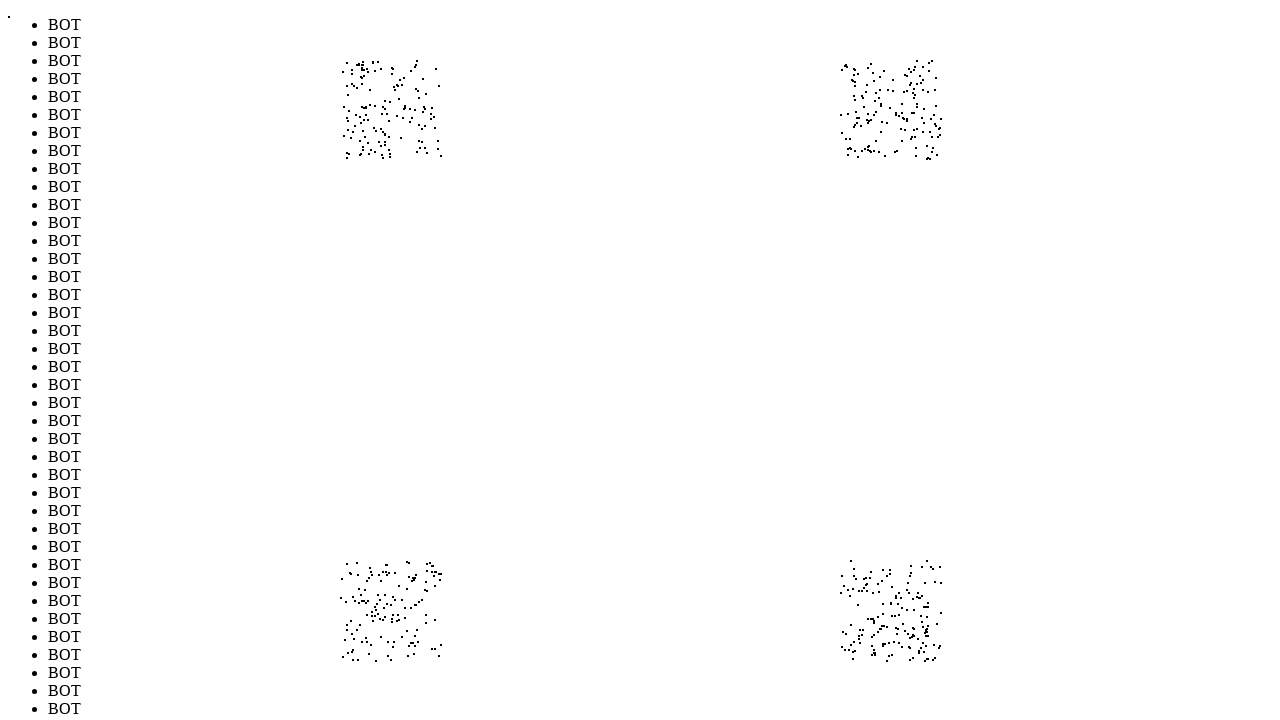

Moved mouse to position (856, 634) to evade bot detection (iteration 596/1000) at (856, 634)
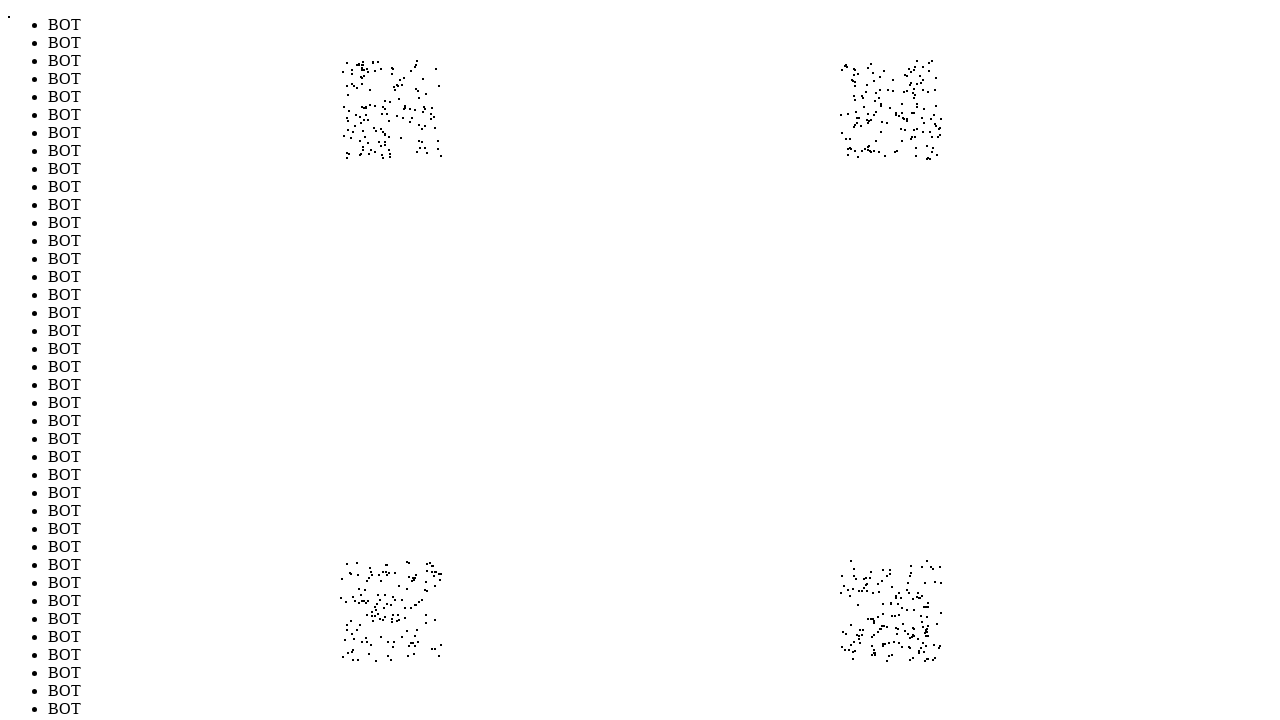

Moved mouse to position (916, 136) to evade bot detection (iteration 597/1000) at (916, 136)
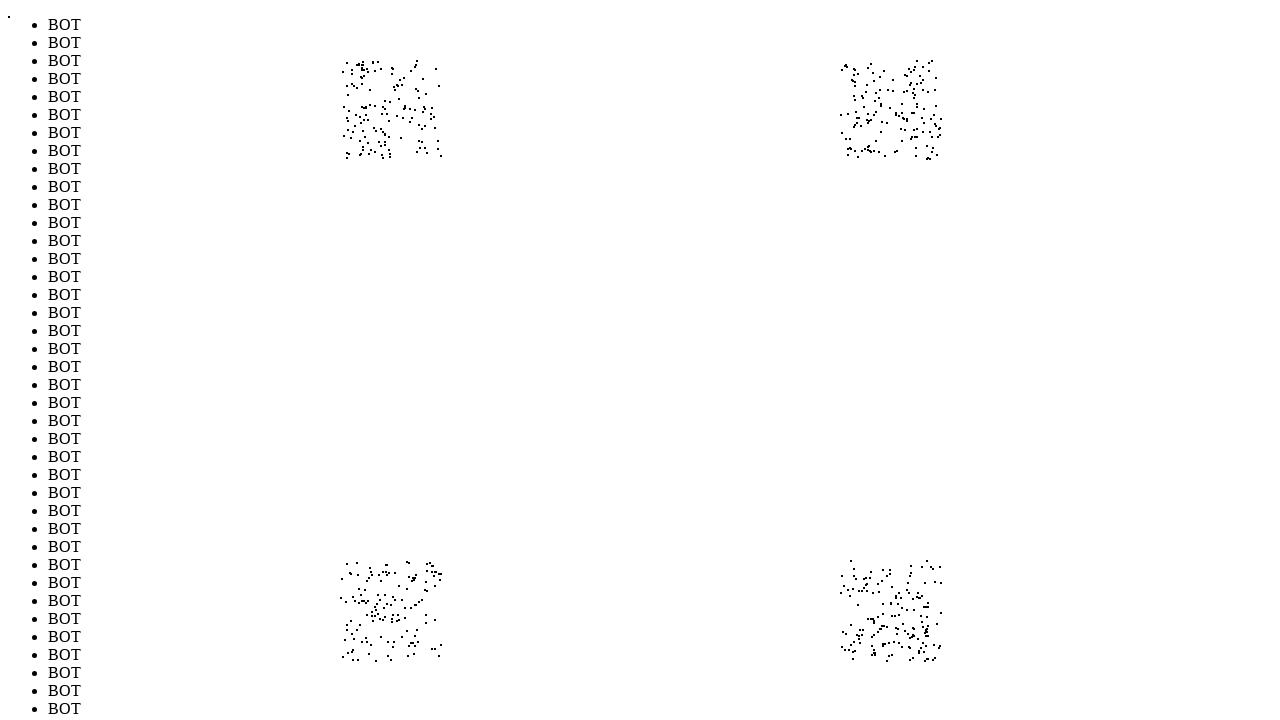

Moved mouse to position (342, 570) to evade bot detection (iteration 598/1000) at (342, 570)
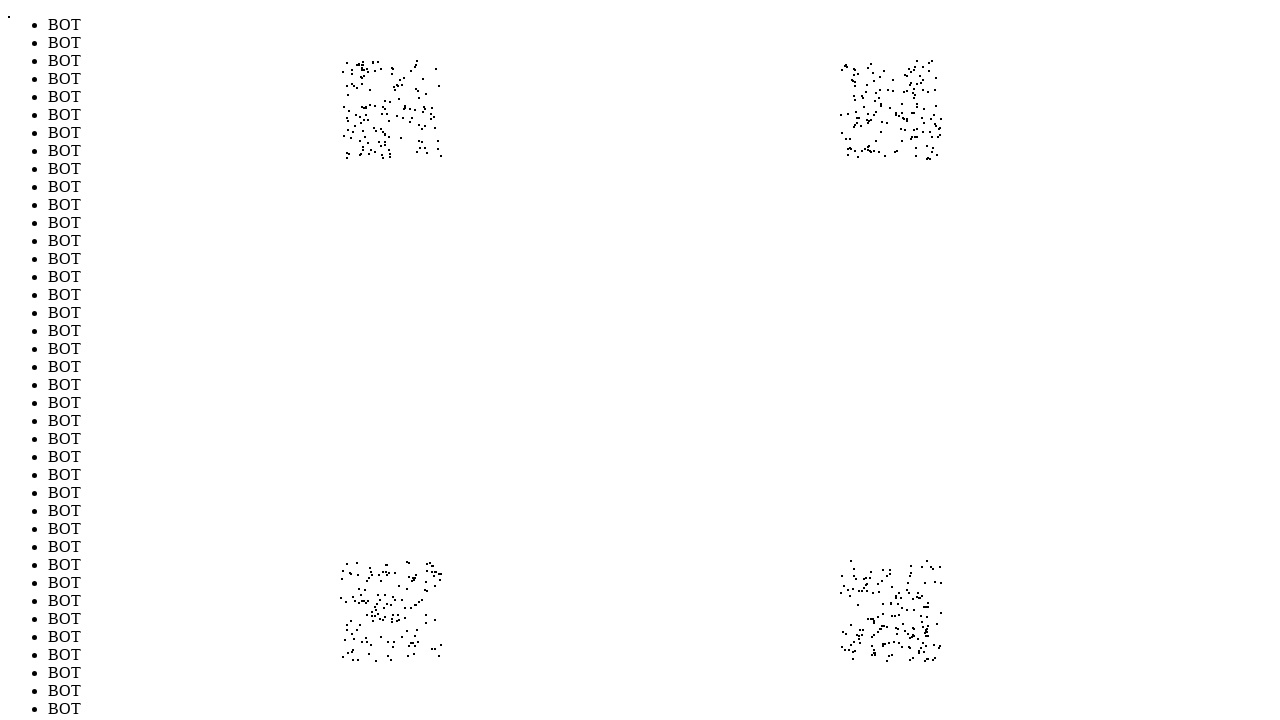

Moved mouse to position (907, 72) to evade bot detection (iteration 599/1000) at (907, 72)
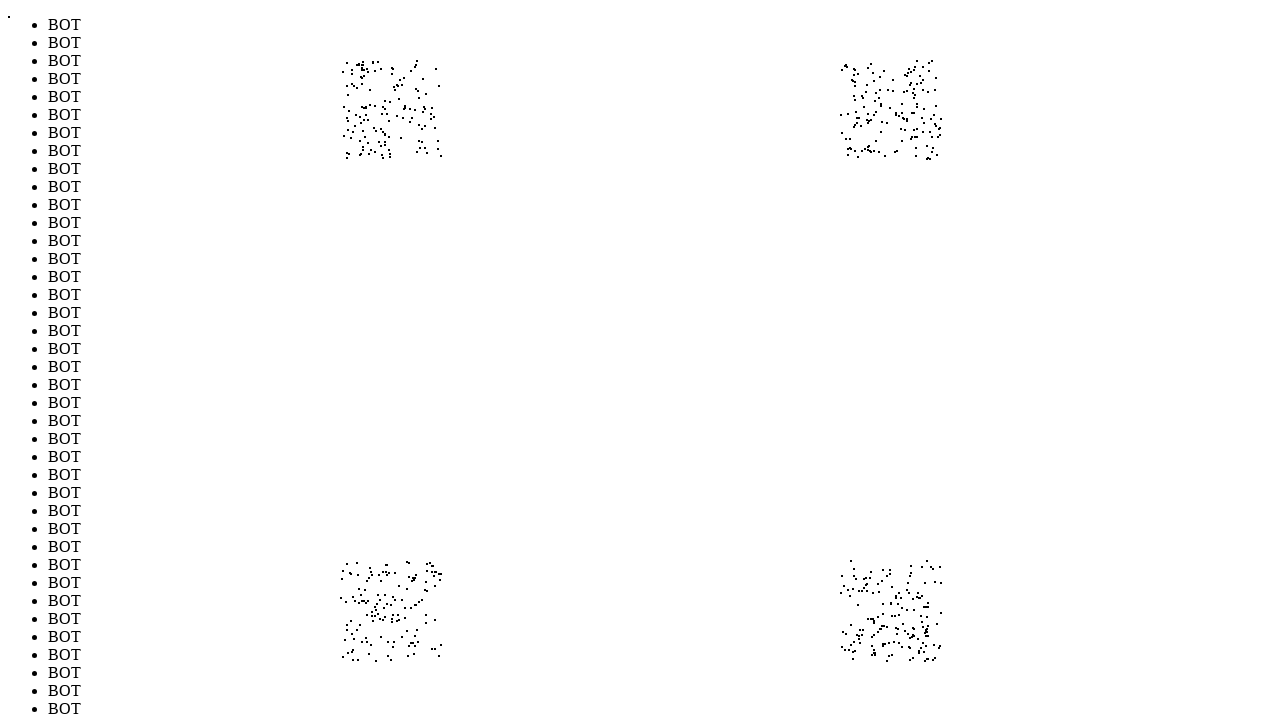

Moved mouse to position (429, 73) to evade bot detection (iteration 600/1000) at (429, 73)
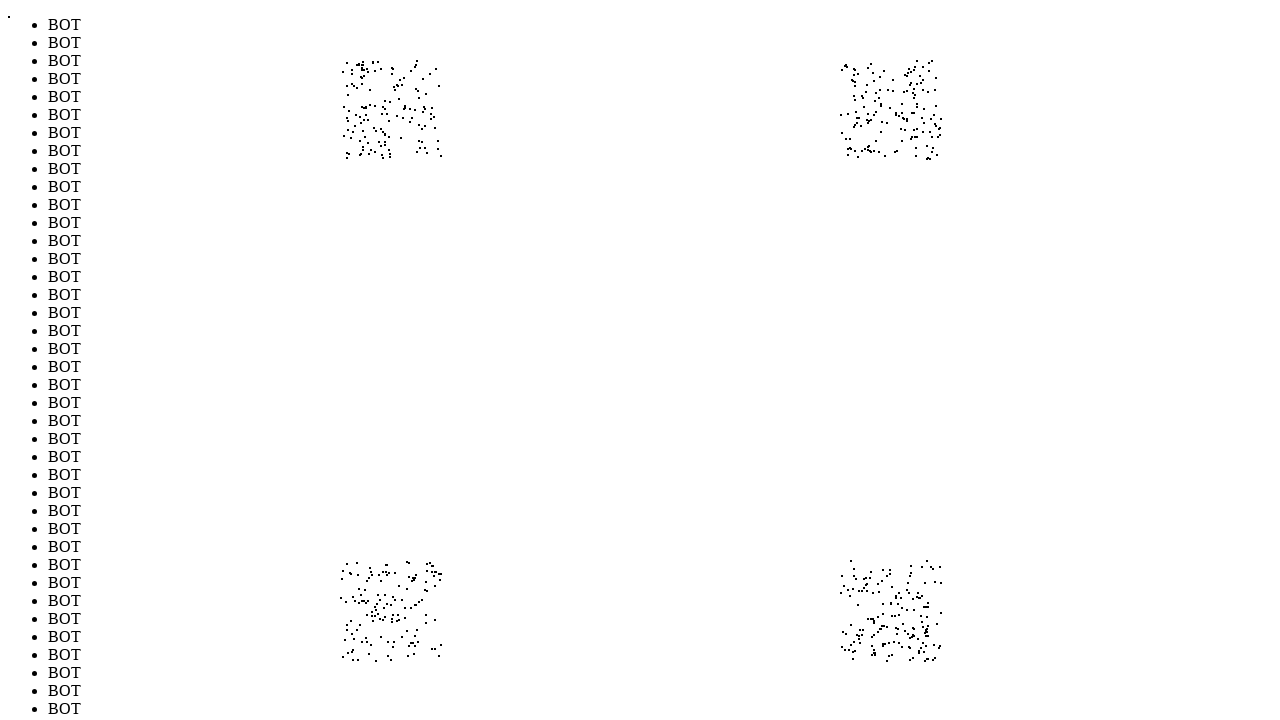

Moved mouse to position (936, 616) to evade bot detection (iteration 601/1000) at (936, 616)
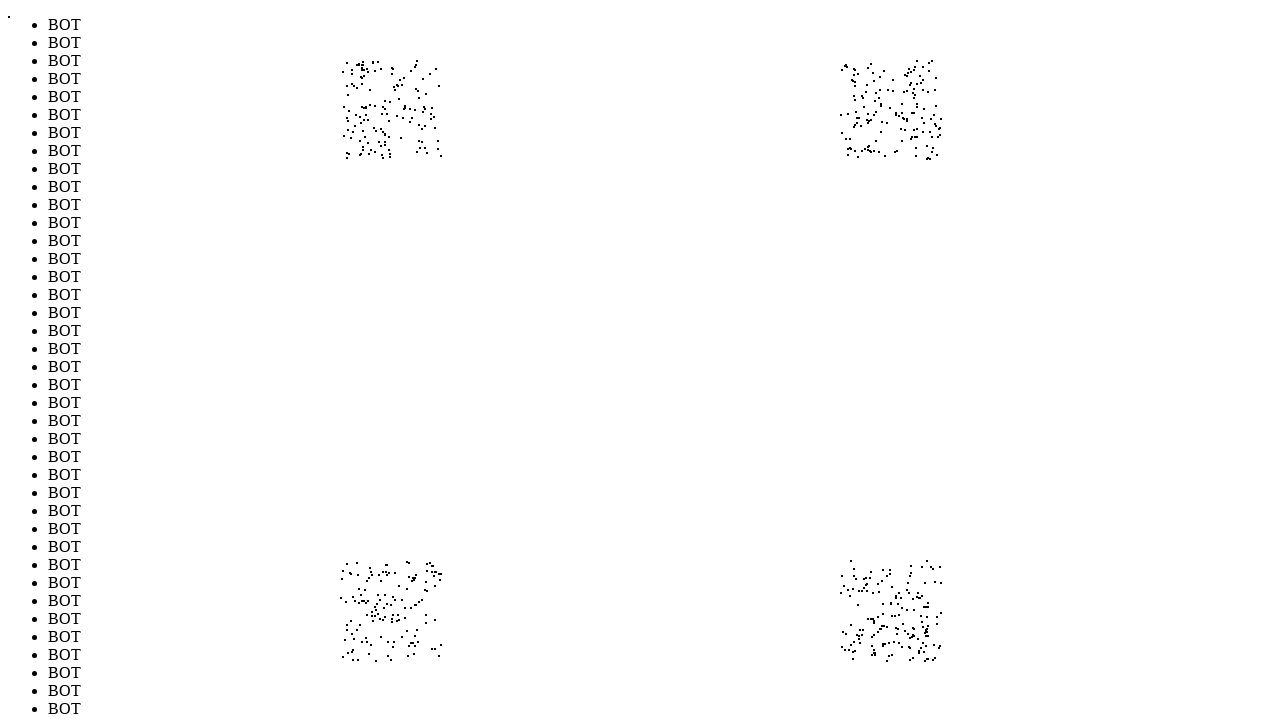

Moved mouse to position (932, 614) to evade bot detection (iteration 602/1000) at (932, 614)
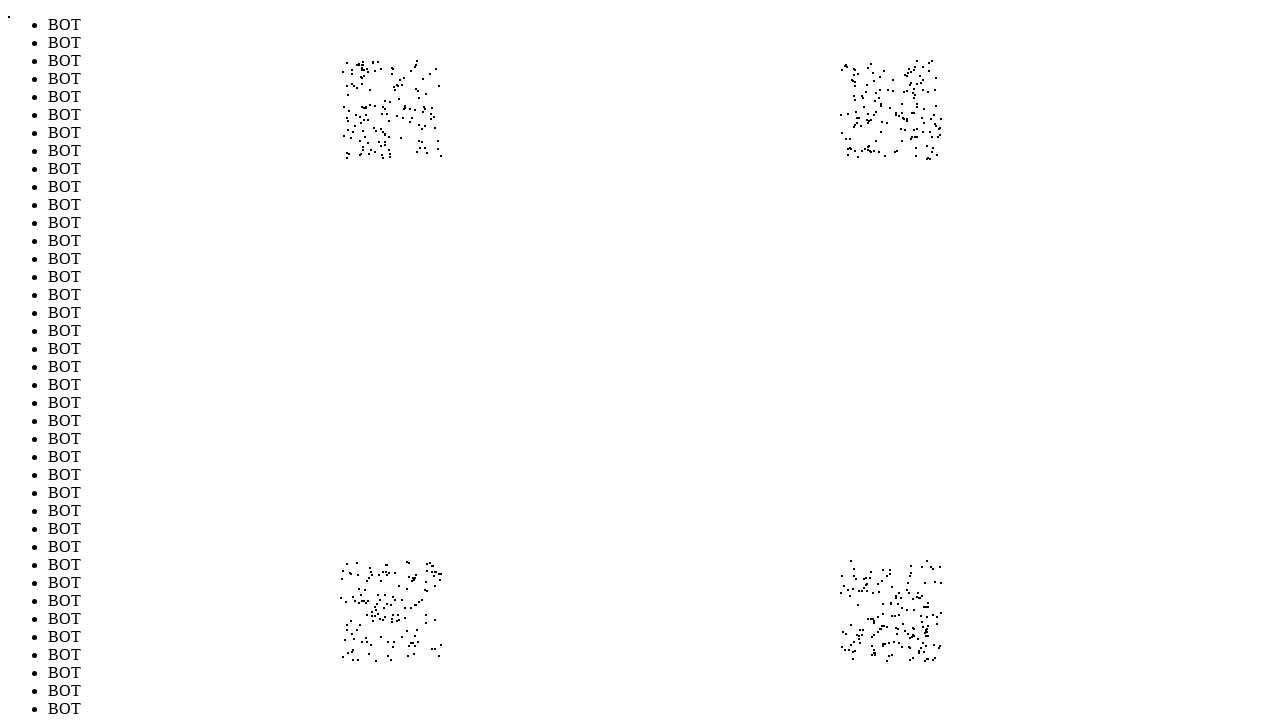

Moved mouse to position (439, 653) to evade bot detection (iteration 603/1000) at (439, 653)
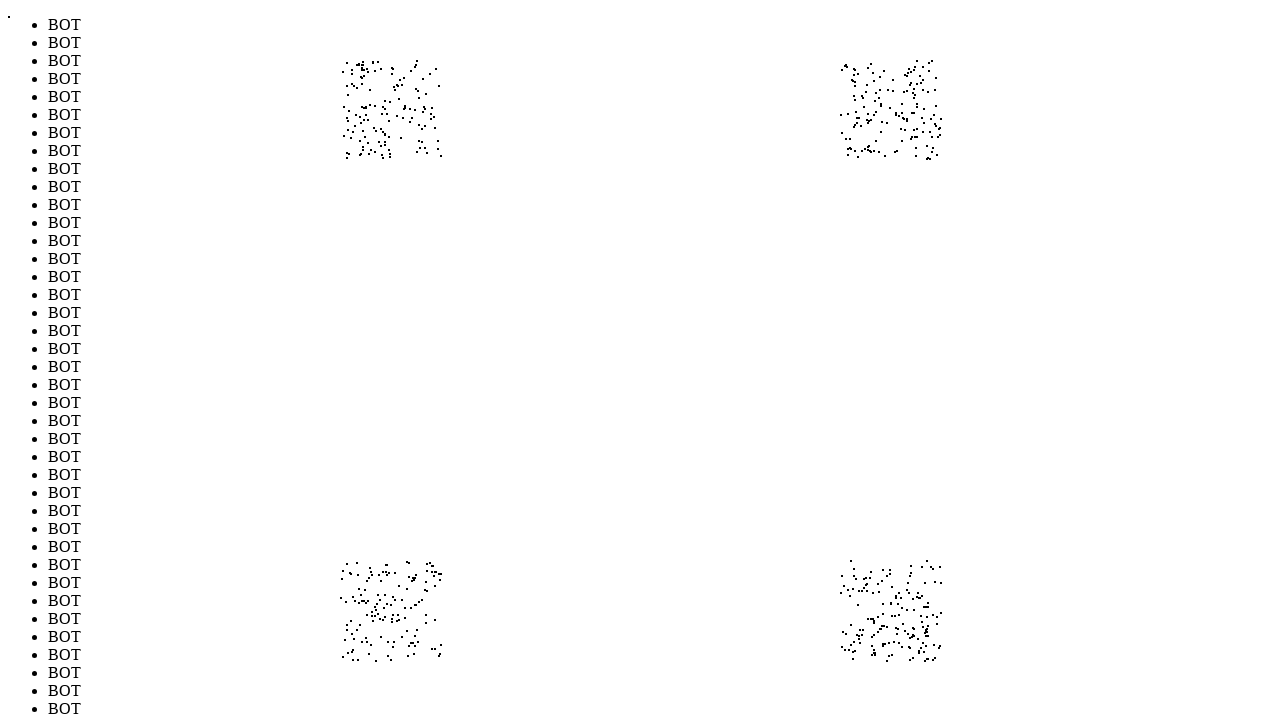

Moved mouse to position (390, 155) to evade bot detection (iteration 604/1000) at (390, 155)
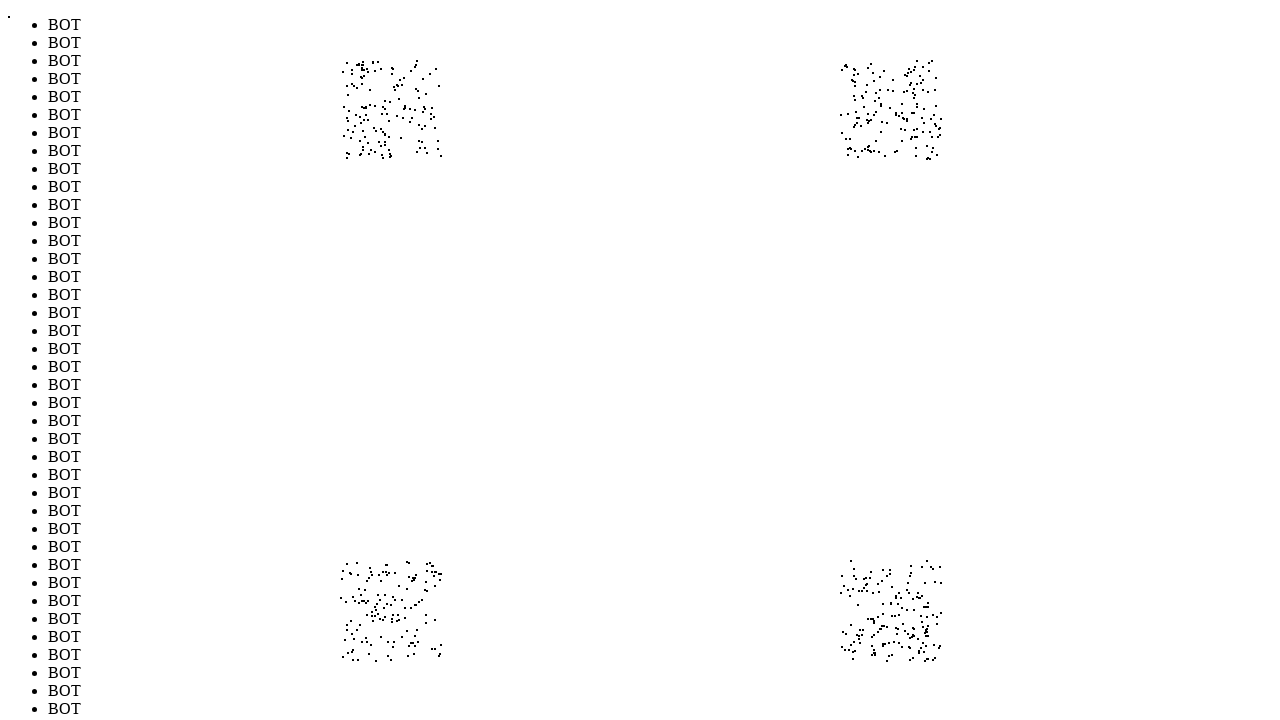

Moved mouse to position (403, 130) to evade bot detection (iteration 605/1000) at (403, 130)
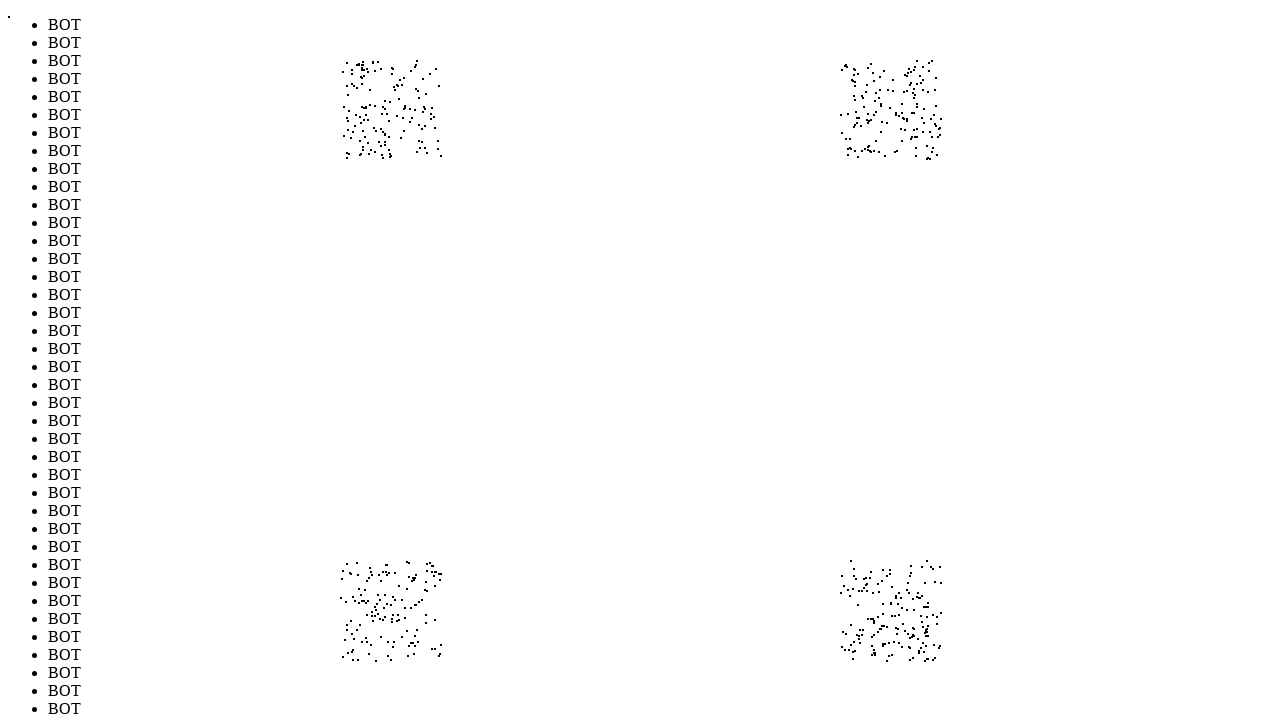

Moved mouse to position (849, 646) to evade bot detection (iteration 606/1000) at (849, 646)
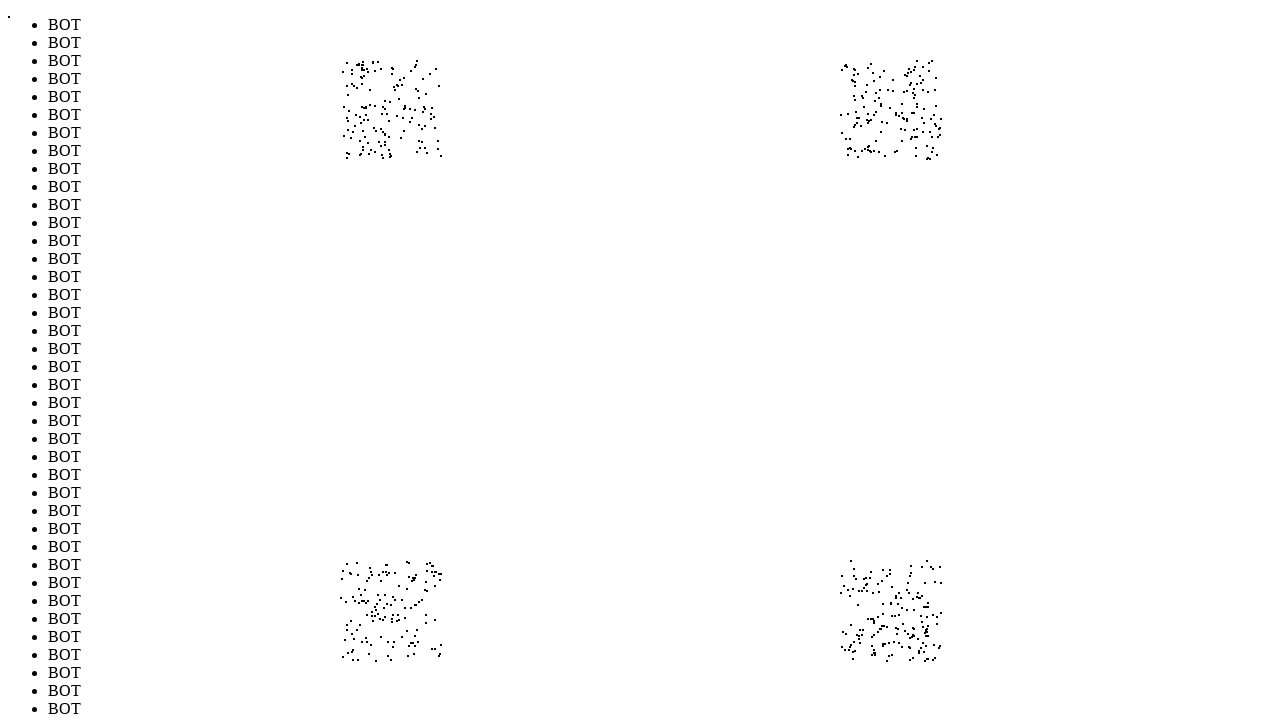

Moved mouse to position (390, 605) to evade bot detection (iteration 607/1000) at (390, 605)
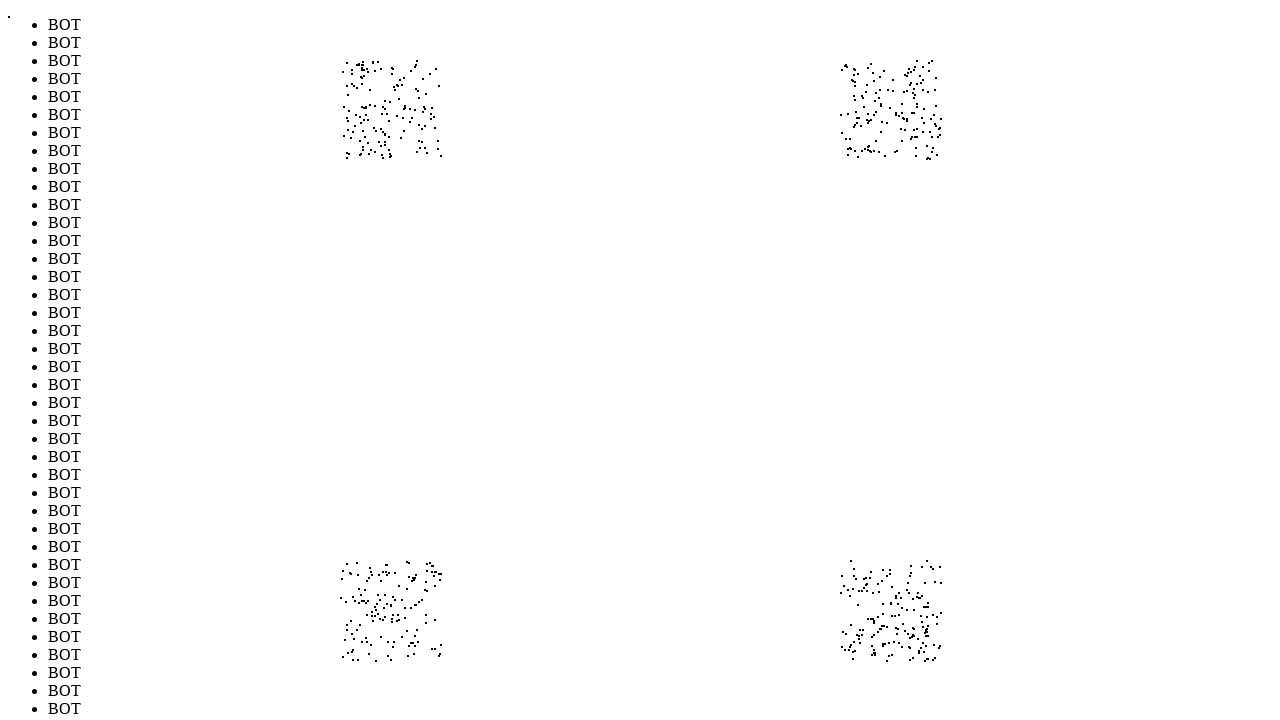

Moved mouse to position (924, 630) to evade bot detection (iteration 608/1000) at (924, 630)
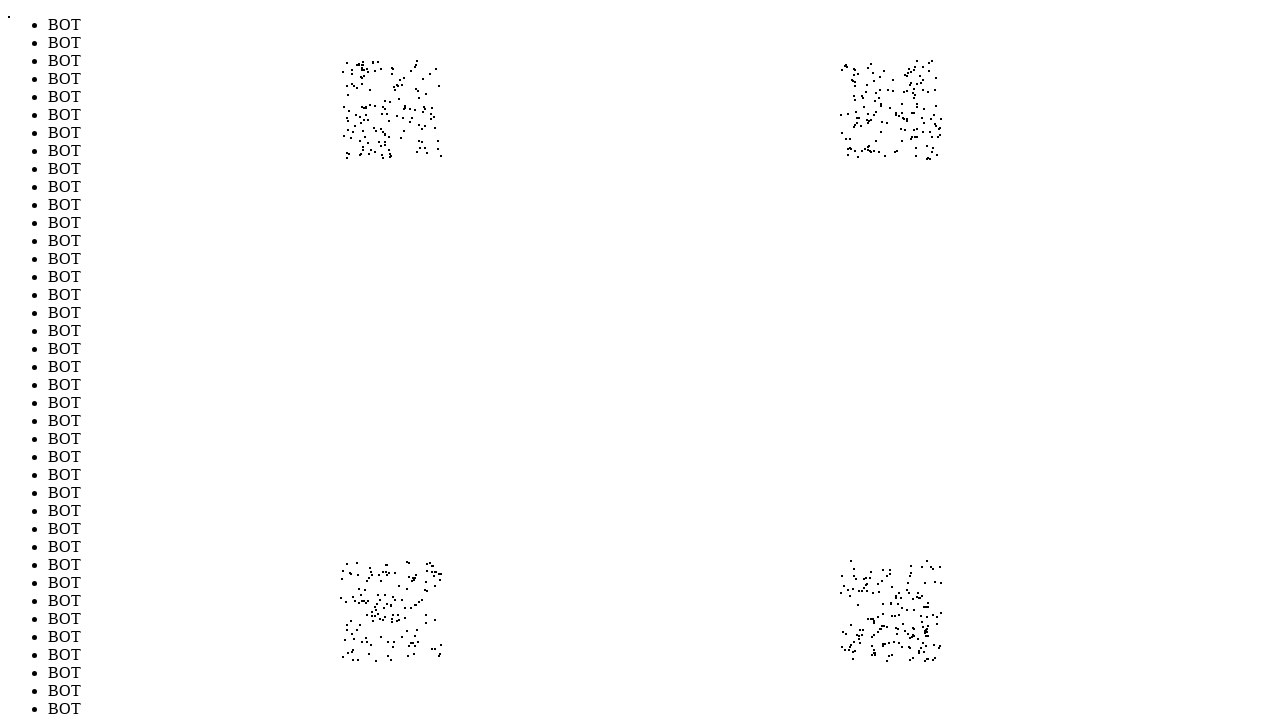

Moved mouse to position (393, 115) to evade bot detection (iteration 609/1000) at (393, 115)
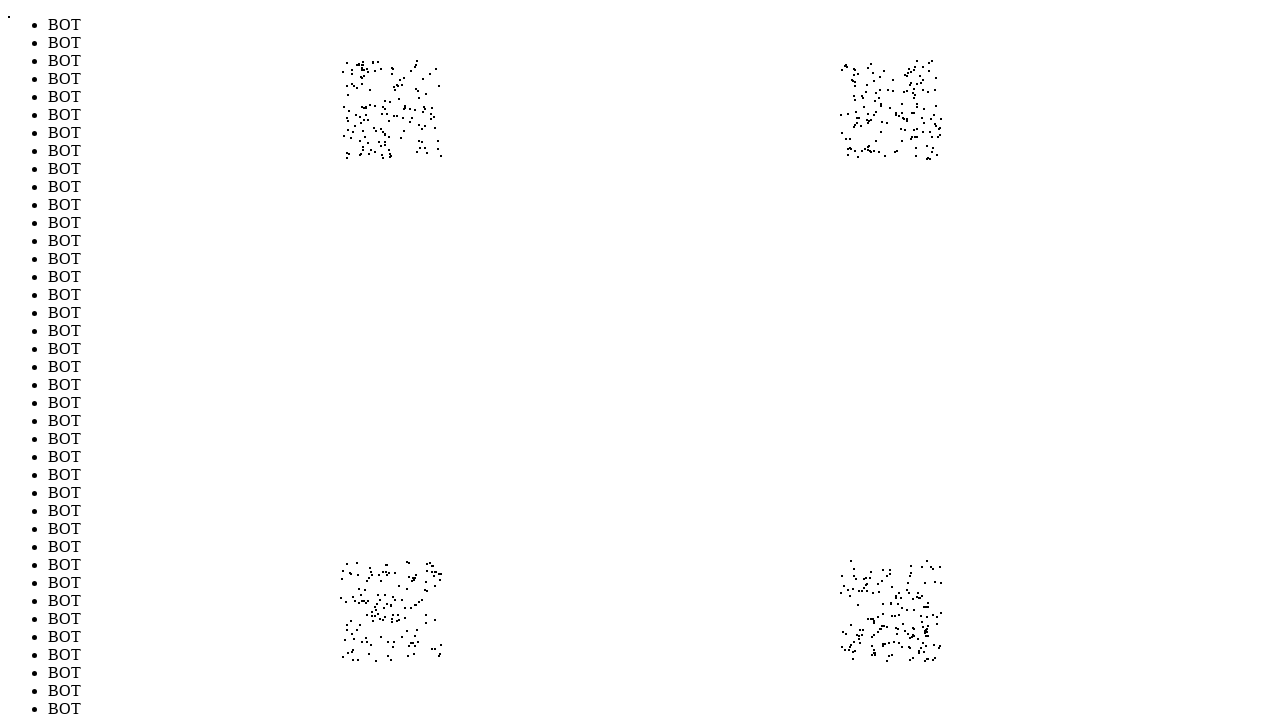

Moved mouse to position (400, 579) to evade bot detection (iteration 610/1000) at (400, 579)
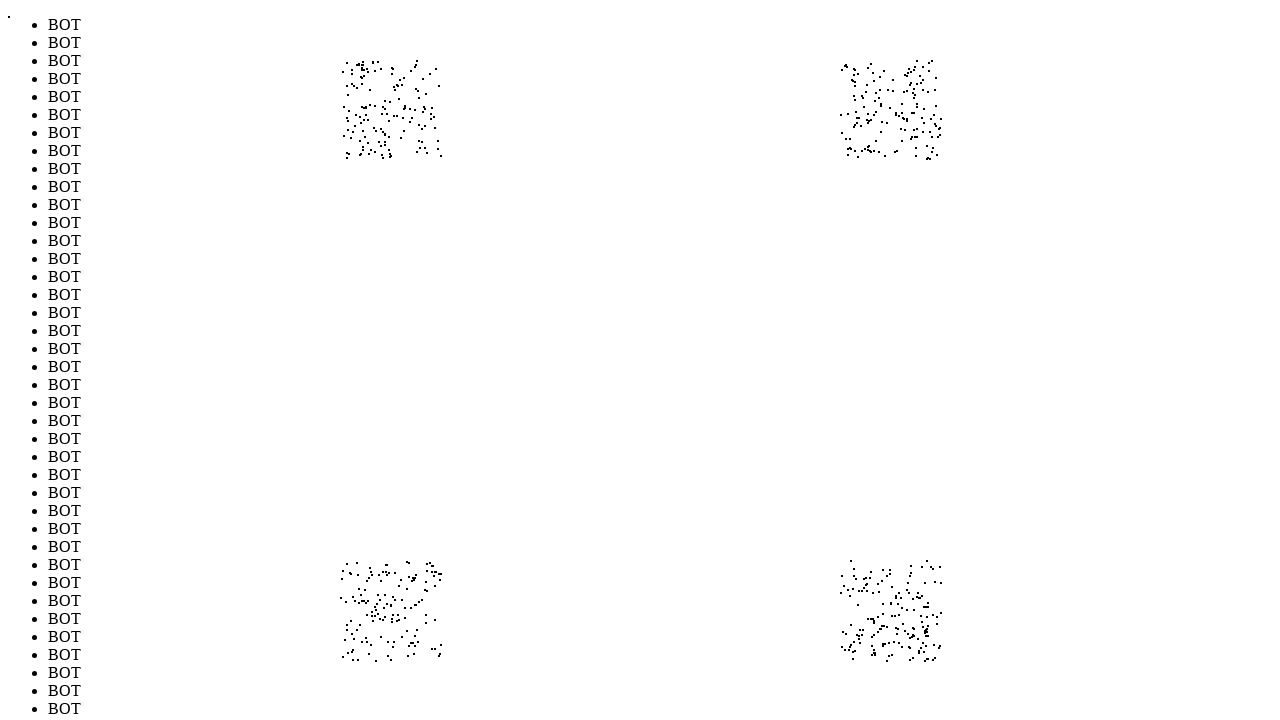

Moved mouse to position (399, 111) to evade bot detection (iteration 611/1000) at (399, 111)
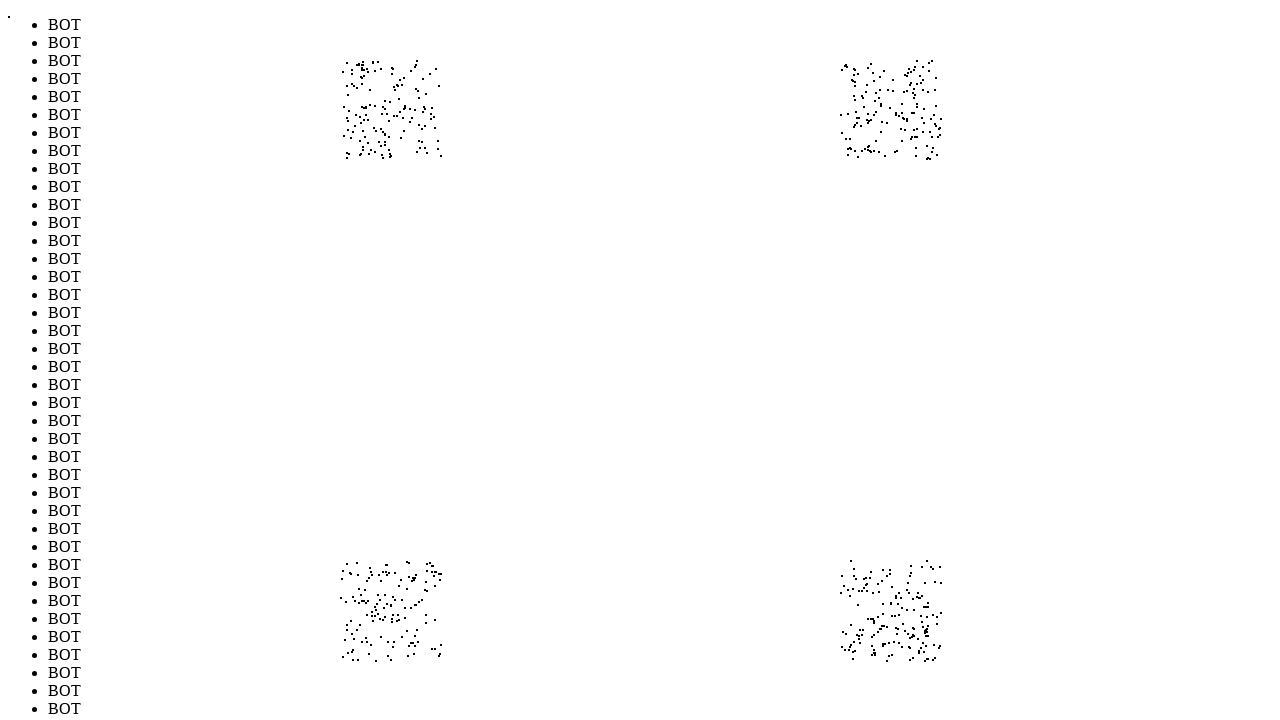

Moved mouse to position (363, 123) to evade bot detection (iteration 612/1000) at (363, 123)
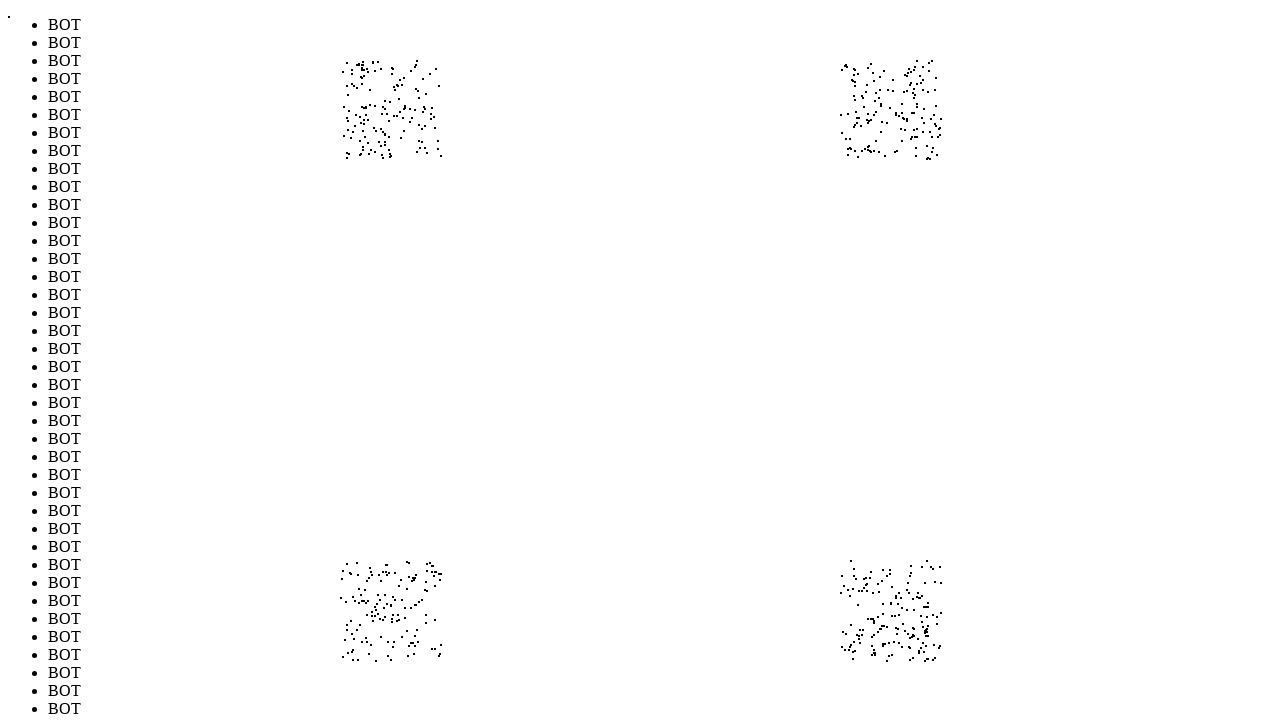

Moved mouse to position (866, 125) to evade bot detection (iteration 613/1000) at (866, 125)
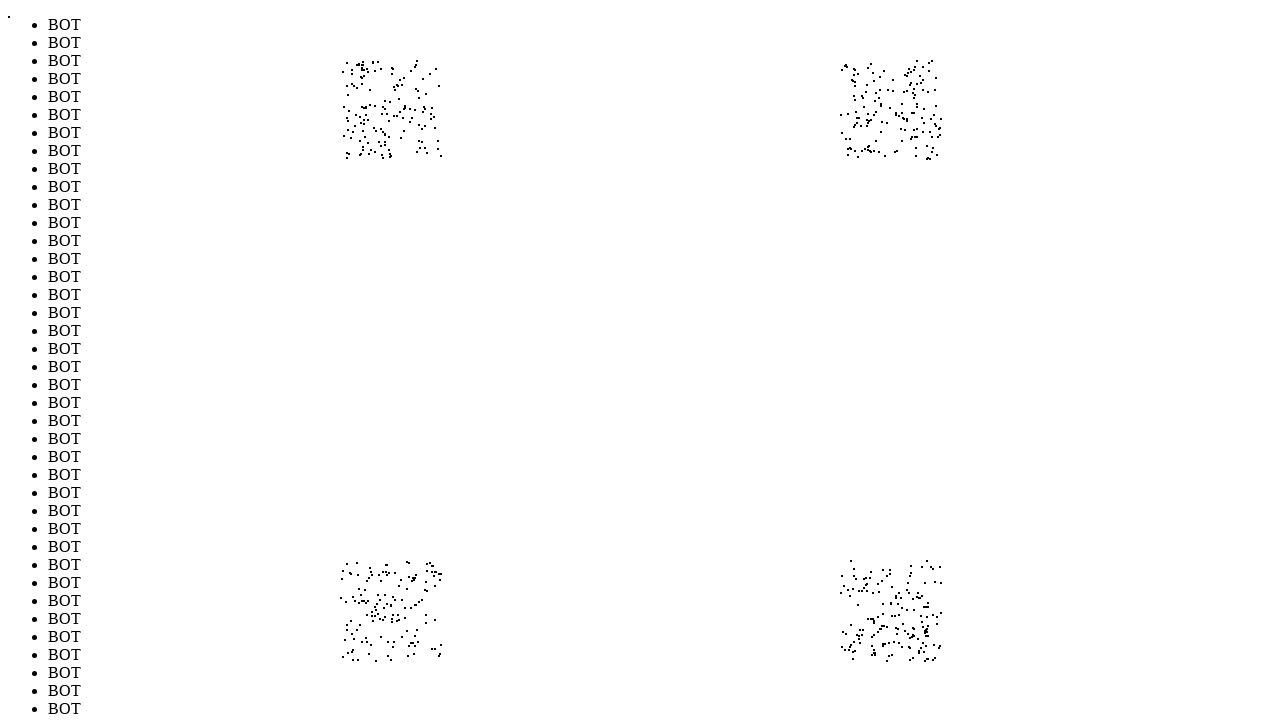

Moved mouse to position (850, 69) to evade bot detection (iteration 614/1000) at (850, 69)
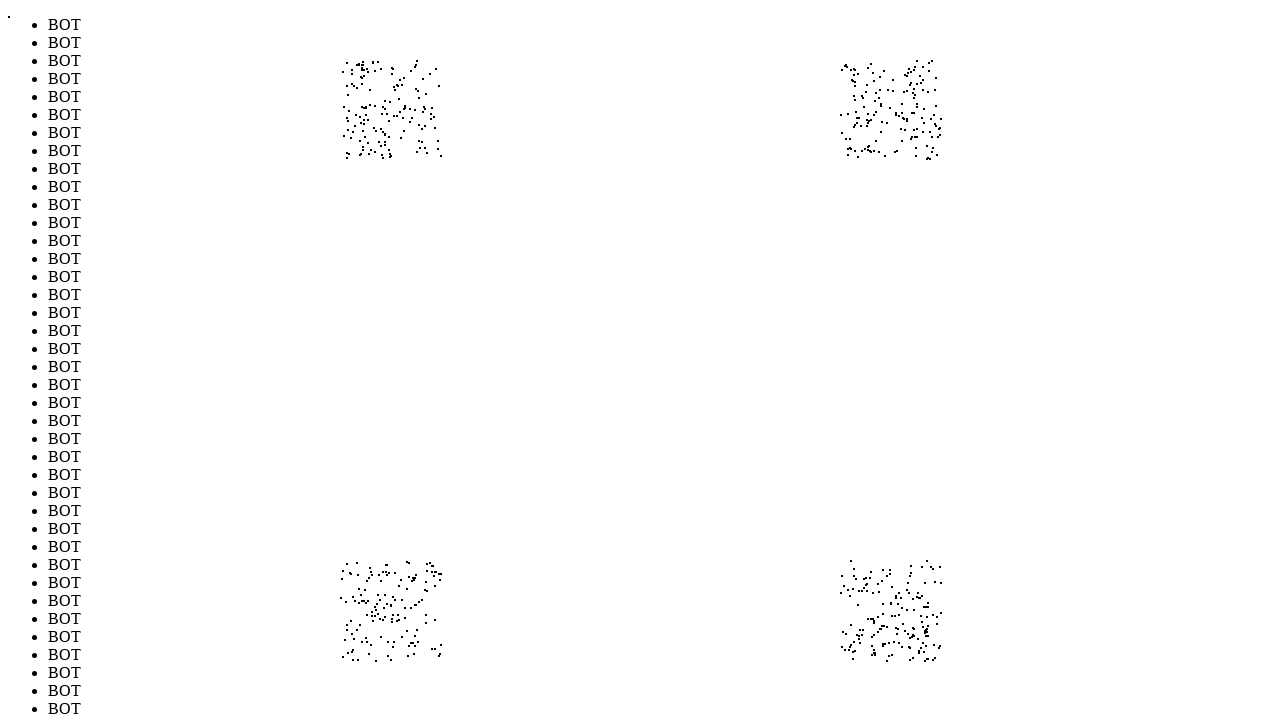

Moved mouse to position (849, 82) to evade bot detection (iteration 615/1000) at (849, 82)
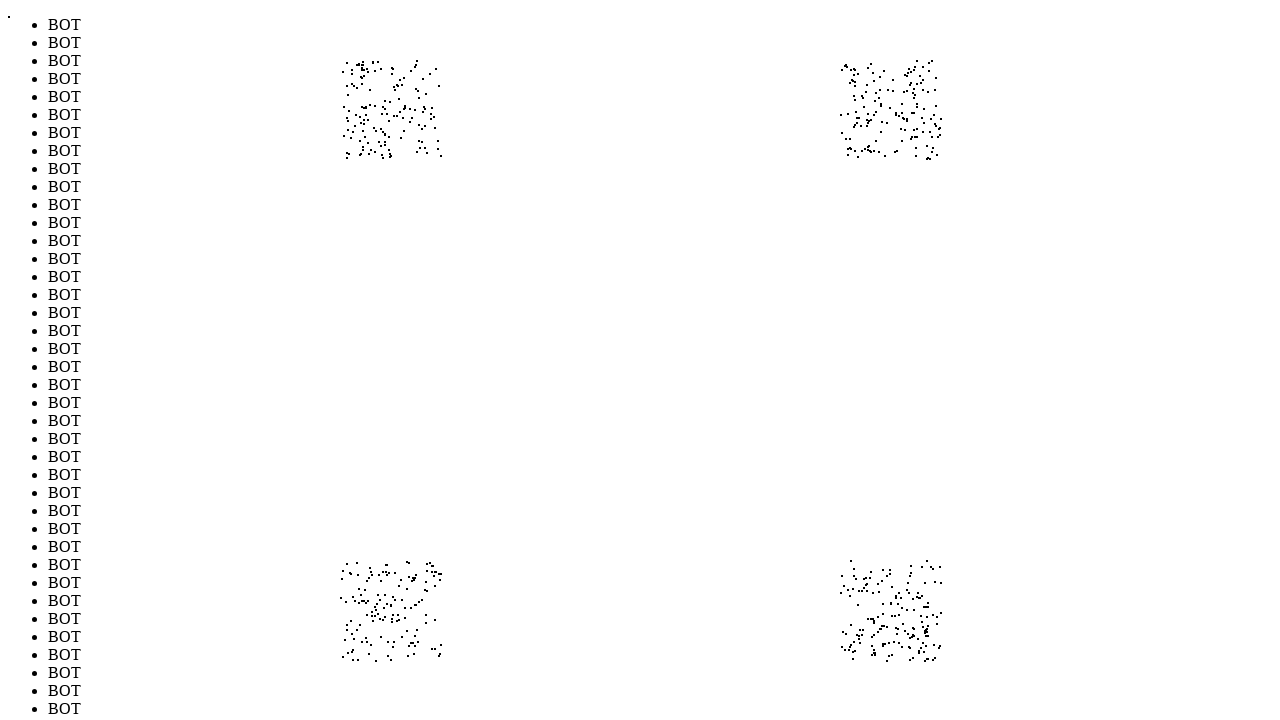

Moved mouse to position (360, 110) to evade bot detection (iteration 616/1000) at (360, 110)
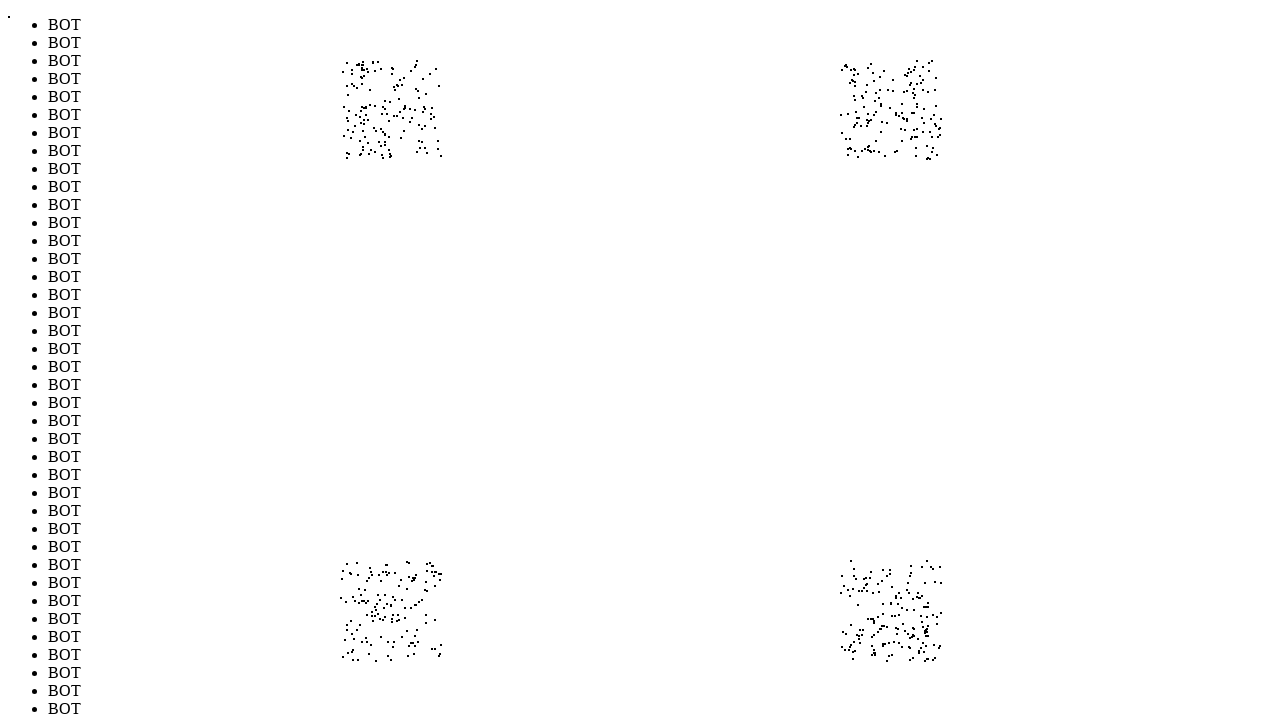

Moved mouse to position (927, 152) to evade bot detection (iteration 617/1000) at (927, 152)
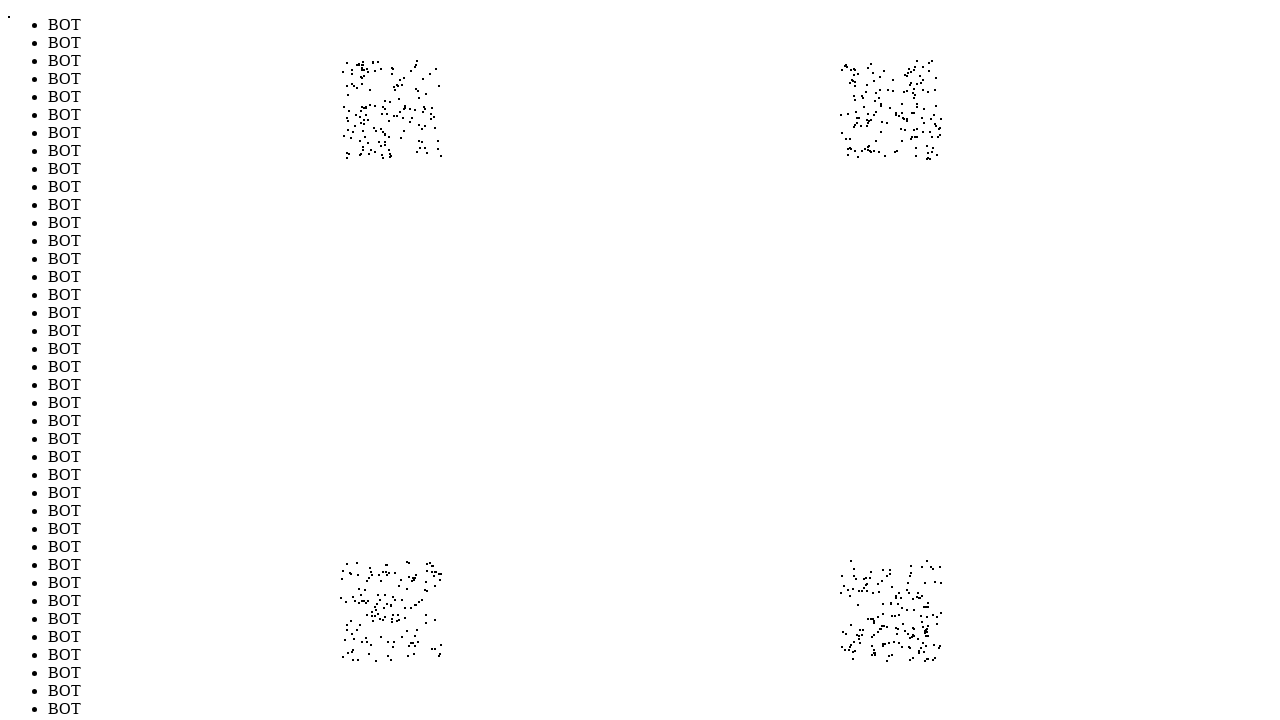

Moved mouse to position (905, 604) to evade bot detection (iteration 618/1000) at (905, 604)
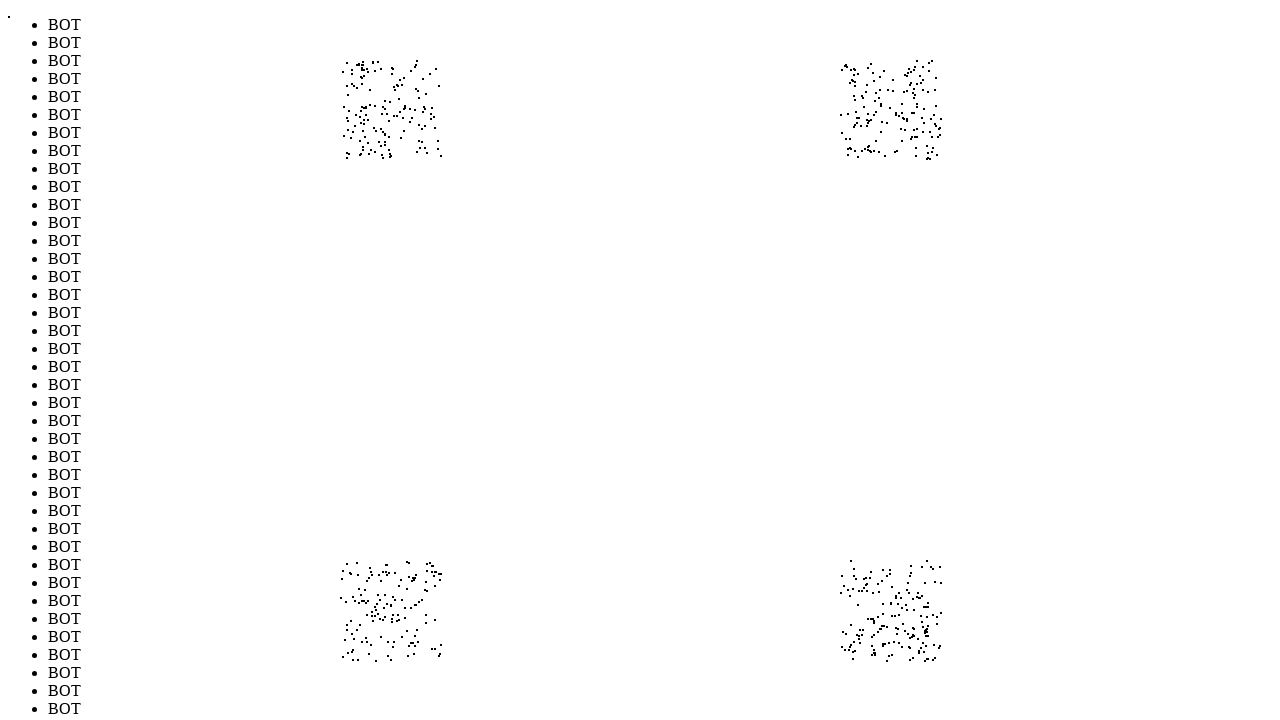

Moved mouse to position (861, 620) to evade bot detection (iteration 619/1000) at (861, 620)
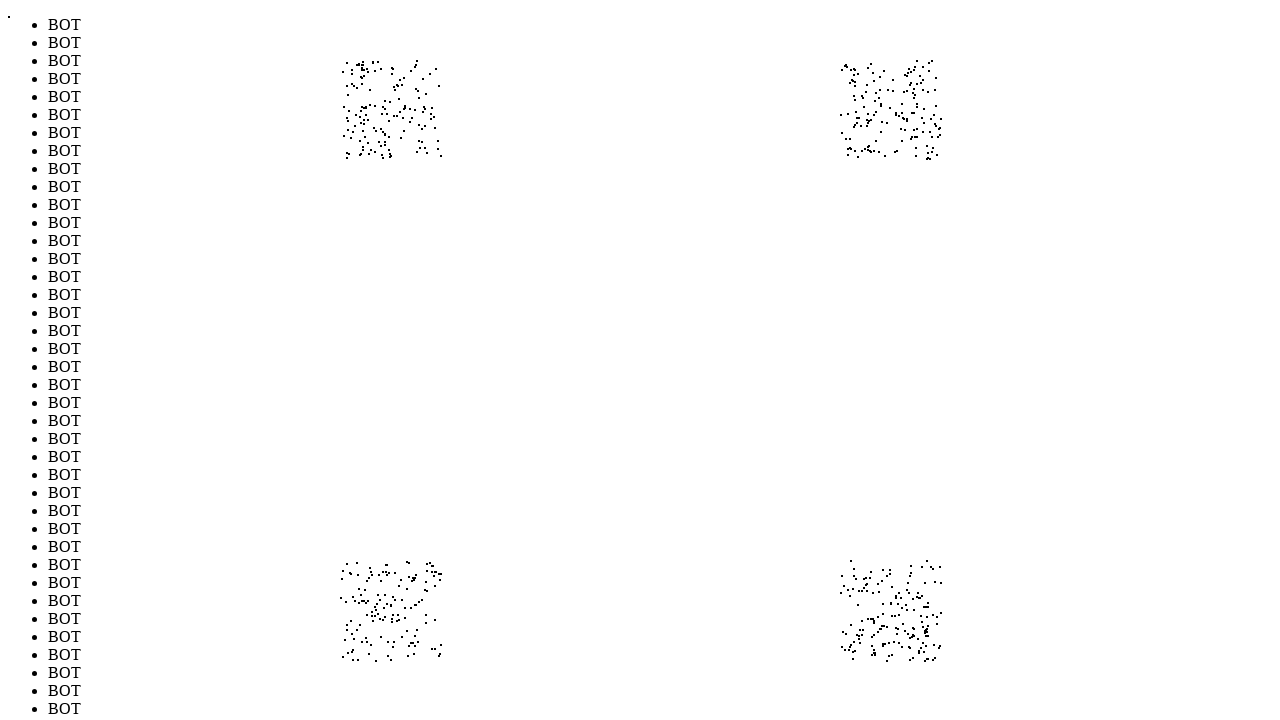

Moved mouse to position (885, 143) to evade bot detection (iteration 620/1000) at (885, 143)
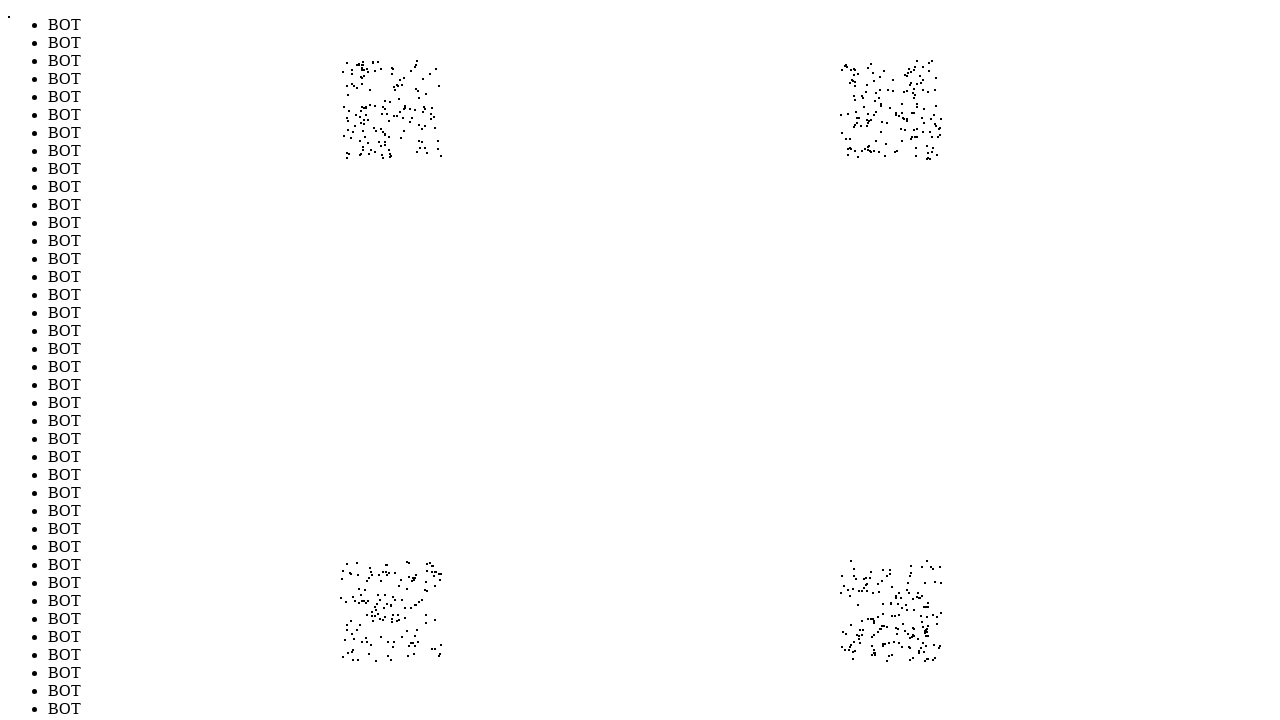

Moved mouse to position (904, 88) to evade bot detection (iteration 621/1000) at (904, 88)
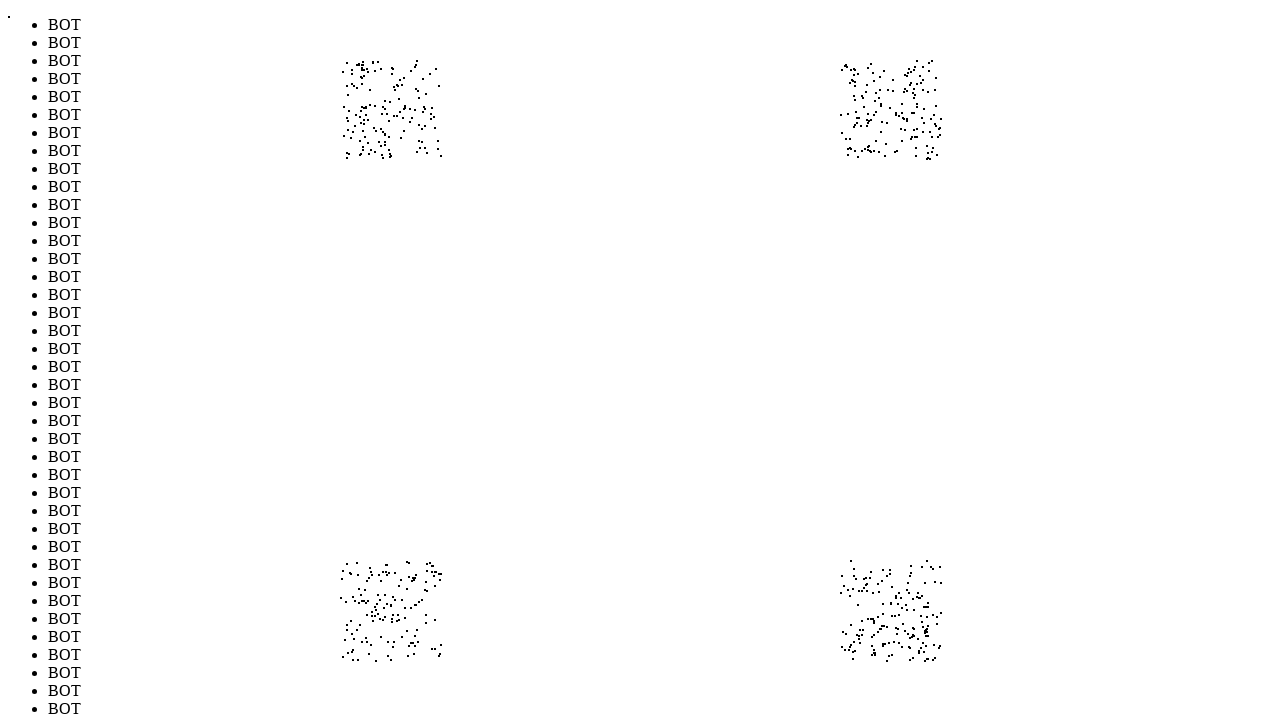

Moved mouse to position (934, 619) to evade bot detection (iteration 622/1000) at (934, 619)
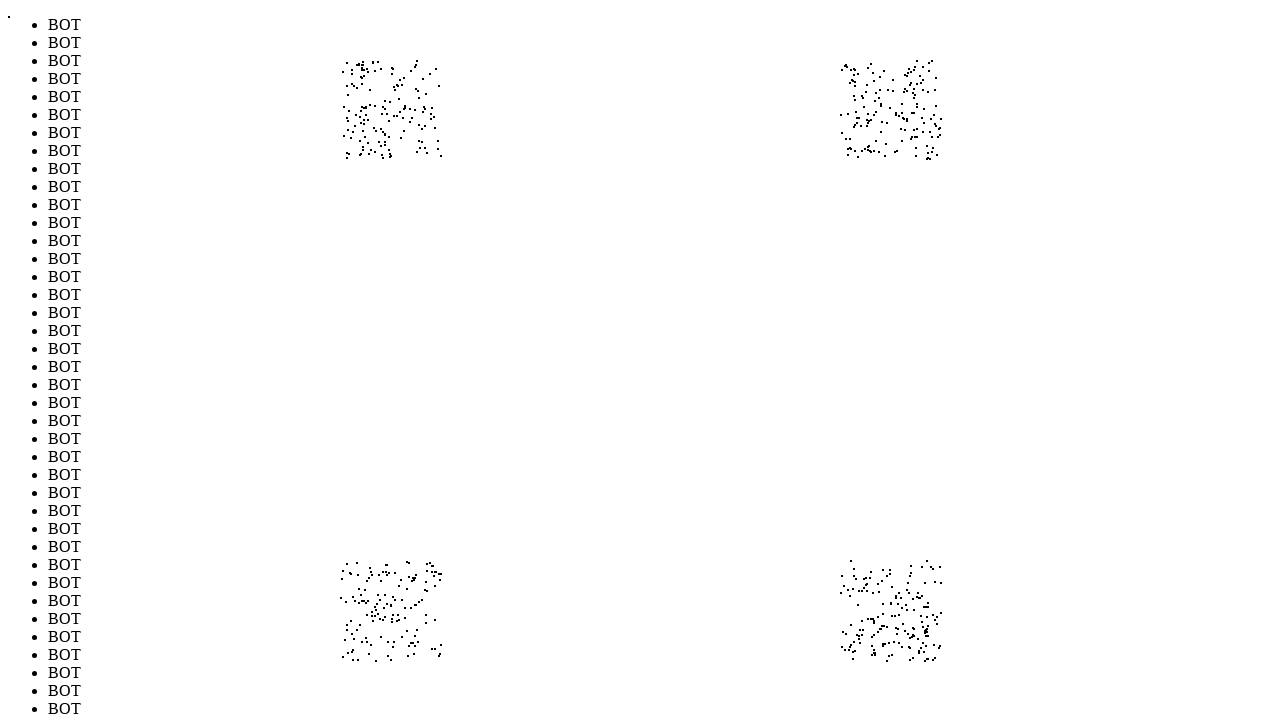

Moved mouse to position (938, 565) to evade bot detection (iteration 623/1000) at (938, 565)
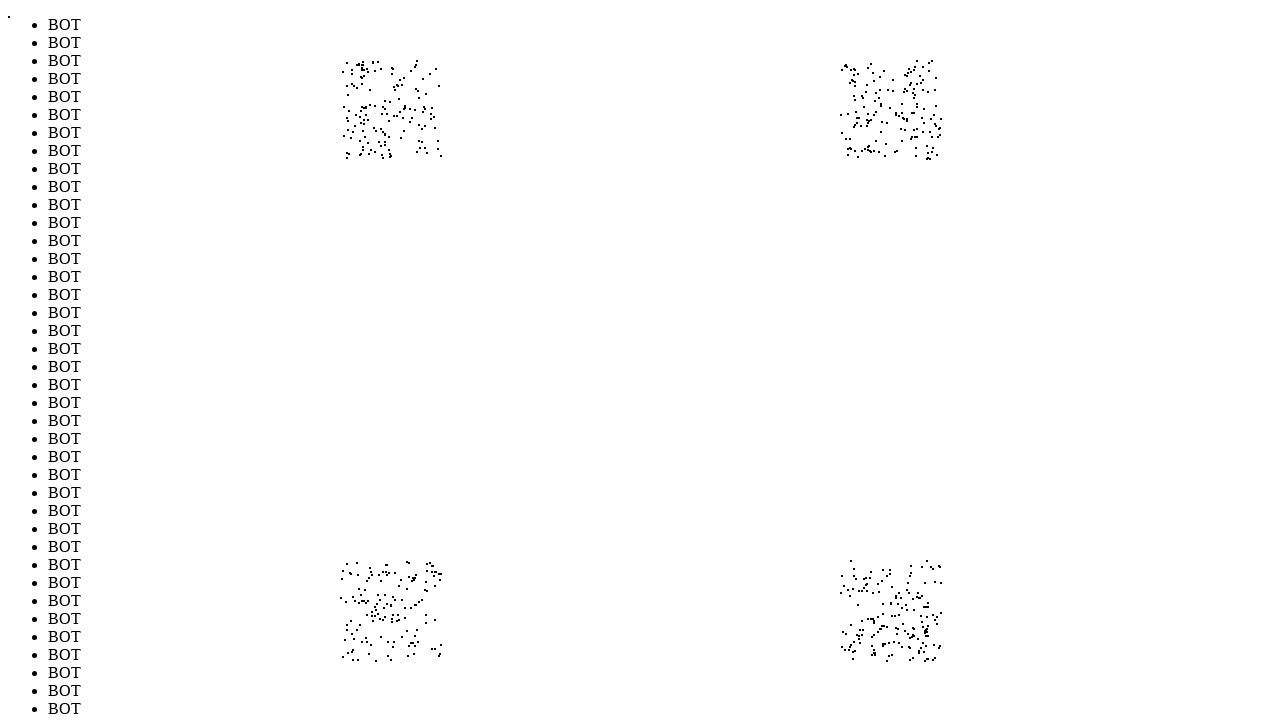

Moved mouse to position (414, 98) to evade bot detection (iteration 624/1000) at (414, 98)
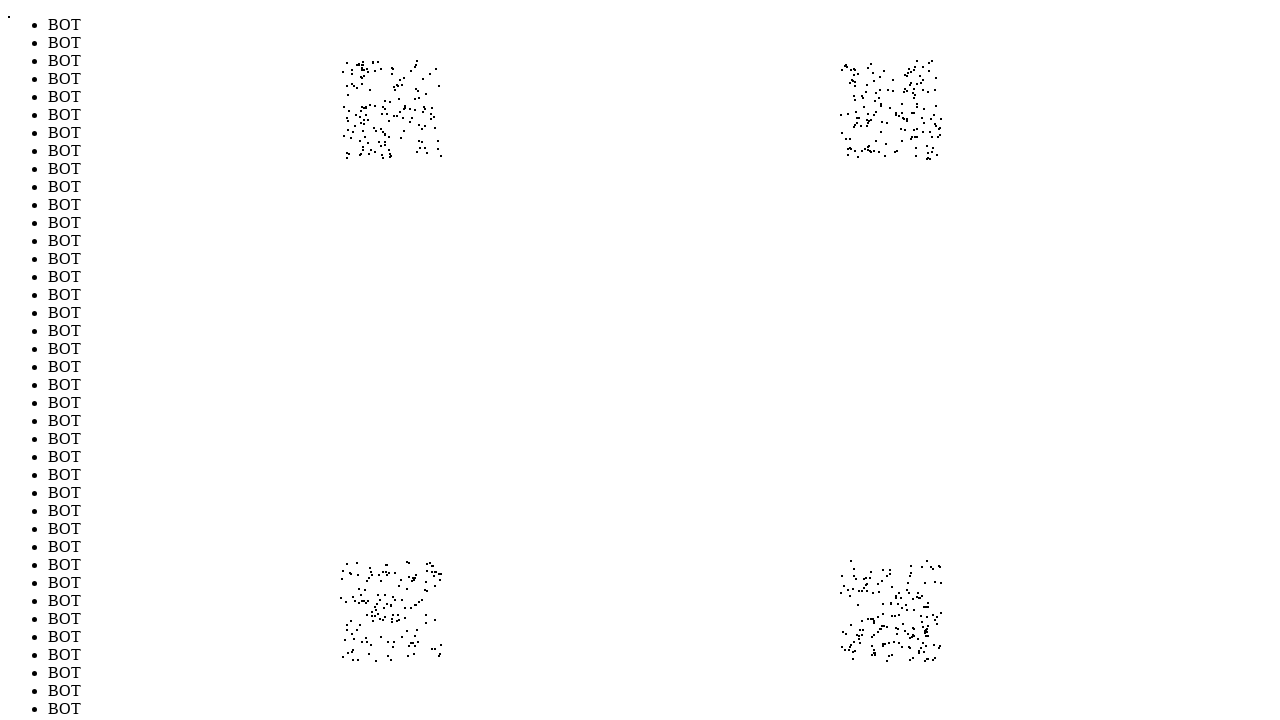

Moved mouse to position (425, 119) to evade bot detection (iteration 625/1000) at (425, 119)
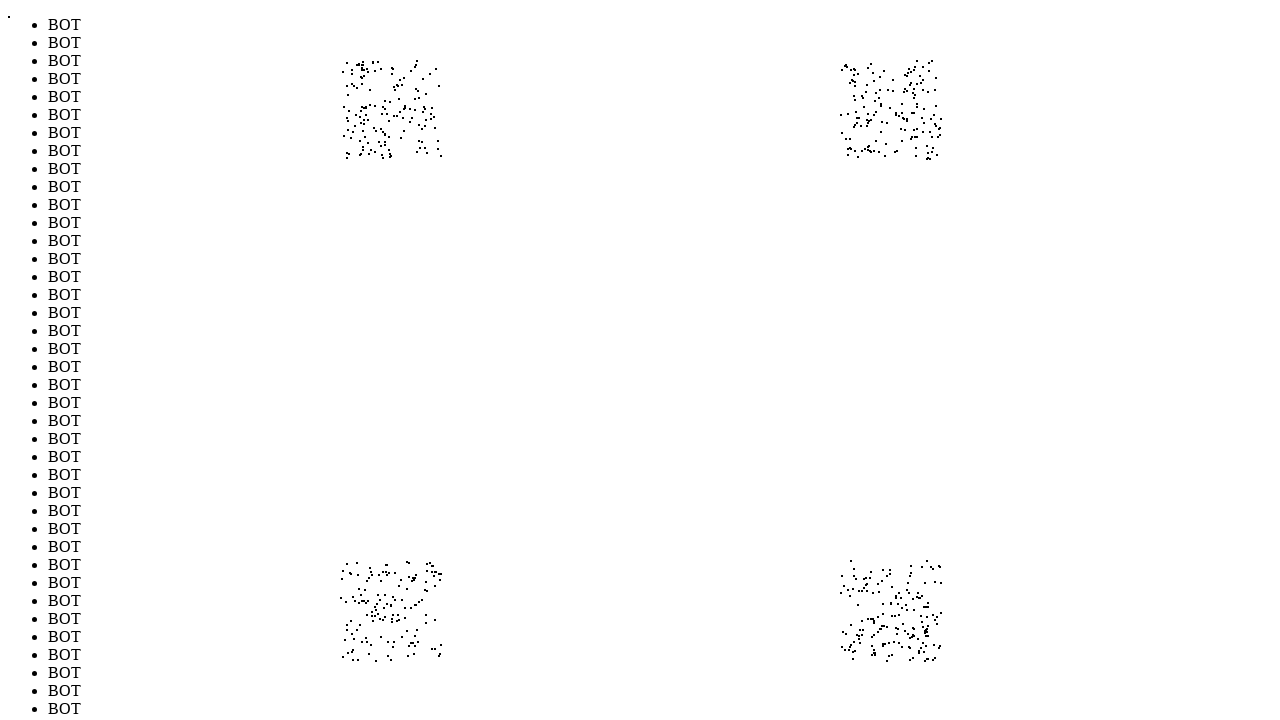

Moved mouse to position (387, 599) to evade bot detection (iteration 626/1000) at (387, 599)
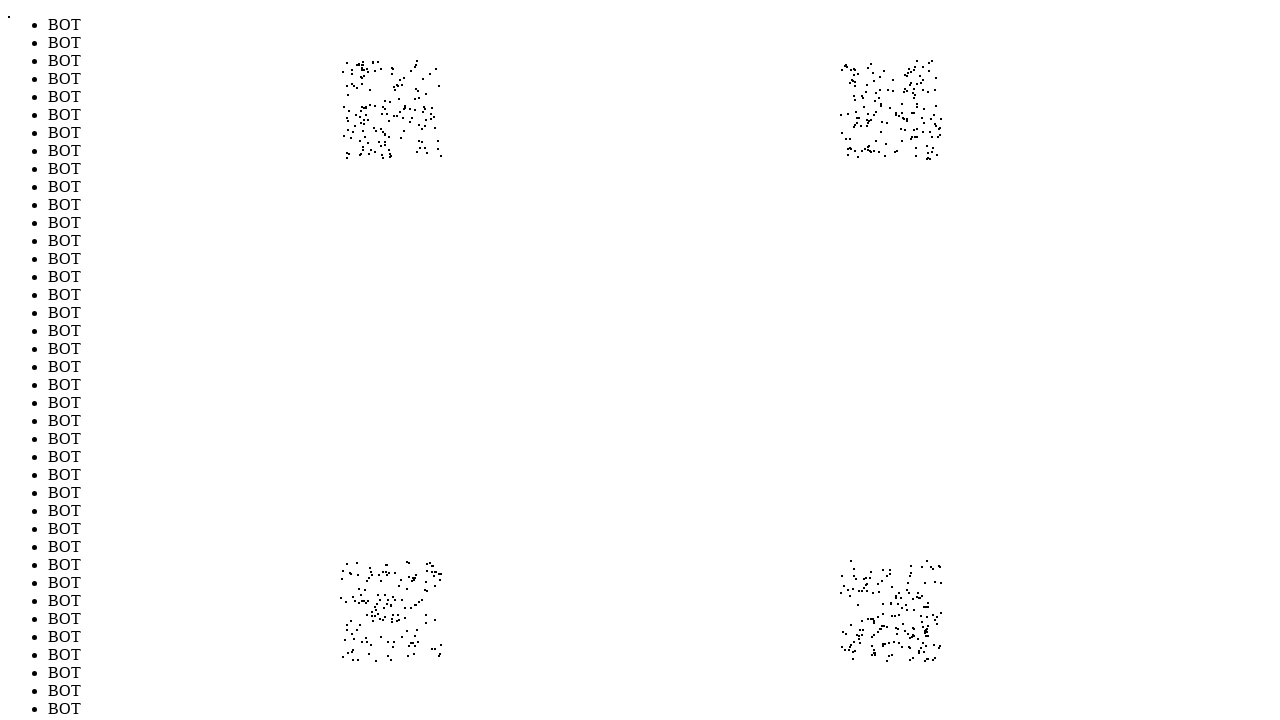

Moved mouse to position (866, 132) to evade bot detection (iteration 627/1000) at (866, 132)
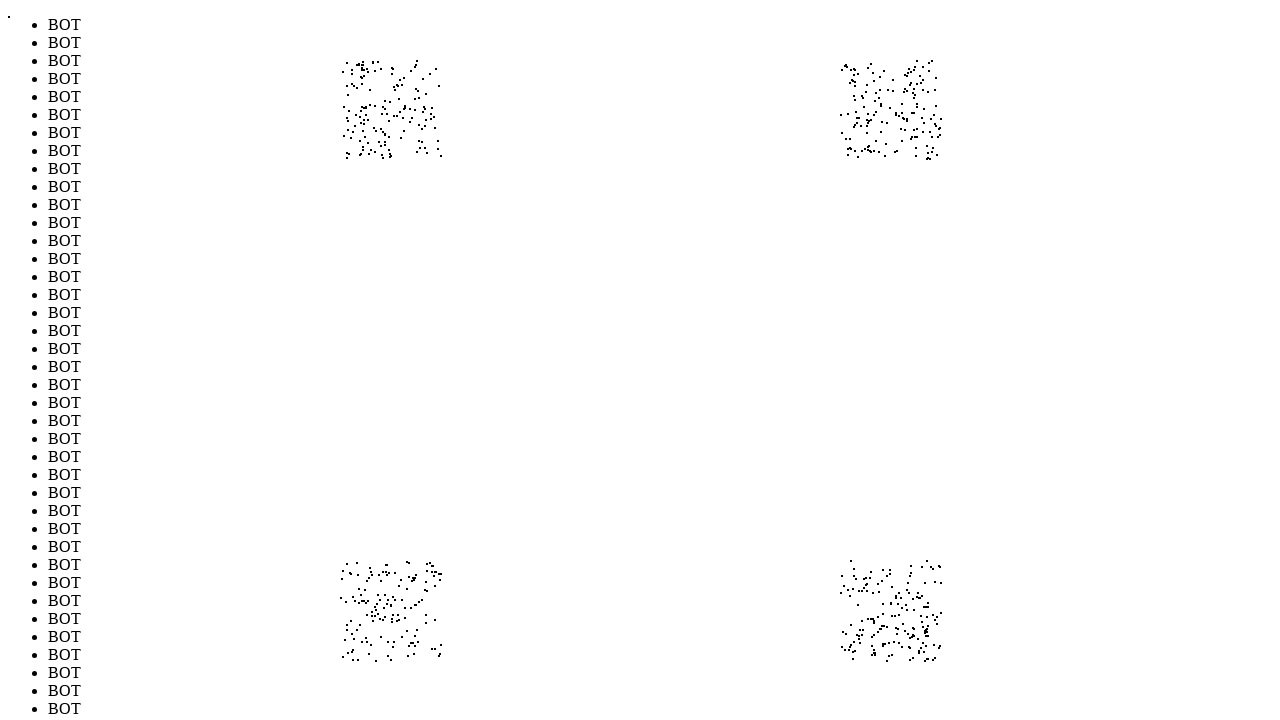

Moved mouse to position (344, 109) to evade bot detection (iteration 628/1000) at (344, 109)
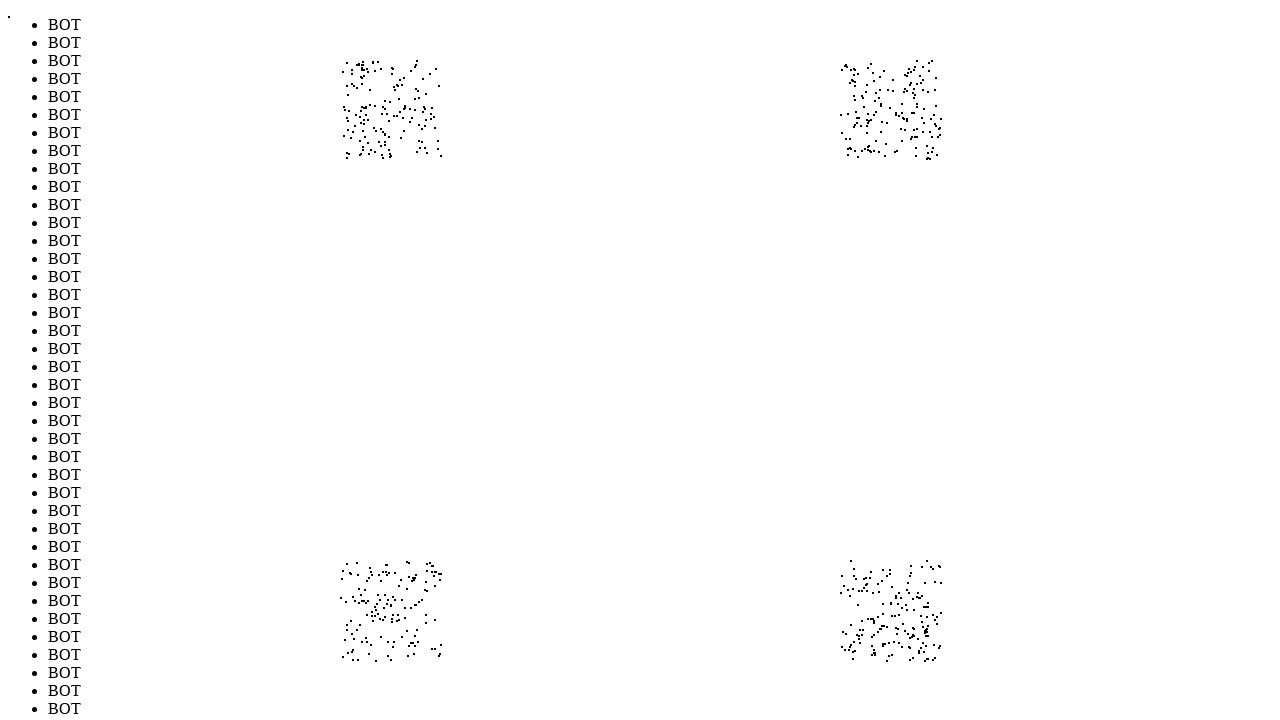

Moved mouse to position (385, 60) to evade bot detection (iteration 629/1000) at (385, 60)
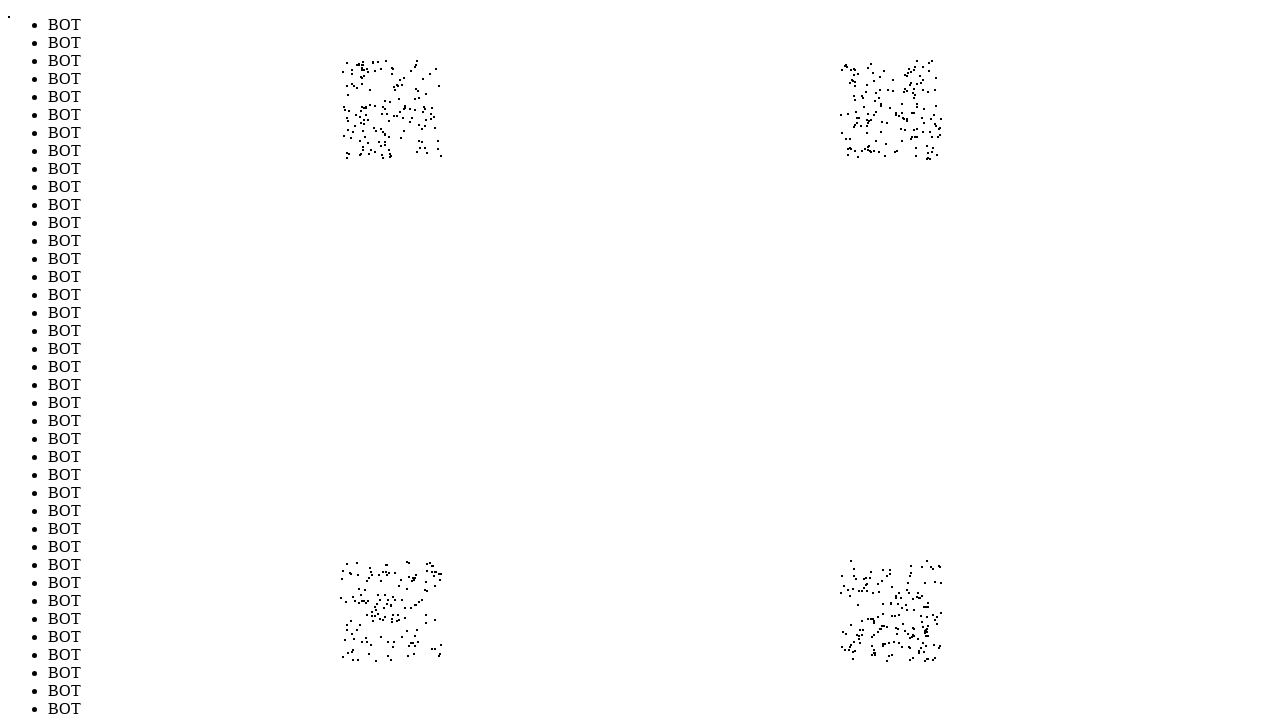

Moved mouse to position (850, 108) to evade bot detection (iteration 630/1000) at (850, 108)
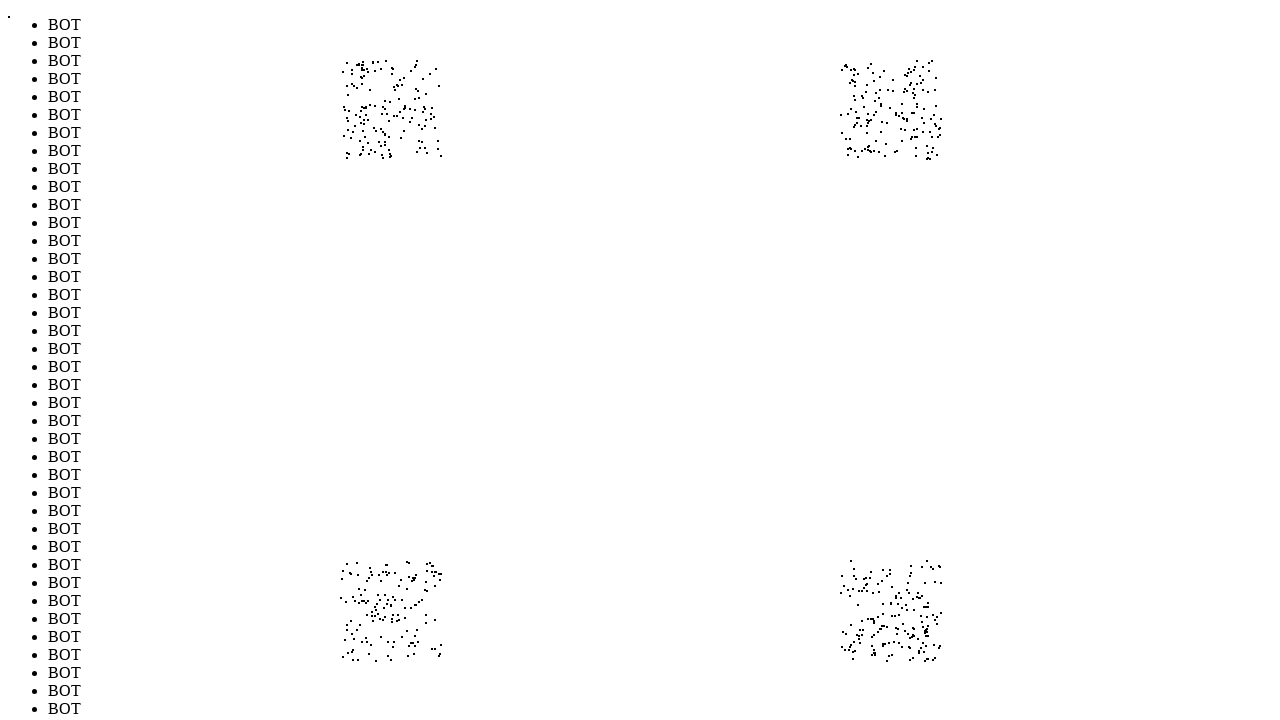

Moved mouse to position (340, 562) to evade bot detection (iteration 631/1000) at (340, 562)
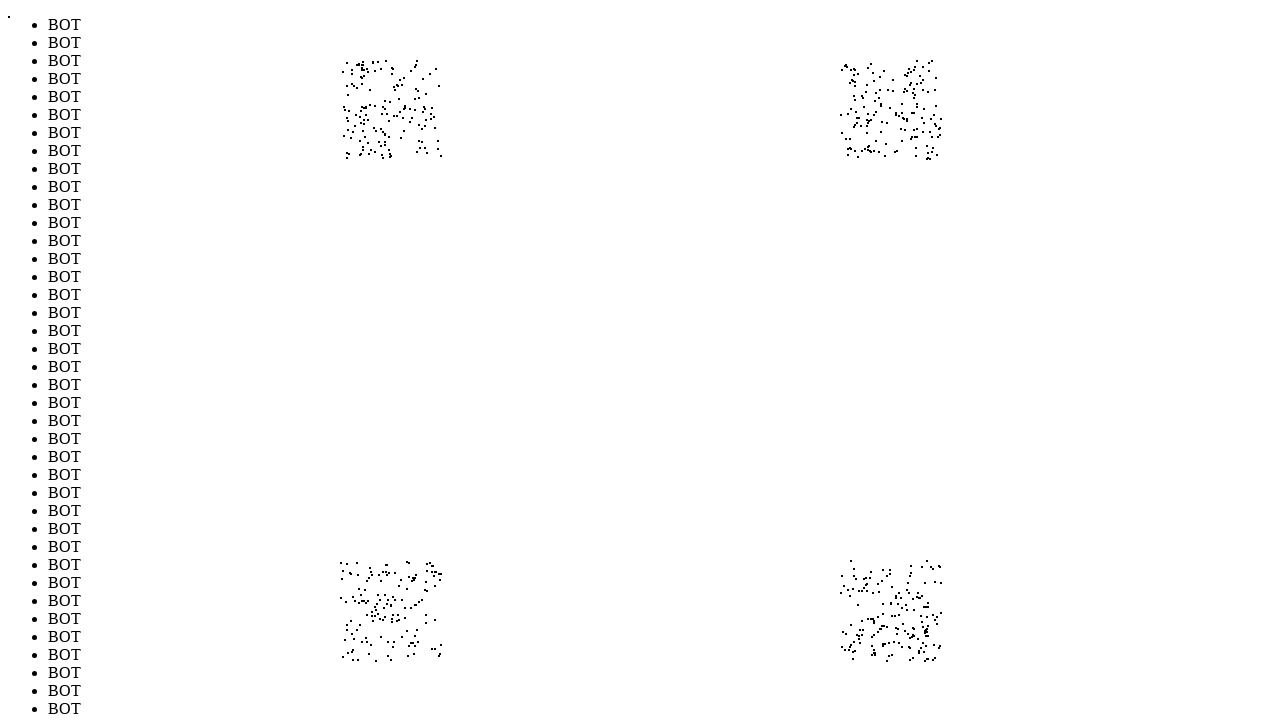

Moved mouse to position (360, 564) to evade bot detection (iteration 632/1000) at (360, 564)
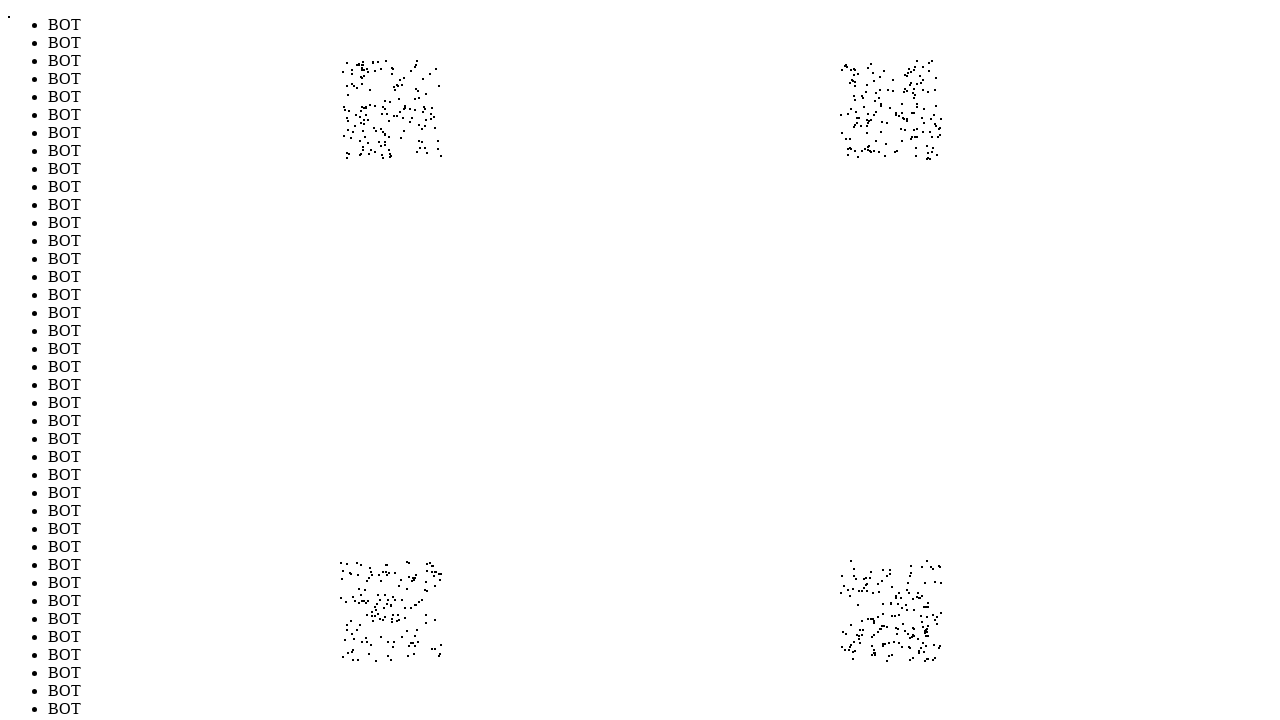

Moved mouse to position (425, 637) to evade bot detection (iteration 633/1000) at (425, 637)
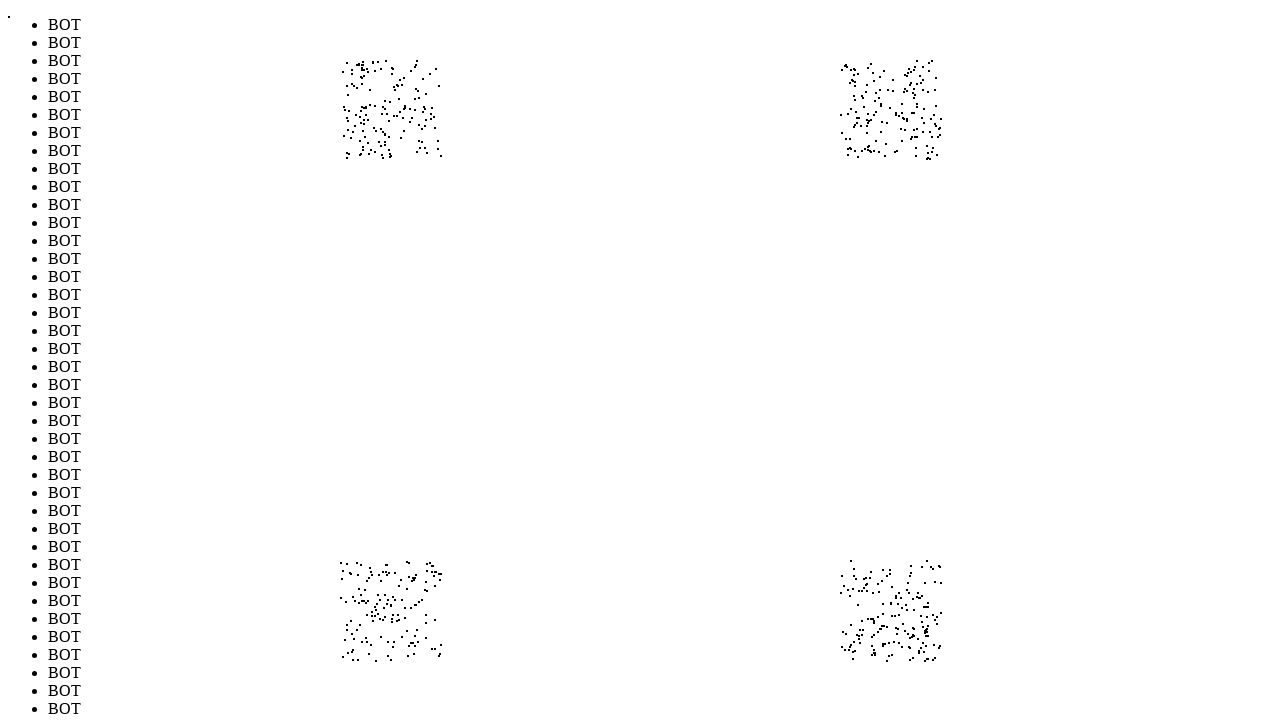

Moved mouse to position (871, 593) to evade bot detection (iteration 634/1000) at (871, 593)
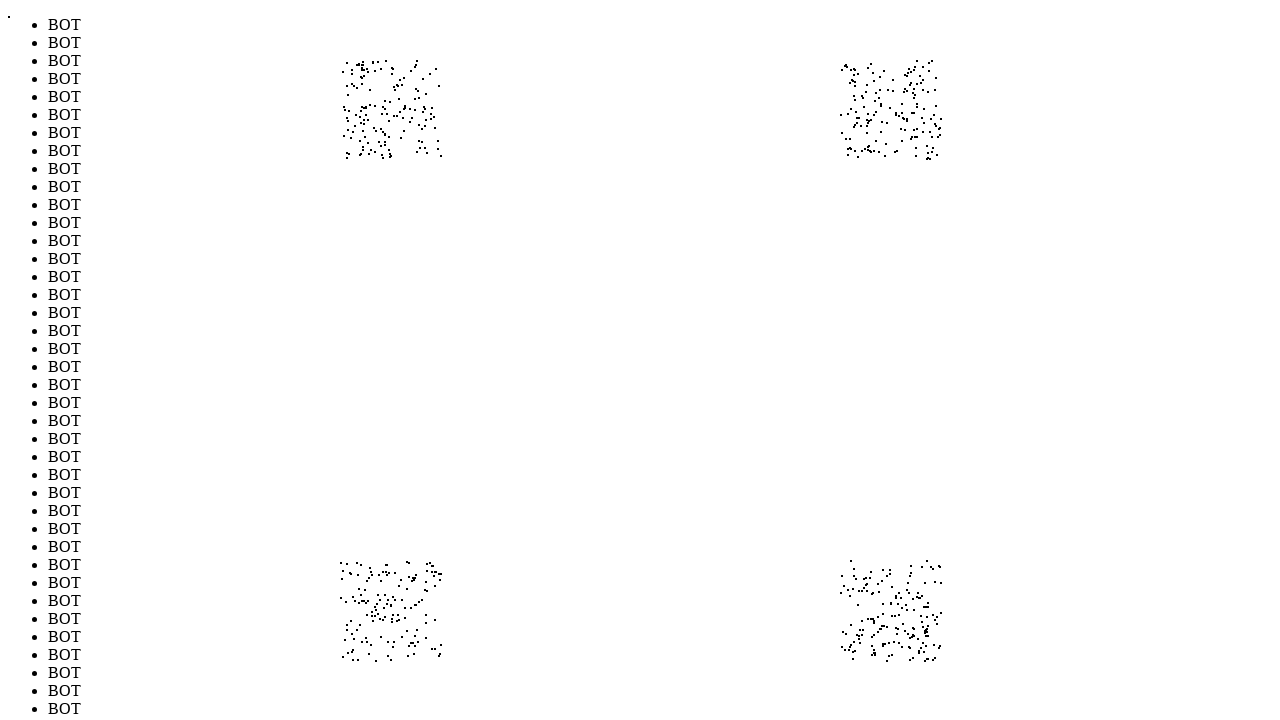

Moved mouse to position (425, 598) to evade bot detection (iteration 635/1000) at (425, 598)
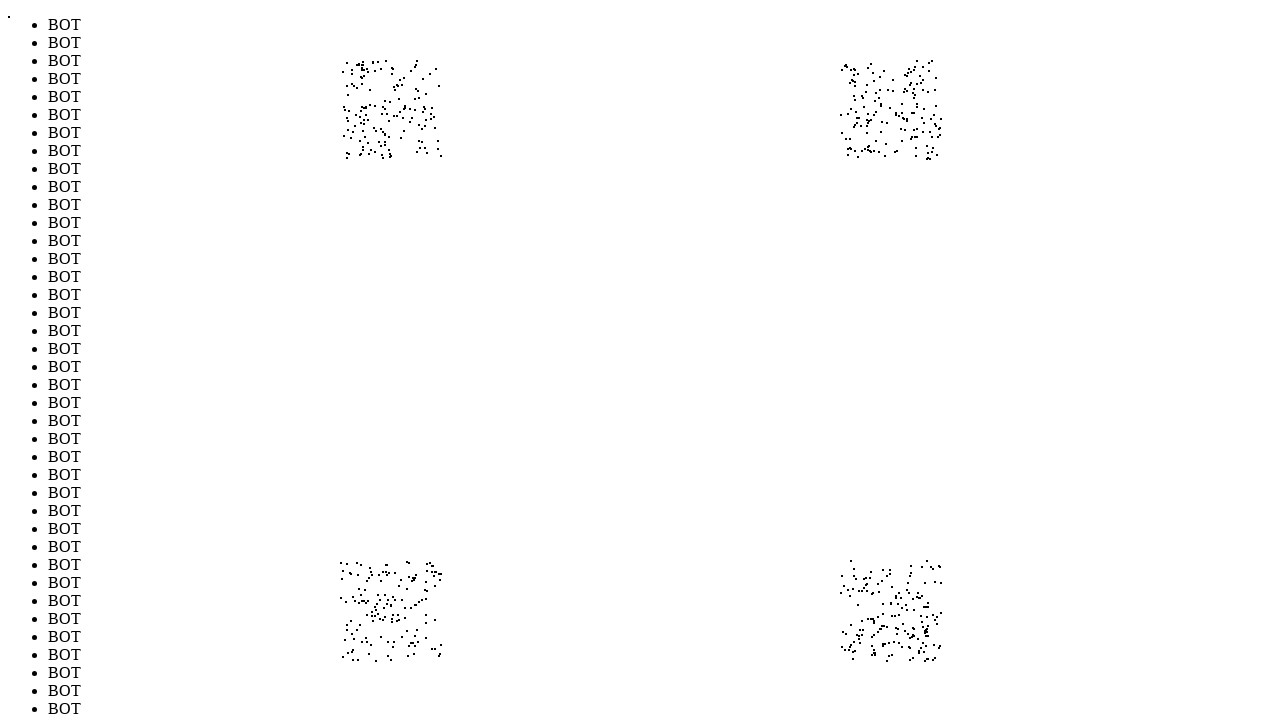

Moved mouse to position (430, 155) to evade bot detection (iteration 636/1000) at (430, 155)
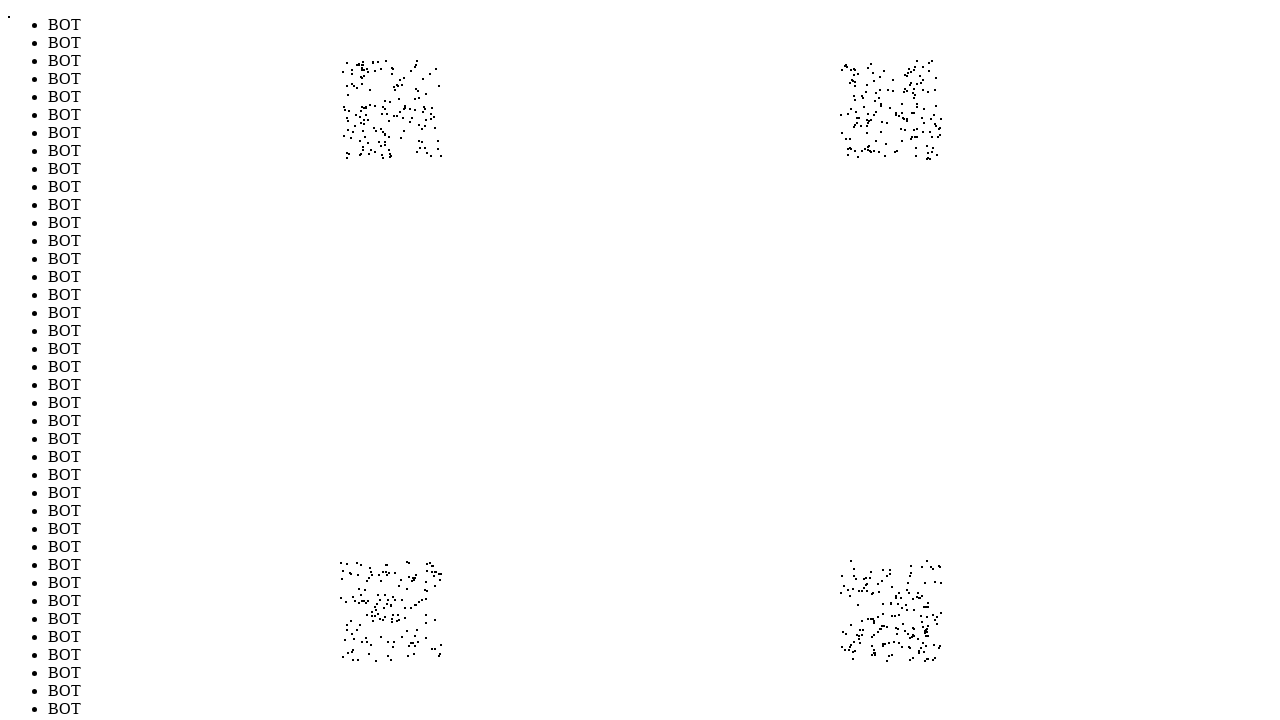

Moved mouse to position (873, 659) to evade bot detection (iteration 637/1000) at (873, 659)
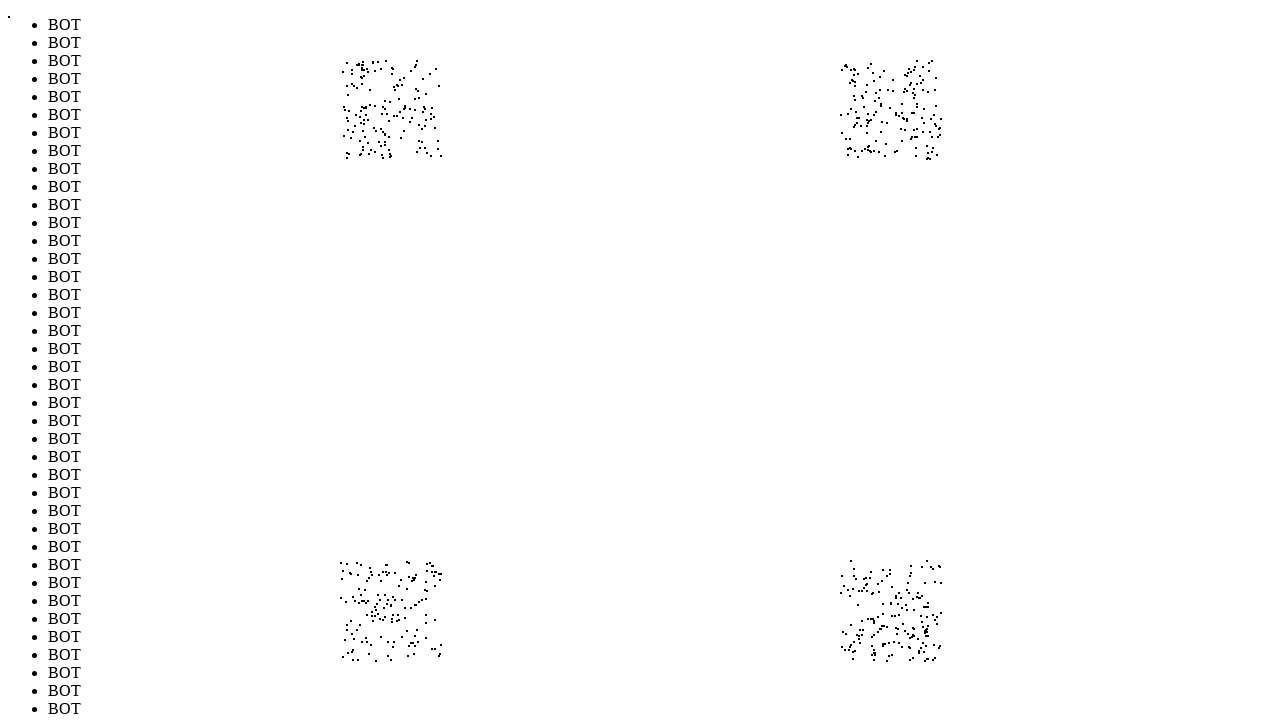

Moved mouse to position (920, 568) to evade bot detection (iteration 638/1000) at (920, 568)
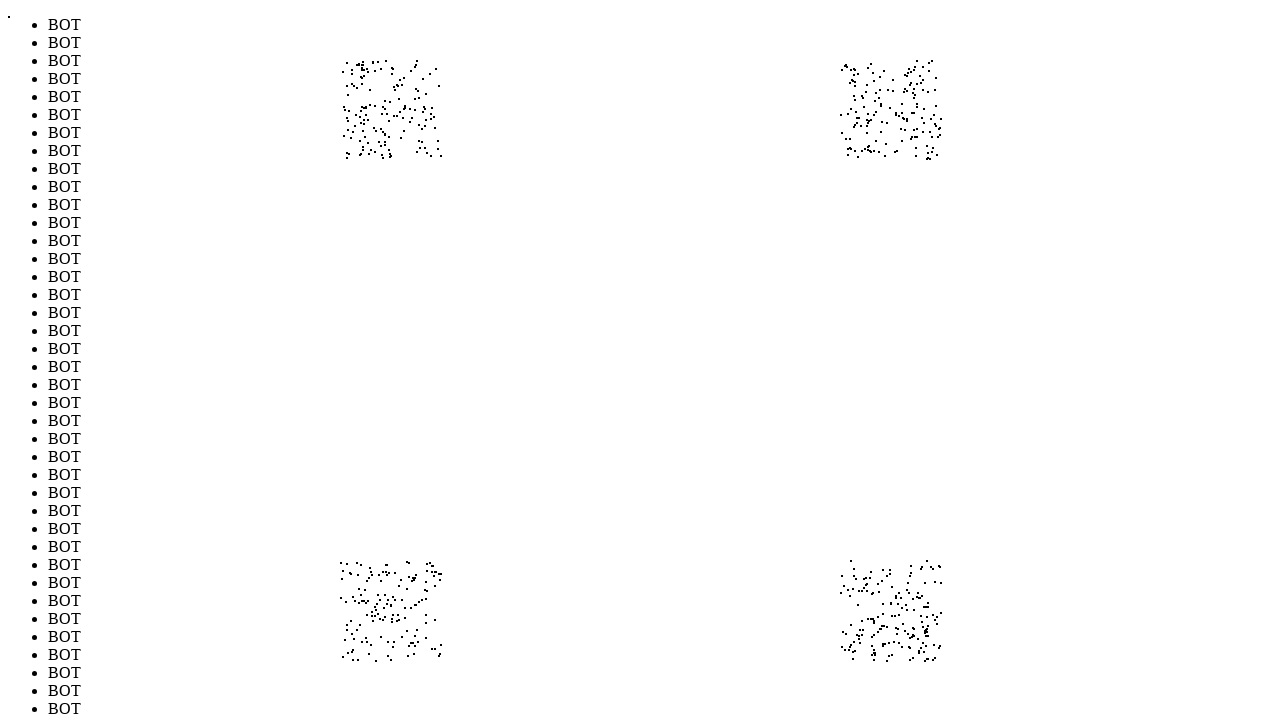

Moved mouse to position (873, 90) to evade bot detection (iteration 639/1000) at (873, 90)
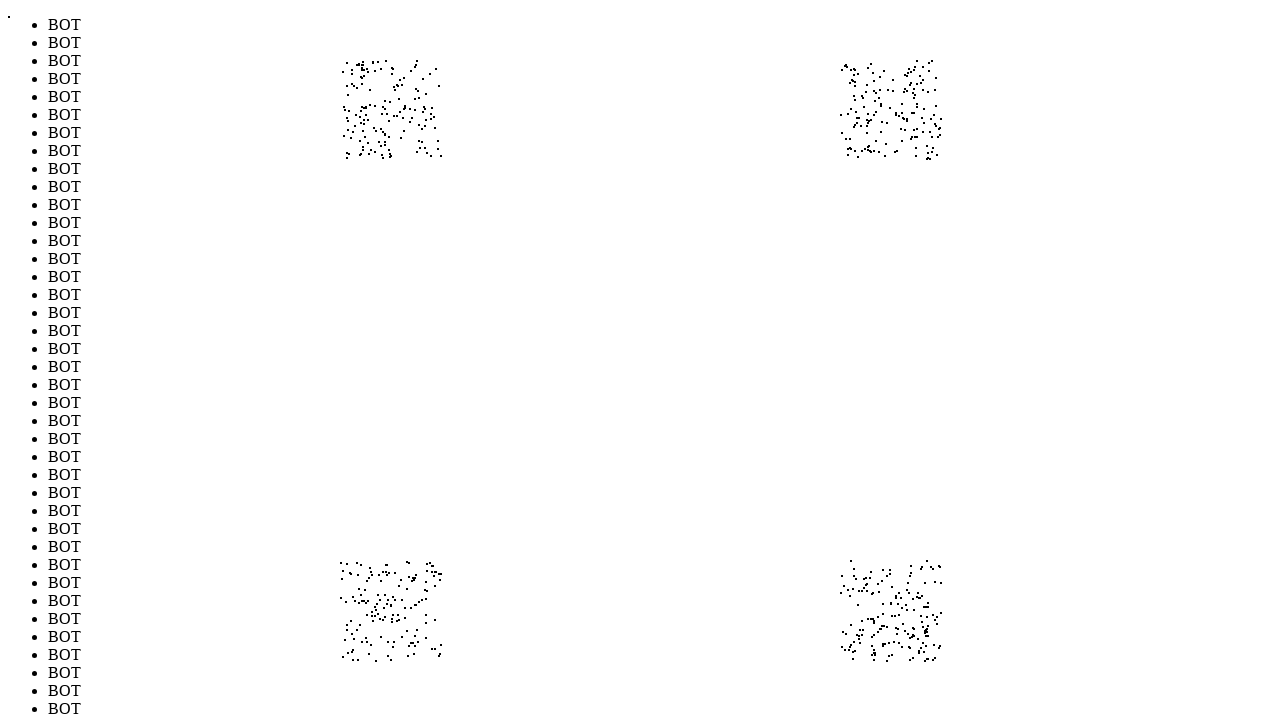

Moved mouse to position (377, 565) to evade bot detection (iteration 640/1000) at (377, 565)
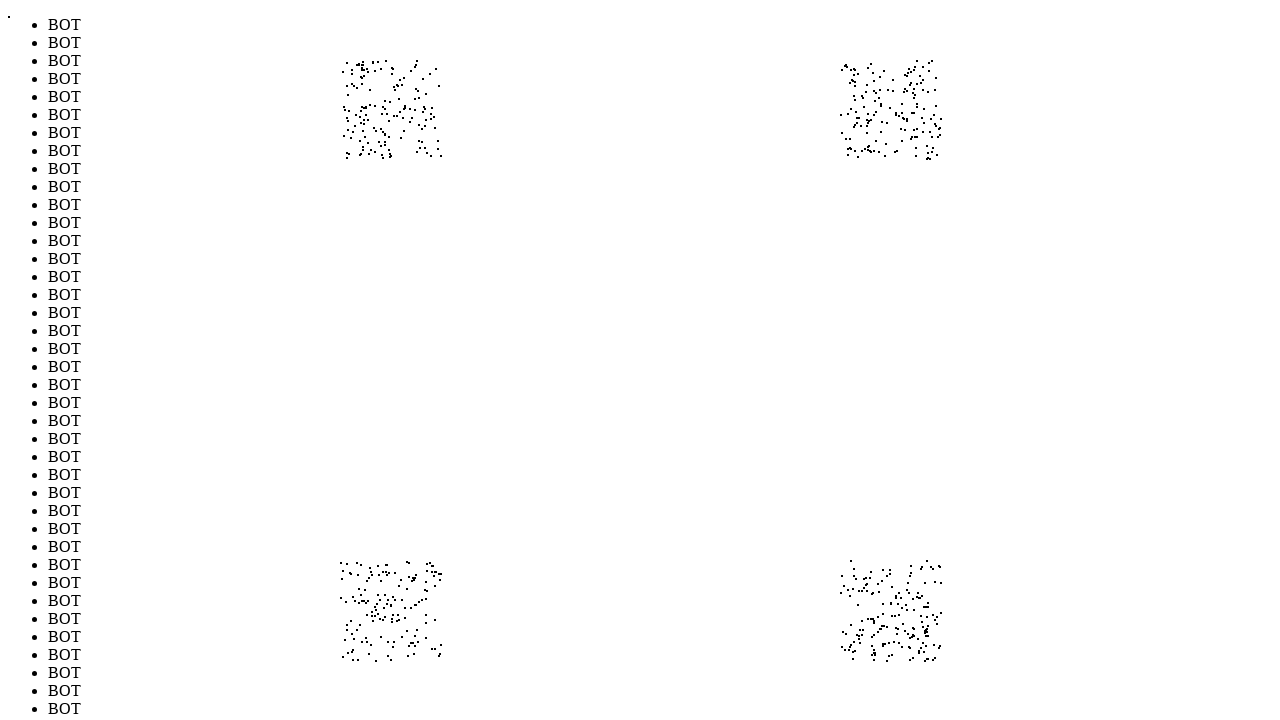

Moved mouse to position (398, 155) to evade bot detection (iteration 641/1000) at (398, 155)
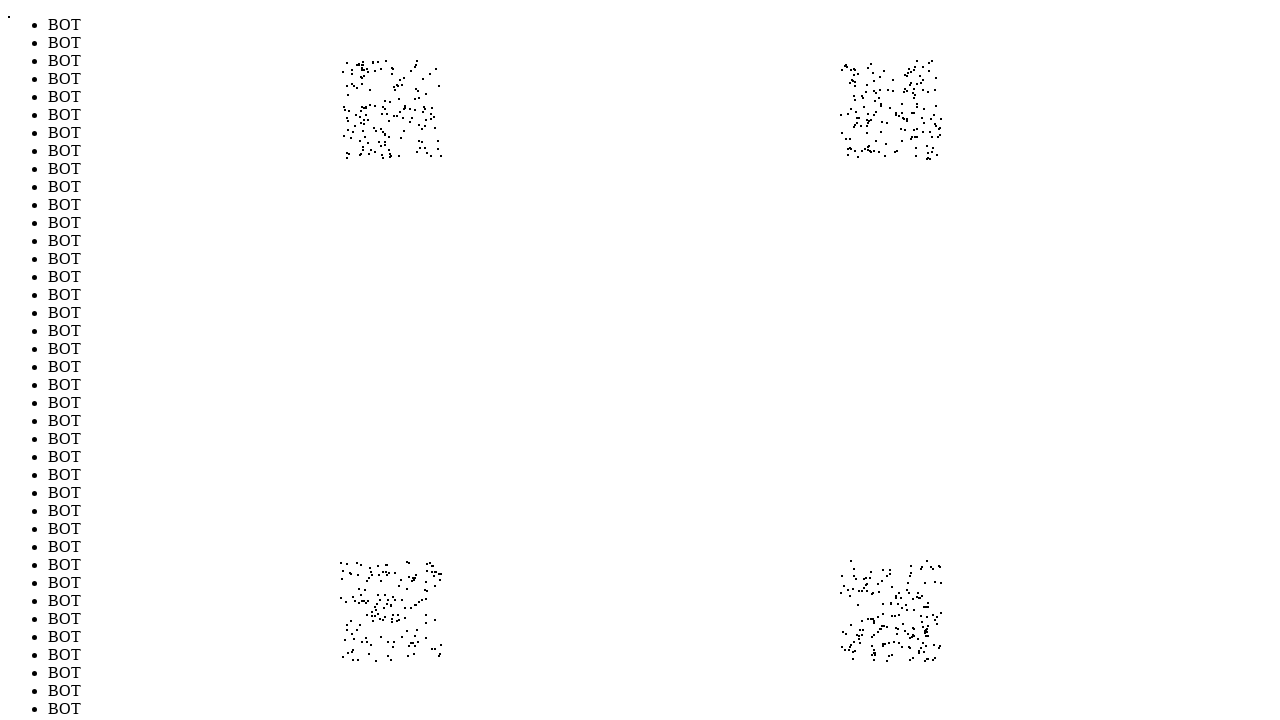

Moved mouse to position (916, 114) to evade bot detection (iteration 642/1000) at (916, 114)
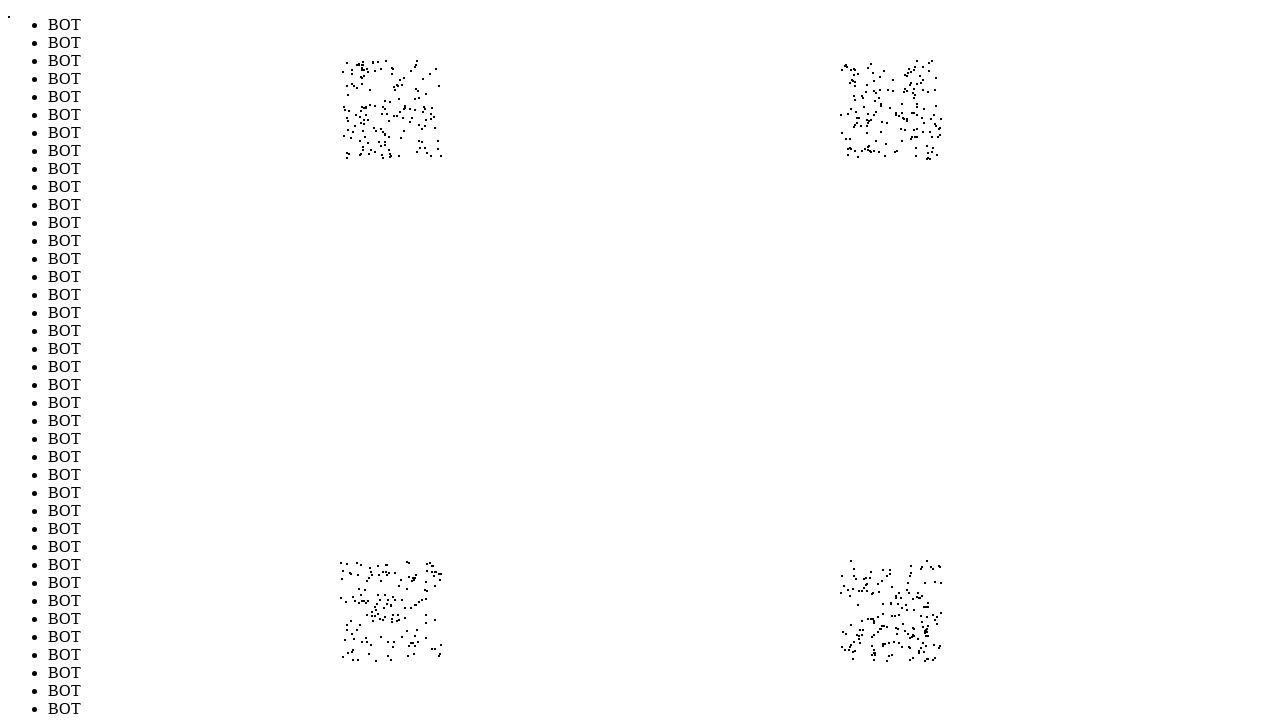

Moved mouse to position (904, 80) to evade bot detection (iteration 643/1000) at (904, 80)
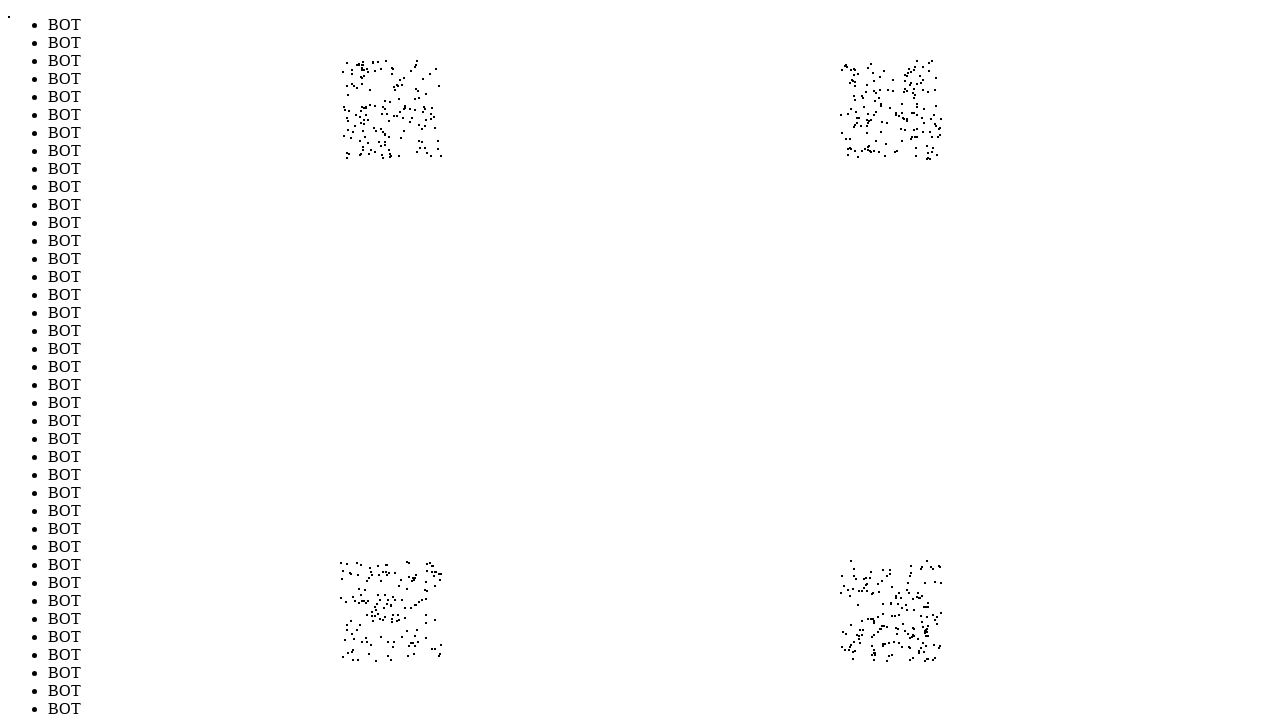

Moved mouse to position (349, 609) to evade bot detection (iteration 644/1000) at (349, 609)
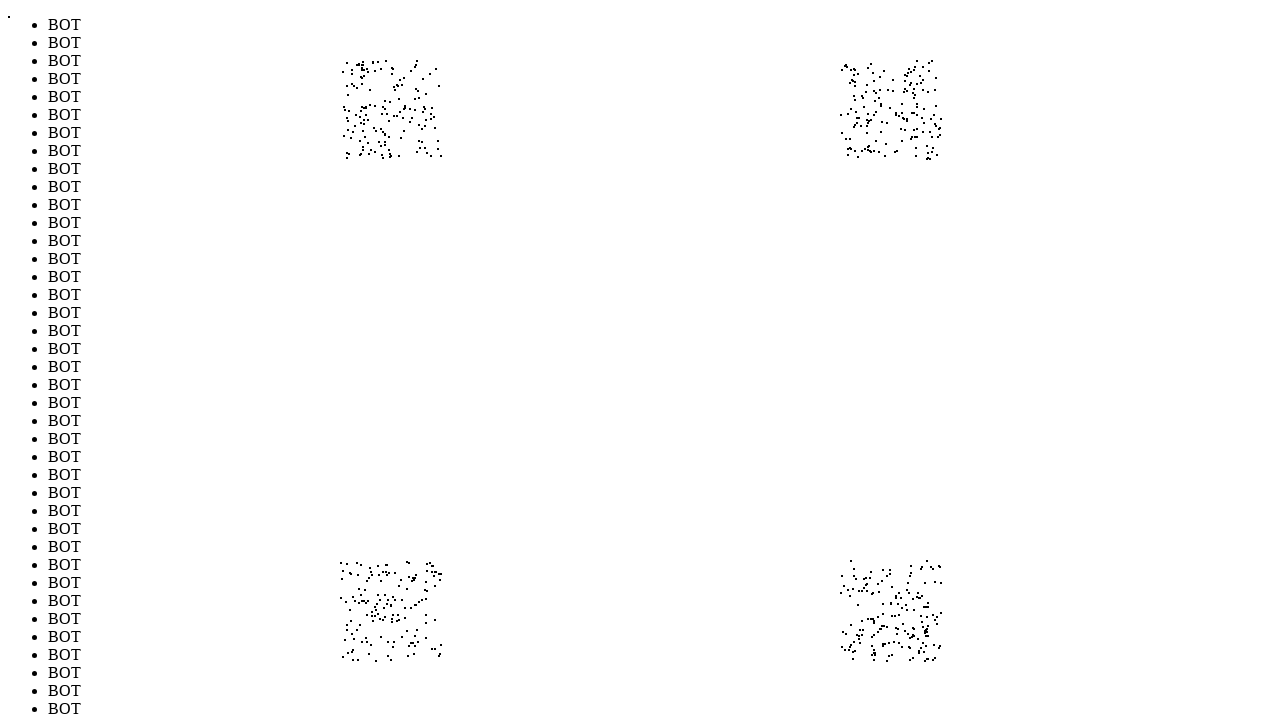

Moved mouse to position (877, 121) to evade bot detection (iteration 645/1000) at (877, 121)
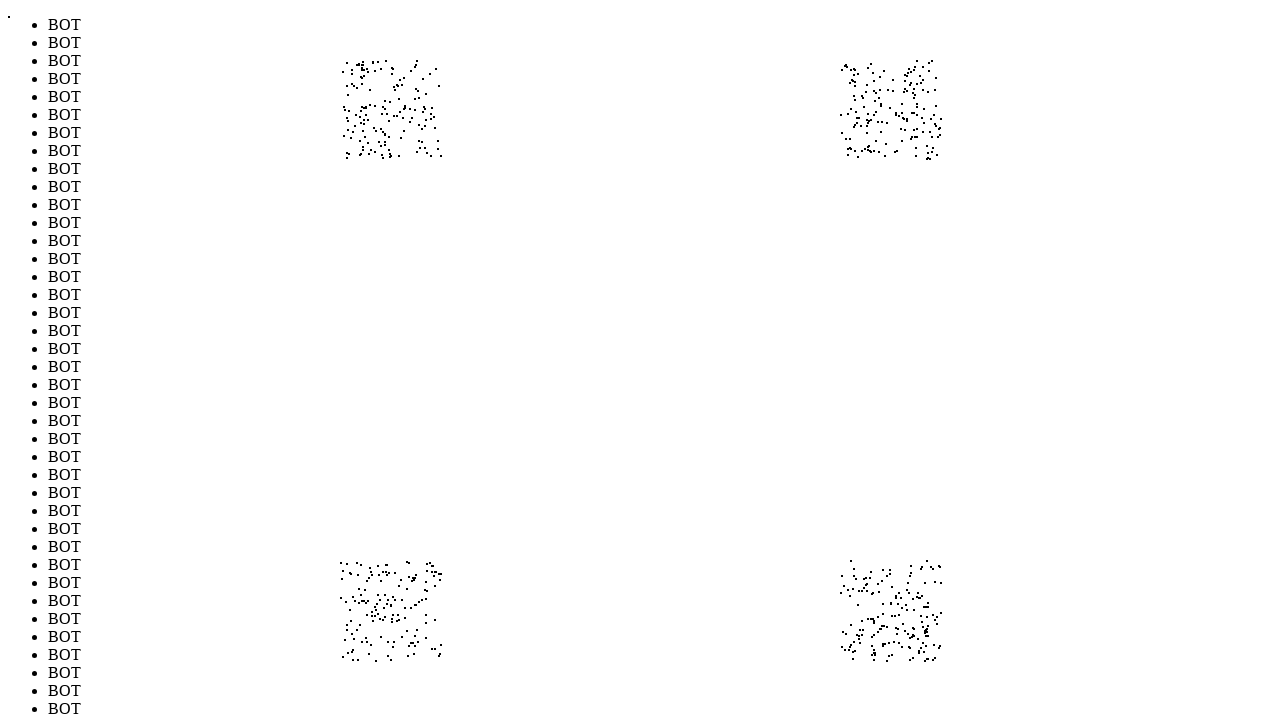

Moved mouse to position (421, 99) to evade bot detection (iteration 646/1000) at (421, 99)
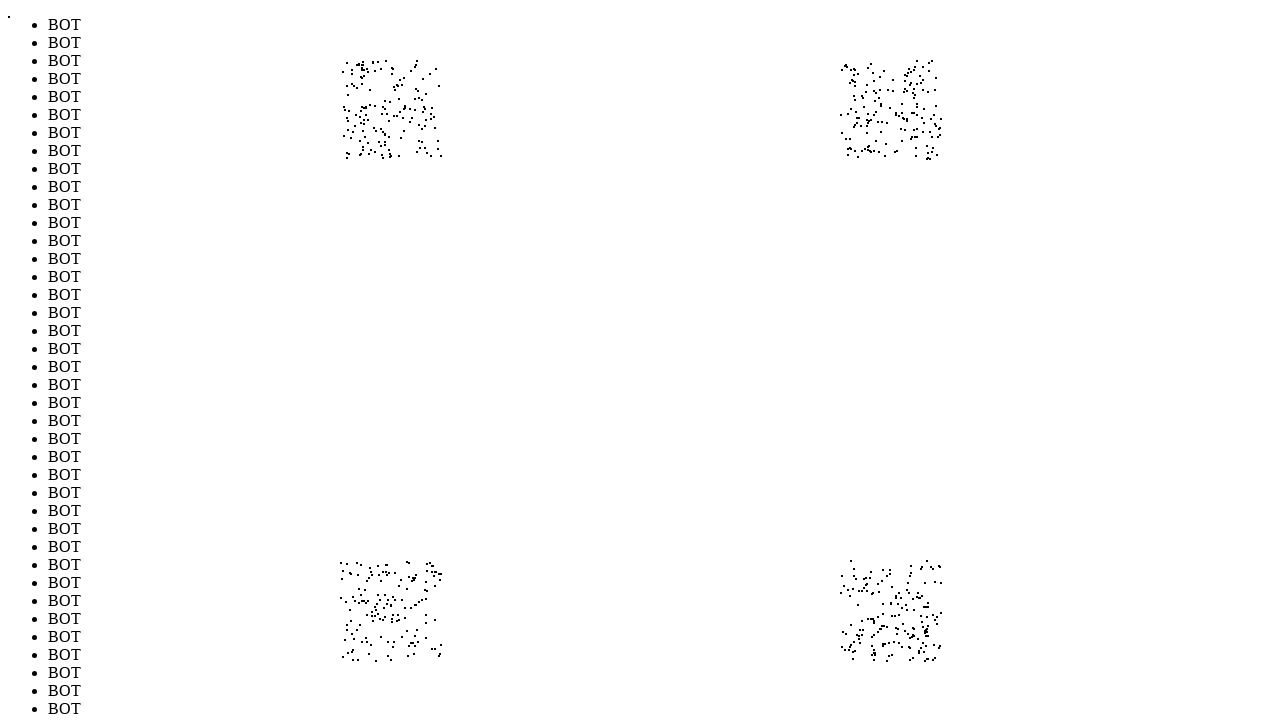

Moved mouse to position (876, 157) to evade bot detection (iteration 647/1000) at (876, 157)
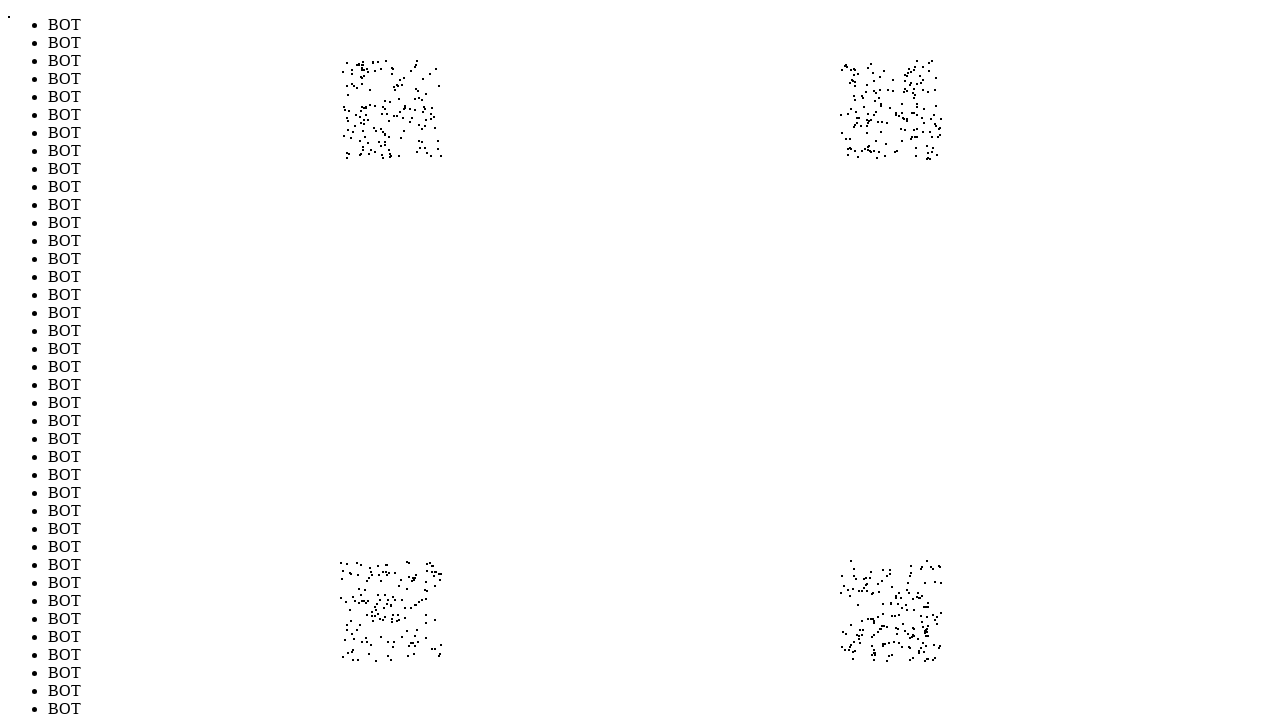

Moved mouse to position (401, 138) to evade bot detection (iteration 648/1000) at (401, 138)
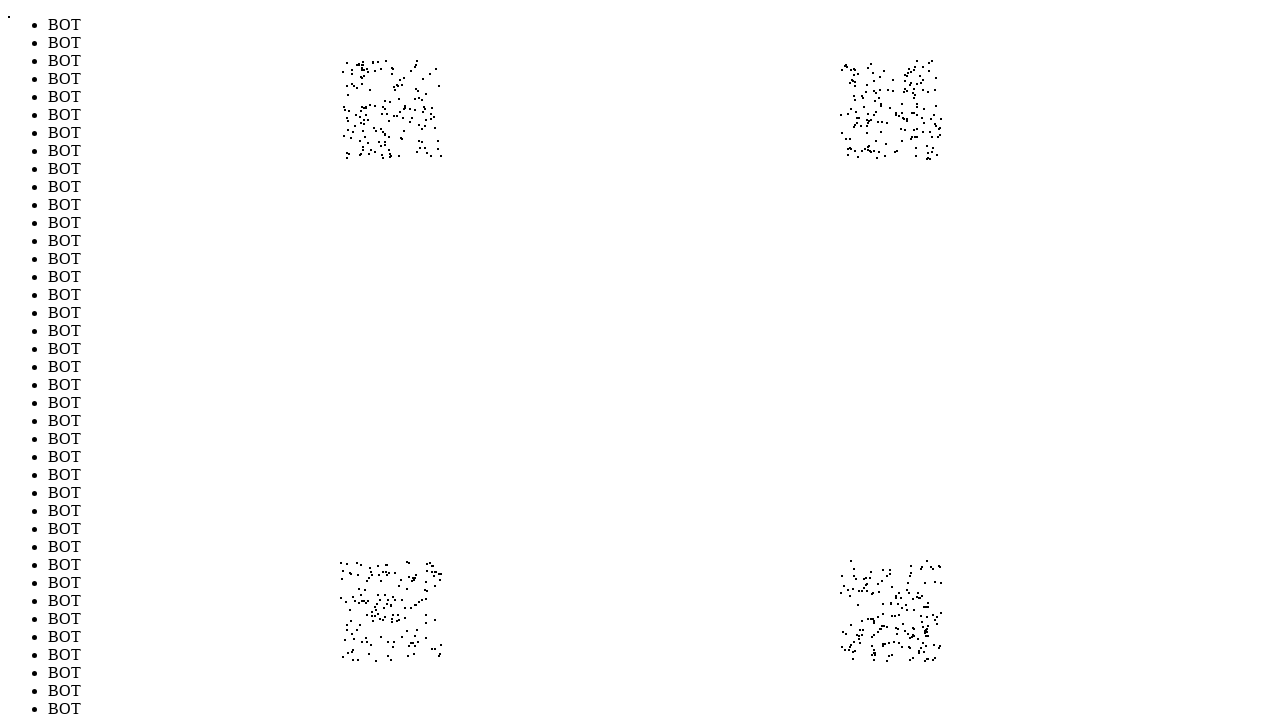

Moved mouse to position (432, 576) to evade bot detection (iteration 649/1000) at (432, 576)
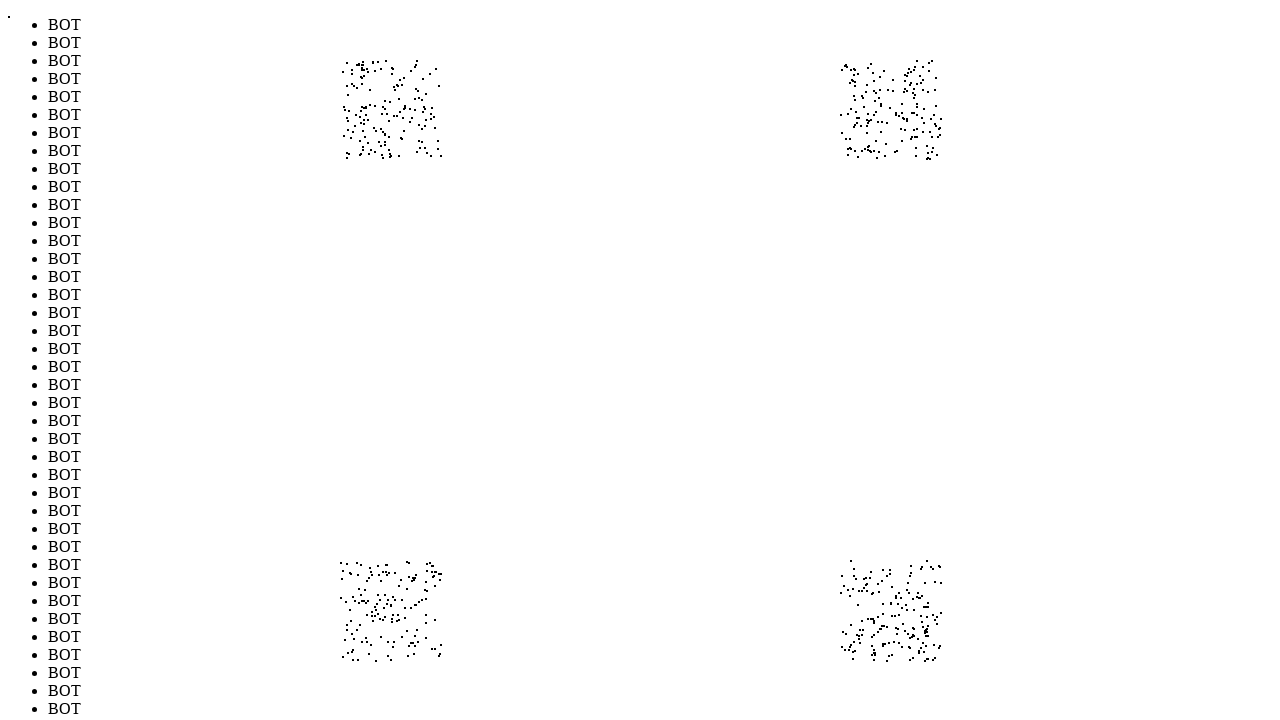

Moved mouse to position (936, 133) to evade bot detection (iteration 650/1000) at (936, 133)
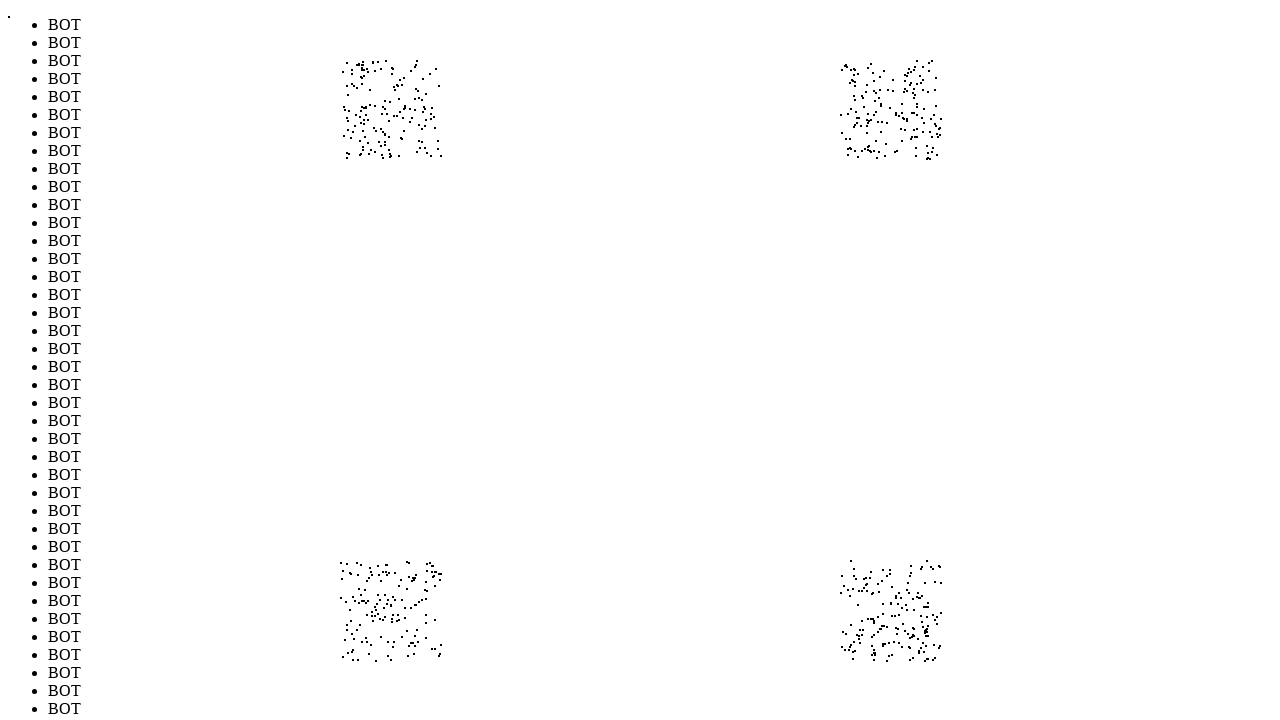

Moved mouse to position (385, 581) to evade bot detection (iteration 651/1000) at (385, 581)
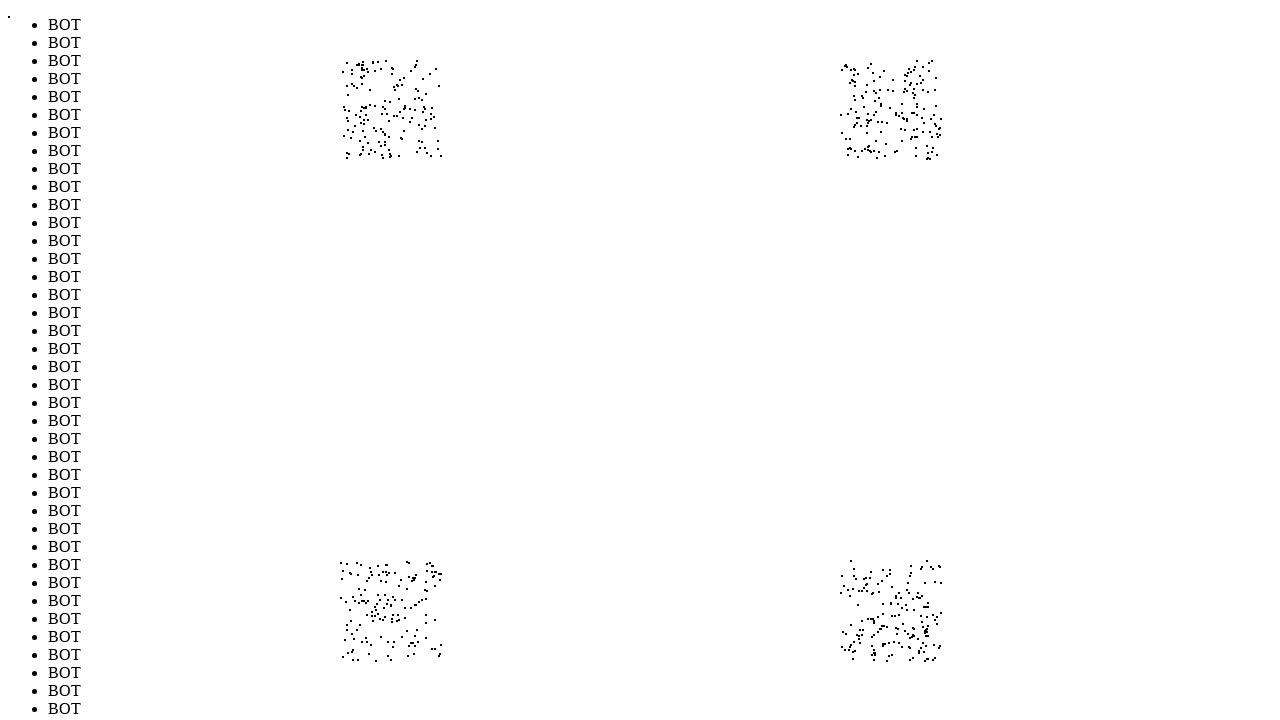

Moved mouse to position (918, 598) to evade bot detection (iteration 652/1000) at (918, 598)
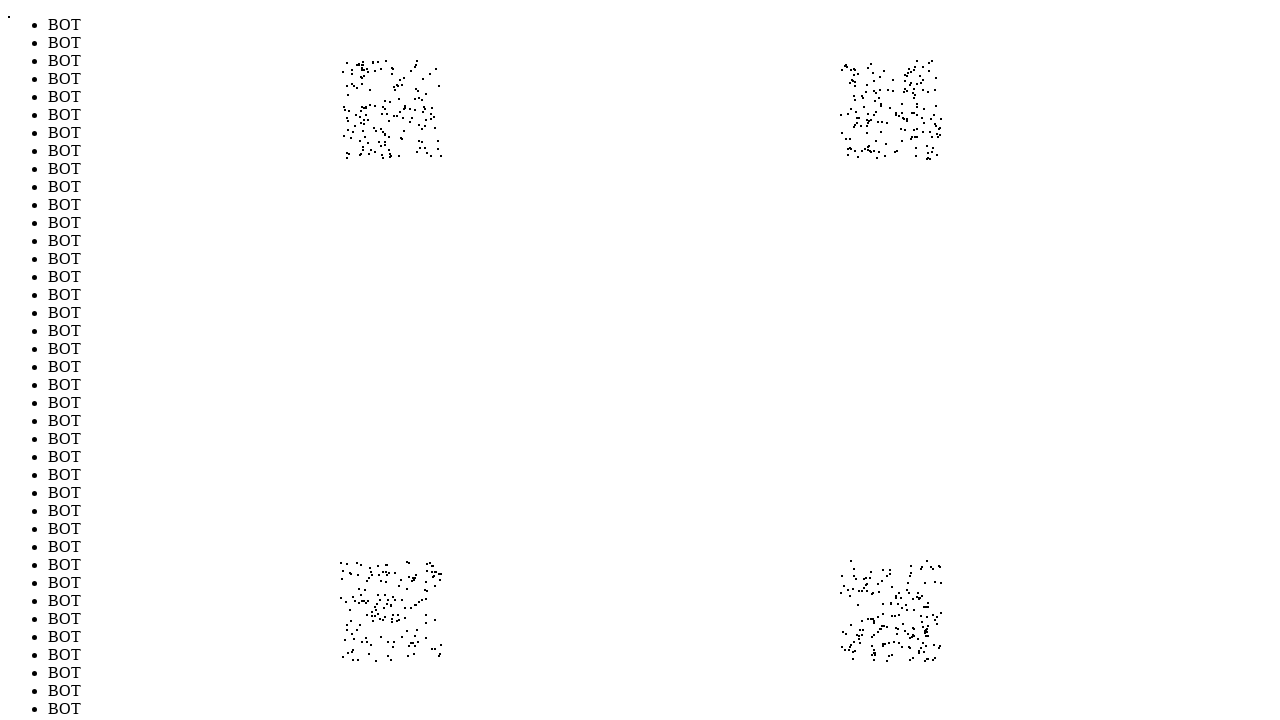

Moved mouse to position (931, 588) to evade bot detection (iteration 653/1000) at (931, 588)
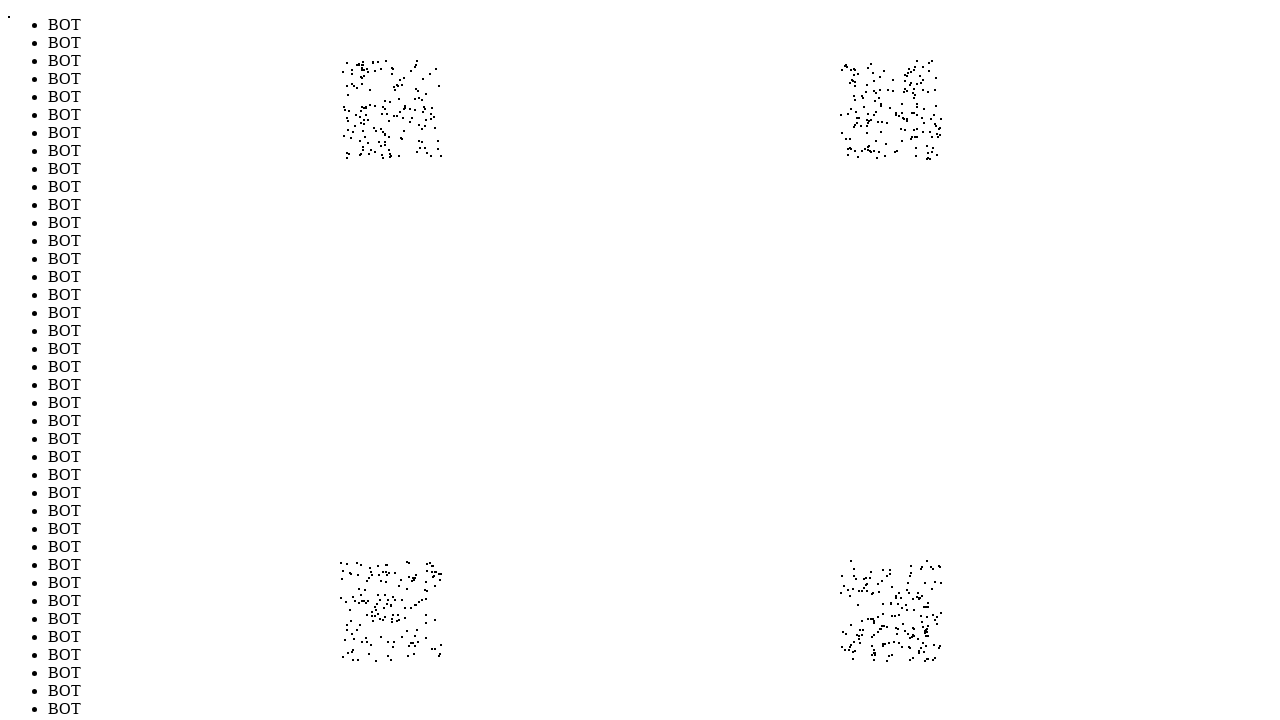

Moved mouse to position (910, 83) to evade bot detection (iteration 654/1000) at (910, 83)
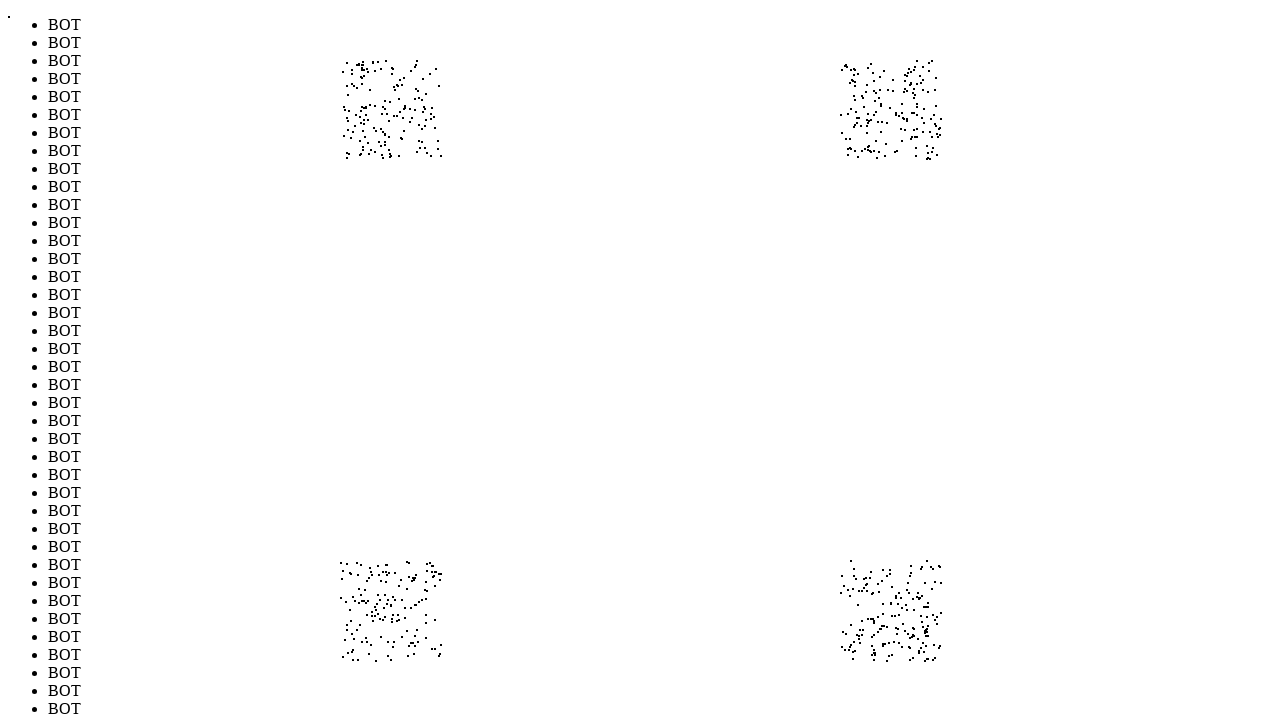

Moved mouse to position (924, 629) to evade bot detection (iteration 655/1000) at (924, 629)
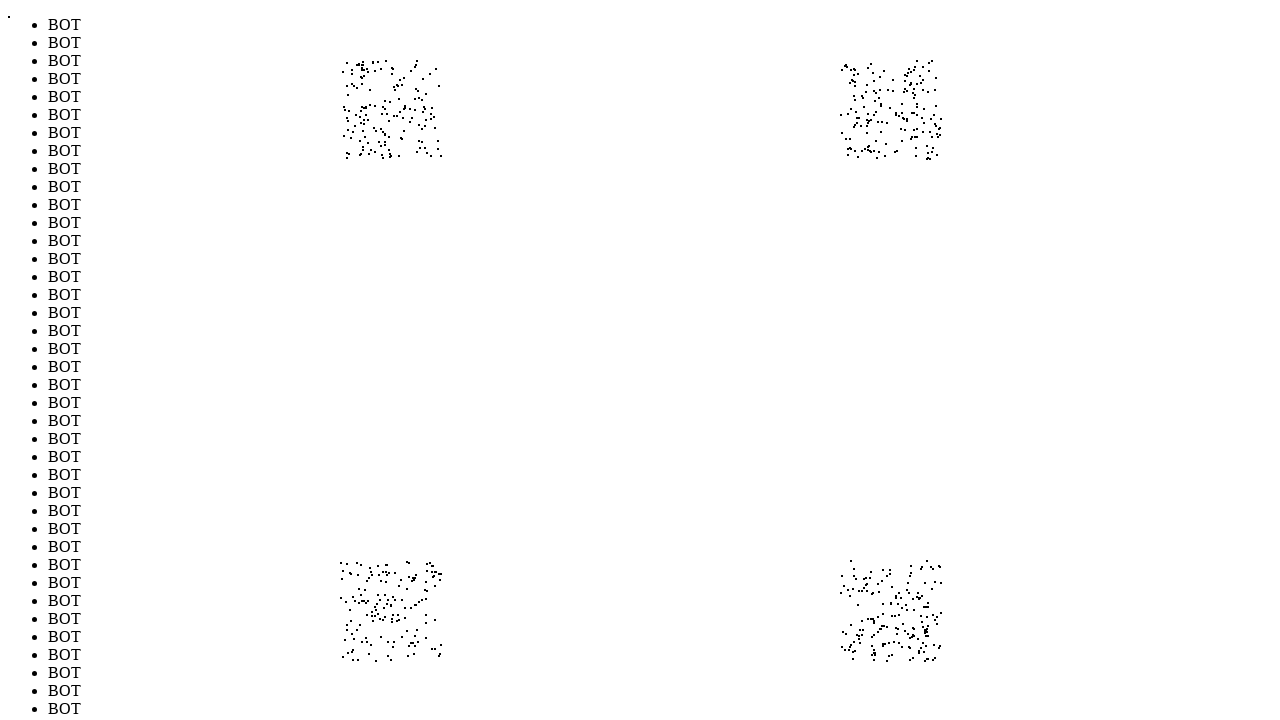

Moved mouse to position (410, 561) to evade bot detection (iteration 656/1000) at (410, 561)
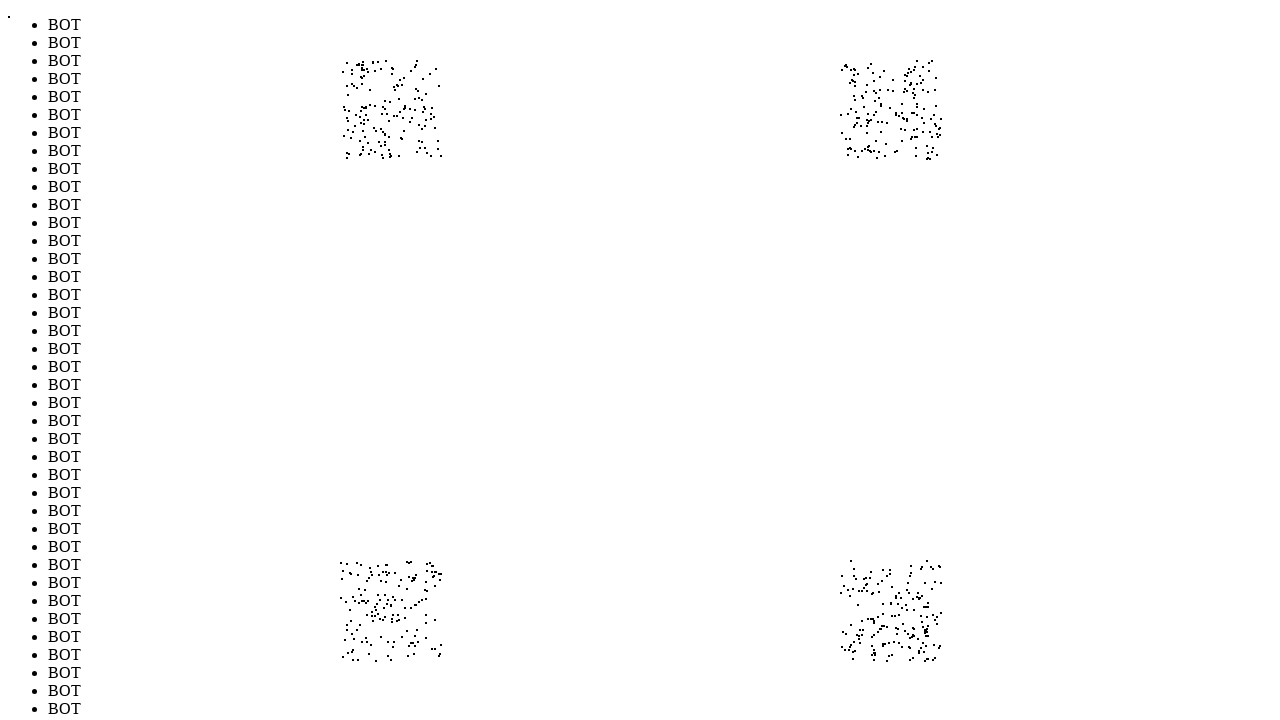

Moved mouse to position (410, 146) to evade bot detection (iteration 657/1000) at (410, 146)
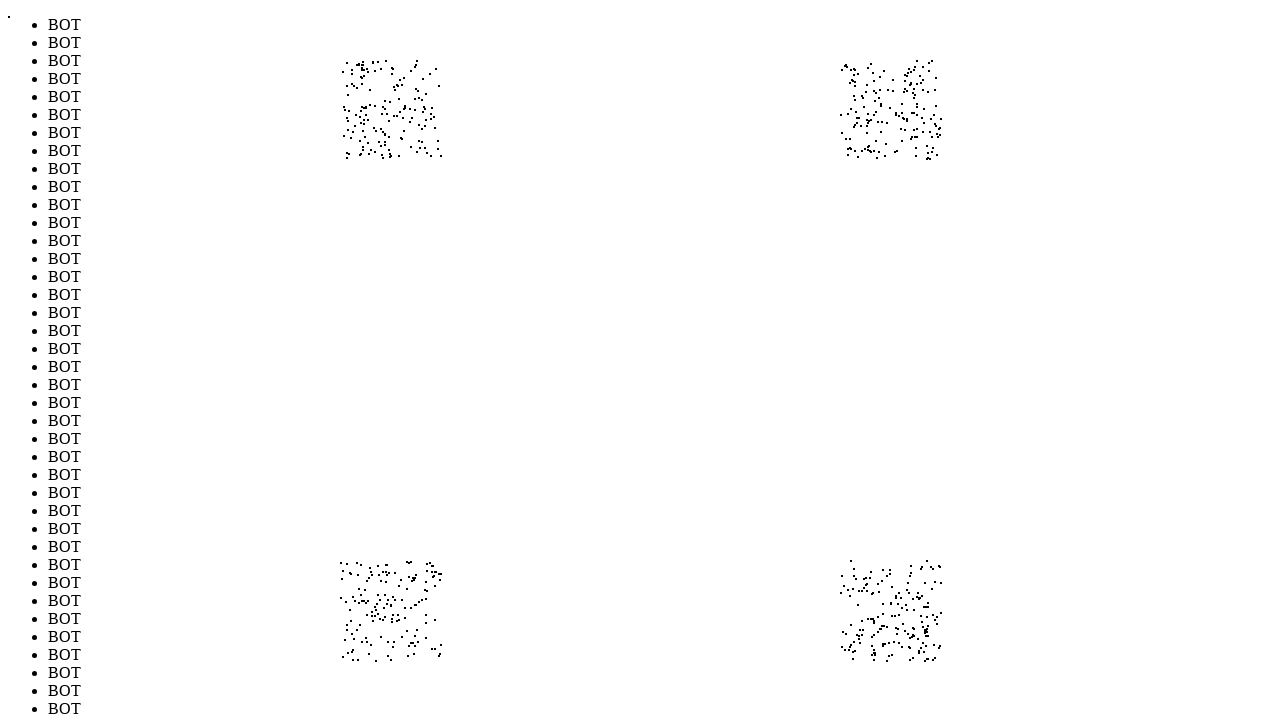

Moved mouse to position (340, 637) to evade bot detection (iteration 658/1000) at (340, 637)
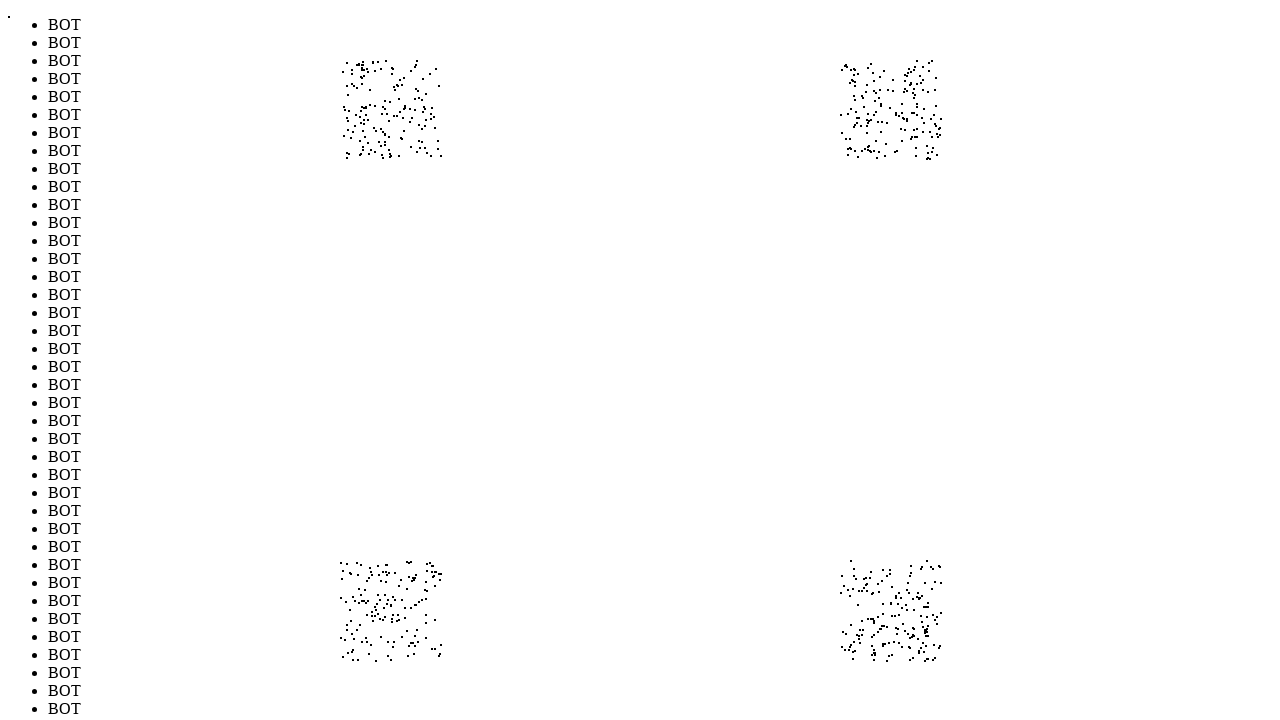

Moved mouse to position (432, 158) to evade bot detection (iteration 659/1000) at (432, 158)
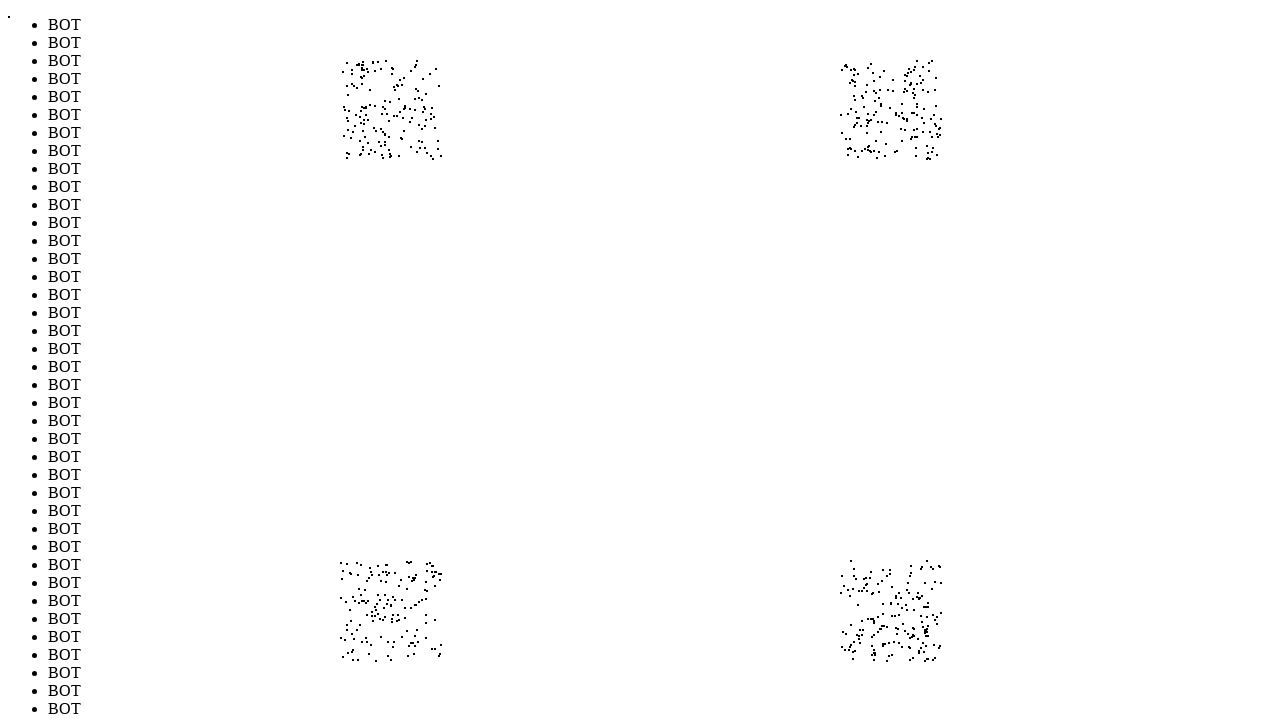

Moved mouse to position (928, 127) to evade bot detection (iteration 660/1000) at (928, 127)
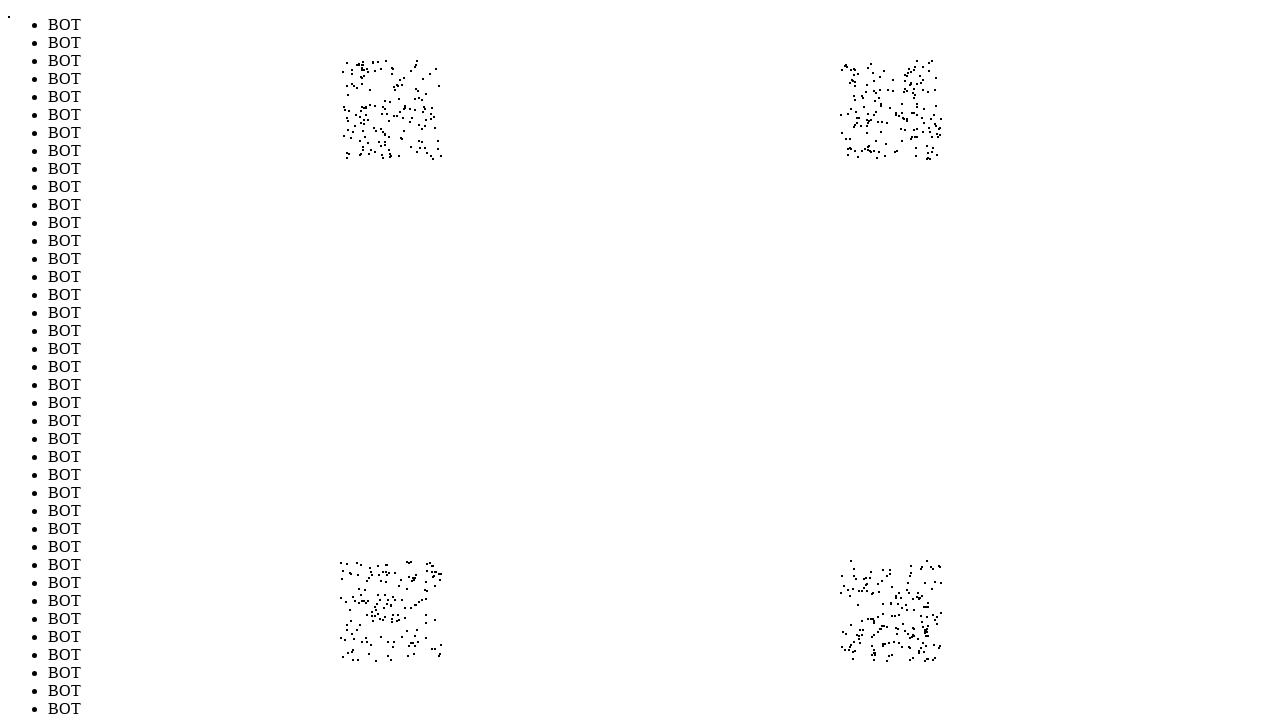

Moved mouse to position (390, 607) to evade bot detection (iteration 661/1000) at (390, 607)
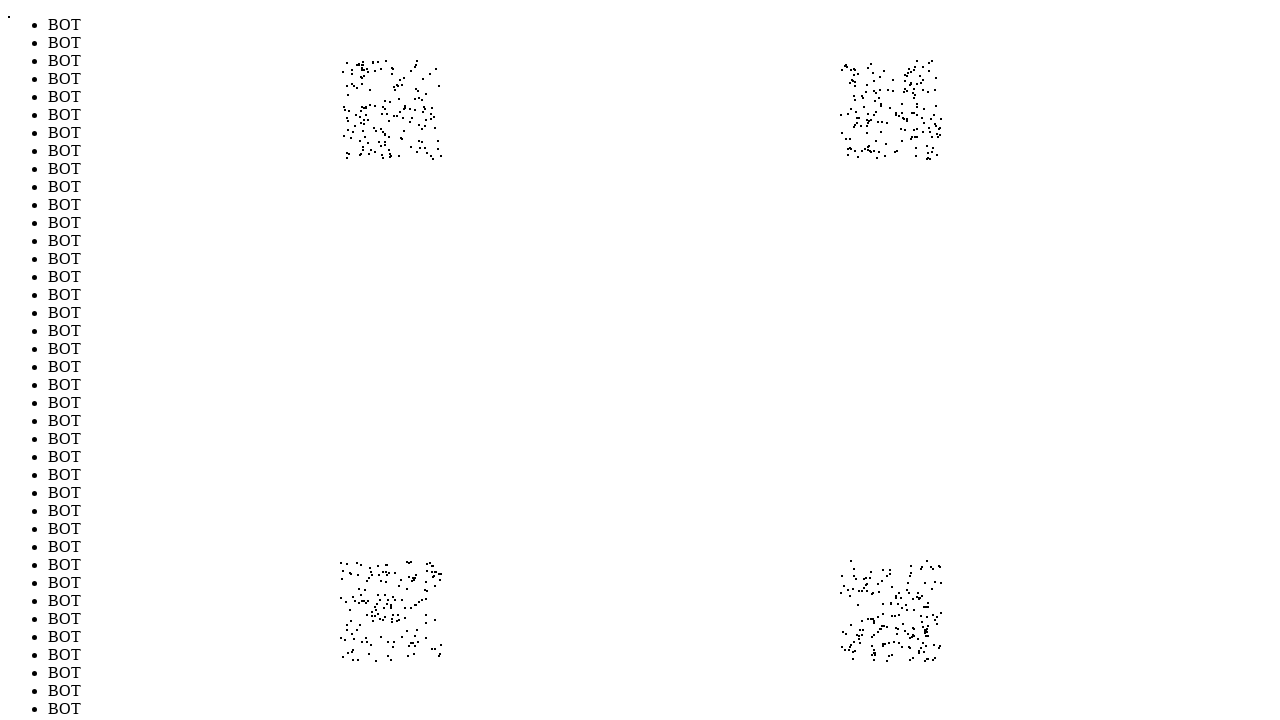

Moved mouse to position (390, 606) to evade bot detection (iteration 662/1000) at (390, 606)
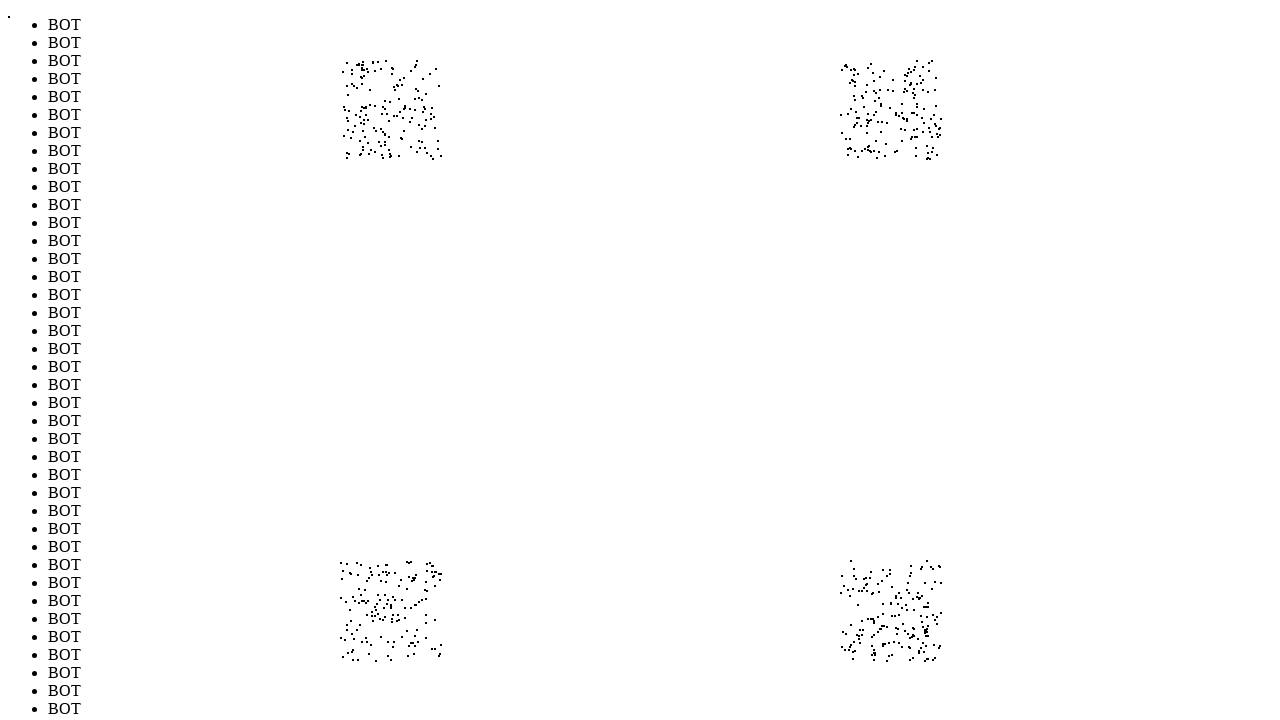

Moved mouse to position (916, 138) to evade bot detection (iteration 663/1000) at (916, 138)
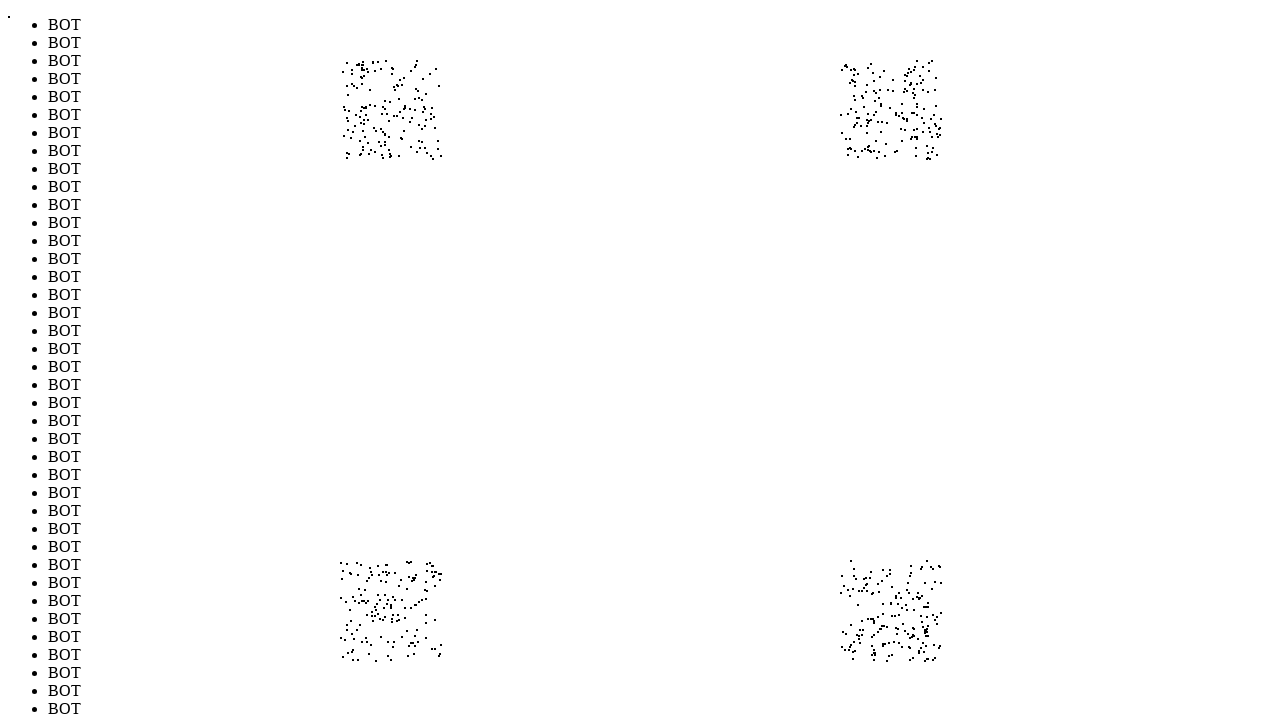

Moved mouse to position (861, 625) to evade bot detection (iteration 664/1000) at (861, 625)
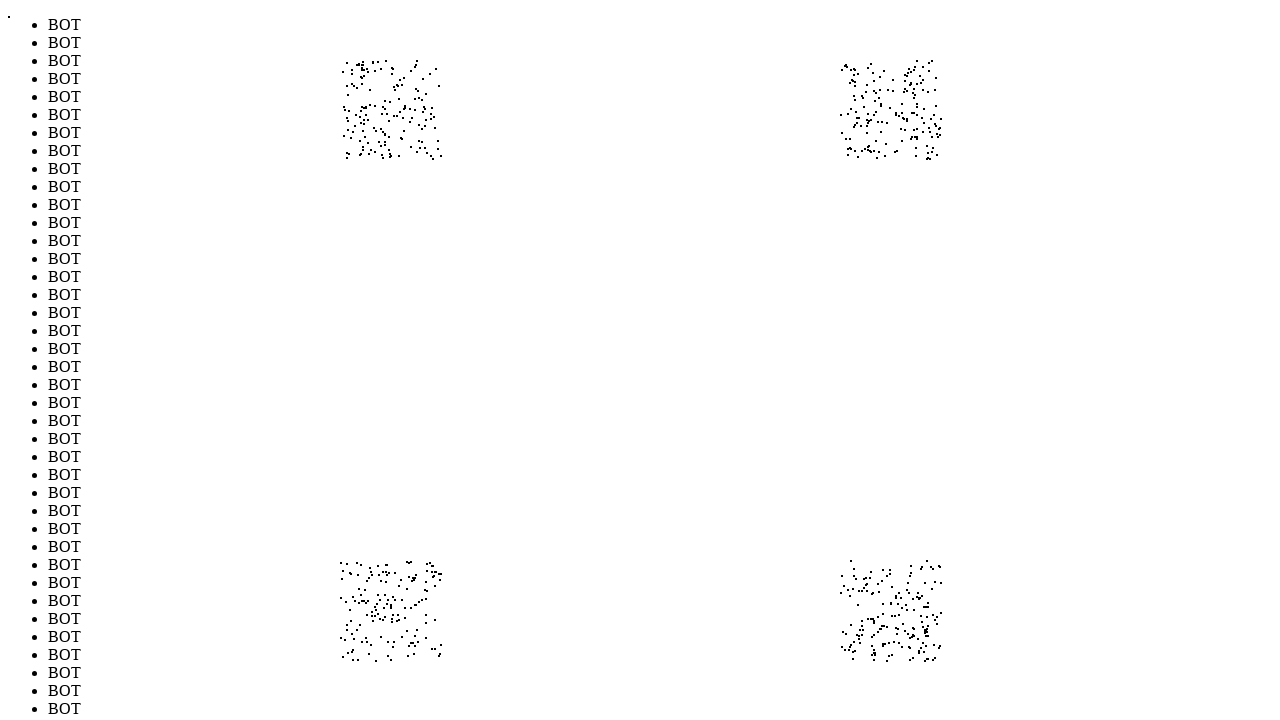

Moved mouse to position (415, 574) to evade bot detection (iteration 665/1000) at (415, 574)
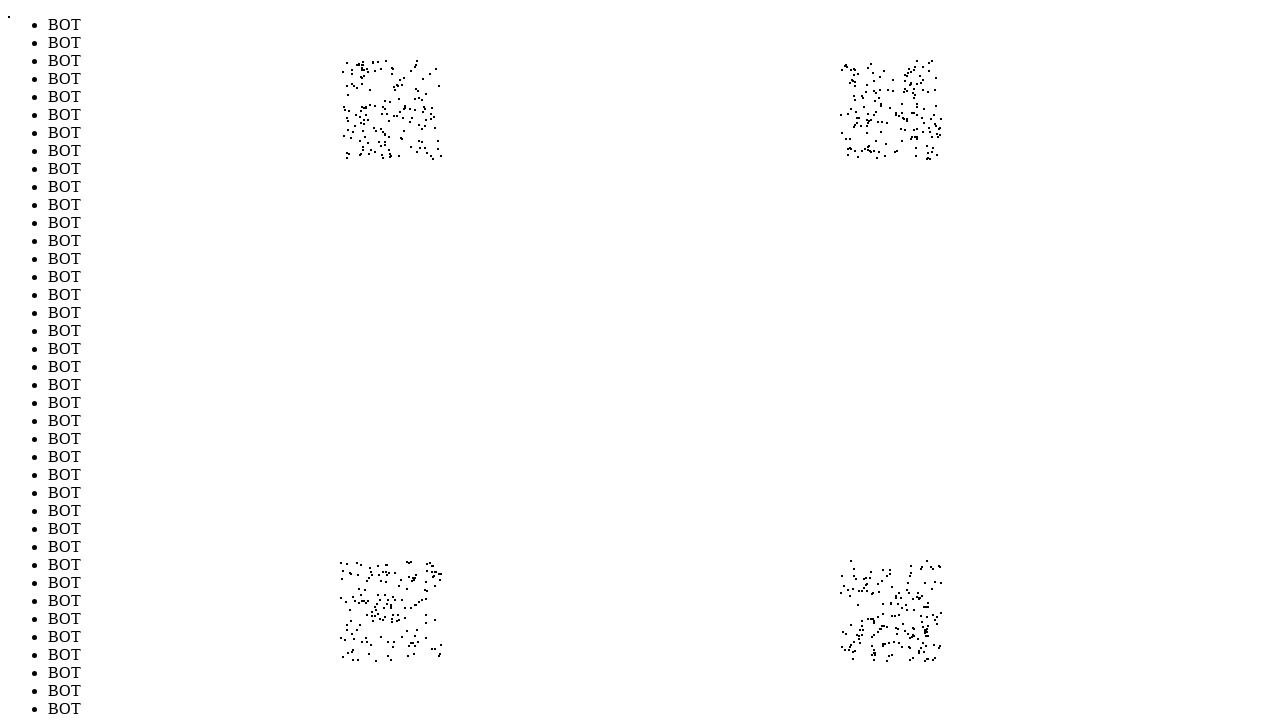

Moved mouse to position (905, 105) to evade bot detection (iteration 666/1000) at (905, 105)
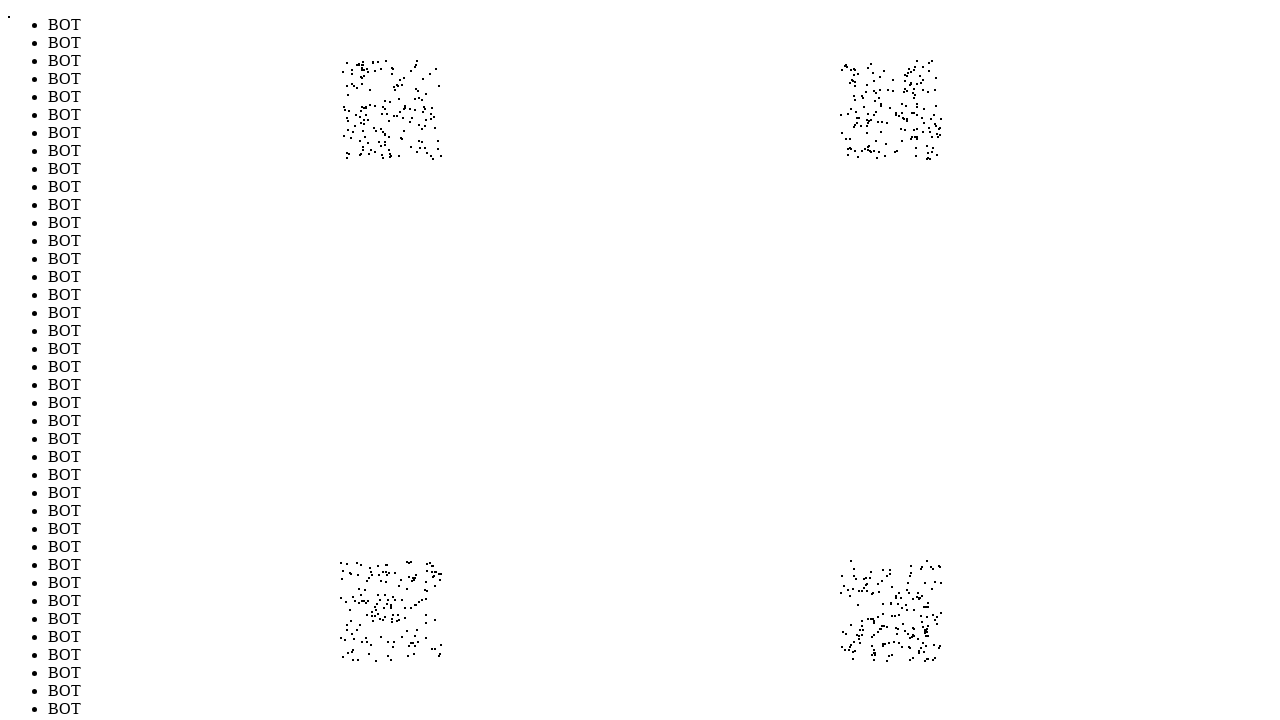

Moved mouse to position (882, 603) to evade bot detection (iteration 667/1000) at (882, 603)
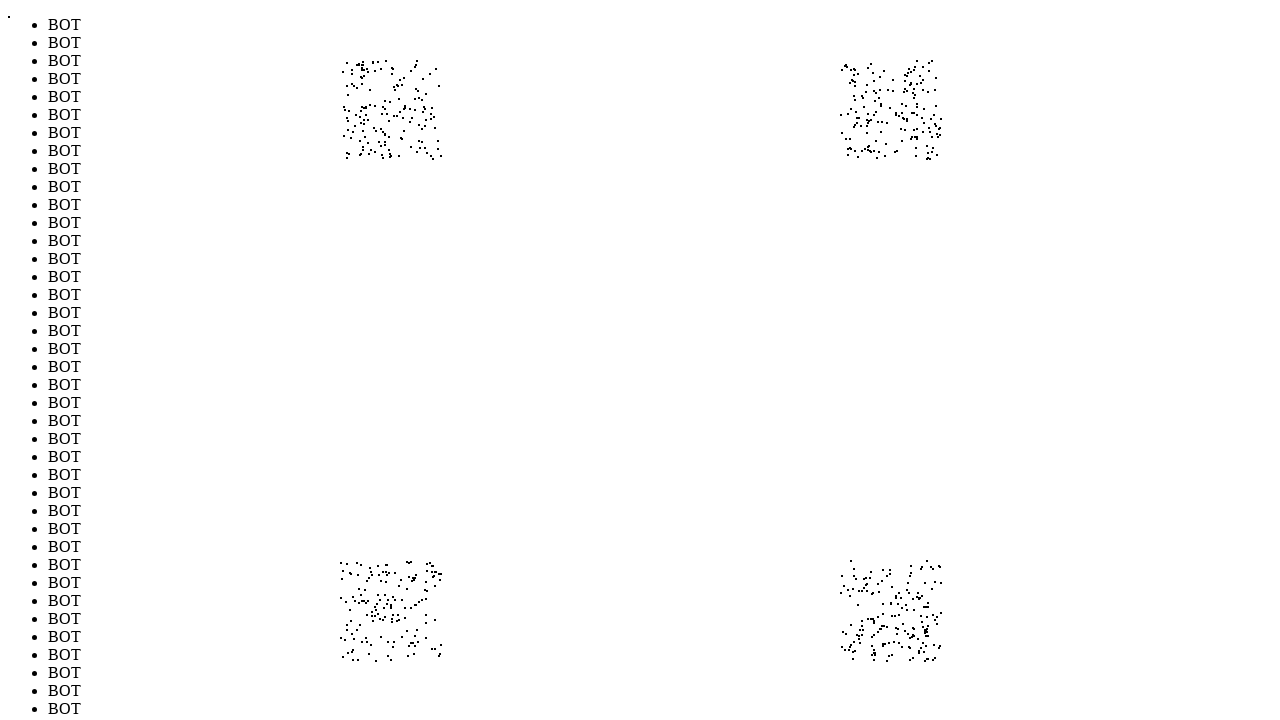

Moved mouse to position (355, 582) to evade bot detection (iteration 668/1000) at (355, 582)
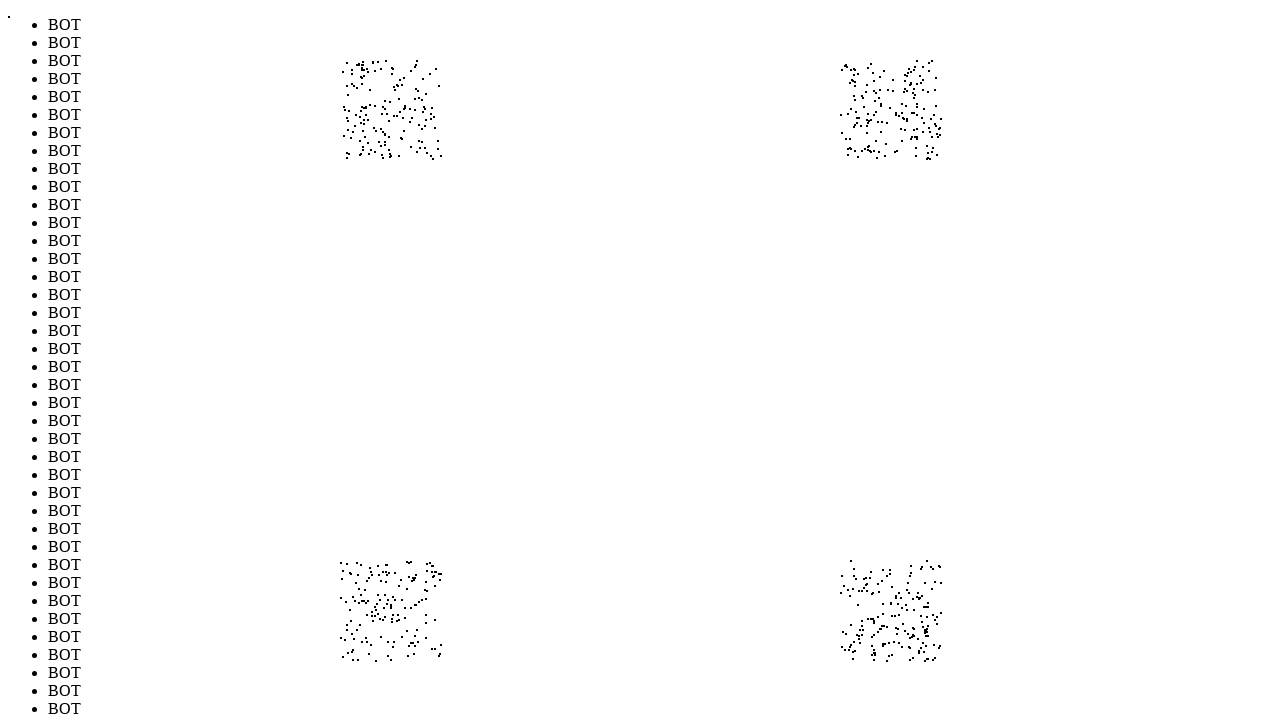

Moved mouse to position (355, 109) to evade bot detection (iteration 669/1000) at (355, 109)
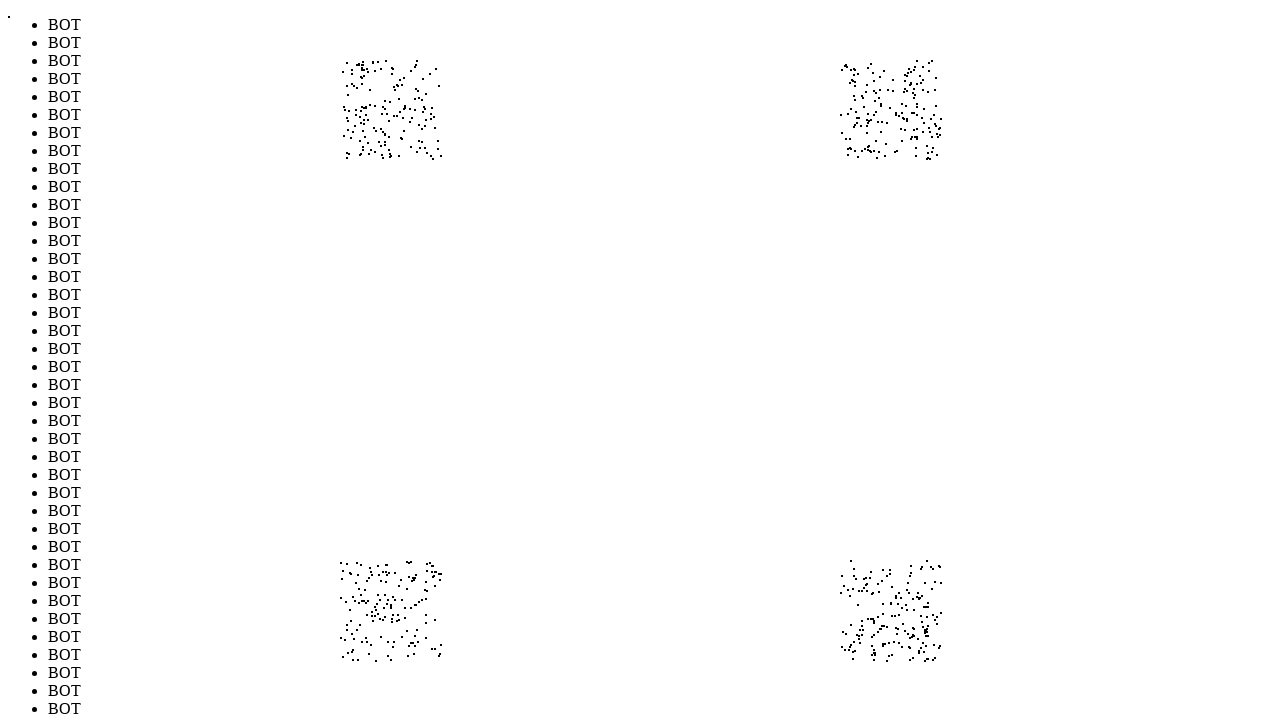

Moved mouse to position (435, 64) to evade bot detection (iteration 670/1000) at (435, 64)
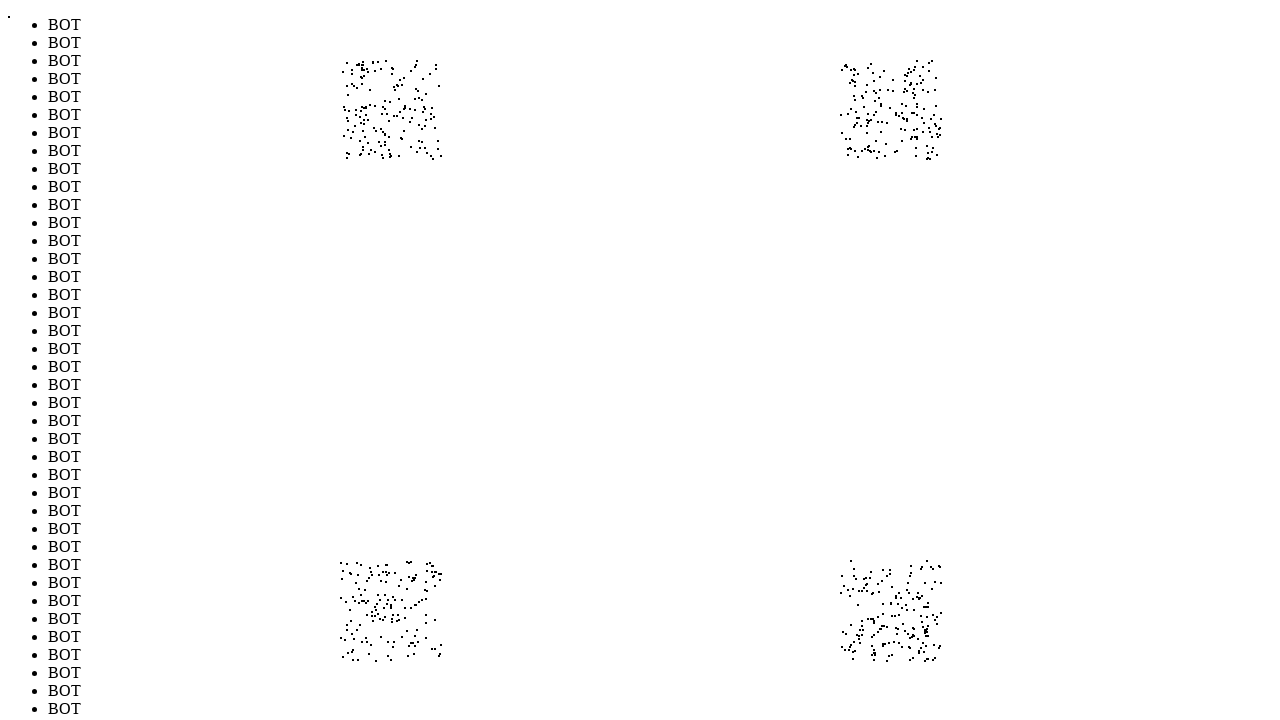

Moved mouse to position (906, 98) to evade bot detection (iteration 671/1000) at (906, 98)
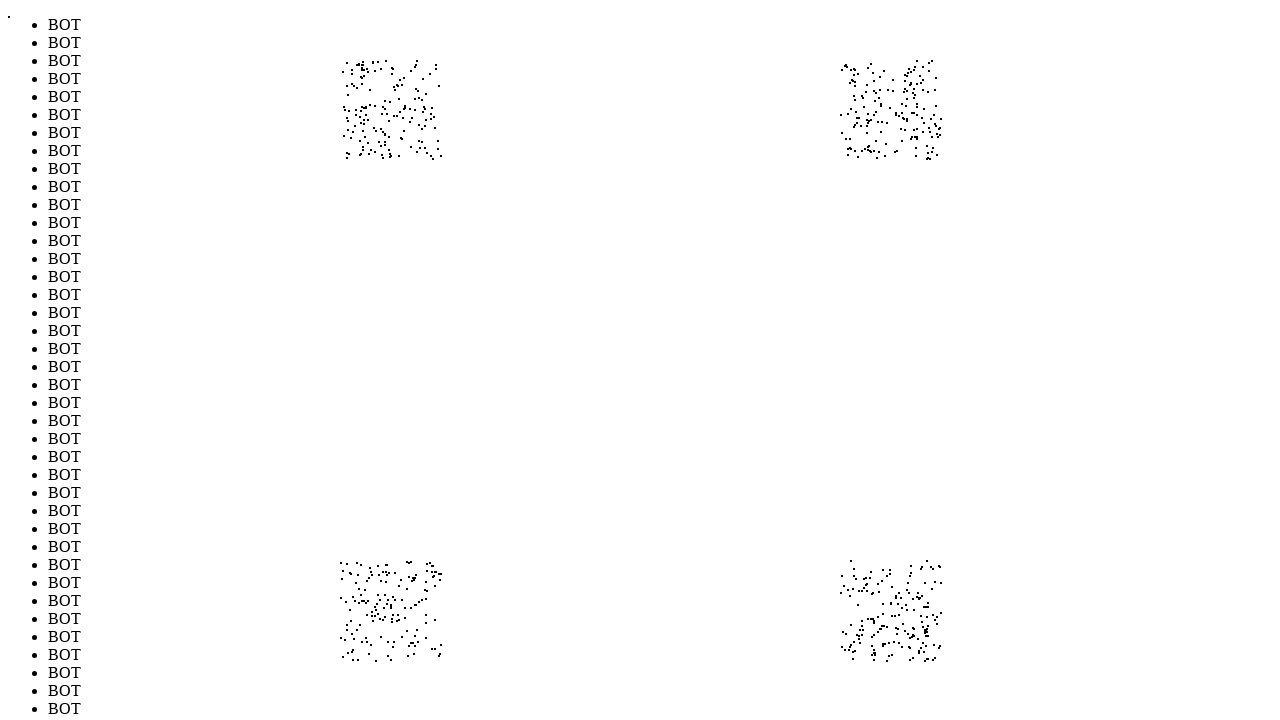

Moved mouse to position (852, 116) to evade bot detection (iteration 672/1000) at (852, 116)
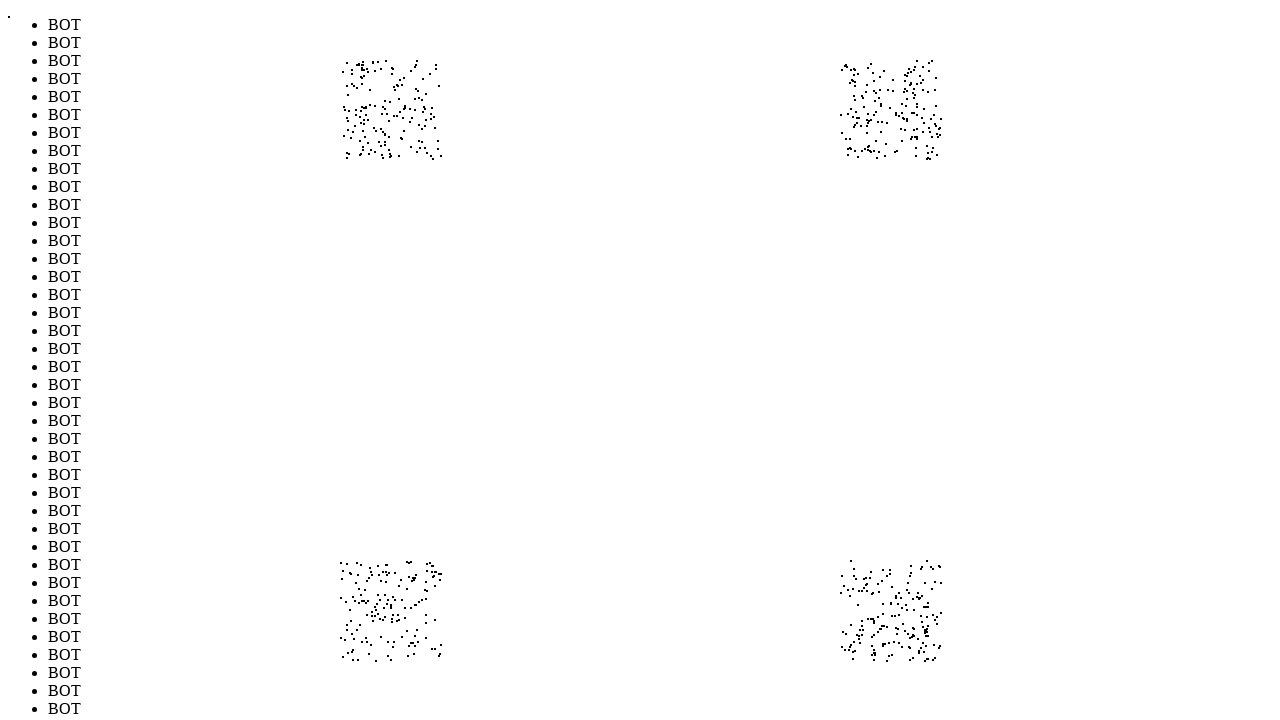

Moved mouse to position (438, 134) to evade bot detection (iteration 673/1000) at (438, 134)
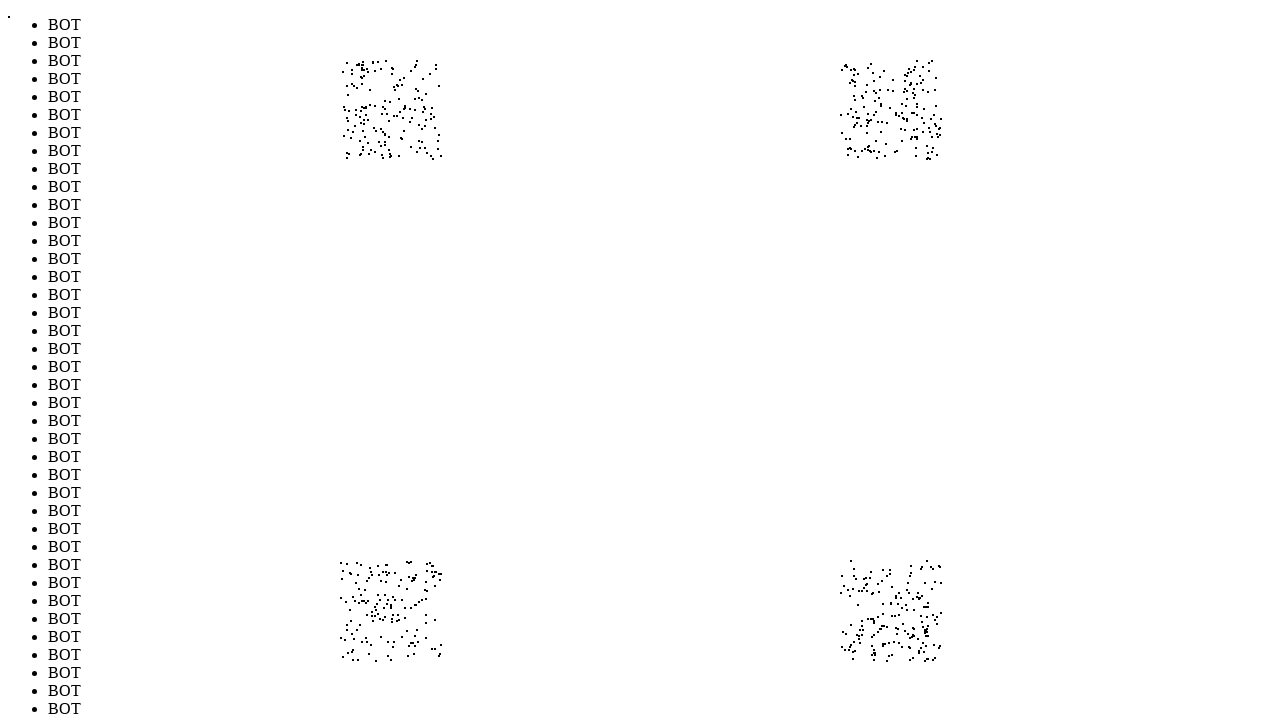

Moved mouse to position (927, 144) to evade bot detection (iteration 674/1000) at (927, 144)
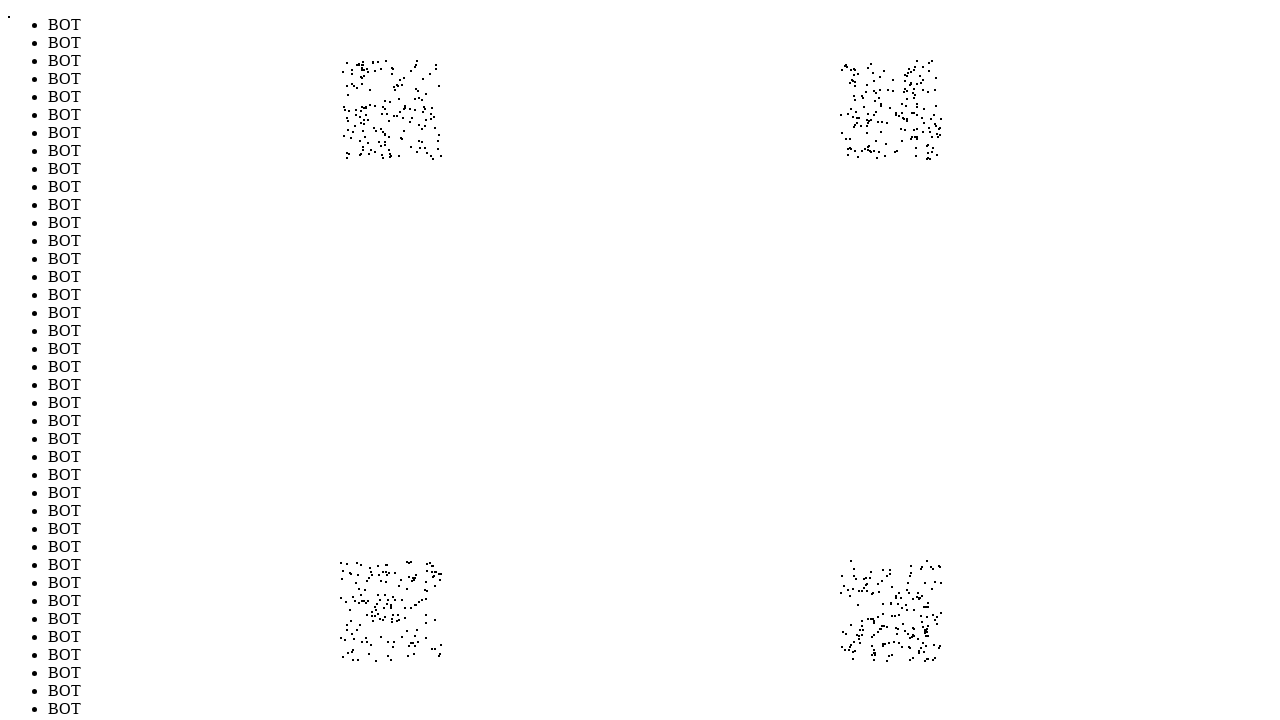

Moved mouse to position (875, 62) to evade bot detection (iteration 675/1000) at (875, 62)
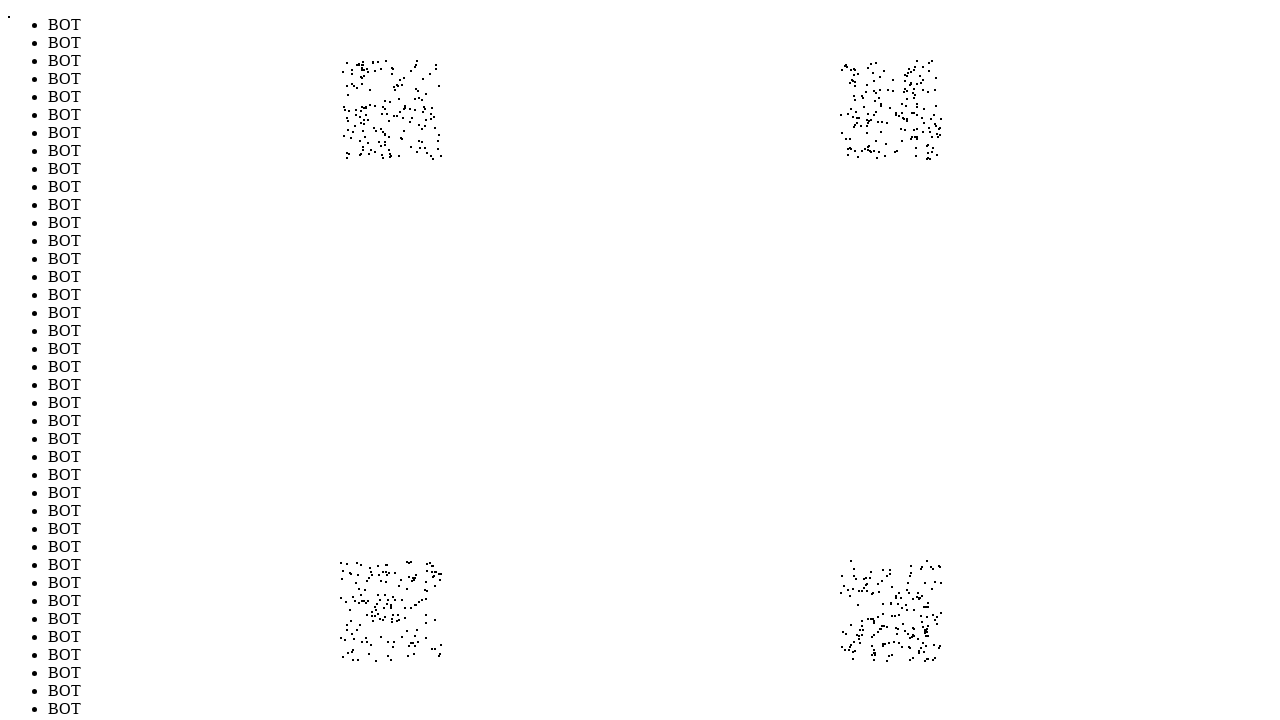

Moved mouse to position (893, 632) to evade bot detection (iteration 676/1000) at (893, 632)
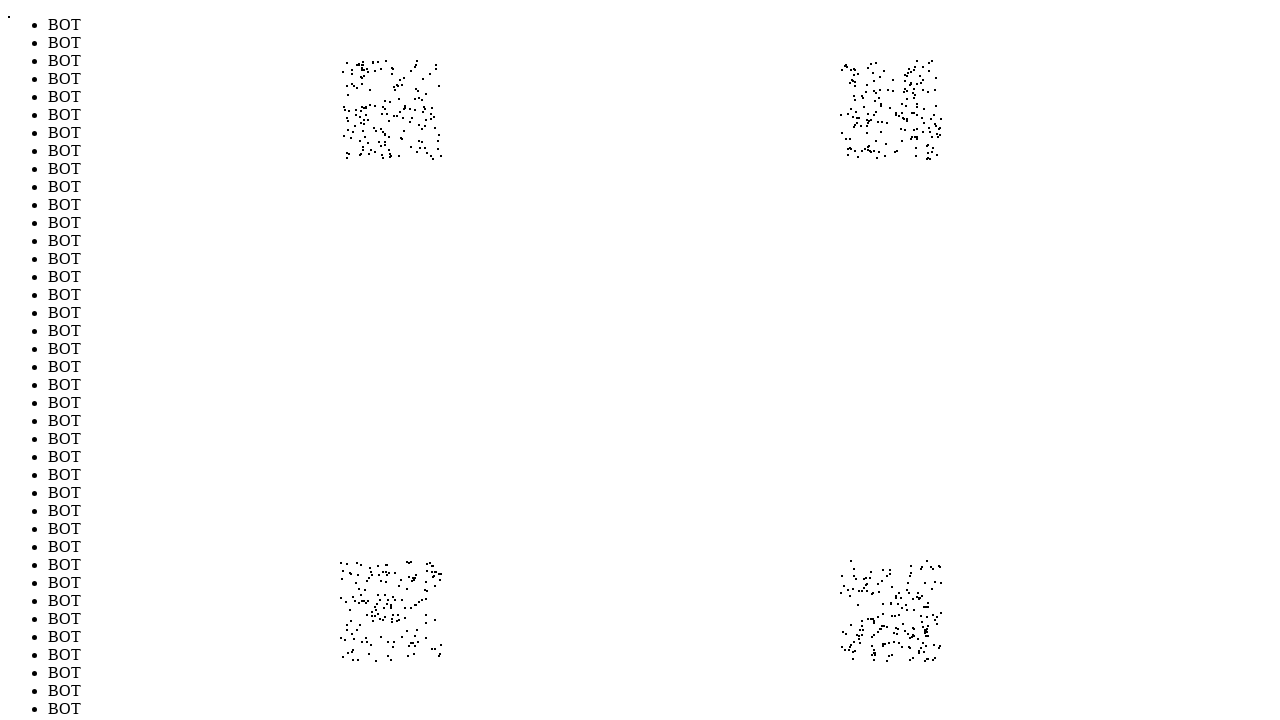

Moved mouse to position (939, 618) to evade bot detection (iteration 677/1000) at (939, 618)
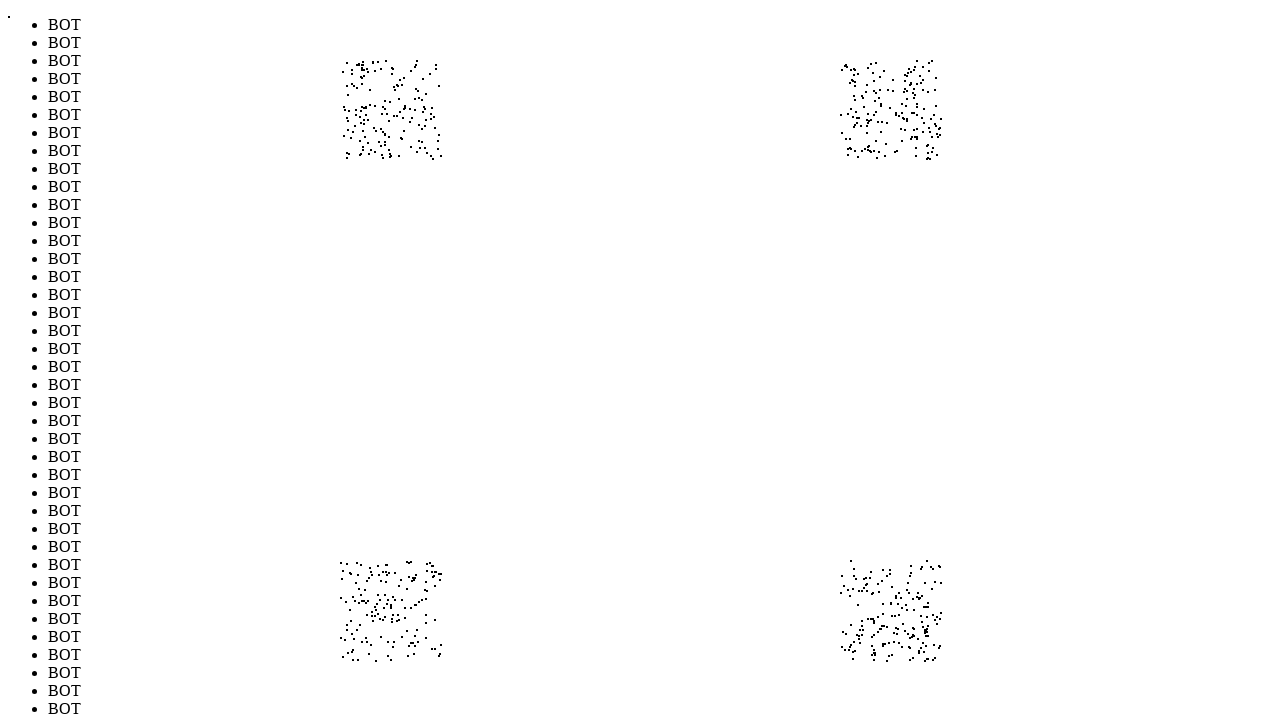

Moved mouse to position (380, 112) to evade bot detection (iteration 678/1000) at (380, 112)
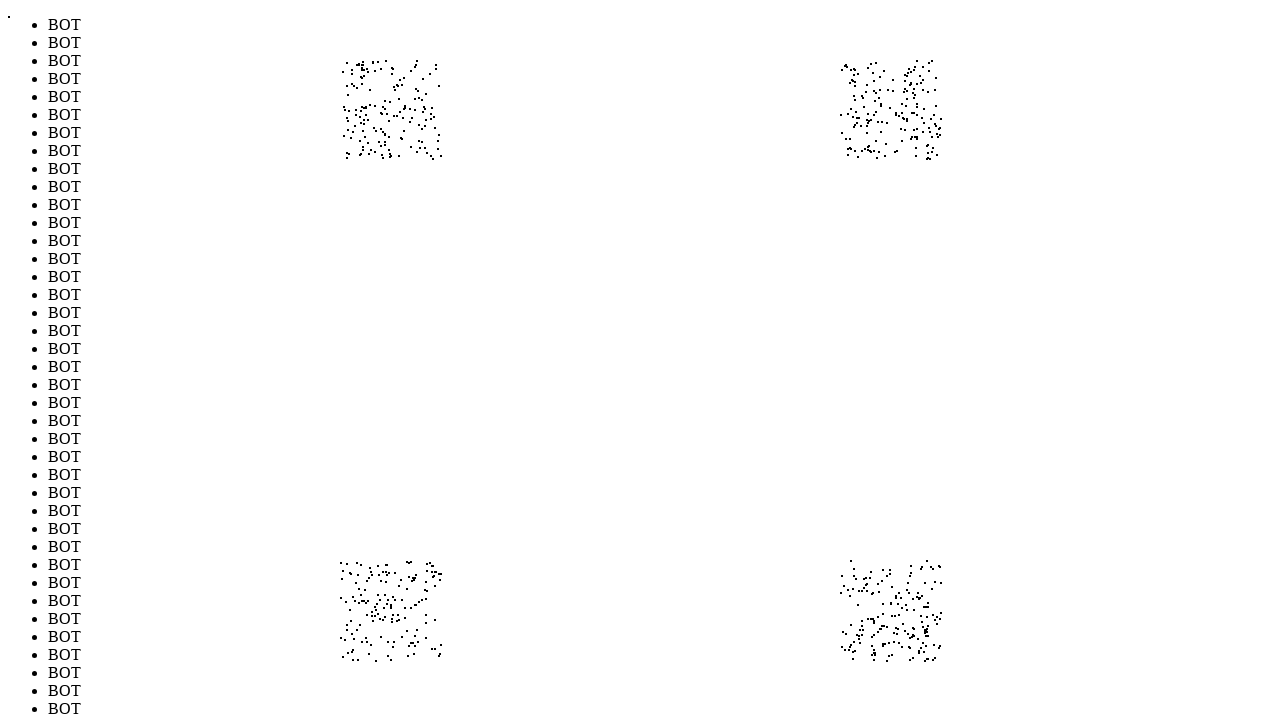

Moved mouse to position (423, 578) to evade bot detection (iteration 679/1000) at (423, 578)
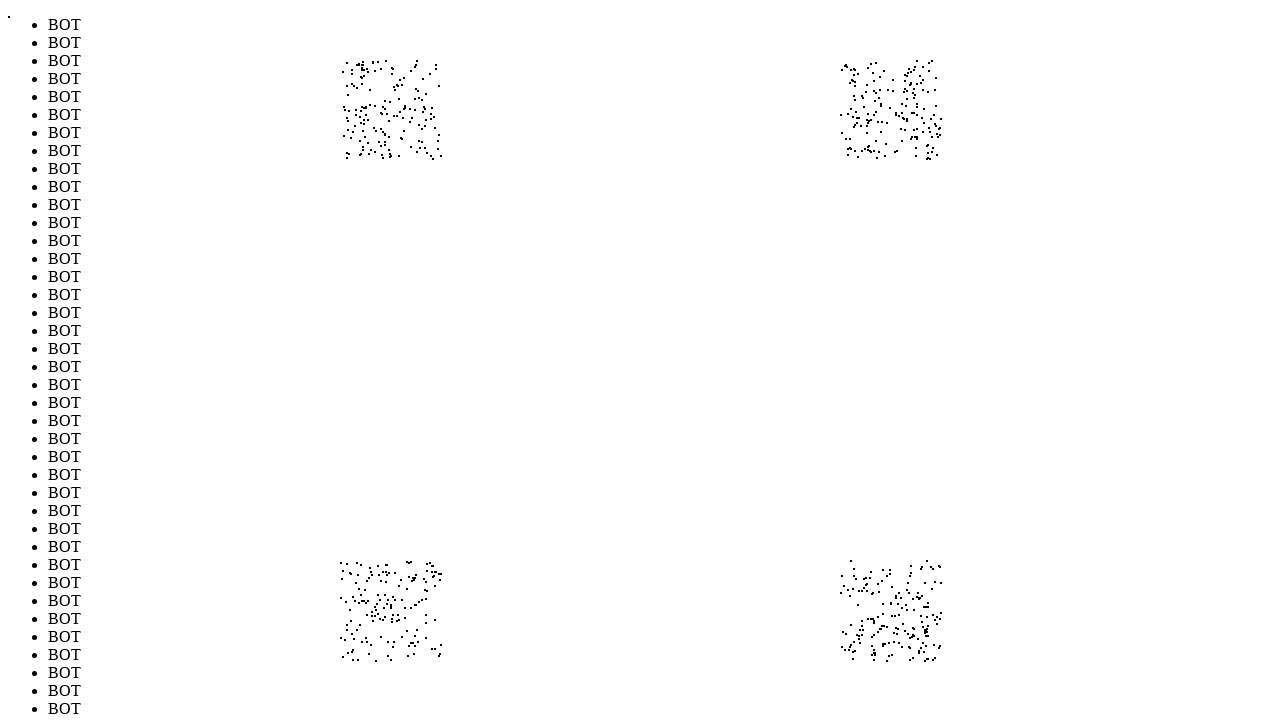

Moved mouse to position (876, 626) to evade bot detection (iteration 680/1000) at (876, 626)
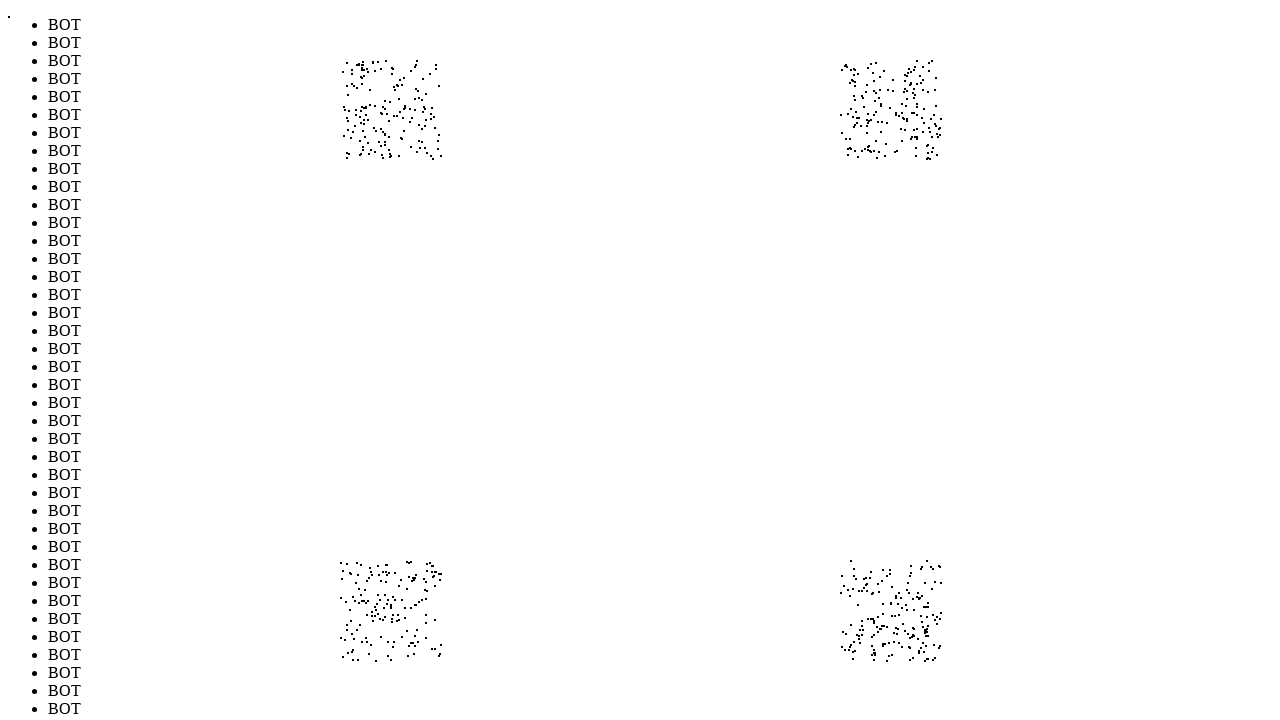

Moved mouse to position (417, 564) to evade bot detection (iteration 681/1000) at (417, 564)
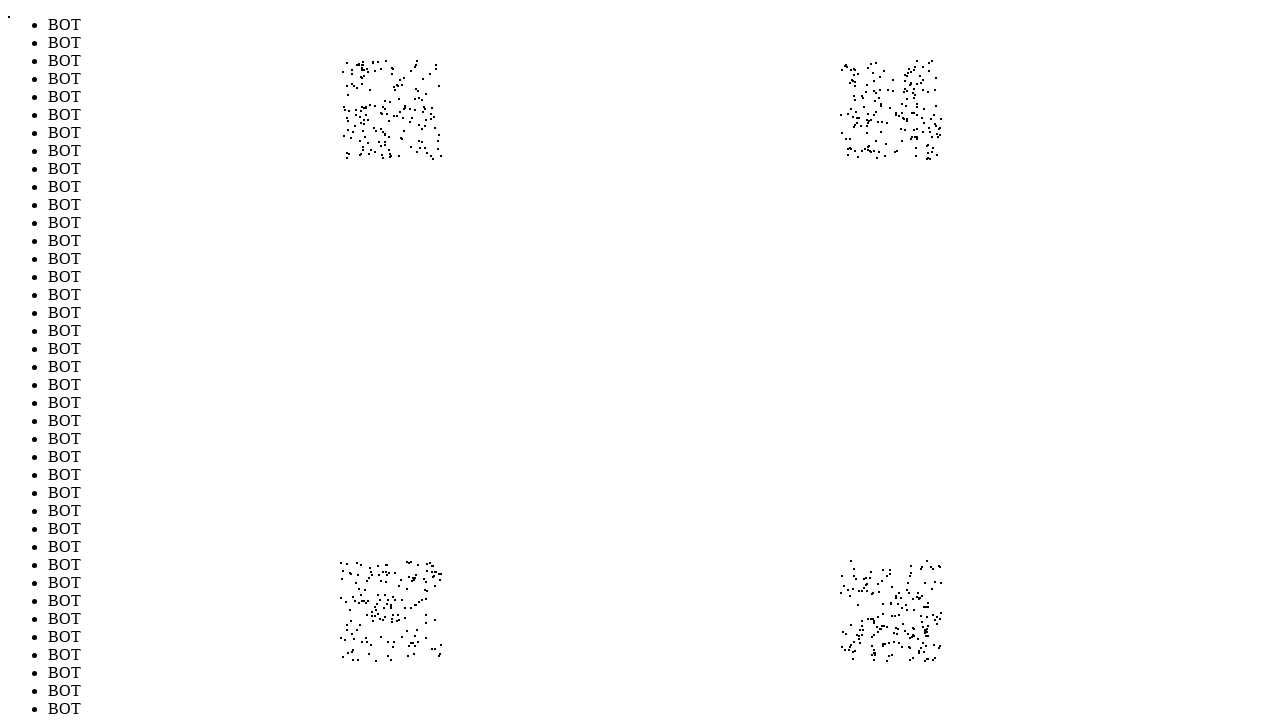

Moved mouse to position (416, 649) to evade bot detection (iteration 682/1000) at (416, 649)
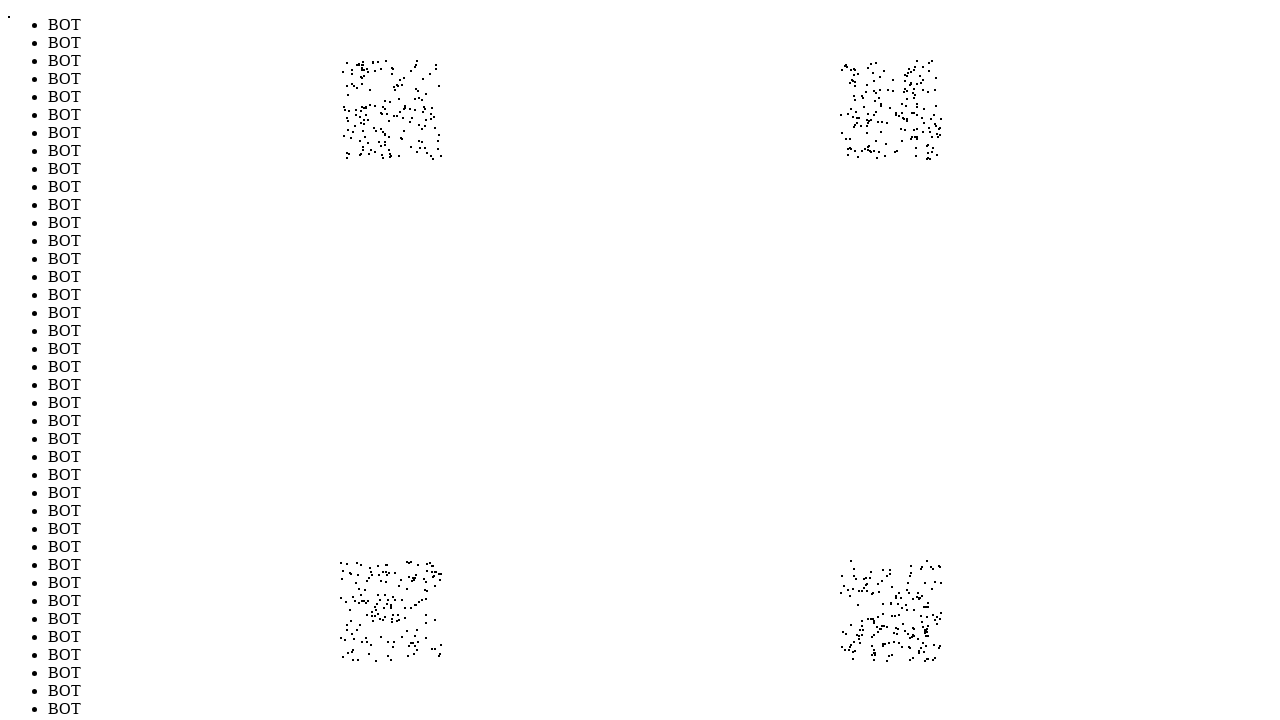

Moved mouse to position (341, 136) to evade bot detection (iteration 683/1000) at (341, 136)
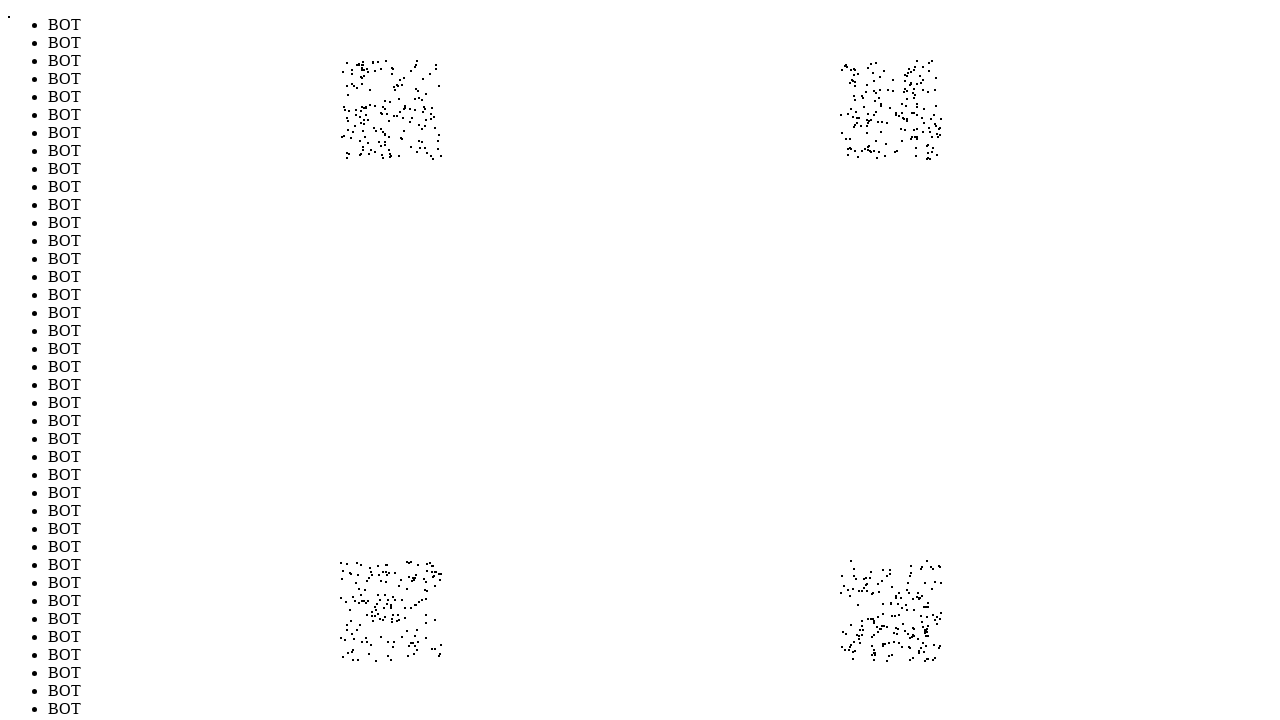

Moved mouse to position (362, 80) to evade bot detection (iteration 684/1000) at (362, 80)
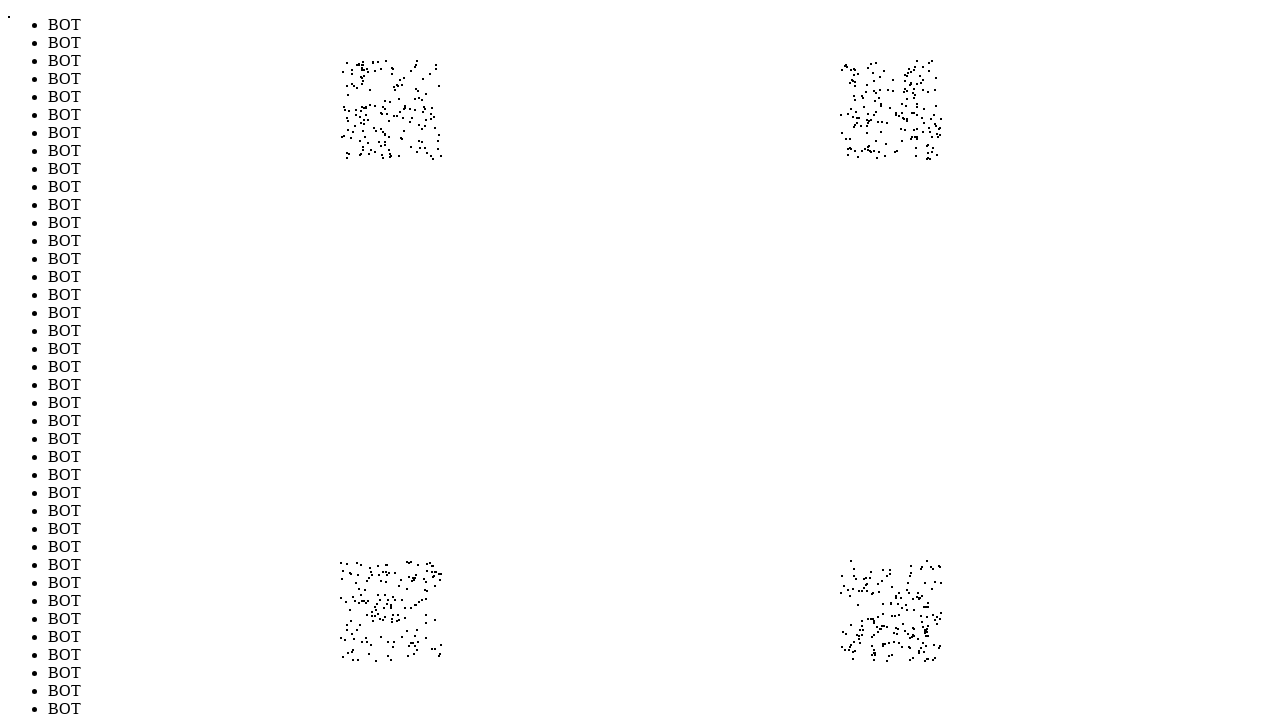

Moved mouse to position (844, 148) to evade bot detection (iteration 685/1000) at (844, 148)
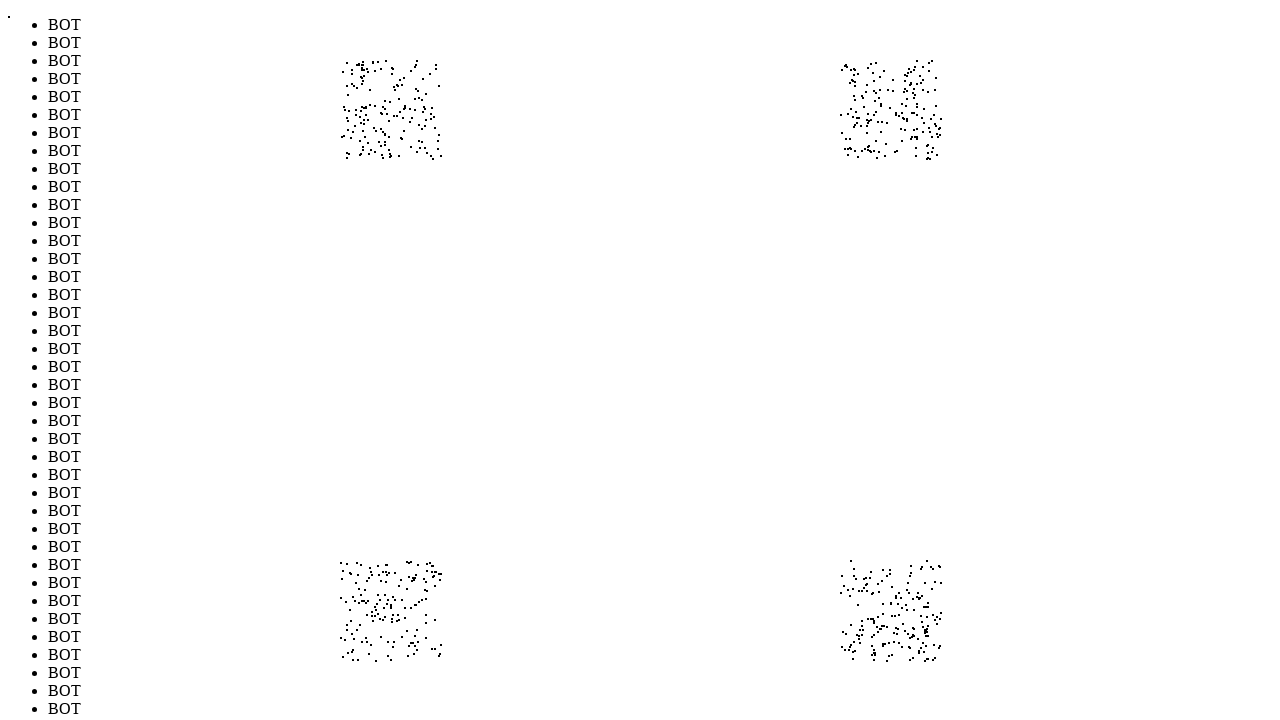

Moved mouse to position (362, 127) to evade bot detection (iteration 686/1000) at (362, 127)
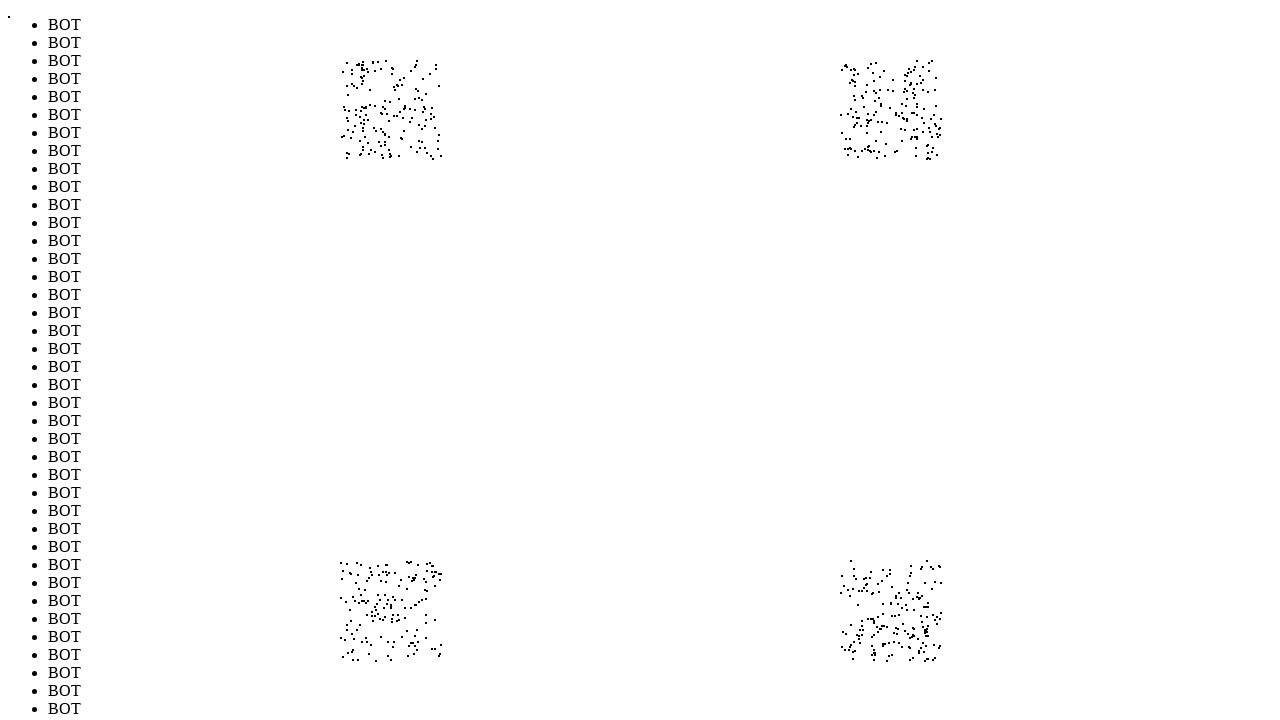

Moved mouse to position (413, 121) to evade bot detection (iteration 687/1000) at (413, 121)
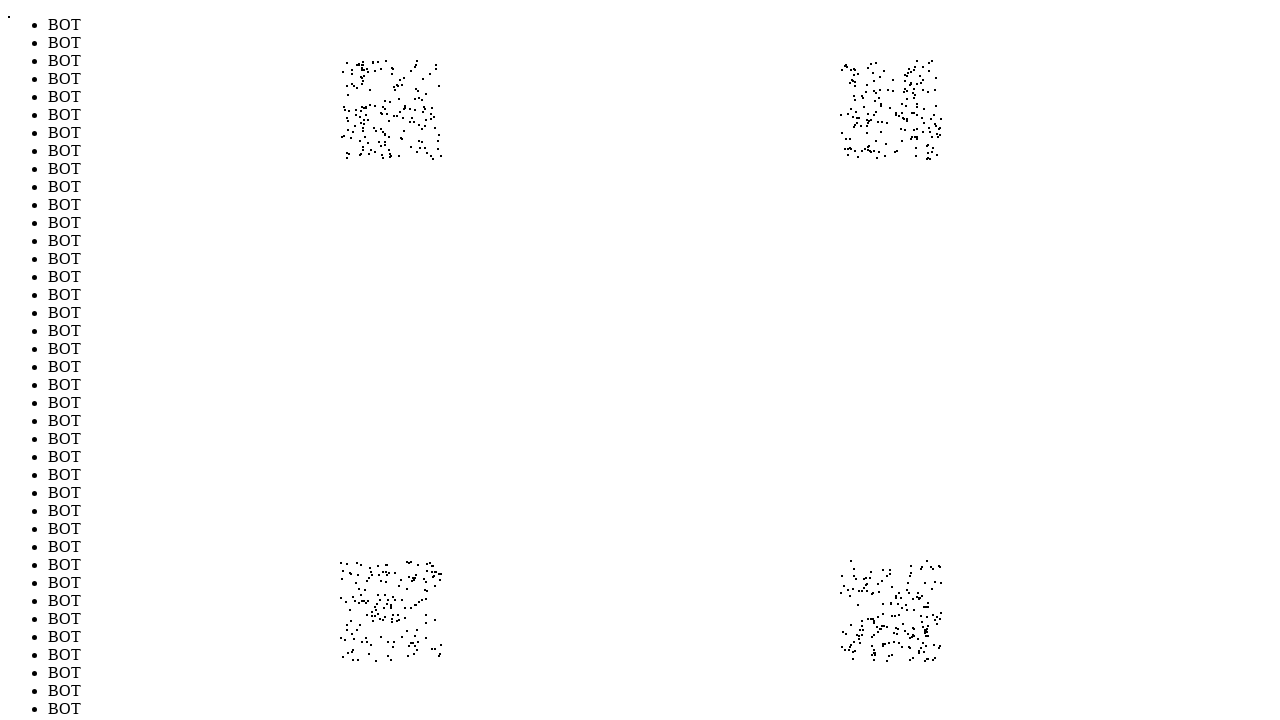

Moved mouse to position (867, 563) to evade bot detection (iteration 688/1000) at (867, 563)
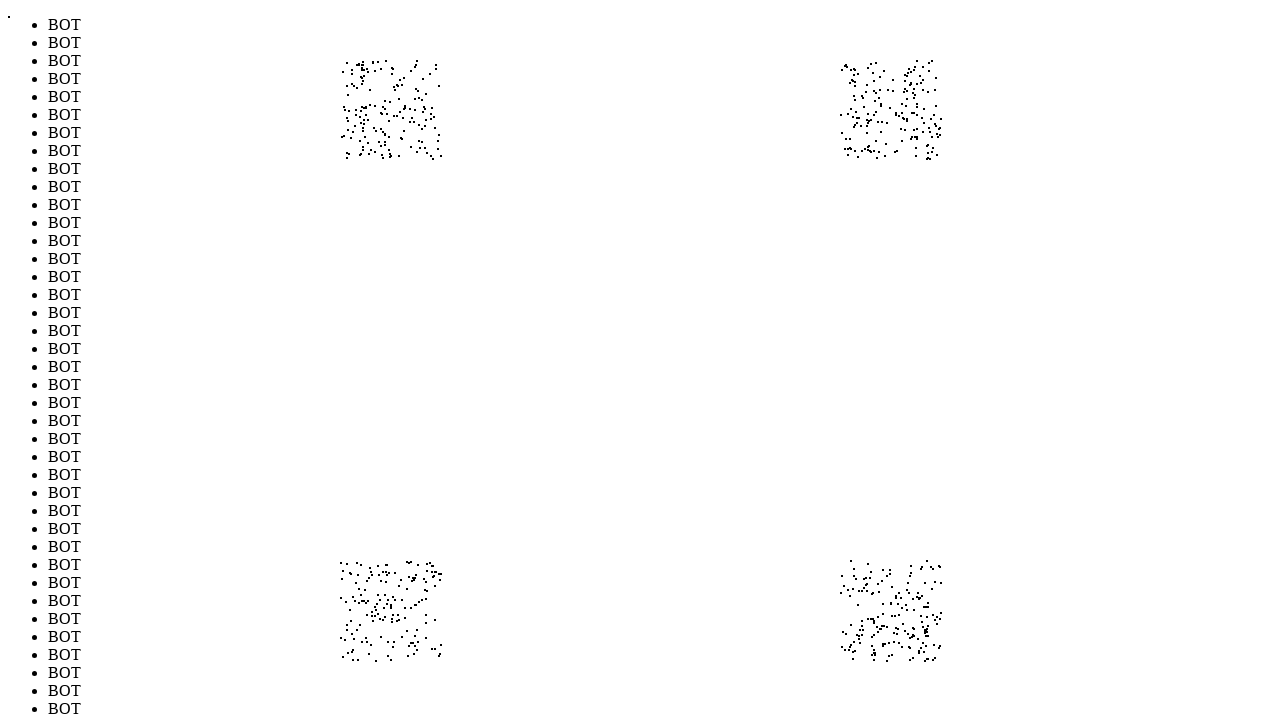

Moved mouse to position (857, 124) to evade bot detection (iteration 689/1000) at (857, 124)
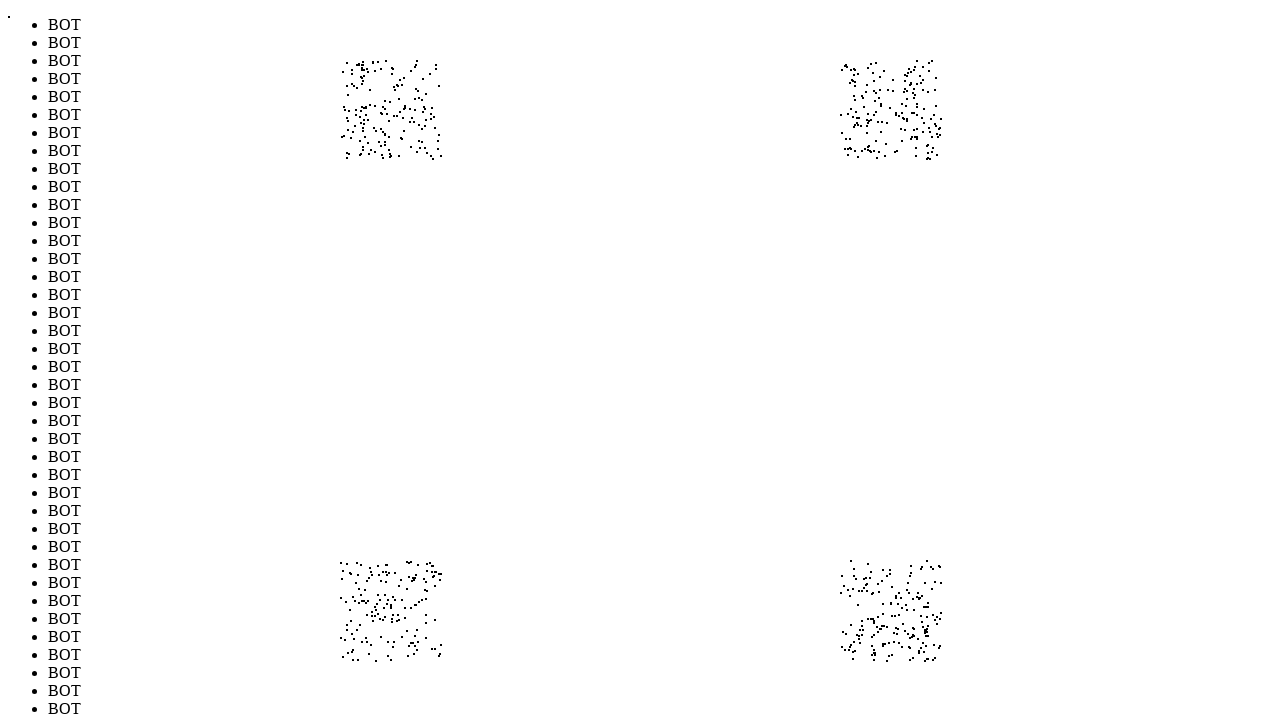

Moved mouse to position (851, 578) to evade bot detection (iteration 690/1000) at (851, 578)
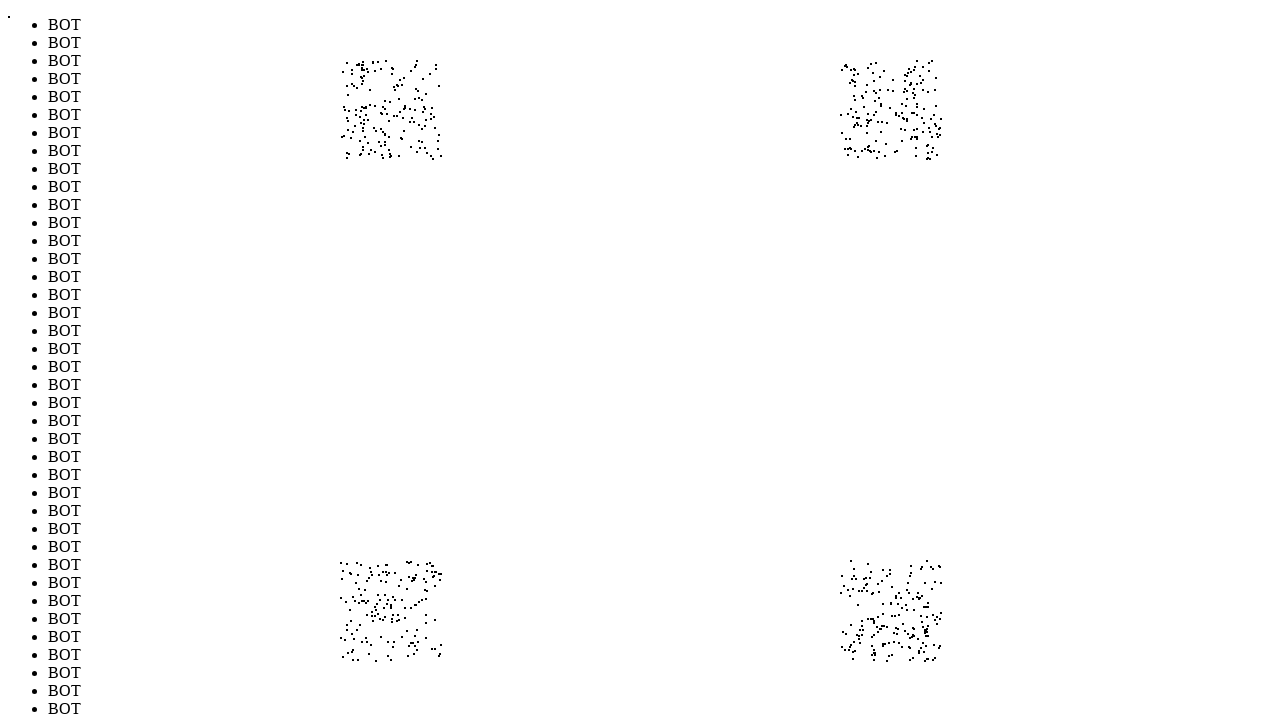

Moved mouse to position (350, 582) to evade bot detection (iteration 691/1000) at (350, 582)
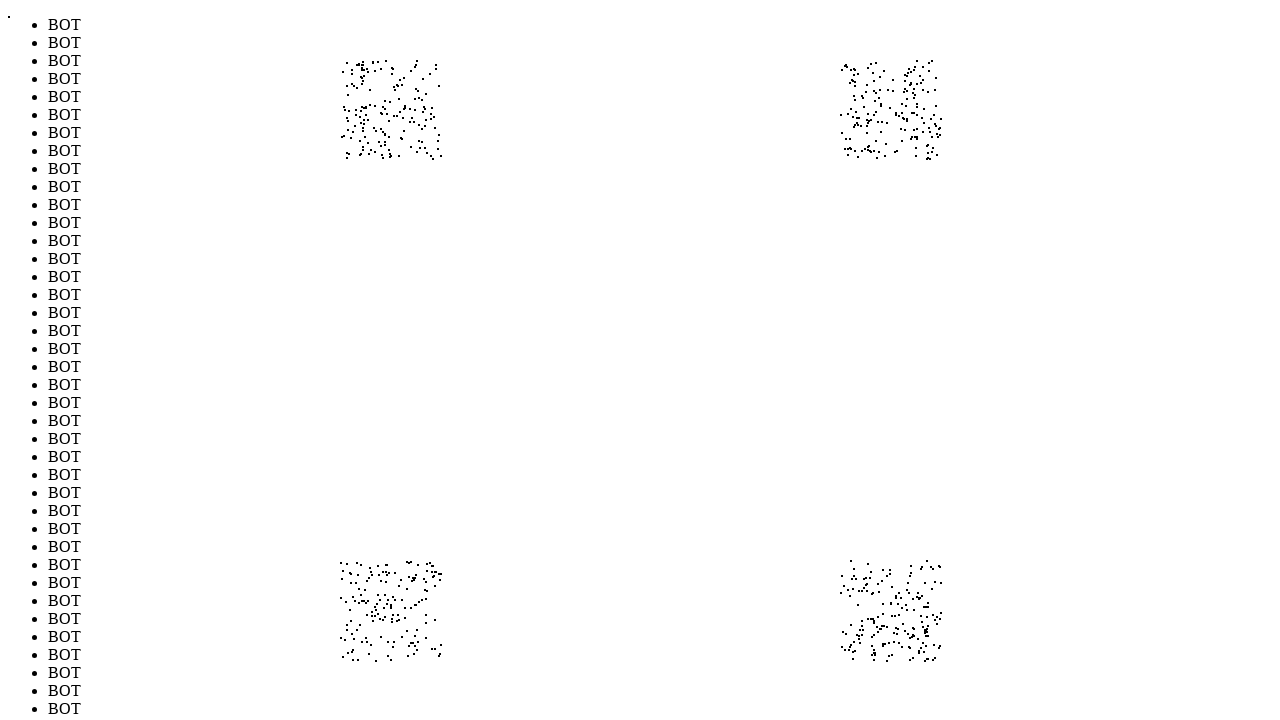

Moved mouse to position (416, 82) to evade bot detection (iteration 692/1000) at (416, 82)
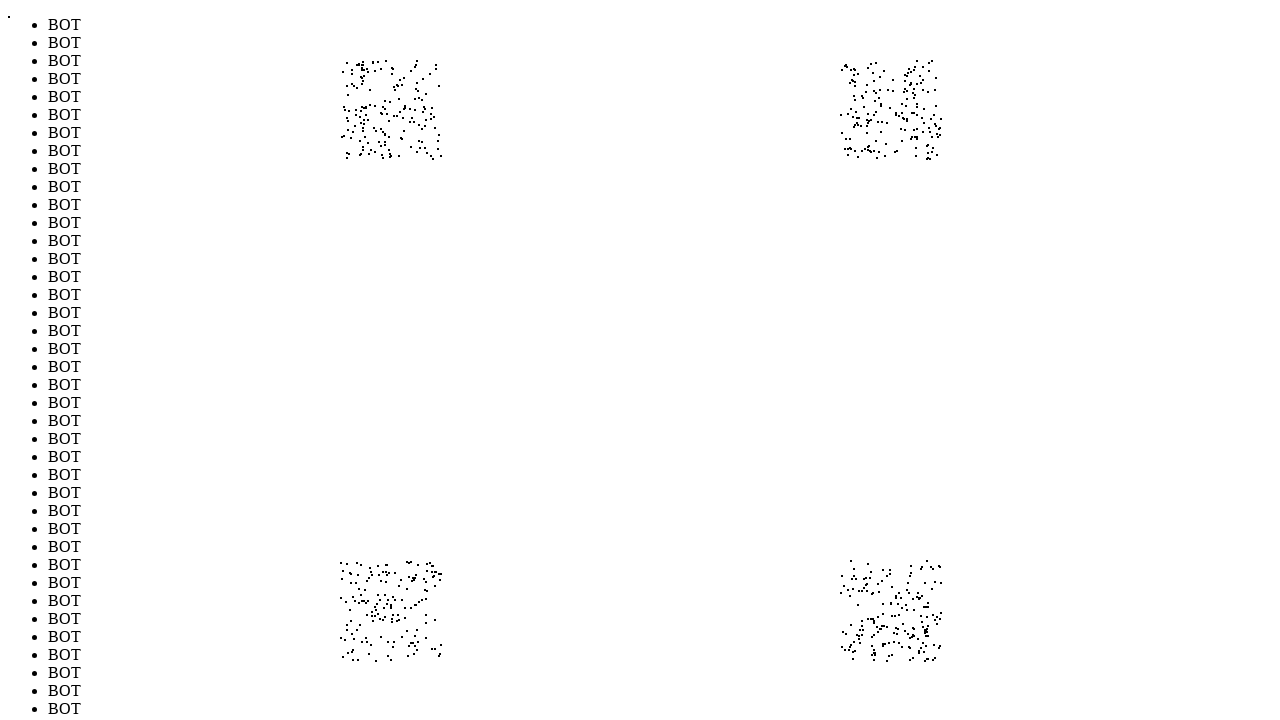

Moved mouse to position (911, 102) to evade bot detection (iteration 693/1000) at (911, 102)
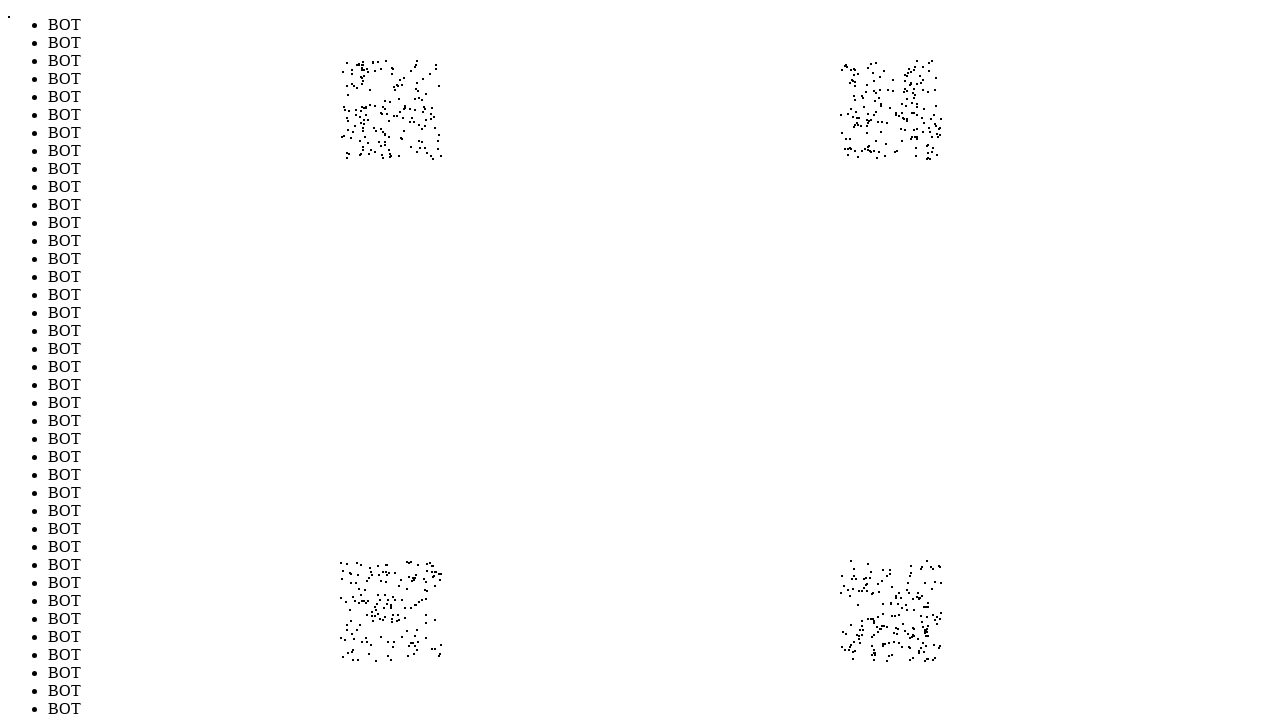

Moved mouse to position (883, 157) to evade bot detection (iteration 694/1000) at (883, 157)
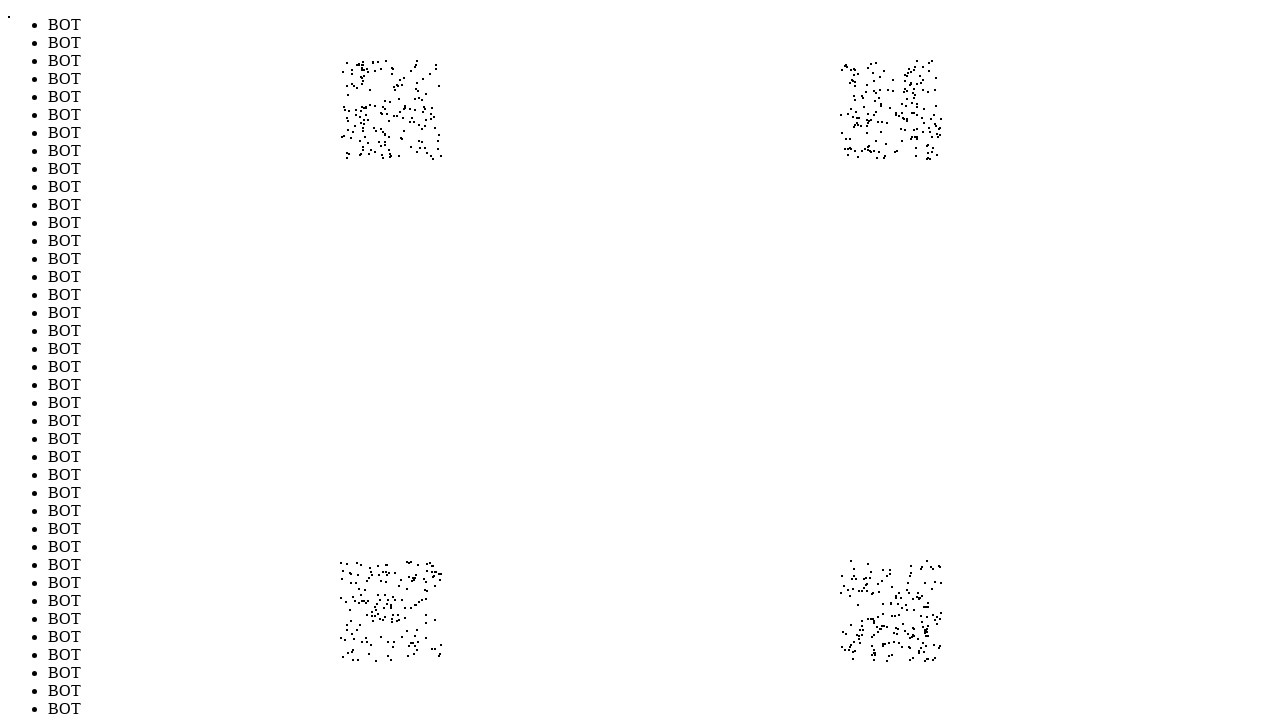

Moved mouse to position (416, 62) to evade bot detection (iteration 695/1000) at (416, 62)
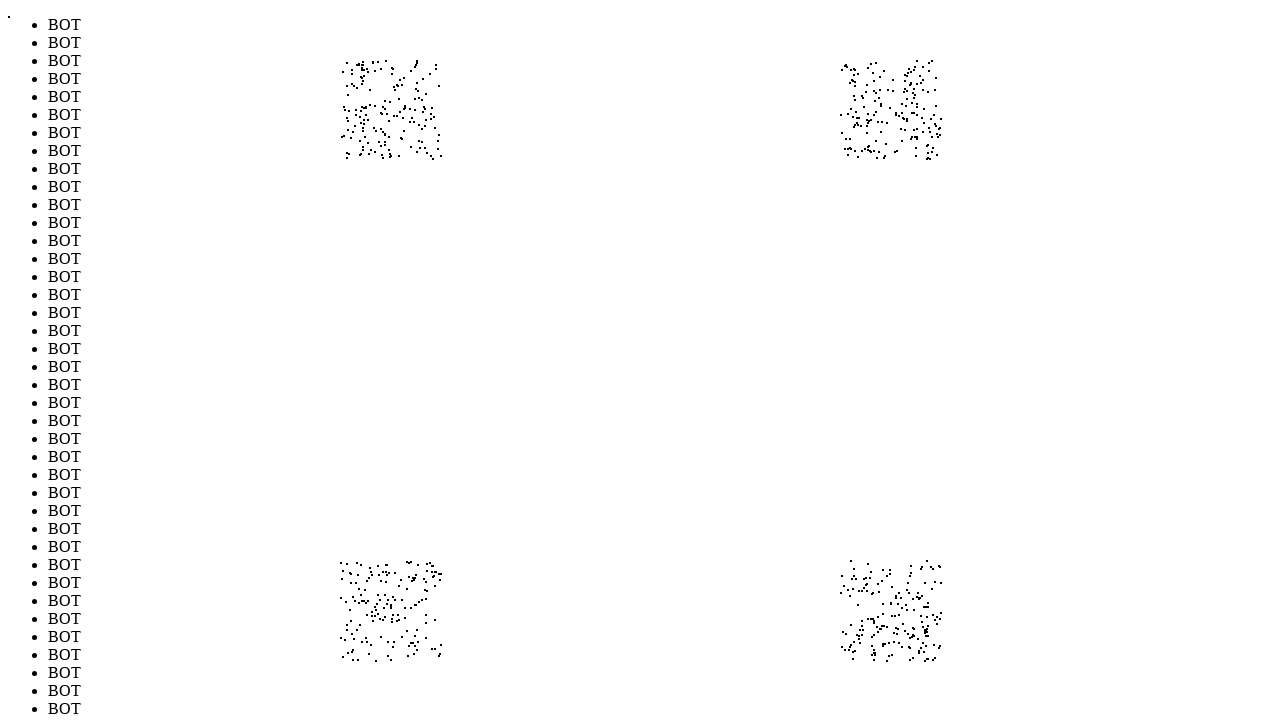

Moved mouse to position (431, 637) to evade bot detection (iteration 696/1000) at (431, 637)
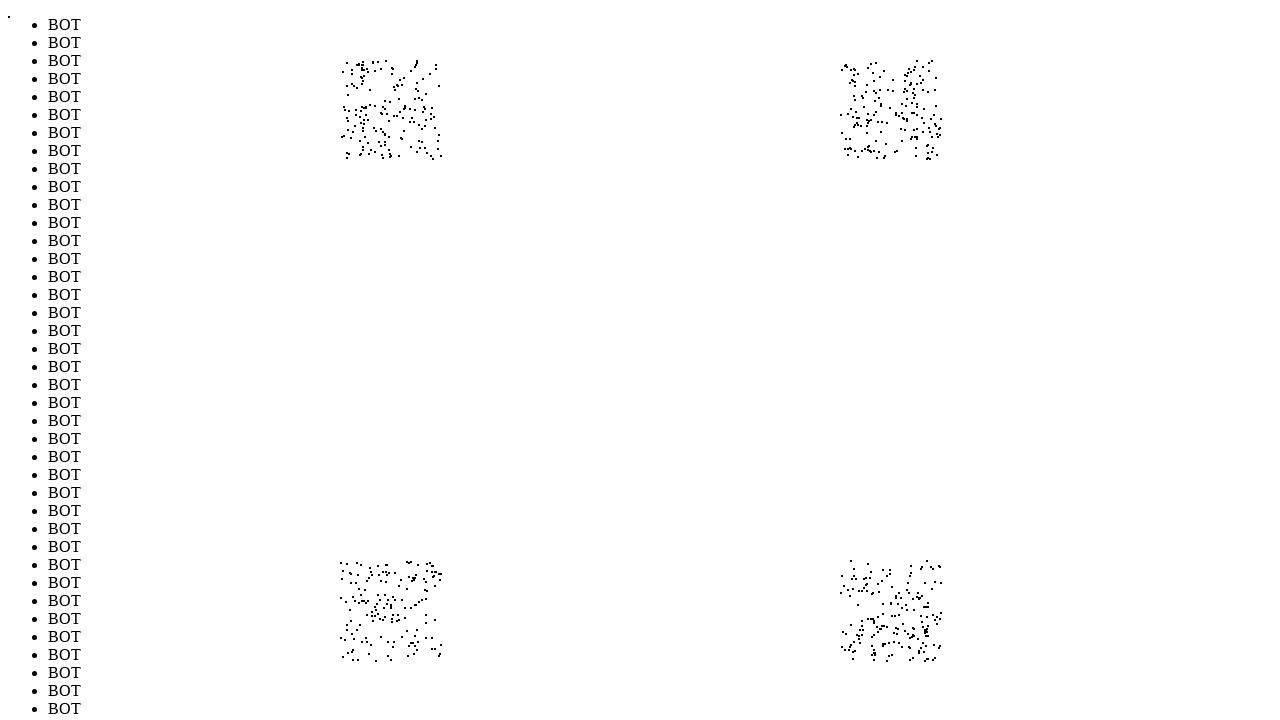

Moved mouse to position (840, 573) to evade bot detection (iteration 697/1000) at (840, 573)
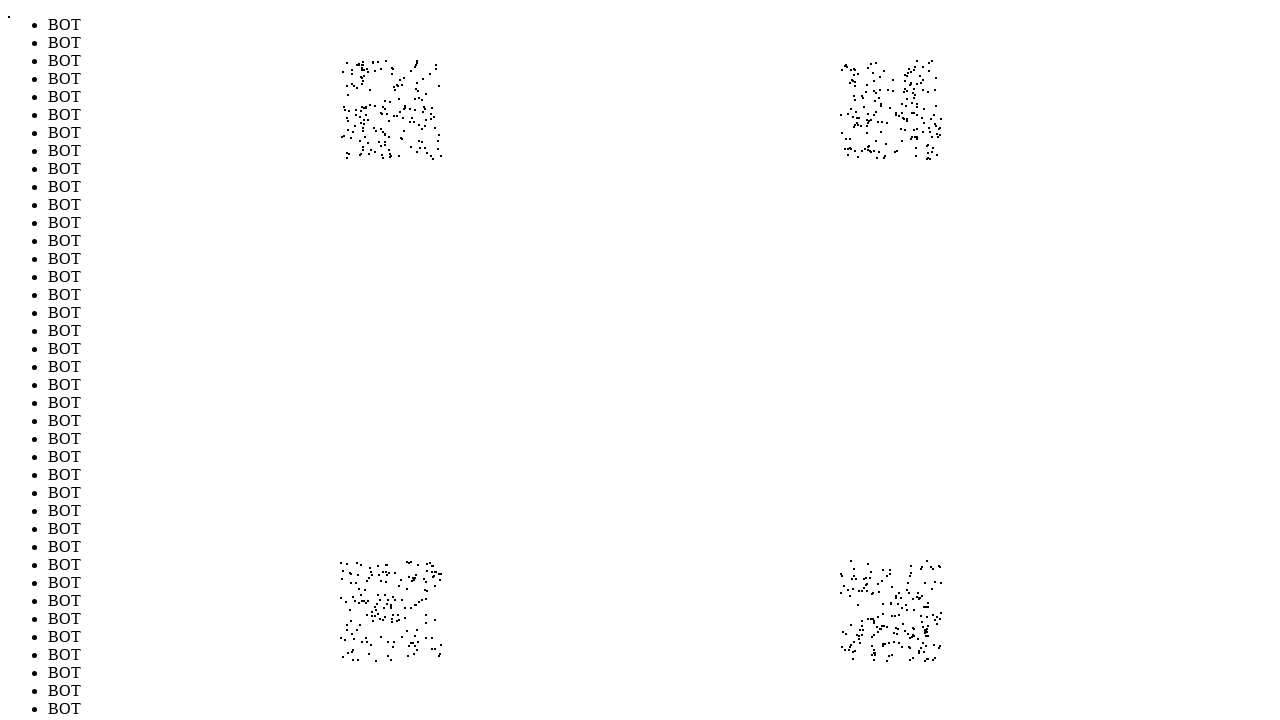

Moved mouse to position (935, 71) to evade bot detection (iteration 698/1000) at (935, 71)
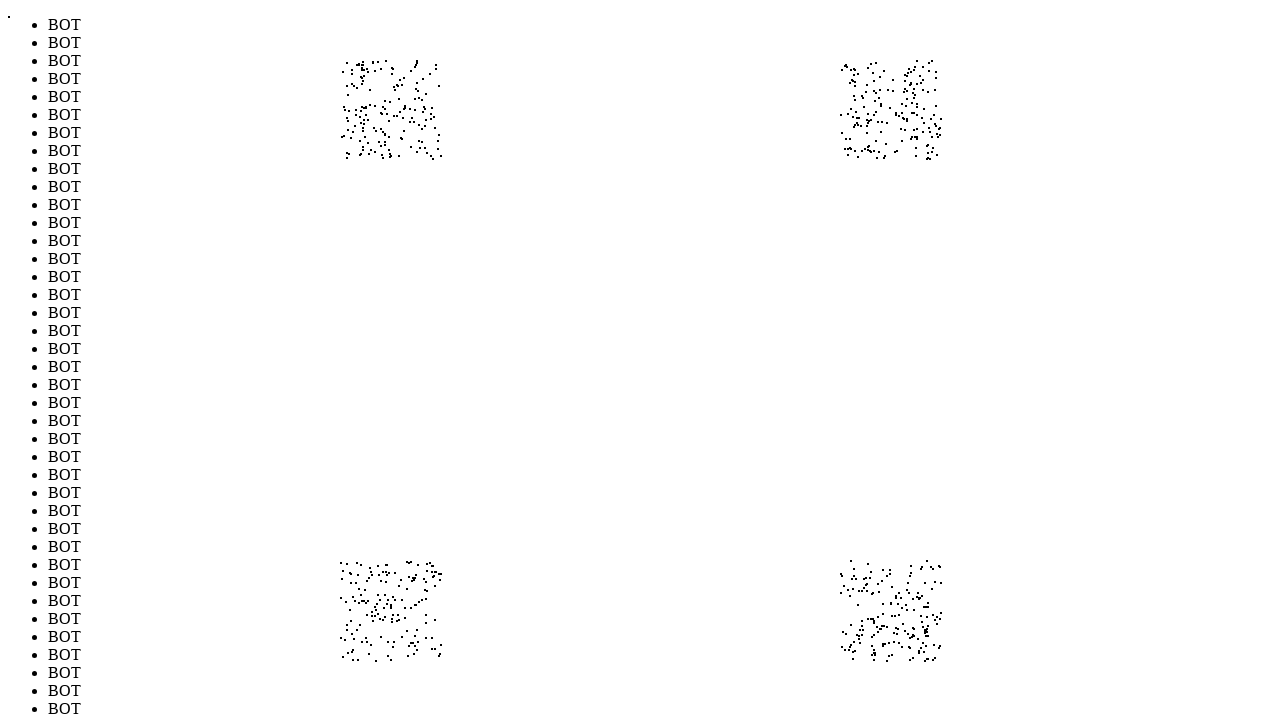

Moved mouse to position (850, 135) to evade bot detection (iteration 699/1000) at (850, 135)
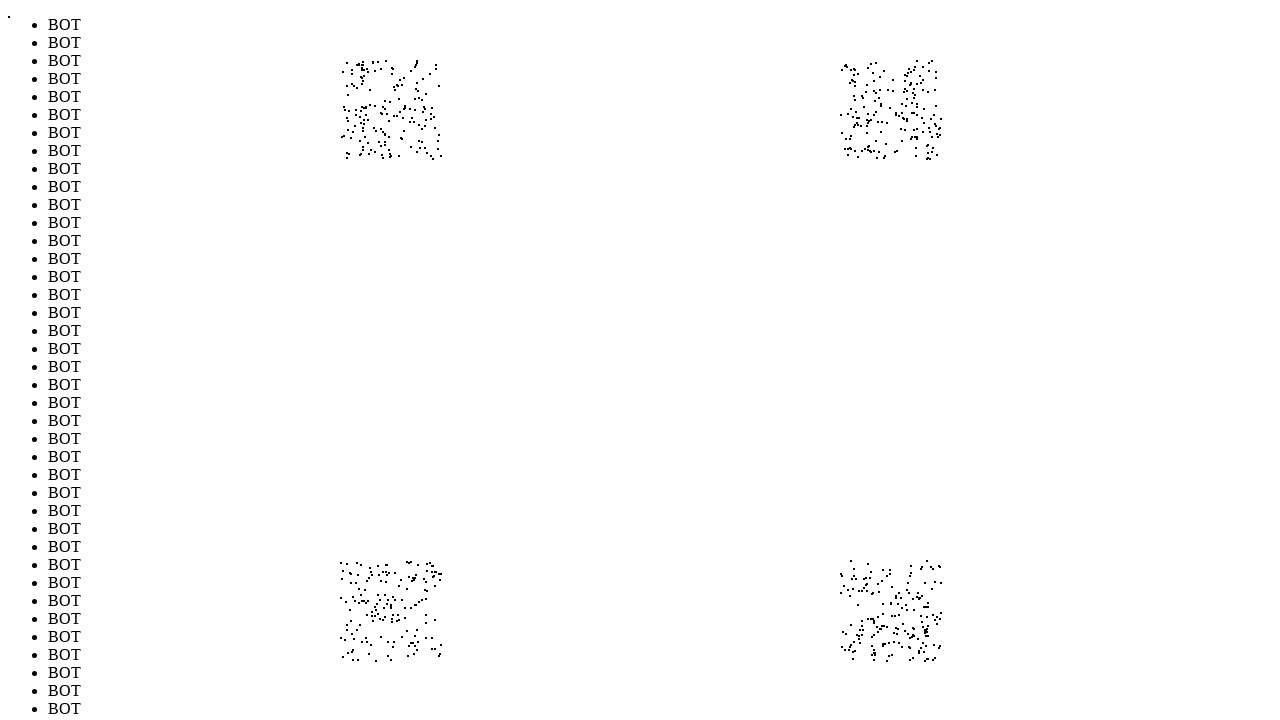

Moved mouse to position (425, 94) to evade bot detection (iteration 700/1000) at (425, 94)
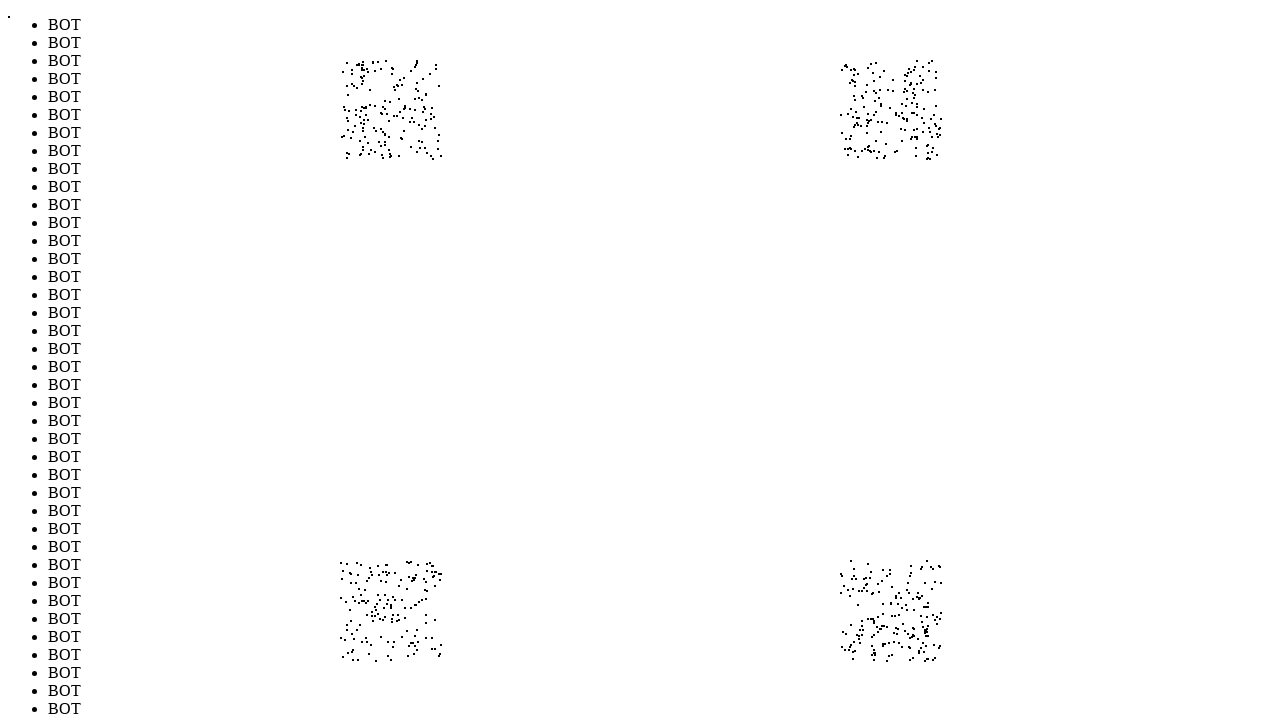

Moved mouse to position (425, 109) to evade bot detection (iteration 701/1000) at (425, 109)
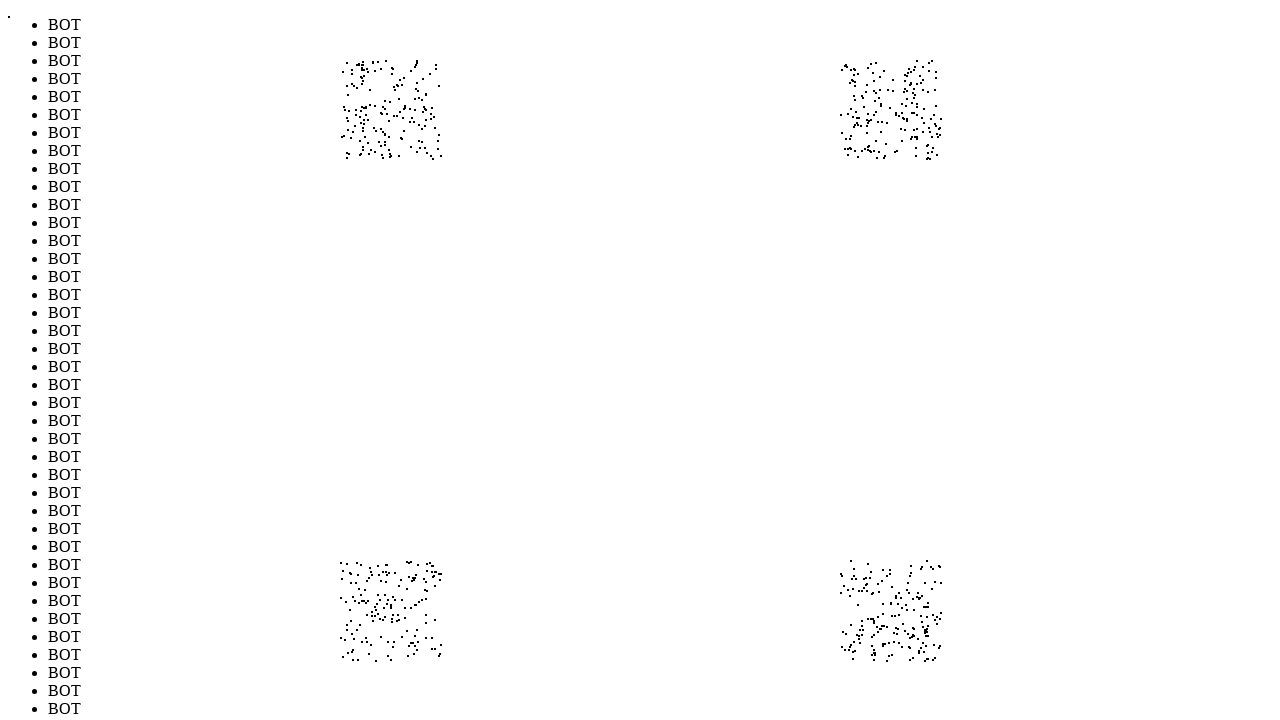

Moved mouse to position (880, 86) to evade bot detection (iteration 702/1000) at (880, 86)
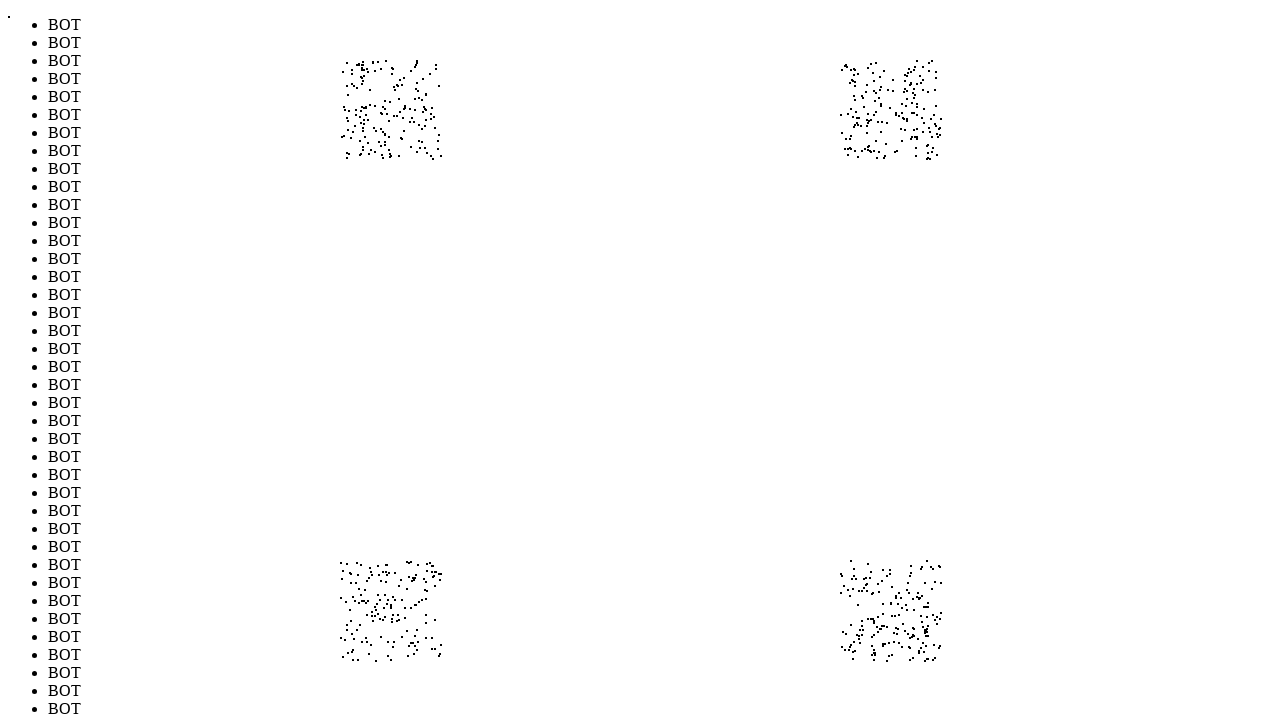

Moved mouse to position (891, 566) to evade bot detection (iteration 703/1000) at (891, 566)
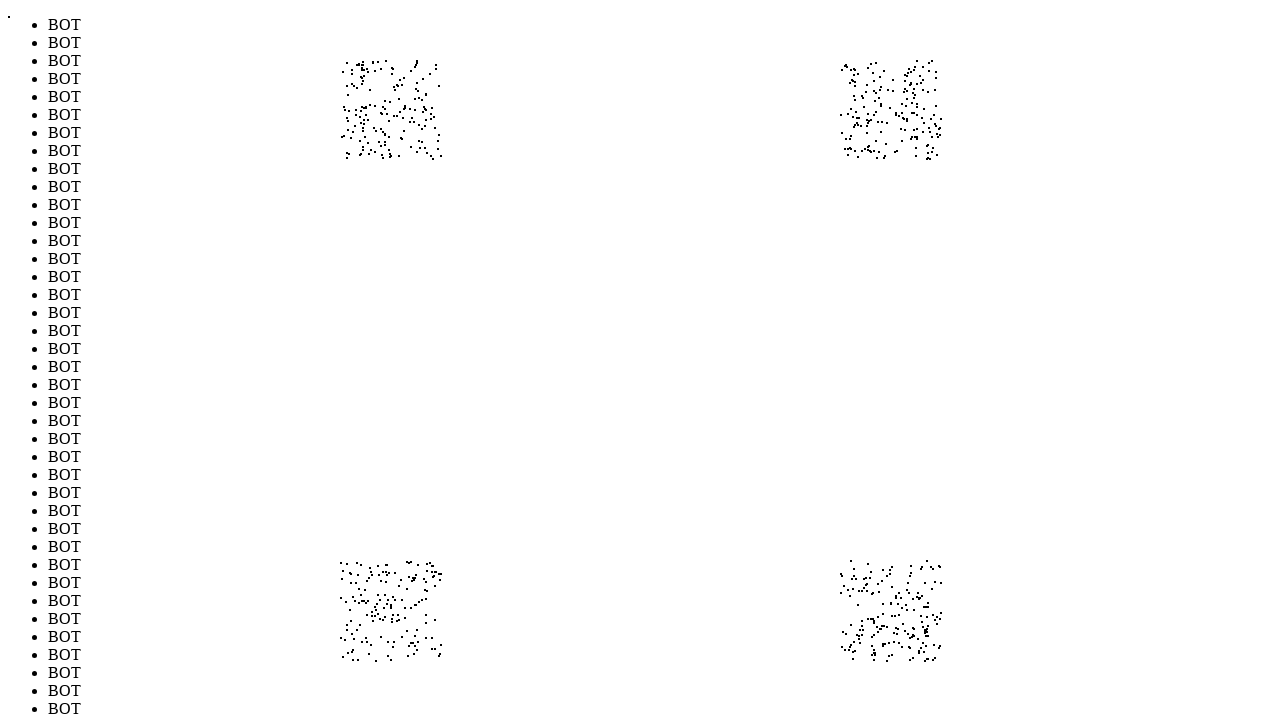

Moved mouse to position (431, 118) to evade bot detection (iteration 704/1000) at (431, 118)
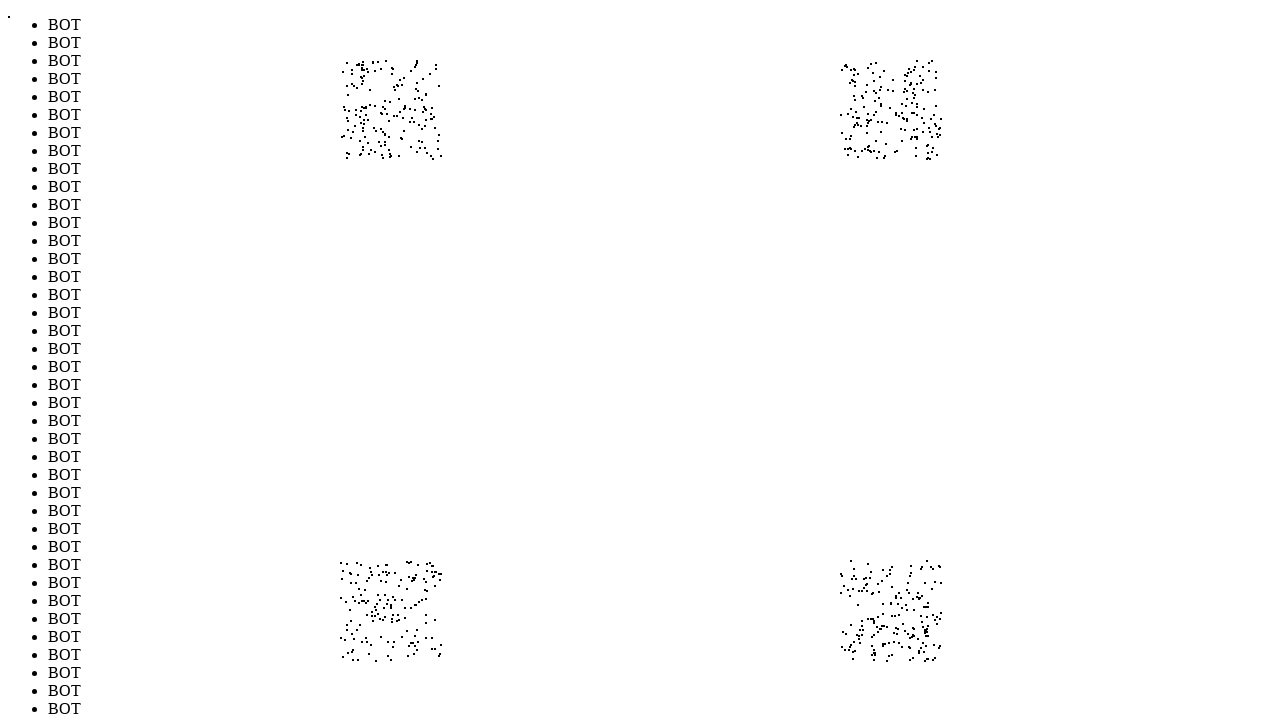

Moved mouse to position (876, 610) to evade bot detection (iteration 705/1000) at (876, 610)
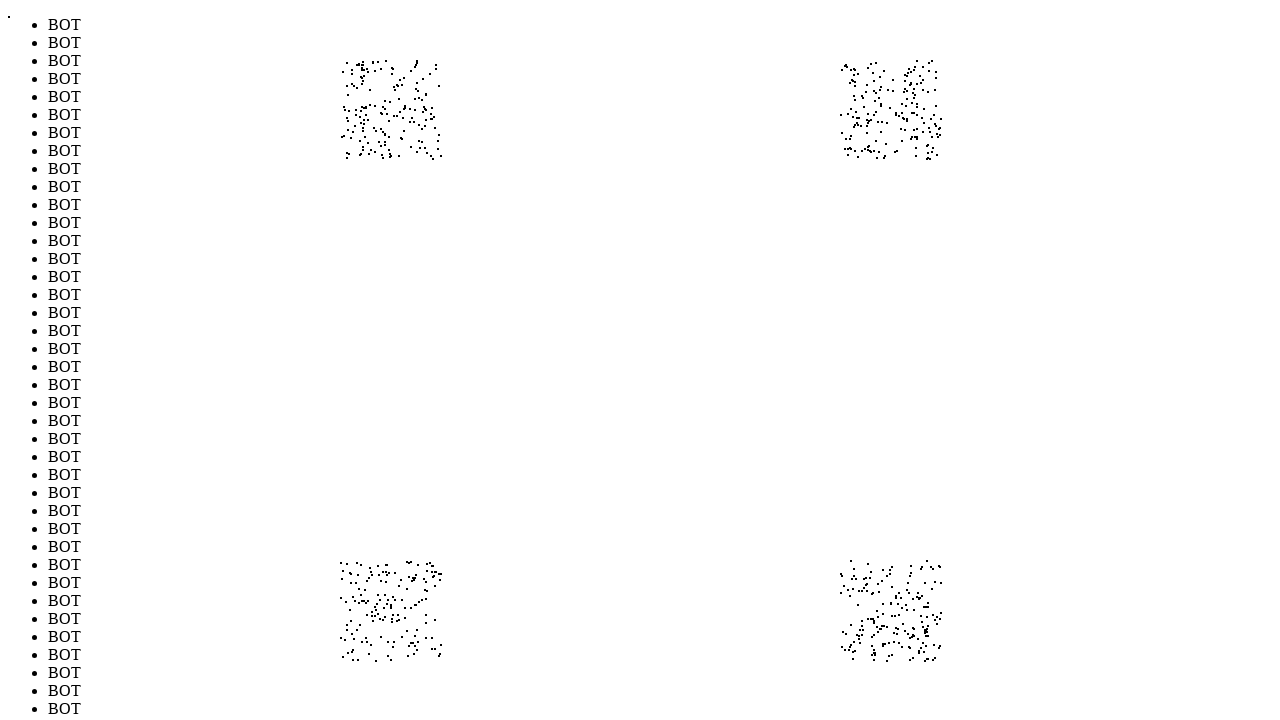

Moved mouse to position (402, 600) to evade bot detection (iteration 706/1000) at (402, 600)
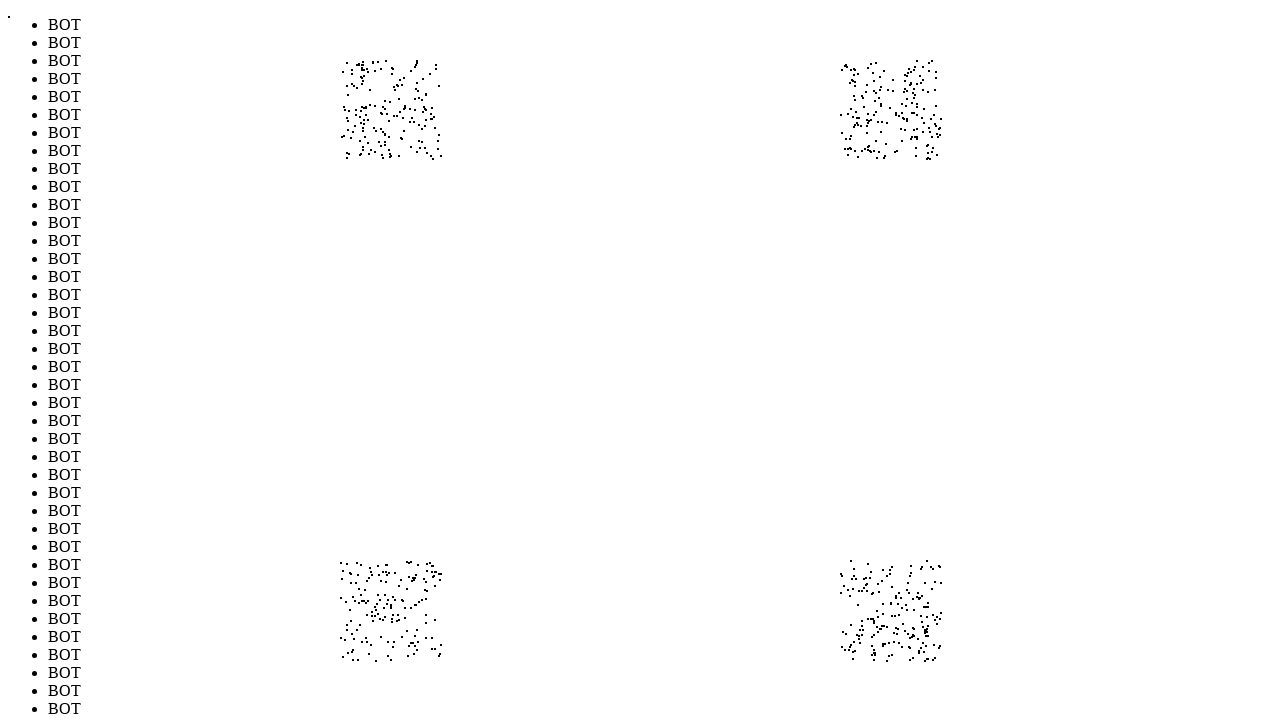

Moved mouse to position (886, 116) to evade bot detection (iteration 707/1000) at (886, 116)
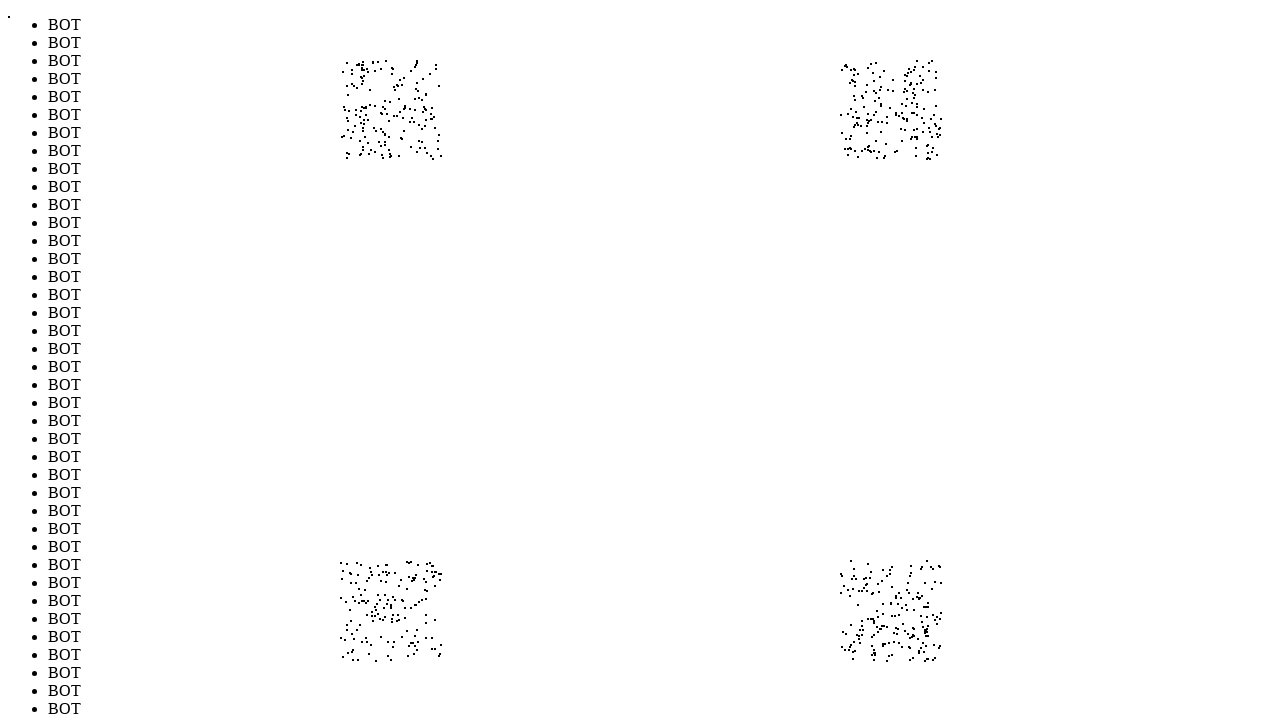

Moved mouse to position (938, 629) to evade bot detection (iteration 708/1000) at (938, 629)
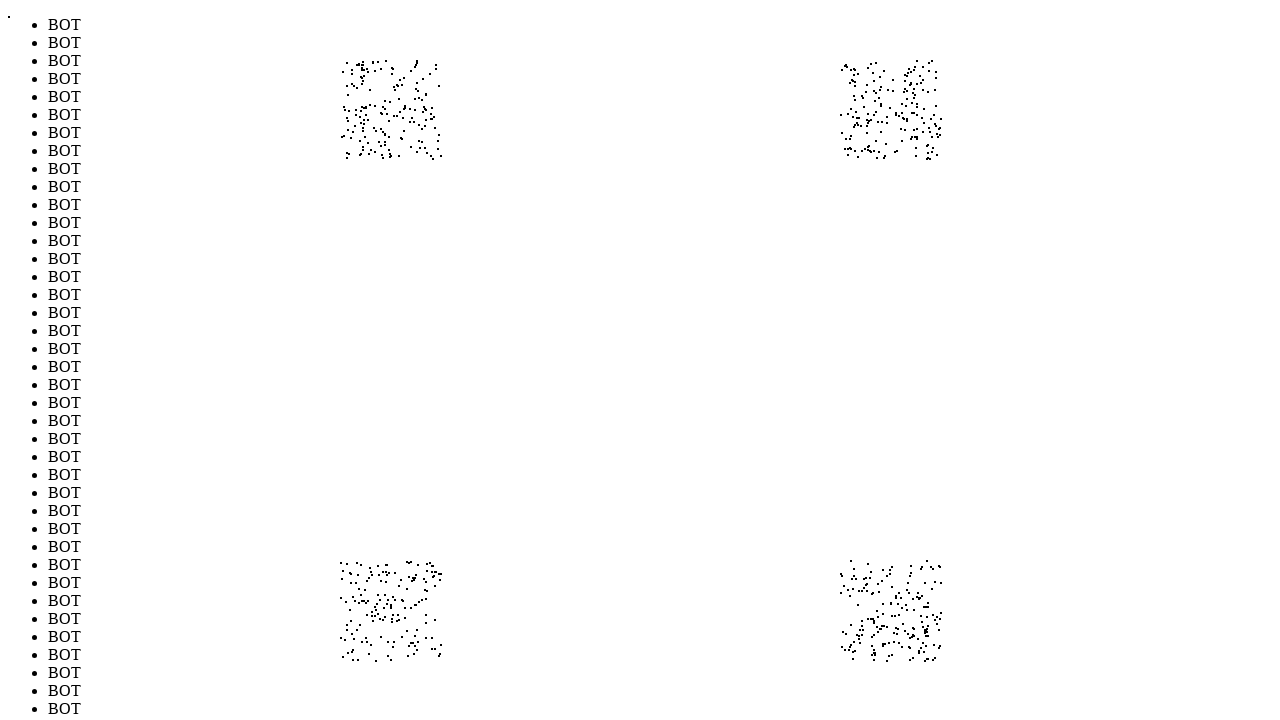

Moved mouse to position (907, 60) to evade bot detection (iteration 709/1000) at (907, 60)
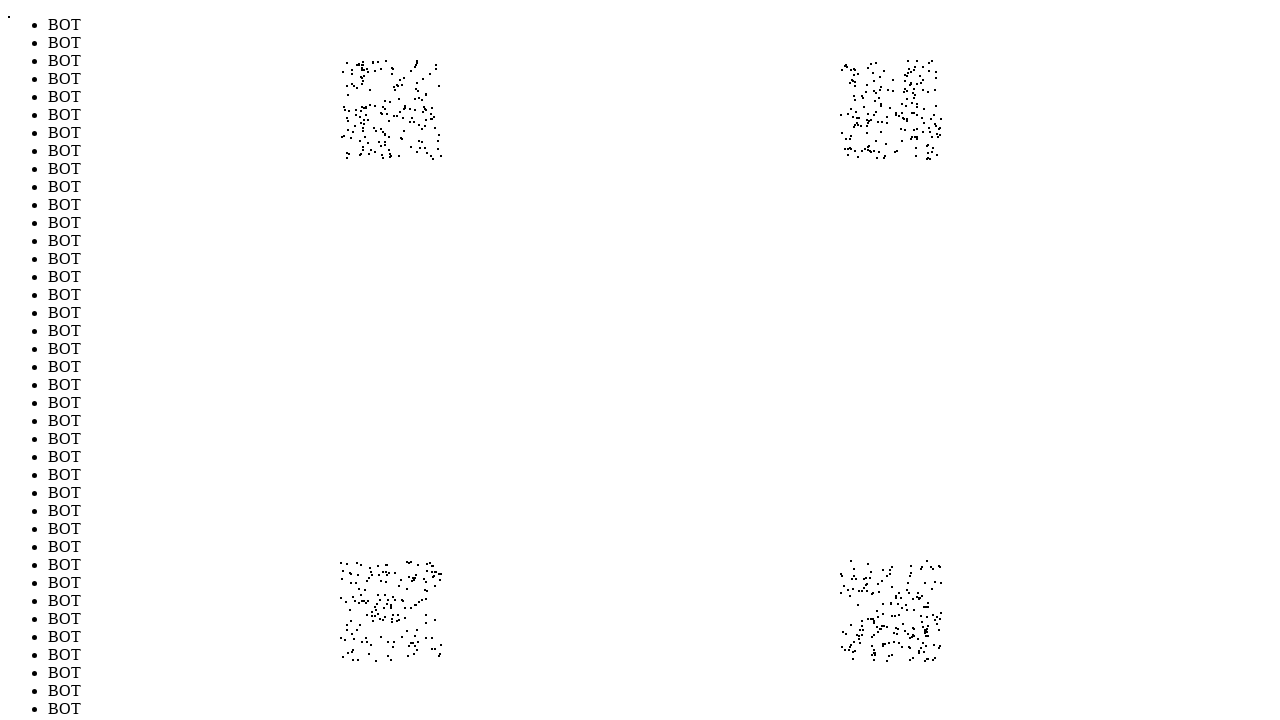

Moved mouse to position (881, 91) to evade bot detection (iteration 710/1000) at (881, 91)
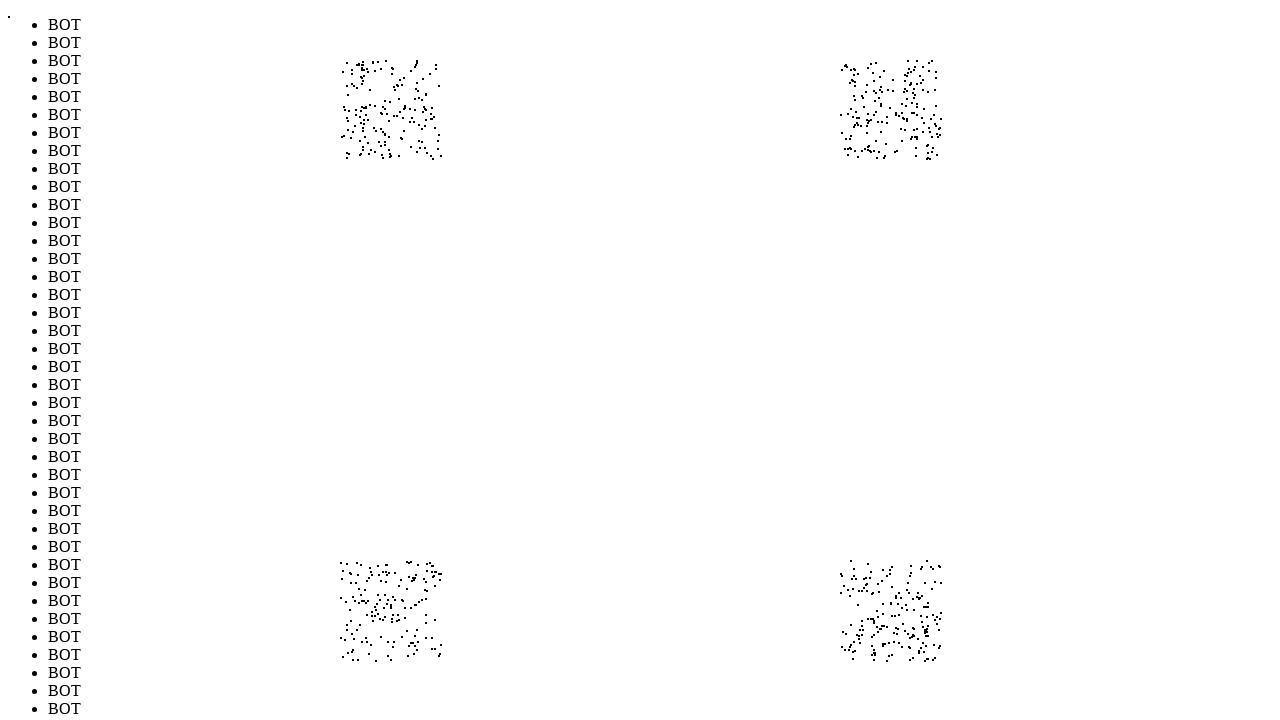

Moved mouse to position (859, 128) to evade bot detection (iteration 711/1000) at (859, 128)
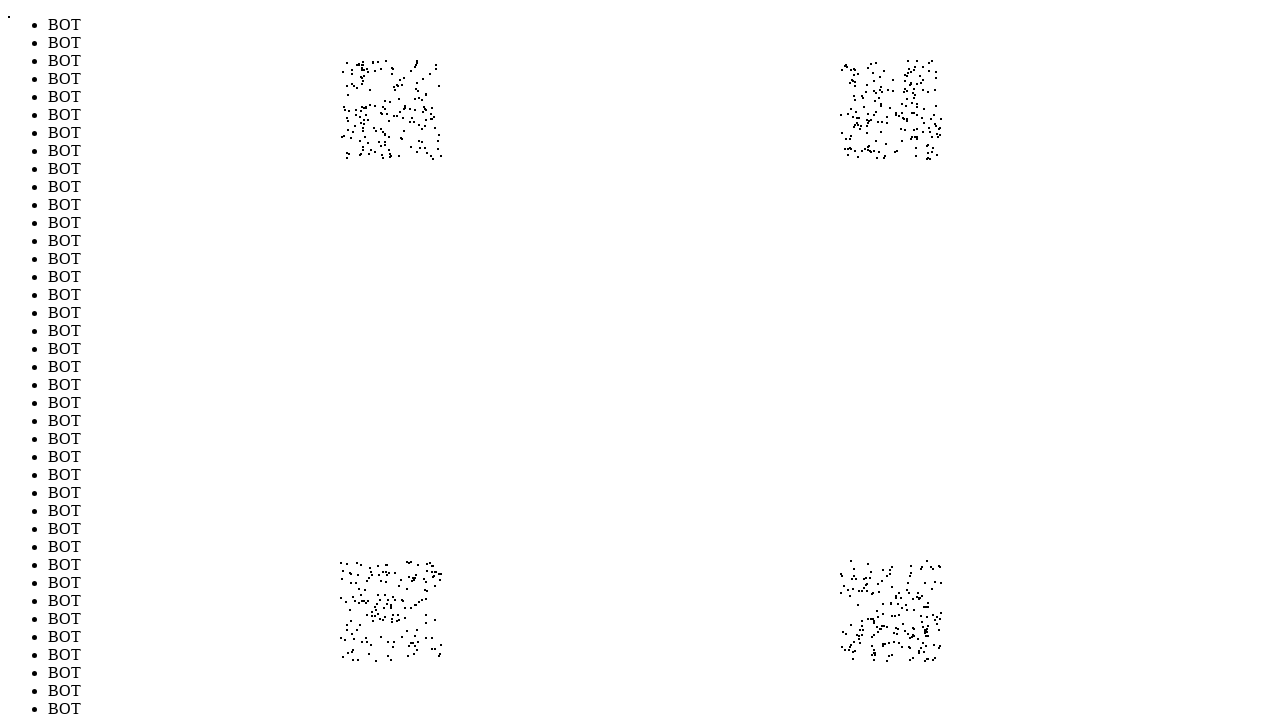

Moved mouse to position (846, 115) to evade bot detection (iteration 712/1000) at (846, 115)
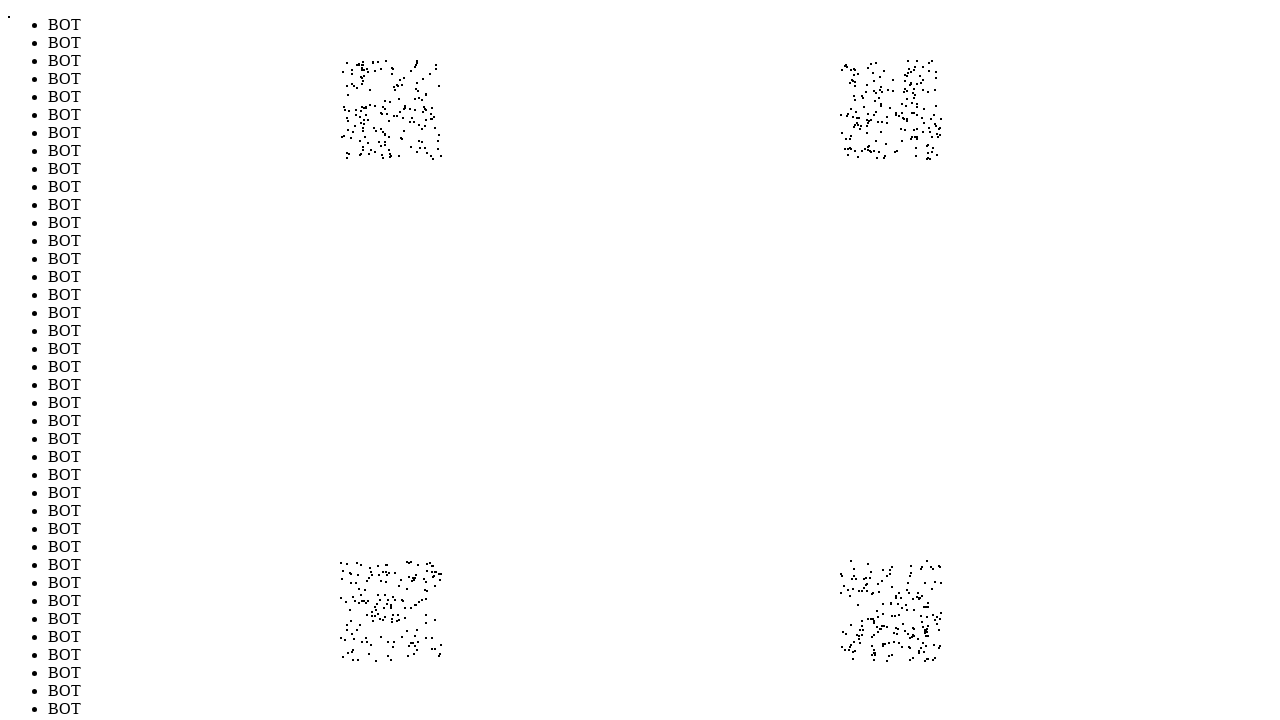

Moved mouse to position (916, 155) to evade bot detection (iteration 713/1000) at (916, 155)
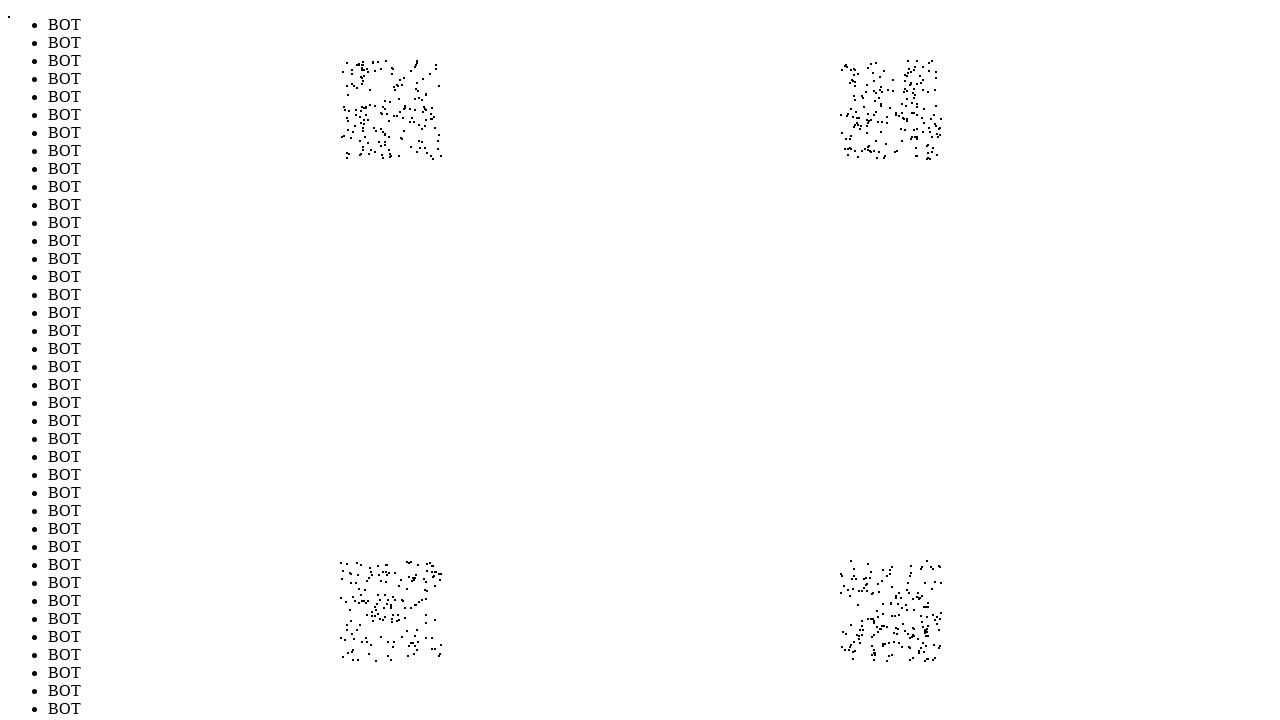

Moved mouse to position (878, 141) to evade bot detection (iteration 714/1000) at (878, 141)
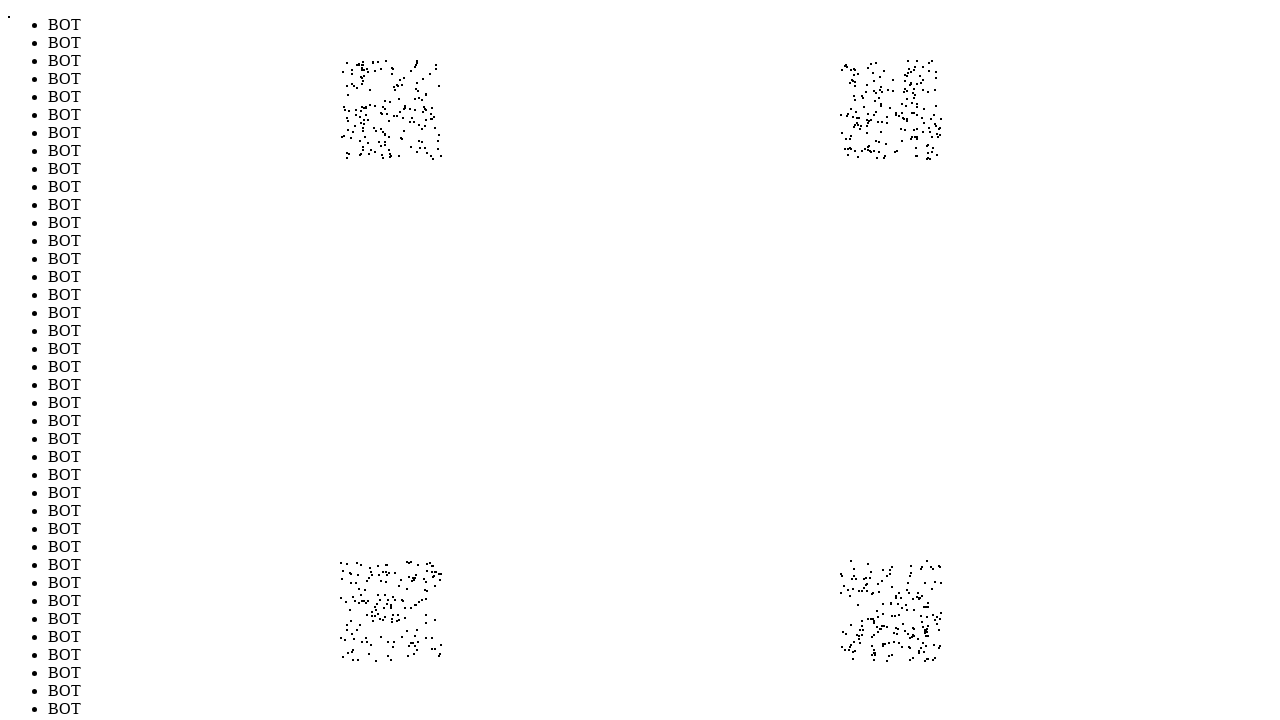

Moved mouse to position (440, 94) to evade bot detection (iteration 715/1000) at (440, 94)
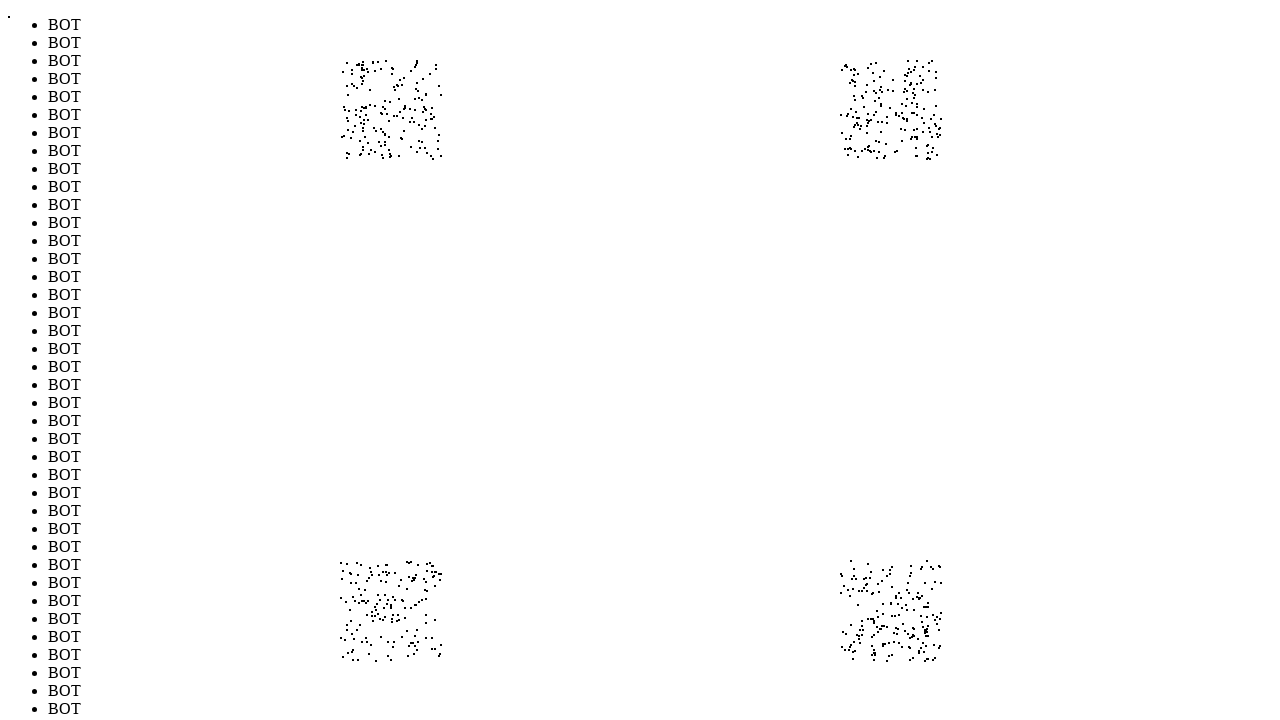

Moved mouse to position (864, 648) to evade bot detection (iteration 716/1000) at (864, 648)
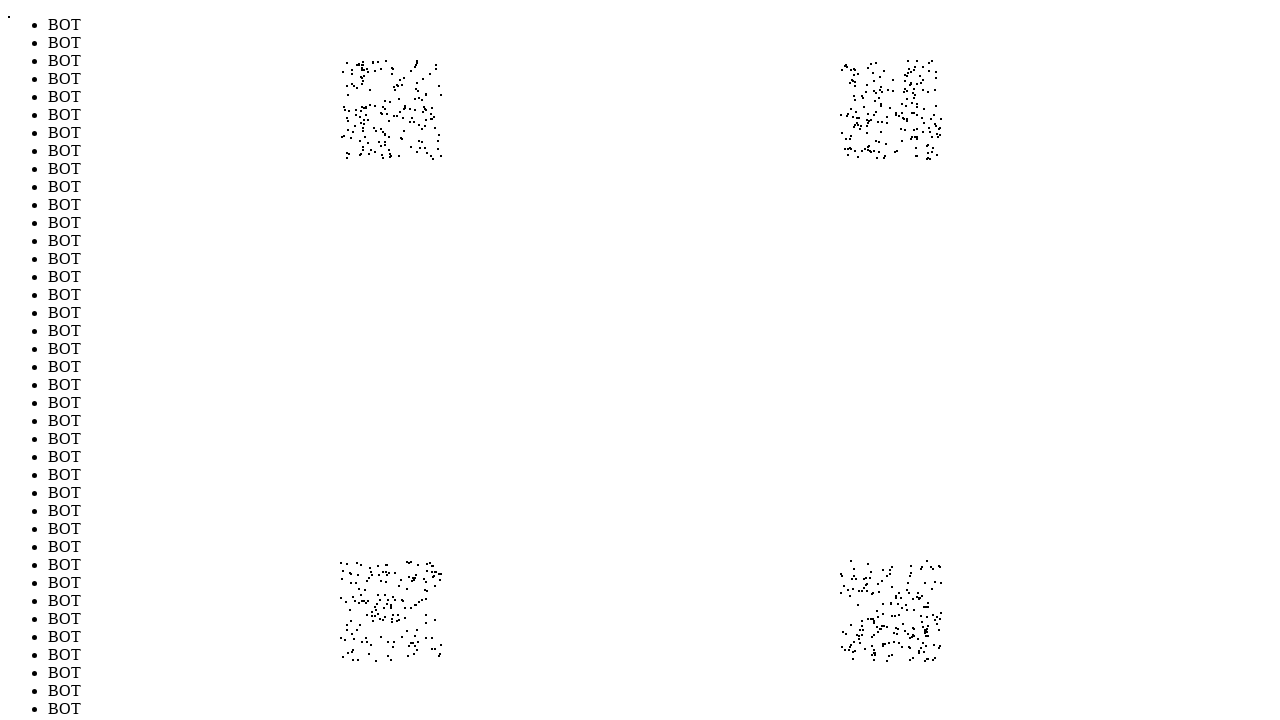

Moved mouse to position (927, 121) to evade bot detection (iteration 717/1000) at (927, 121)
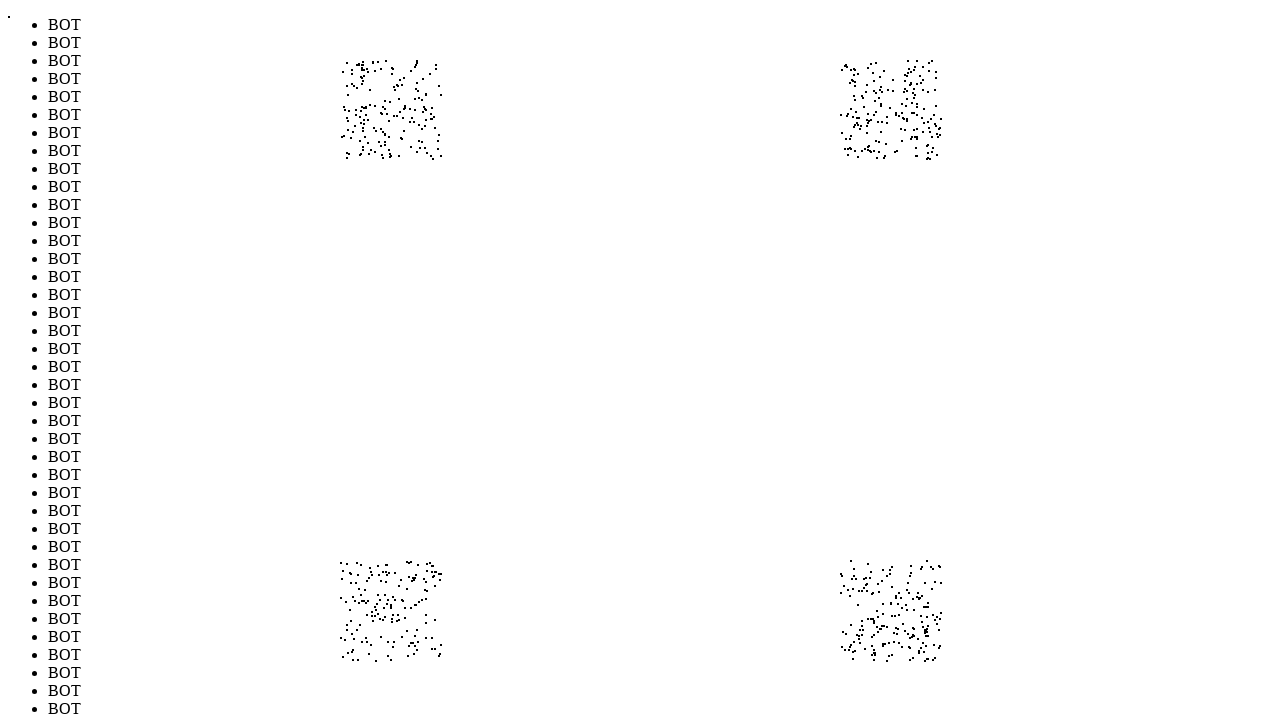

Moved mouse to position (929, 562) to evade bot detection (iteration 718/1000) at (929, 562)
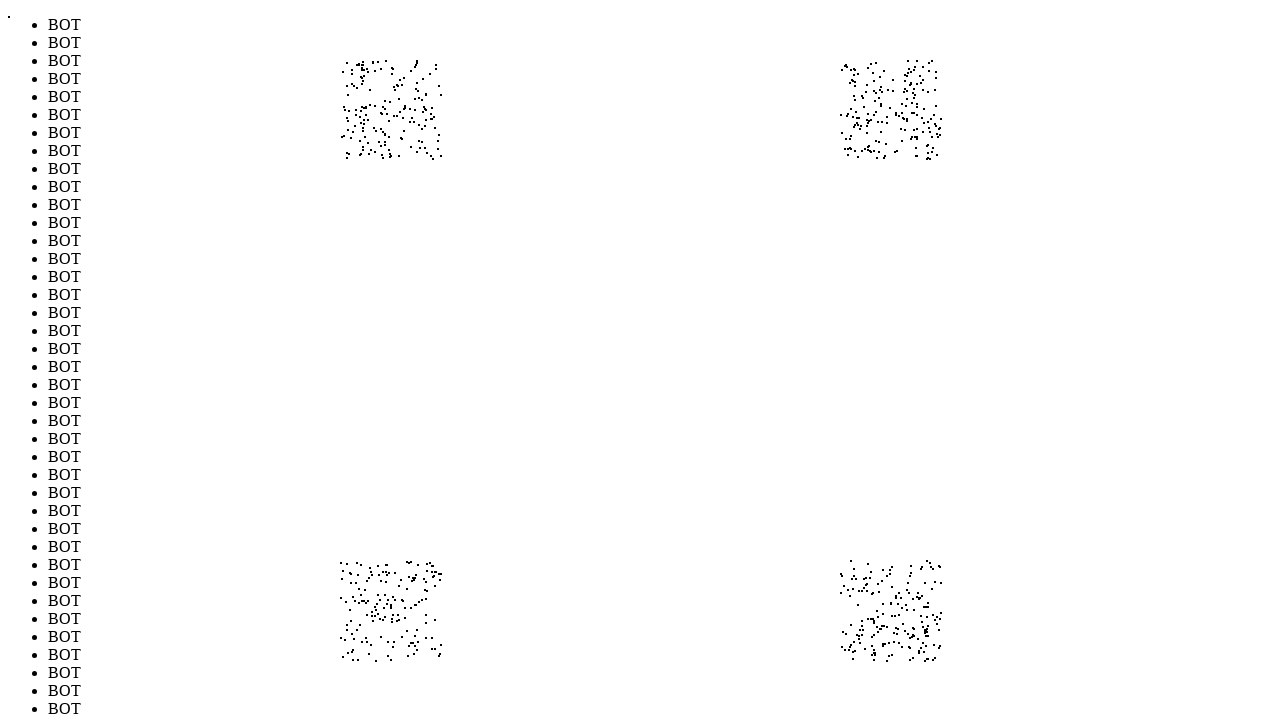

Moved mouse to position (898, 114) to evade bot detection (iteration 719/1000) at (898, 114)
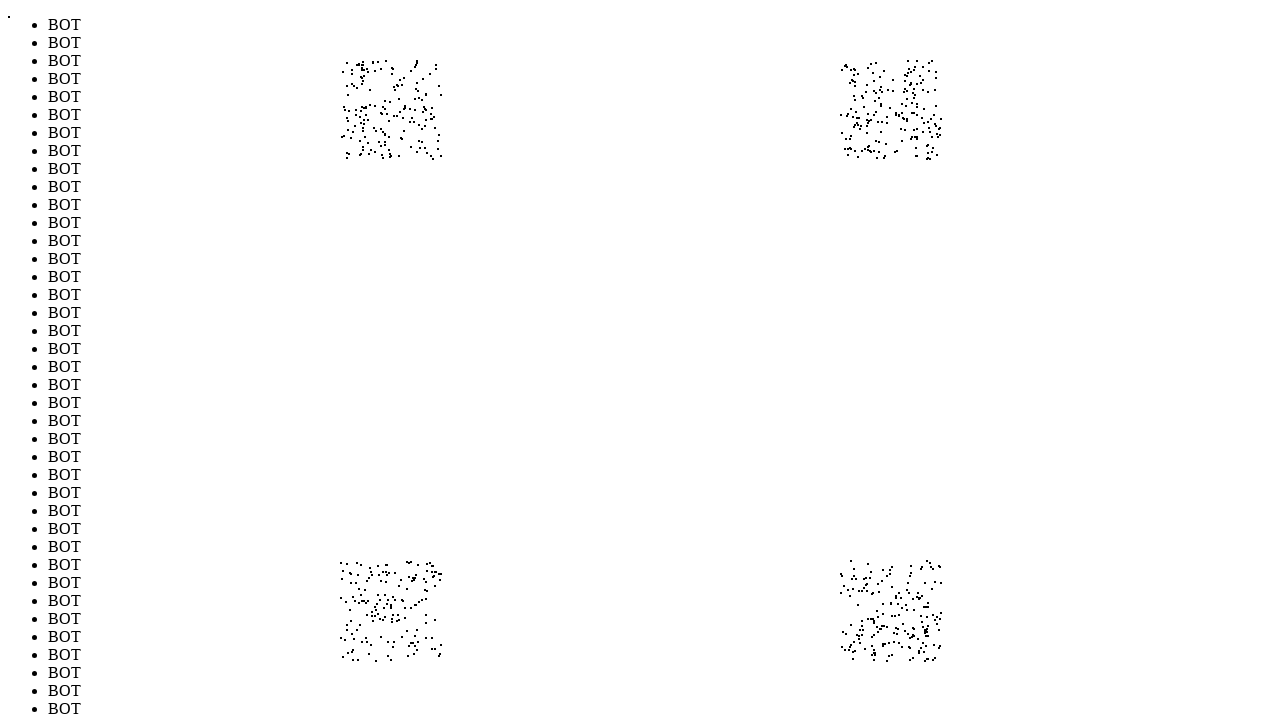

Moved mouse to position (886, 60) to evade bot detection (iteration 720/1000) at (886, 60)
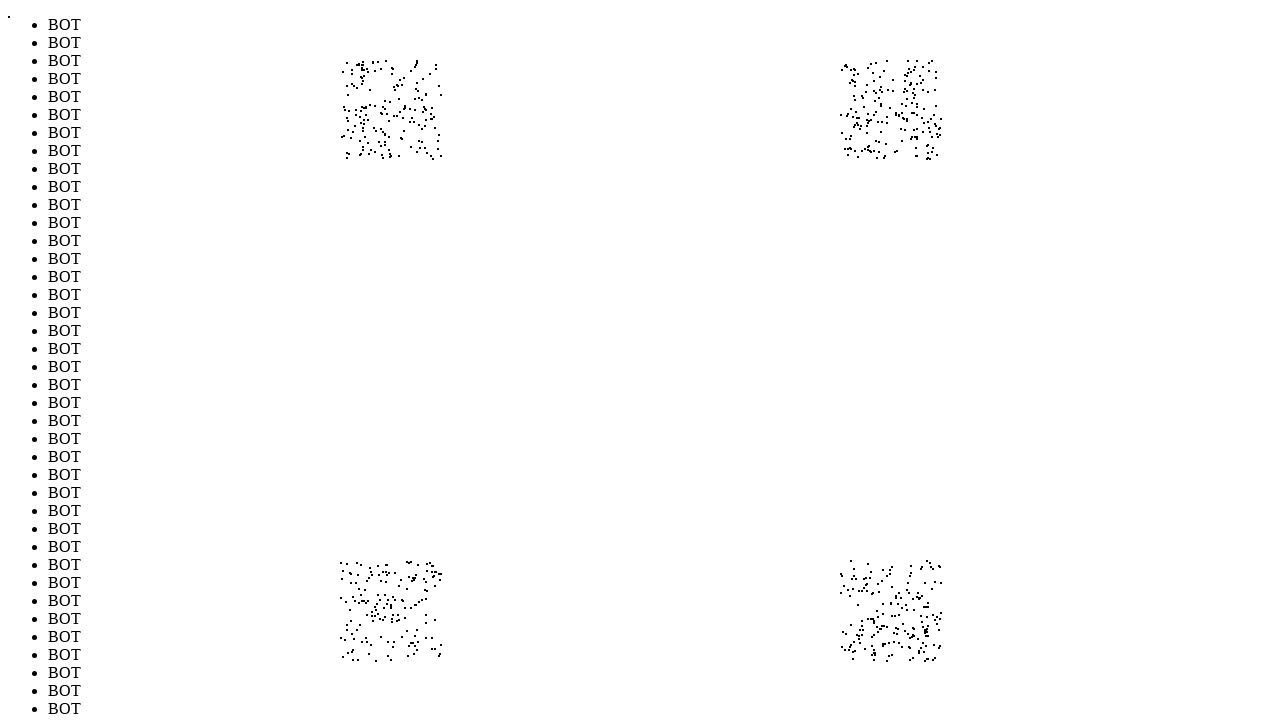

Moved mouse to position (918, 82) to evade bot detection (iteration 721/1000) at (918, 82)
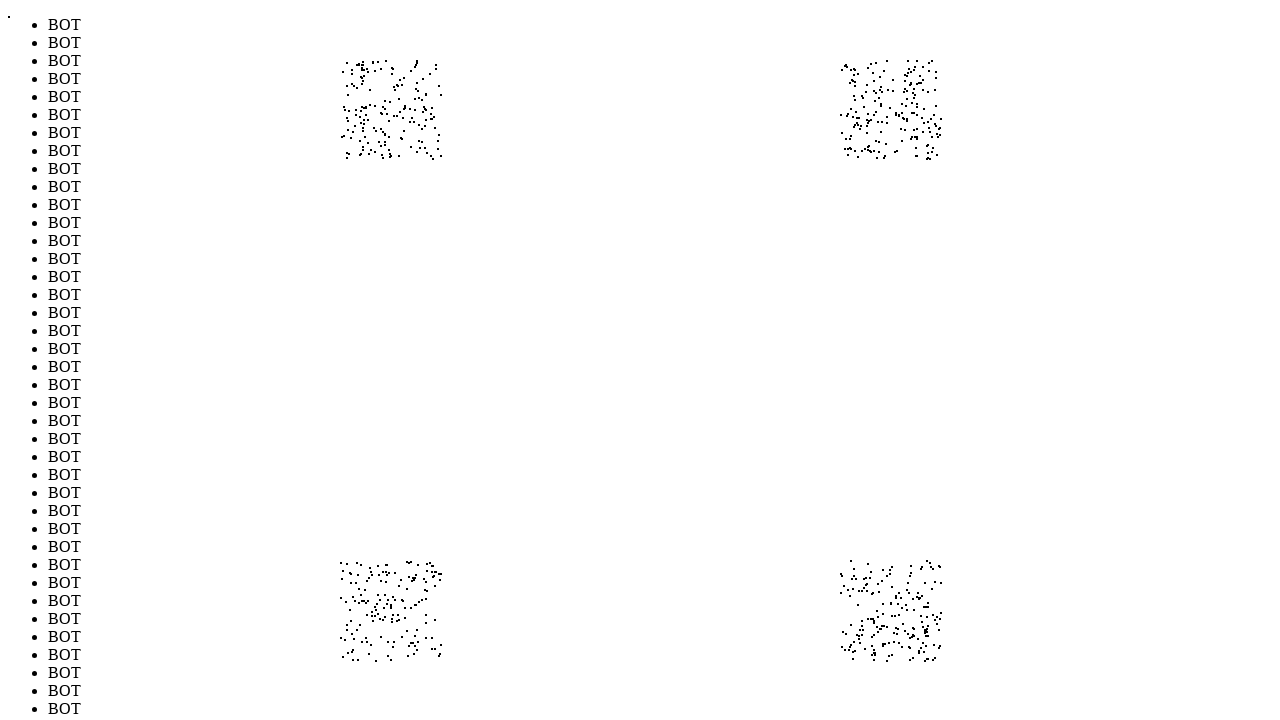

Moved mouse to position (850, 568) to evade bot detection (iteration 722/1000) at (850, 568)
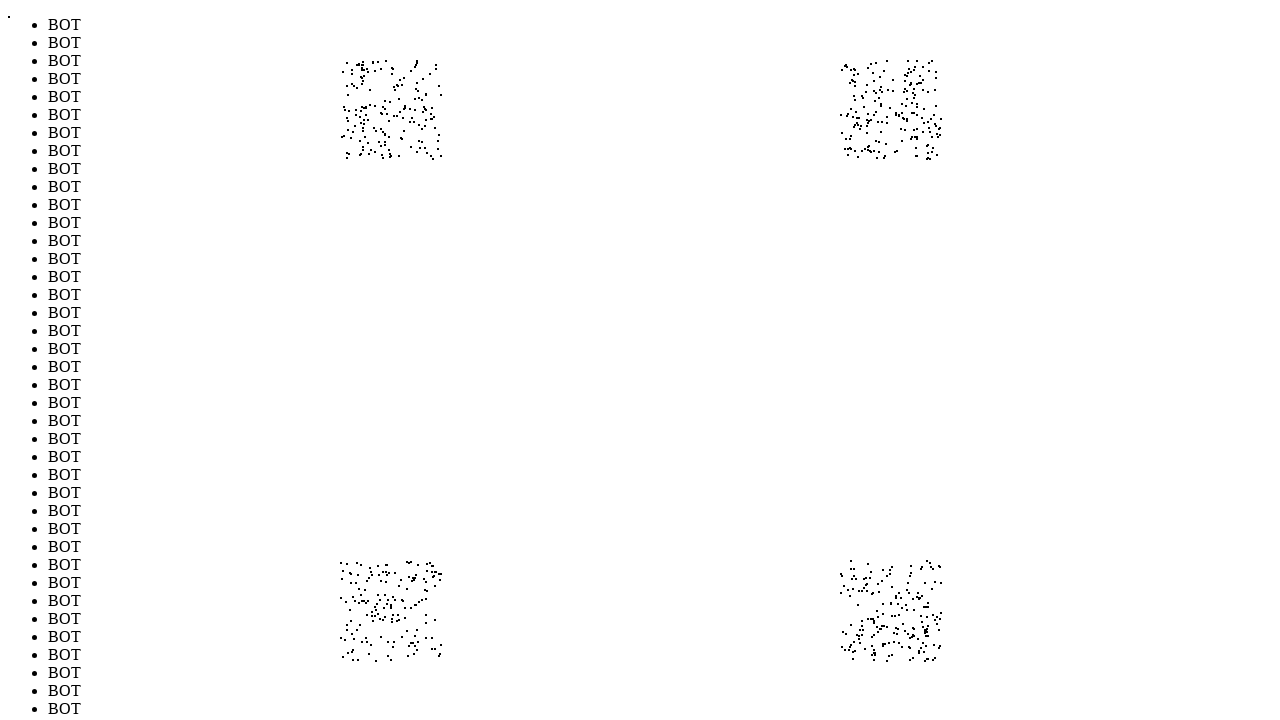

Moved mouse to position (365, 564) to evade bot detection (iteration 723/1000) at (365, 564)
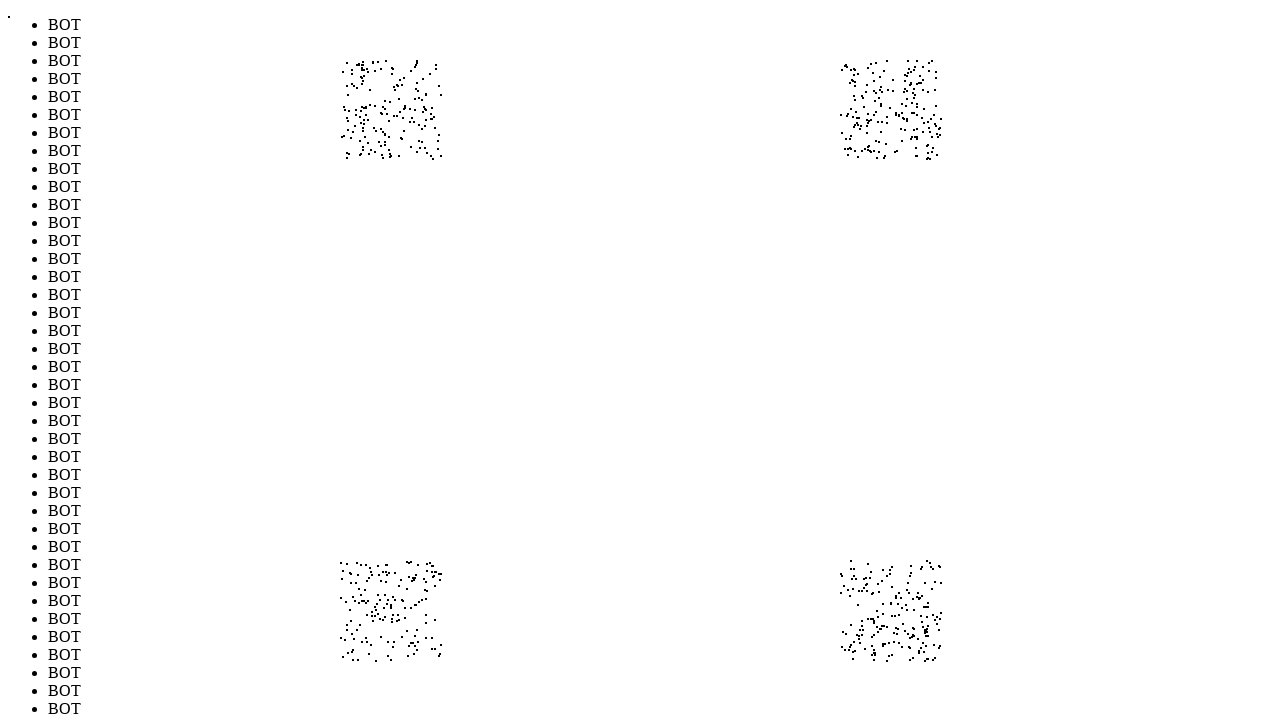

Moved mouse to position (933, 119) to evade bot detection (iteration 724/1000) at (933, 119)
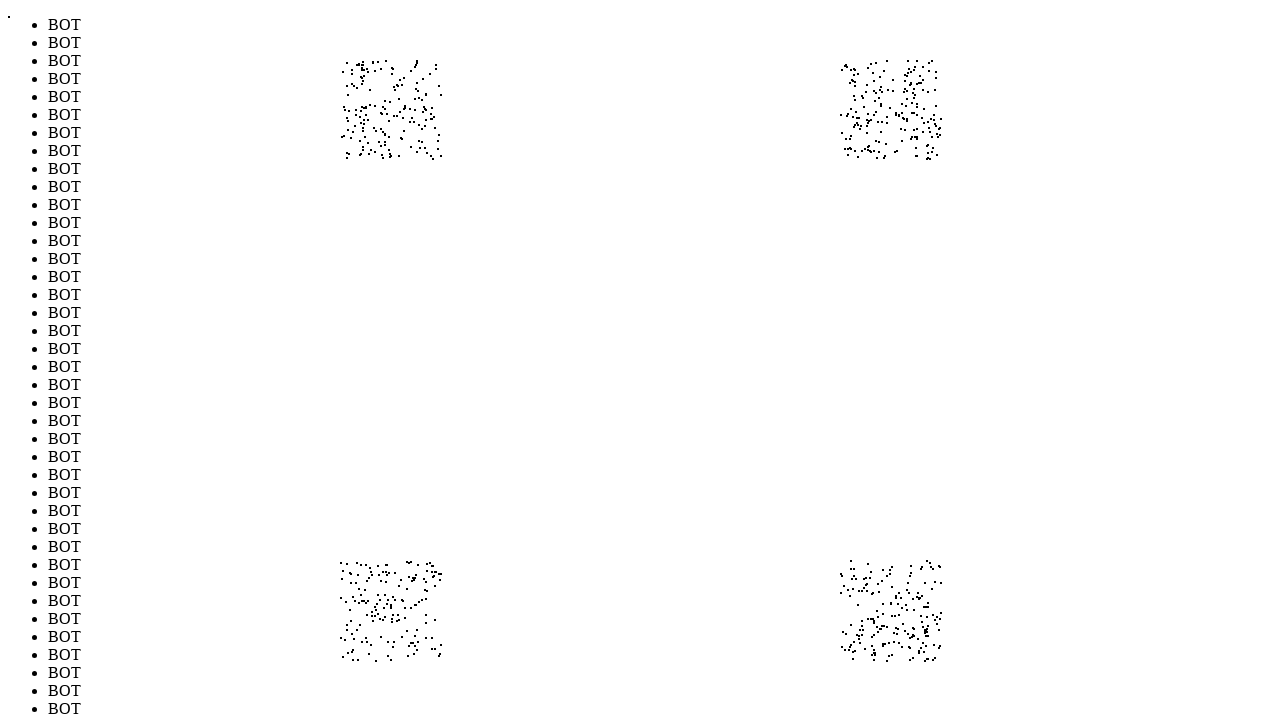

Moved mouse to position (418, 68) to evade bot detection (iteration 725/1000) at (418, 68)
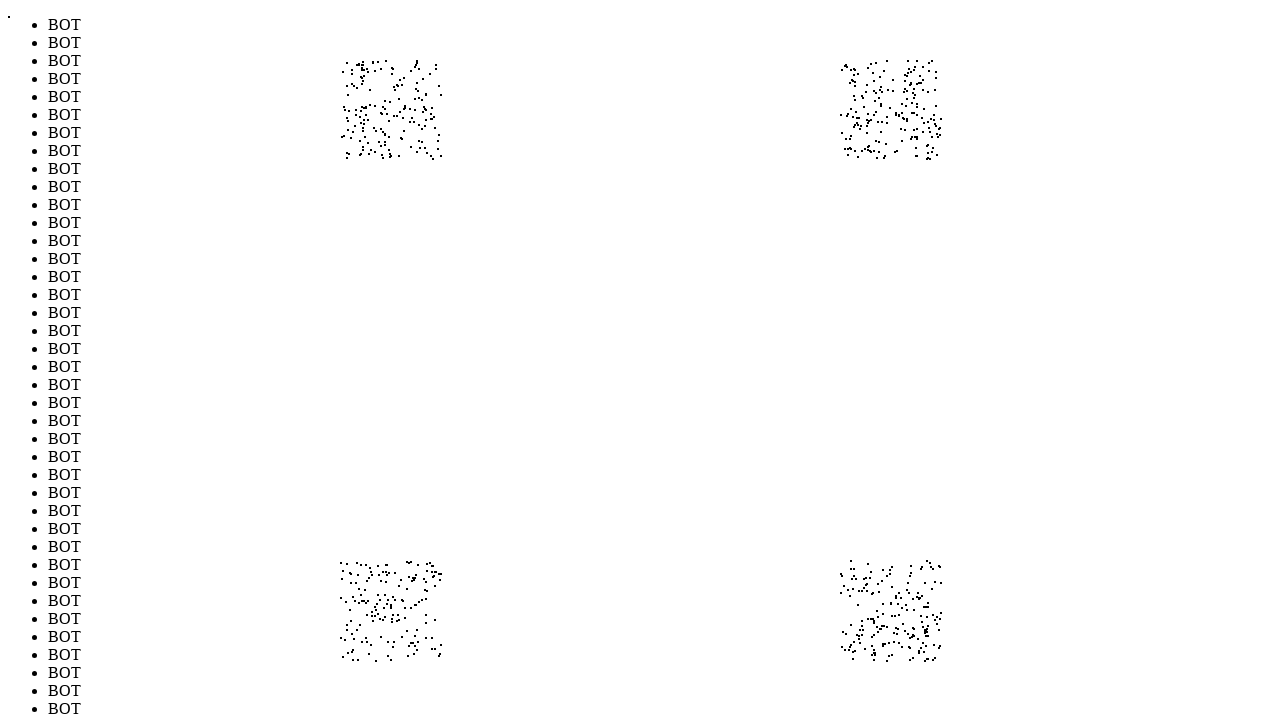

Moved mouse to position (880, 648) to evade bot detection (iteration 726/1000) at (880, 648)
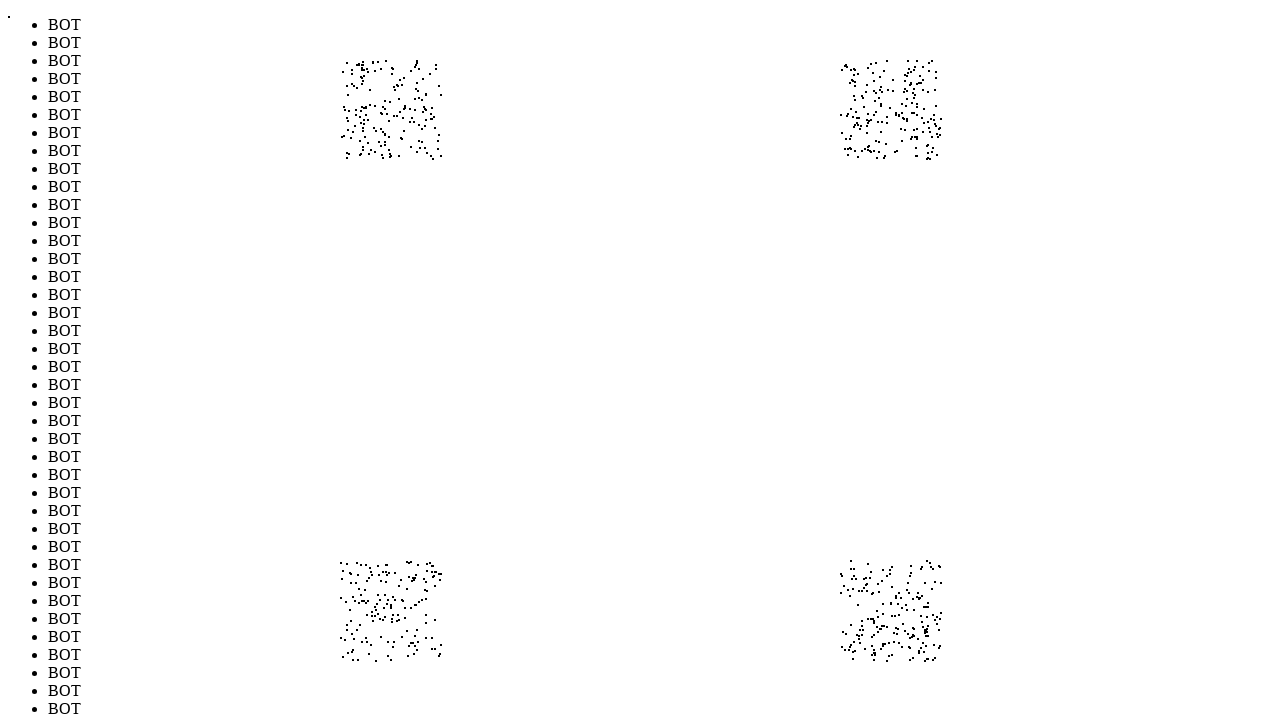

Moved mouse to position (857, 621) to evade bot detection (iteration 727/1000) at (857, 621)
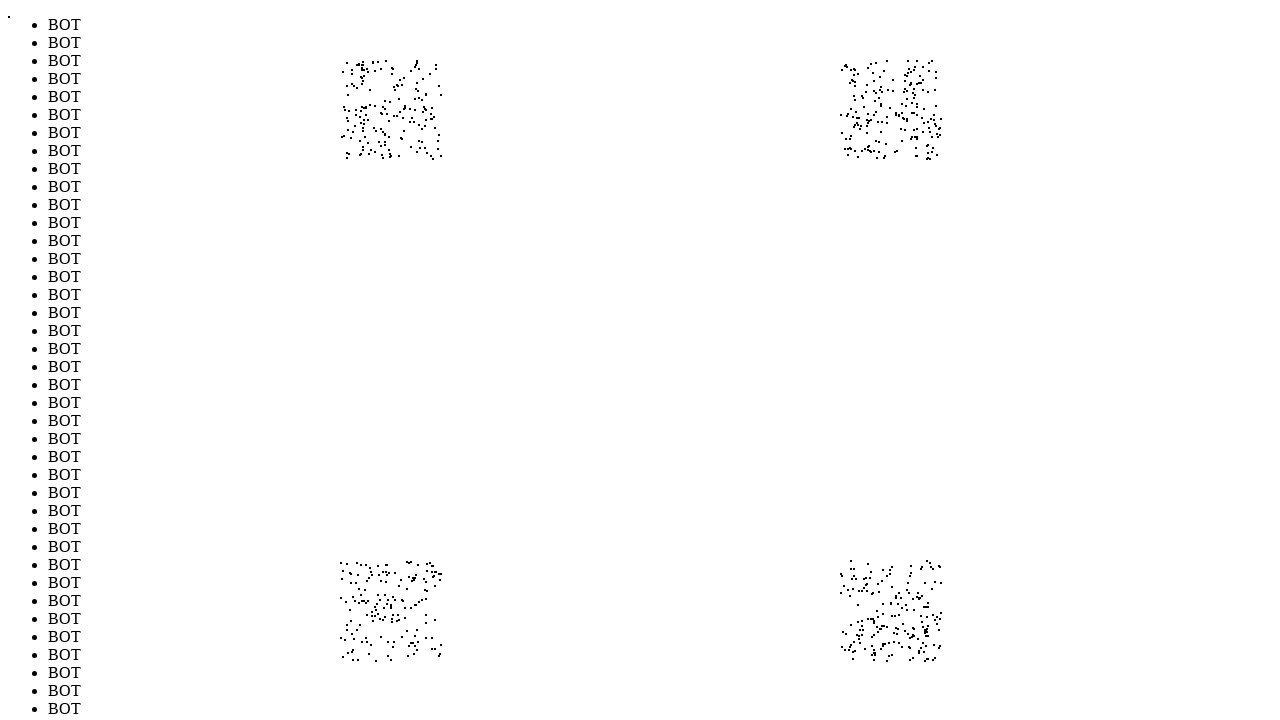

Moved mouse to position (877, 633) to evade bot detection (iteration 728/1000) at (877, 633)
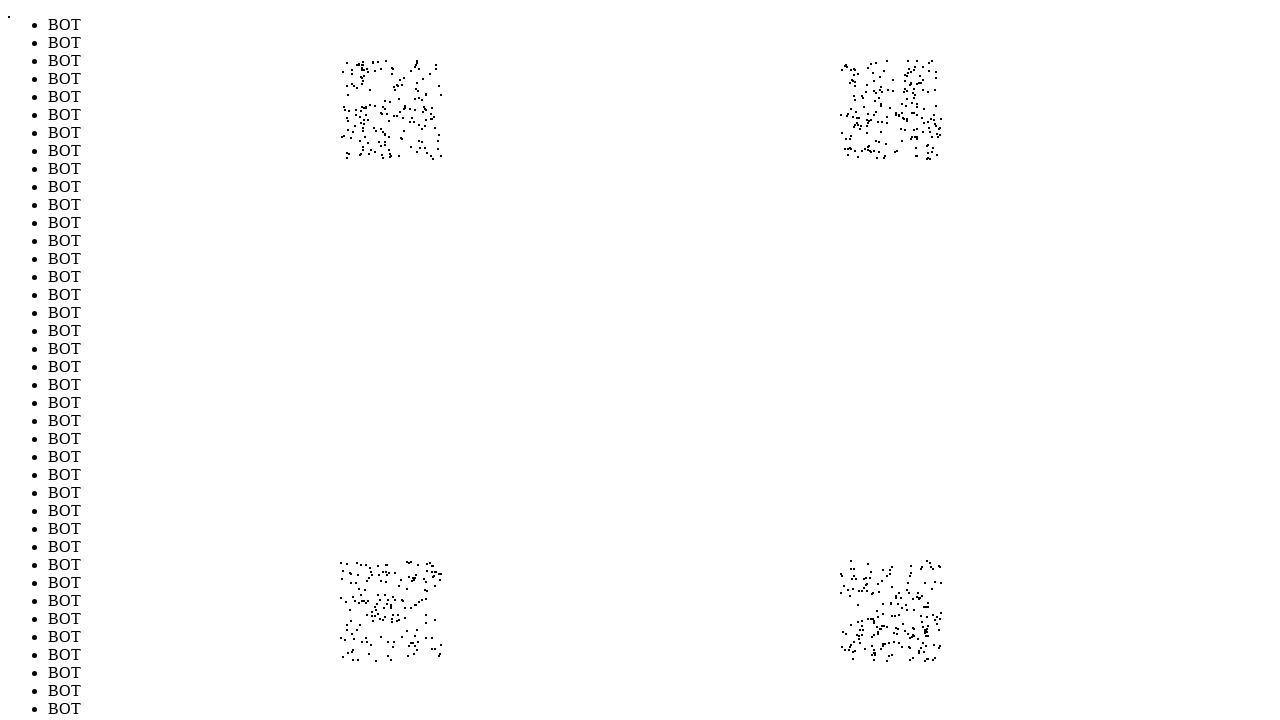

Moved mouse to position (936, 112) to evade bot detection (iteration 729/1000) at (936, 112)
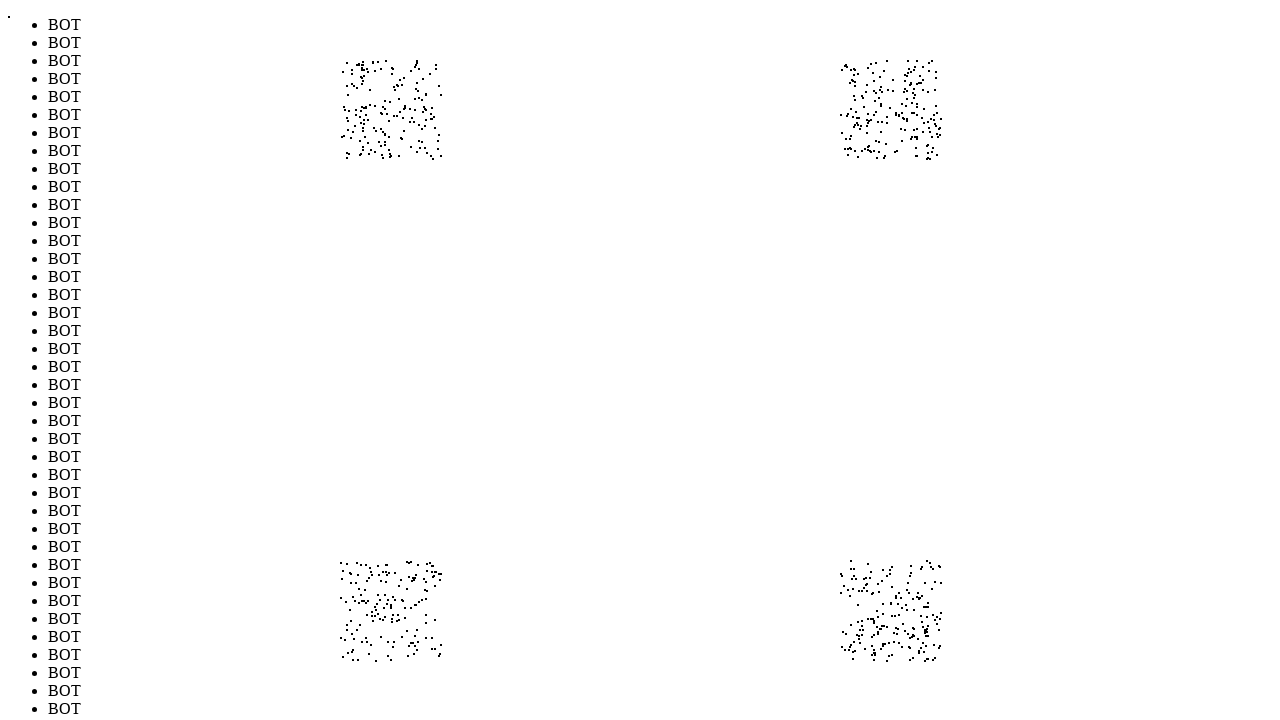

Moved mouse to position (393, 105) to evade bot detection (iteration 730/1000) at (393, 105)
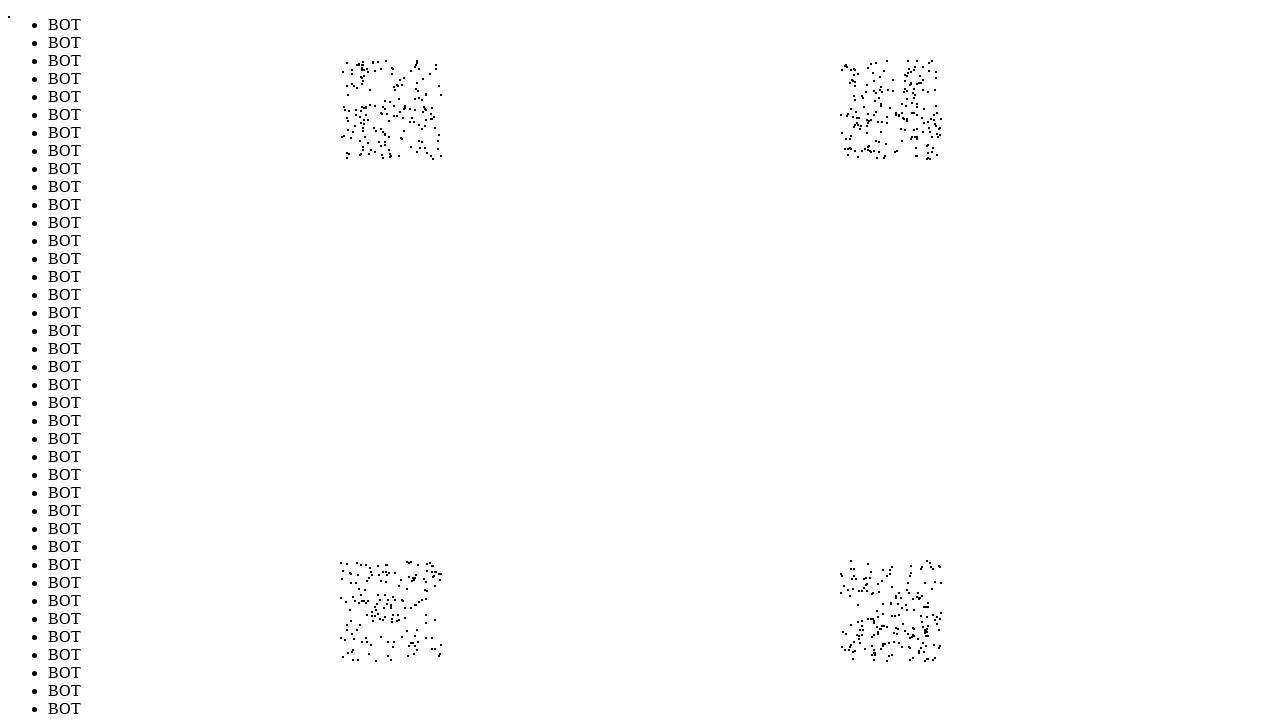

Moved mouse to position (429, 570) to evade bot detection (iteration 731/1000) at (429, 570)
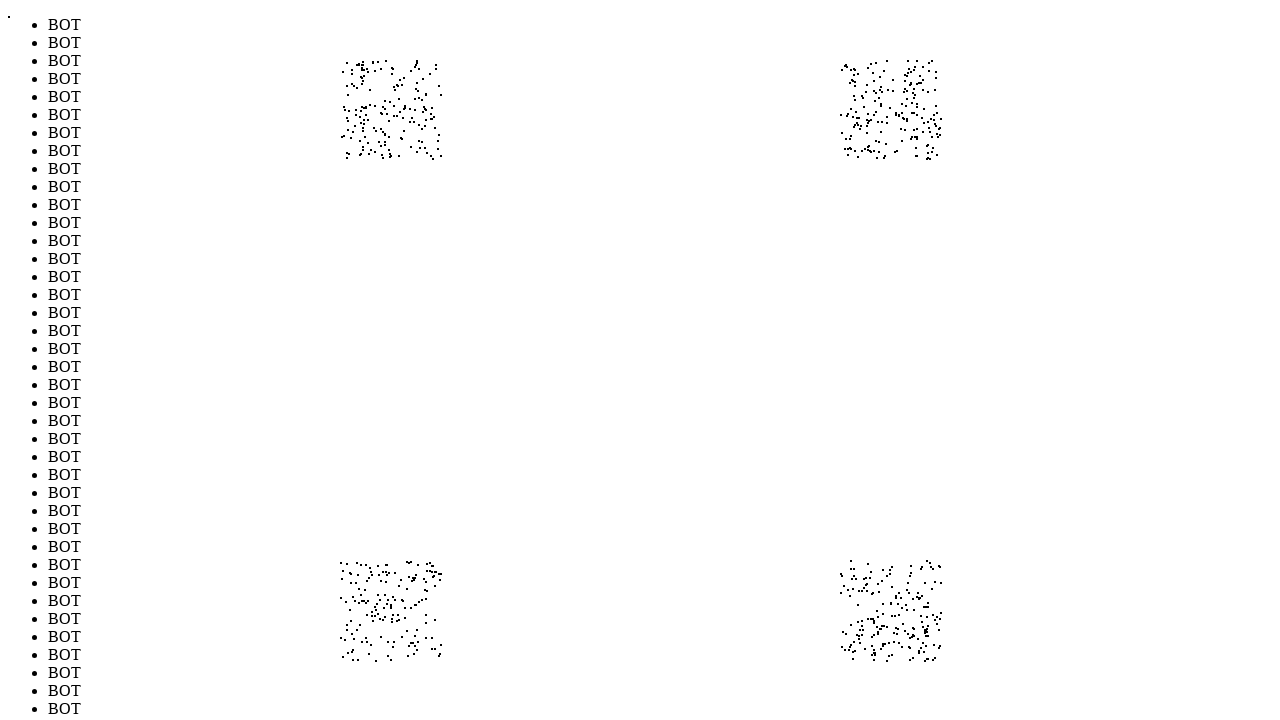

Moved mouse to position (916, 61) to evade bot detection (iteration 732/1000) at (916, 61)
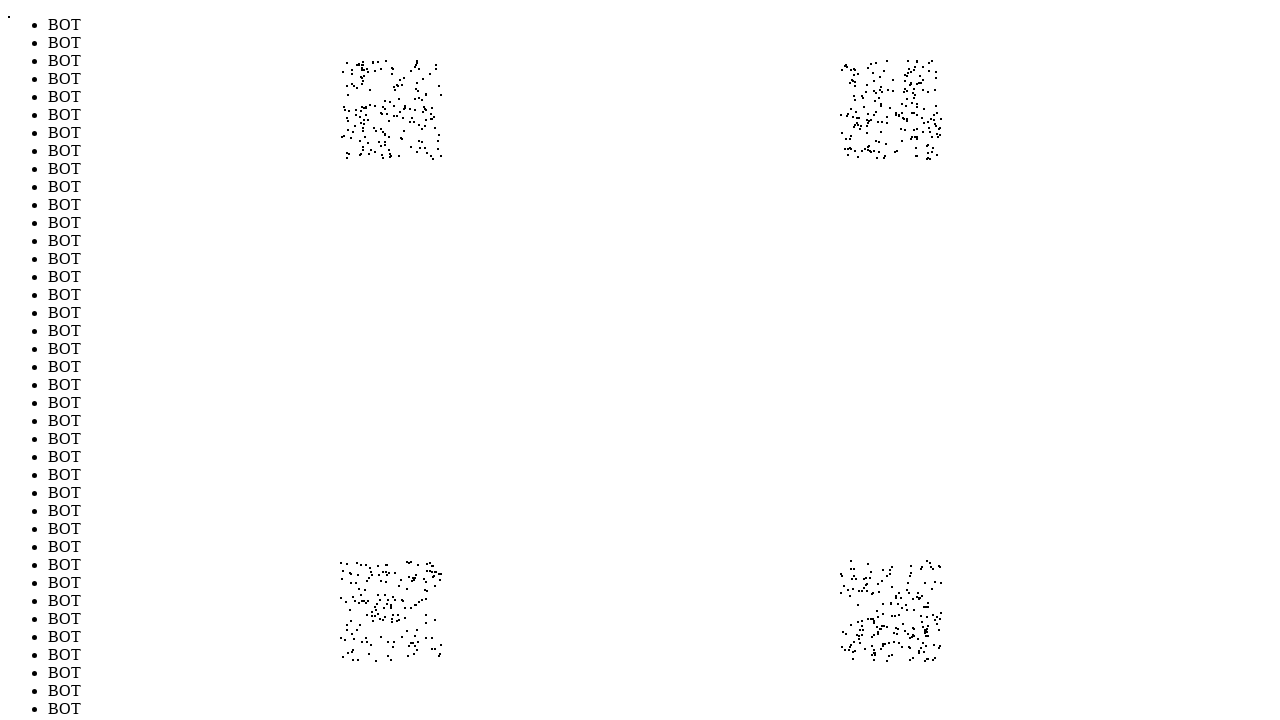

Moved mouse to position (908, 70) to evade bot detection (iteration 733/1000) at (908, 70)
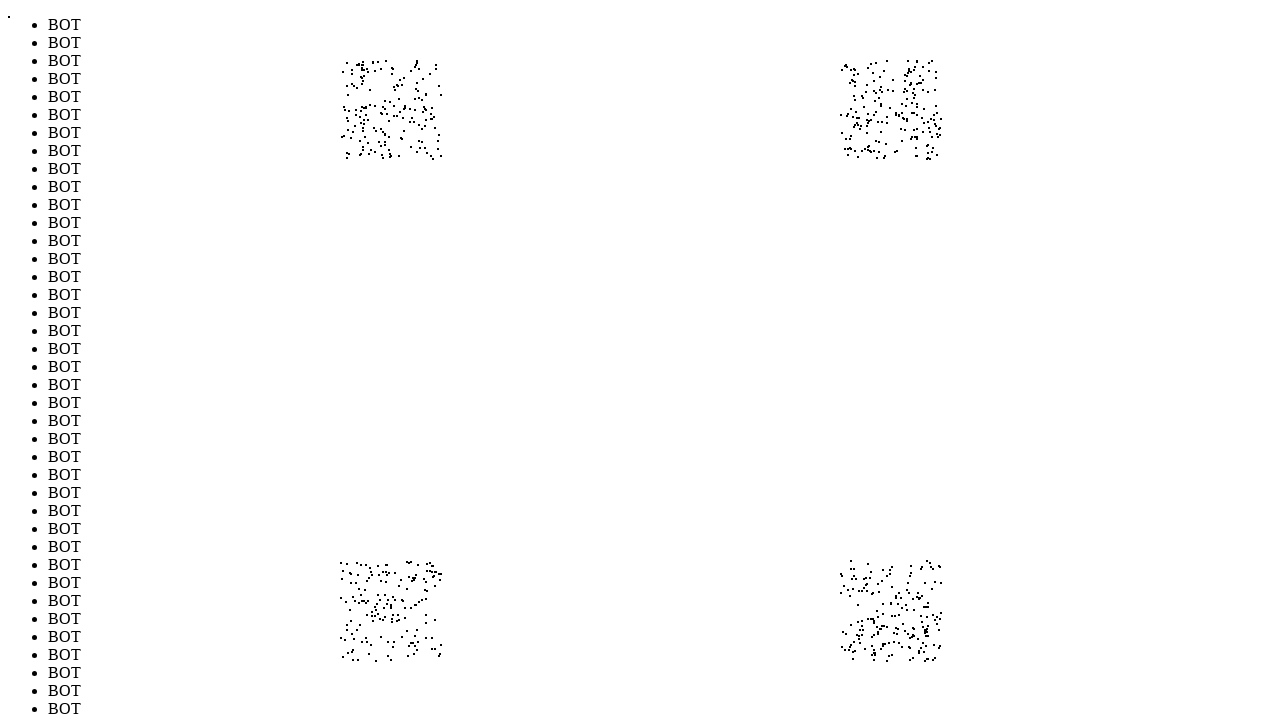

Moved mouse to position (842, 640) to evade bot detection (iteration 734/1000) at (842, 640)
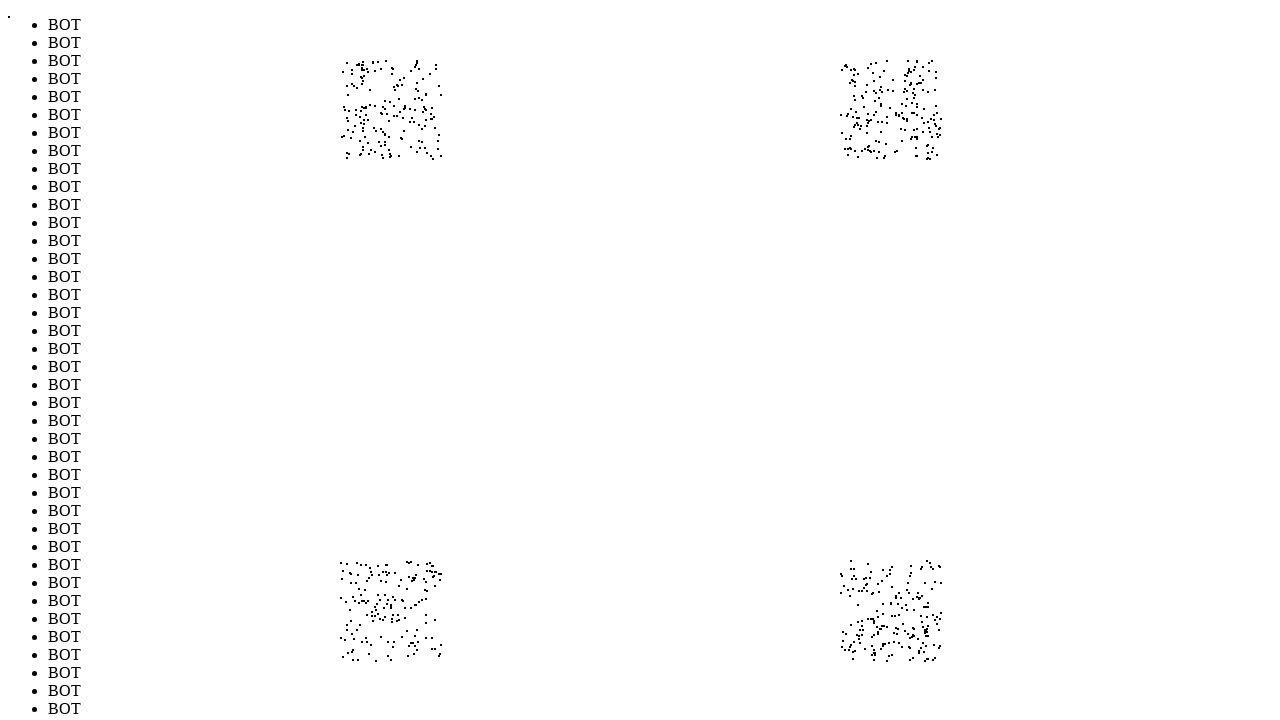

Moved mouse to position (429, 105) to evade bot detection (iteration 735/1000) at (429, 105)
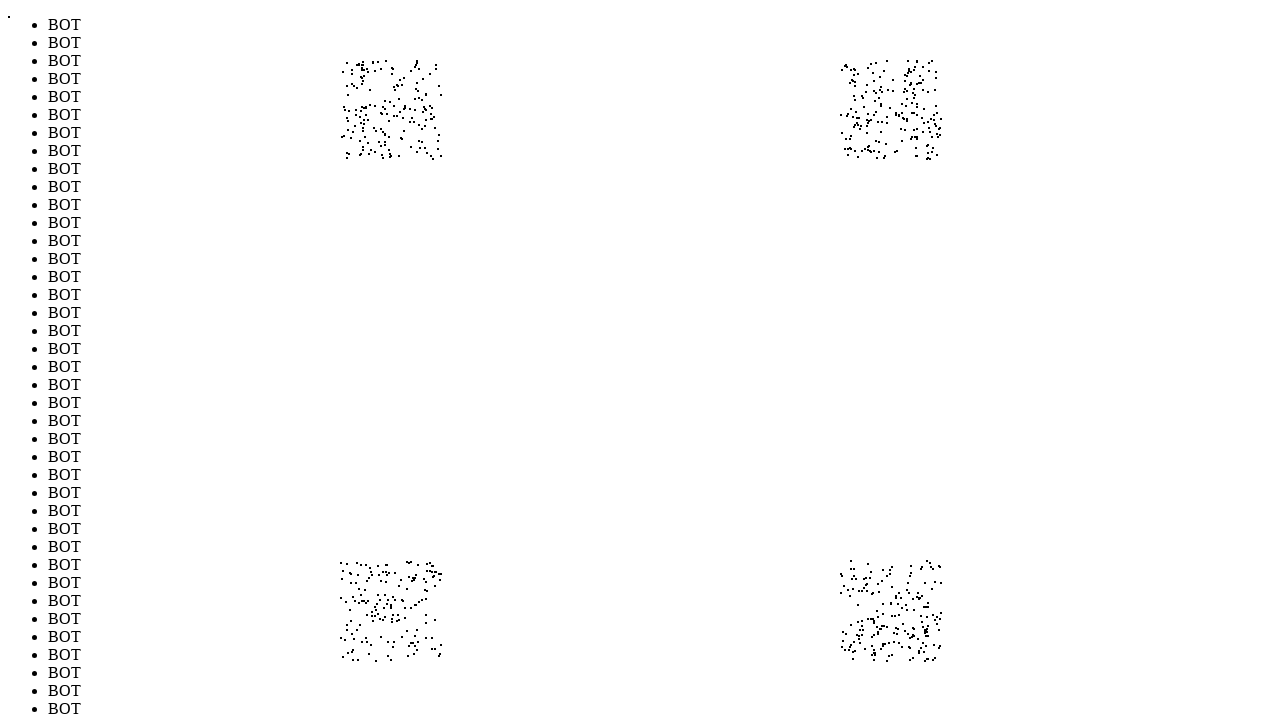

Moved mouse to position (392, 159) to evade bot detection (iteration 736/1000) at (392, 159)
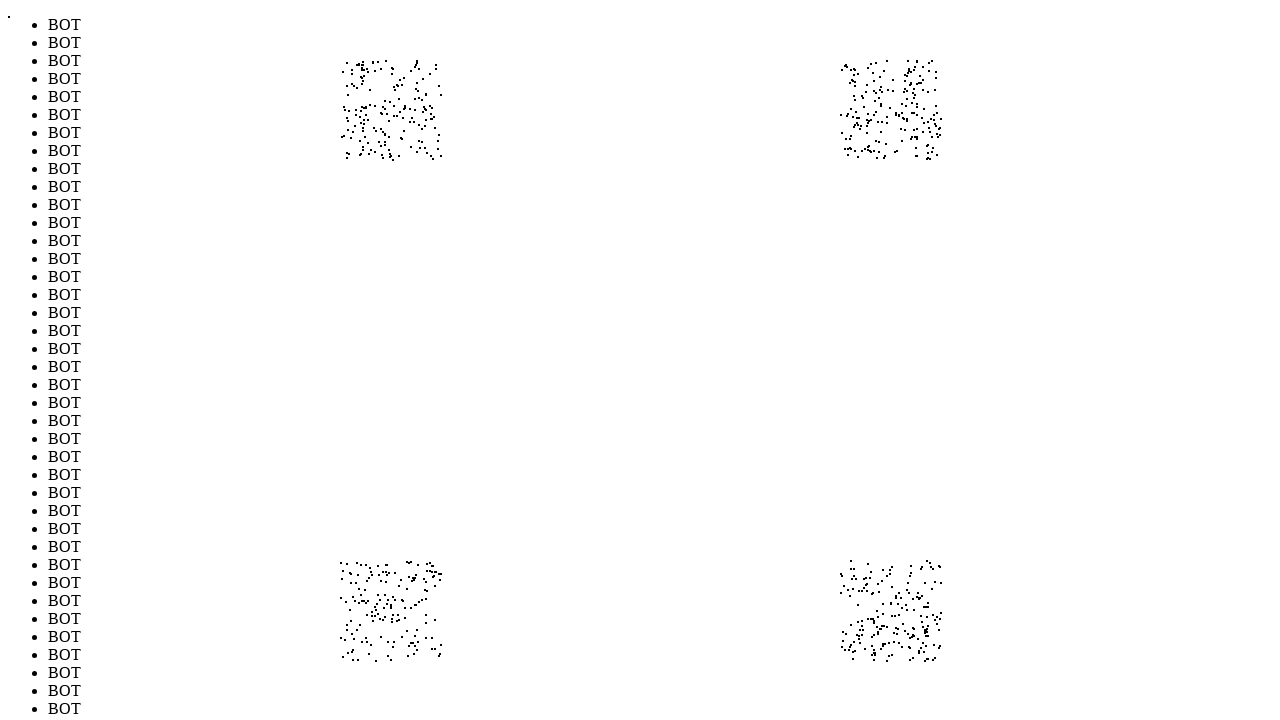

Moved mouse to position (378, 577) to evade bot detection (iteration 737/1000) at (378, 577)
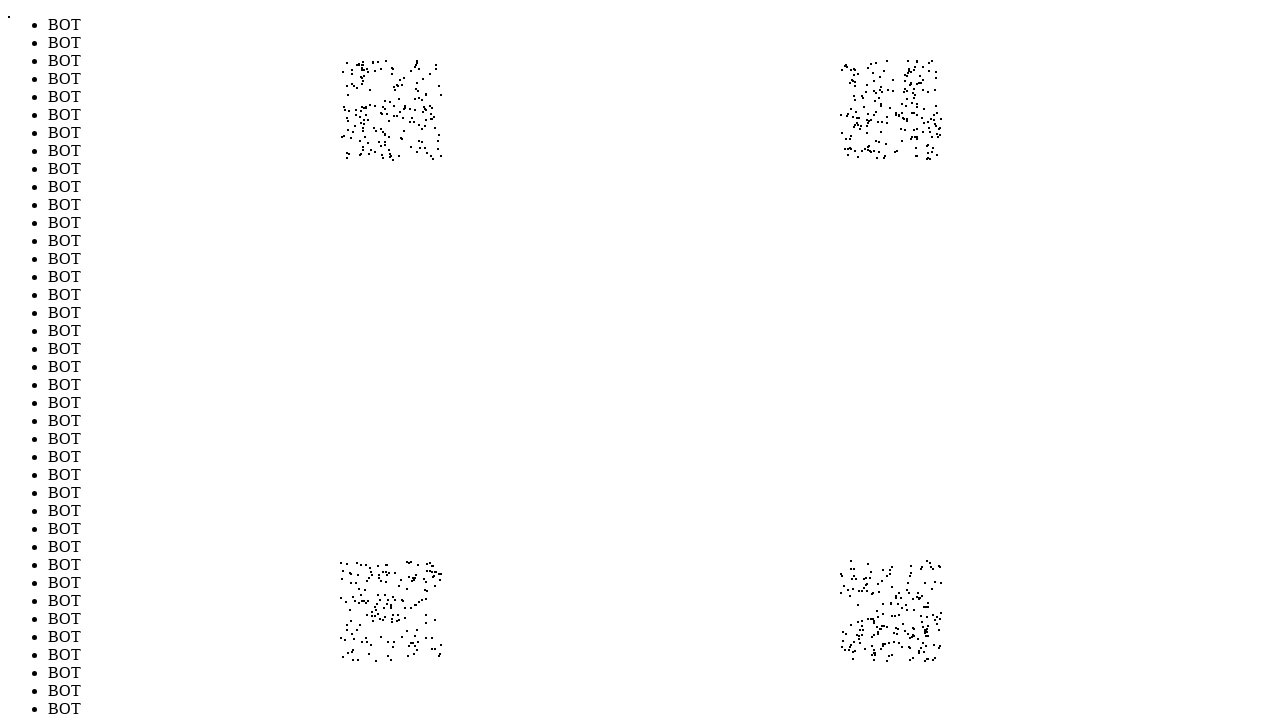

Moved mouse to position (936, 607) to evade bot detection (iteration 738/1000) at (936, 607)
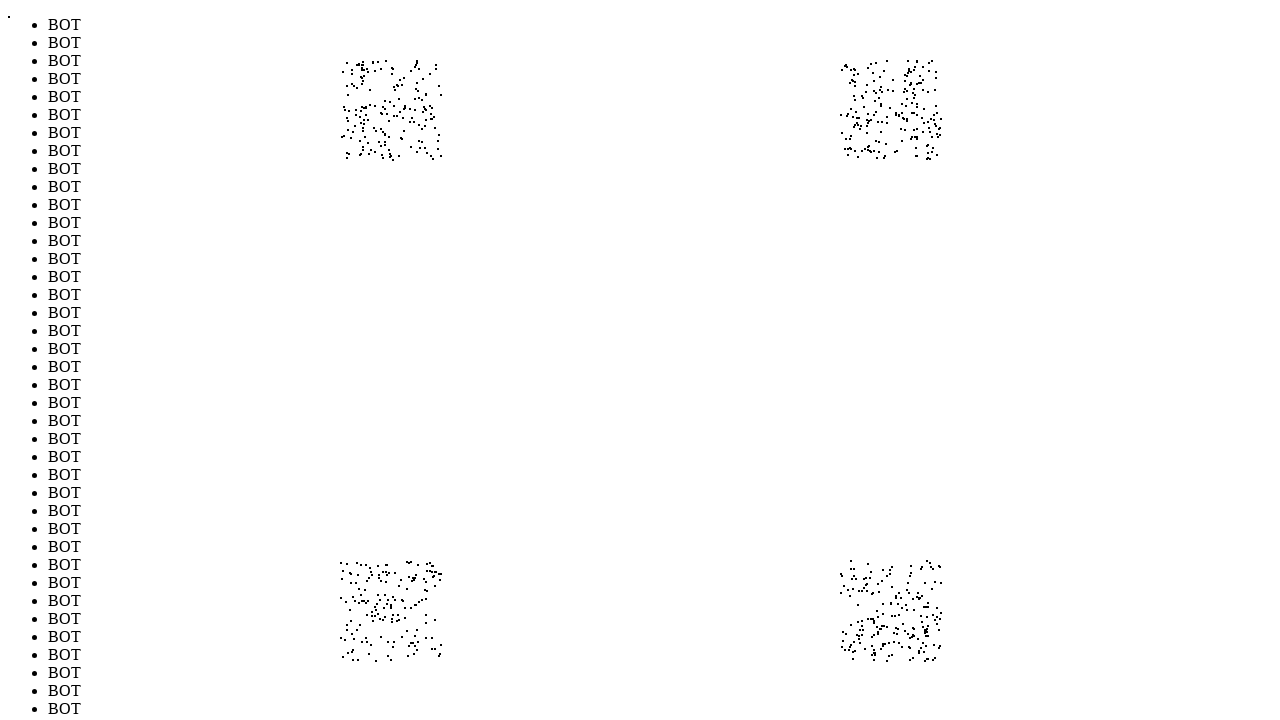

Moved mouse to position (919, 578) to evade bot detection (iteration 739/1000) at (919, 578)
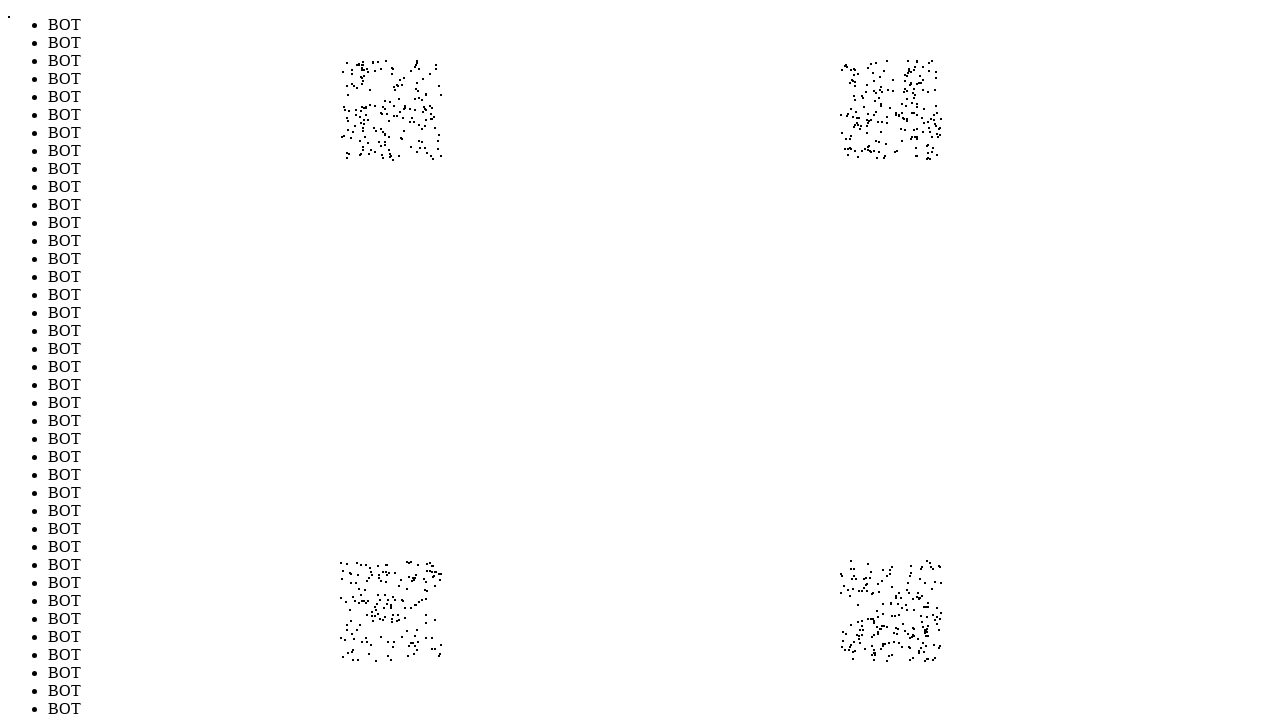

Moved mouse to position (391, 88) to evade bot detection (iteration 740/1000) at (391, 88)
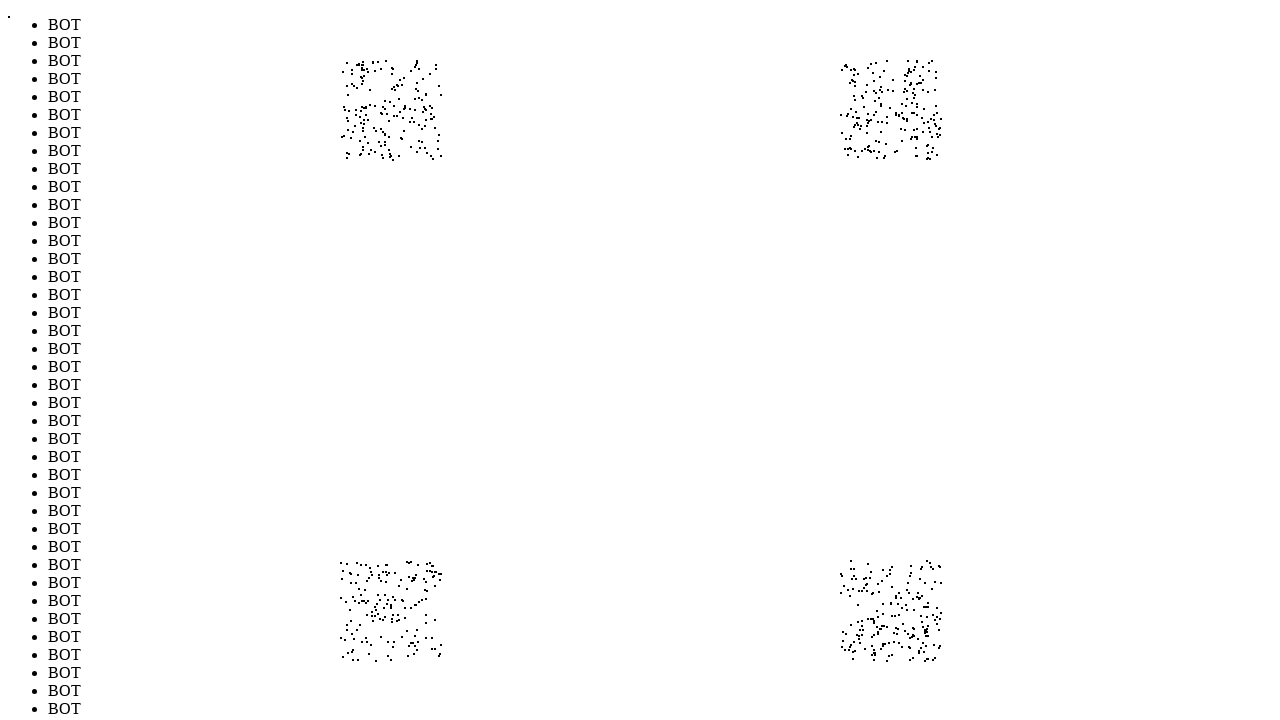

Moved mouse to position (351, 65) to evade bot detection (iteration 741/1000) at (351, 65)
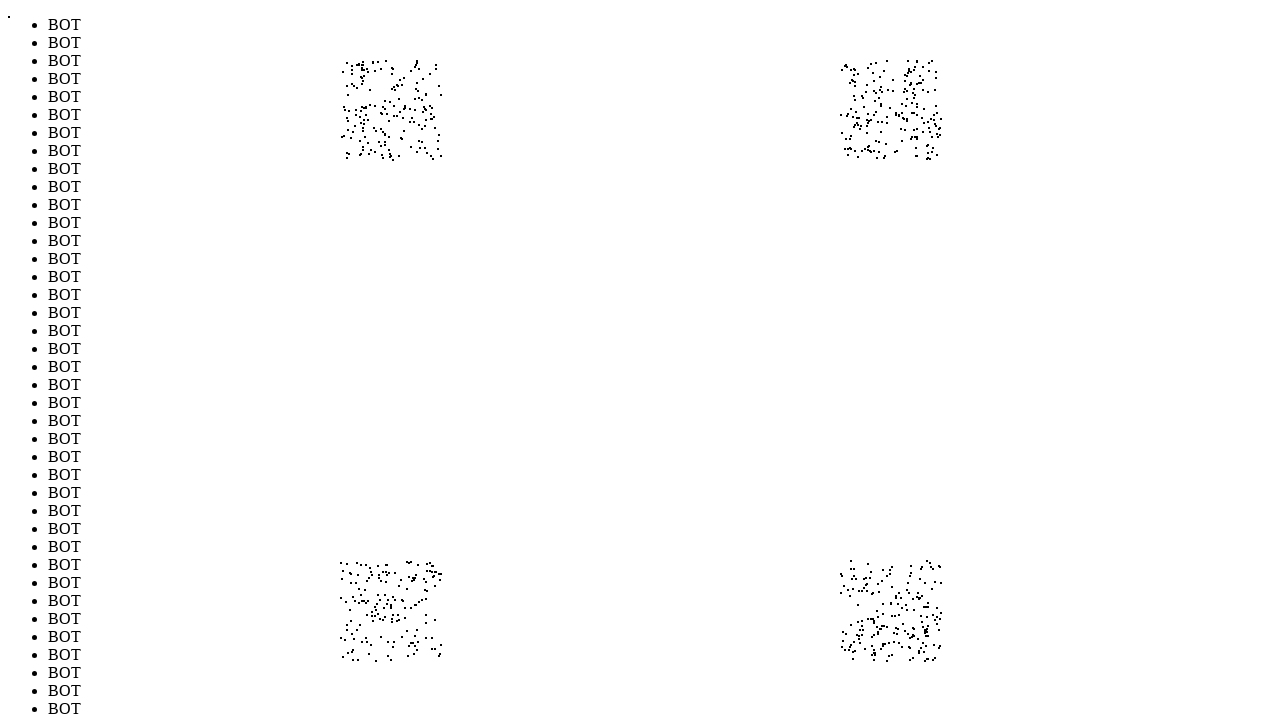

Moved mouse to position (385, 92) to evade bot detection (iteration 742/1000) at (385, 92)
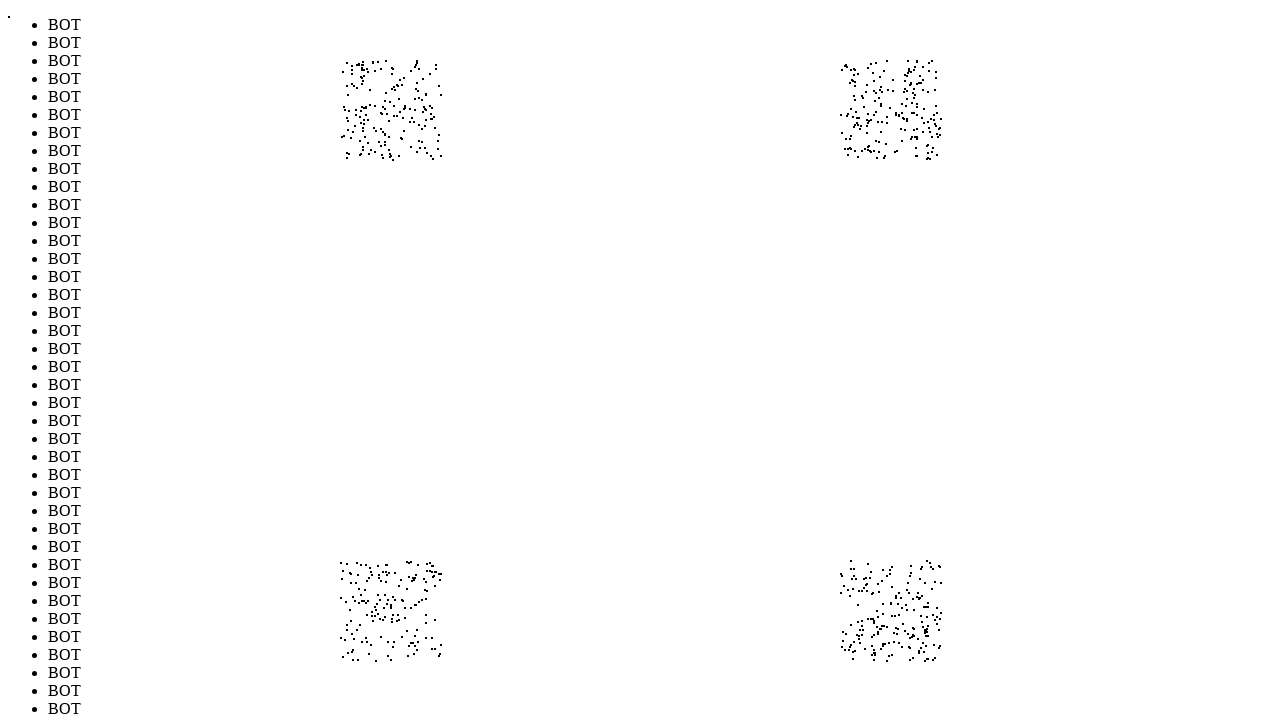

Moved mouse to position (886, 650) to evade bot detection (iteration 743/1000) at (886, 650)
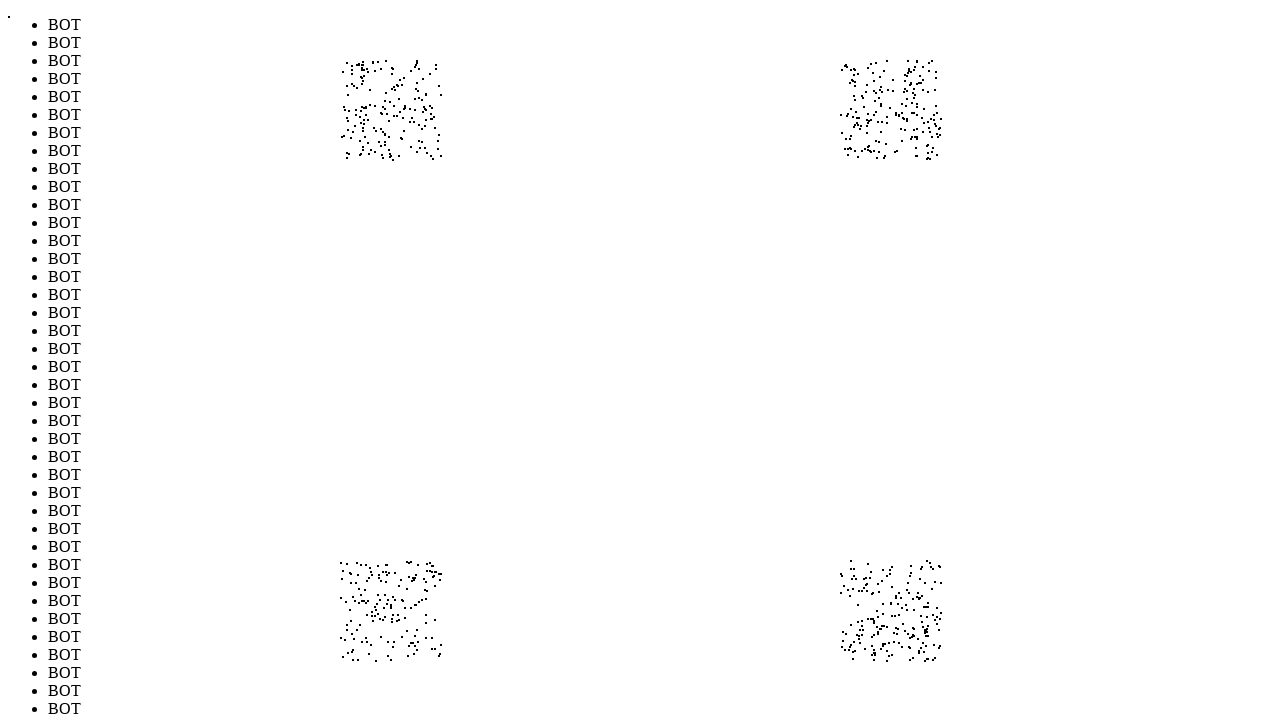

Moved mouse to position (925, 615) to evade bot detection (iteration 744/1000) at (925, 615)
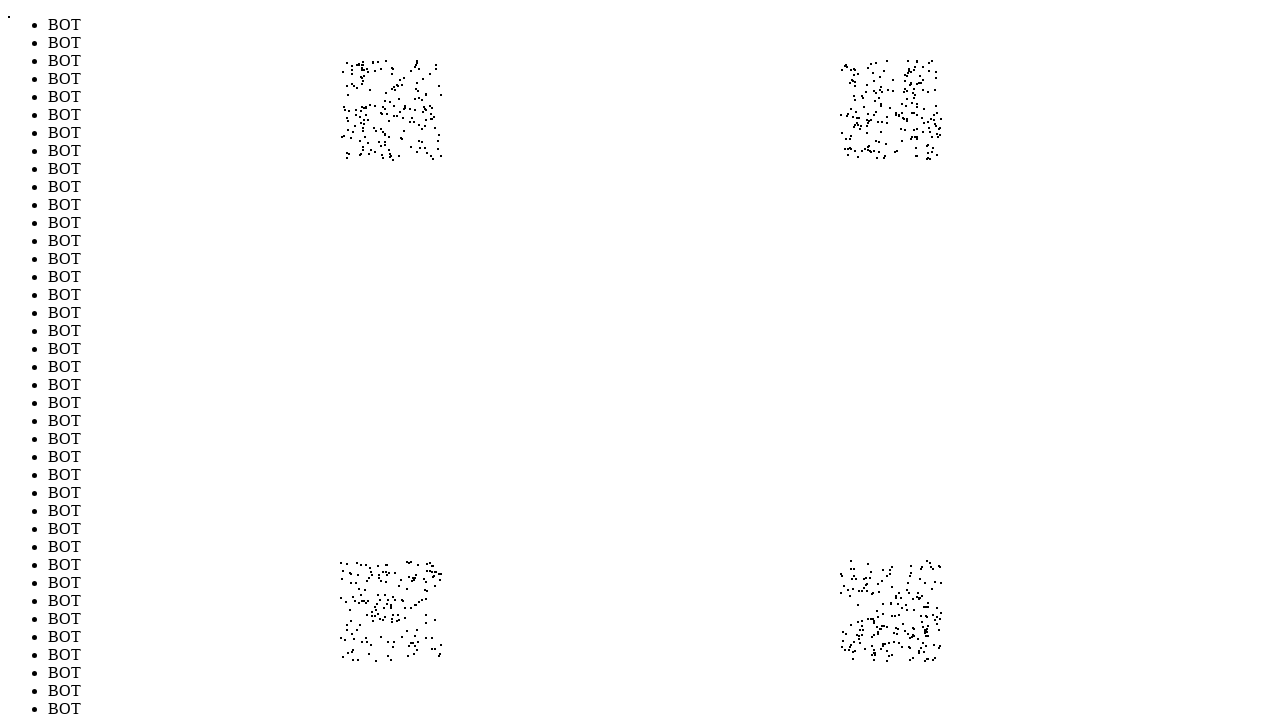

Moved mouse to position (841, 83) to evade bot detection (iteration 745/1000) at (841, 83)
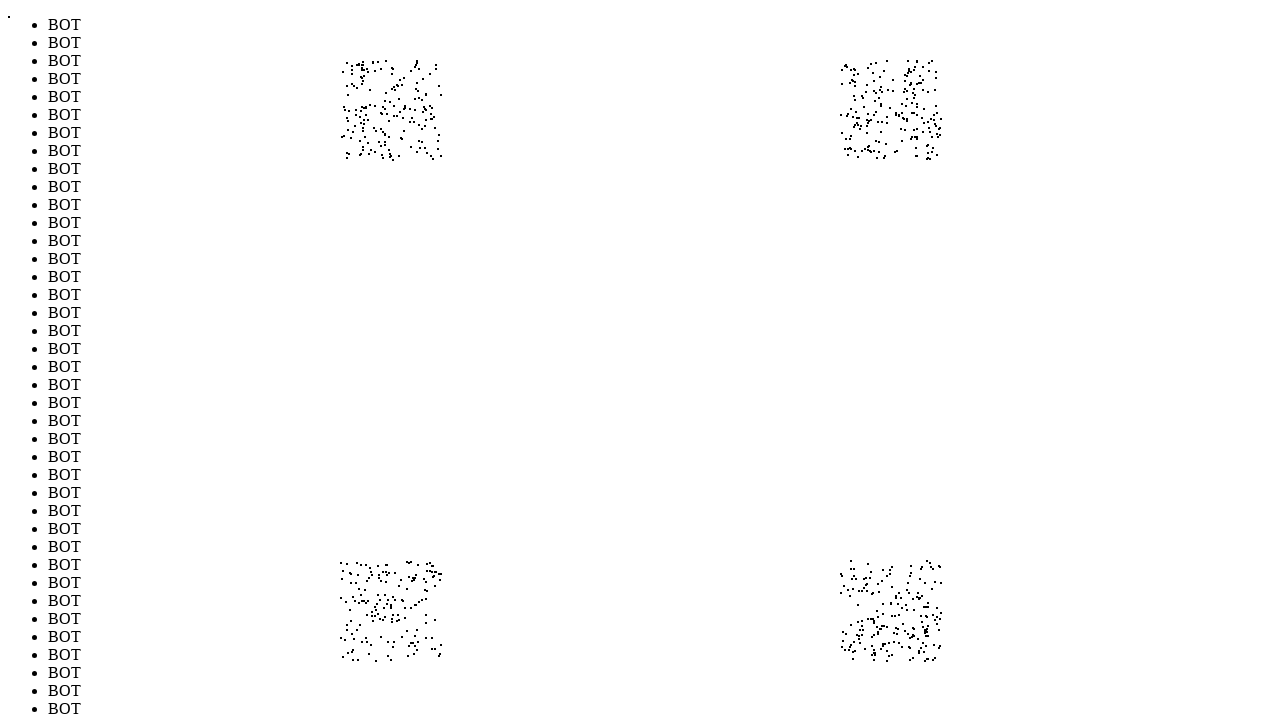

Moved mouse to position (356, 582) to evade bot detection (iteration 746/1000) at (356, 582)
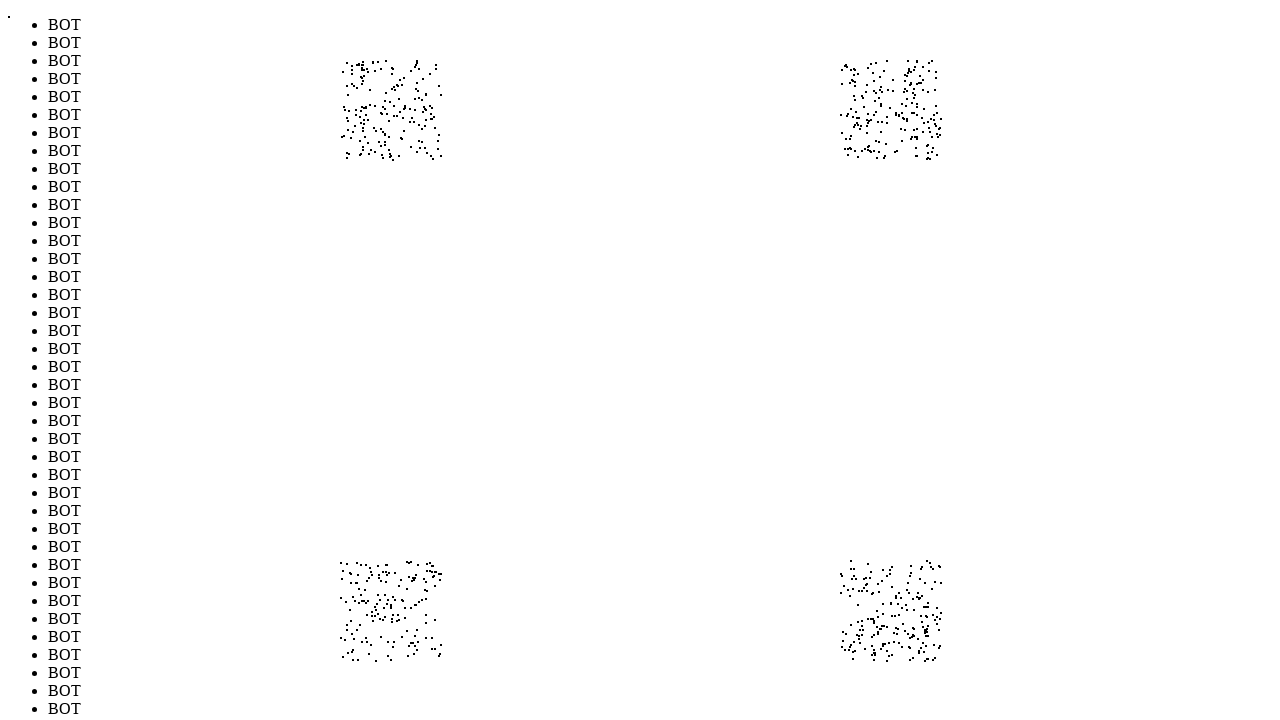

Moved mouse to position (372, 649) to evade bot detection (iteration 747/1000) at (372, 649)
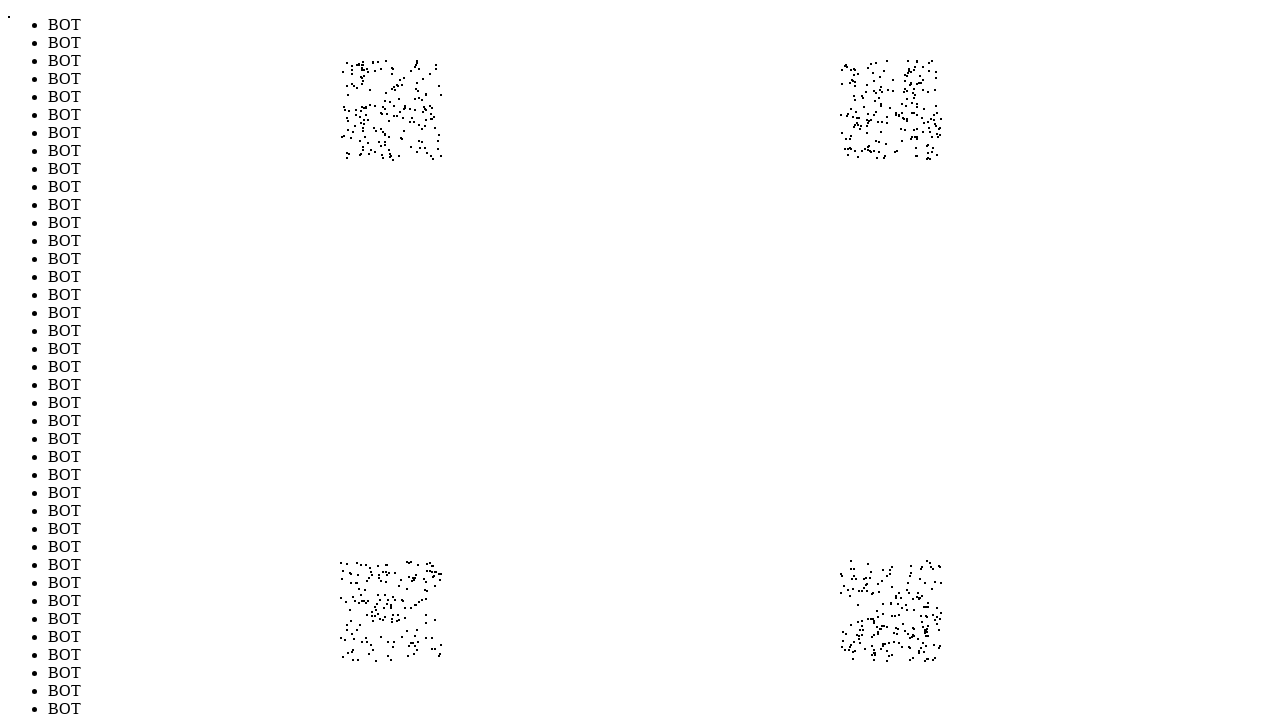

Moved mouse to position (842, 121) to evade bot detection (iteration 748/1000) at (842, 121)
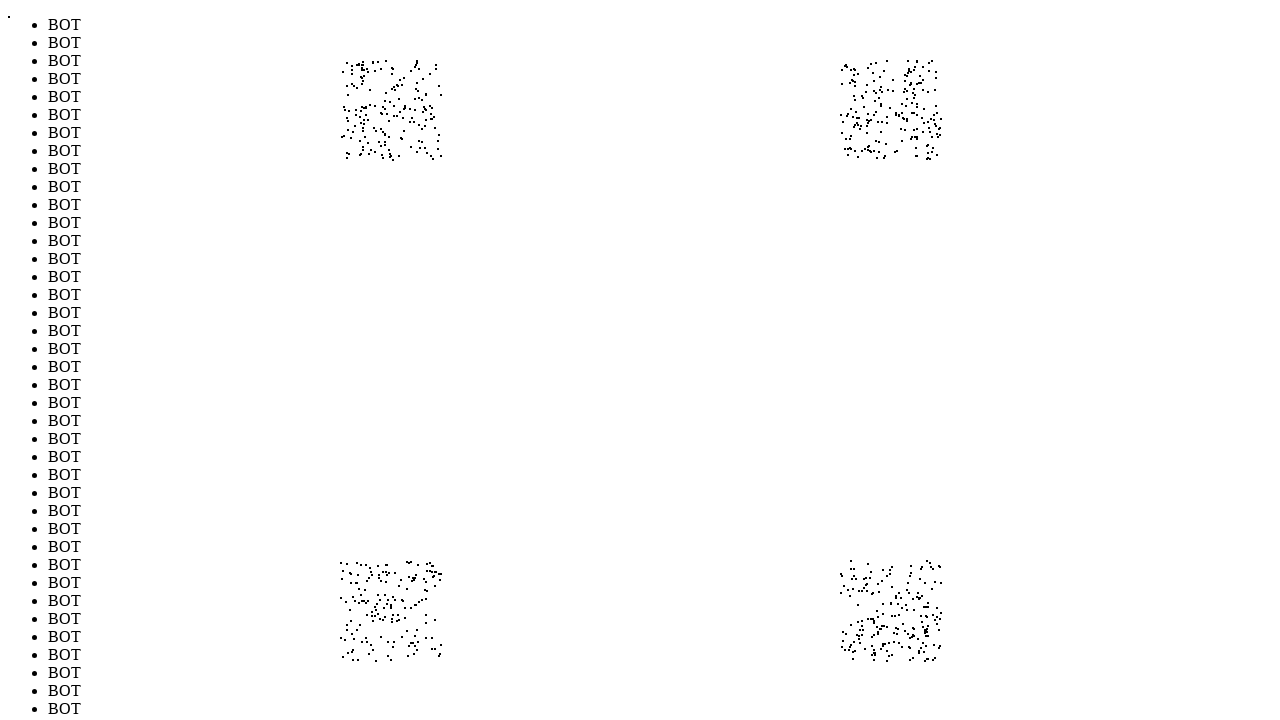

Moved mouse to position (374, 156) to evade bot detection (iteration 749/1000) at (374, 156)
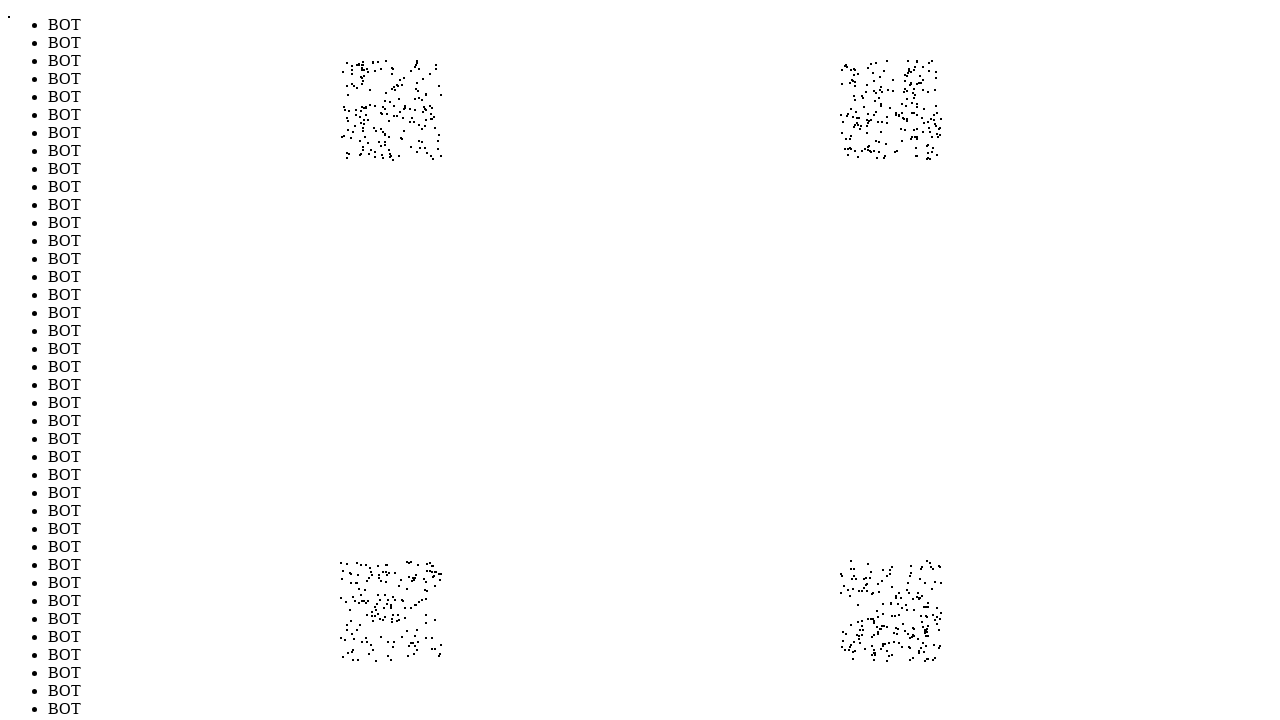

Moved mouse to position (383, 648) to evade bot detection (iteration 750/1000) at (383, 648)
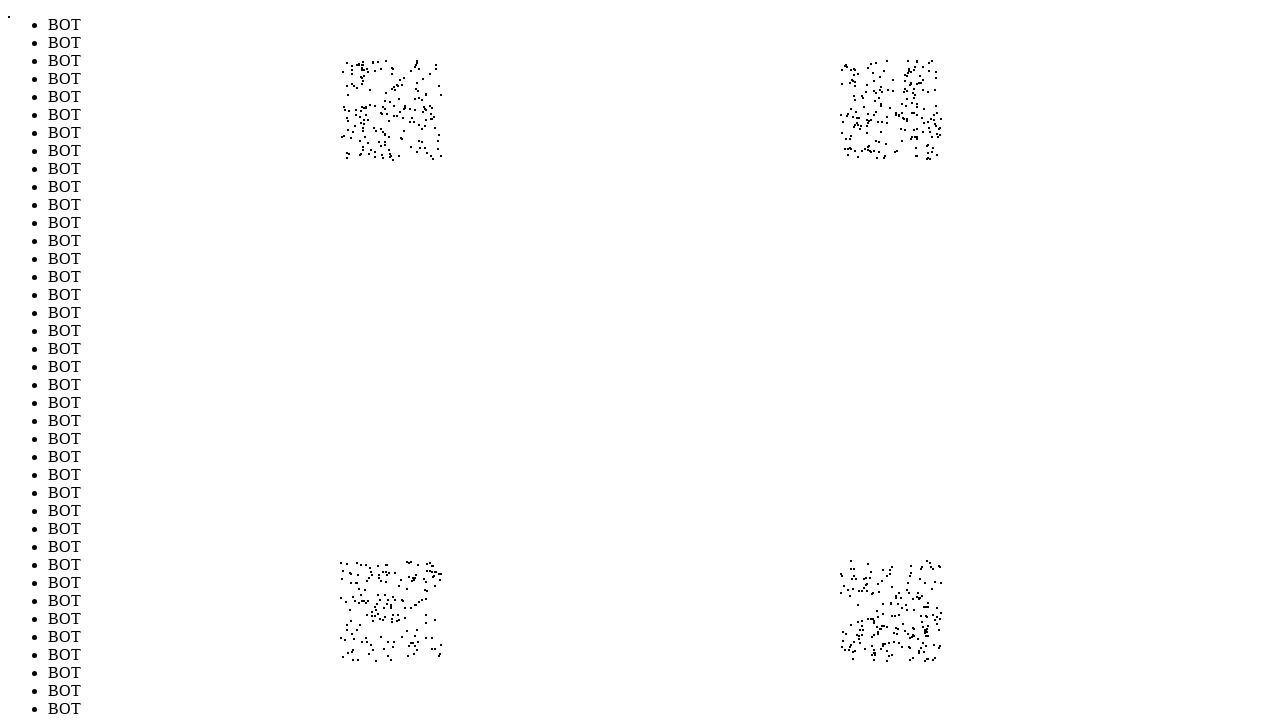

Moved mouse to position (919, 66) to evade bot detection (iteration 751/1000) at (919, 66)
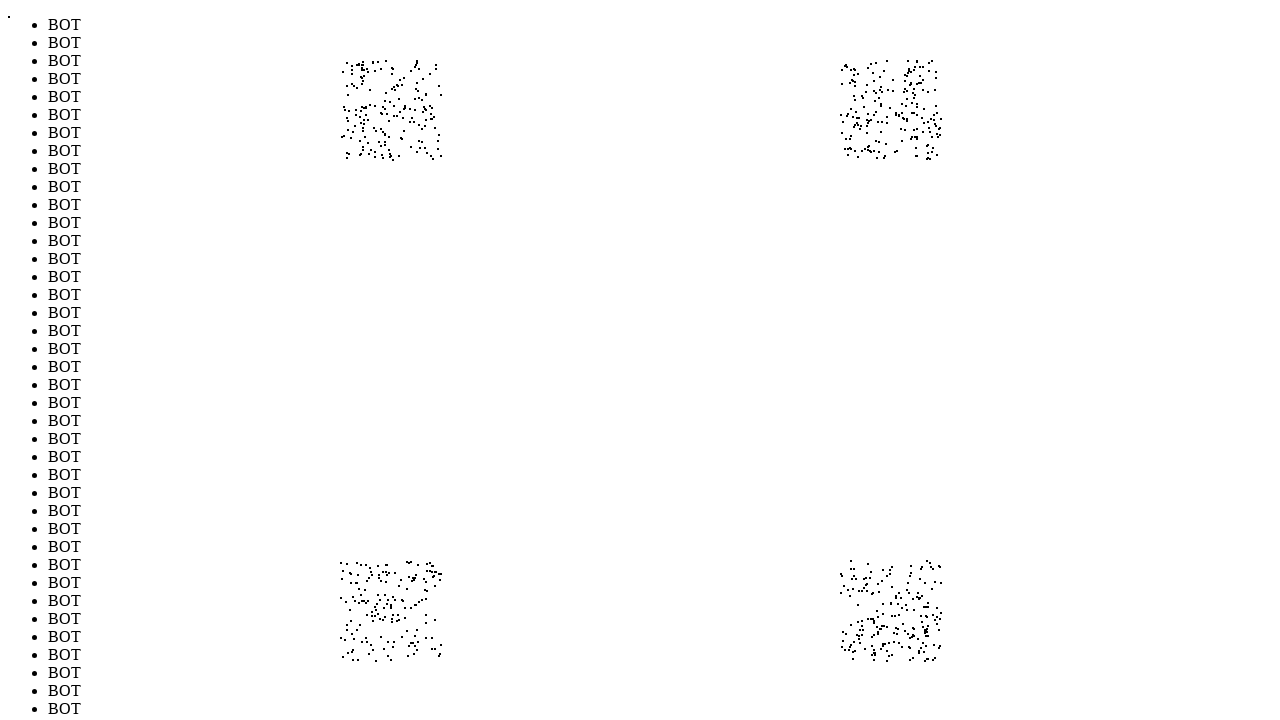

Moved mouse to position (429, 112) to evade bot detection (iteration 752/1000) at (429, 112)
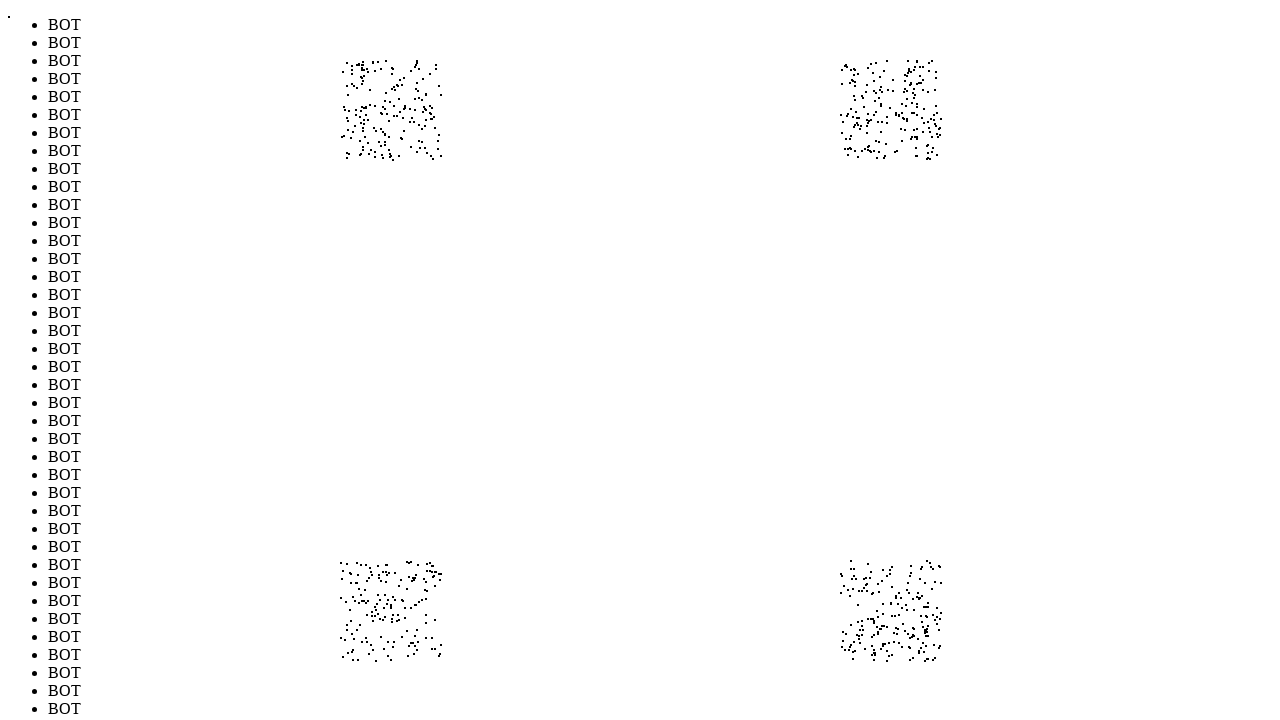

Moved mouse to position (917, 112) to evade bot detection (iteration 753/1000) at (917, 112)
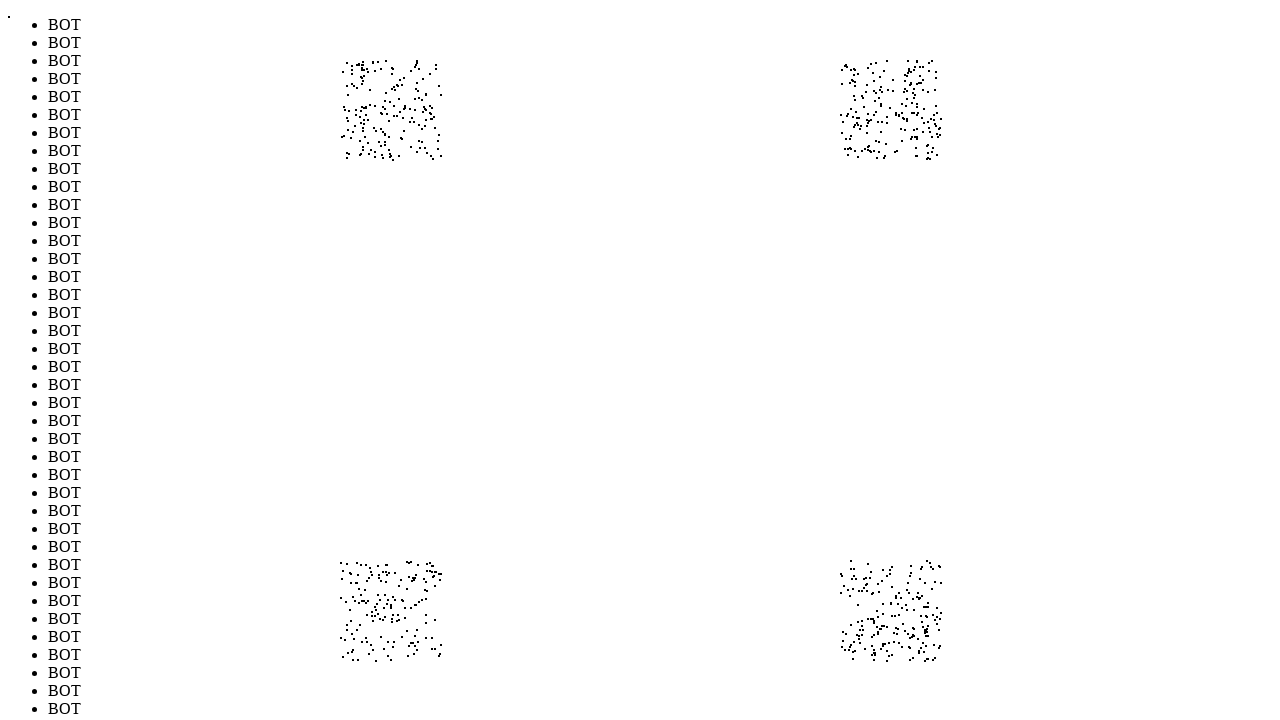

Moved mouse to position (379, 139) to evade bot detection (iteration 754/1000) at (379, 139)
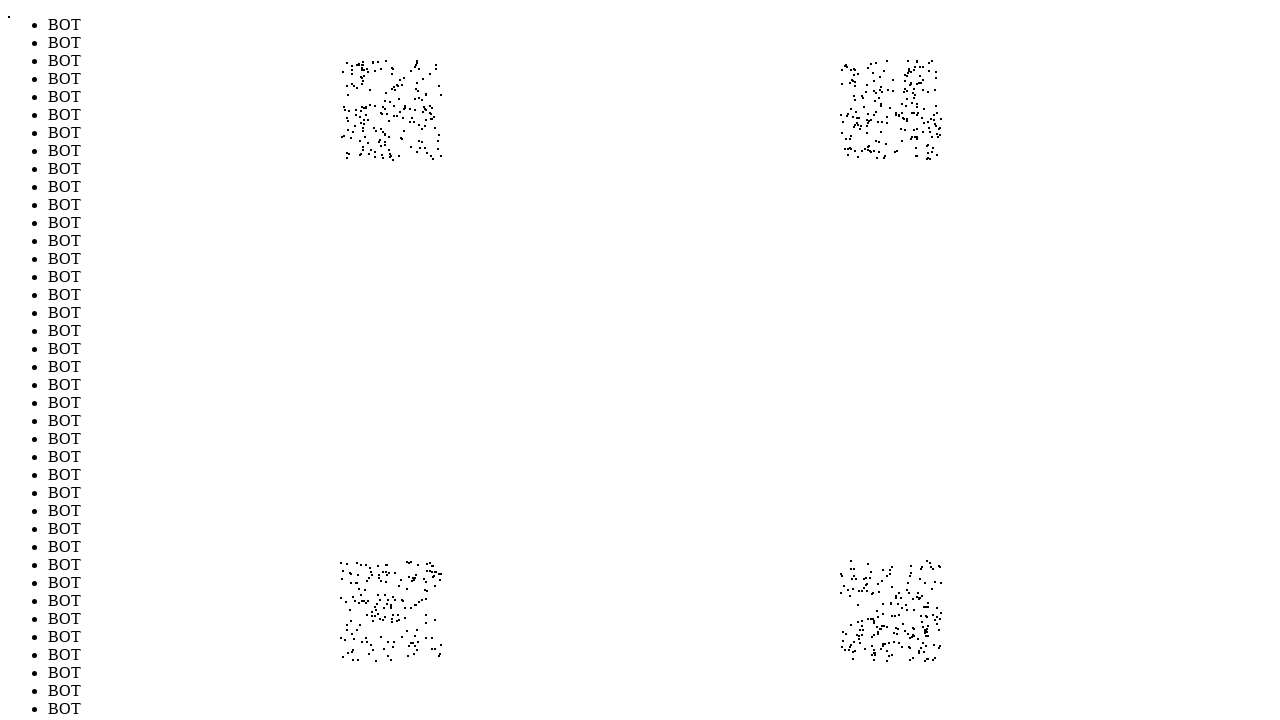

Moved mouse to position (935, 584) to evade bot detection (iteration 755/1000) at (935, 584)
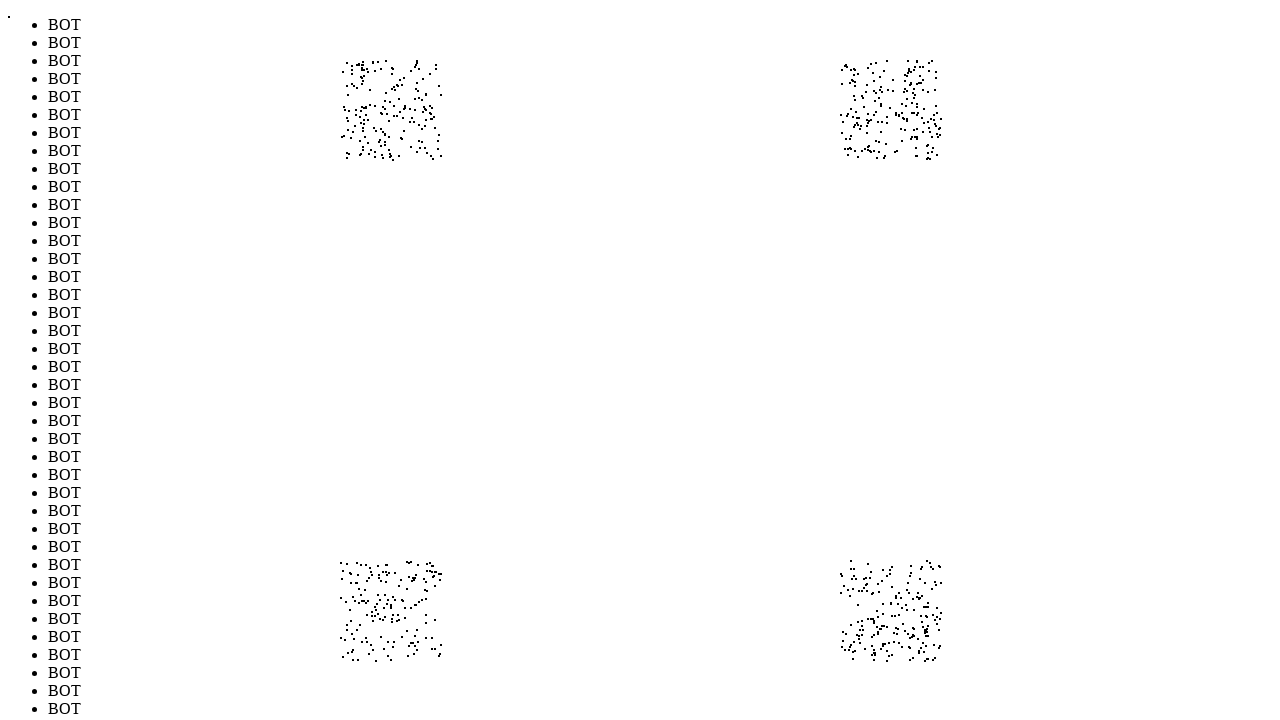

Moved mouse to position (425, 574) to evade bot detection (iteration 756/1000) at (425, 574)
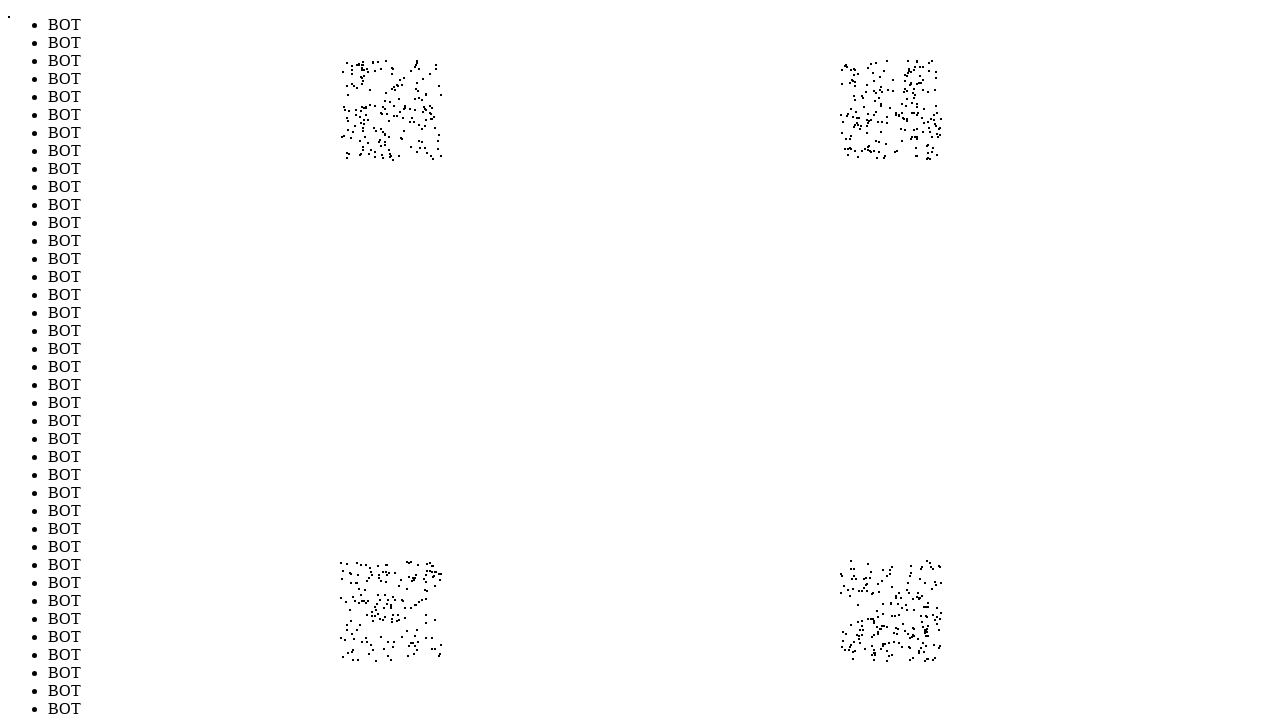

Moved mouse to position (940, 158) to evade bot detection (iteration 757/1000) at (940, 158)
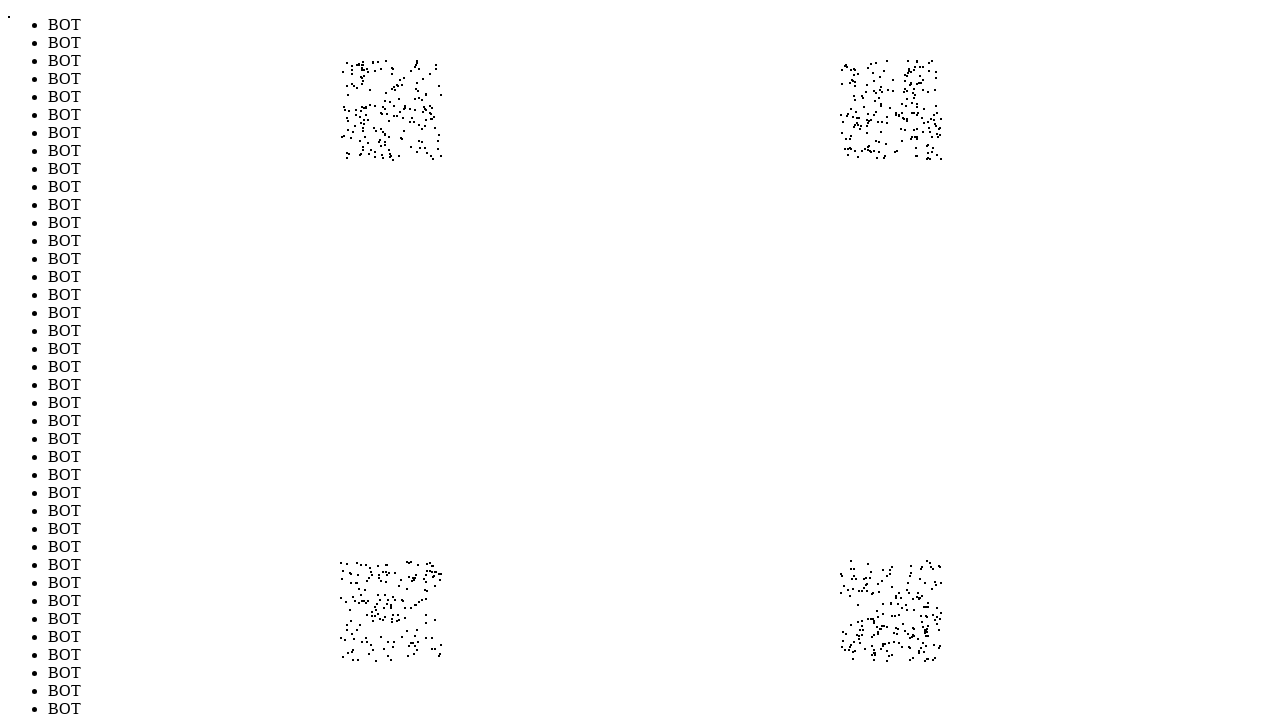

Moved mouse to position (856, 151) to evade bot detection (iteration 758/1000) at (856, 151)
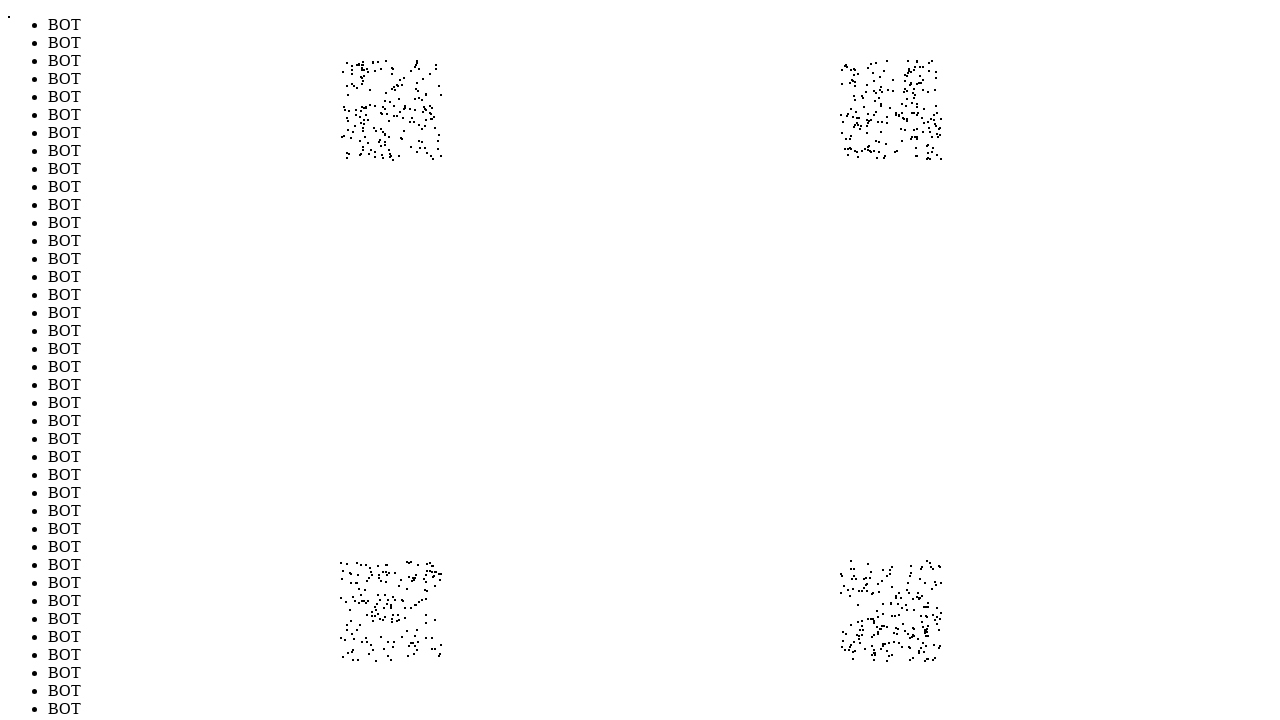

Moved mouse to position (909, 621) to evade bot detection (iteration 759/1000) at (909, 621)
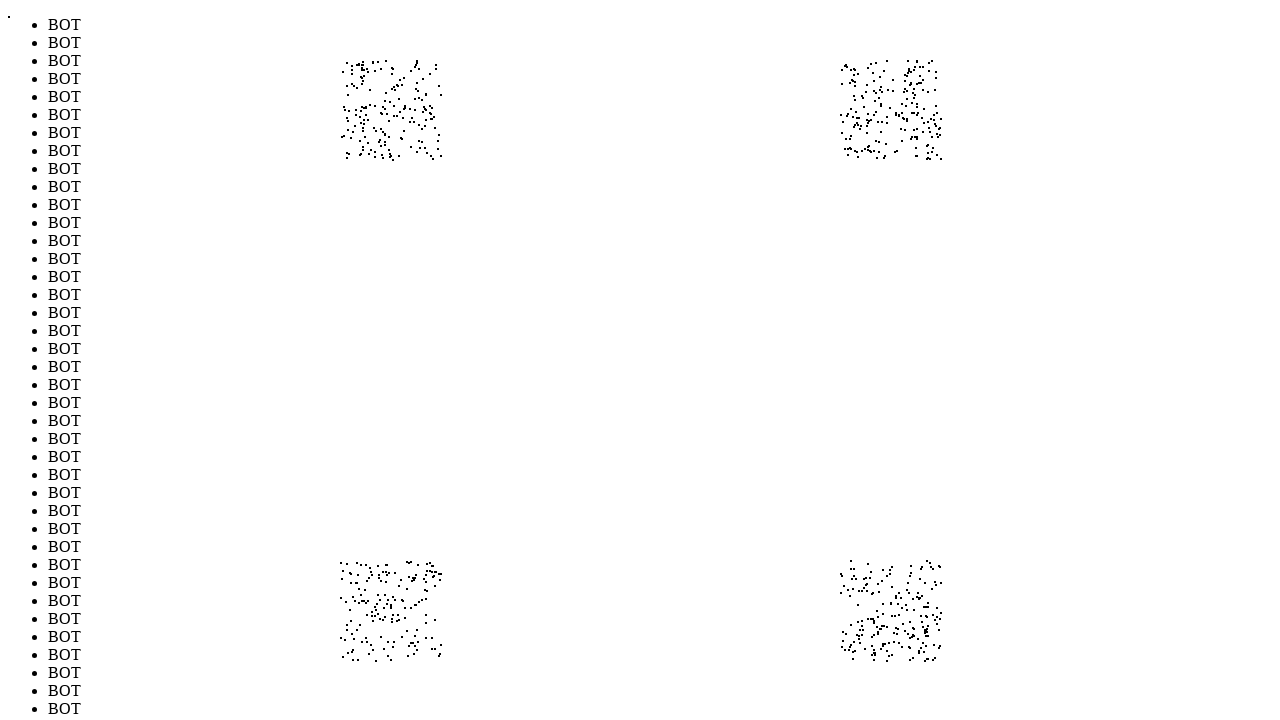

Moved mouse to position (908, 141) to evade bot detection (iteration 760/1000) at (908, 141)
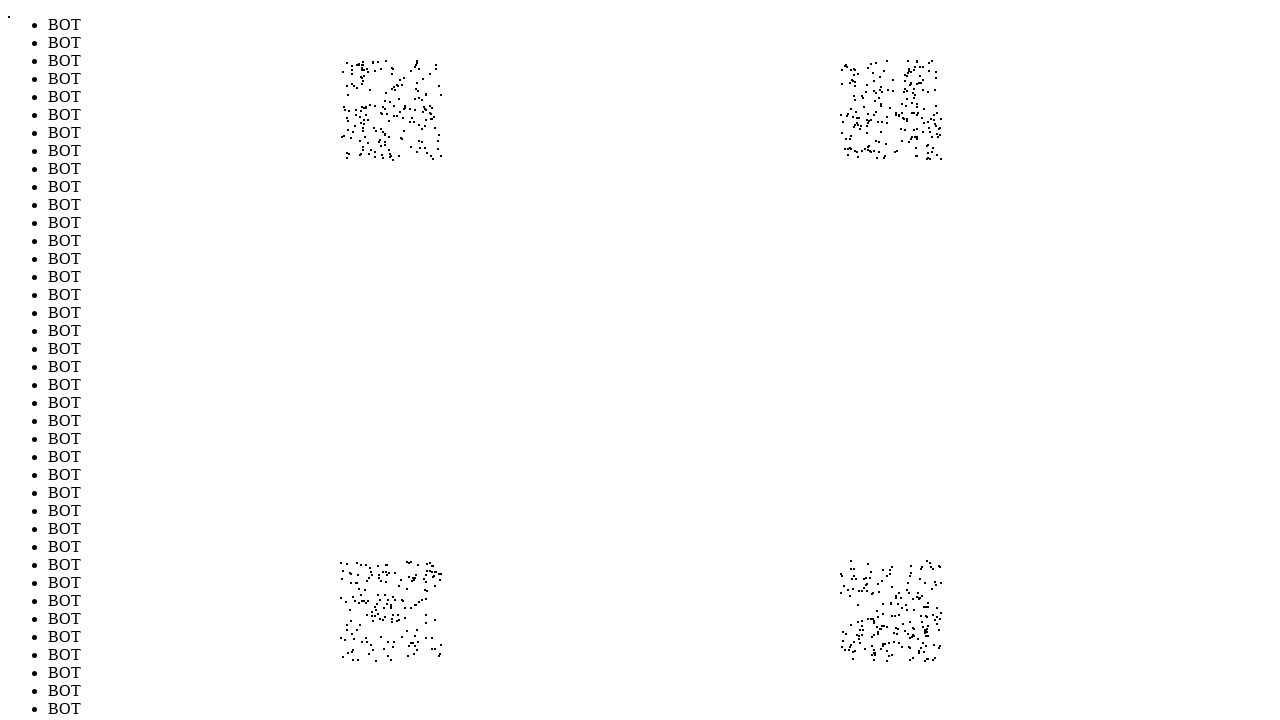

Moved mouse to position (934, 81) to evade bot detection (iteration 761/1000) at (934, 81)
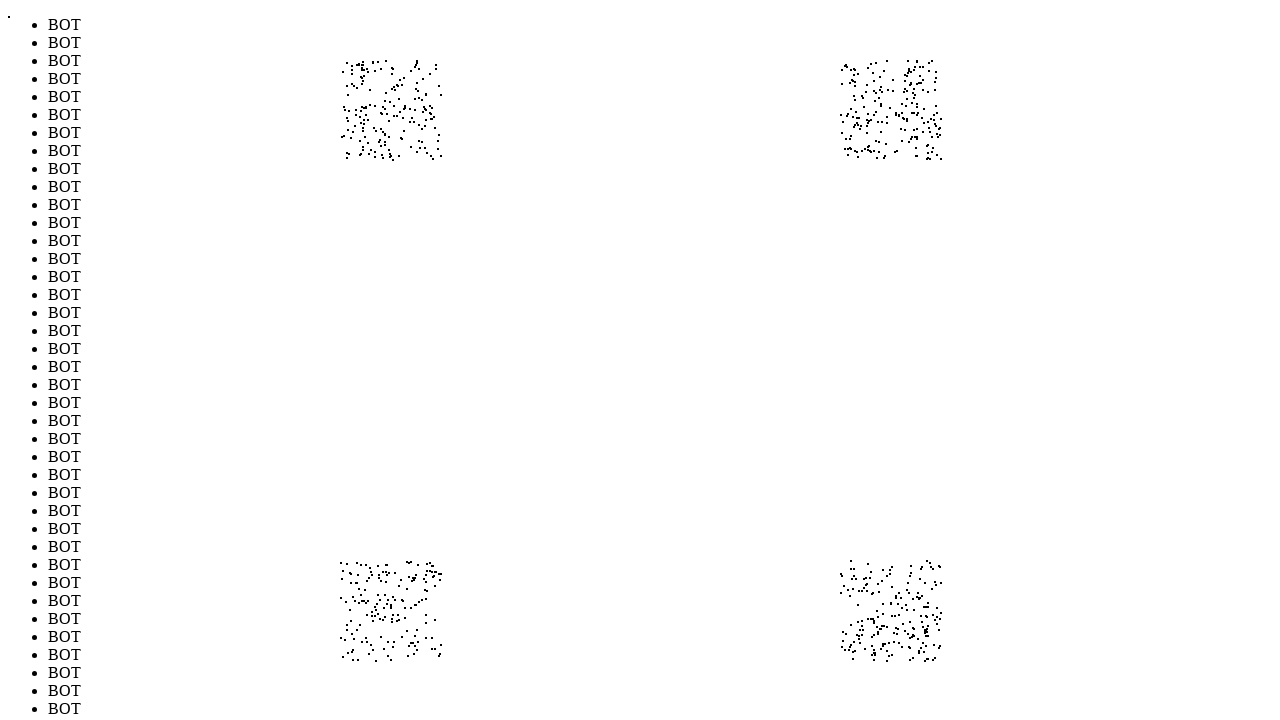

Moved mouse to position (439, 83) to evade bot detection (iteration 762/1000) at (439, 83)
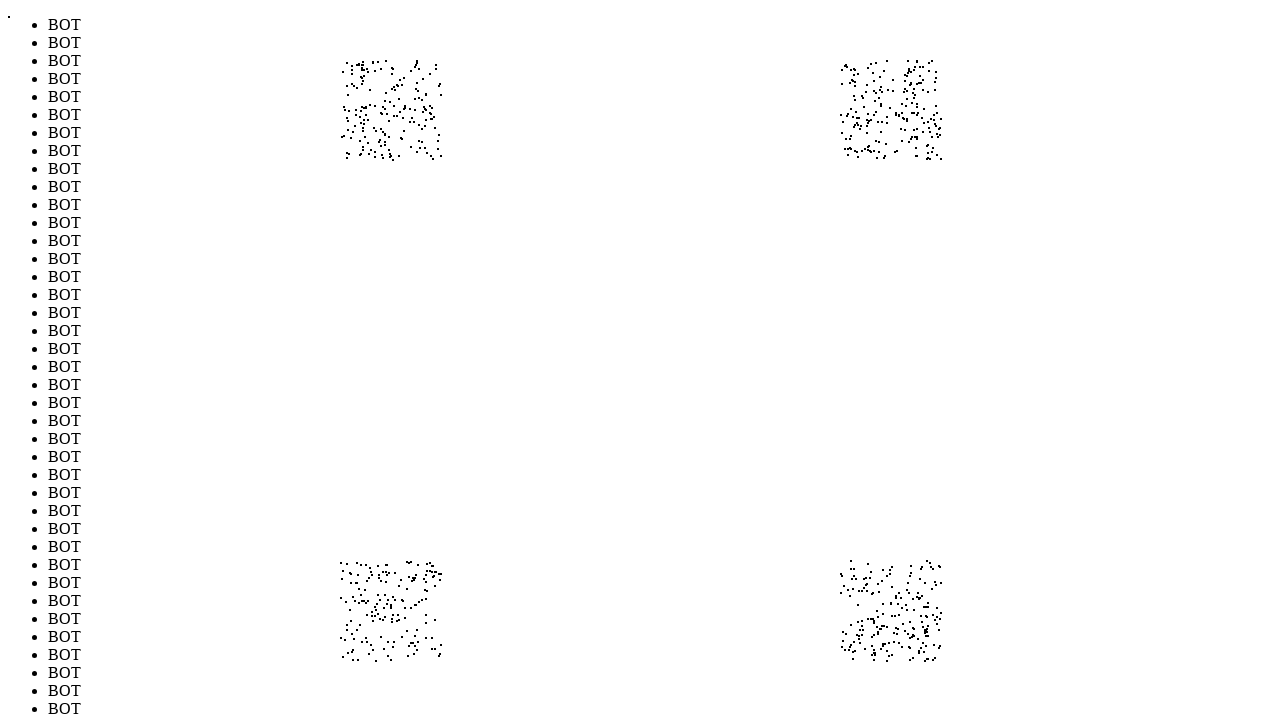

Moved mouse to position (909, 63) to evade bot detection (iteration 763/1000) at (909, 63)
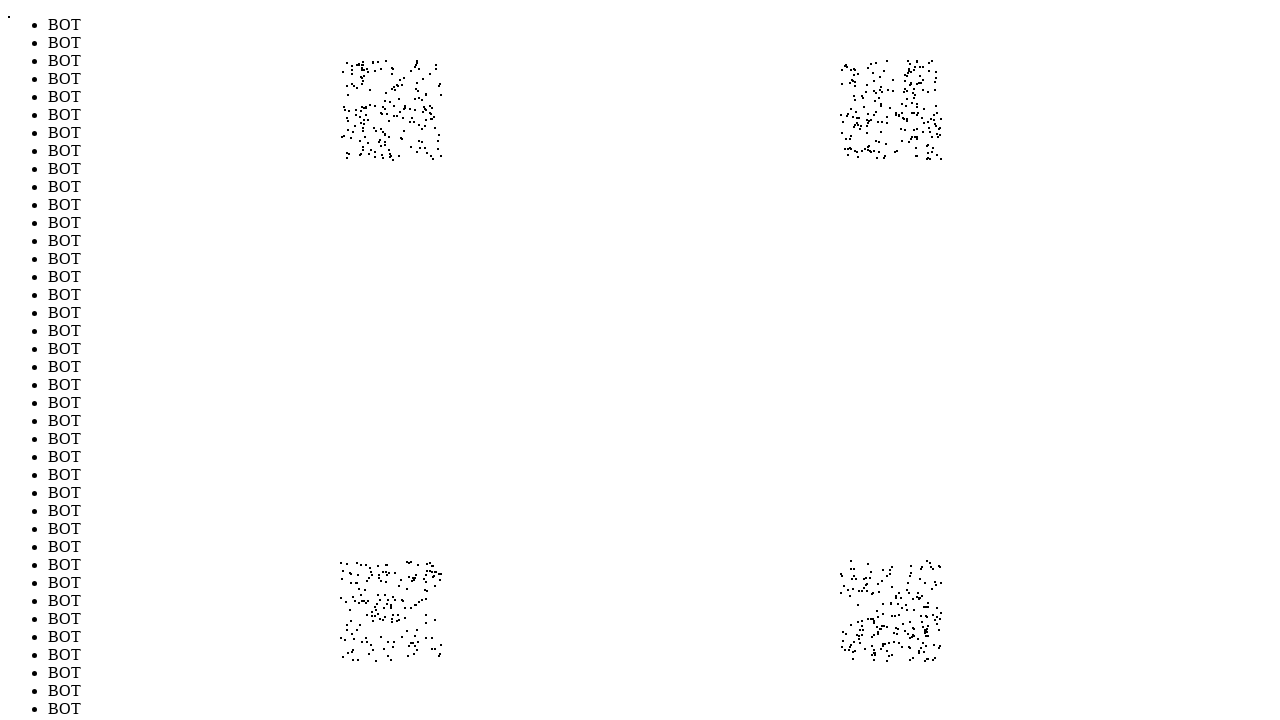

Moved mouse to position (401, 563) to evade bot detection (iteration 764/1000) at (401, 563)
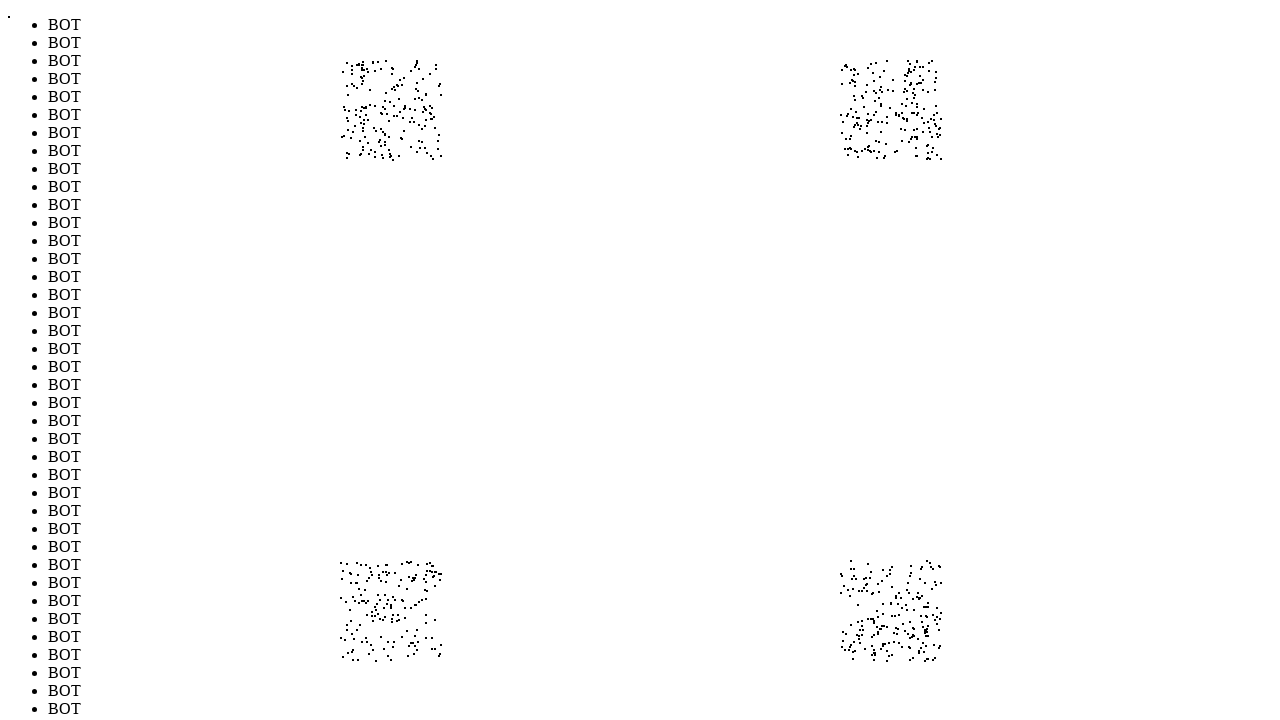

Moved mouse to position (439, 118) to evade bot detection (iteration 765/1000) at (439, 118)
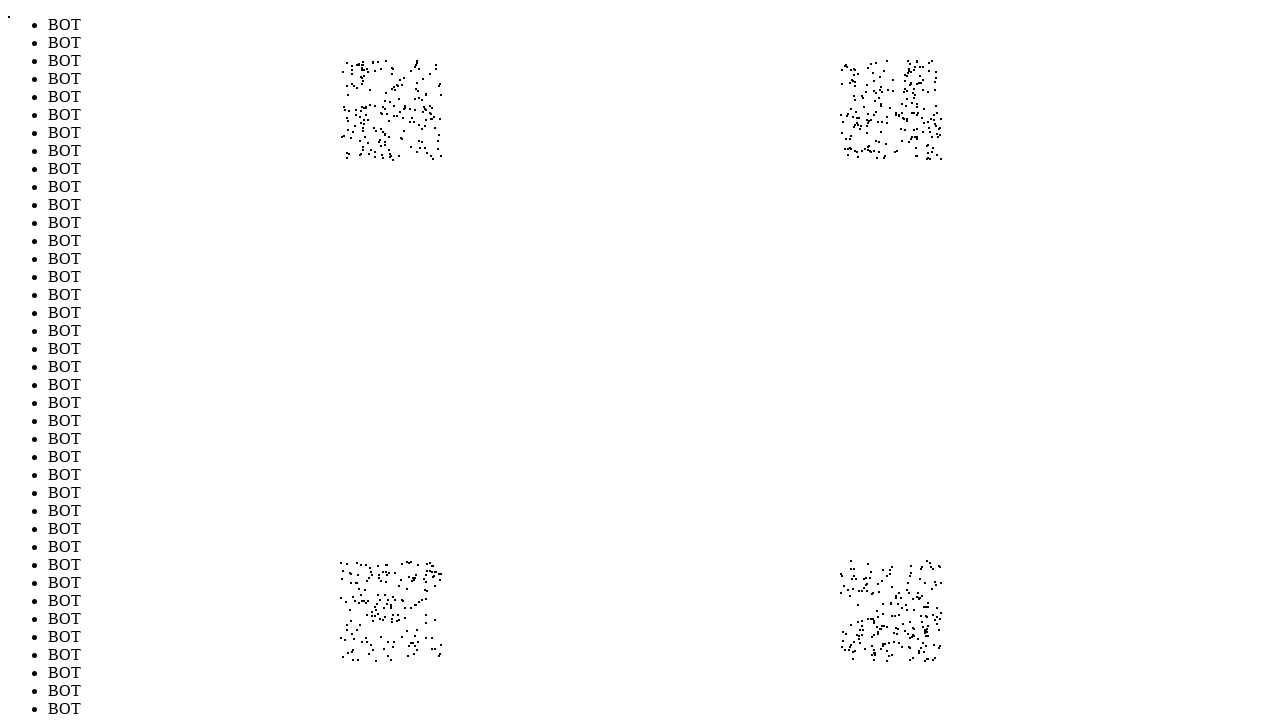

Moved mouse to position (857, 101) to evade bot detection (iteration 766/1000) at (857, 101)
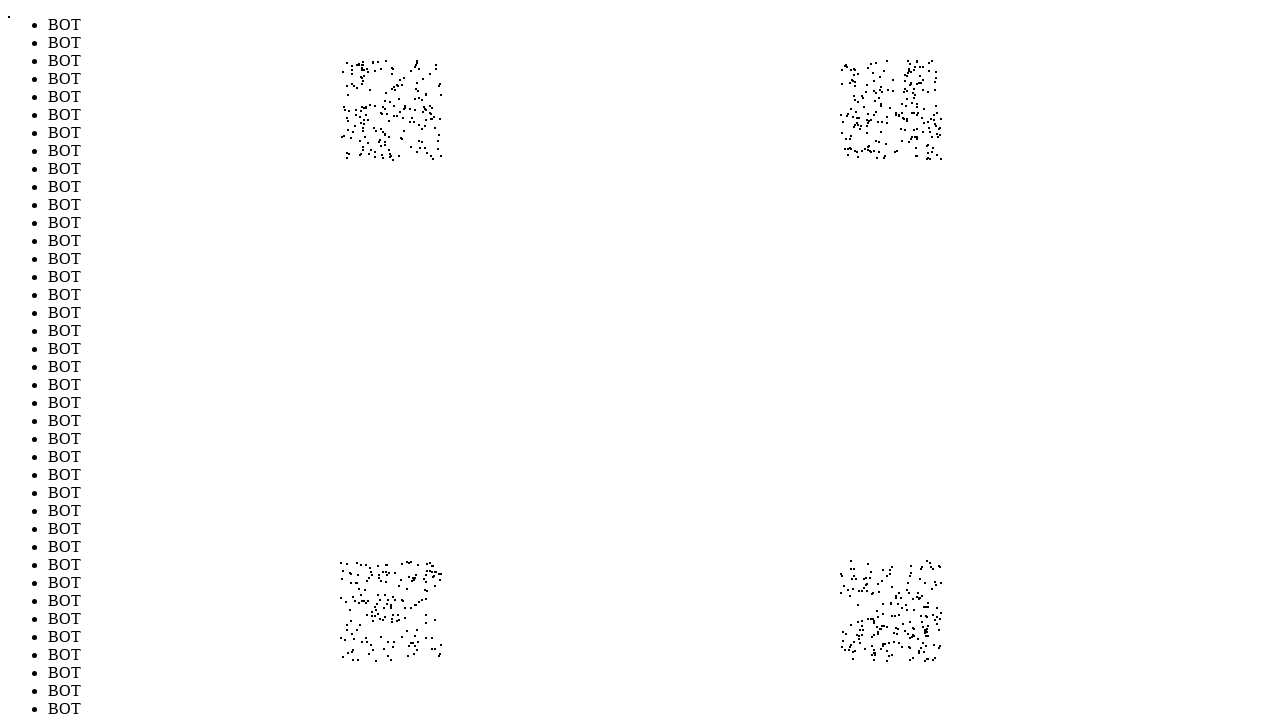

Moved mouse to position (937, 82) to evade bot detection (iteration 767/1000) at (937, 82)
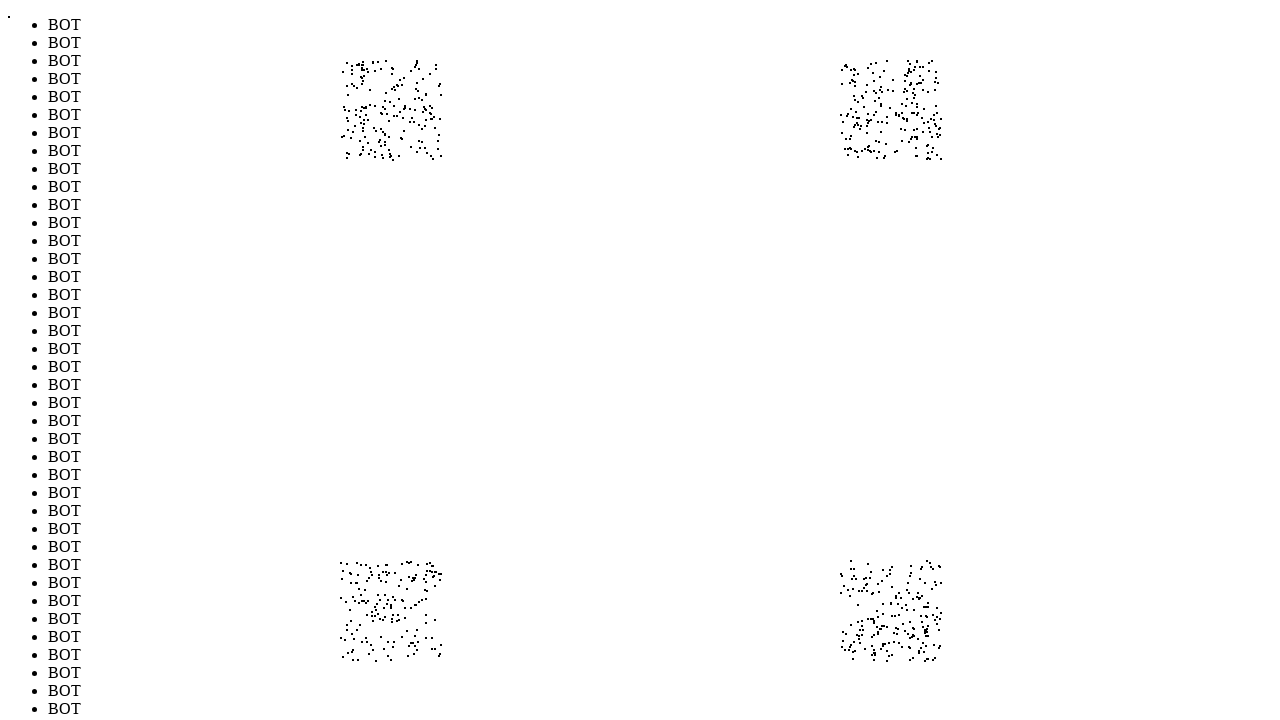

Moved mouse to position (366, 622) to evade bot detection (iteration 768/1000) at (366, 622)
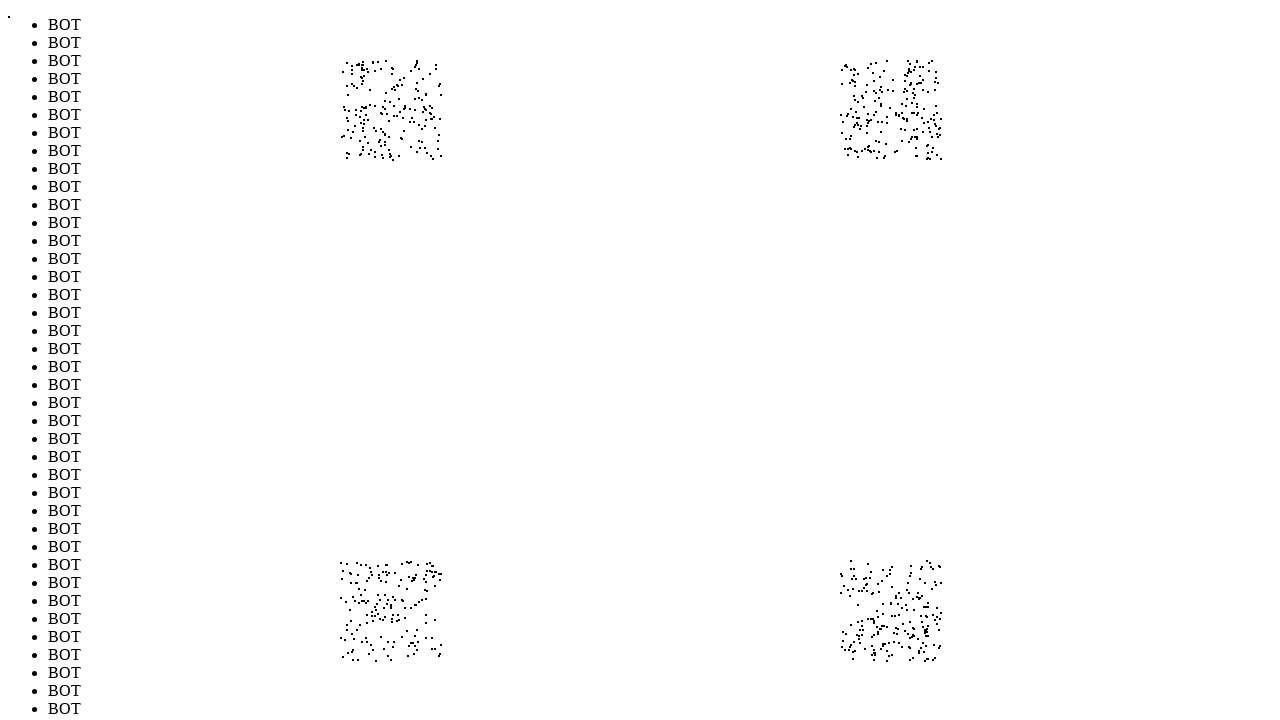

Moved mouse to position (868, 107) to evade bot detection (iteration 769/1000) at (868, 107)
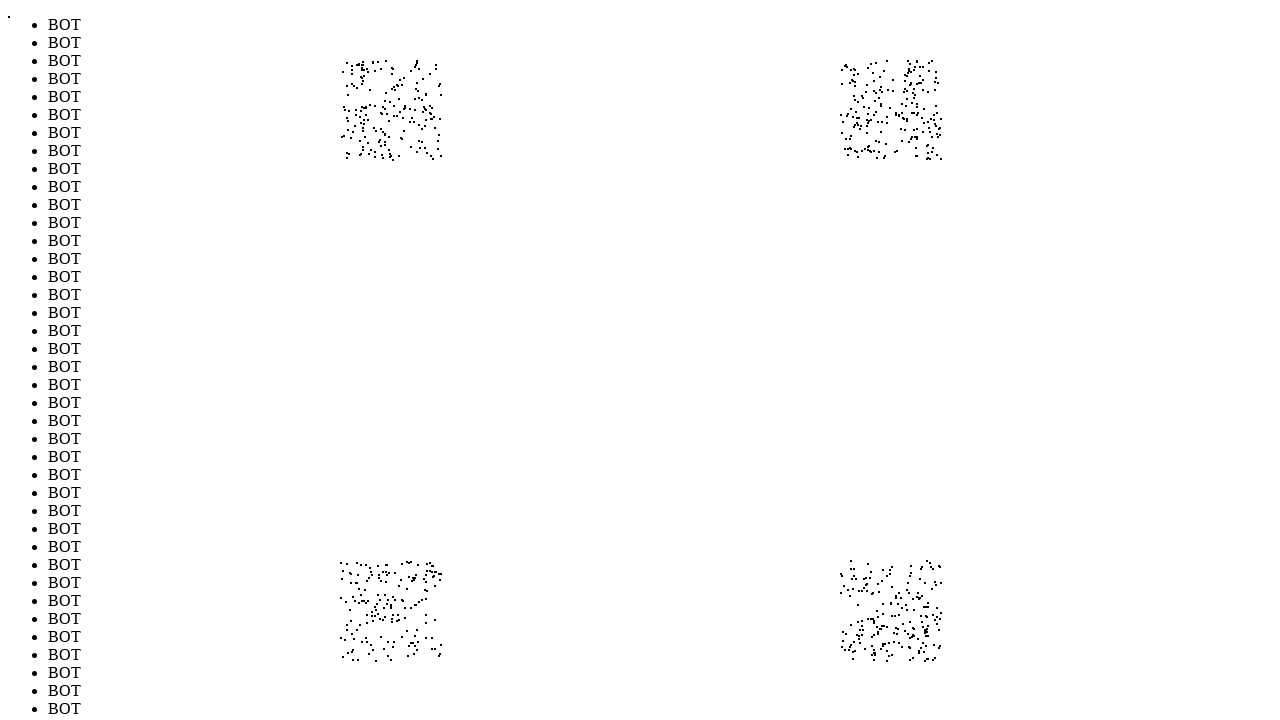

Moved mouse to position (399, 629) to evade bot detection (iteration 770/1000) at (399, 629)
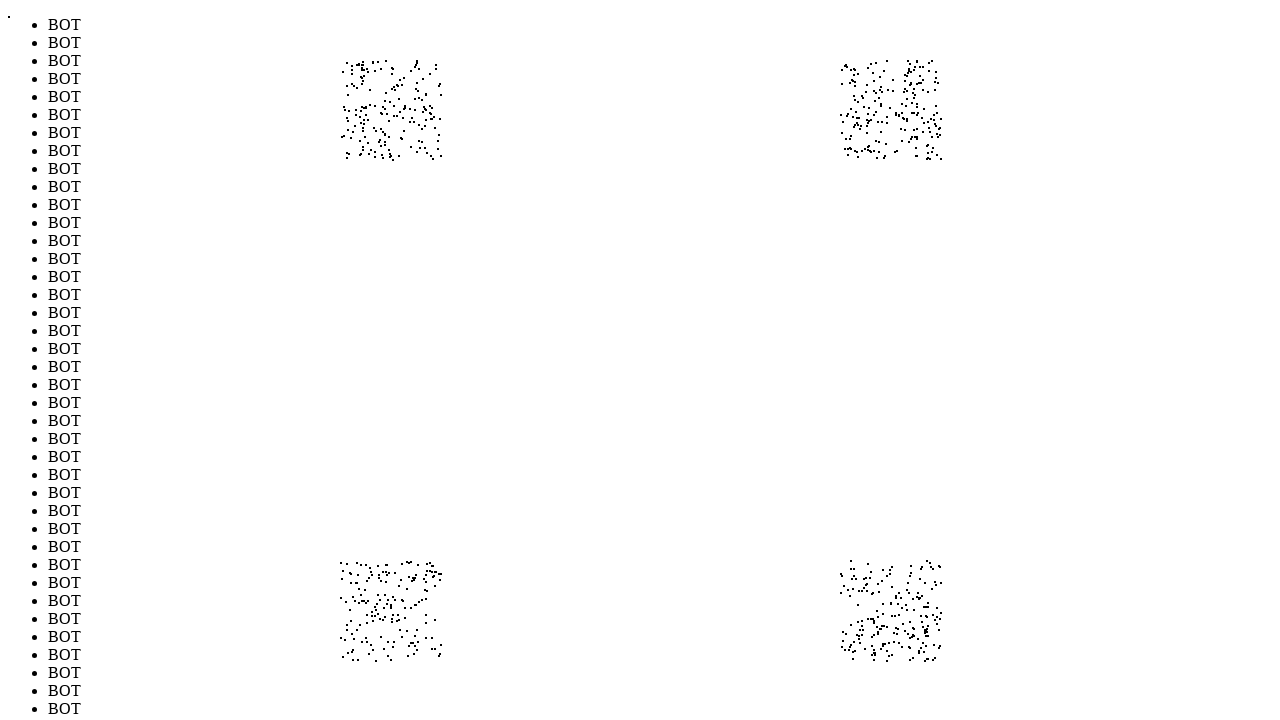

Moved mouse to position (932, 125) to evade bot detection (iteration 771/1000) at (932, 125)
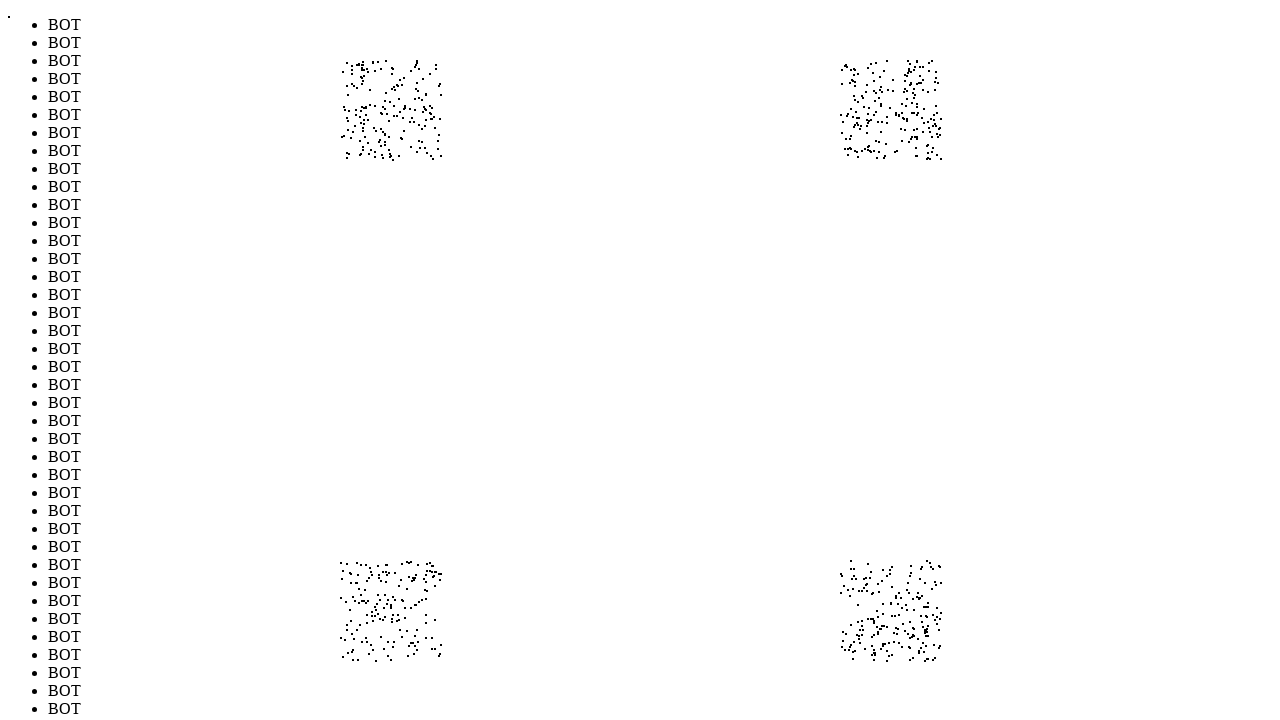

Moved mouse to position (372, 602) to evade bot detection (iteration 772/1000) at (372, 602)
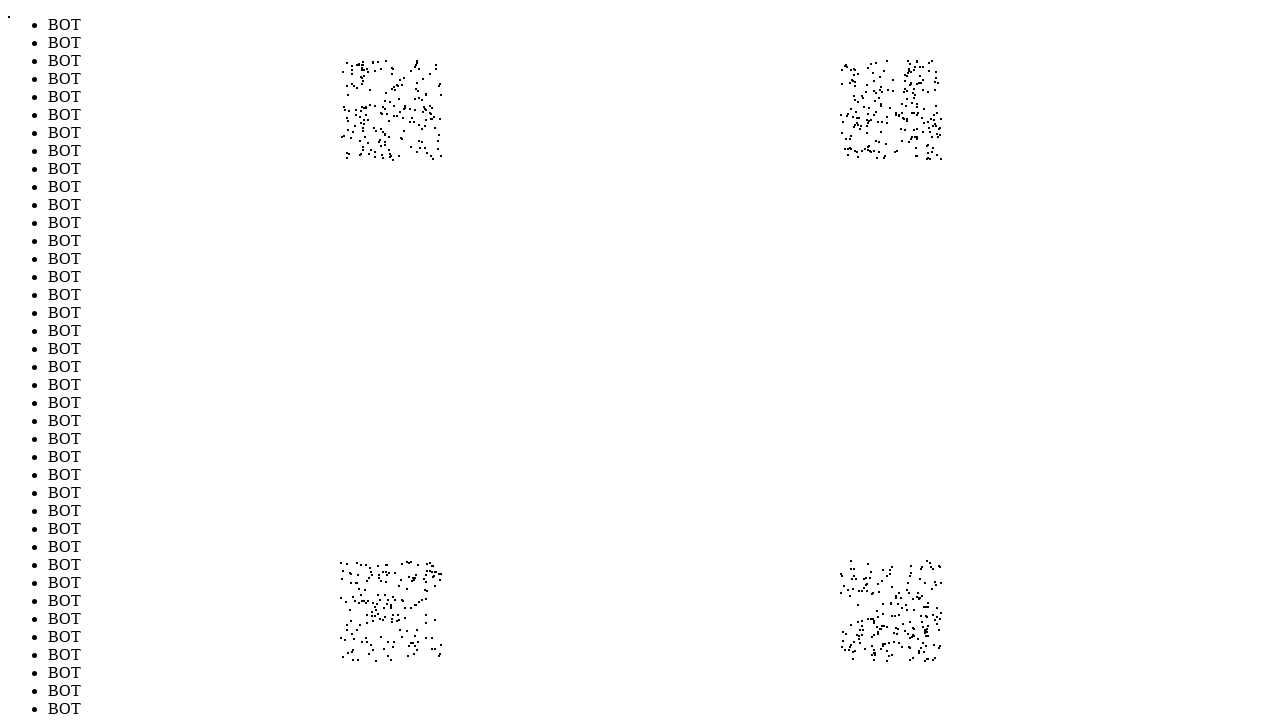

Moved mouse to position (901, 645) to evade bot detection (iteration 773/1000) at (901, 645)
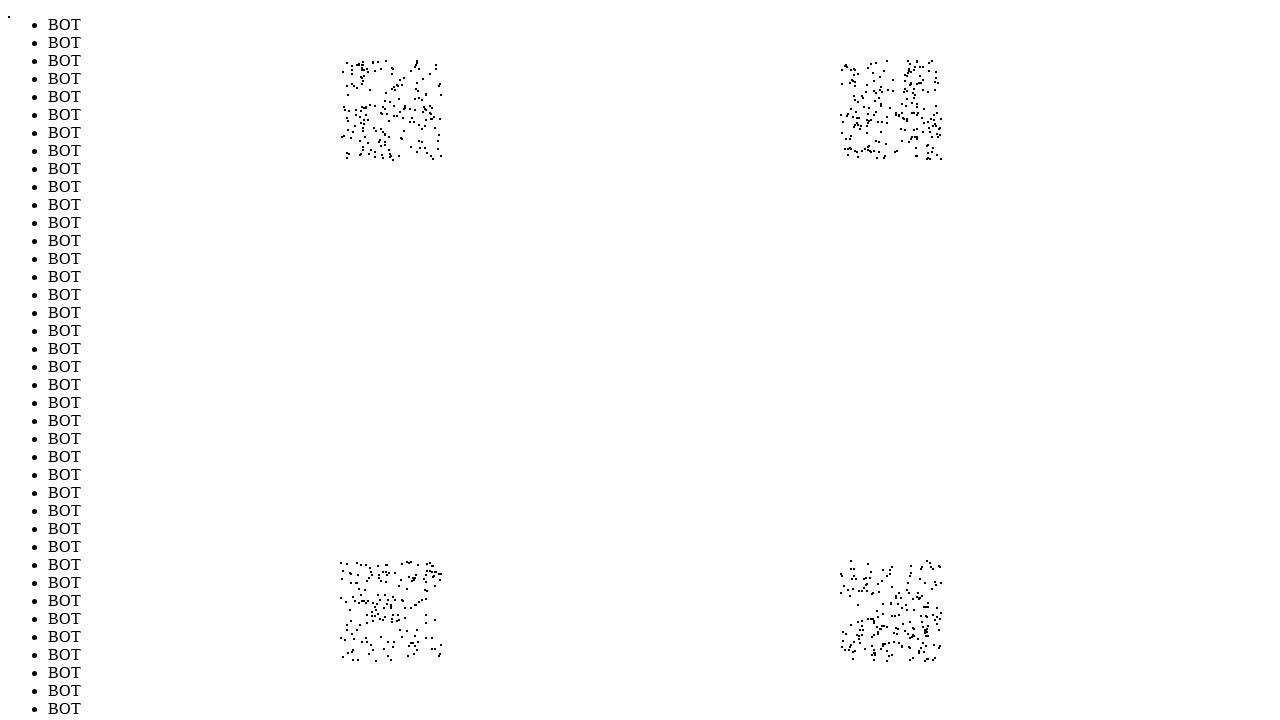

Moved mouse to position (417, 78) to evade bot detection (iteration 774/1000) at (417, 78)
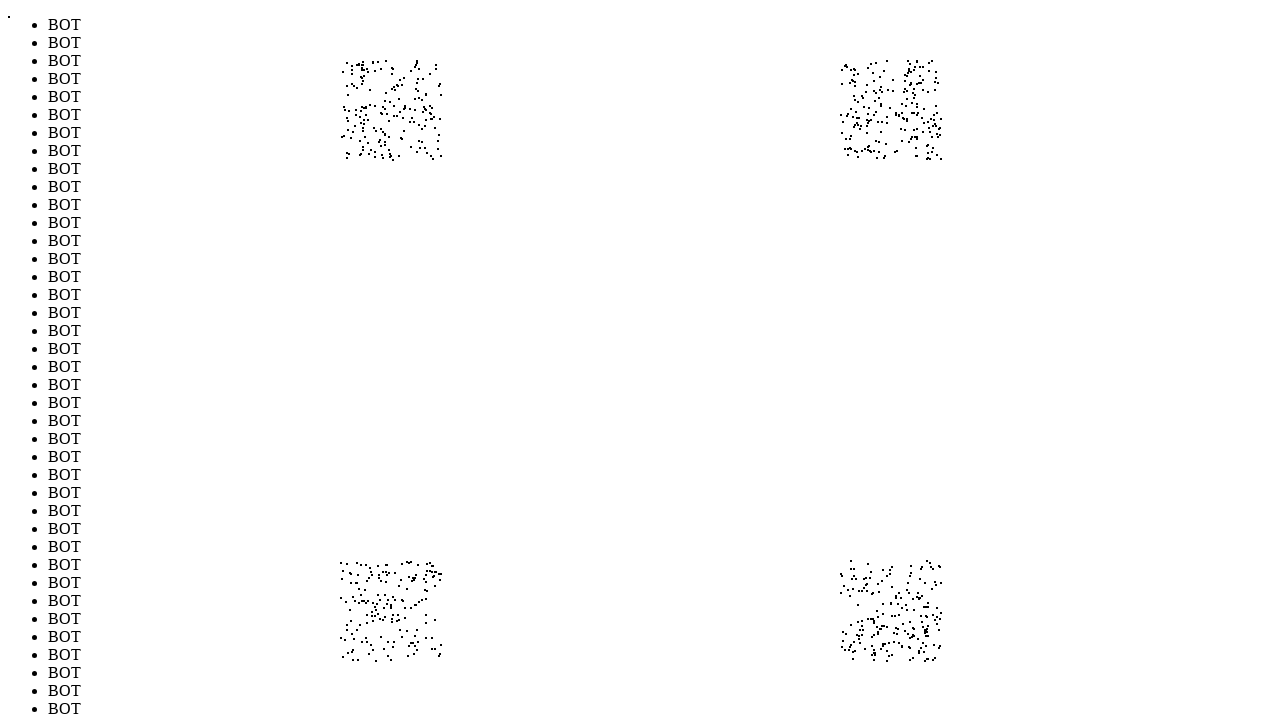

Moved mouse to position (861, 61) to evade bot detection (iteration 775/1000) at (861, 61)
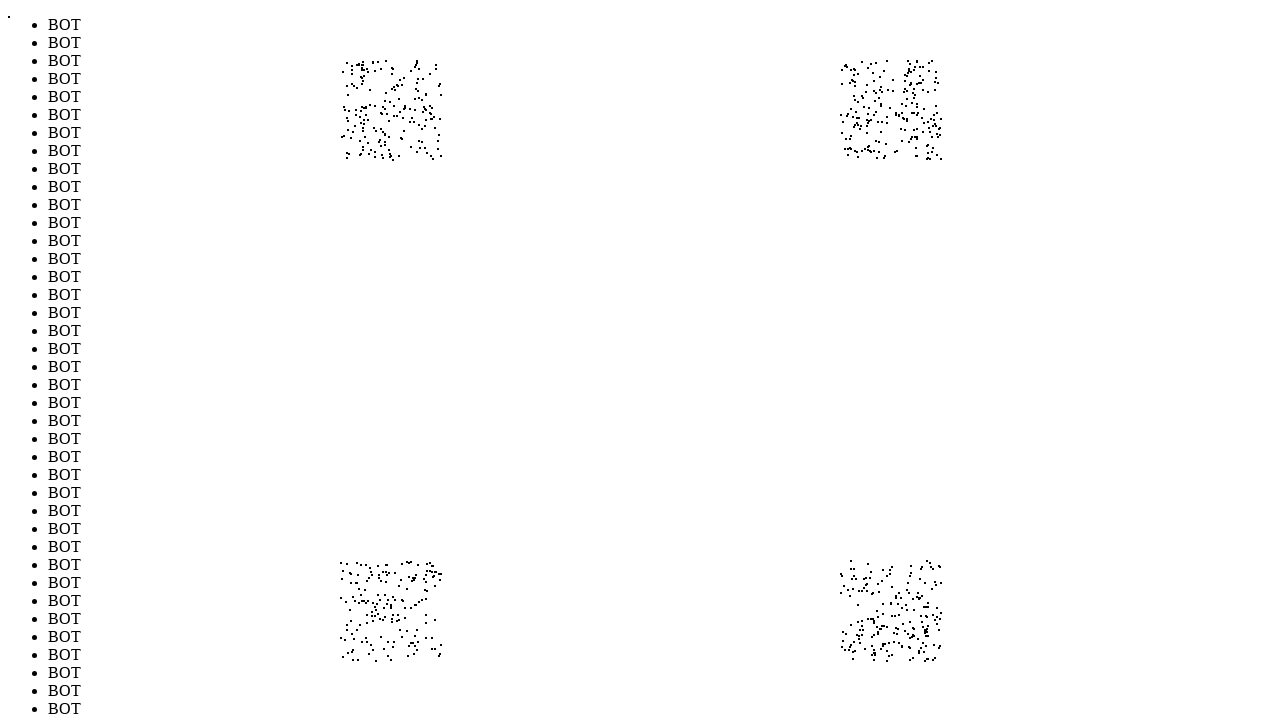

Moved mouse to position (864, 626) to evade bot detection (iteration 776/1000) at (864, 626)
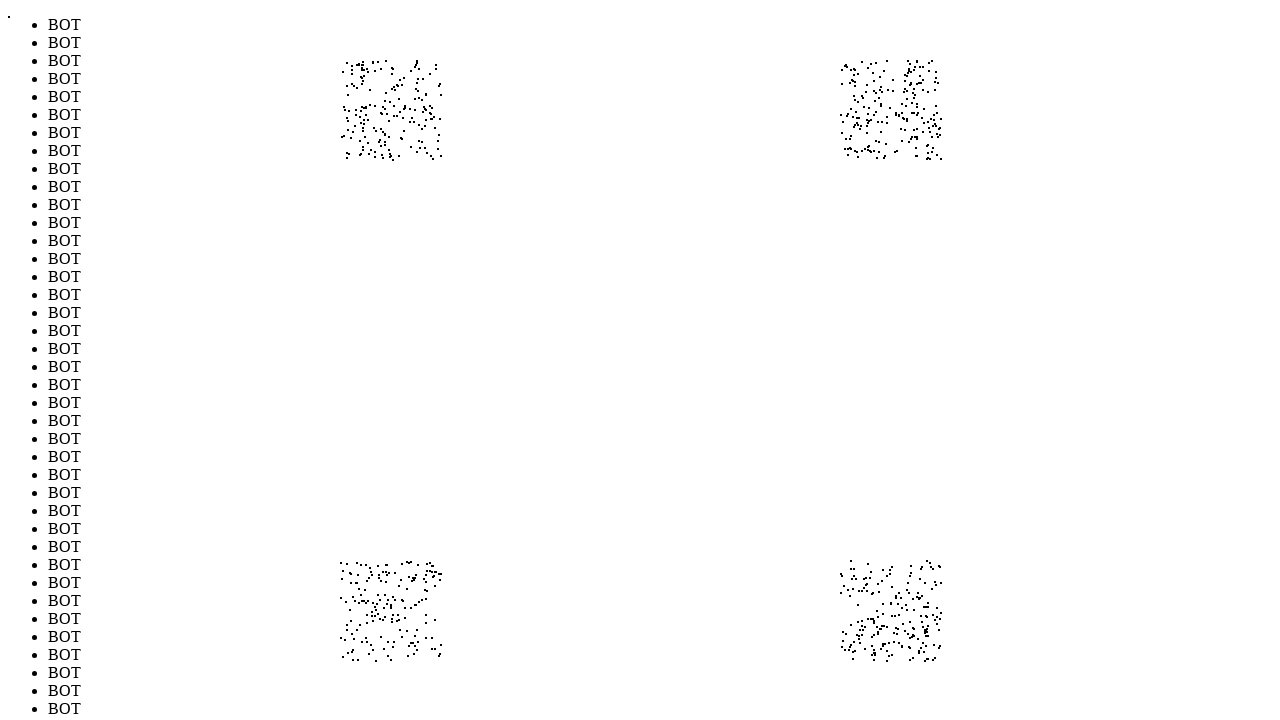

Moved mouse to position (936, 65) to evade bot detection (iteration 777/1000) at (936, 65)
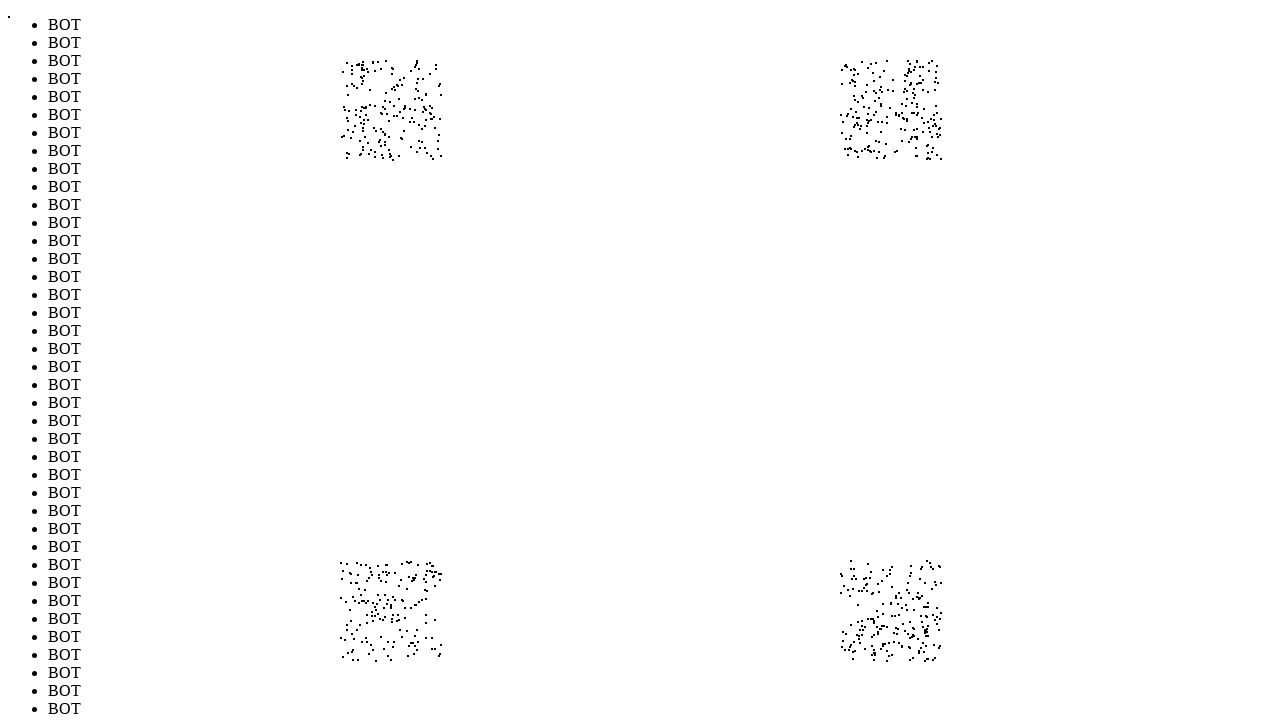

Moved mouse to position (375, 640) to evade bot detection (iteration 778/1000) at (375, 640)
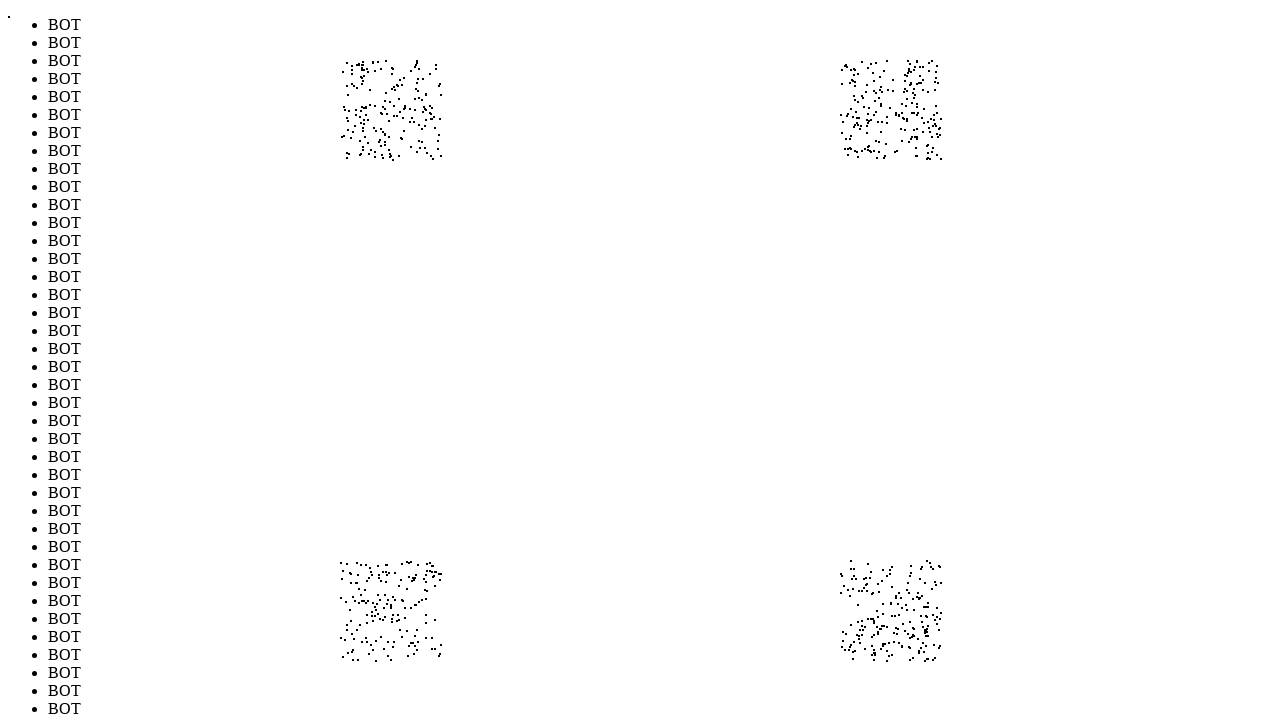

Moved mouse to position (394, 136) to evade bot detection (iteration 779/1000) at (394, 136)
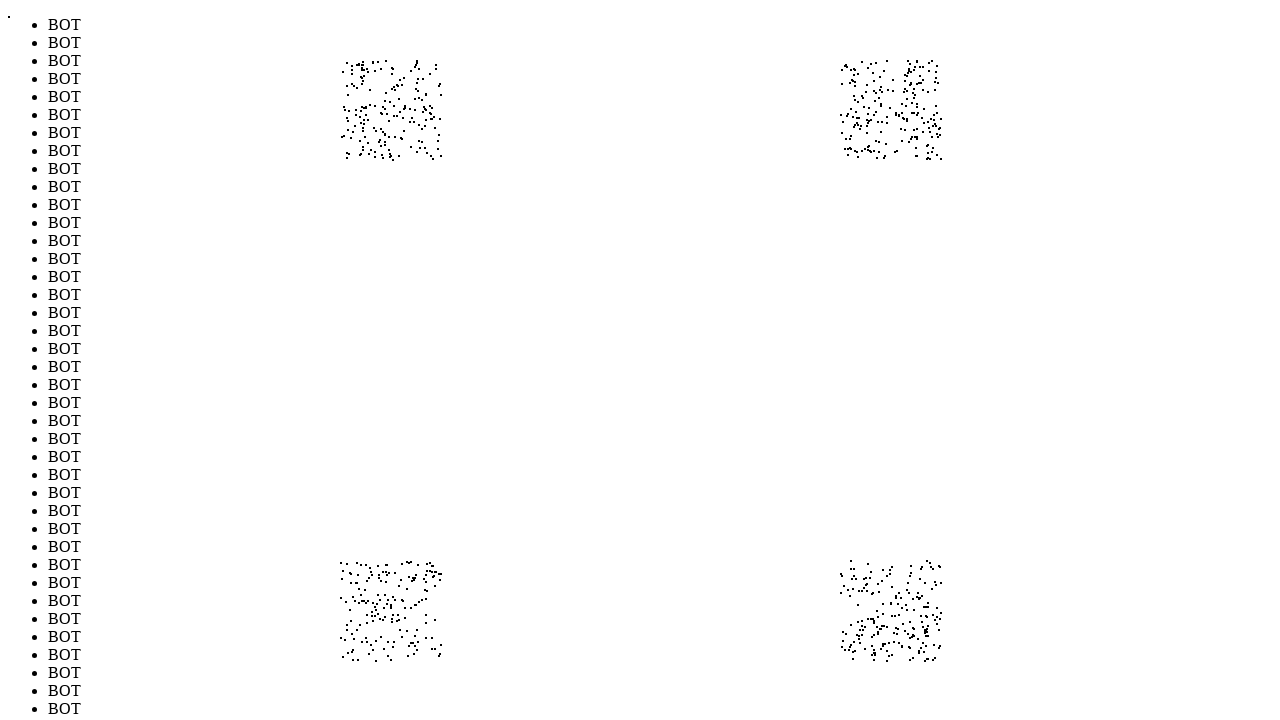

Moved mouse to position (434, 147) to evade bot detection (iteration 780/1000) at (434, 147)
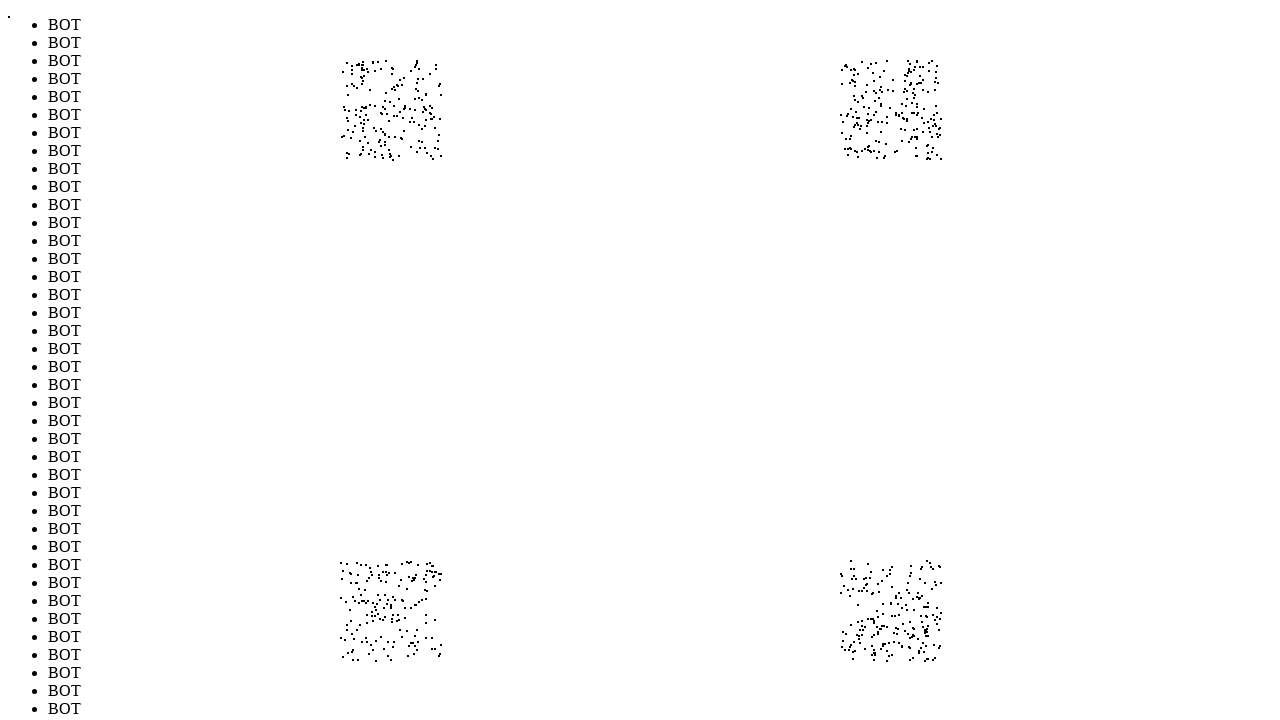

Moved mouse to position (349, 568) to evade bot detection (iteration 781/1000) at (349, 568)
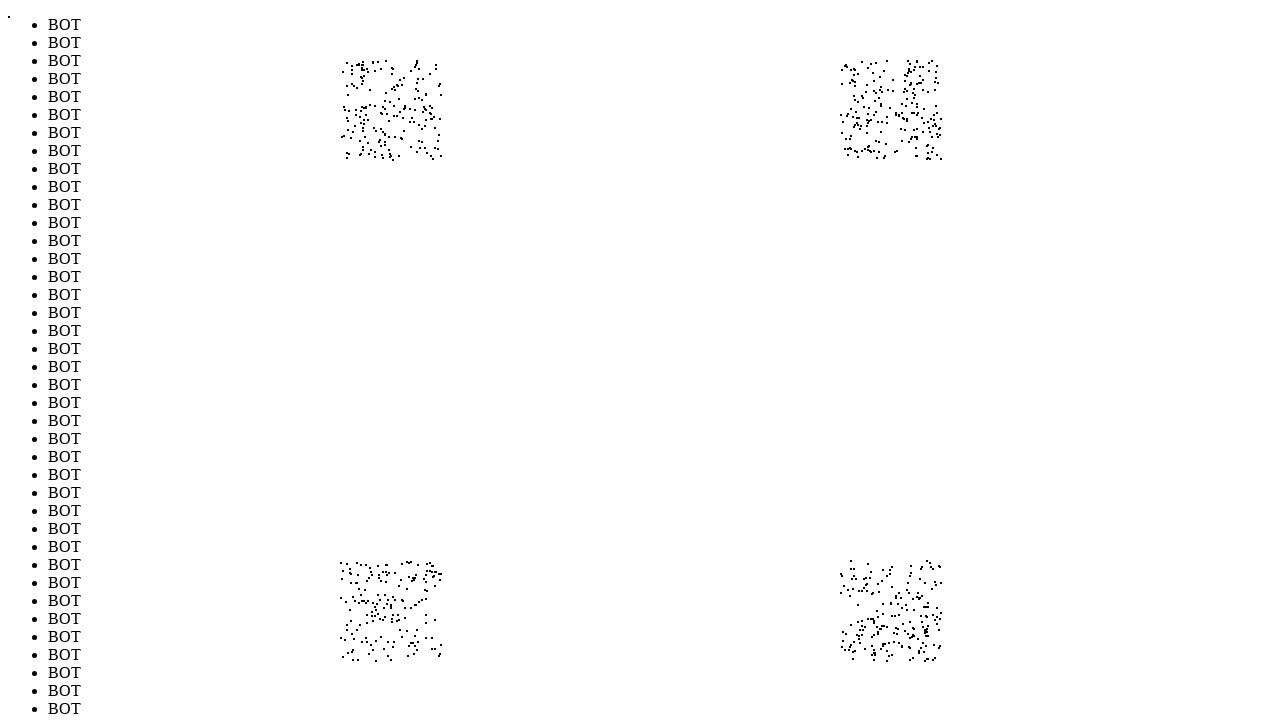

Moved mouse to position (435, 643) to evade bot detection (iteration 782/1000) at (435, 643)
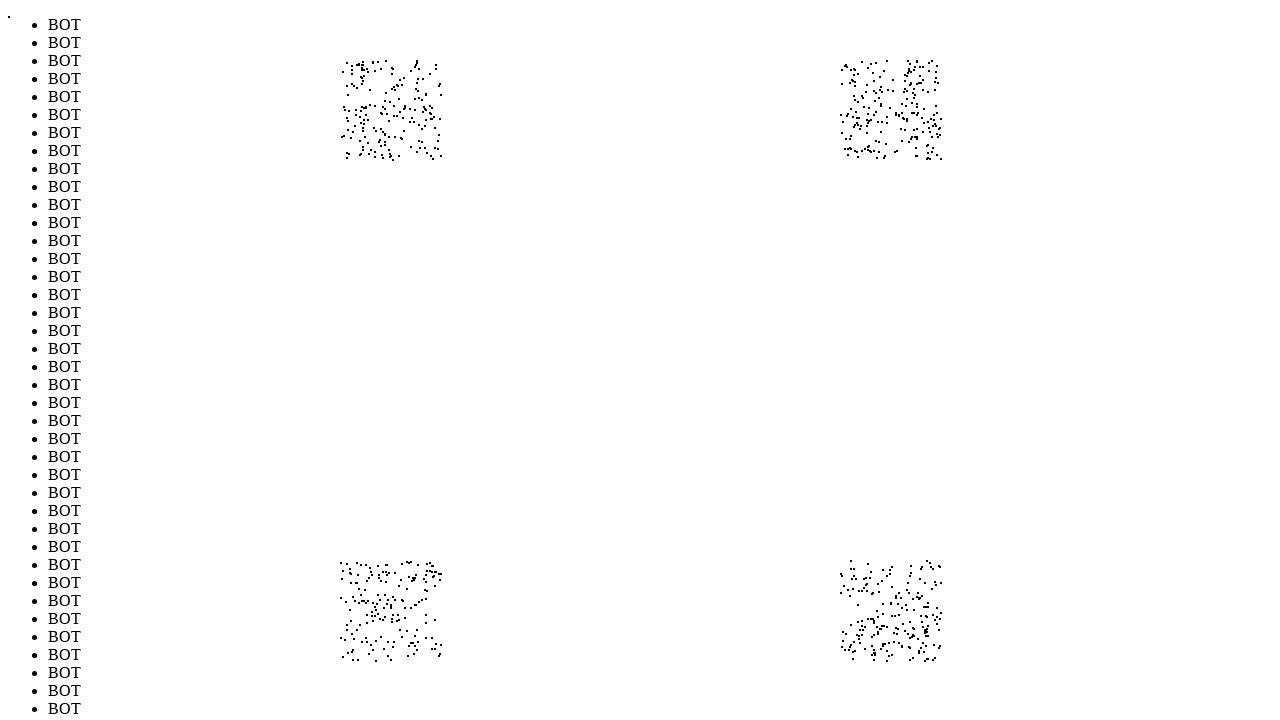

Moved mouse to position (880, 660) to evade bot detection (iteration 783/1000) at (880, 660)
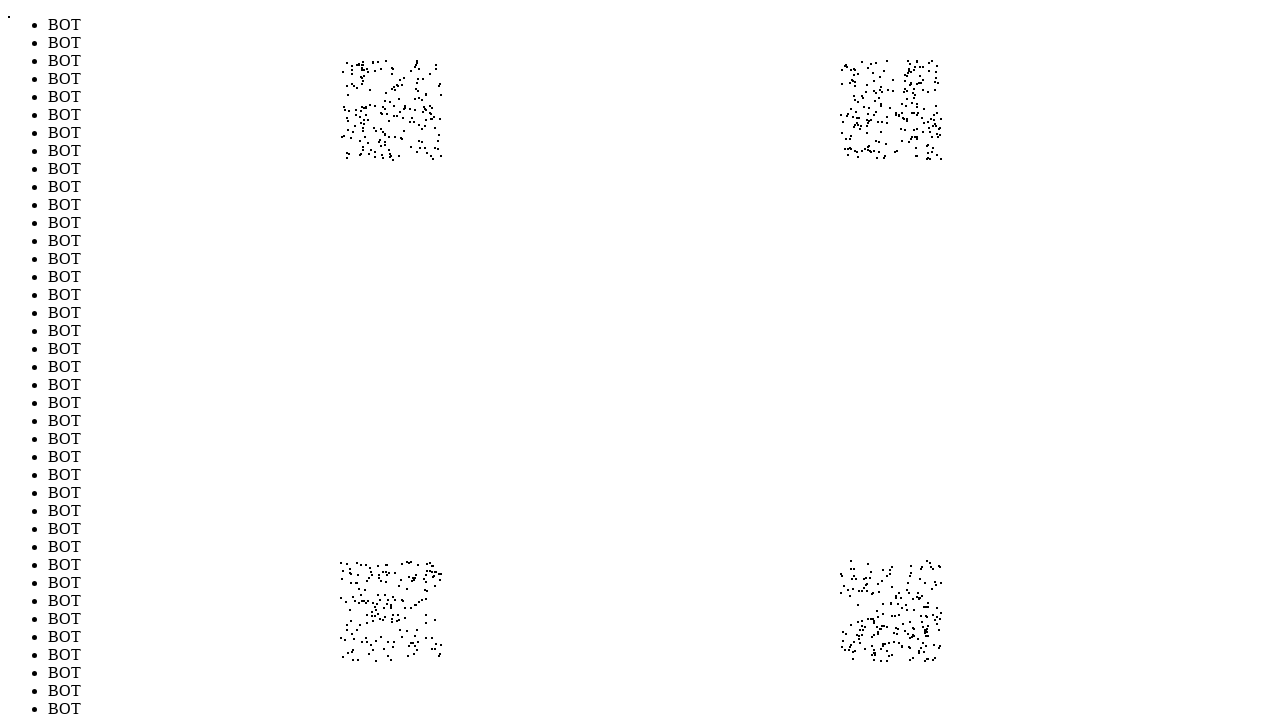

Moved mouse to position (860, 624) to evade bot detection (iteration 784/1000) at (860, 624)
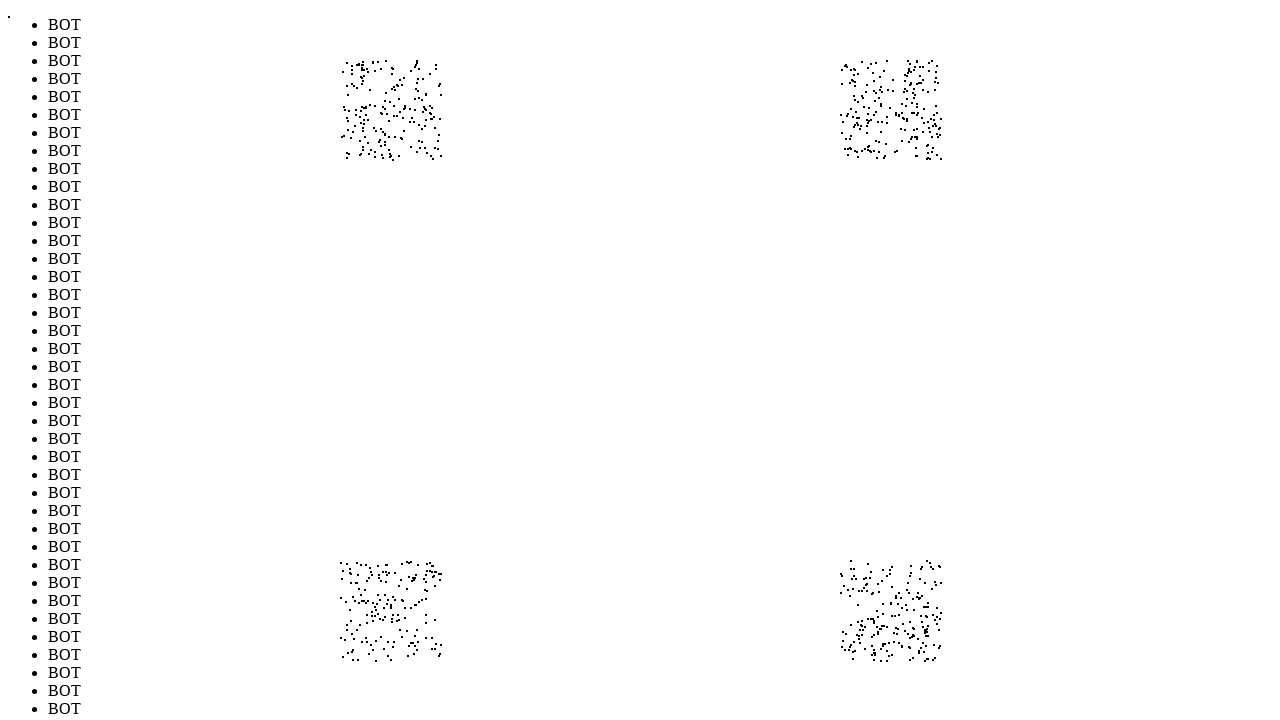

Moved mouse to position (872, 156) to evade bot detection (iteration 785/1000) at (872, 156)
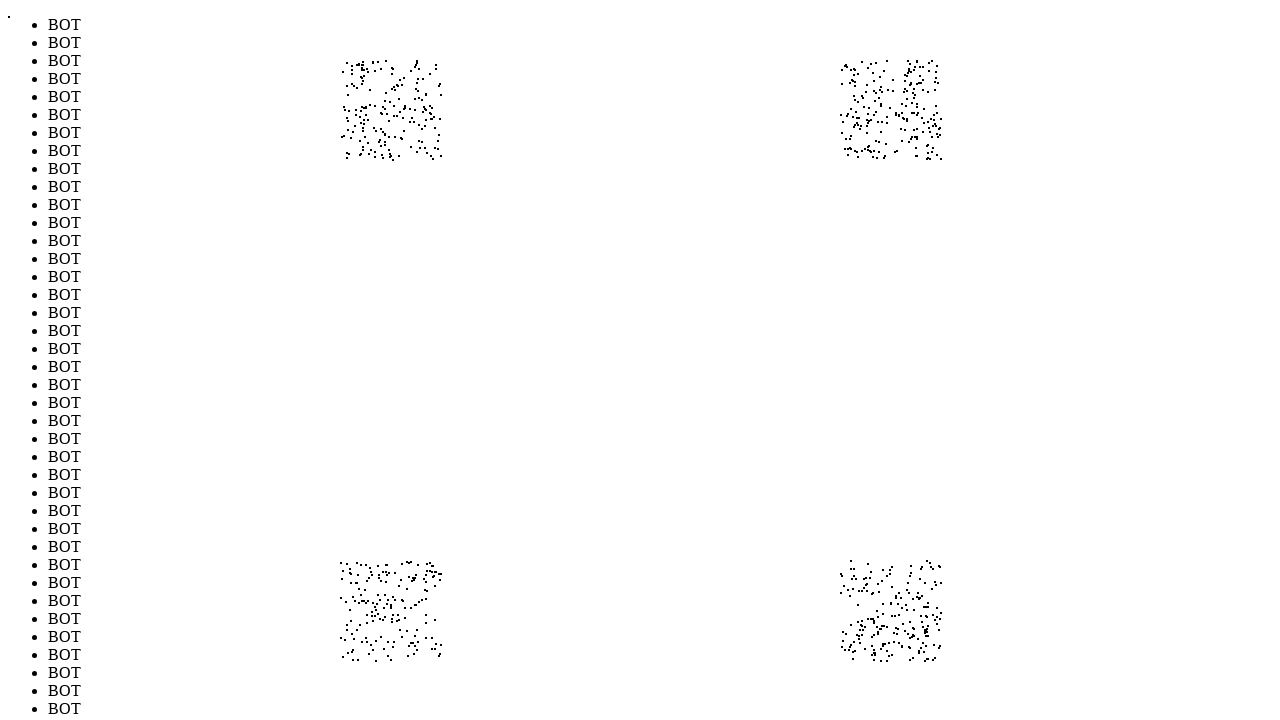

Moved mouse to position (892, 72) to evade bot detection (iteration 786/1000) at (892, 72)
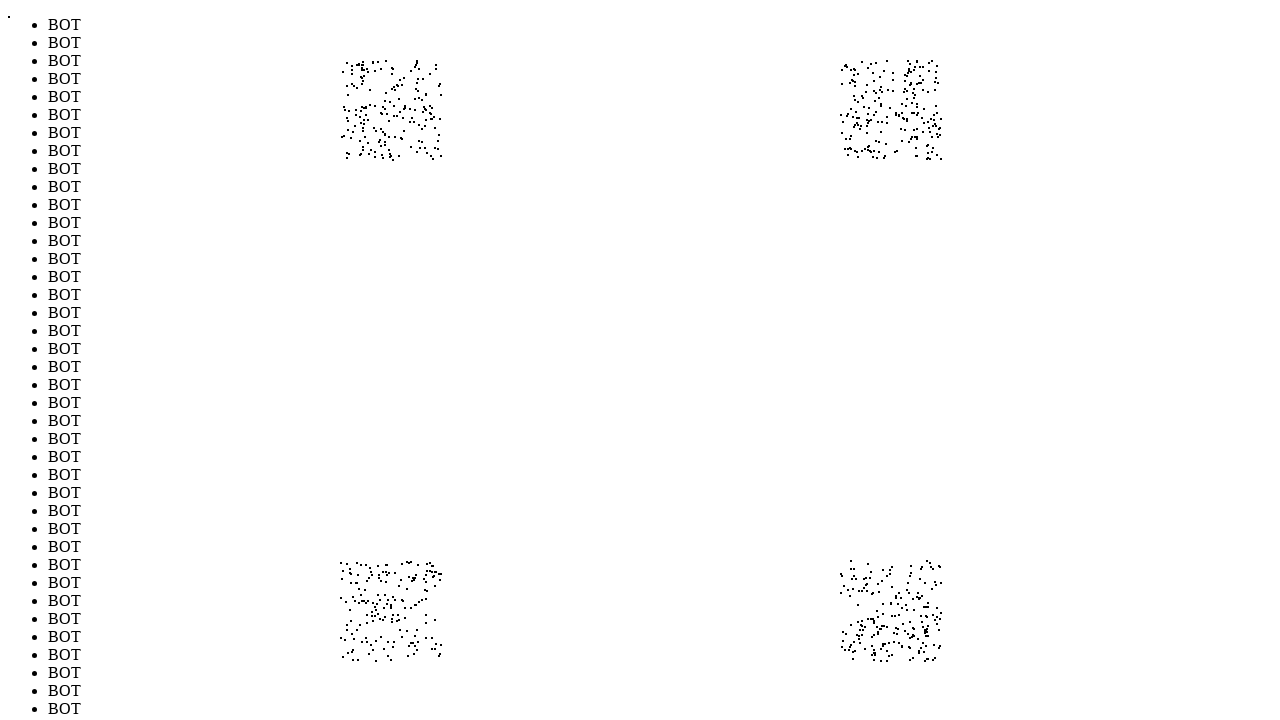

Moved mouse to position (374, 594) to evade bot detection (iteration 787/1000) at (374, 594)
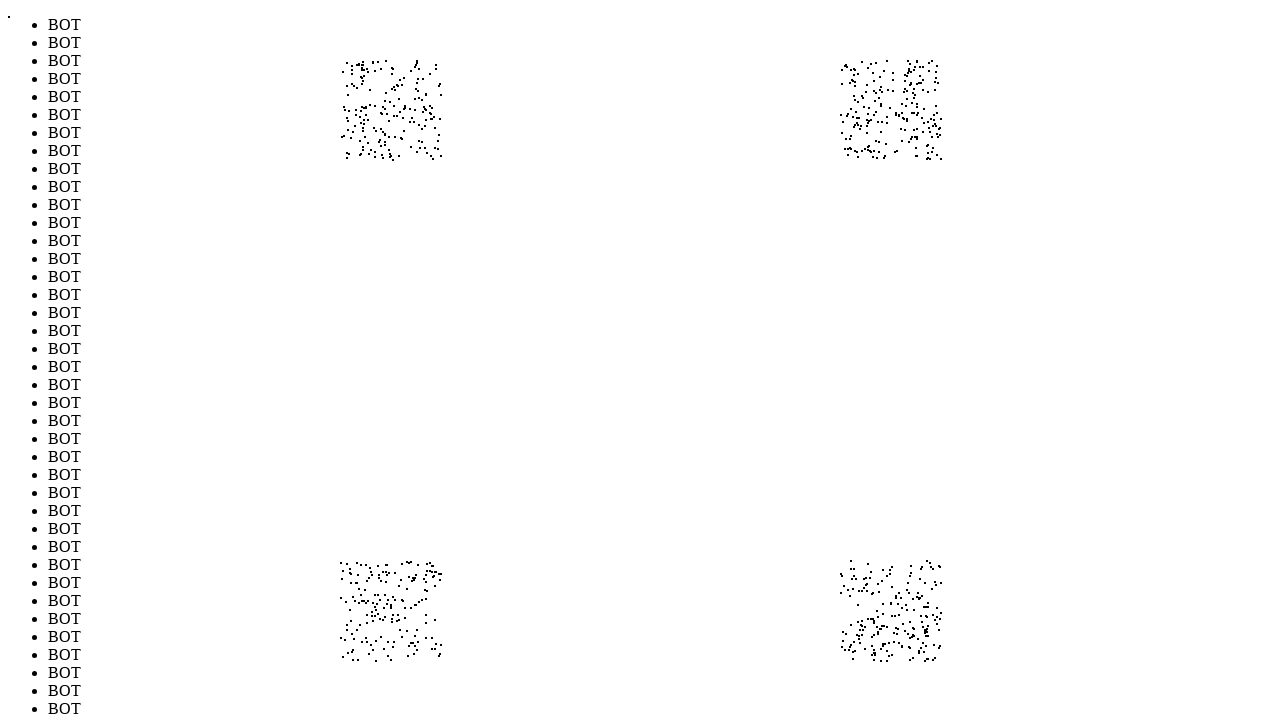

Moved mouse to position (347, 145) to evade bot detection (iteration 788/1000) at (347, 145)
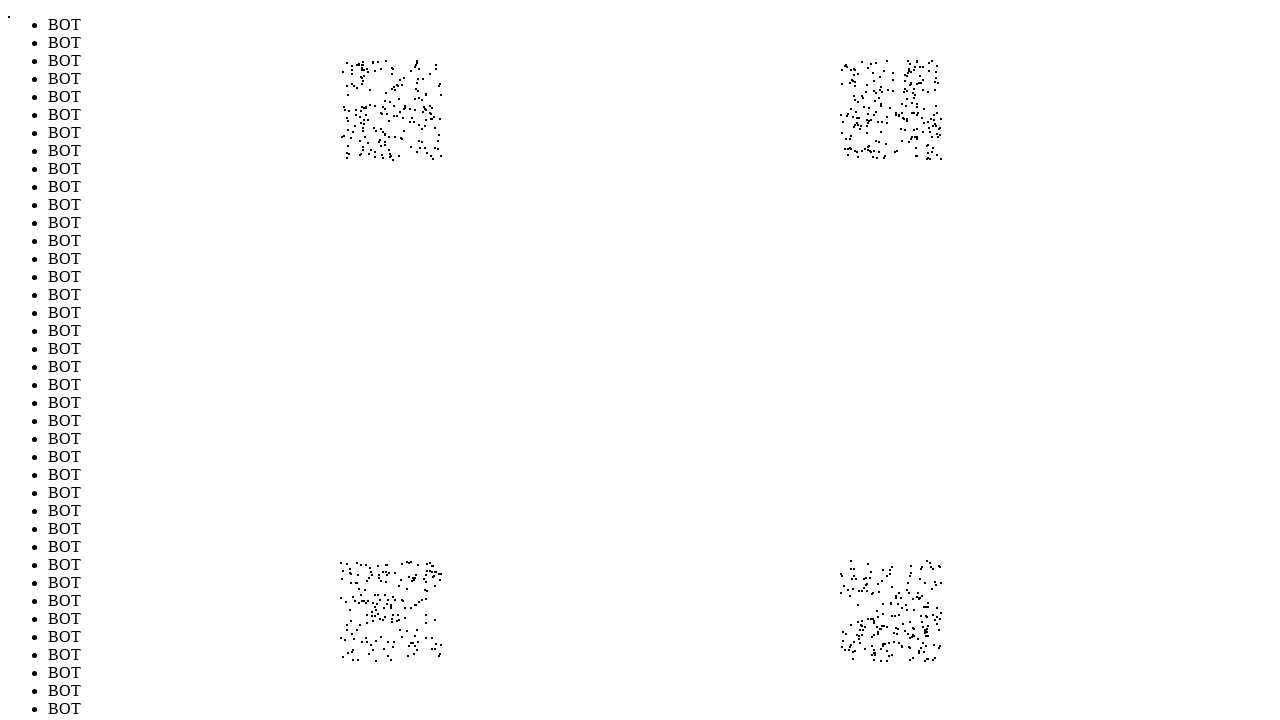

Moved mouse to position (389, 608) to evade bot detection (iteration 789/1000) at (389, 608)
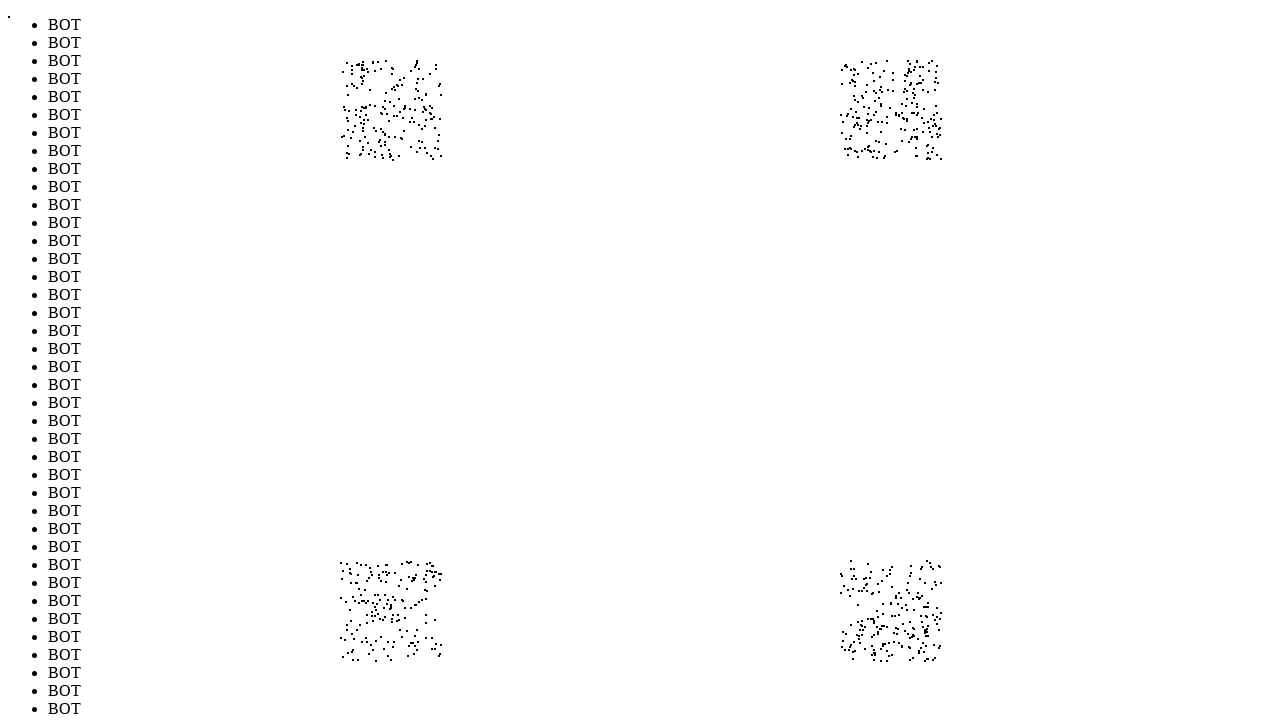

Moved mouse to position (927, 90) to evade bot detection (iteration 790/1000) at (927, 90)
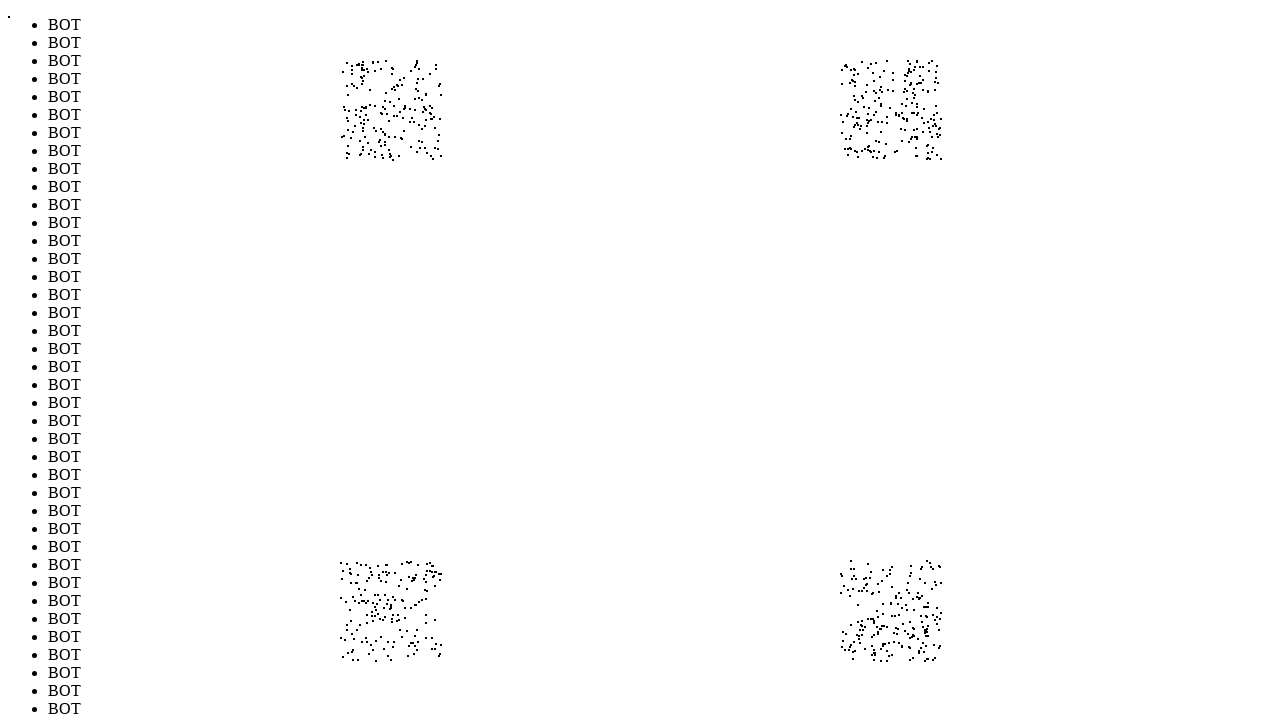

Moved mouse to position (360, 69) to evade bot detection (iteration 791/1000) at (360, 69)
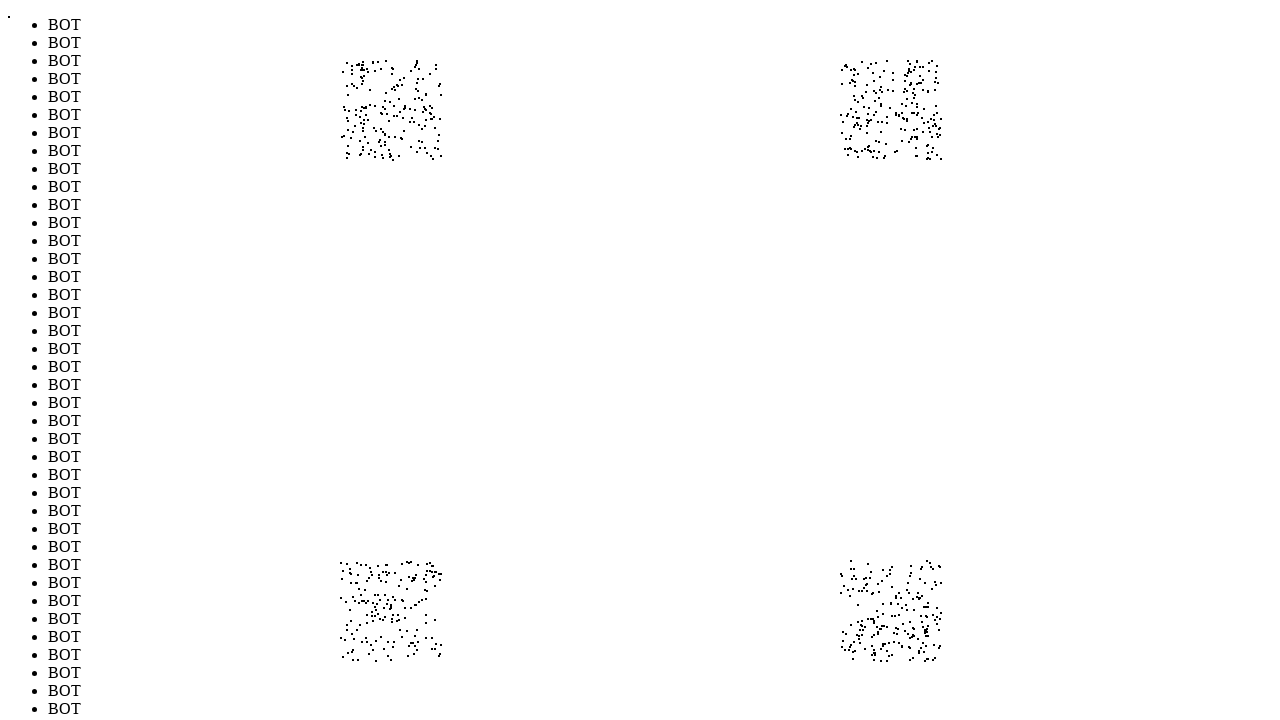

Moved mouse to position (348, 65) to evade bot detection (iteration 792/1000) at (348, 65)
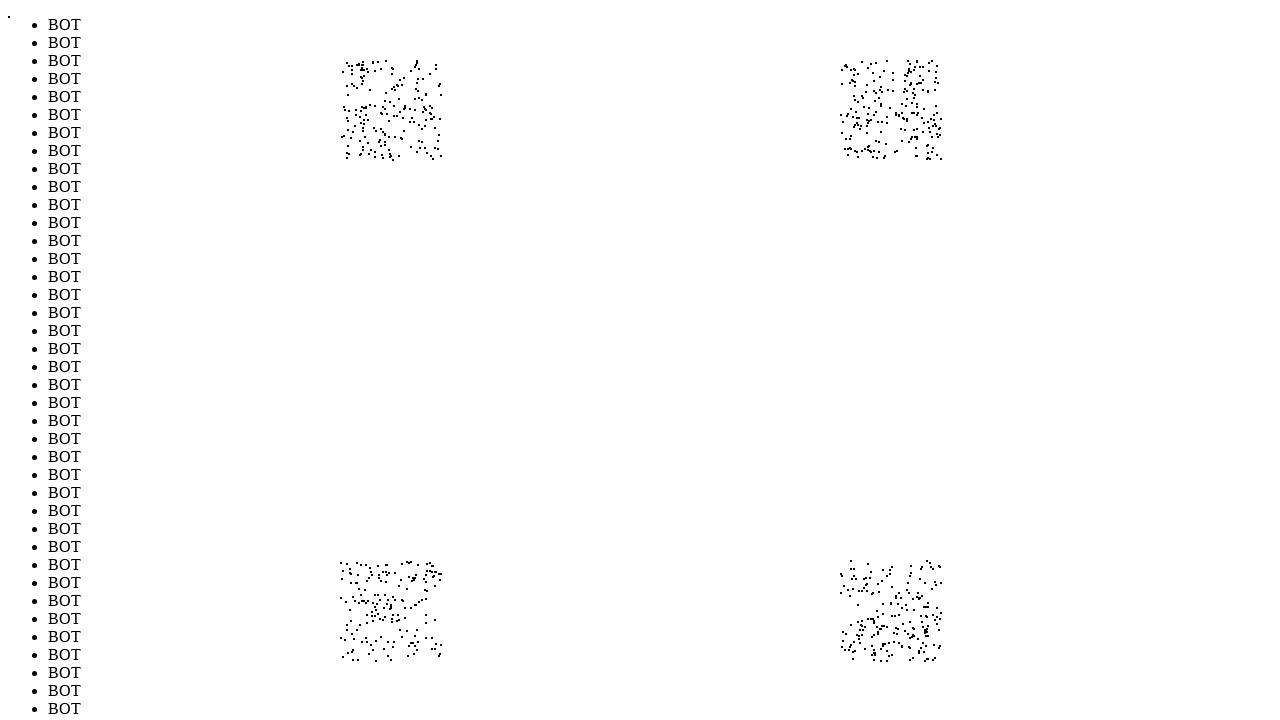

Moved mouse to position (932, 618) to evade bot detection (iteration 793/1000) at (932, 618)
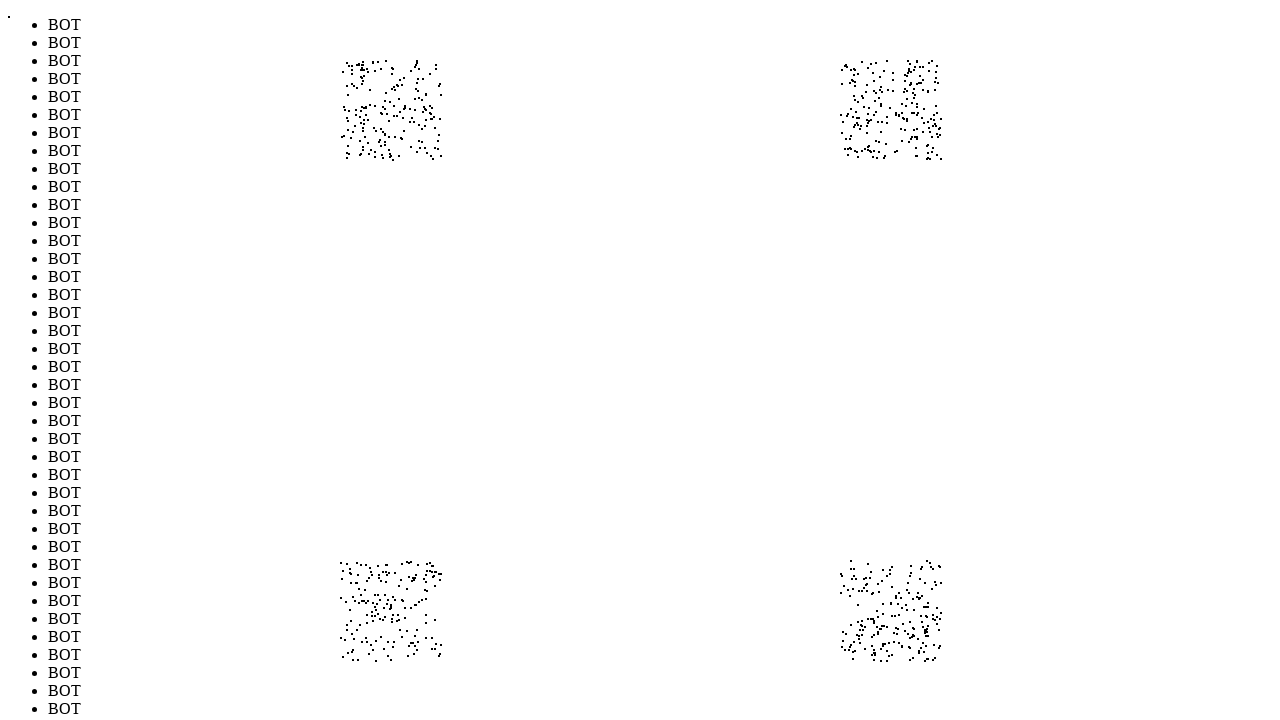

Moved mouse to position (390, 565) to evade bot detection (iteration 794/1000) at (390, 565)
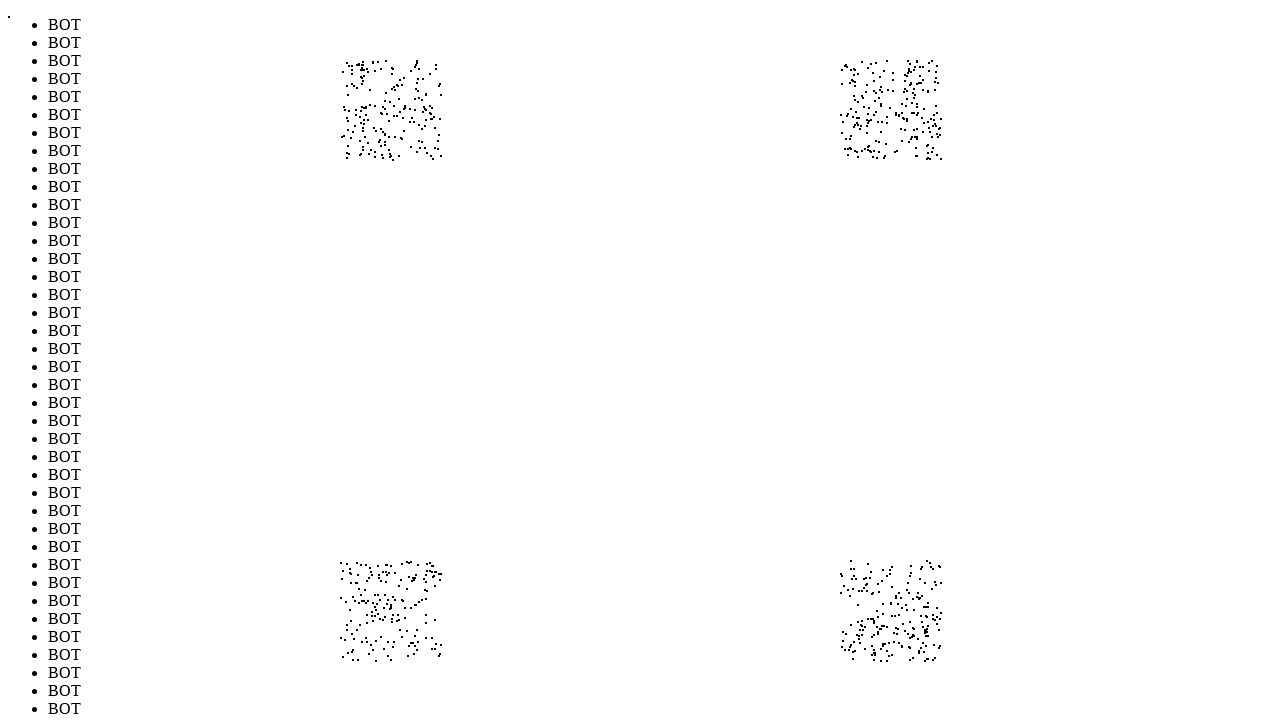

Moved mouse to position (902, 89) to evade bot detection (iteration 795/1000) at (902, 89)
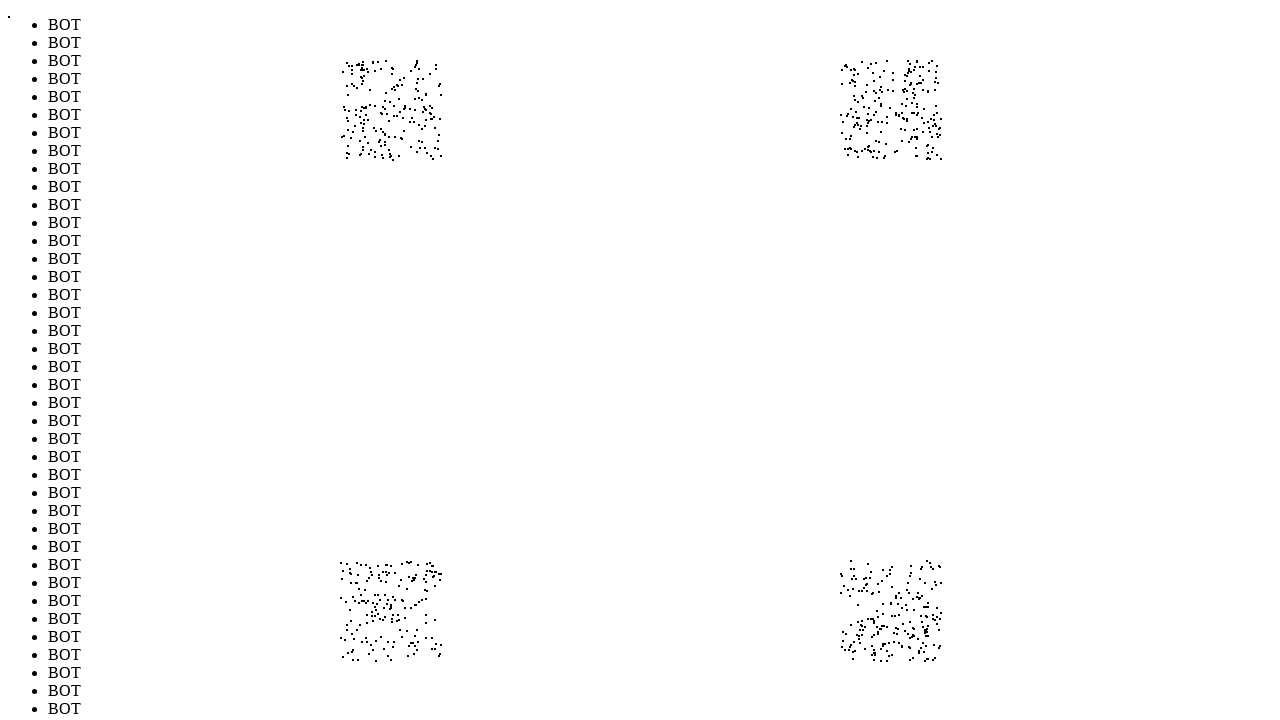

Moved mouse to position (848, 613) to evade bot detection (iteration 796/1000) at (848, 613)
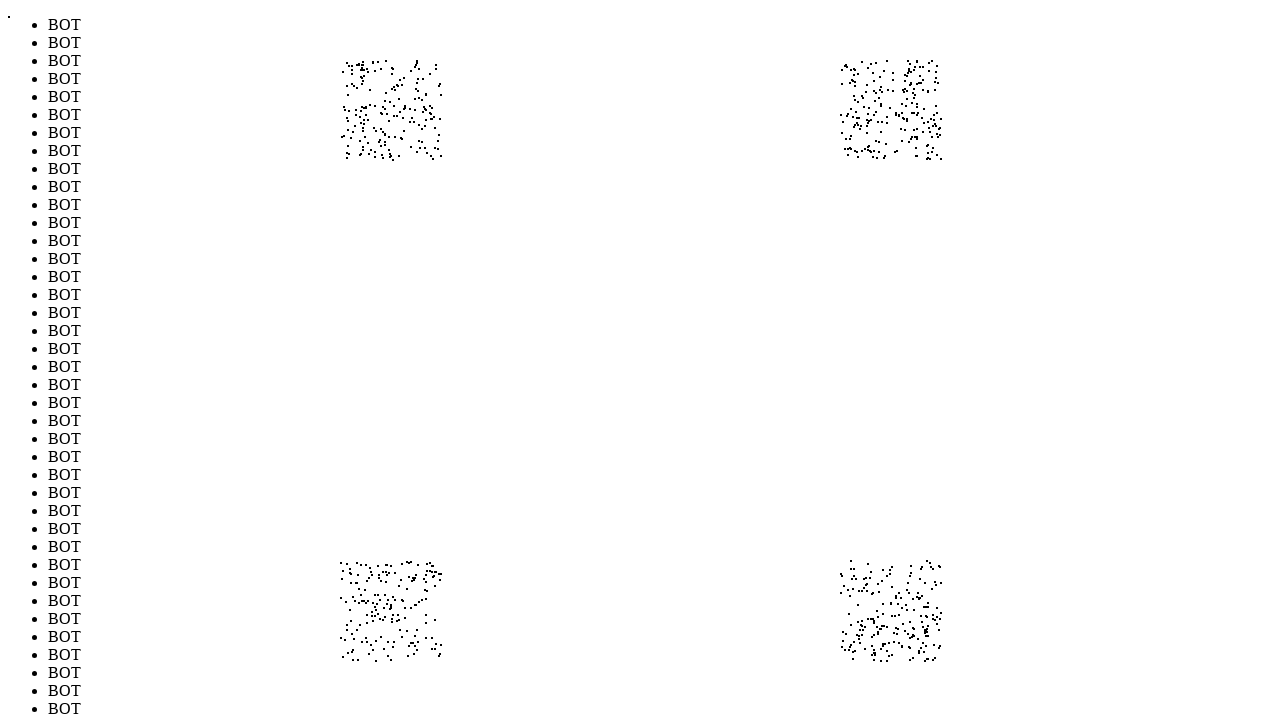

Moved mouse to position (363, 639) to evade bot detection (iteration 797/1000) at (363, 639)
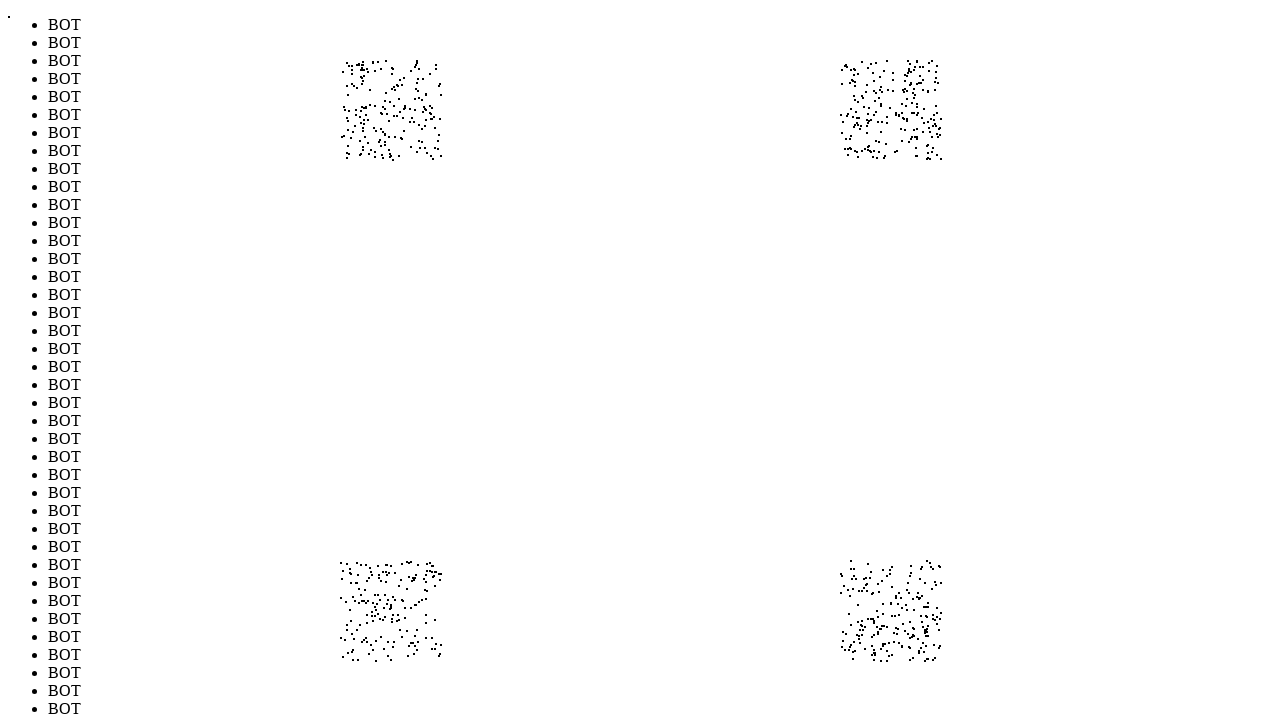

Moved mouse to position (376, 606) to evade bot detection (iteration 798/1000) at (376, 606)
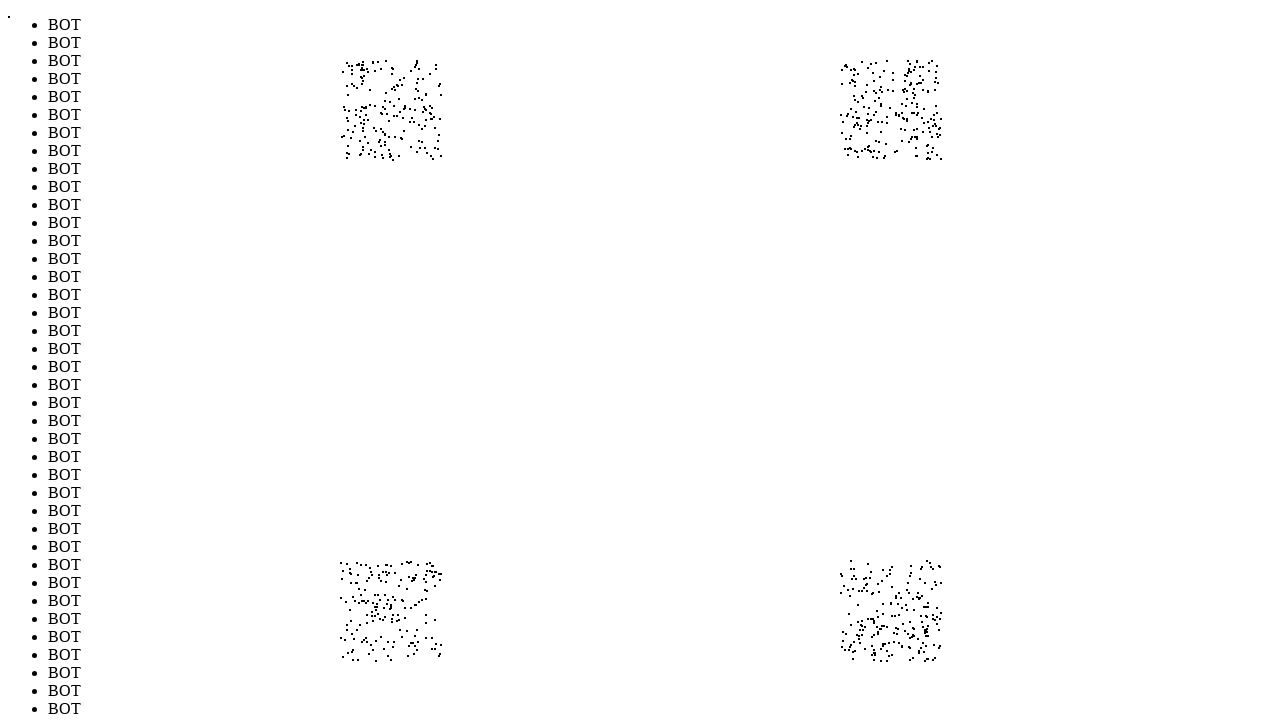

Moved mouse to position (436, 61) to evade bot detection (iteration 799/1000) at (436, 61)
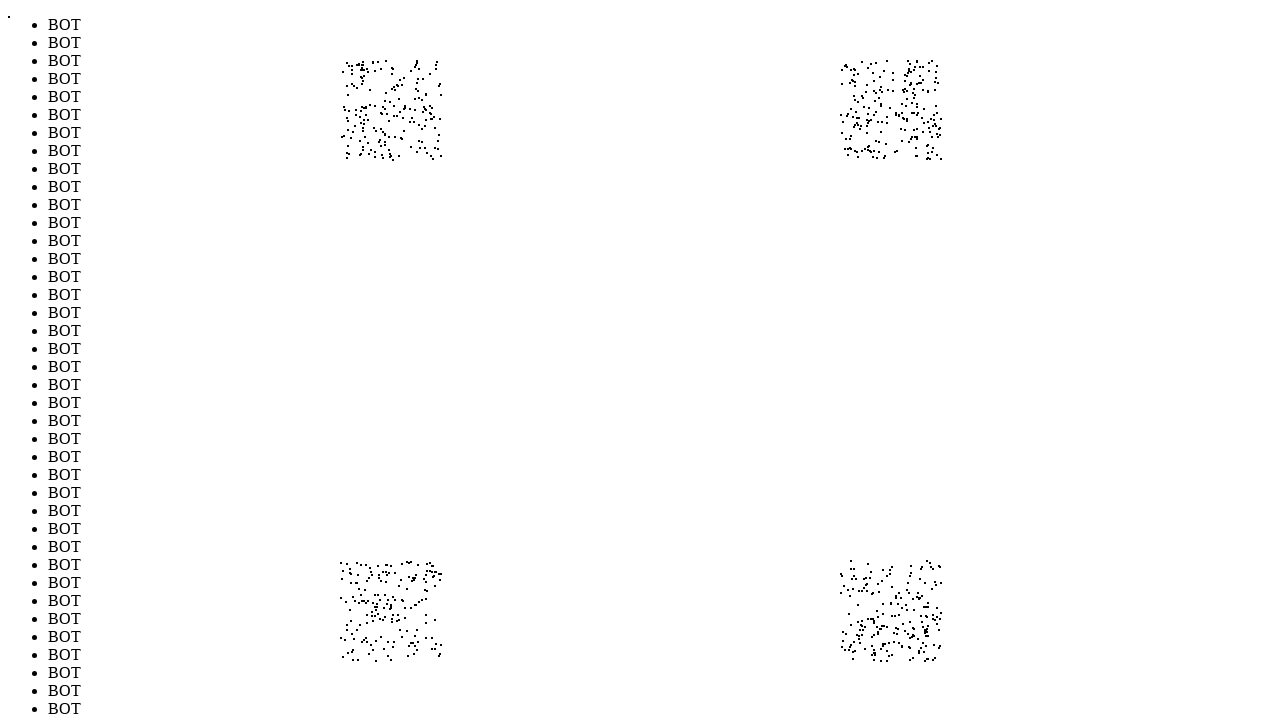

Moved mouse to position (856, 83) to evade bot detection (iteration 800/1000) at (856, 83)
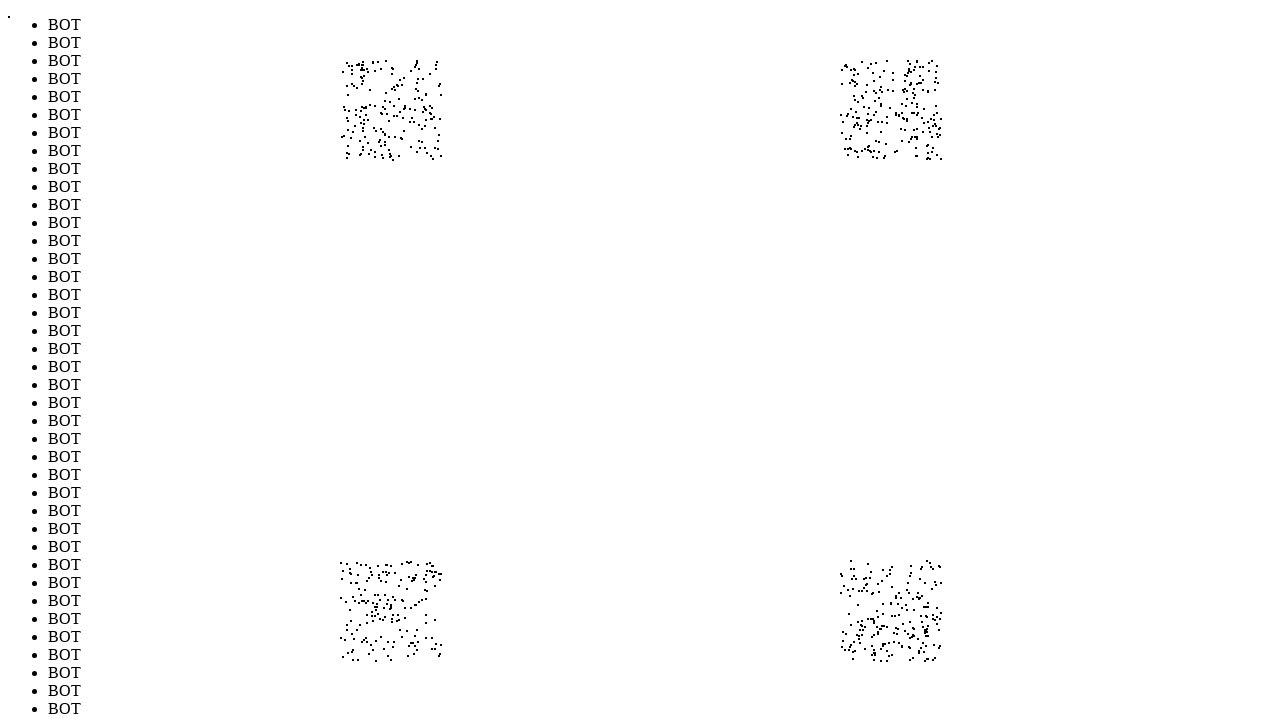

Moved mouse to position (930, 131) to evade bot detection (iteration 801/1000) at (930, 131)
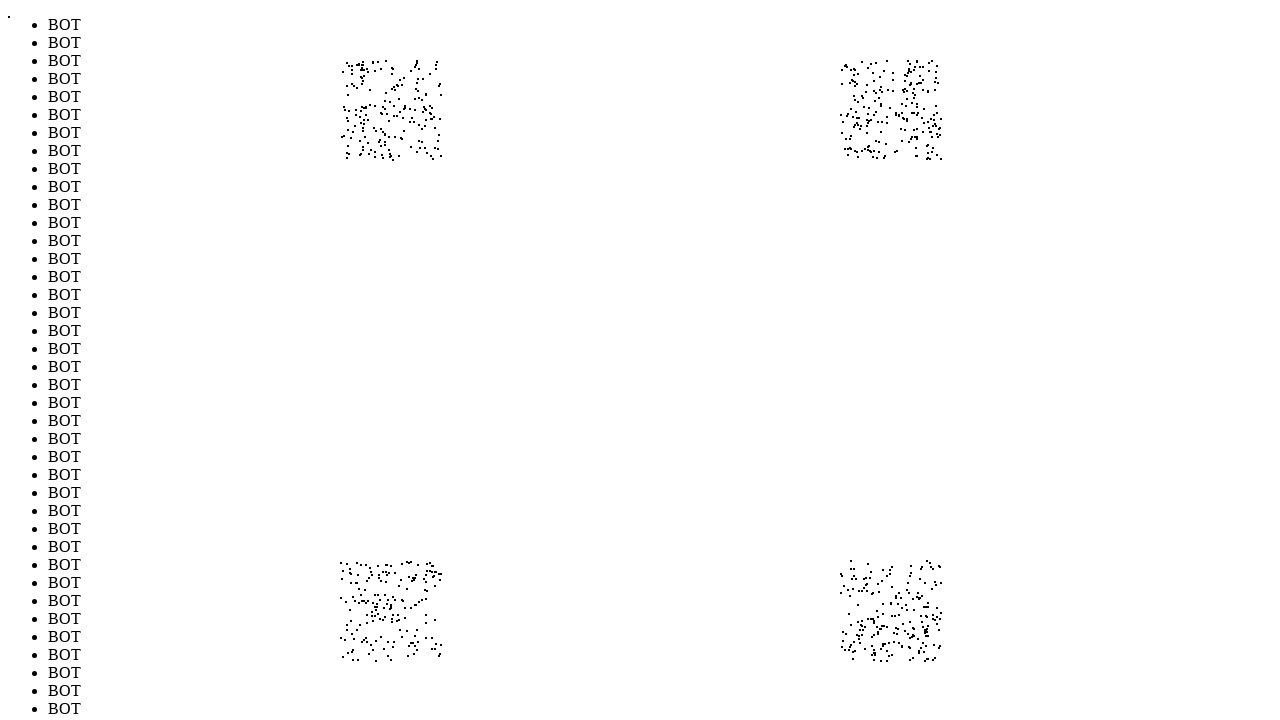

Moved mouse to position (433, 144) to evade bot detection (iteration 802/1000) at (433, 144)
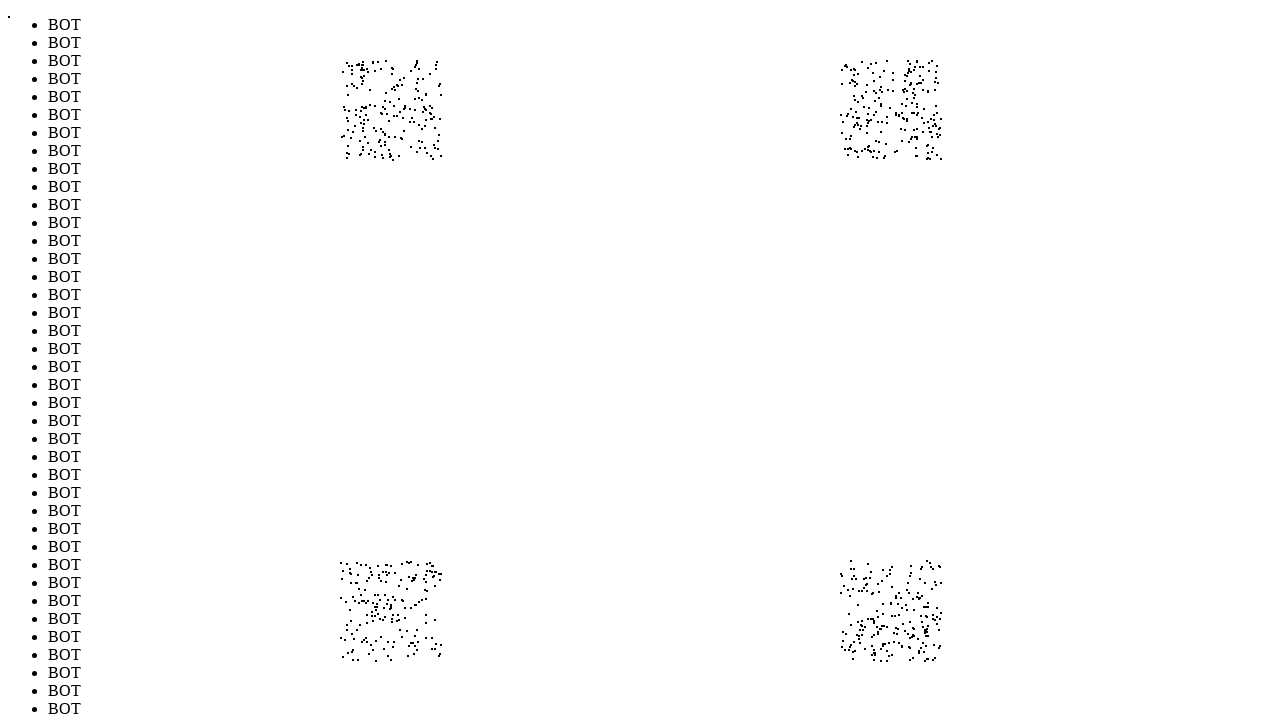

Moved mouse to position (355, 86) to evade bot detection (iteration 803/1000) at (355, 86)
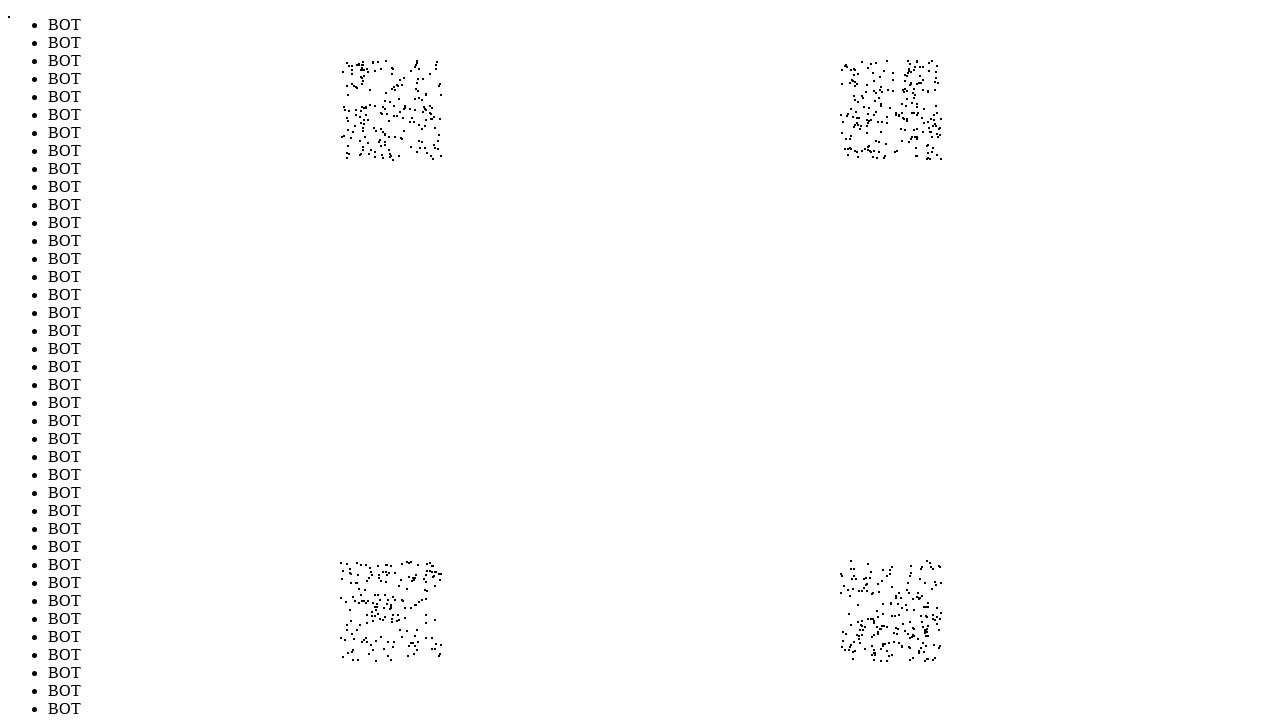

Moved mouse to position (913, 619) to evade bot detection (iteration 804/1000) at (913, 619)
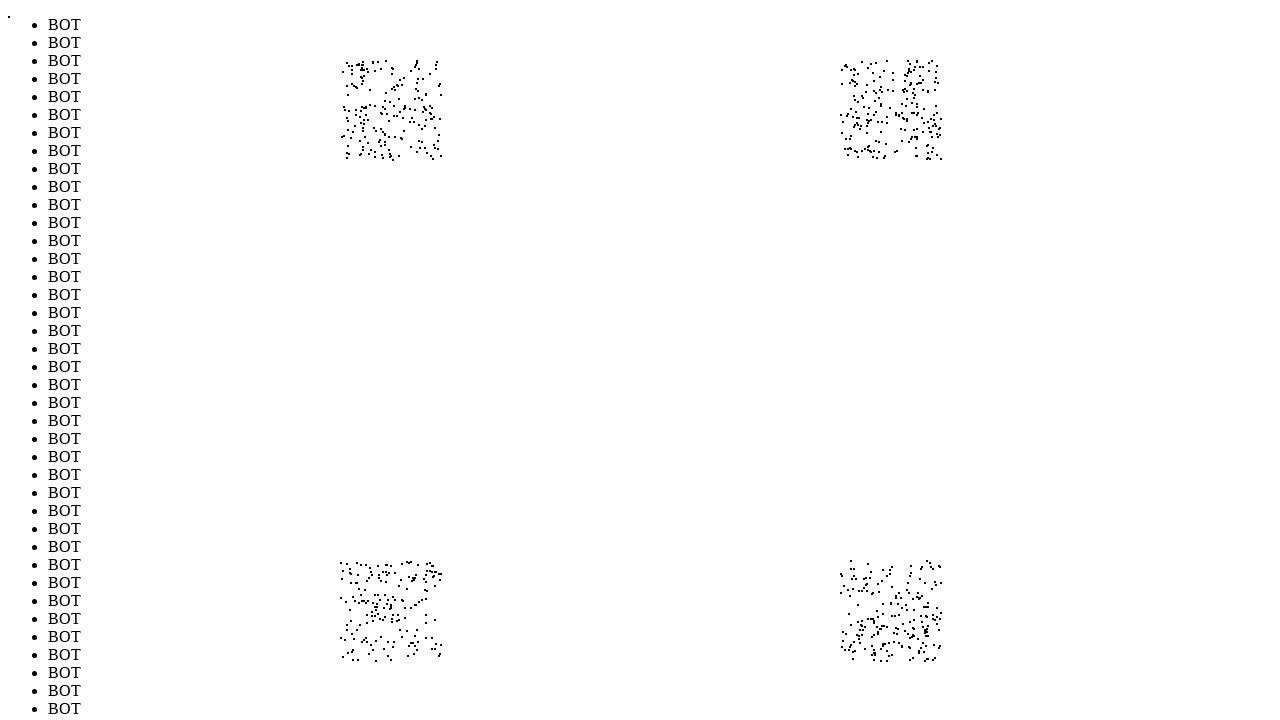

Moved mouse to position (893, 647) to evade bot detection (iteration 805/1000) at (893, 647)
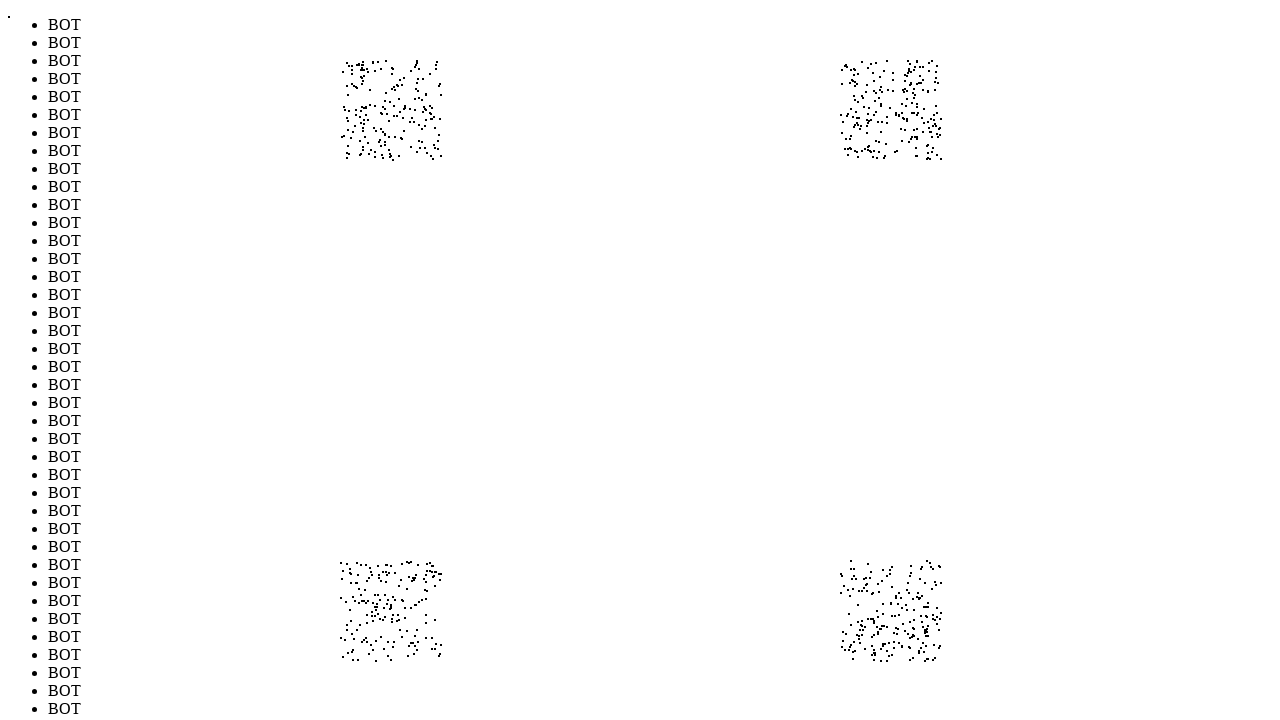

Moved mouse to position (850, 575) to evade bot detection (iteration 806/1000) at (850, 575)
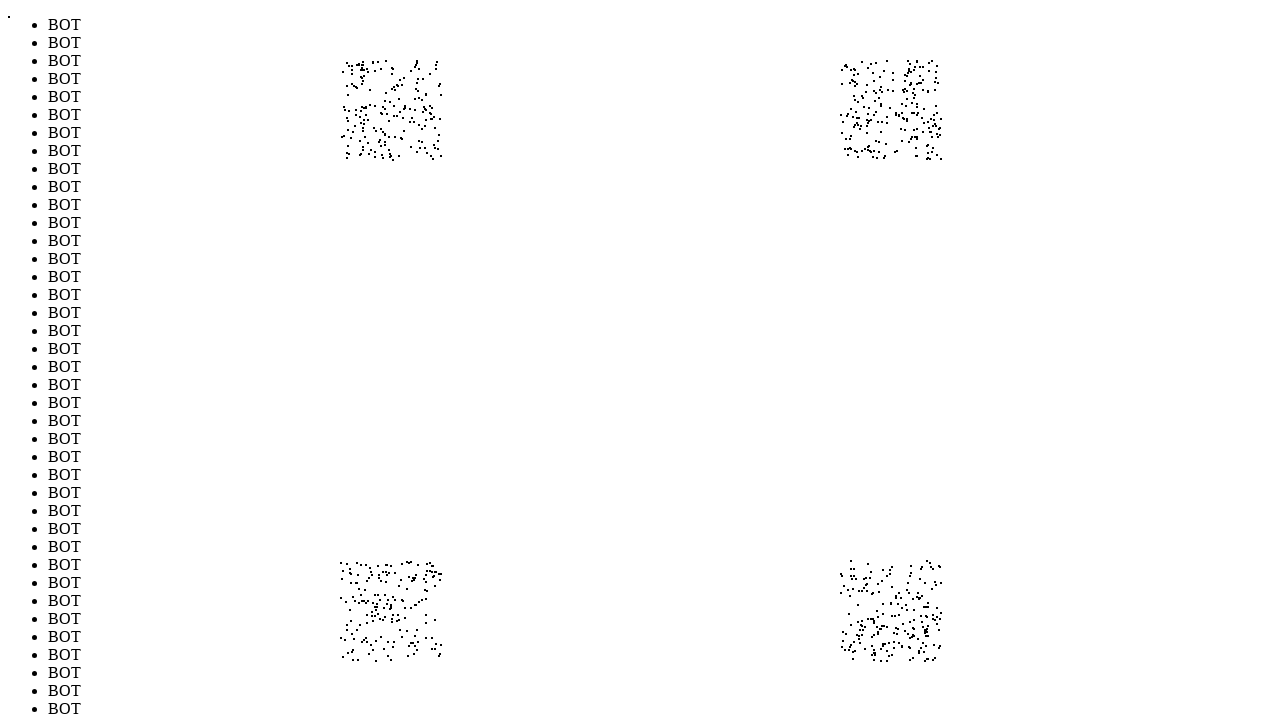

Moved mouse to position (858, 131) to evade bot detection (iteration 807/1000) at (858, 131)
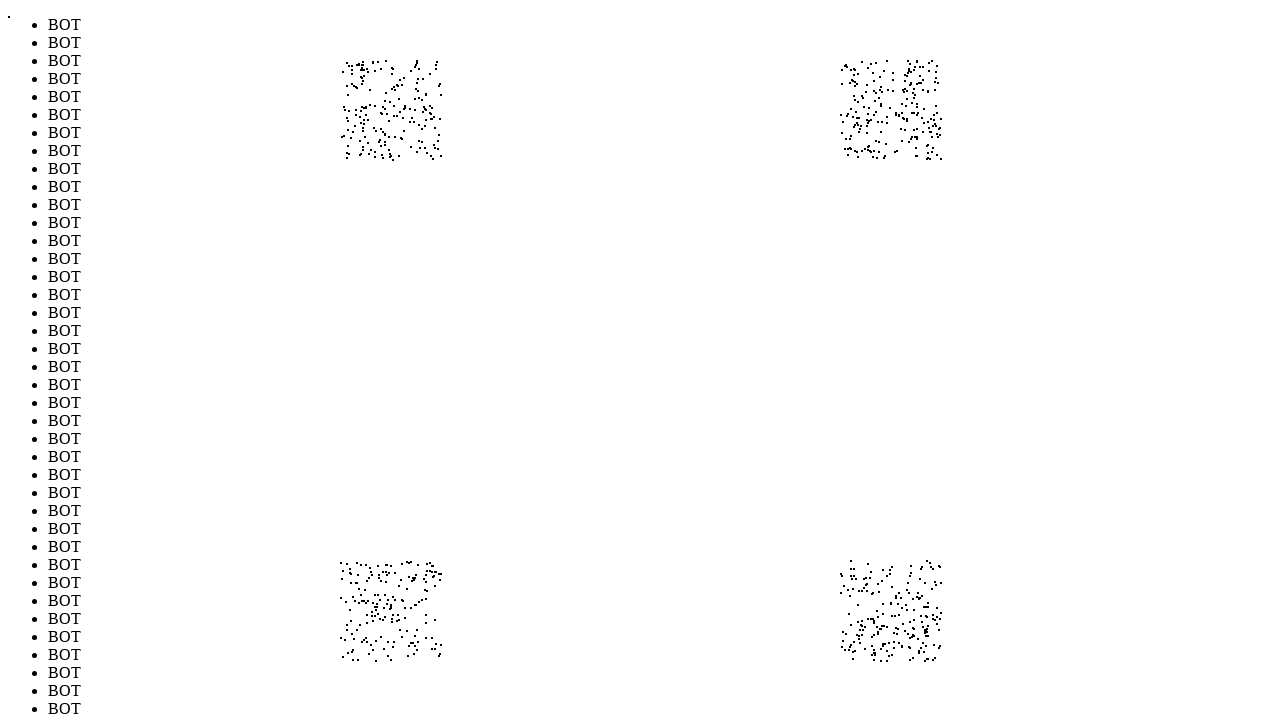

Moved mouse to position (878, 131) to evade bot detection (iteration 808/1000) at (878, 131)
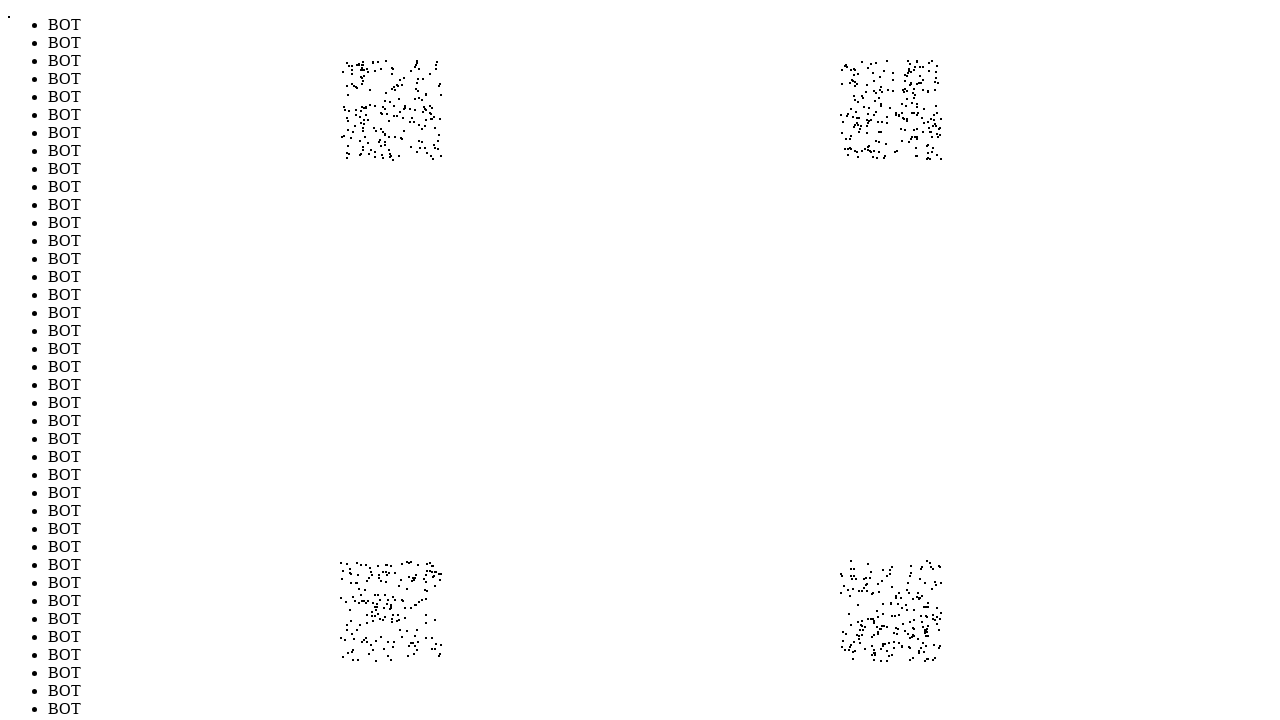

Moved mouse to position (846, 121) to evade bot detection (iteration 809/1000) at (846, 121)
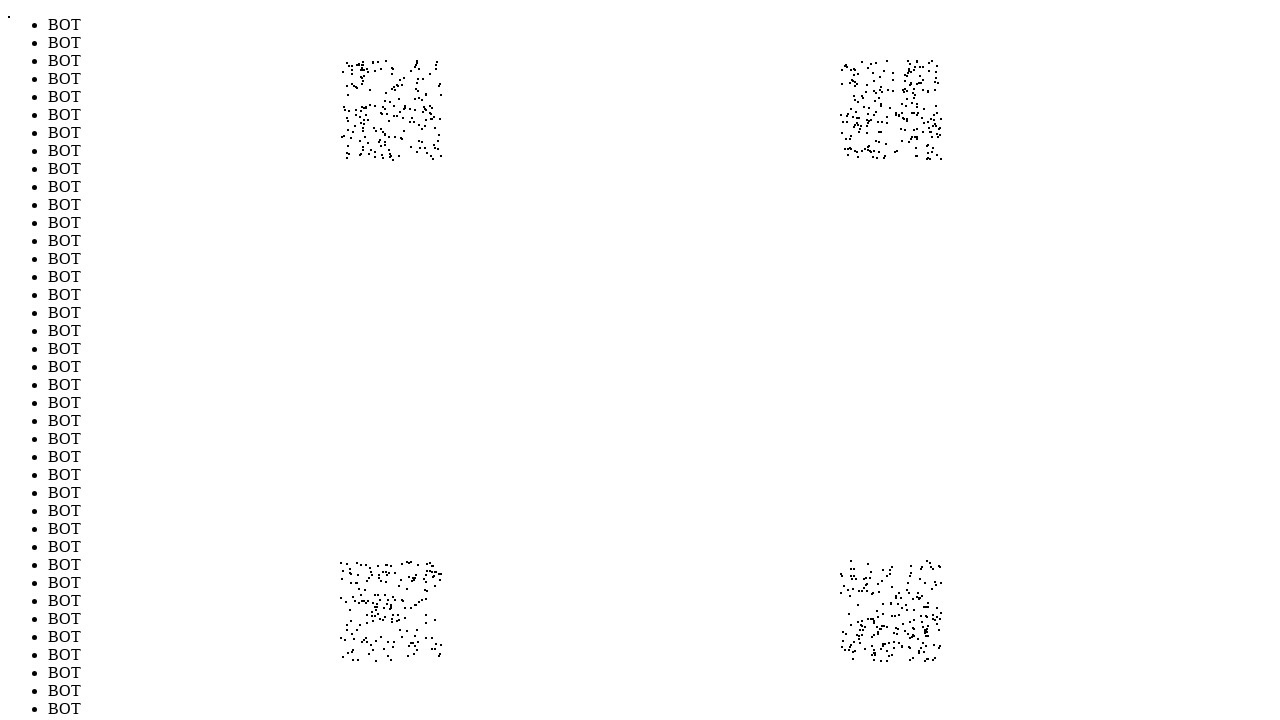

Moved mouse to position (870, 135) to evade bot detection (iteration 810/1000) at (870, 135)
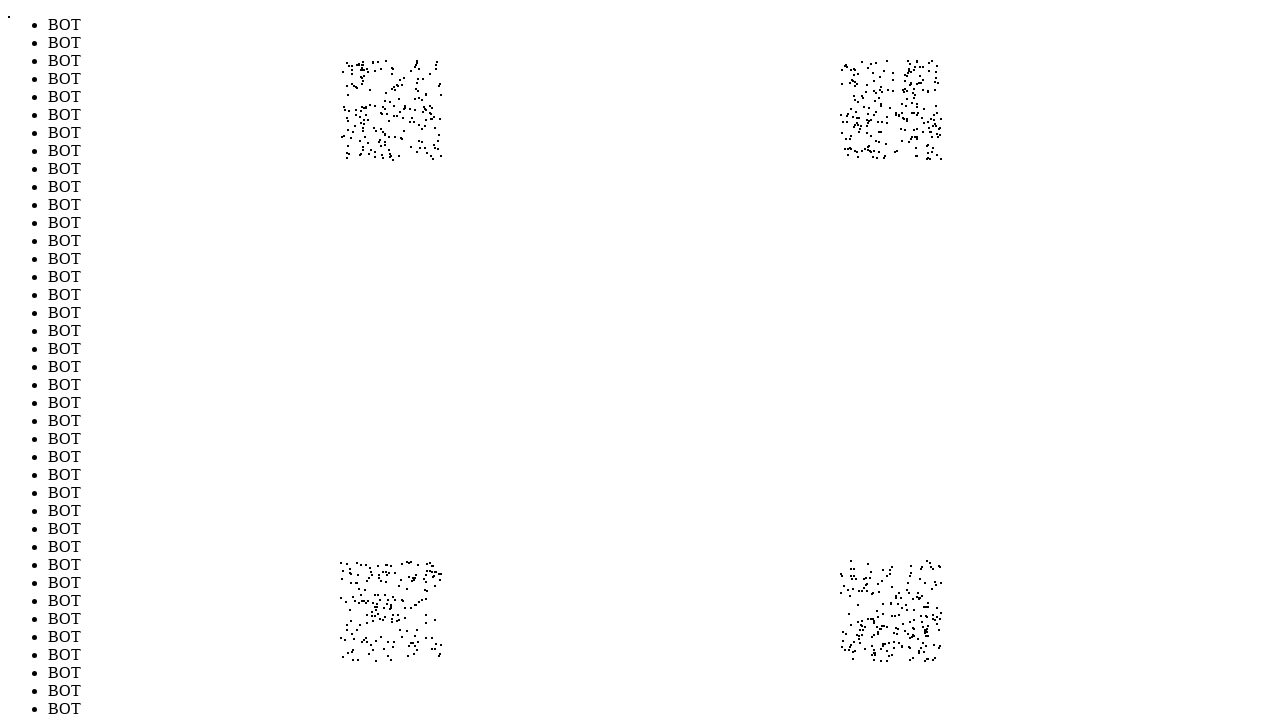

Moved mouse to position (421, 98) to evade bot detection (iteration 811/1000) at (421, 98)
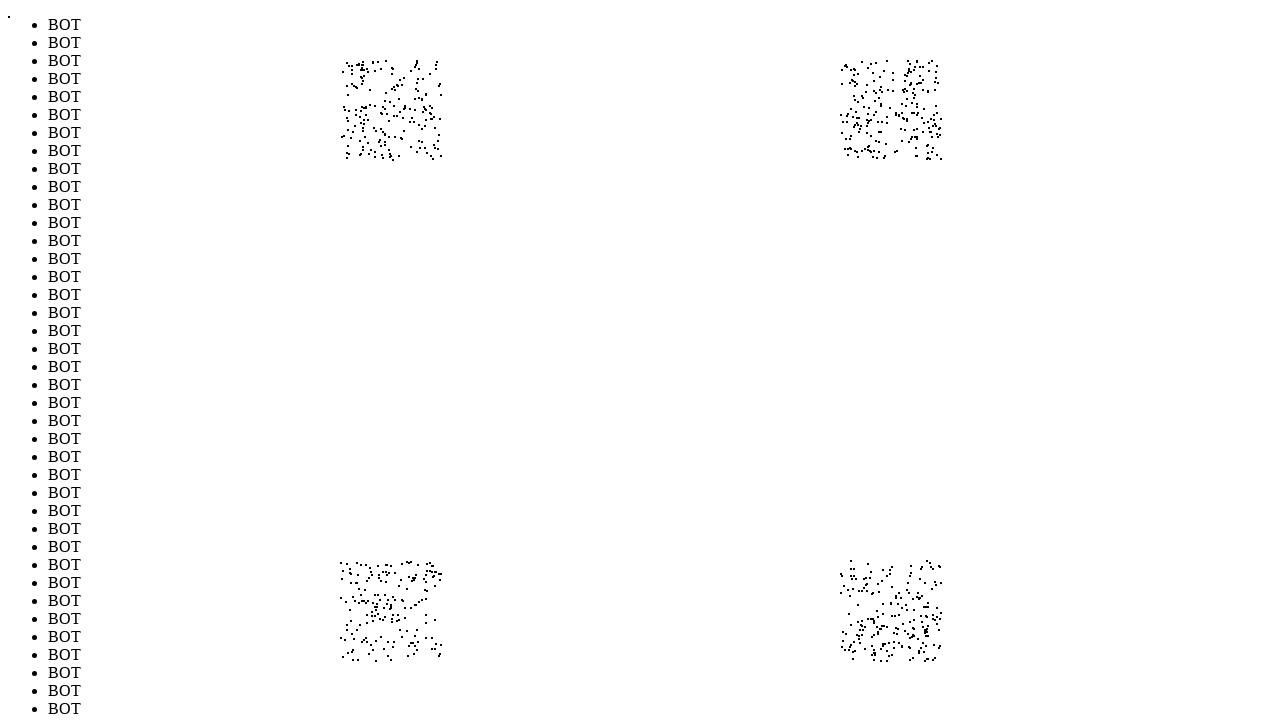

Moved mouse to position (406, 589) to evade bot detection (iteration 812/1000) at (406, 589)
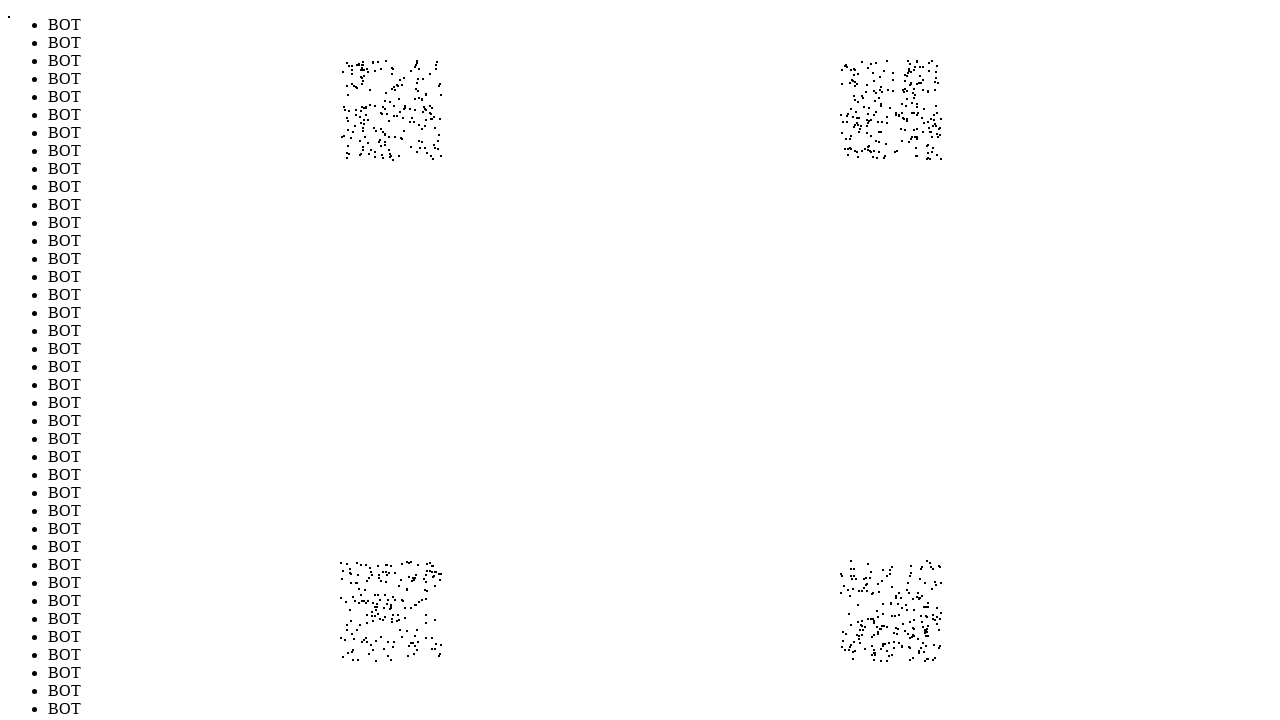

Moved mouse to position (940, 134) to evade bot detection (iteration 813/1000) at (940, 134)
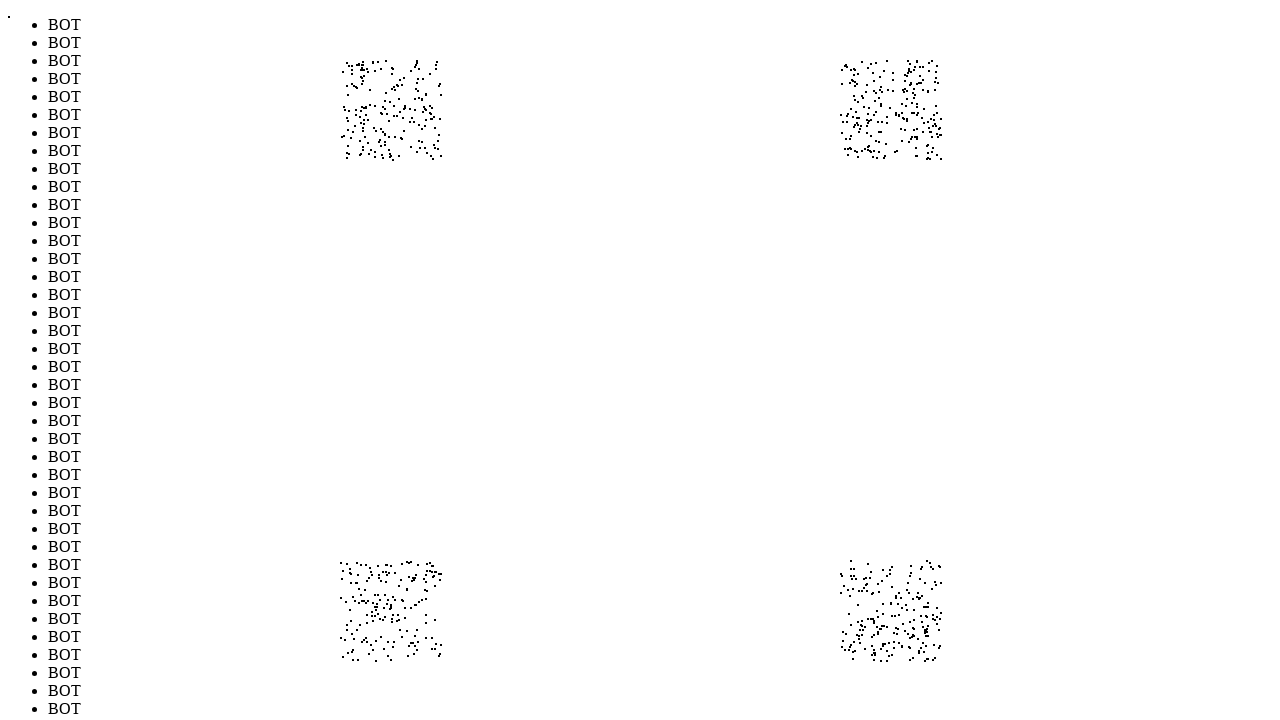

Moved mouse to position (873, 563) to evade bot detection (iteration 814/1000) at (873, 563)
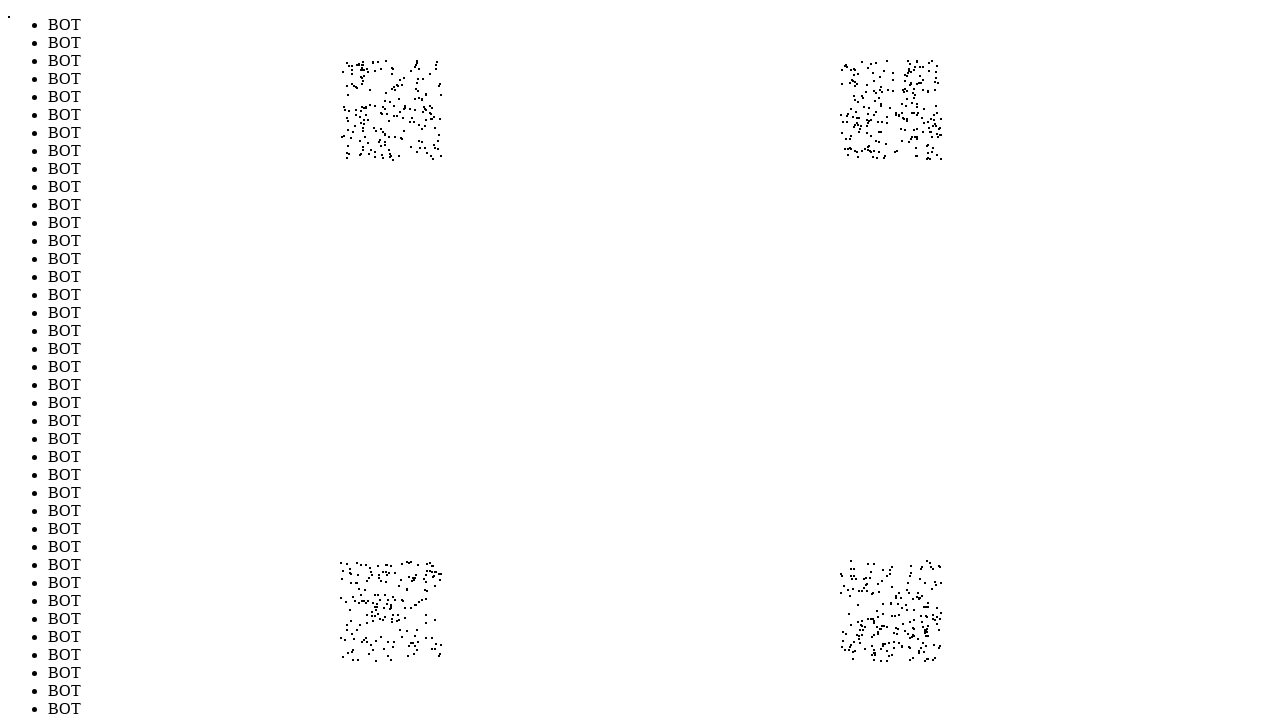

Moved mouse to position (842, 562) to evade bot detection (iteration 815/1000) at (842, 562)
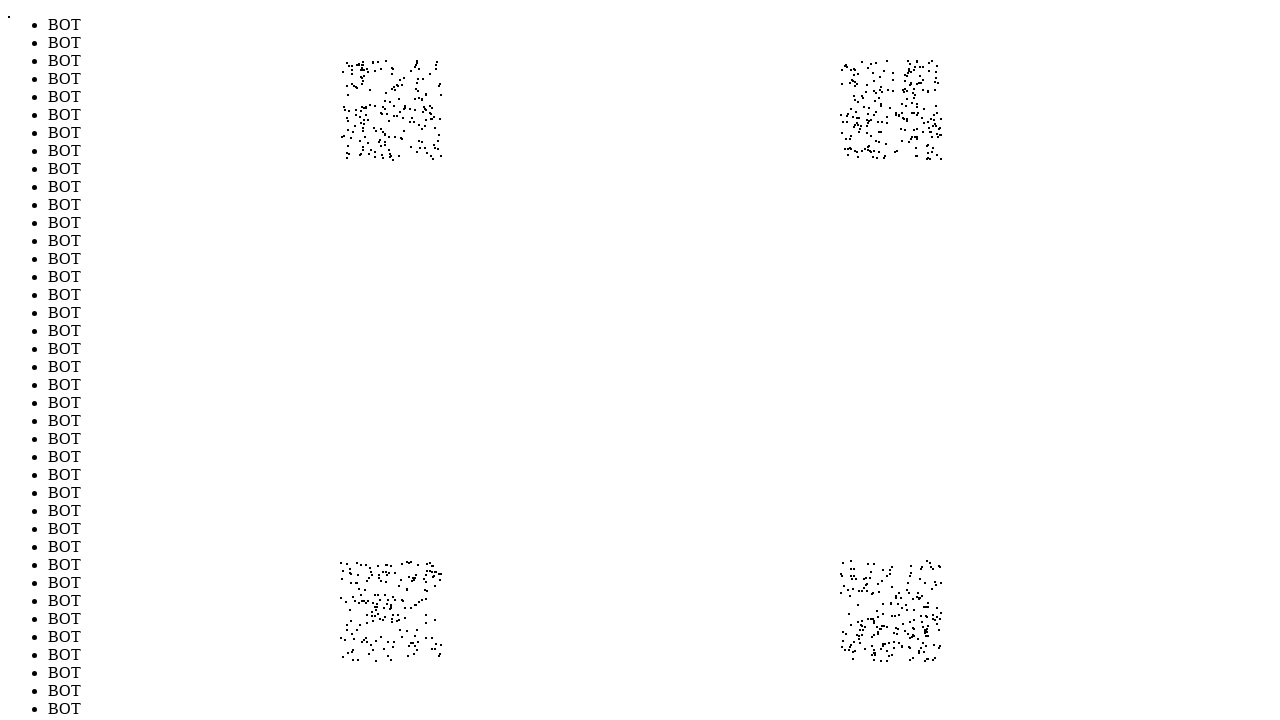

Moved mouse to position (929, 120) to evade bot detection (iteration 816/1000) at (929, 120)
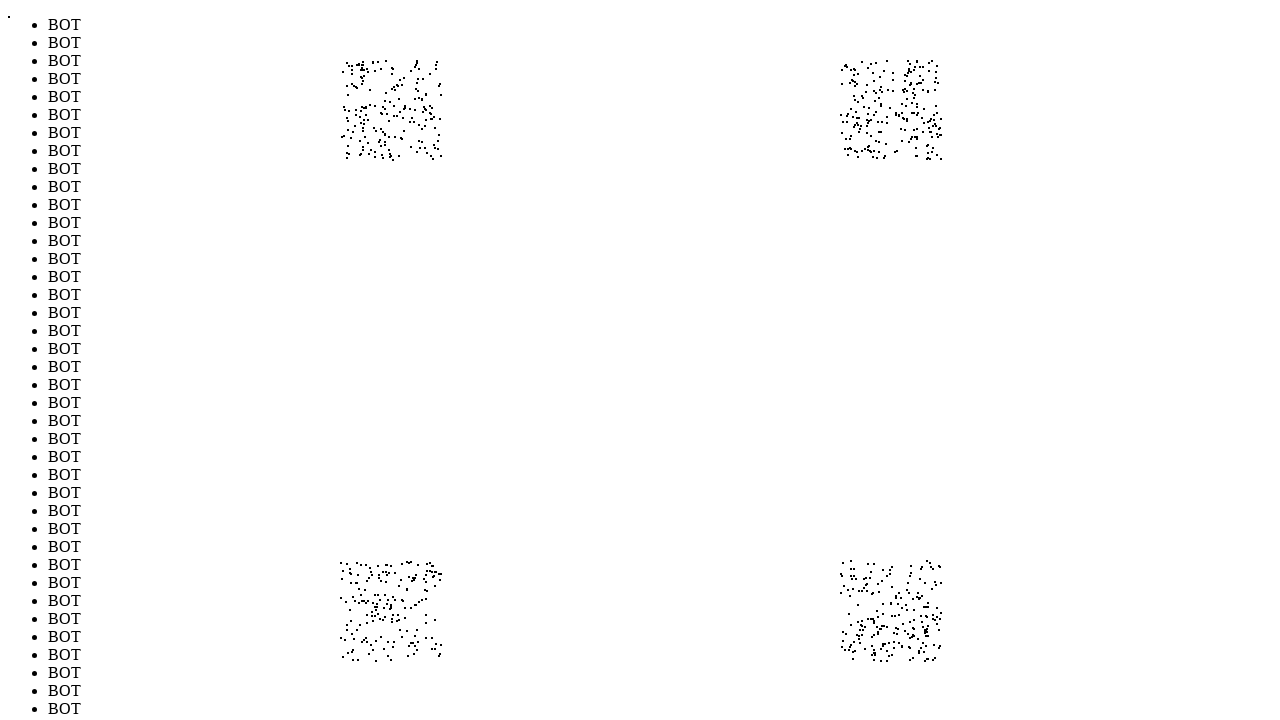

Moved mouse to position (434, 160) to evade bot detection (iteration 817/1000) at (434, 160)
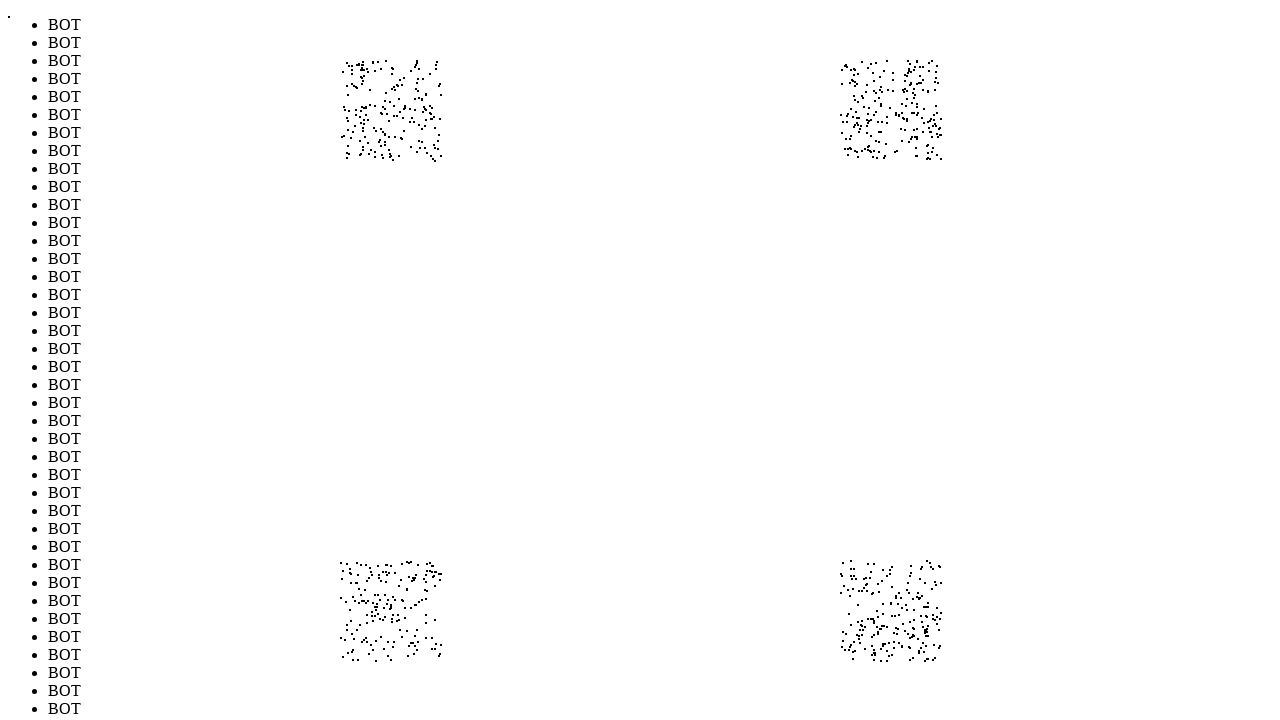

Moved mouse to position (353, 68) to evade bot detection (iteration 818/1000) at (353, 68)
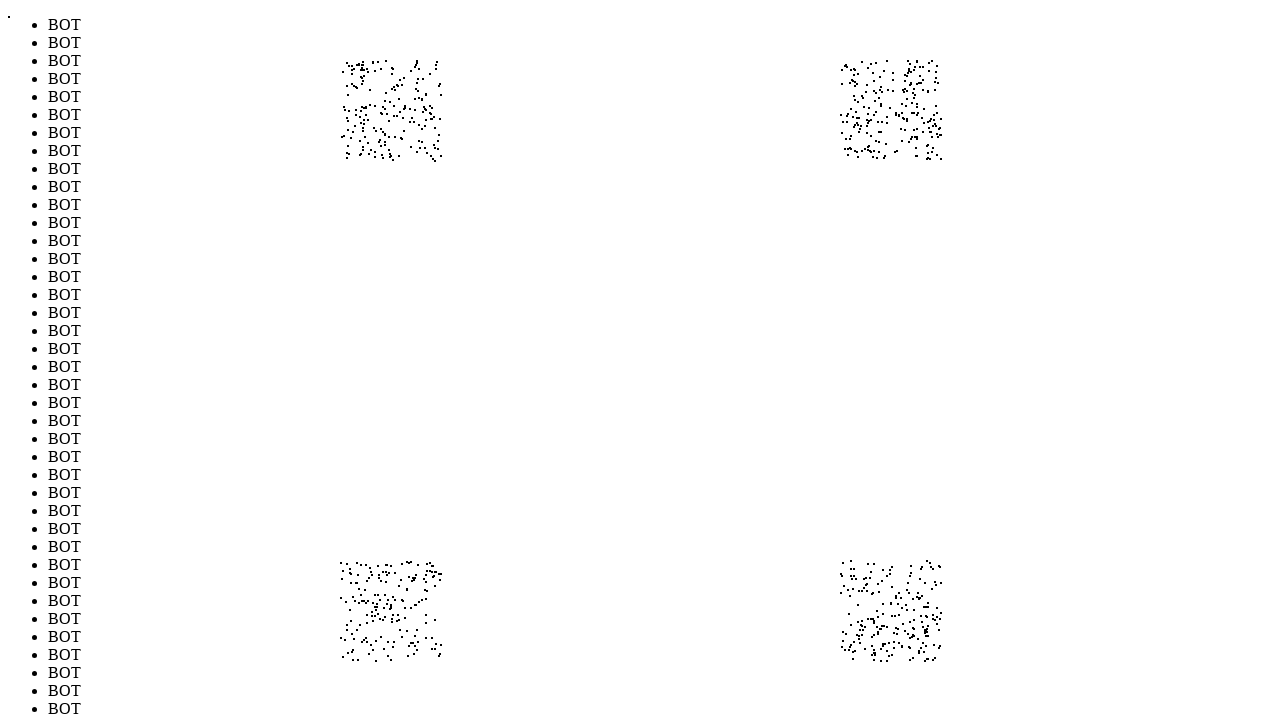

Moved mouse to position (889, 592) to evade bot detection (iteration 819/1000) at (889, 592)
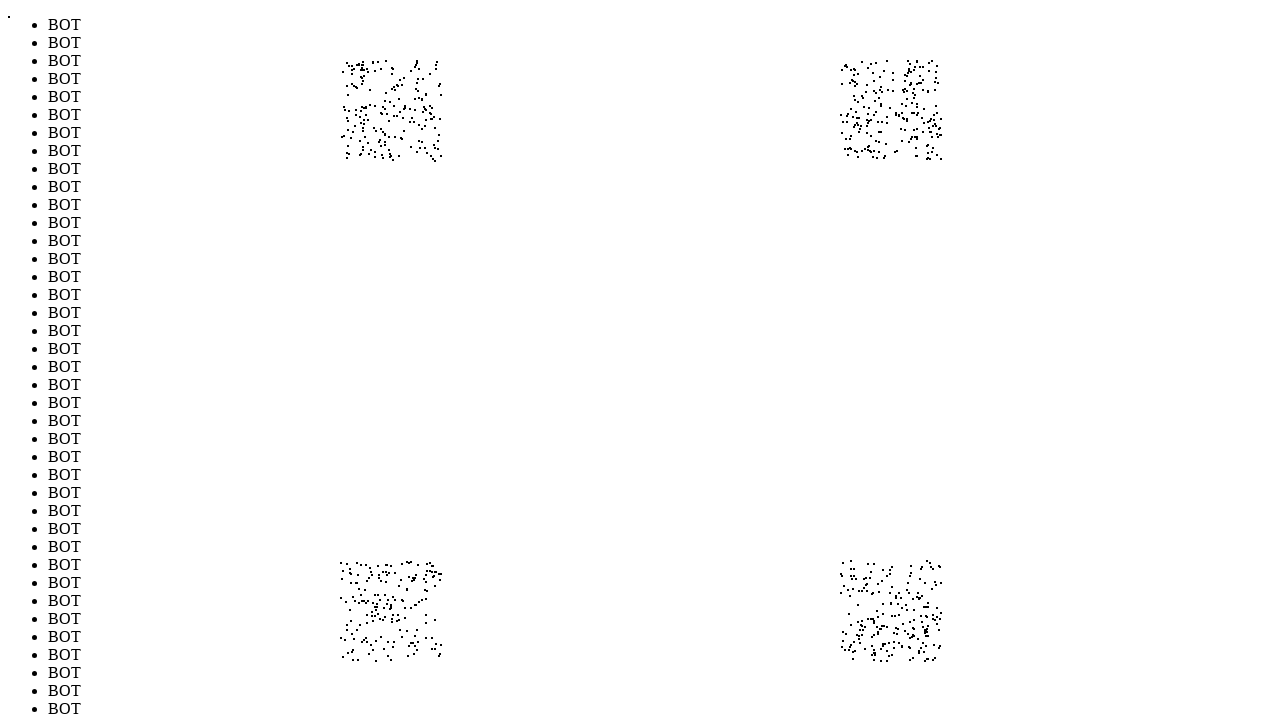

Moved mouse to position (887, 611) to evade bot detection (iteration 820/1000) at (887, 611)
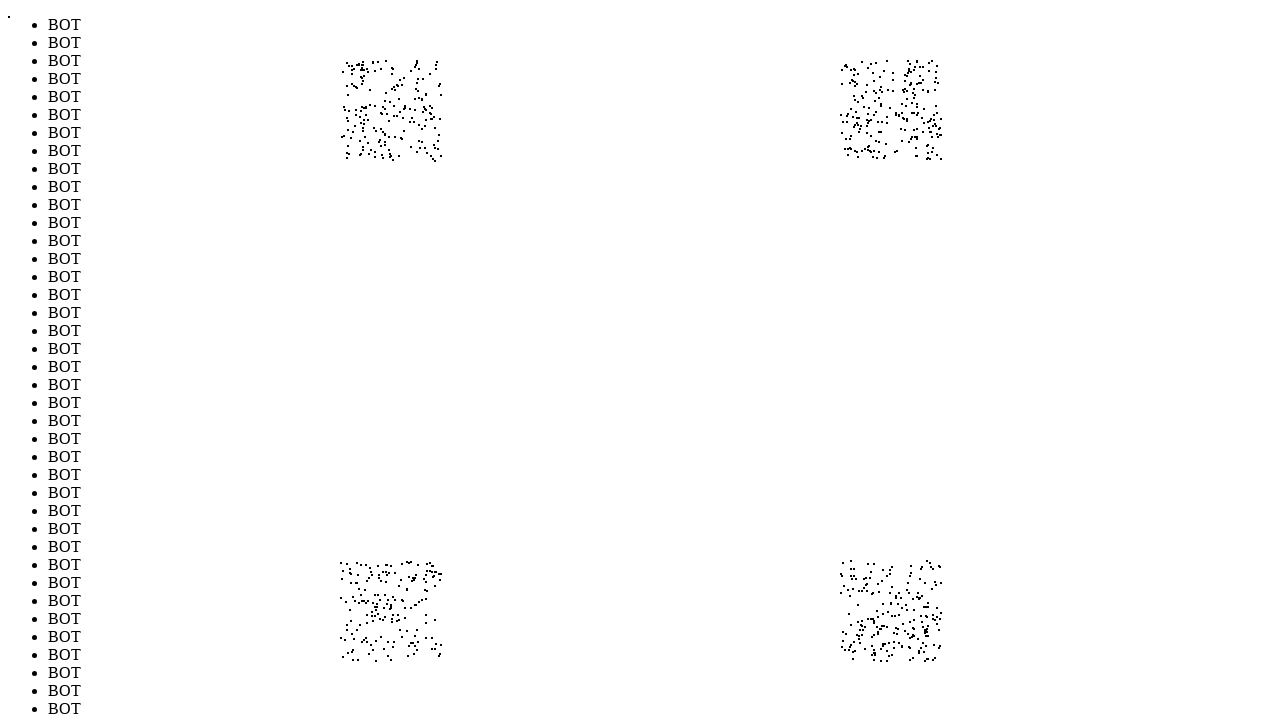

Moved mouse to position (940, 132) to evade bot detection (iteration 821/1000) at (940, 132)
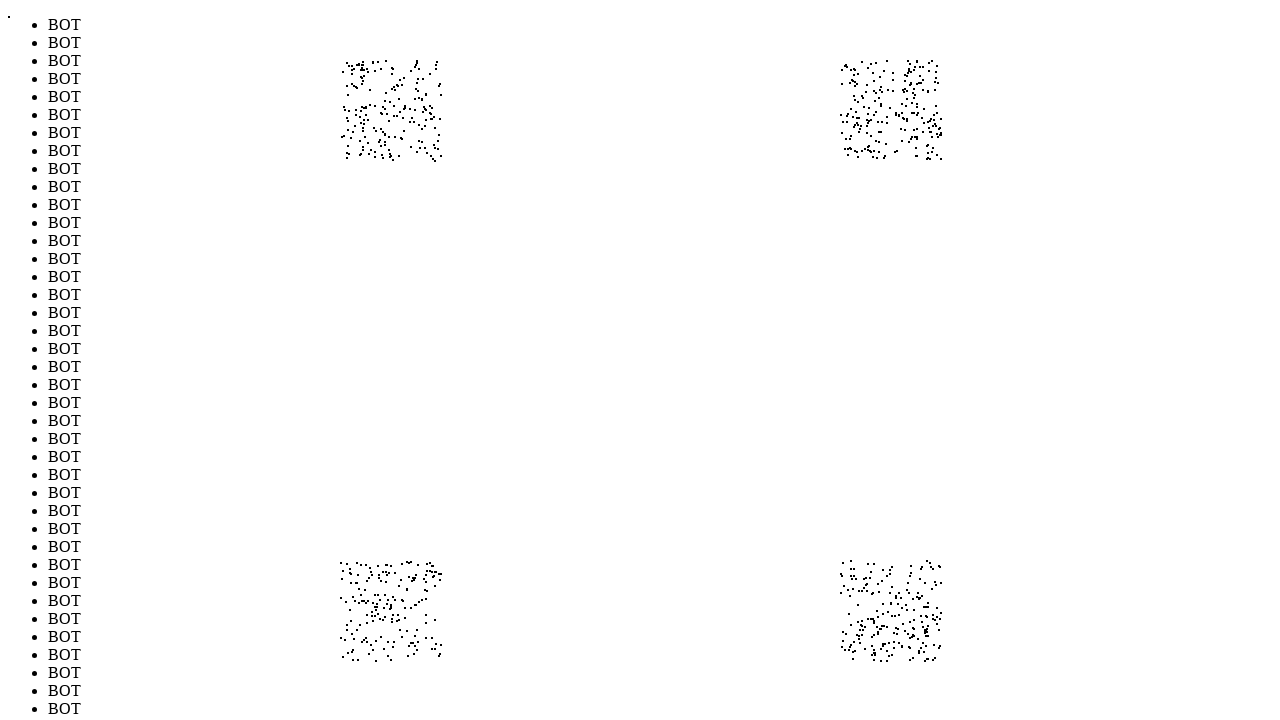

Moved mouse to position (896, 147) to evade bot detection (iteration 822/1000) at (896, 147)
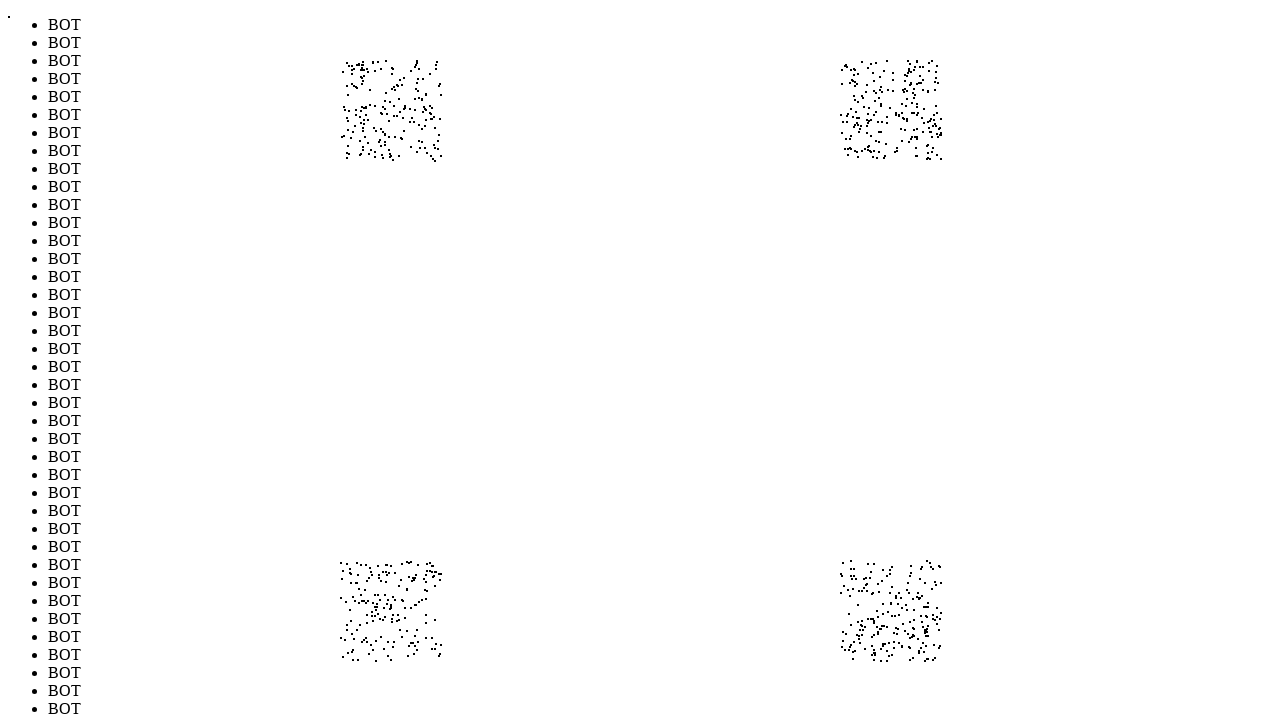

Moved mouse to position (853, 569) to evade bot detection (iteration 823/1000) at (853, 569)
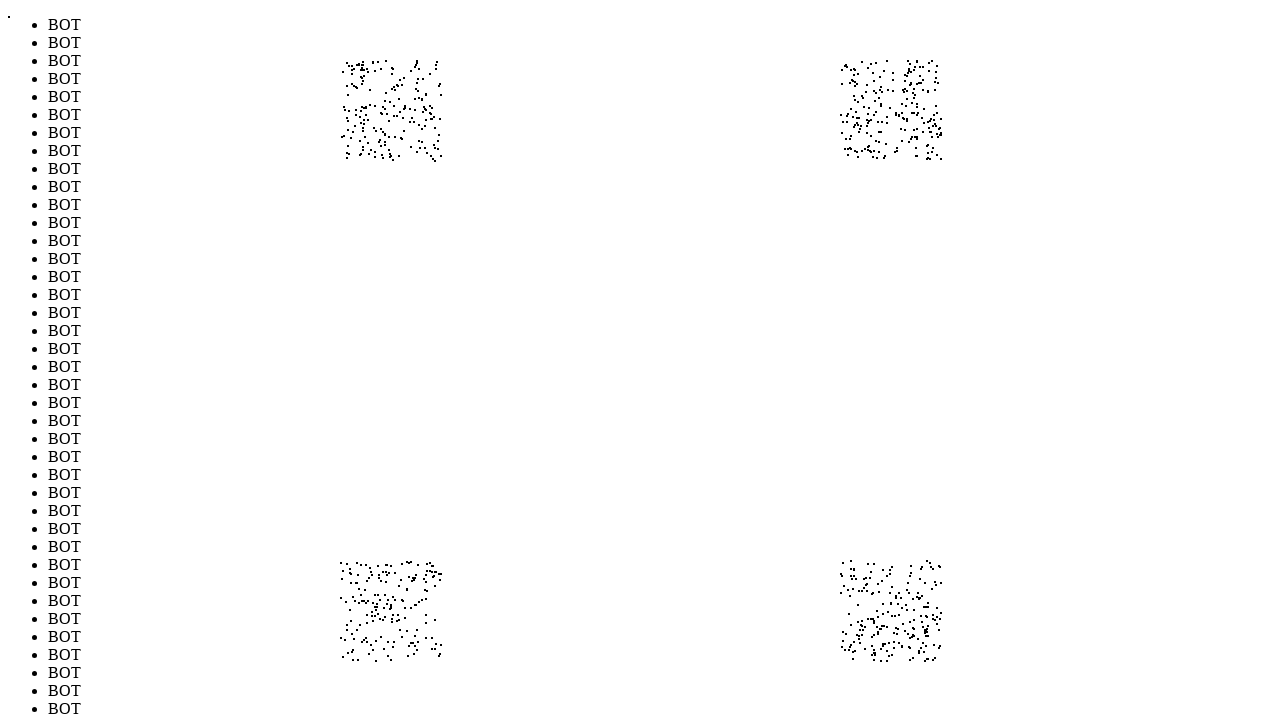

Moved mouse to position (895, 648) to evade bot detection (iteration 824/1000) at (895, 648)
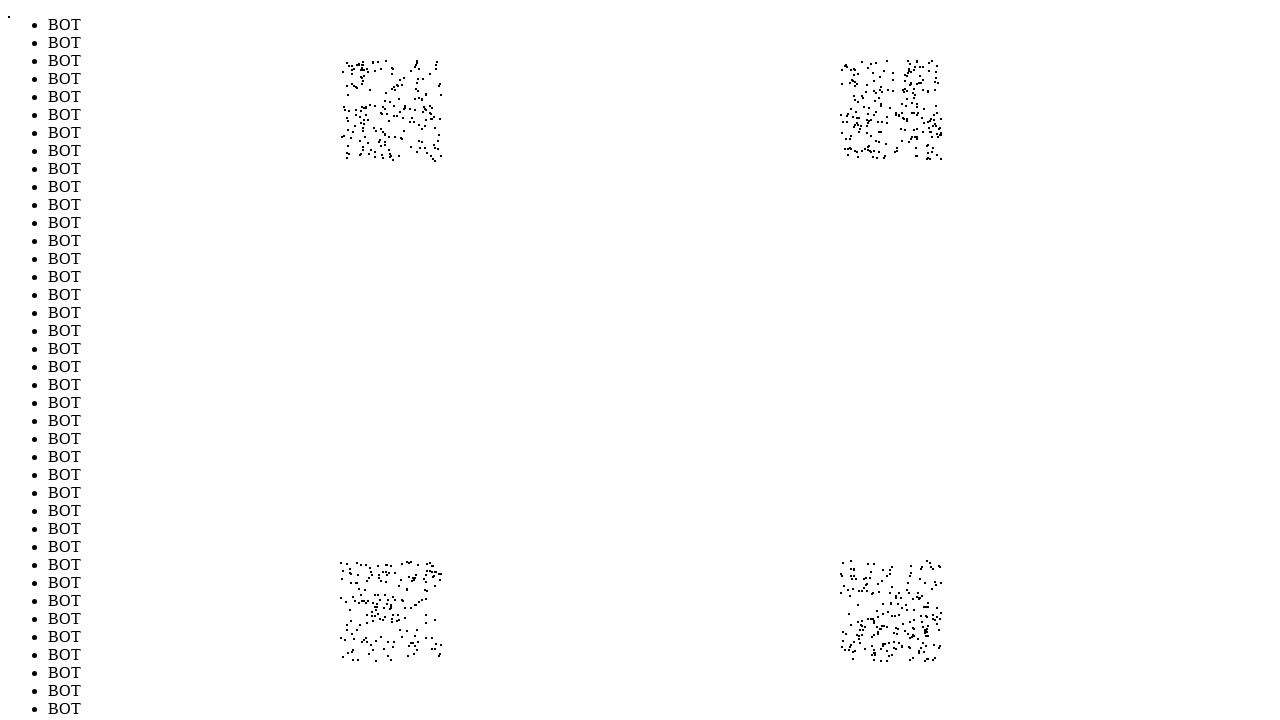

Moved mouse to position (925, 145) to evade bot detection (iteration 825/1000) at (925, 145)
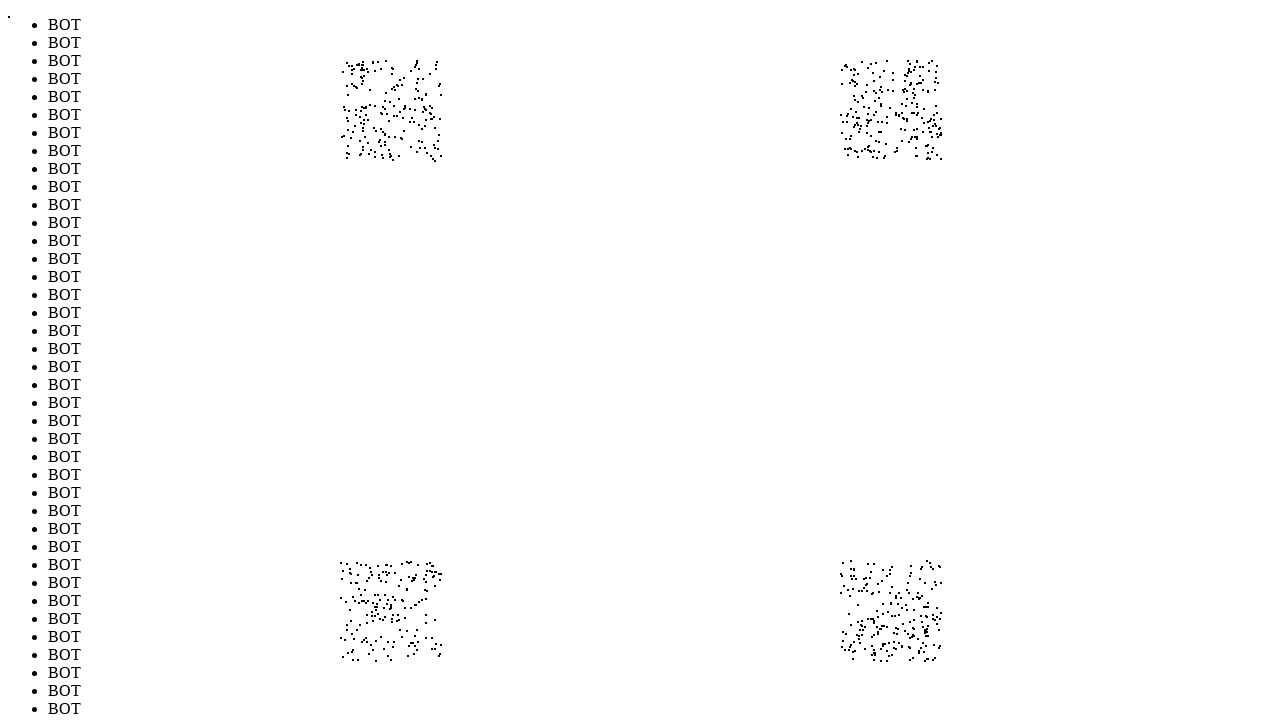

Moved mouse to position (398, 597) to evade bot detection (iteration 826/1000) at (398, 597)
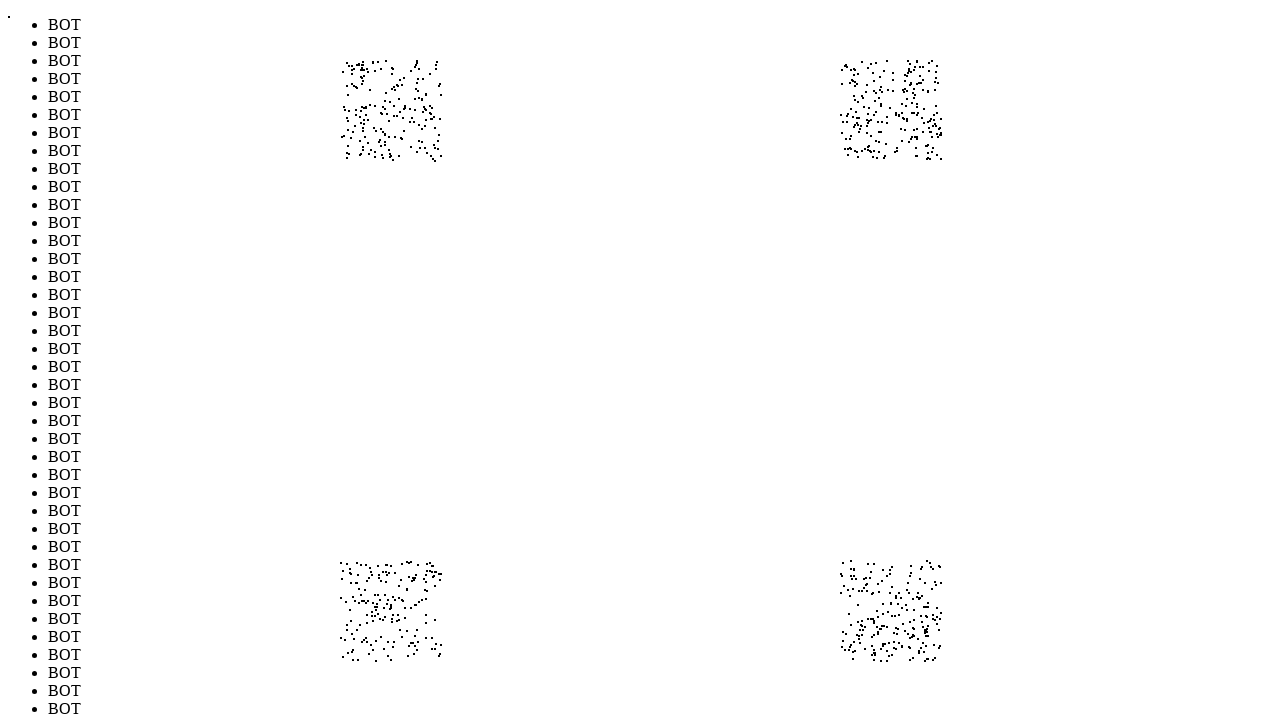

Moved mouse to position (881, 601) to evade bot detection (iteration 827/1000) at (881, 601)
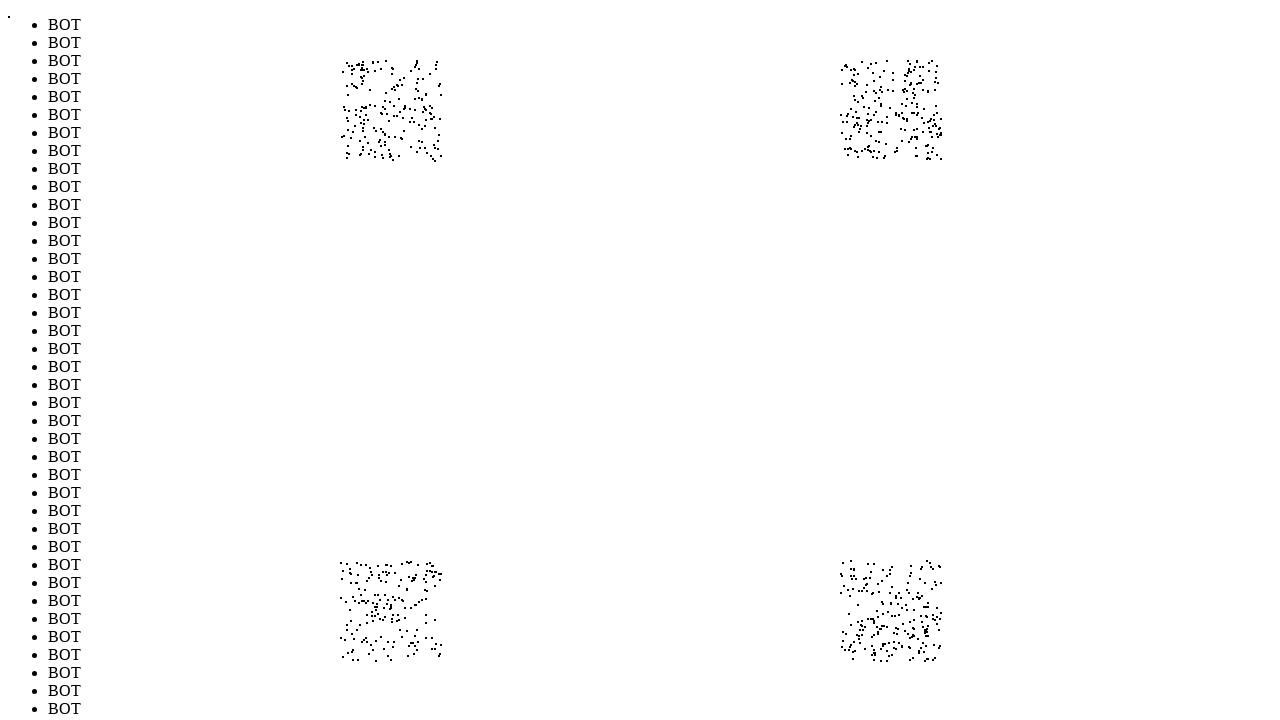

Moved mouse to position (906, 154) to evade bot detection (iteration 828/1000) at (906, 154)
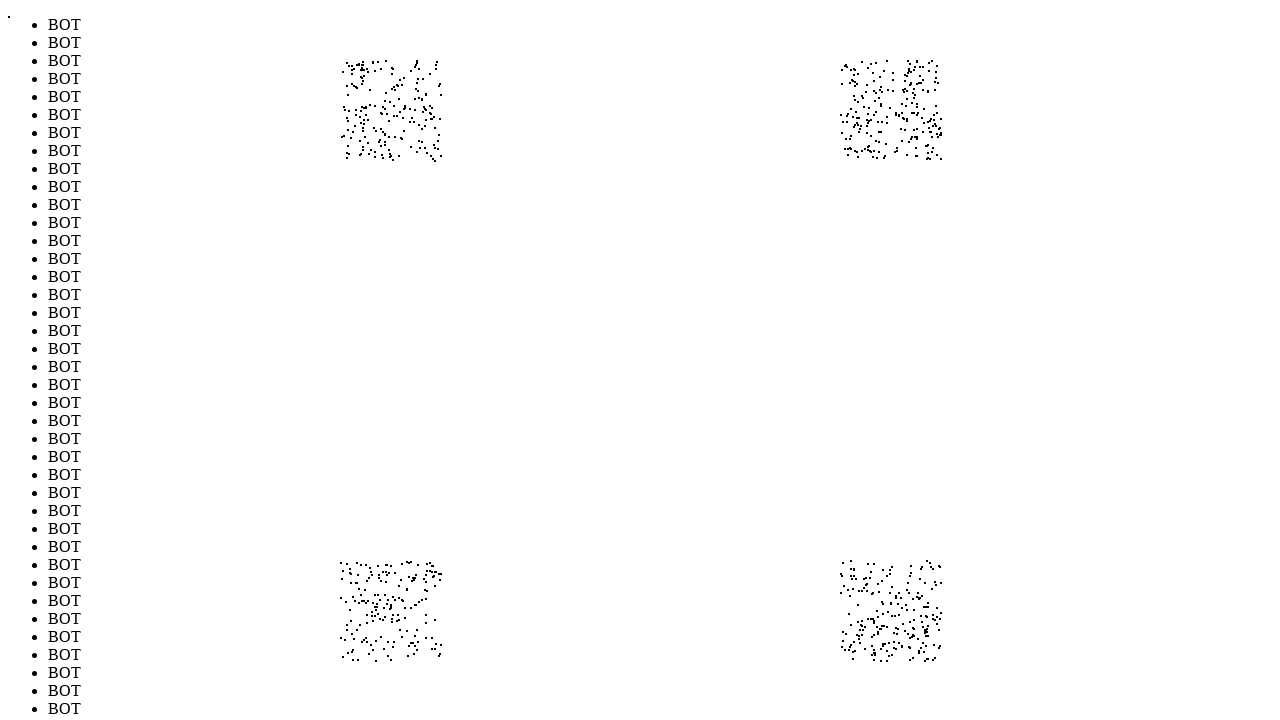

Moved mouse to position (348, 642) to evade bot detection (iteration 829/1000) at (348, 642)
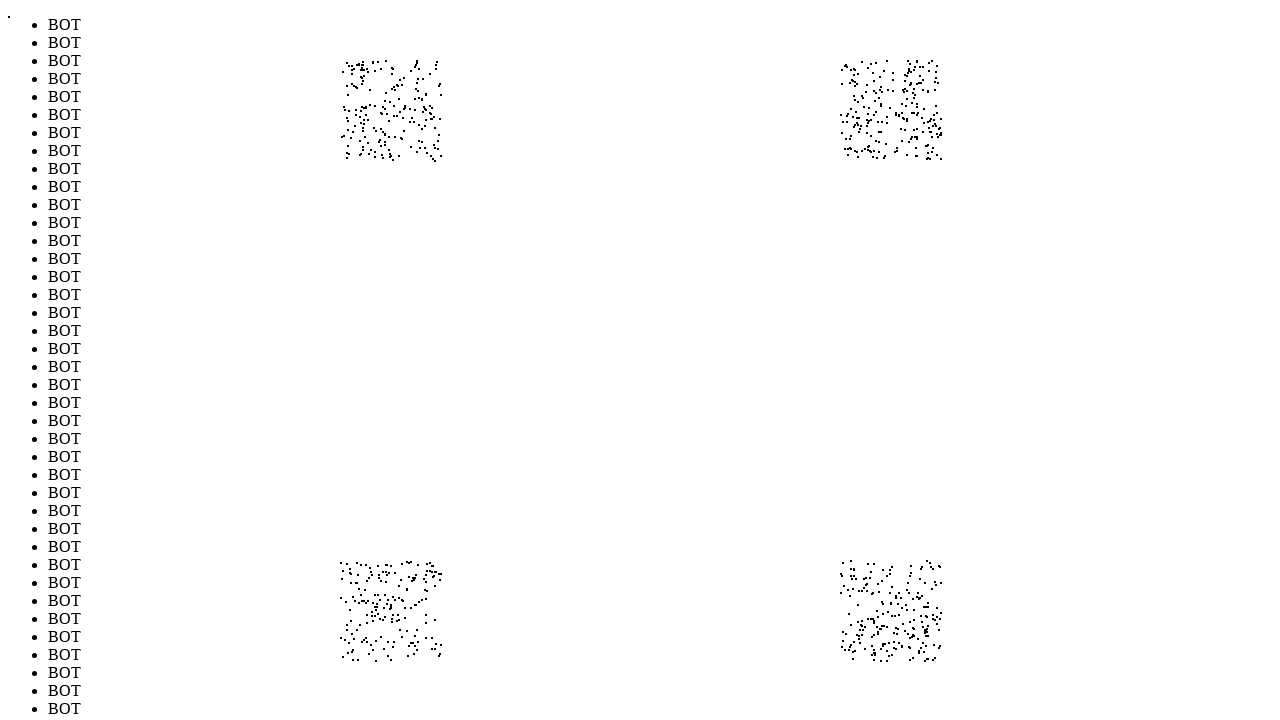

Moved mouse to position (906, 627) to evade bot detection (iteration 830/1000) at (906, 627)
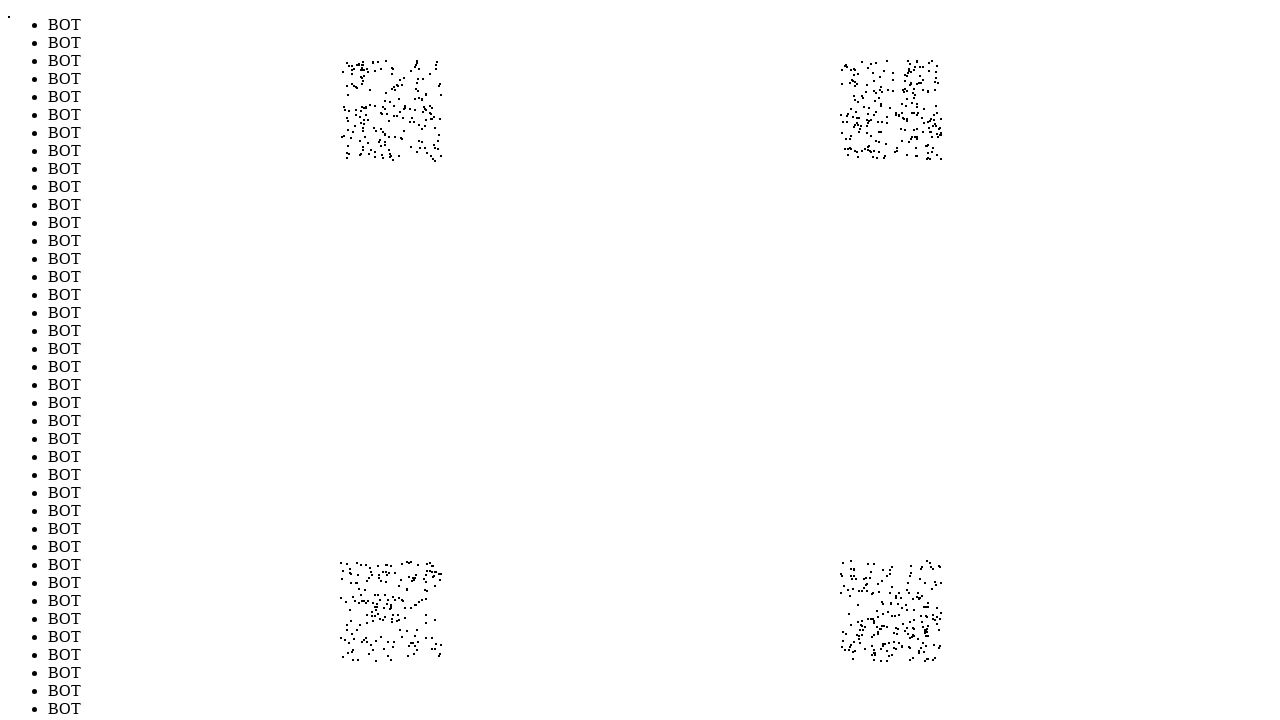

Moved mouse to position (932, 632) to evade bot detection (iteration 831/1000) at (932, 632)
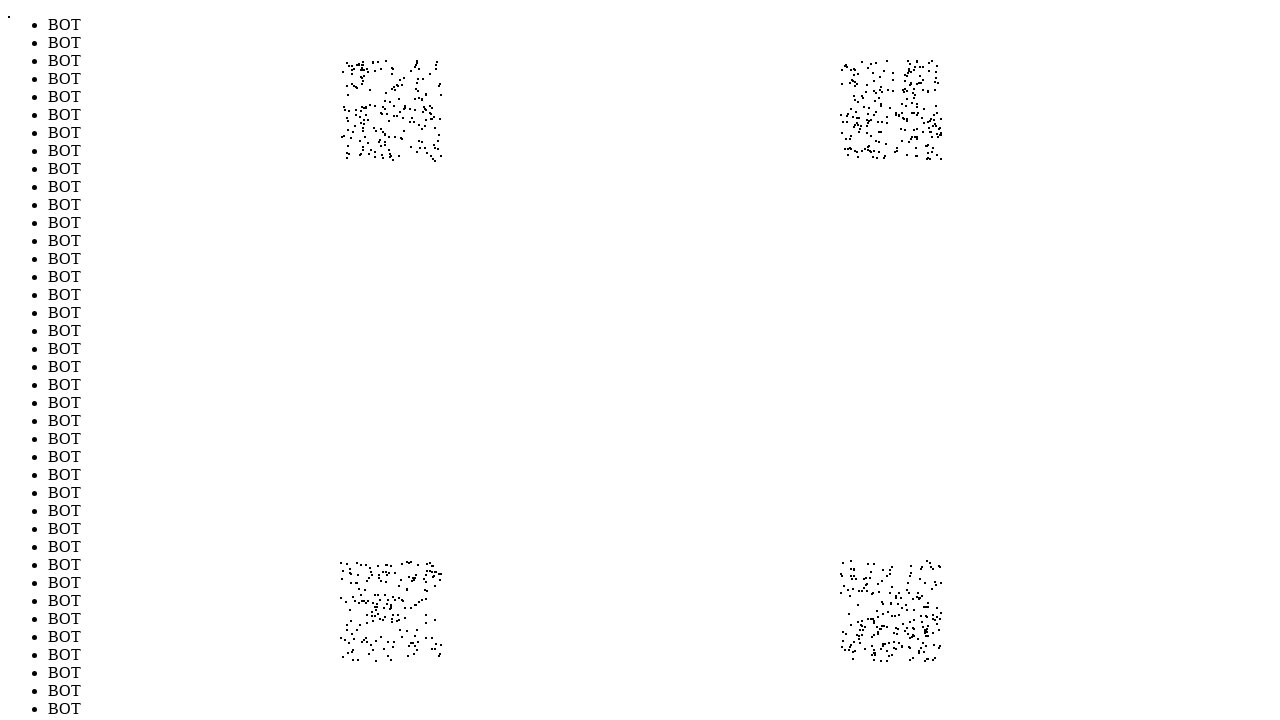

Moved mouse to position (424, 104) to evade bot detection (iteration 832/1000) at (424, 104)
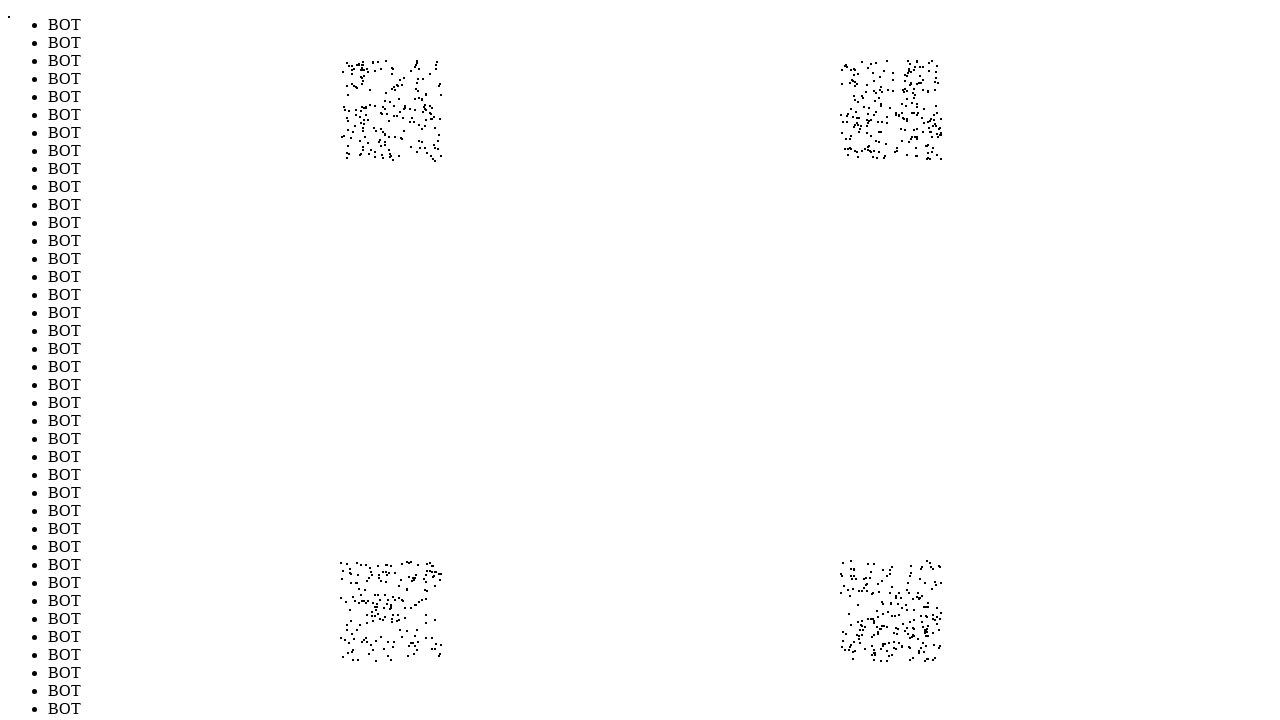

Moved mouse to position (909, 638) to evade bot detection (iteration 833/1000) at (909, 638)
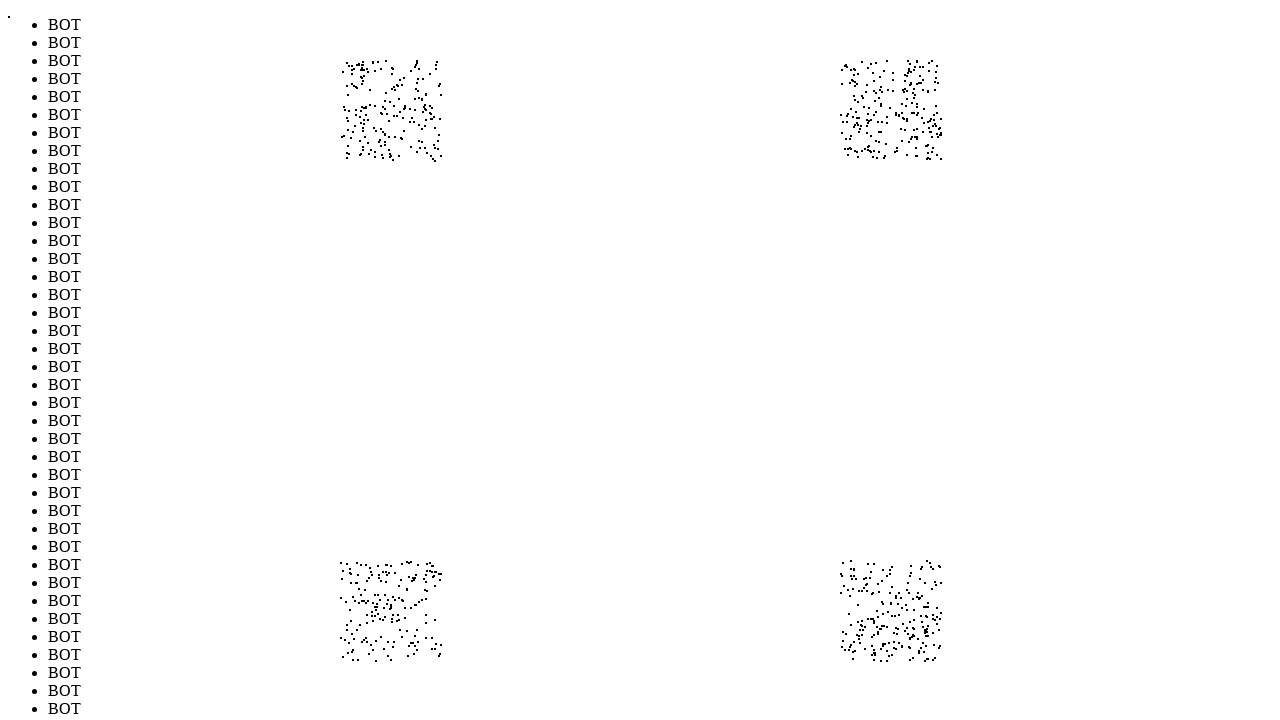

Moved mouse to position (858, 621) to evade bot detection (iteration 834/1000) at (858, 621)
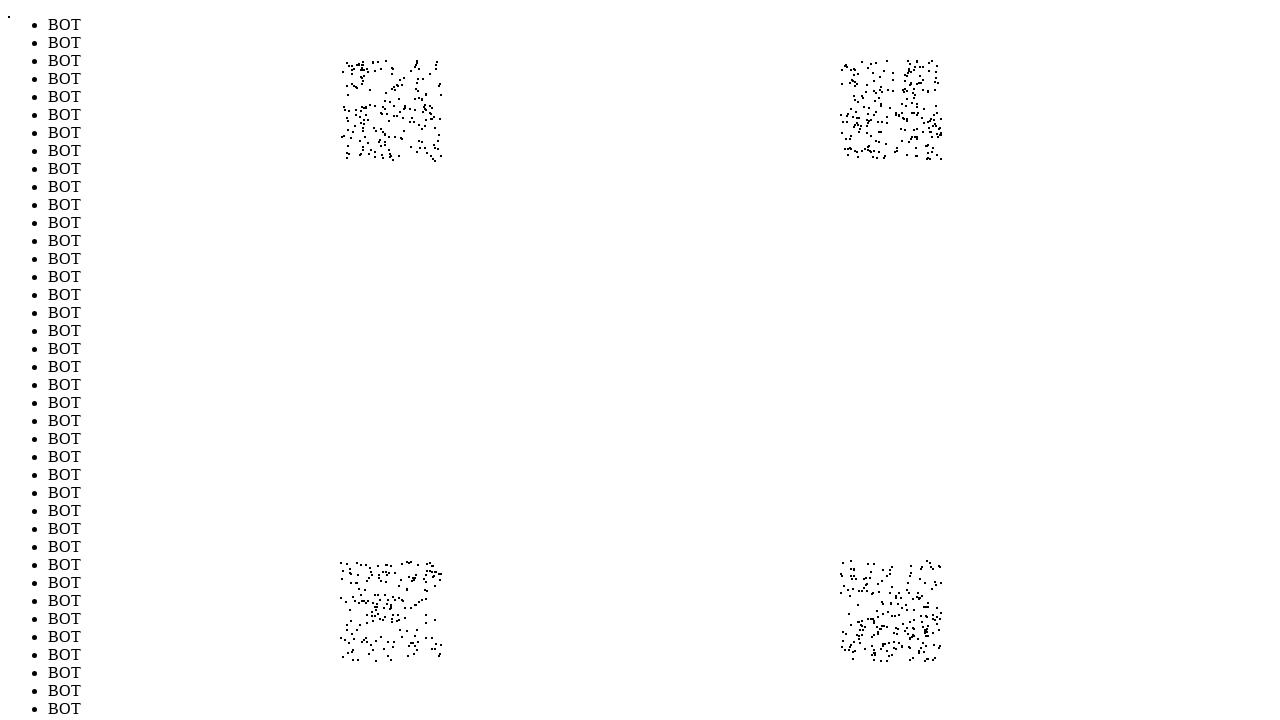

Moved mouse to position (372, 581) to evade bot detection (iteration 835/1000) at (372, 581)
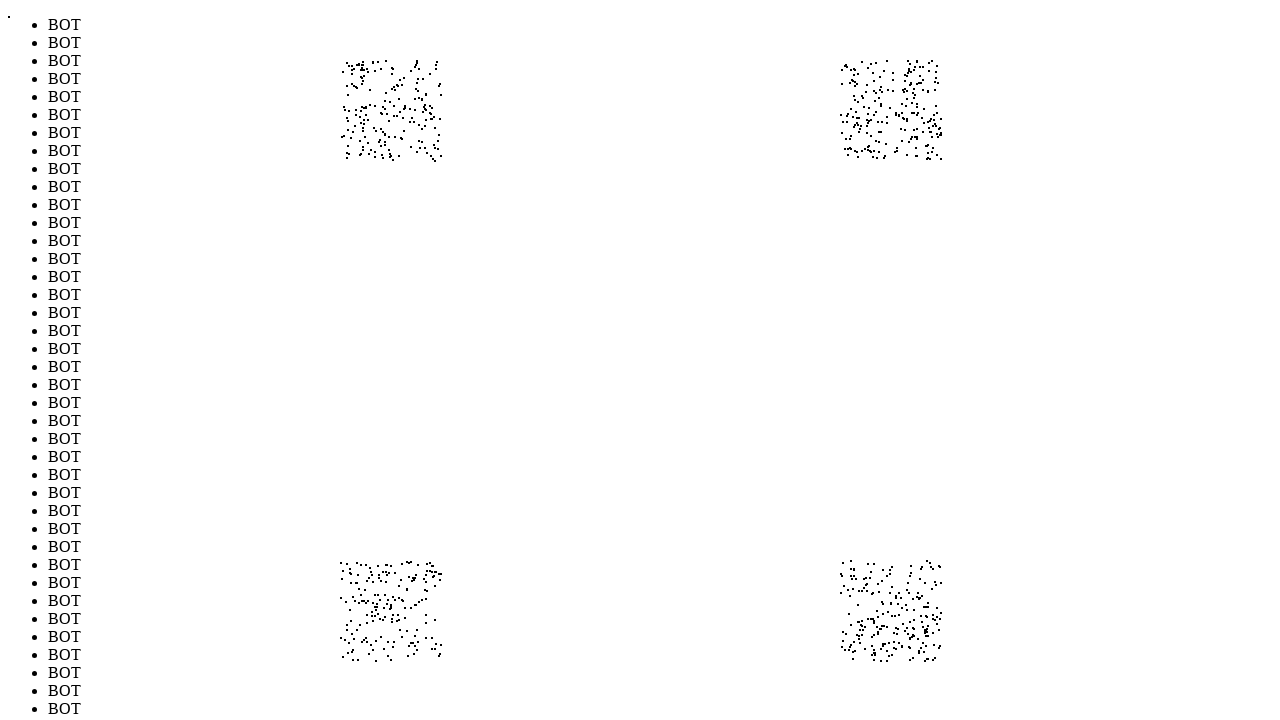

Moved mouse to position (356, 146) to evade bot detection (iteration 836/1000) at (356, 146)
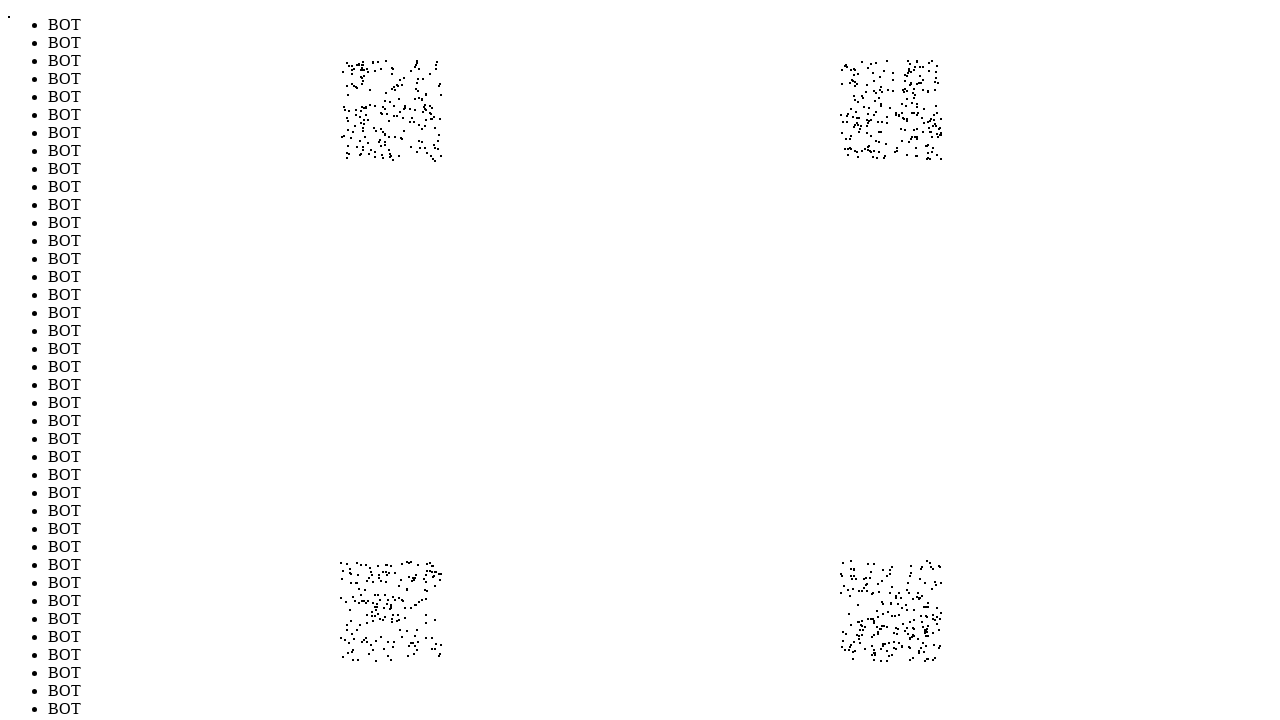

Moved mouse to position (929, 643) to evade bot detection (iteration 837/1000) at (929, 643)
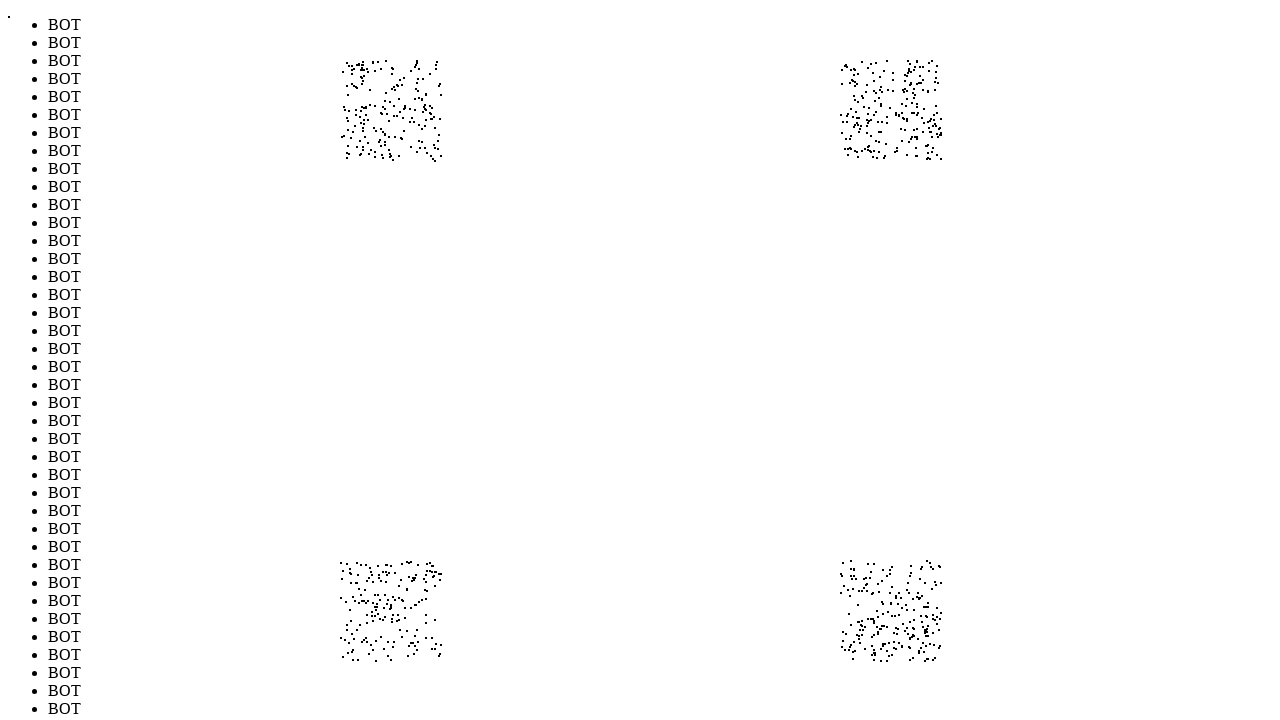

Moved mouse to position (412, 623) to evade bot detection (iteration 838/1000) at (412, 623)
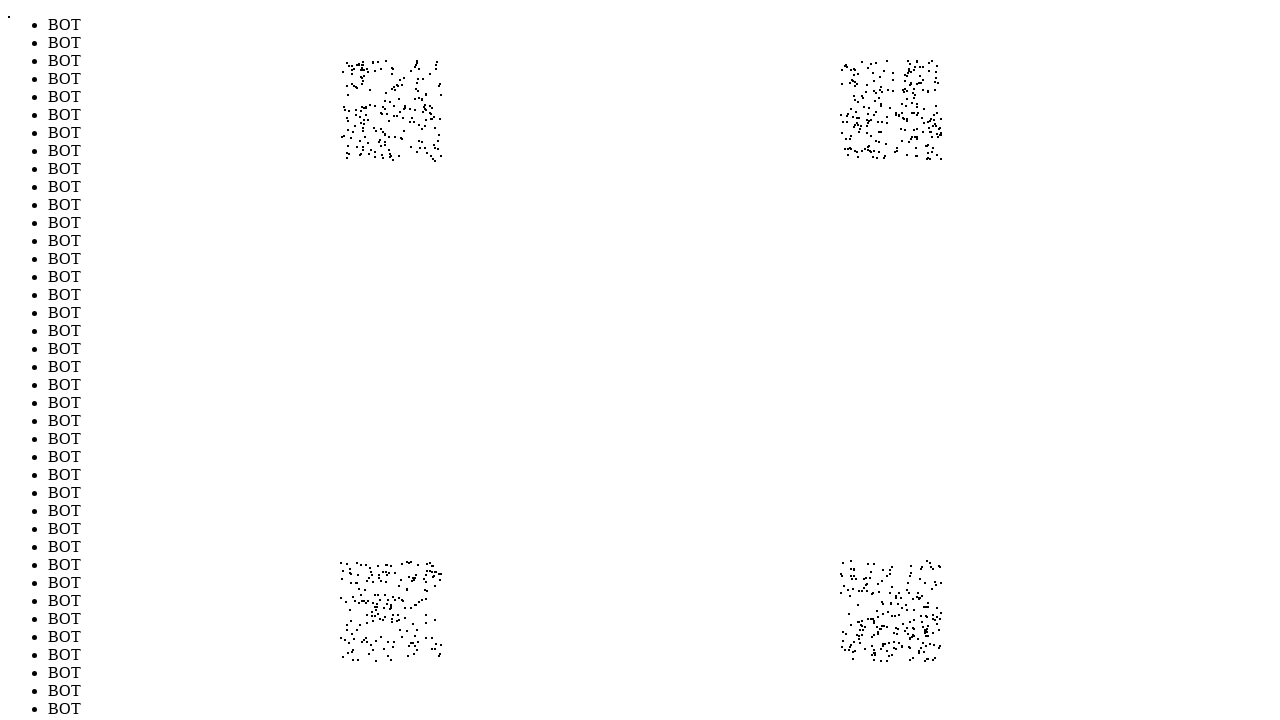

Moved mouse to position (866, 76) to evade bot detection (iteration 839/1000) at (866, 76)
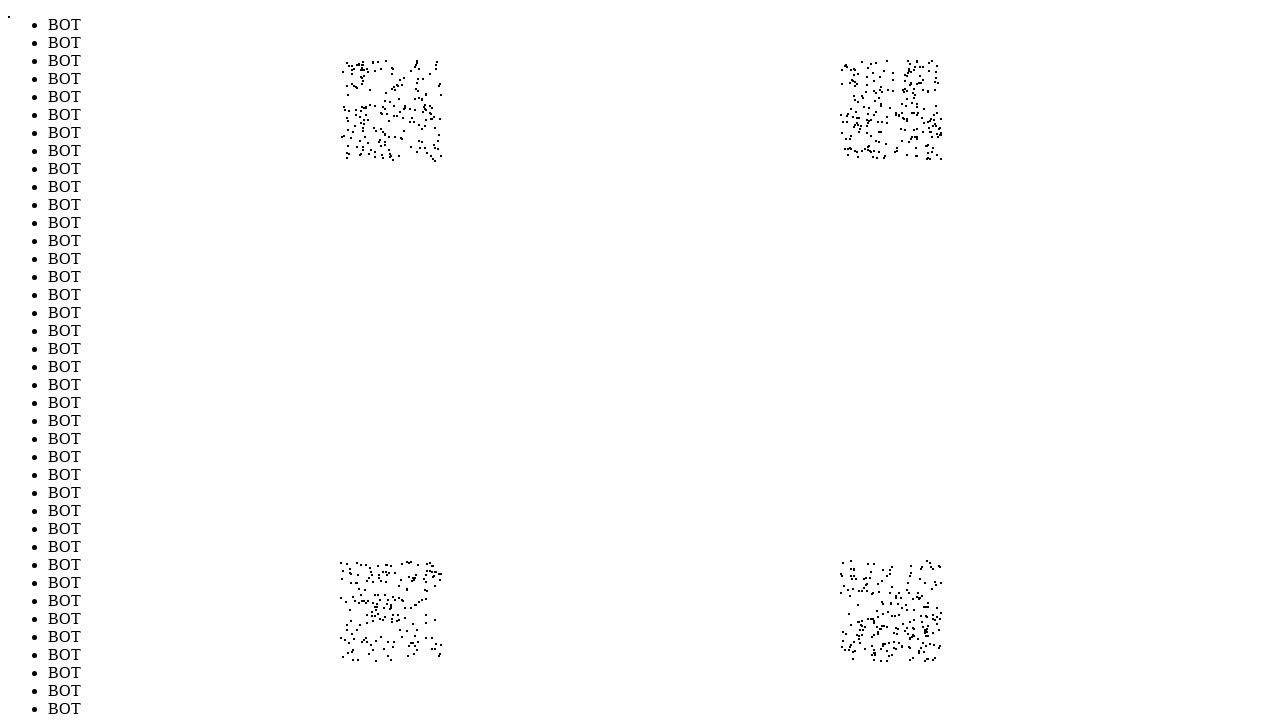

Moved mouse to position (421, 640) to evade bot detection (iteration 840/1000) at (421, 640)
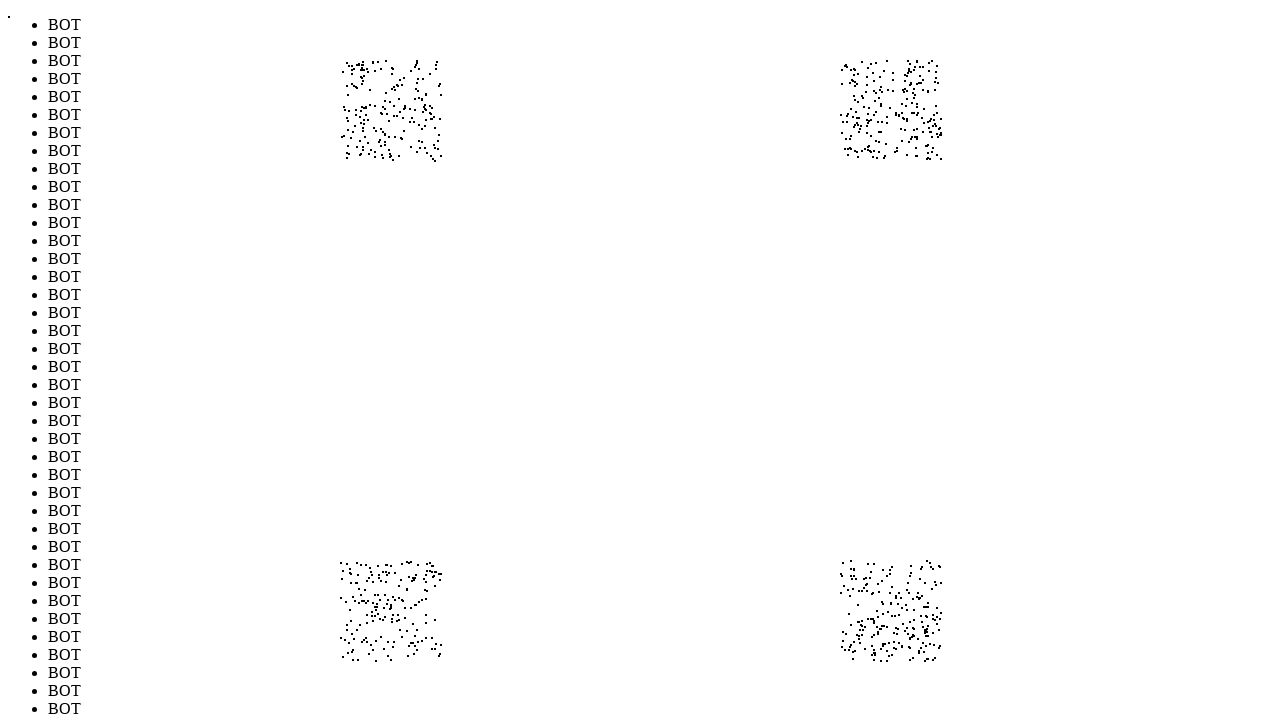

Moved mouse to position (867, 625) to evade bot detection (iteration 841/1000) at (867, 625)
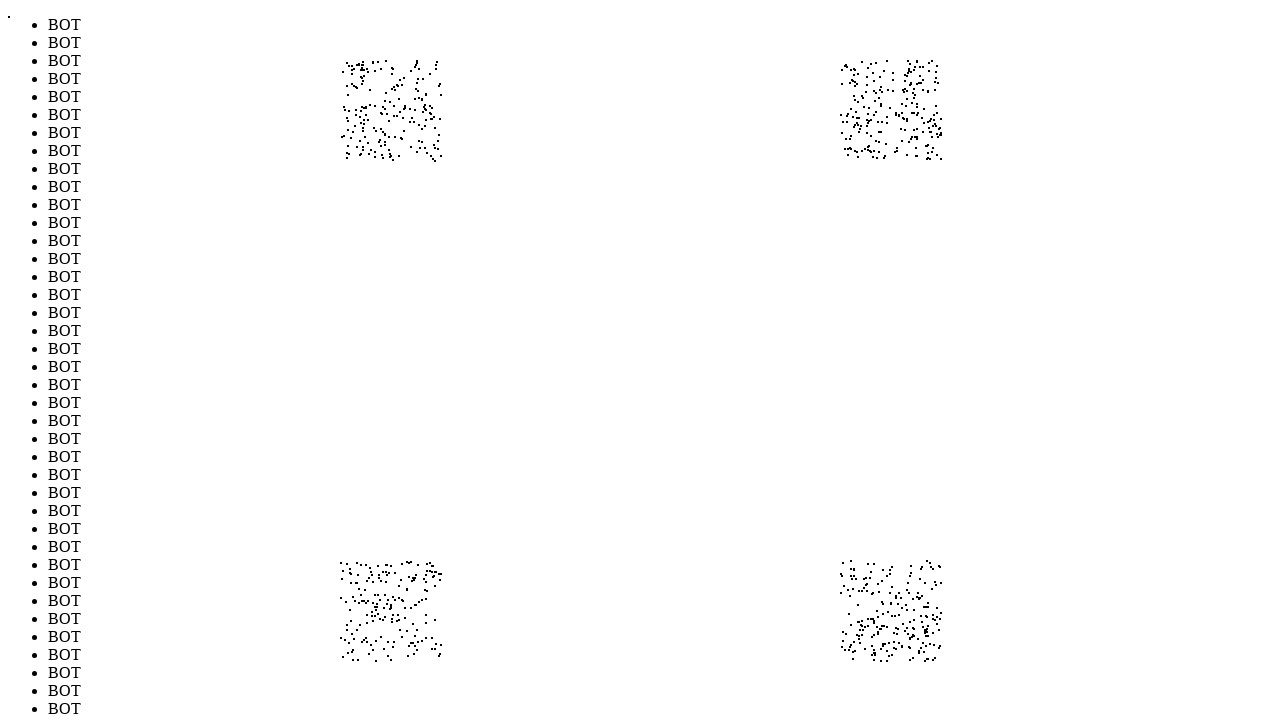

Moved mouse to position (910, 154) to evade bot detection (iteration 842/1000) at (910, 154)
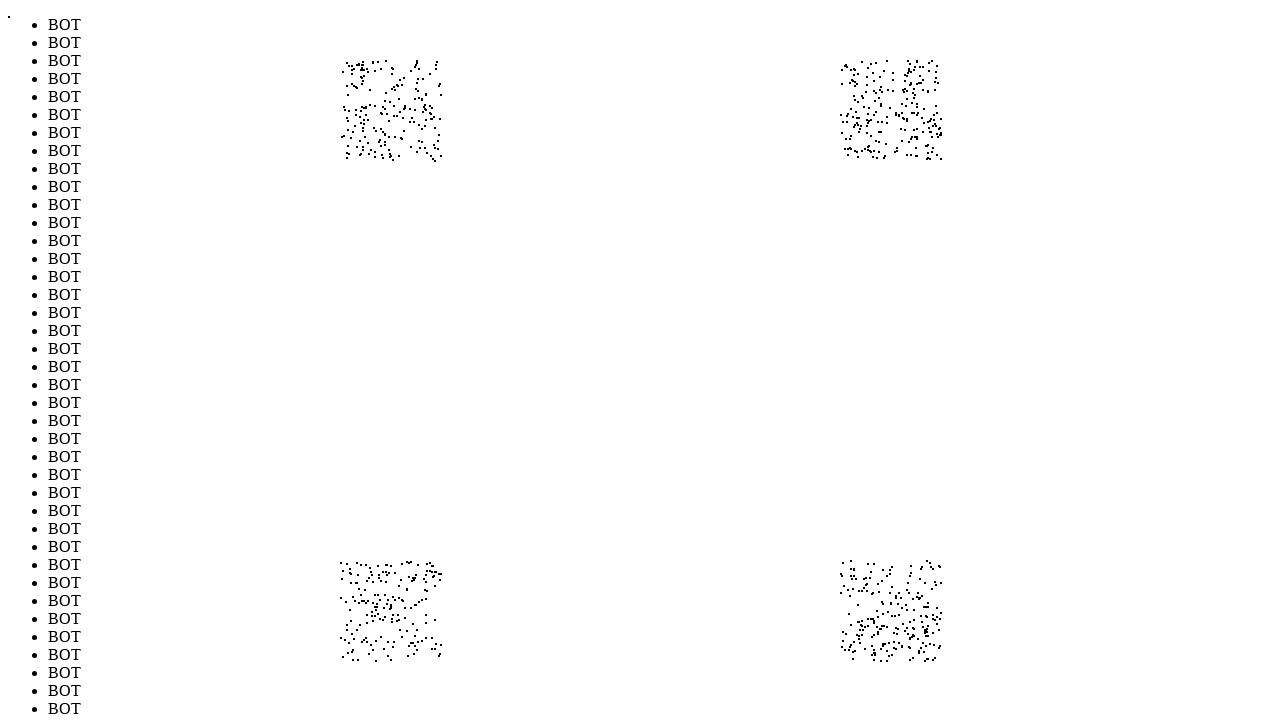

Moved mouse to position (364, 617) to evade bot detection (iteration 843/1000) at (364, 617)
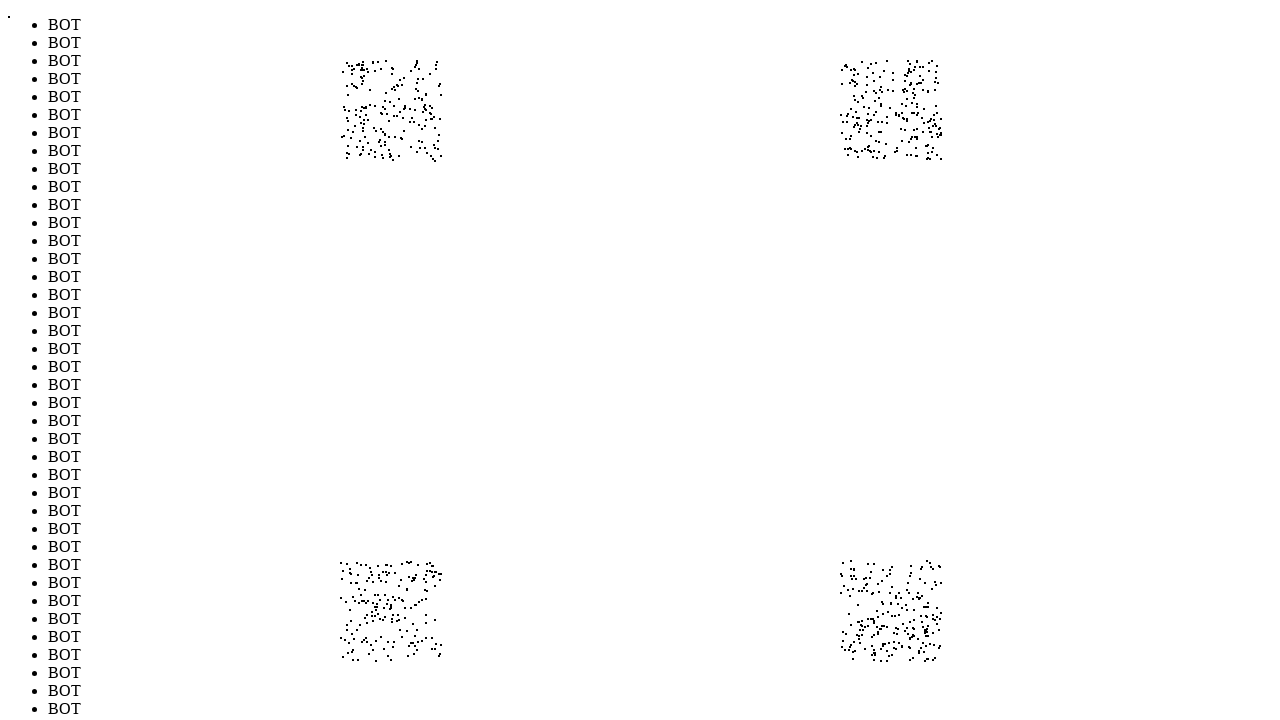

Moved mouse to position (411, 65) to evade bot detection (iteration 844/1000) at (411, 65)
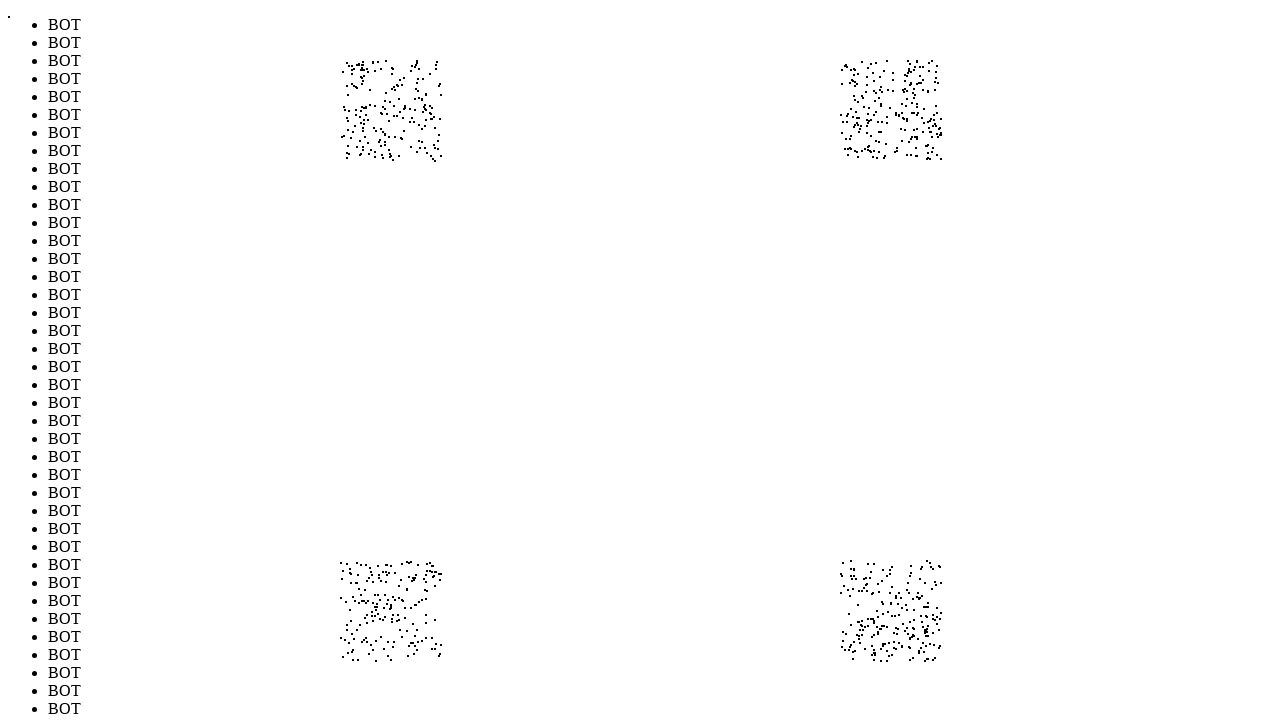

Moved mouse to position (342, 78) to evade bot detection (iteration 845/1000) at (342, 78)
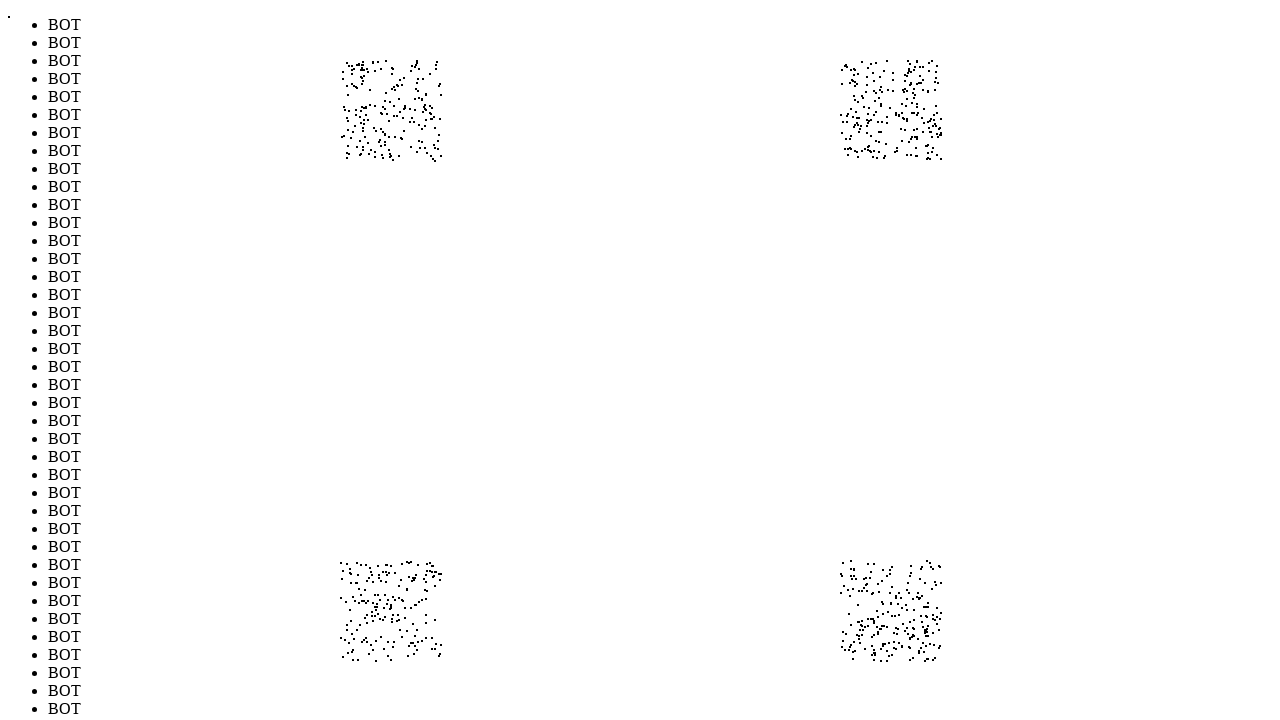

Moved mouse to position (361, 588) to evade bot detection (iteration 846/1000) at (361, 588)
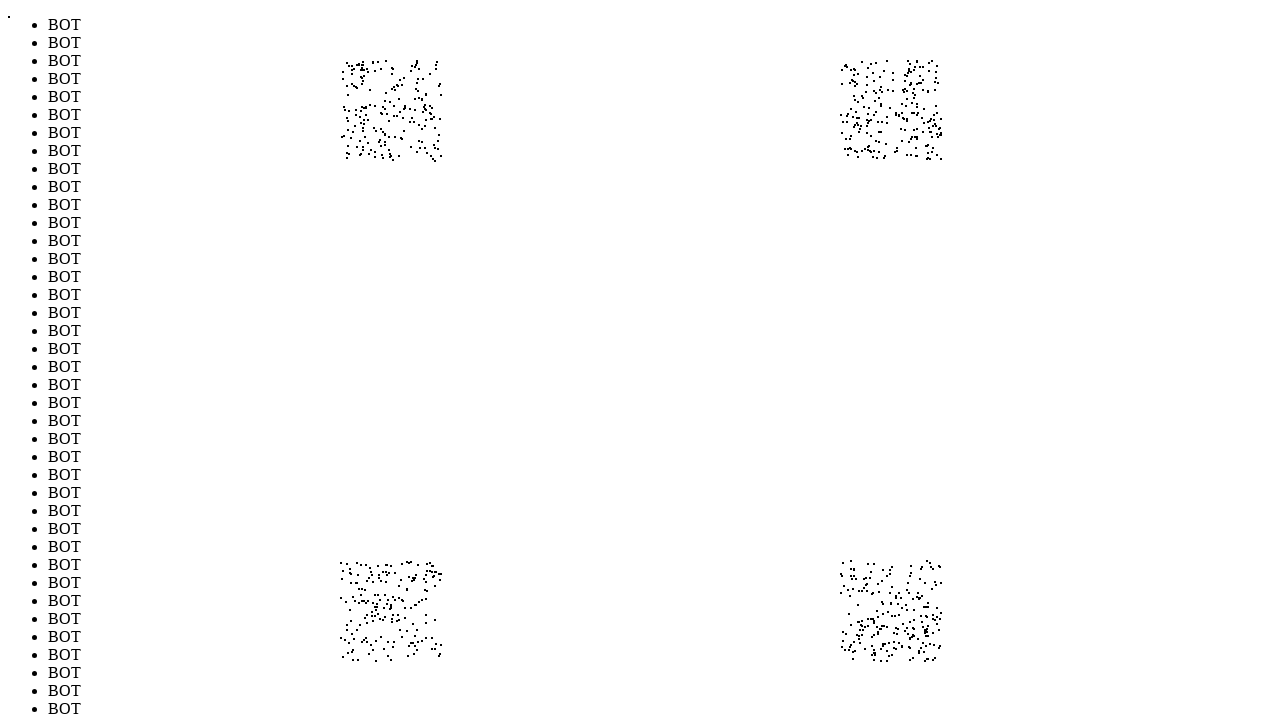

Moved mouse to position (912, 111) to evade bot detection (iteration 847/1000) at (912, 111)
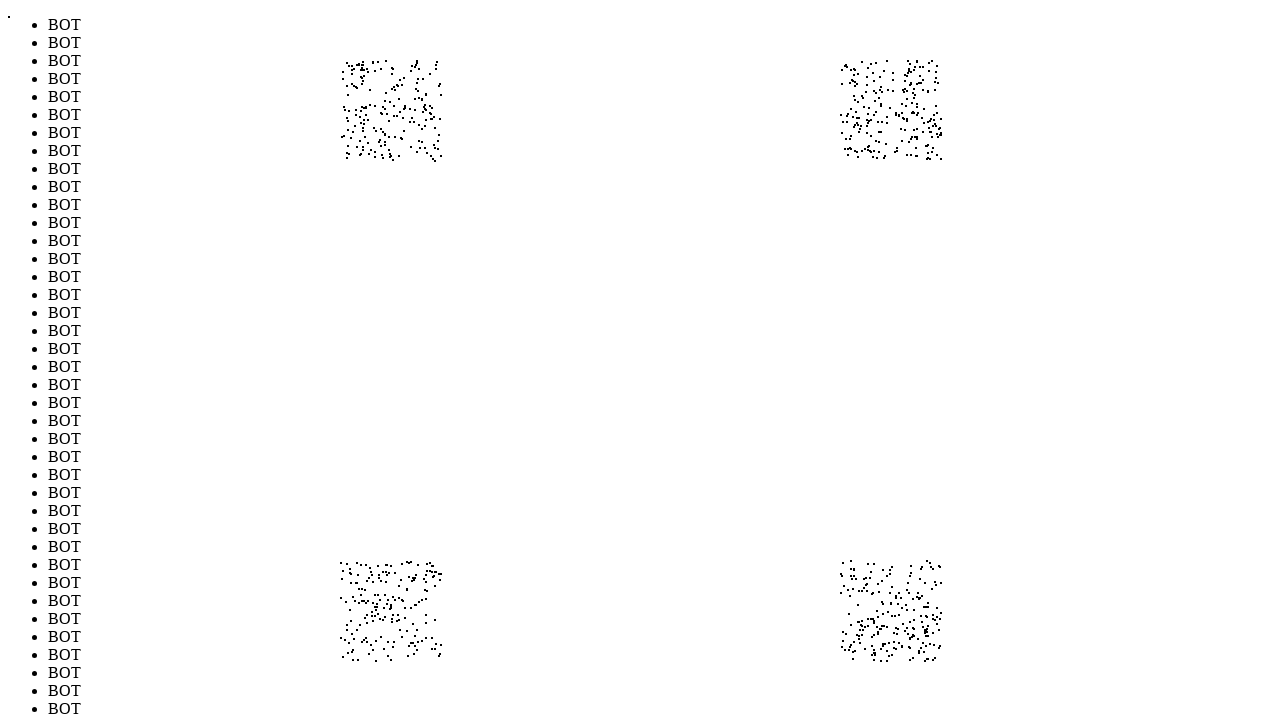

Moved mouse to position (371, 582) to evade bot detection (iteration 848/1000) at (371, 582)
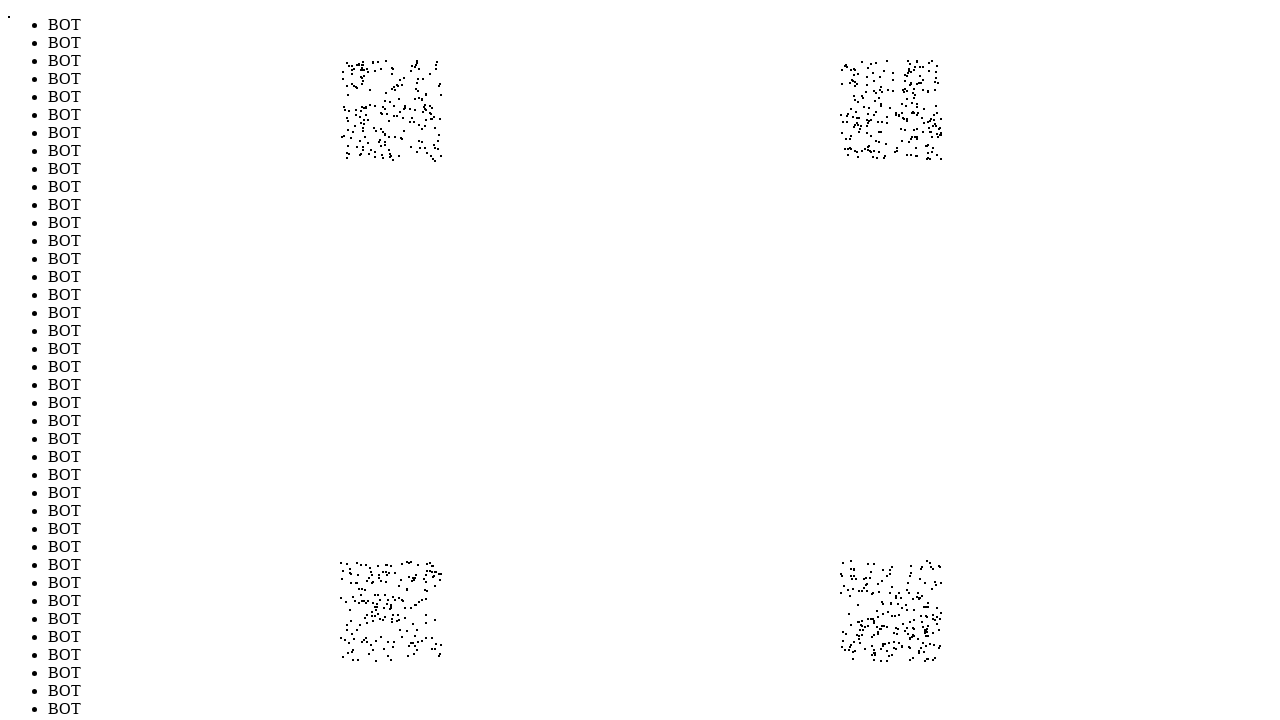

Moved mouse to position (387, 613) to evade bot detection (iteration 849/1000) at (387, 613)
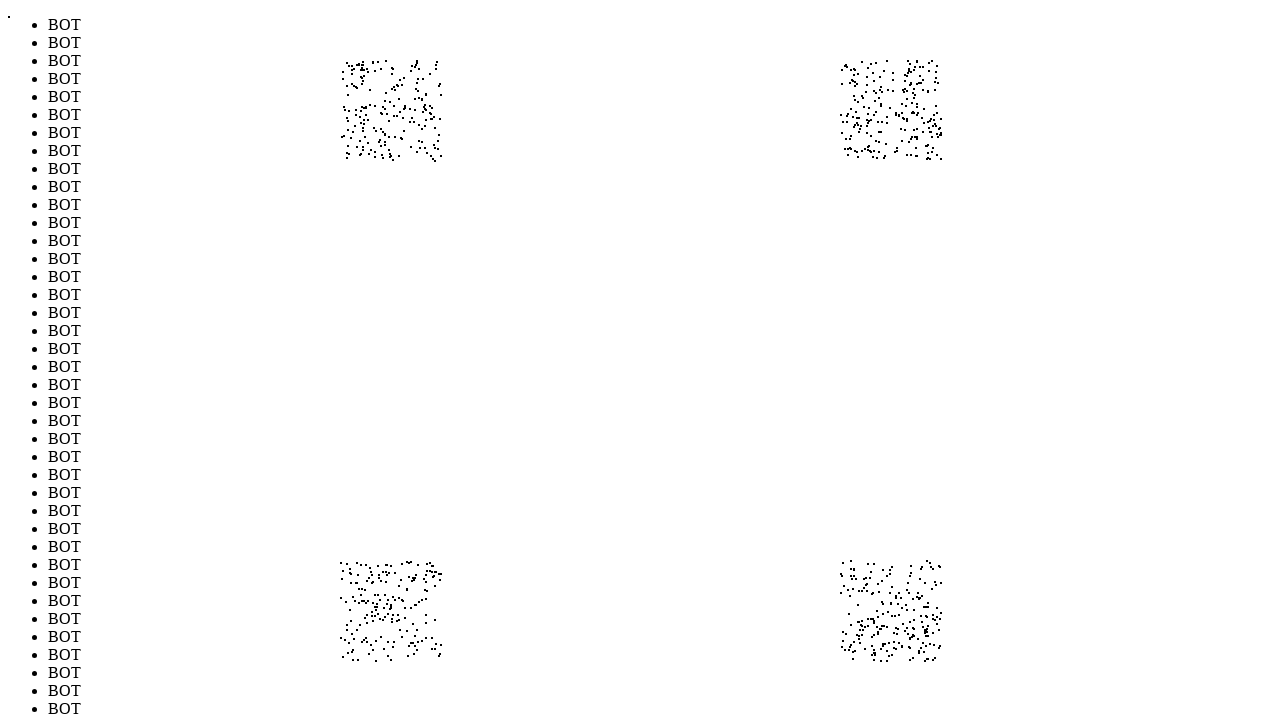

Moved mouse to position (439, 120) to evade bot detection (iteration 850/1000) at (439, 120)
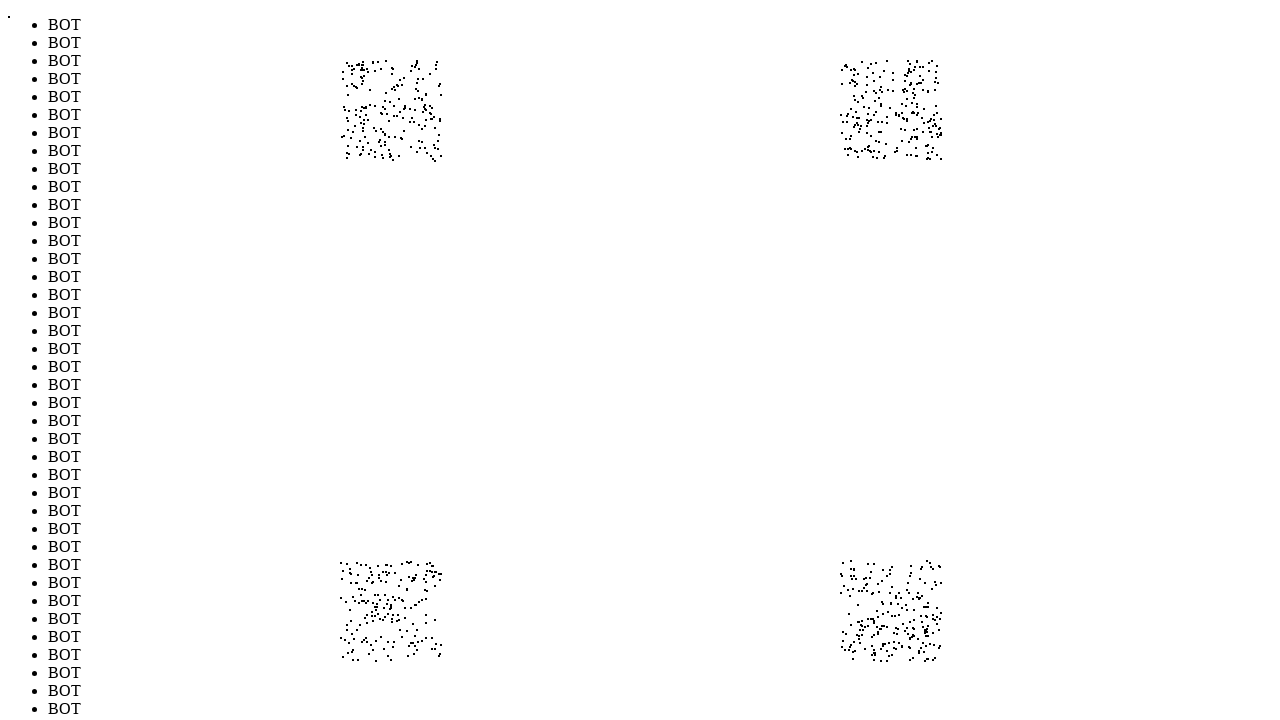

Moved mouse to position (424, 602) to evade bot detection (iteration 851/1000) at (424, 602)
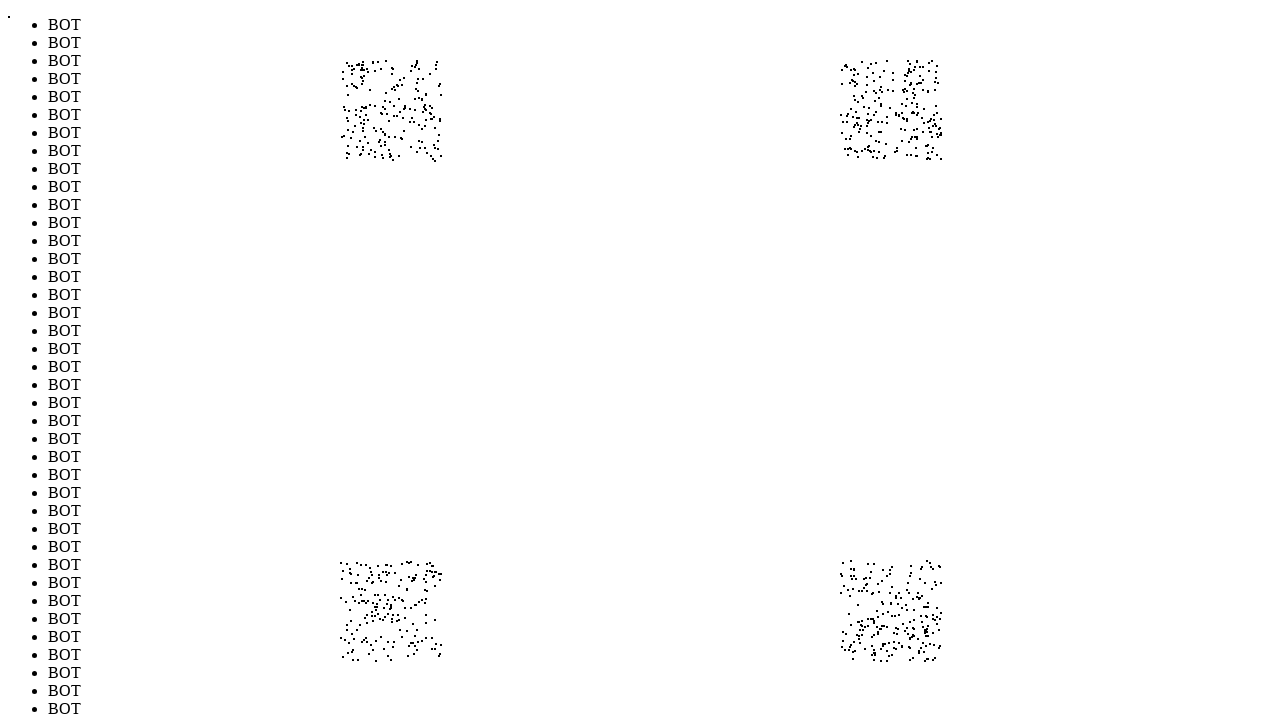

Moved mouse to position (876, 102) to evade bot detection (iteration 852/1000) at (876, 102)
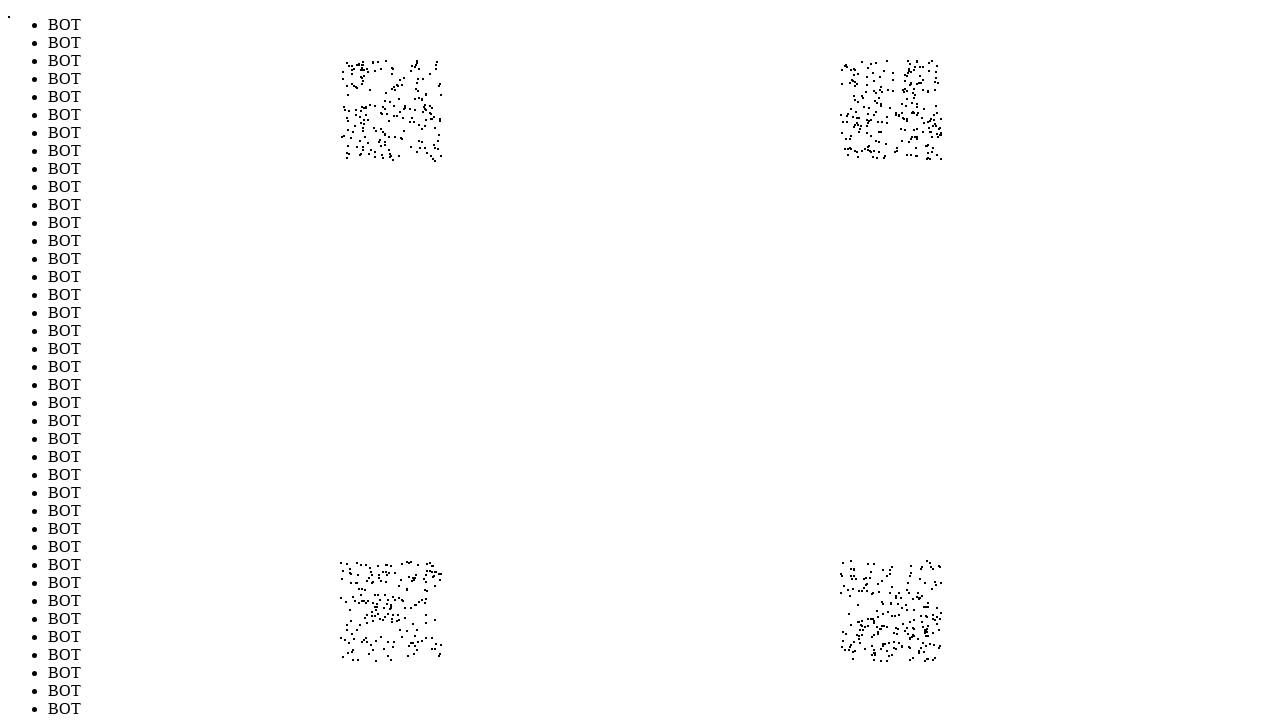

Moved mouse to position (926, 106) to evade bot detection (iteration 853/1000) at (926, 106)
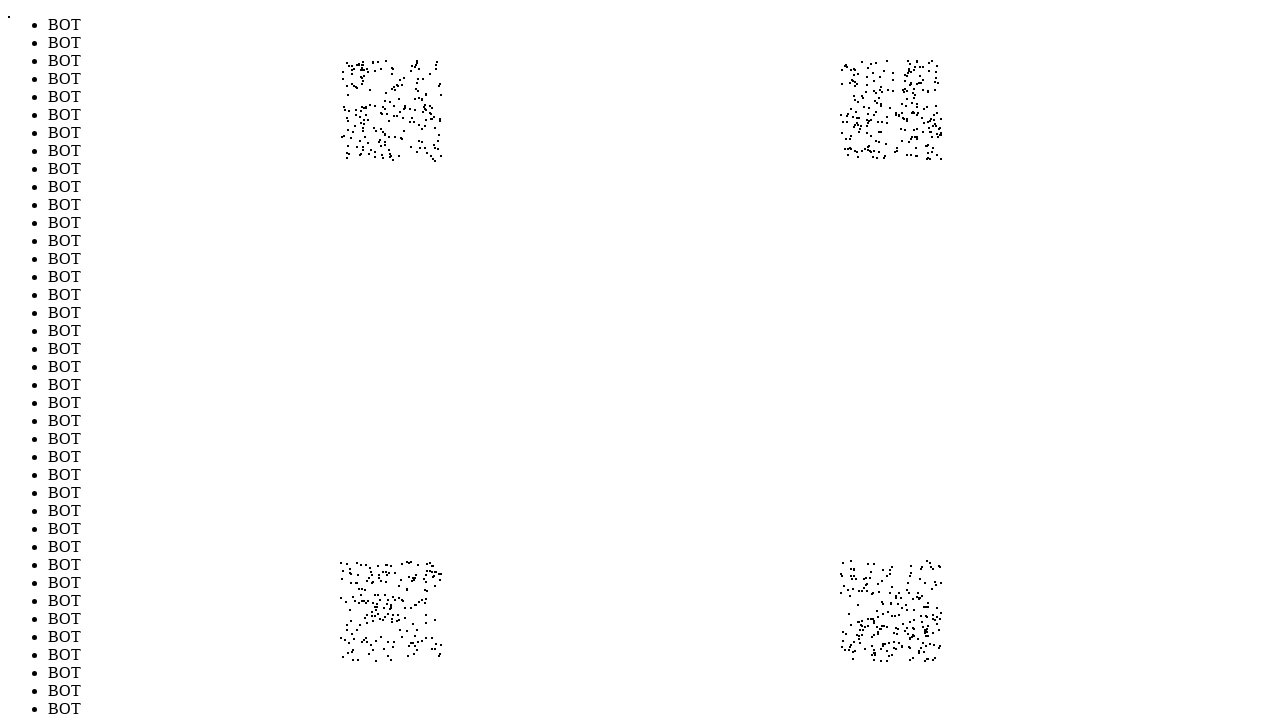

Moved mouse to position (853, 89) to evade bot detection (iteration 854/1000) at (853, 89)
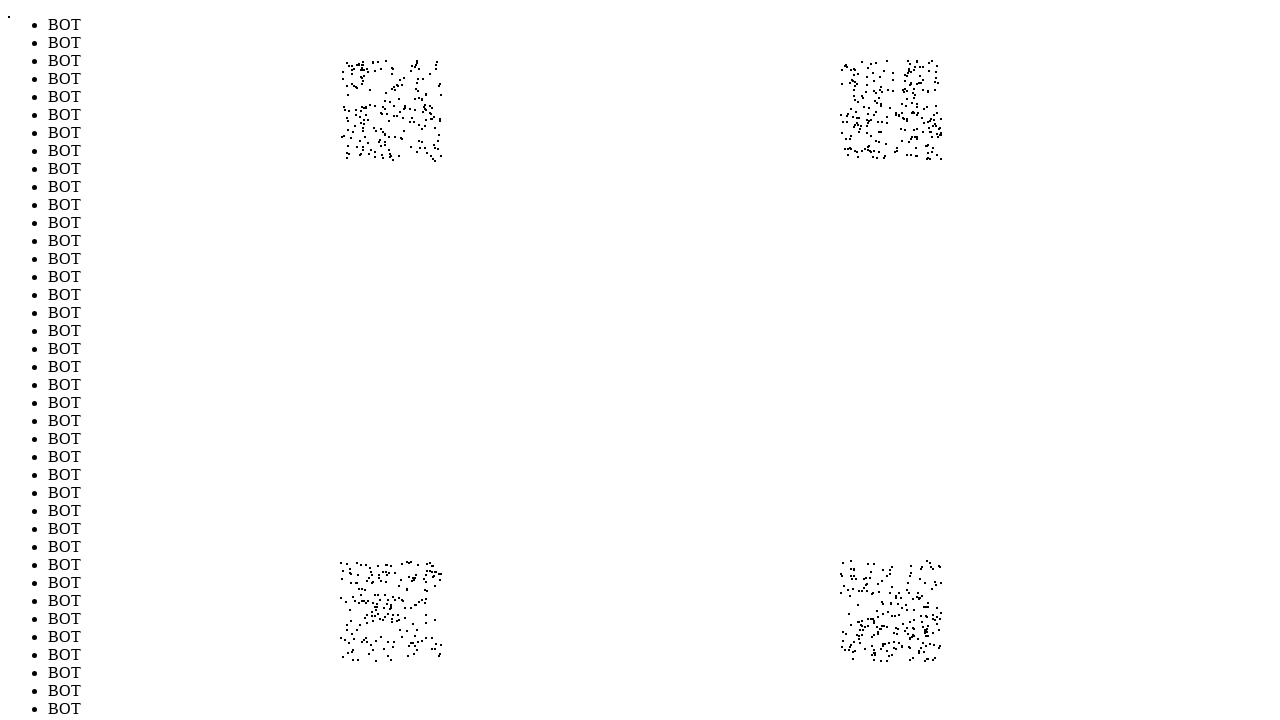

Moved mouse to position (840, 577) to evade bot detection (iteration 855/1000) at (840, 577)
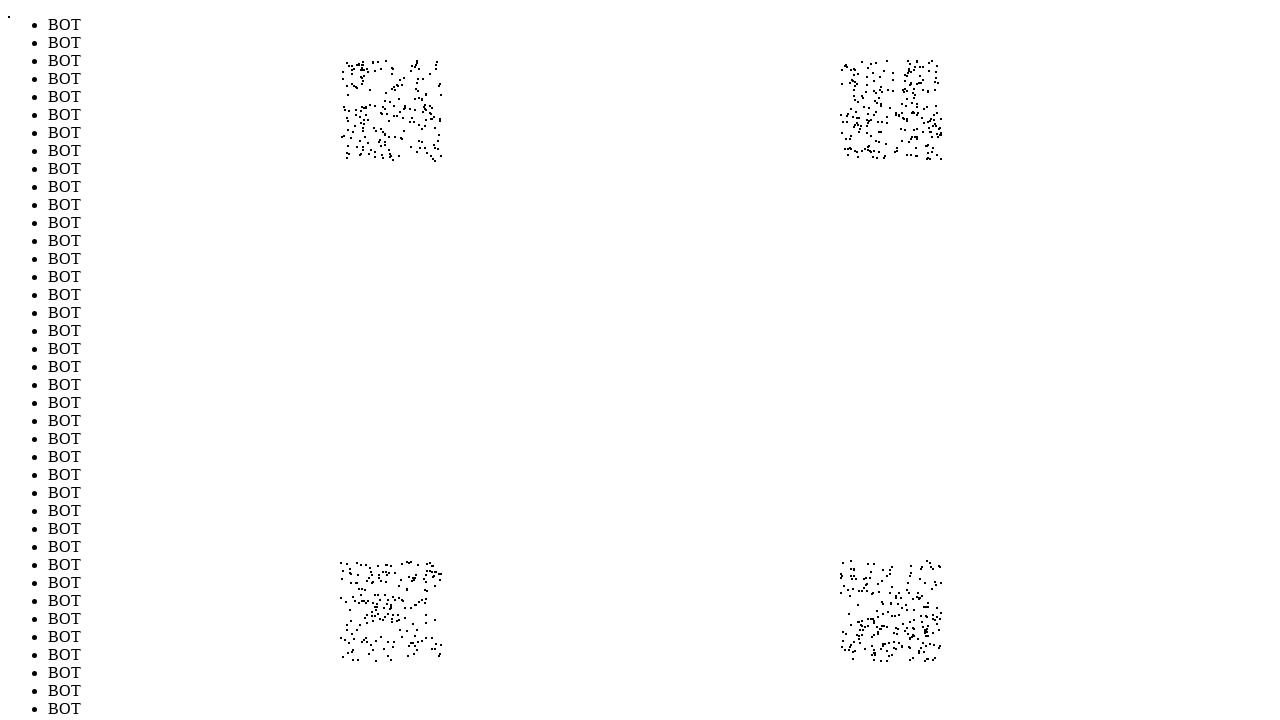

Moved mouse to position (898, 130) to evade bot detection (iteration 856/1000) at (898, 130)
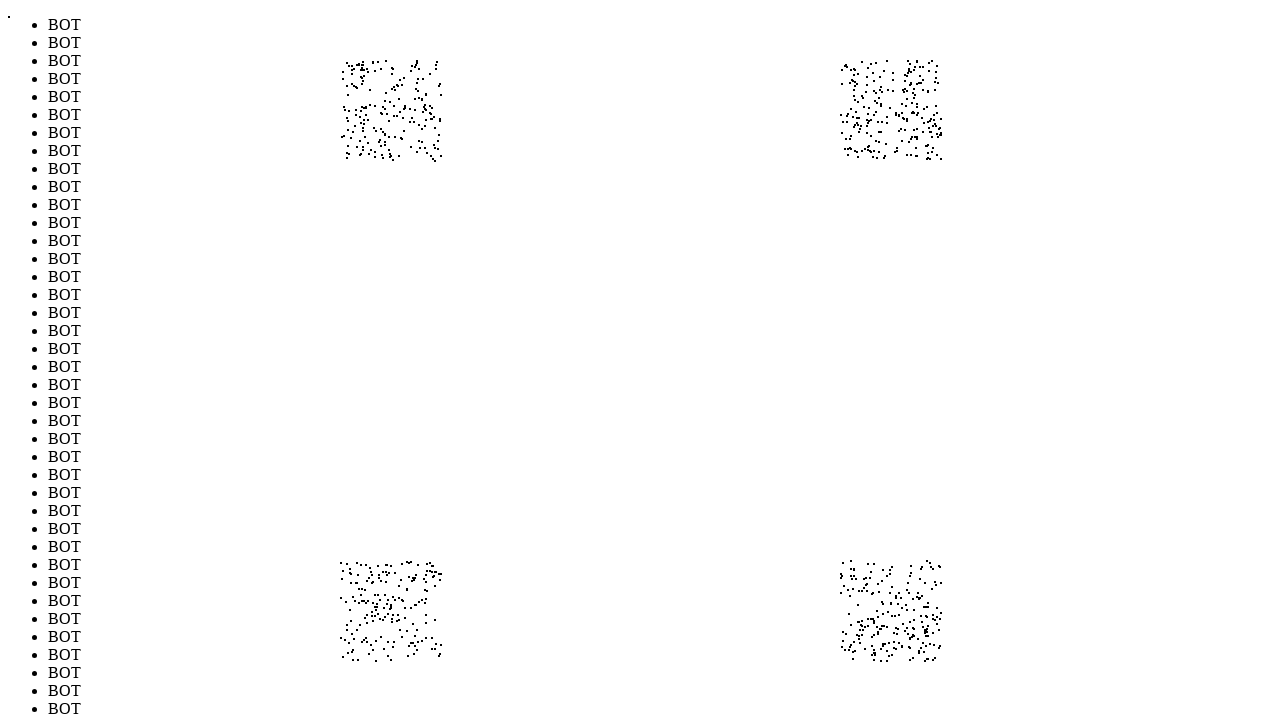

Moved mouse to position (929, 627) to evade bot detection (iteration 857/1000) at (929, 627)
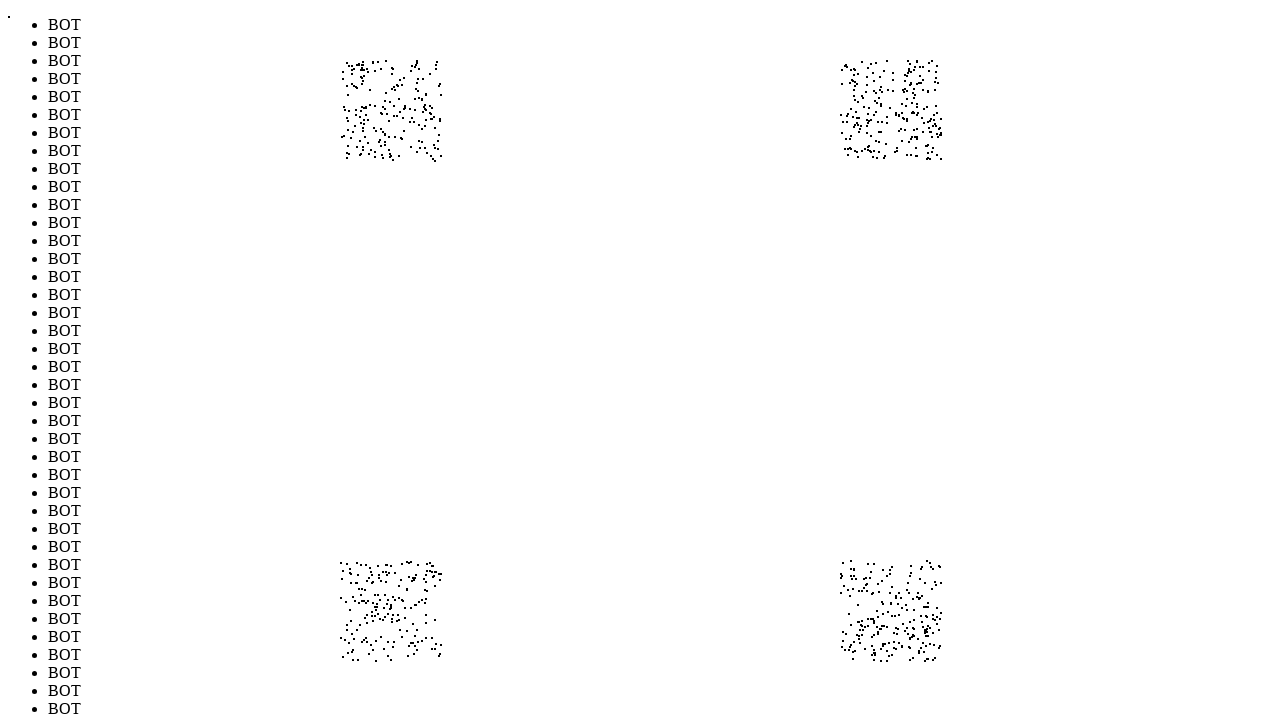

Moved mouse to position (925, 151) to evade bot detection (iteration 858/1000) at (925, 151)
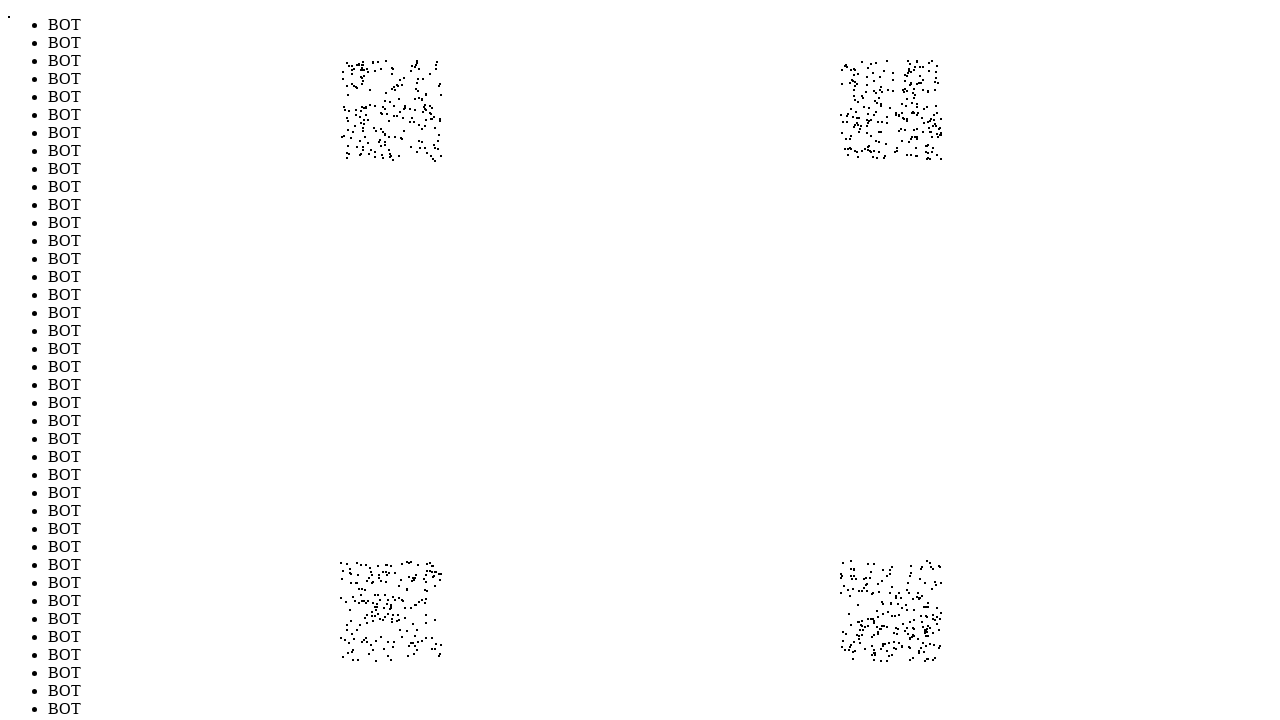

Moved mouse to position (854, 141) to evade bot detection (iteration 859/1000) at (854, 141)
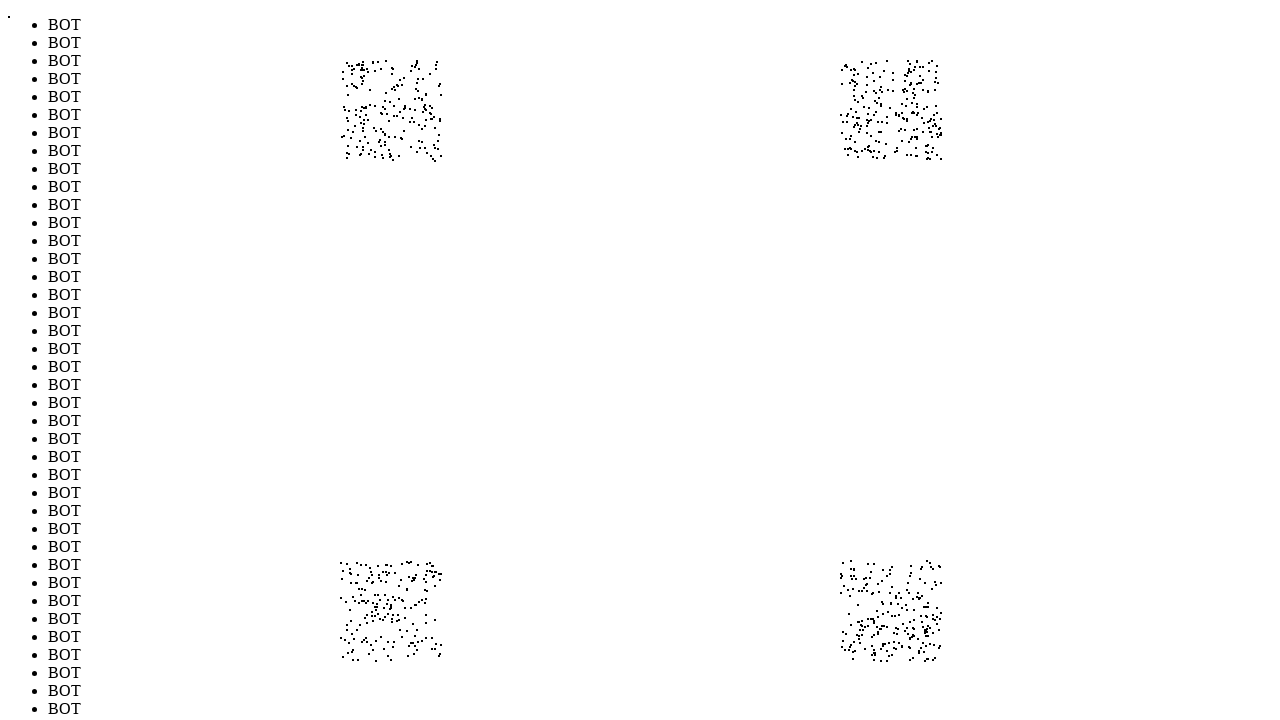

Moved mouse to position (422, 131) to evade bot detection (iteration 860/1000) at (422, 131)
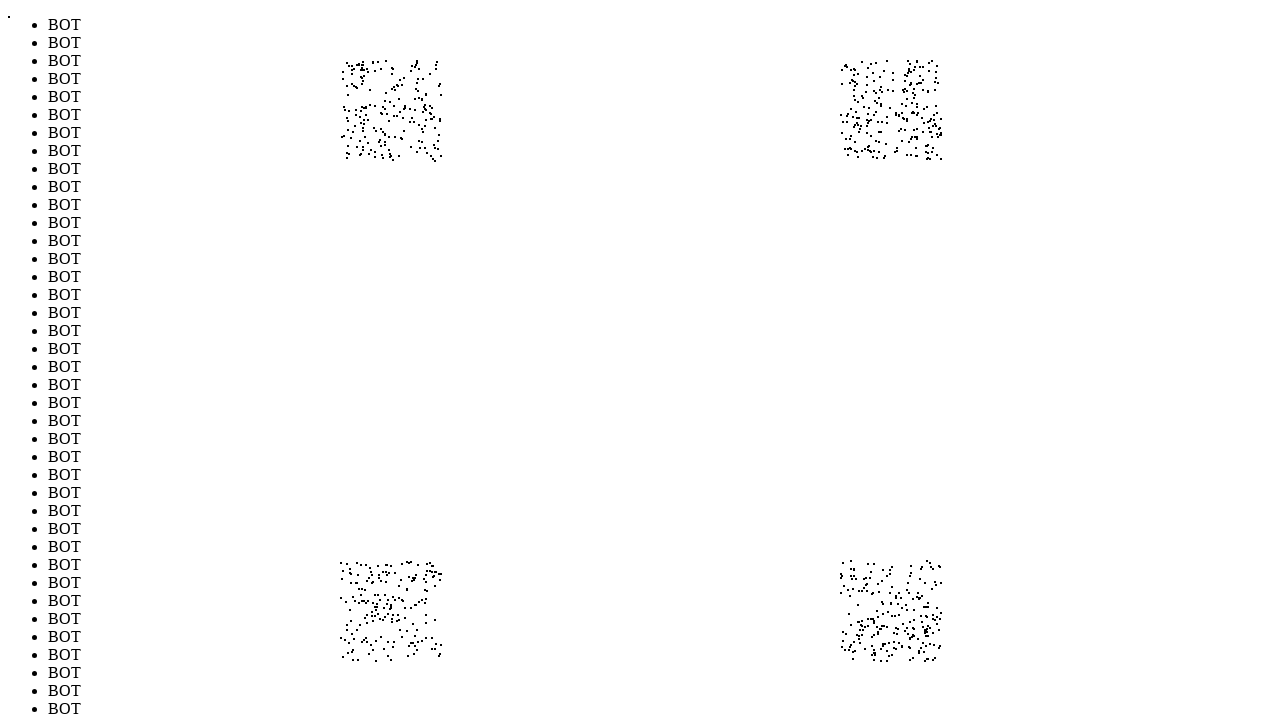

Moved mouse to position (863, 129) to evade bot detection (iteration 861/1000) at (863, 129)
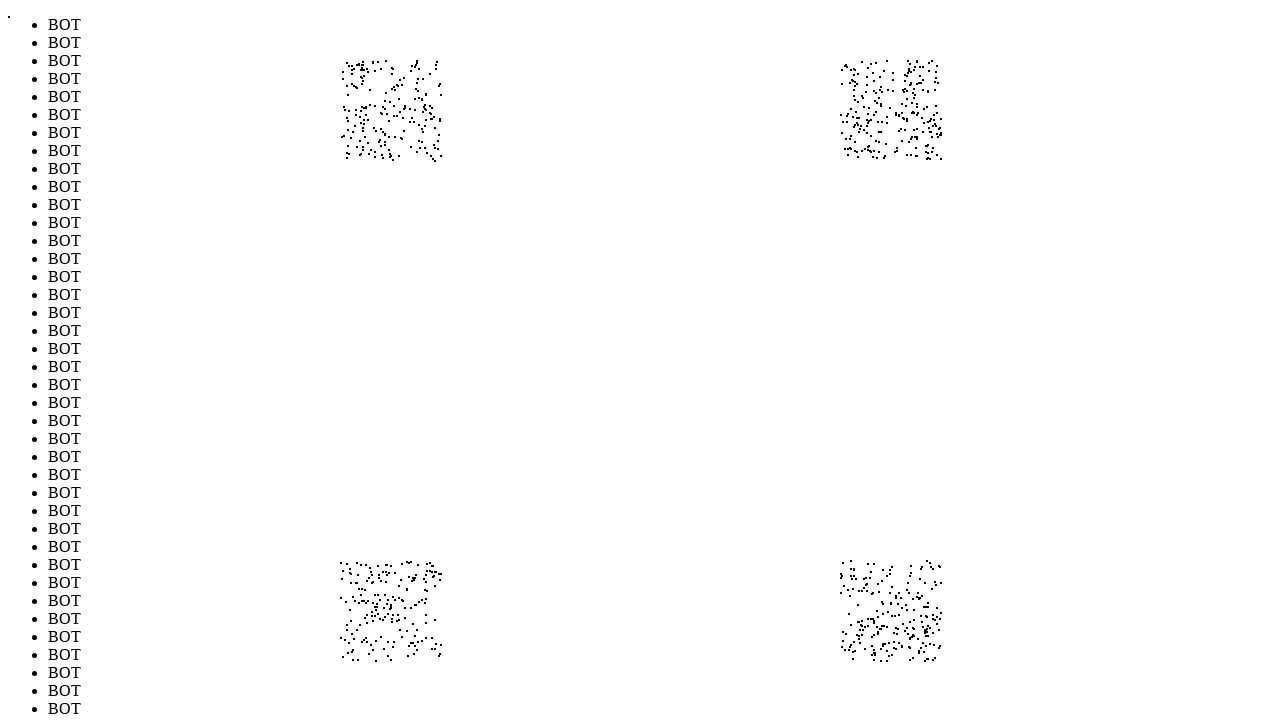

Moved mouse to position (844, 147) to evade bot detection (iteration 862/1000) at (844, 147)
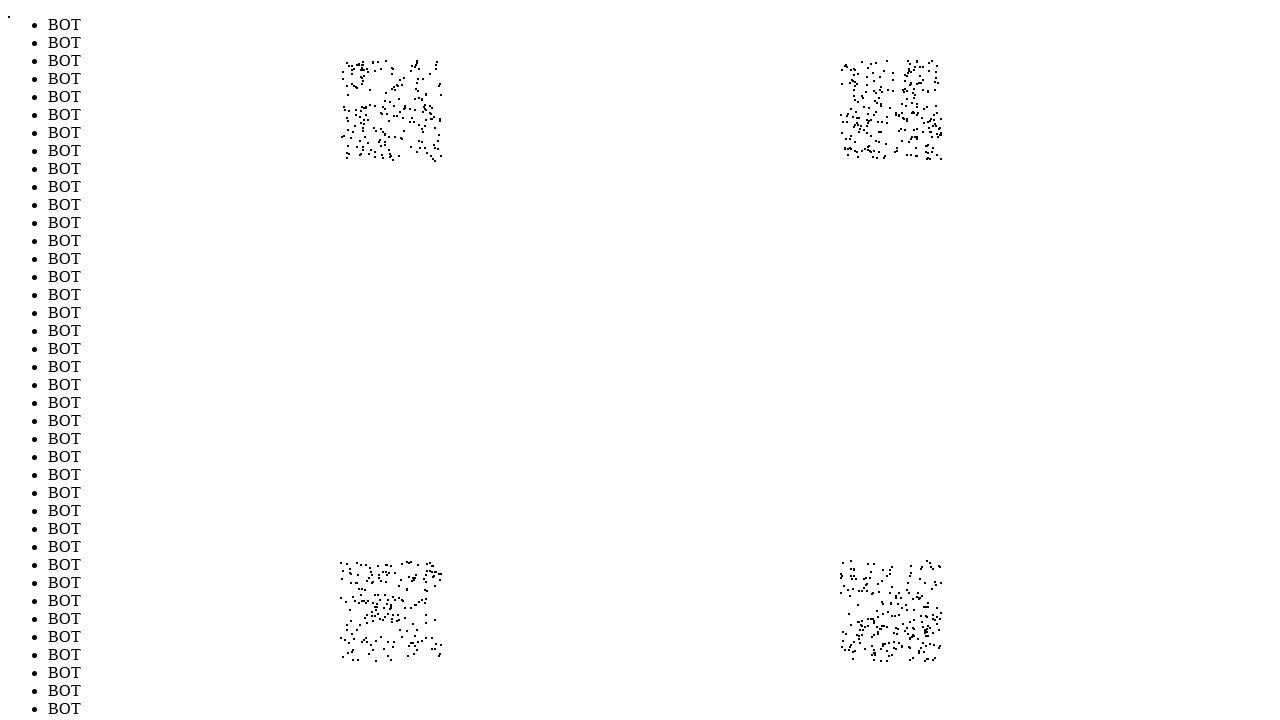

Moved mouse to position (858, 616) to evade bot detection (iteration 863/1000) at (858, 616)
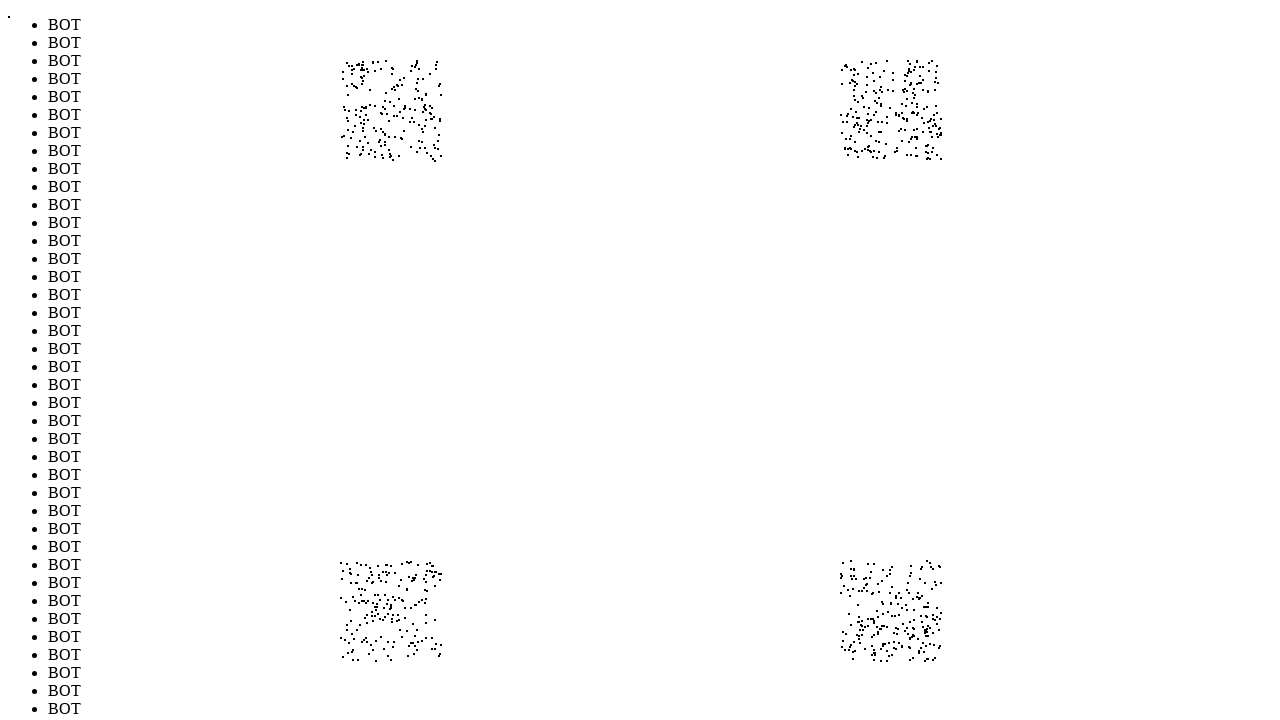

Moved mouse to position (374, 607) to evade bot detection (iteration 864/1000) at (374, 607)
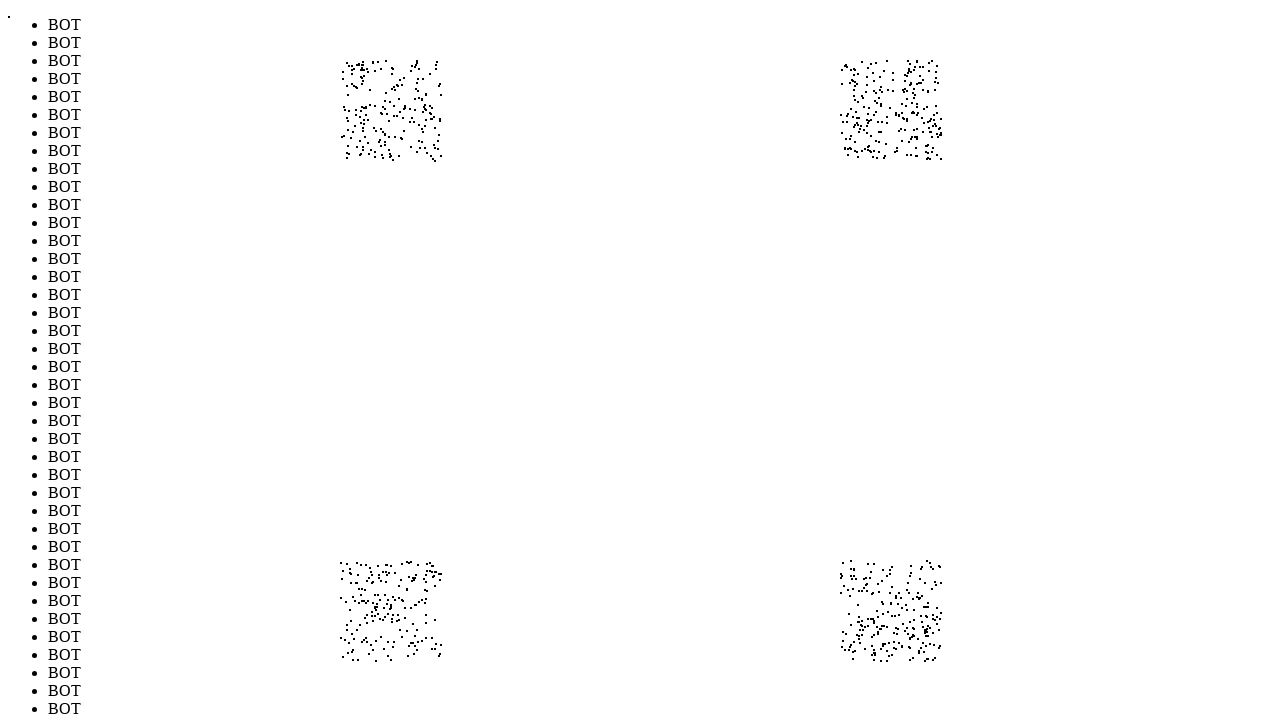

Moved mouse to position (420, 598) to evade bot detection (iteration 865/1000) at (420, 598)
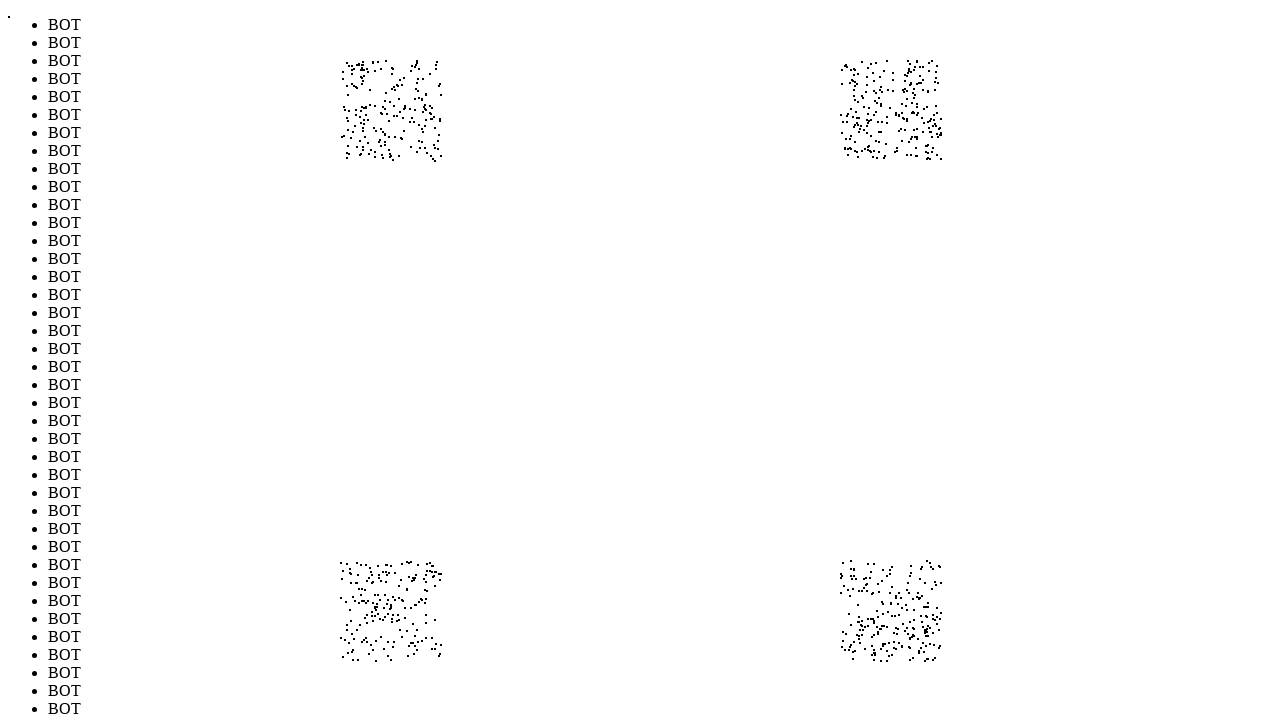

Moved mouse to position (875, 130) to evade bot detection (iteration 866/1000) at (875, 130)
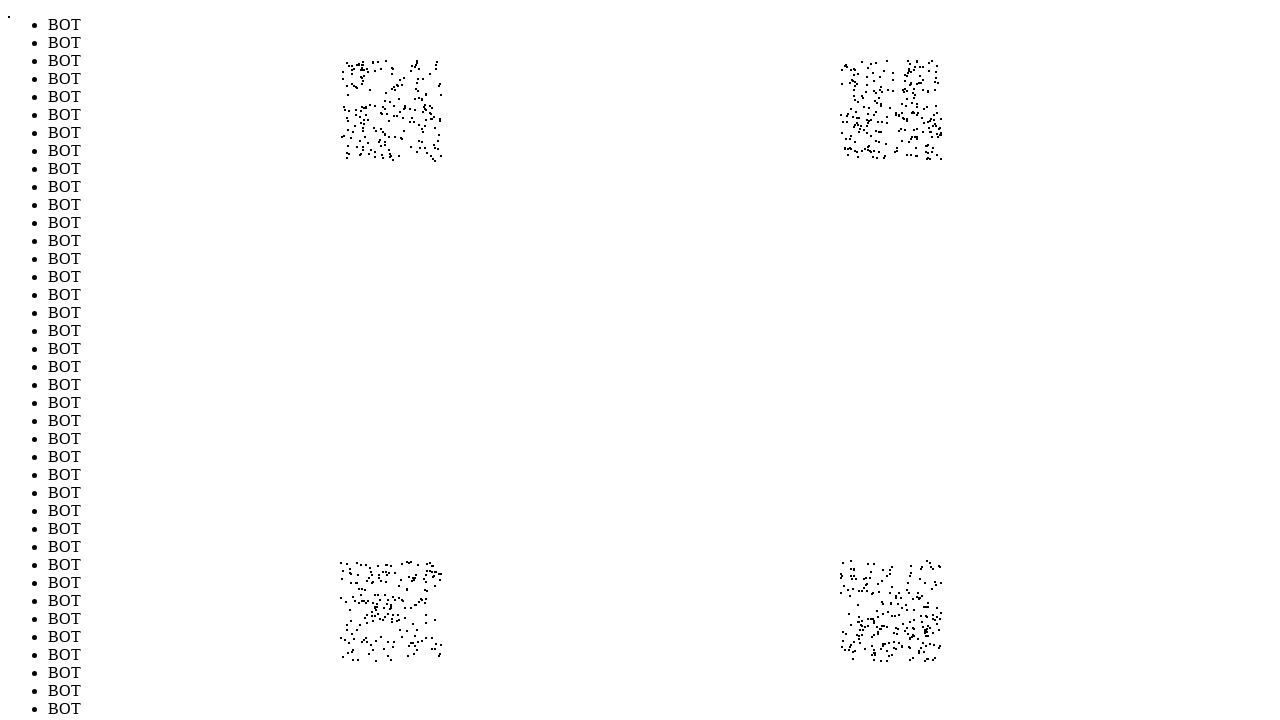

Moved mouse to position (362, 159) to evade bot detection (iteration 867/1000) at (362, 159)
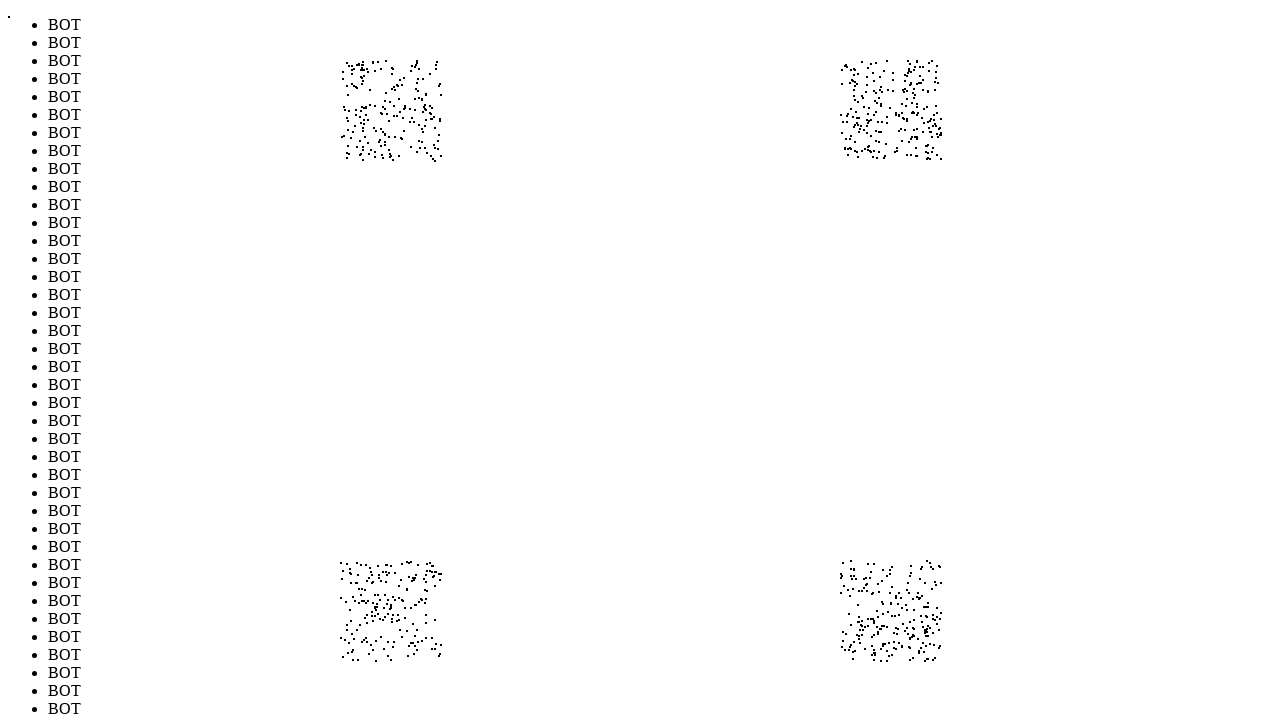

Moved mouse to position (874, 565) to evade bot detection (iteration 868/1000) at (874, 565)
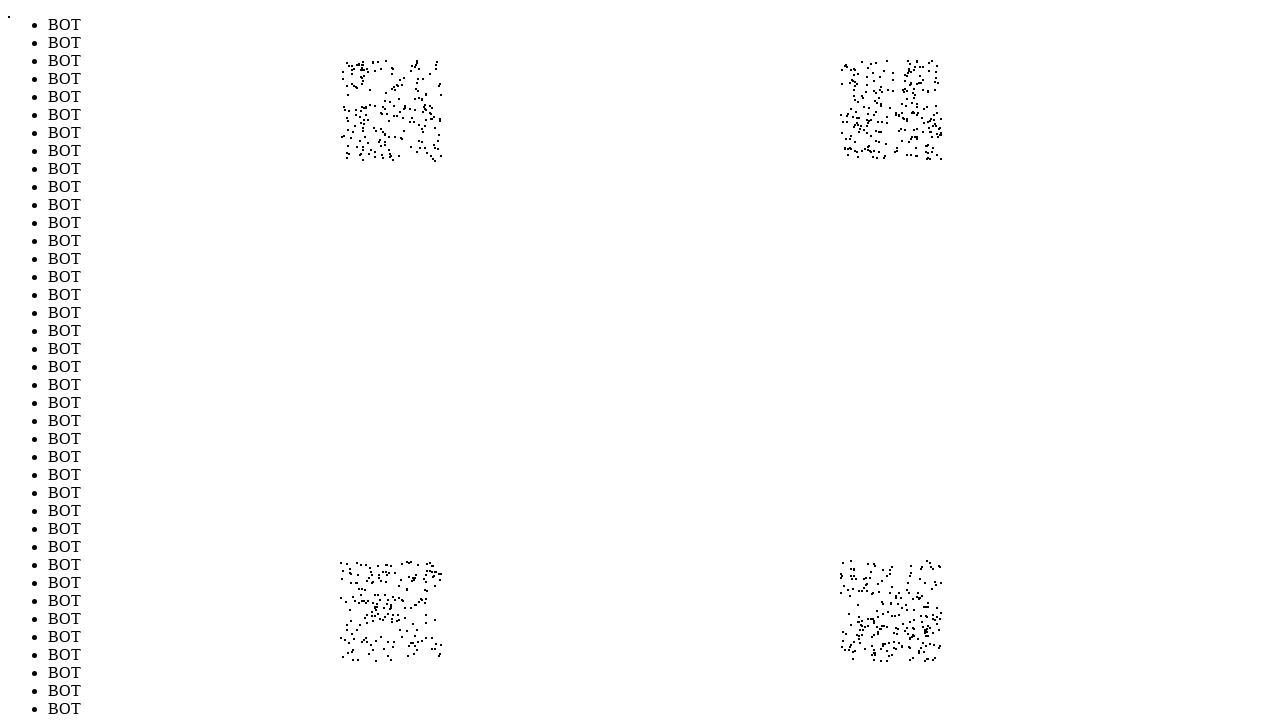

Moved mouse to position (902, 608) to evade bot detection (iteration 869/1000) at (902, 608)
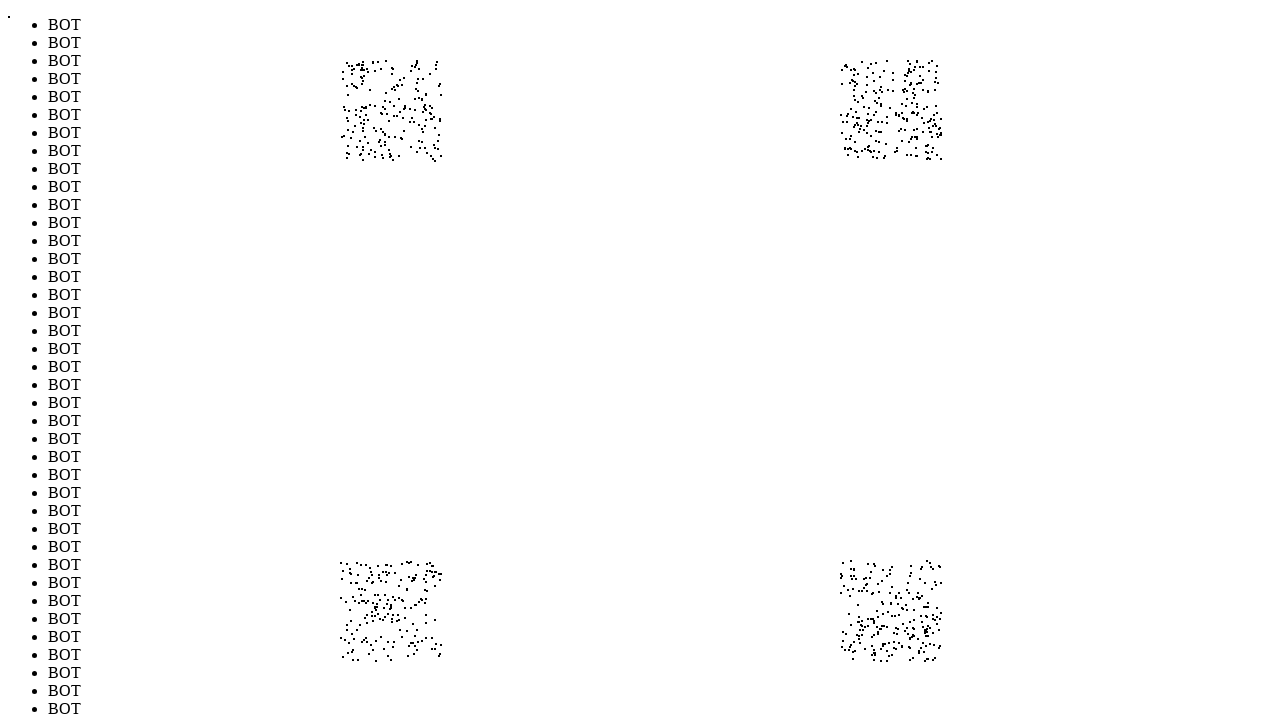

Moved mouse to position (417, 123) to evade bot detection (iteration 870/1000) at (417, 123)
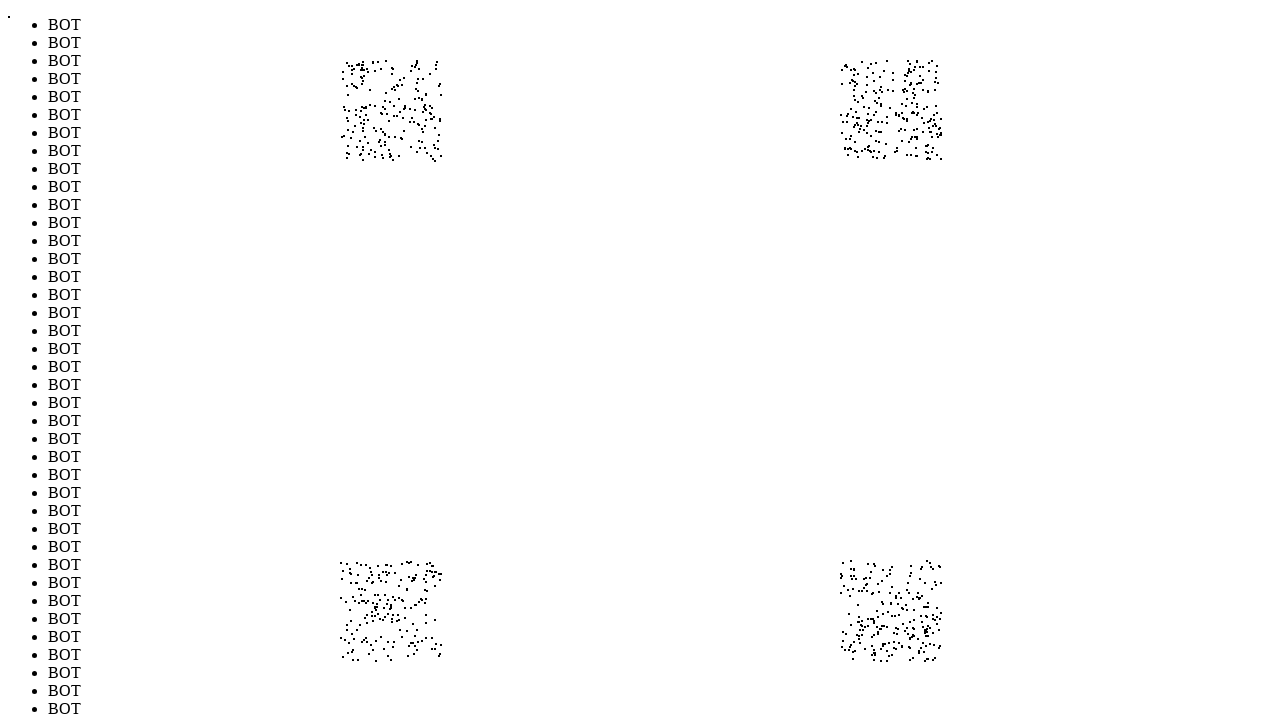

Moved mouse to position (367, 574) to evade bot detection (iteration 871/1000) at (367, 574)
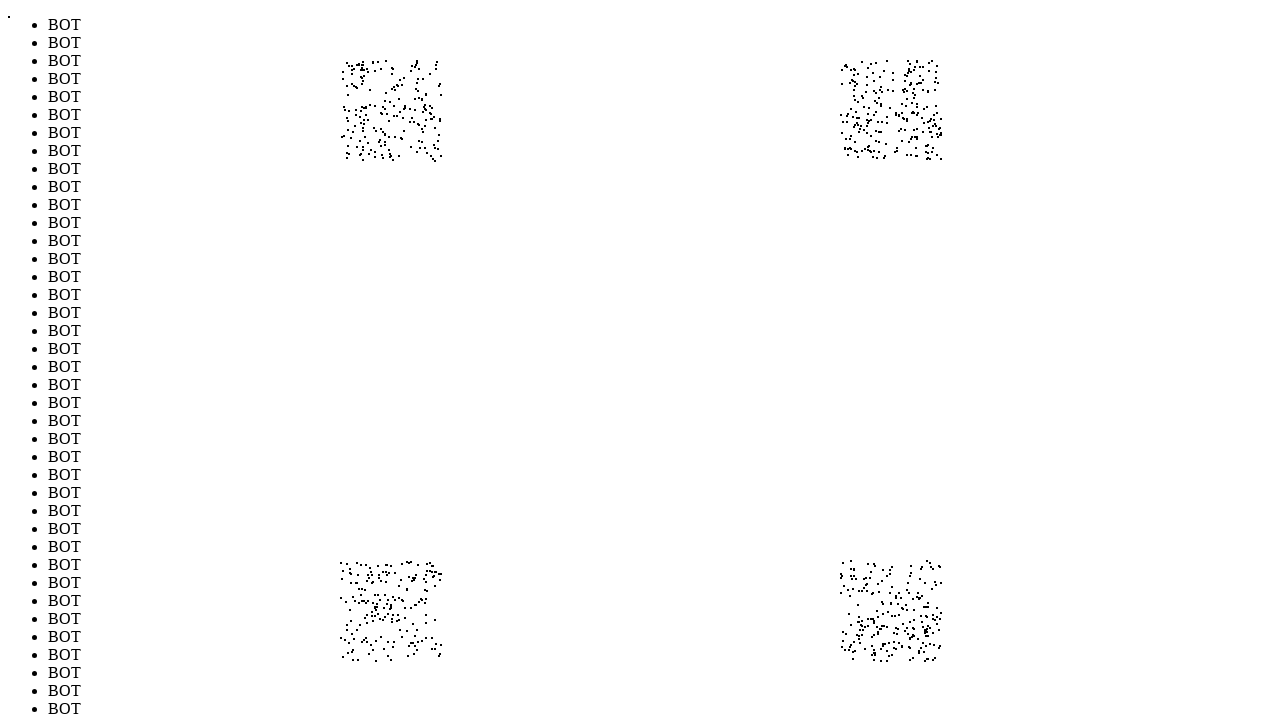

Moved mouse to position (875, 652) to evade bot detection (iteration 872/1000) at (875, 652)
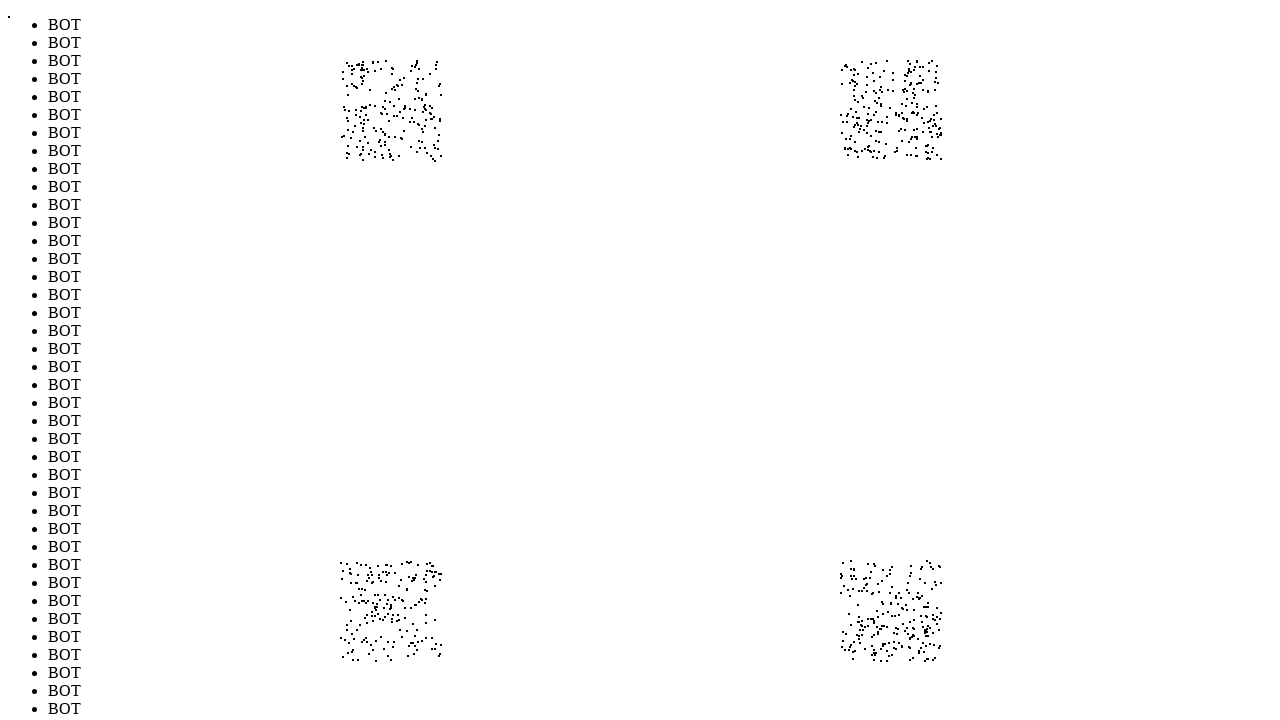

Moved mouse to position (883, 627) to evade bot detection (iteration 873/1000) at (883, 627)
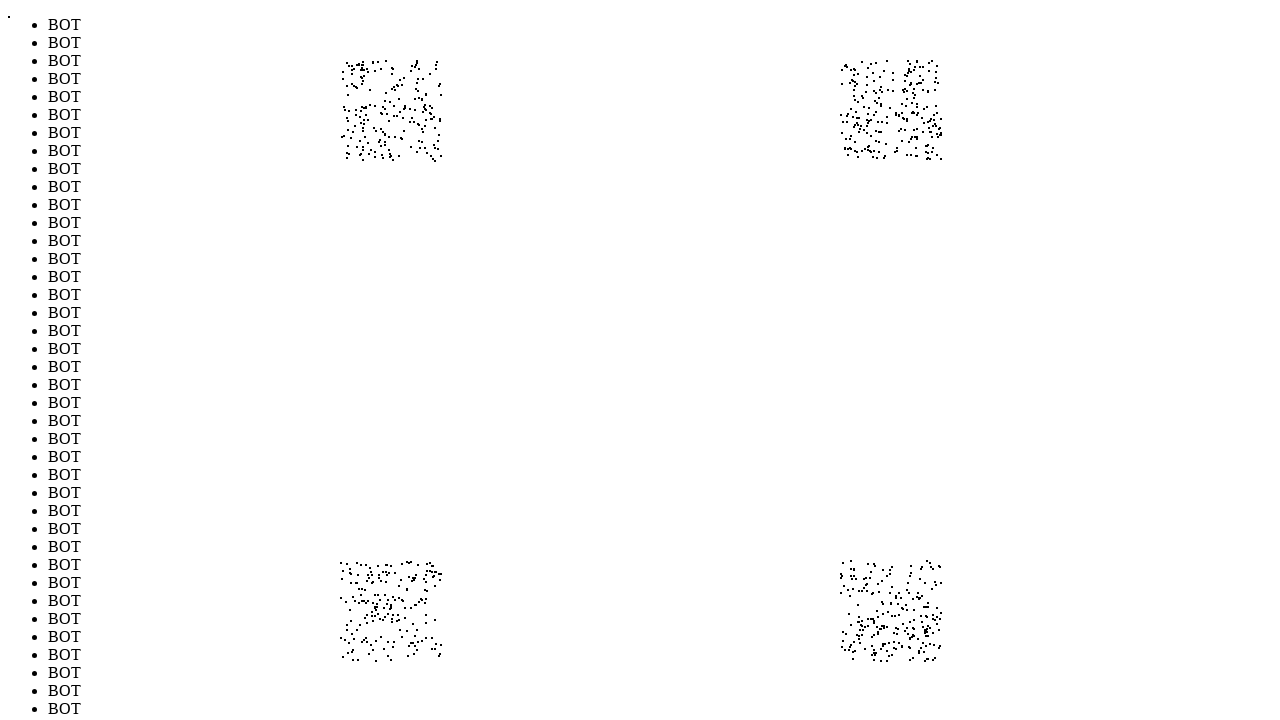

Moved mouse to position (371, 129) to evade bot detection (iteration 874/1000) at (371, 129)
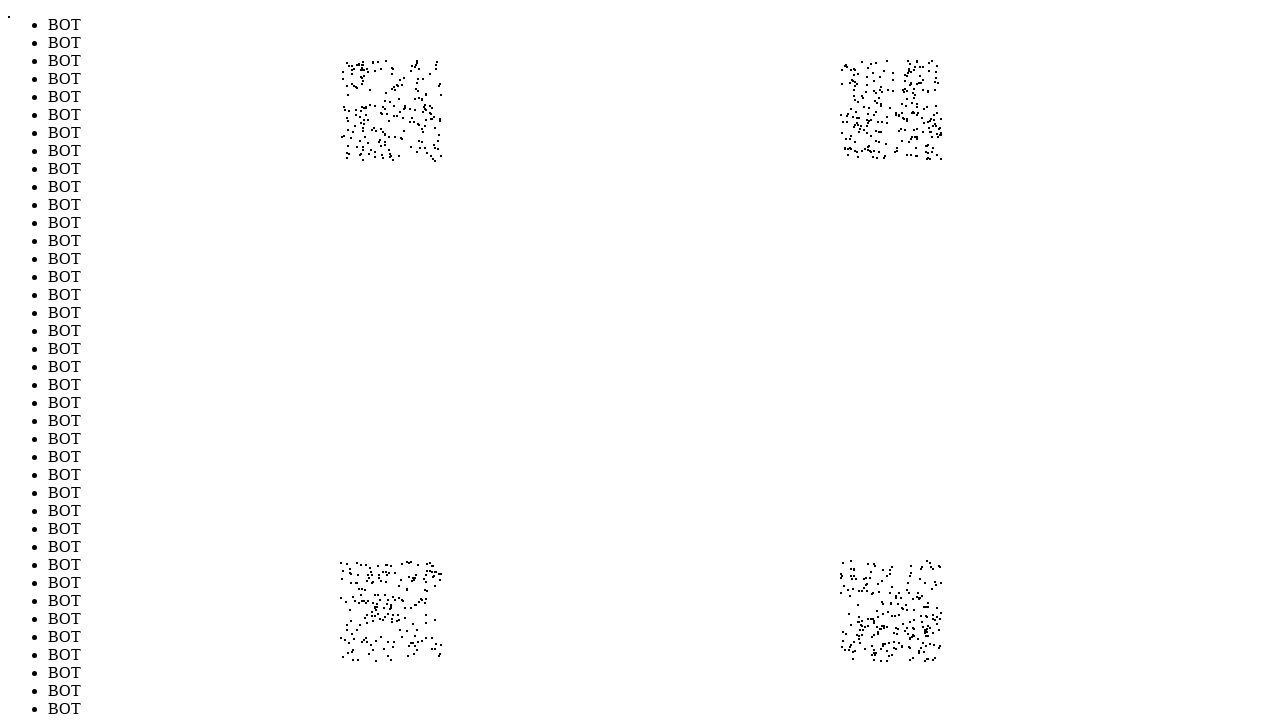

Moved mouse to position (870, 93) to evade bot detection (iteration 875/1000) at (870, 93)
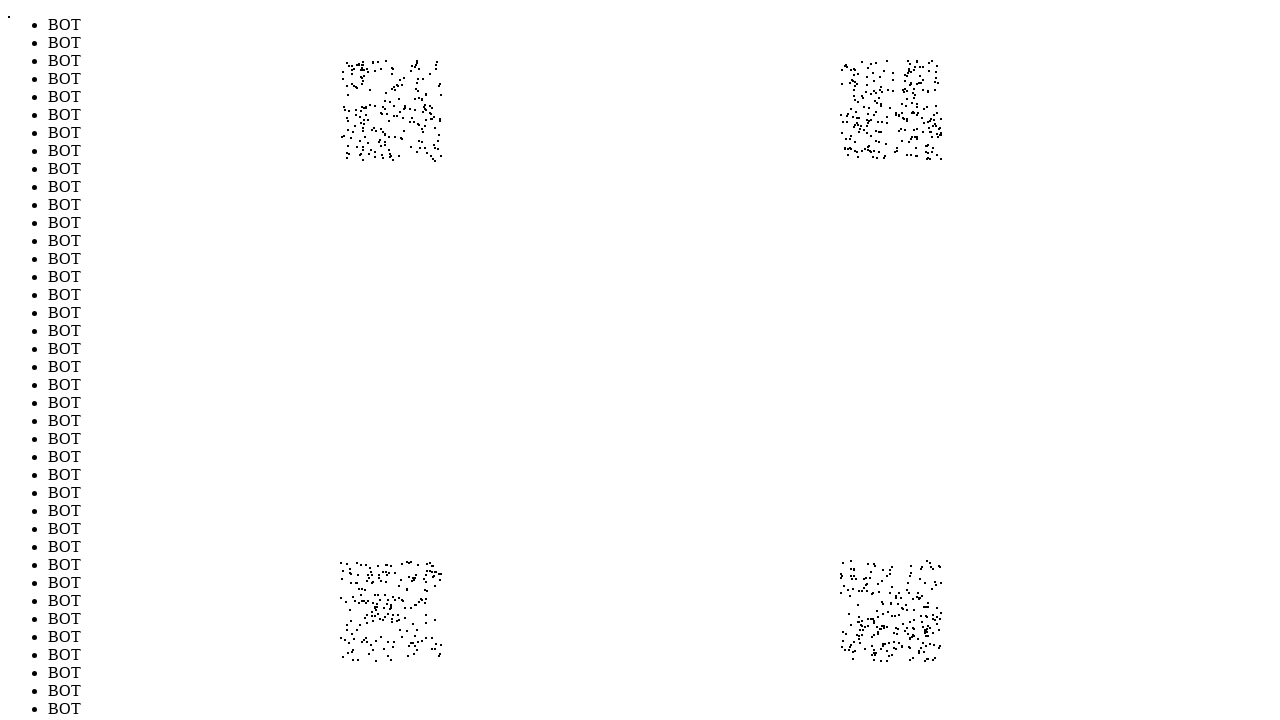

Moved mouse to position (845, 583) to evade bot detection (iteration 876/1000) at (845, 583)
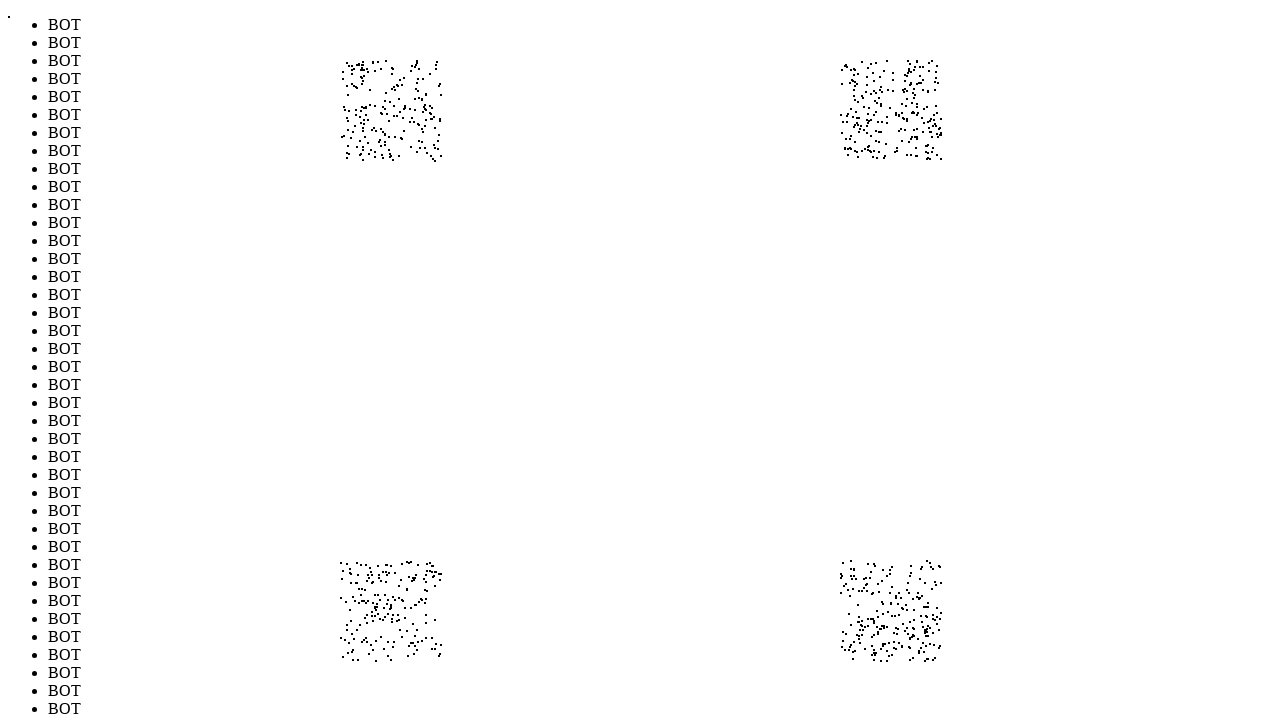

Moved mouse to position (840, 604) to evade bot detection (iteration 877/1000) at (840, 604)
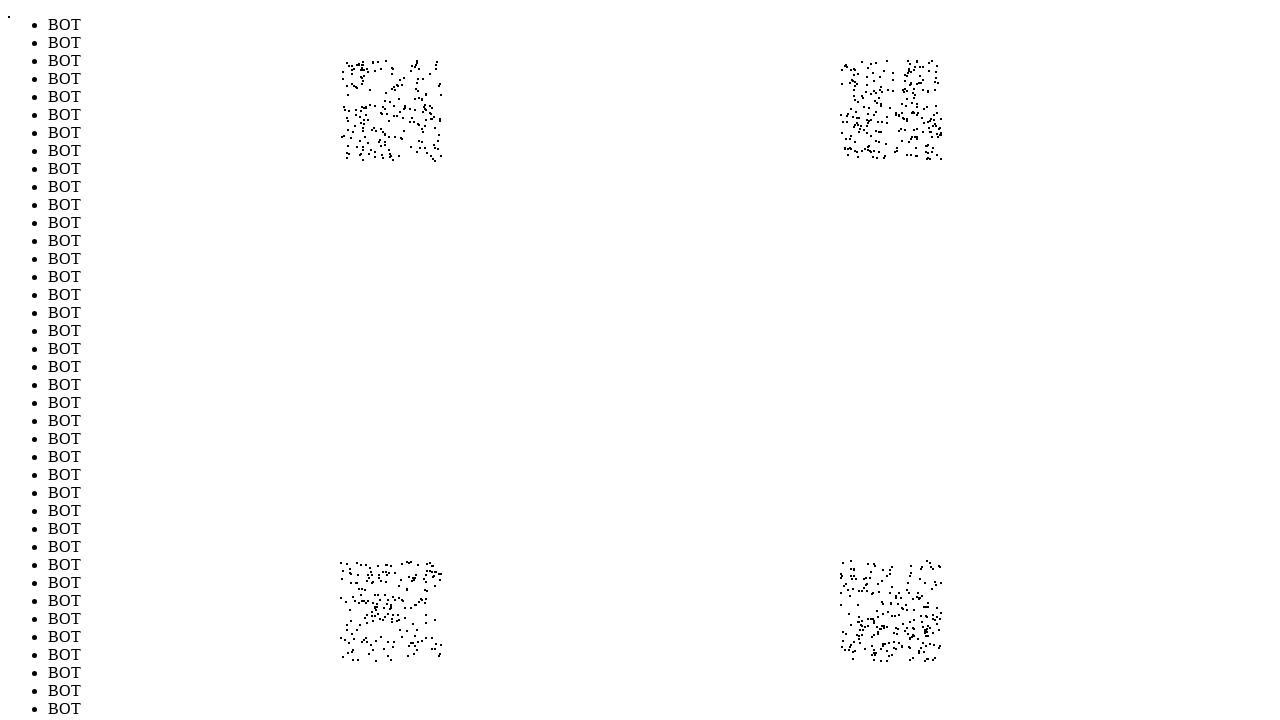

Moved mouse to position (366, 601) to evade bot detection (iteration 878/1000) at (366, 601)
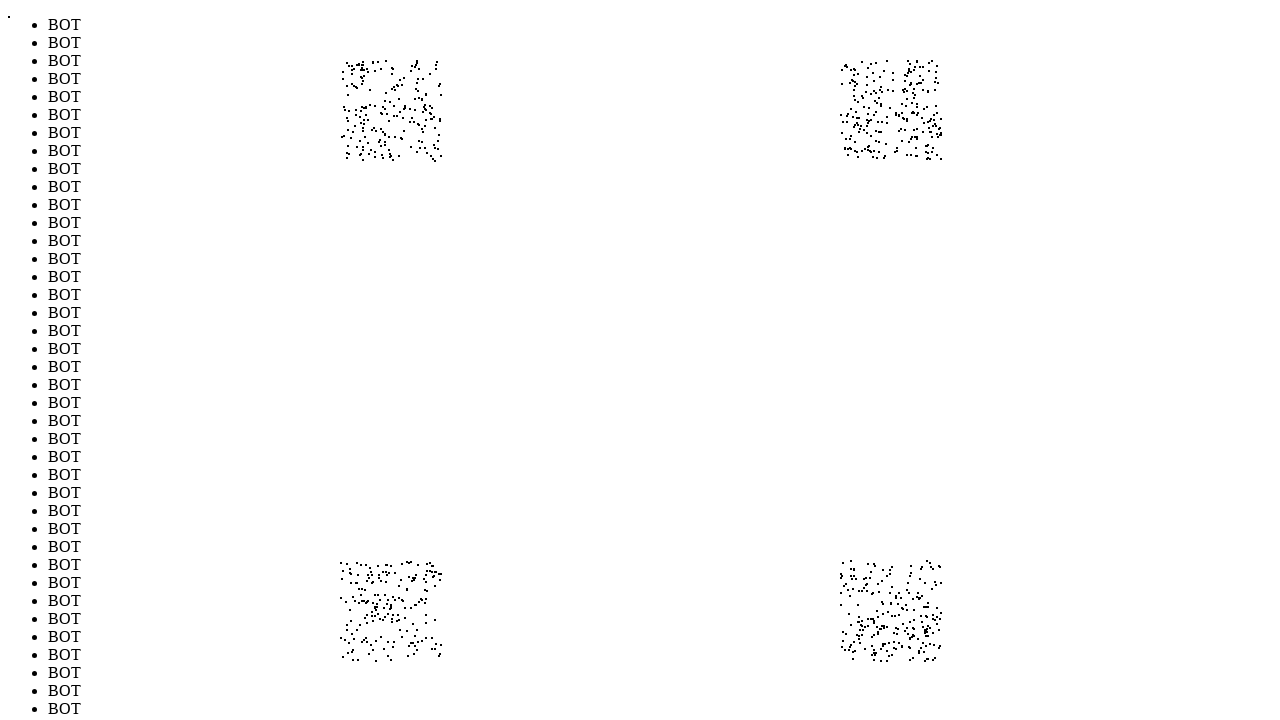

Moved mouse to position (845, 107) to evade bot detection (iteration 879/1000) at (845, 107)
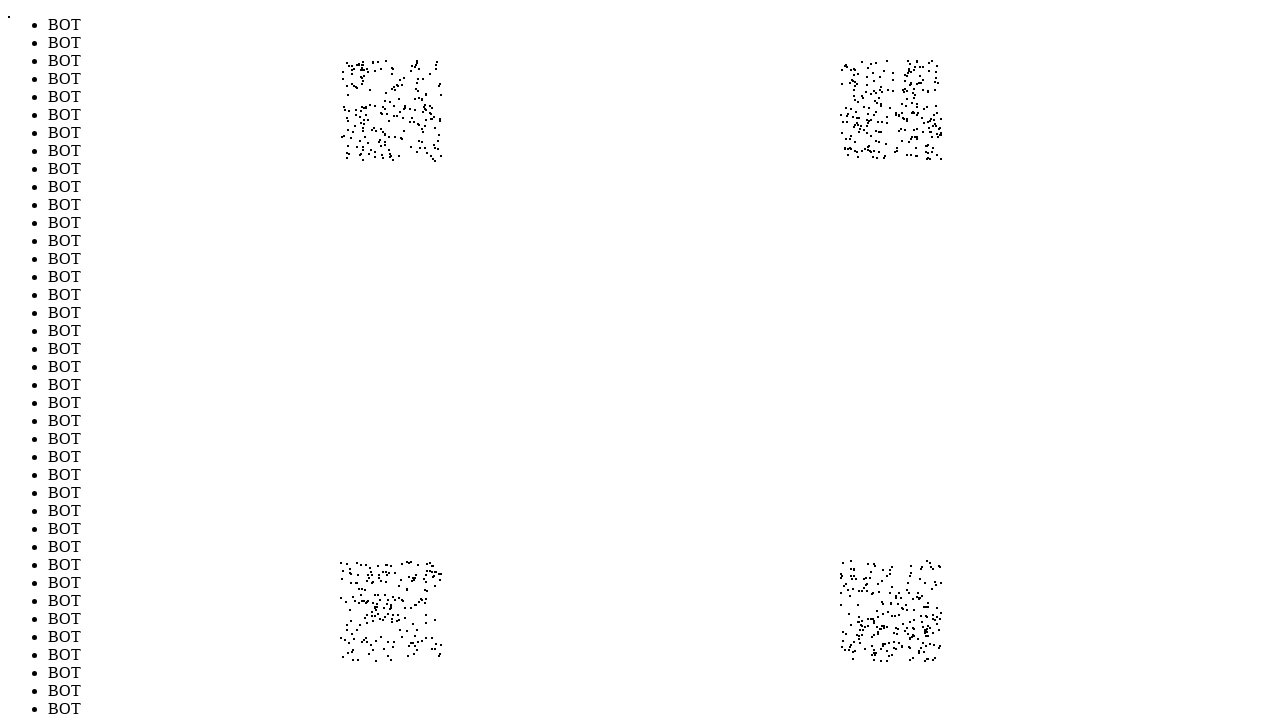

Moved mouse to position (348, 99) to evade bot detection (iteration 880/1000) at (348, 99)
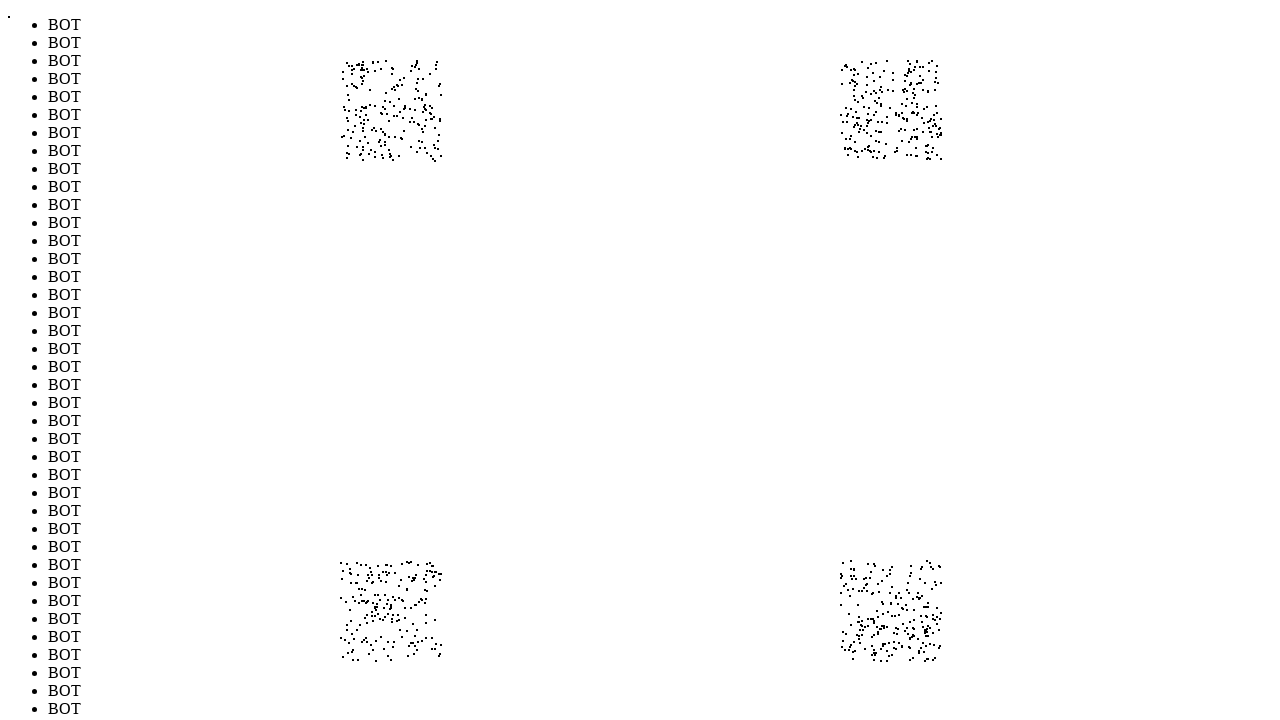

Moved mouse to position (909, 629) to evade bot detection (iteration 881/1000) at (909, 629)
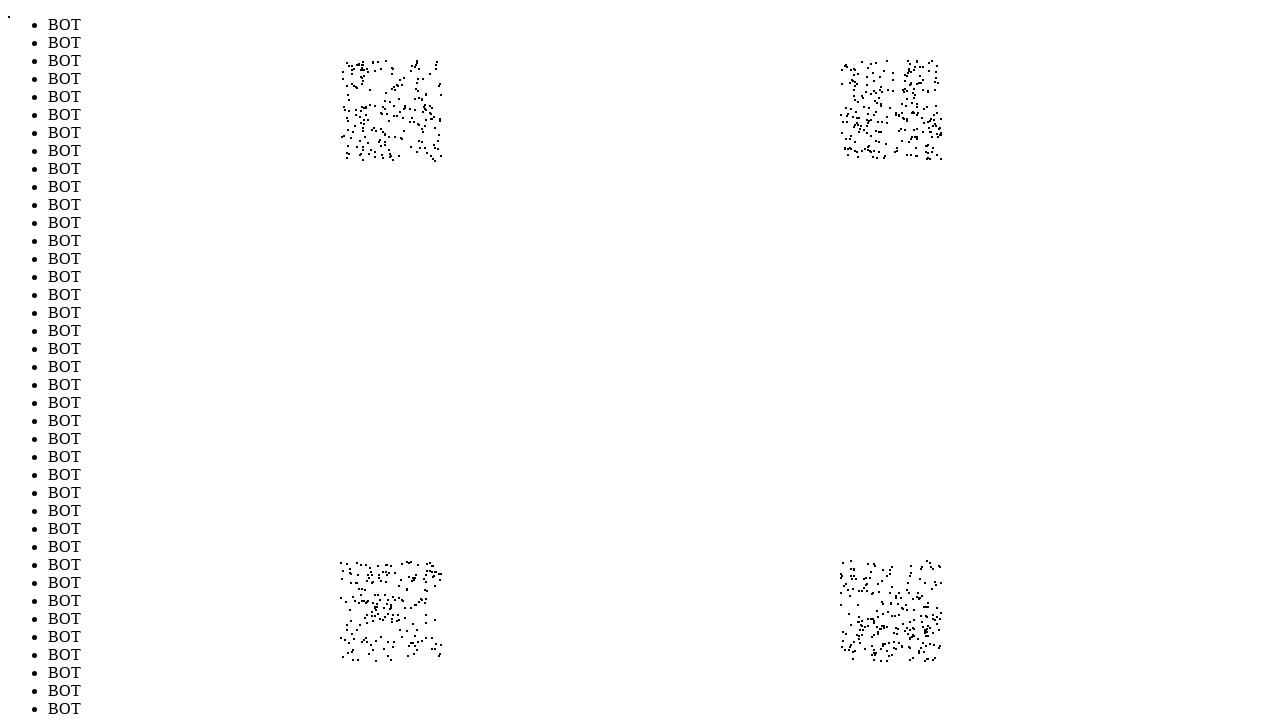

Moved mouse to position (406, 151) to evade bot detection (iteration 882/1000) at (406, 151)
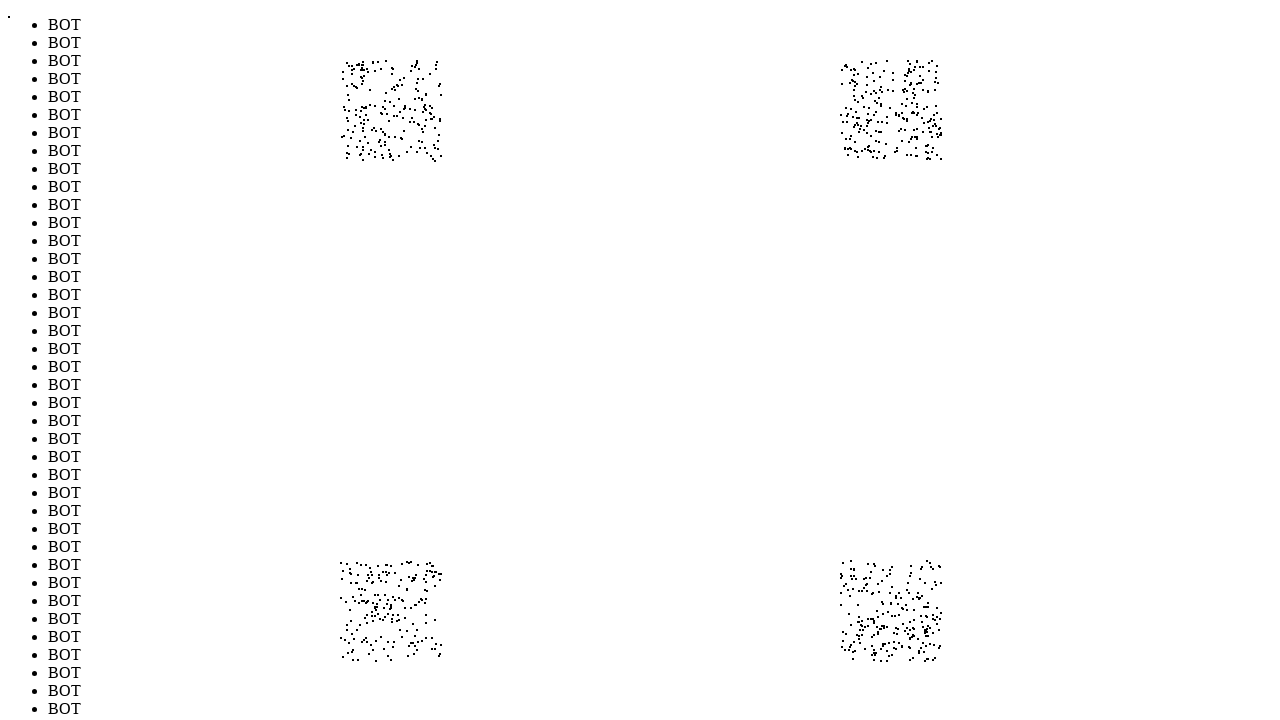

Moved mouse to position (843, 658) to evade bot detection (iteration 883/1000) at (843, 658)
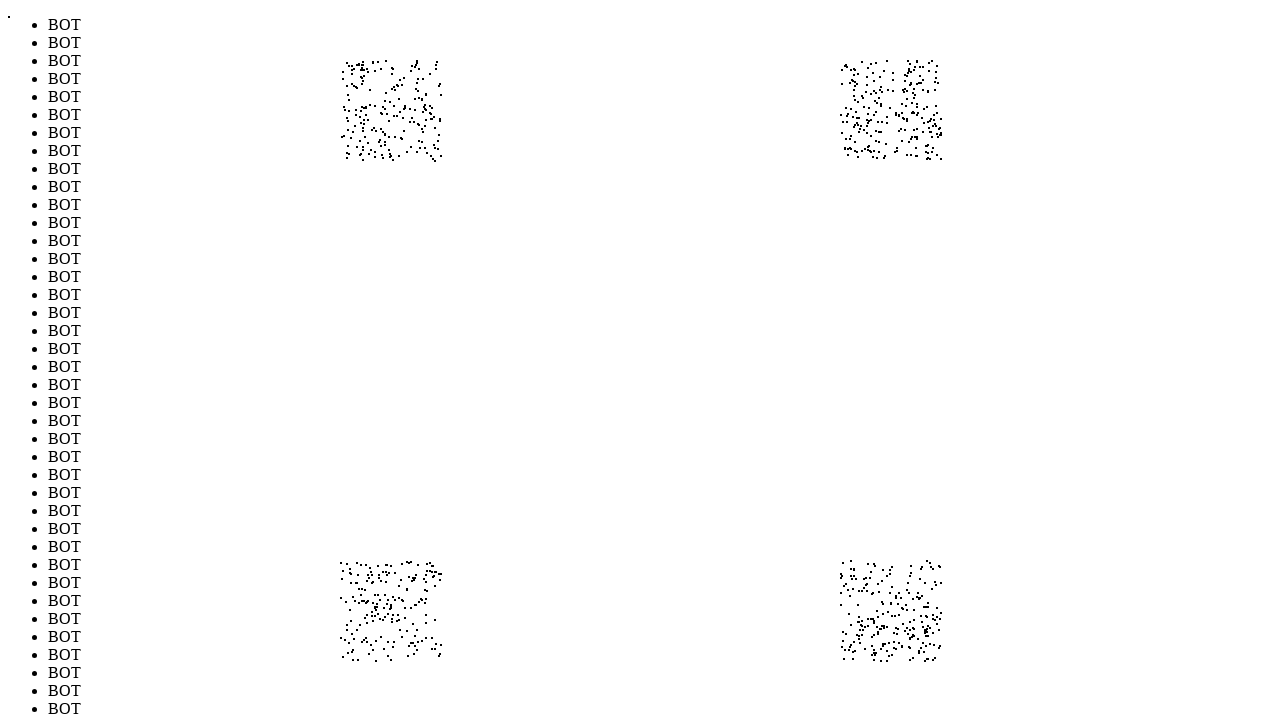

Moved mouse to position (871, 601) to evade bot detection (iteration 884/1000) at (871, 601)
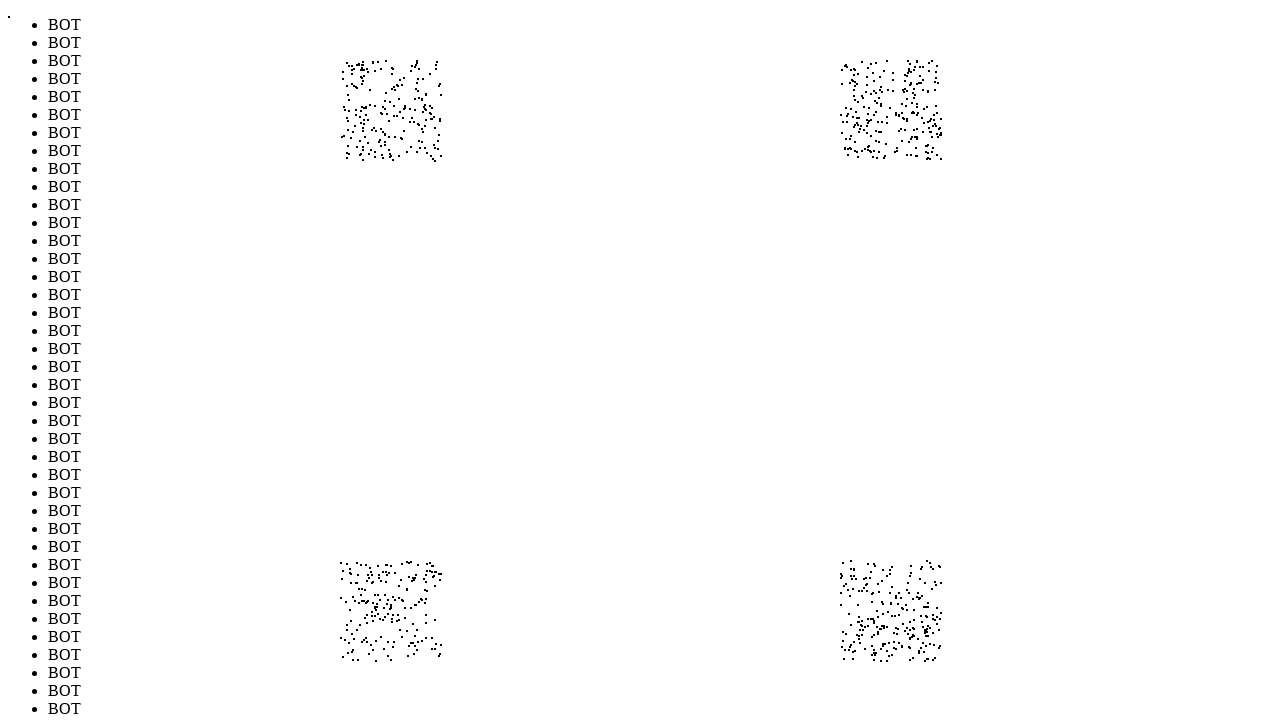

Moved mouse to position (911, 583) to evade bot detection (iteration 885/1000) at (911, 583)
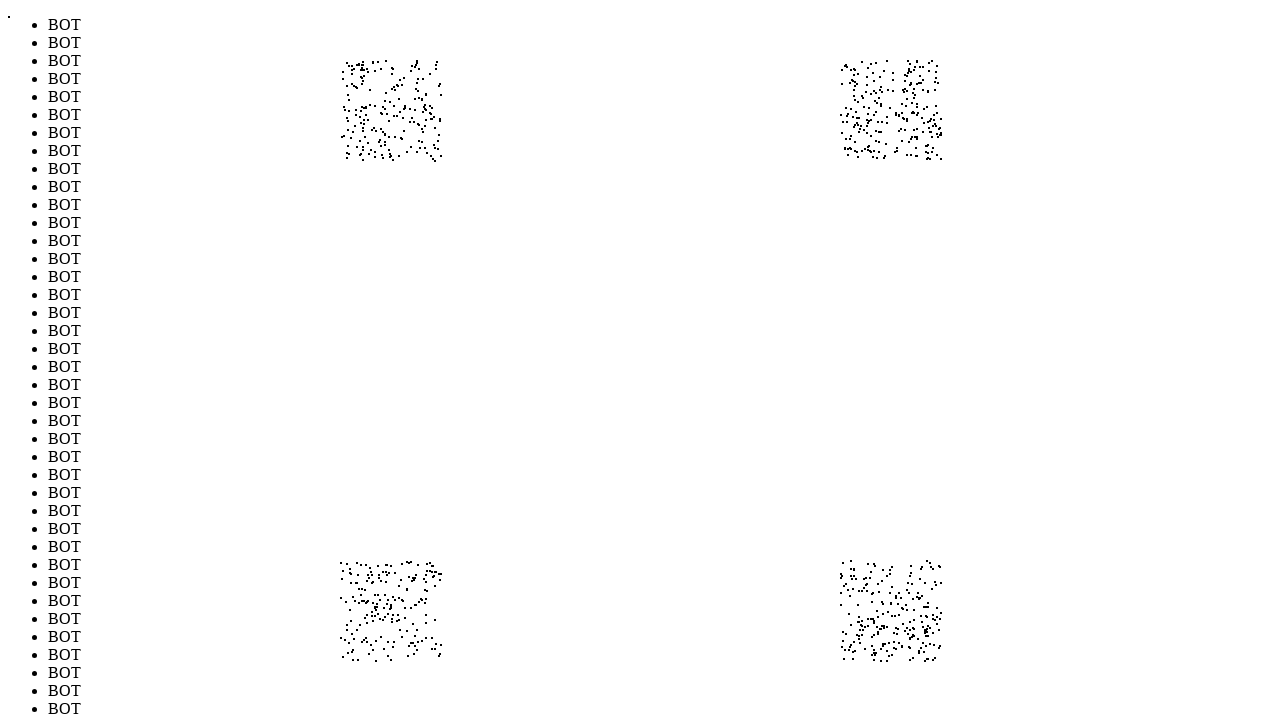

Moved mouse to position (904, 658) to evade bot detection (iteration 886/1000) at (904, 658)
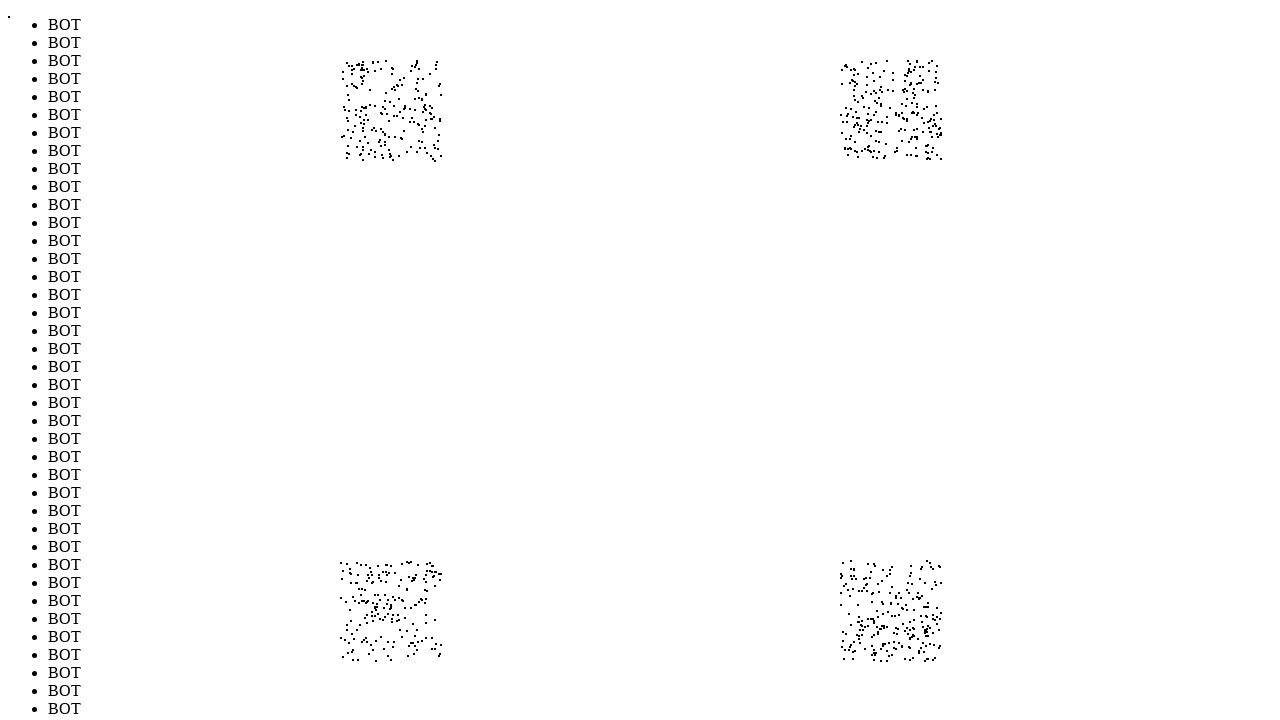

Moved mouse to position (913, 128) to evade bot detection (iteration 887/1000) at (913, 128)
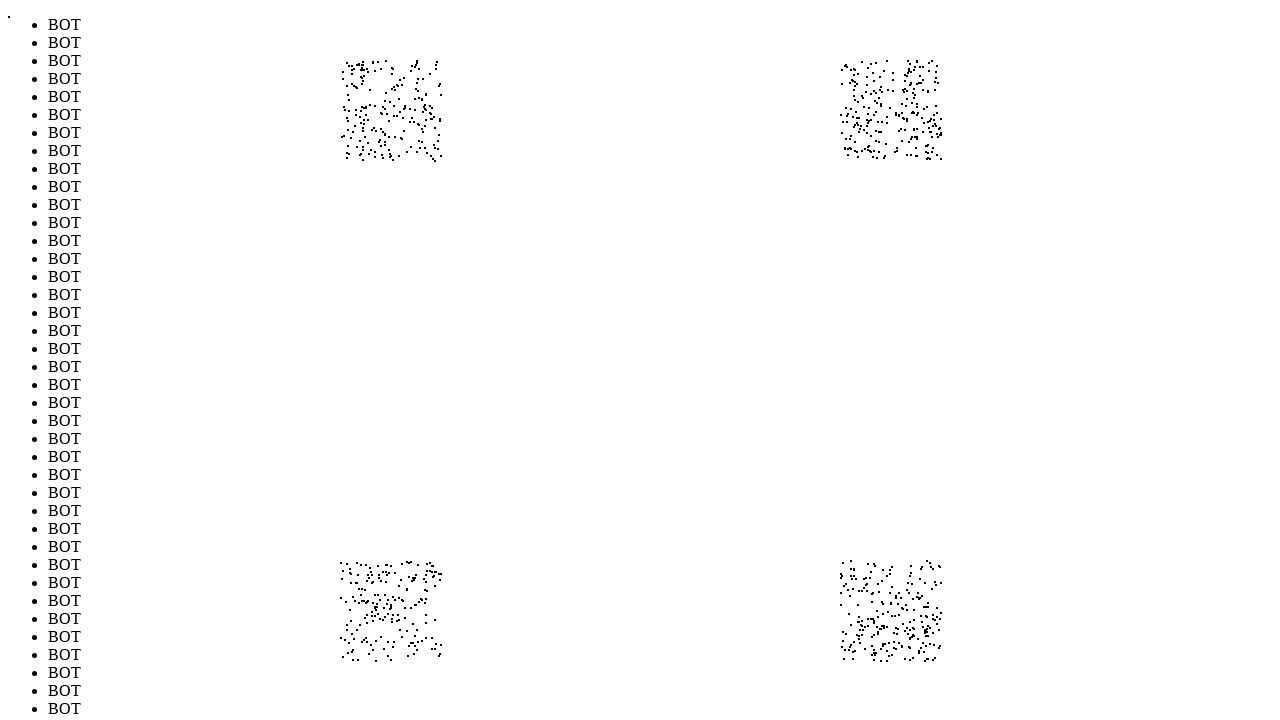

Moved mouse to position (917, 586) to evade bot detection (iteration 888/1000) at (917, 586)
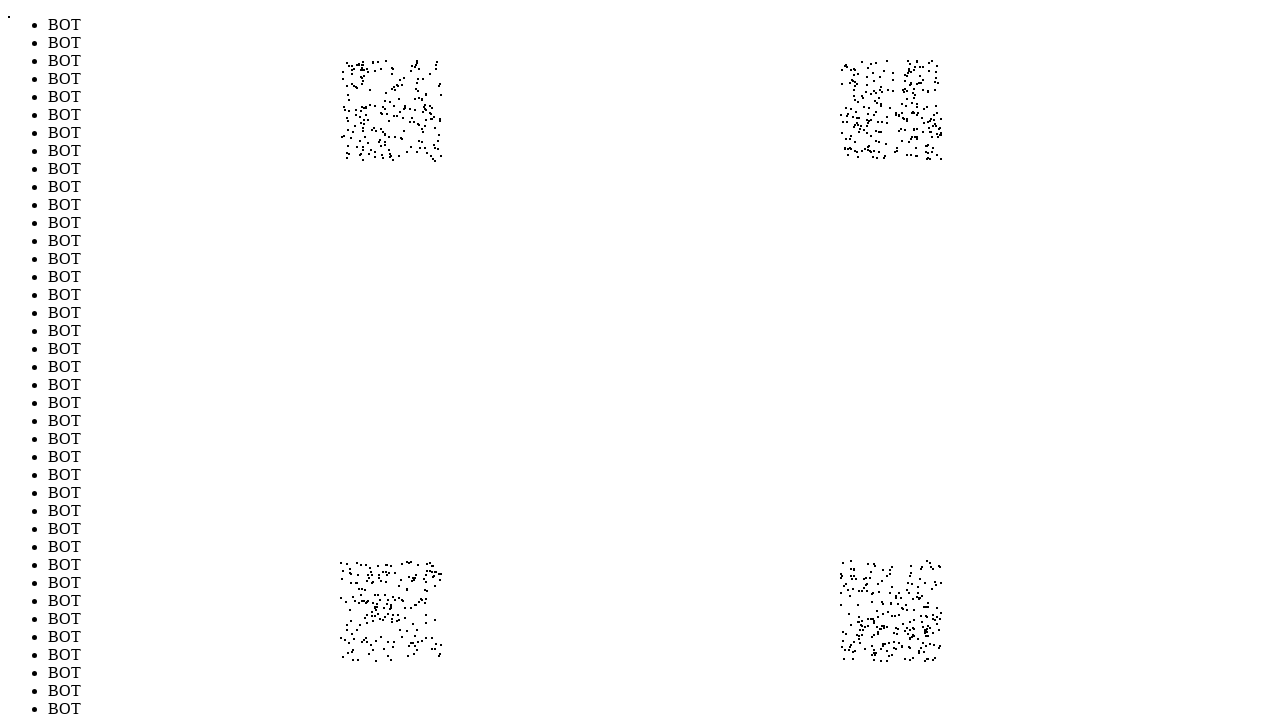

Moved mouse to position (400, 624) to evade bot detection (iteration 889/1000) at (400, 624)
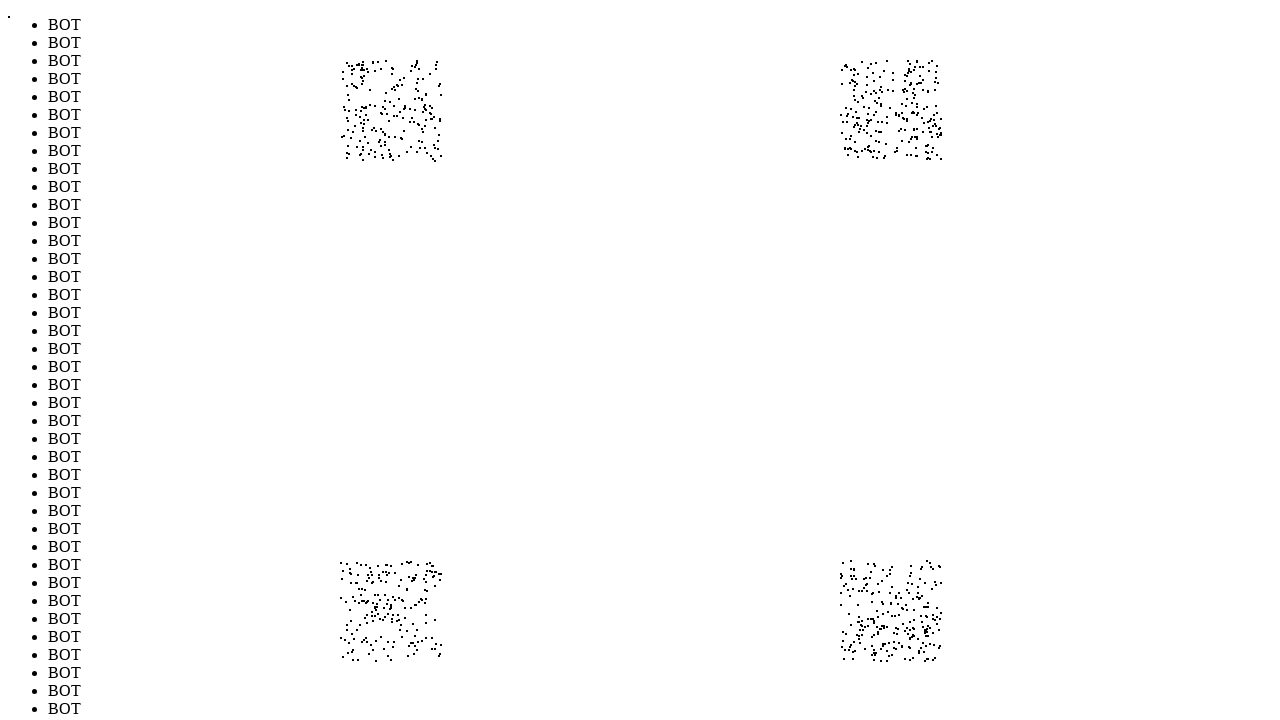

Moved mouse to position (435, 659) to evade bot detection (iteration 890/1000) at (435, 659)
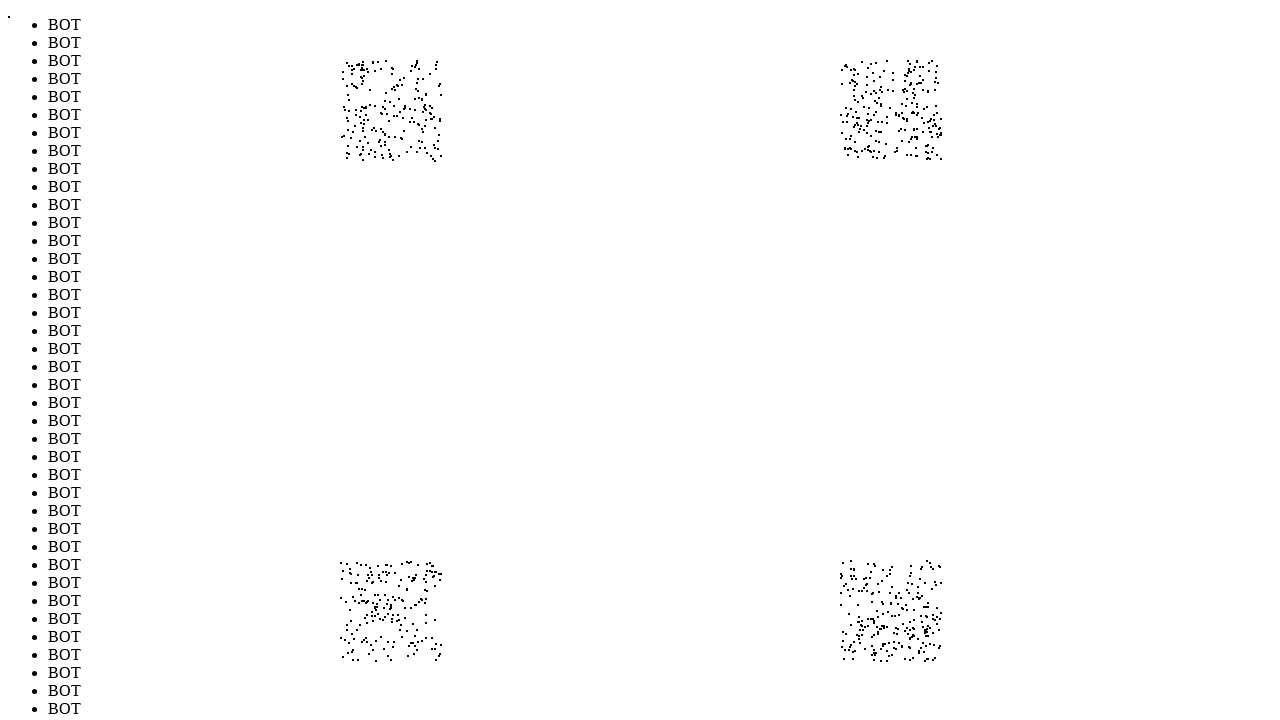

Moved mouse to position (420, 572) to evade bot detection (iteration 891/1000) at (420, 572)
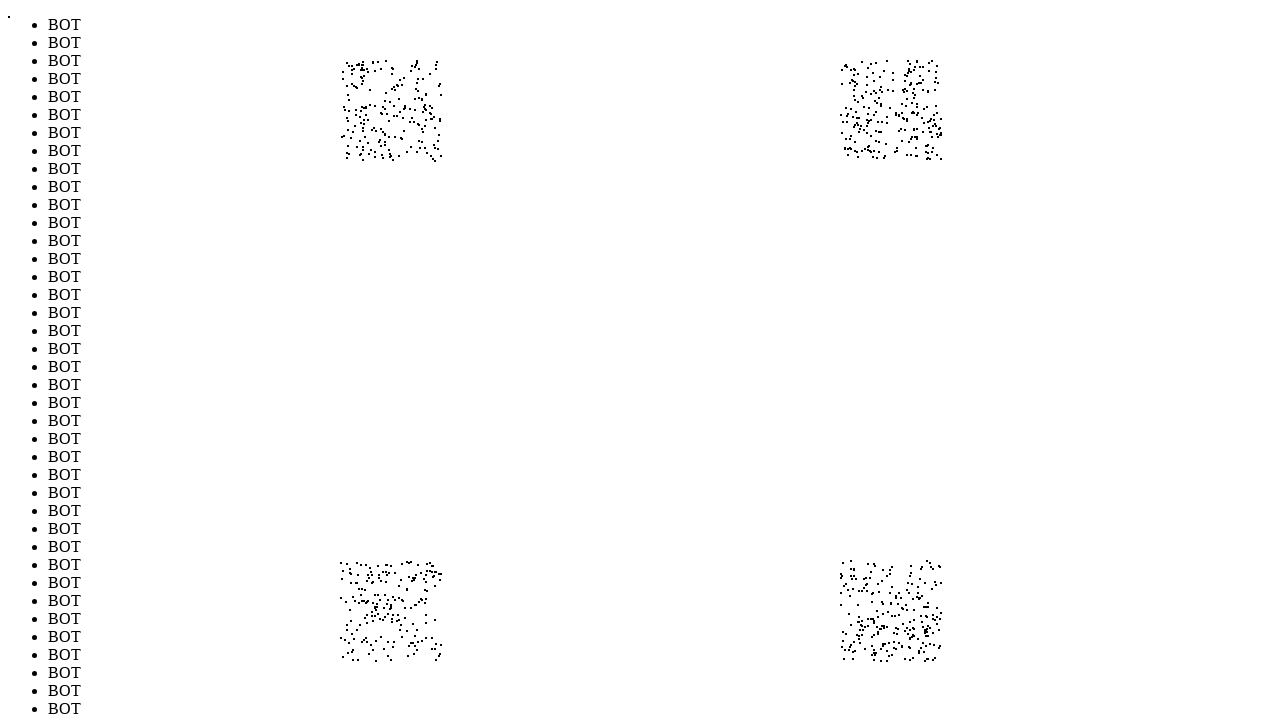

Moved mouse to position (407, 155) to evade bot detection (iteration 892/1000) at (407, 155)
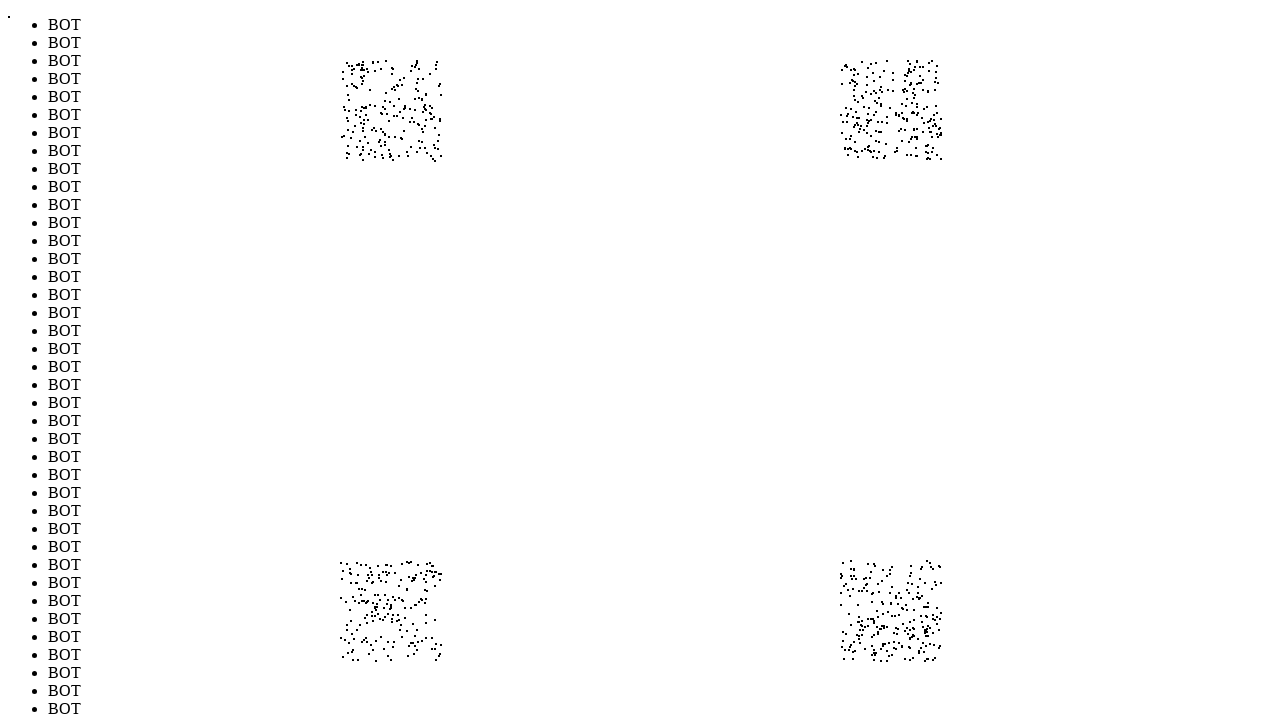

Moved mouse to position (846, 567) to evade bot detection (iteration 893/1000) at (846, 567)
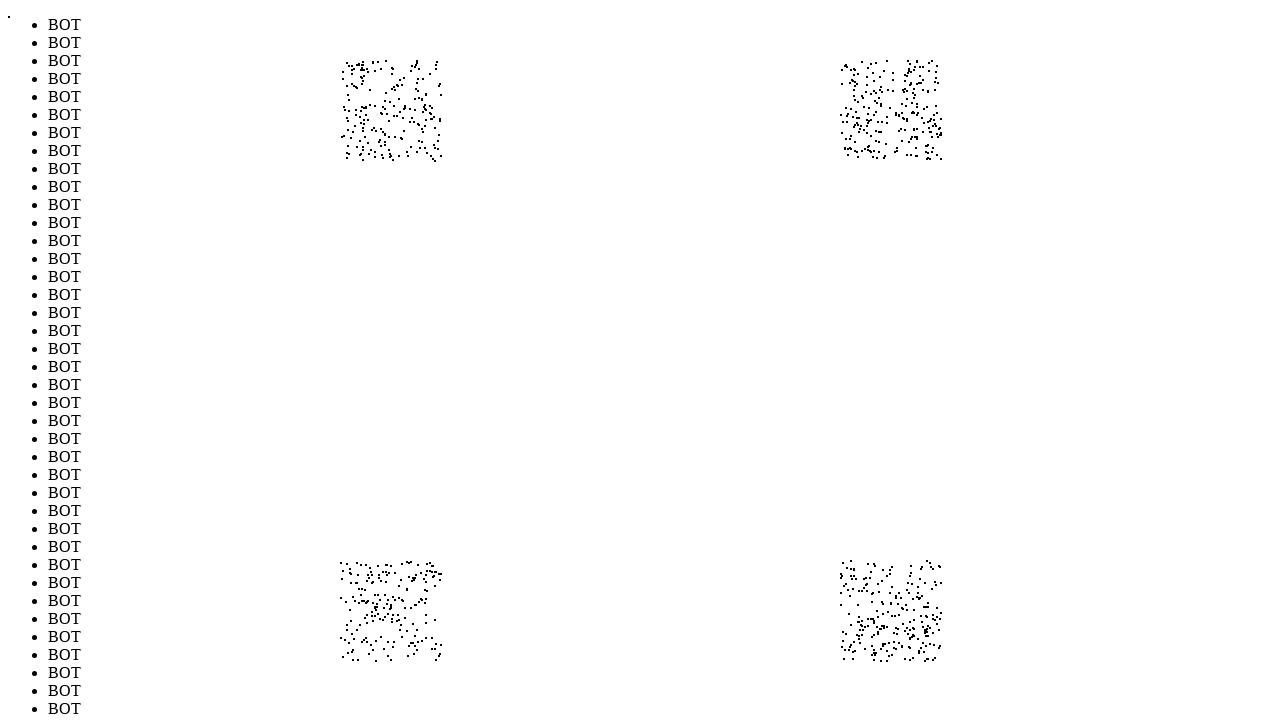

Moved mouse to position (934, 85) to evade bot detection (iteration 894/1000) at (934, 85)
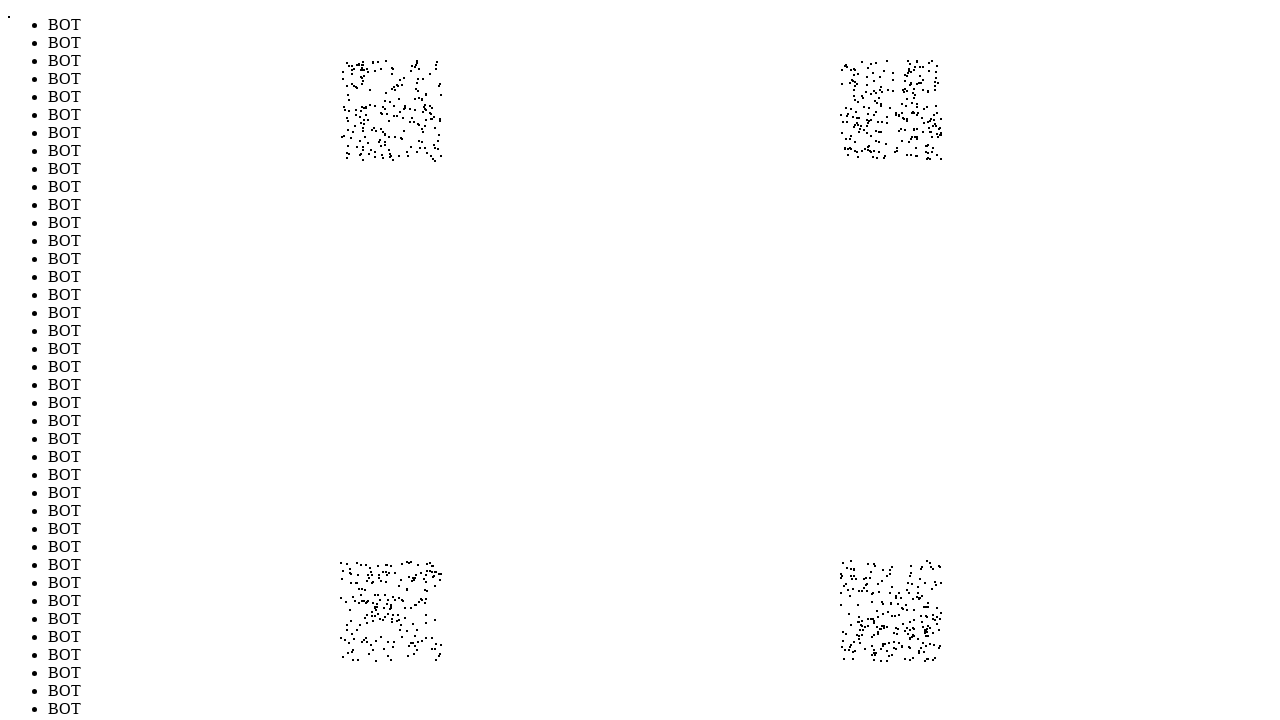

Moved mouse to position (389, 638) to evade bot detection (iteration 895/1000) at (389, 638)
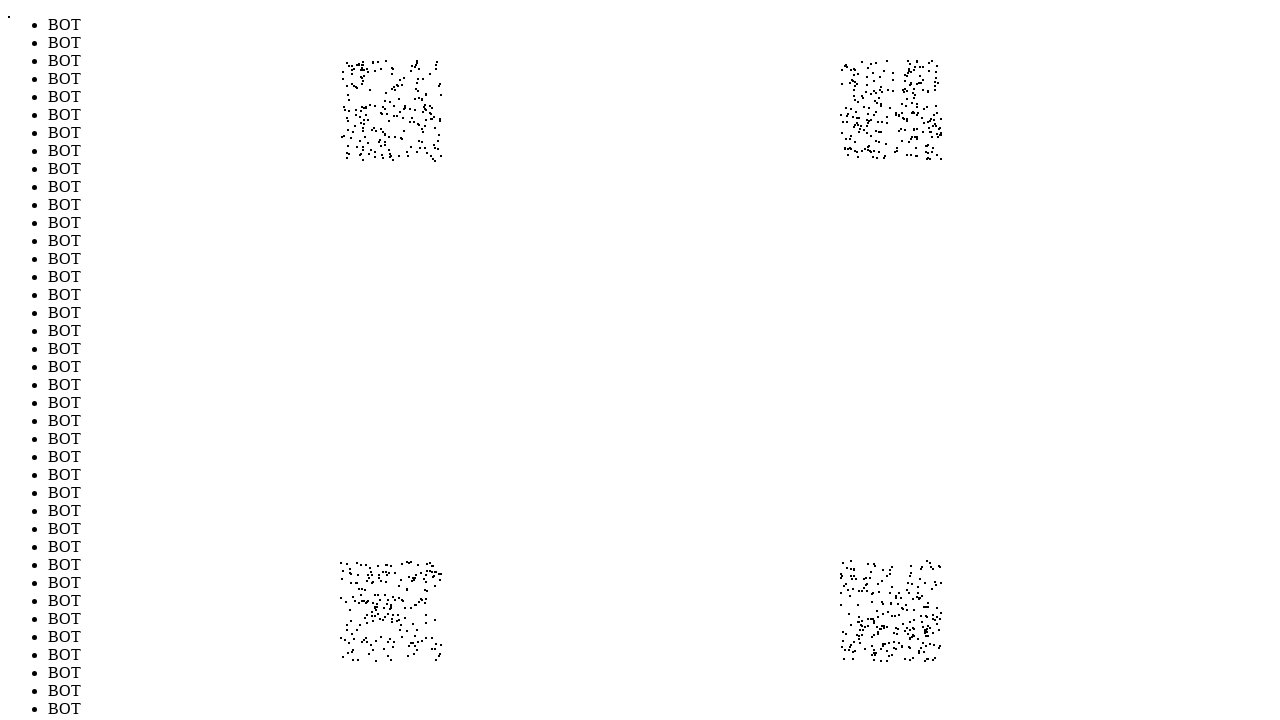

Moved mouse to position (847, 571) to evade bot detection (iteration 896/1000) at (847, 571)
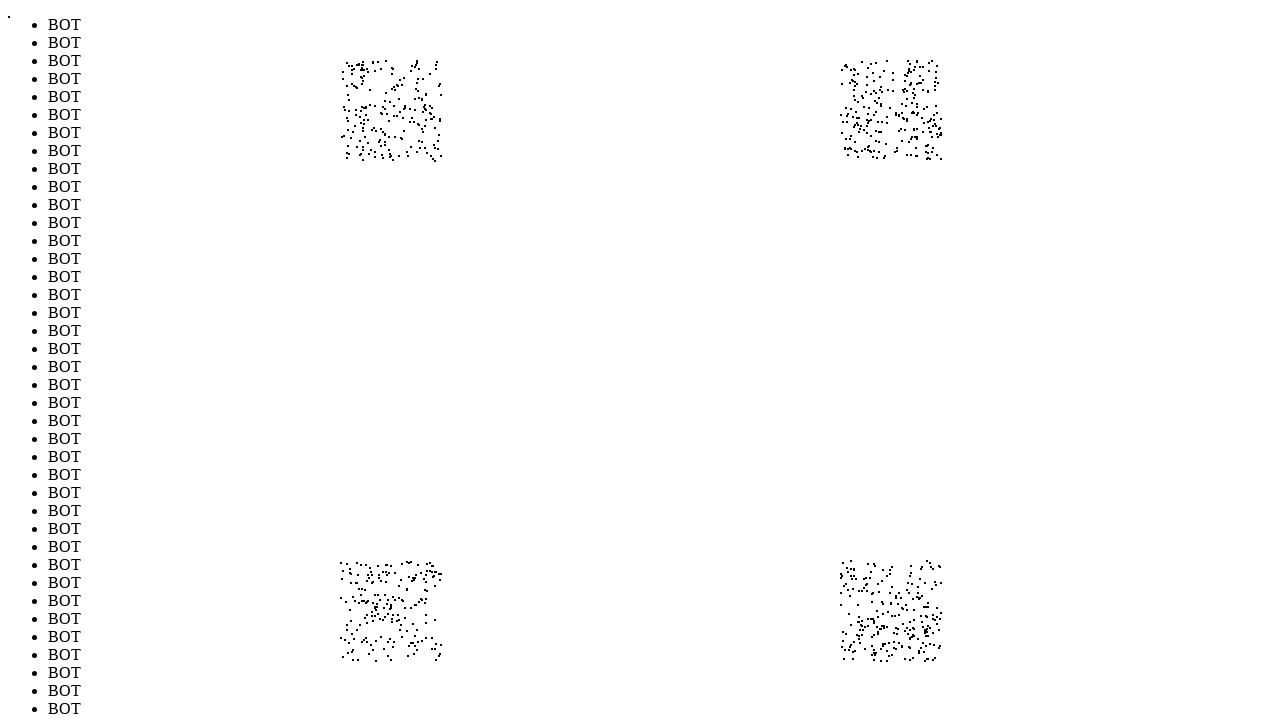

Moved mouse to position (413, 78) to evade bot detection (iteration 897/1000) at (413, 78)
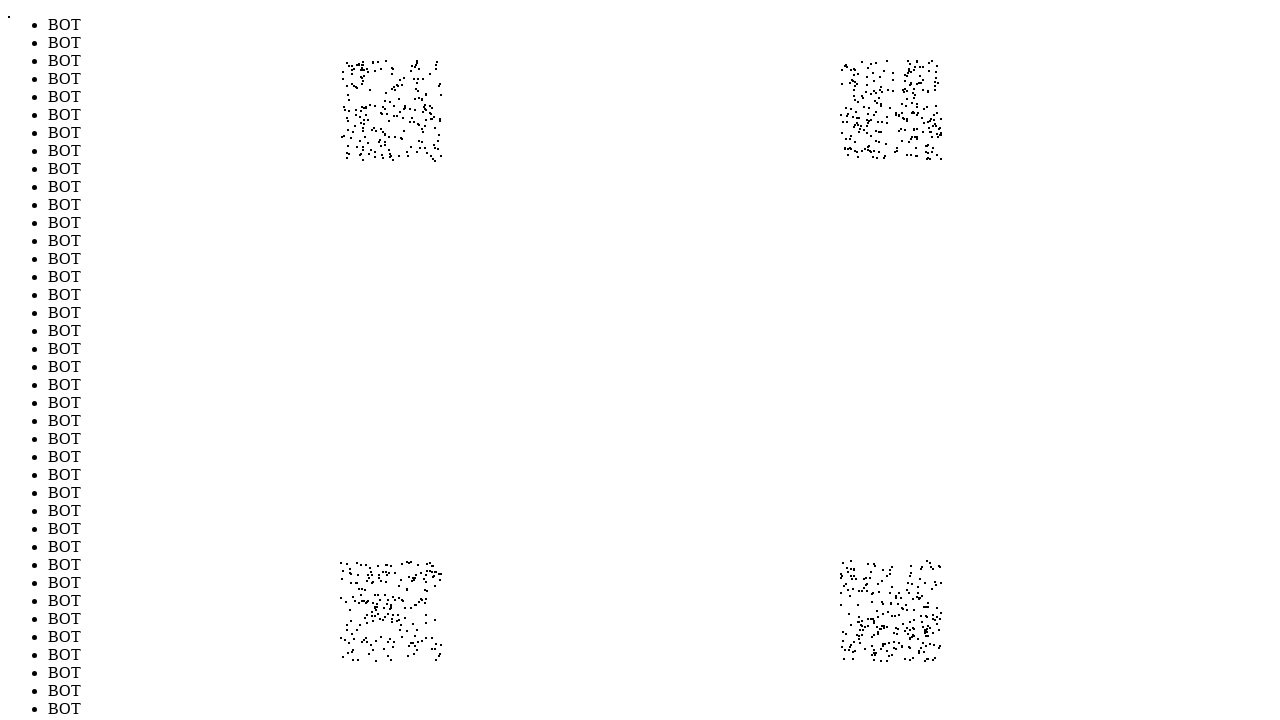

Moved mouse to position (906, 574) to evade bot detection (iteration 898/1000) at (906, 574)
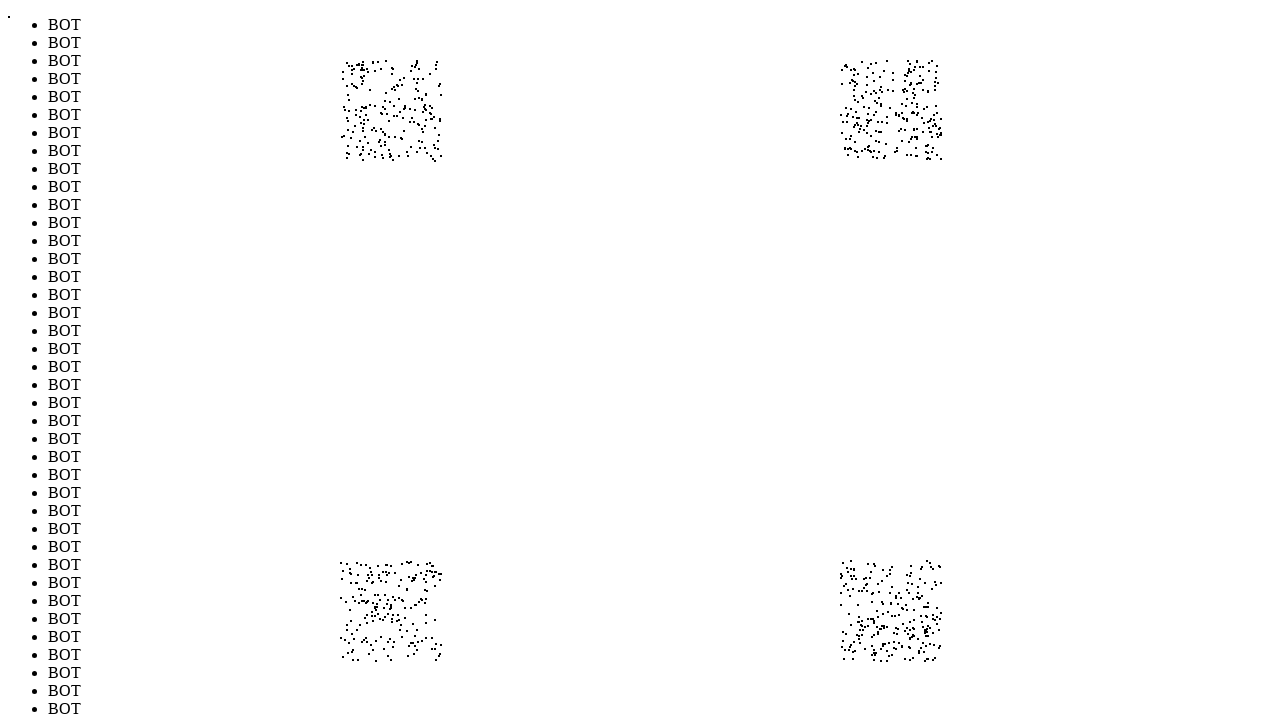

Moved mouse to position (342, 611) to evade bot detection (iteration 899/1000) at (342, 611)
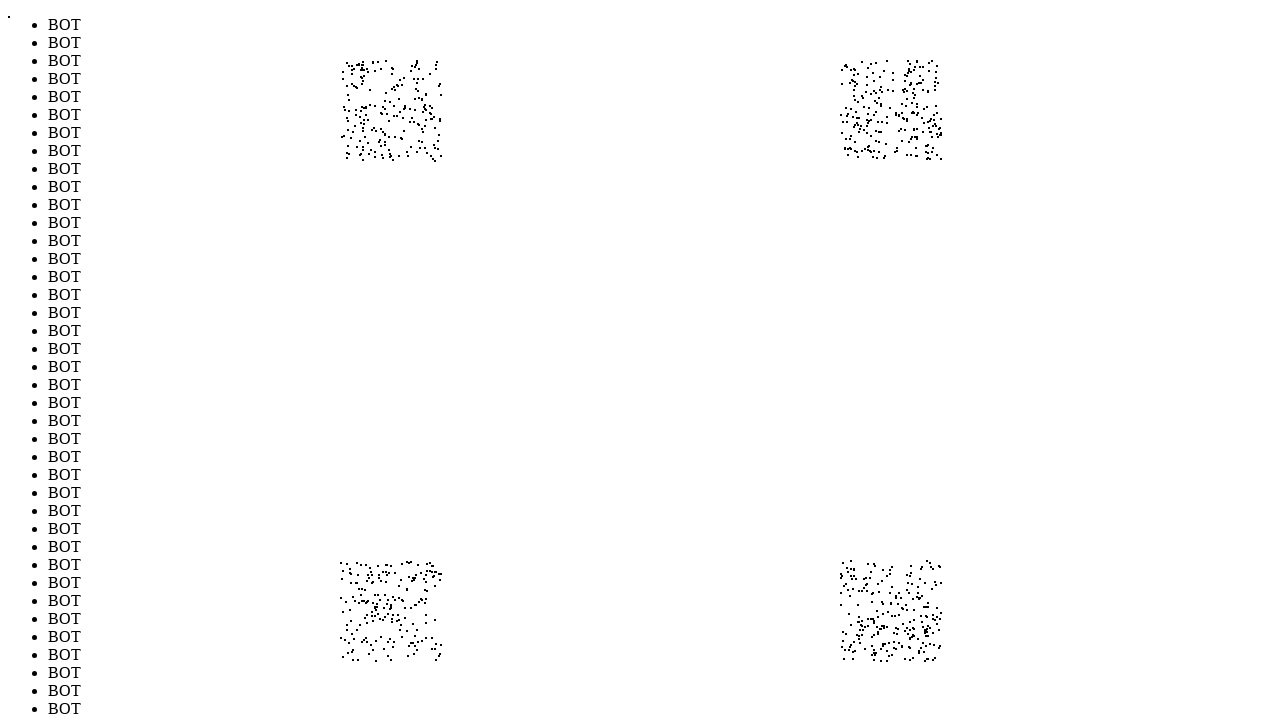

Moved mouse to position (391, 105) to evade bot detection (iteration 900/1000) at (391, 105)
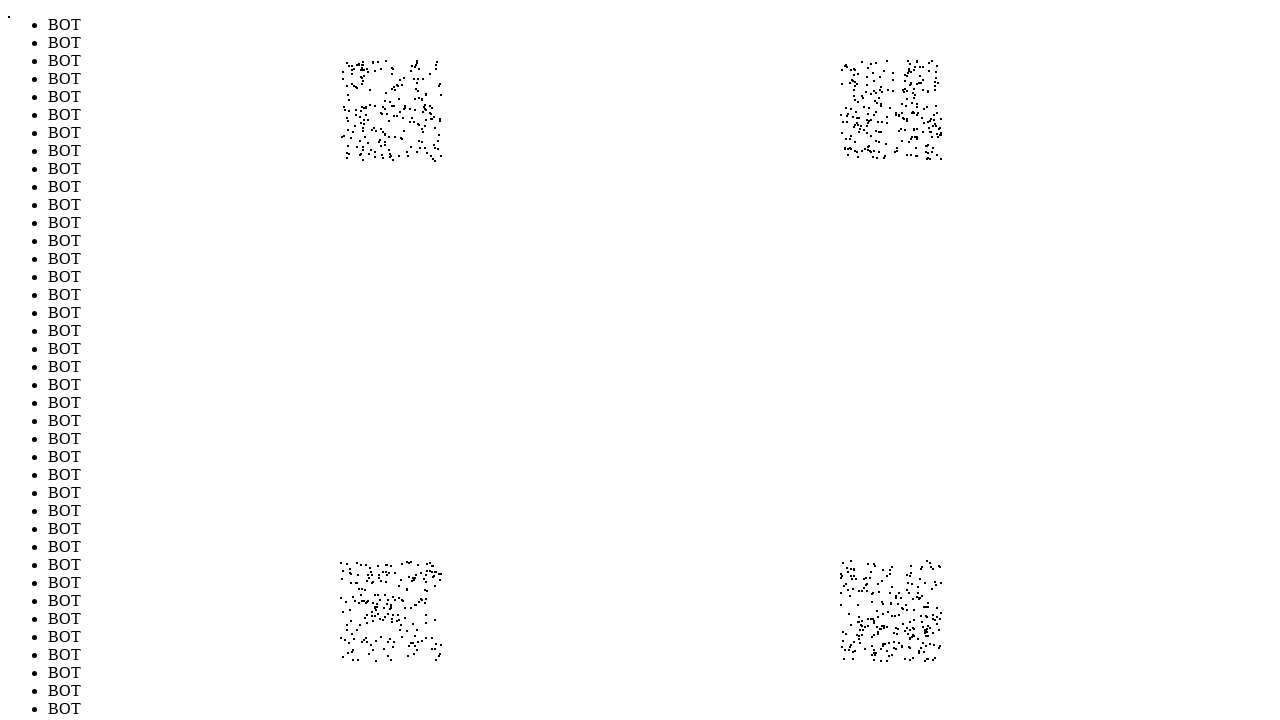

Moved mouse to position (393, 129) to evade bot detection (iteration 901/1000) at (393, 129)
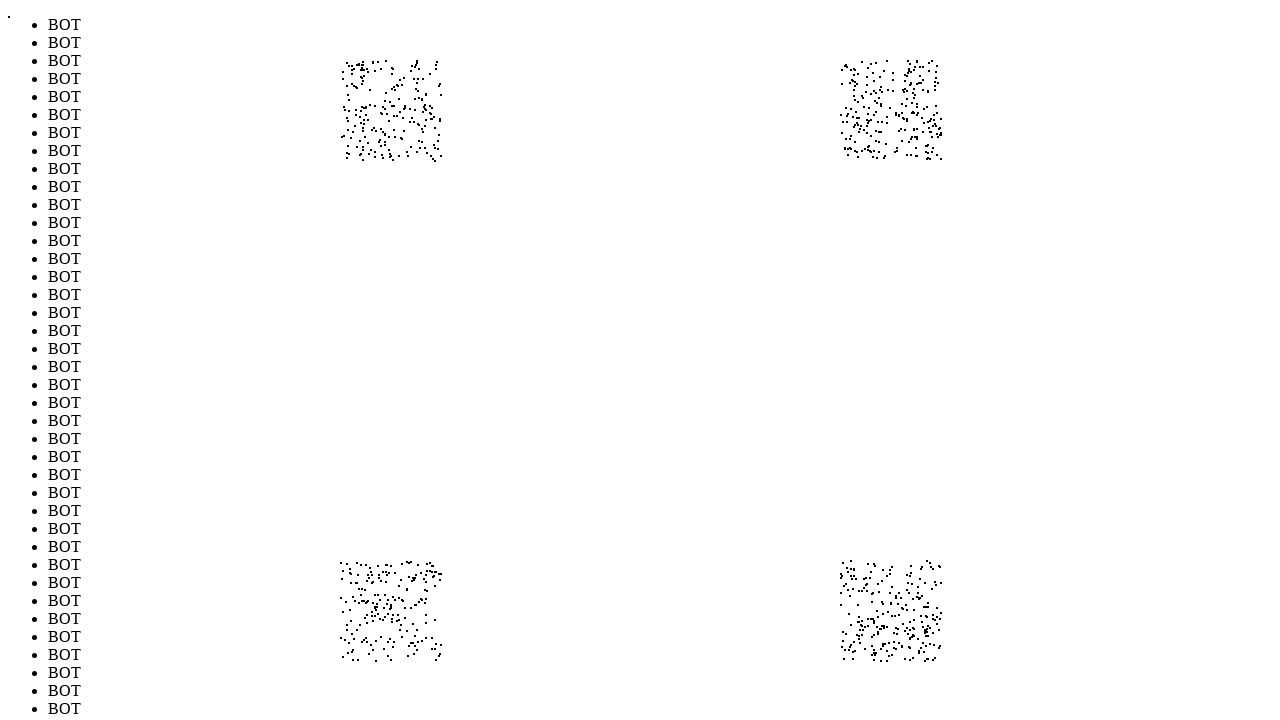

Moved mouse to position (420, 594) to evade bot detection (iteration 902/1000) at (420, 594)
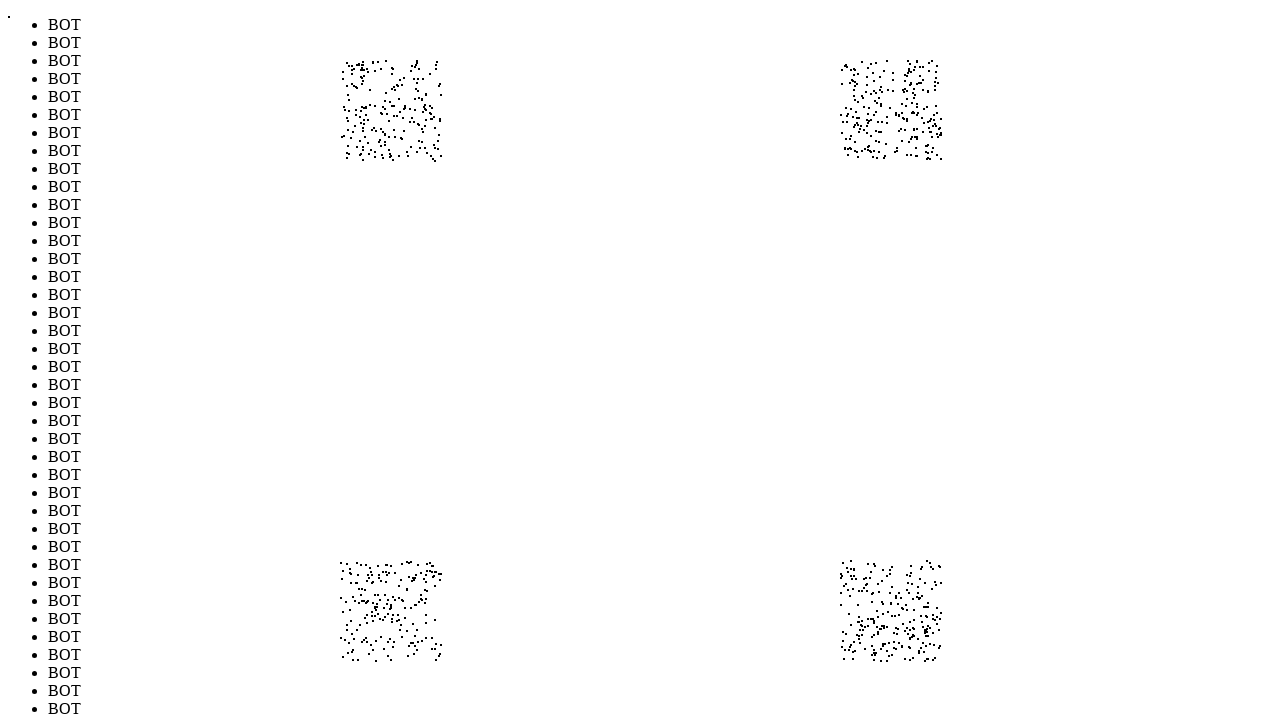

Moved mouse to position (355, 142) to evade bot detection (iteration 903/1000) at (355, 142)
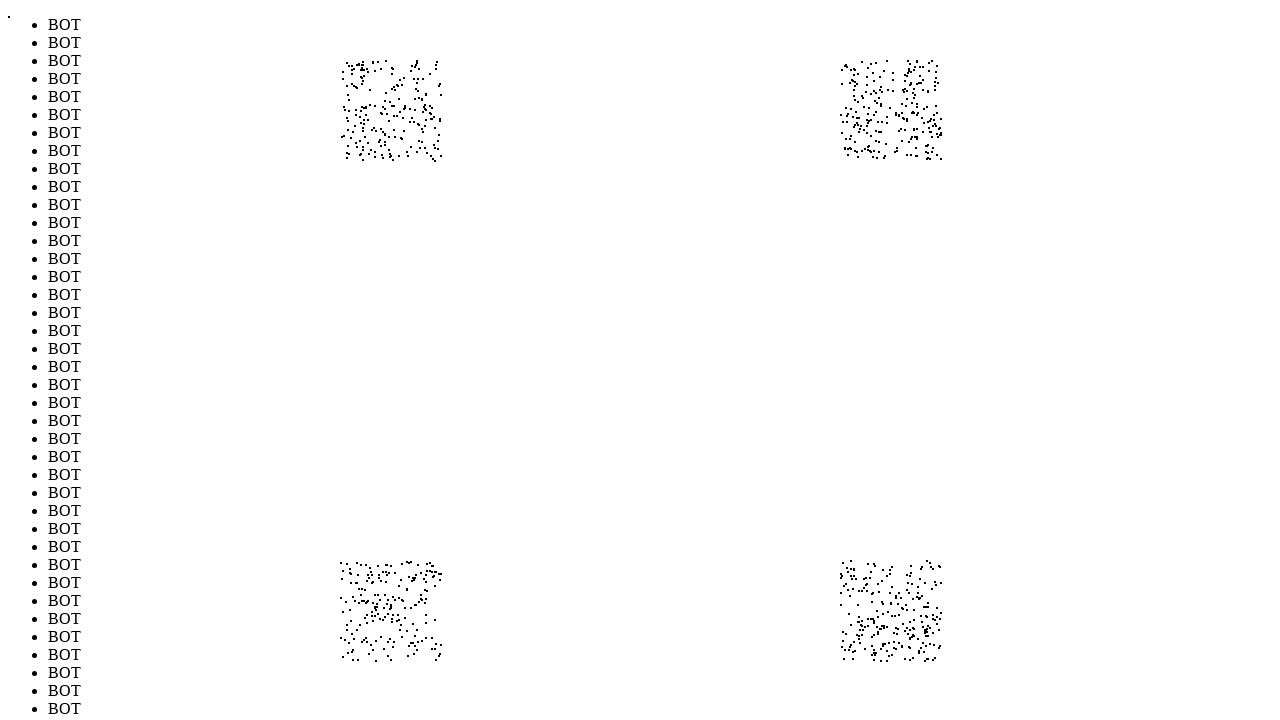

Moved mouse to position (378, 627) to evade bot detection (iteration 904/1000) at (378, 627)
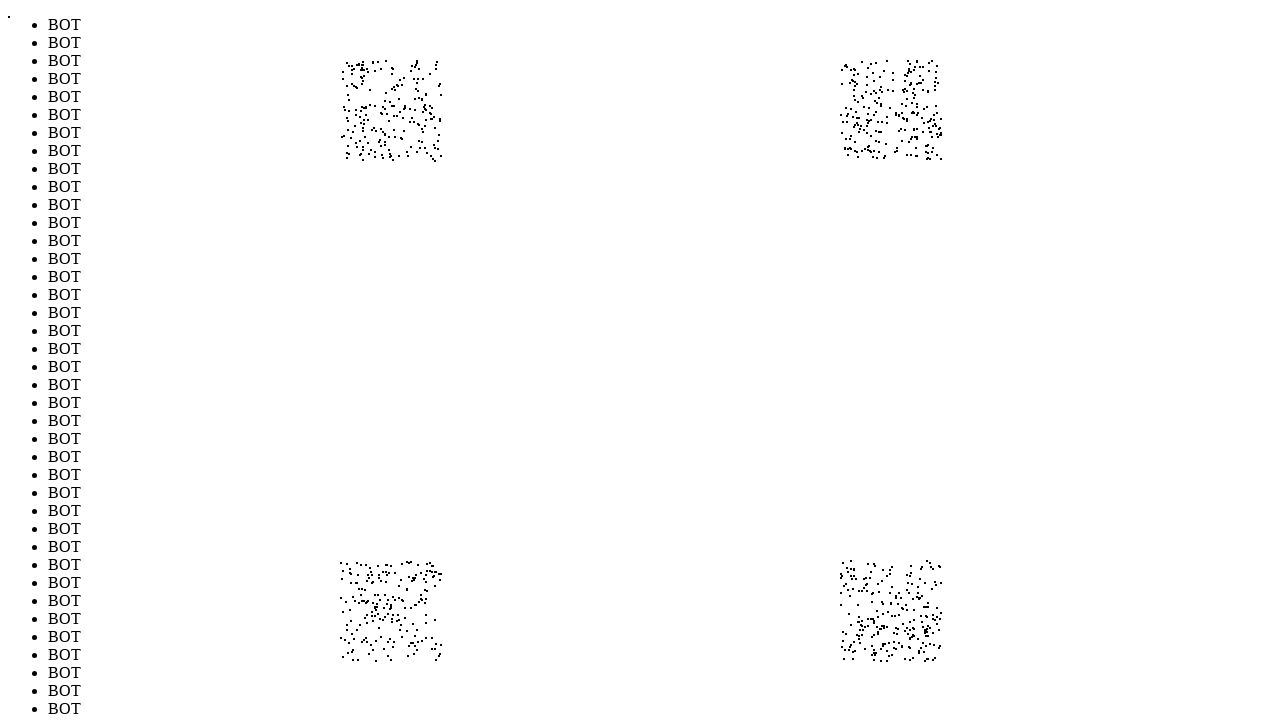

Moved mouse to position (922, 619) to evade bot detection (iteration 905/1000) at (922, 619)
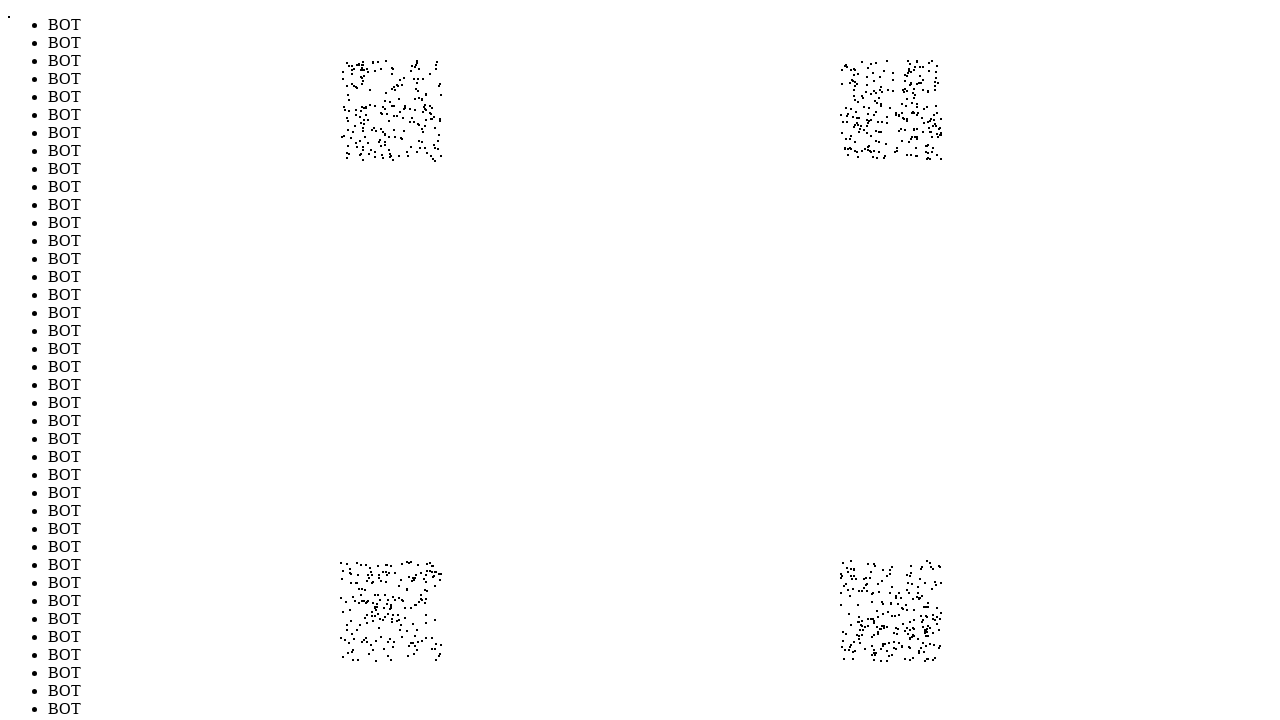

Moved mouse to position (415, 155) to evade bot detection (iteration 906/1000) at (415, 155)
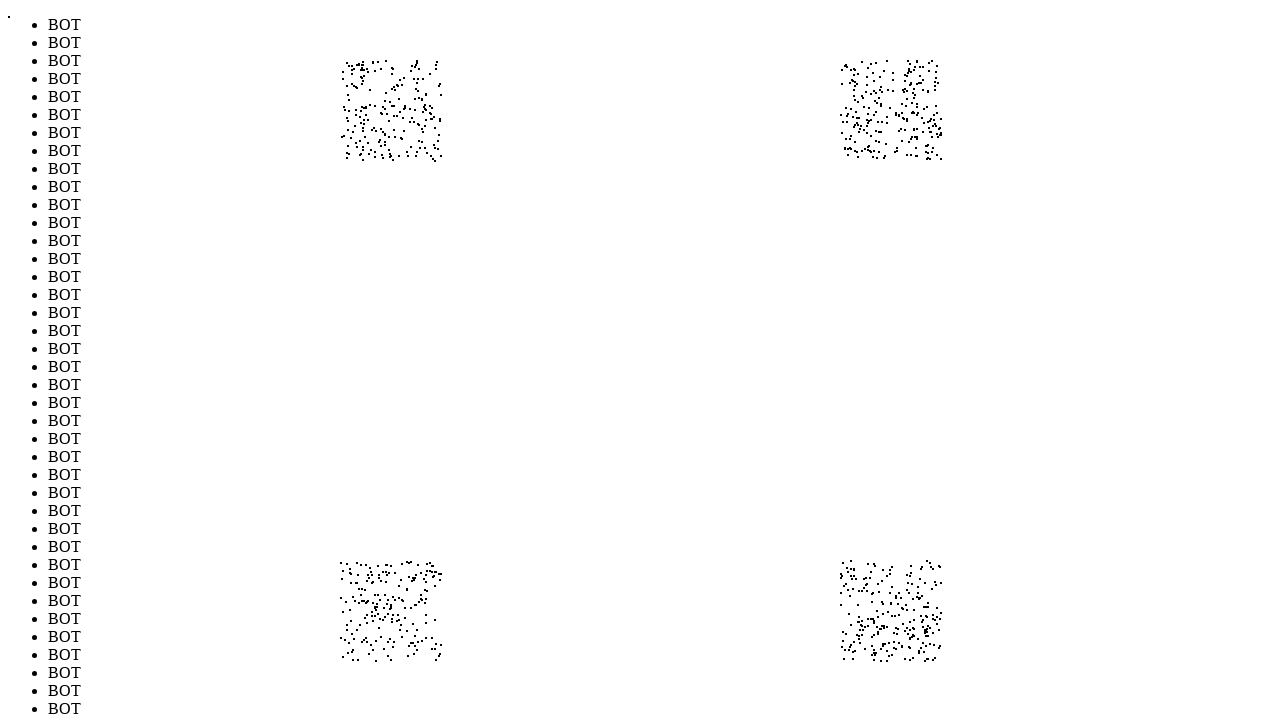

Moved mouse to position (371, 638) to evade bot detection (iteration 907/1000) at (371, 638)
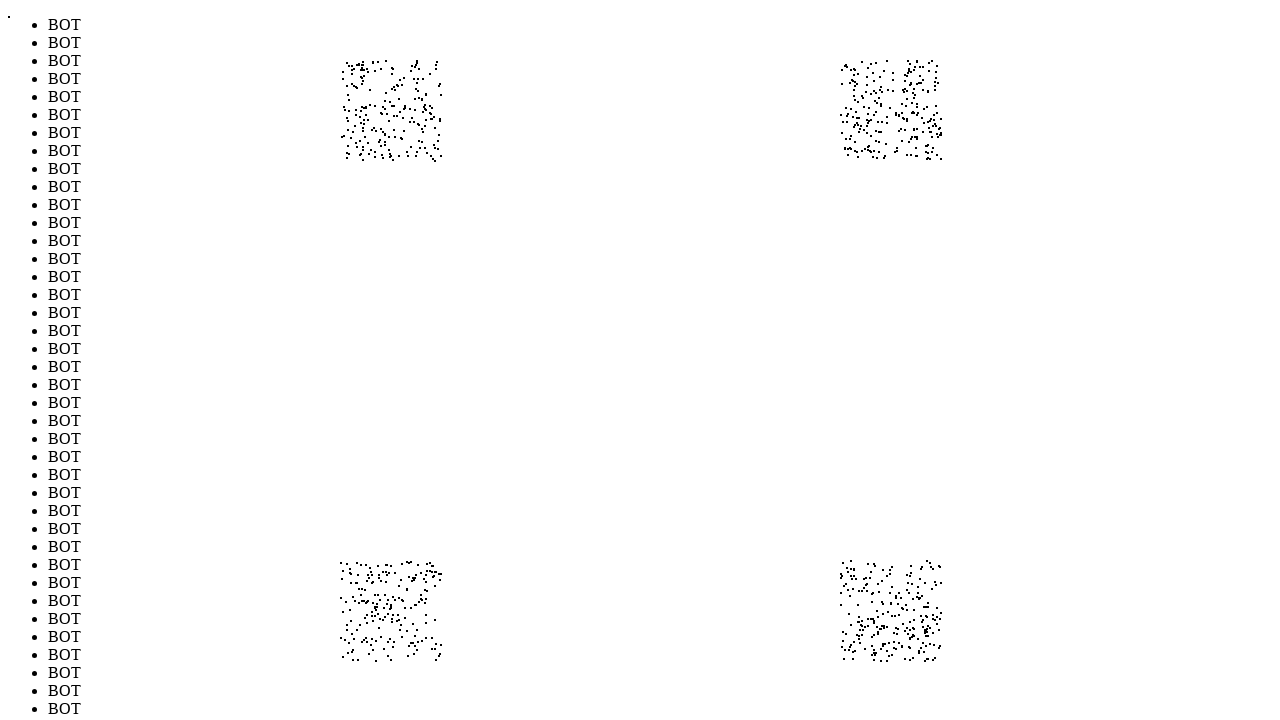

Moved mouse to position (911, 597) to evade bot detection (iteration 908/1000) at (911, 597)
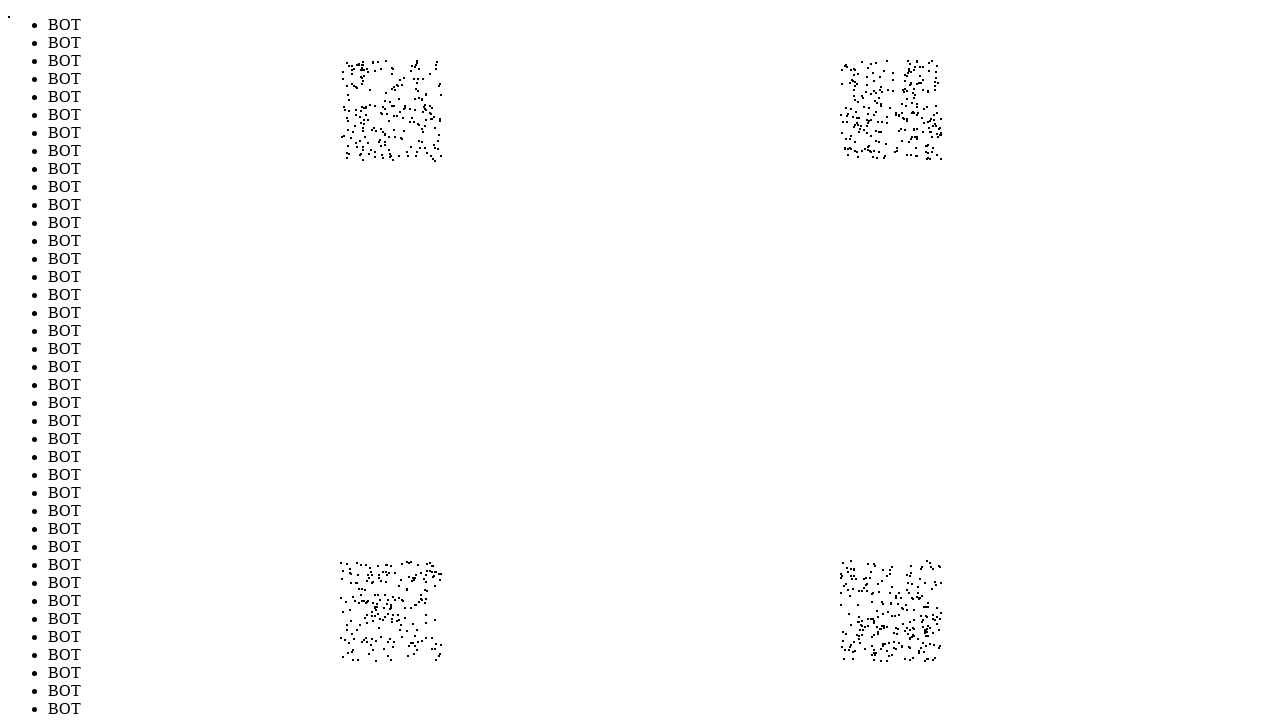

Moved mouse to position (365, 575) to evade bot detection (iteration 909/1000) at (365, 575)
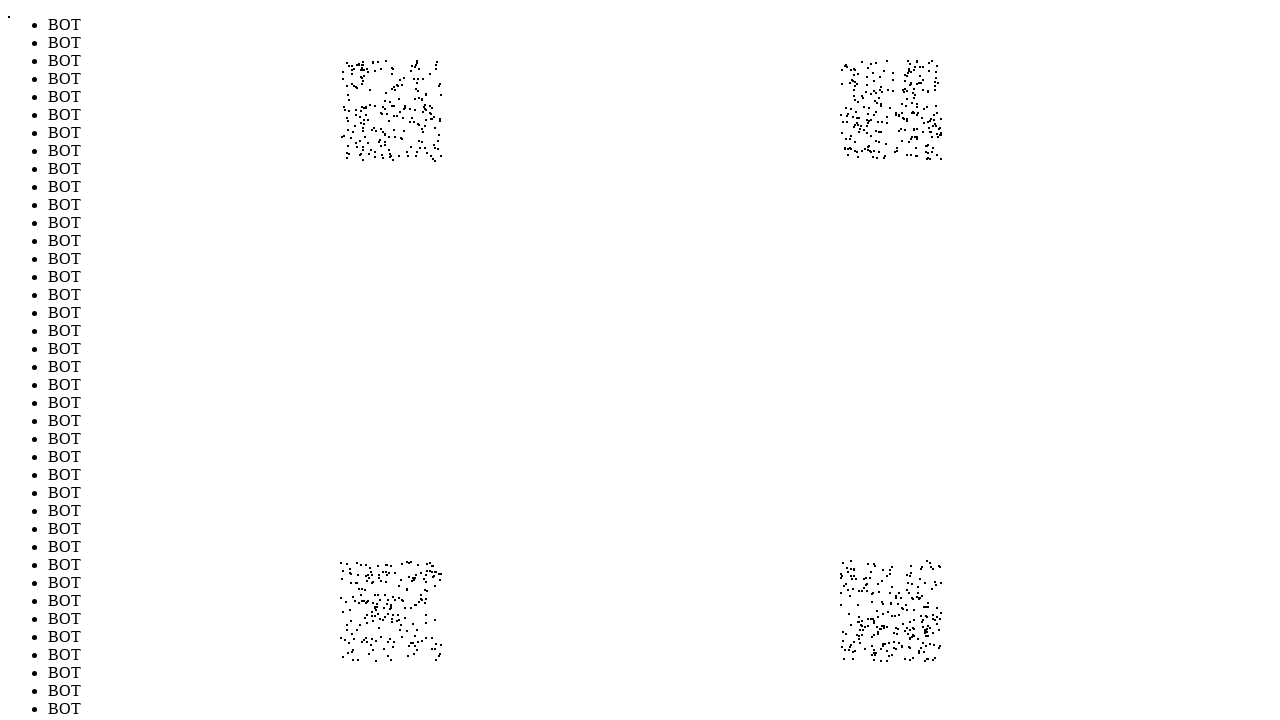

Moved mouse to position (896, 581) to evade bot detection (iteration 910/1000) at (896, 581)
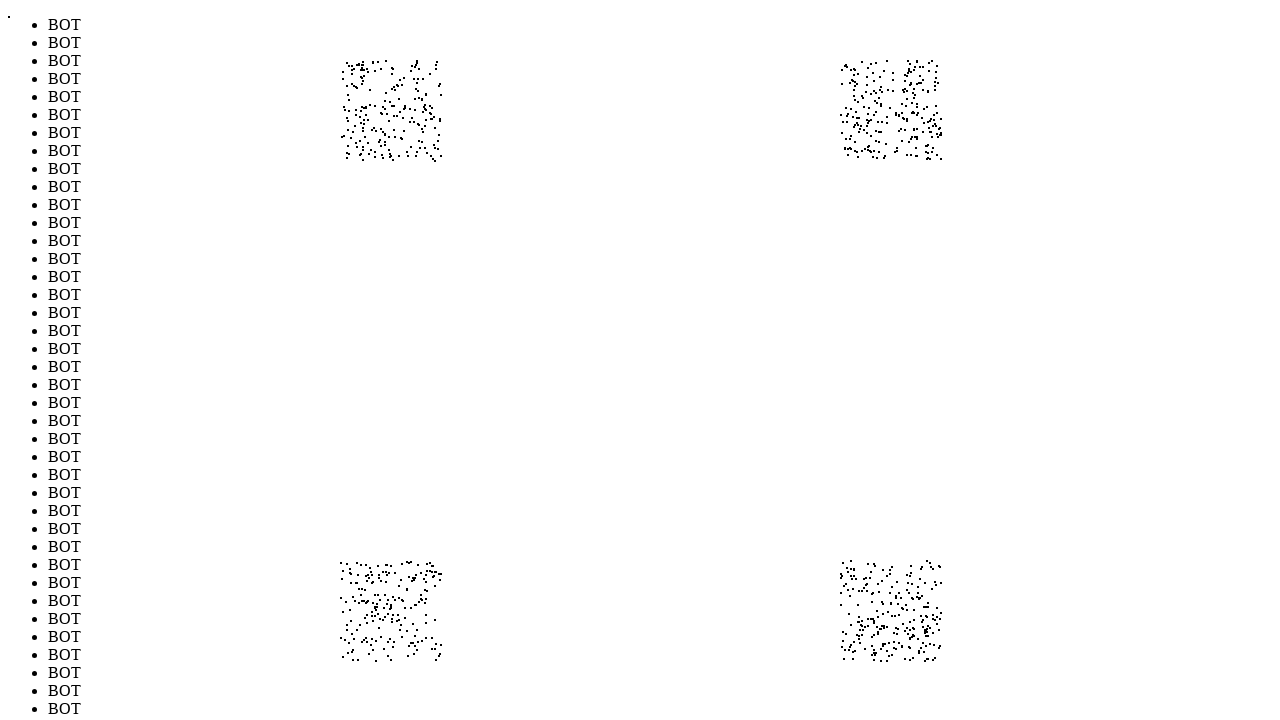

Moved mouse to position (874, 115) to evade bot detection (iteration 911/1000) at (874, 115)
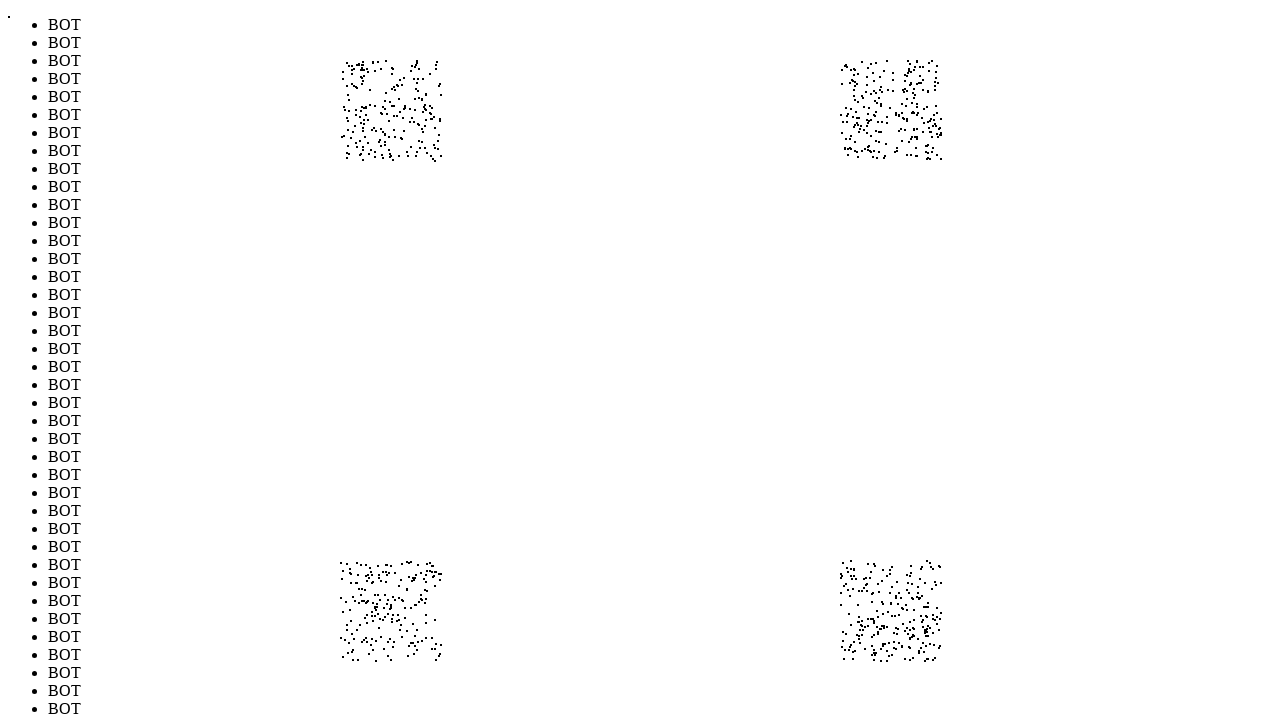

Moved mouse to position (347, 96) to evade bot detection (iteration 912/1000) at (347, 96)
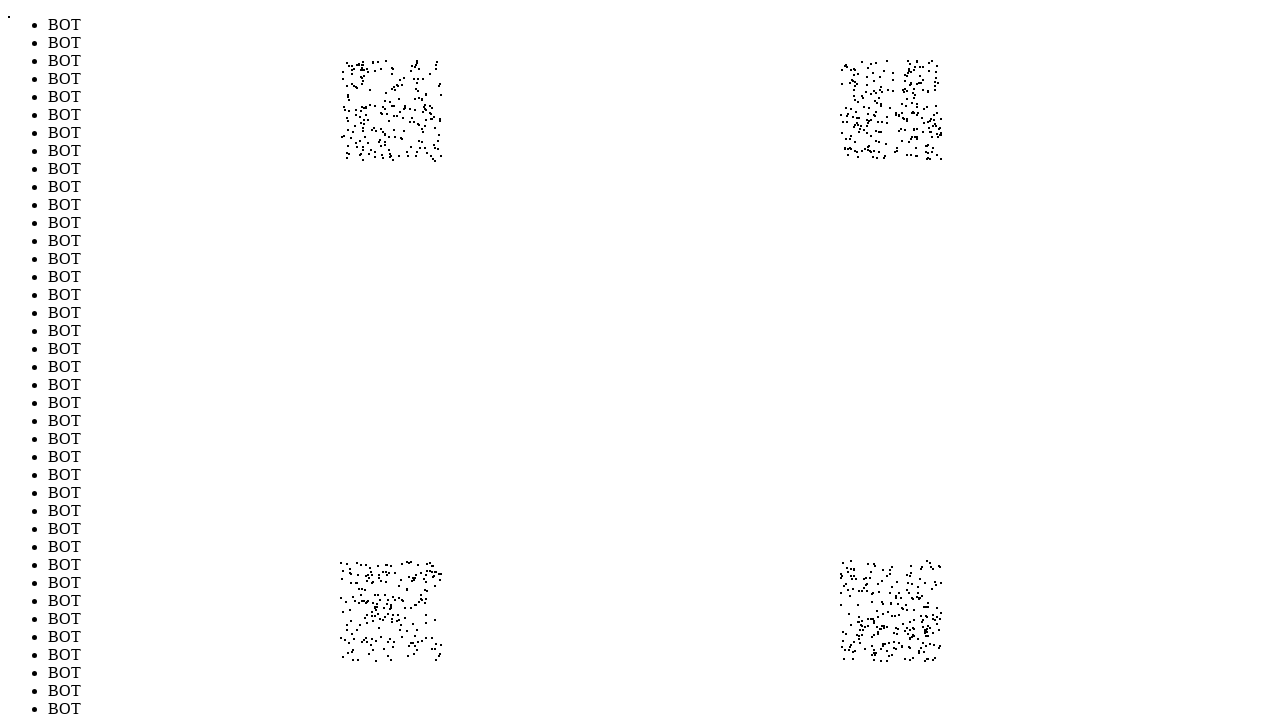

Moved mouse to position (427, 74) to evade bot detection (iteration 913/1000) at (427, 74)
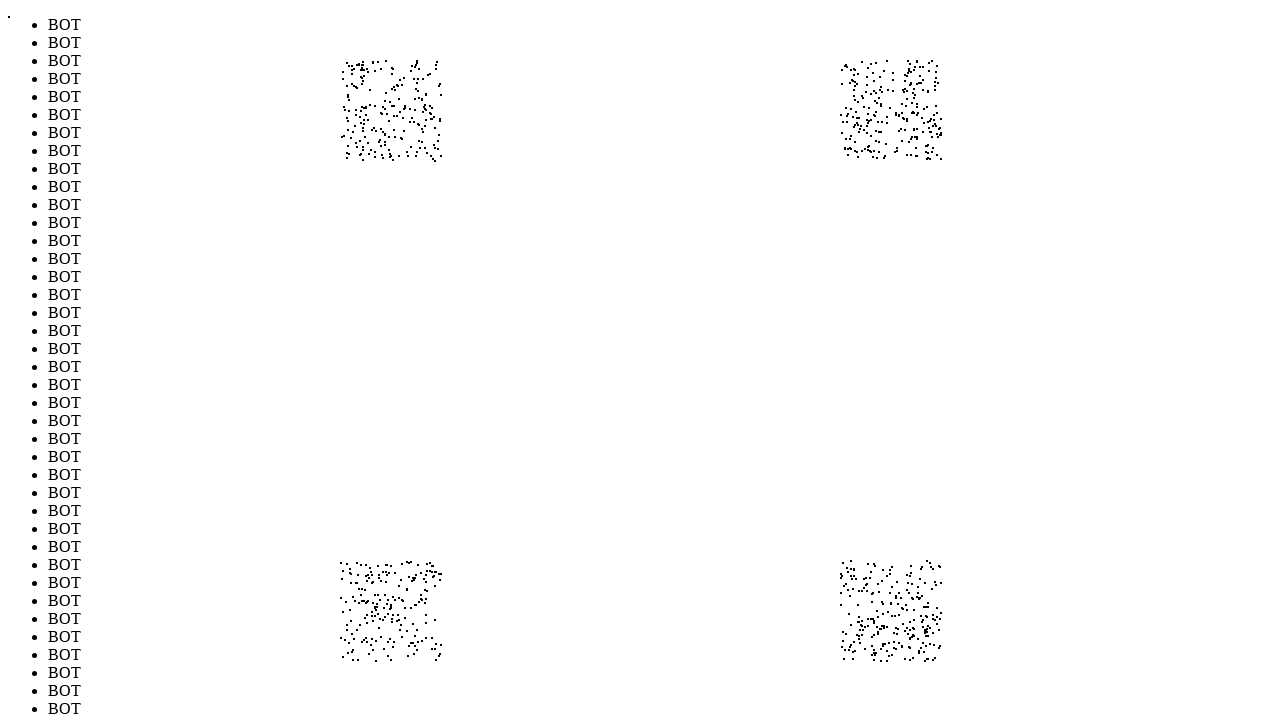

Moved mouse to position (864, 636) to evade bot detection (iteration 914/1000) at (864, 636)
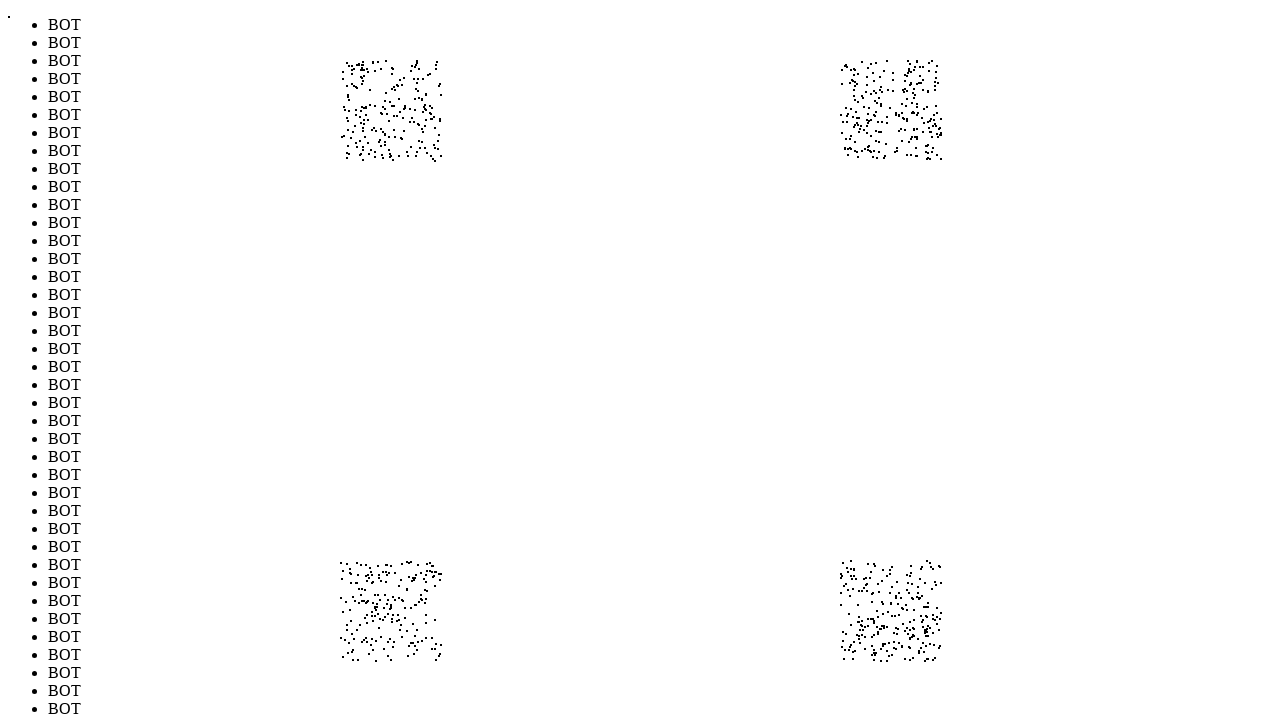

Moved mouse to position (403, 131) to evade bot detection (iteration 915/1000) at (403, 131)
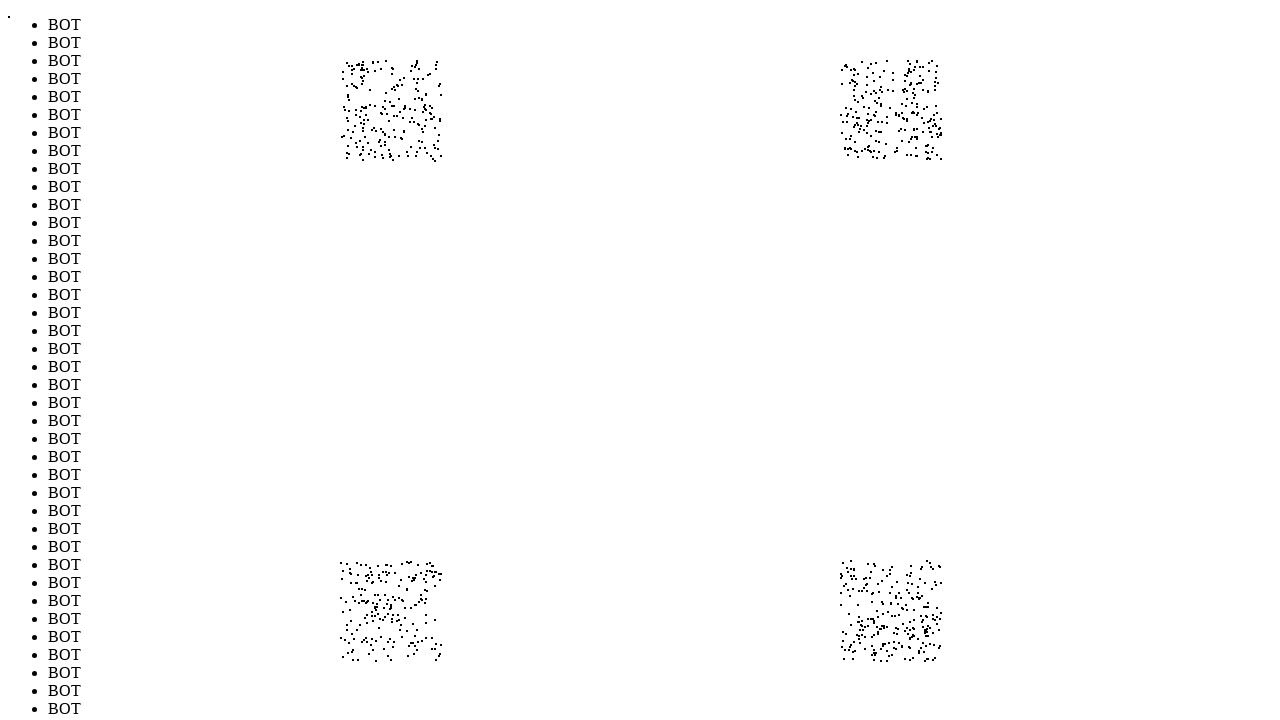

Moved mouse to position (867, 142) to evade bot detection (iteration 916/1000) at (867, 142)
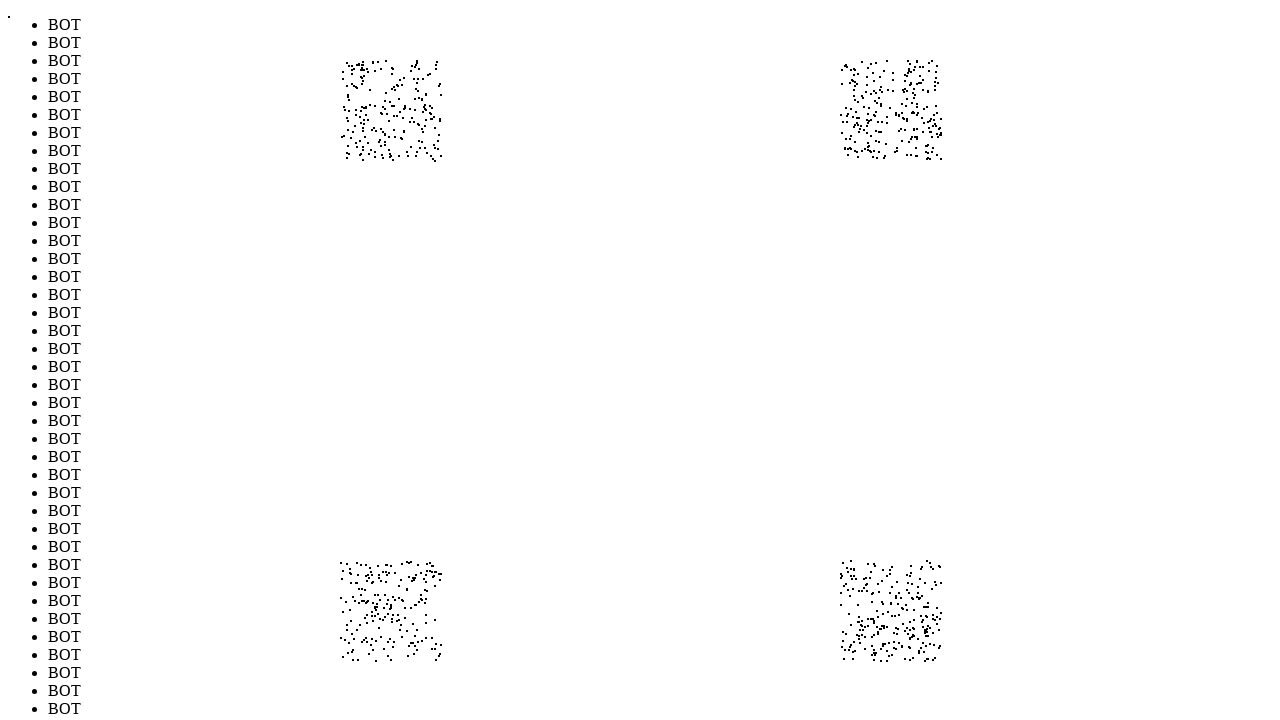

Moved mouse to position (906, 76) to evade bot detection (iteration 917/1000) at (906, 76)
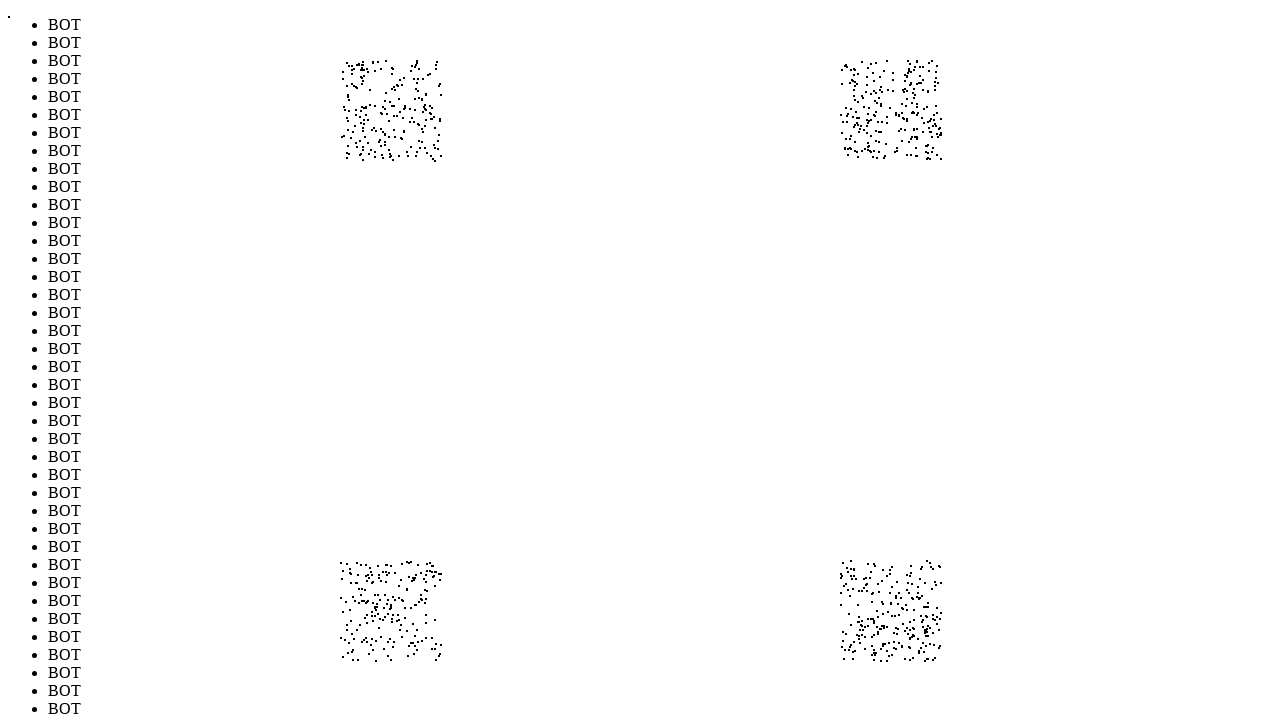

Moved mouse to position (372, 108) to evade bot detection (iteration 918/1000) at (372, 108)
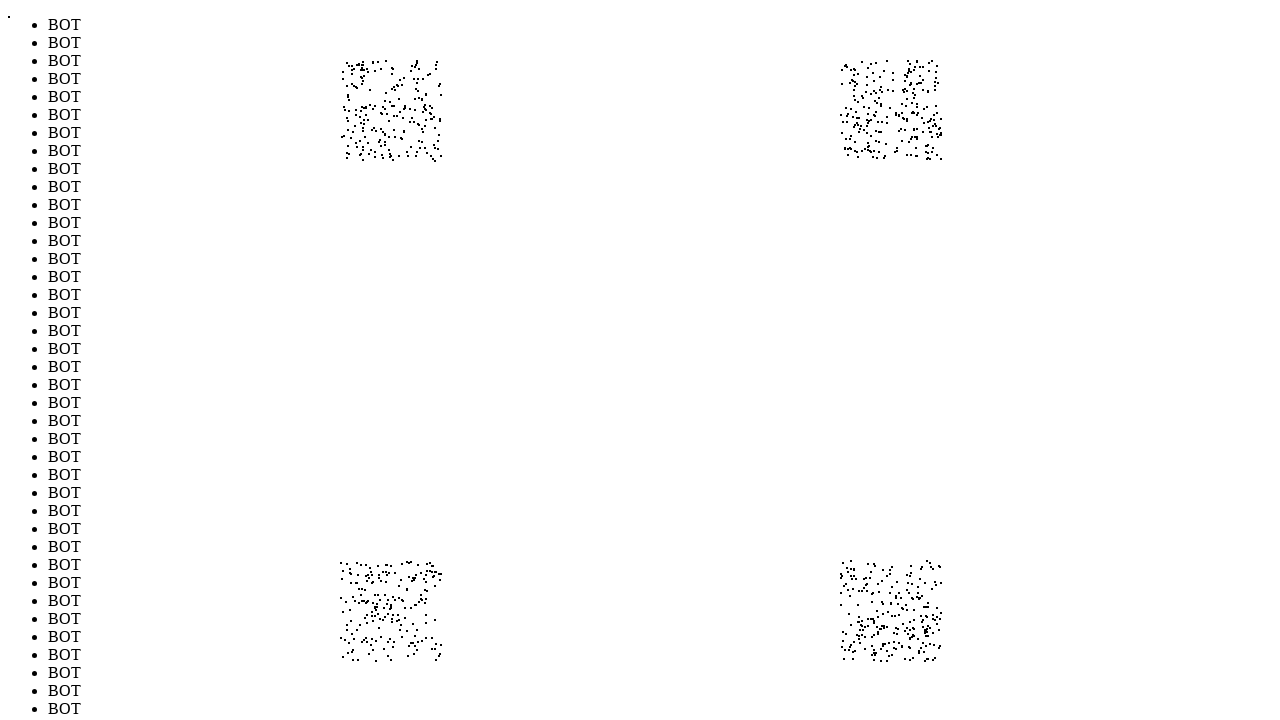

Moved mouse to position (356, 87) to evade bot detection (iteration 919/1000) at (356, 87)
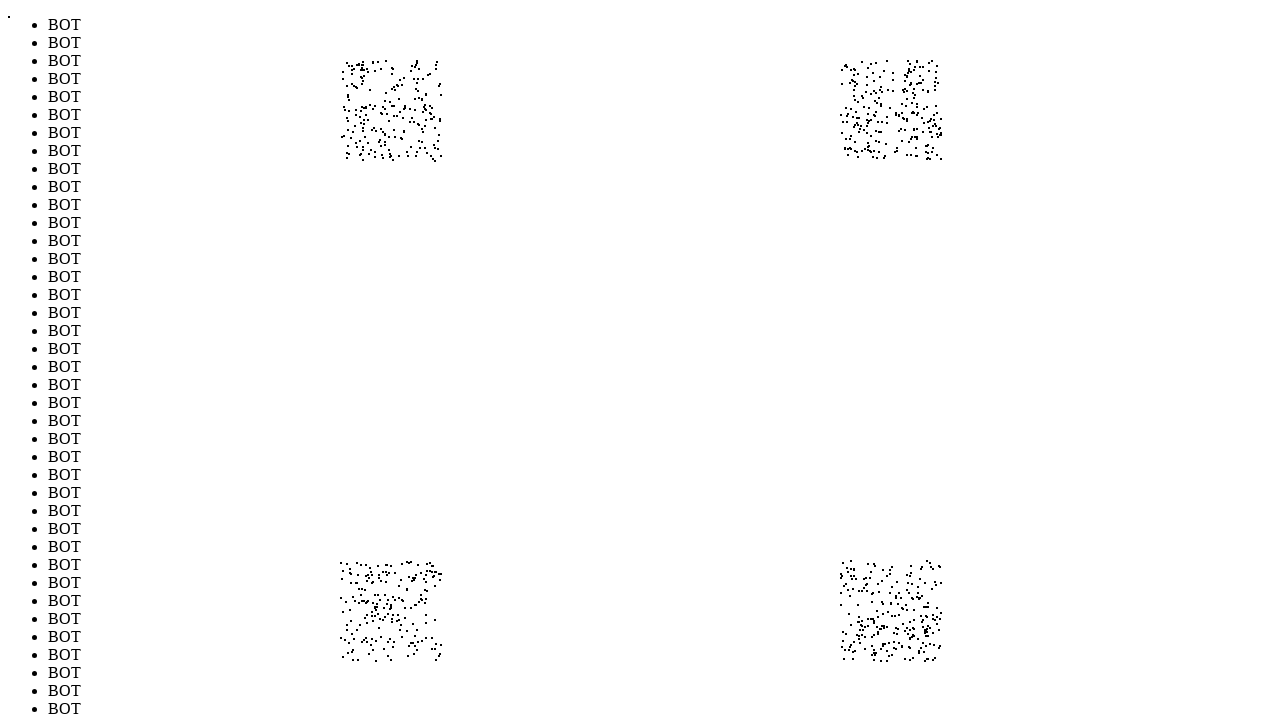

Moved mouse to position (383, 619) to evade bot detection (iteration 920/1000) at (383, 619)
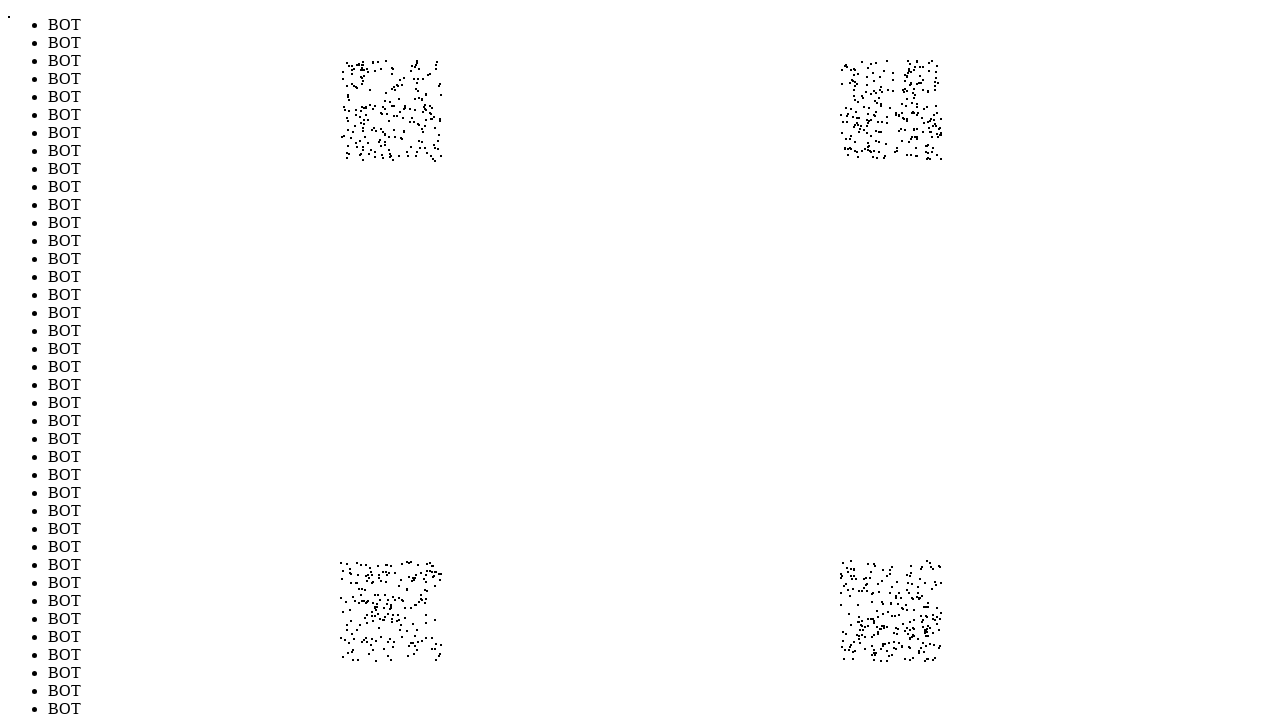

Moved mouse to position (360, 659) to evade bot detection (iteration 921/1000) at (360, 659)
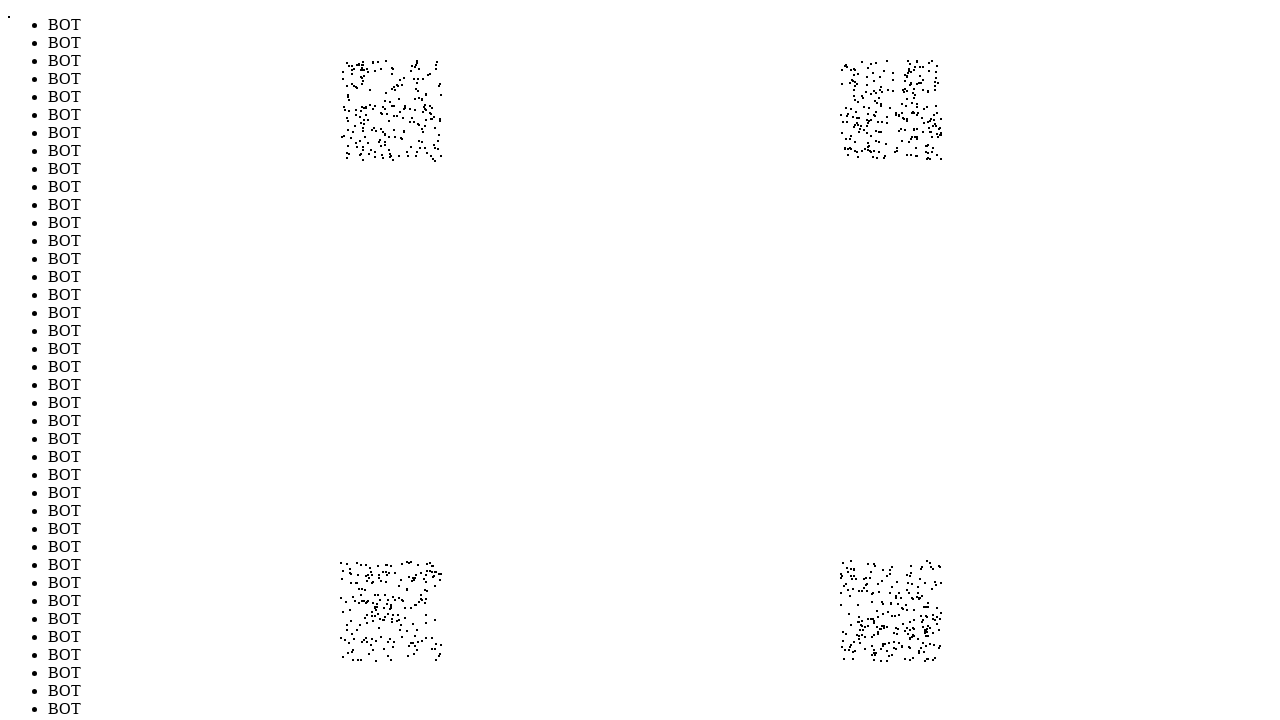

Moved mouse to position (378, 576) to evade bot detection (iteration 922/1000) at (378, 576)
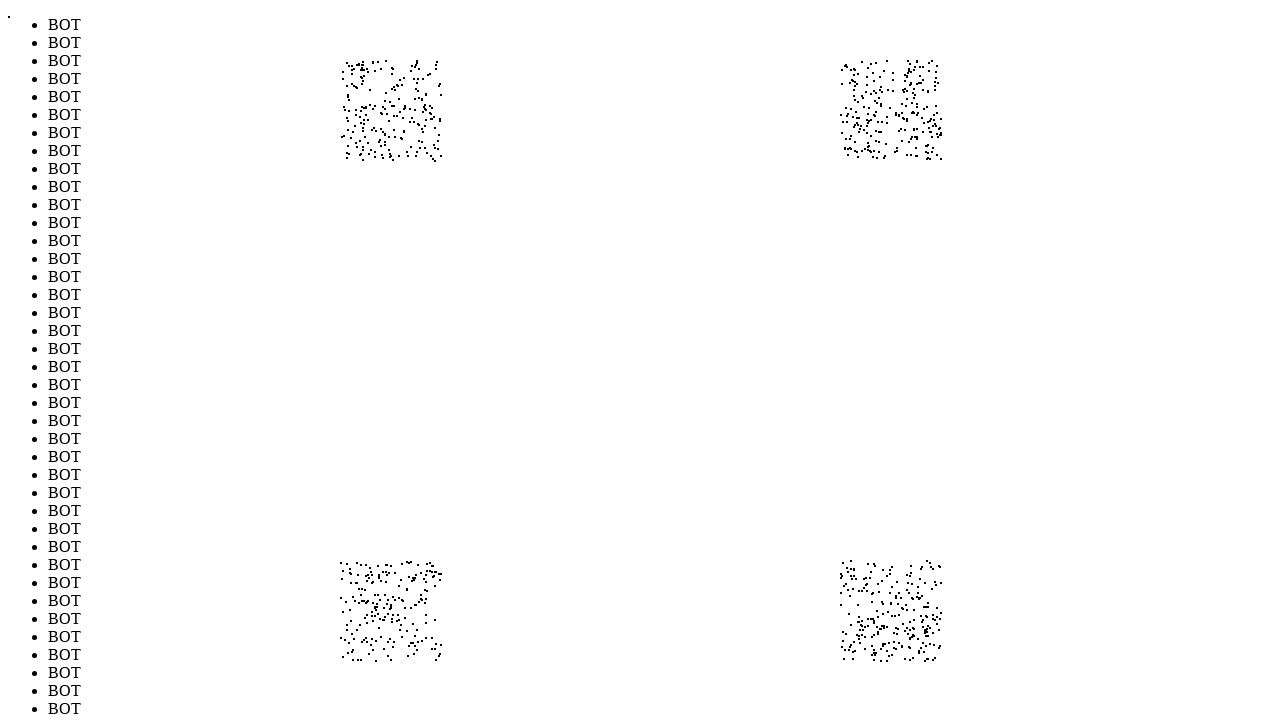

Moved mouse to position (915, 120) to evade bot detection (iteration 923/1000) at (915, 120)
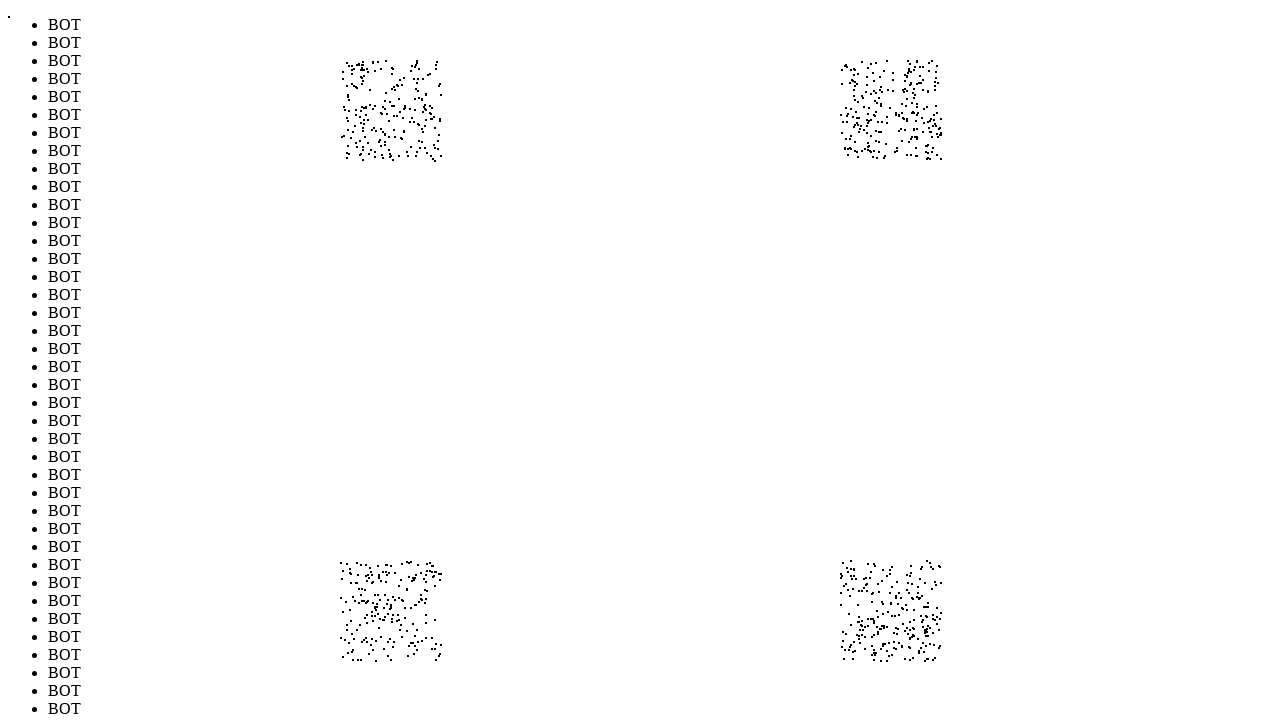

Moved mouse to position (434, 129) to evade bot detection (iteration 924/1000) at (434, 129)
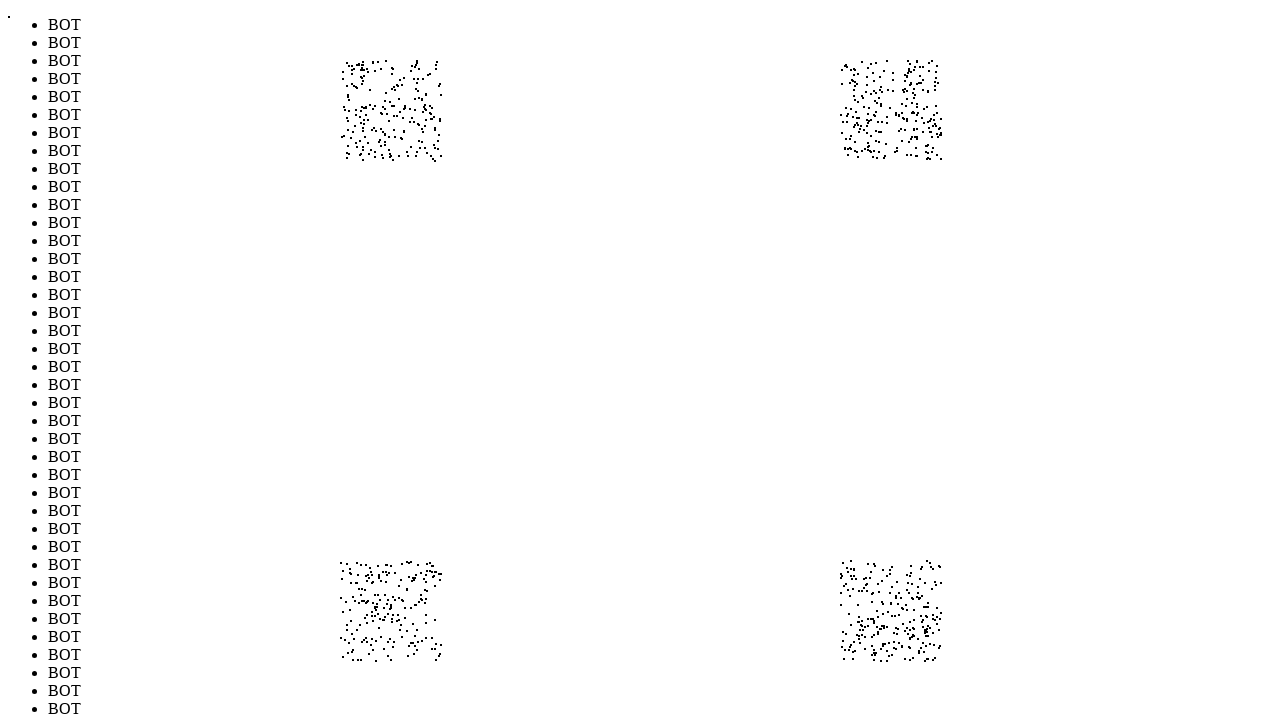

Moved mouse to position (418, 618) to evade bot detection (iteration 925/1000) at (418, 618)
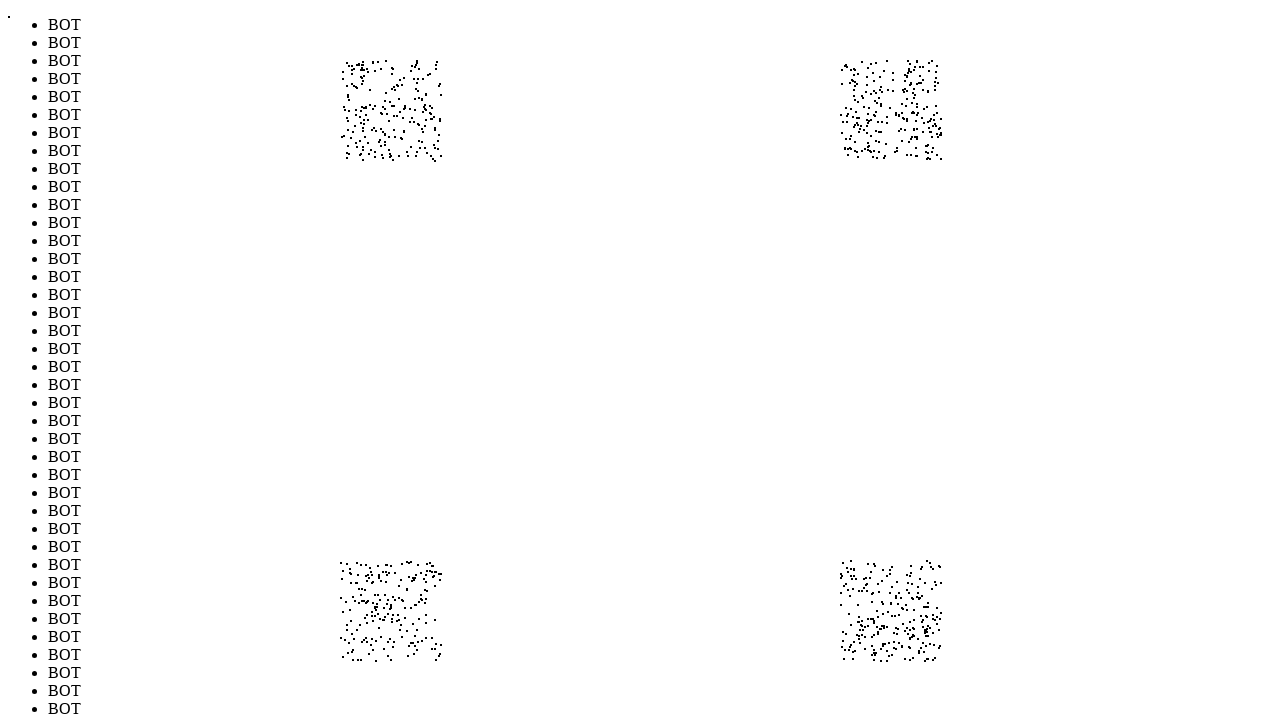

Moved mouse to position (881, 575) to evade bot detection (iteration 926/1000) at (881, 575)
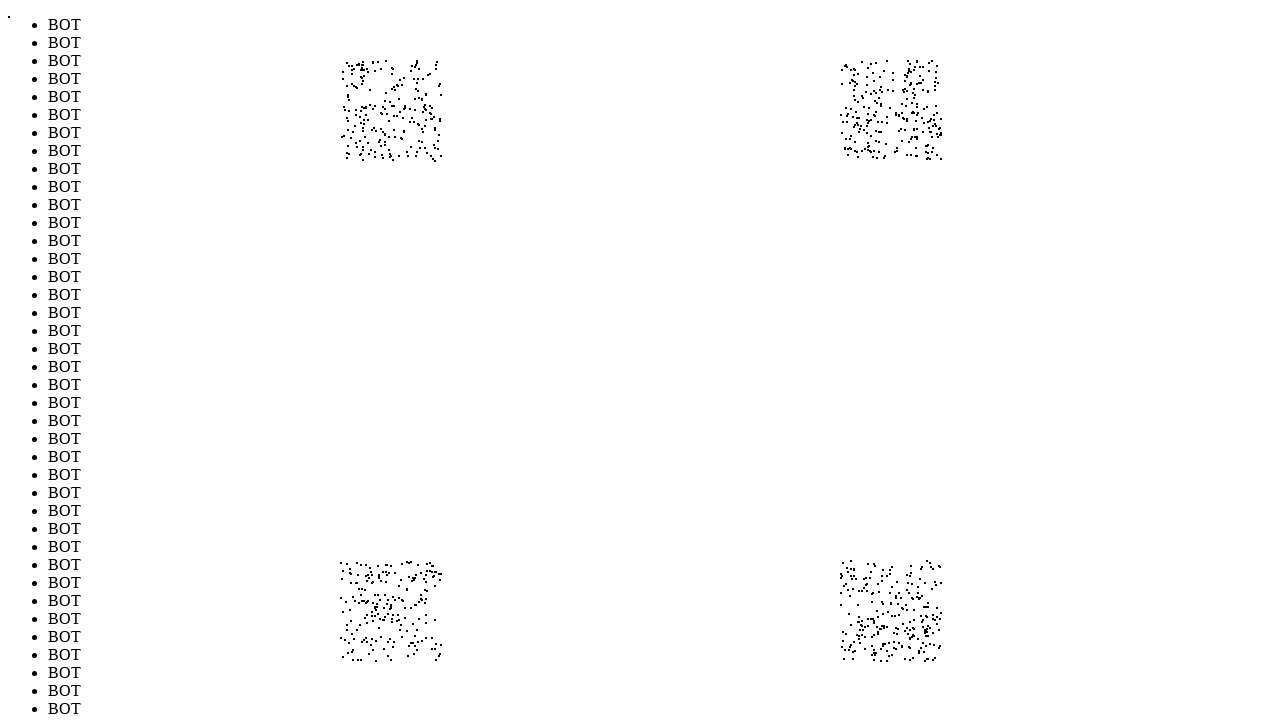

Moved mouse to position (909, 76) to evade bot detection (iteration 927/1000) at (909, 76)
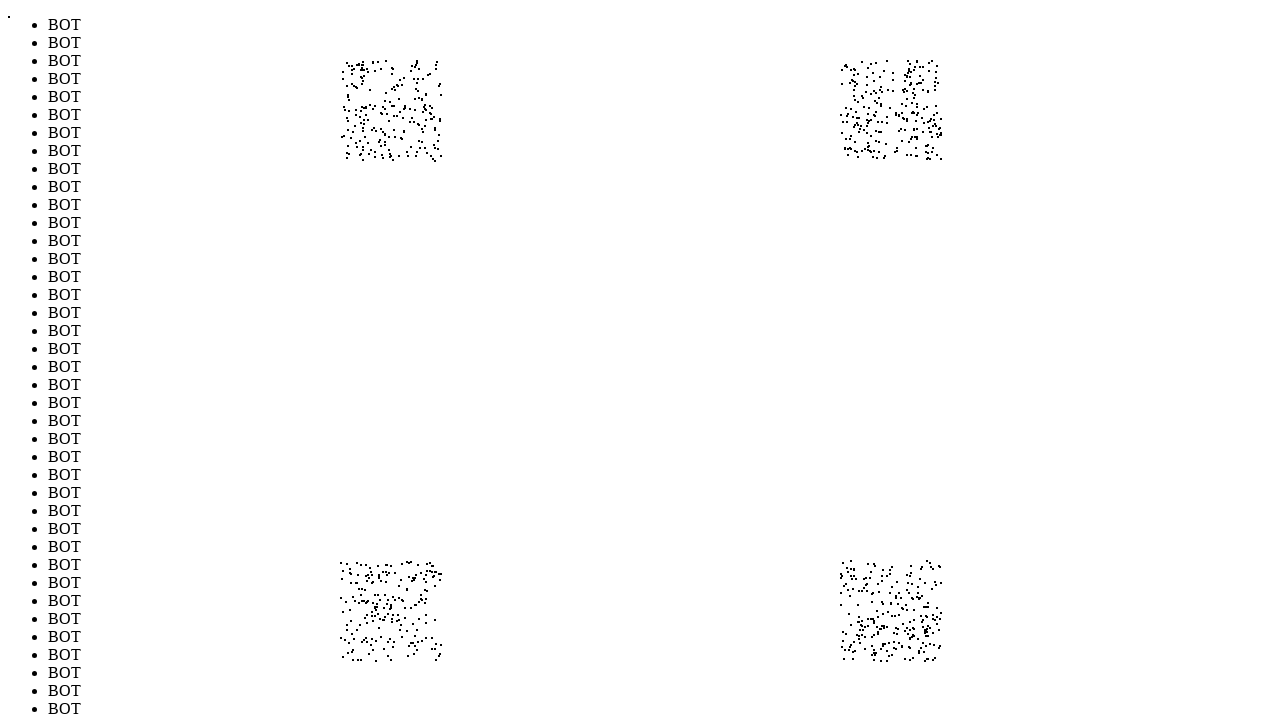

Moved mouse to position (913, 596) to evade bot detection (iteration 928/1000) at (913, 596)
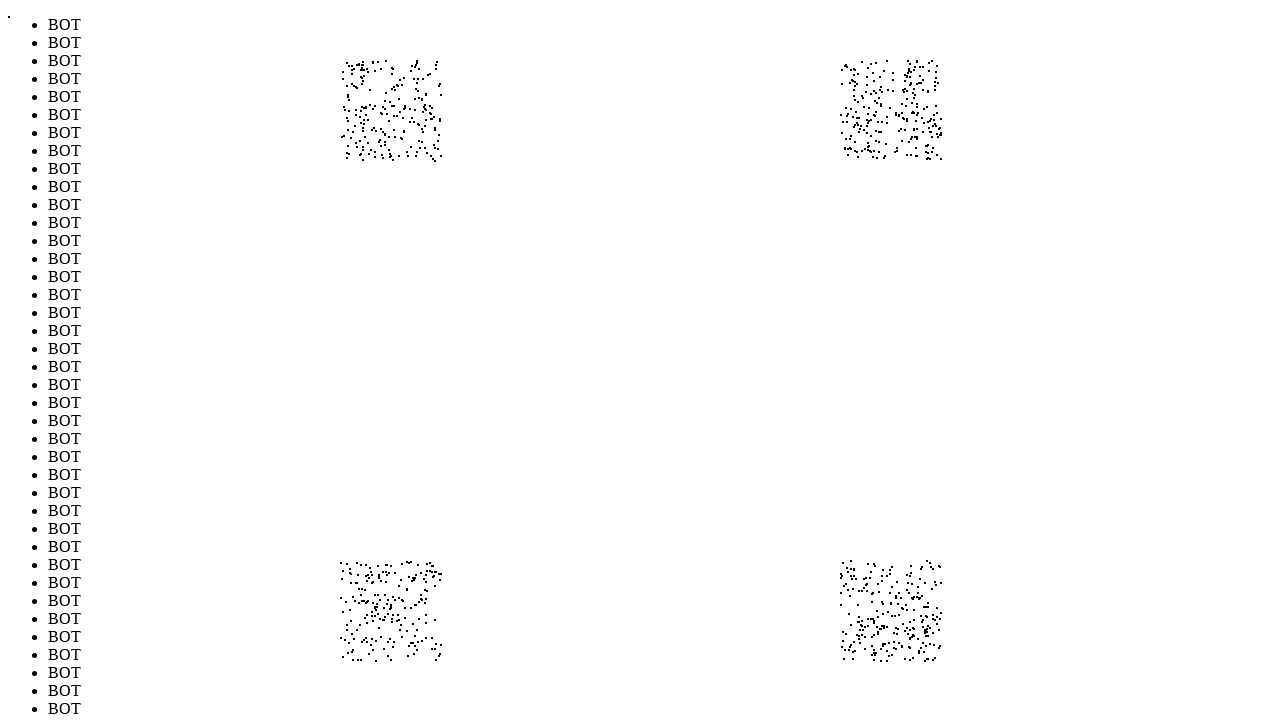

Moved mouse to position (341, 582) to evade bot detection (iteration 929/1000) at (341, 582)
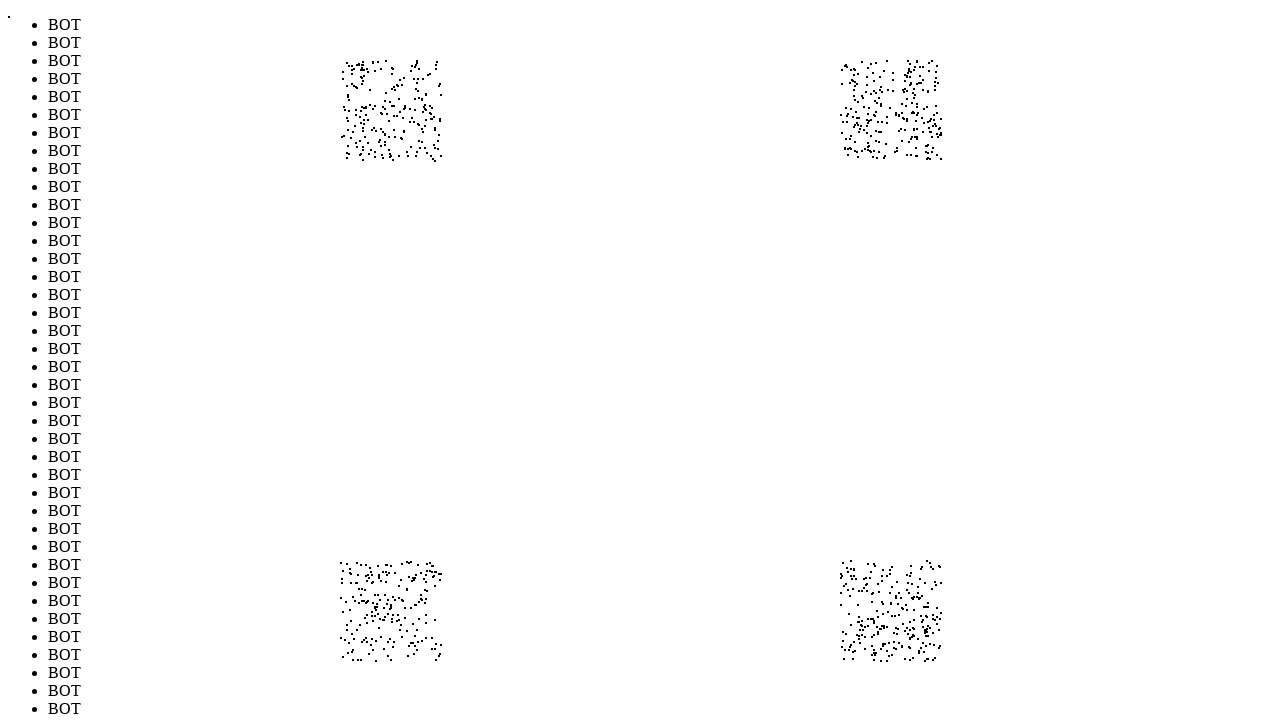

Moved mouse to position (908, 587) to evade bot detection (iteration 930/1000) at (908, 587)
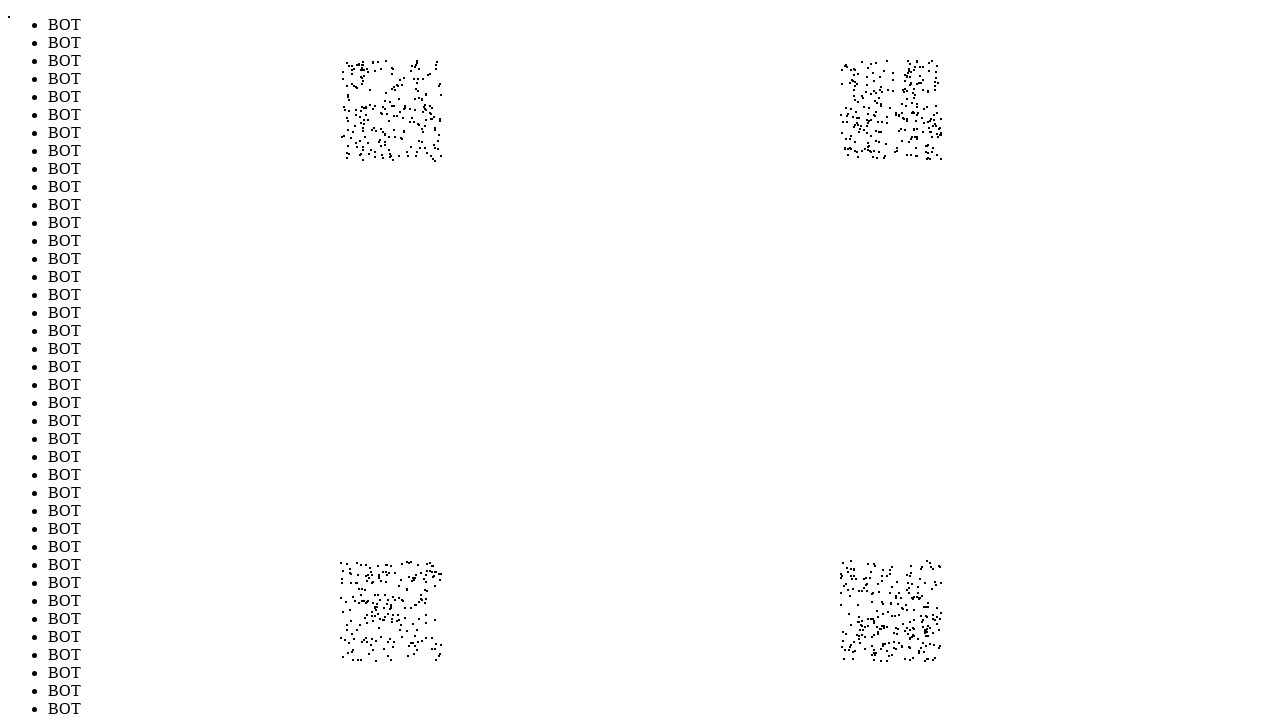

Moved mouse to position (373, 614) to evade bot detection (iteration 931/1000) at (373, 614)
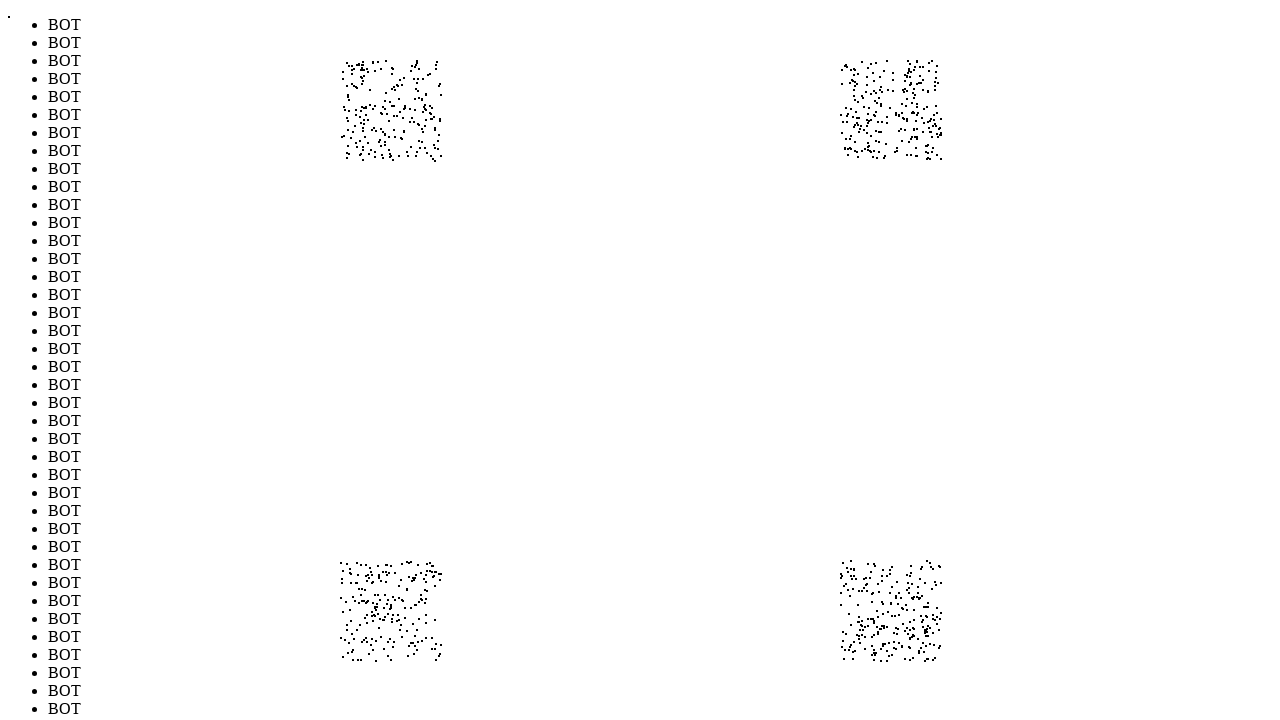

Moved mouse to position (368, 569) to evade bot detection (iteration 932/1000) at (368, 569)
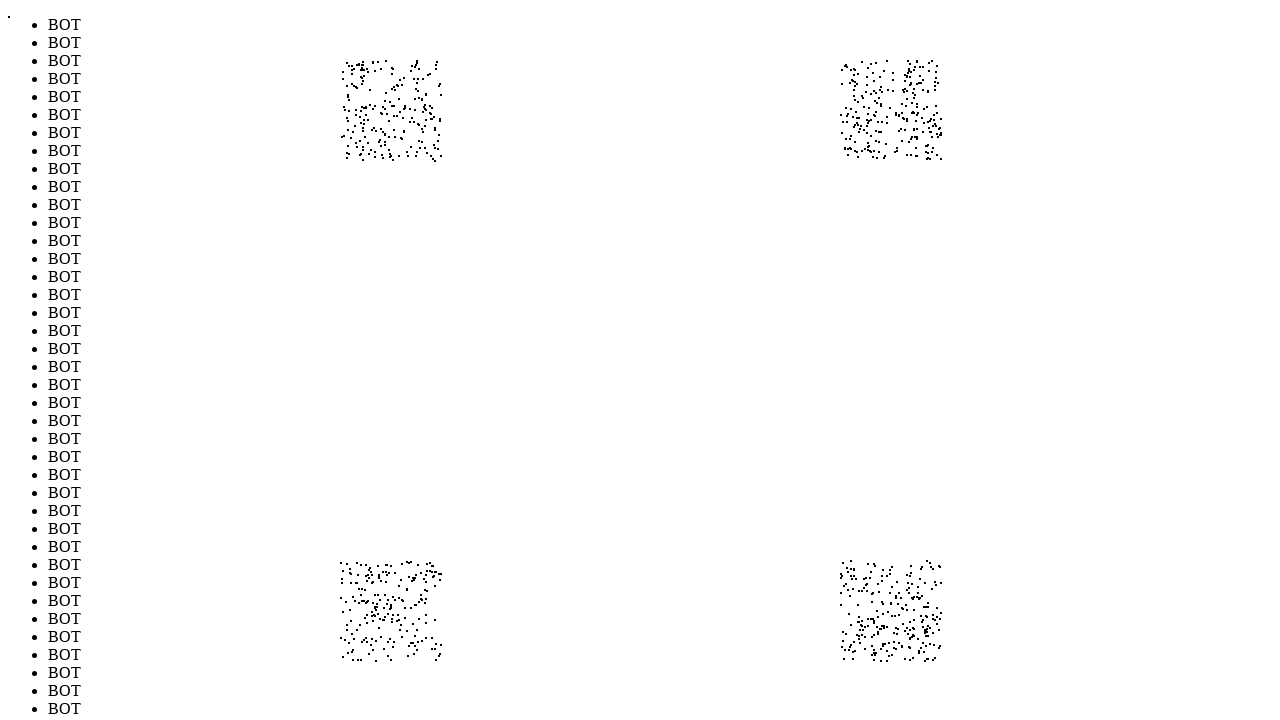

Moved mouse to position (427, 572) to evade bot detection (iteration 933/1000) at (427, 572)
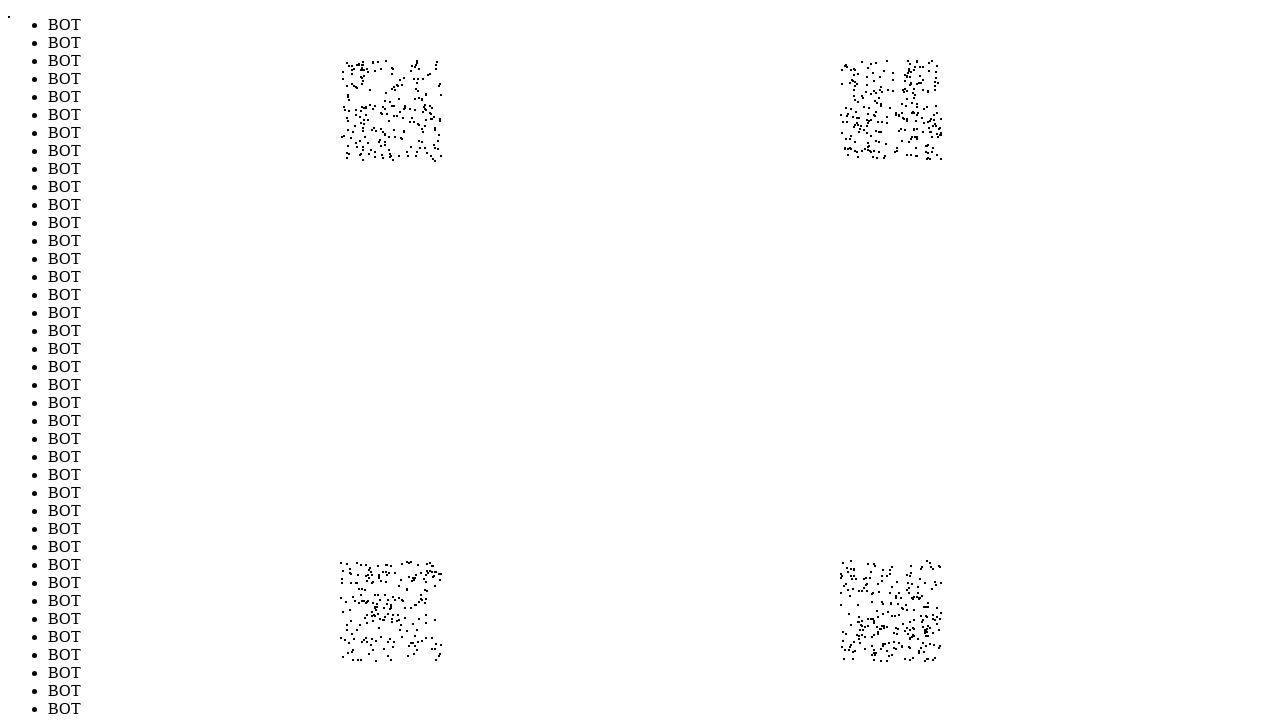

Moved mouse to position (896, 620) to evade bot detection (iteration 934/1000) at (896, 620)
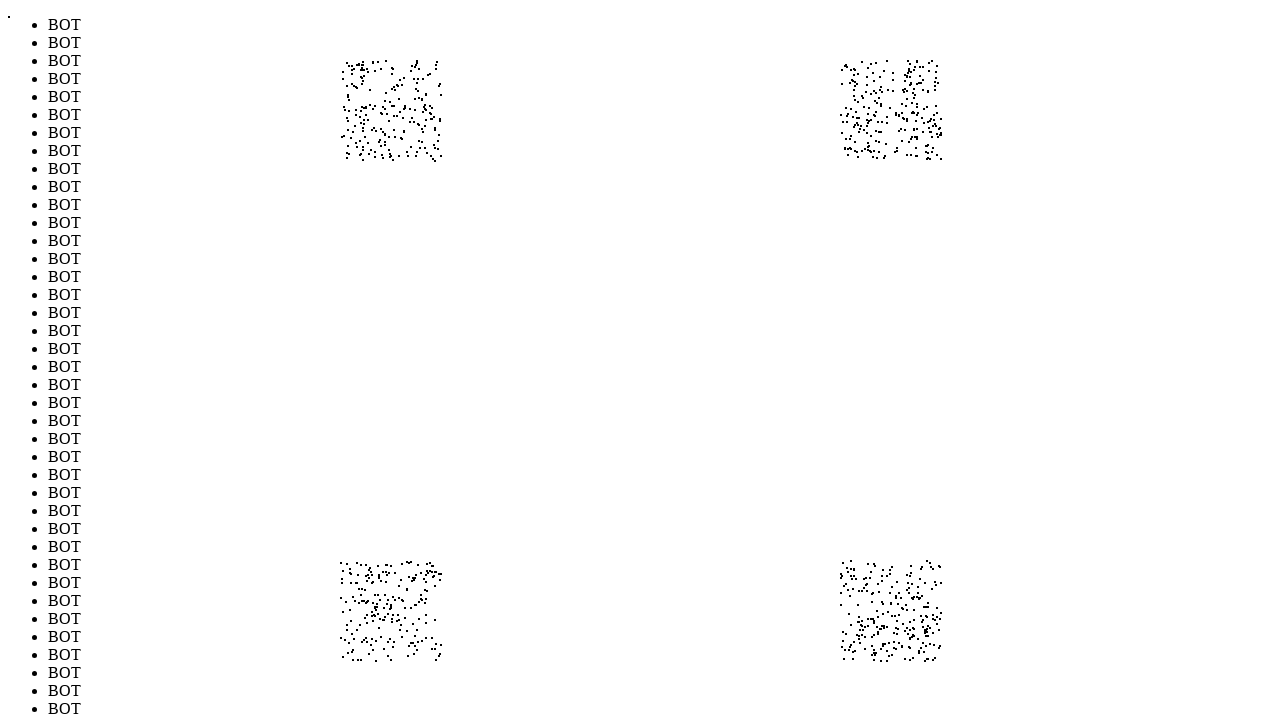

Moved mouse to position (867, 624) to evade bot detection (iteration 935/1000) at (867, 624)
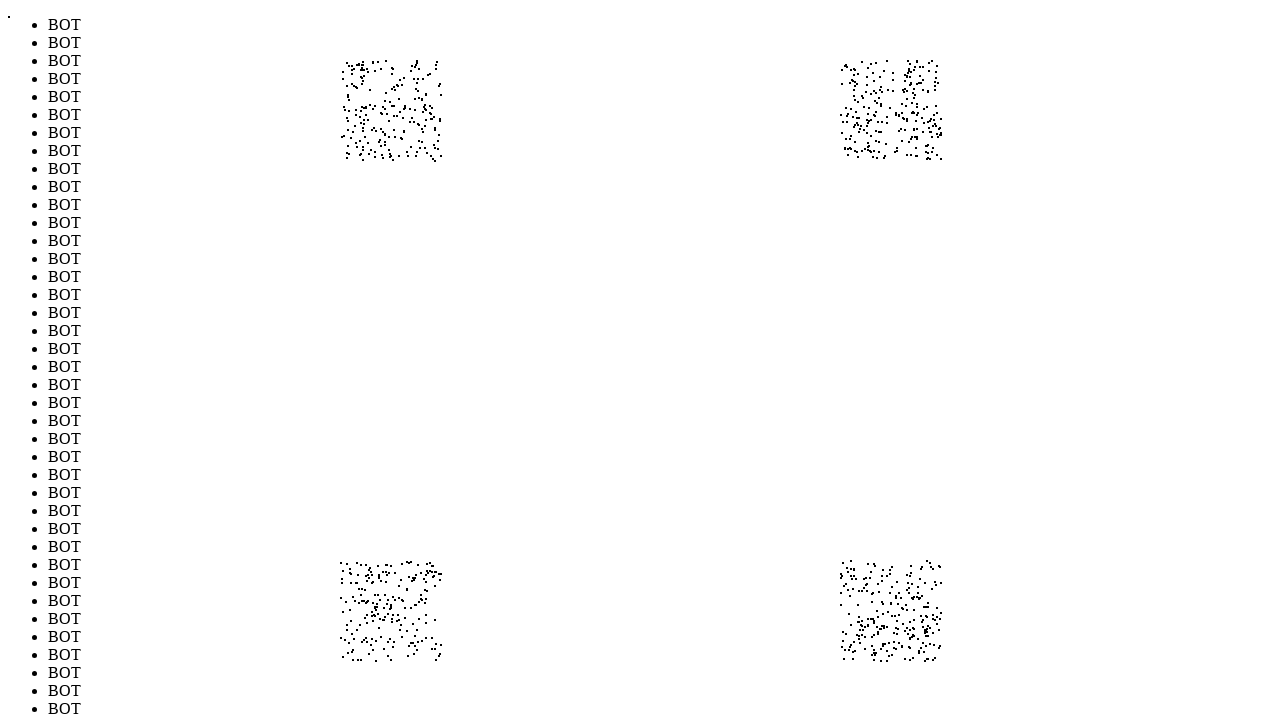

Moved mouse to position (362, 605) to evade bot detection (iteration 936/1000) at (362, 605)
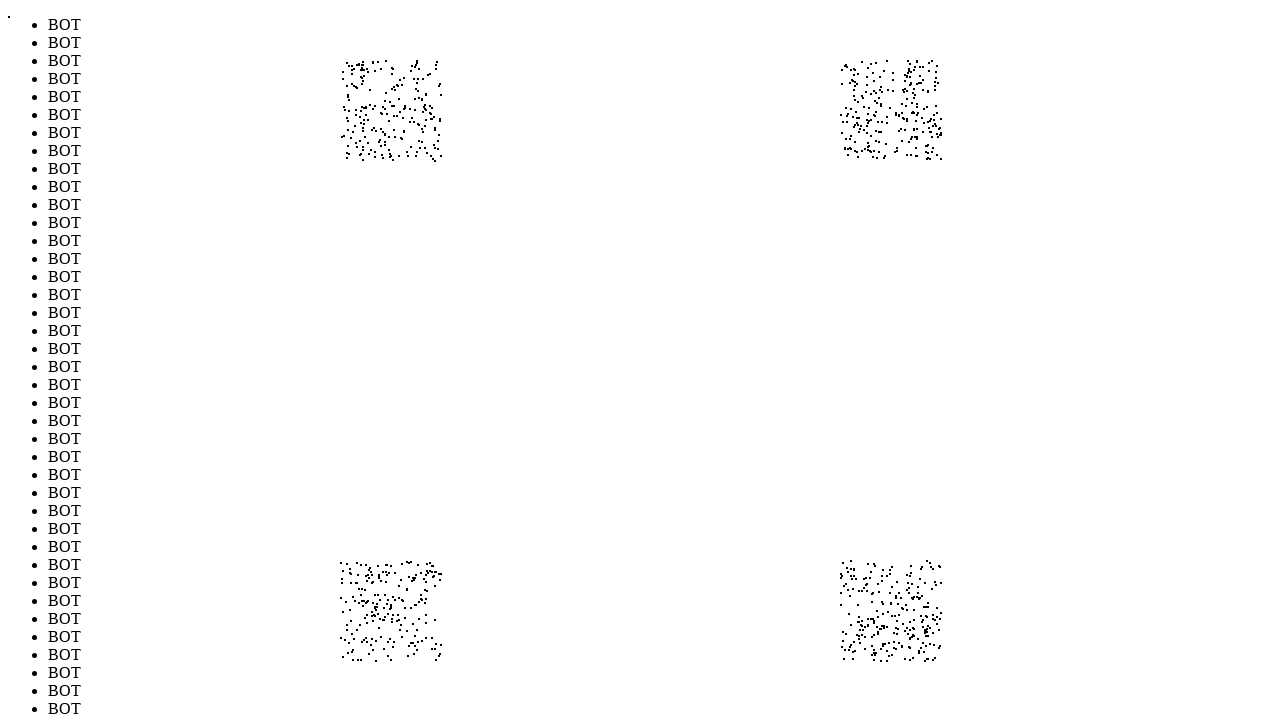

Moved mouse to position (376, 138) to evade bot detection (iteration 937/1000) at (376, 138)
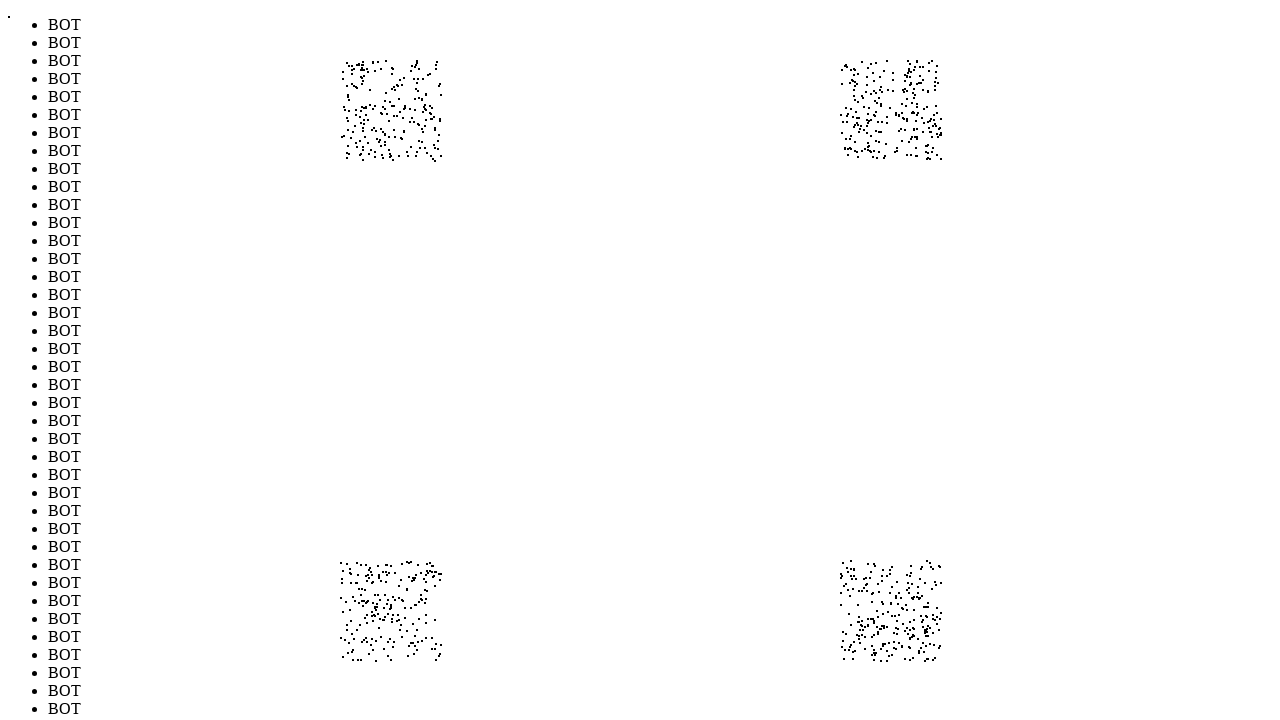

Moved mouse to position (403, 631) to evade bot detection (iteration 938/1000) at (403, 631)
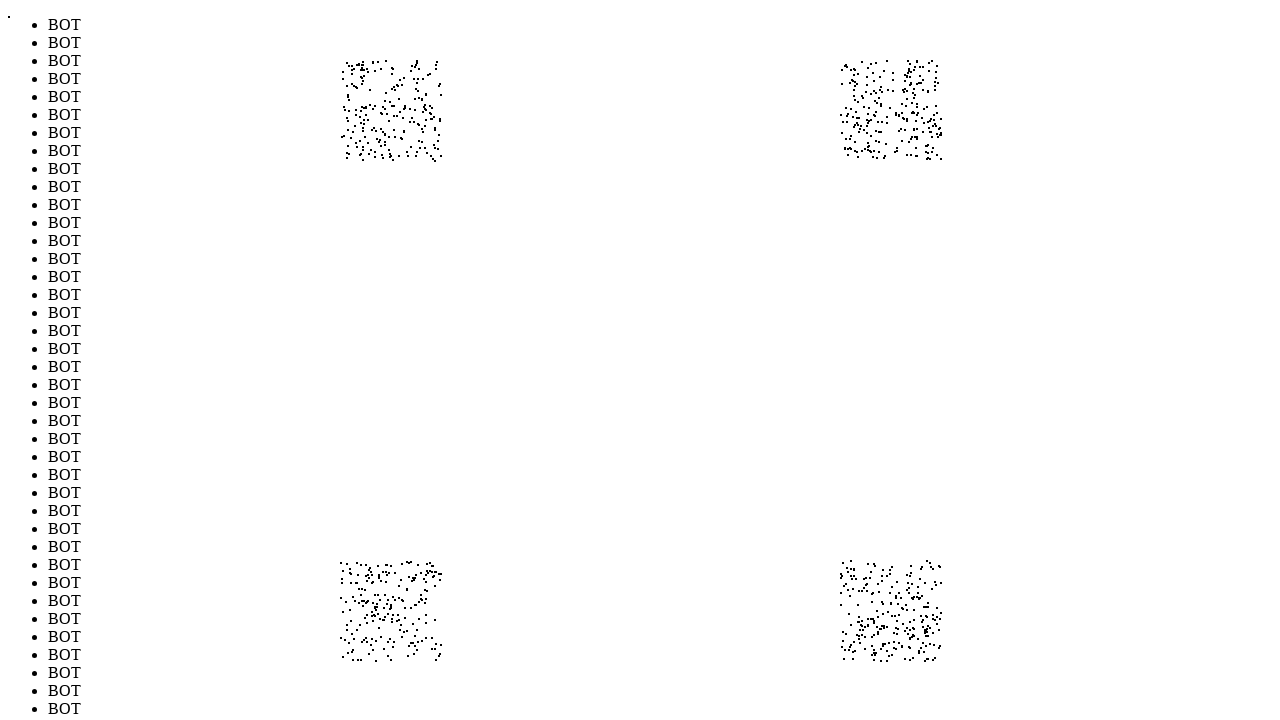

Moved mouse to position (377, 147) to evade bot detection (iteration 939/1000) at (377, 147)
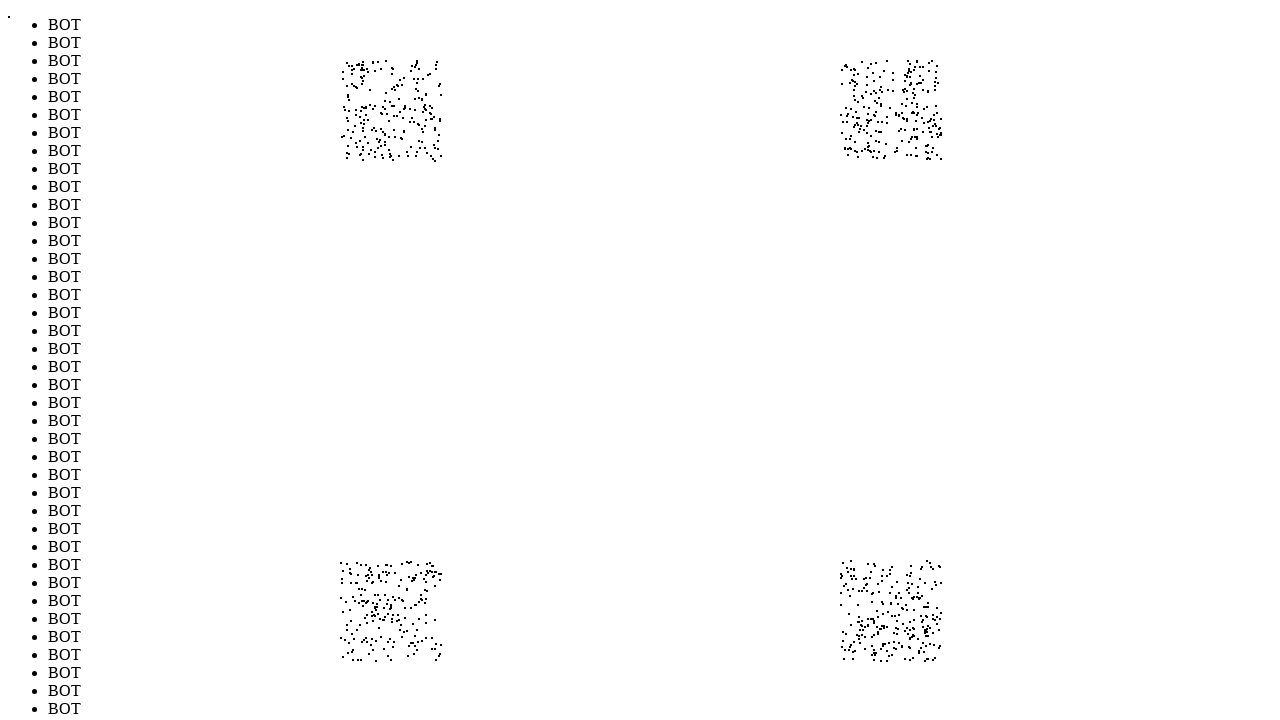

Moved mouse to position (360, 596) to evade bot detection (iteration 940/1000) at (360, 596)
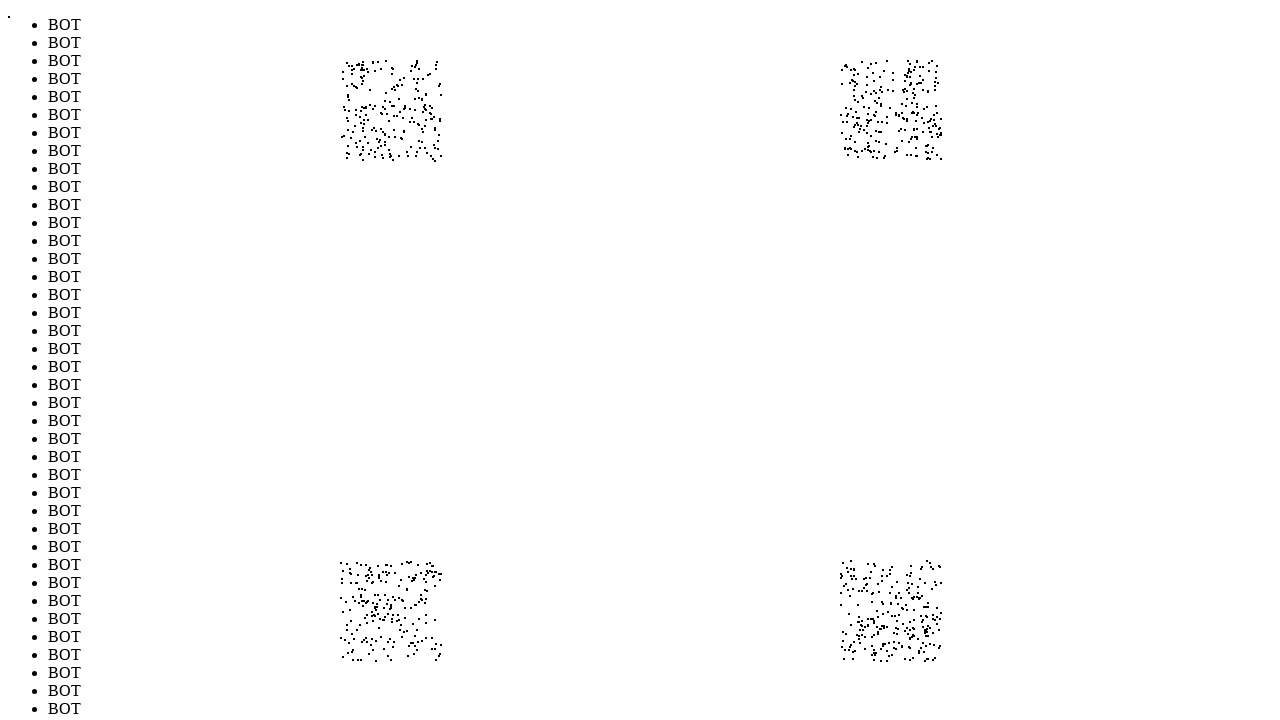

Moved mouse to position (901, 610) to evade bot detection (iteration 941/1000) at (901, 610)
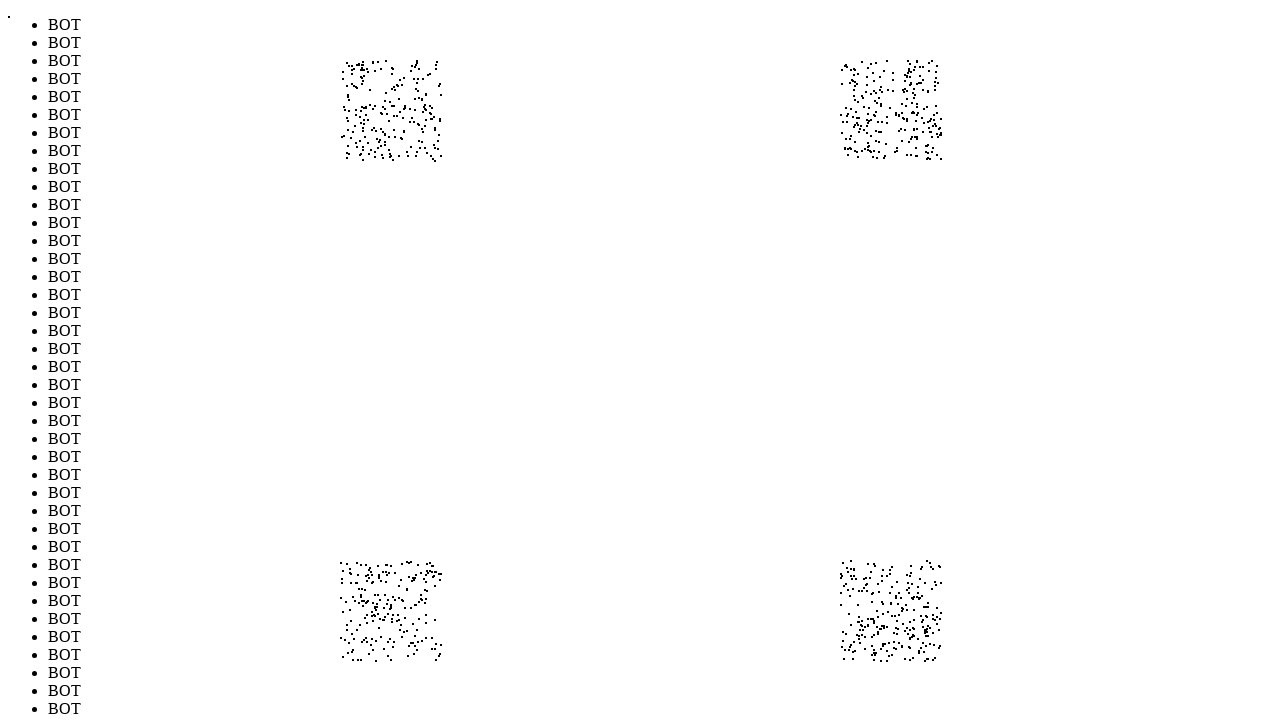

Moved mouse to position (359, 98) to evade bot detection (iteration 942/1000) at (359, 98)
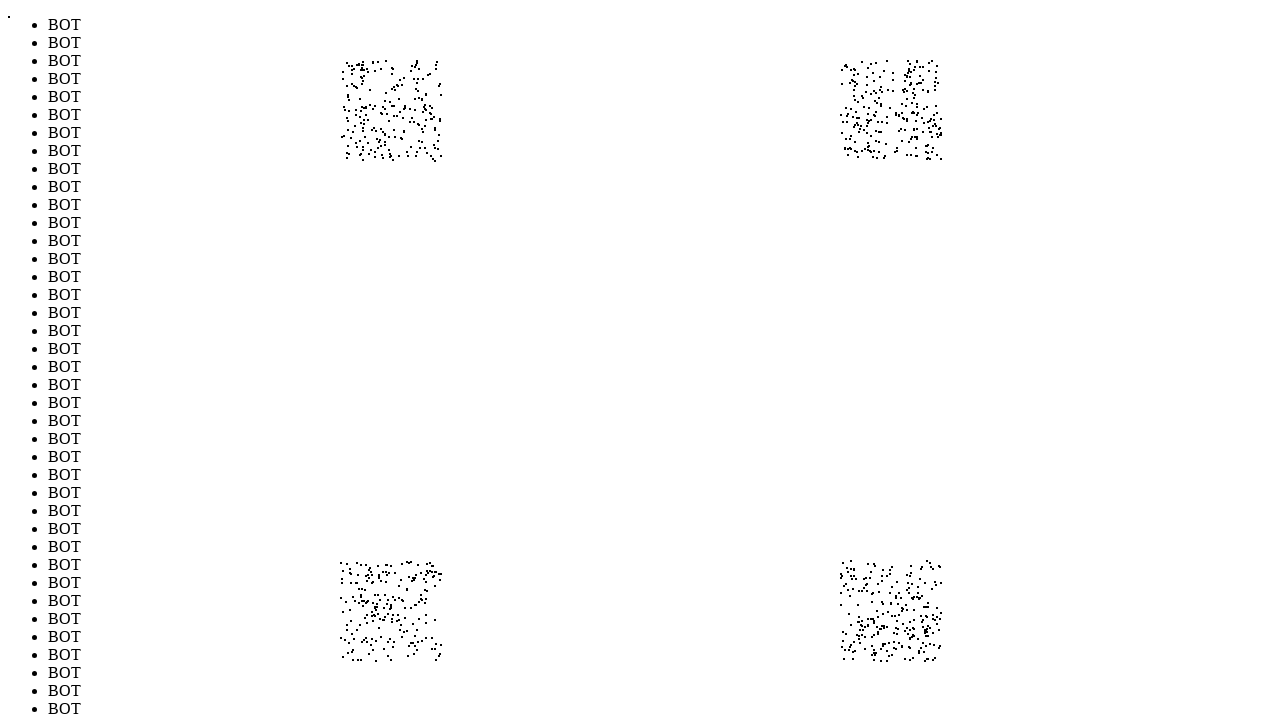

Moved mouse to position (873, 88) to evade bot detection (iteration 943/1000) at (873, 88)
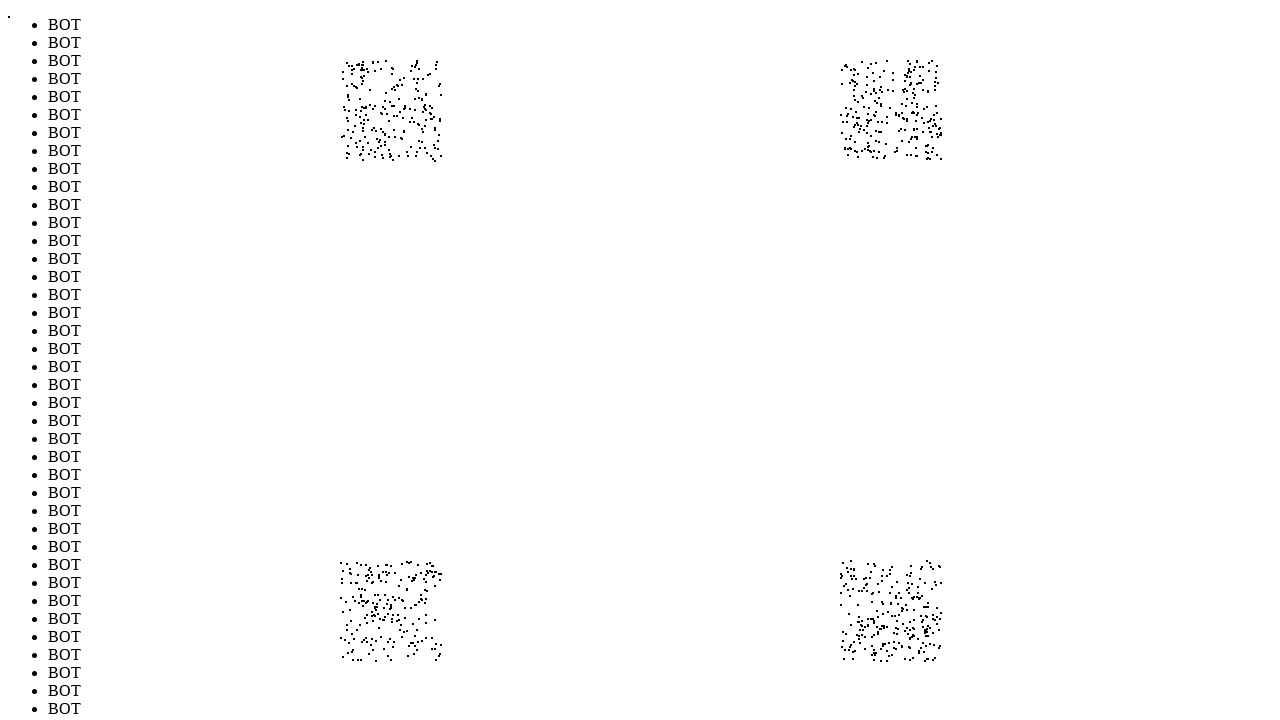

Moved mouse to position (436, 653) to evade bot detection (iteration 944/1000) at (436, 653)
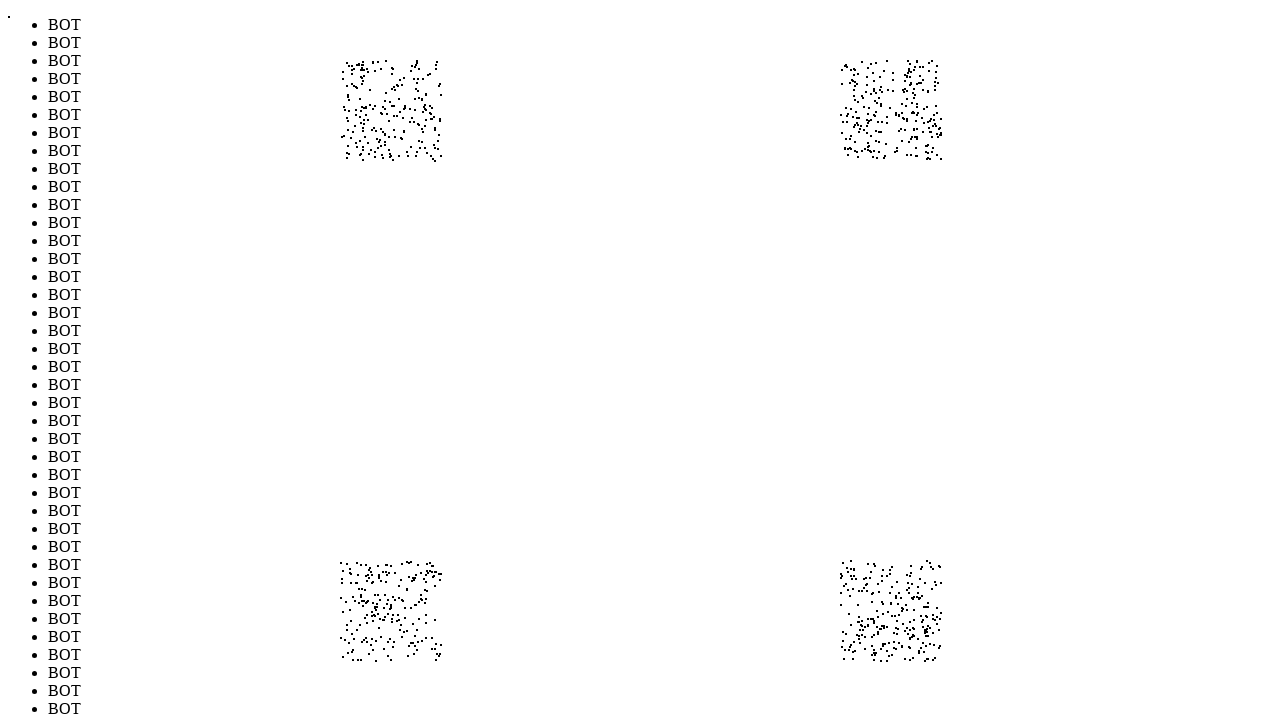

Moved mouse to position (843, 630) to evade bot detection (iteration 945/1000) at (843, 630)
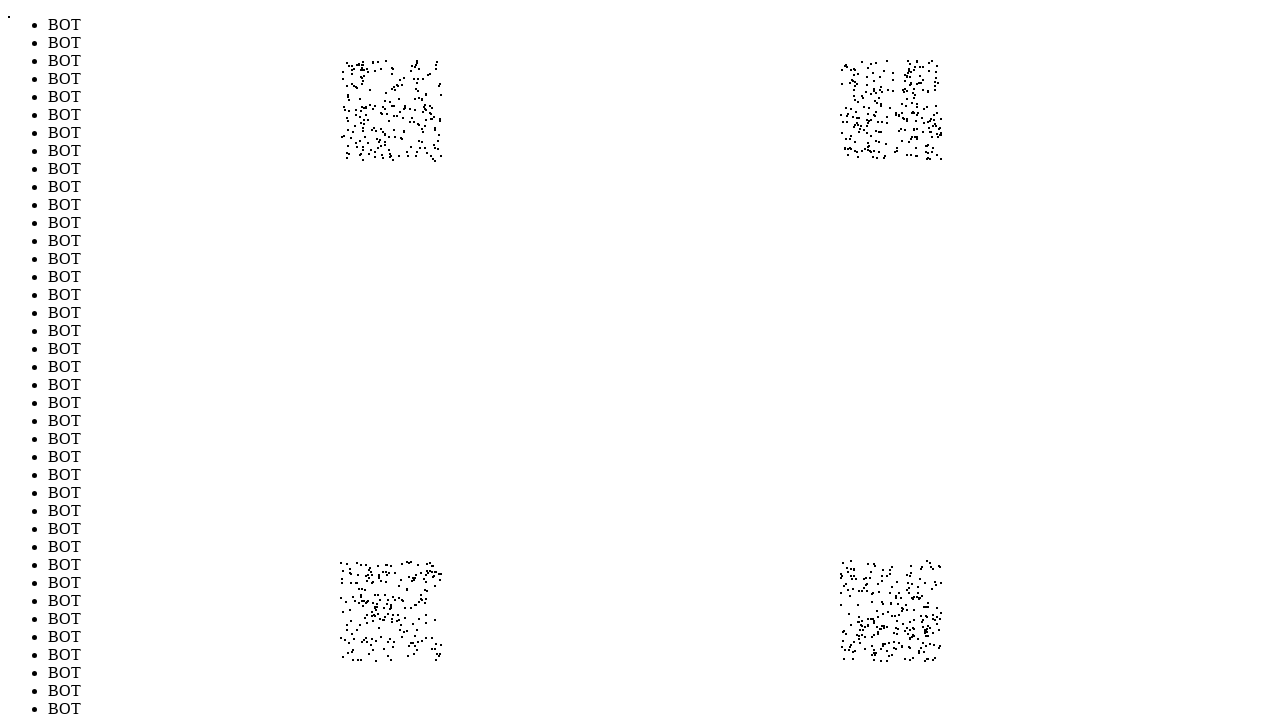

Moved mouse to position (397, 647) to evade bot detection (iteration 946/1000) at (397, 647)
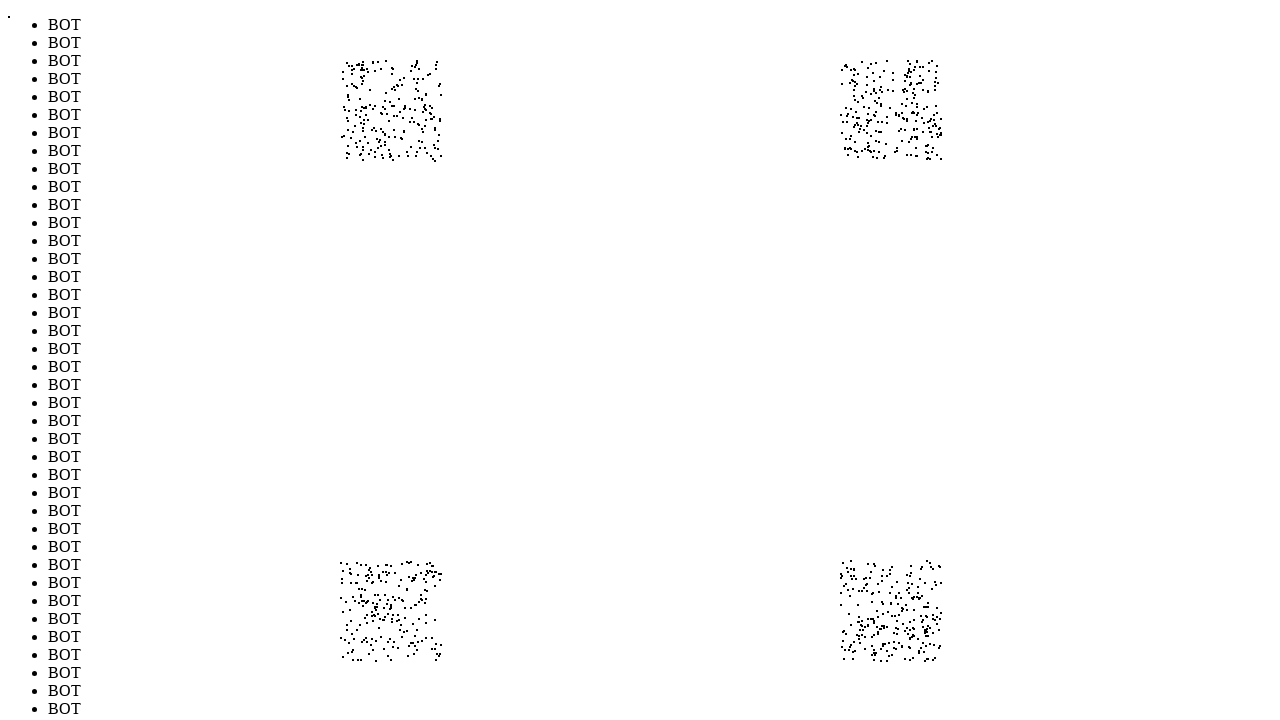

Moved mouse to position (928, 652) to evade bot detection (iteration 947/1000) at (928, 652)
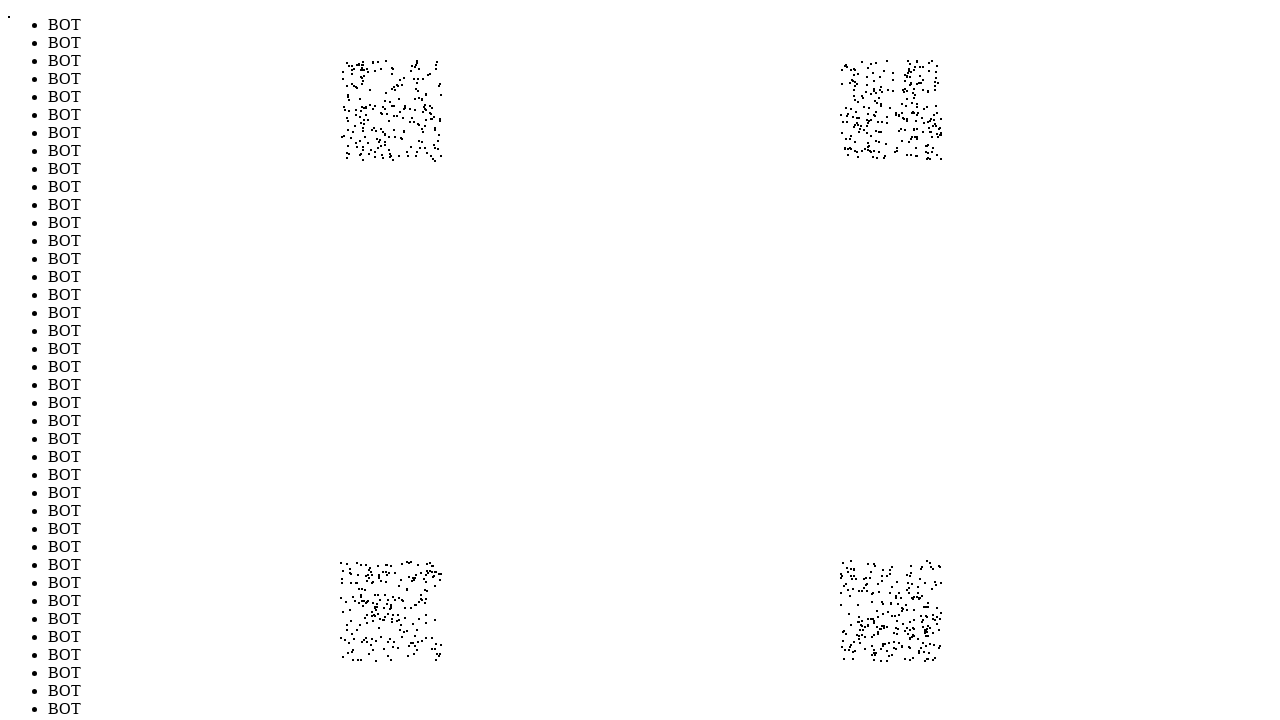

Moved mouse to position (873, 76) to evade bot detection (iteration 948/1000) at (873, 76)
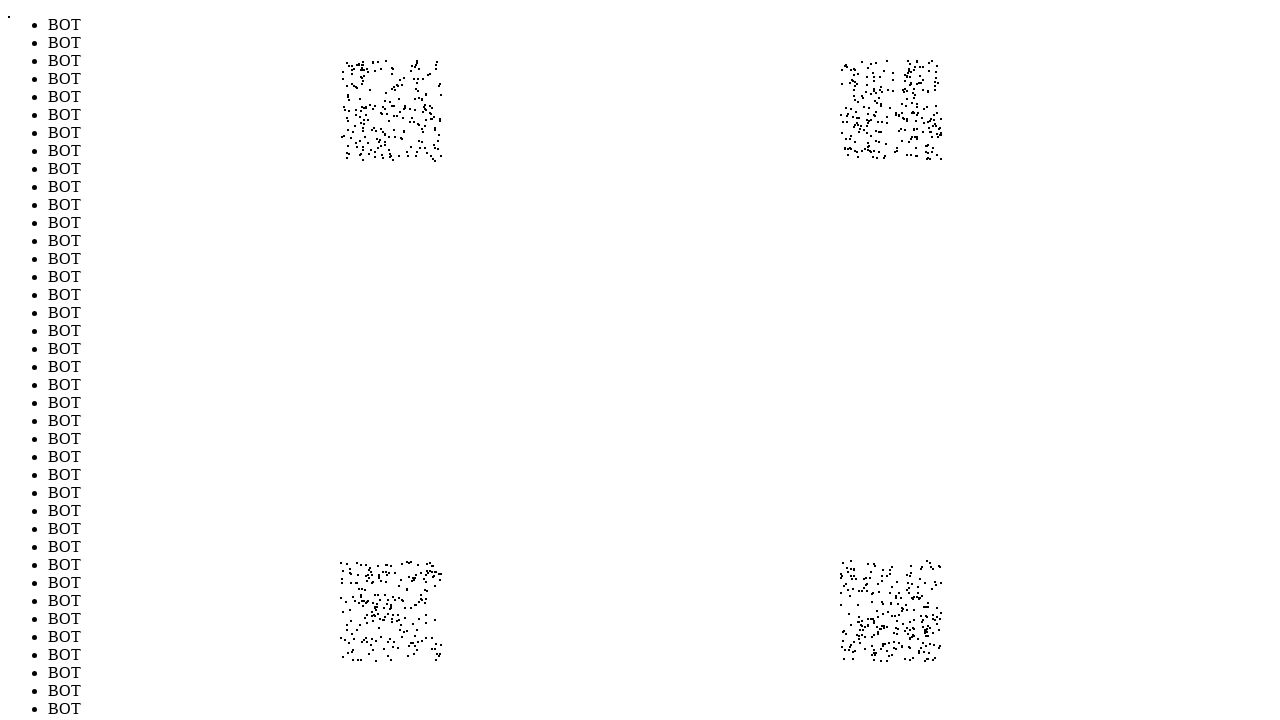

Moved mouse to position (430, 628) to evade bot detection (iteration 949/1000) at (430, 628)
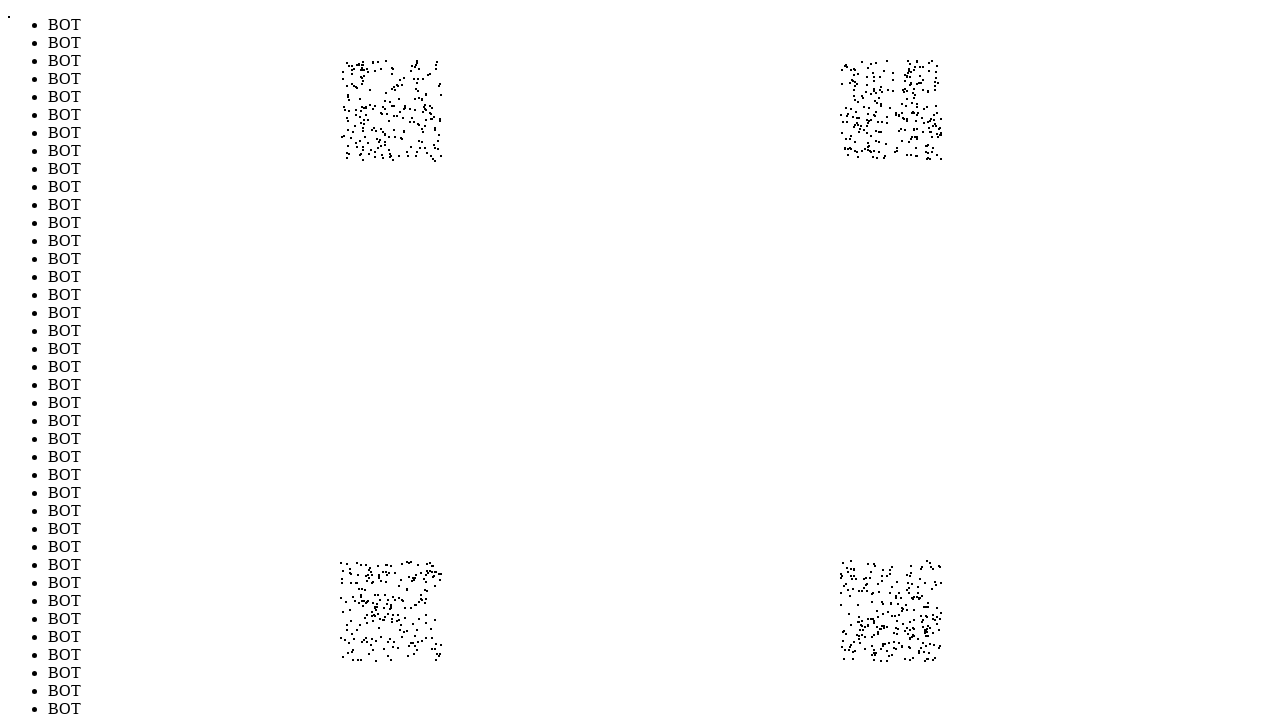

Moved mouse to position (433, 136) to evade bot detection (iteration 950/1000) at (433, 136)
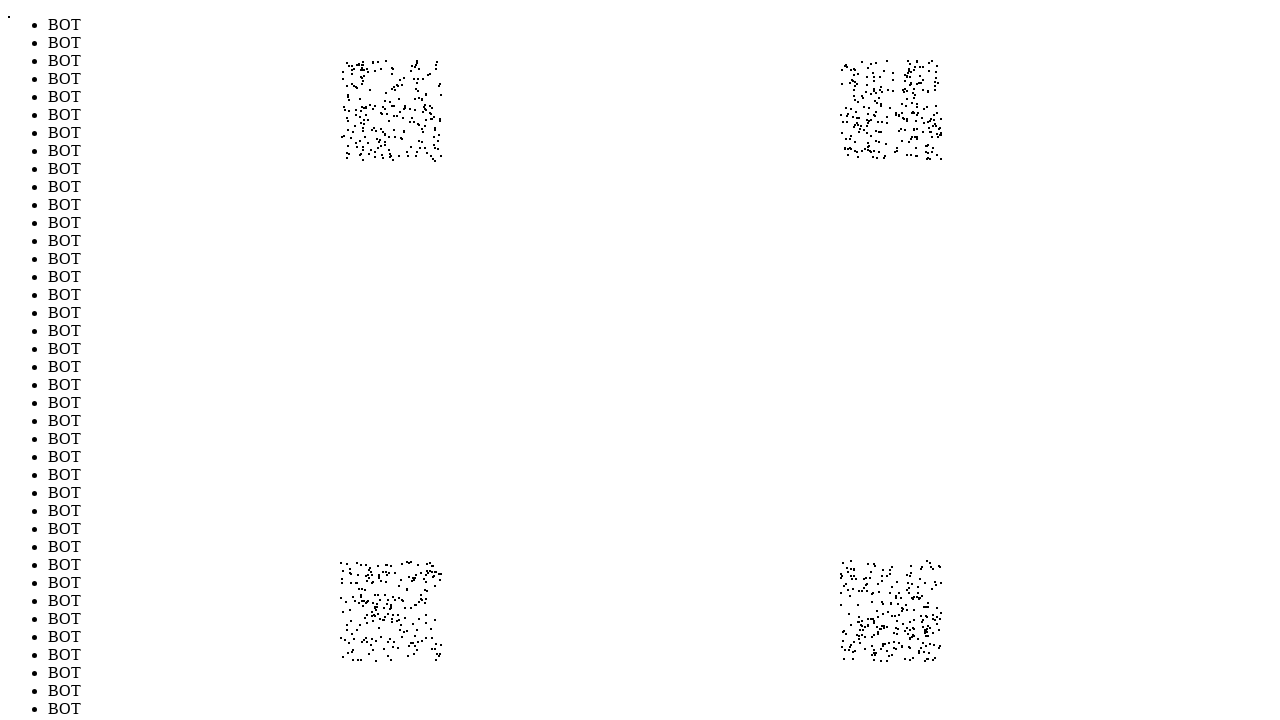

Moved mouse to position (382, 633) to evade bot detection (iteration 951/1000) at (382, 633)
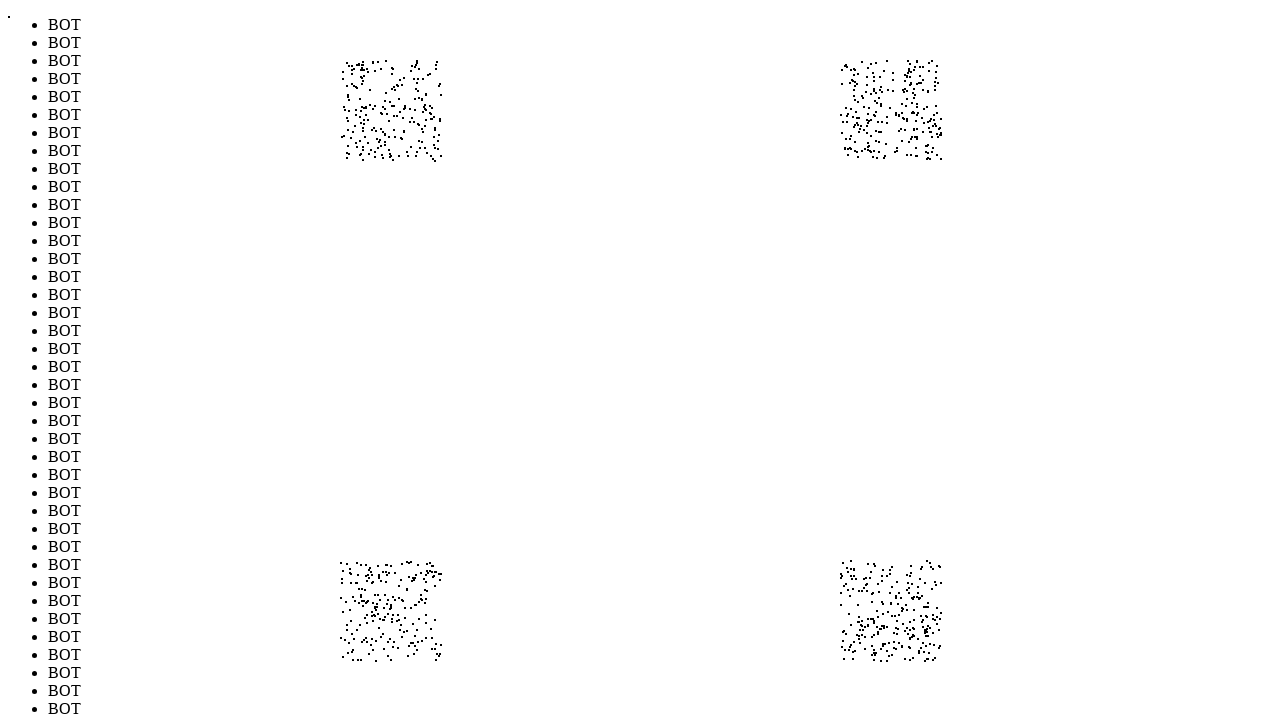

Moved mouse to position (396, 576) to evade bot detection (iteration 952/1000) at (396, 576)
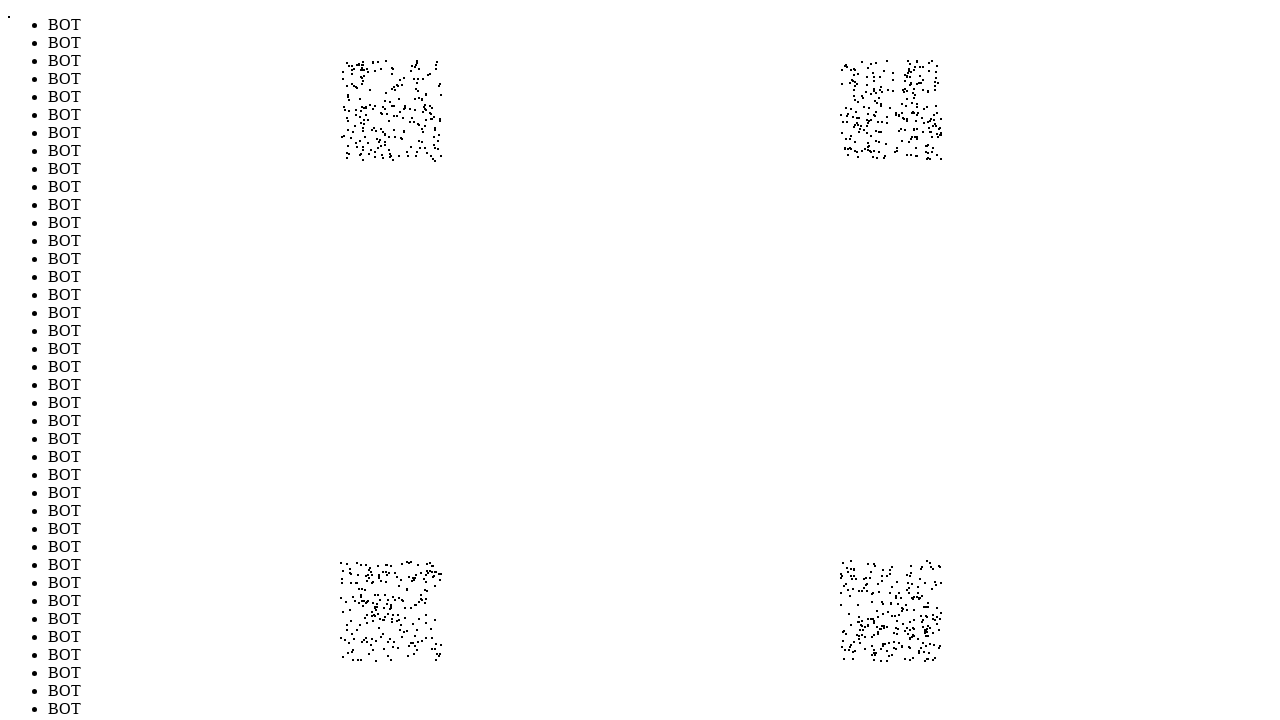

Moved mouse to position (894, 569) to evade bot detection (iteration 953/1000) at (894, 569)
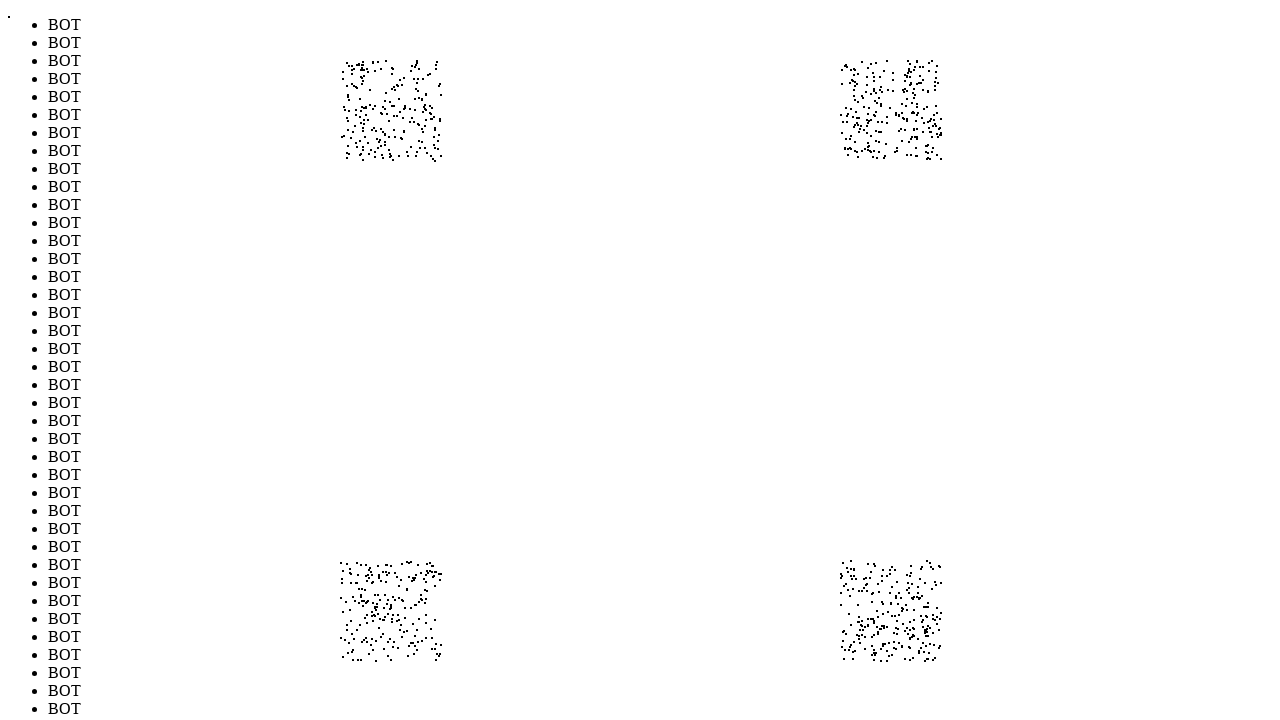

Moved mouse to position (394, 87) to evade bot detection (iteration 954/1000) at (394, 87)
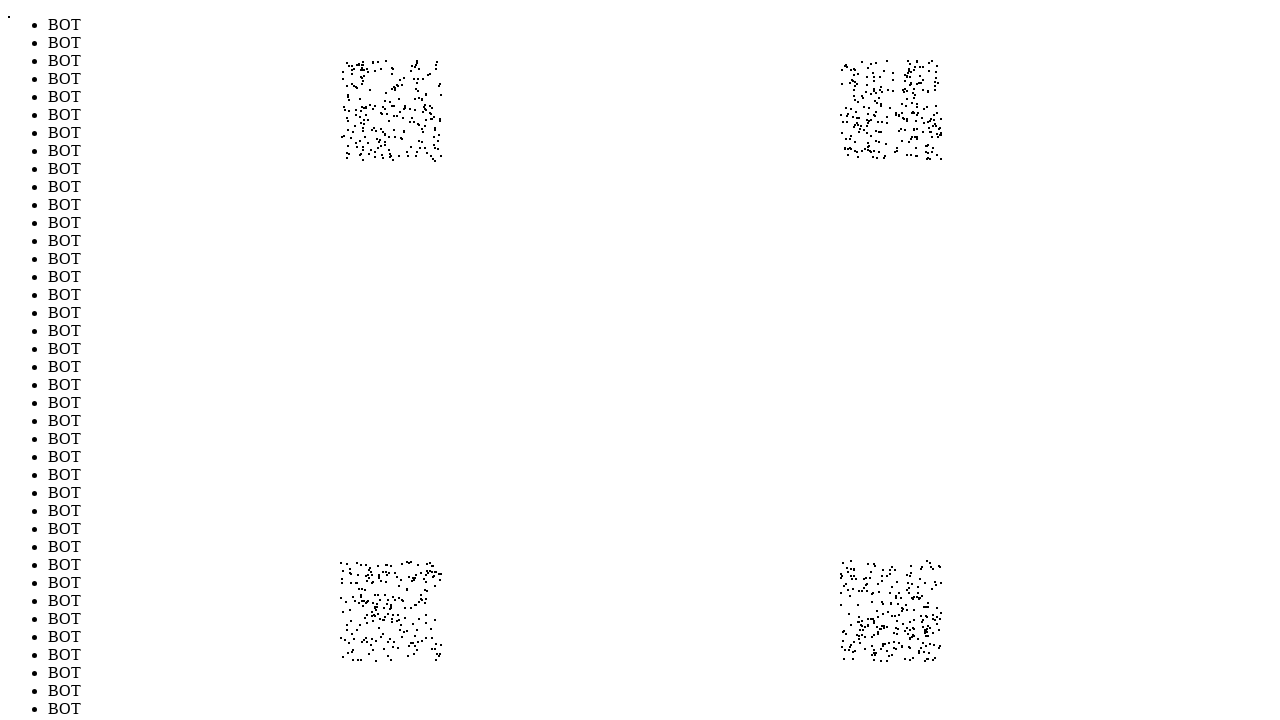

Moved mouse to position (858, 78) to evade bot detection (iteration 955/1000) at (858, 78)
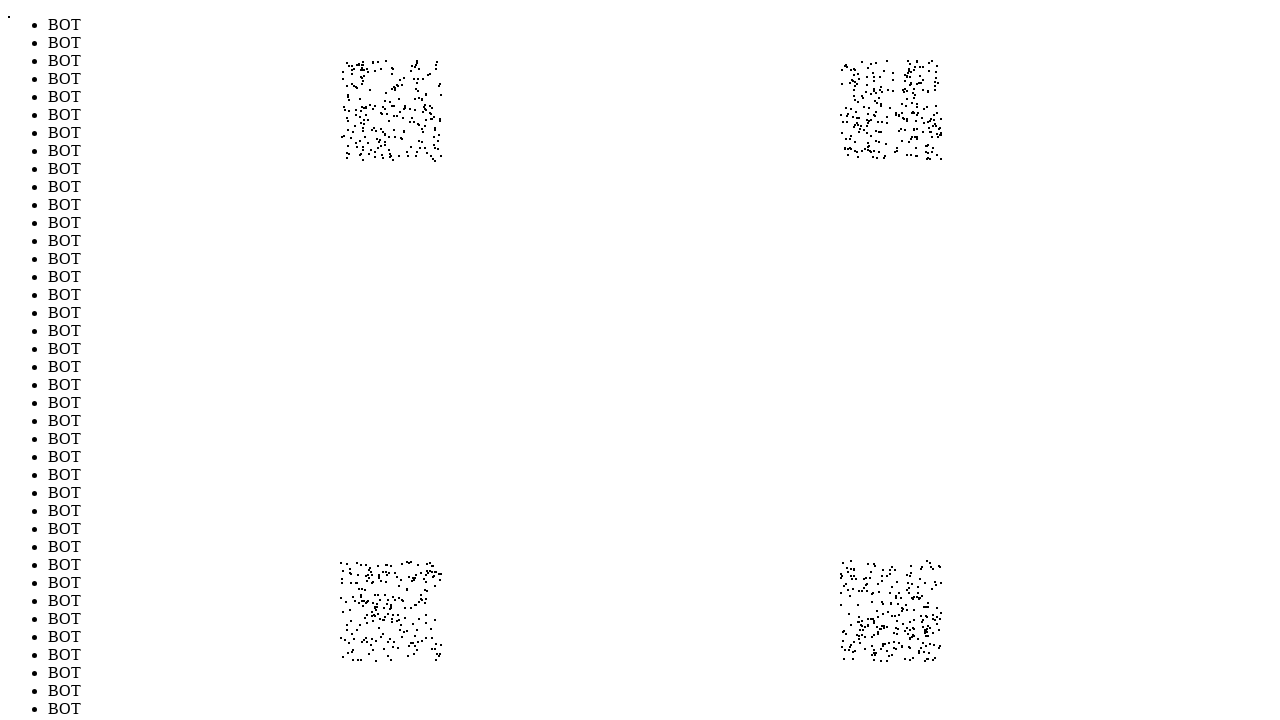

Moved mouse to position (940, 580) to evade bot detection (iteration 956/1000) at (940, 580)
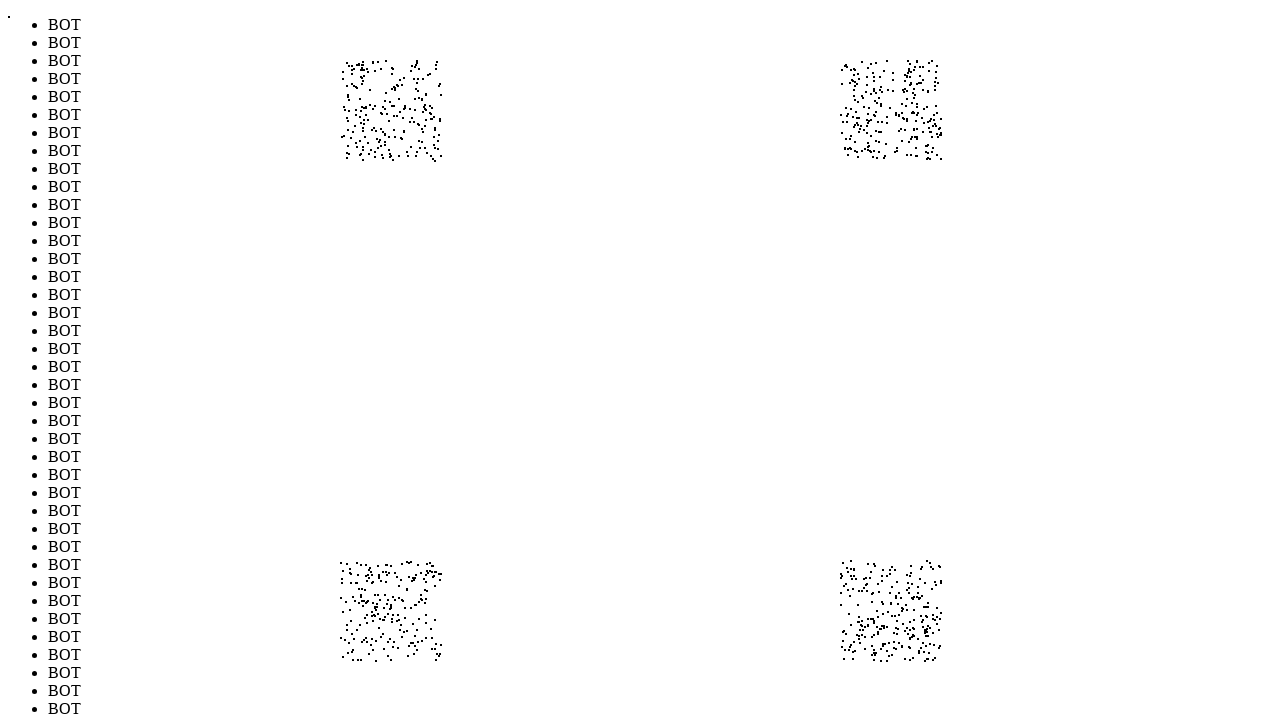

Moved mouse to position (408, 660) to evade bot detection (iteration 957/1000) at (408, 660)
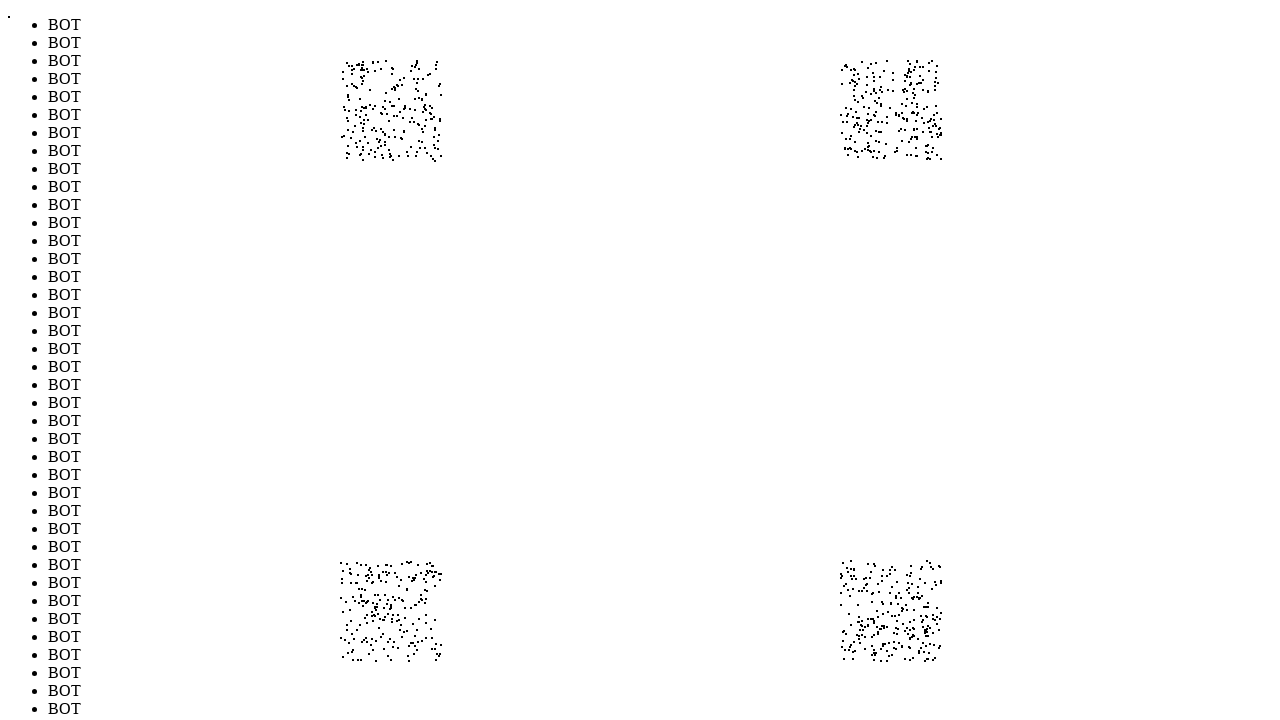

Moved mouse to position (431, 632) to evade bot detection (iteration 958/1000) at (431, 632)
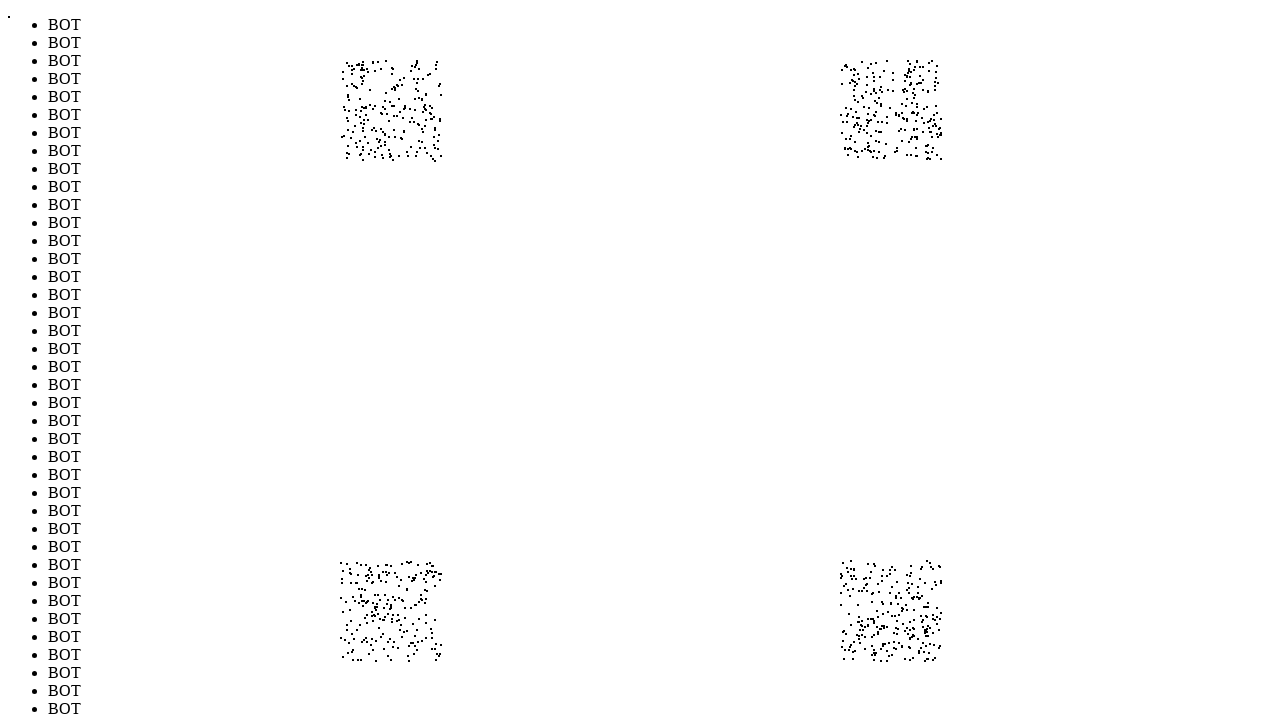

Moved mouse to position (846, 76) to evade bot detection (iteration 959/1000) at (846, 76)
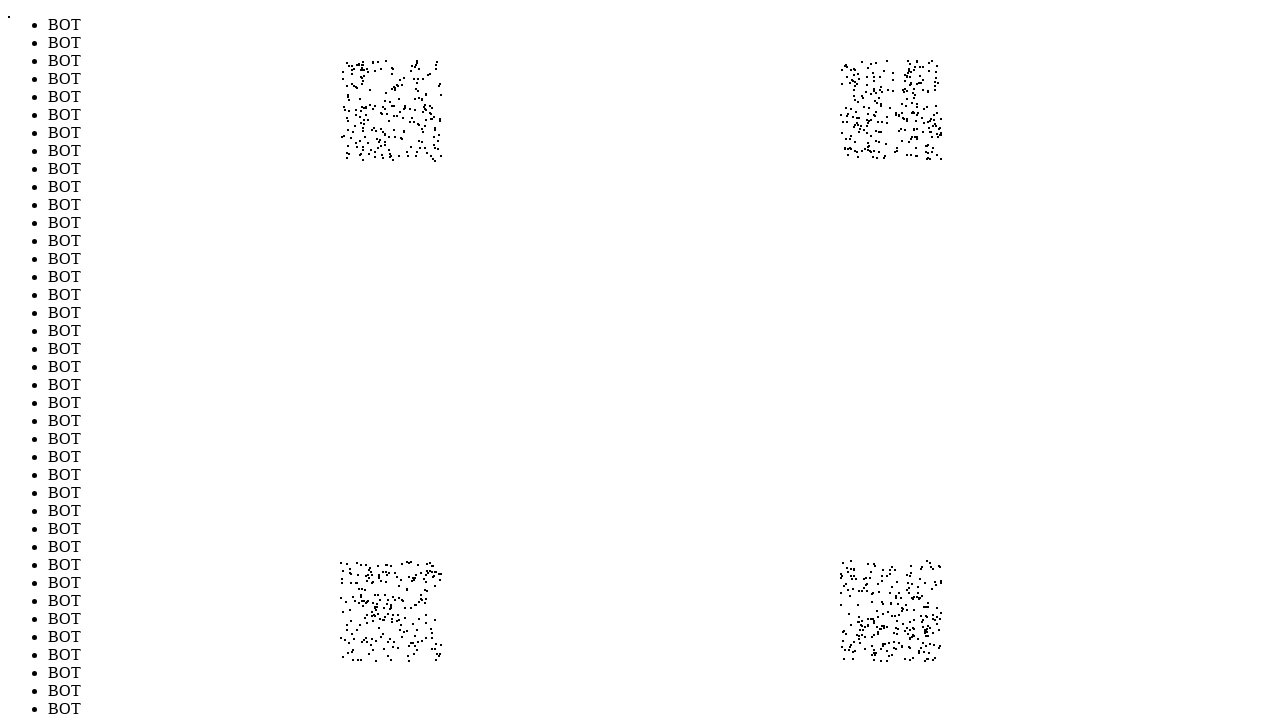

Moved mouse to position (352, 562) to evade bot detection (iteration 960/1000) at (352, 562)
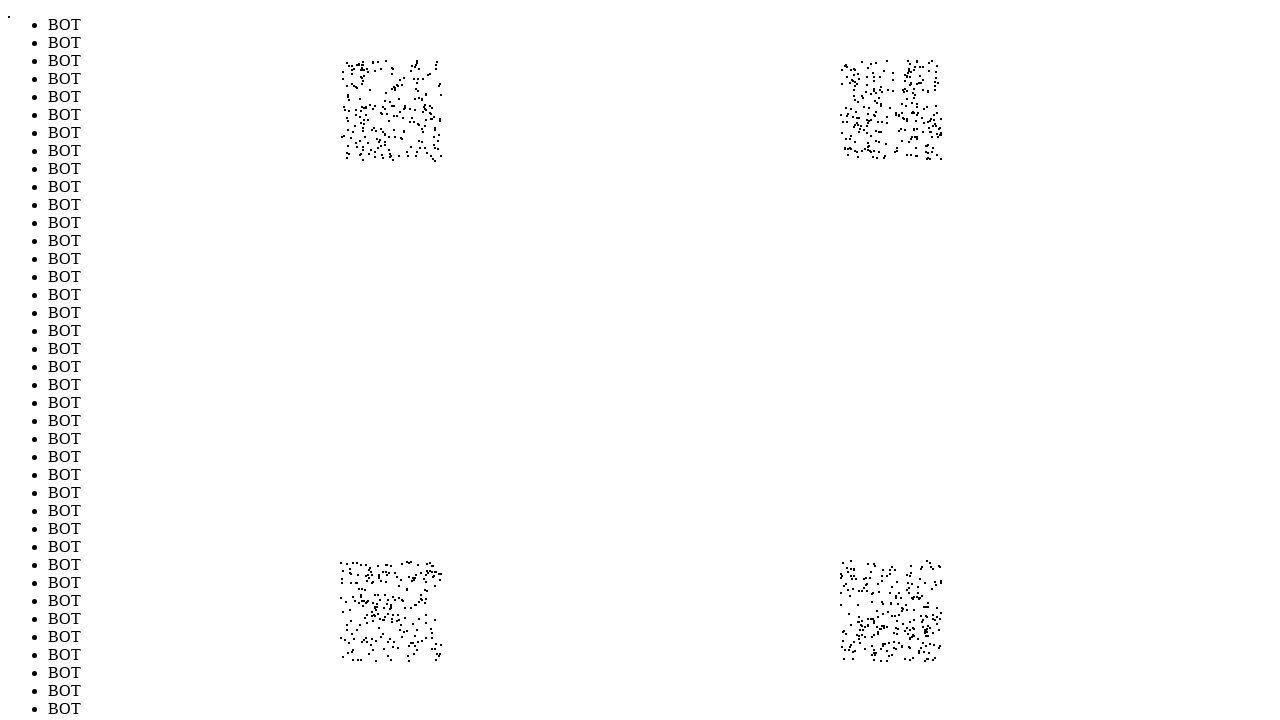

Moved mouse to position (879, 580) to evade bot detection (iteration 961/1000) at (879, 580)
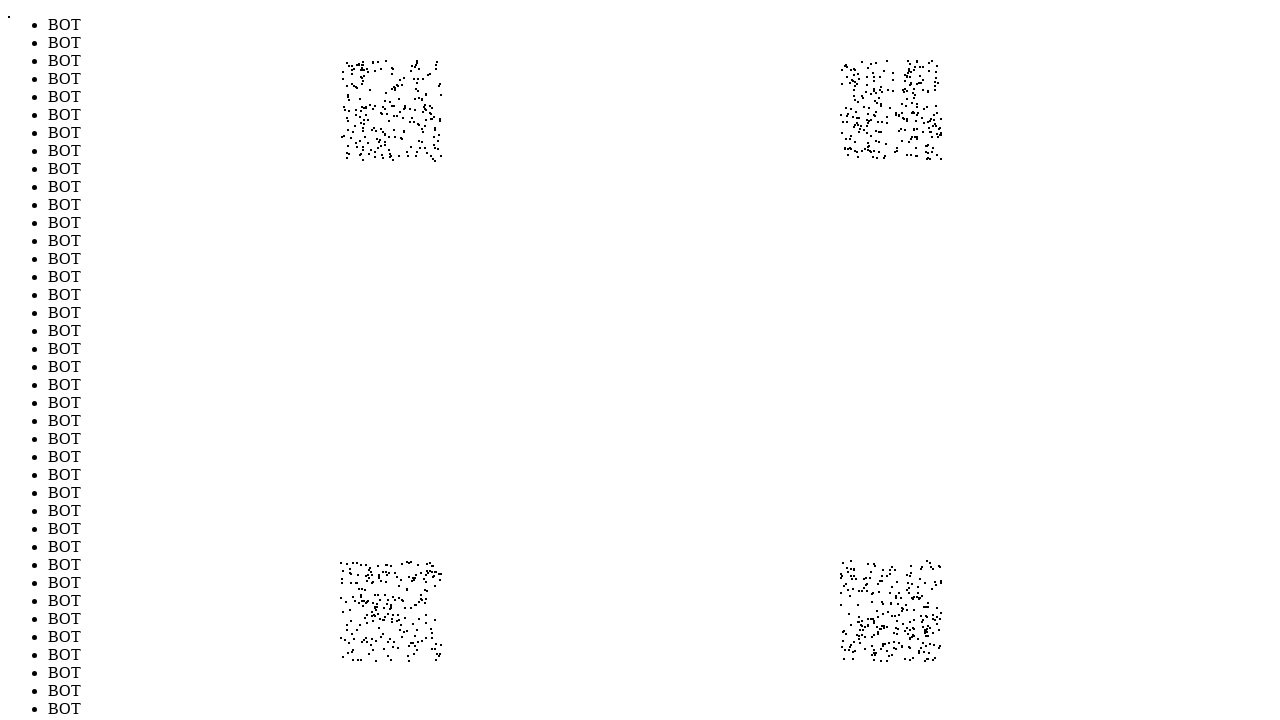

Moved mouse to position (378, 564) to evade bot detection (iteration 962/1000) at (378, 564)
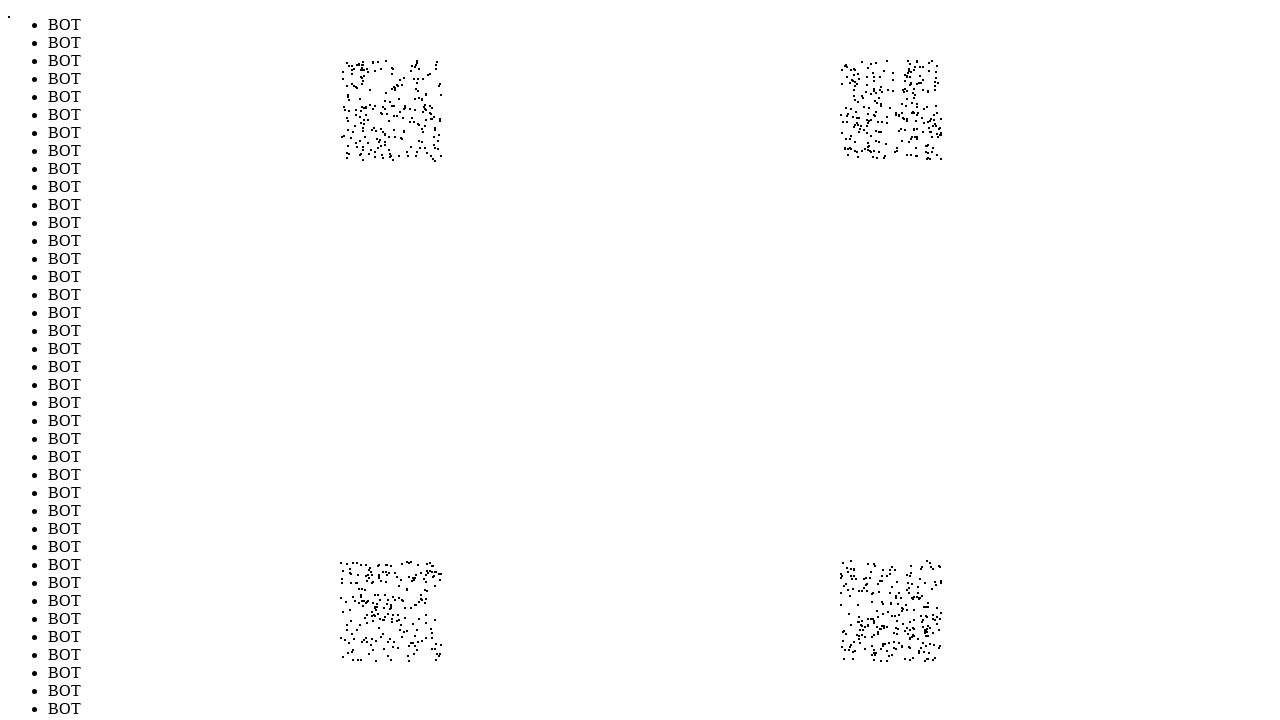

Moved mouse to position (856, 159) to evade bot detection (iteration 963/1000) at (856, 159)
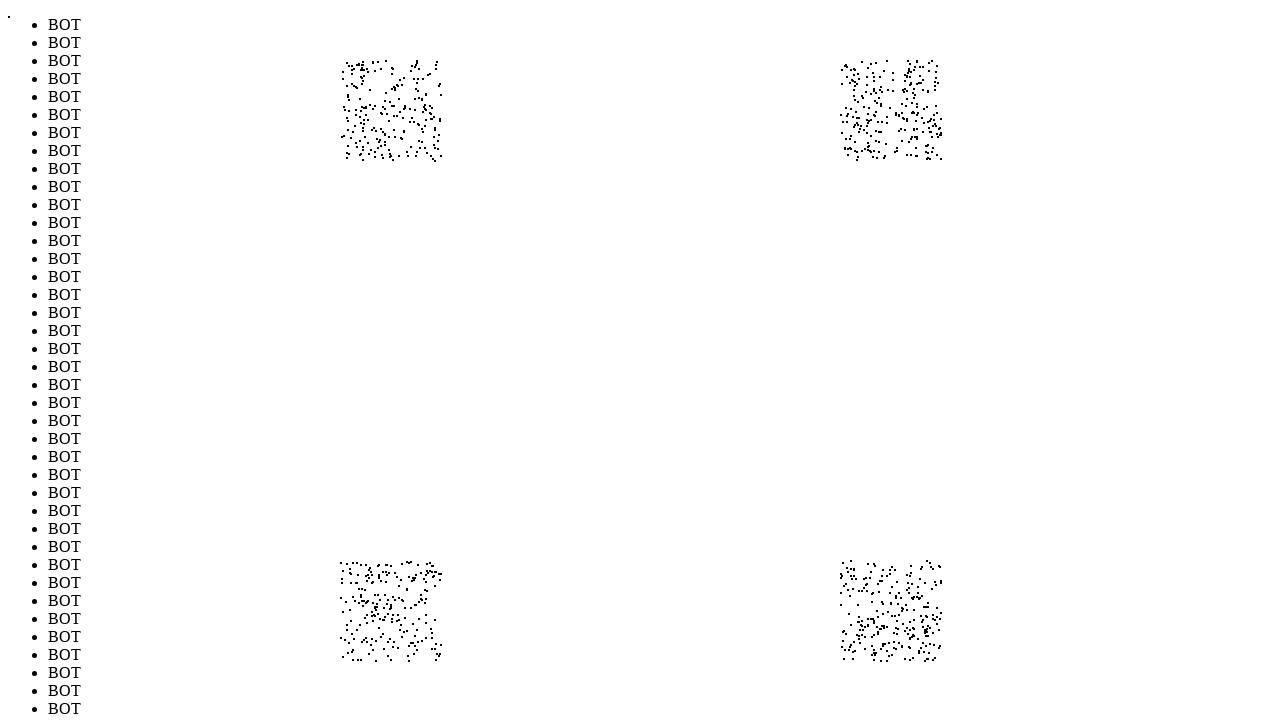

Moved mouse to position (407, 67) to evade bot detection (iteration 964/1000) at (407, 67)
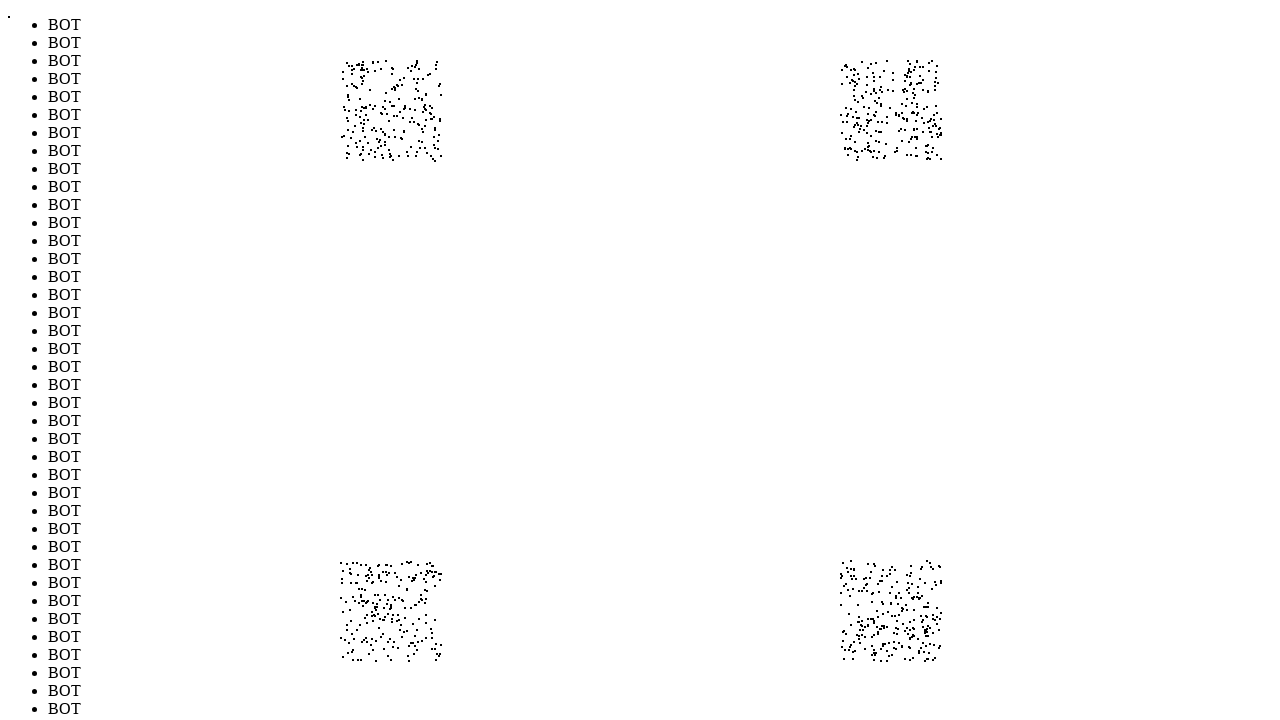

Moved mouse to position (353, 142) to evade bot detection (iteration 965/1000) at (353, 142)
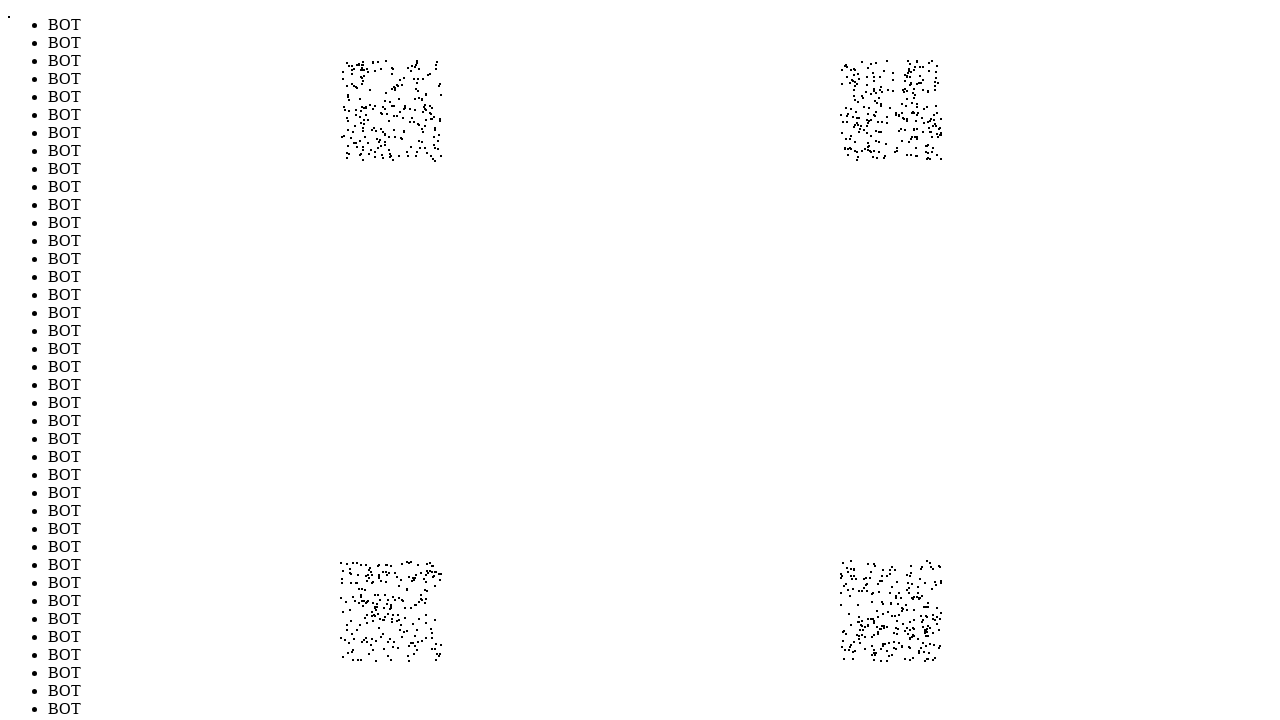

Moved mouse to position (926, 130) to evade bot detection (iteration 966/1000) at (926, 130)
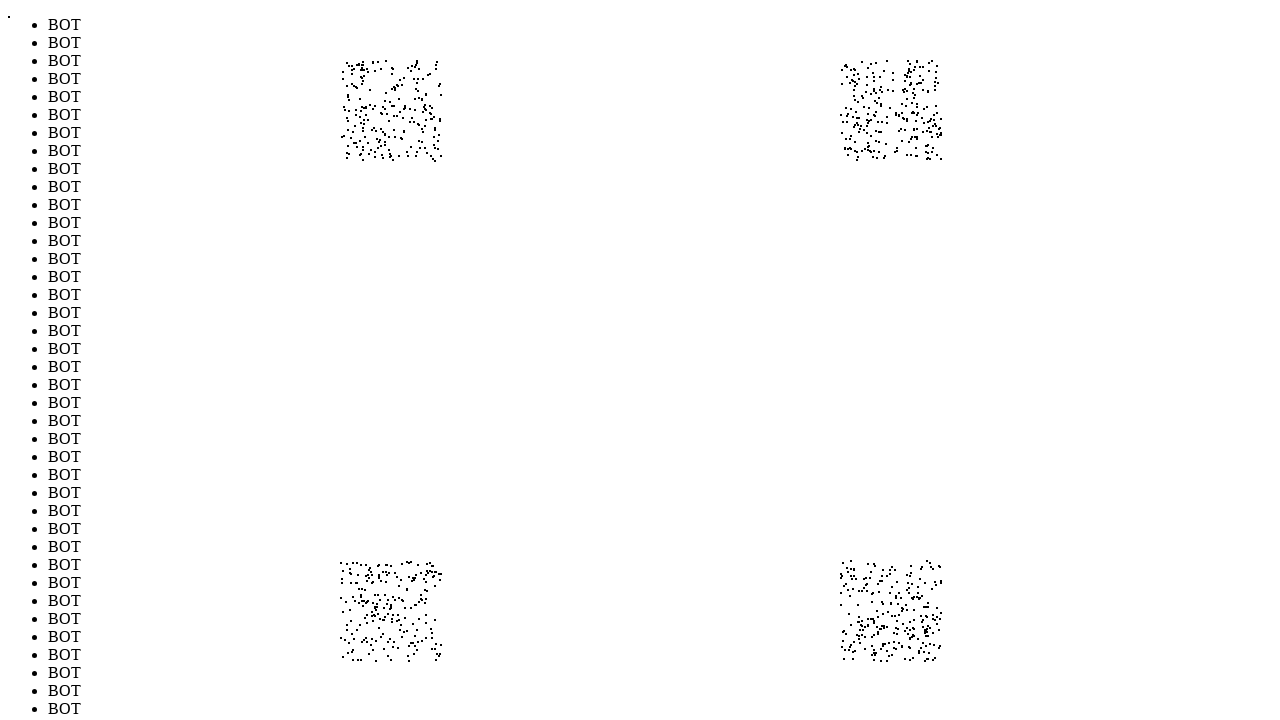

Moved mouse to position (919, 88) to evade bot detection (iteration 967/1000) at (919, 88)
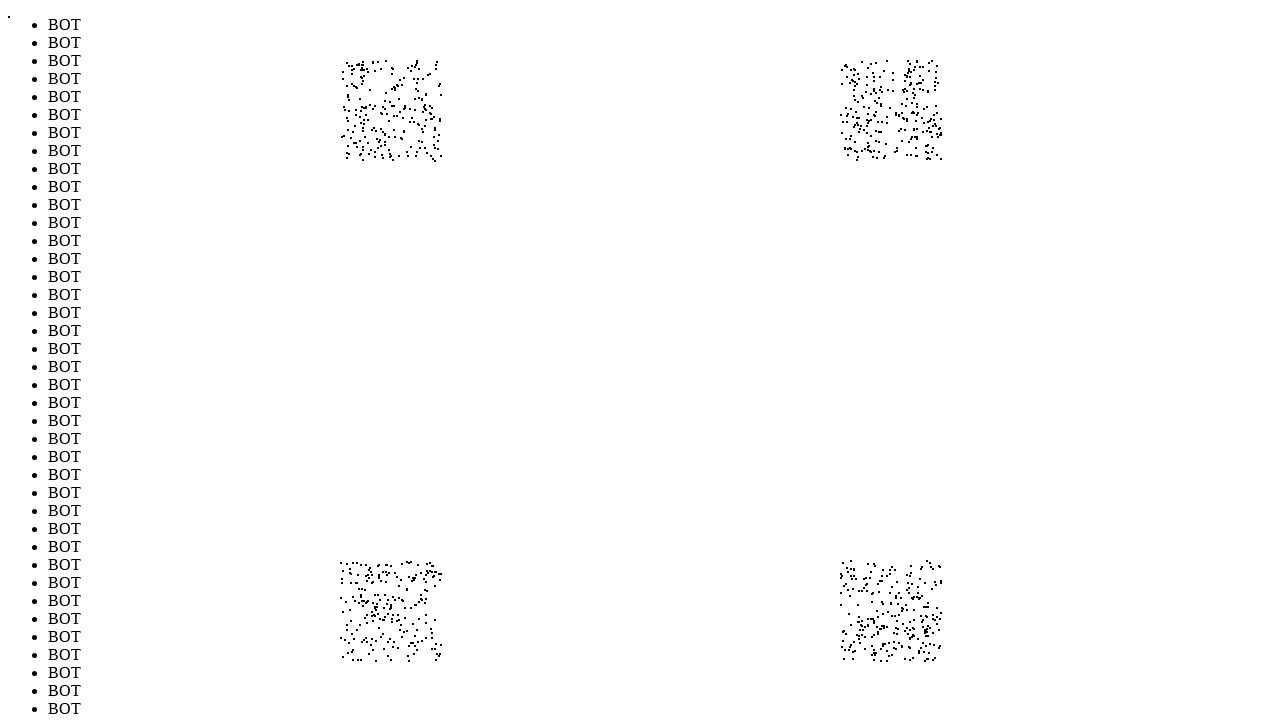

Moved mouse to position (867, 560) to evade bot detection (iteration 968/1000) at (867, 560)
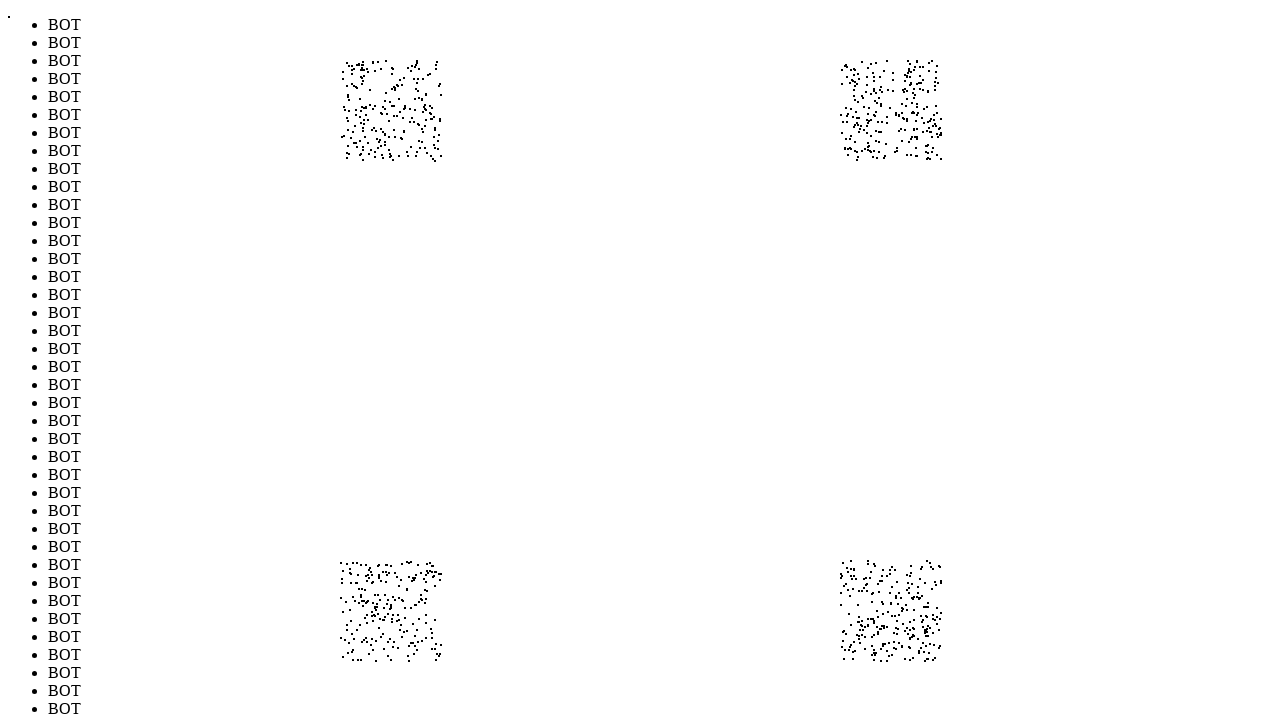

Moved mouse to position (862, 569) to evade bot detection (iteration 969/1000) at (862, 569)
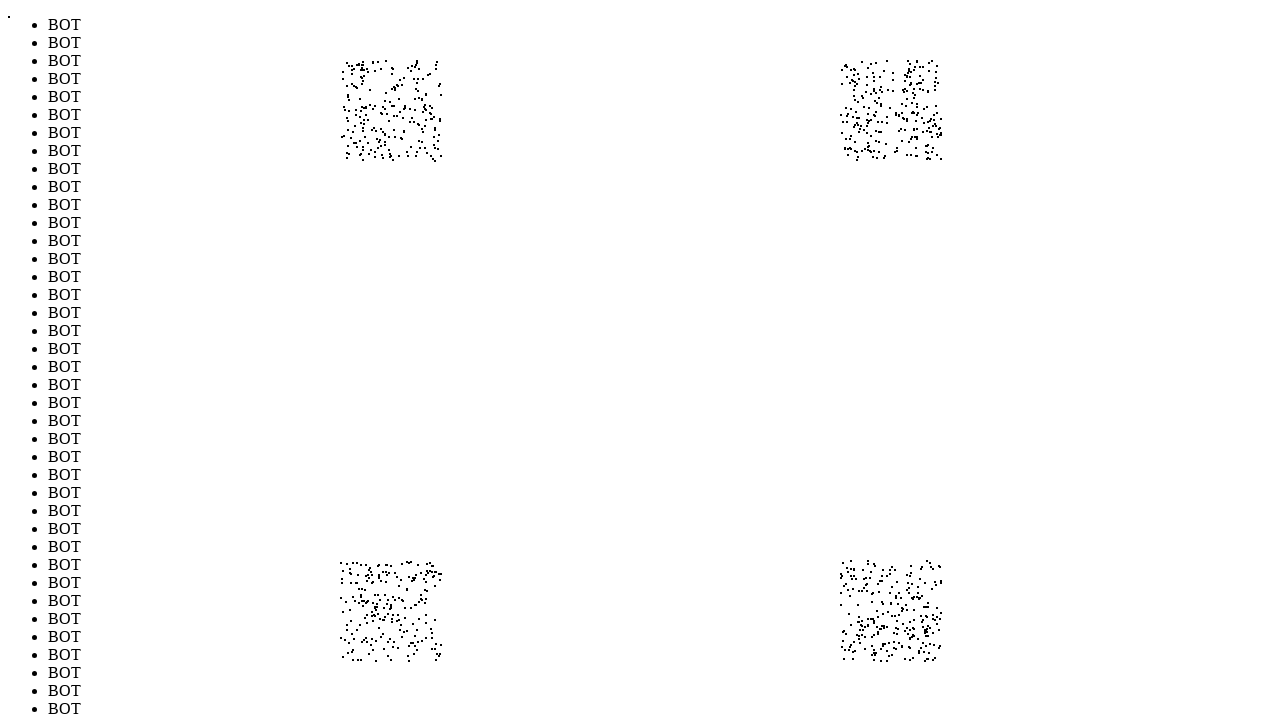

Moved mouse to position (428, 635) to evade bot detection (iteration 970/1000) at (428, 635)
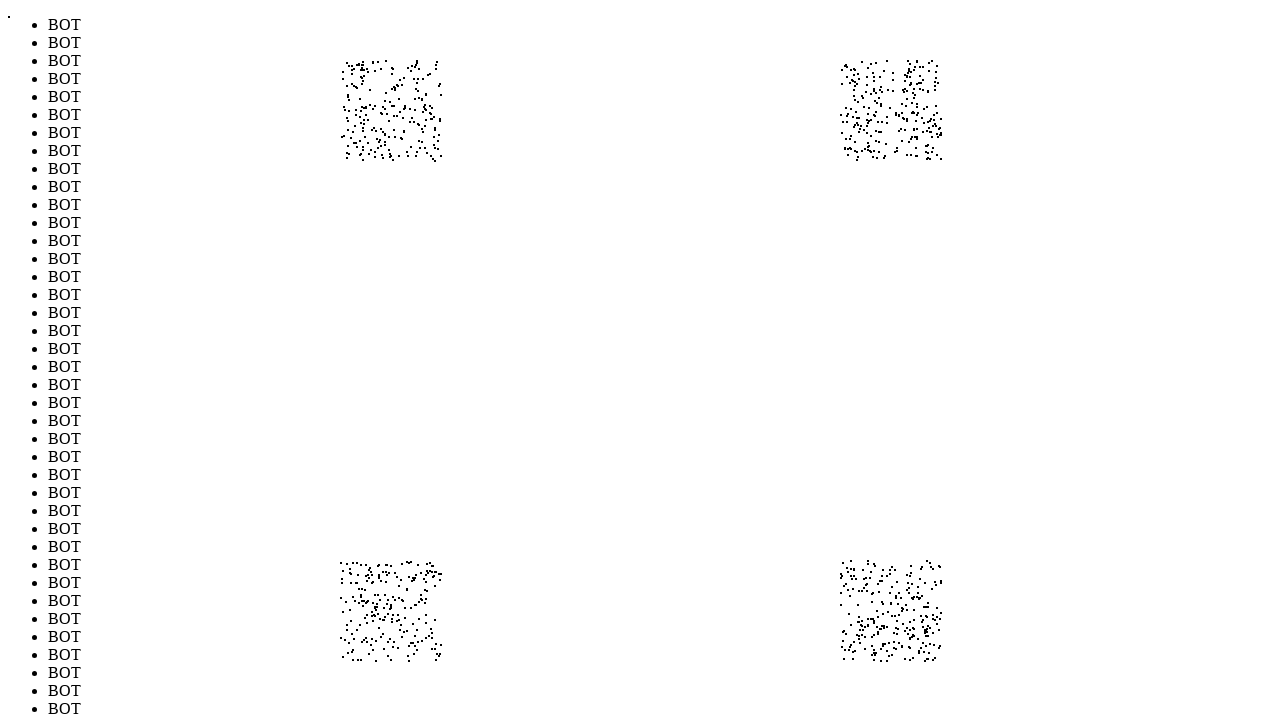

Moved mouse to position (930, 104) to evade bot detection (iteration 971/1000) at (930, 104)
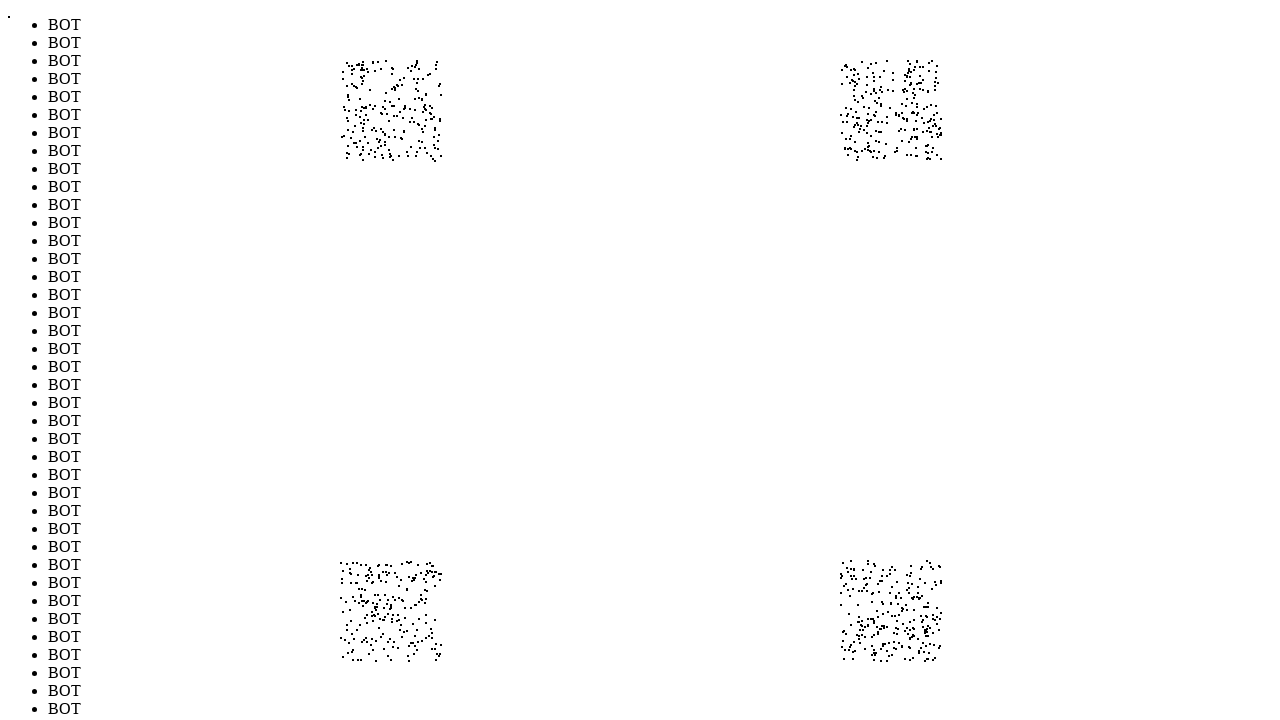

Moved mouse to position (874, 114) to evade bot detection (iteration 972/1000) at (874, 114)
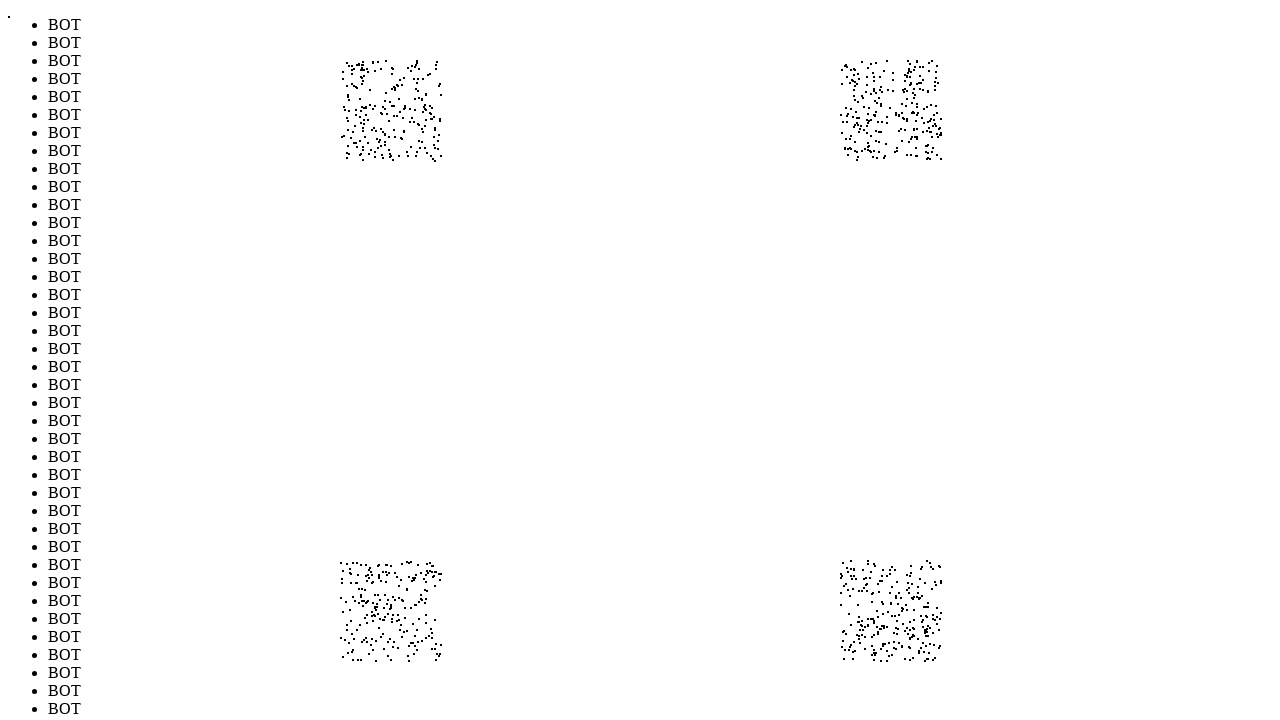

Moved mouse to position (418, 119) to evade bot detection (iteration 973/1000) at (418, 119)
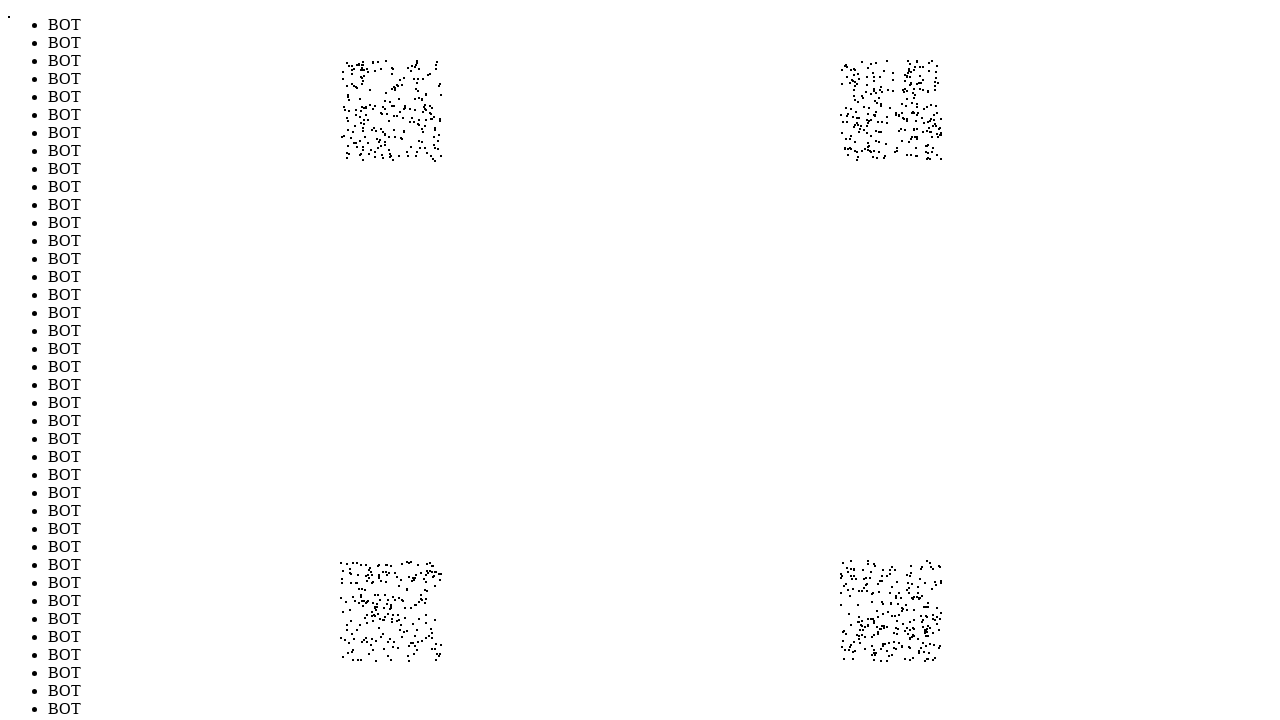

Moved mouse to position (896, 102) to evade bot detection (iteration 974/1000) at (896, 102)
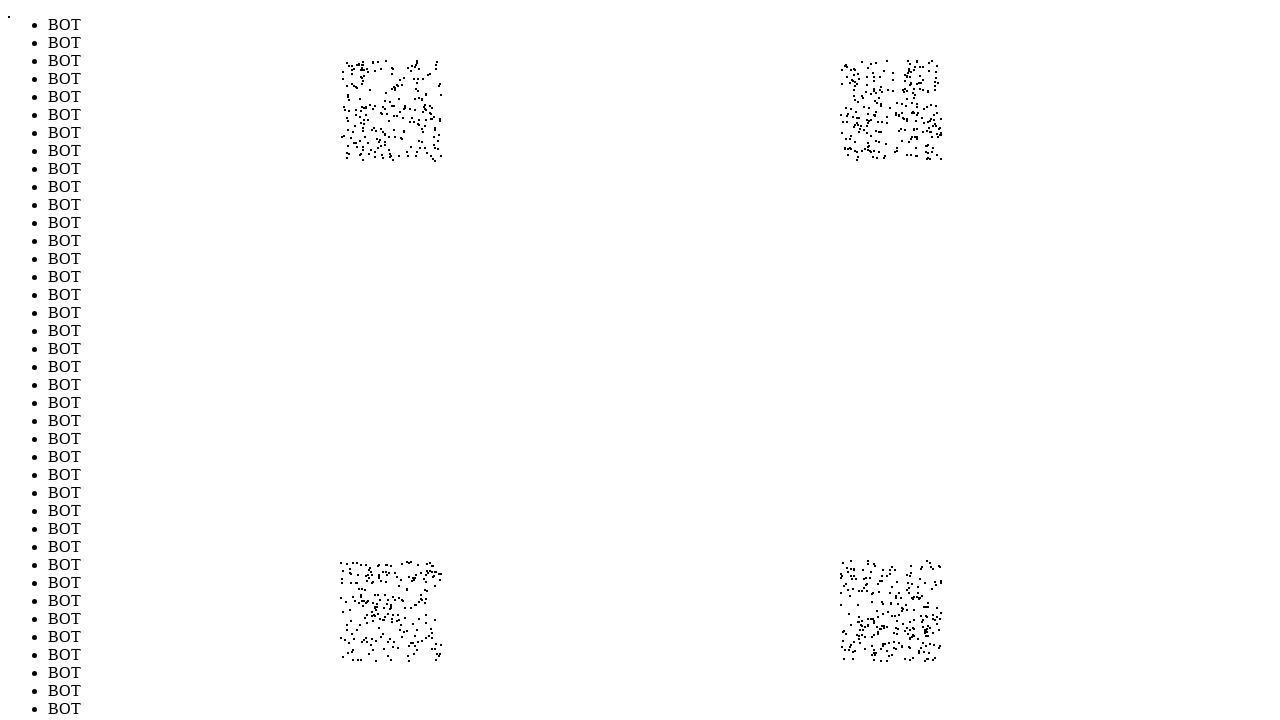

Moved mouse to position (423, 622) to evade bot detection (iteration 975/1000) at (423, 622)
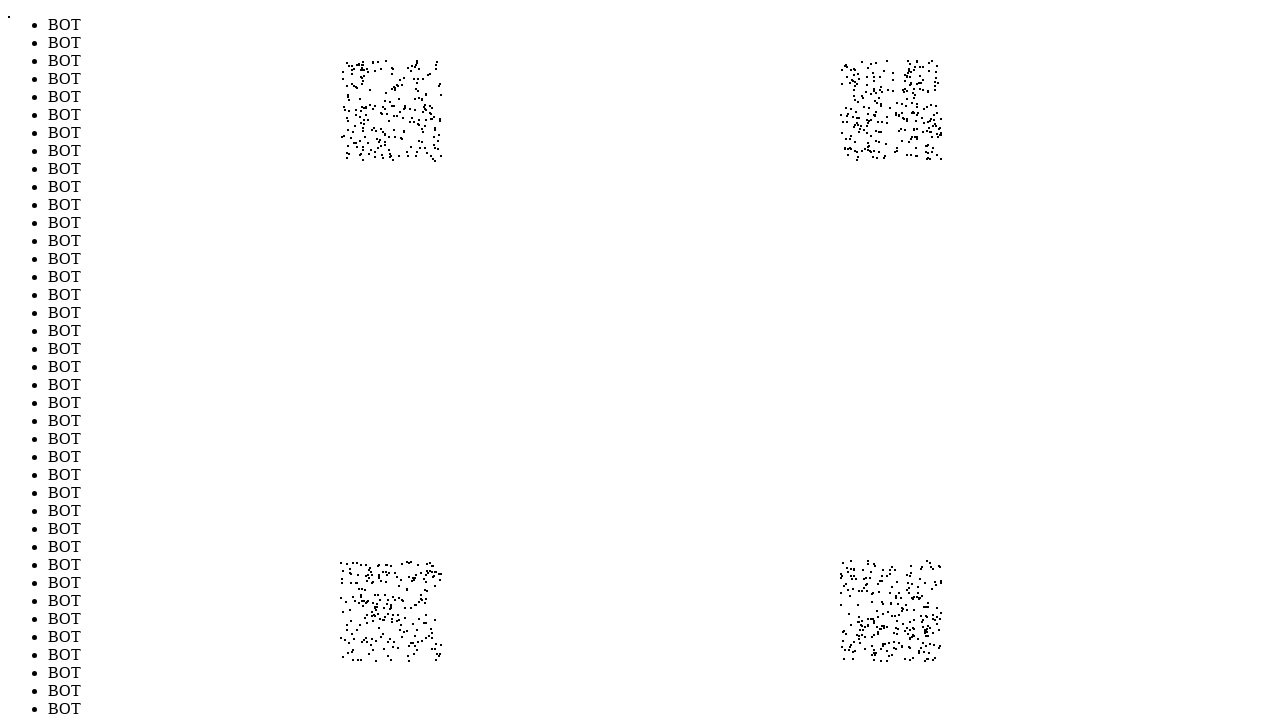

Moved mouse to position (885, 652) to evade bot detection (iteration 976/1000) at (885, 652)
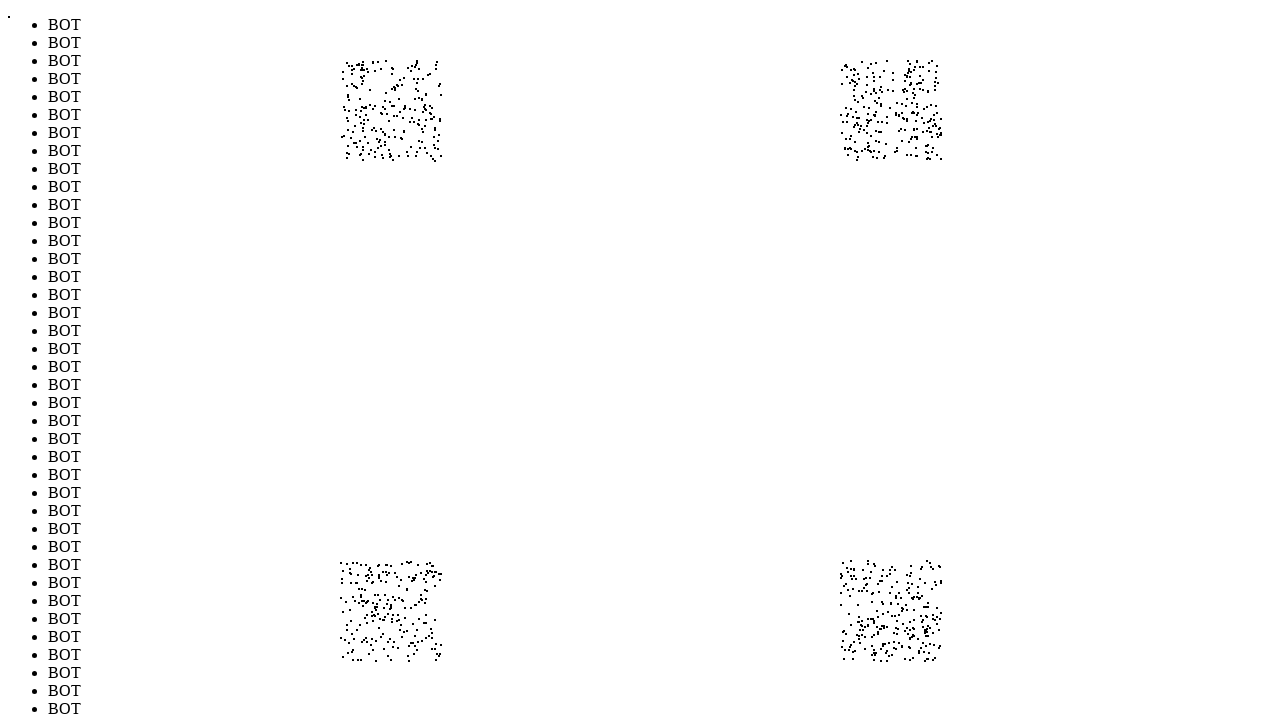

Moved mouse to position (901, 123) to evade bot detection (iteration 977/1000) at (901, 123)
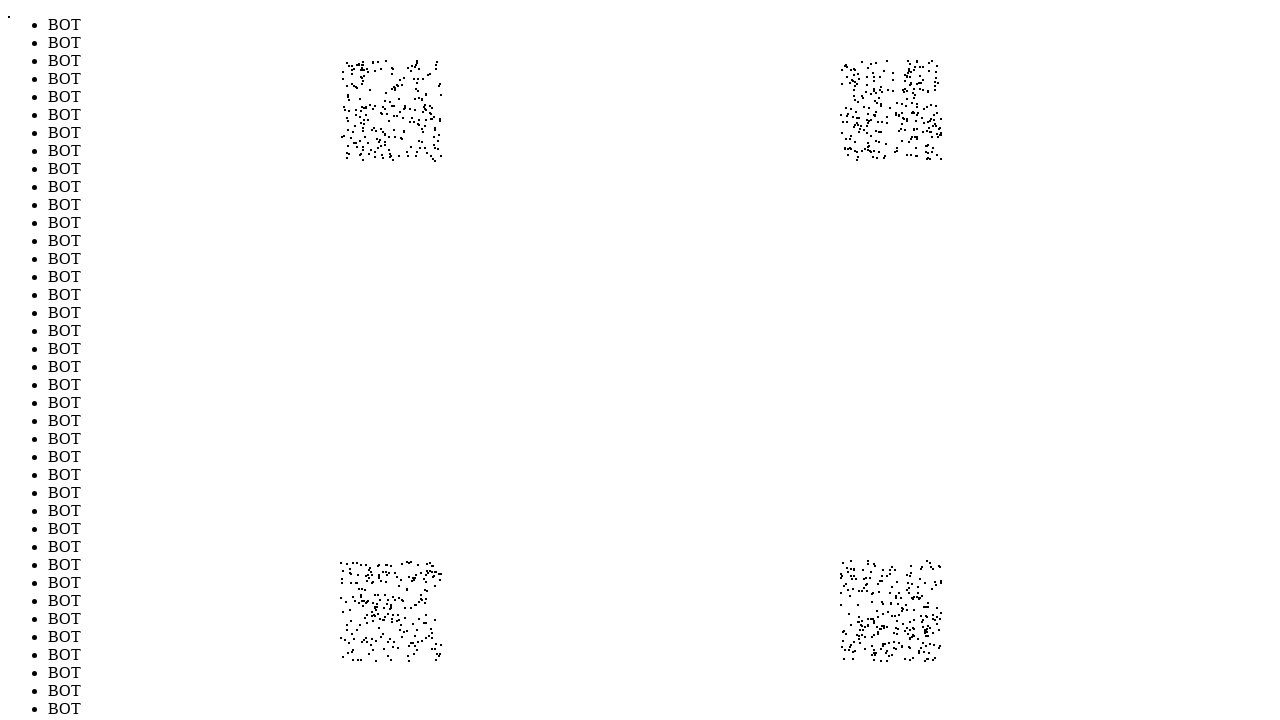

Moved mouse to position (407, 128) to evade bot detection (iteration 978/1000) at (407, 128)
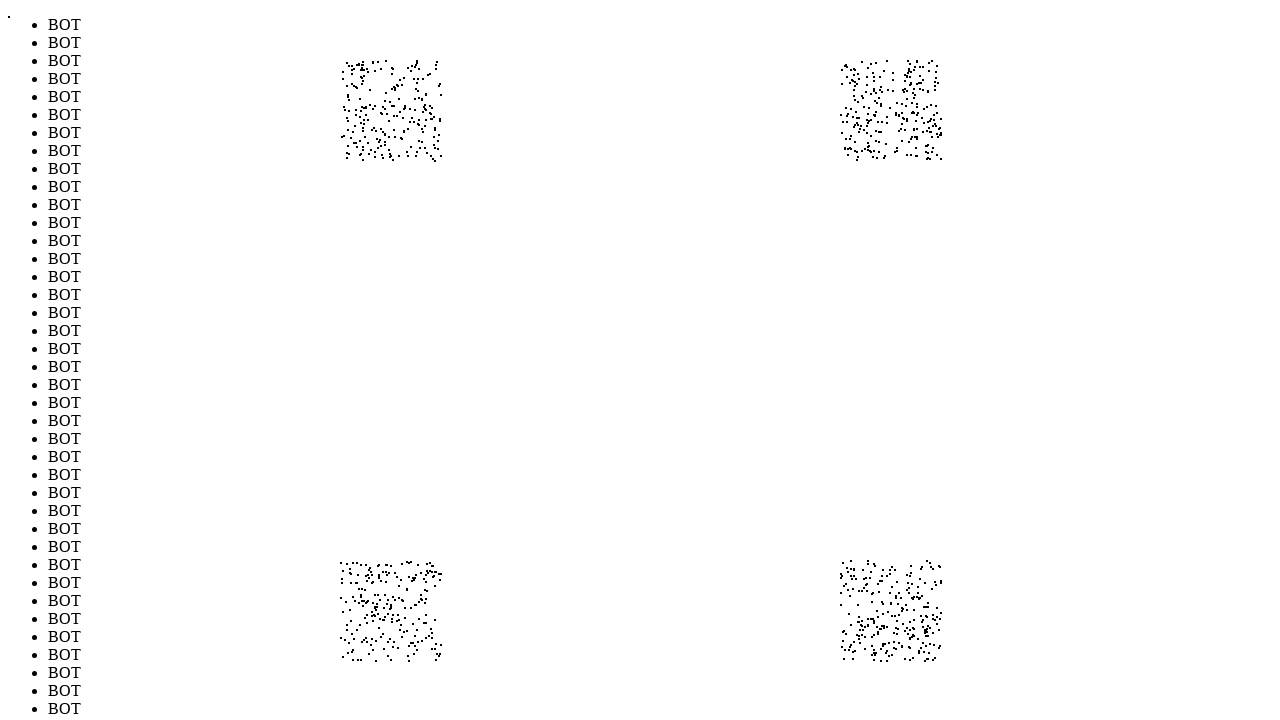

Moved mouse to position (399, 585) to evade bot detection (iteration 979/1000) at (399, 585)
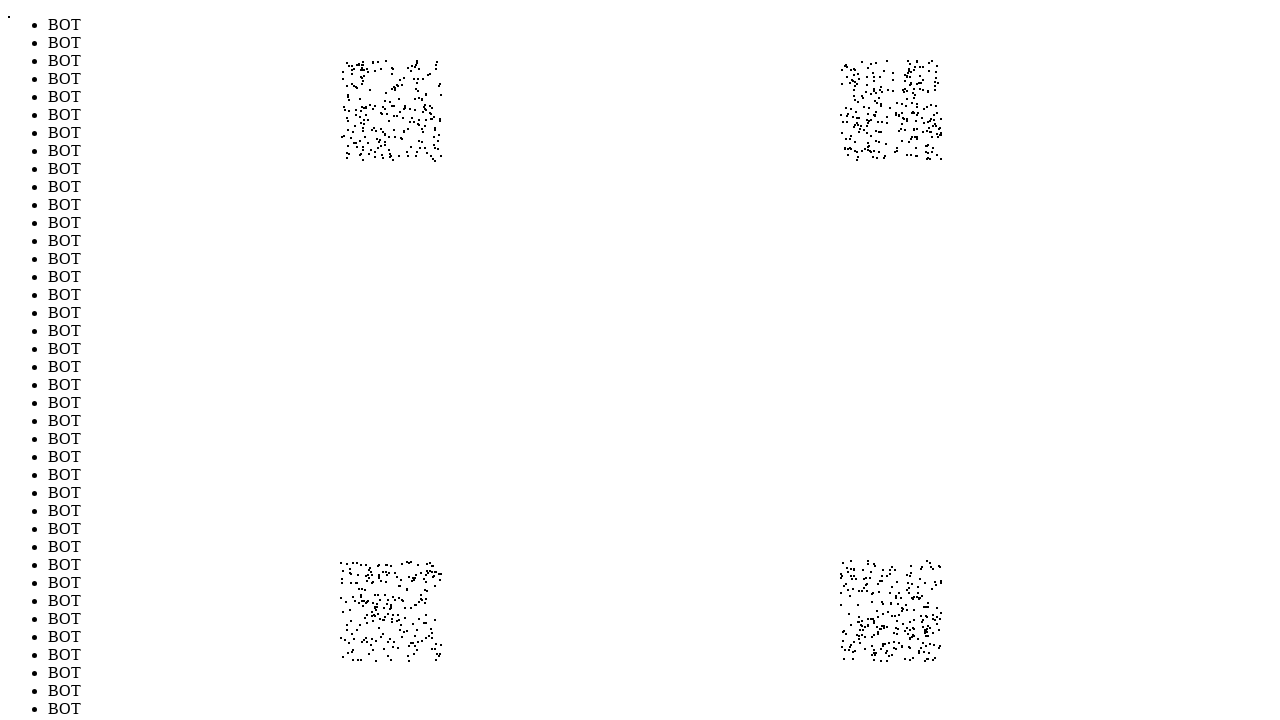

Moved mouse to position (419, 149) to evade bot detection (iteration 980/1000) at (419, 149)
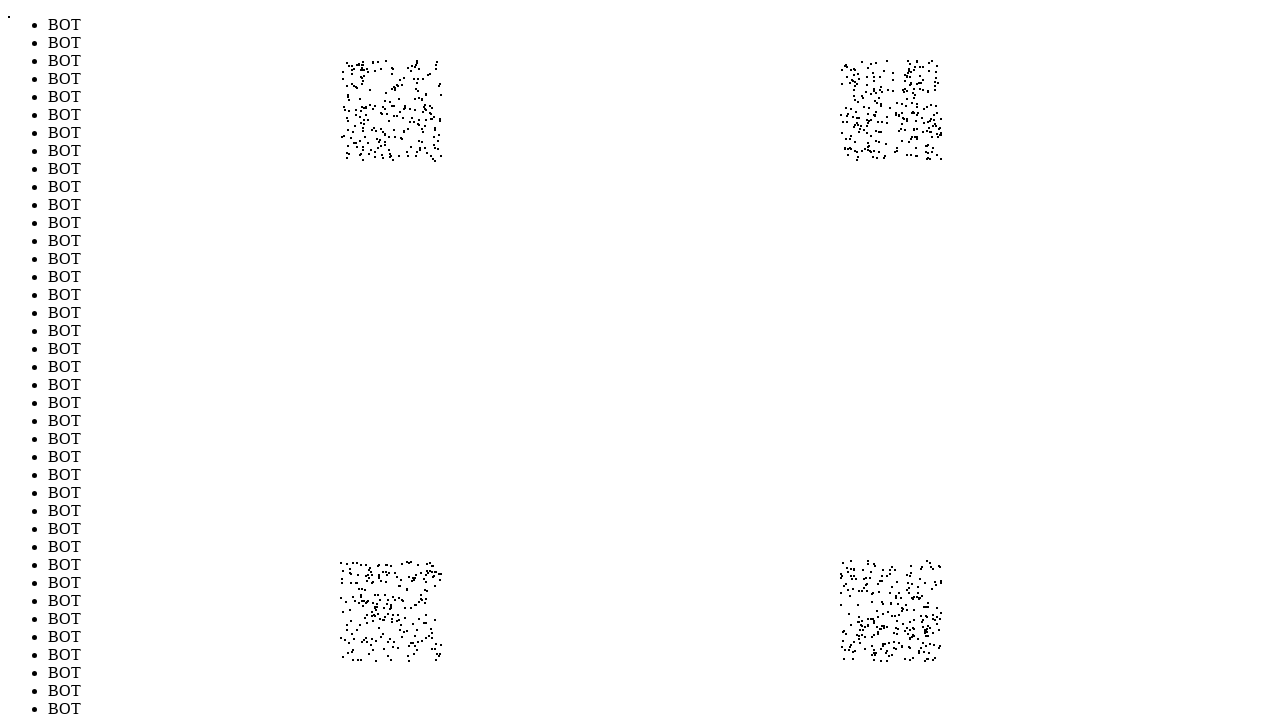

Moved mouse to position (939, 147) to evade bot detection (iteration 981/1000) at (939, 147)
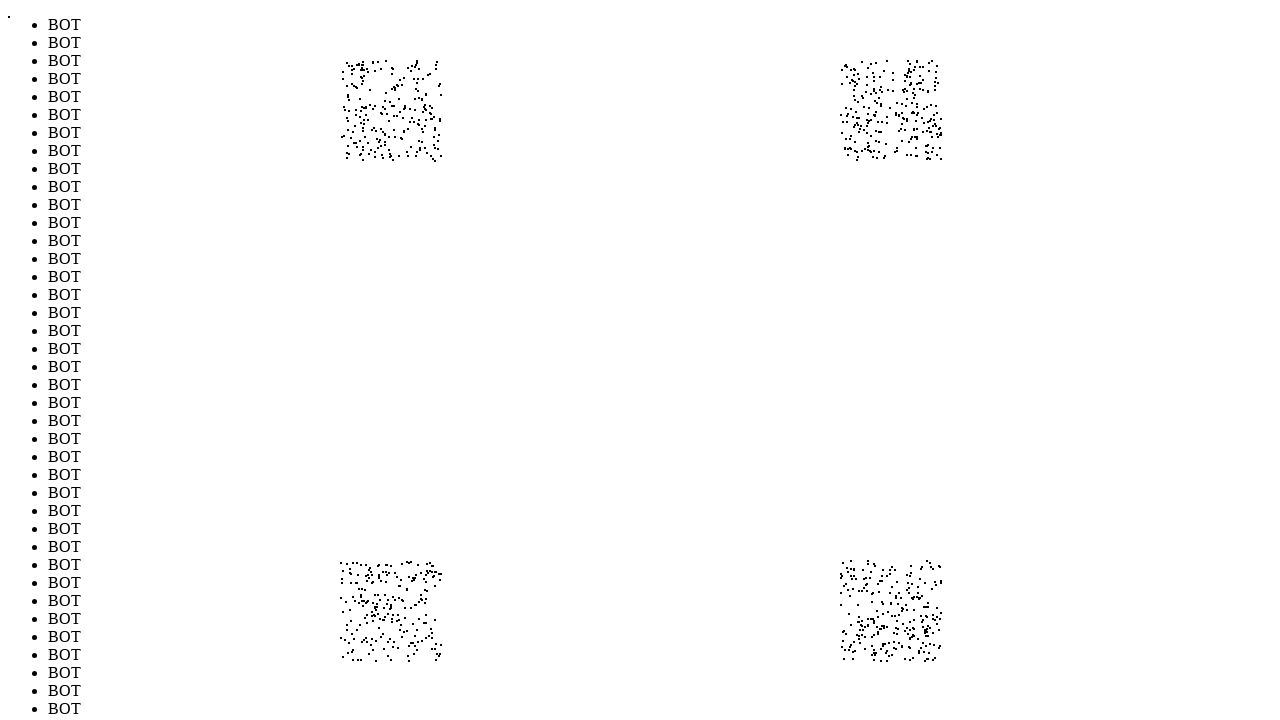

Moved mouse to position (843, 92) to evade bot detection (iteration 982/1000) at (843, 92)
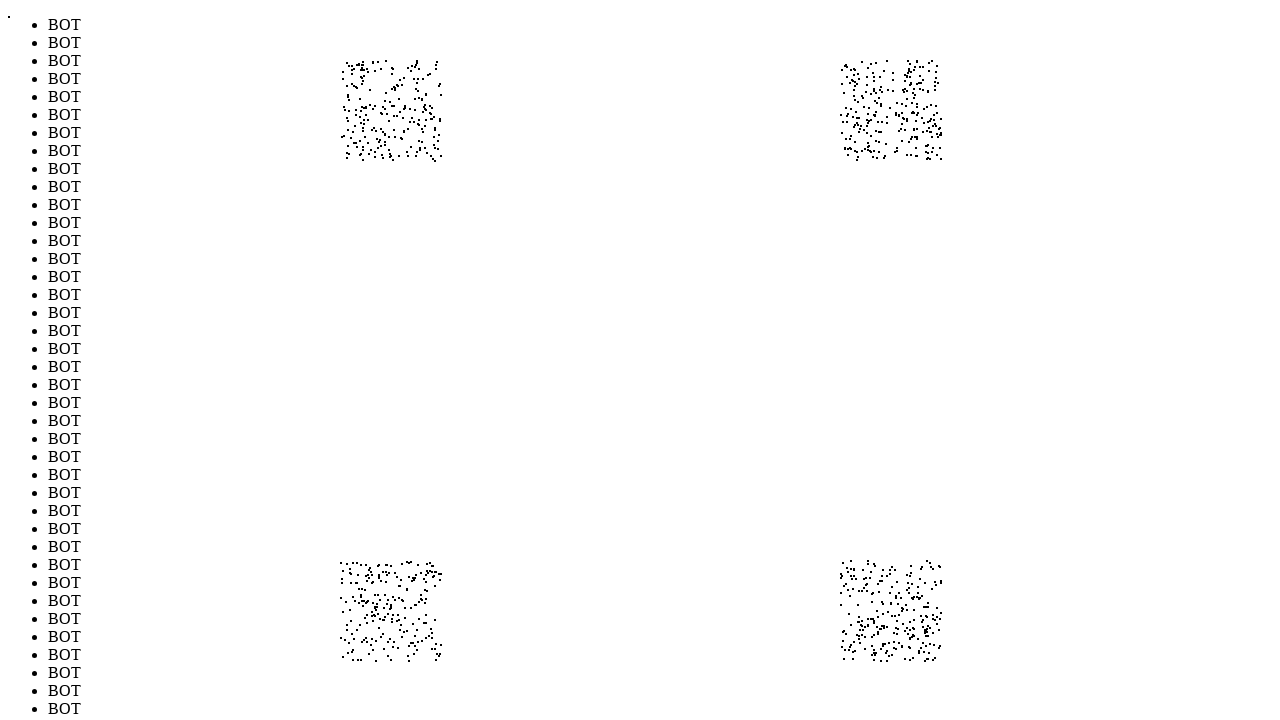

Moved mouse to position (920, 620) to evade bot detection (iteration 983/1000) at (920, 620)
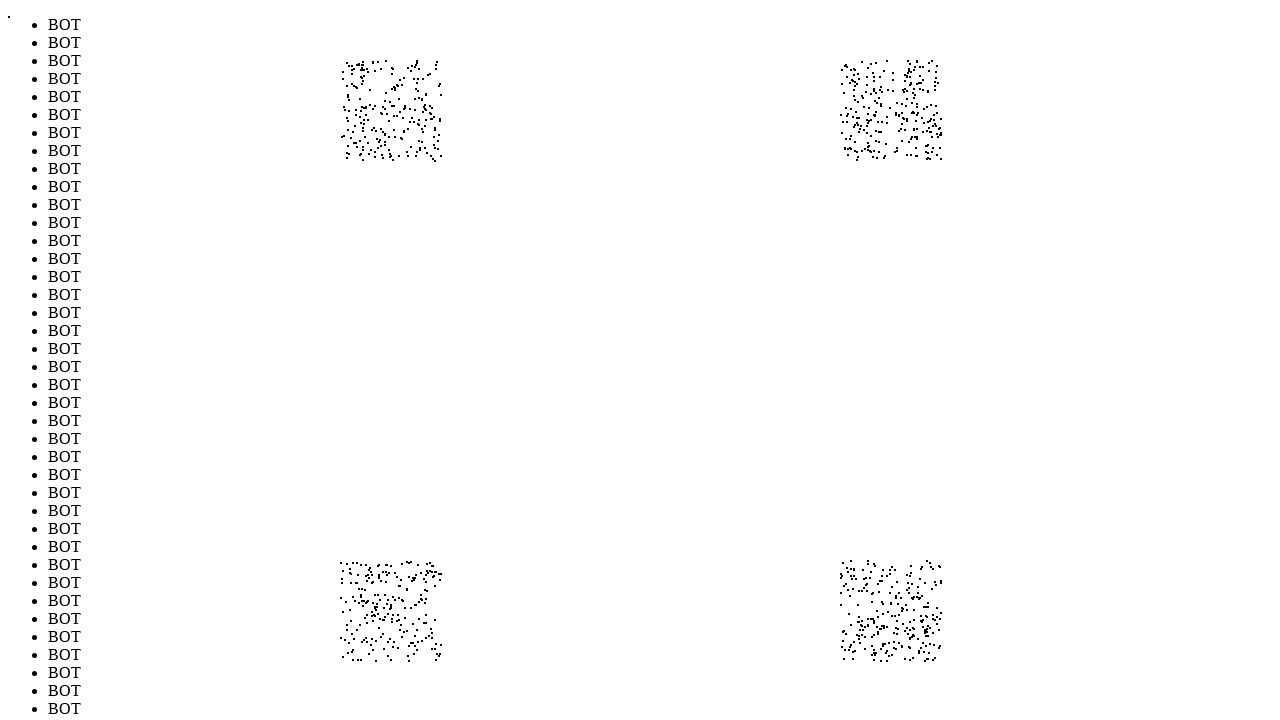

Moved mouse to position (394, 75) to evade bot detection (iteration 984/1000) at (394, 75)
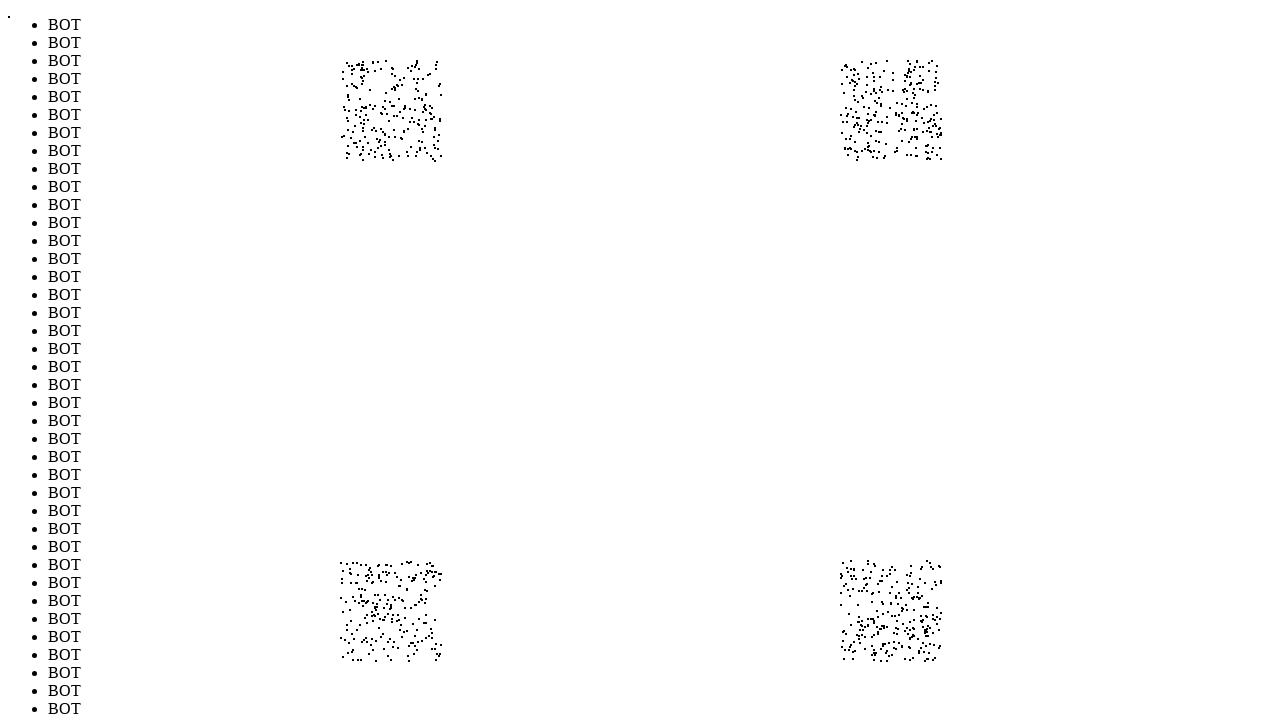

Moved mouse to position (439, 632) to evade bot detection (iteration 985/1000) at (439, 632)
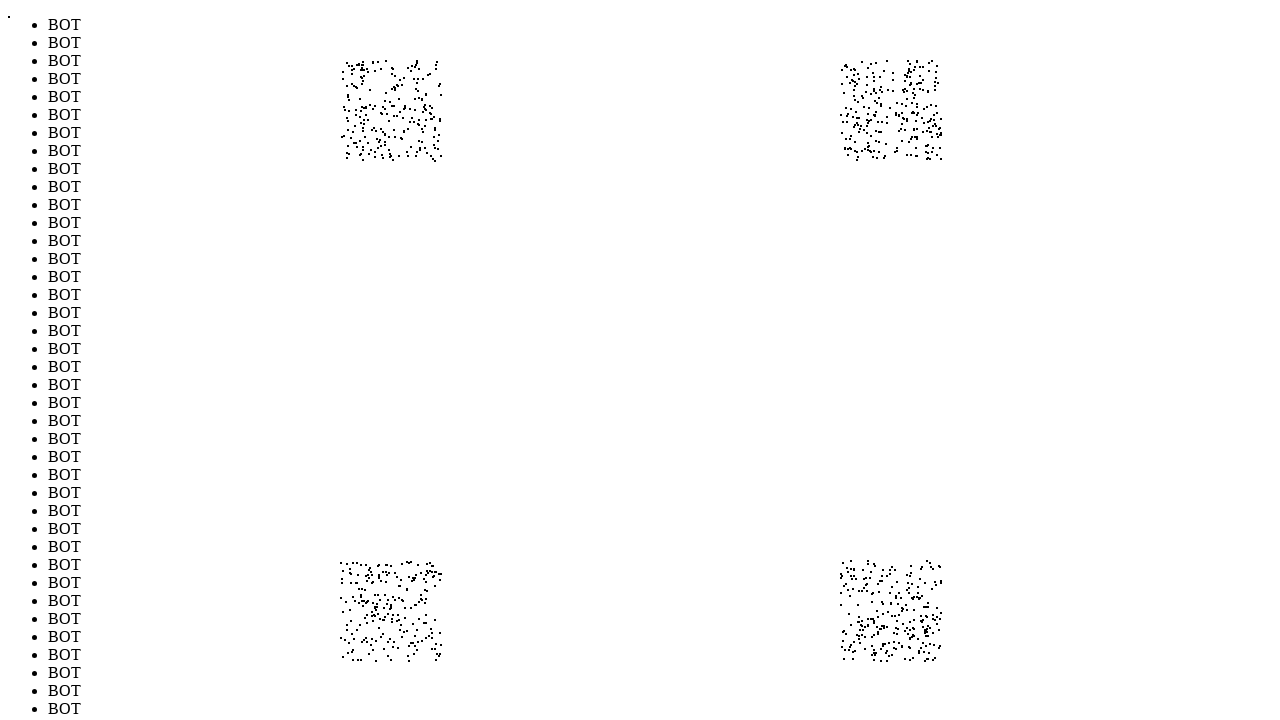

Moved mouse to position (907, 146) to evade bot detection (iteration 986/1000) at (907, 146)
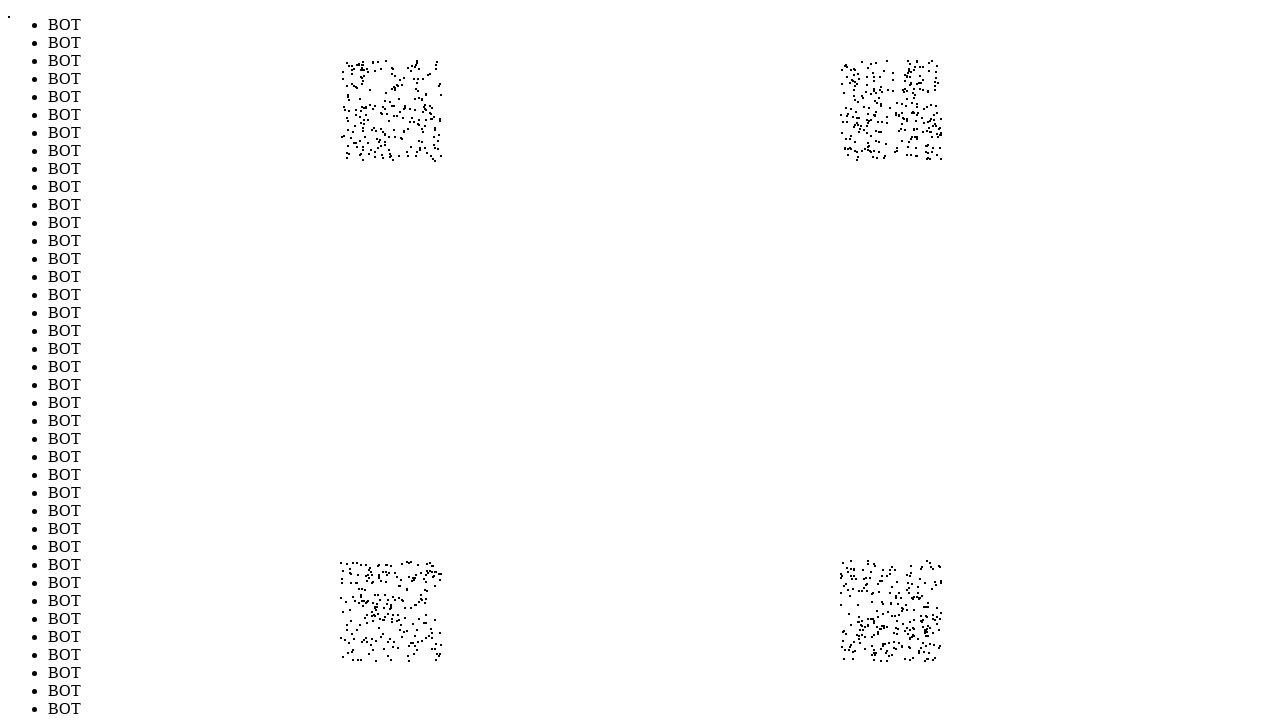

Moved mouse to position (883, 577) to evade bot detection (iteration 987/1000) at (883, 577)
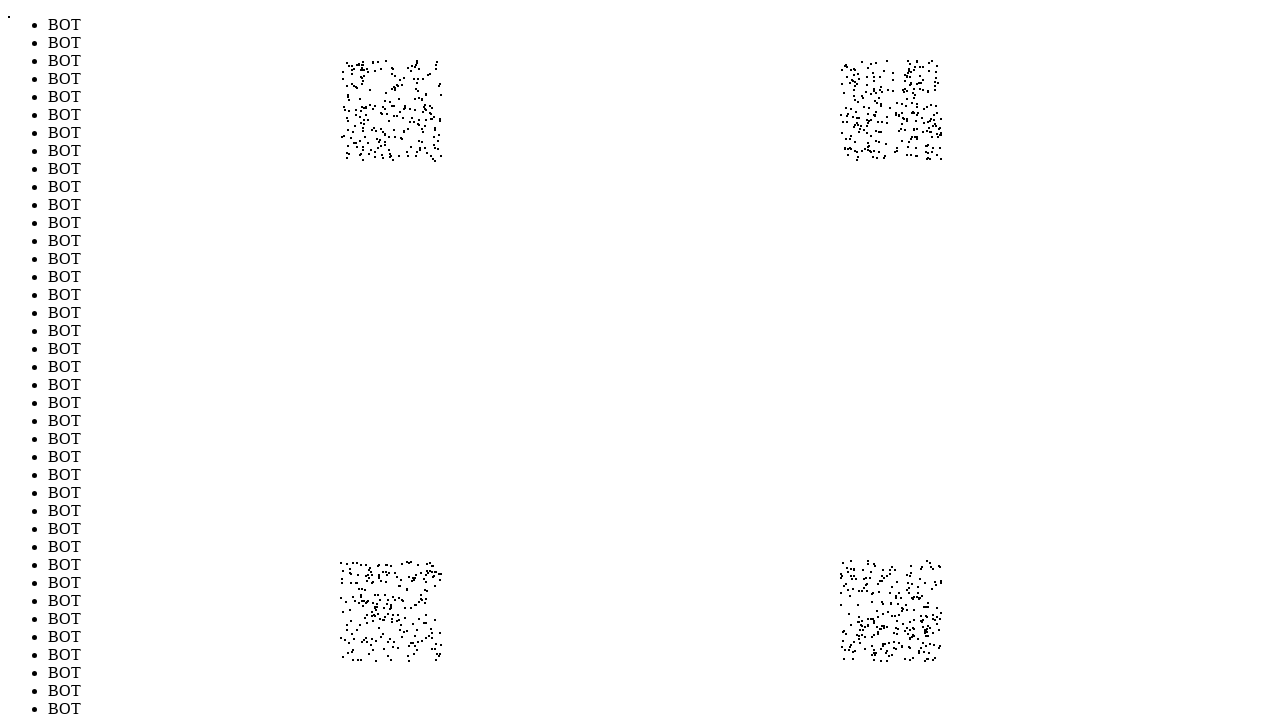

Moved mouse to position (414, 80) to evade bot detection (iteration 988/1000) at (414, 80)
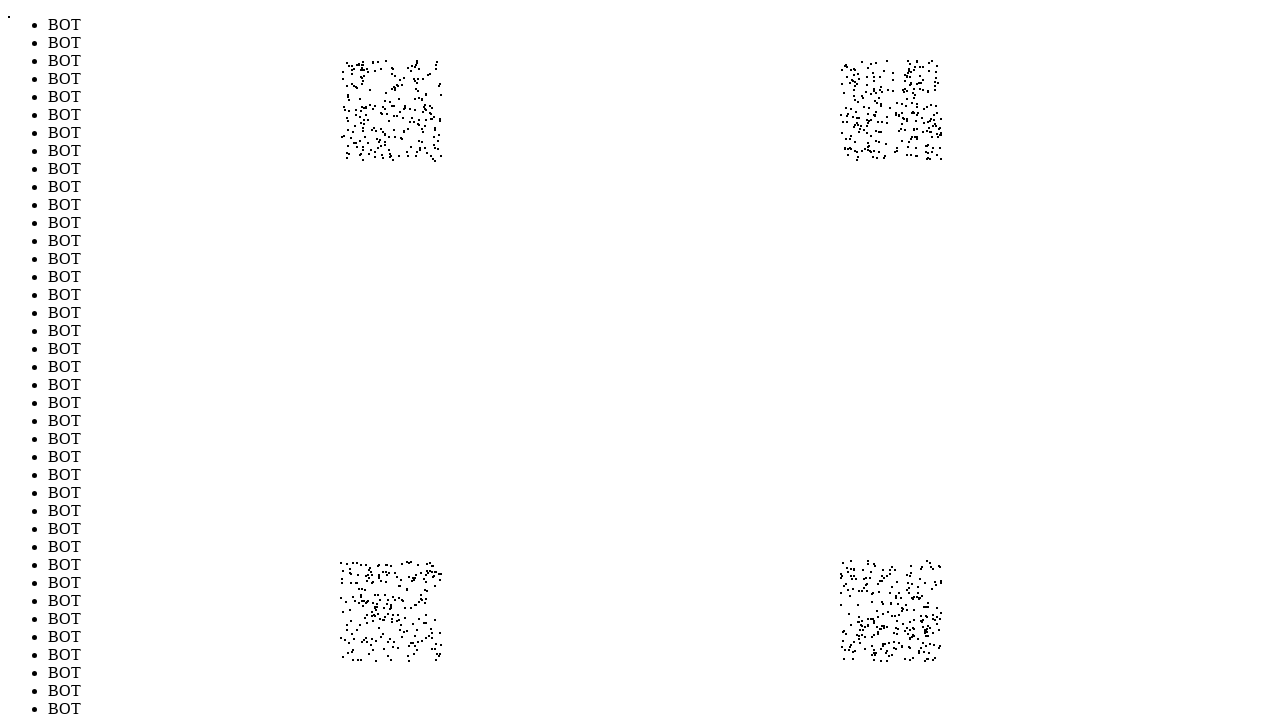

Moved mouse to position (429, 590) to evade bot detection (iteration 989/1000) at (429, 590)
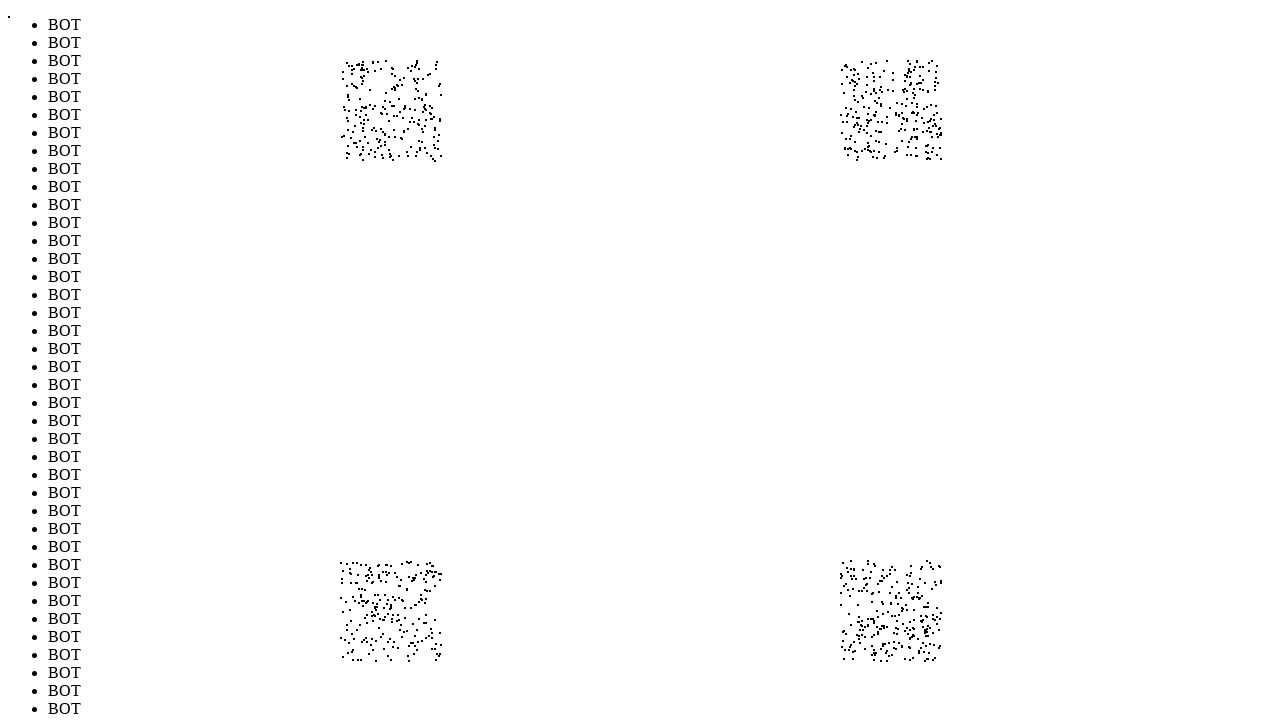

Moved mouse to position (419, 76) to evade bot detection (iteration 990/1000) at (419, 76)
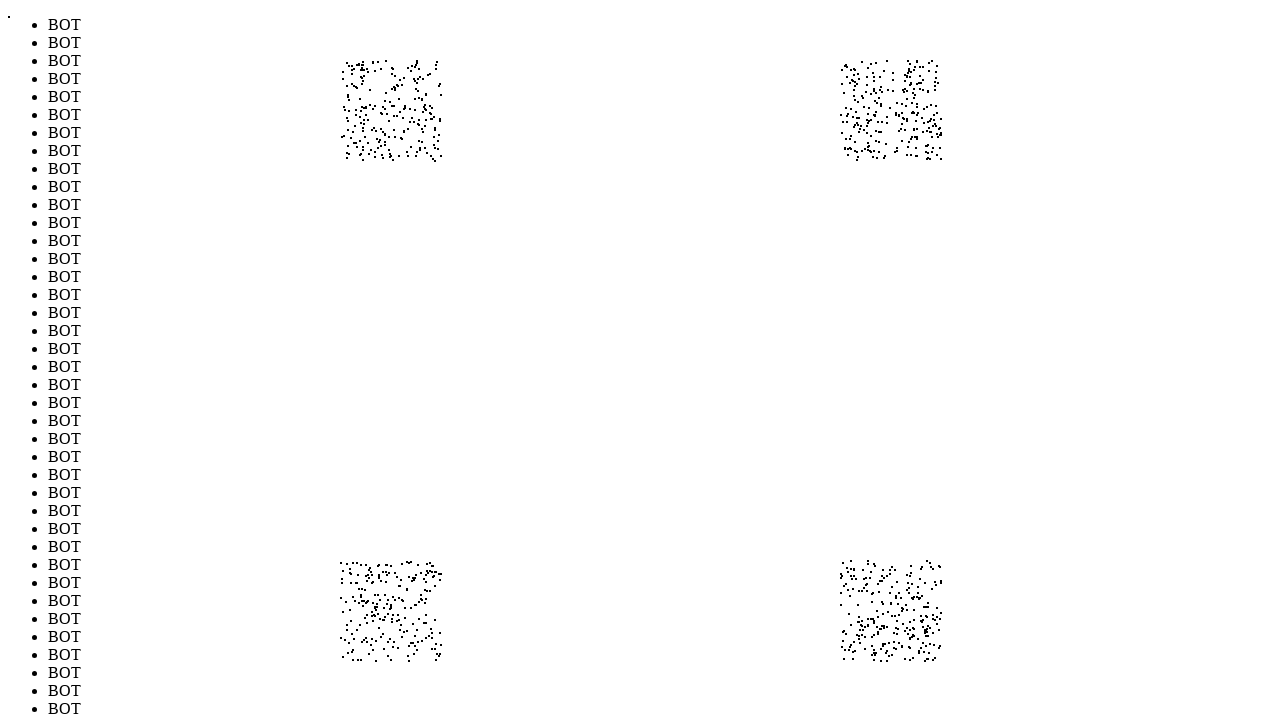

Moved mouse to position (859, 576) to evade bot detection (iteration 991/1000) at (859, 576)
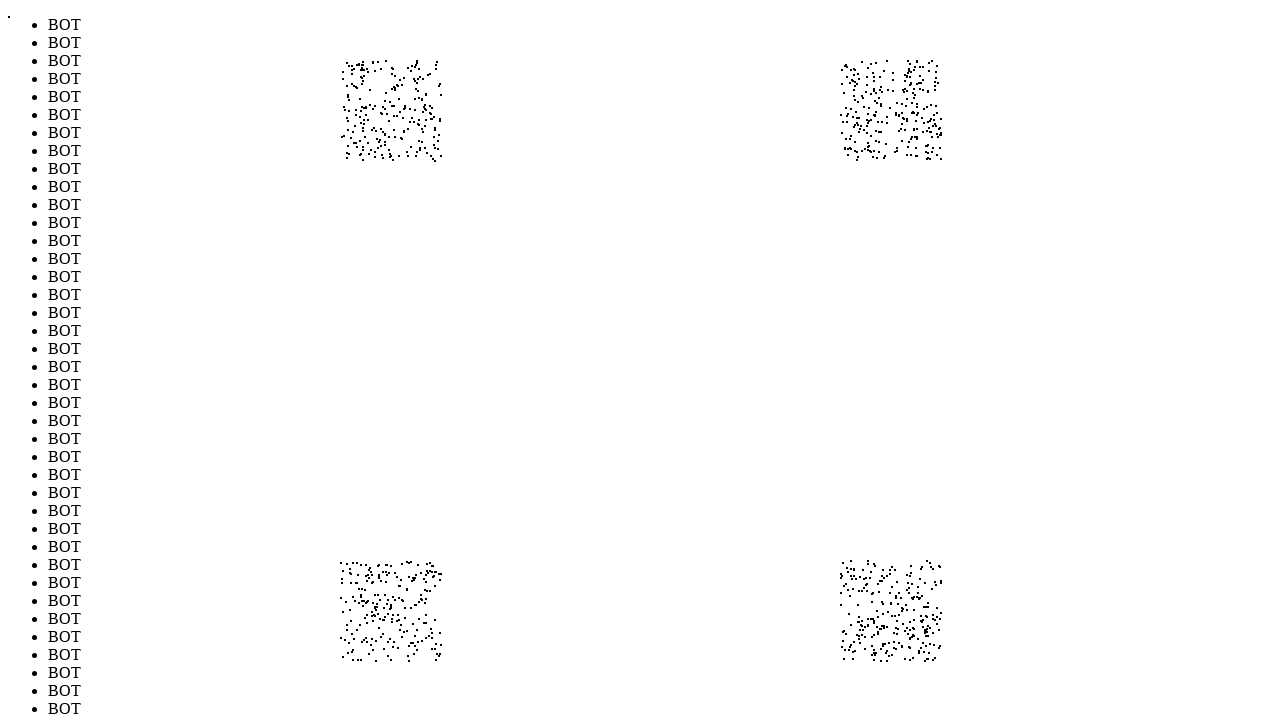

Moved mouse to position (345, 103) to evade bot detection (iteration 992/1000) at (345, 103)
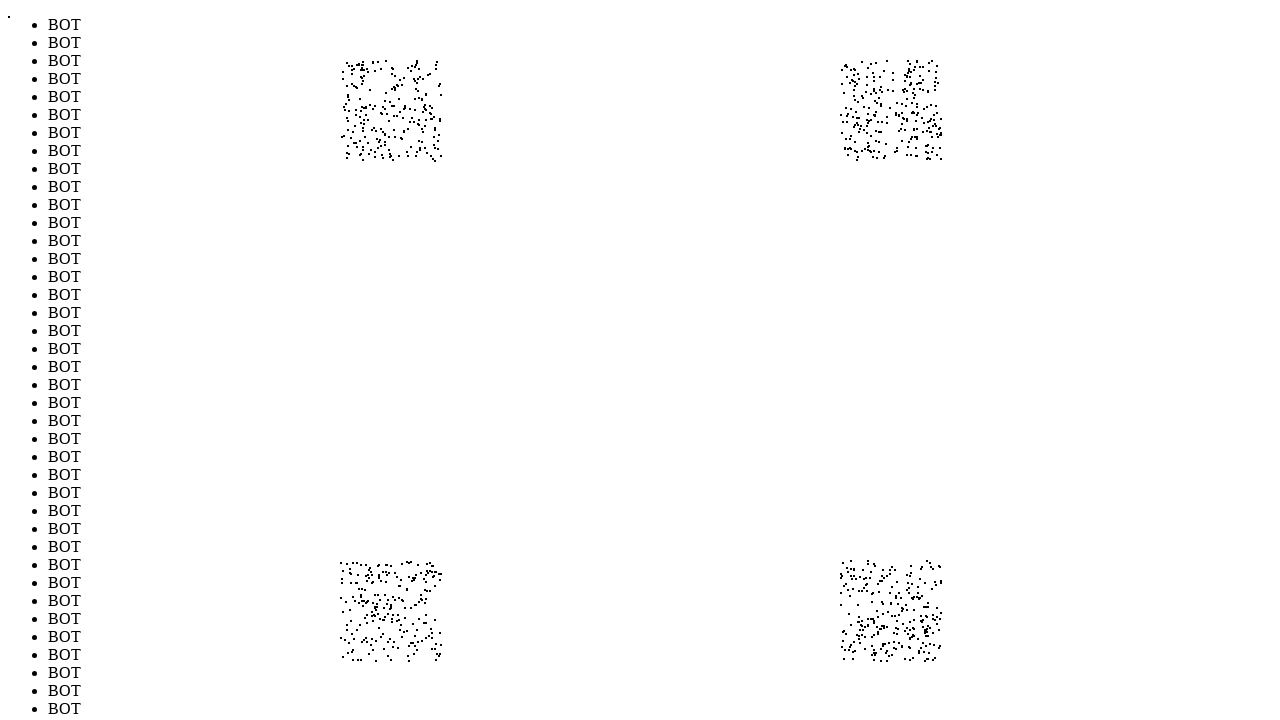

Moved mouse to position (405, 92) to evade bot detection (iteration 993/1000) at (405, 92)
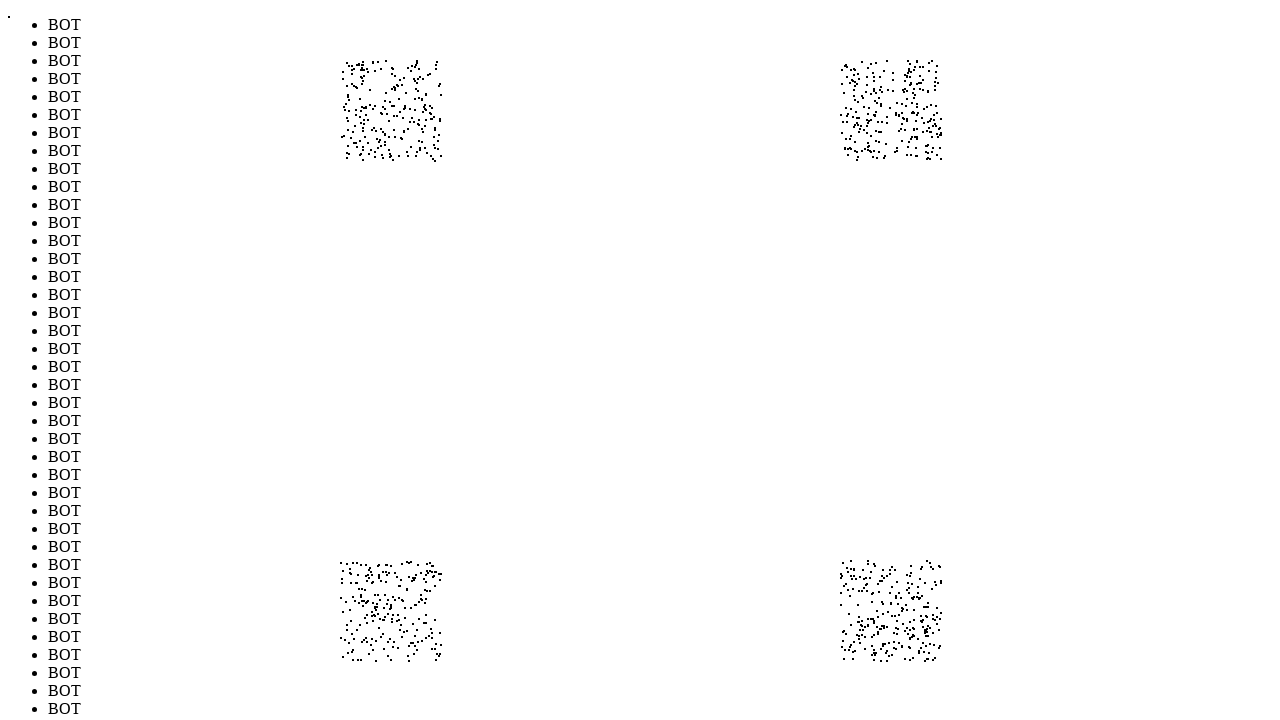

Moved mouse to position (928, 160) to evade bot detection (iteration 994/1000) at (928, 160)
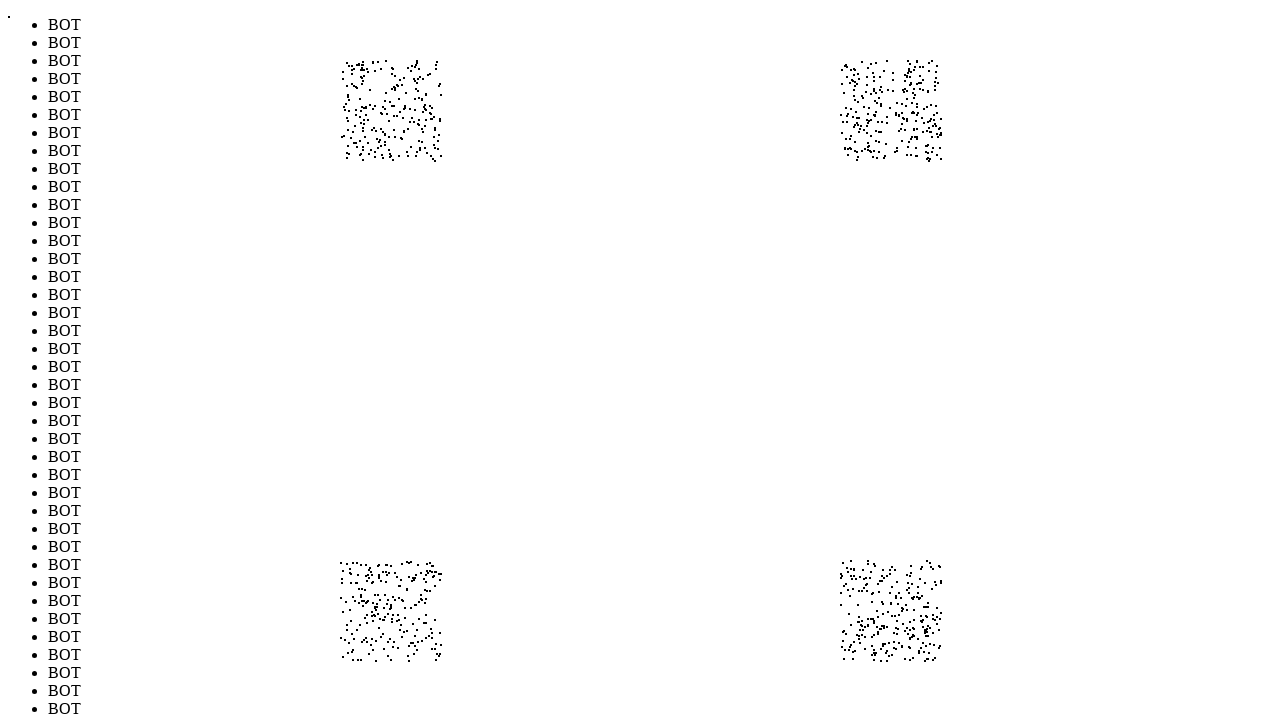

Moved mouse to position (912, 157) to evade bot detection (iteration 995/1000) at (912, 157)
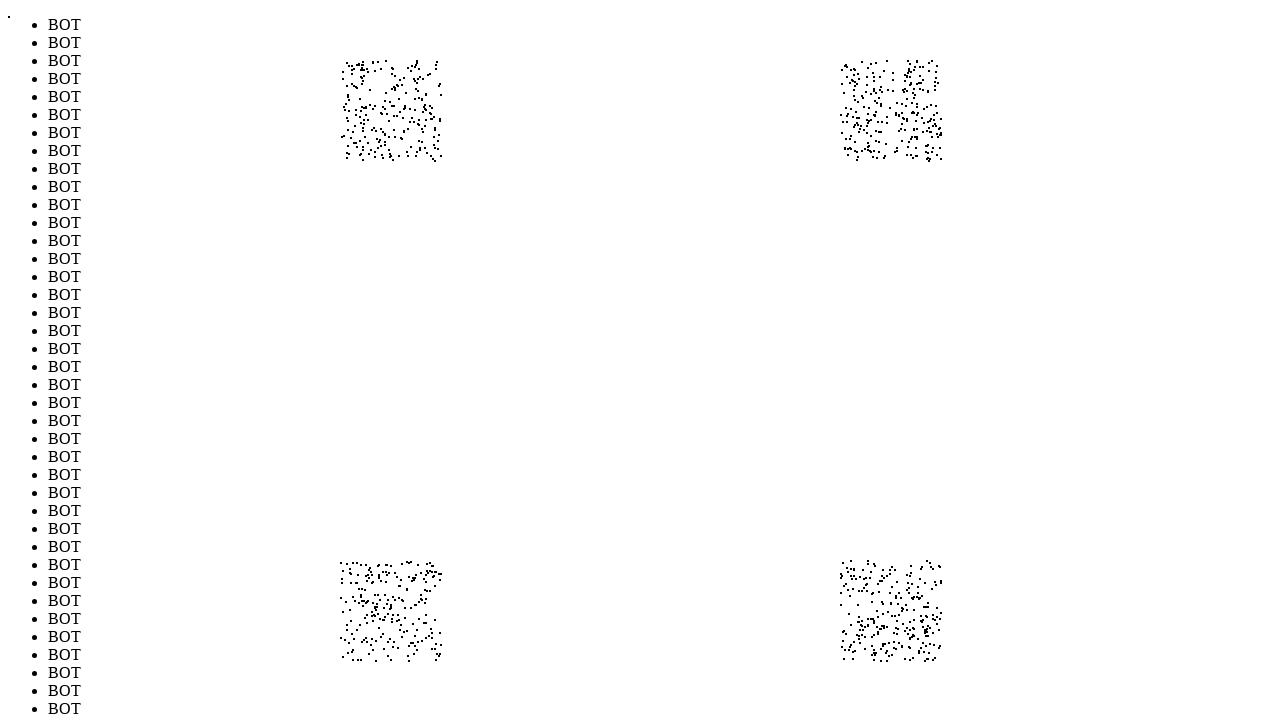

Moved mouse to position (904, 145) to evade bot detection (iteration 996/1000) at (904, 145)
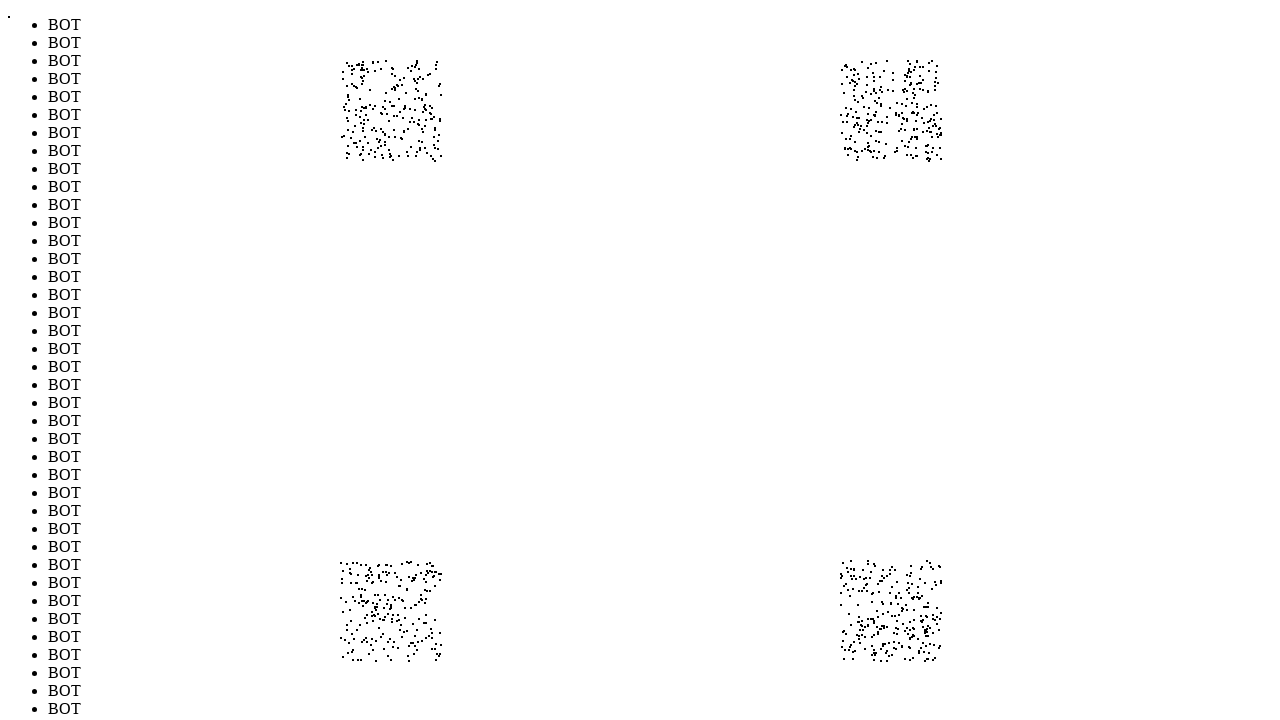

Moved mouse to position (438, 101) to evade bot detection (iteration 997/1000) at (438, 101)
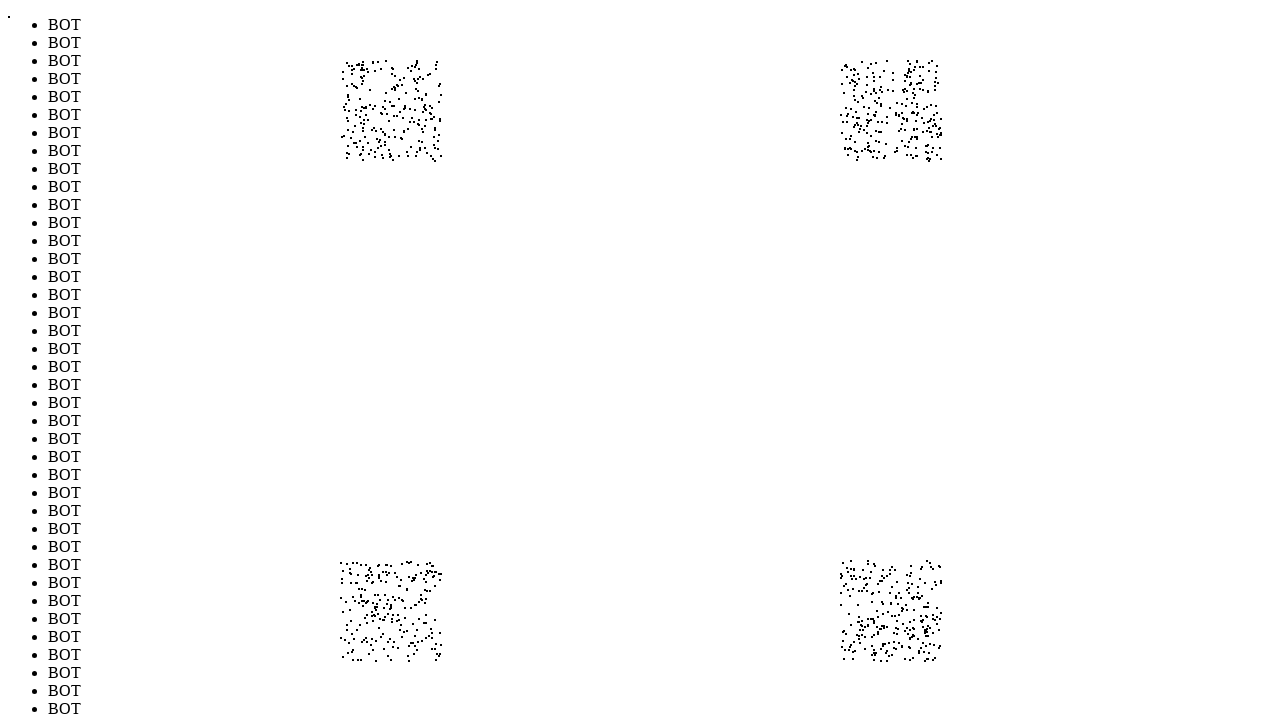

Moved mouse to position (367, 570) to evade bot detection (iteration 998/1000) at (367, 570)
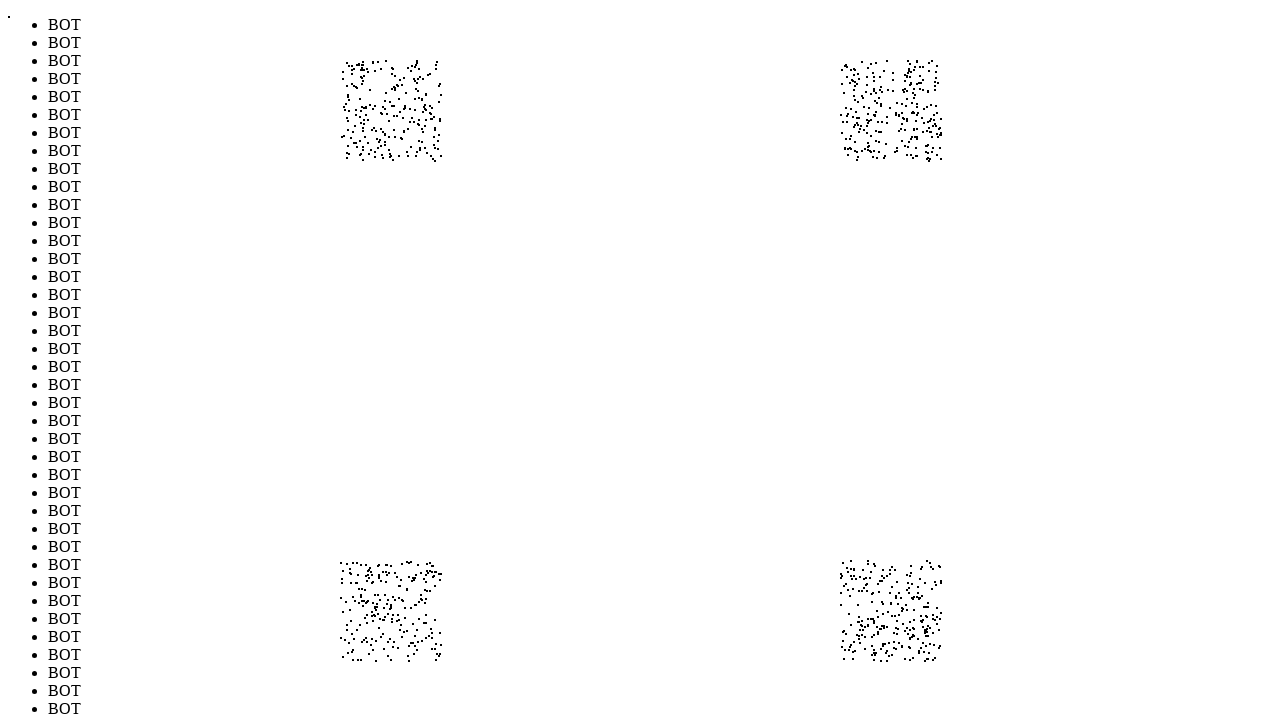

Moved mouse to position (379, 119) to evade bot detection (iteration 999/1000) at (379, 119)
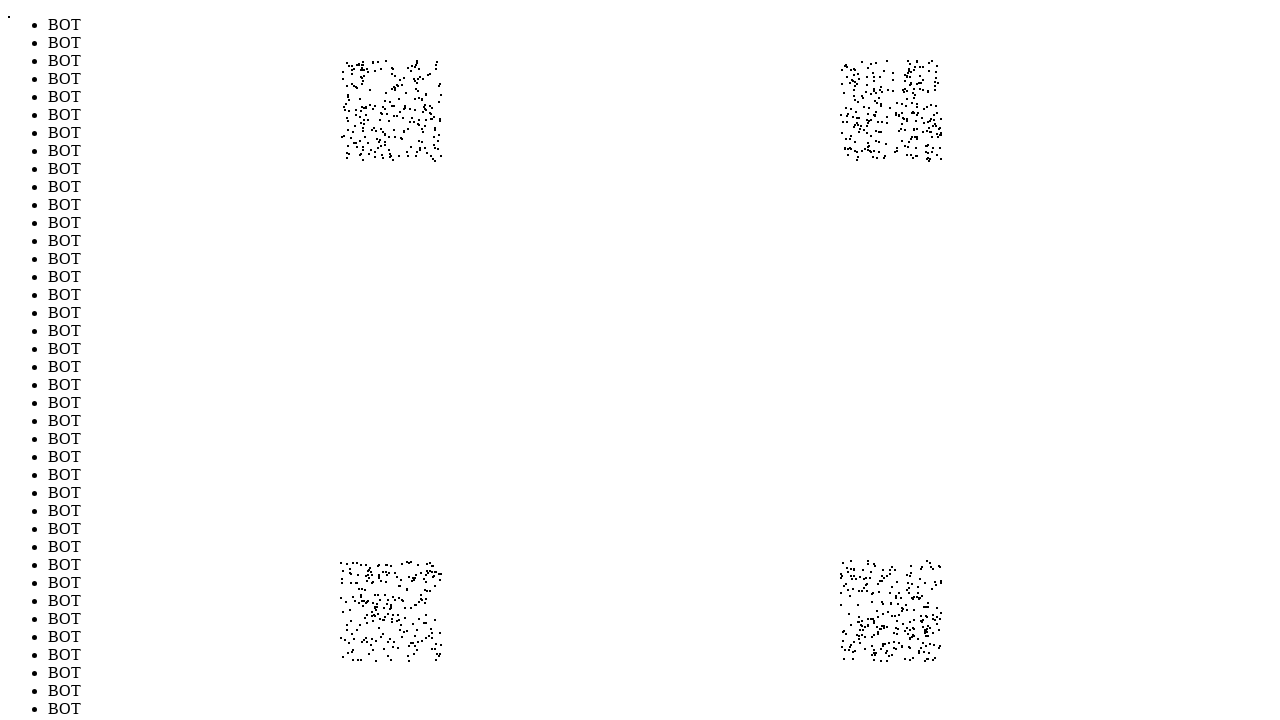

Moved mouse to position (355, 566) to evade bot detection (iteration 1000/1000) at (355, 566)
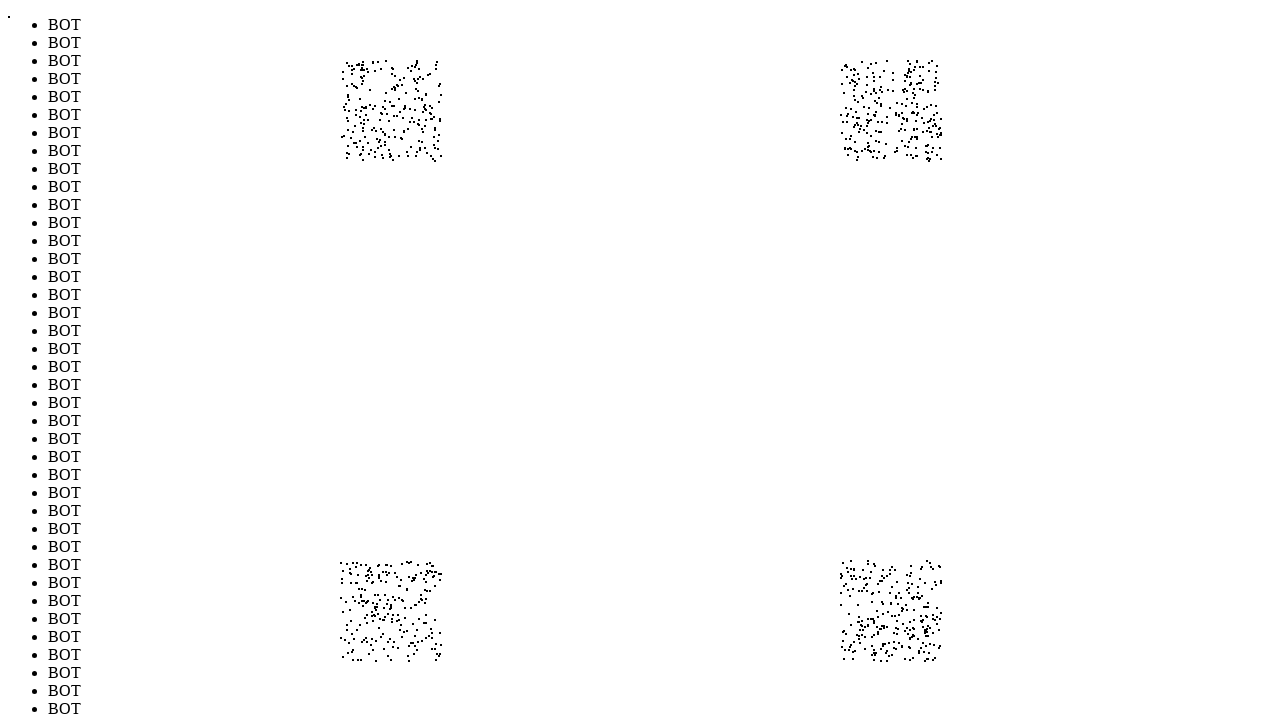

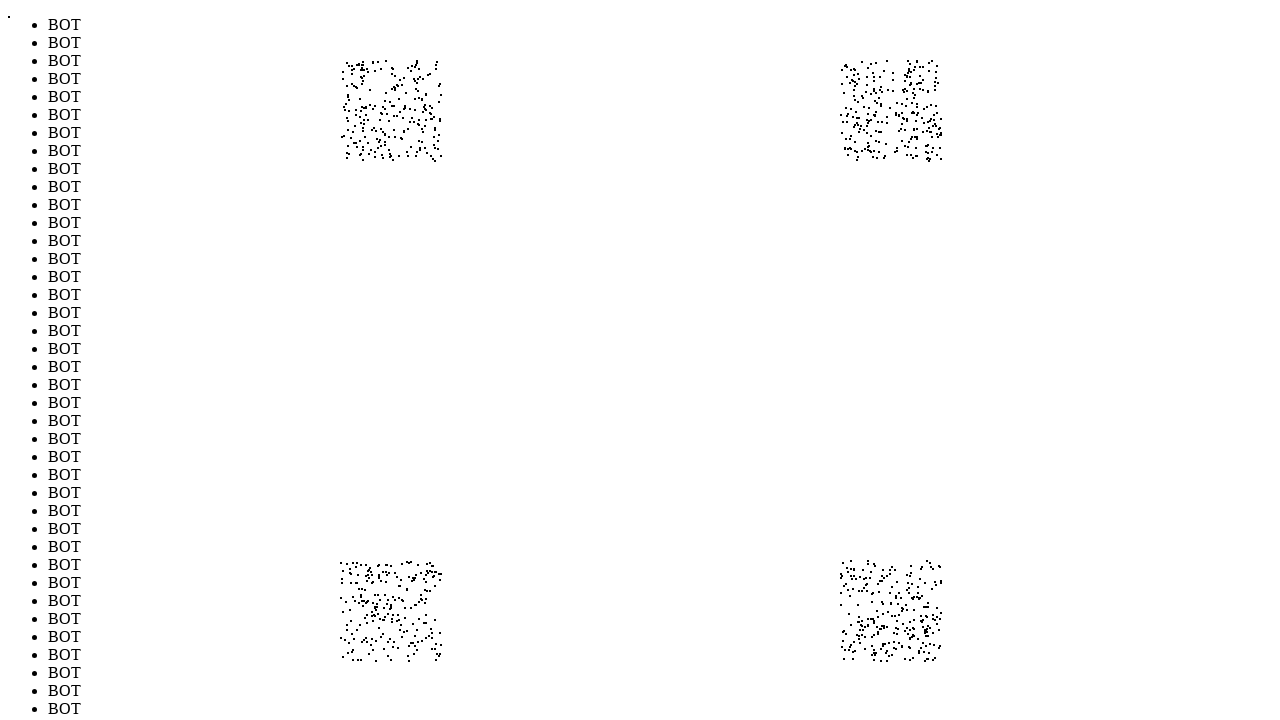